Tests the resizable element functionality by dragging the resize handle to expand the element

Starting URL: https://demo.automationtesting.in/Resizable.html

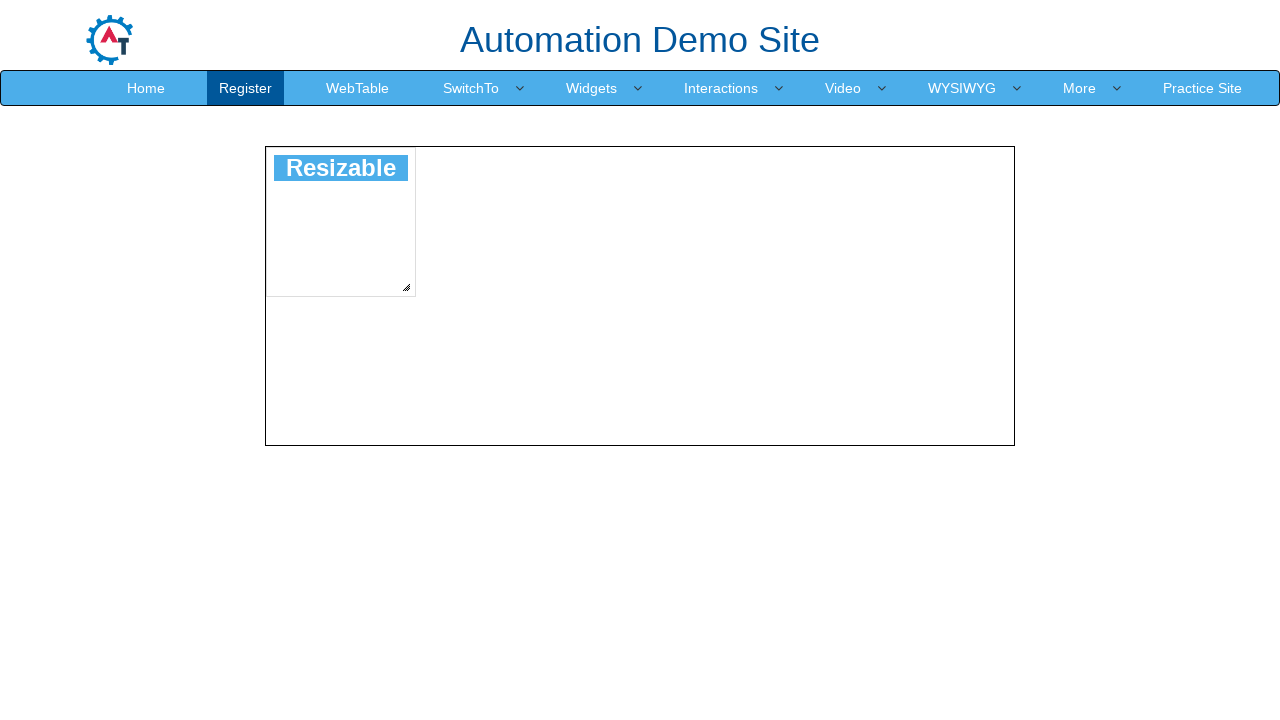

Navigated to Resizable demo page
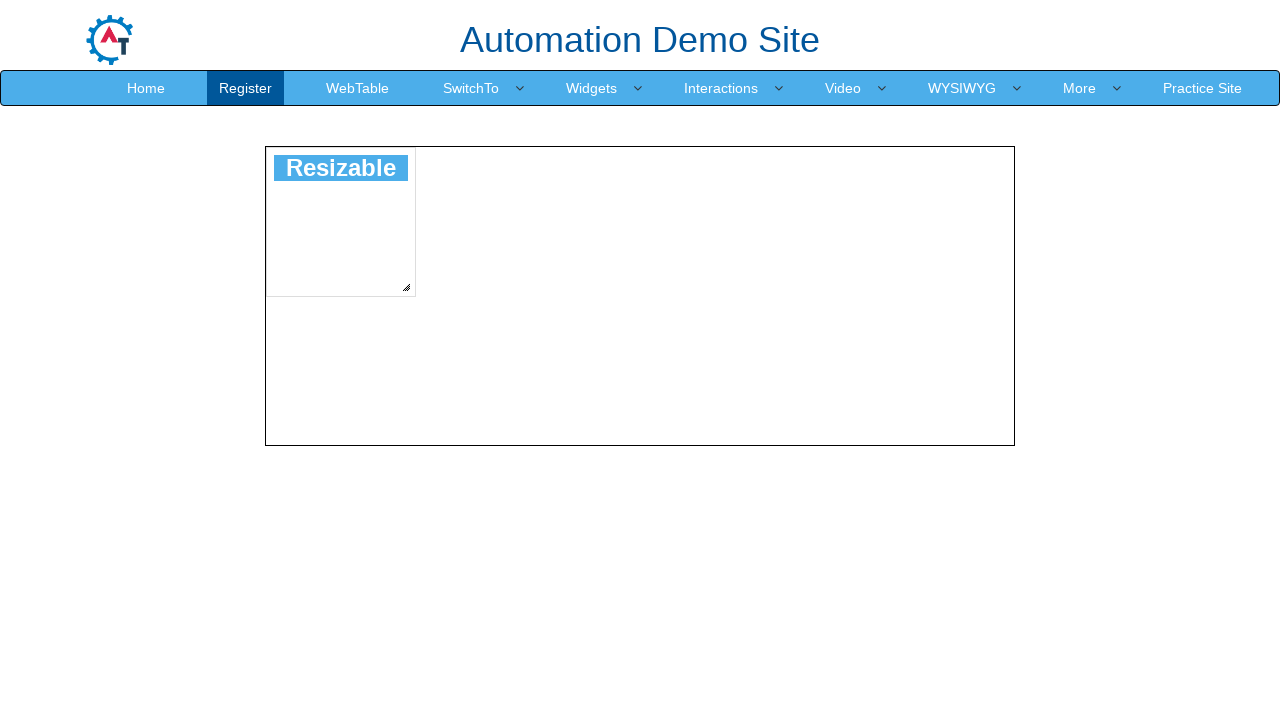

Located the resize handle element
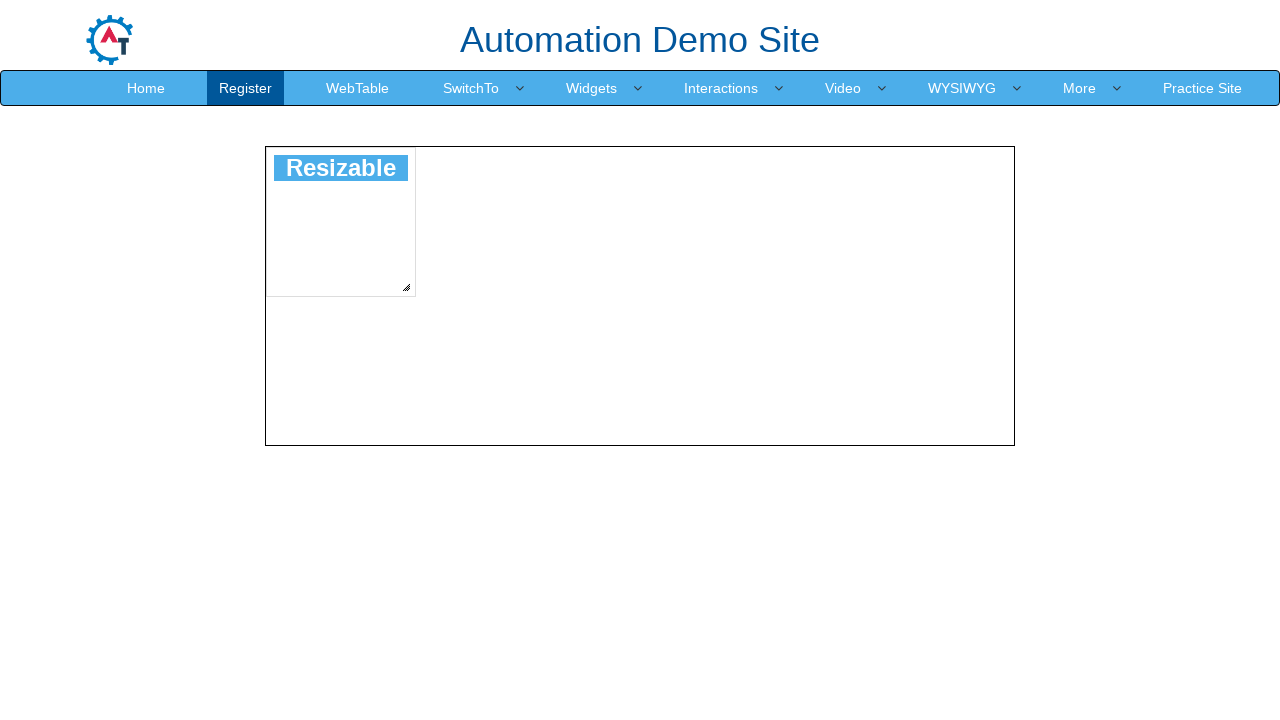

Moved mouse to resize handle position at (406, 287)
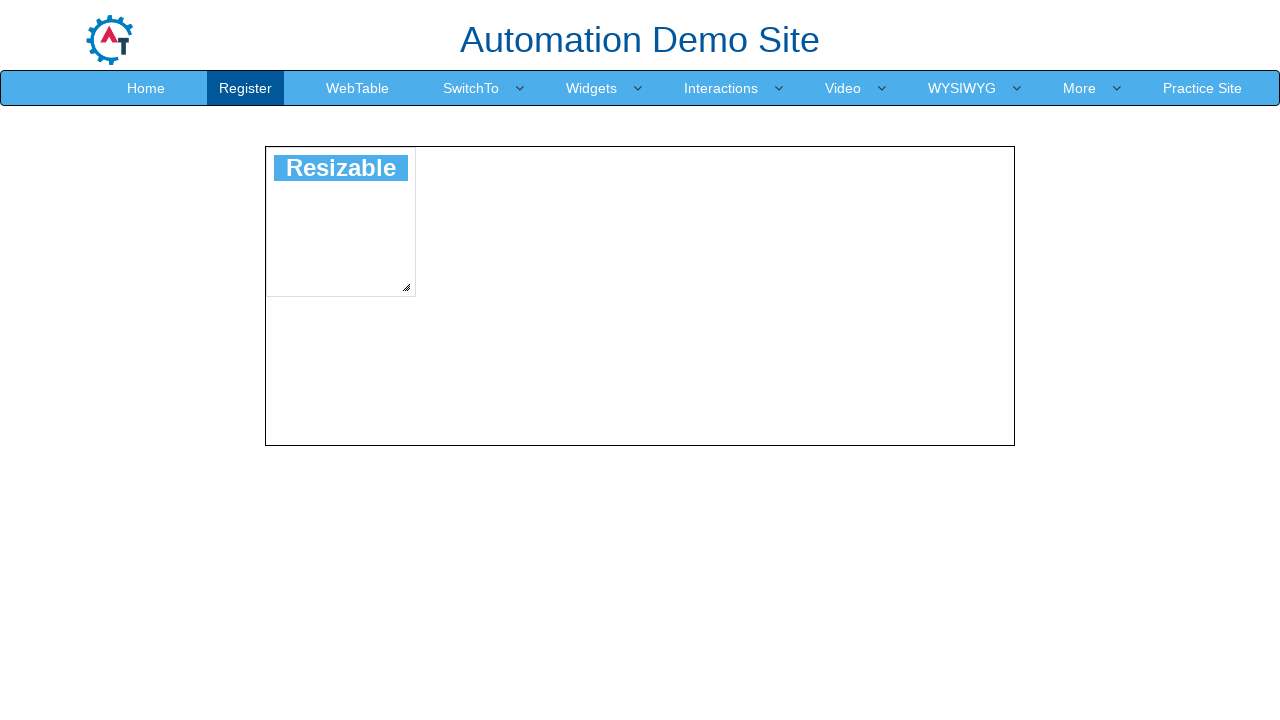

Pressed mouse button down on resize handle at (406, 287)
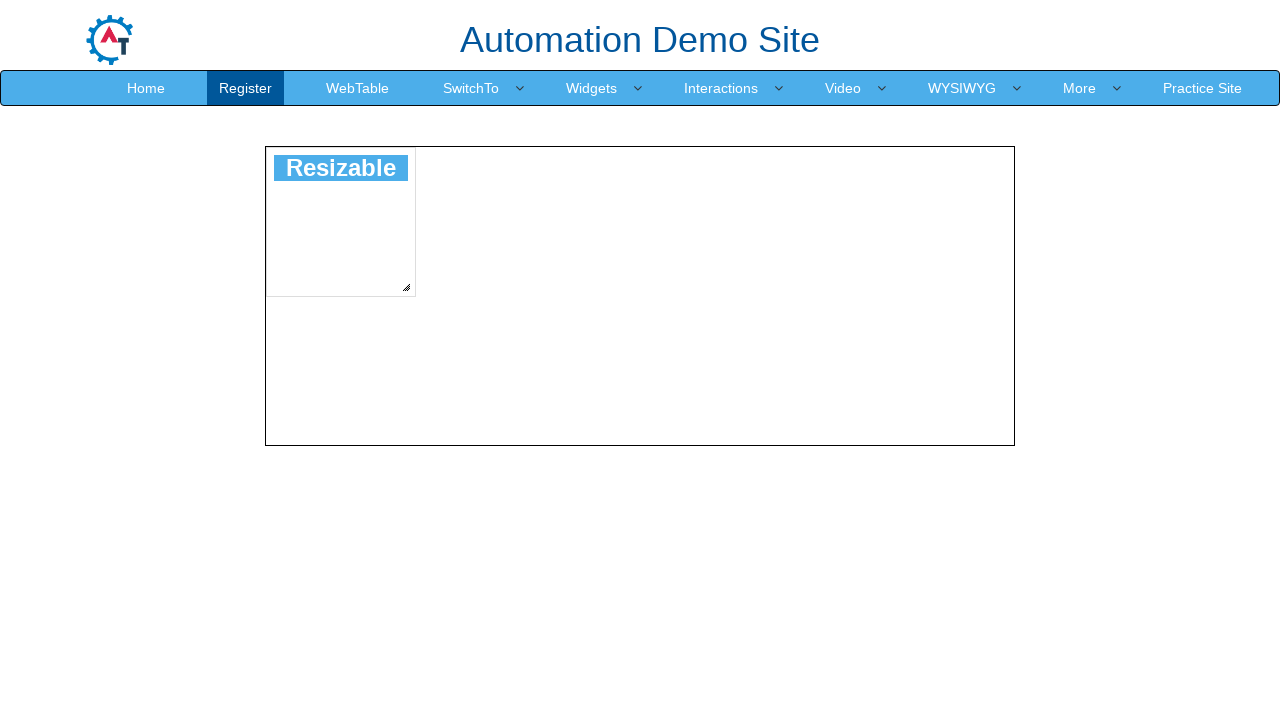

Dragged resize handle diagonally by 50 pixels at (456, 337)
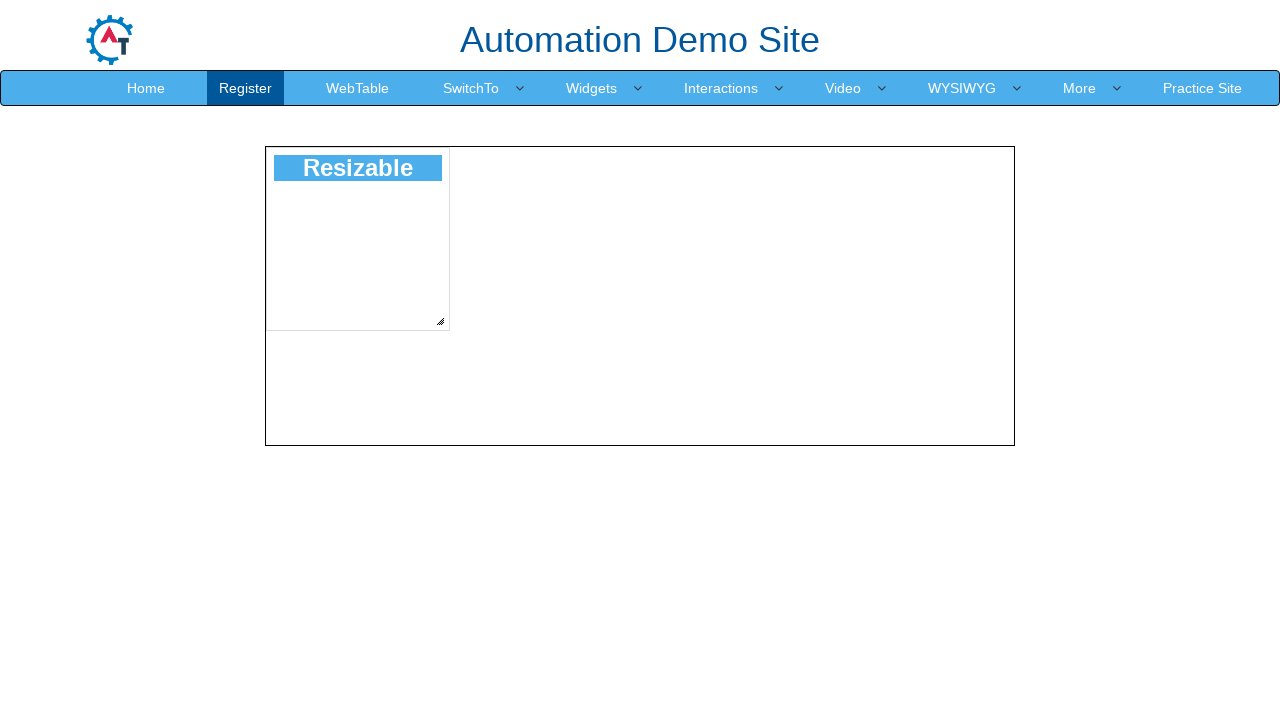

Released mouse button to complete resize at 50 pixels at (456, 337)
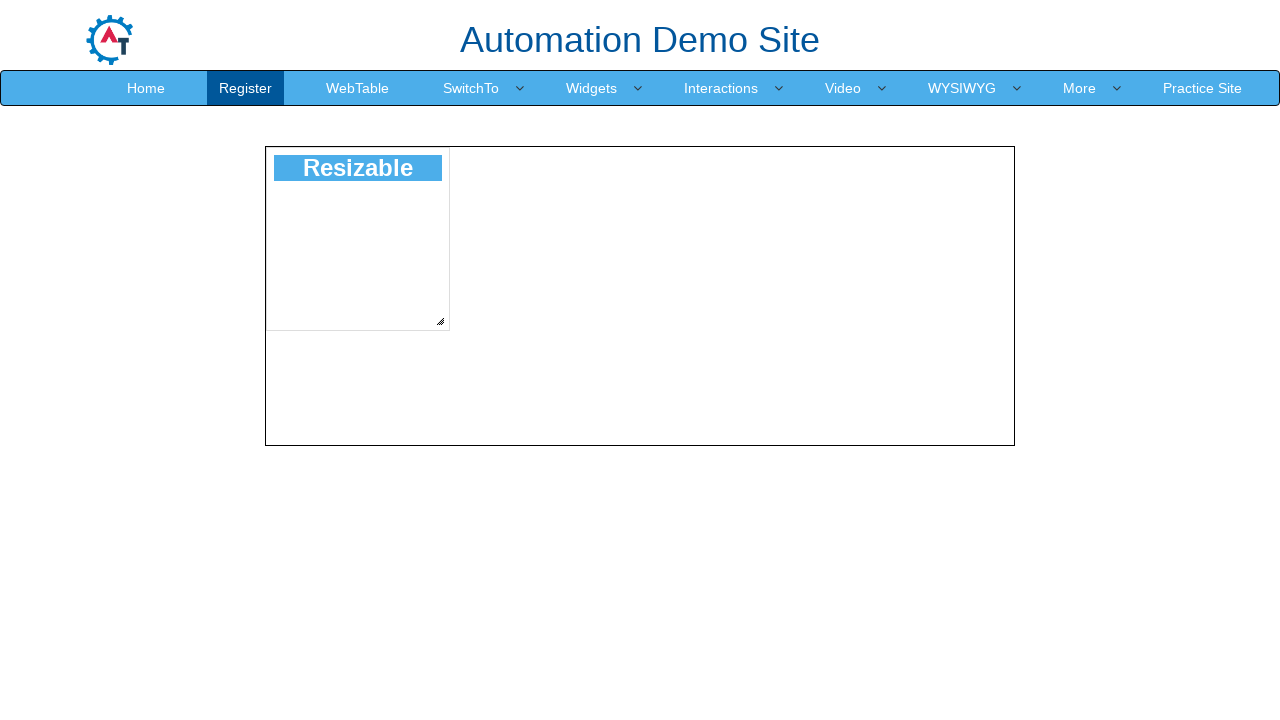

Moved mouse to resize handle position at (440, 321)
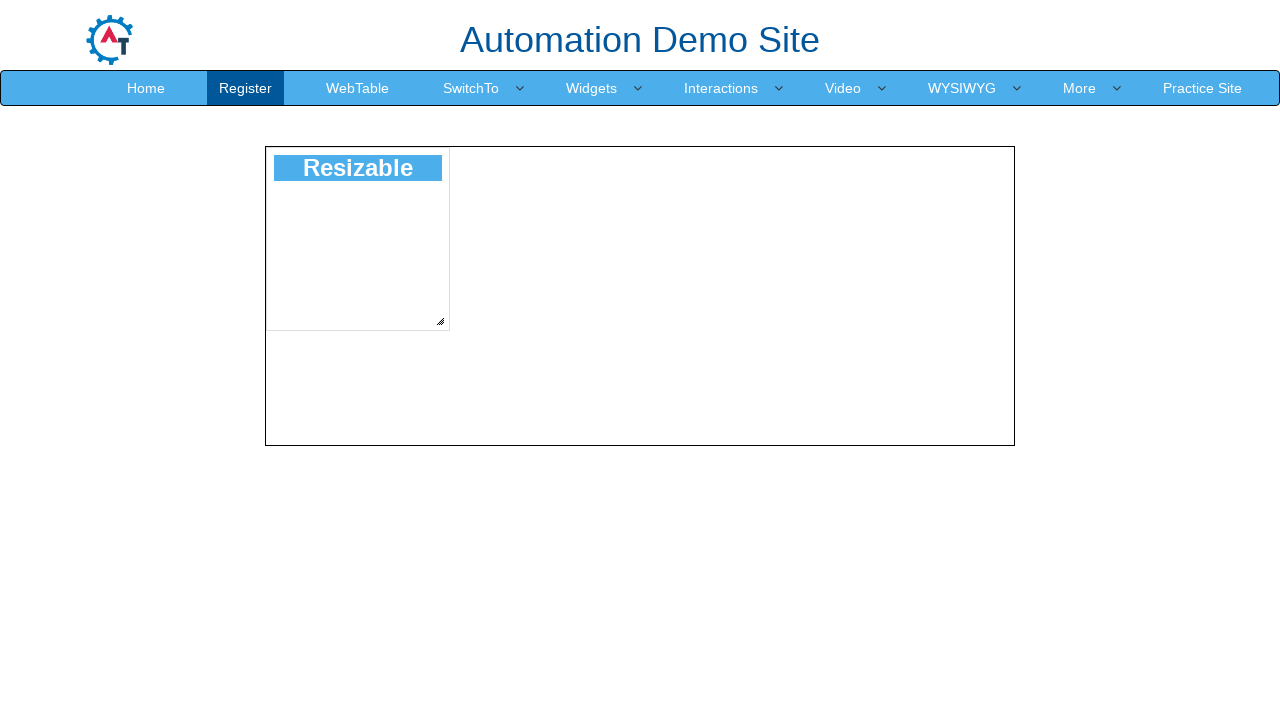

Pressed mouse button down on resize handle at (440, 321)
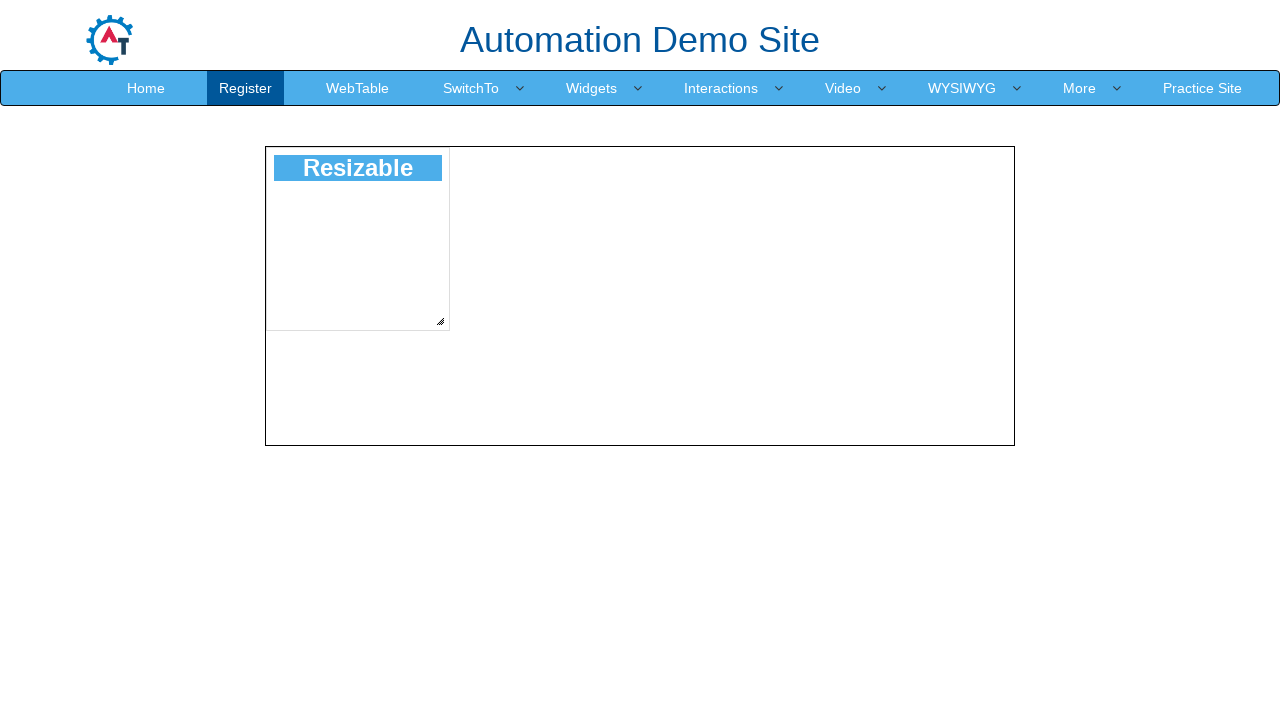

Dragged resize handle diagonally by 51 pixels at (491, 372)
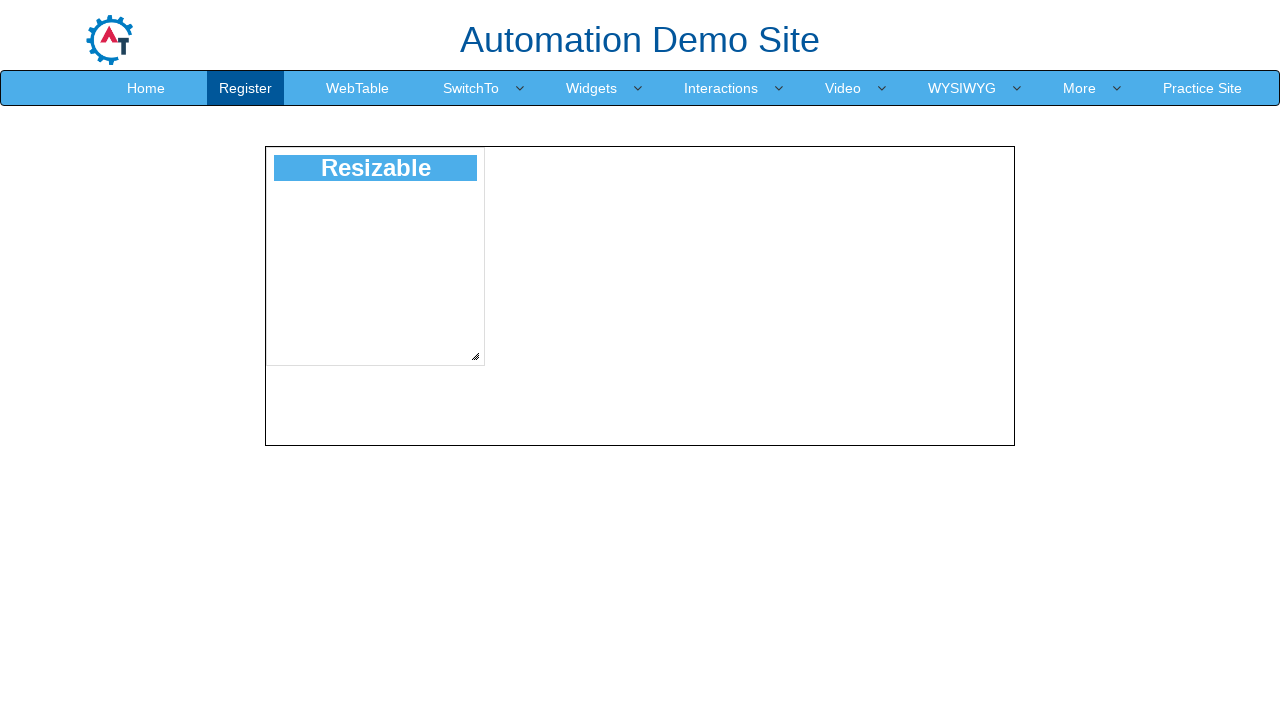

Released mouse button to complete resize at 51 pixels at (491, 372)
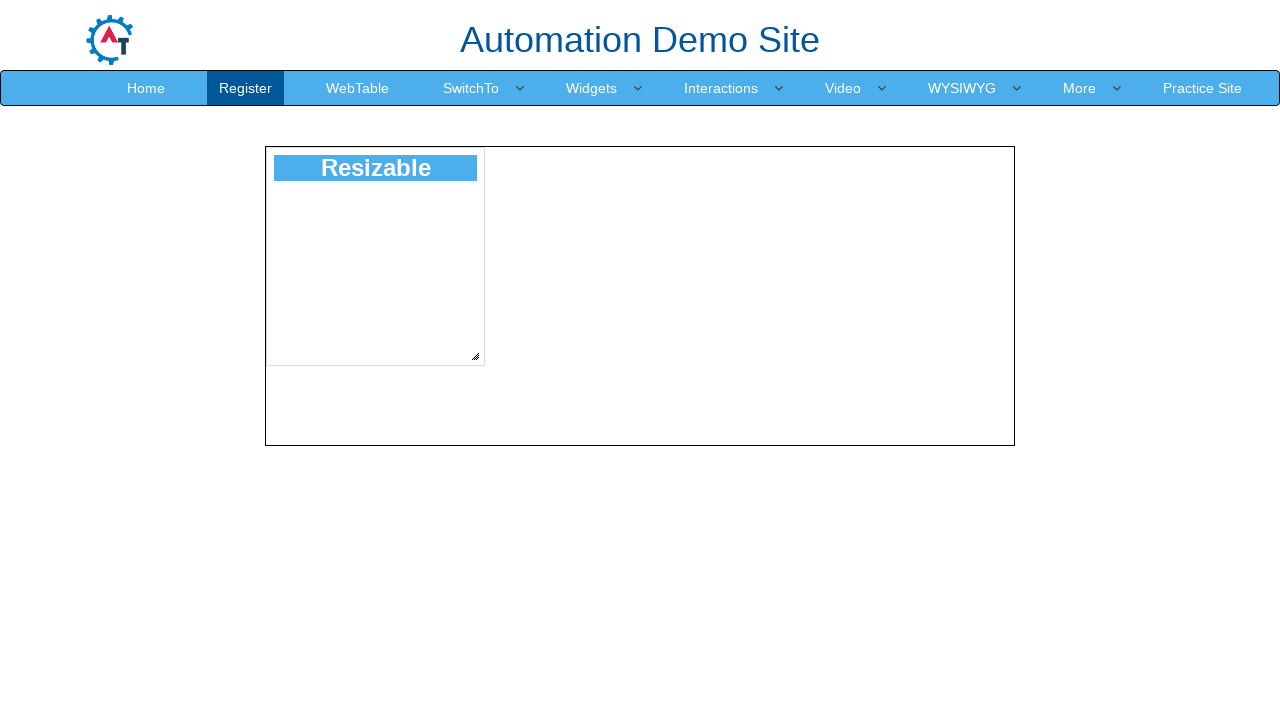

Moved mouse to resize handle position at (475, 356)
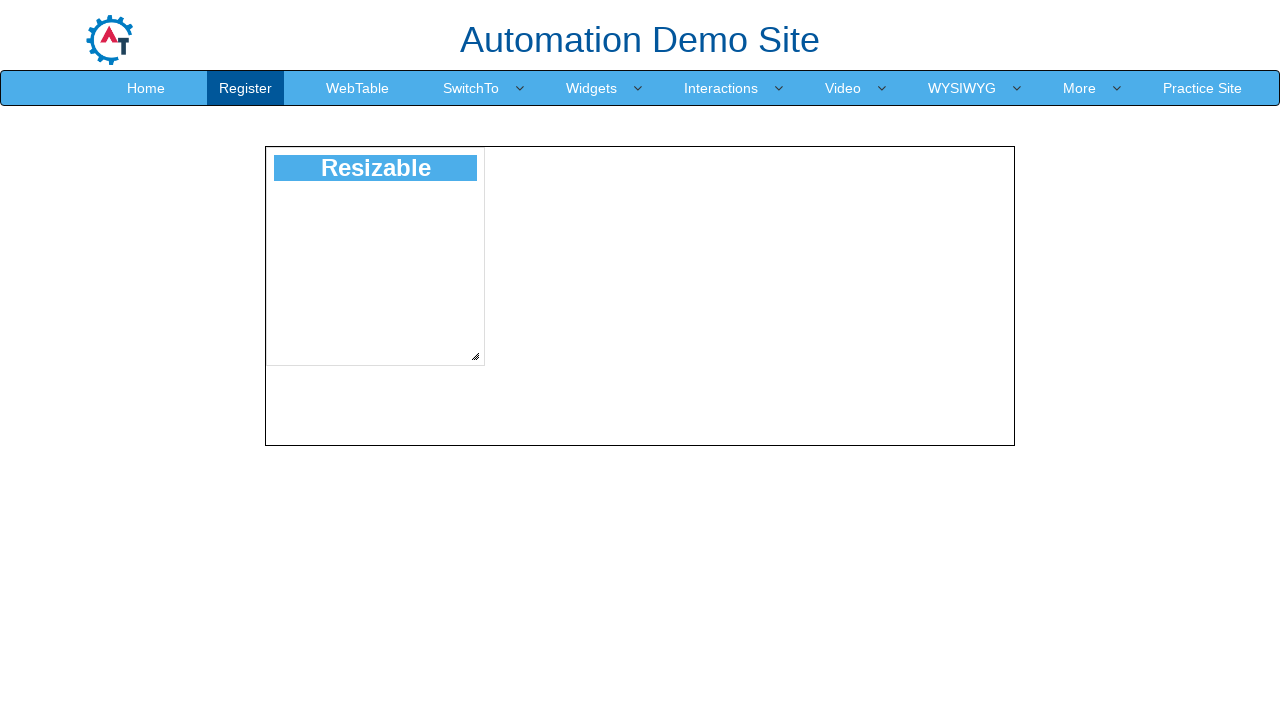

Pressed mouse button down on resize handle at (475, 356)
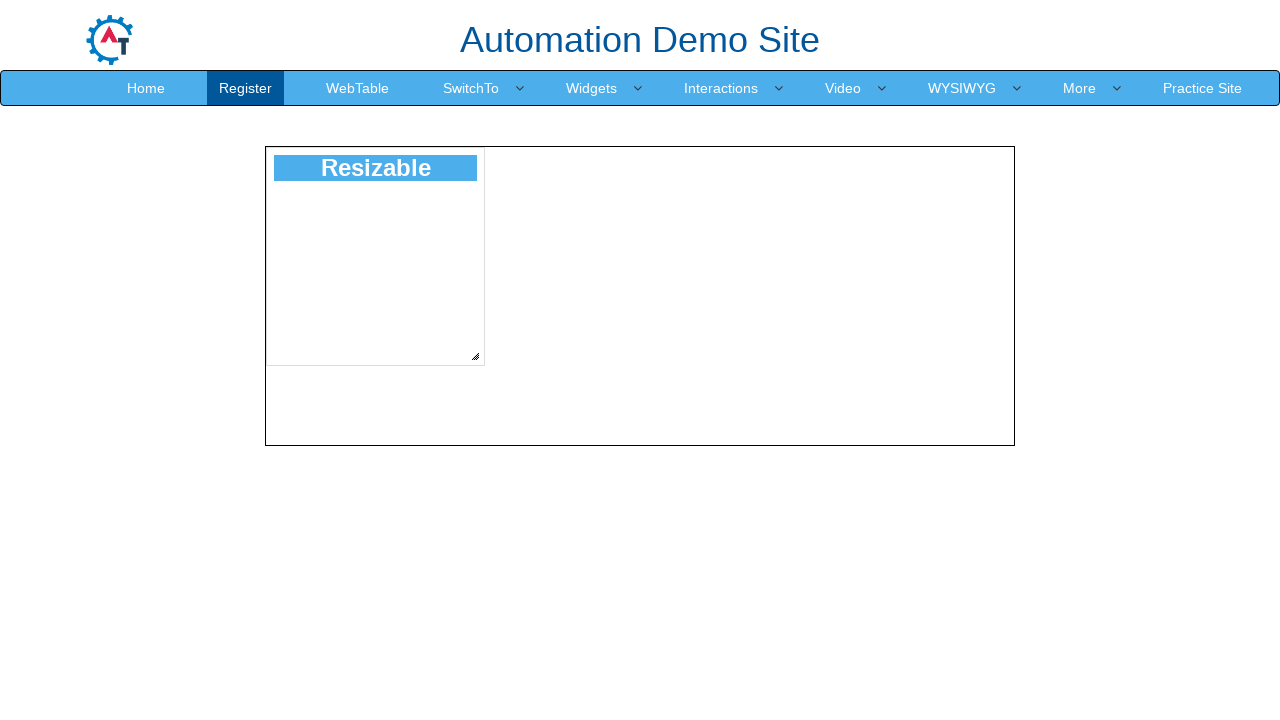

Dragged resize handle diagonally by 52 pixels at (527, 408)
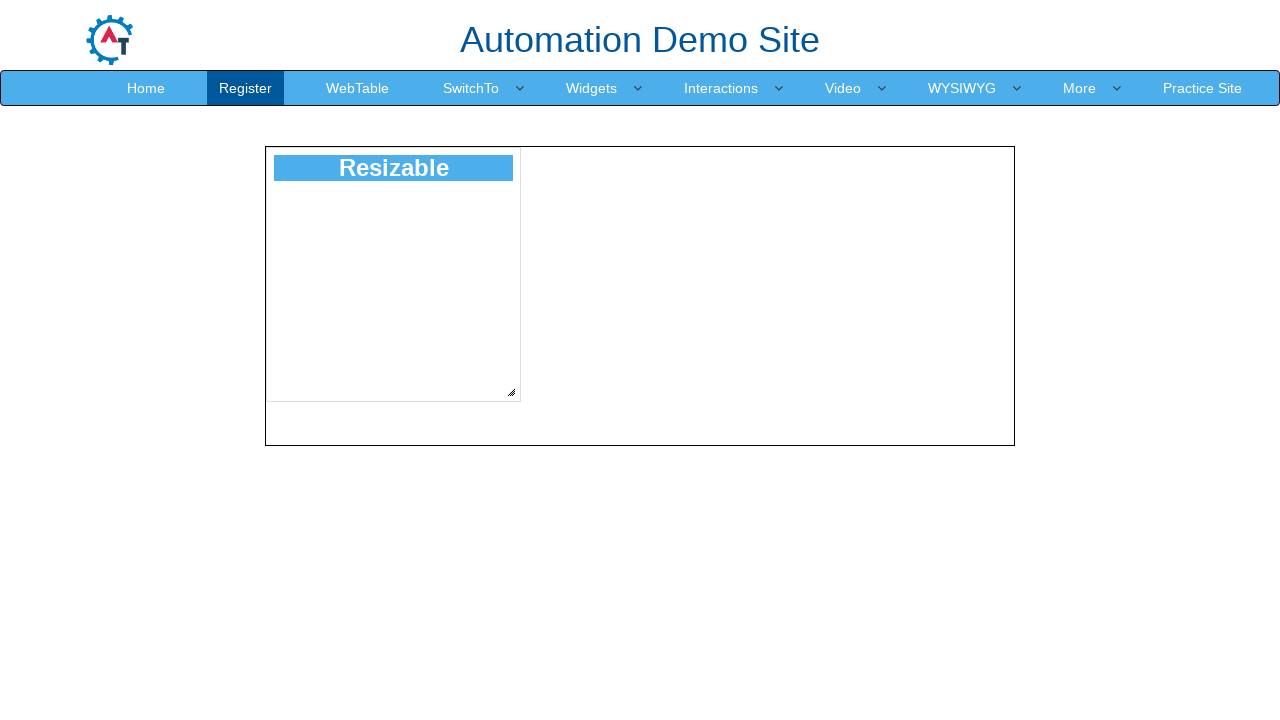

Released mouse button to complete resize at 52 pixels at (527, 408)
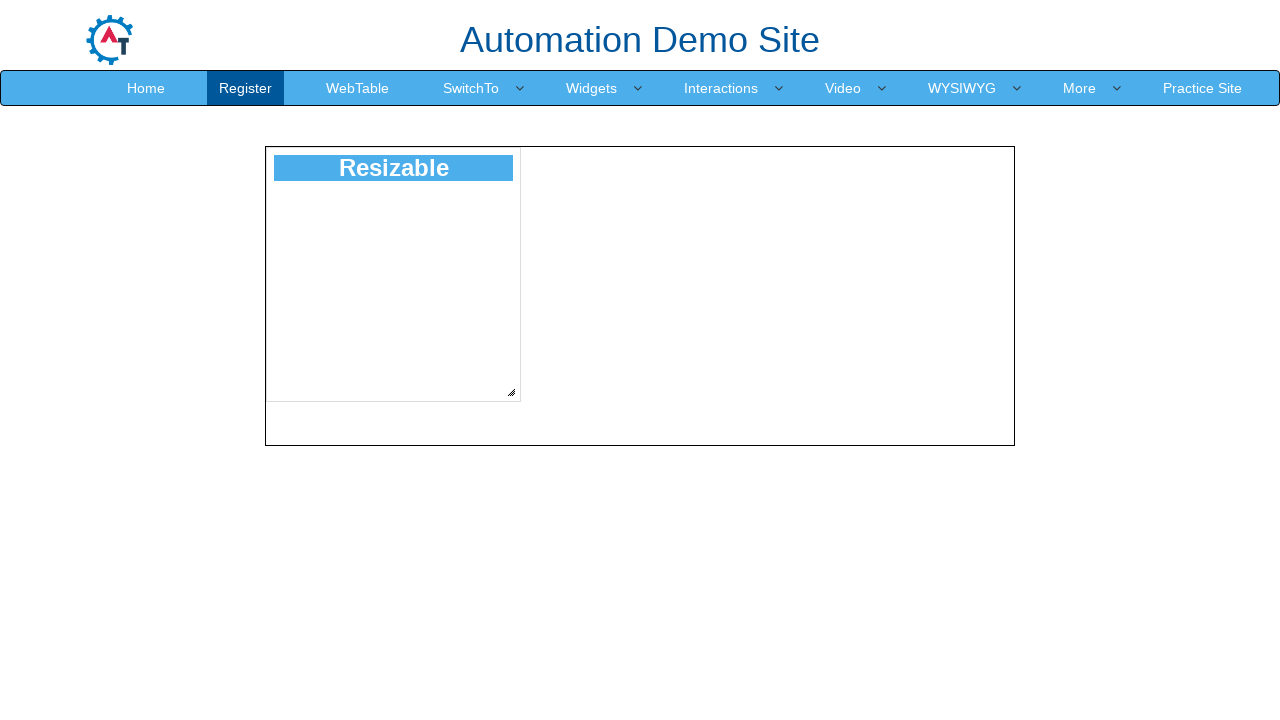

Moved mouse to resize handle position at (511, 392)
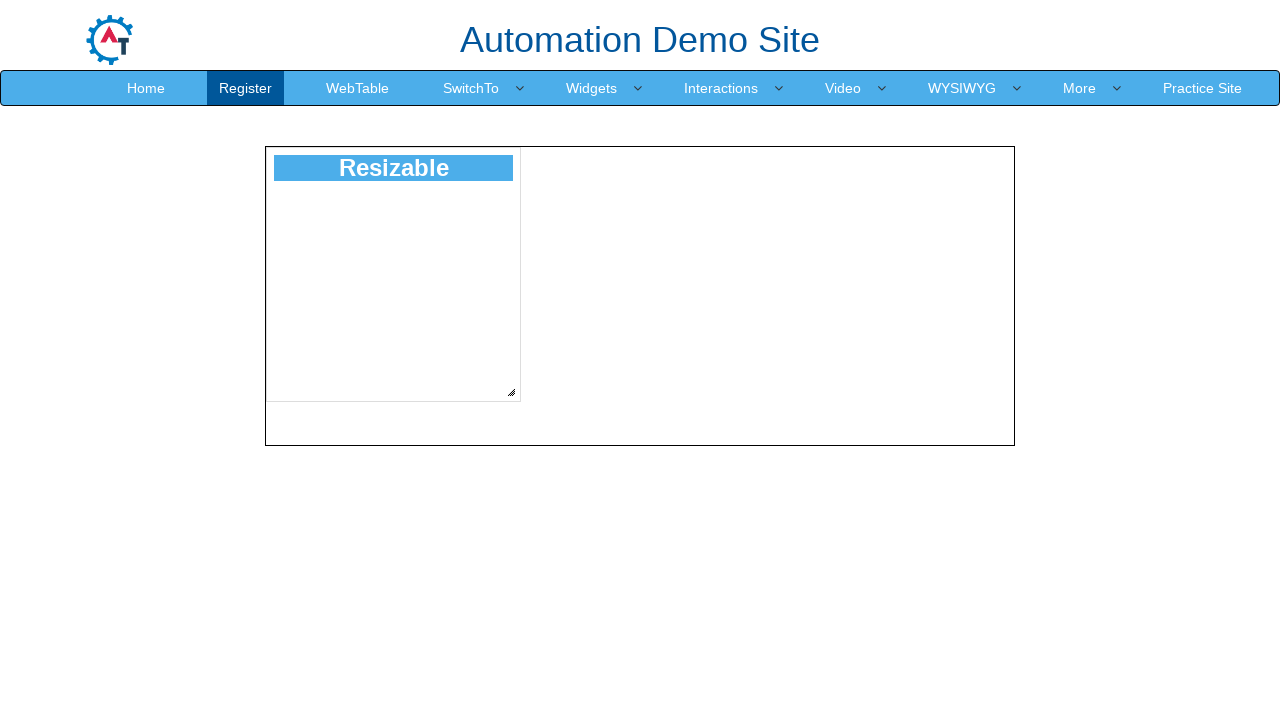

Pressed mouse button down on resize handle at (511, 392)
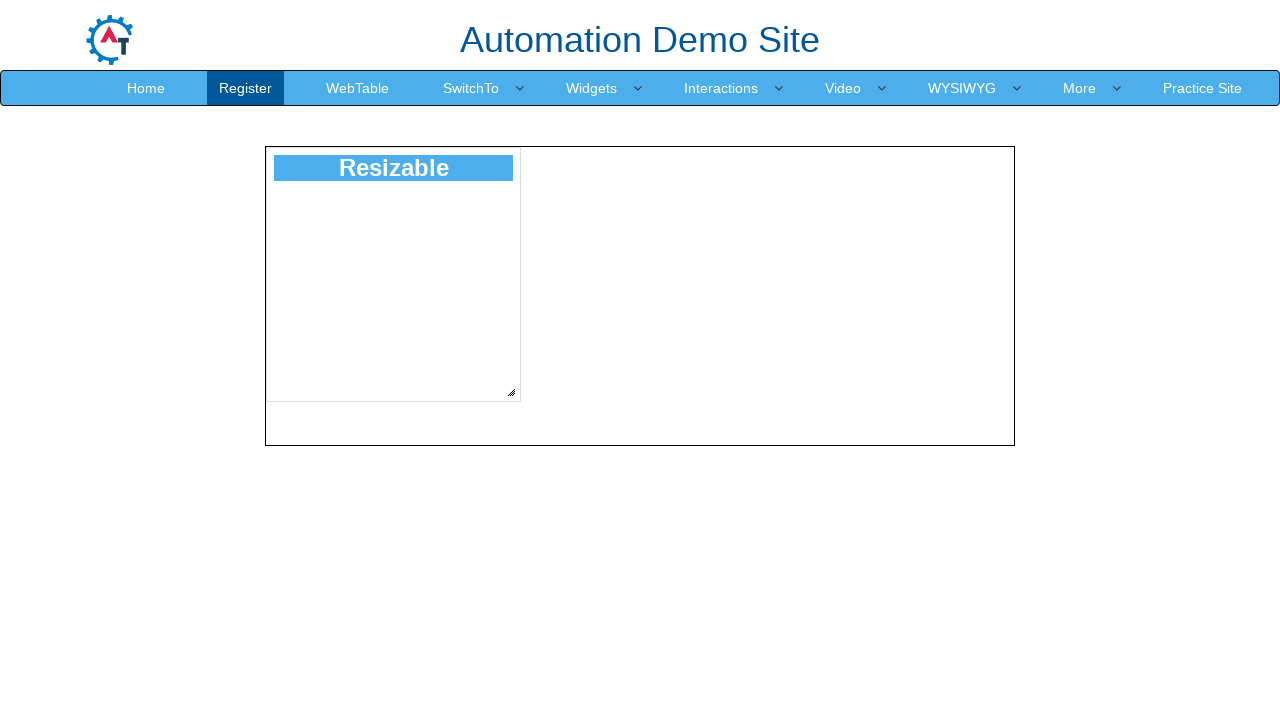

Dragged resize handle diagonally by 53 pixels at (564, 445)
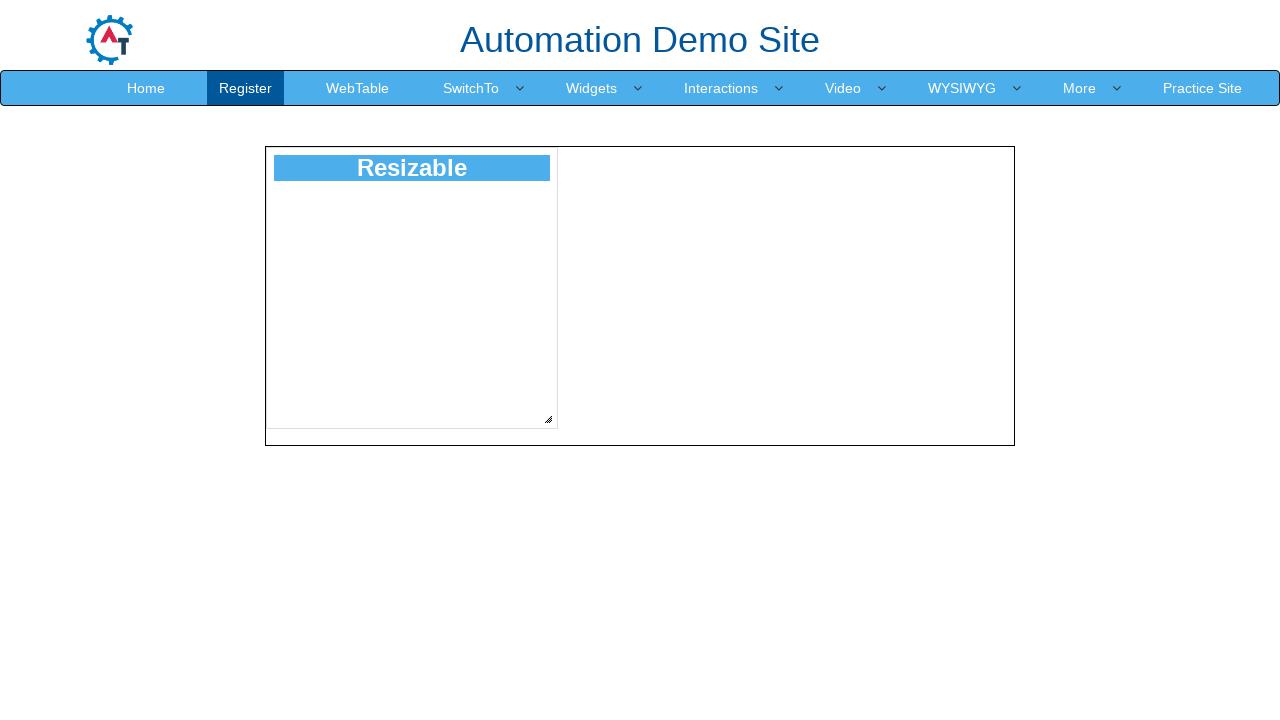

Released mouse button to complete resize at 53 pixels at (564, 445)
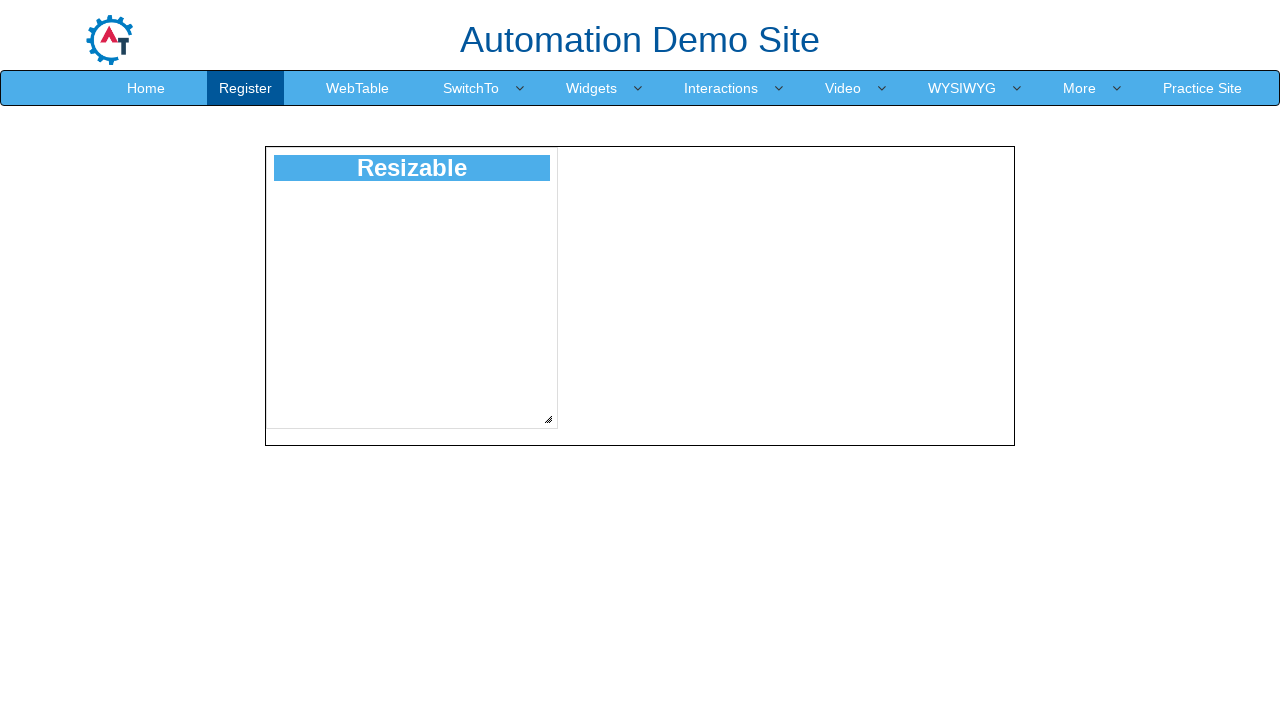

Moved mouse to resize handle position at (548, 419)
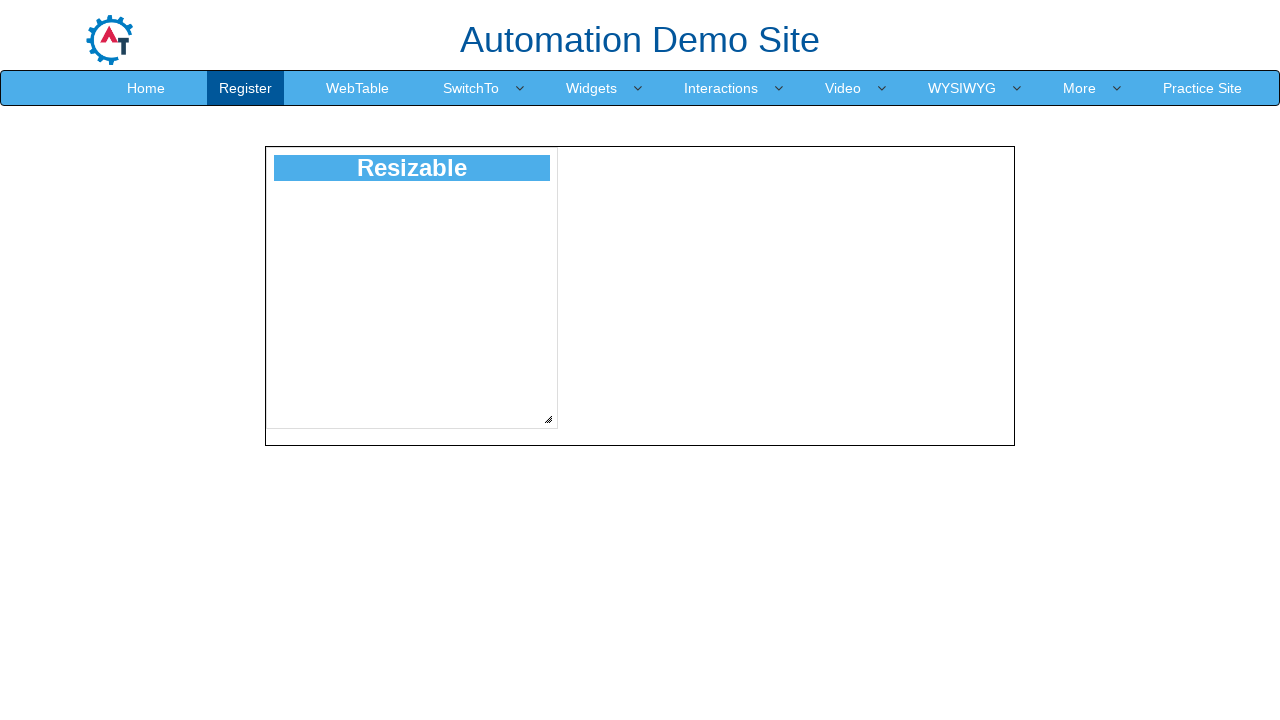

Pressed mouse button down on resize handle at (548, 419)
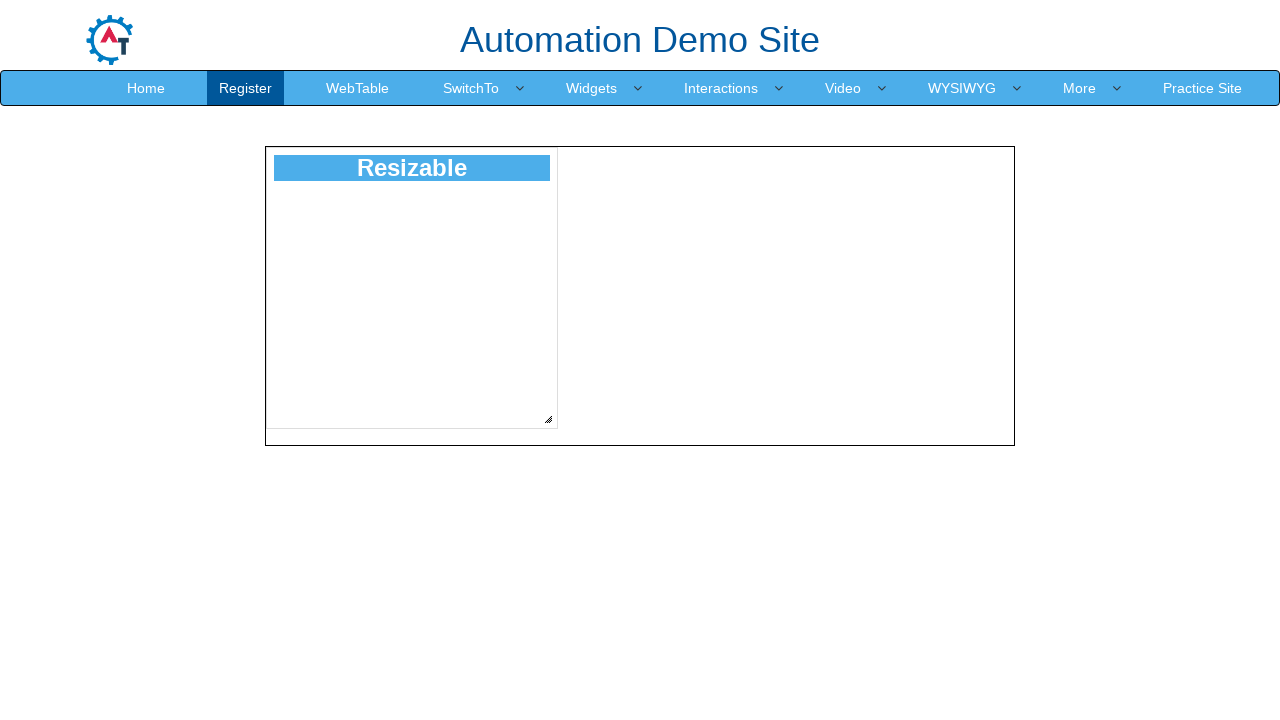

Dragged resize handle diagonally by 54 pixels at (602, 473)
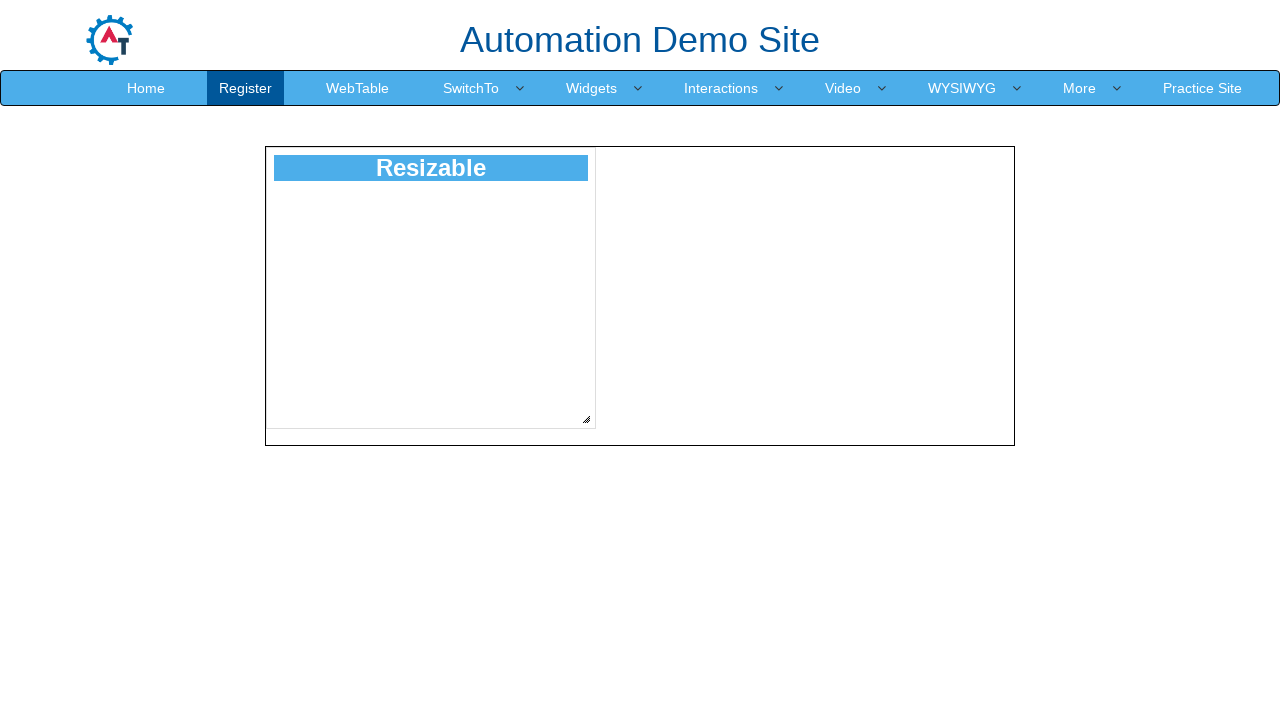

Released mouse button to complete resize at 54 pixels at (602, 473)
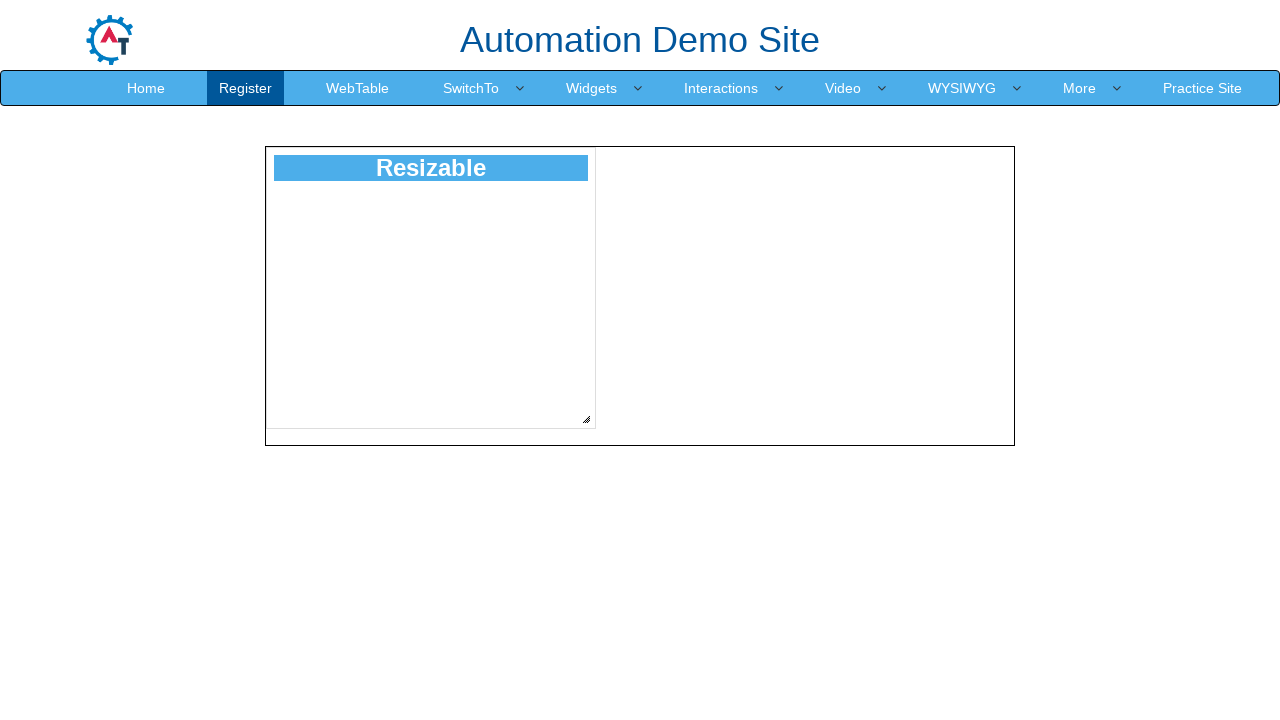

Moved mouse to resize handle position at (586, 419)
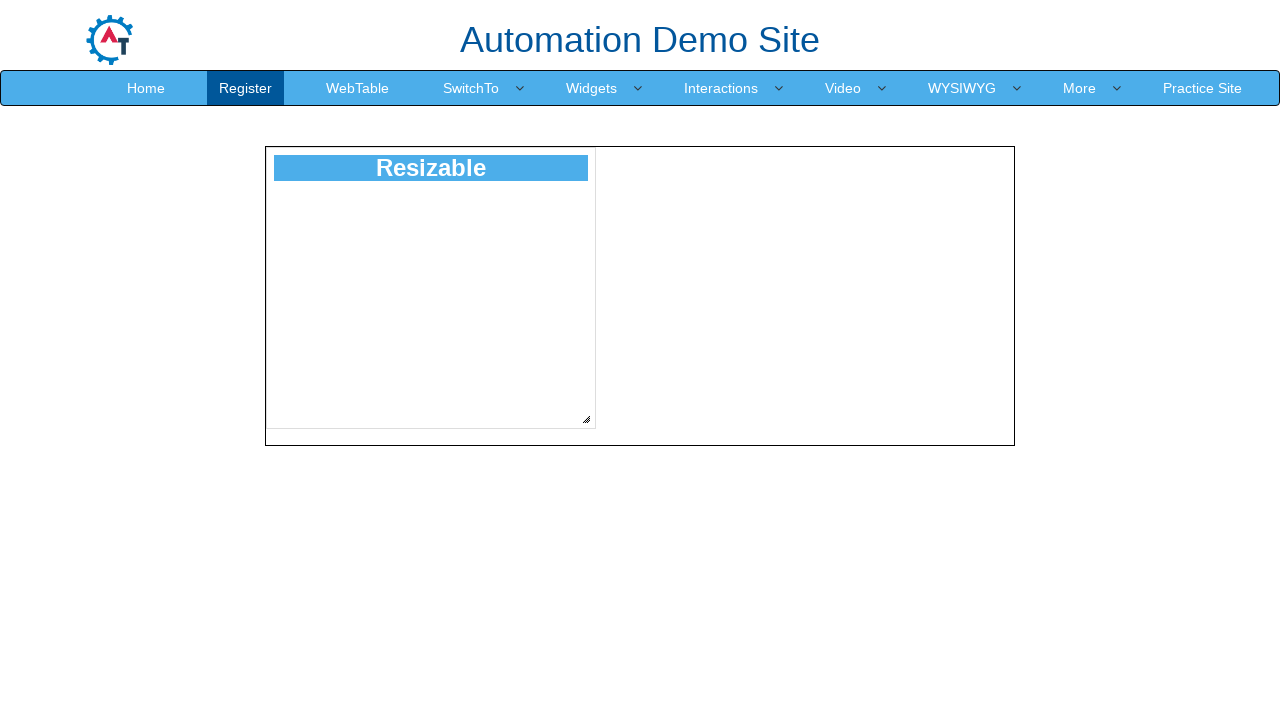

Pressed mouse button down on resize handle at (586, 419)
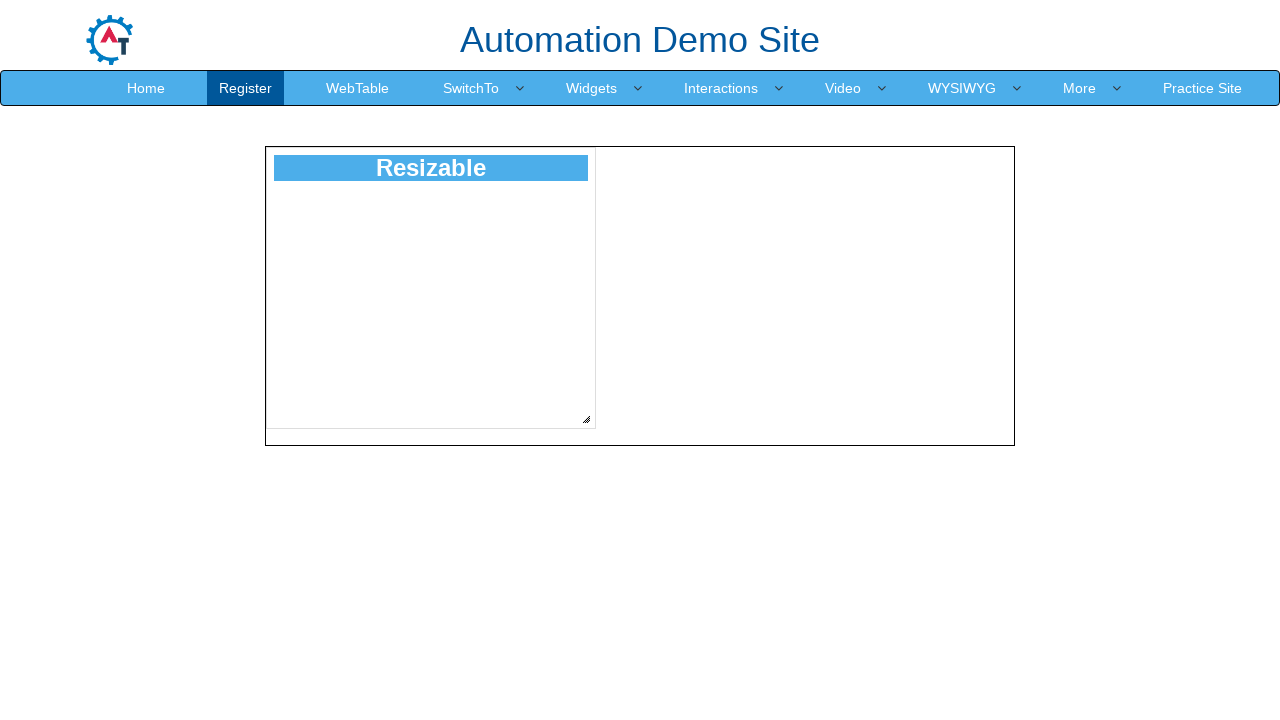

Dragged resize handle diagonally by 55 pixels at (641, 474)
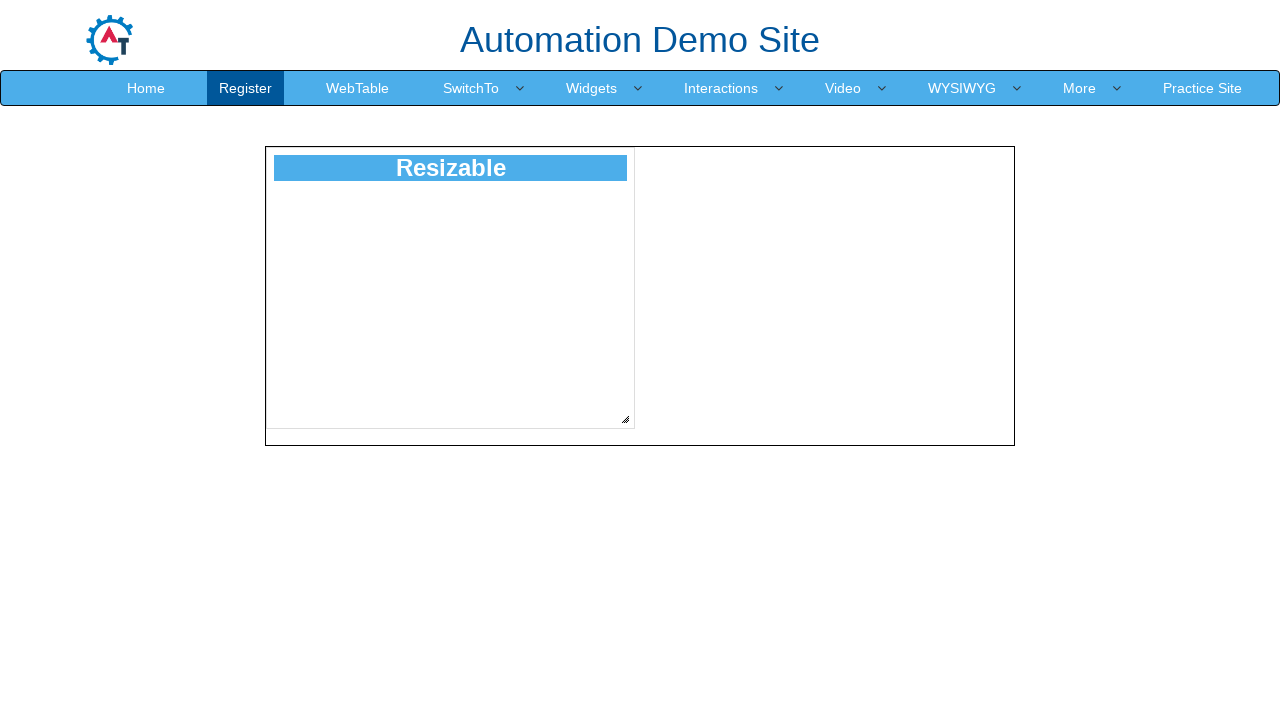

Released mouse button to complete resize at 55 pixels at (641, 474)
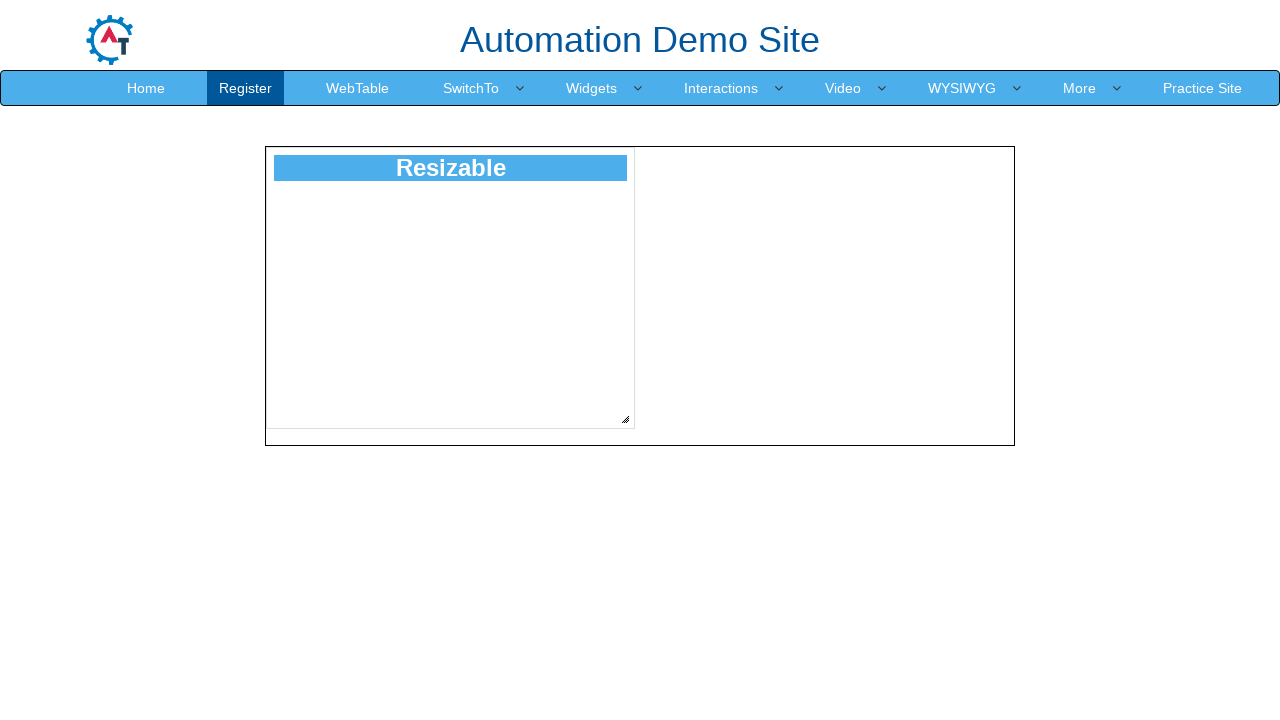

Moved mouse to resize handle position at (625, 419)
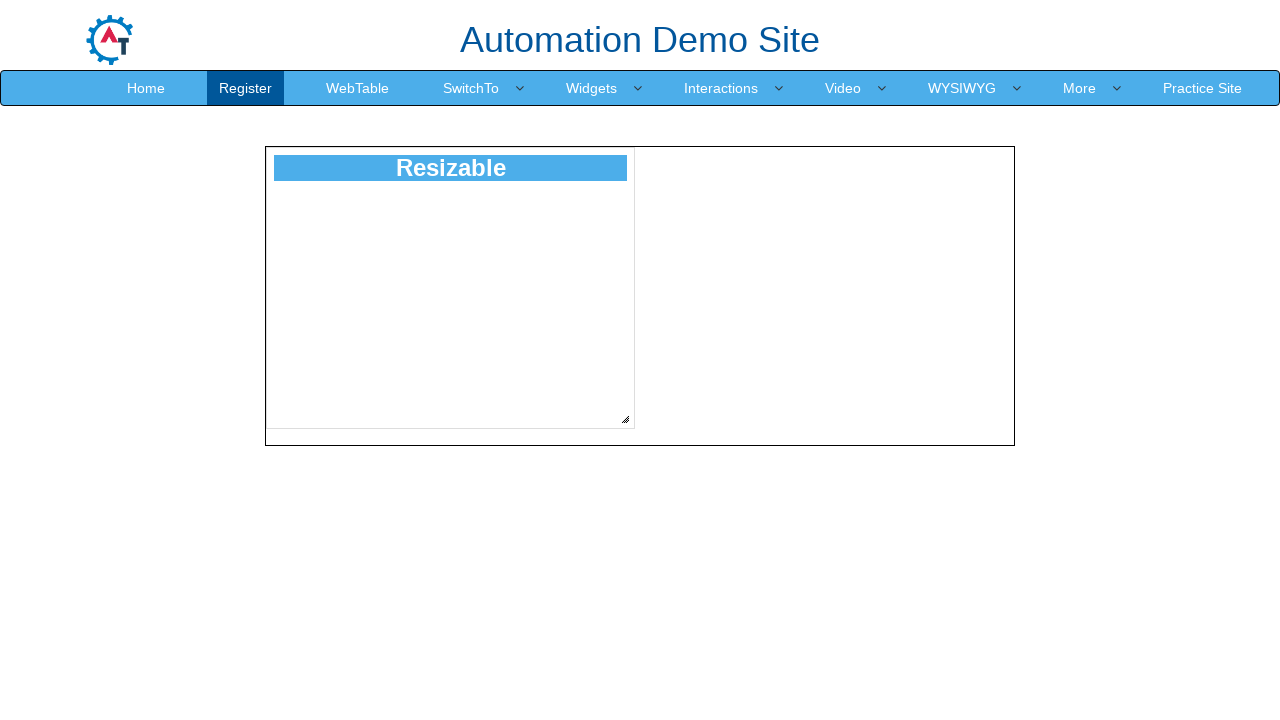

Pressed mouse button down on resize handle at (625, 419)
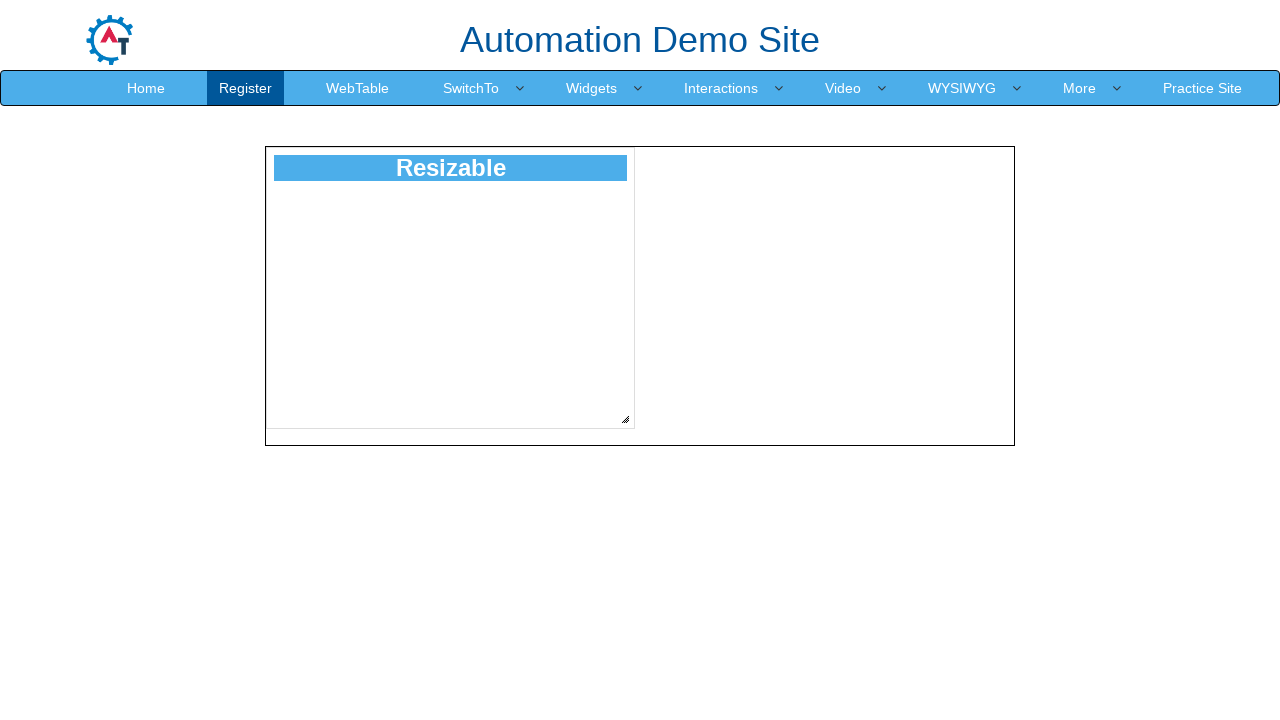

Dragged resize handle diagonally by 56 pixels at (681, 475)
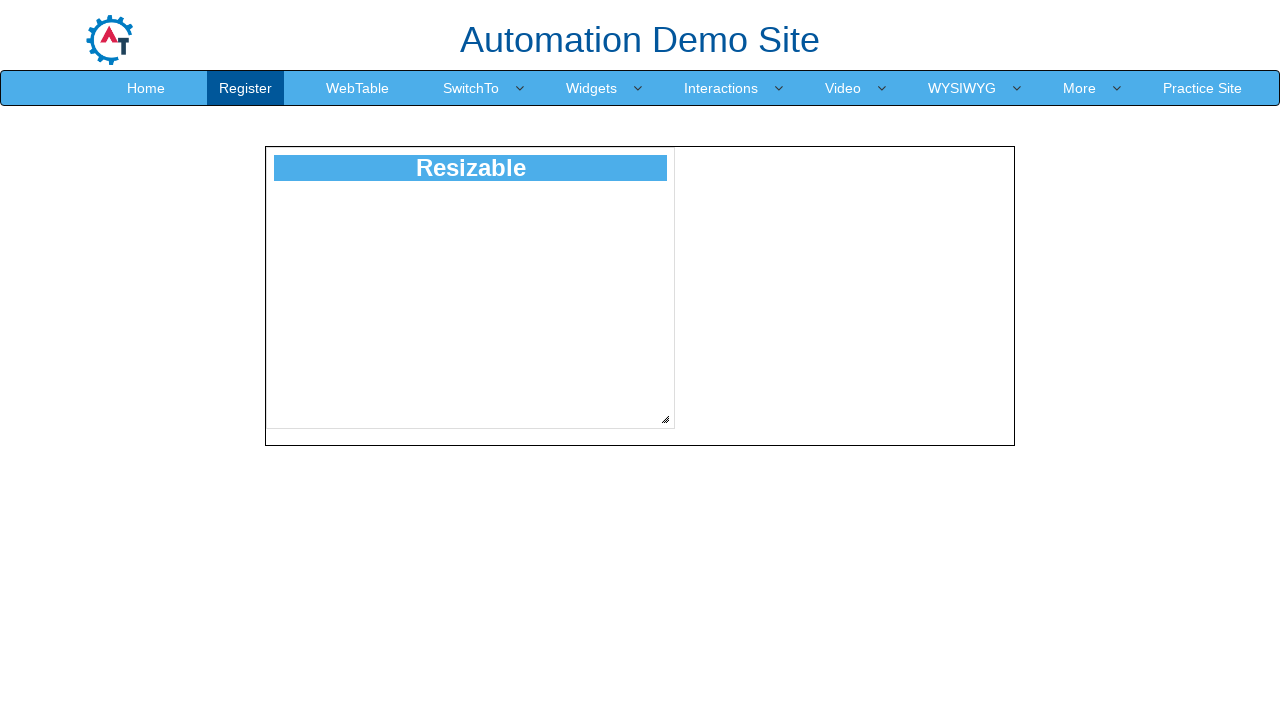

Released mouse button to complete resize at 56 pixels at (681, 475)
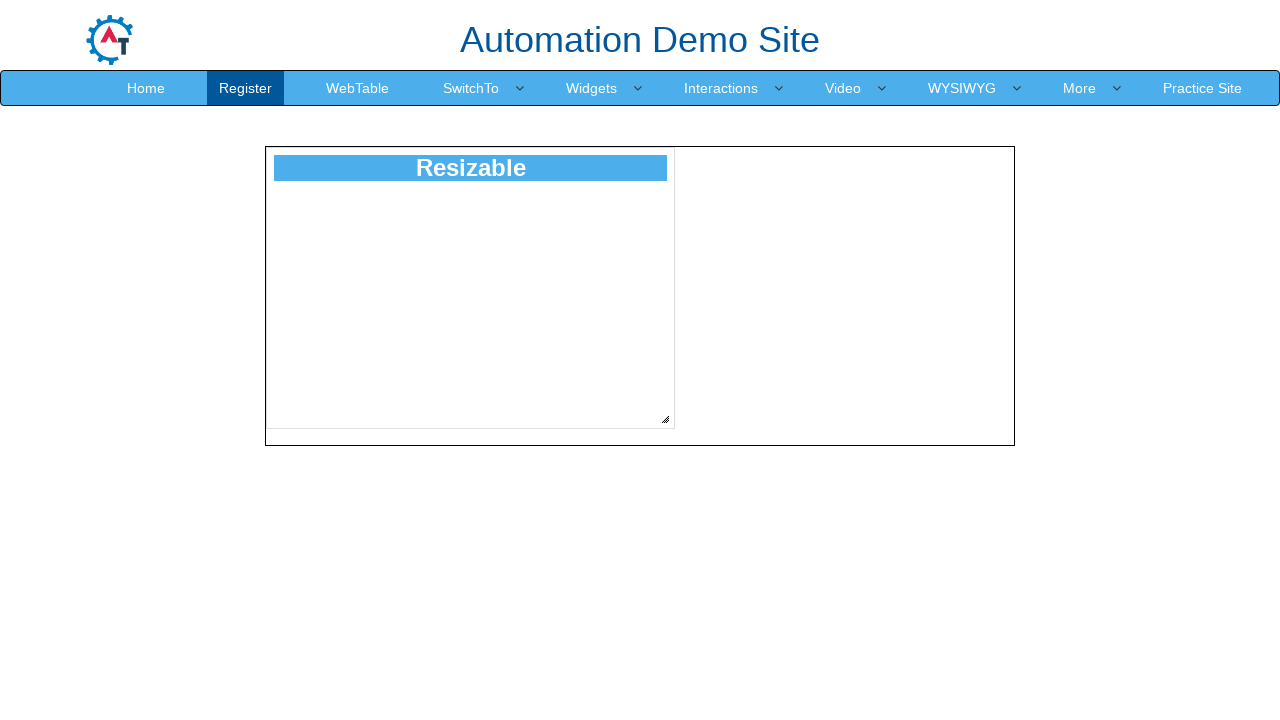

Moved mouse to resize handle position at (665, 419)
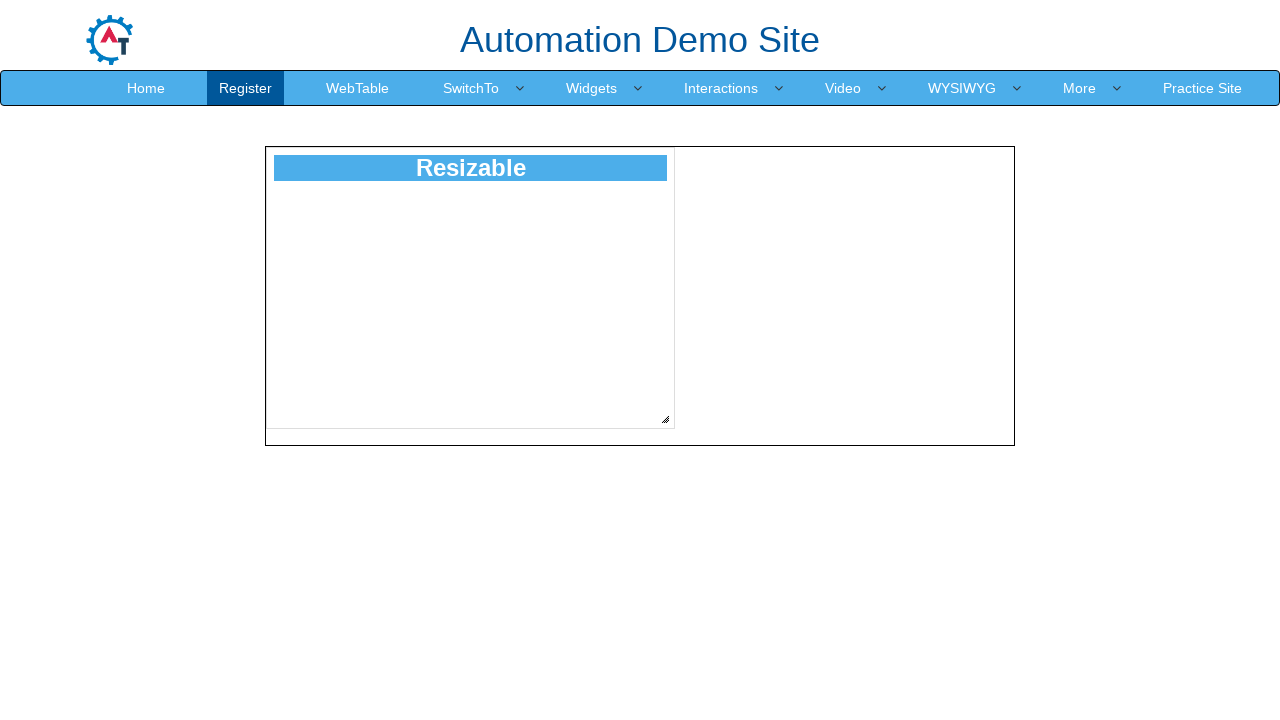

Pressed mouse button down on resize handle at (665, 419)
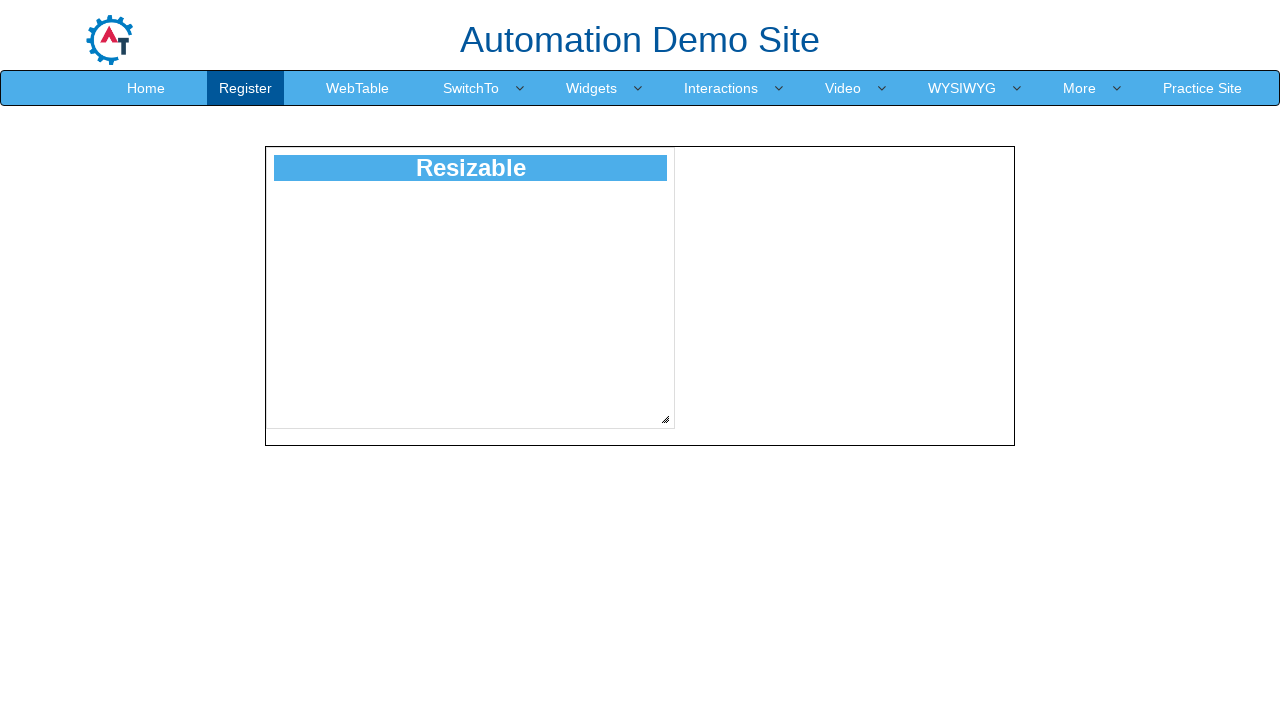

Dragged resize handle diagonally by 57 pixels at (722, 476)
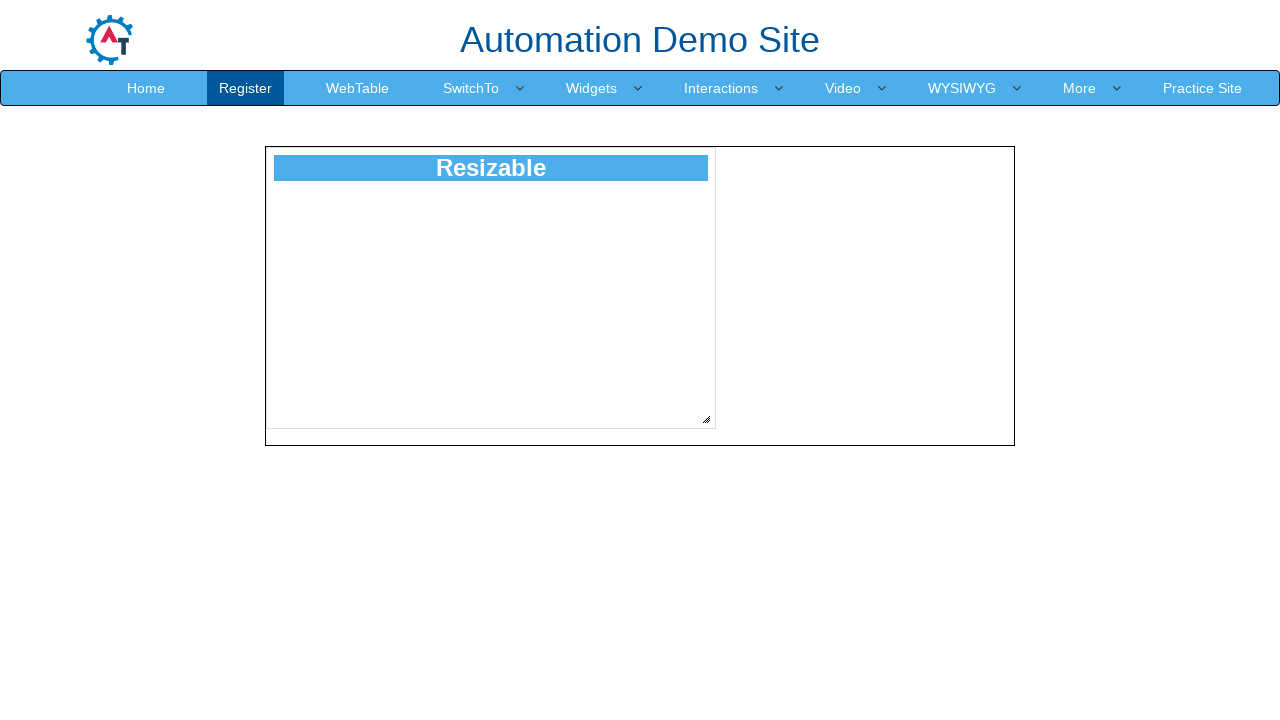

Released mouse button to complete resize at 57 pixels at (722, 476)
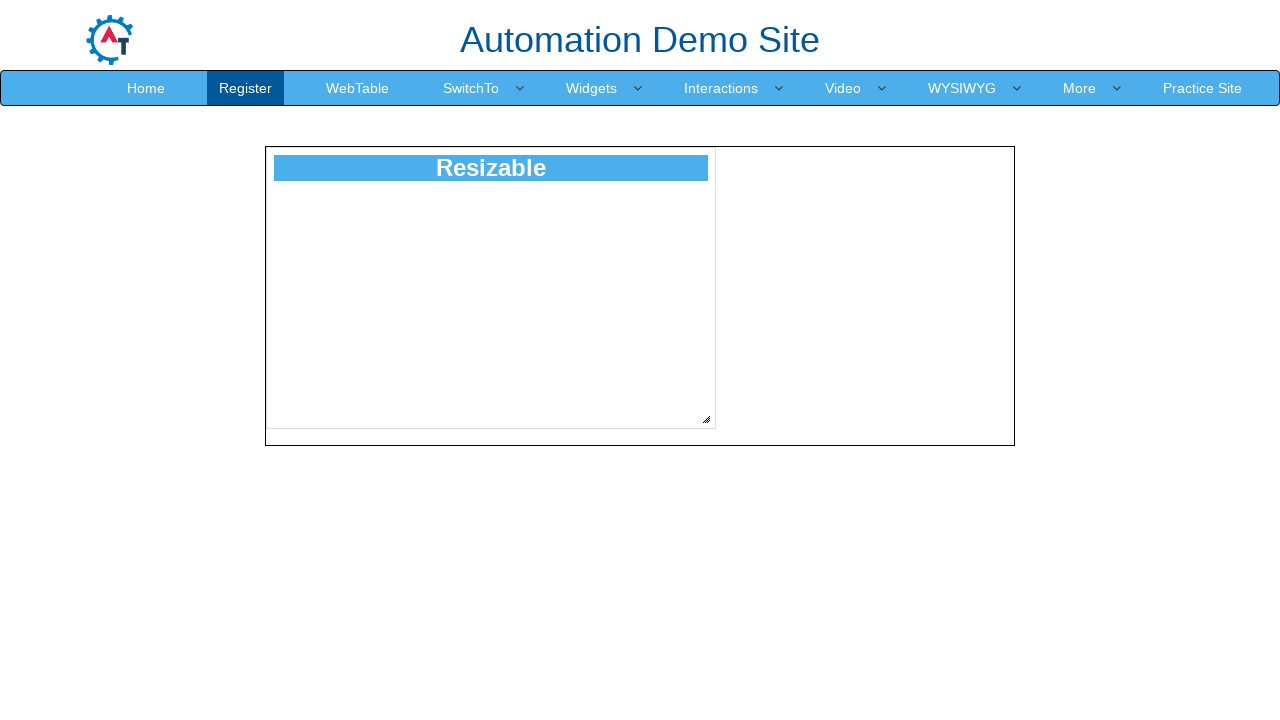

Moved mouse to resize handle position at (706, 419)
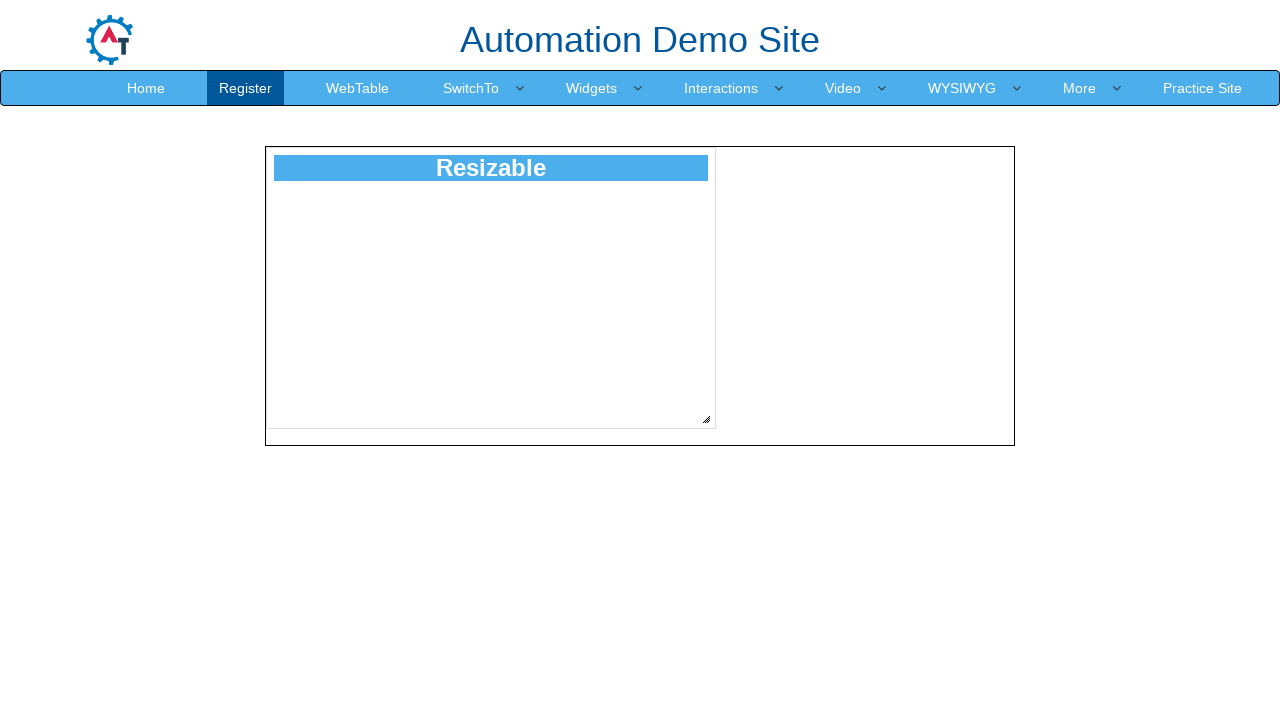

Pressed mouse button down on resize handle at (706, 419)
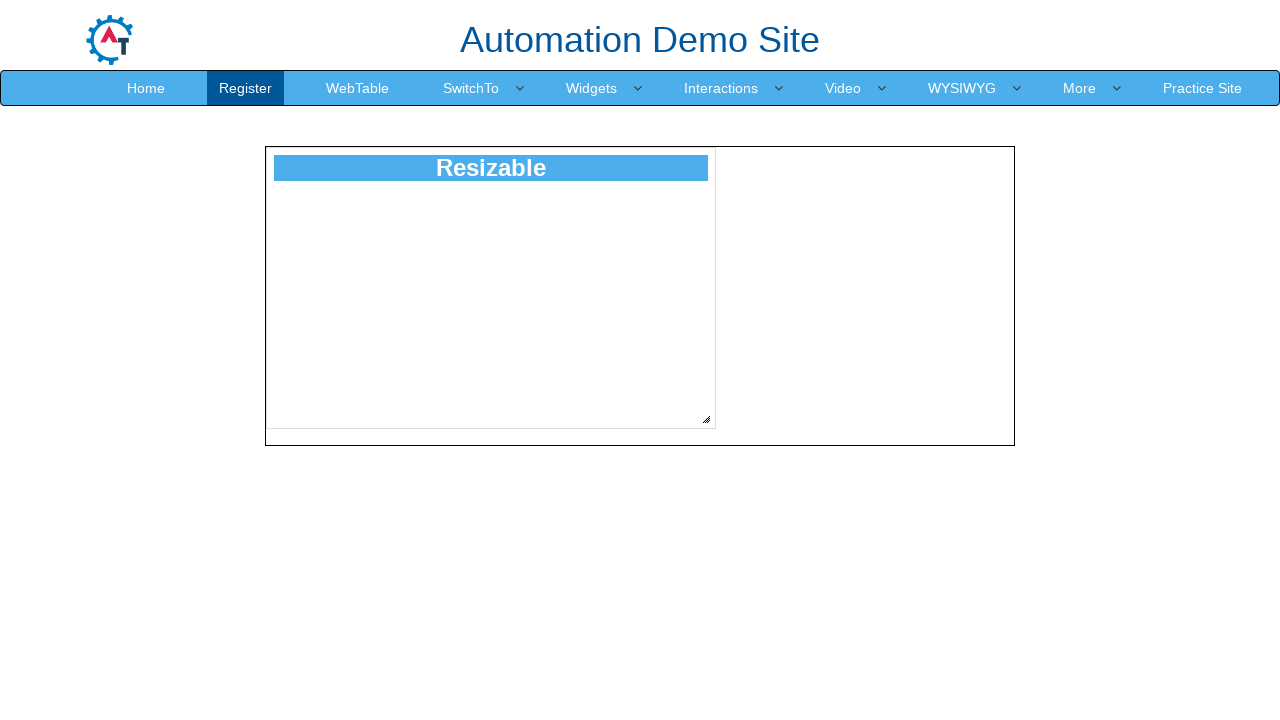

Dragged resize handle diagonally by 58 pixels at (764, 477)
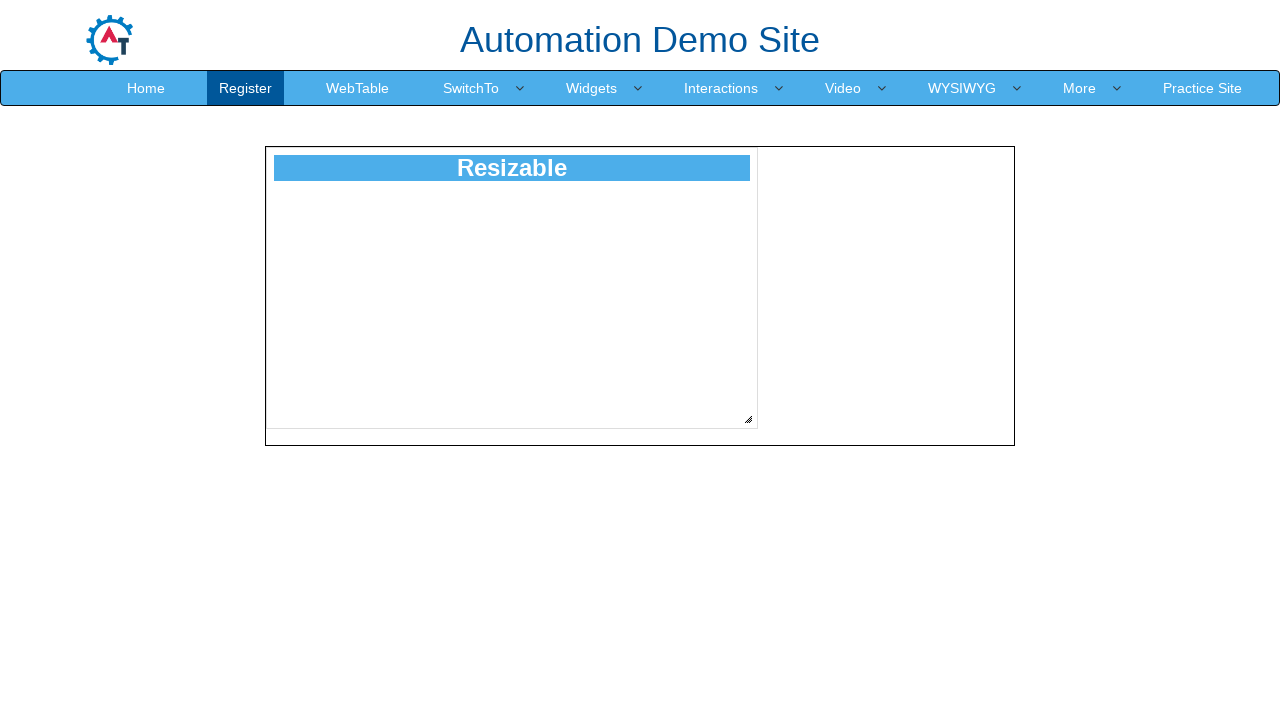

Released mouse button to complete resize at 58 pixels at (764, 477)
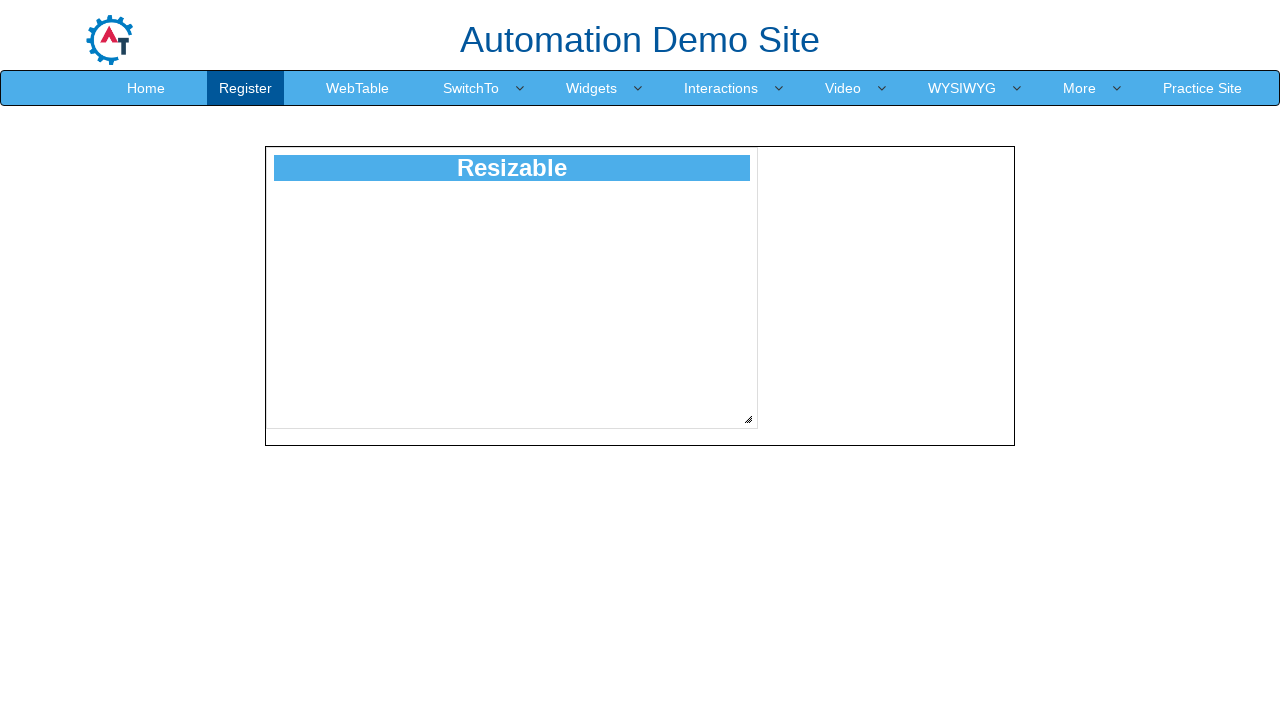

Moved mouse to resize handle position at (748, 419)
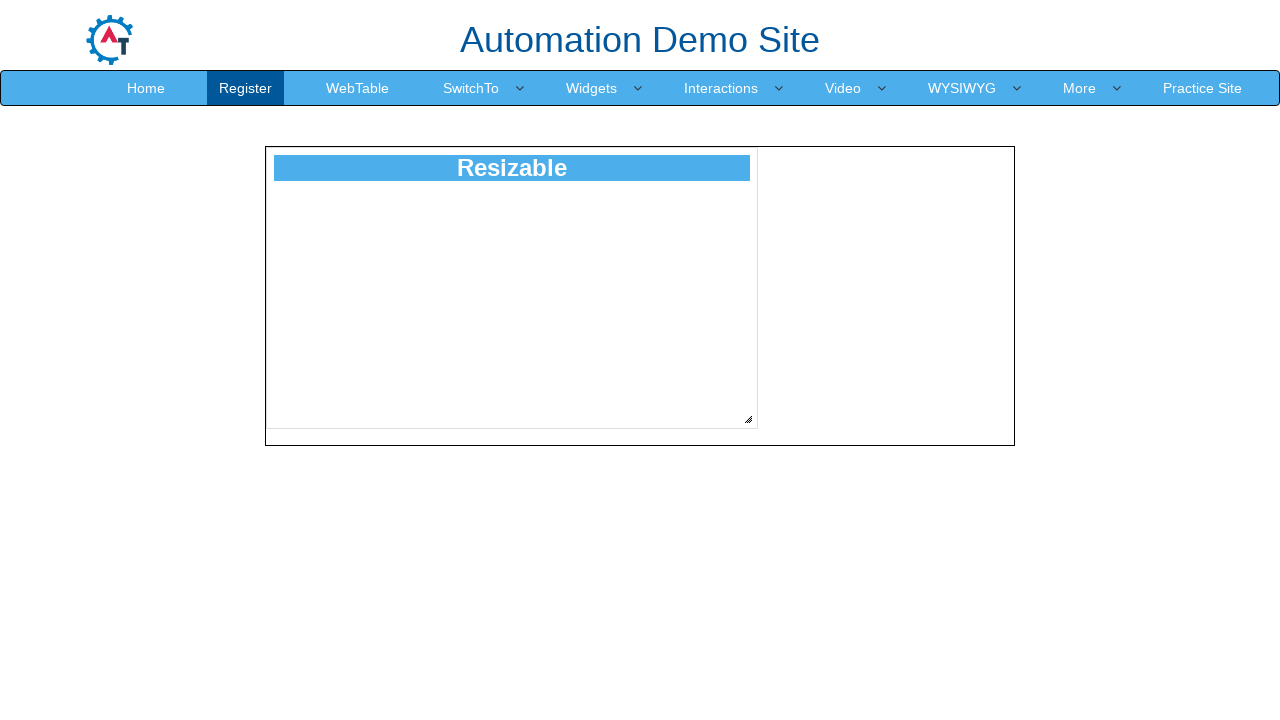

Pressed mouse button down on resize handle at (748, 419)
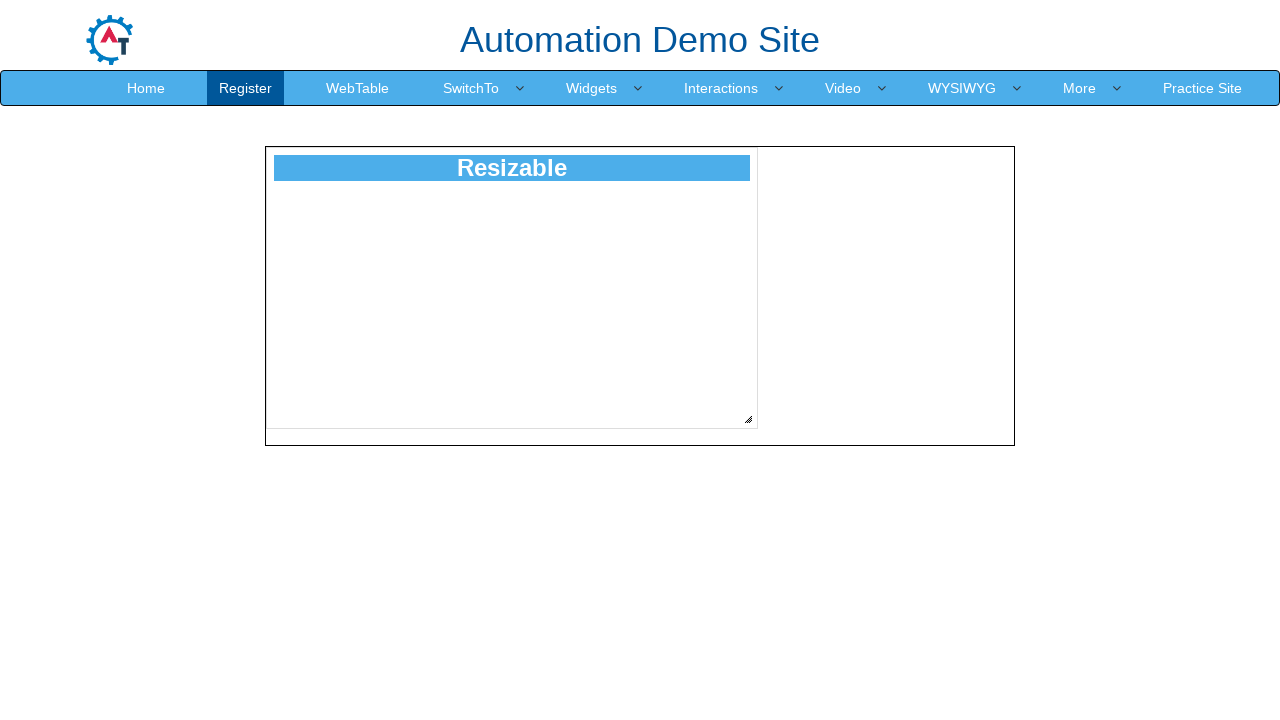

Dragged resize handle diagonally by 59 pixels at (807, 478)
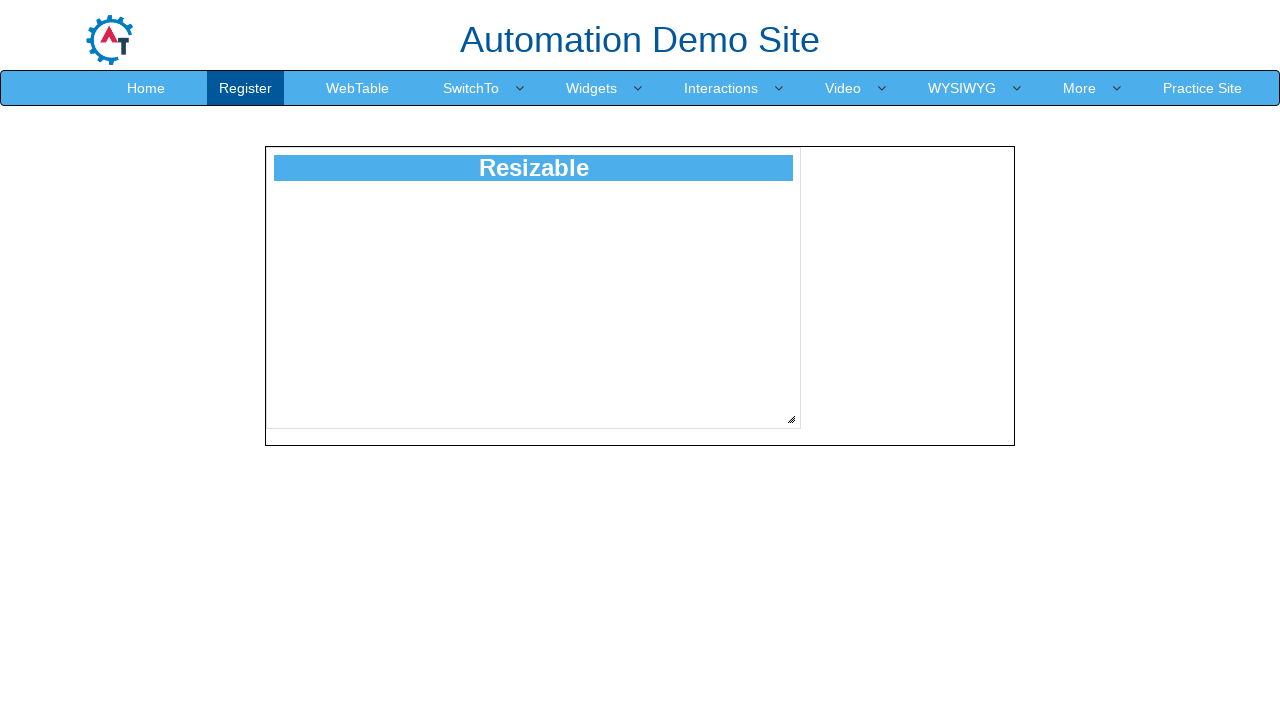

Released mouse button to complete resize at 59 pixels at (807, 478)
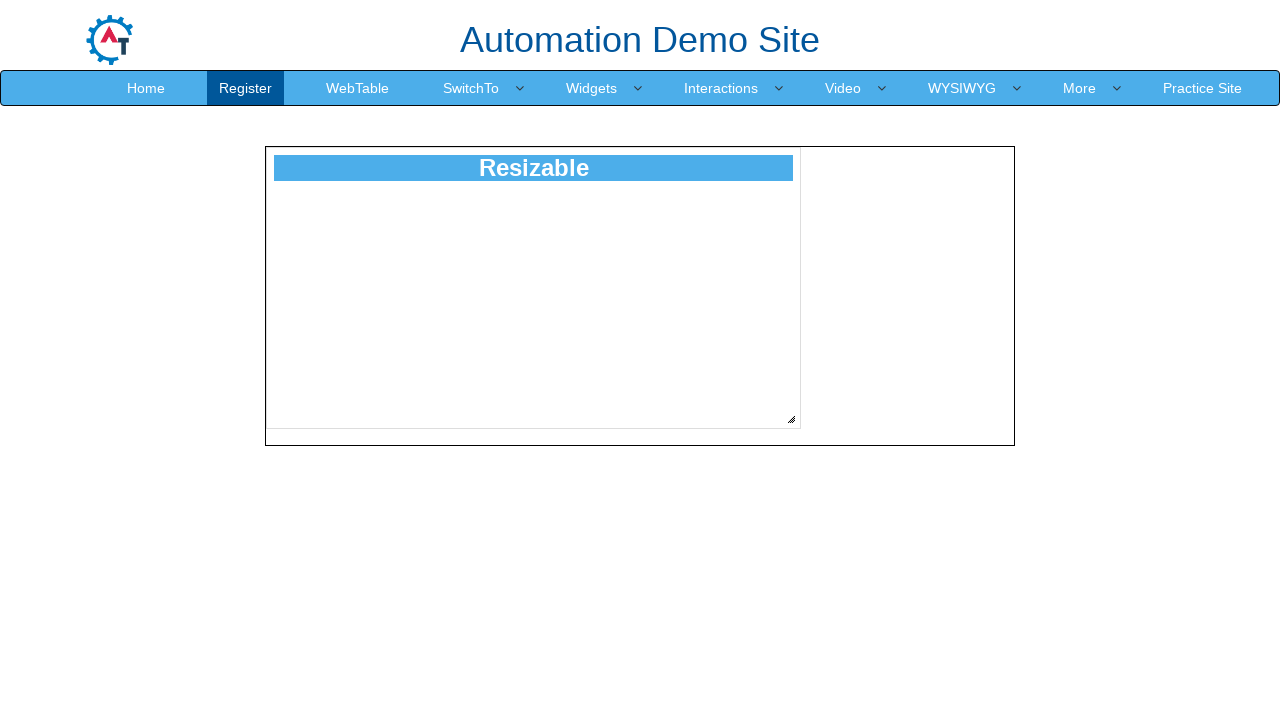

Moved mouse to resize handle position at (791, 419)
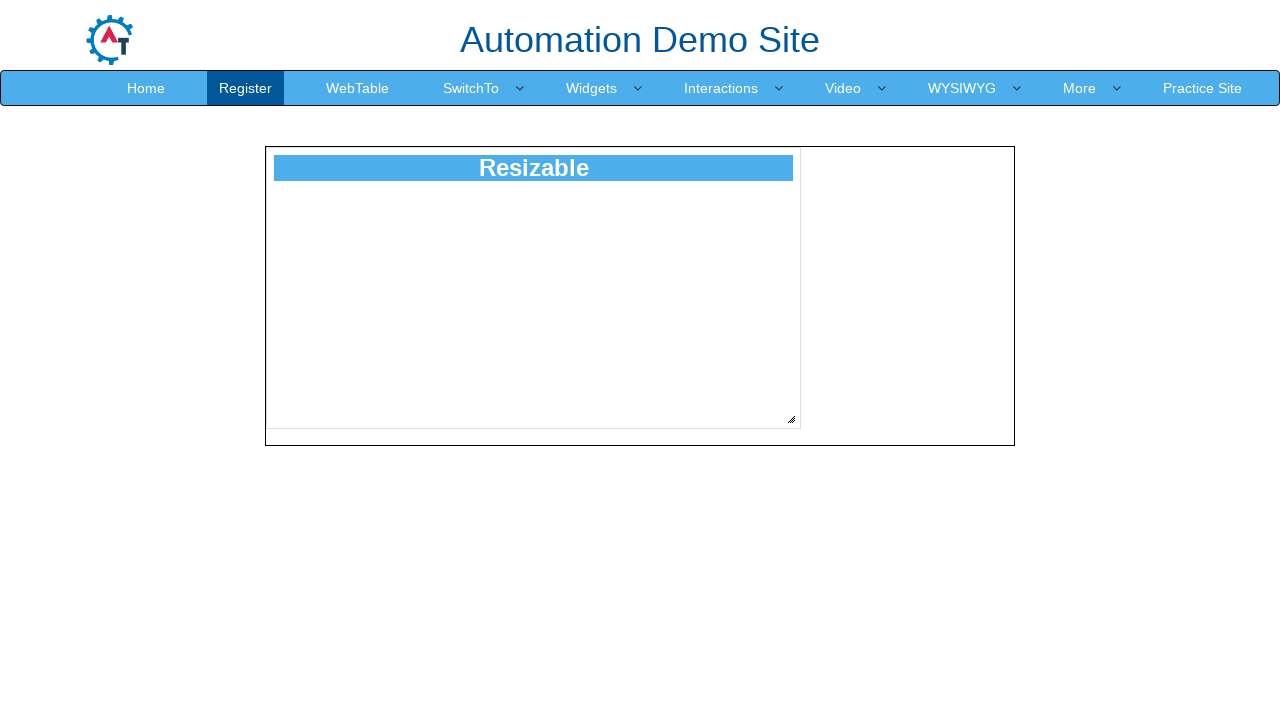

Pressed mouse button down on resize handle at (791, 419)
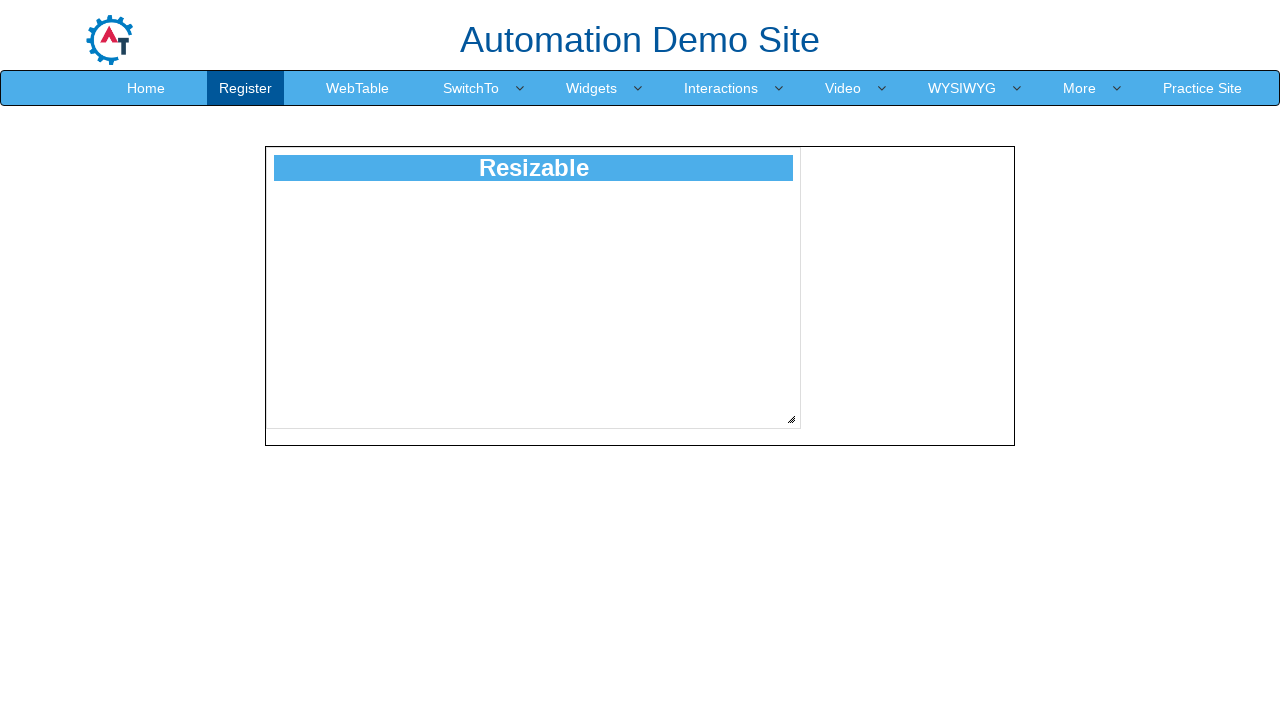

Dragged resize handle diagonally by 60 pixels at (851, 479)
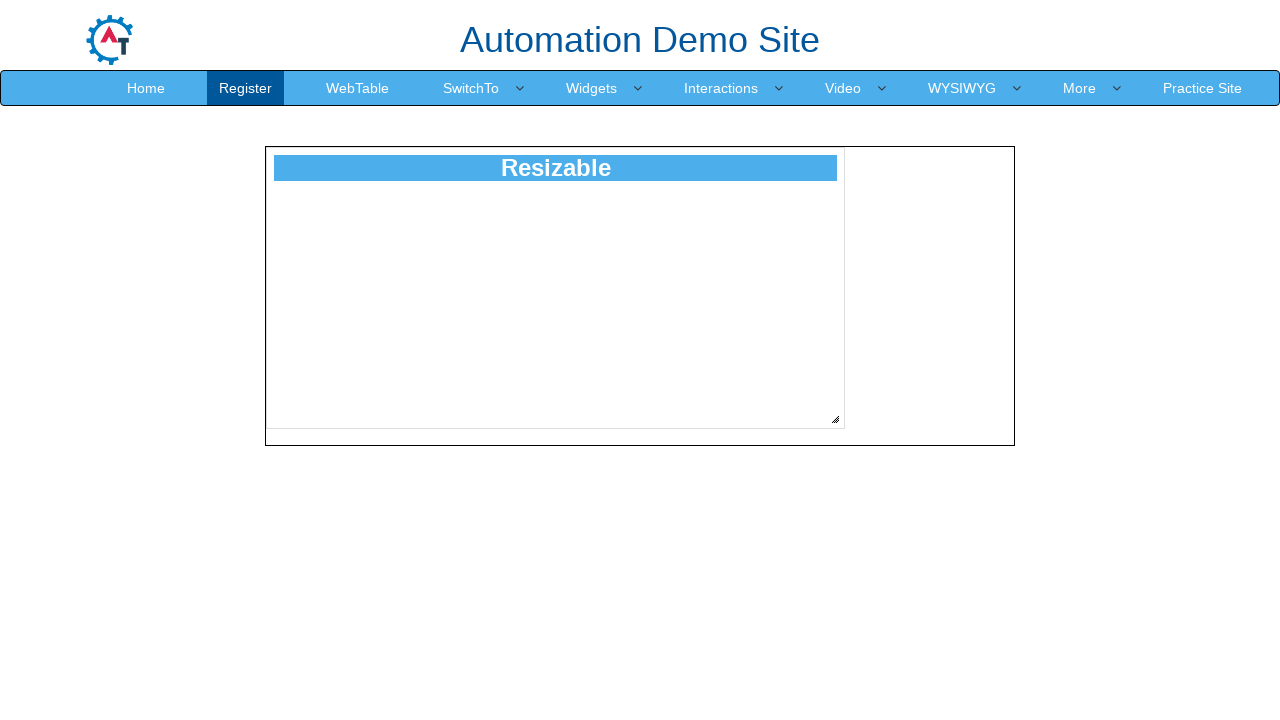

Released mouse button to complete resize at 60 pixels at (851, 479)
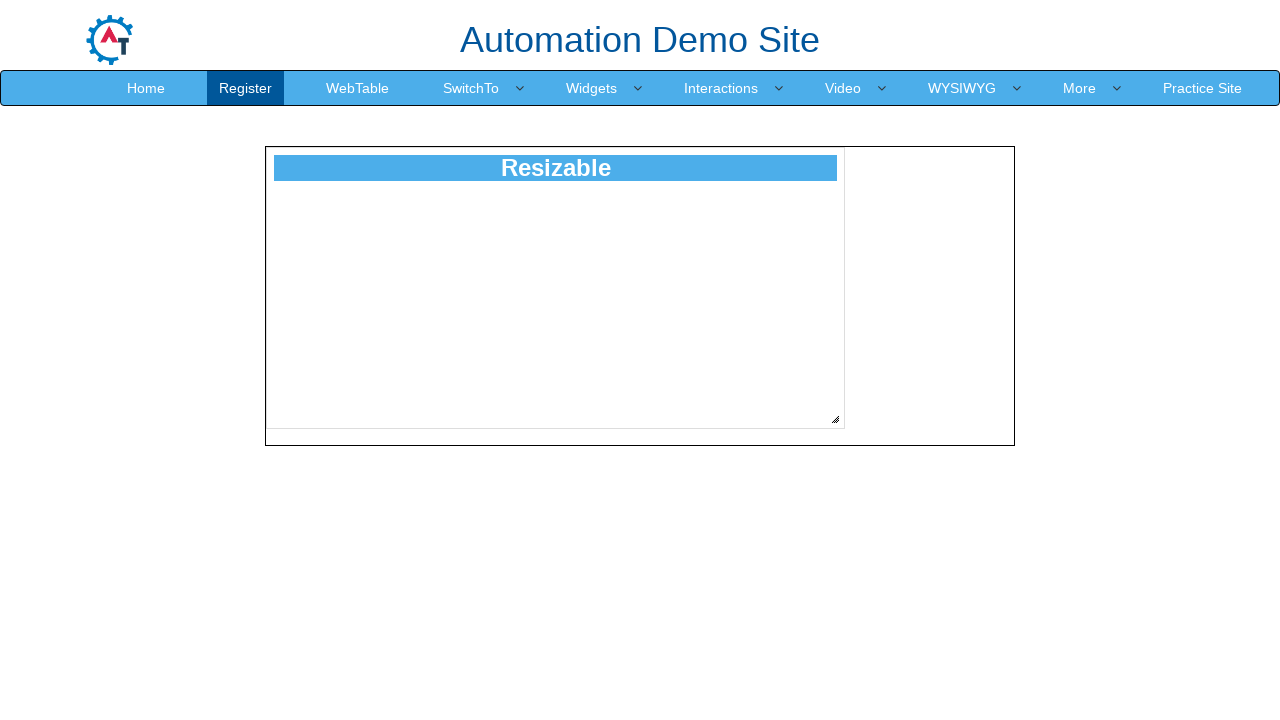

Moved mouse to resize handle position at (835, 419)
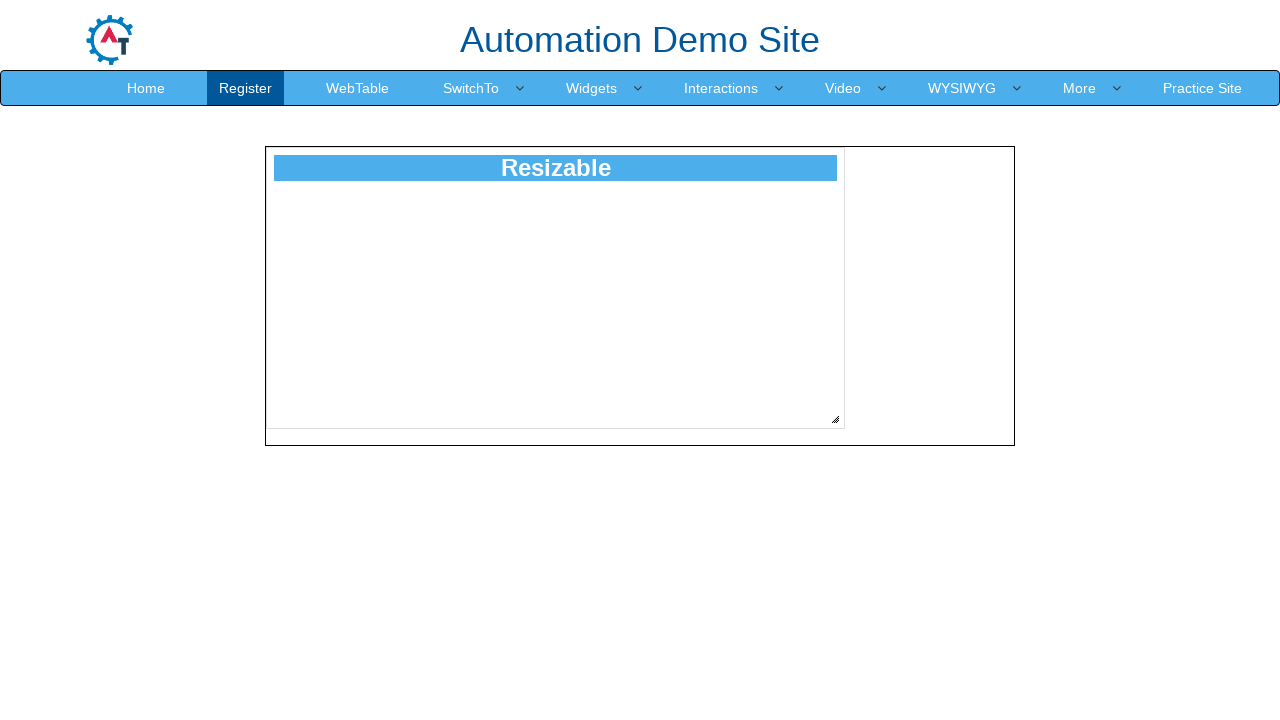

Pressed mouse button down on resize handle at (835, 419)
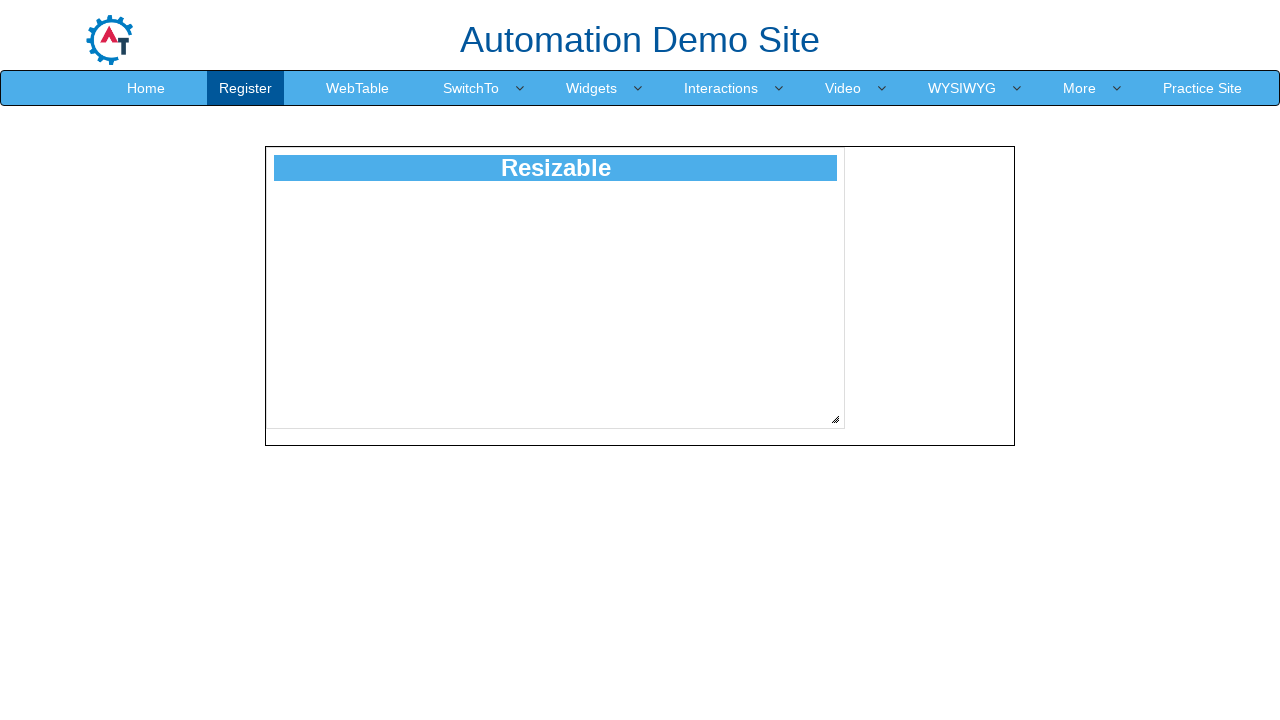

Dragged resize handle diagonally by 61 pixels at (896, 480)
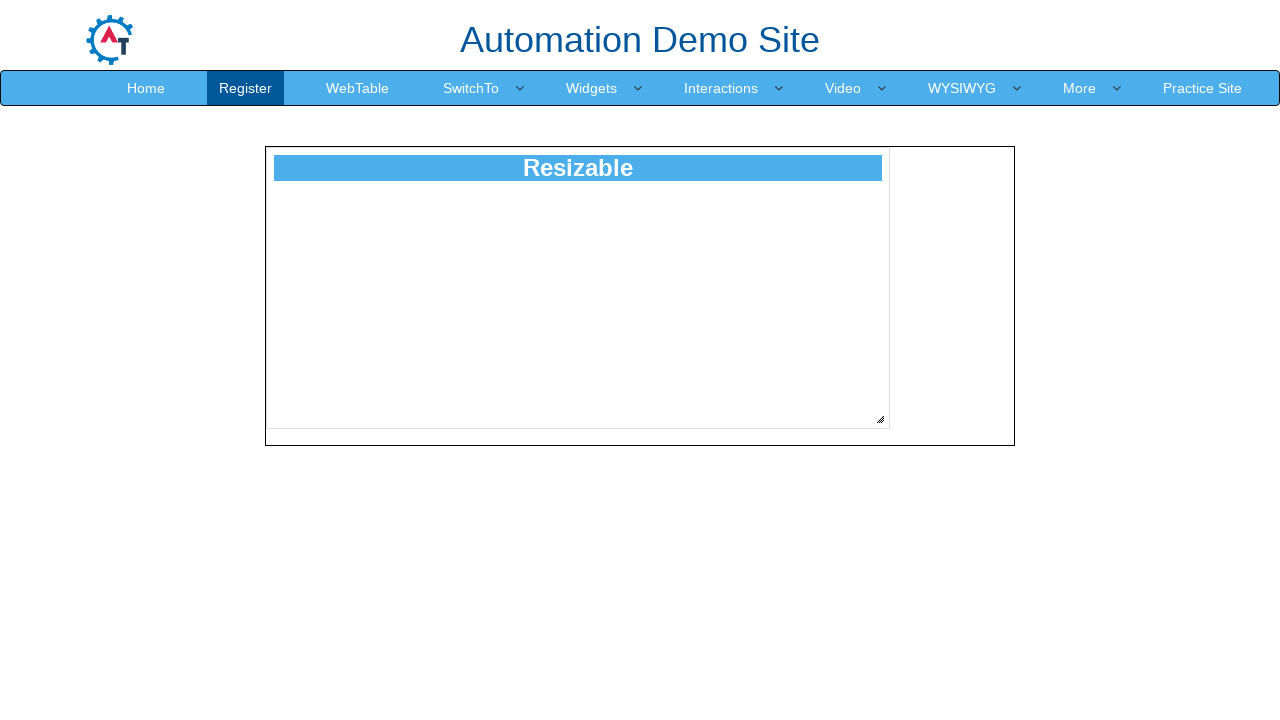

Released mouse button to complete resize at 61 pixels at (896, 480)
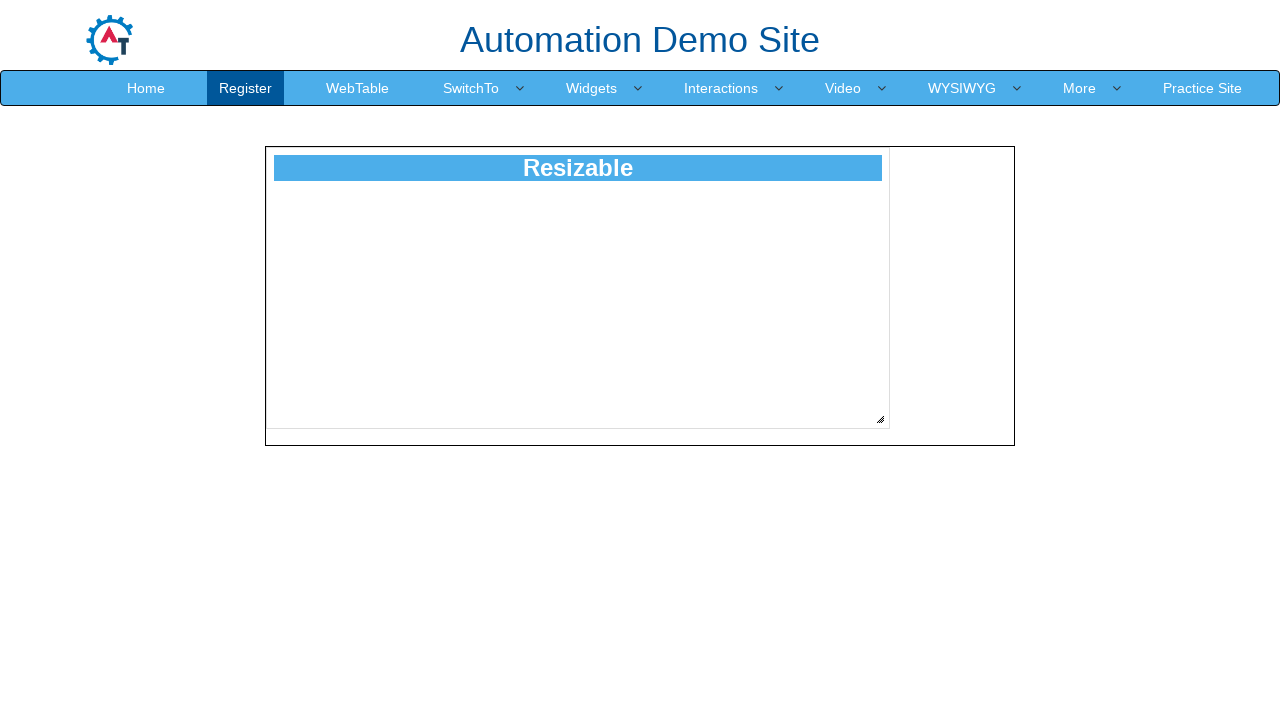

Moved mouse to resize handle position at (880, 419)
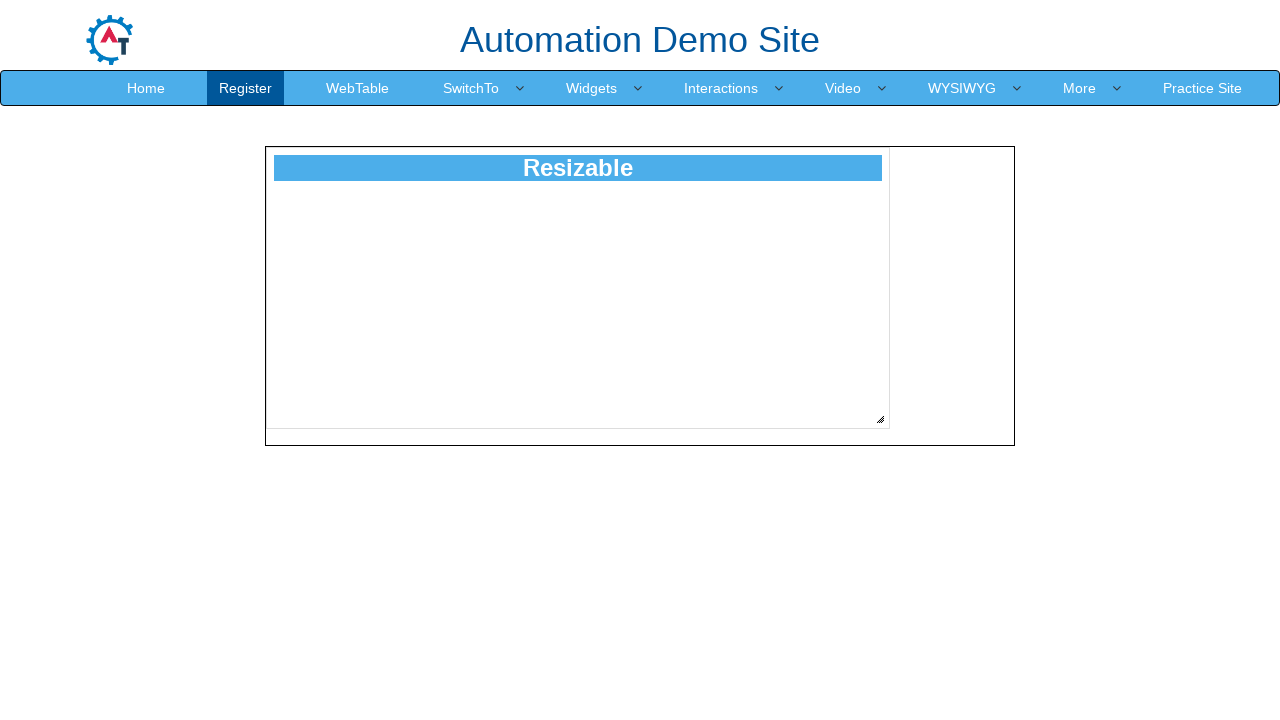

Pressed mouse button down on resize handle at (880, 419)
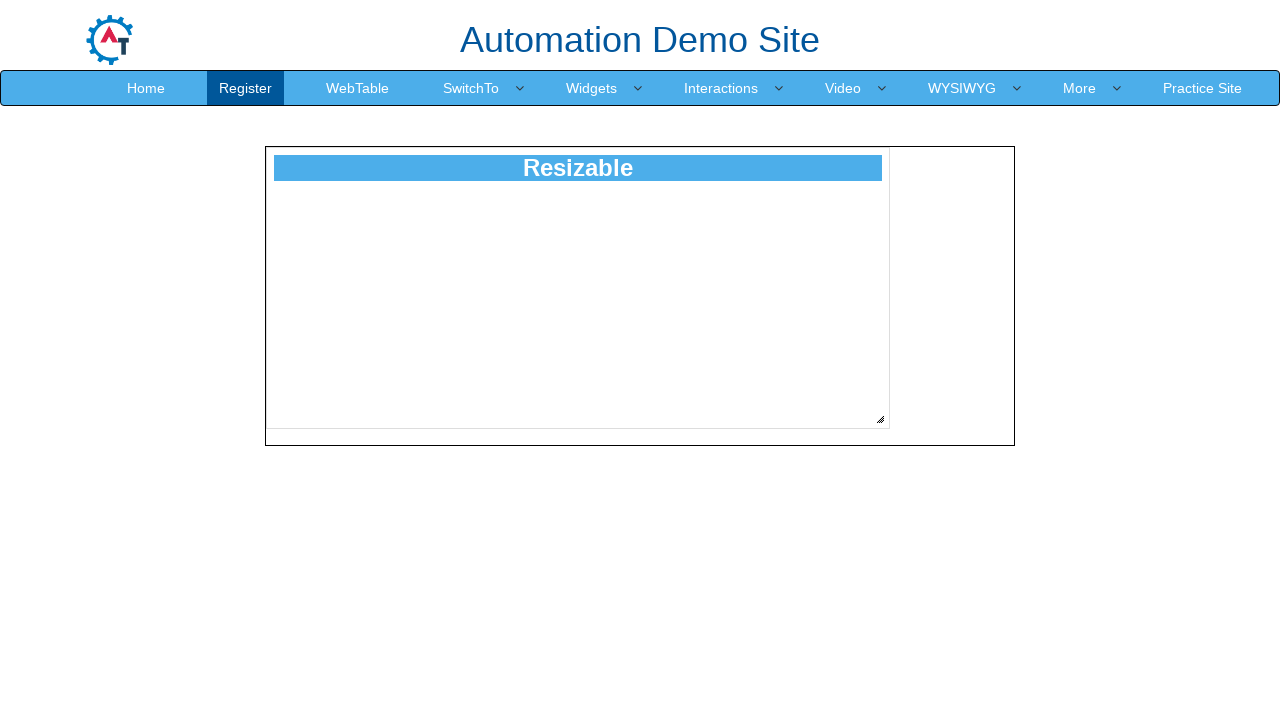

Dragged resize handle diagonally by 62 pixels at (942, 481)
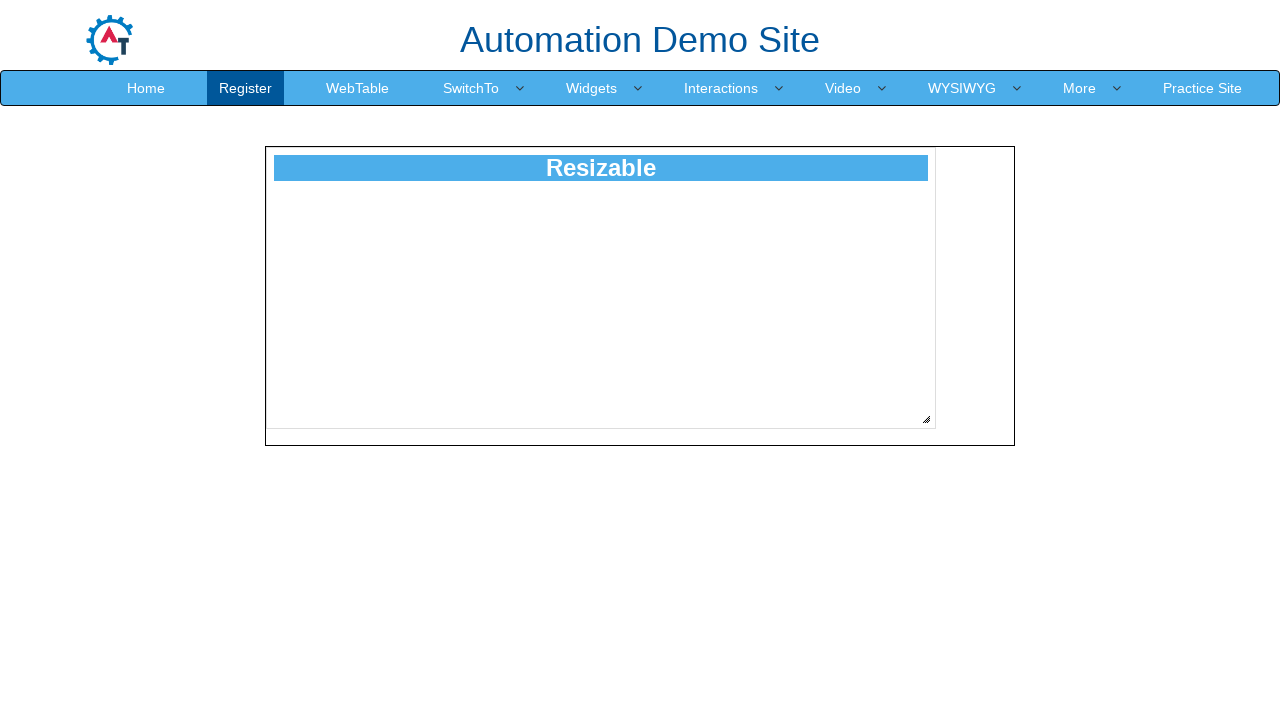

Released mouse button to complete resize at 62 pixels at (942, 481)
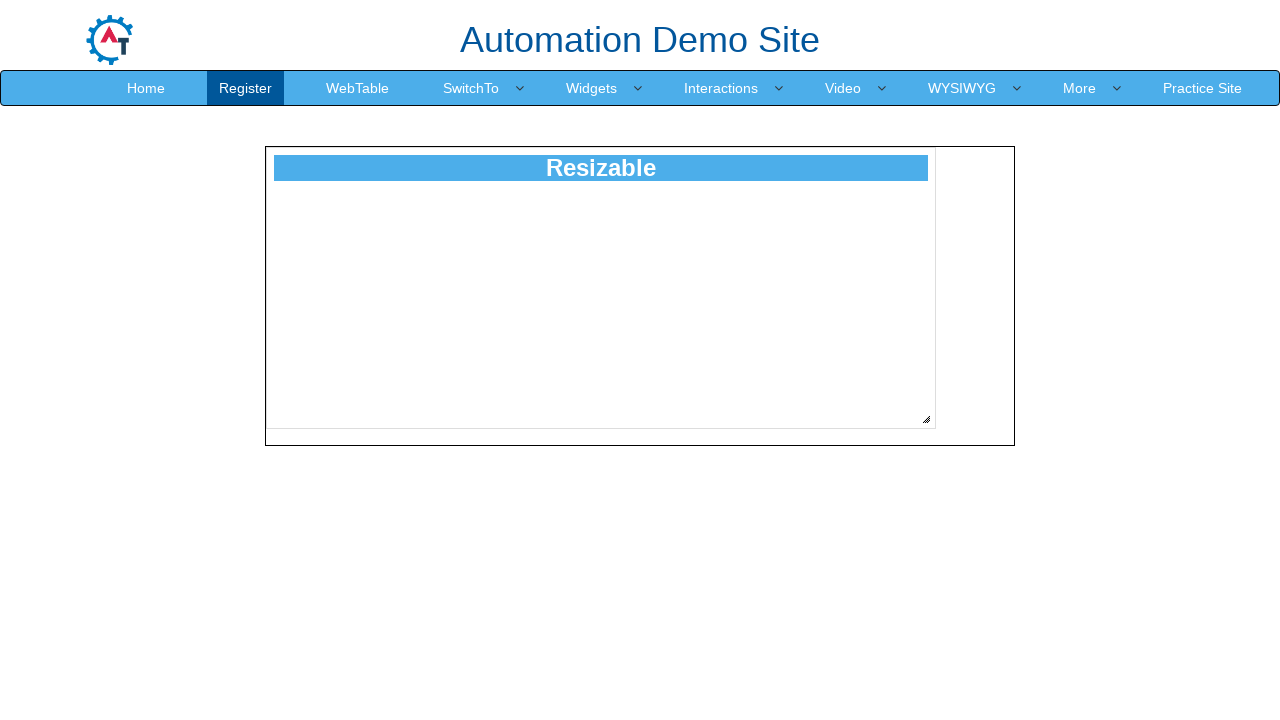

Moved mouse to resize handle position at (926, 419)
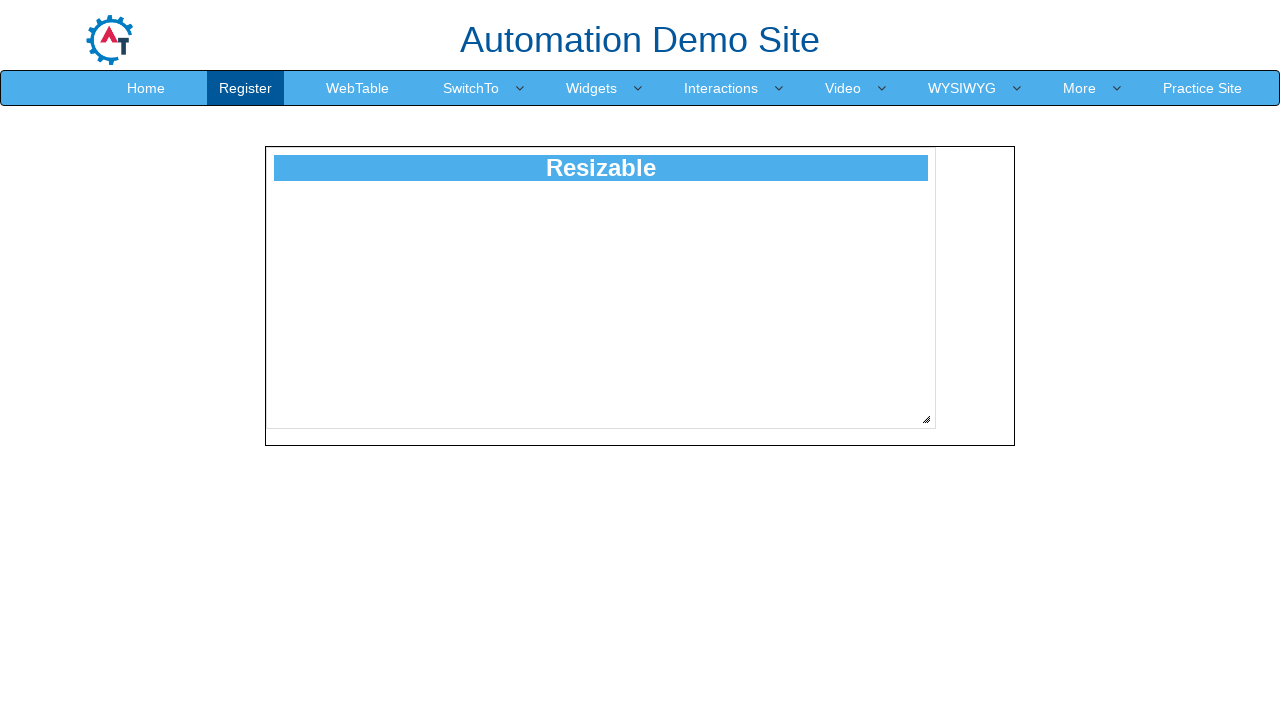

Pressed mouse button down on resize handle at (926, 419)
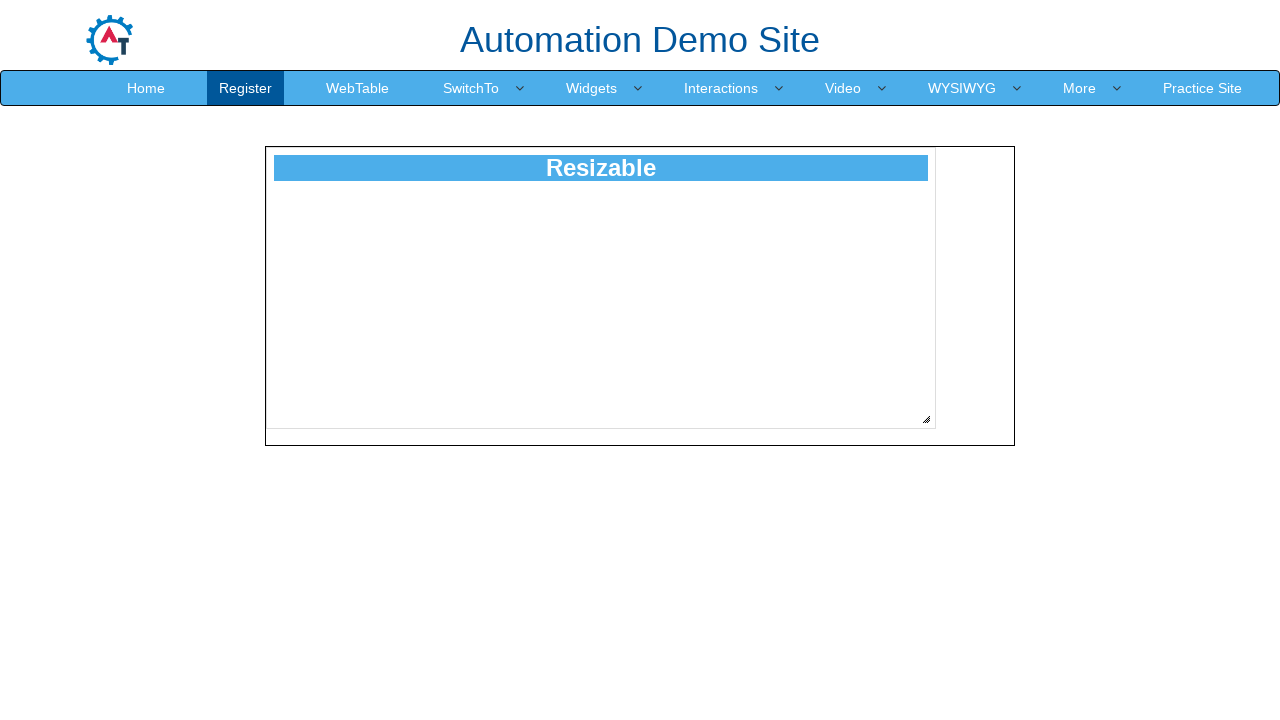

Dragged resize handle diagonally by 63 pixels at (989, 482)
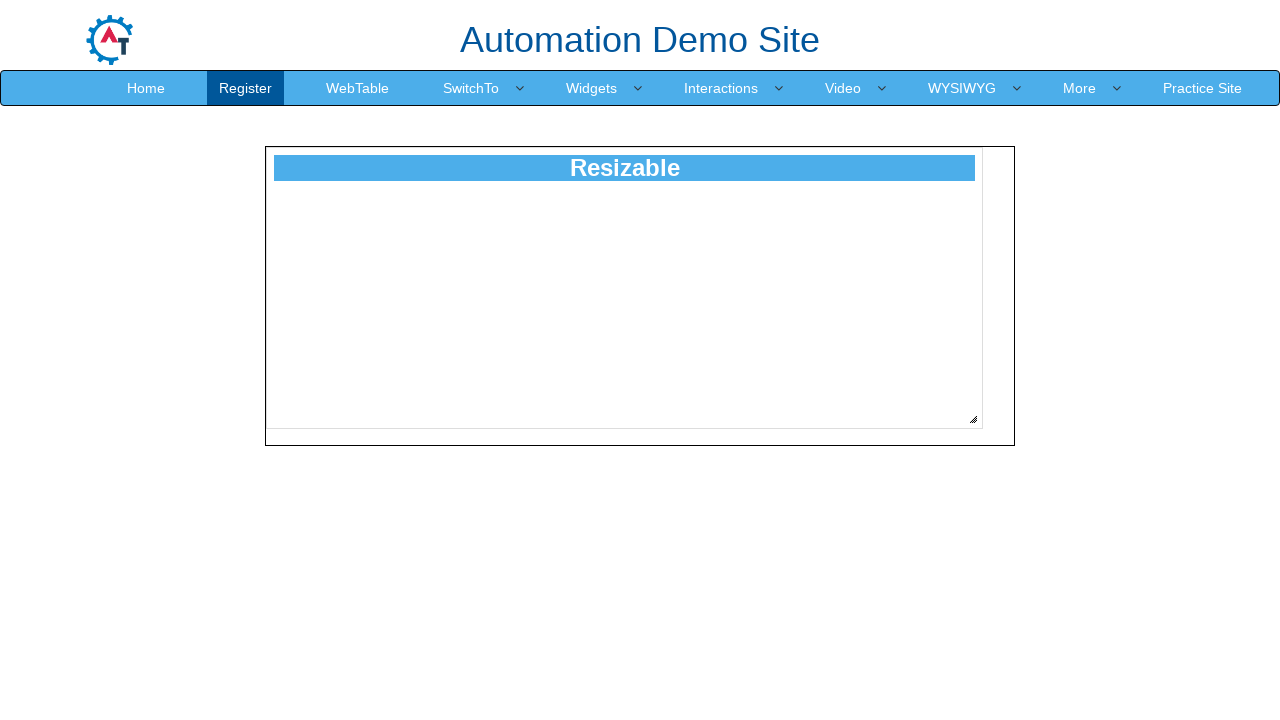

Released mouse button to complete resize at 63 pixels at (989, 482)
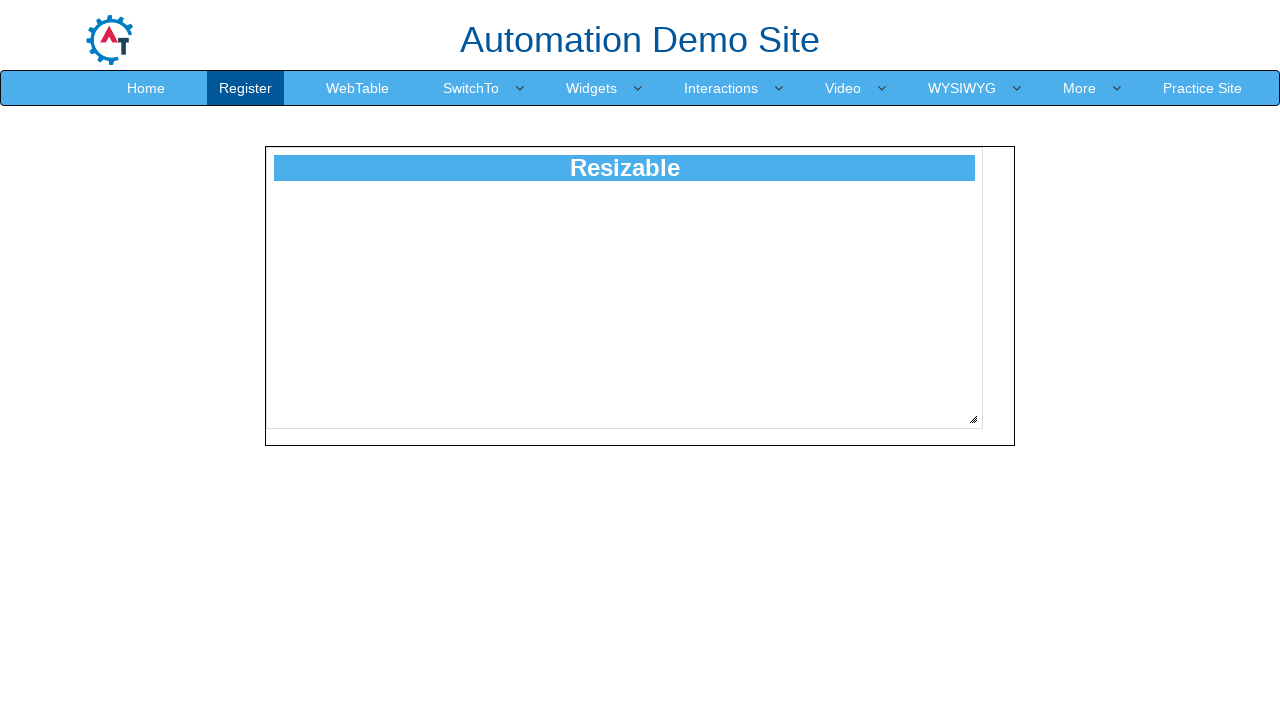

Moved mouse to resize handle position at (973, 419)
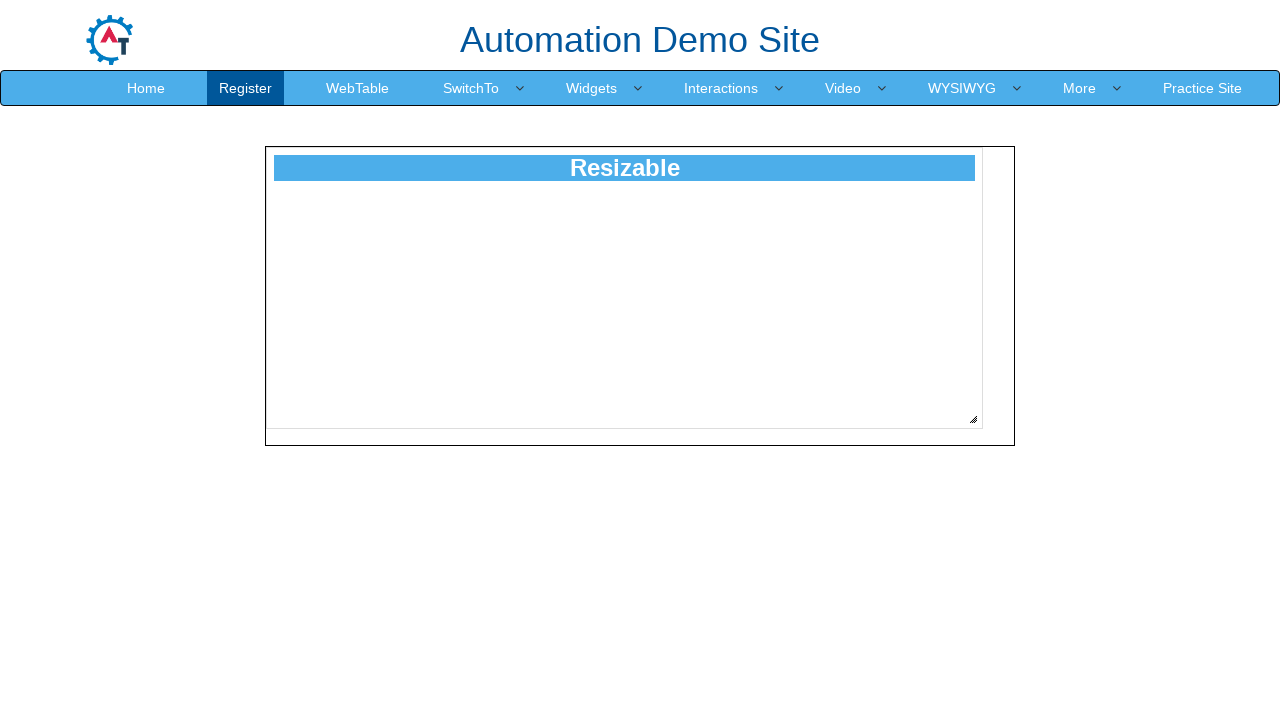

Pressed mouse button down on resize handle at (973, 419)
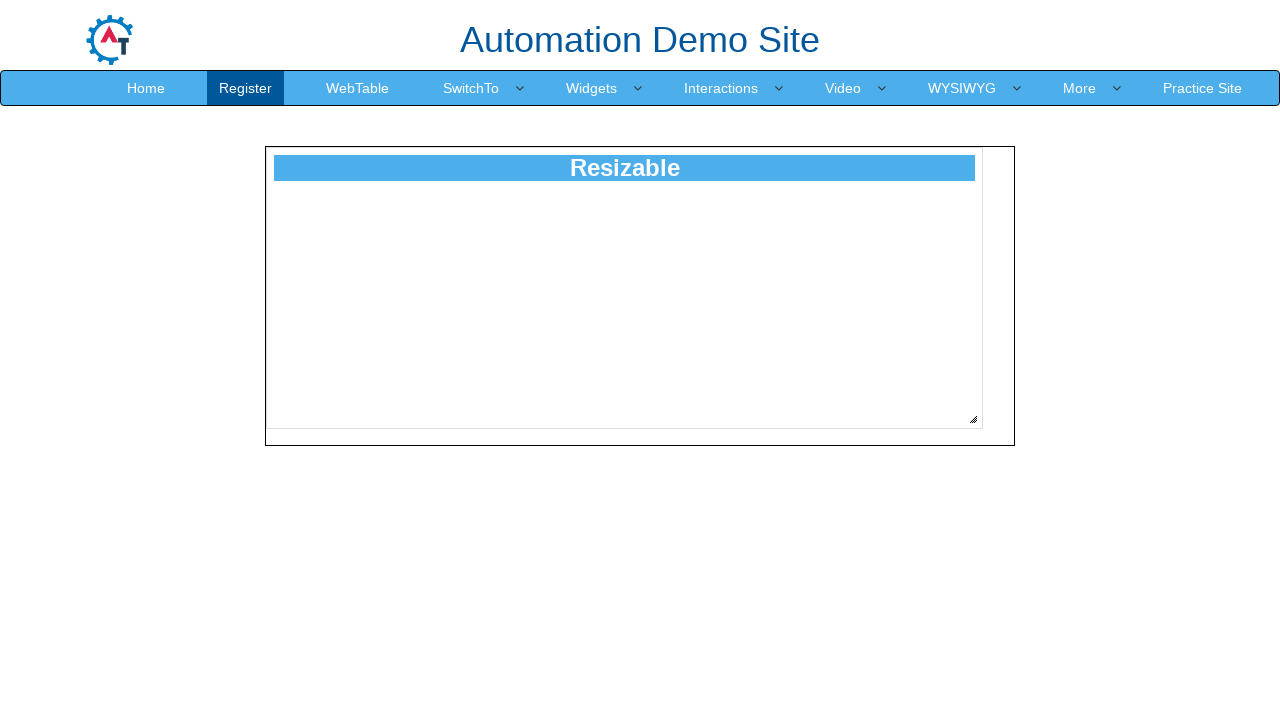

Dragged resize handle diagonally by 64 pixels at (1037, 483)
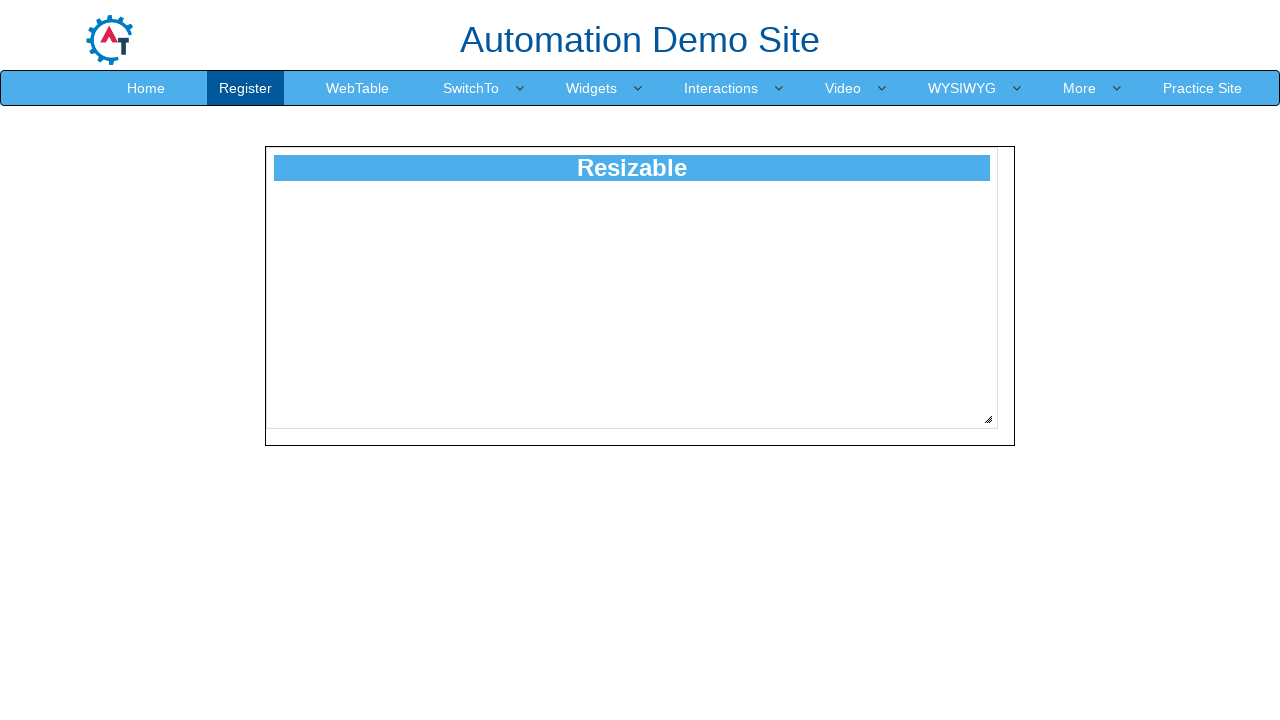

Released mouse button to complete resize at 64 pixels at (1037, 483)
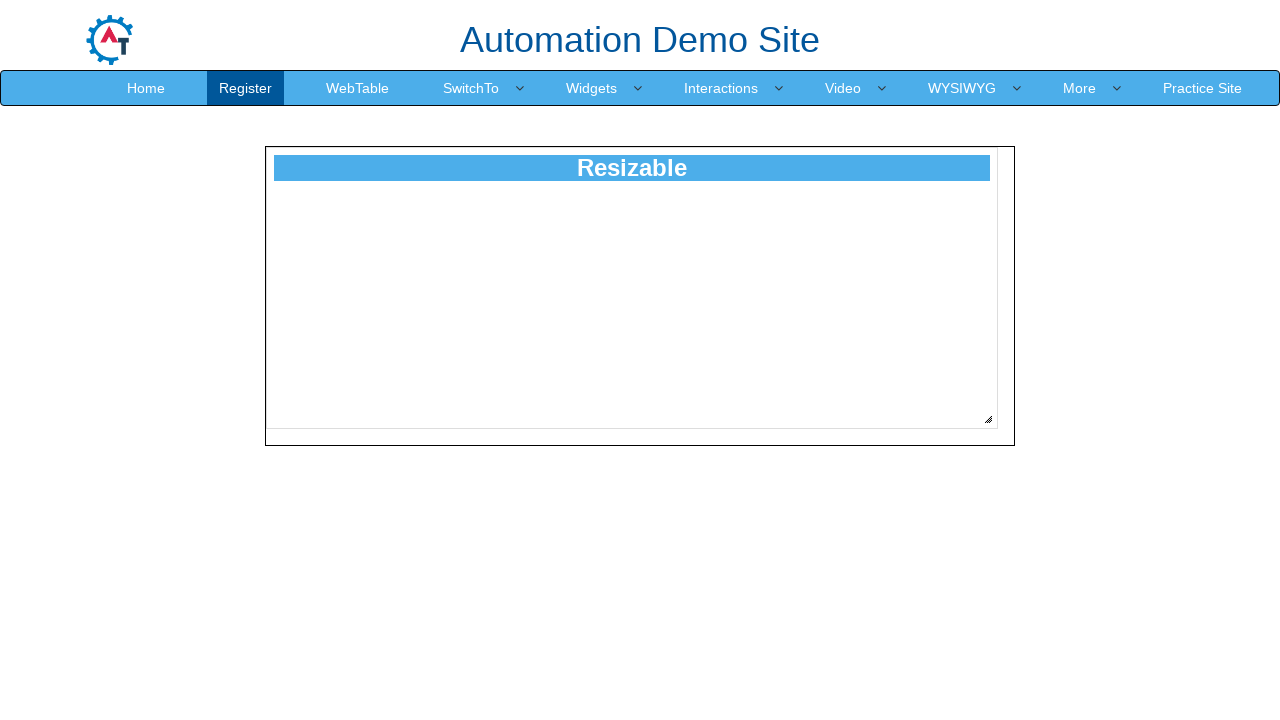

Moved mouse to resize handle position at (988, 419)
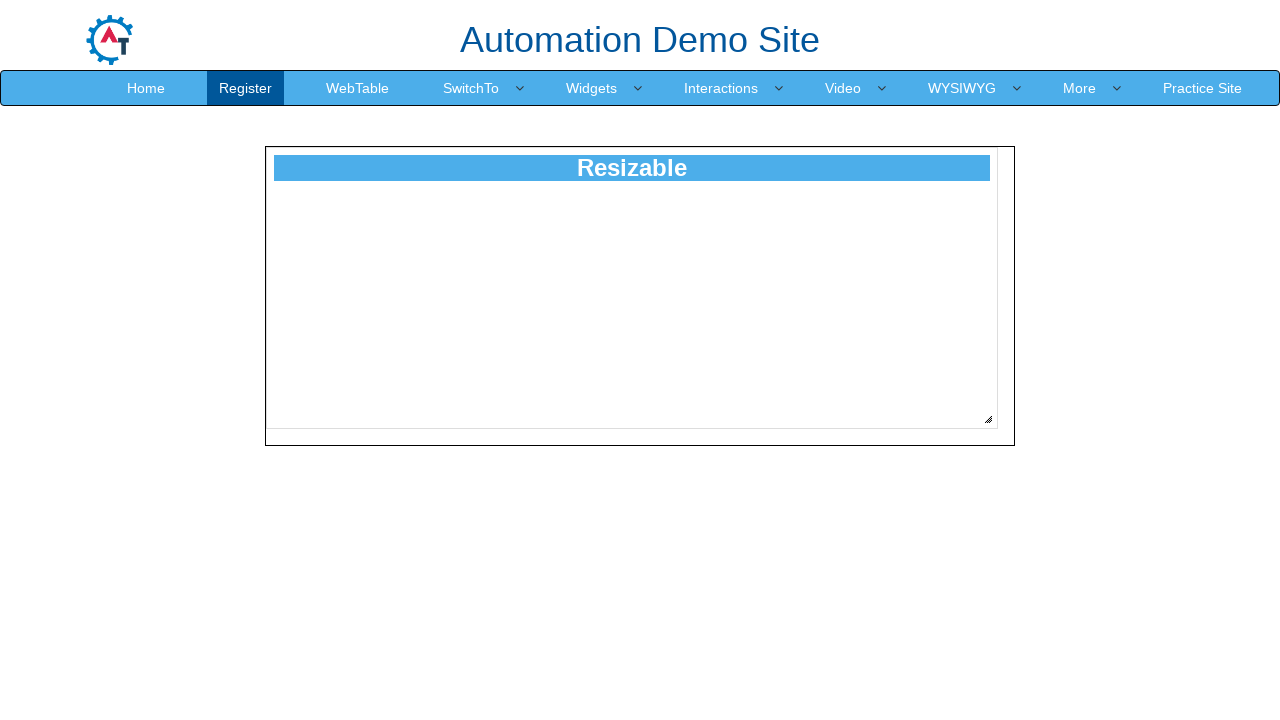

Pressed mouse button down on resize handle at (988, 419)
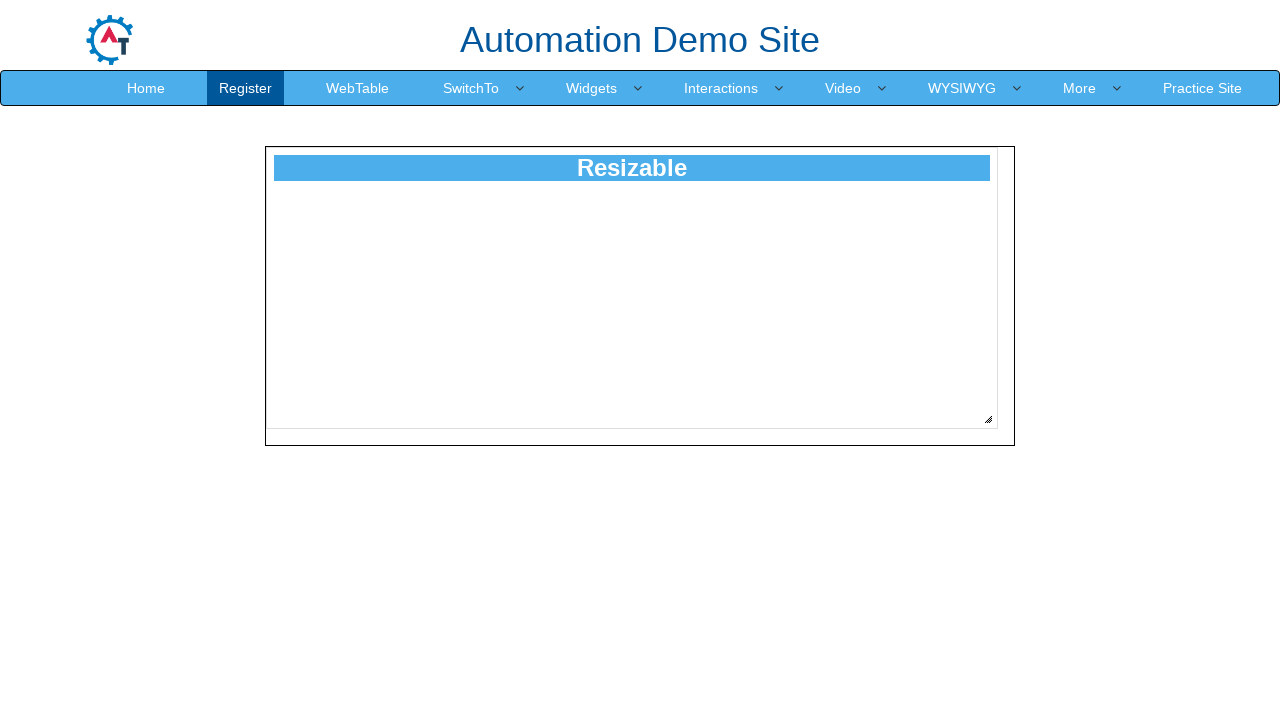

Dragged resize handle diagonally by 65 pixels at (1053, 484)
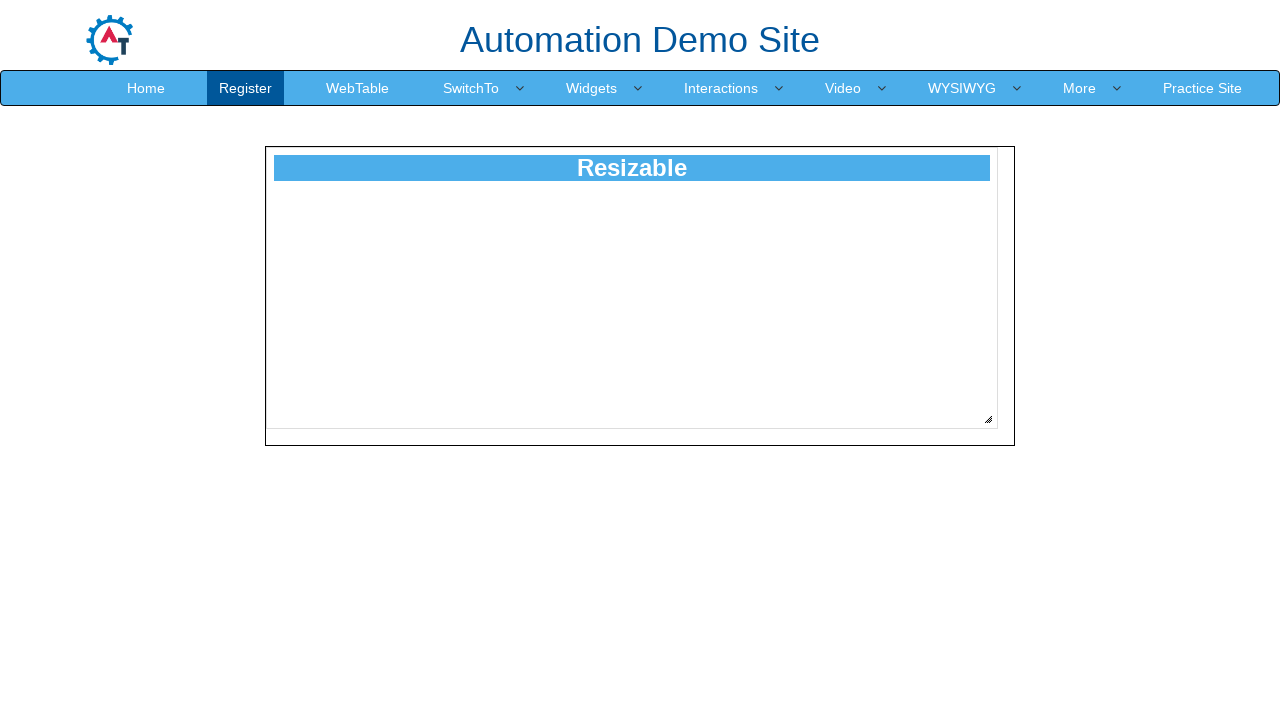

Released mouse button to complete resize at 65 pixels at (1053, 484)
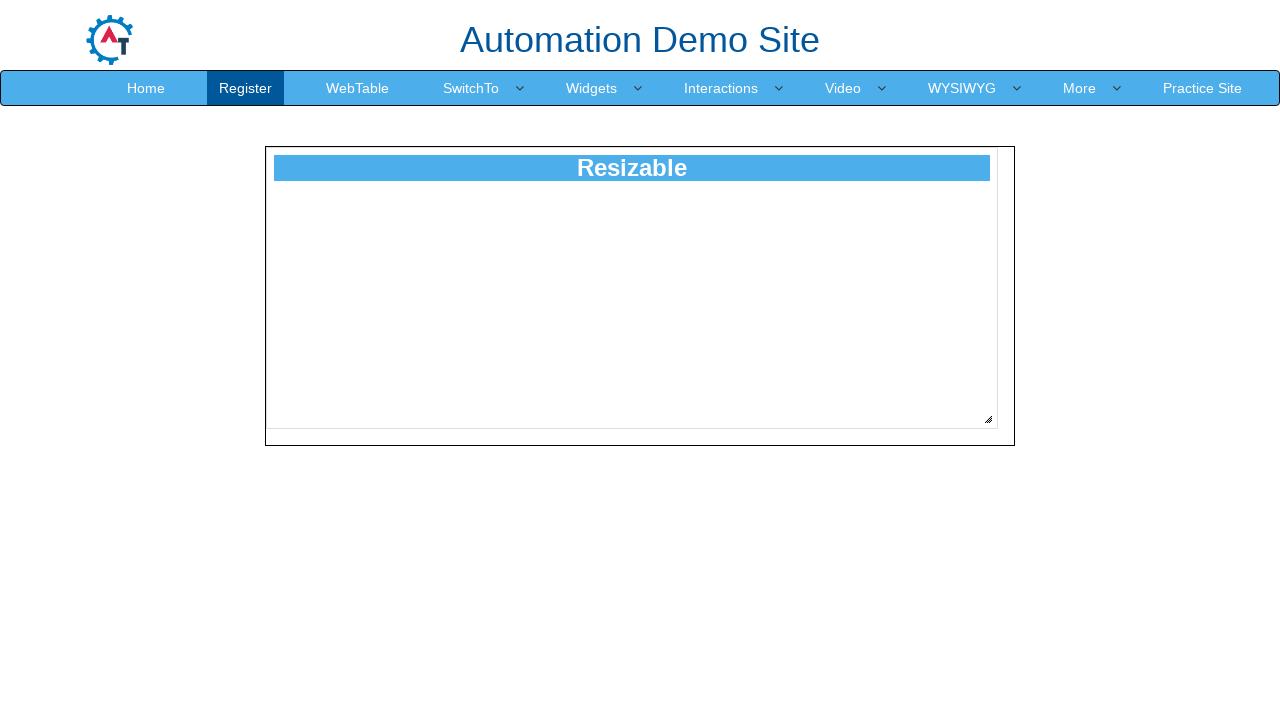

Moved mouse to resize handle position at (988, 419)
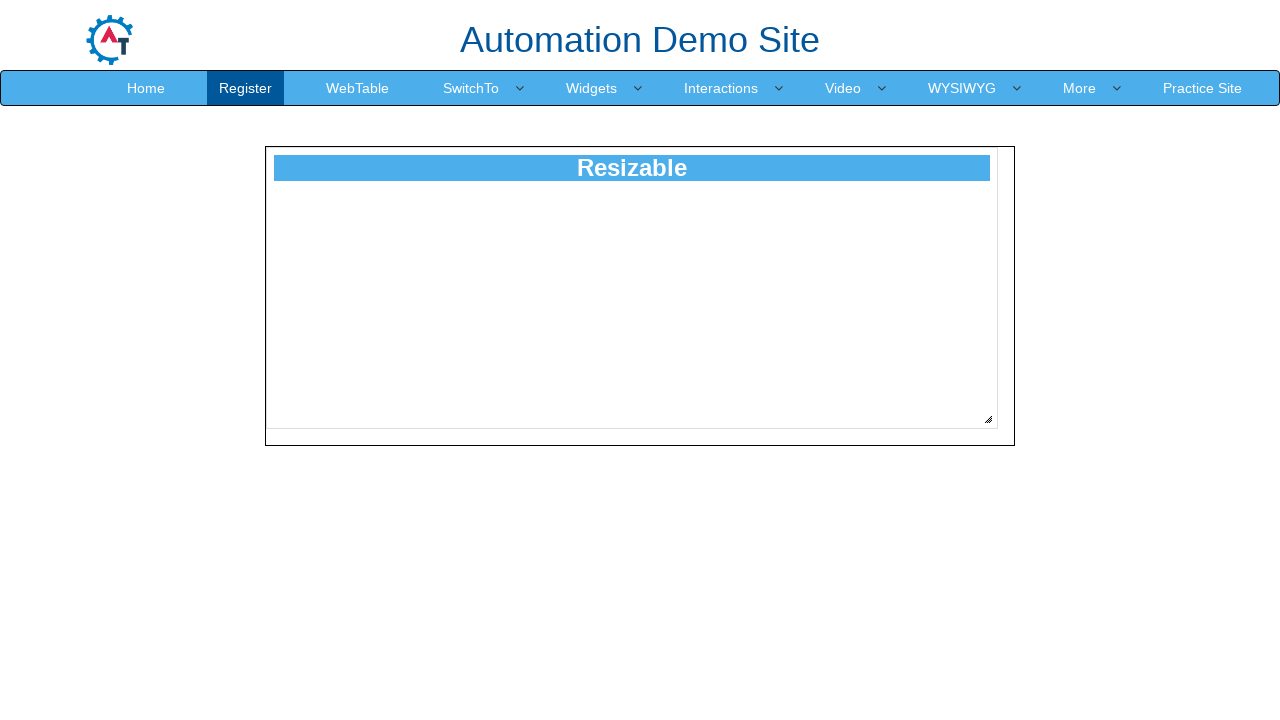

Pressed mouse button down on resize handle at (988, 419)
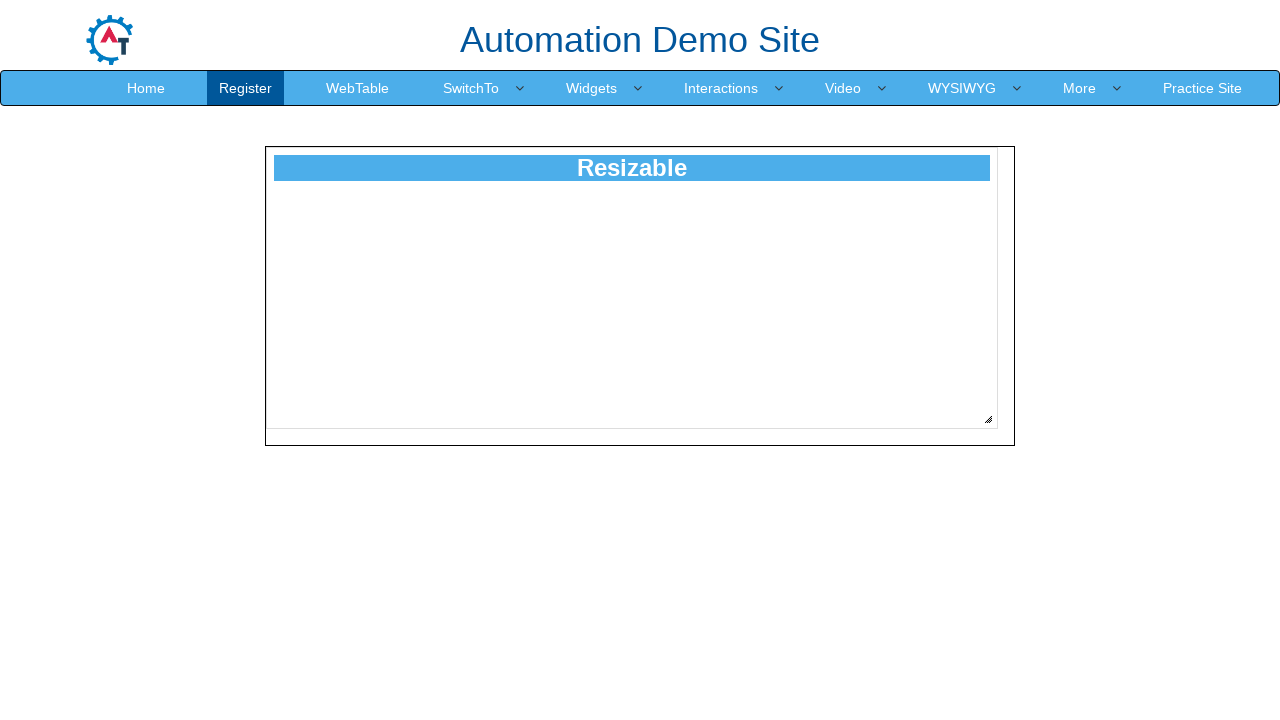

Dragged resize handle diagonally by 66 pixels at (1054, 485)
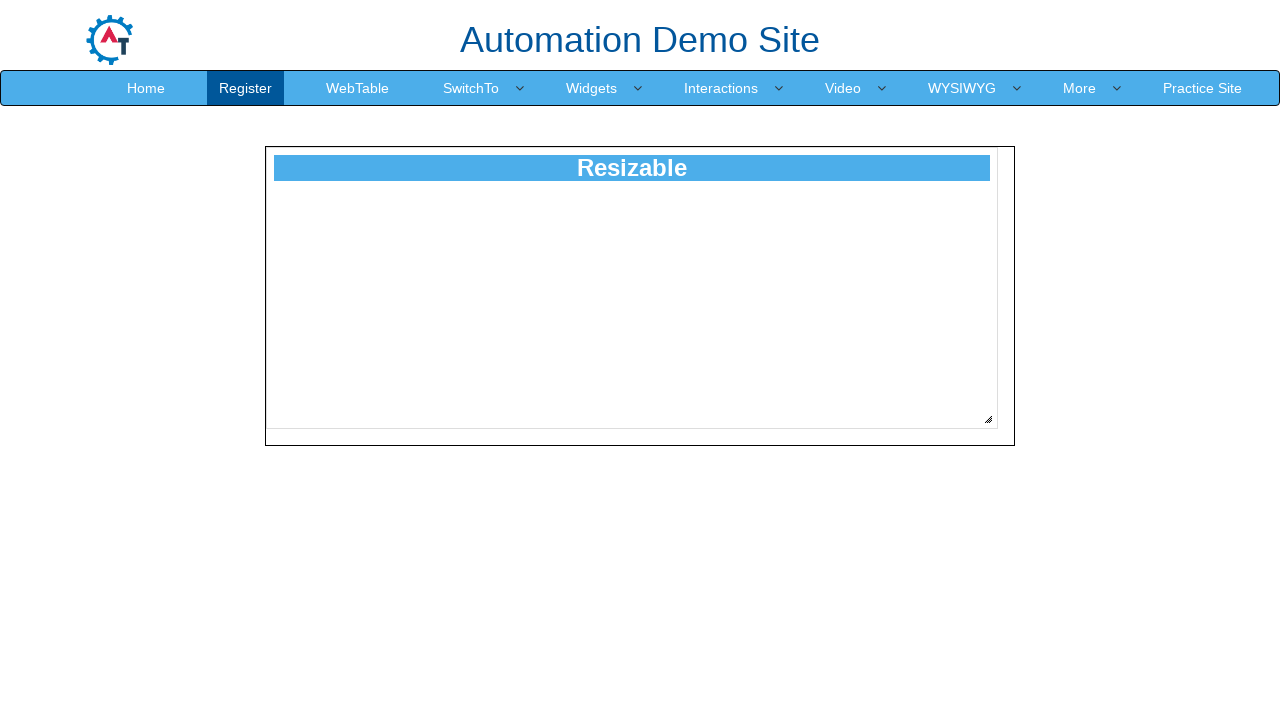

Released mouse button to complete resize at 66 pixels at (1054, 485)
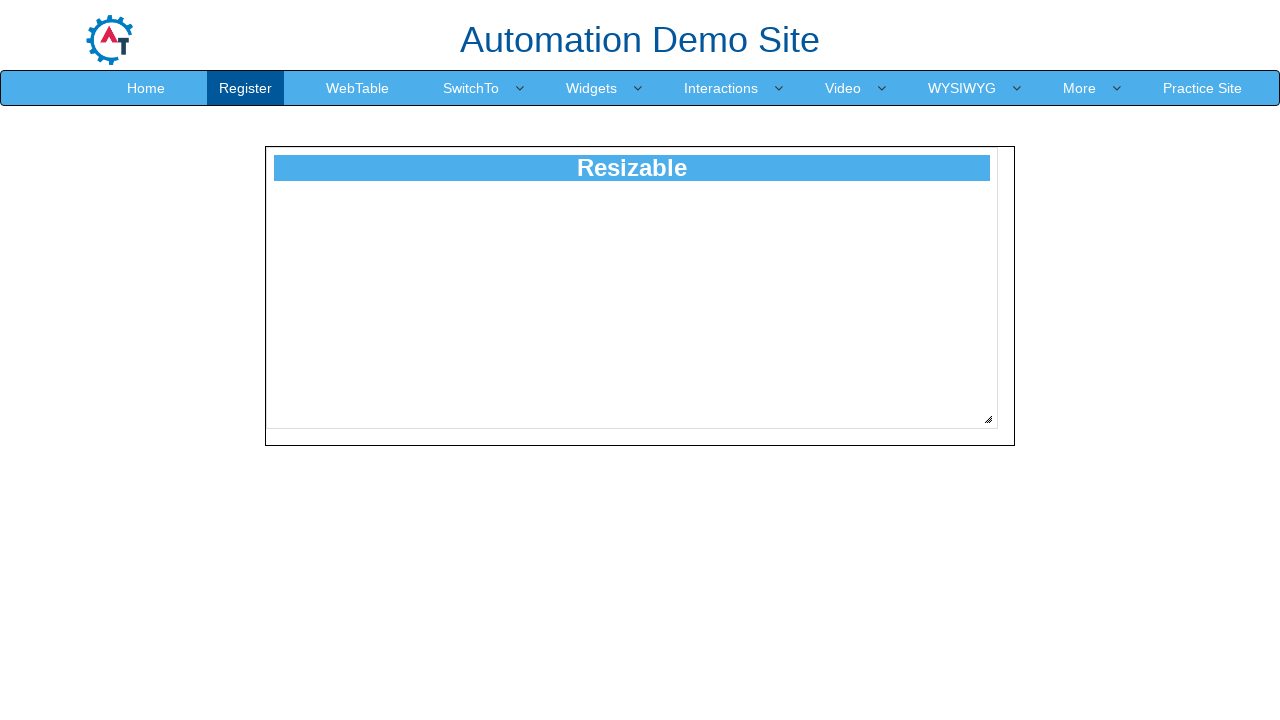

Moved mouse to resize handle position at (988, 419)
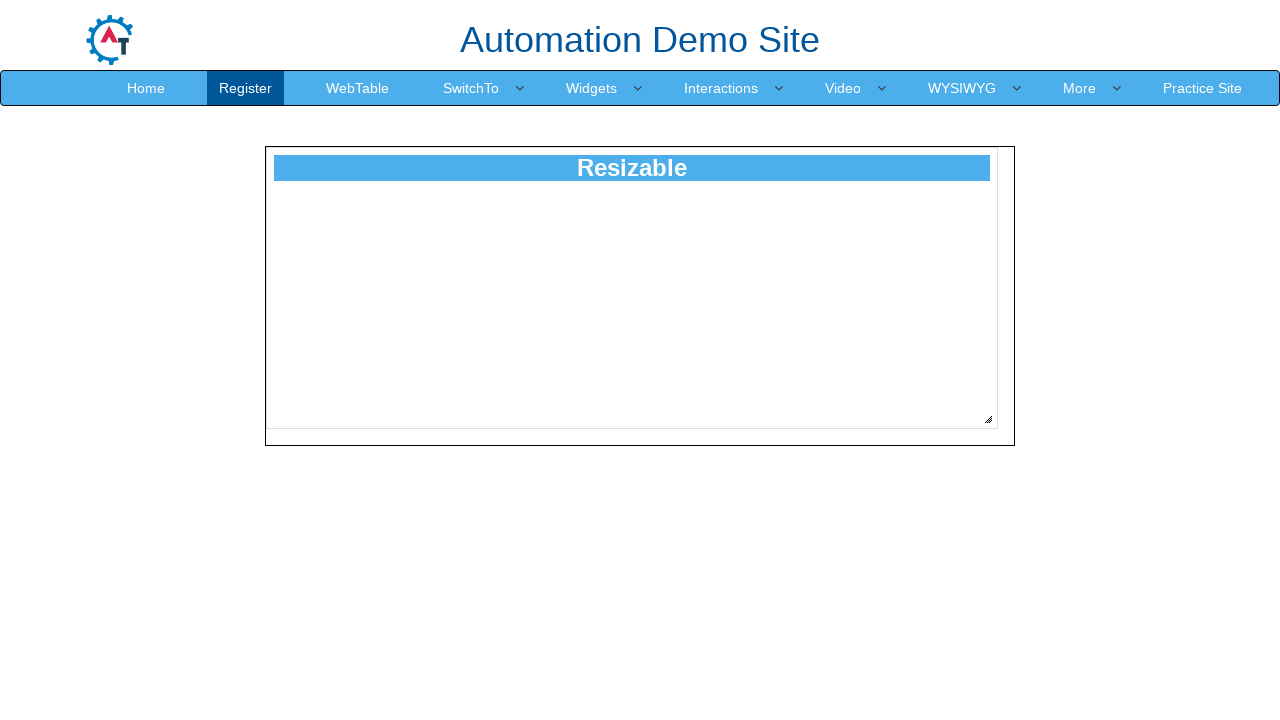

Pressed mouse button down on resize handle at (988, 419)
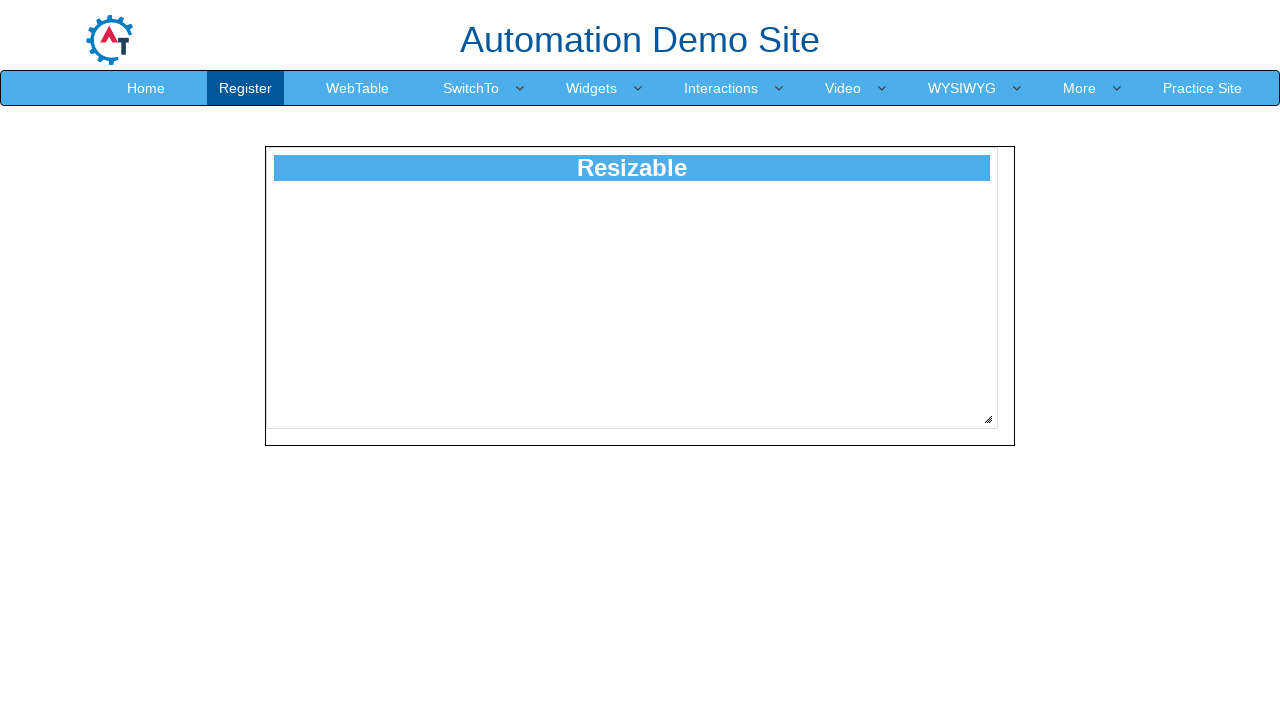

Dragged resize handle diagonally by 67 pixels at (1055, 486)
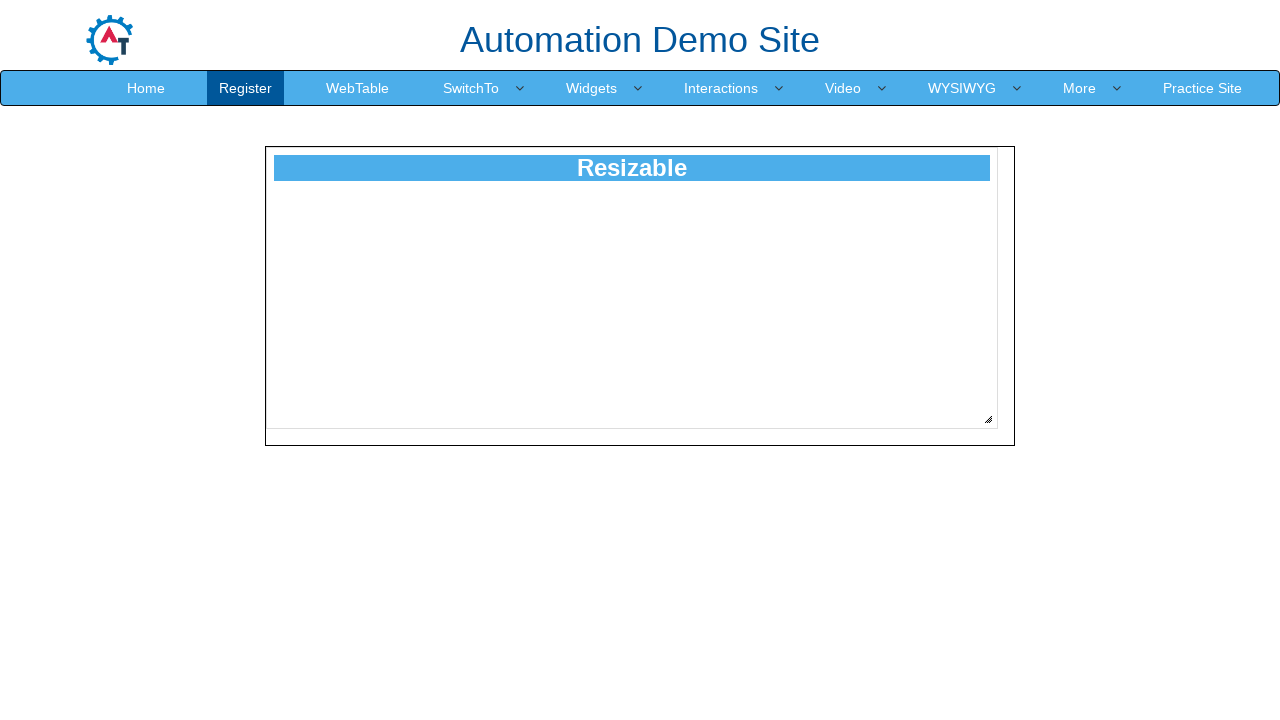

Released mouse button to complete resize at 67 pixels at (1055, 486)
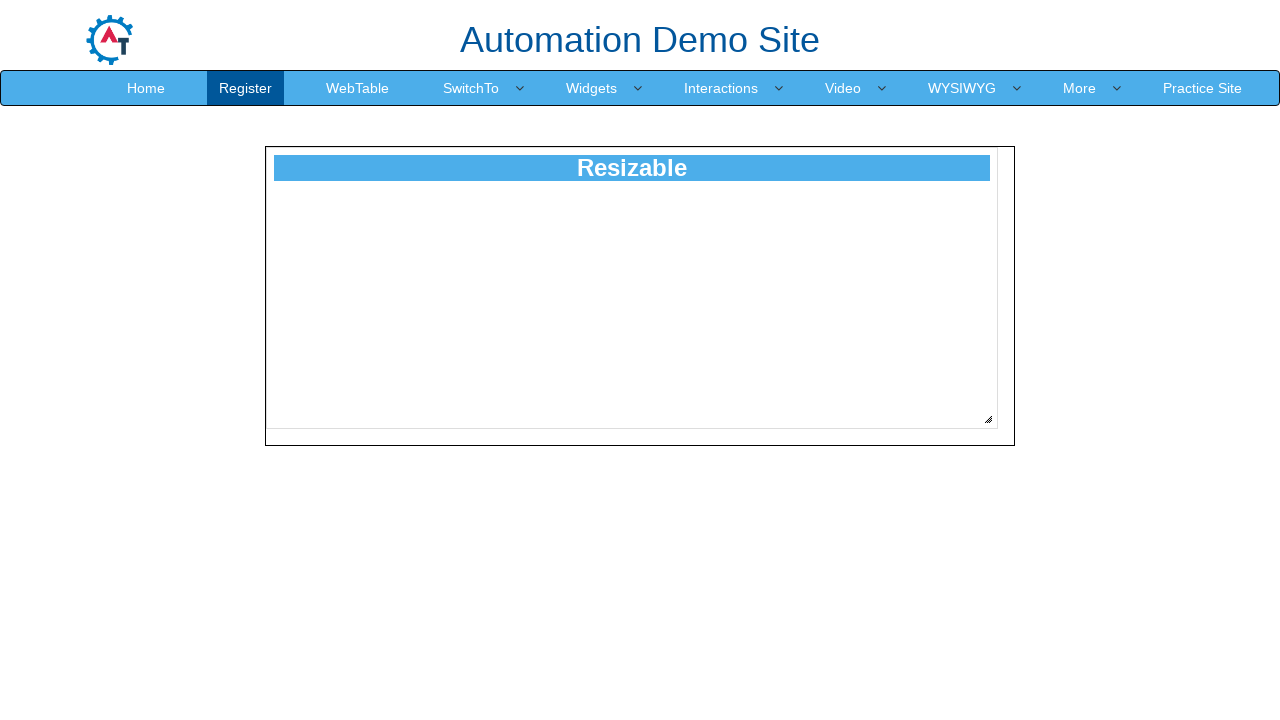

Moved mouse to resize handle position at (988, 419)
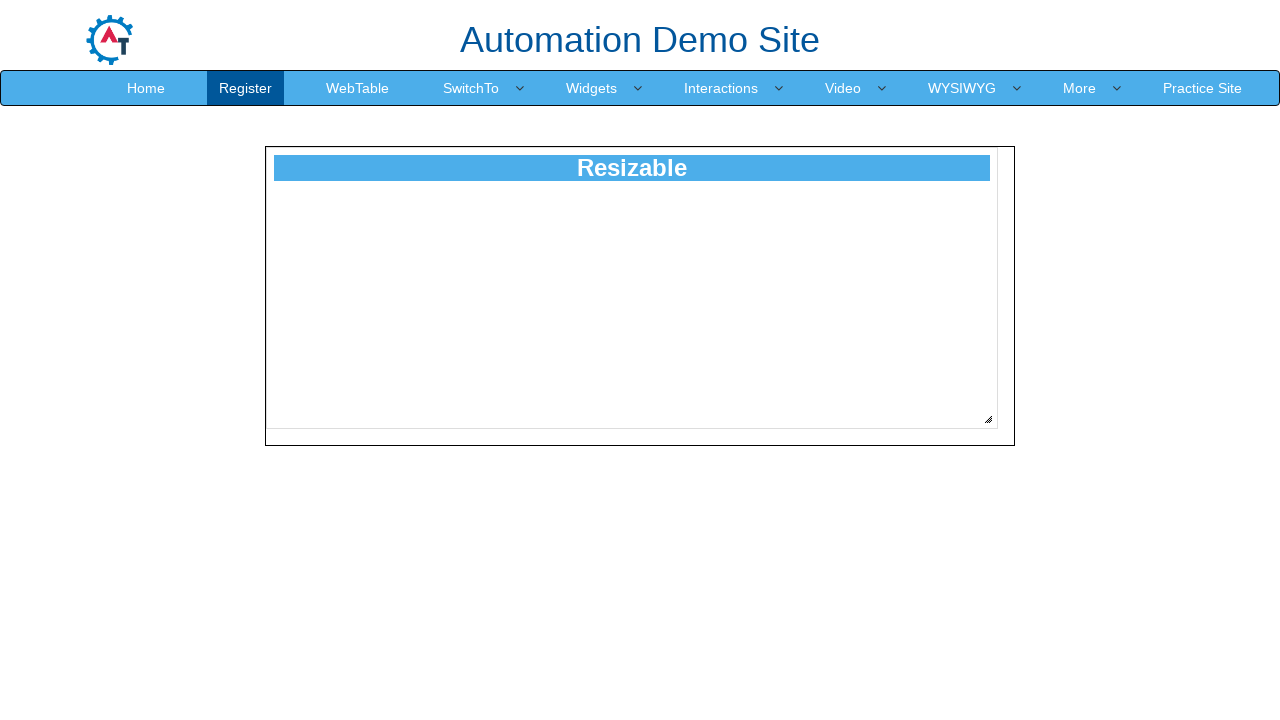

Pressed mouse button down on resize handle at (988, 419)
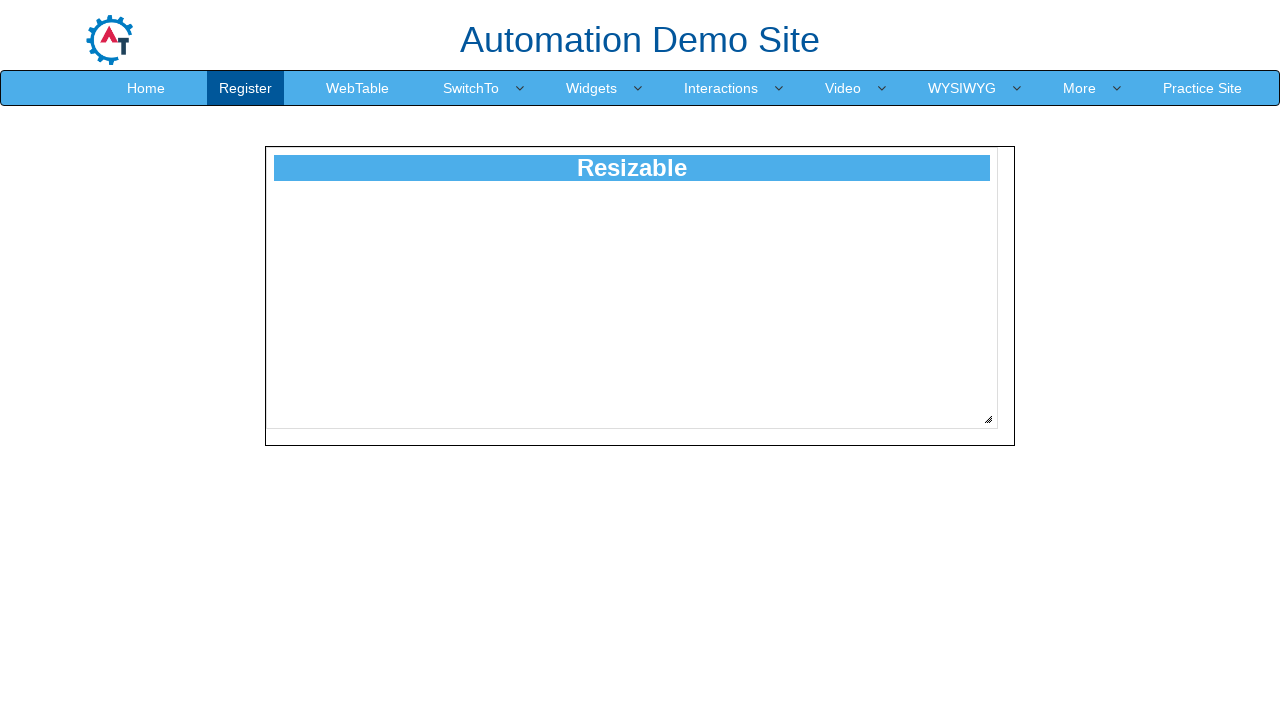

Dragged resize handle diagonally by 68 pixels at (1056, 487)
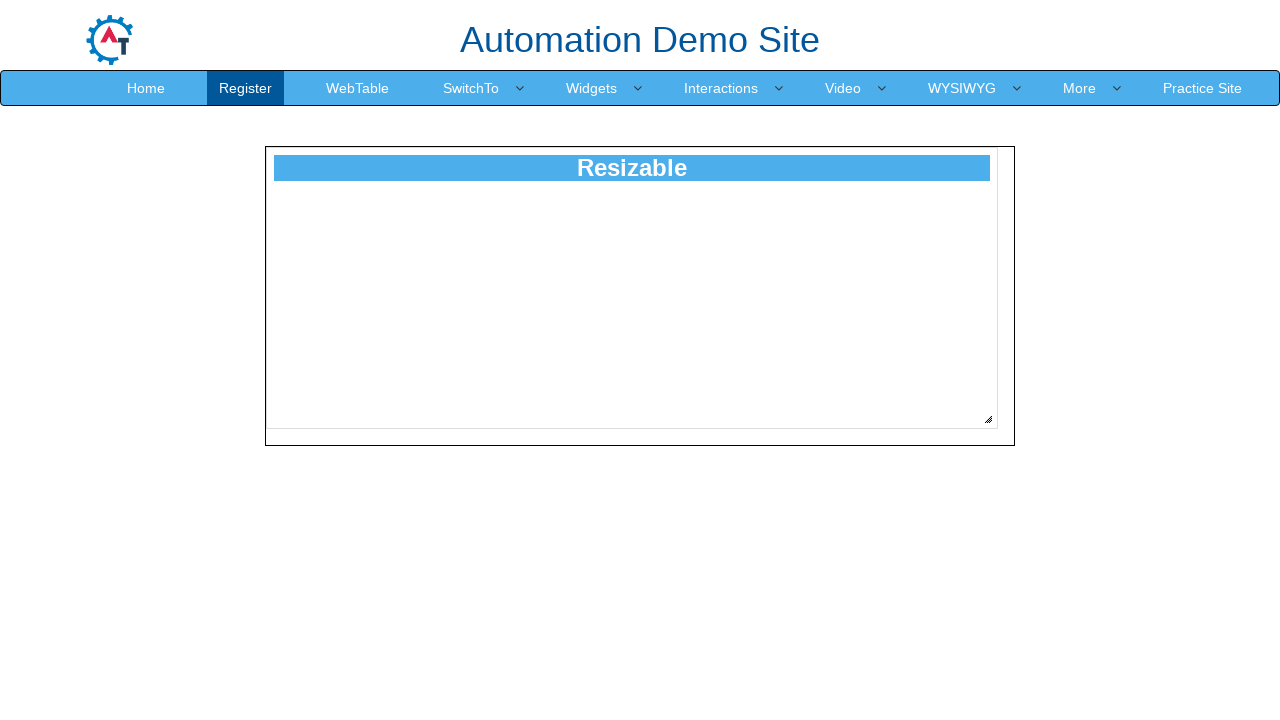

Released mouse button to complete resize at 68 pixels at (1056, 487)
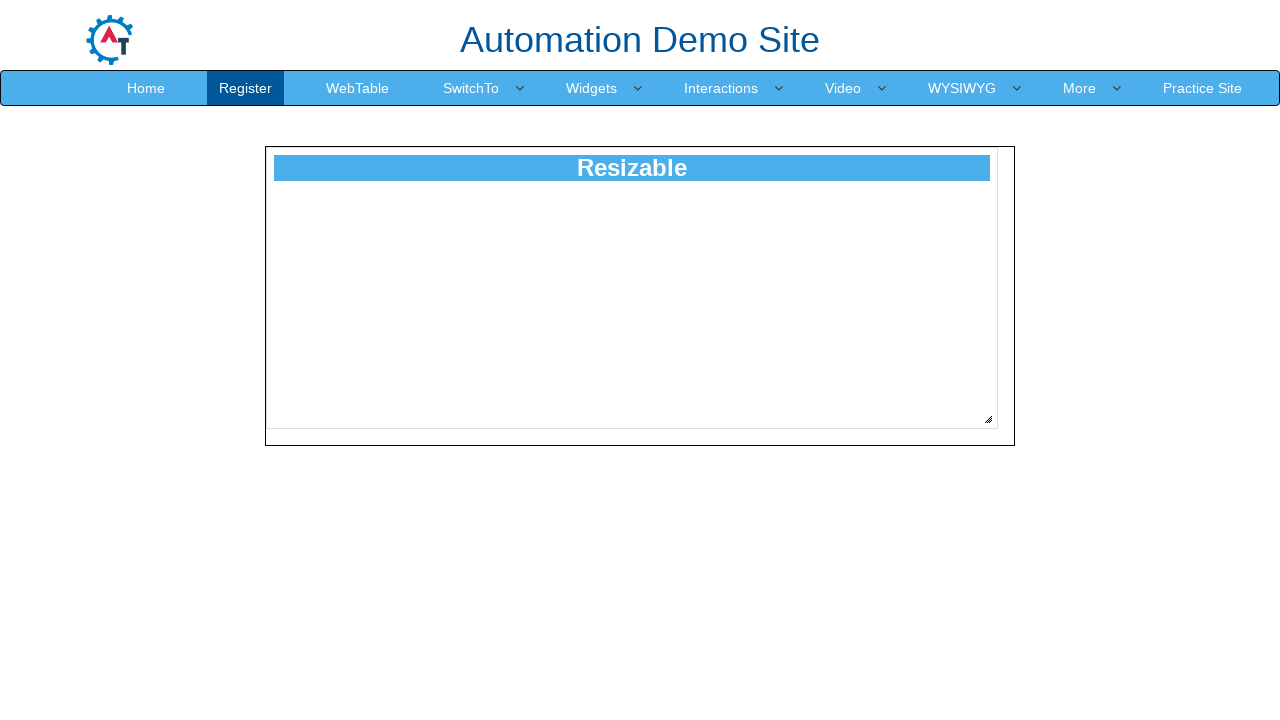

Moved mouse to resize handle position at (988, 419)
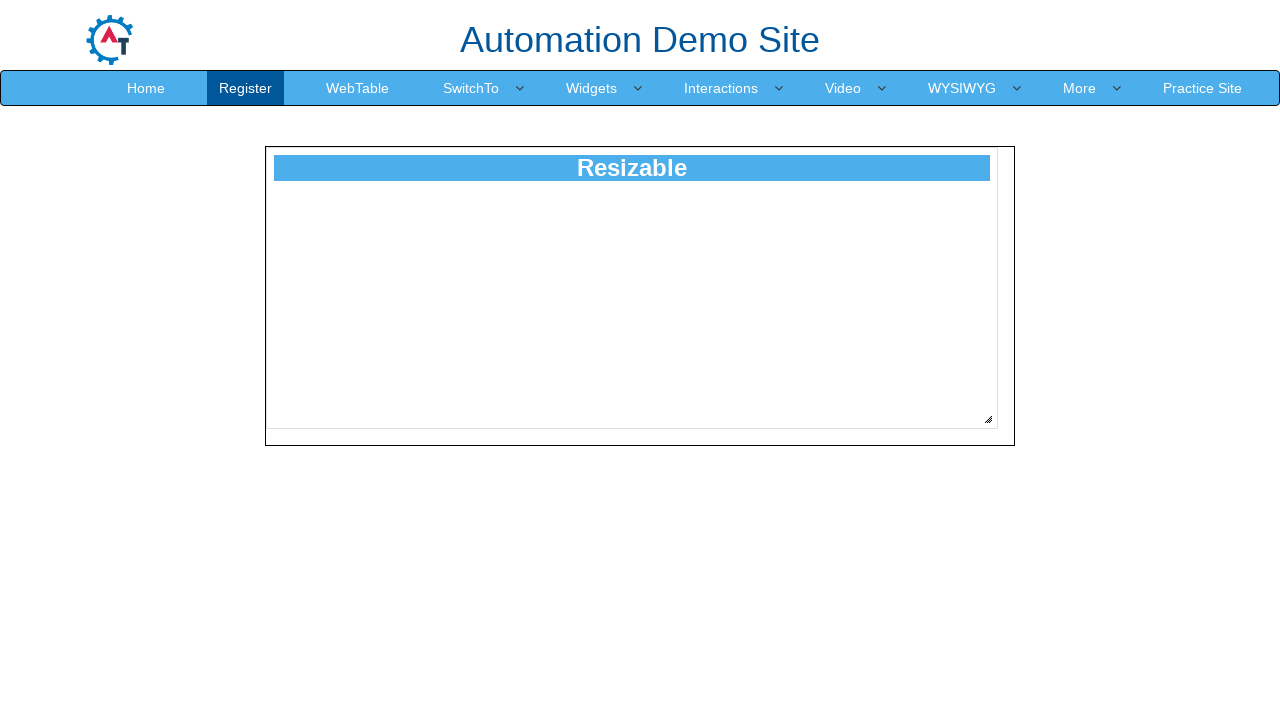

Pressed mouse button down on resize handle at (988, 419)
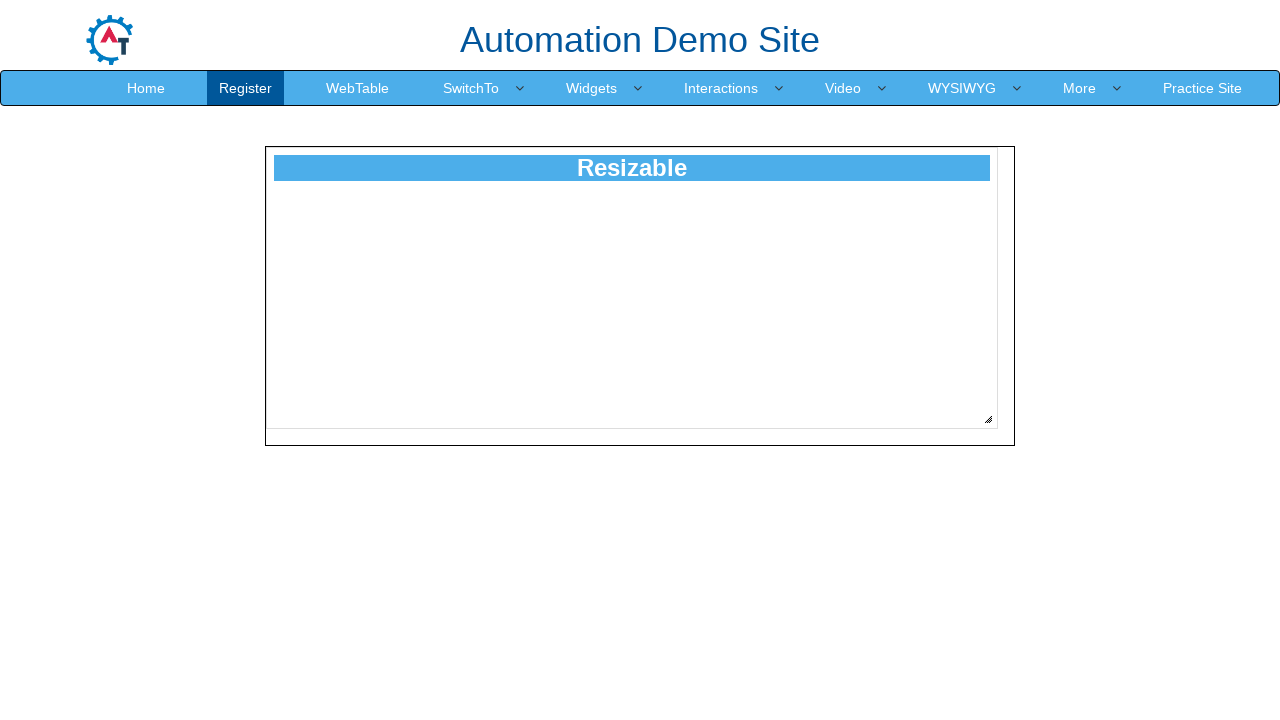

Dragged resize handle diagonally by 69 pixels at (1057, 488)
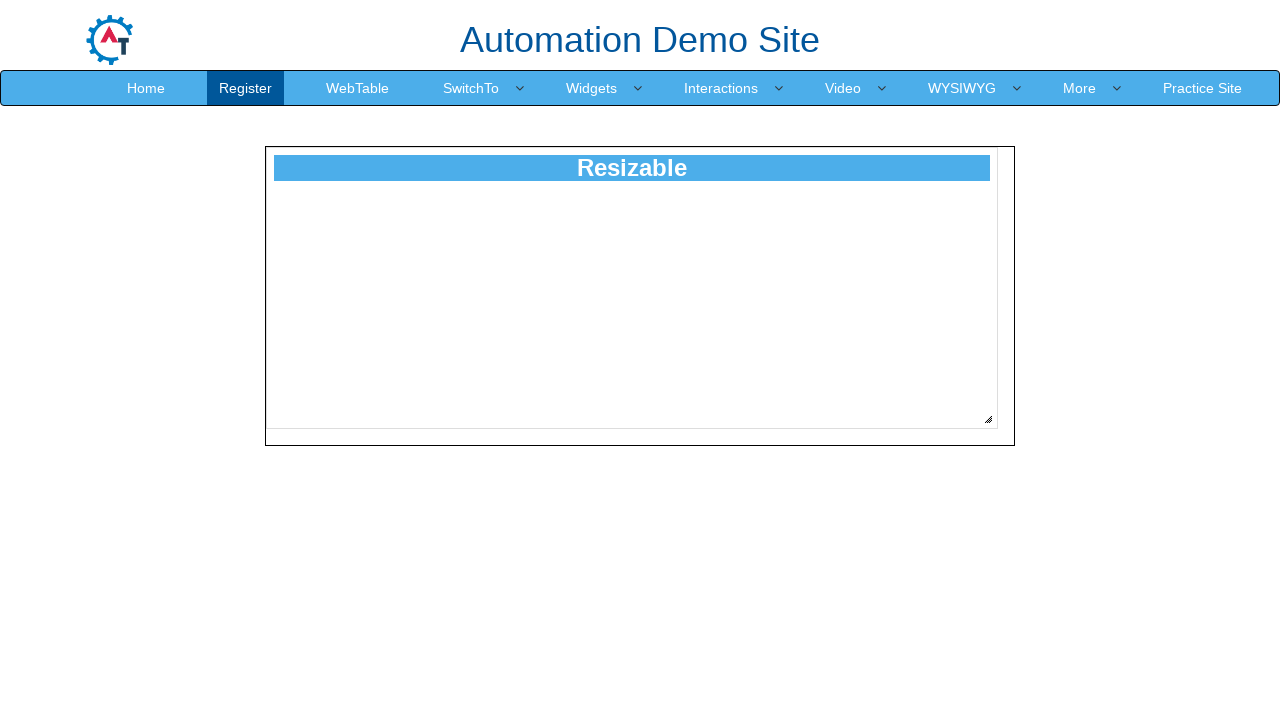

Released mouse button to complete resize at 69 pixels at (1057, 488)
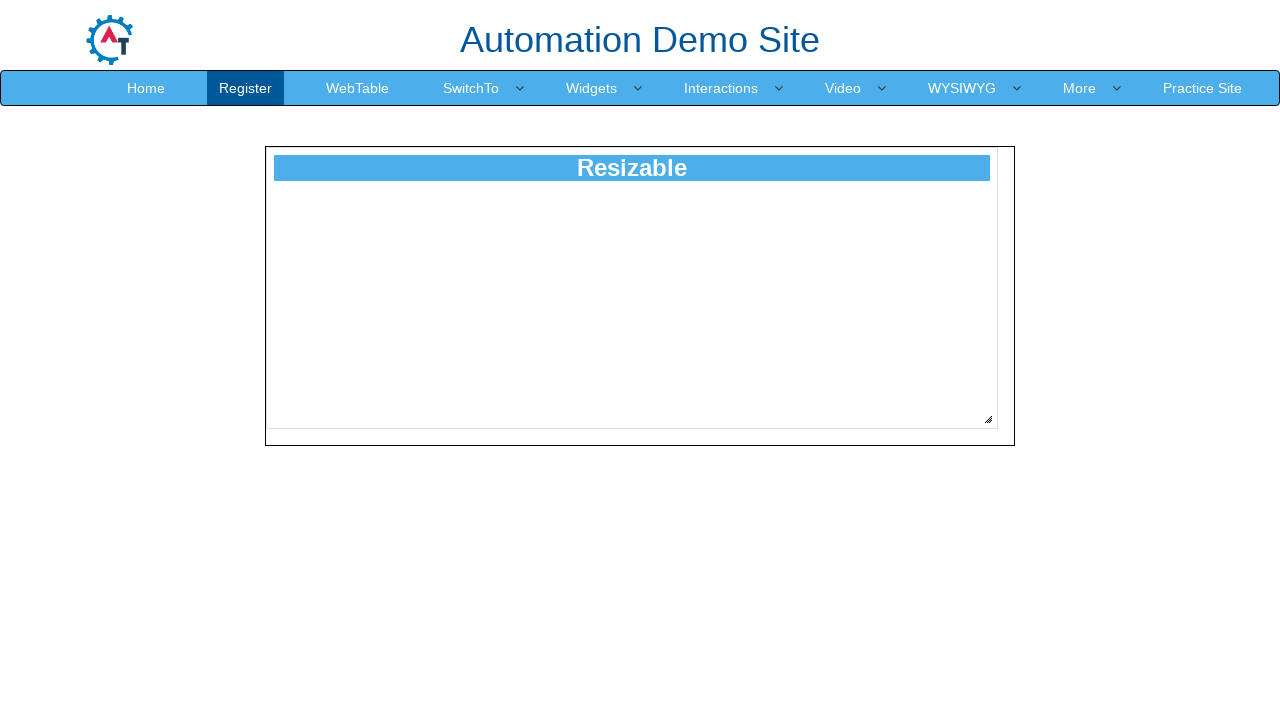

Moved mouse to resize handle position at (988, 419)
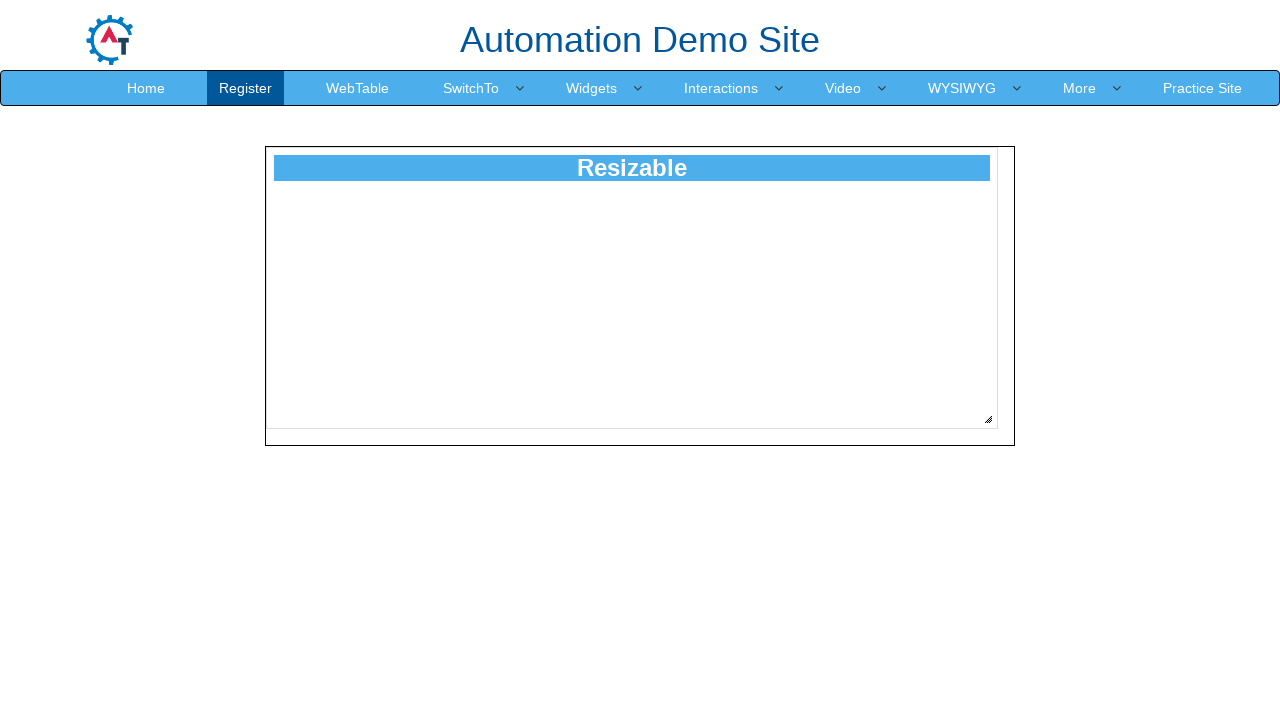

Pressed mouse button down on resize handle at (988, 419)
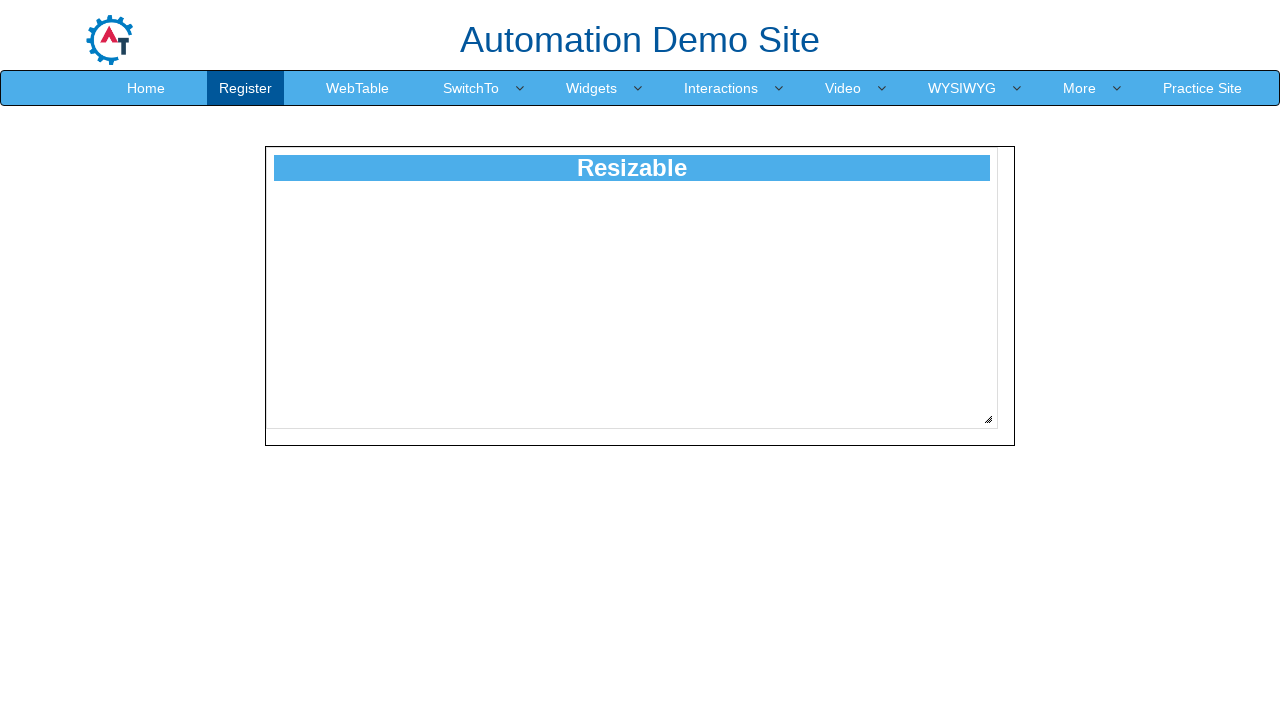

Dragged resize handle diagonally by 70 pixels at (1058, 489)
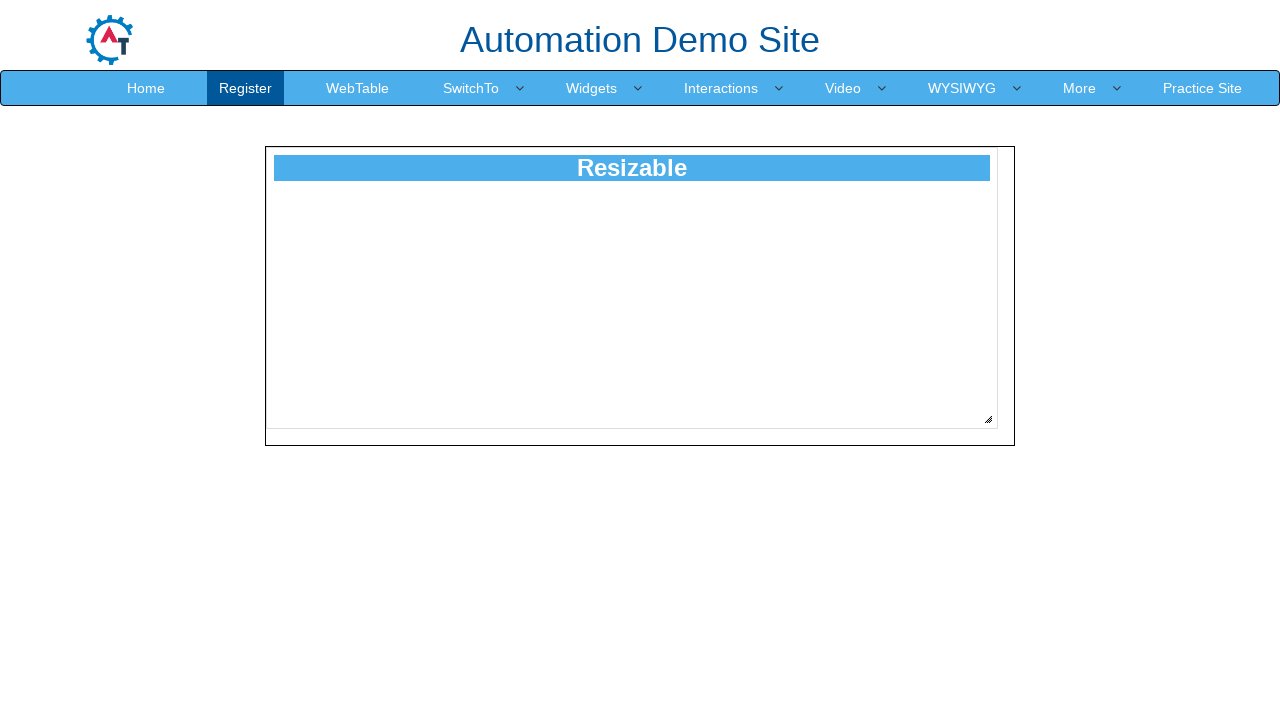

Released mouse button to complete resize at 70 pixels at (1058, 489)
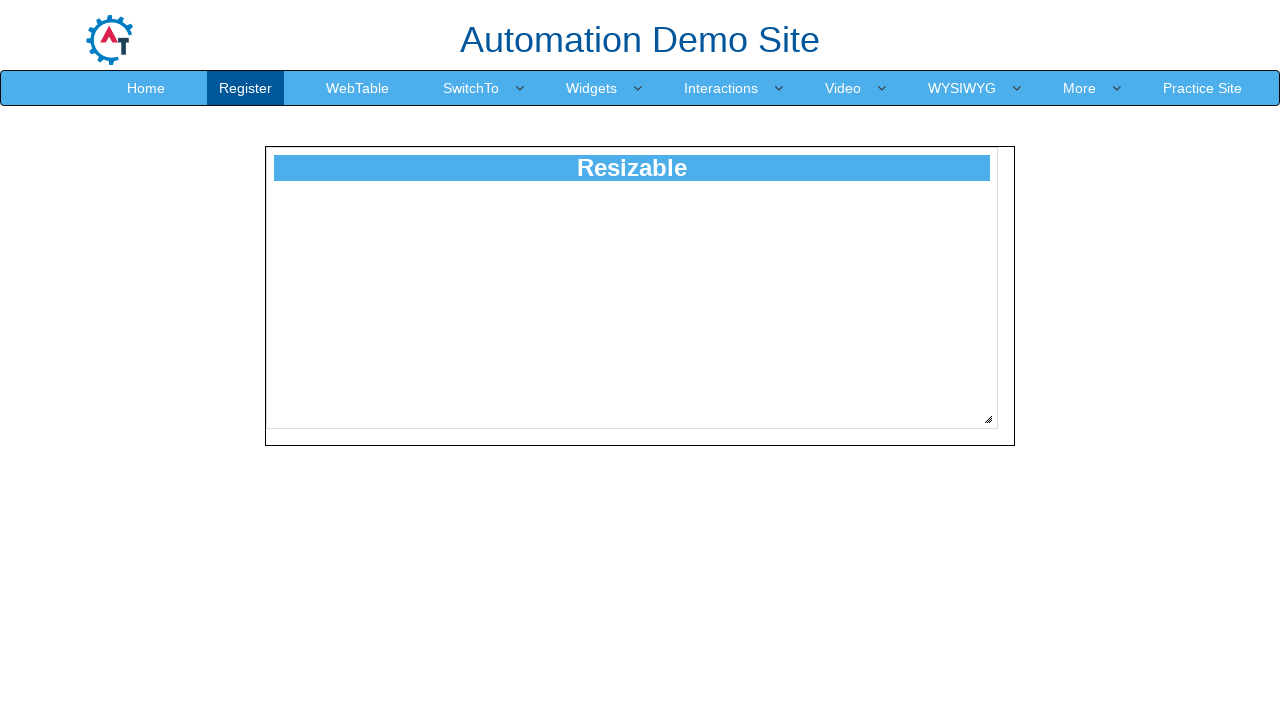

Moved mouse to resize handle position at (988, 419)
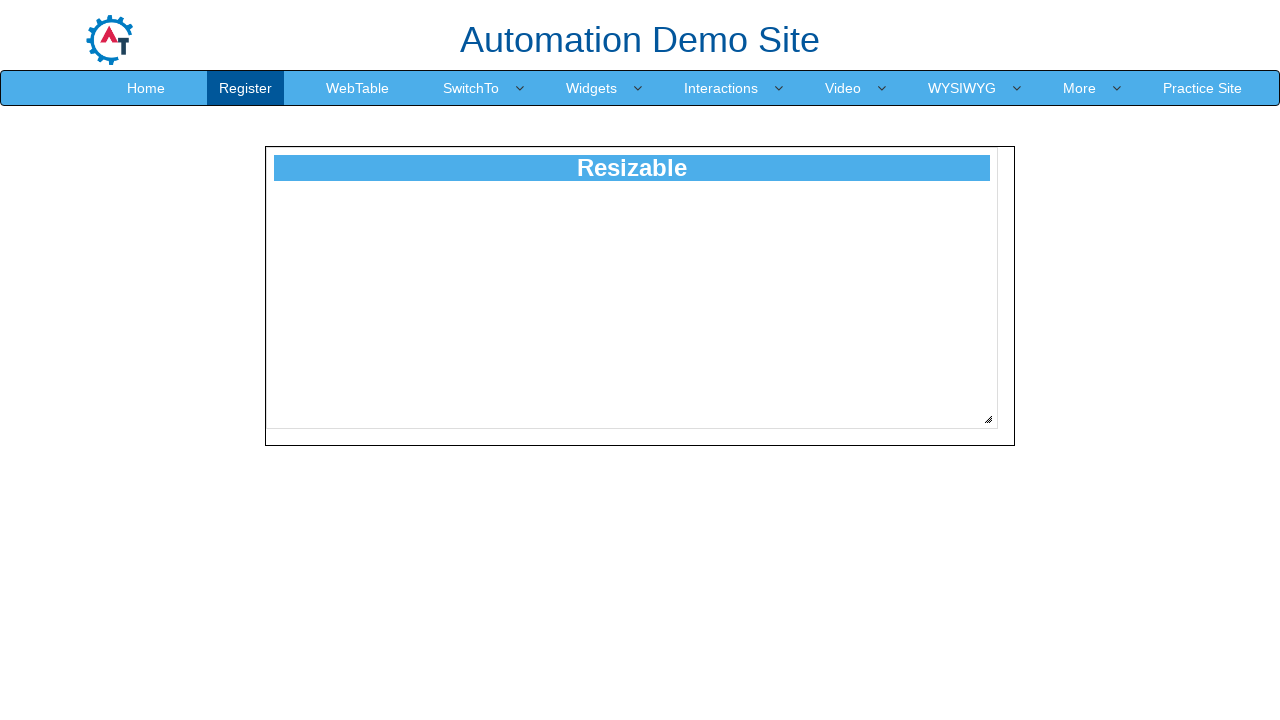

Pressed mouse button down on resize handle at (988, 419)
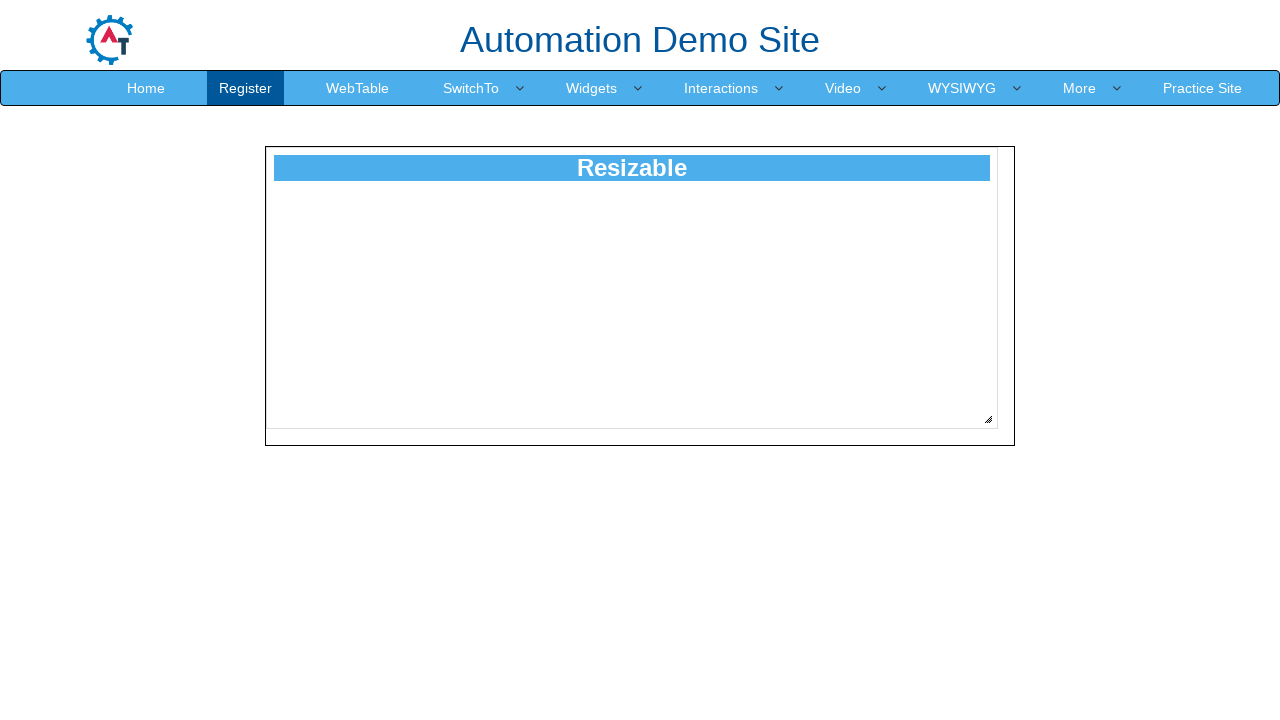

Dragged resize handle diagonally by 71 pixels at (1059, 490)
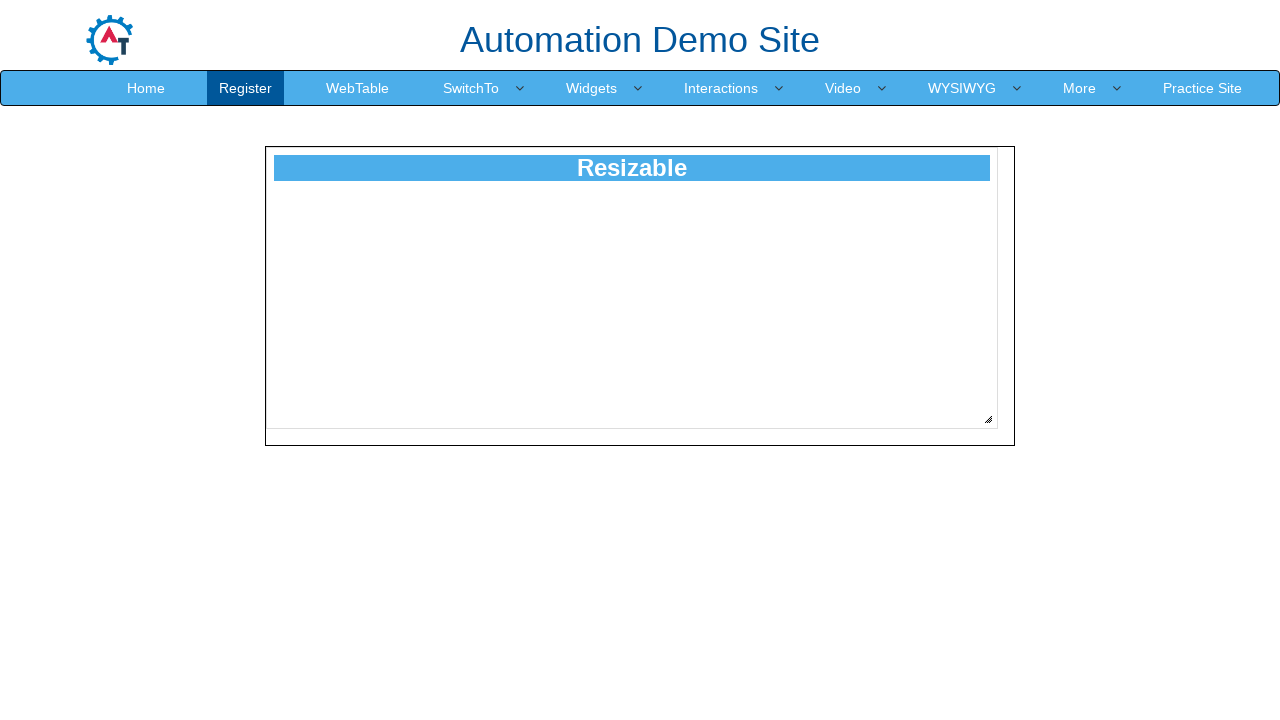

Released mouse button to complete resize at 71 pixels at (1059, 490)
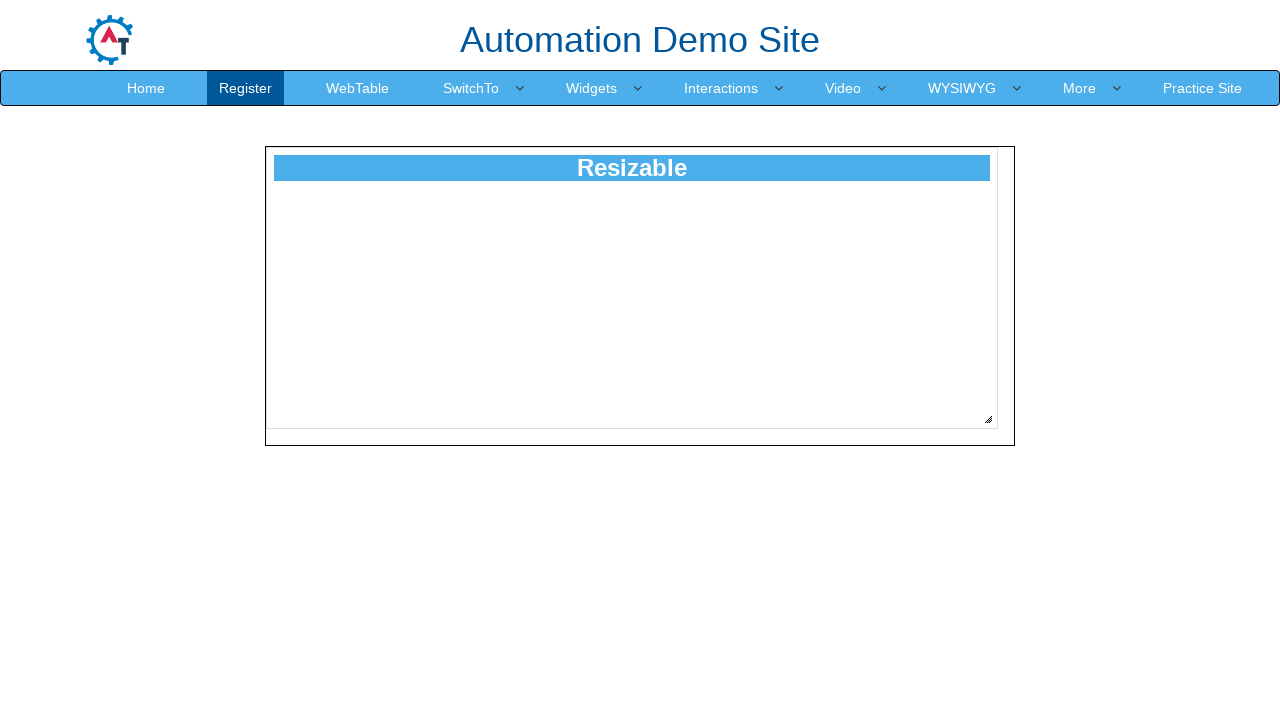

Moved mouse to resize handle position at (988, 419)
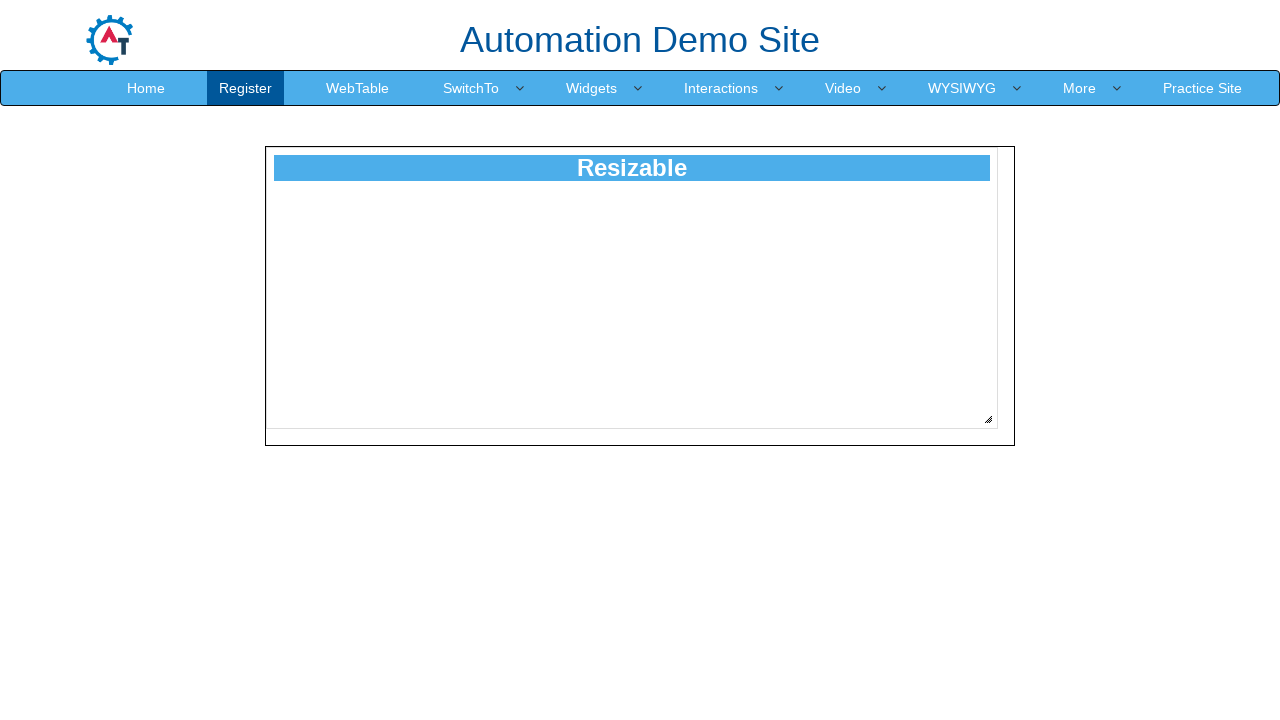

Pressed mouse button down on resize handle at (988, 419)
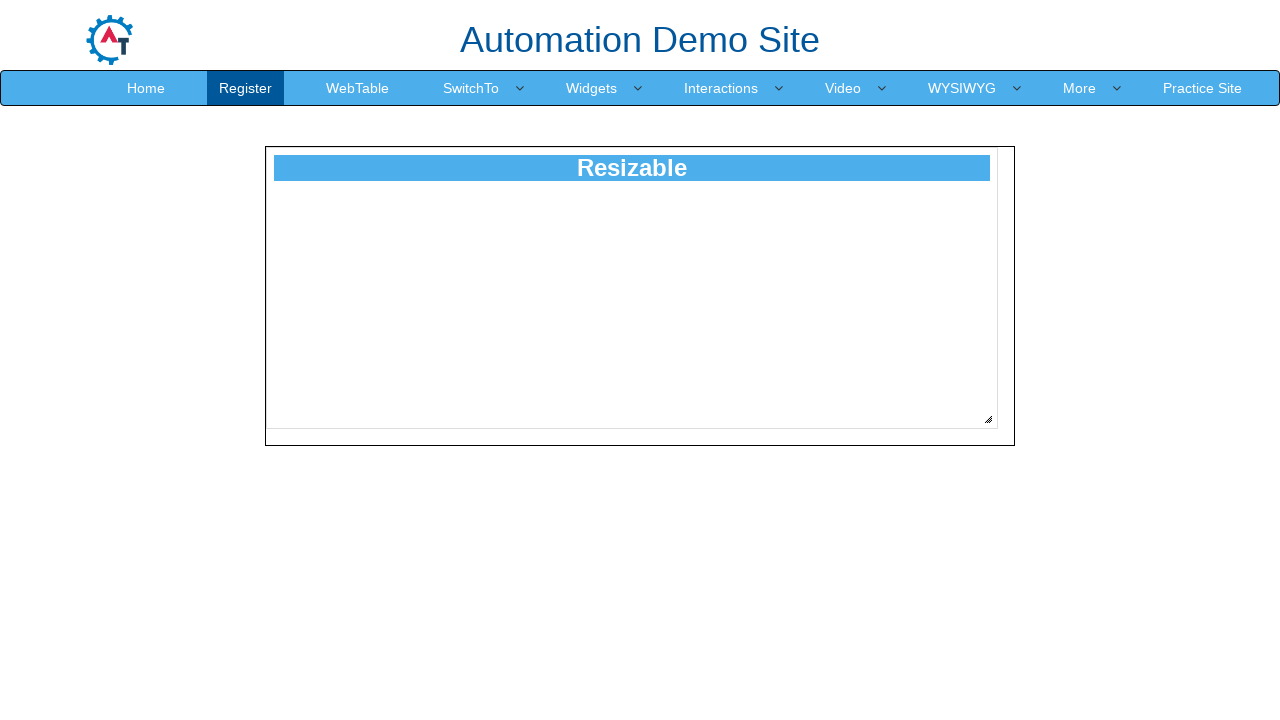

Dragged resize handle diagonally by 72 pixels at (1060, 491)
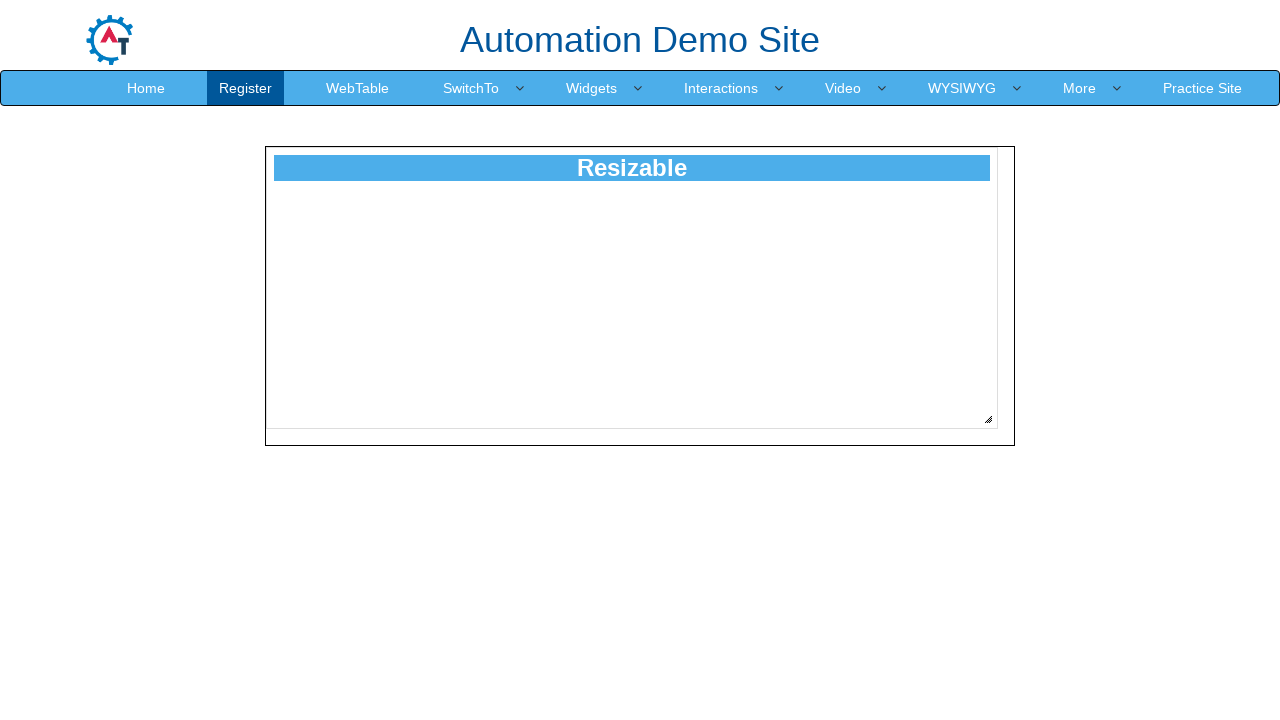

Released mouse button to complete resize at 72 pixels at (1060, 491)
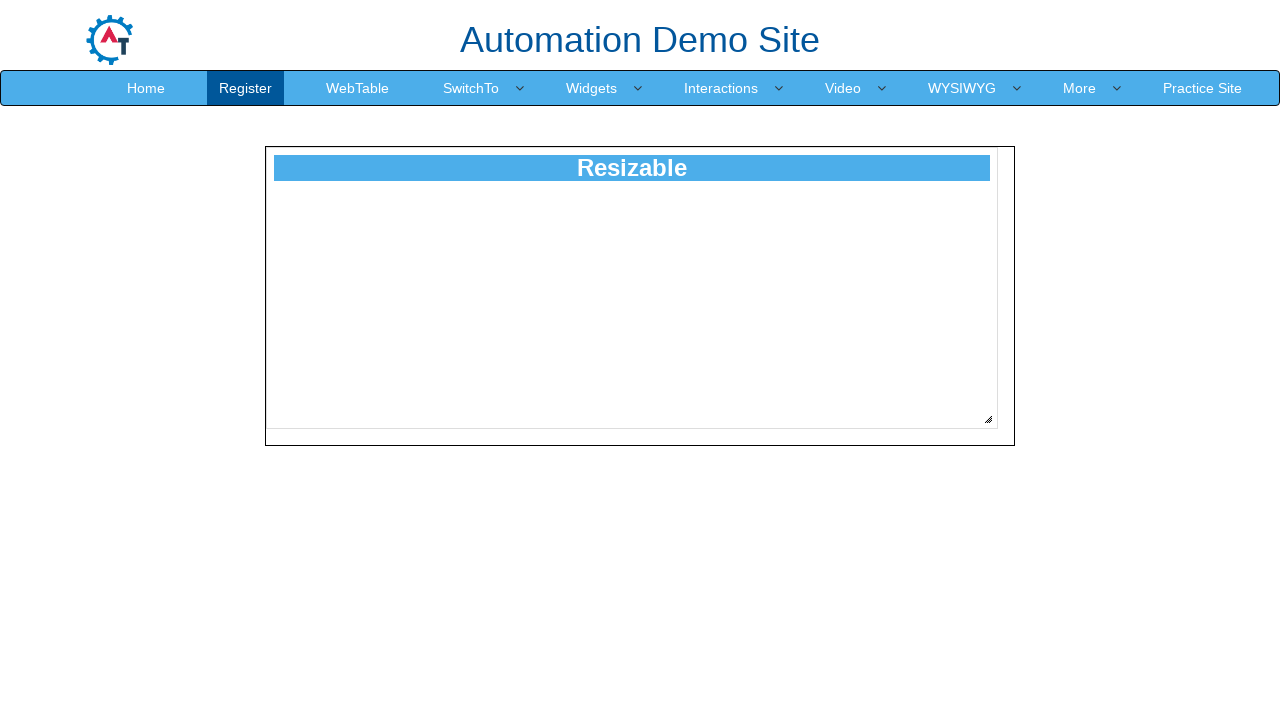

Moved mouse to resize handle position at (988, 419)
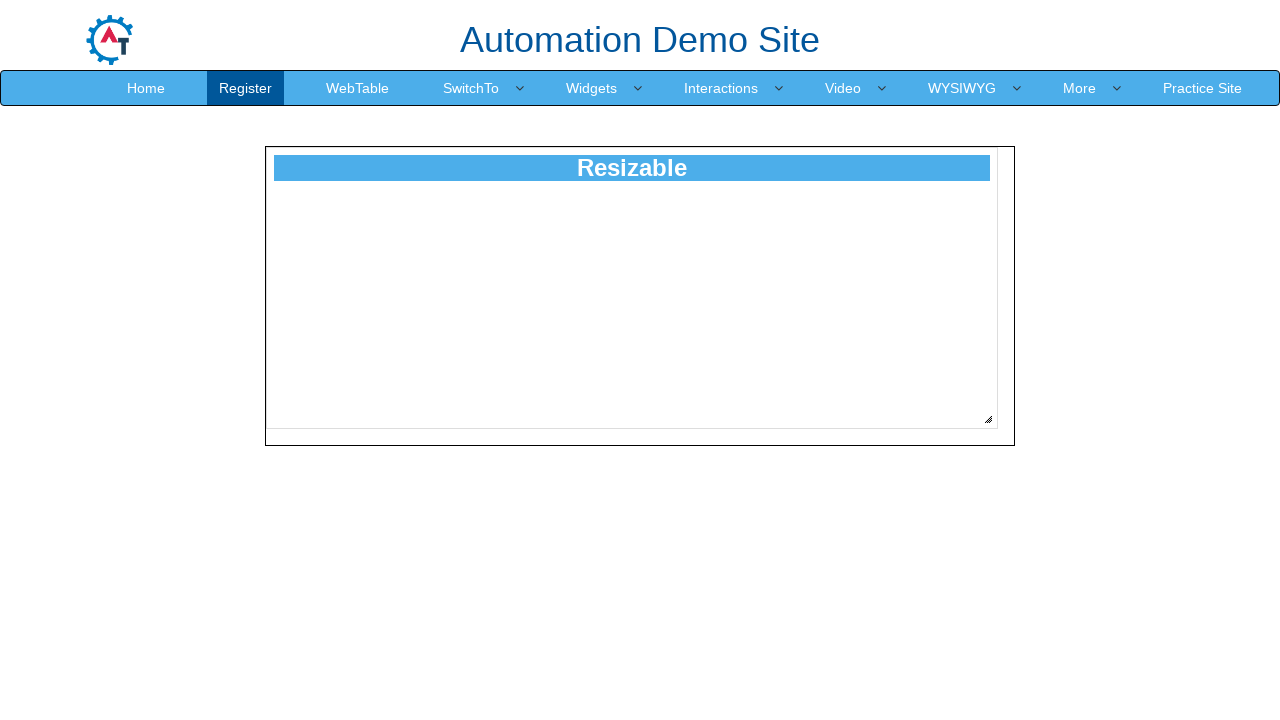

Pressed mouse button down on resize handle at (988, 419)
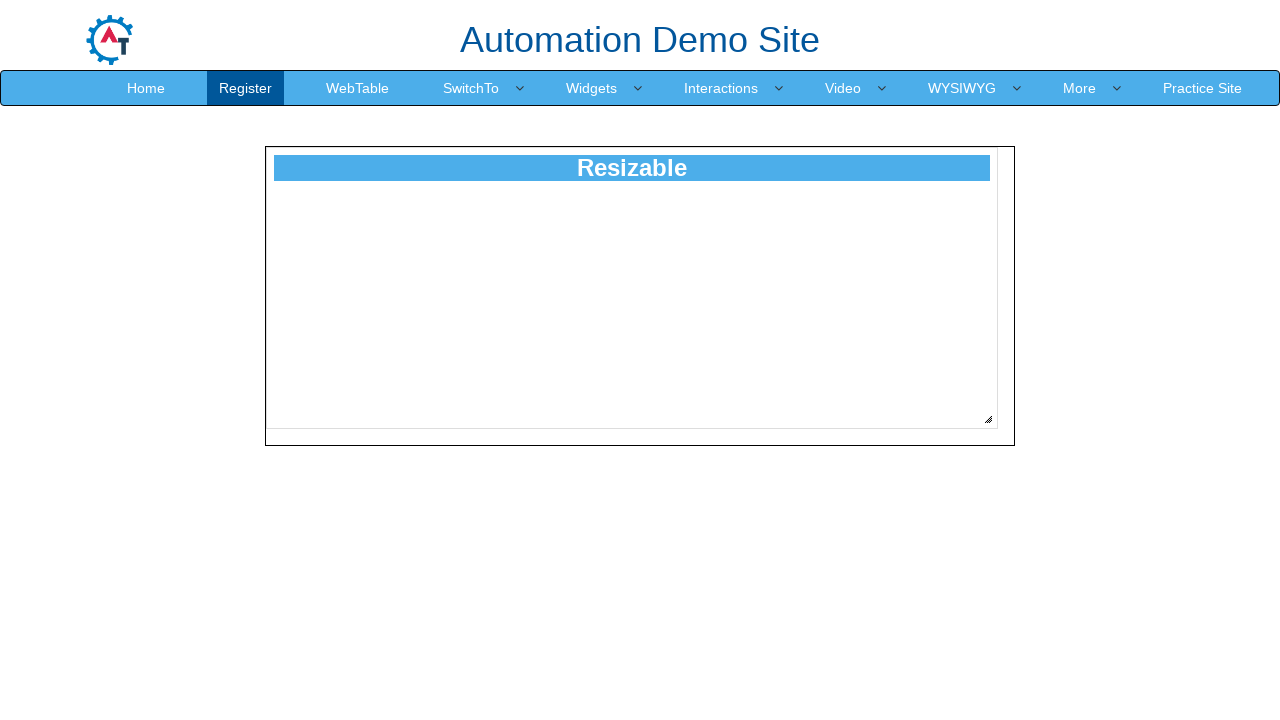

Dragged resize handle diagonally by 73 pixels at (1061, 492)
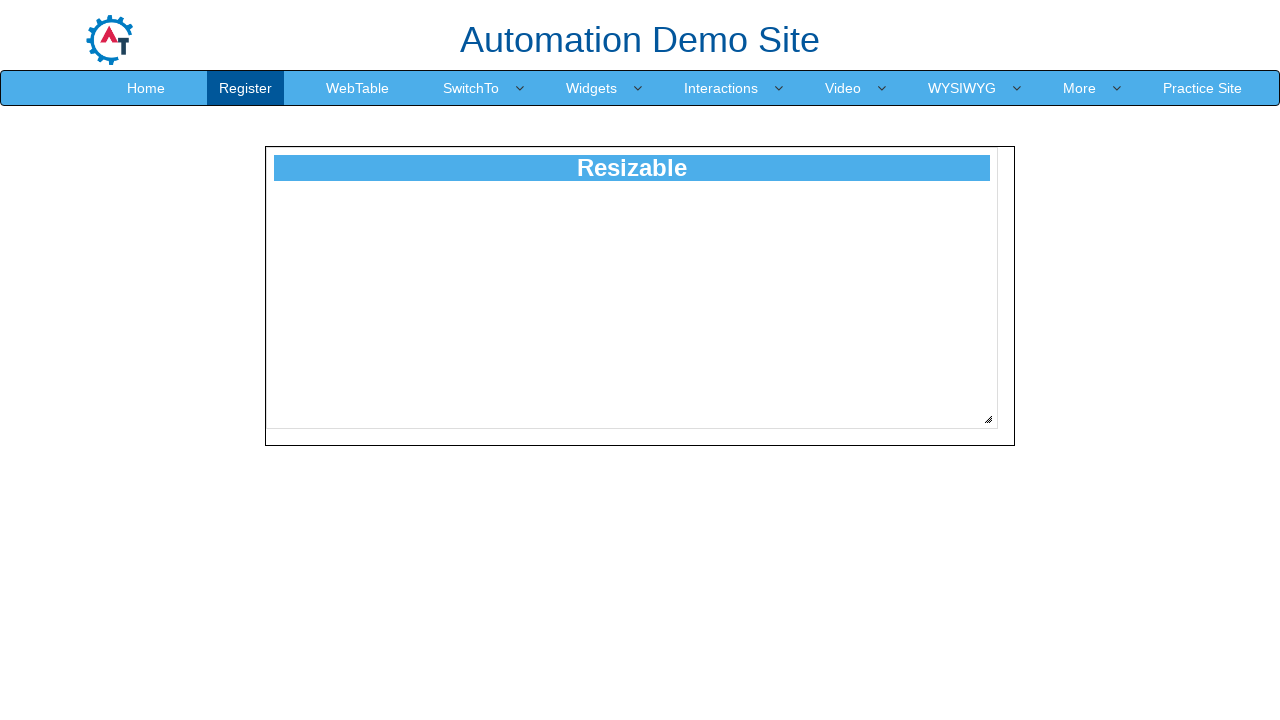

Released mouse button to complete resize at 73 pixels at (1061, 492)
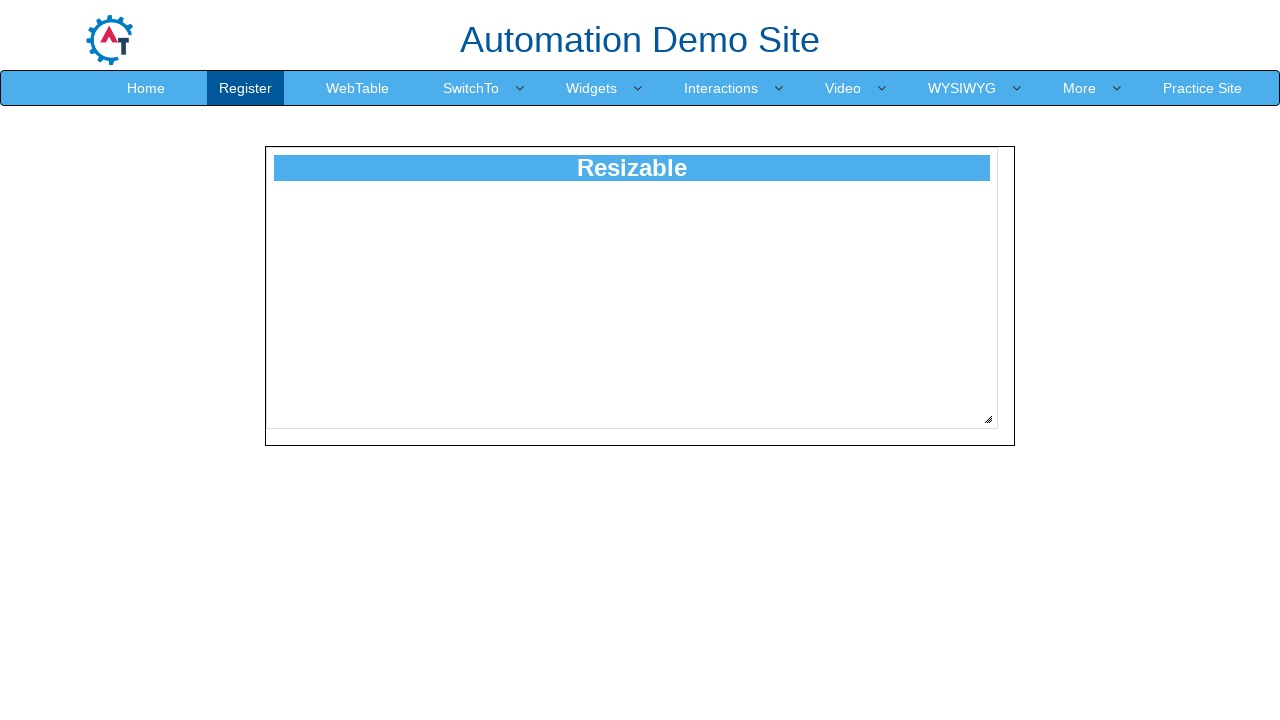

Moved mouse to resize handle position at (988, 419)
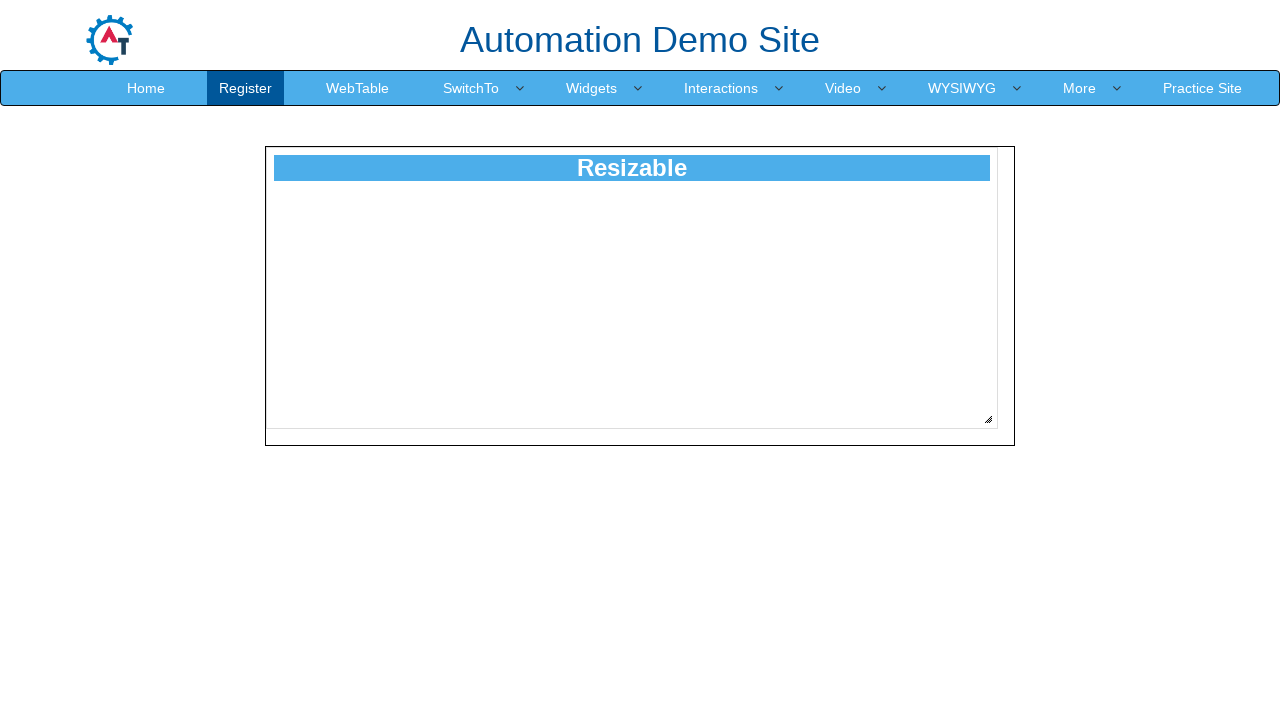

Pressed mouse button down on resize handle at (988, 419)
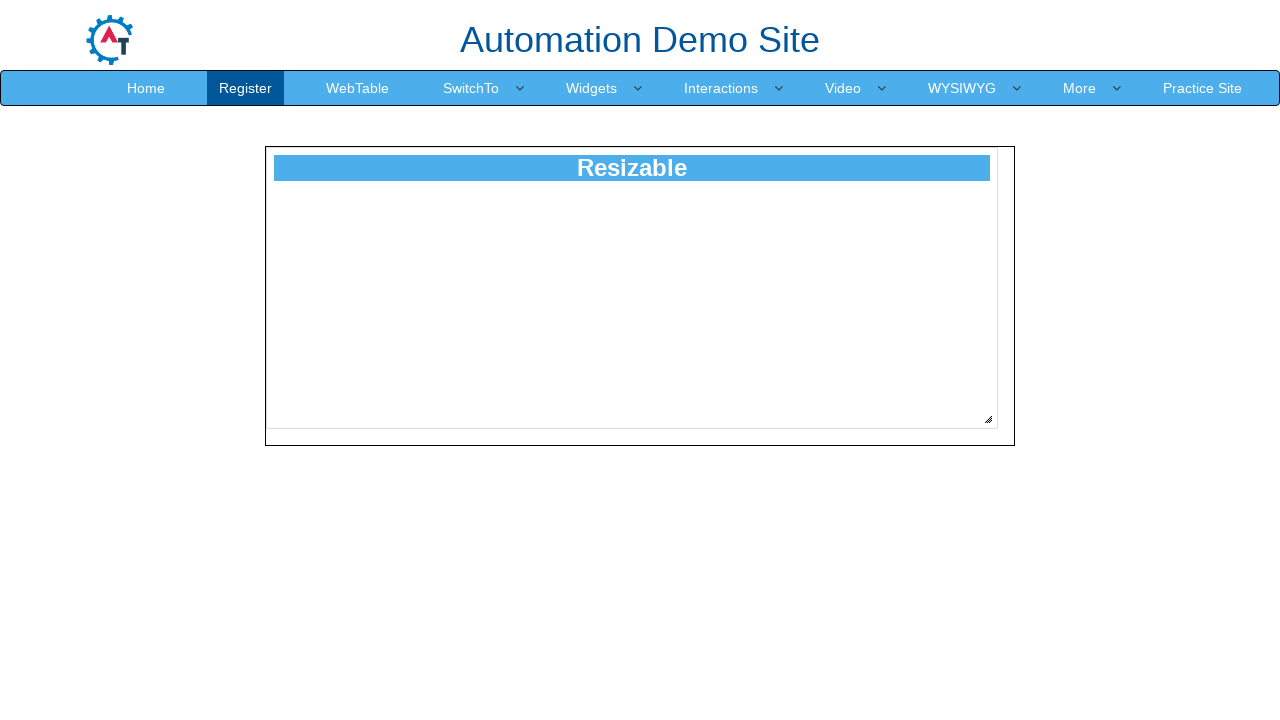

Dragged resize handle diagonally by 74 pixels at (1062, 493)
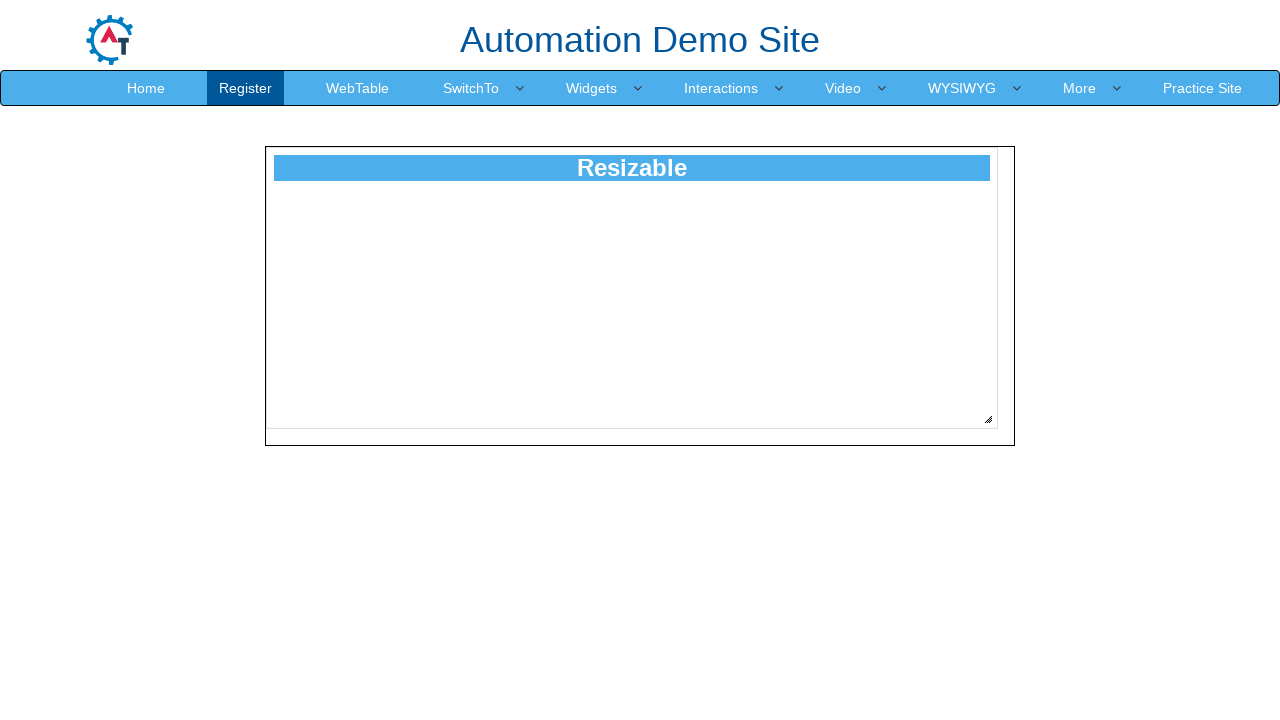

Released mouse button to complete resize at 74 pixels at (1062, 493)
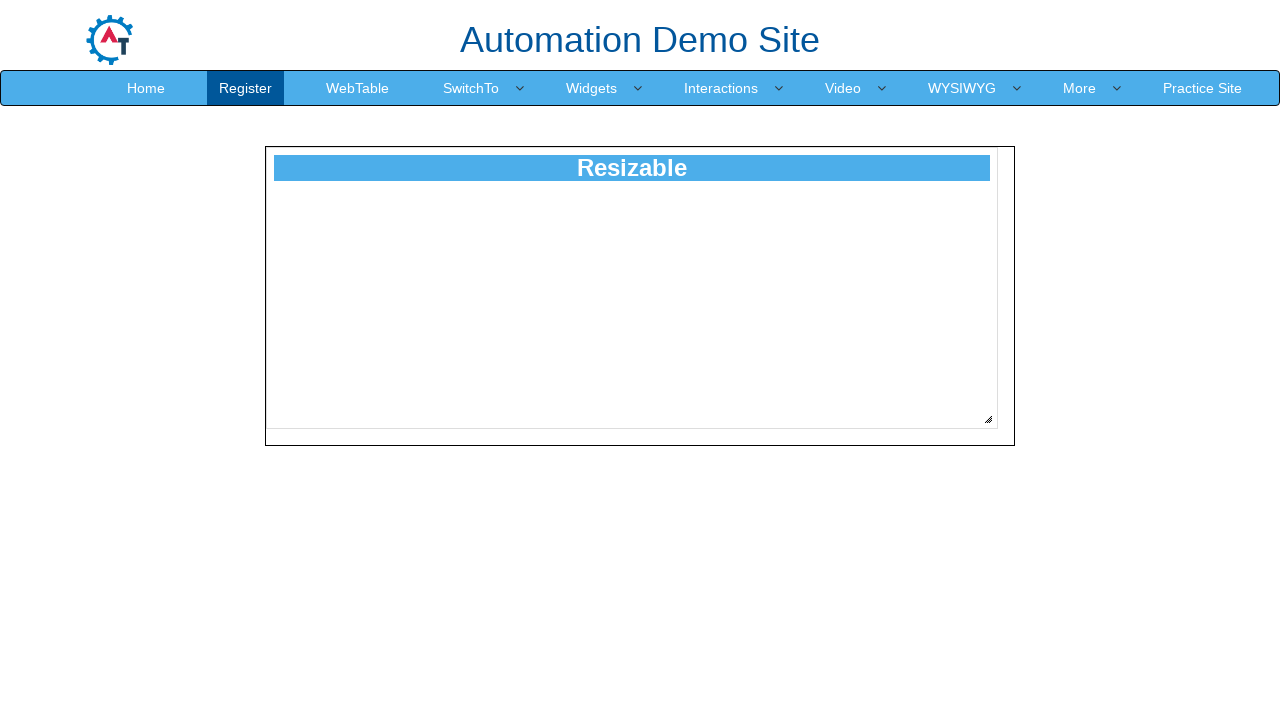

Moved mouse to resize handle position at (988, 419)
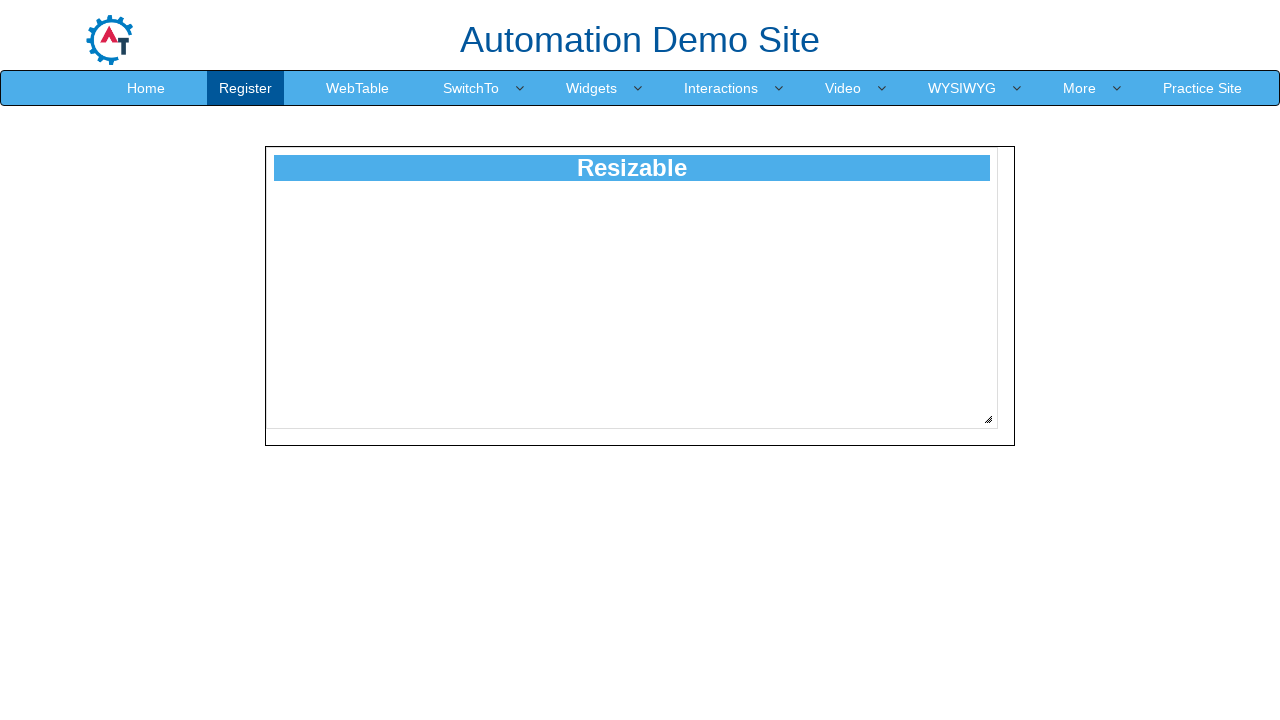

Pressed mouse button down on resize handle at (988, 419)
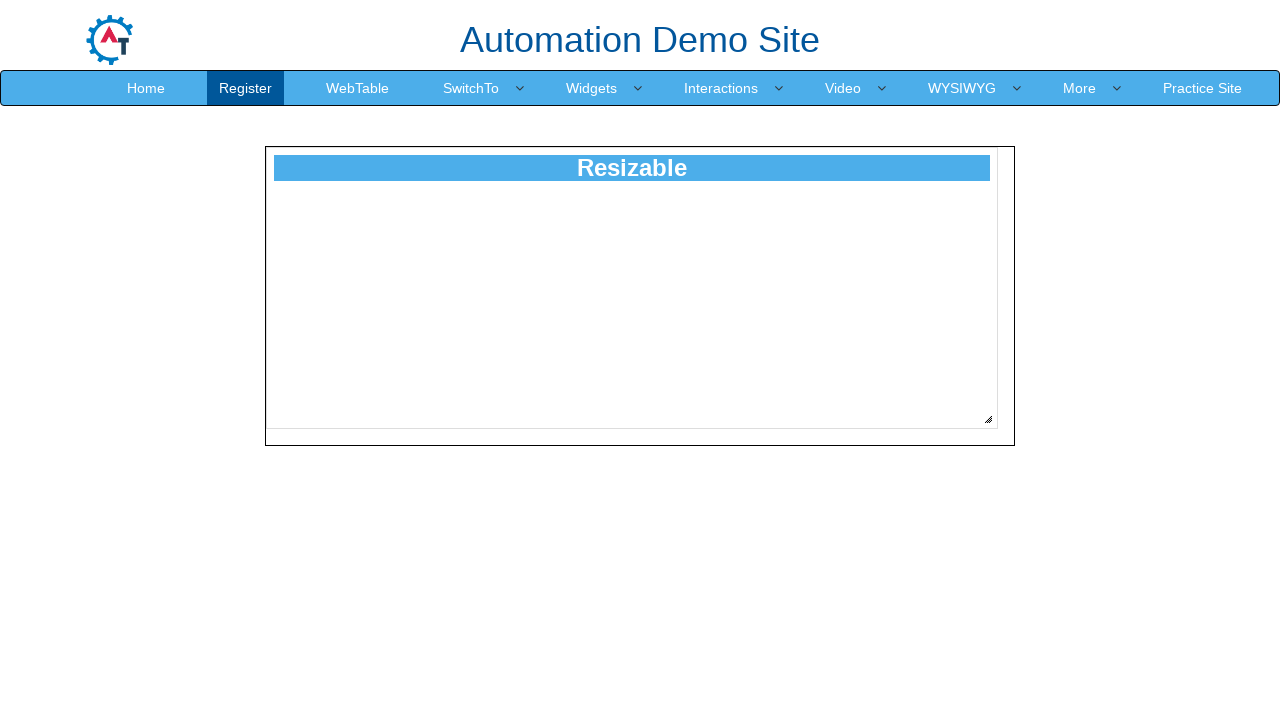

Dragged resize handle diagonally by 75 pixels at (1063, 494)
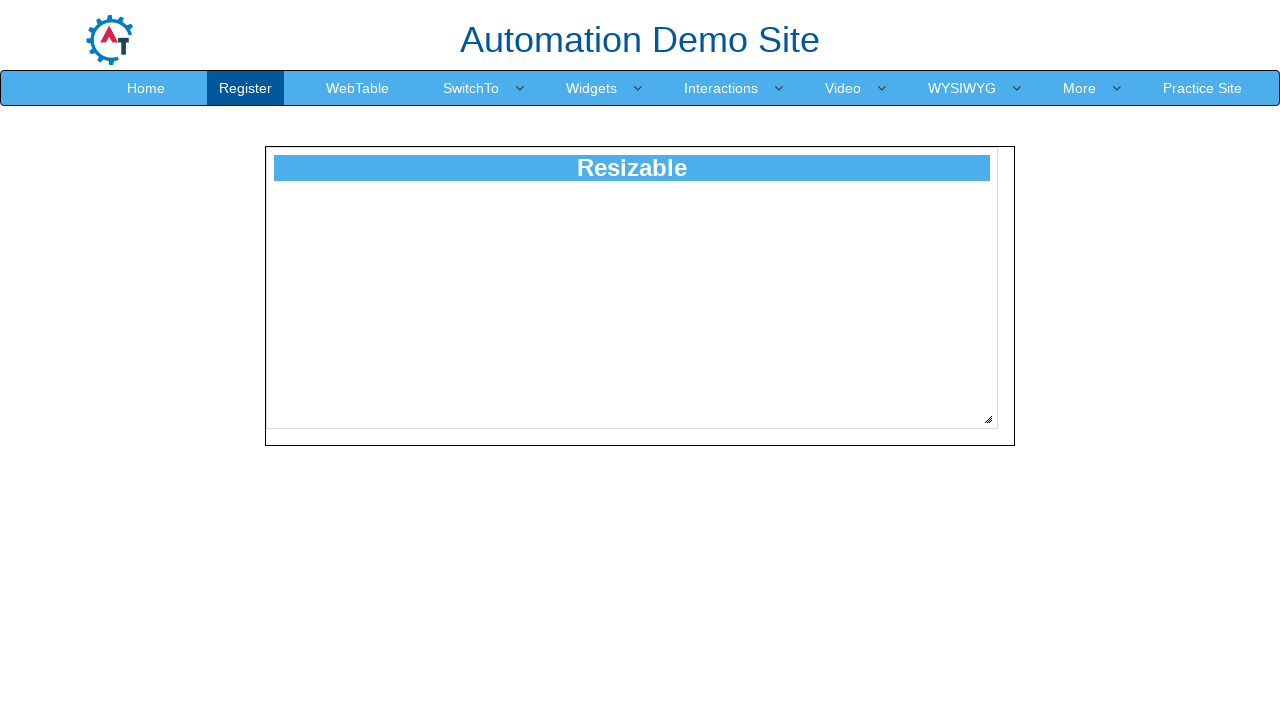

Released mouse button to complete resize at 75 pixels at (1063, 494)
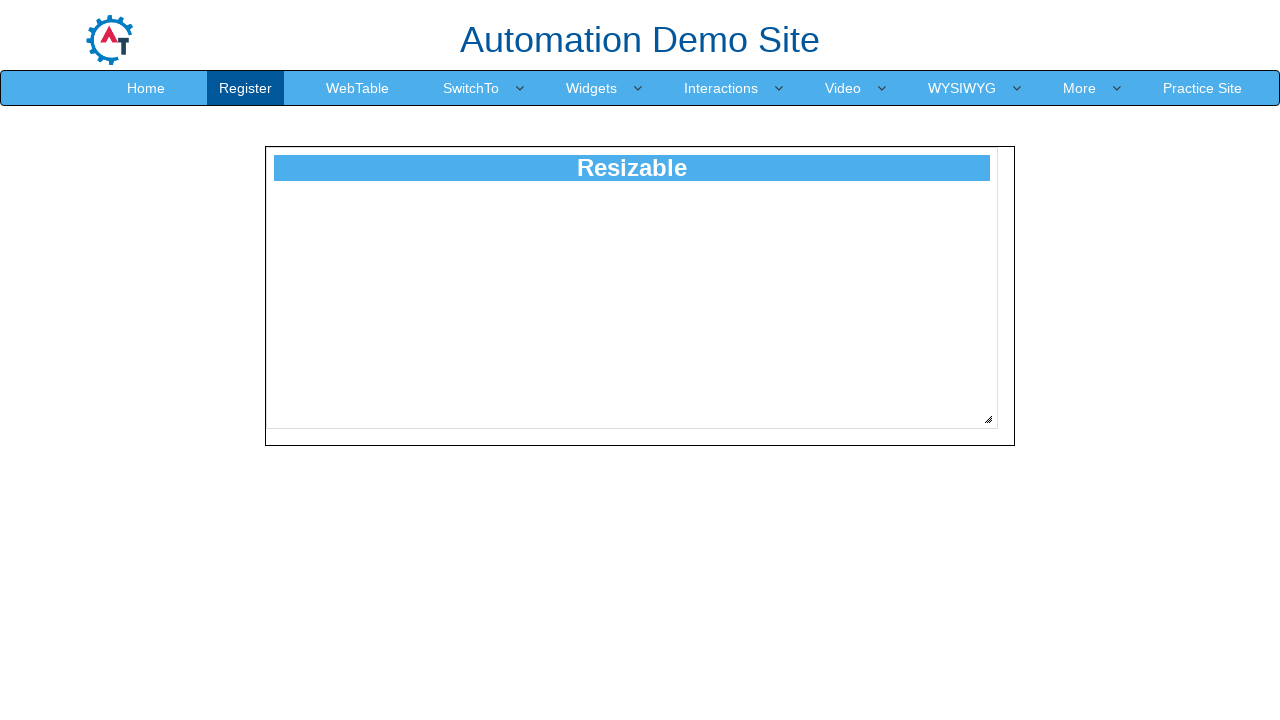

Moved mouse to resize handle position at (988, 419)
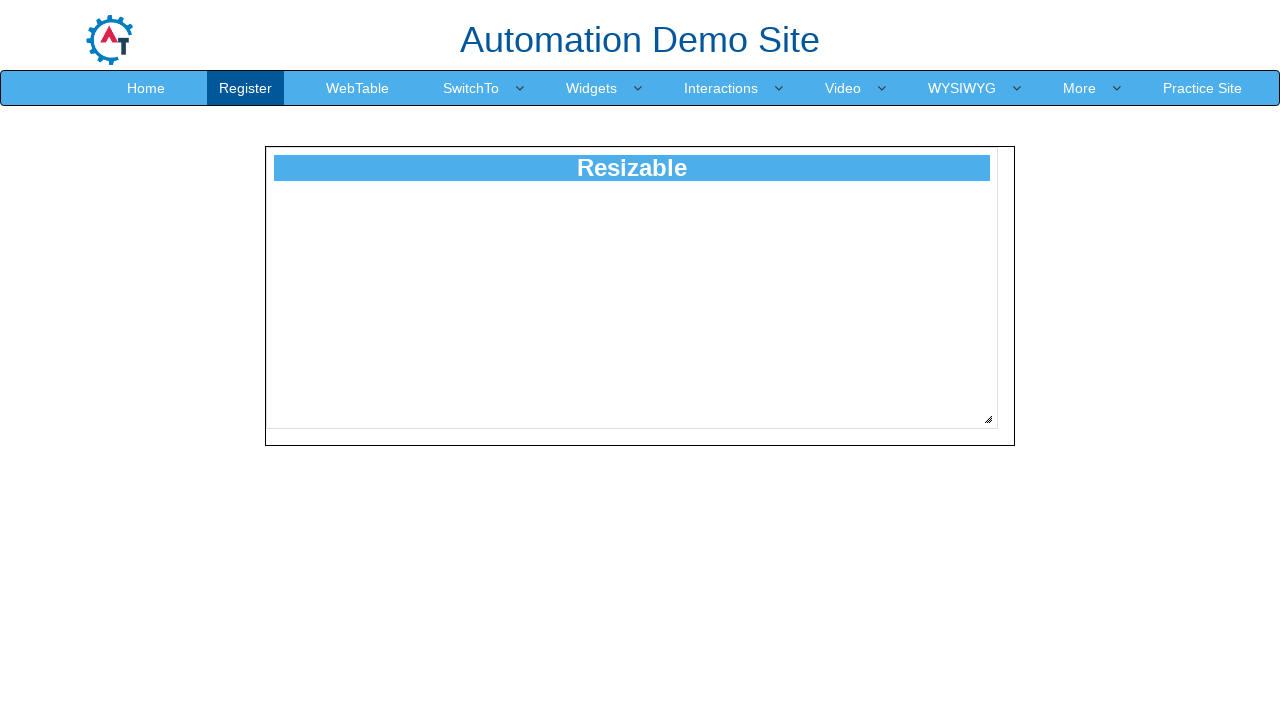

Pressed mouse button down on resize handle at (988, 419)
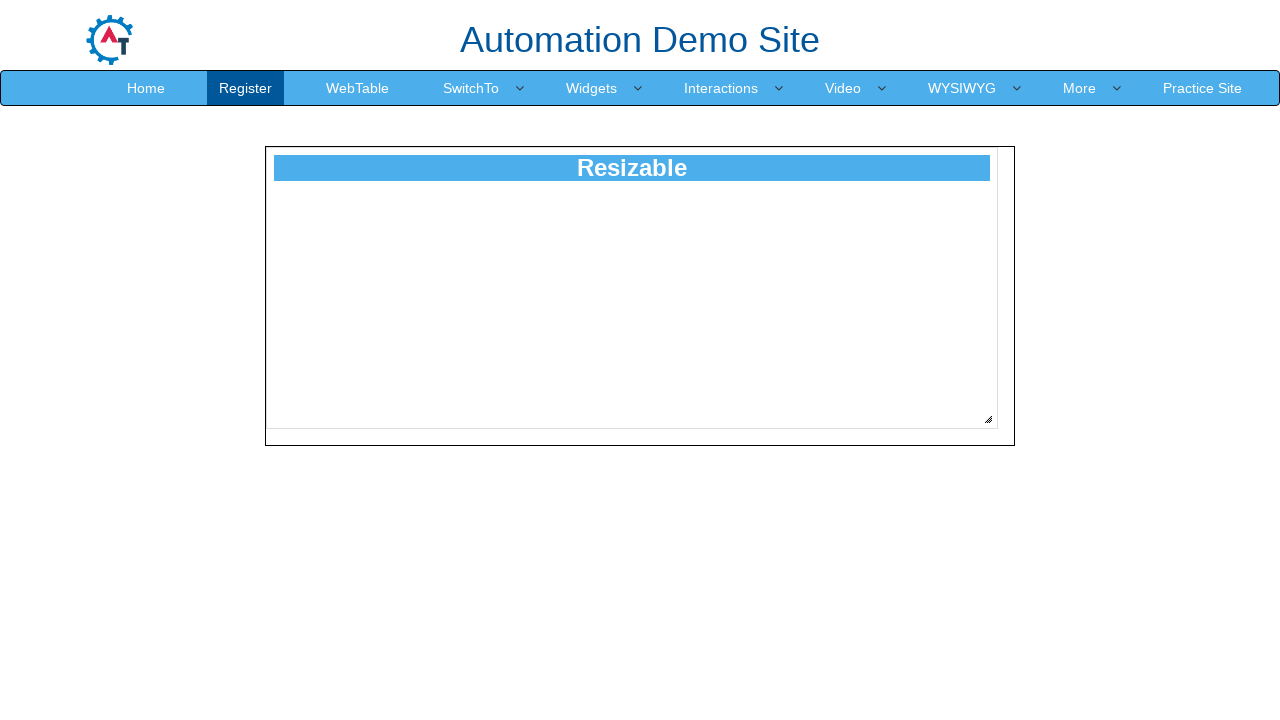

Dragged resize handle diagonally by 76 pixels at (1064, 495)
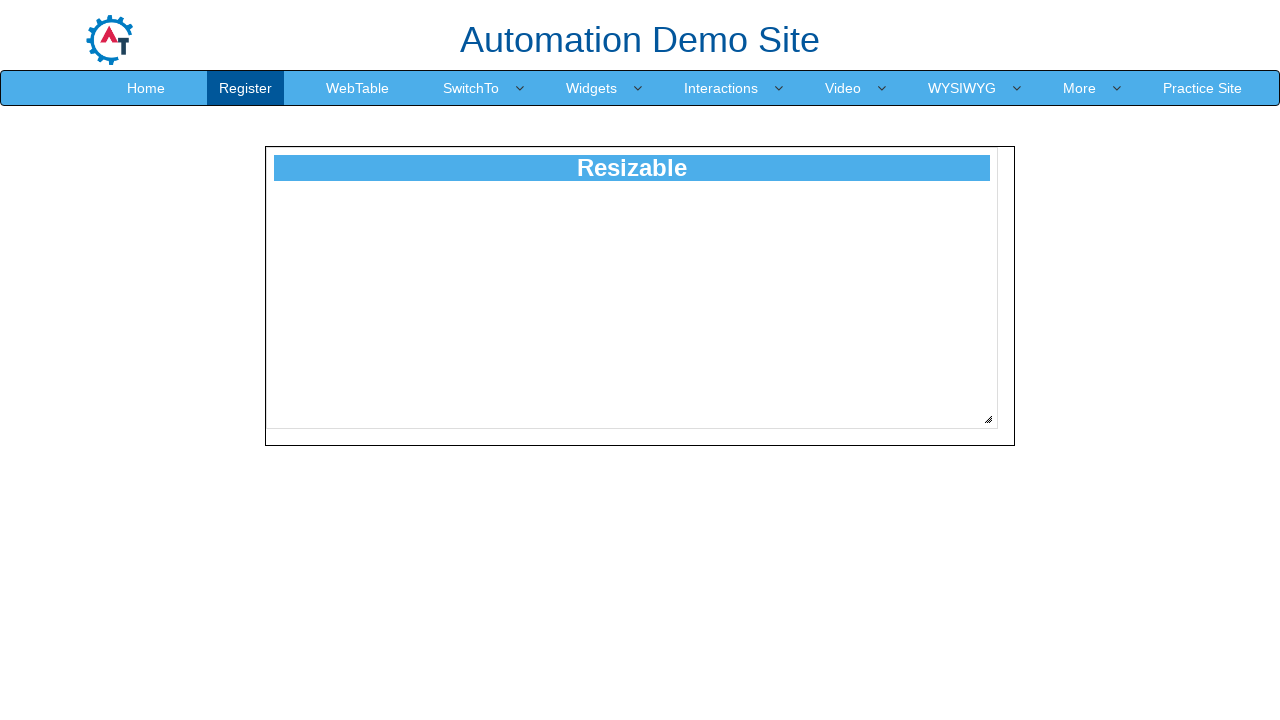

Released mouse button to complete resize at 76 pixels at (1064, 495)
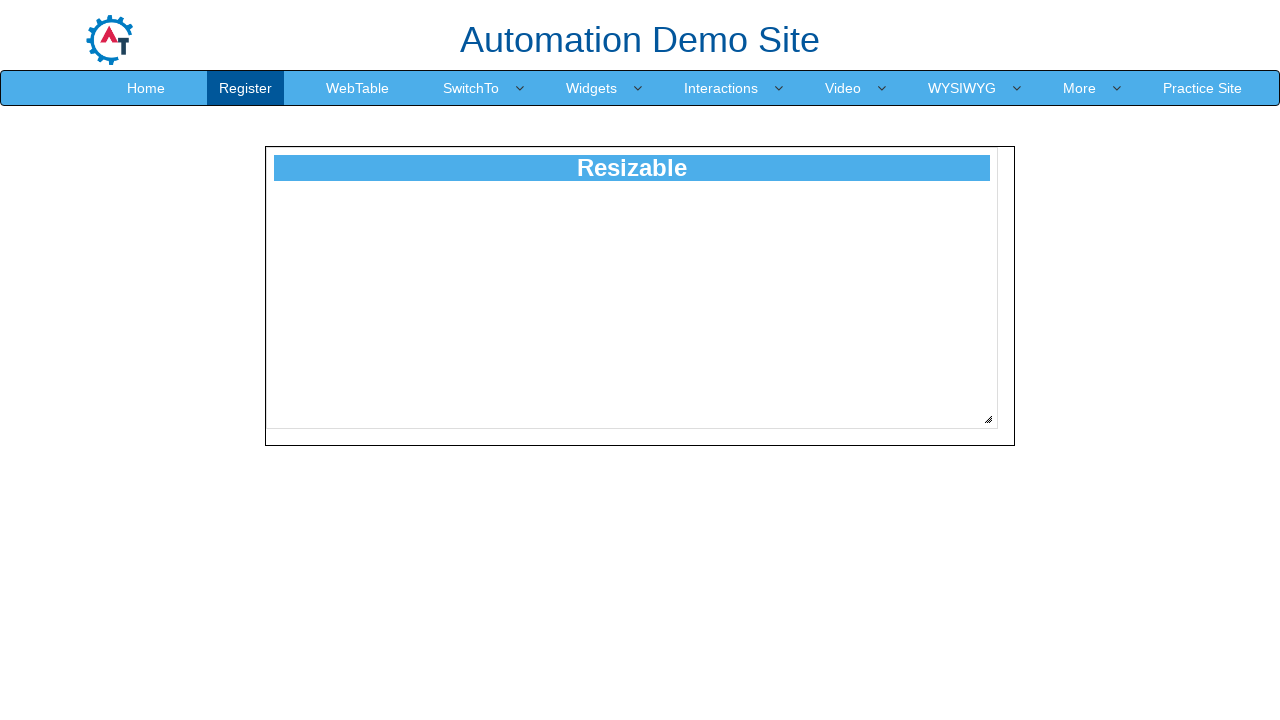

Moved mouse to resize handle position at (988, 419)
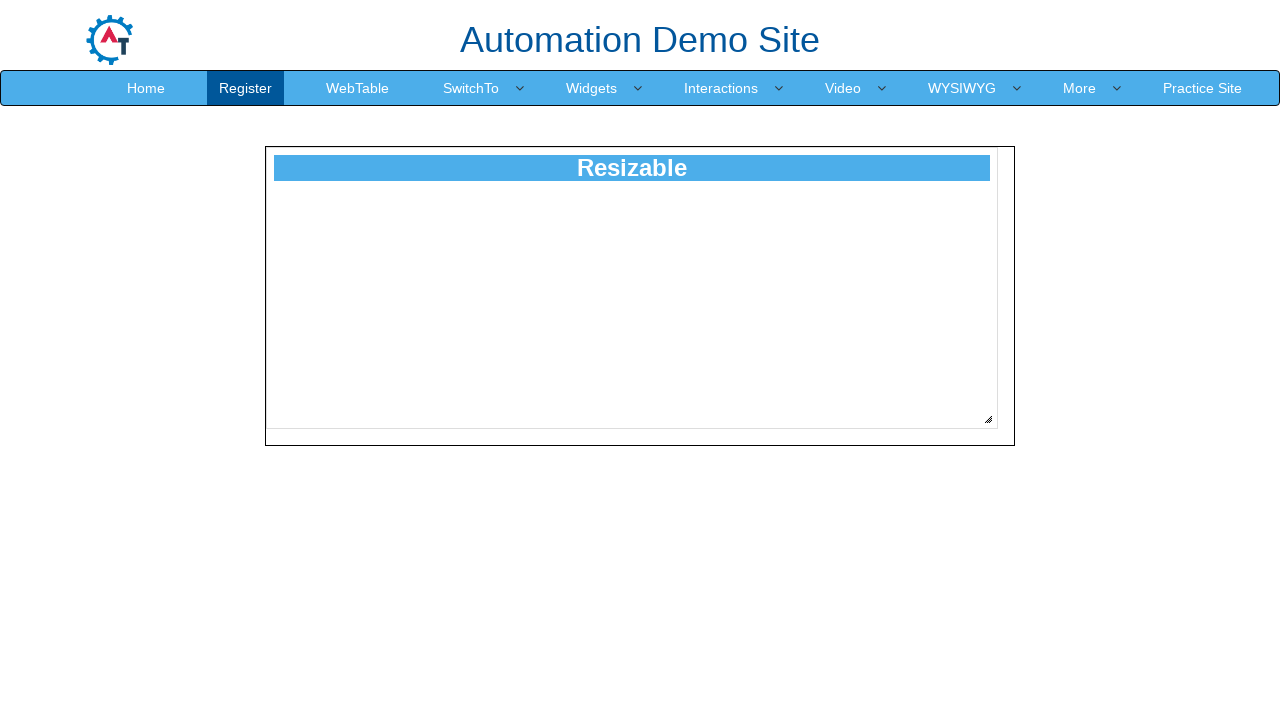

Pressed mouse button down on resize handle at (988, 419)
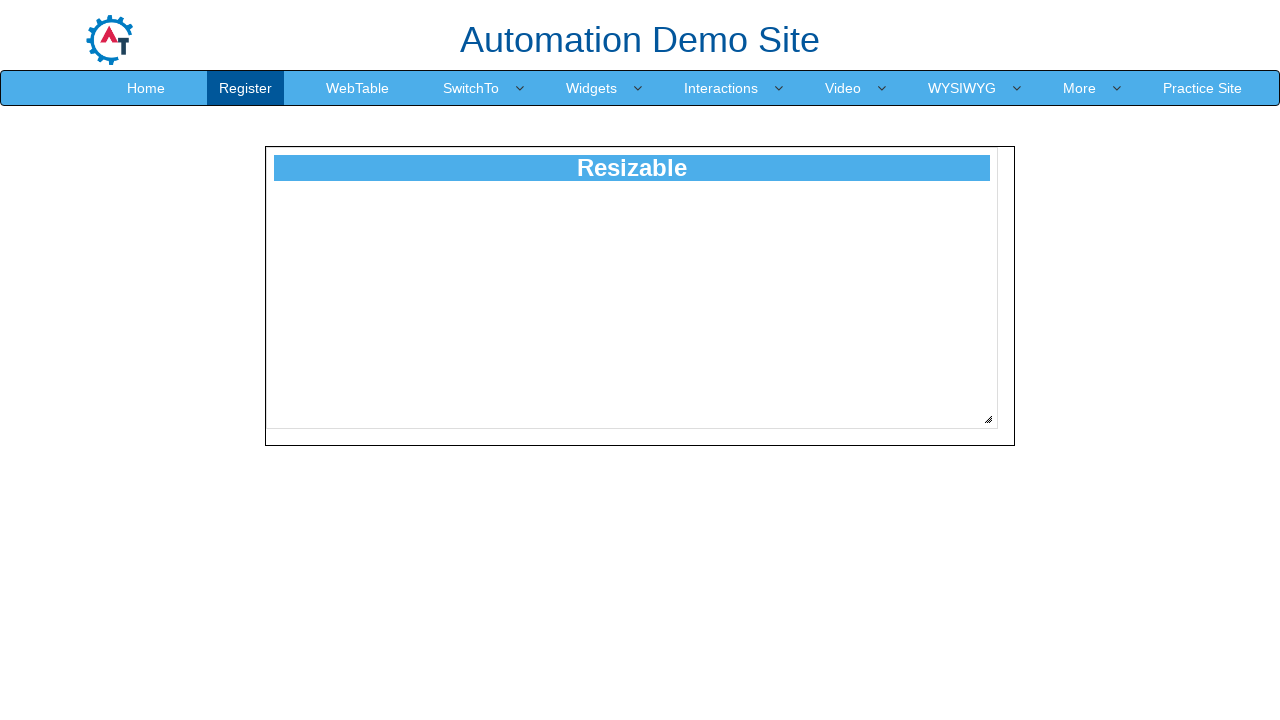

Dragged resize handle diagonally by 77 pixels at (1065, 496)
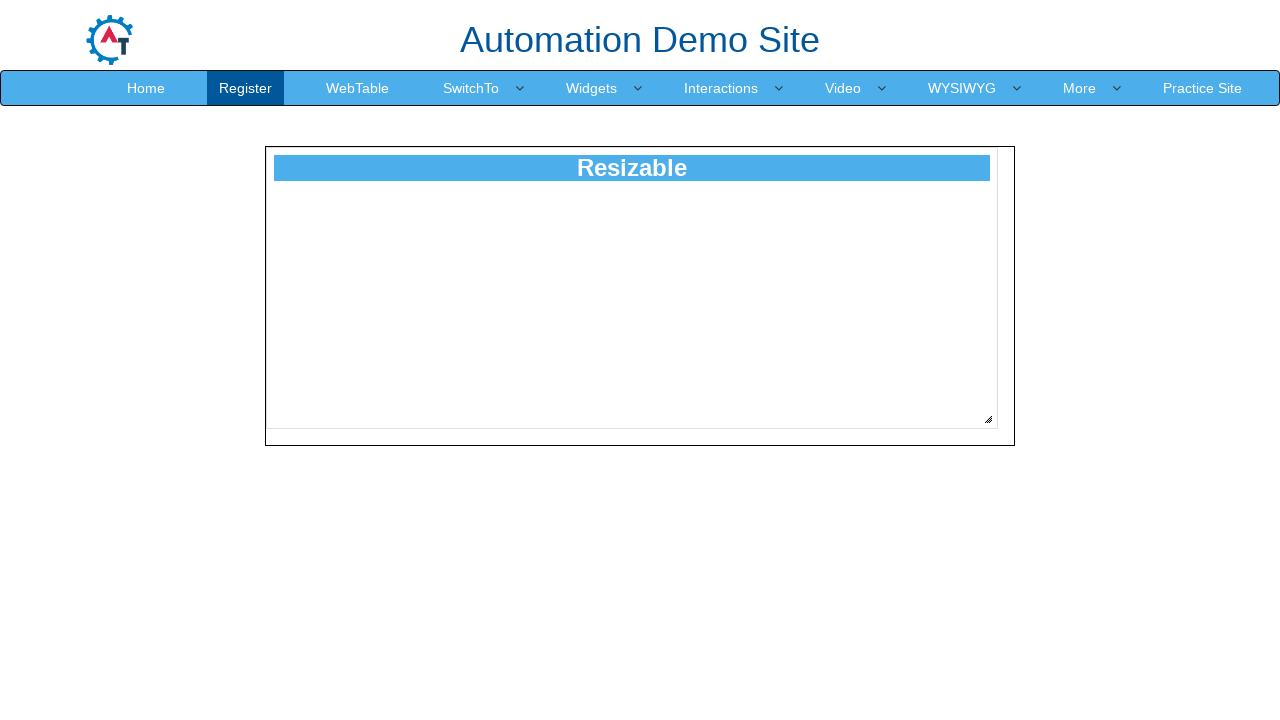

Released mouse button to complete resize at 77 pixels at (1065, 496)
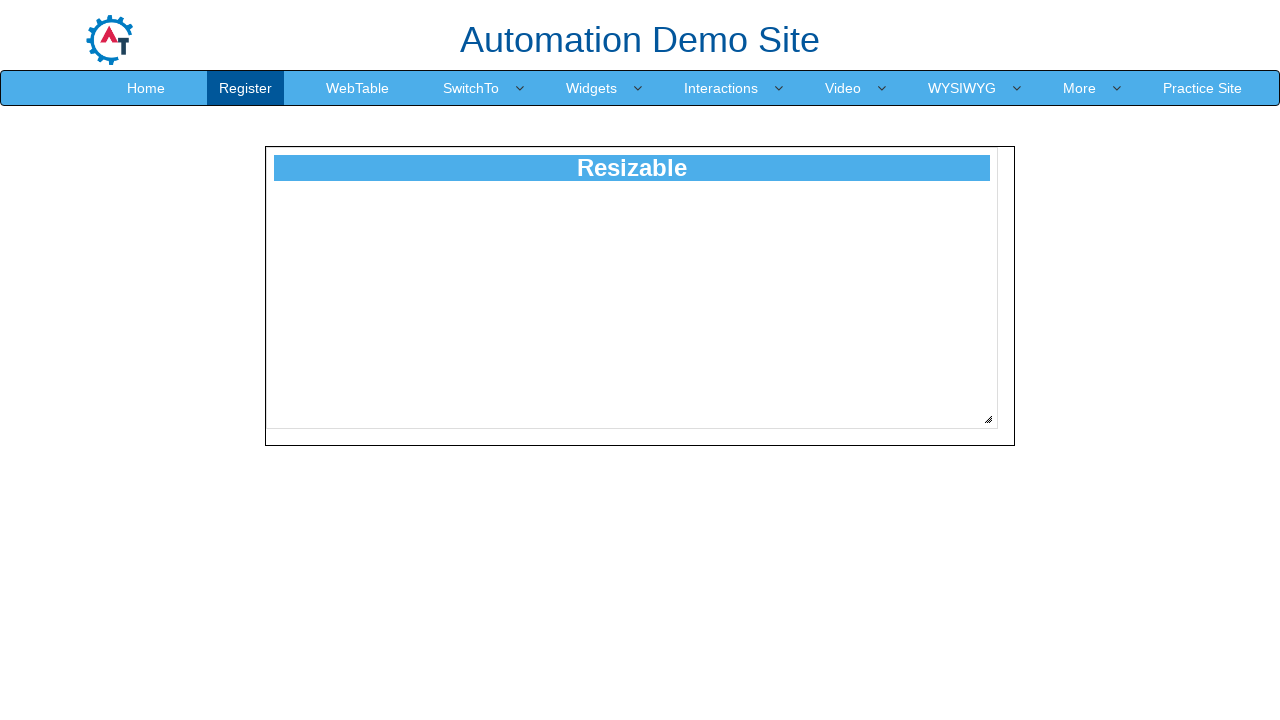

Moved mouse to resize handle position at (988, 419)
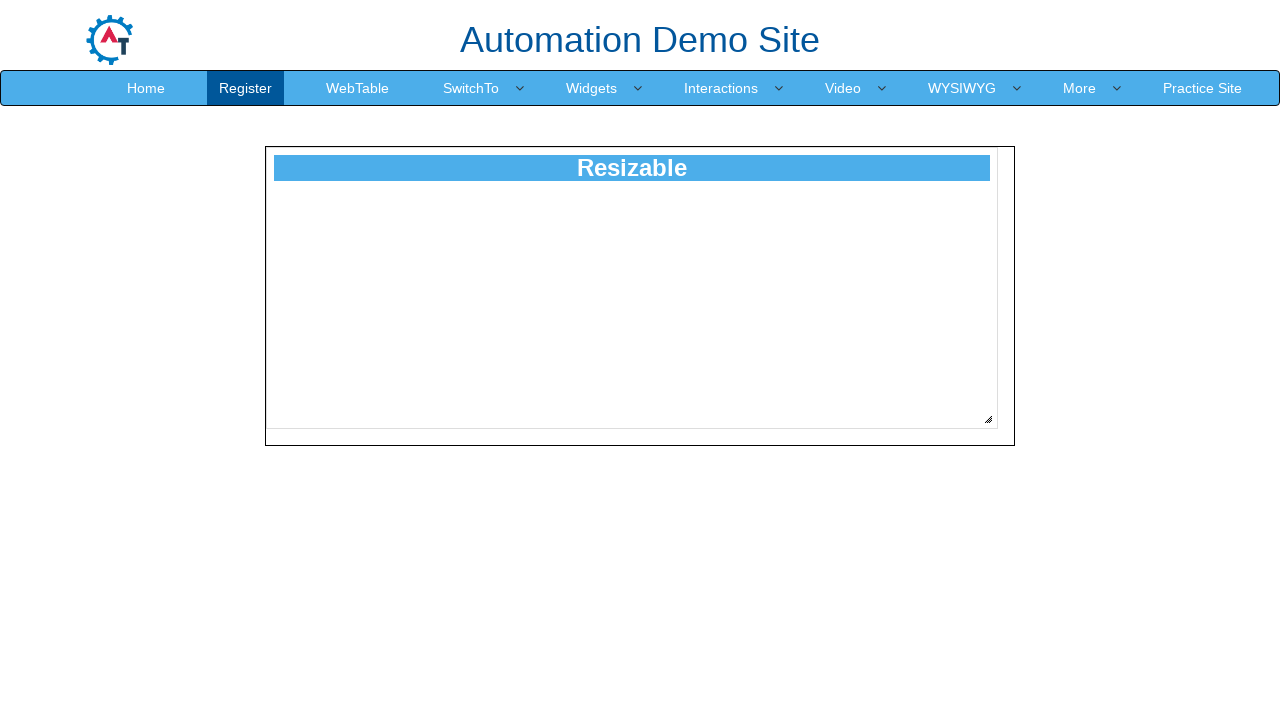

Pressed mouse button down on resize handle at (988, 419)
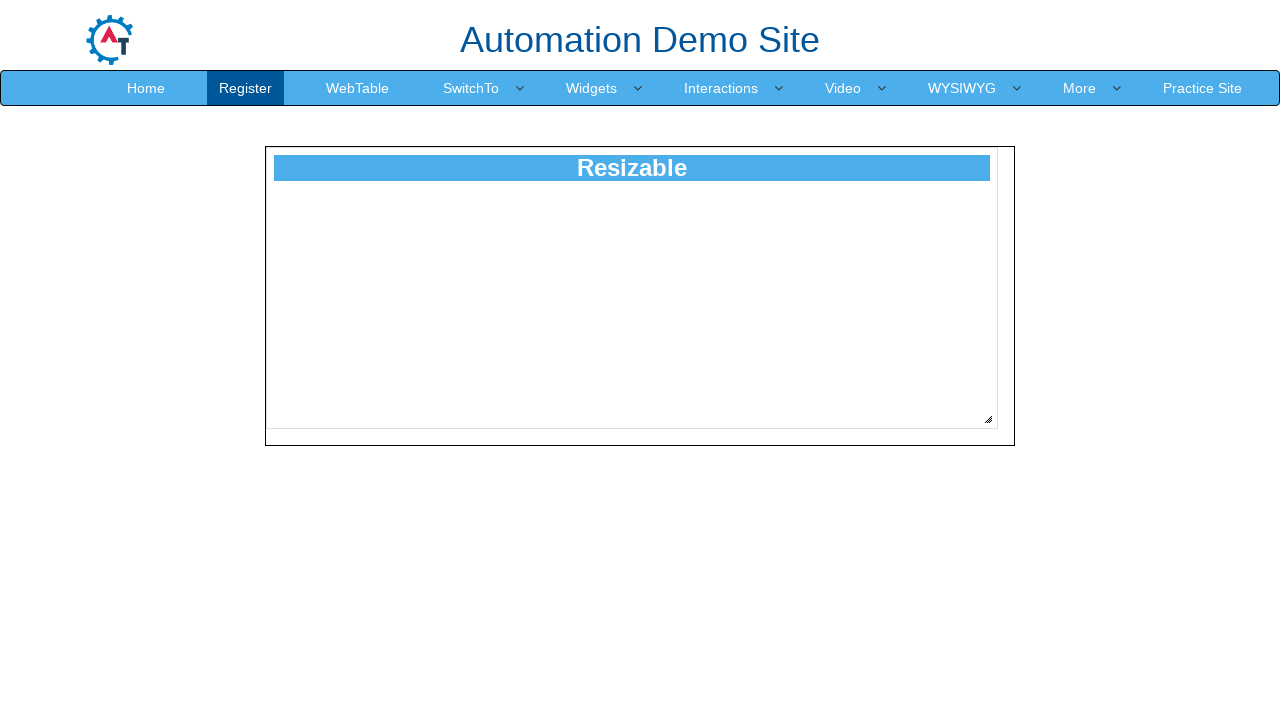

Dragged resize handle diagonally by 78 pixels at (1066, 497)
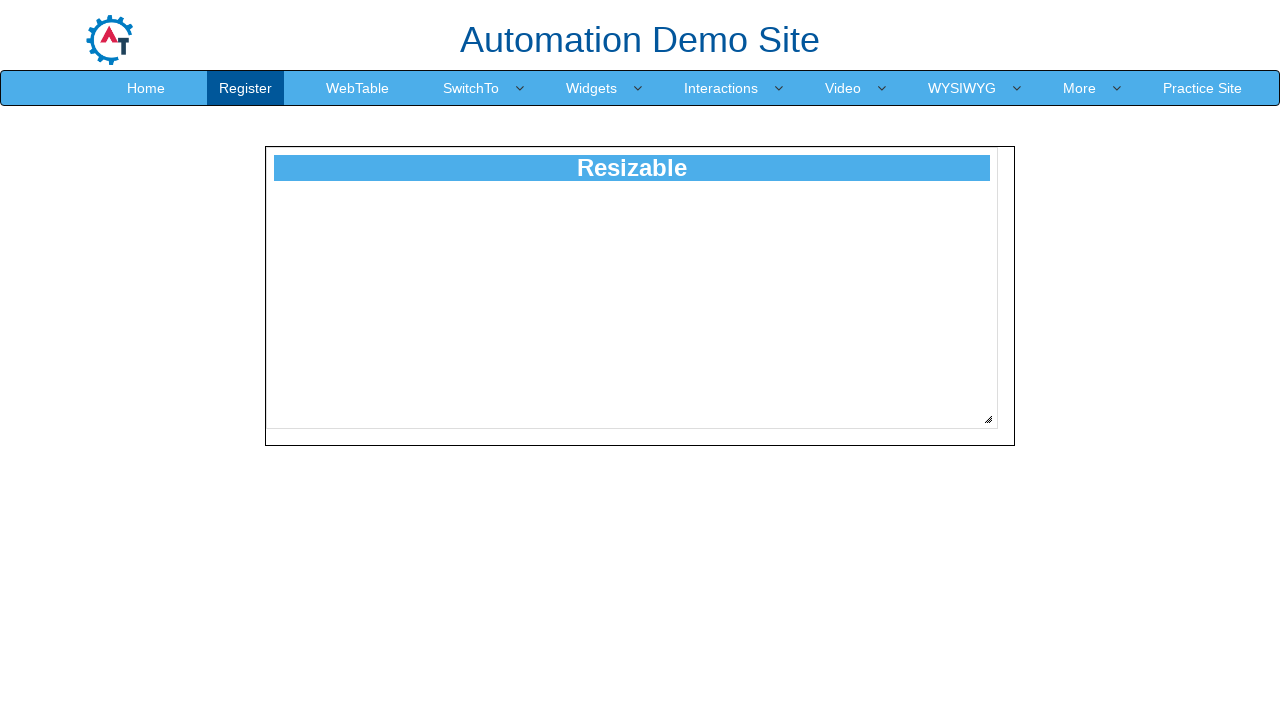

Released mouse button to complete resize at 78 pixels at (1066, 497)
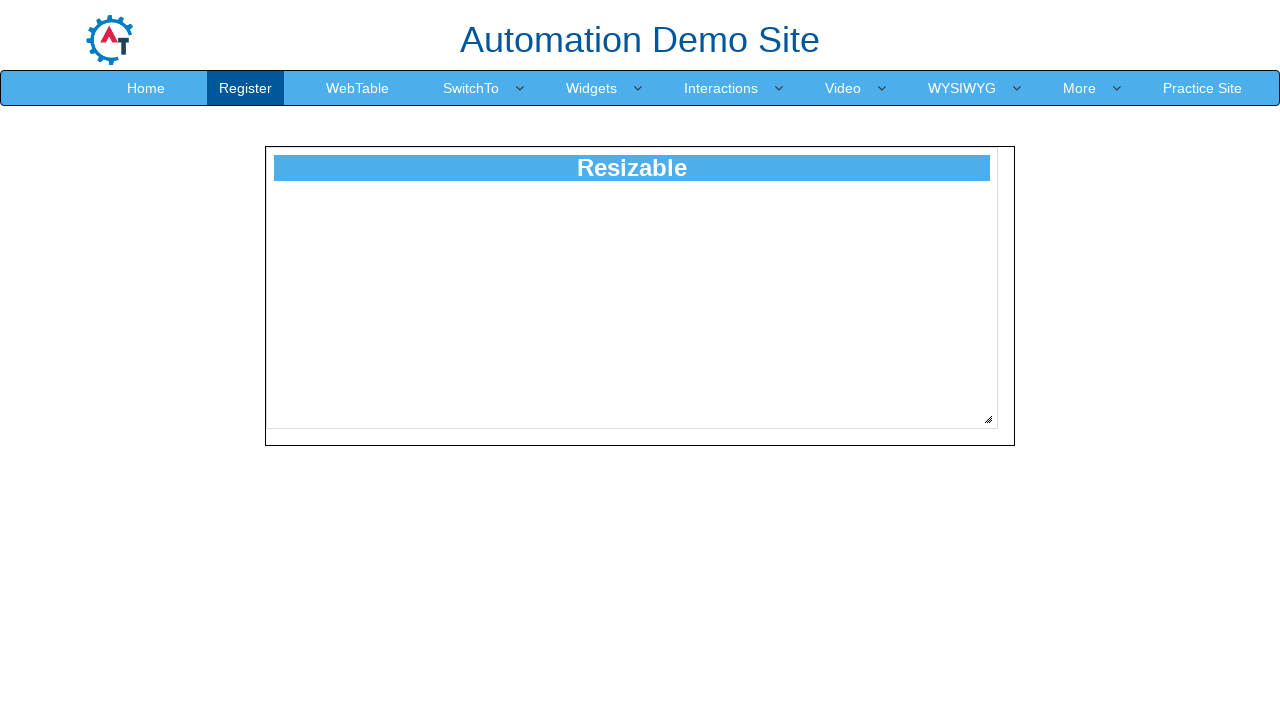

Moved mouse to resize handle position at (988, 419)
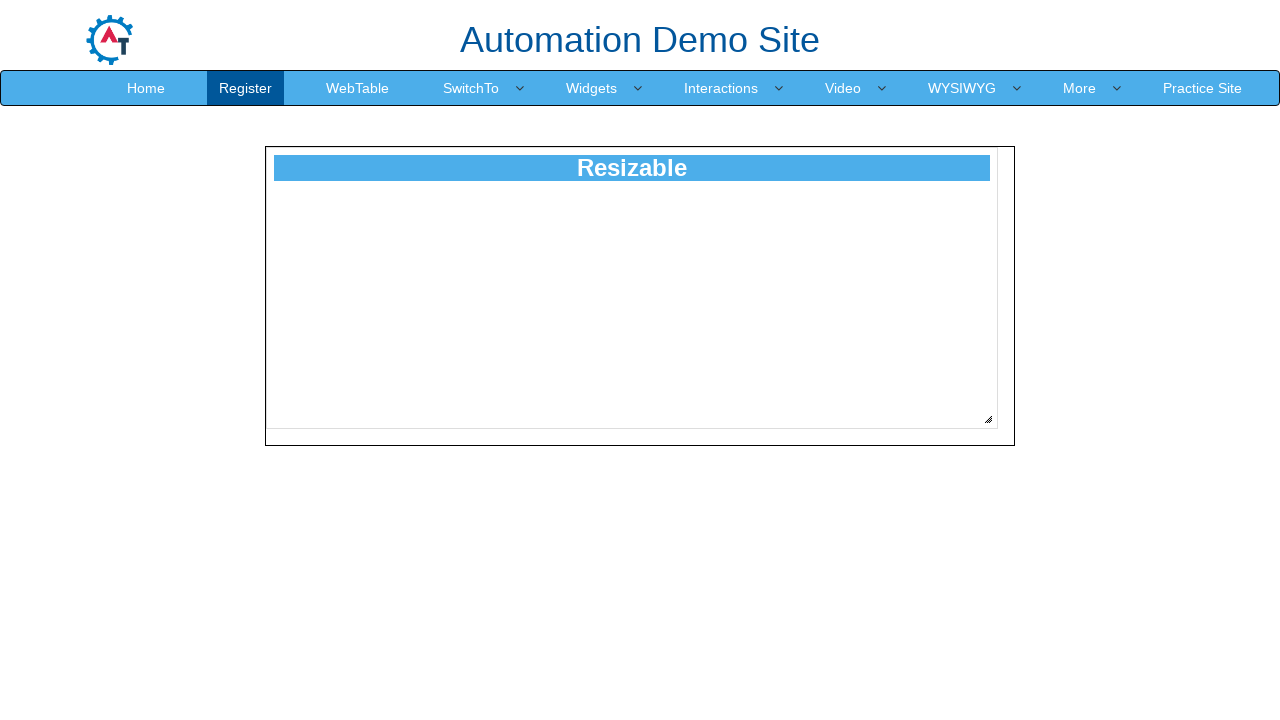

Pressed mouse button down on resize handle at (988, 419)
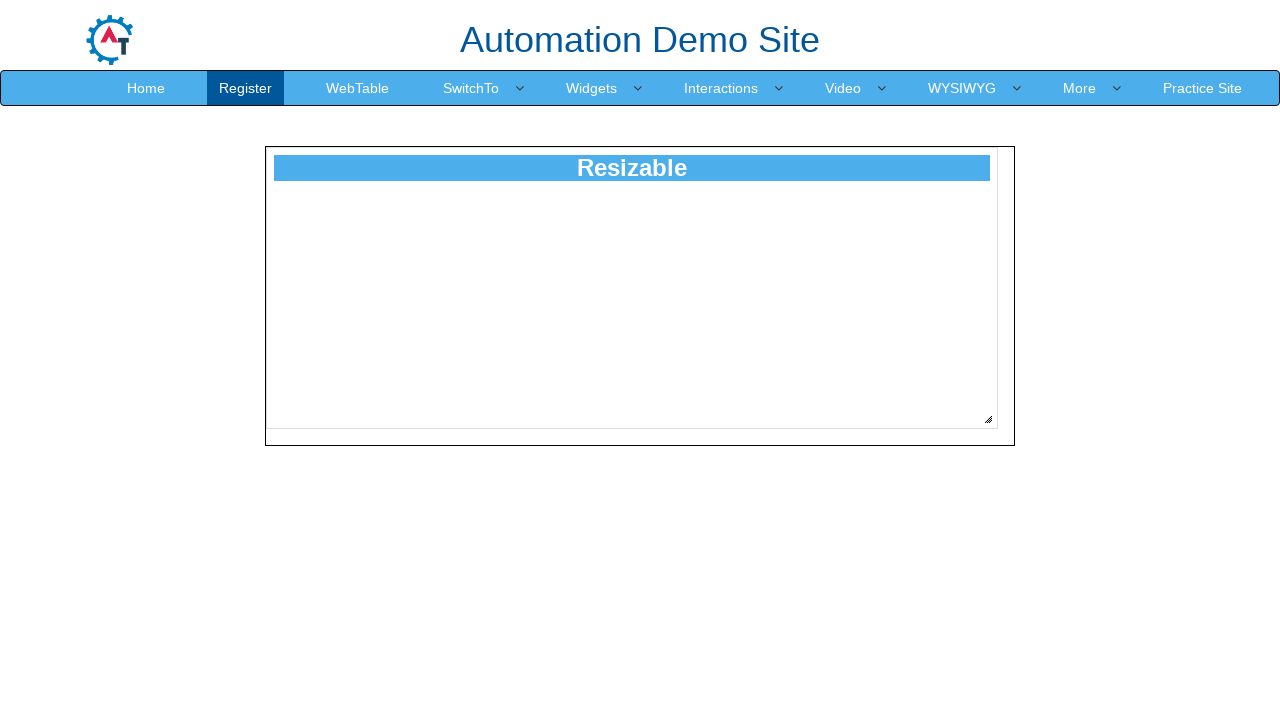

Dragged resize handle diagonally by 79 pixels at (1067, 498)
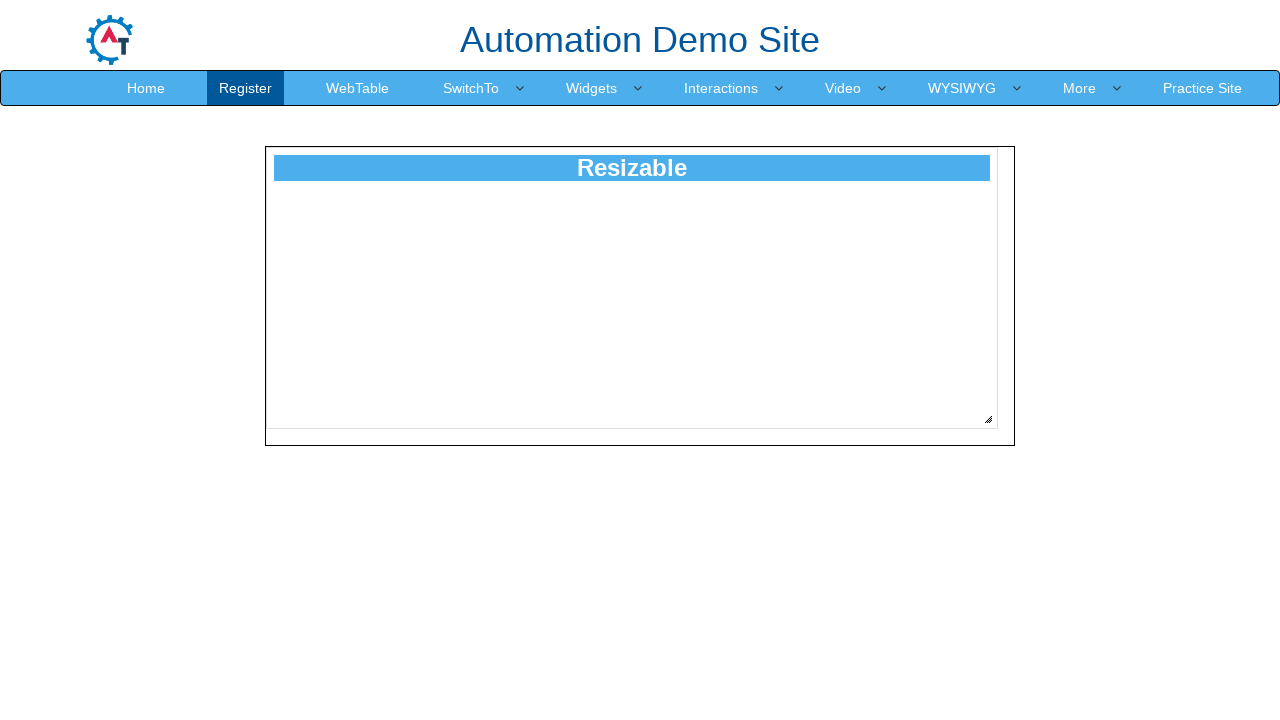

Released mouse button to complete resize at 79 pixels at (1067, 498)
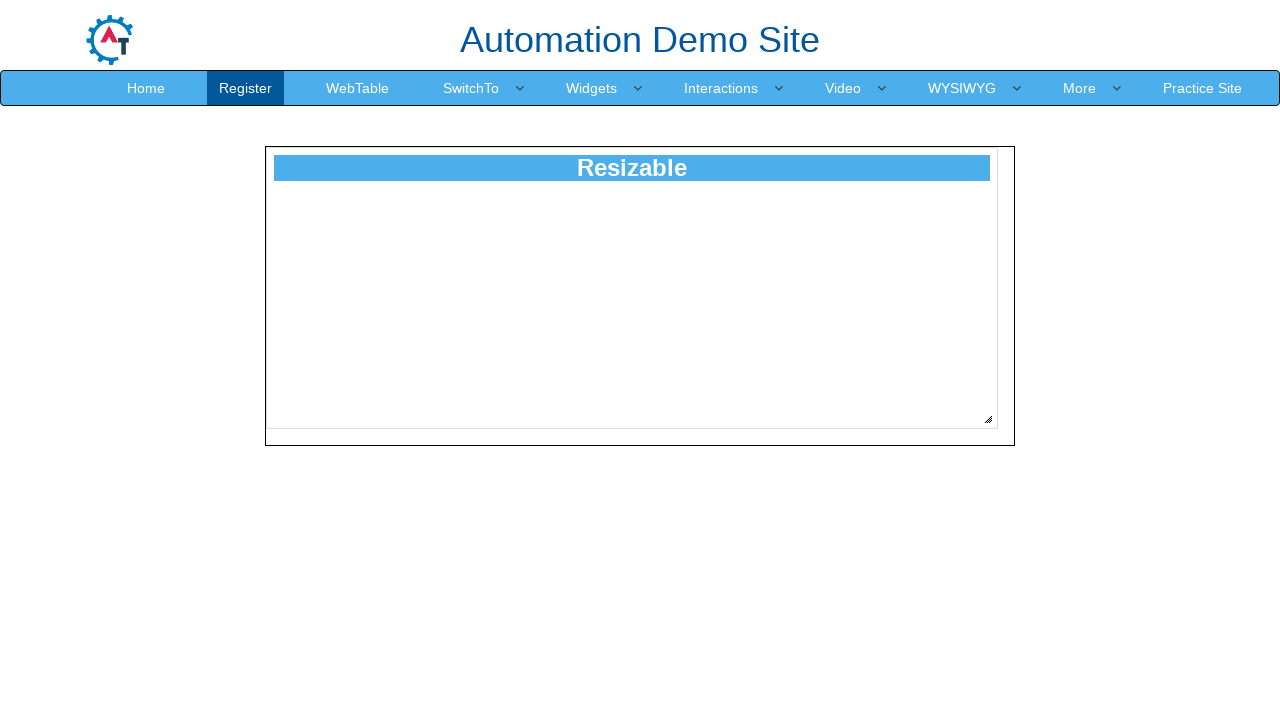

Moved mouse to resize handle position at (988, 419)
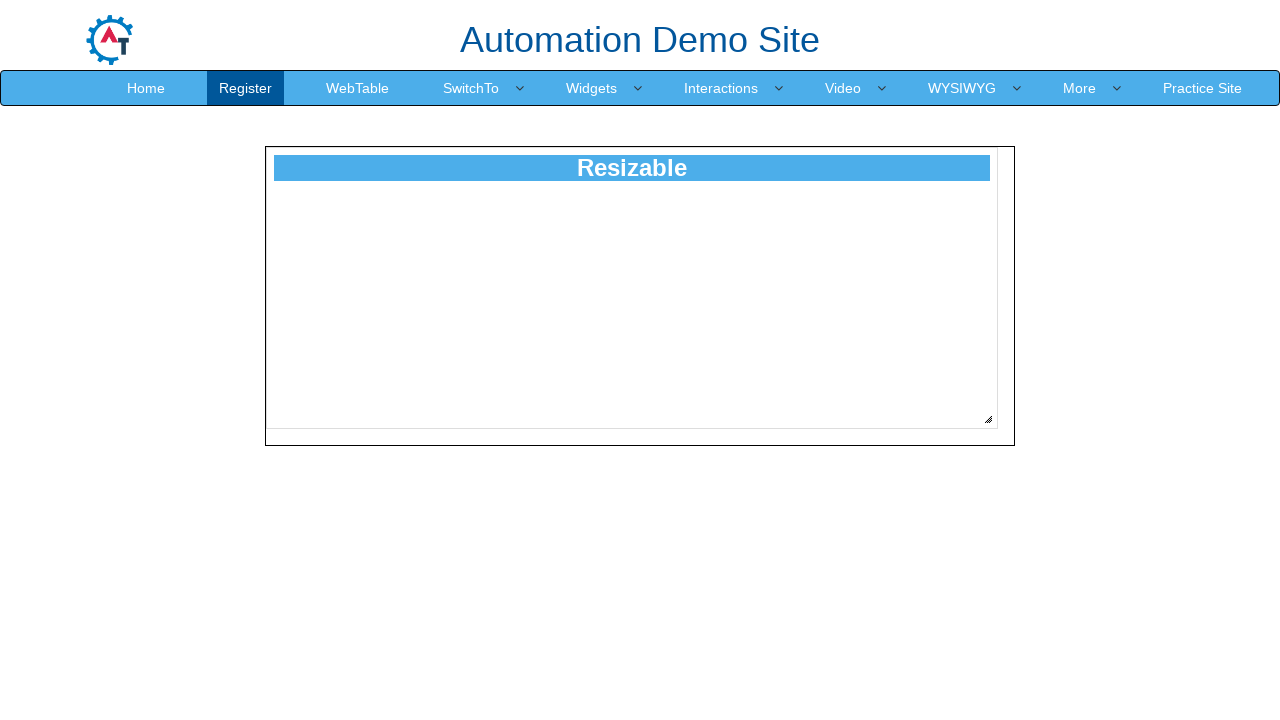

Pressed mouse button down on resize handle at (988, 419)
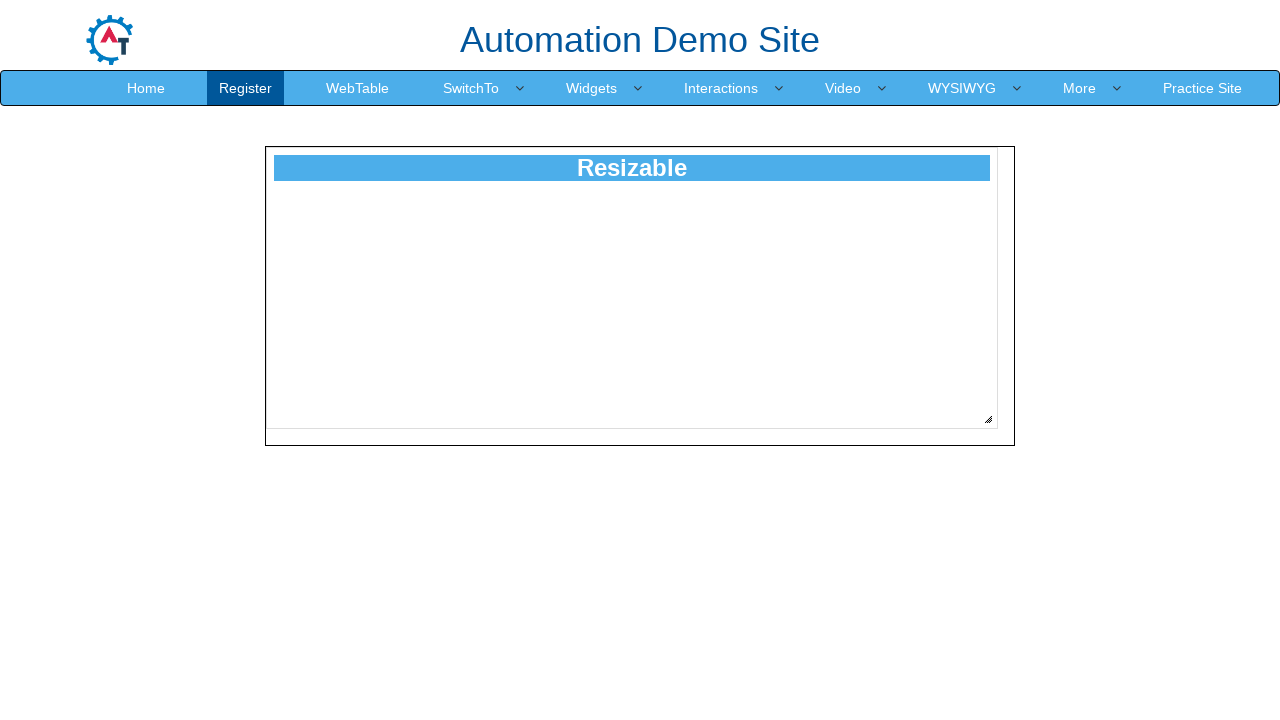

Dragged resize handle diagonally by 80 pixels at (1068, 499)
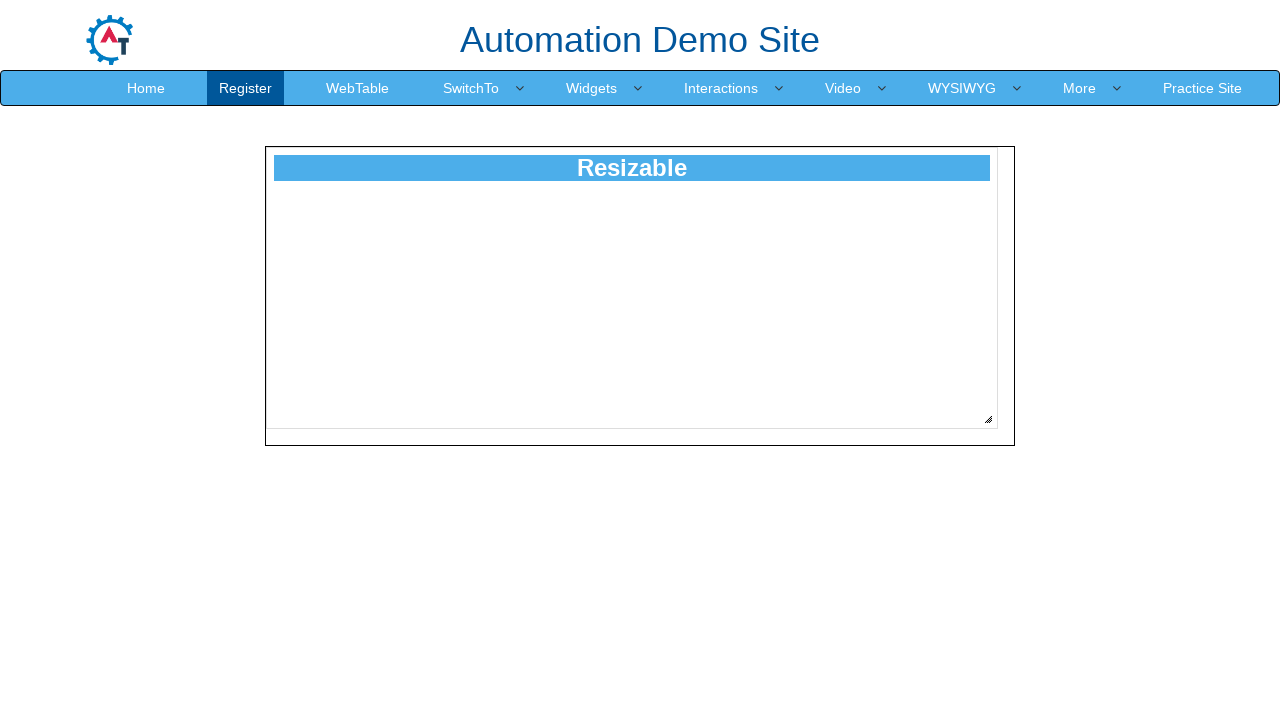

Released mouse button to complete resize at 80 pixels at (1068, 499)
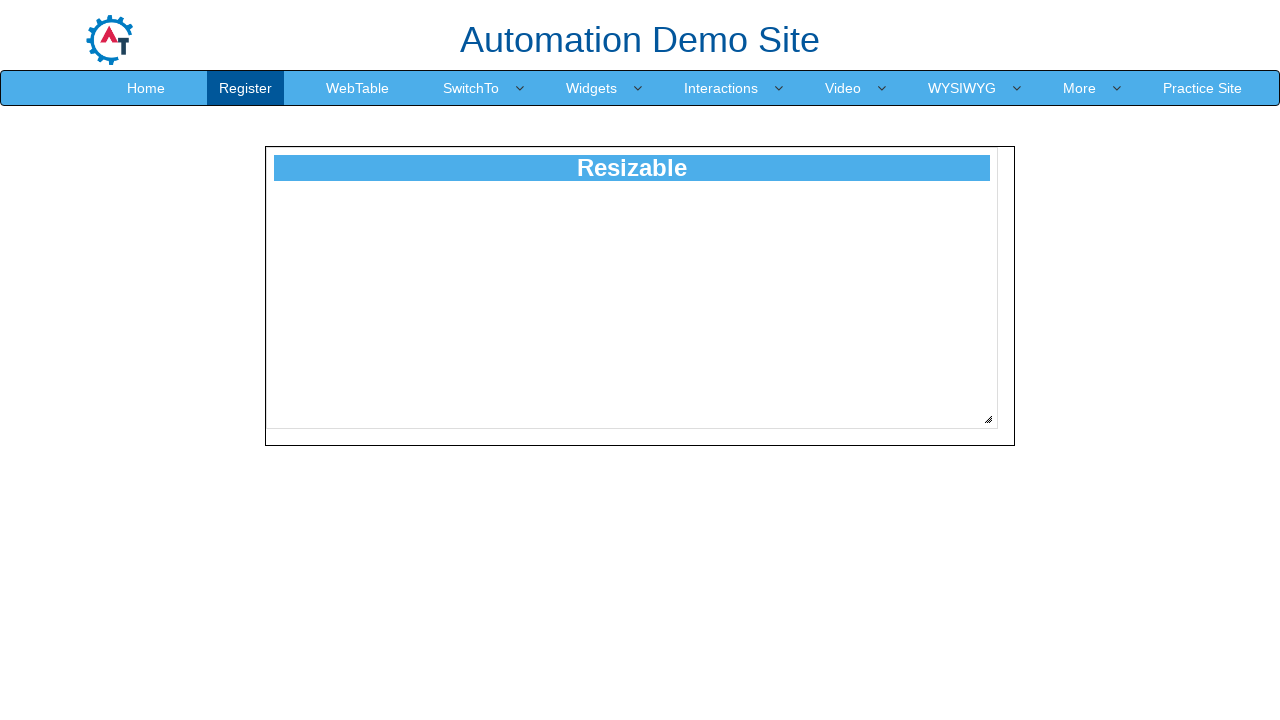

Moved mouse to resize handle position at (988, 419)
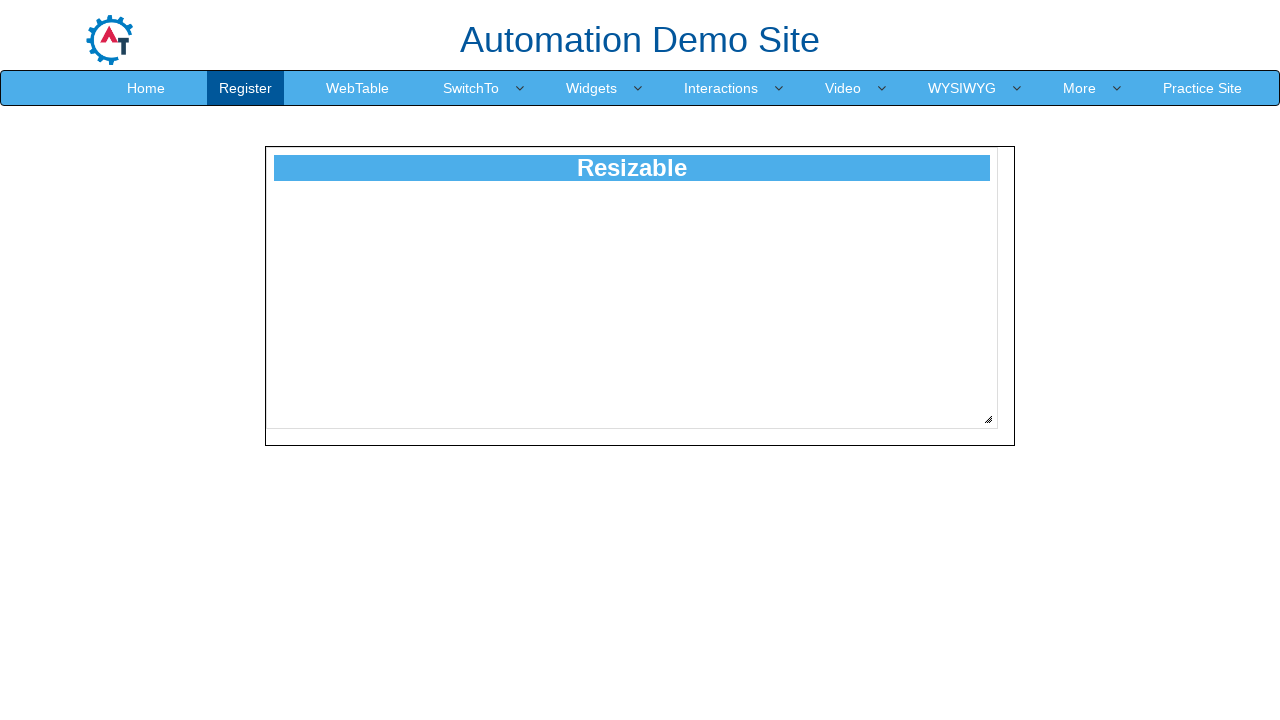

Pressed mouse button down on resize handle at (988, 419)
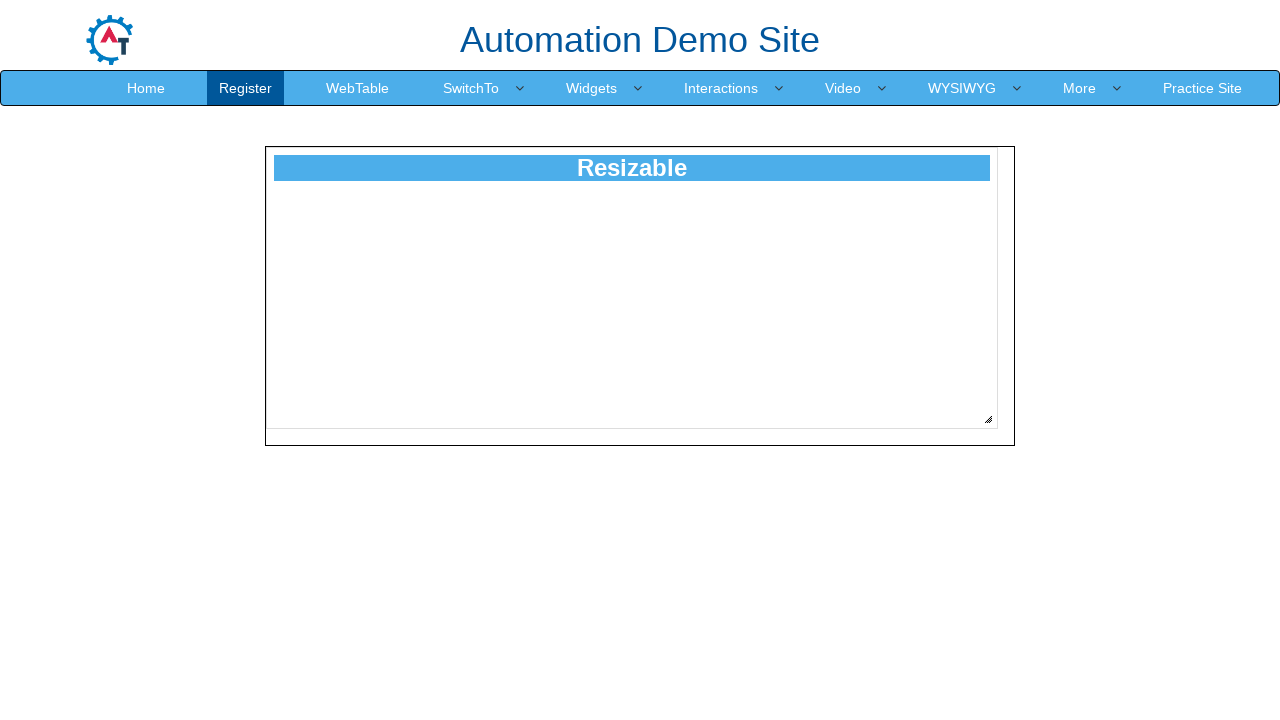

Dragged resize handle diagonally by 81 pixels at (1069, 500)
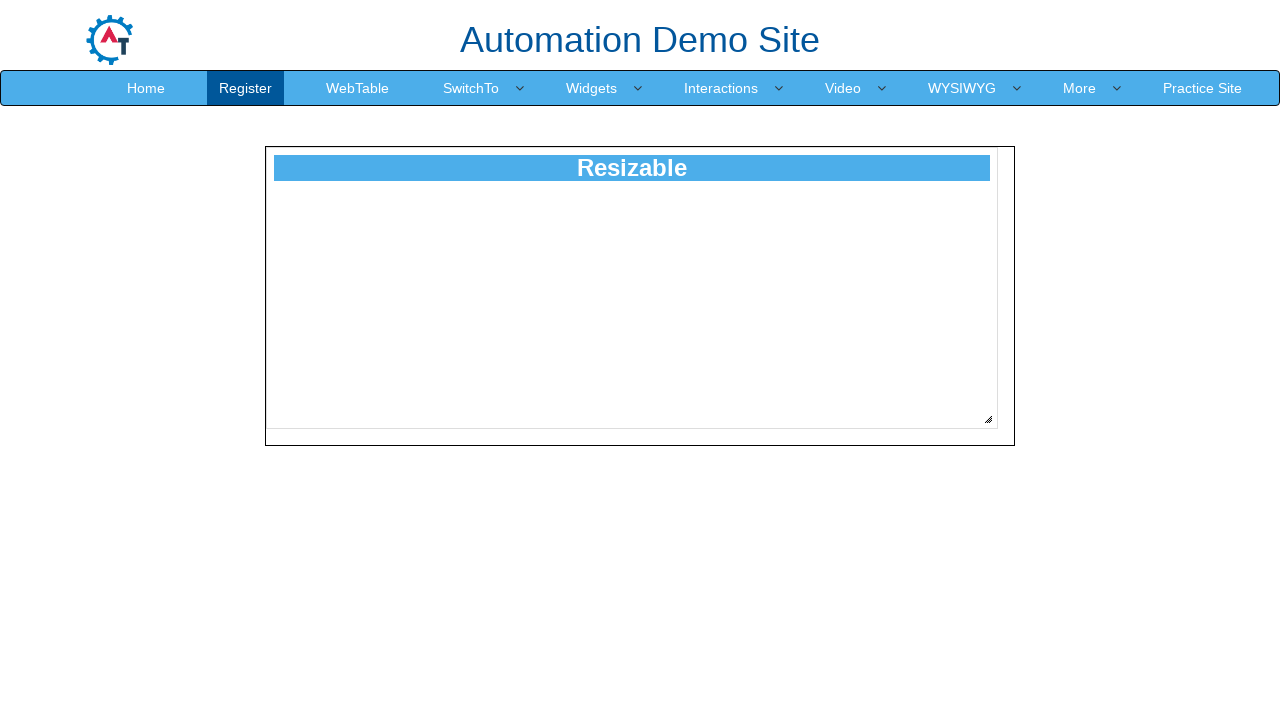

Released mouse button to complete resize at 81 pixels at (1069, 500)
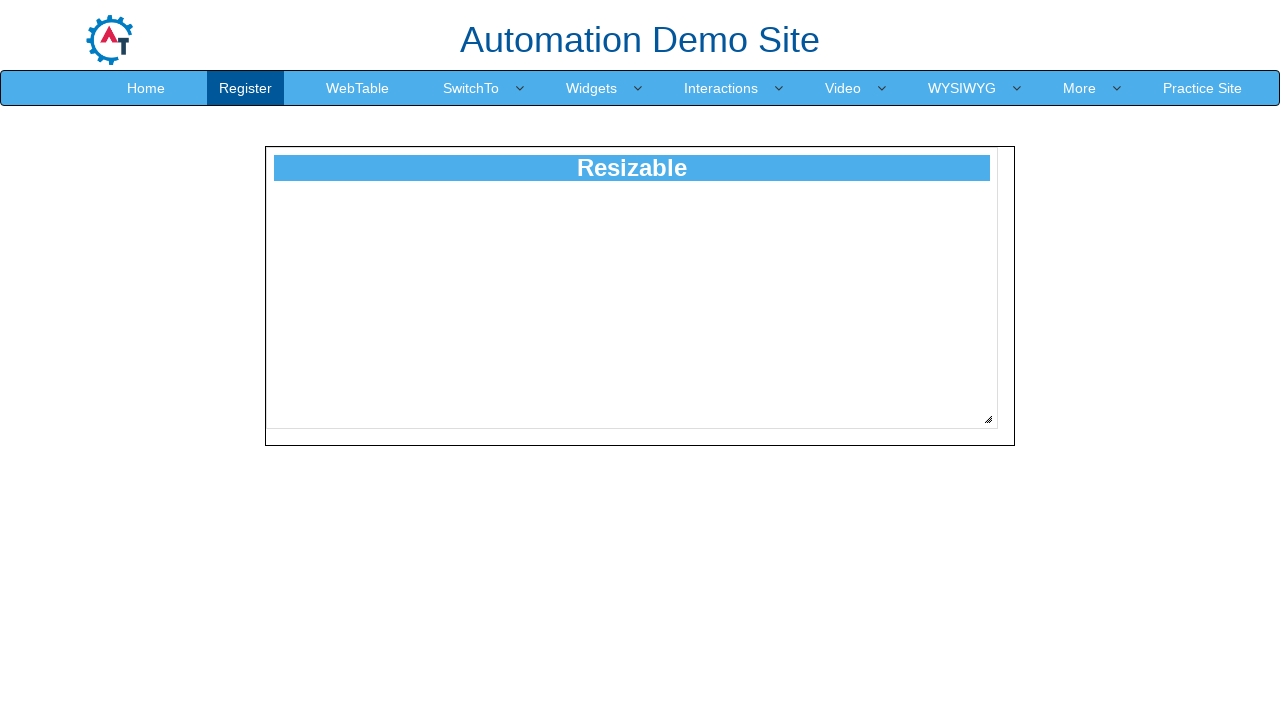

Moved mouse to resize handle position at (988, 419)
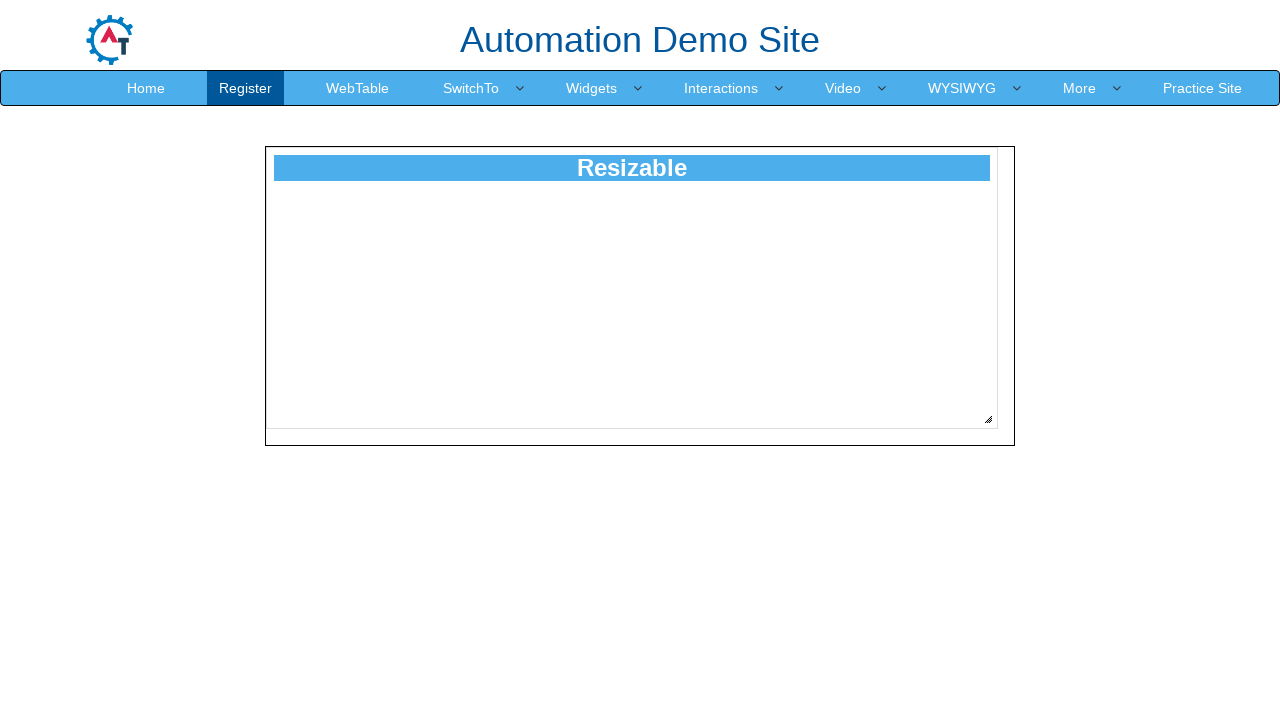

Pressed mouse button down on resize handle at (988, 419)
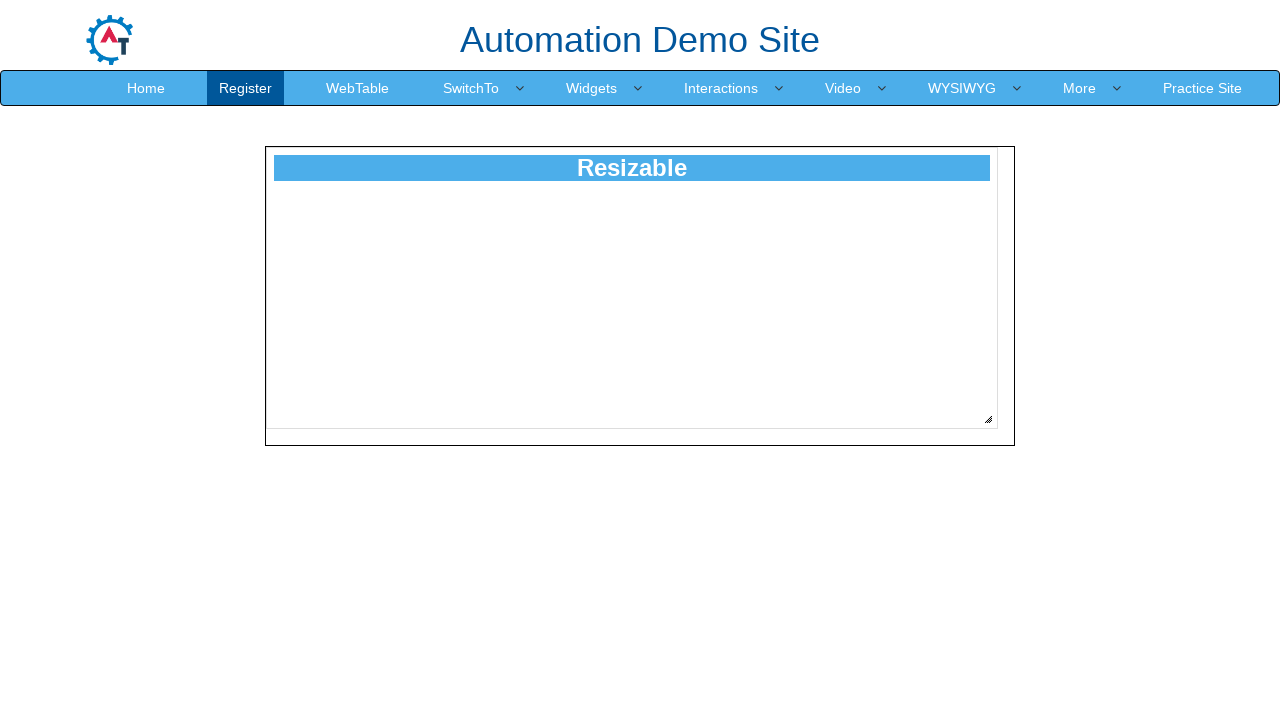

Dragged resize handle diagonally by 82 pixels at (1070, 501)
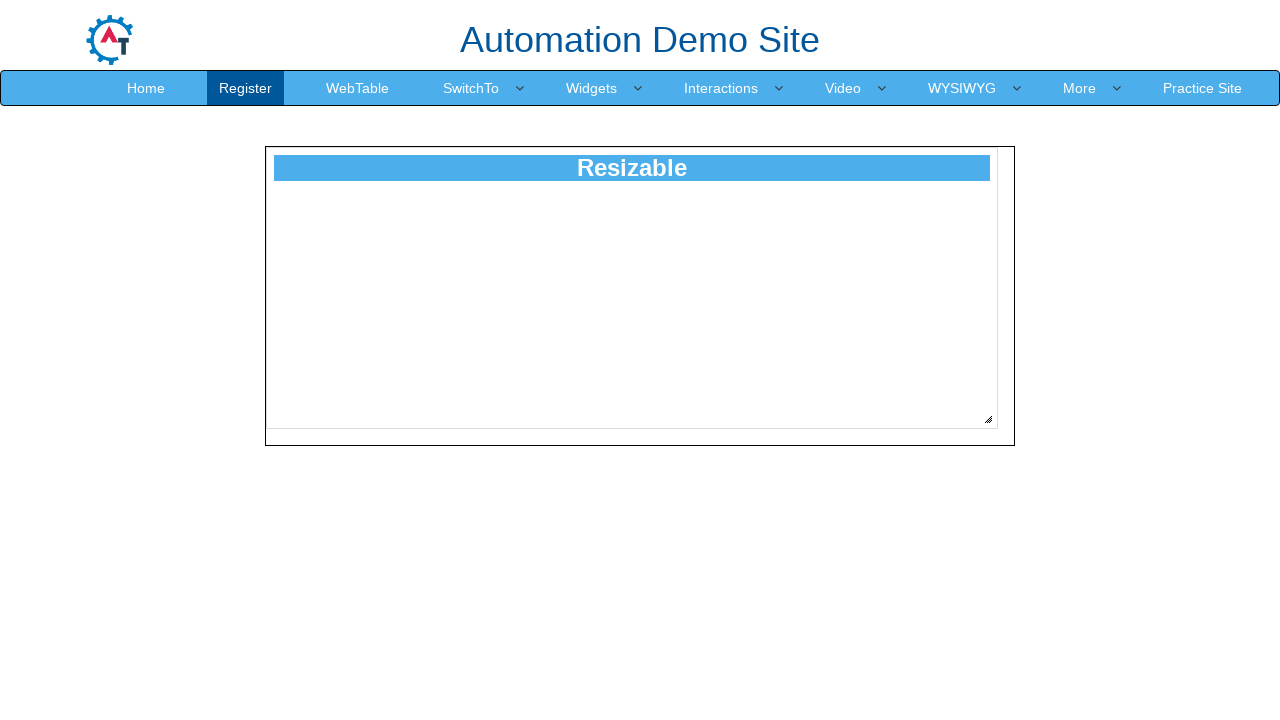

Released mouse button to complete resize at 82 pixels at (1070, 501)
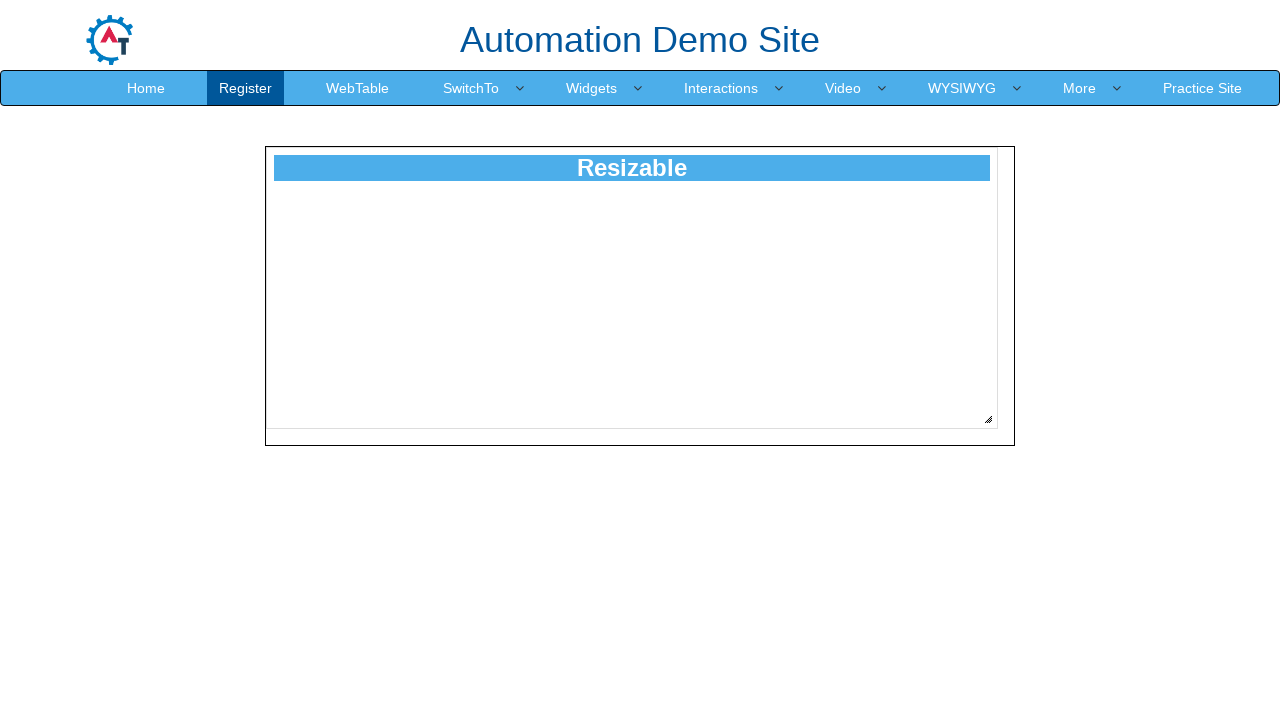

Moved mouse to resize handle position at (988, 419)
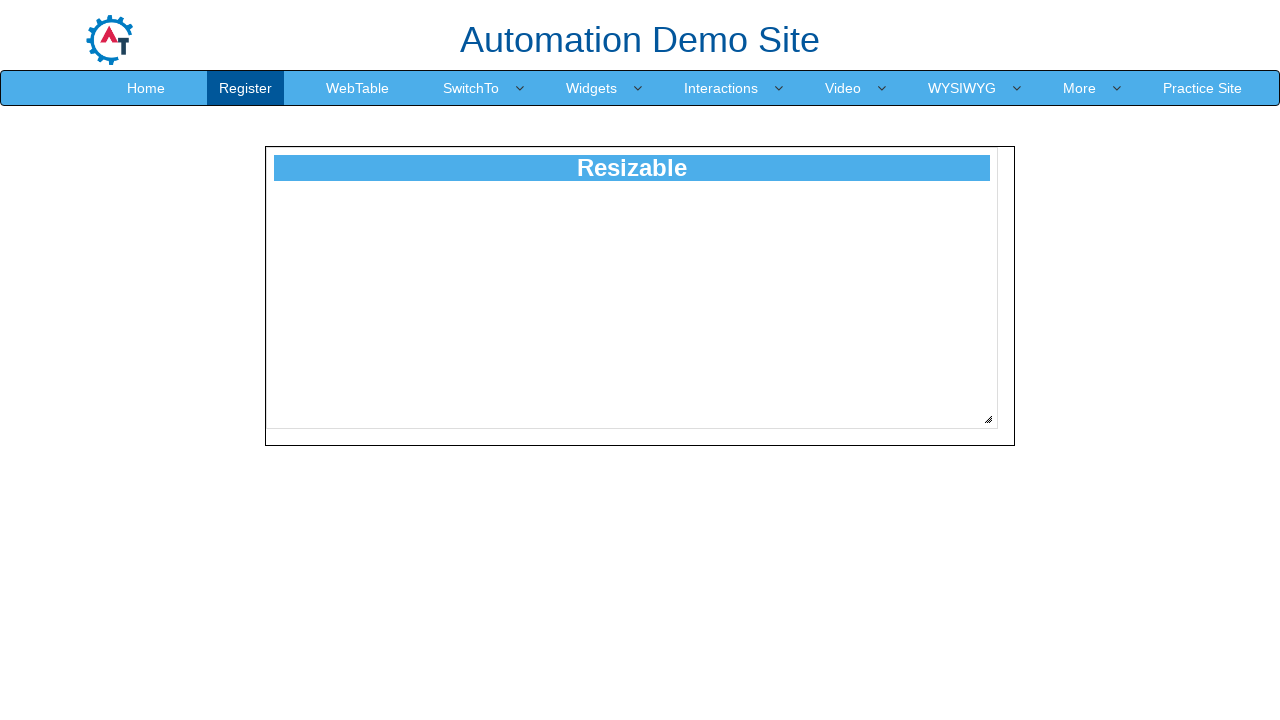

Pressed mouse button down on resize handle at (988, 419)
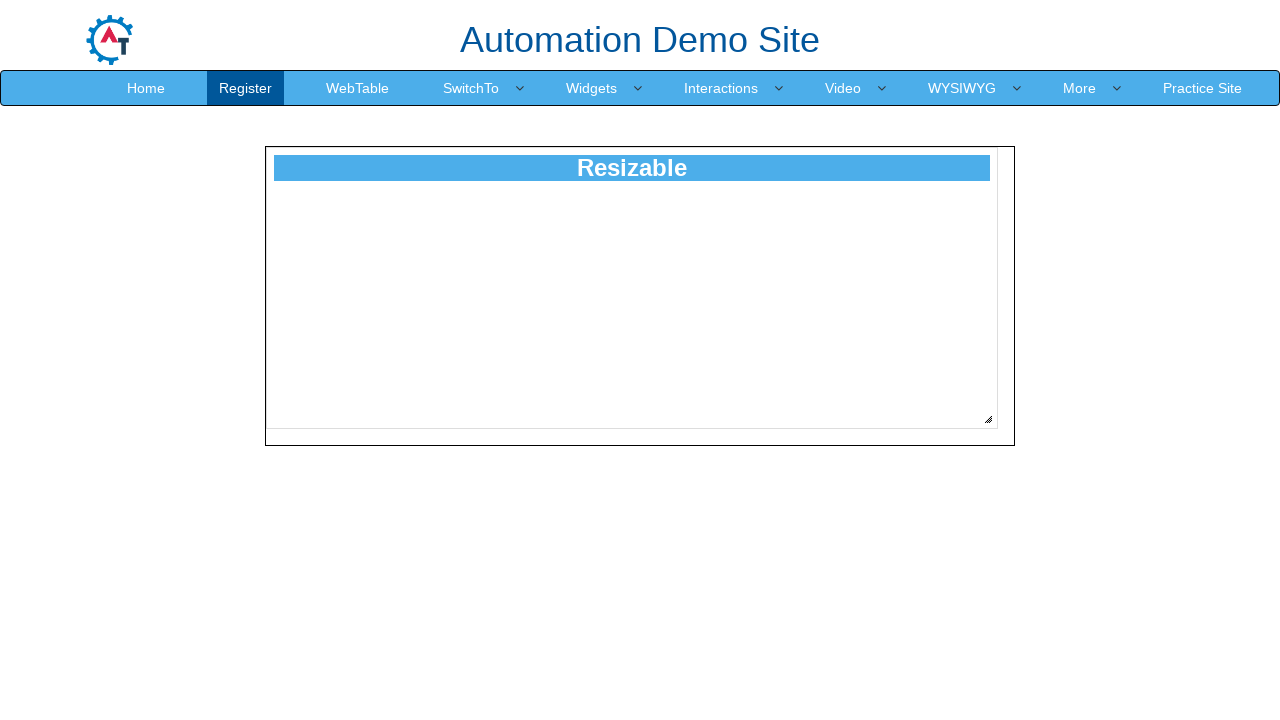

Dragged resize handle diagonally by 83 pixels at (1071, 502)
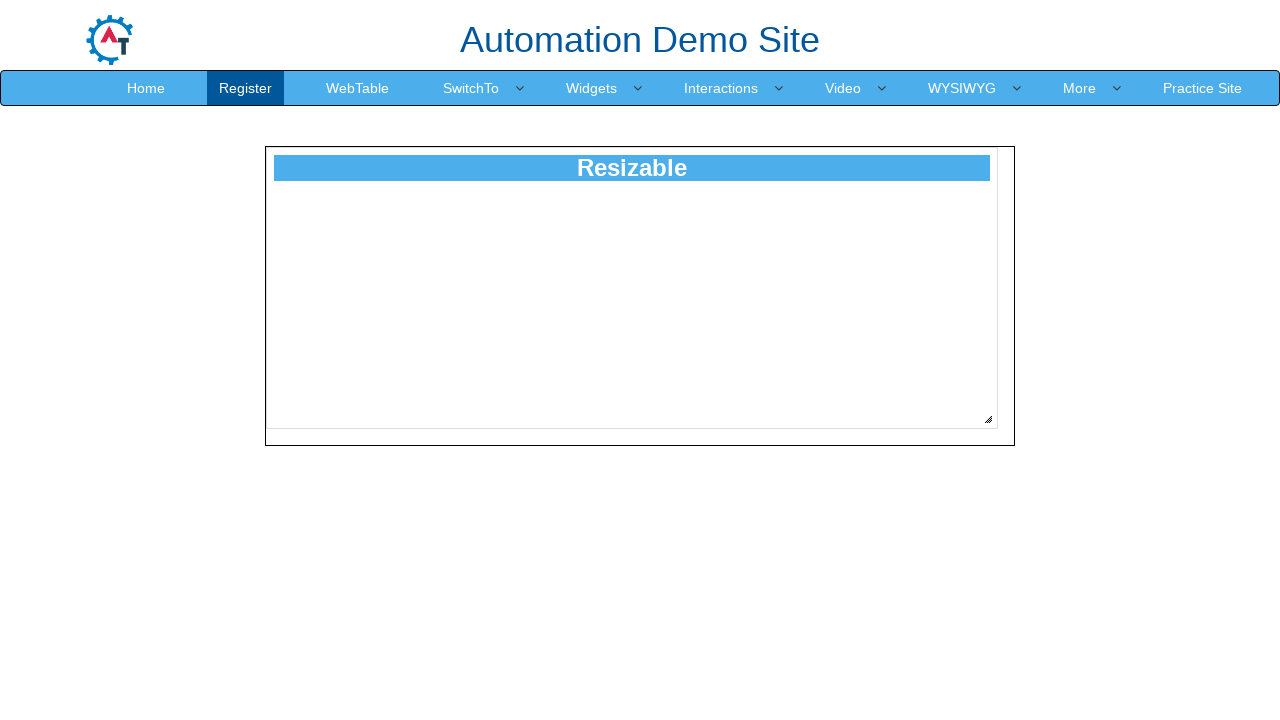

Released mouse button to complete resize at 83 pixels at (1071, 502)
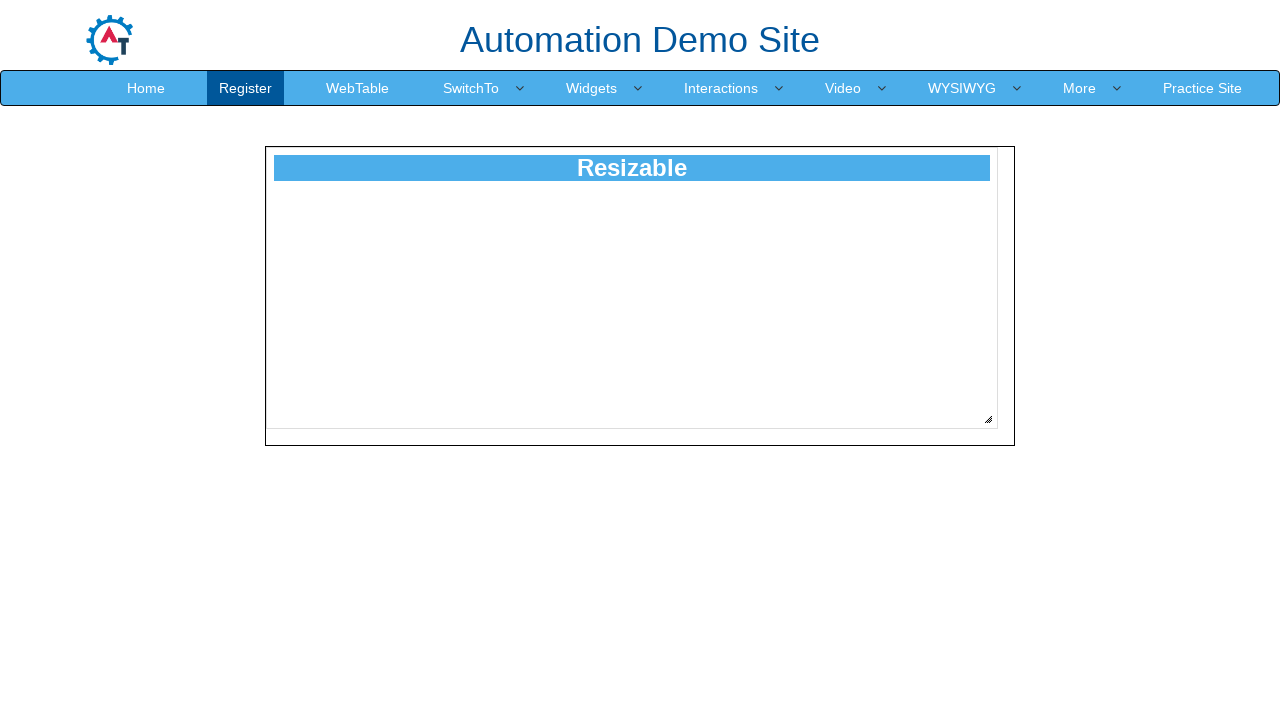

Moved mouse to resize handle position at (988, 419)
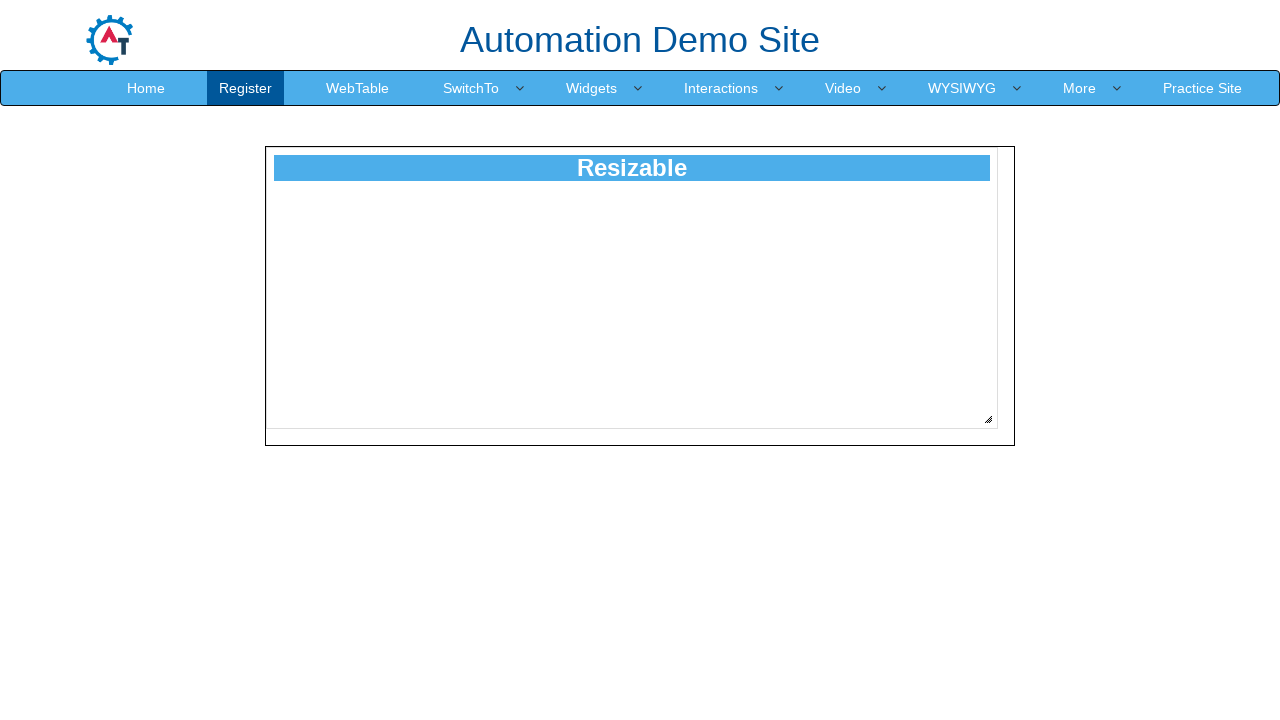

Pressed mouse button down on resize handle at (988, 419)
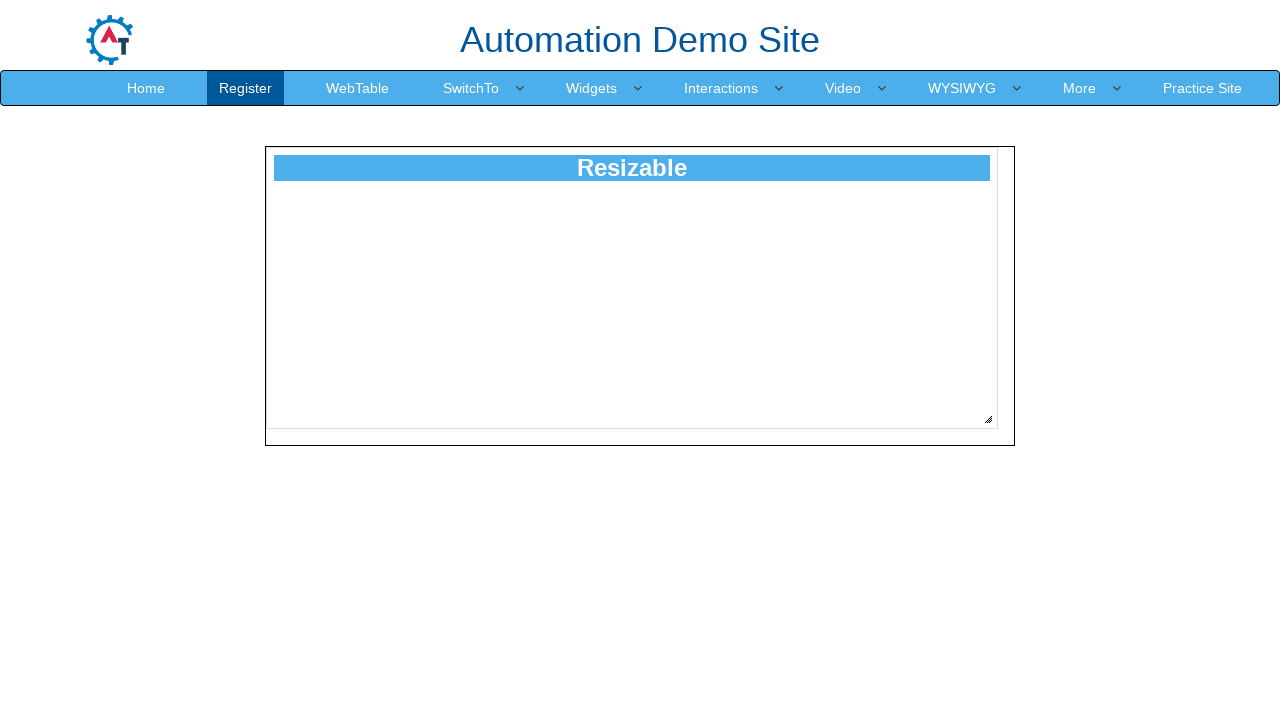

Dragged resize handle diagonally by 84 pixels at (1072, 503)
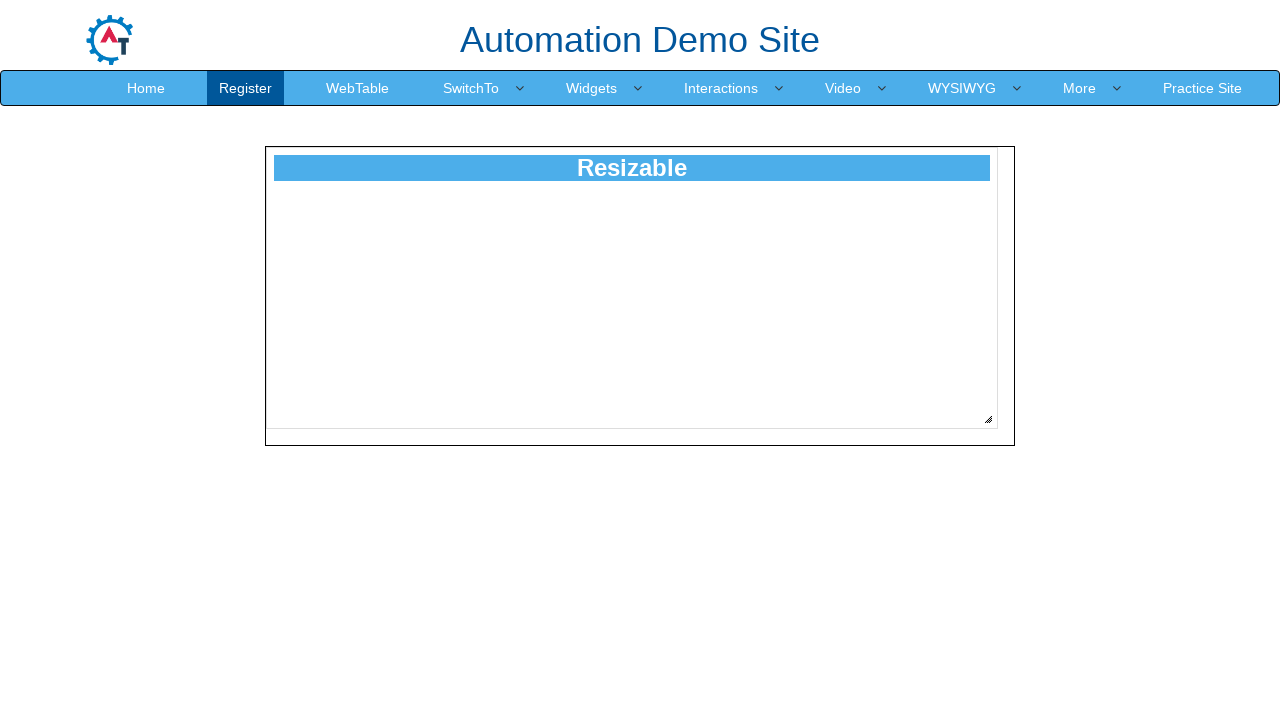

Released mouse button to complete resize at 84 pixels at (1072, 503)
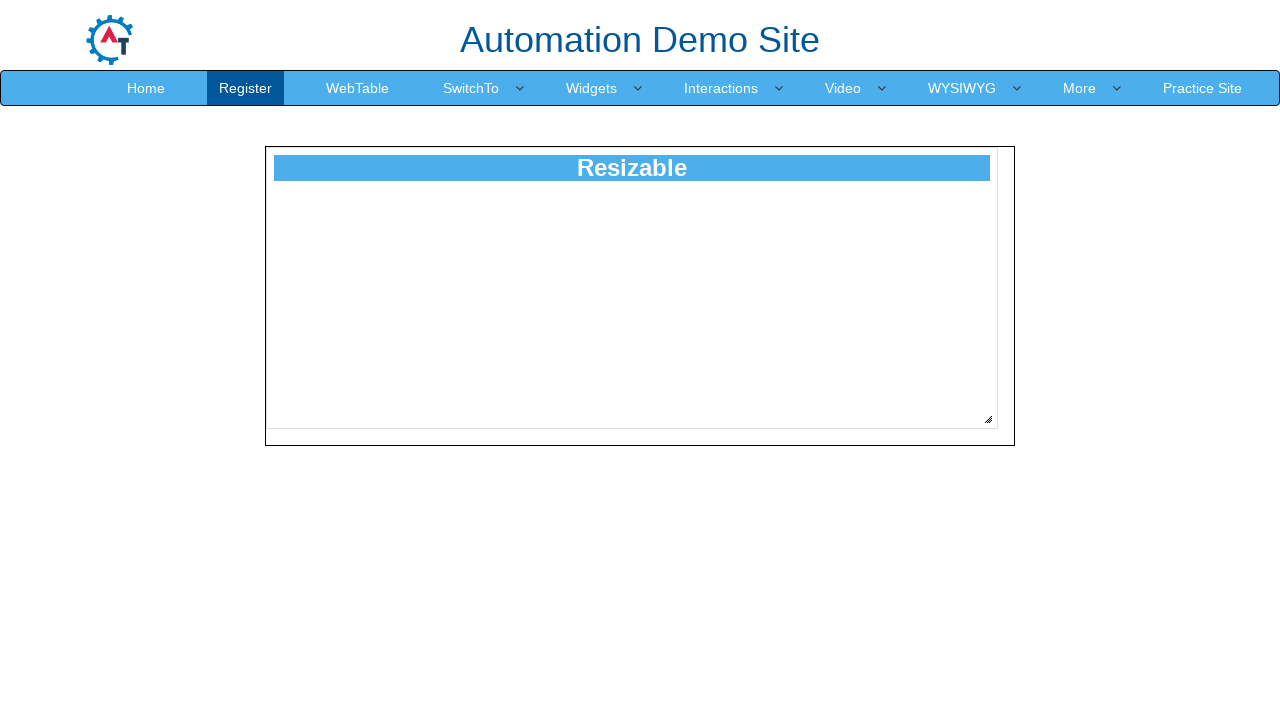

Moved mouse to resize handle position at (988, 419)
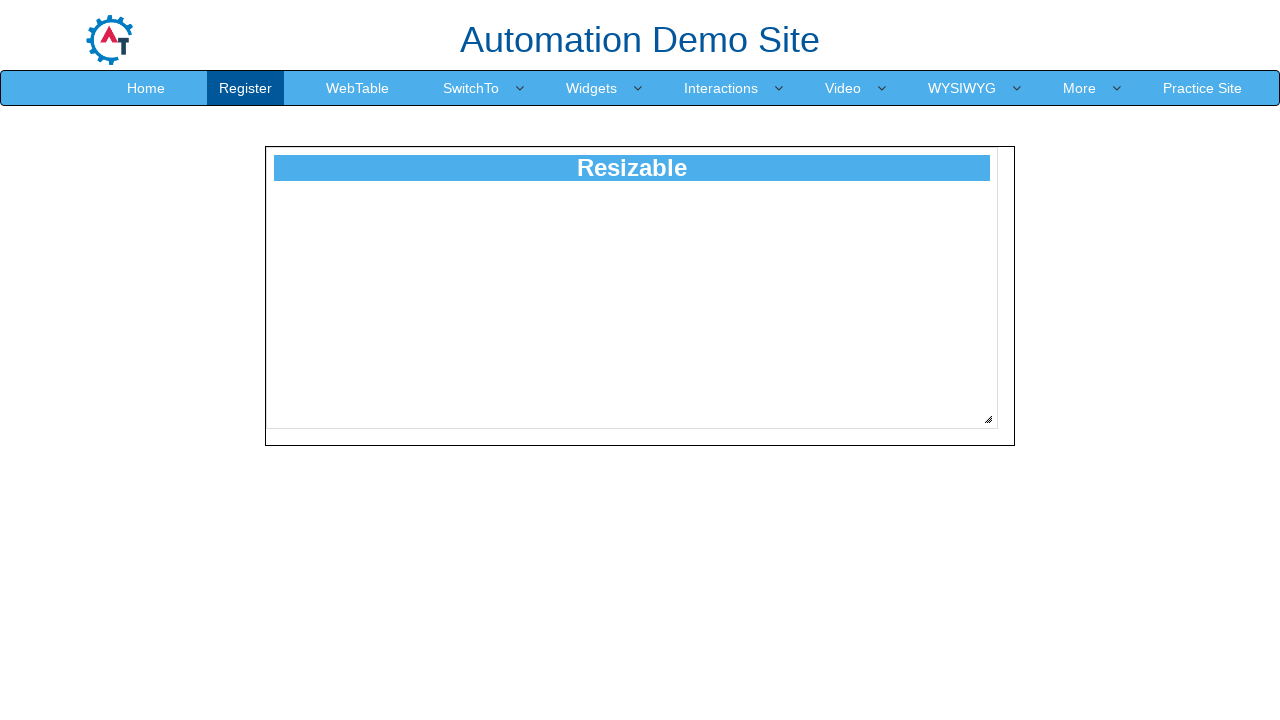

Pressed mouse button down on resize handle at (988, 419)
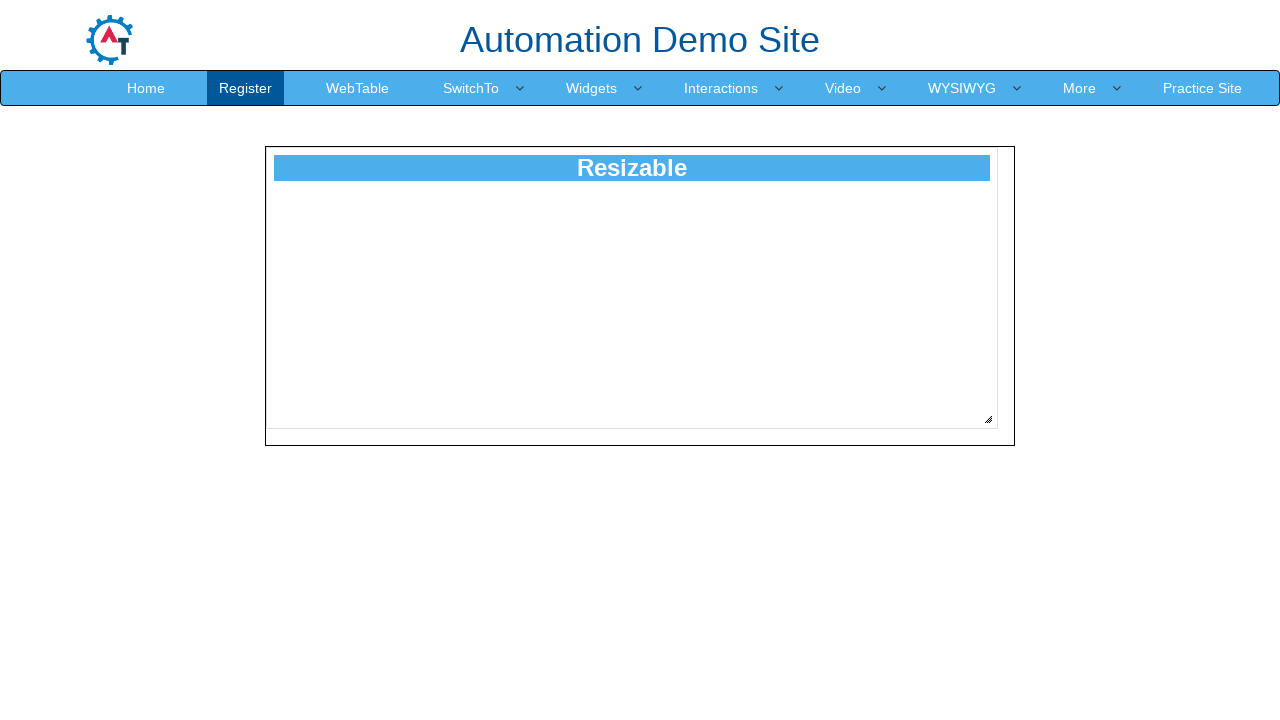

Dragged resize handle diagonally by 85 pixels at (1073, 504)
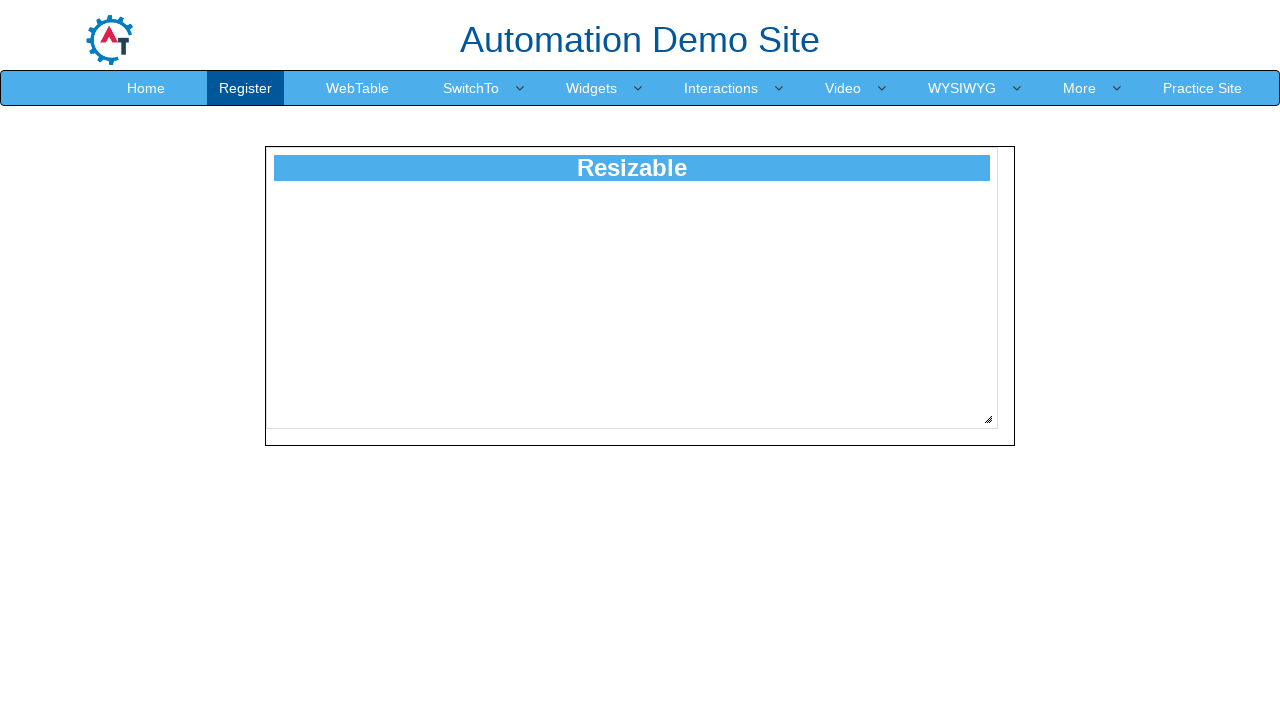

Released mouse button to complete resize at 85 pixels at (1073, 504)
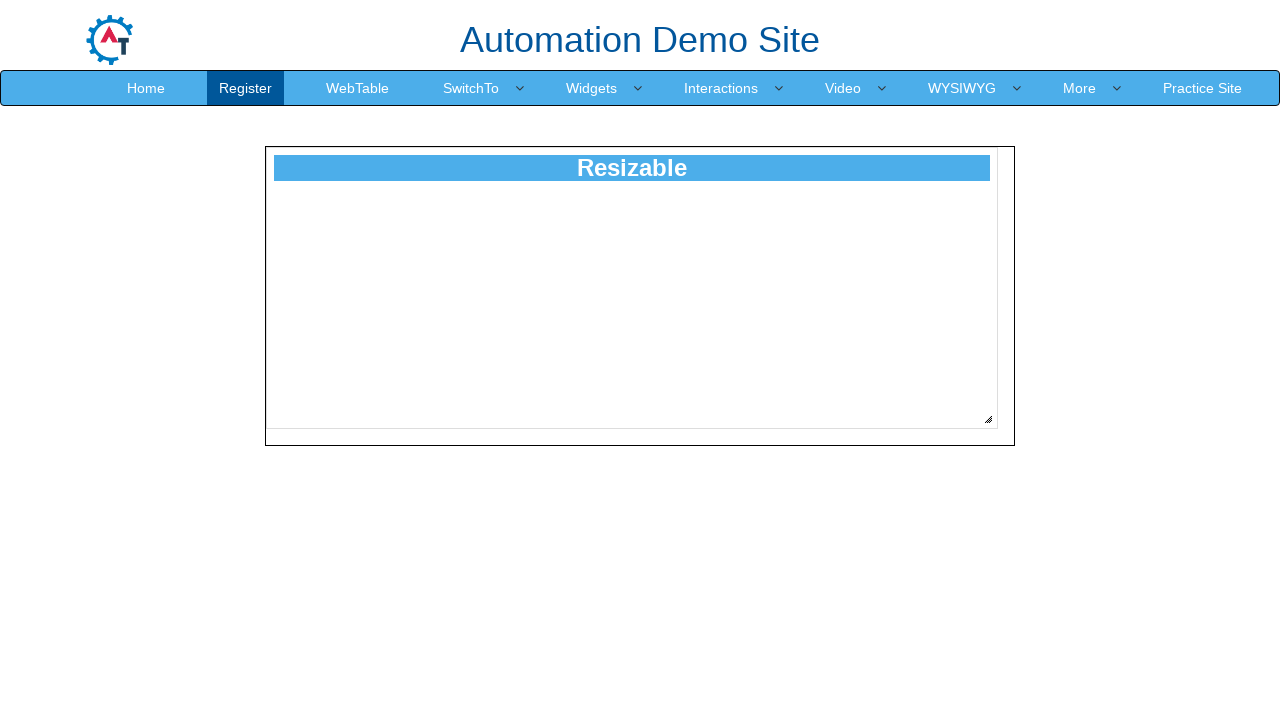

Moved mouse to resize handle position at (988, 419)
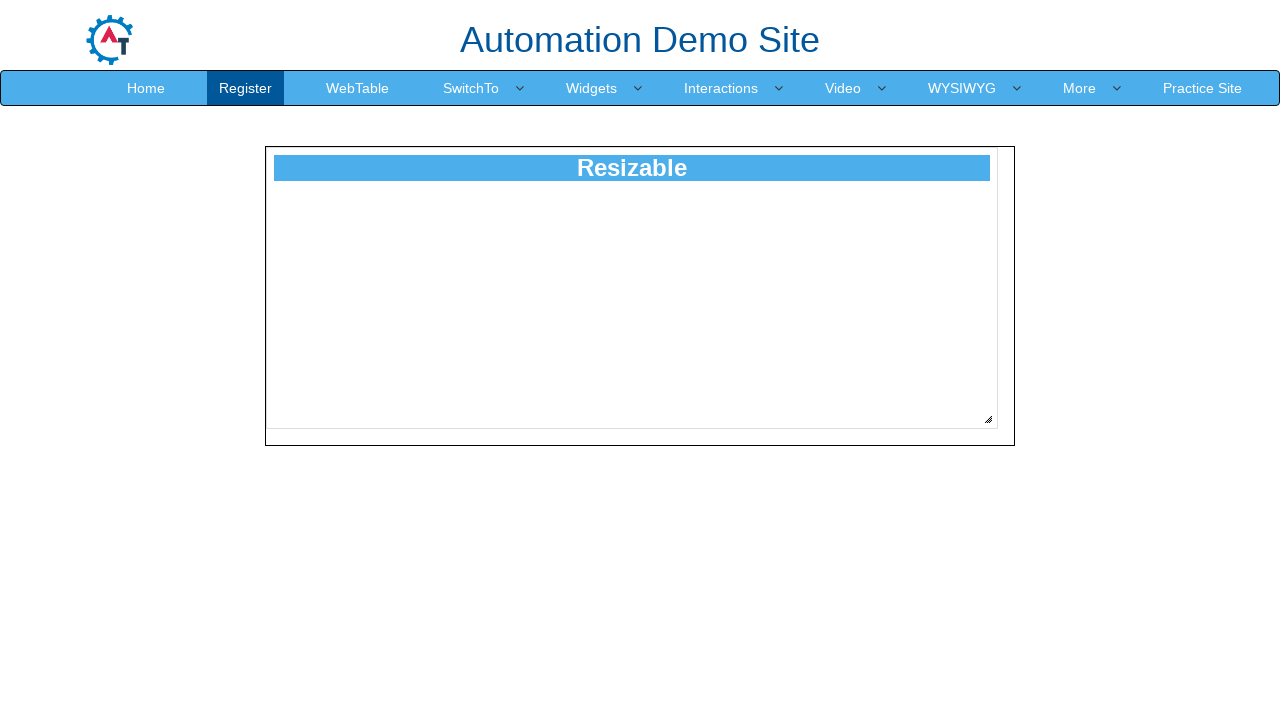

Pressed mouse button down on resize handle at (988, 419)
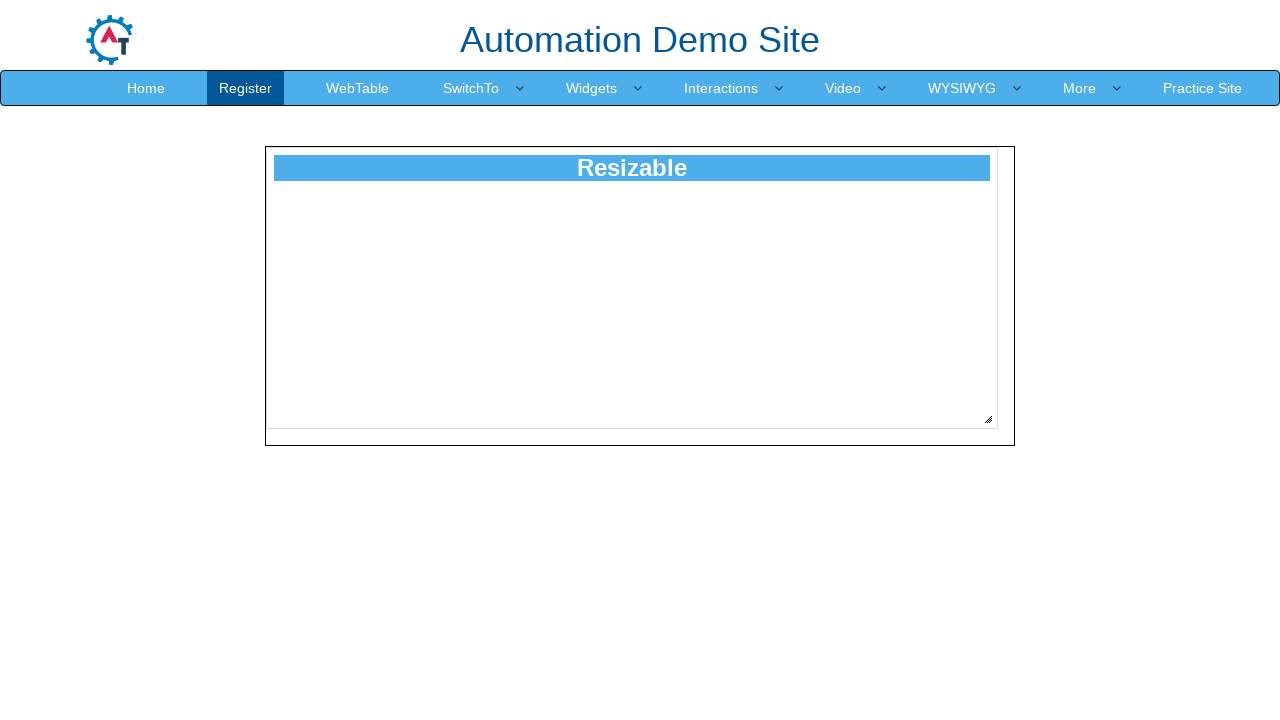

Dragged resize handle diagonally by 86 pixels at (1074, 505)
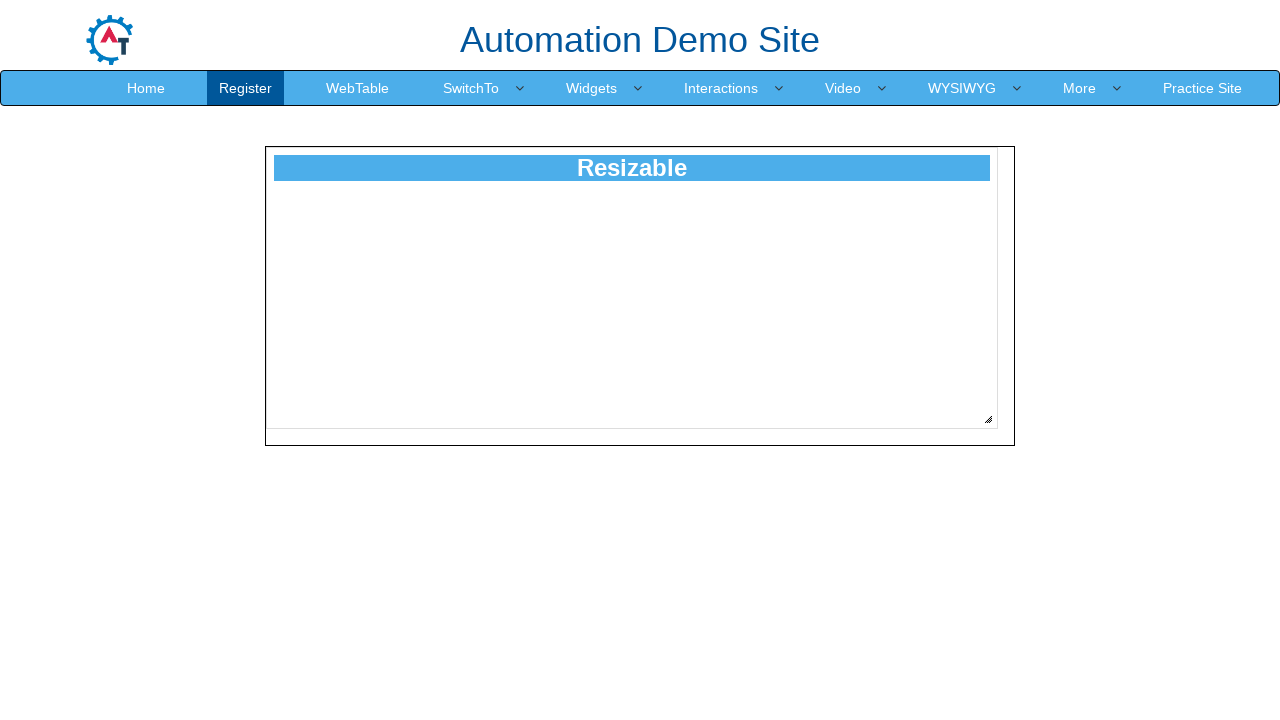

Released mouse button to complete resize at 86 pixels at (1074, 505)
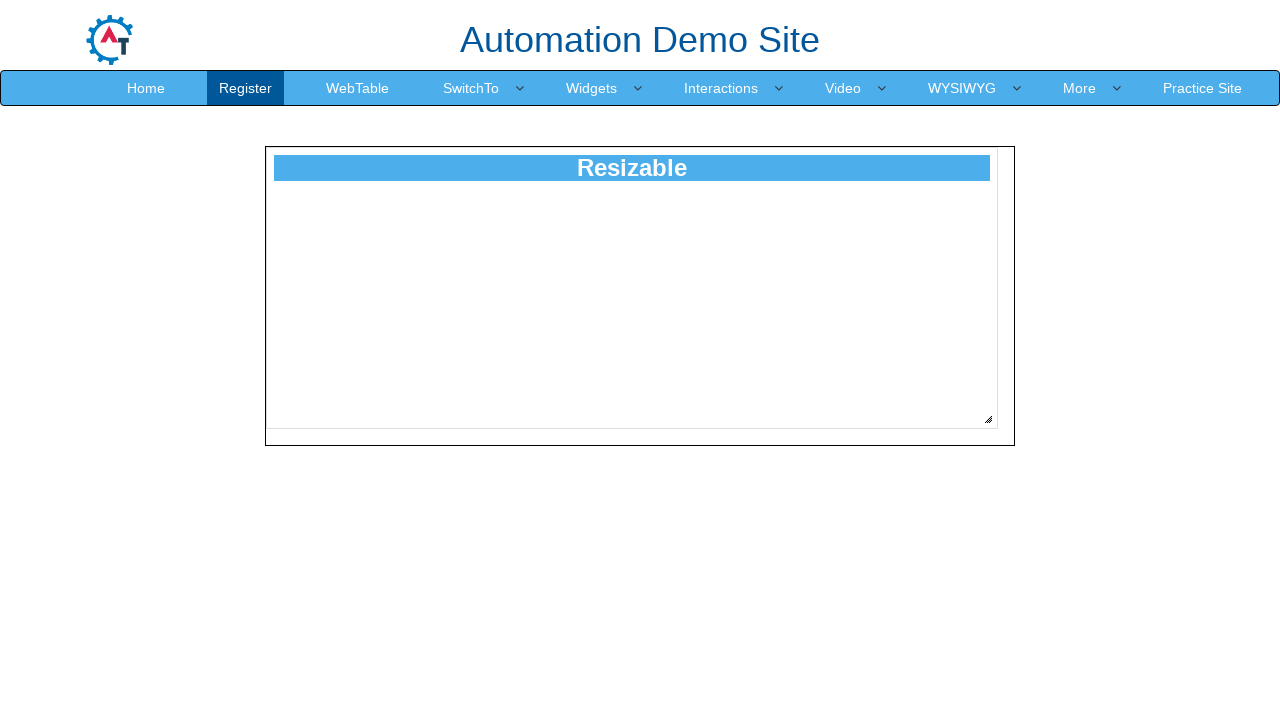

Moved mouse to resize handle position at (988, 419)
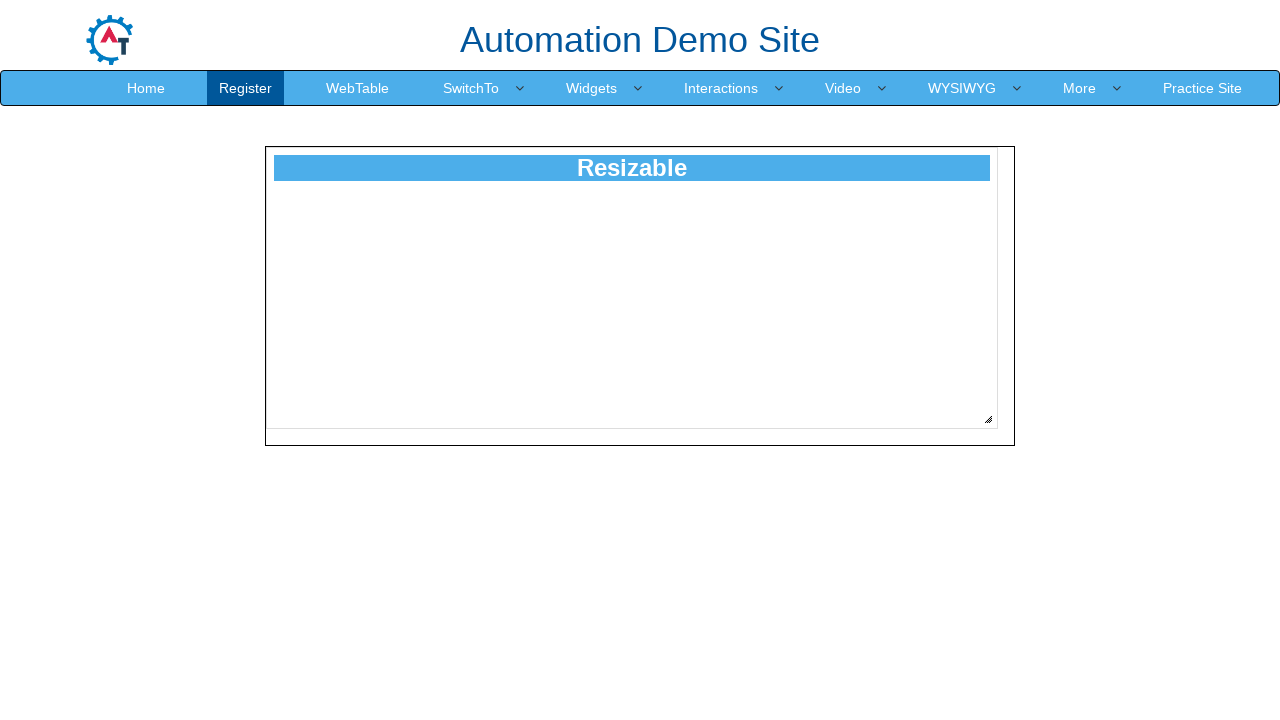

Pressed mouse button down on resize handle at (988, 419)
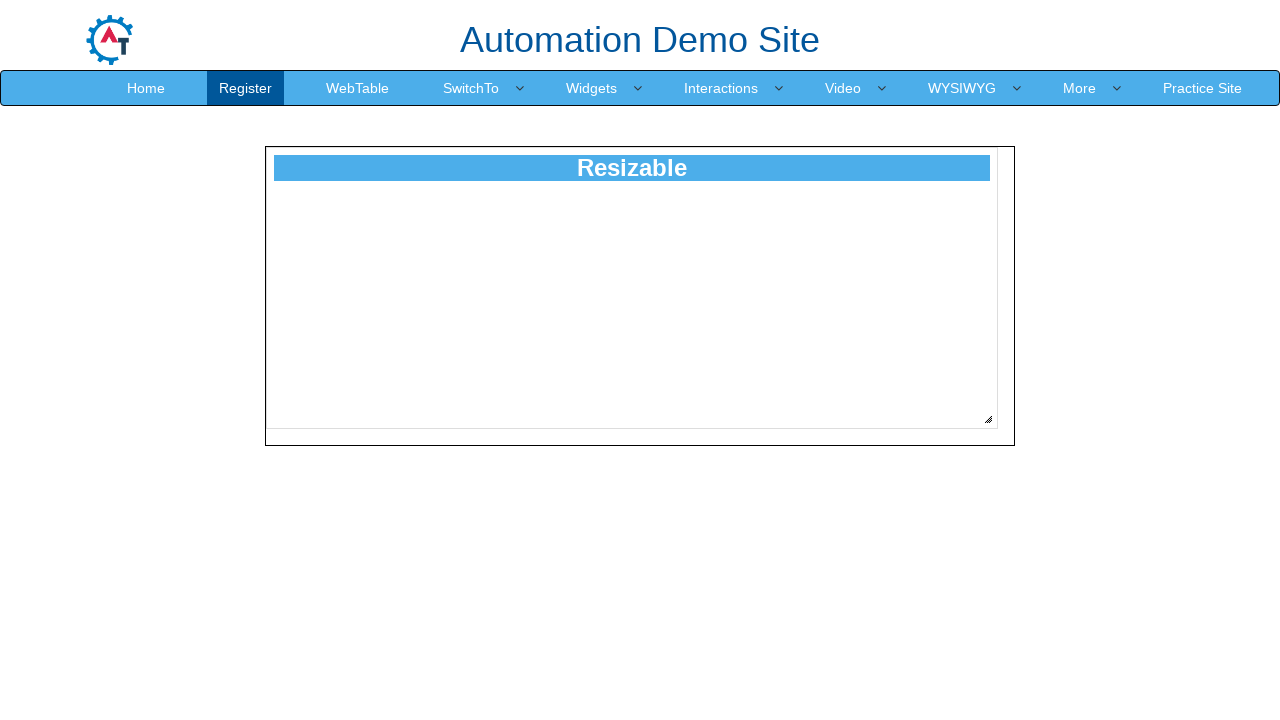

Dragged resize handle diagonally by 87 pixels at (1075, 506)
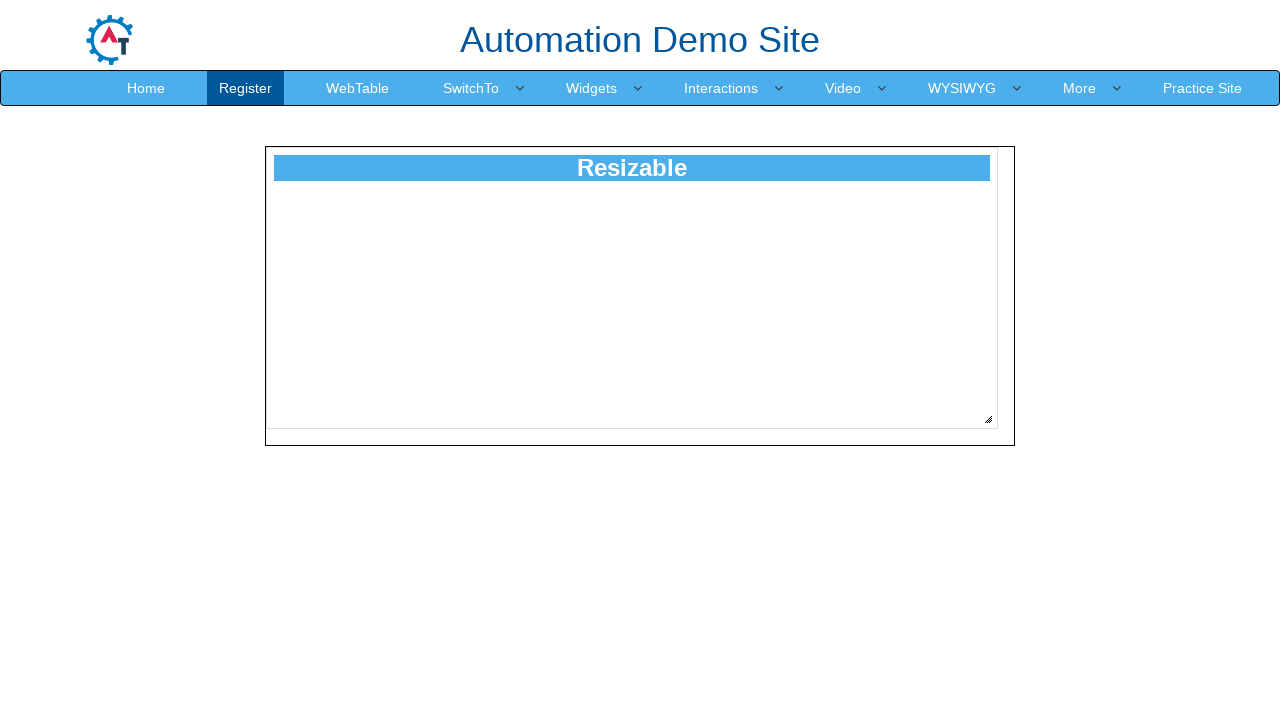

Released mouse button to complete resize at 87 pixels at (1075, 506)
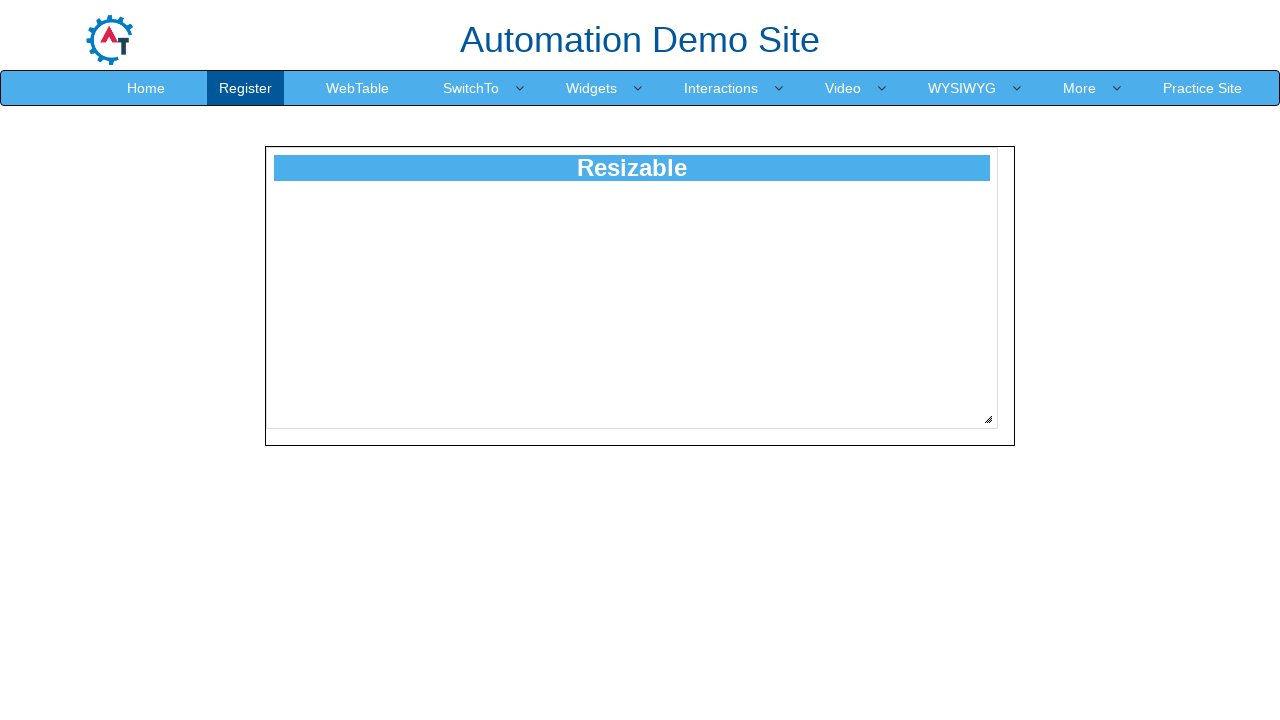

Moved mouse to resize handle position at (988, 419)
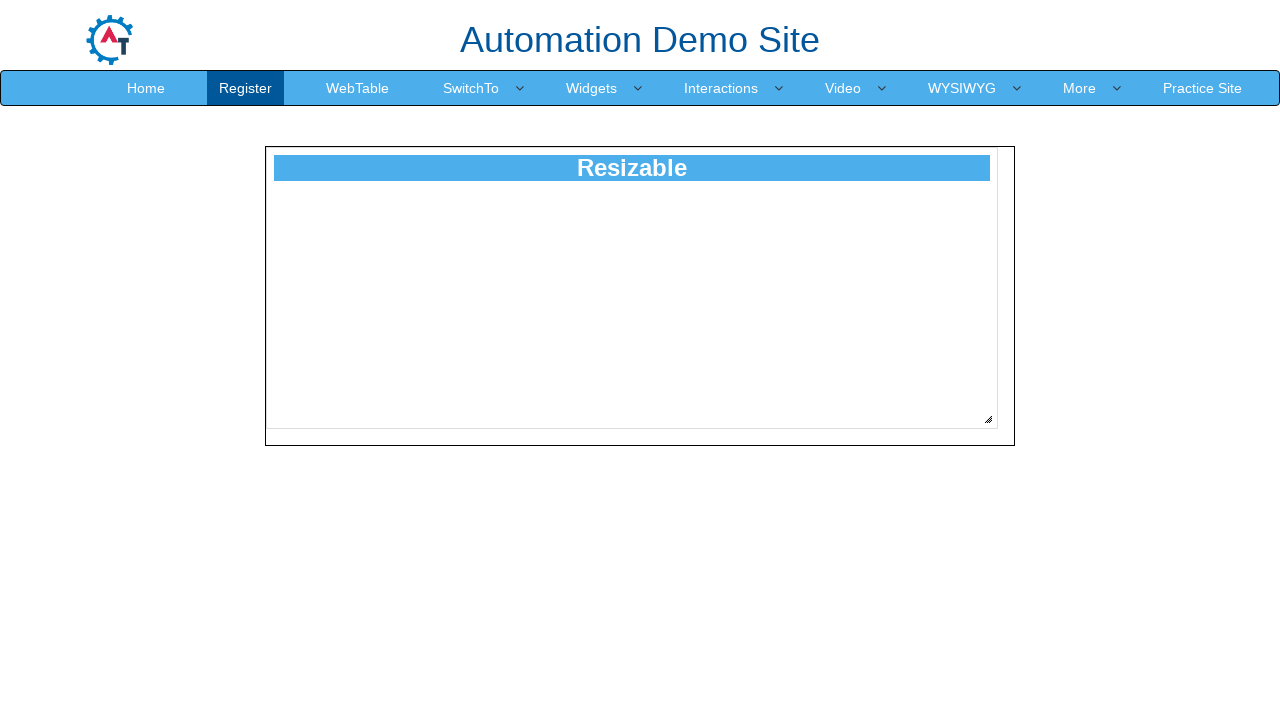

Pressed mouse button down on resize handle at (988, 419)
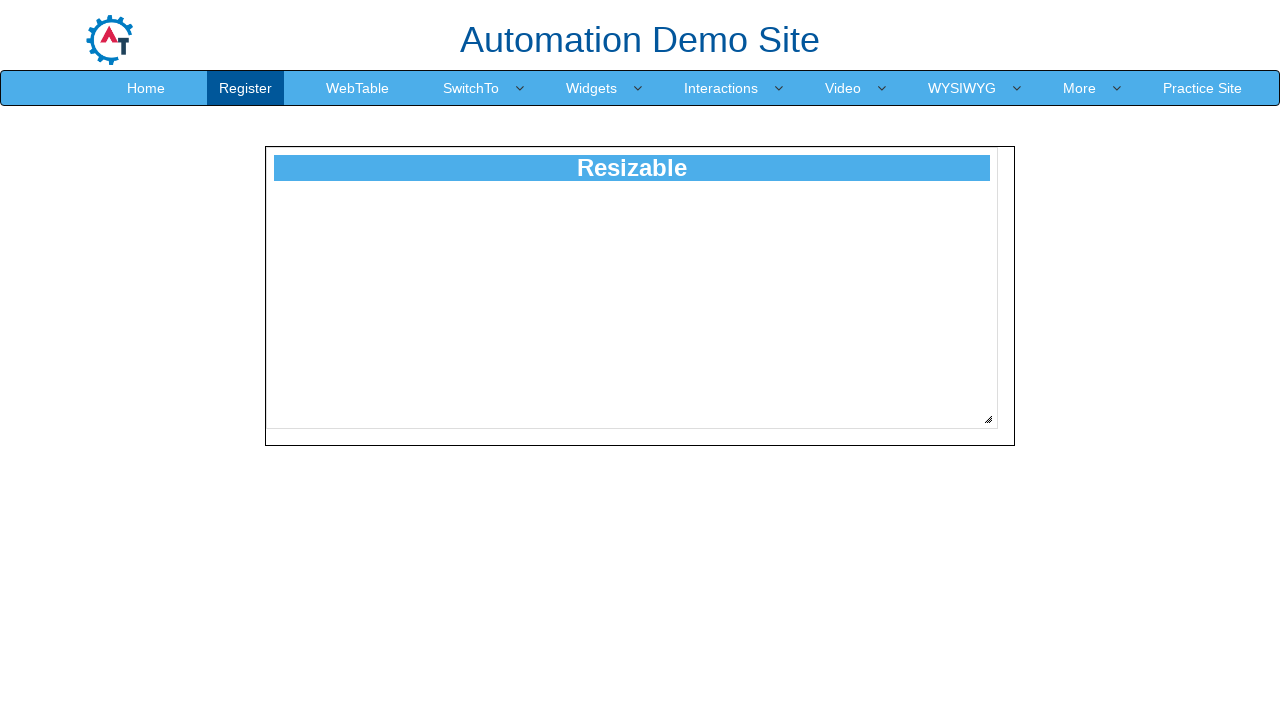

Dragged resize handle diagonally by 88 pixels at (1076, 507)
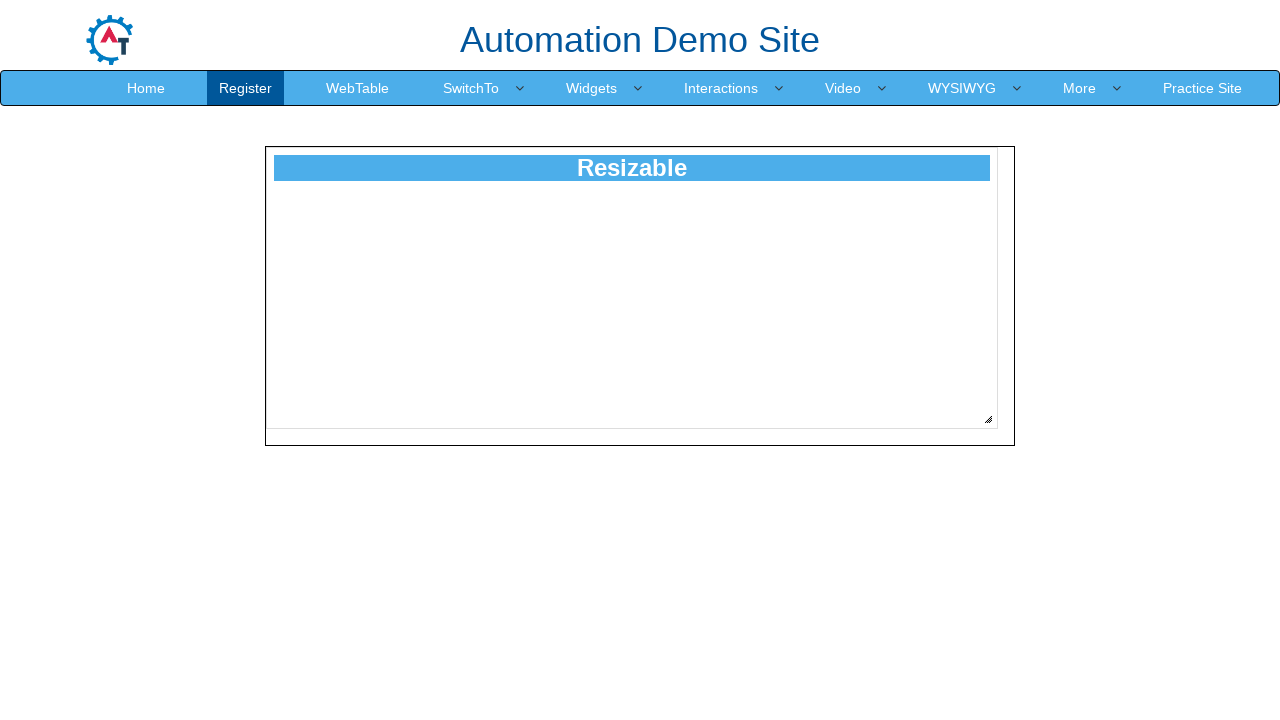

Released mouse button to complete resize at 88 pixels at (1076, 507)
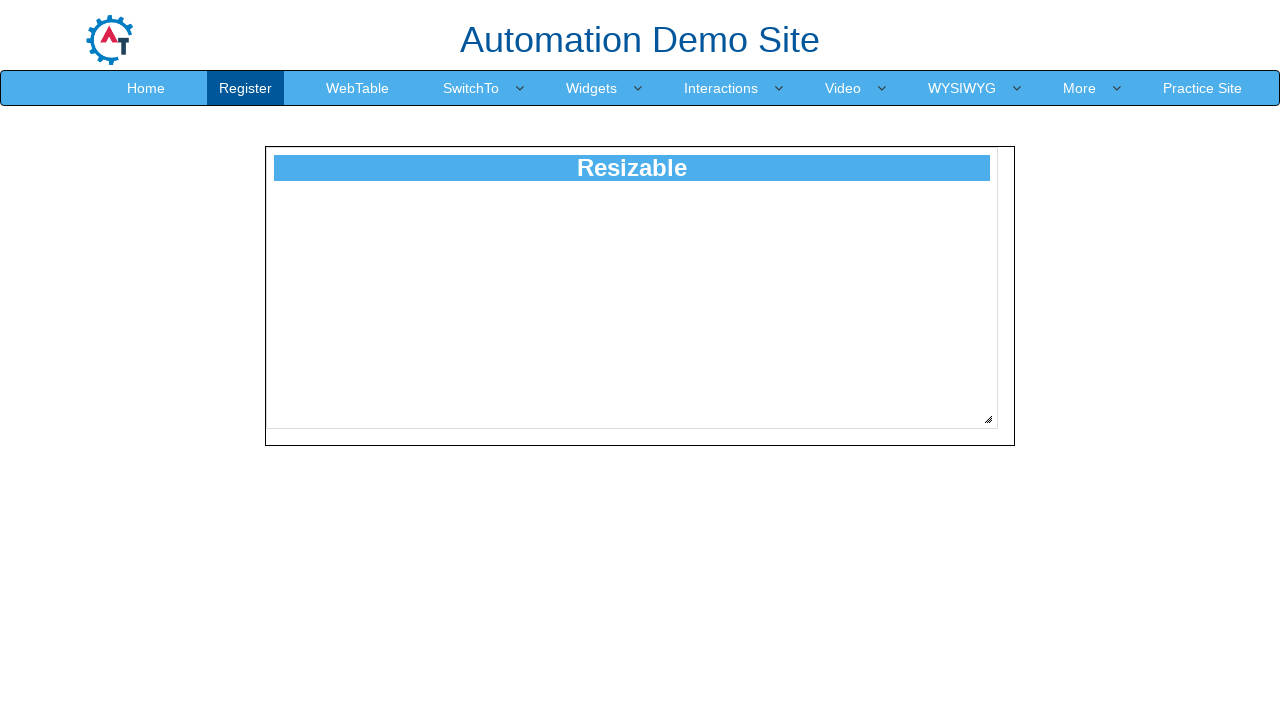

Moved mouse to resize handle position at (988, 419)
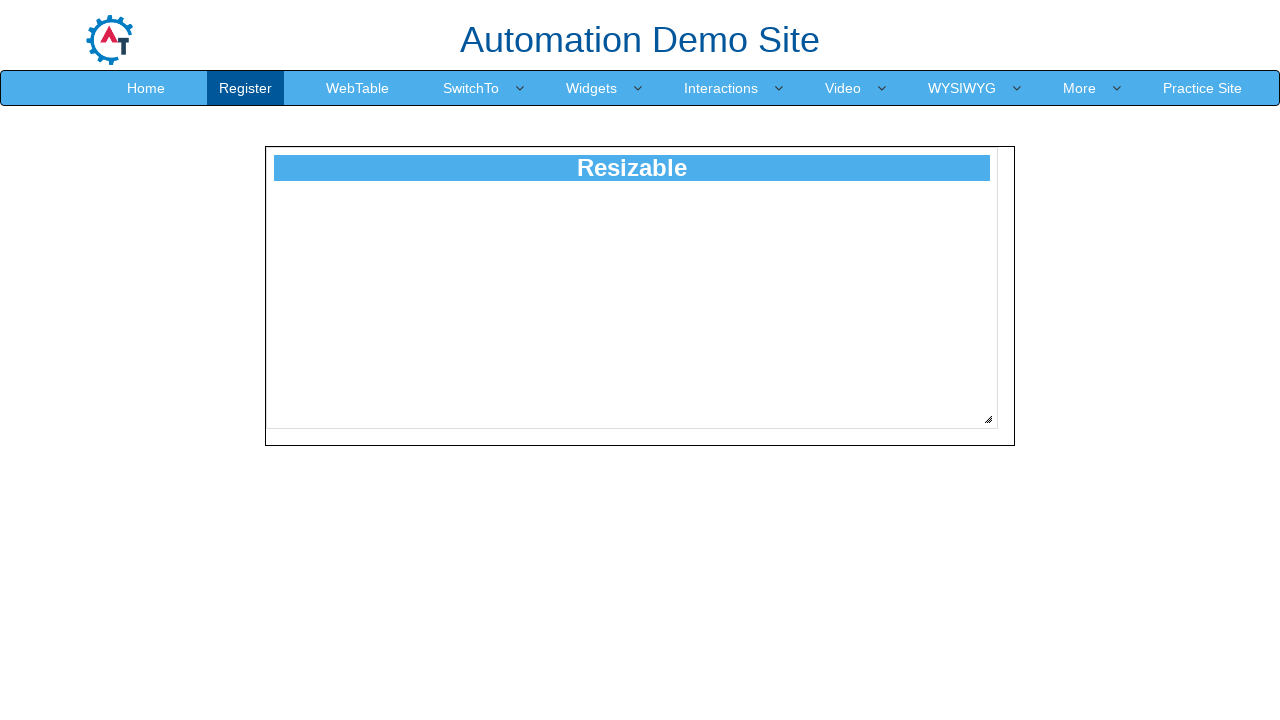

Pressed mouse button down on resize handle at (988, 419)
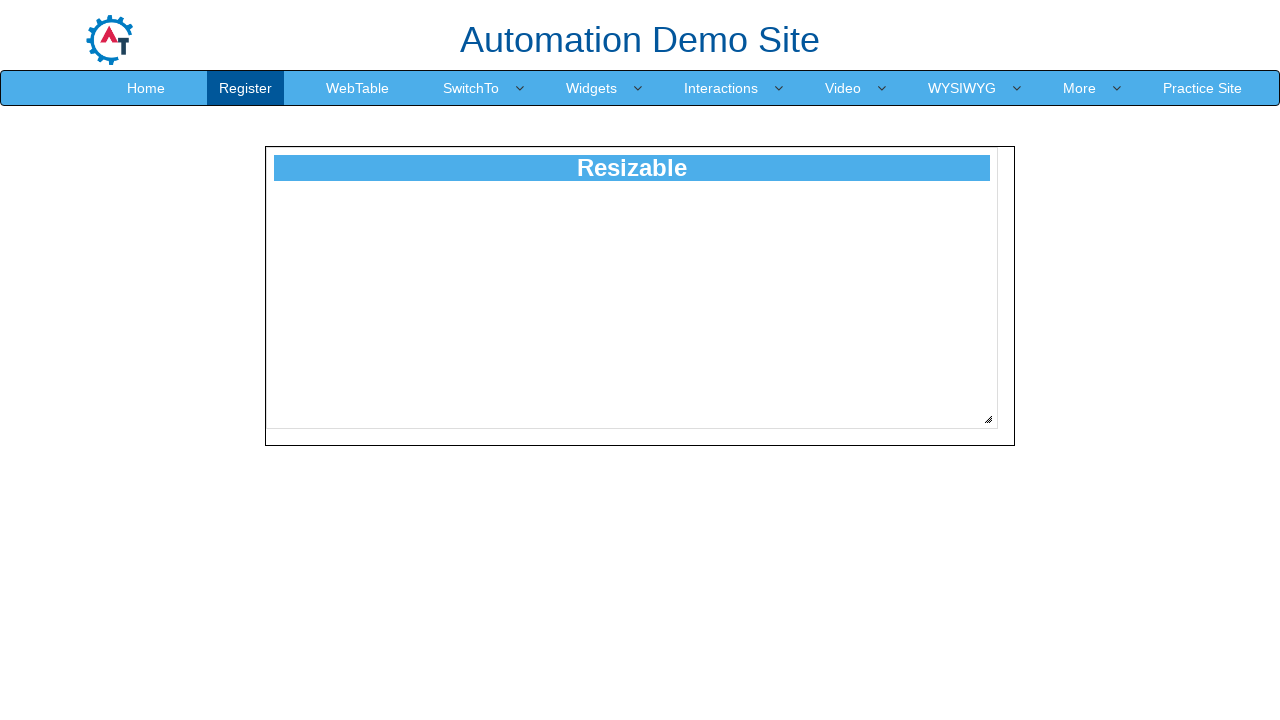

Dragged resize handle diagonally by 89 pixels at (1077, 508)
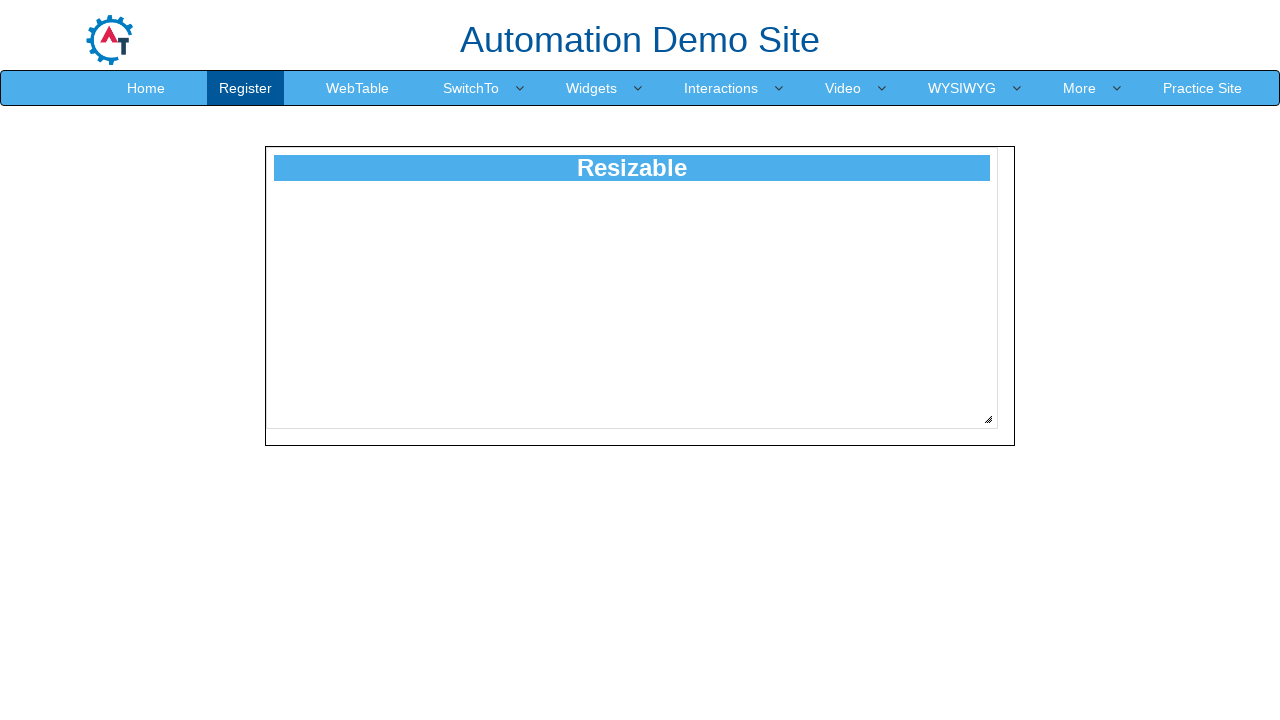

Released mouse button to complete resize at 89 pixels at (1077, 508)
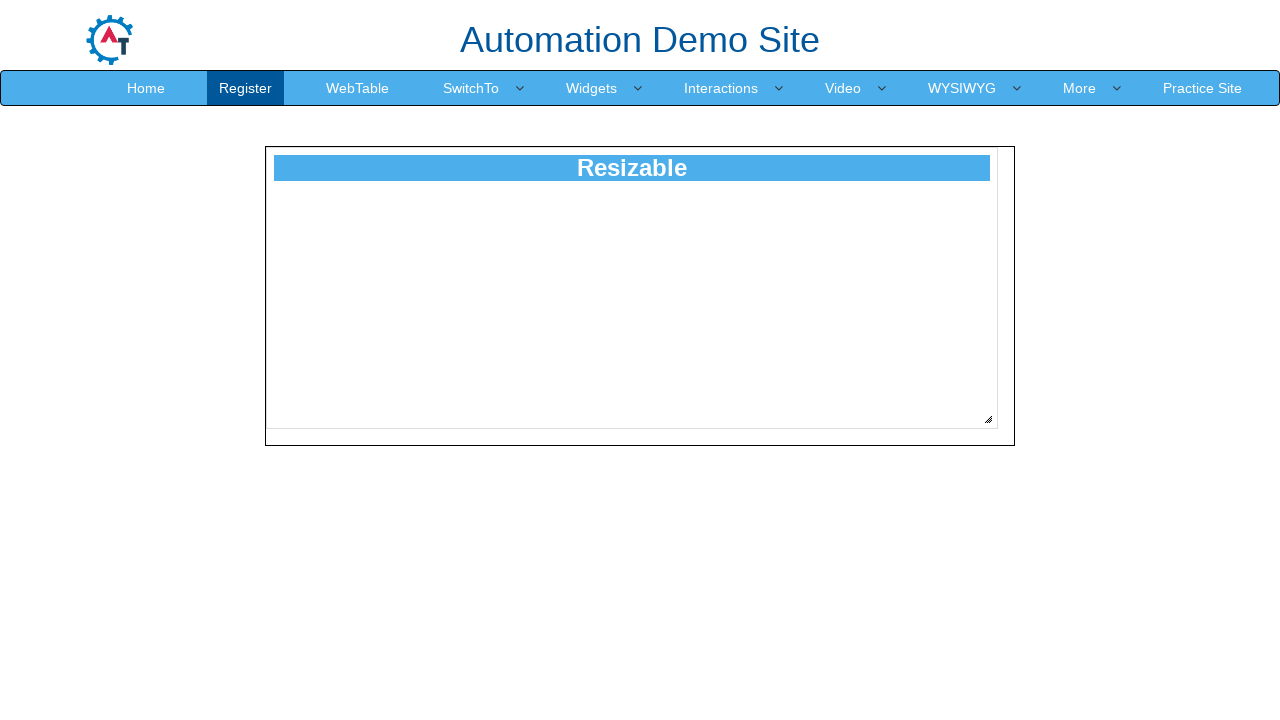

Moved mouse to resize handle position at (988, 419)
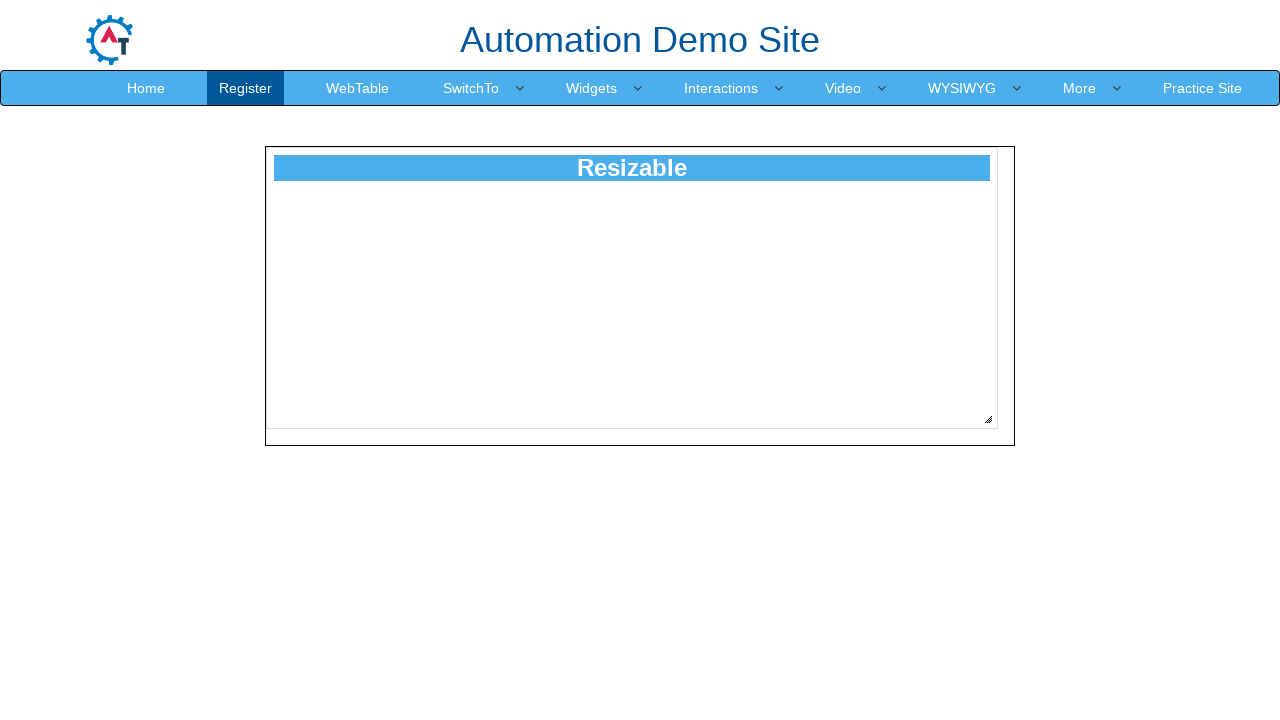

Pressed mouse button down on resize handle at (988, 419)
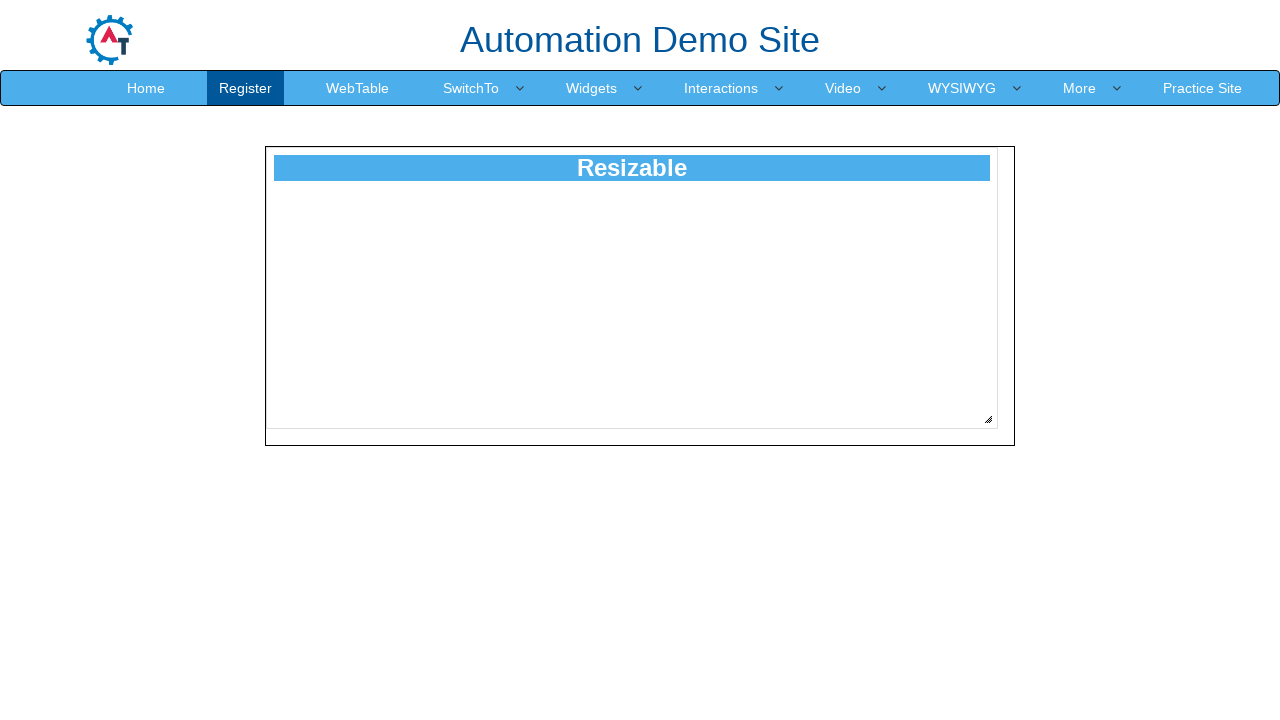

Dragged resize handle diagonally by 90 pixels at (1078, 509)
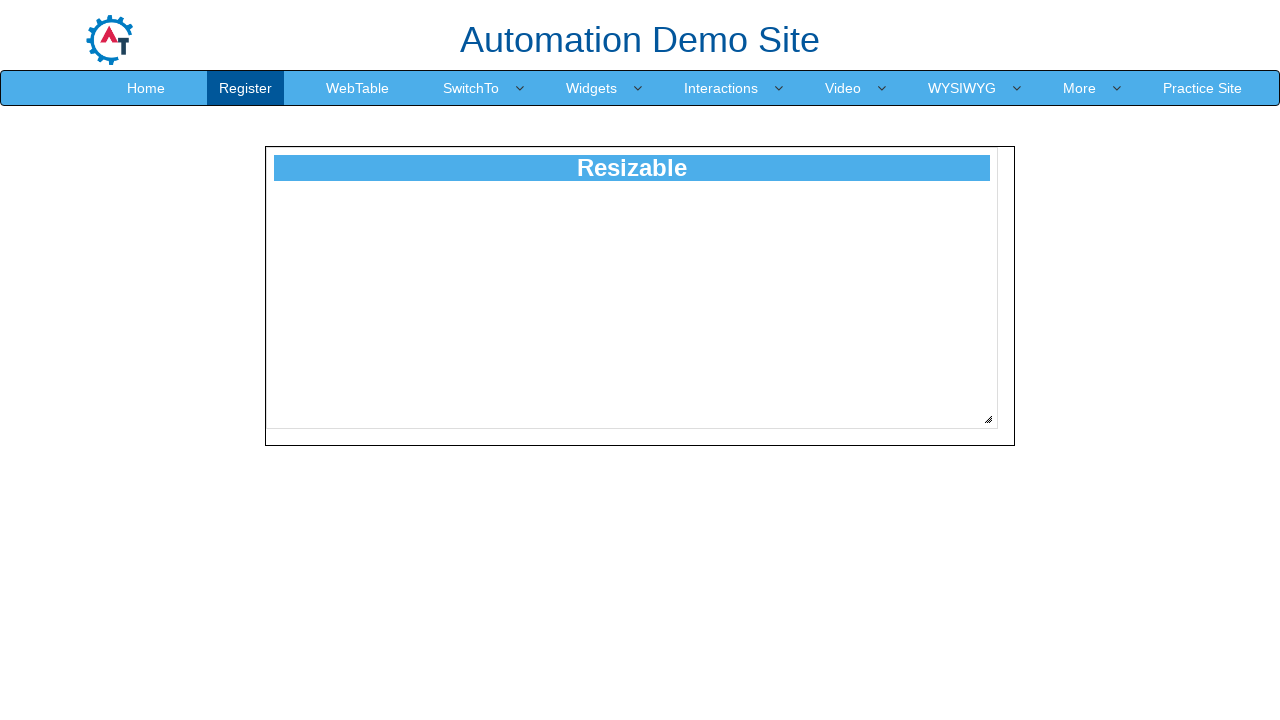

Released mouse button to complete resize at 90 pixels at (1078, 509)
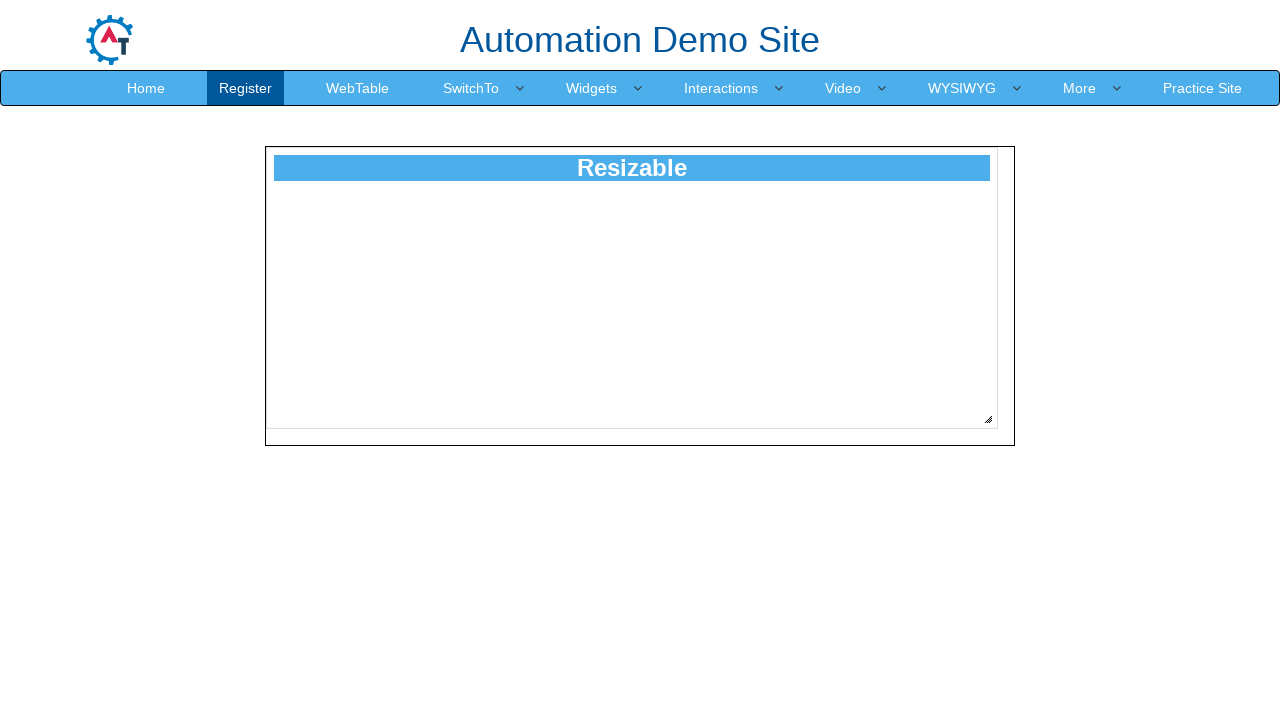

Moved mouse to resize handle position at (988, 419)
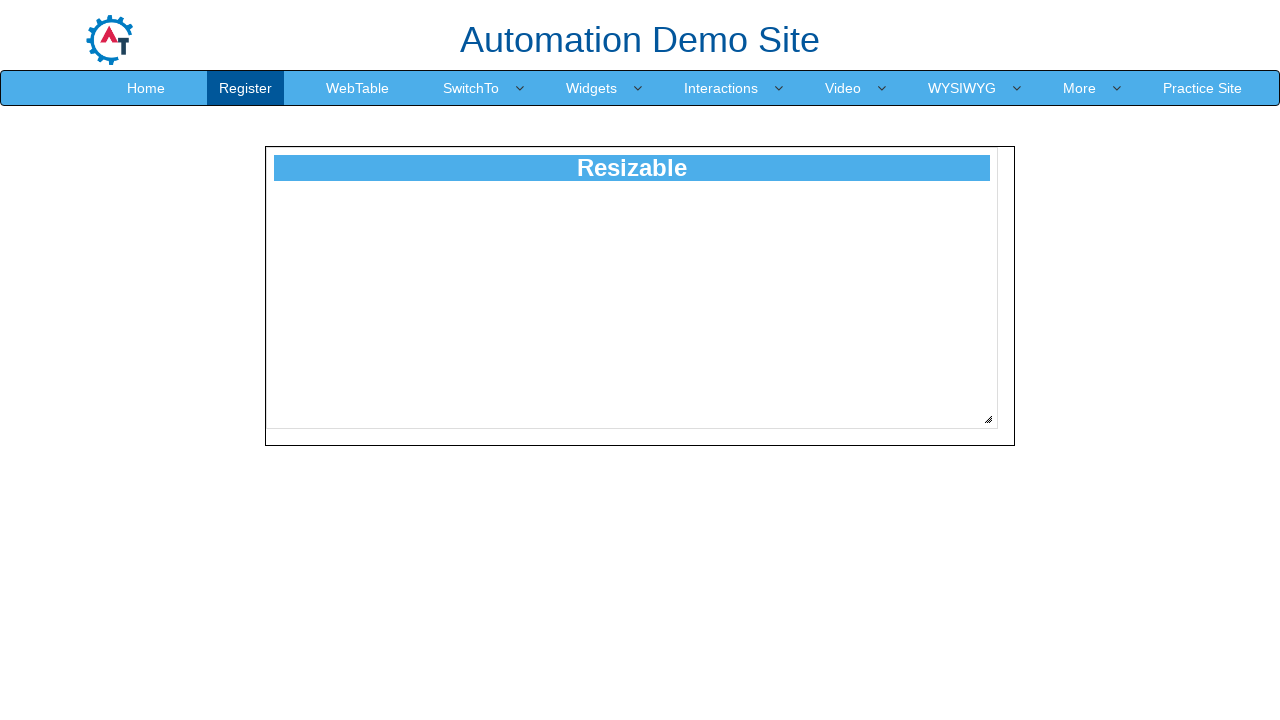

Pressed mouse button down on resize handle at (988, 419)
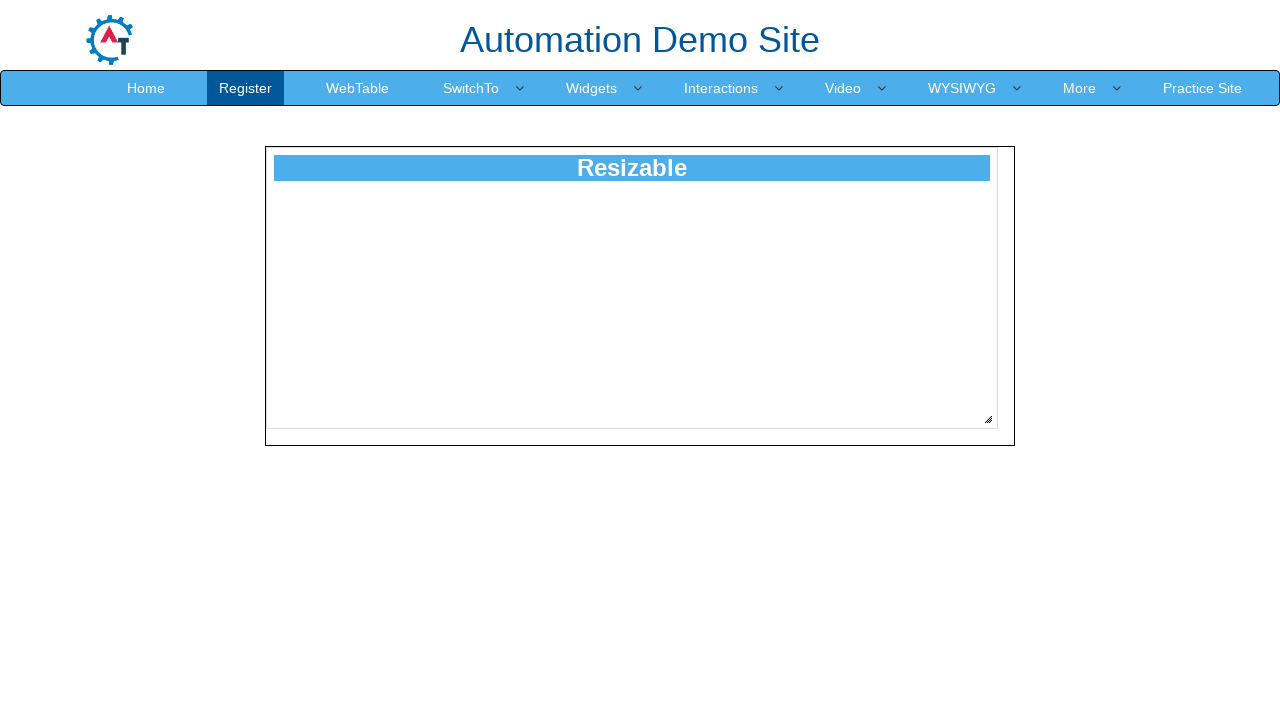

Dragged resize handle diagonally by 91 pixels at (1079, 510)
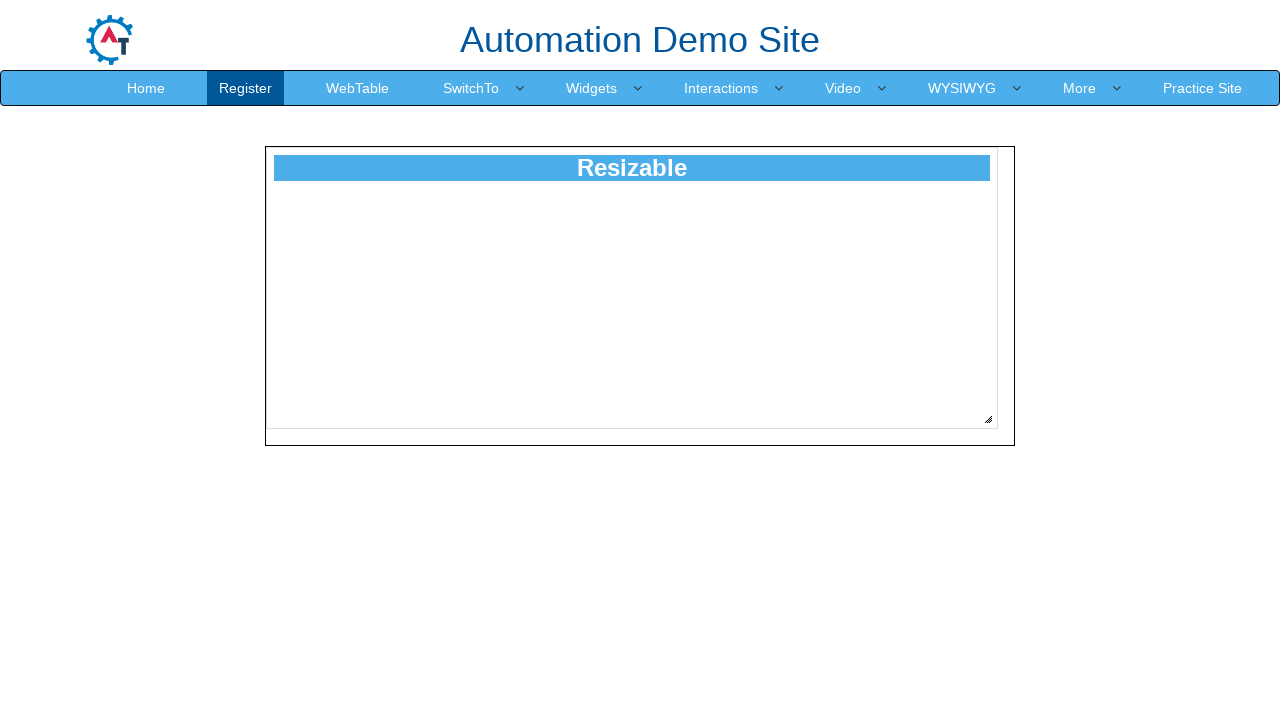

Released mouse button to complete resize at 91 pixels at (1079, 510)
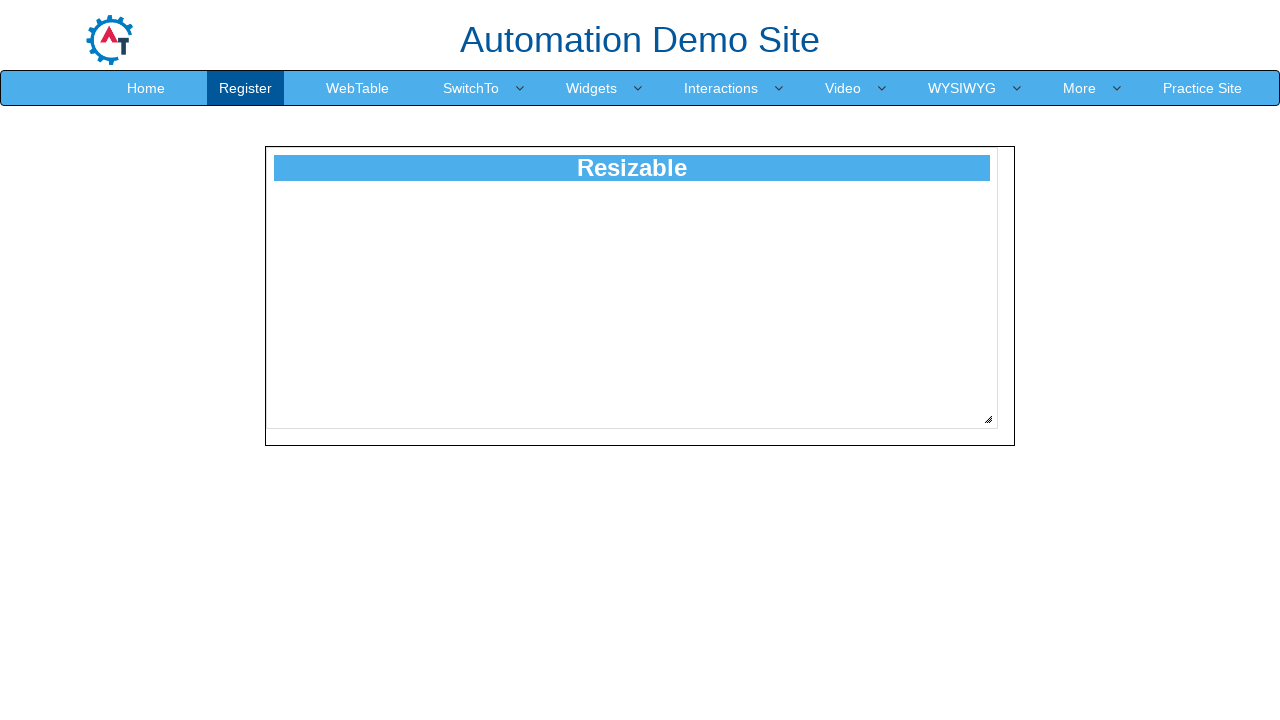

Moved mouse to resize handle position at (988, 419)
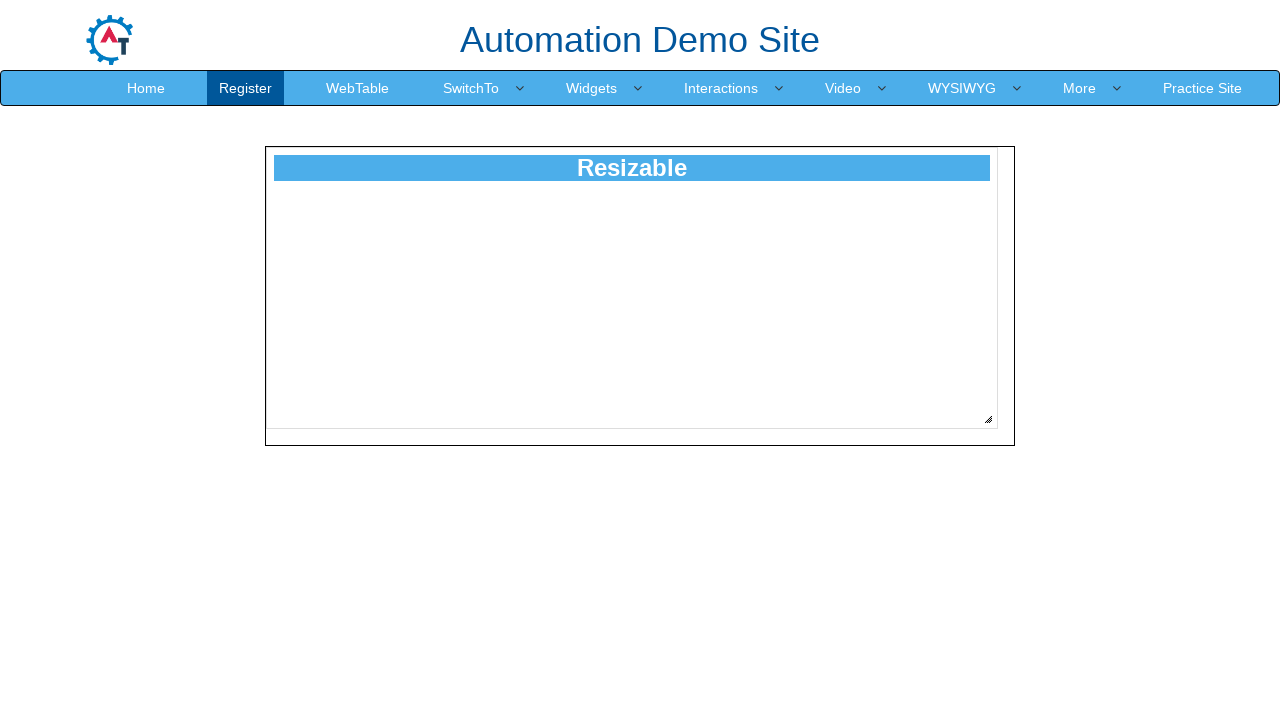

Pressed mouse button down on resize handle at (988, 419)
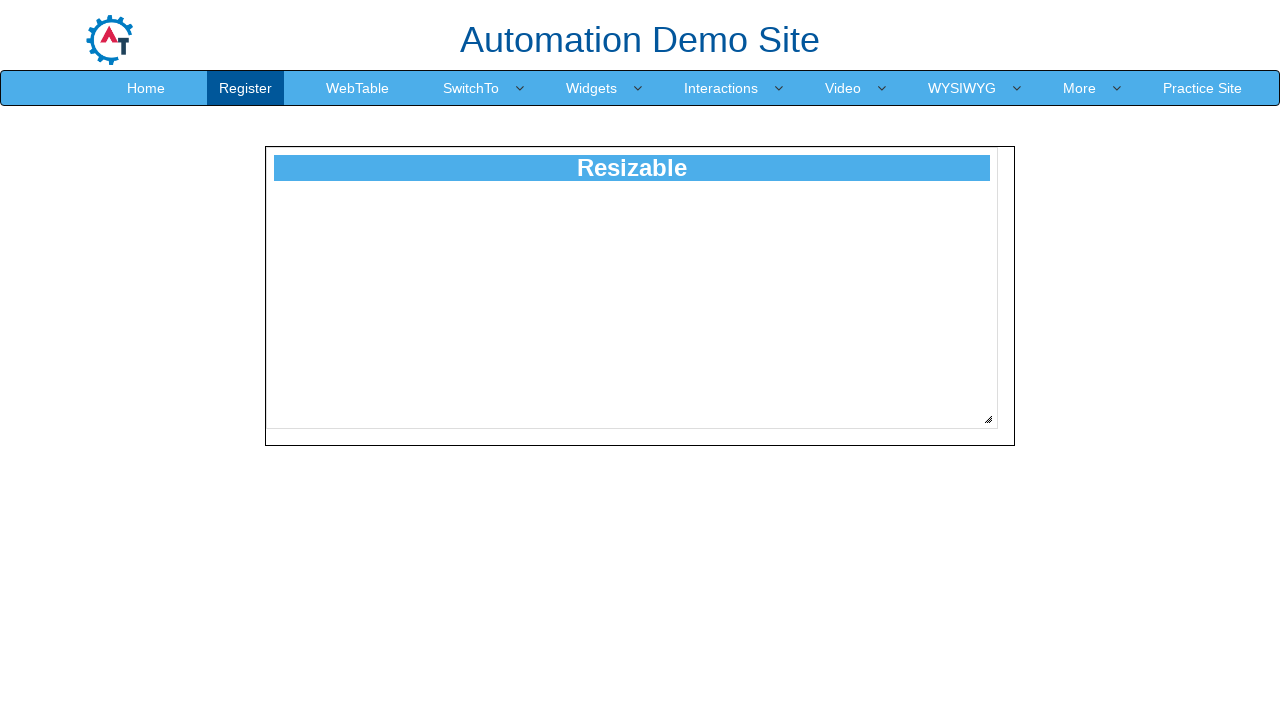

Dragged resize handle diagonally by 92 pixels at (1080, 511)
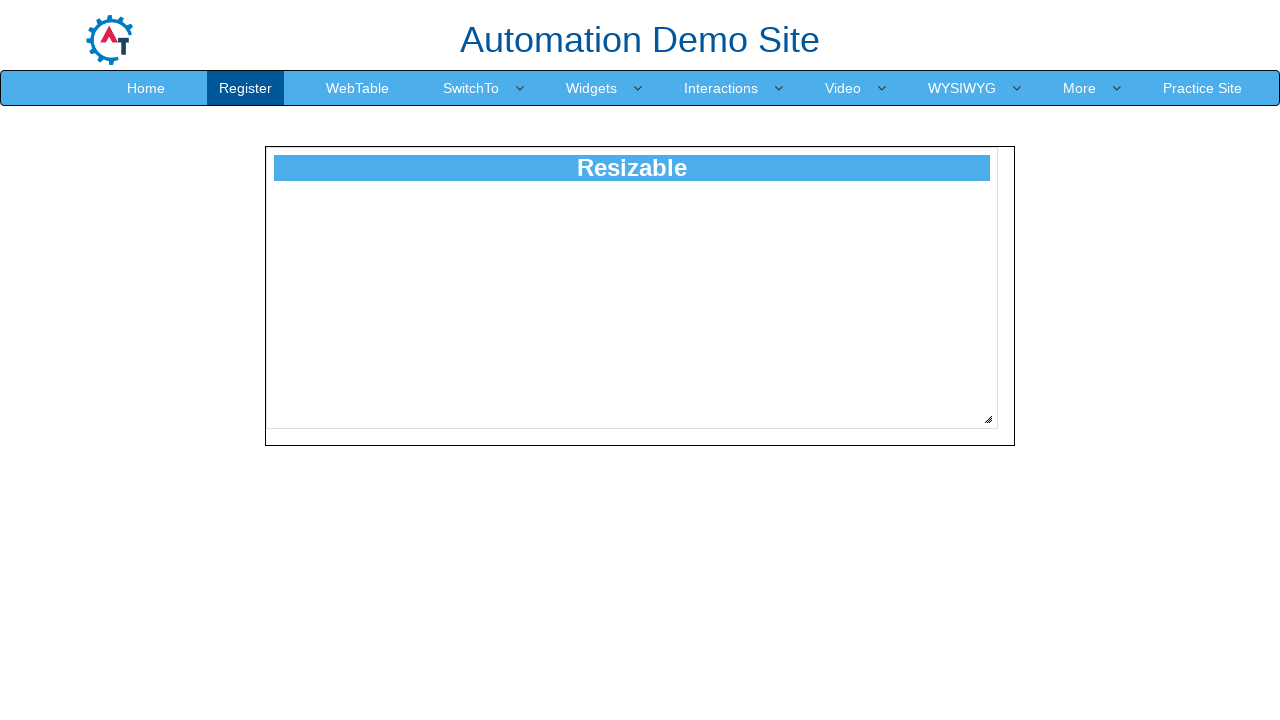

Released mouse button to complete resize at 92 pixels at (1080, 511)
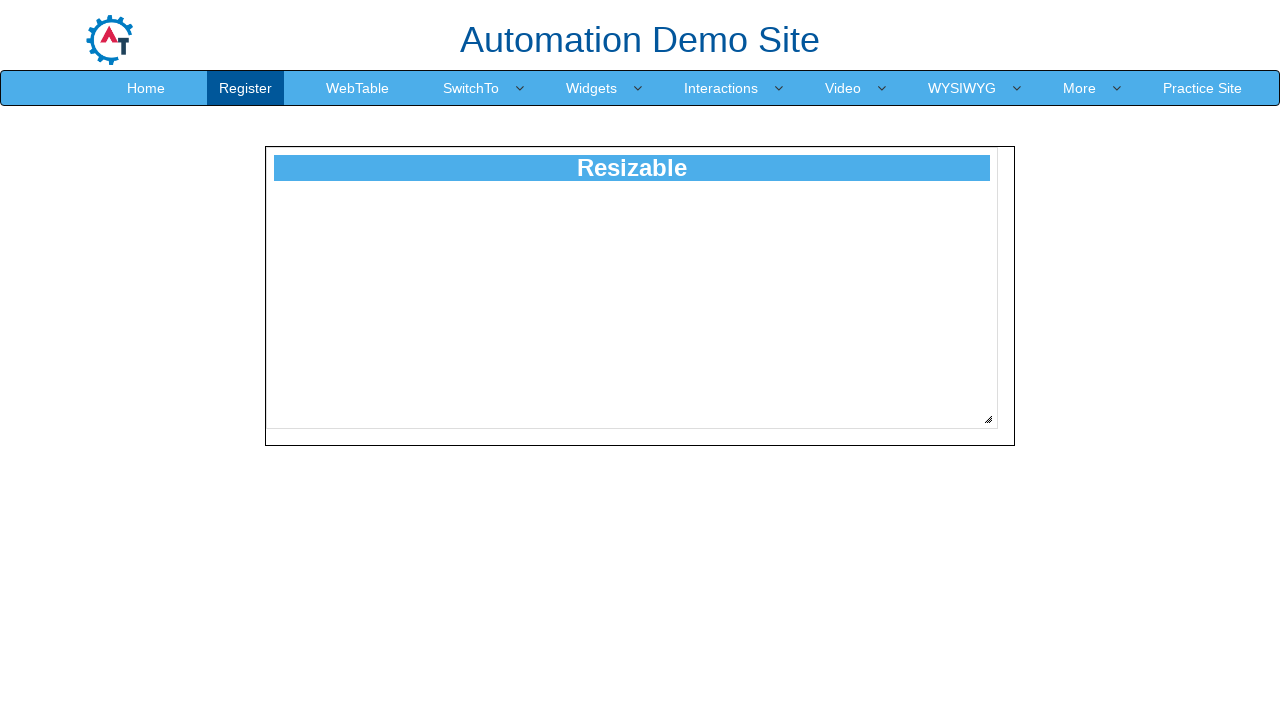

Moved mouse to resize handle position at (988, 419)
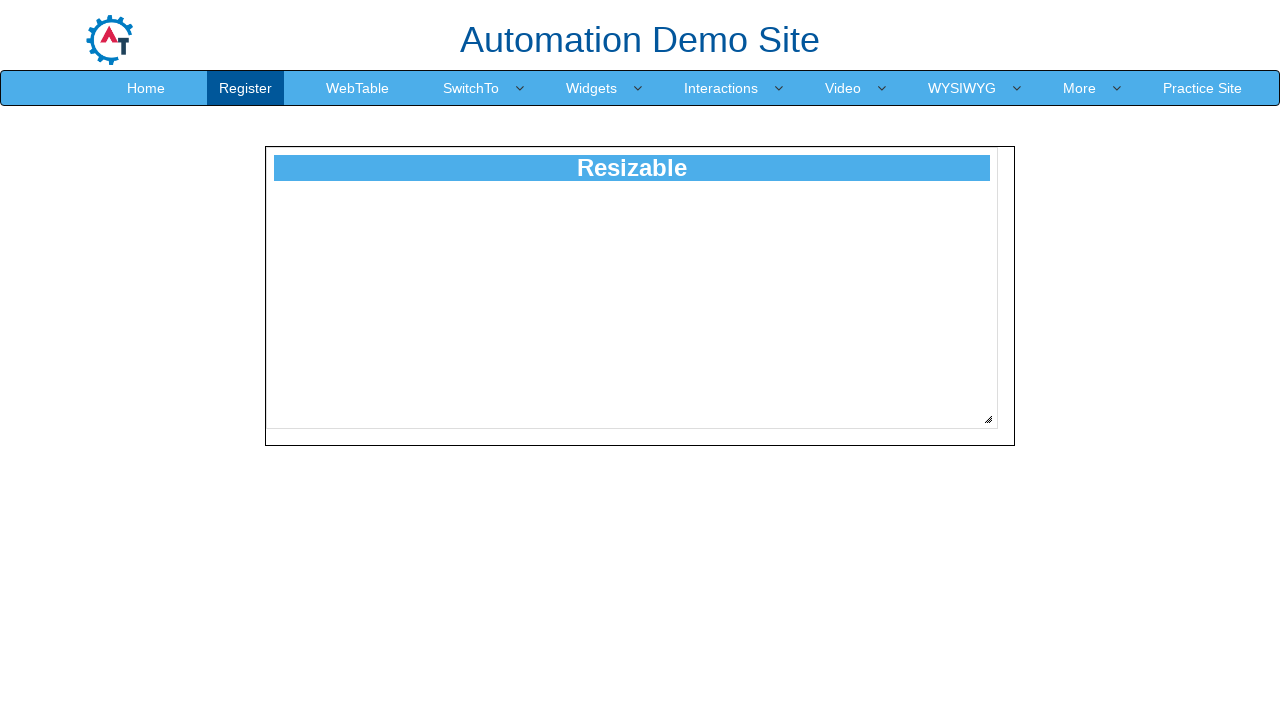

Pressed mouse button down on resize handle at (988, 419)
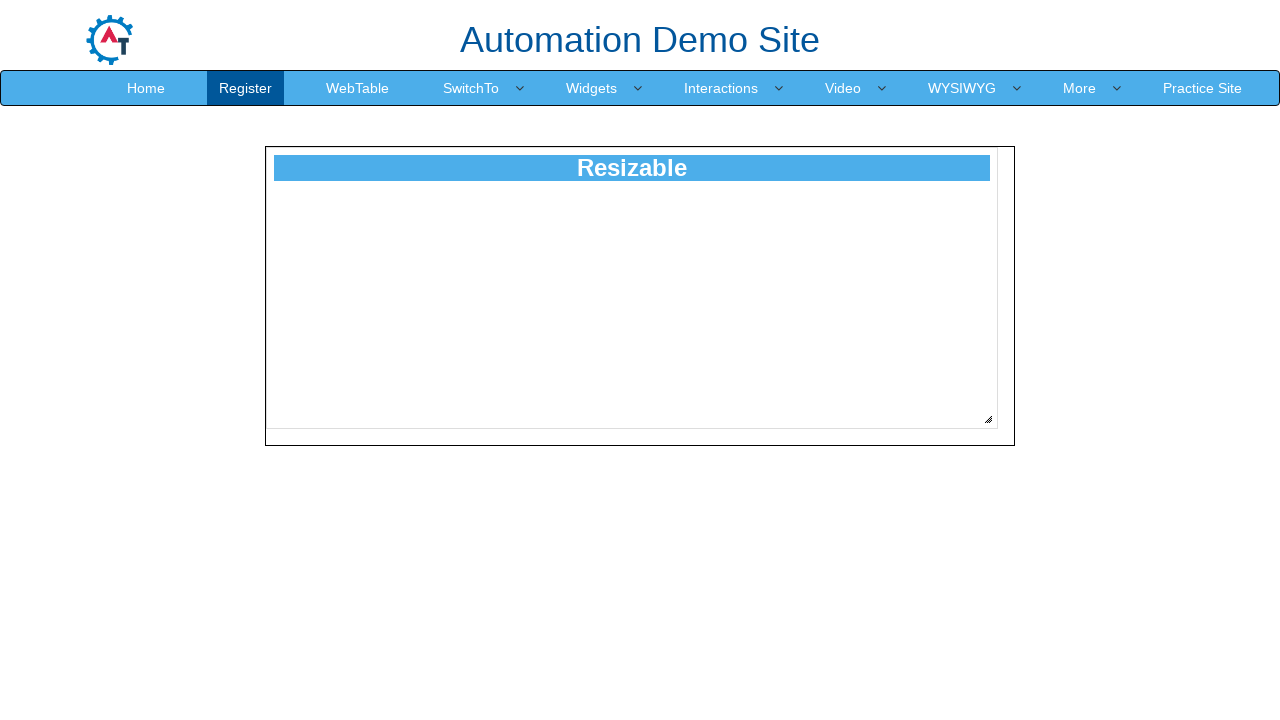

Dragged resize handle diagonally by 93 pixels at (1081, 512)
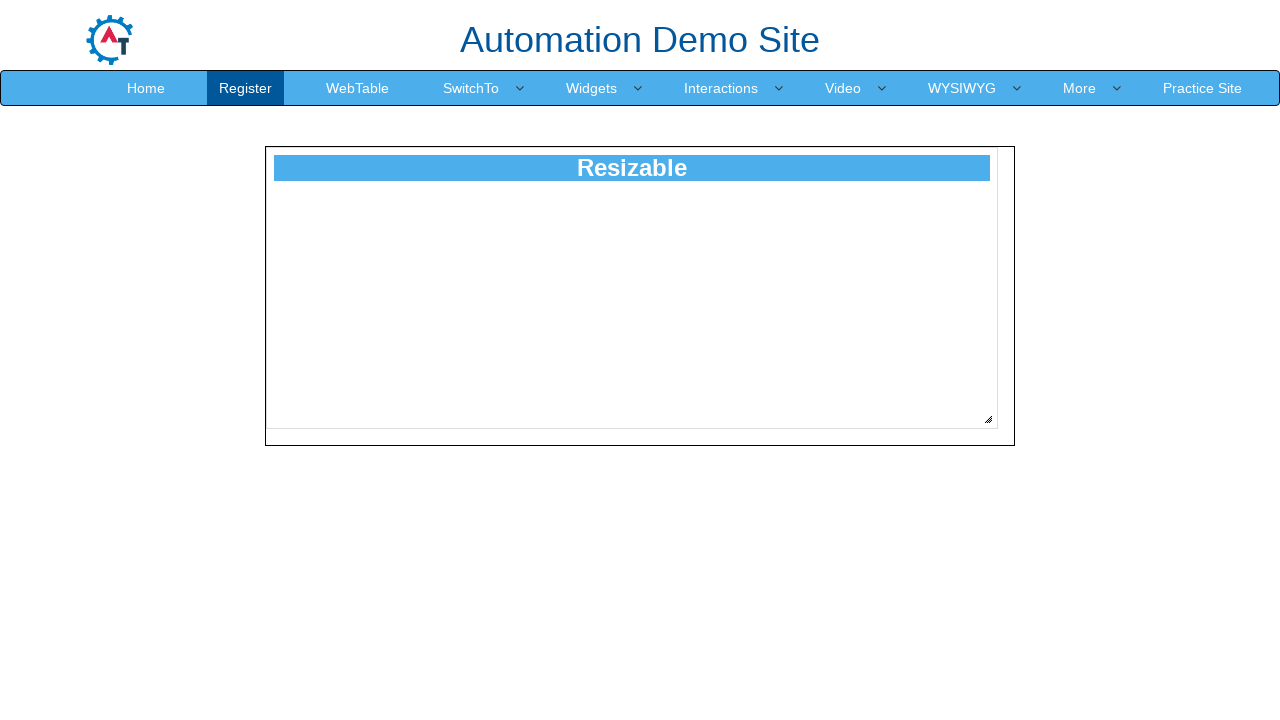

Released mouse button to complete resize at 93 pixels at (1081, 512)
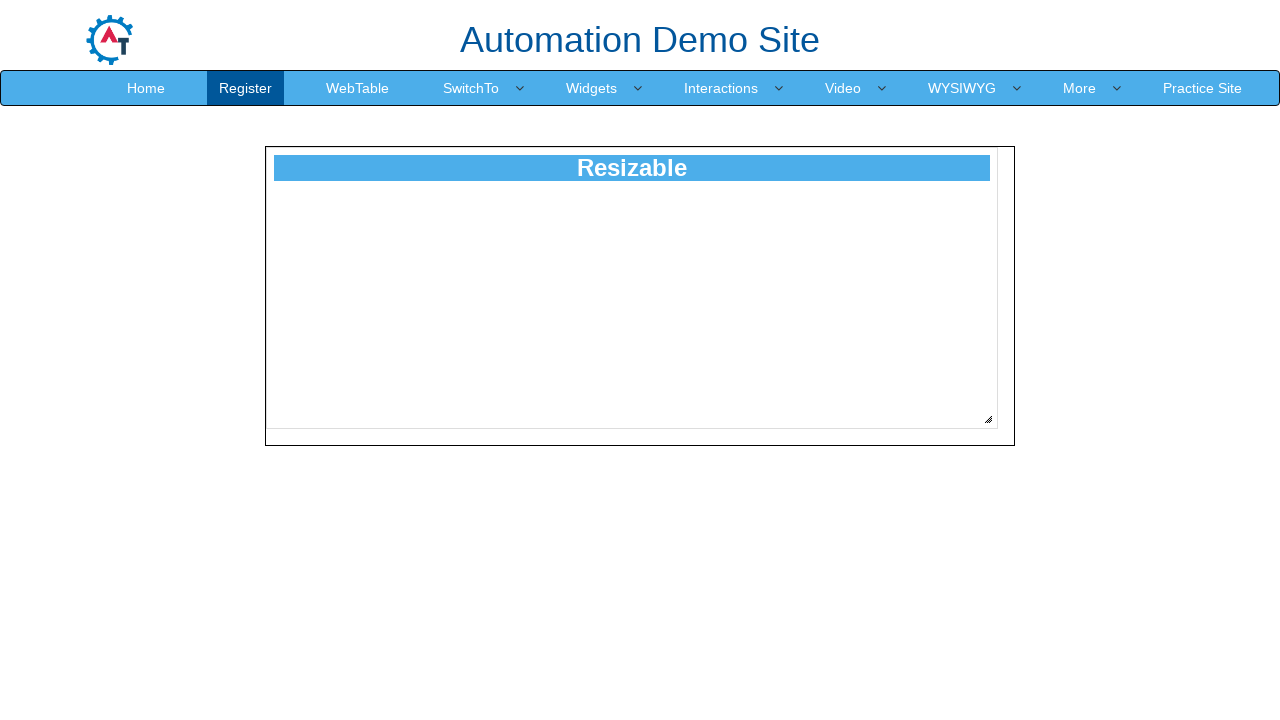

Moved mouse to resize handle position at (988, 419)
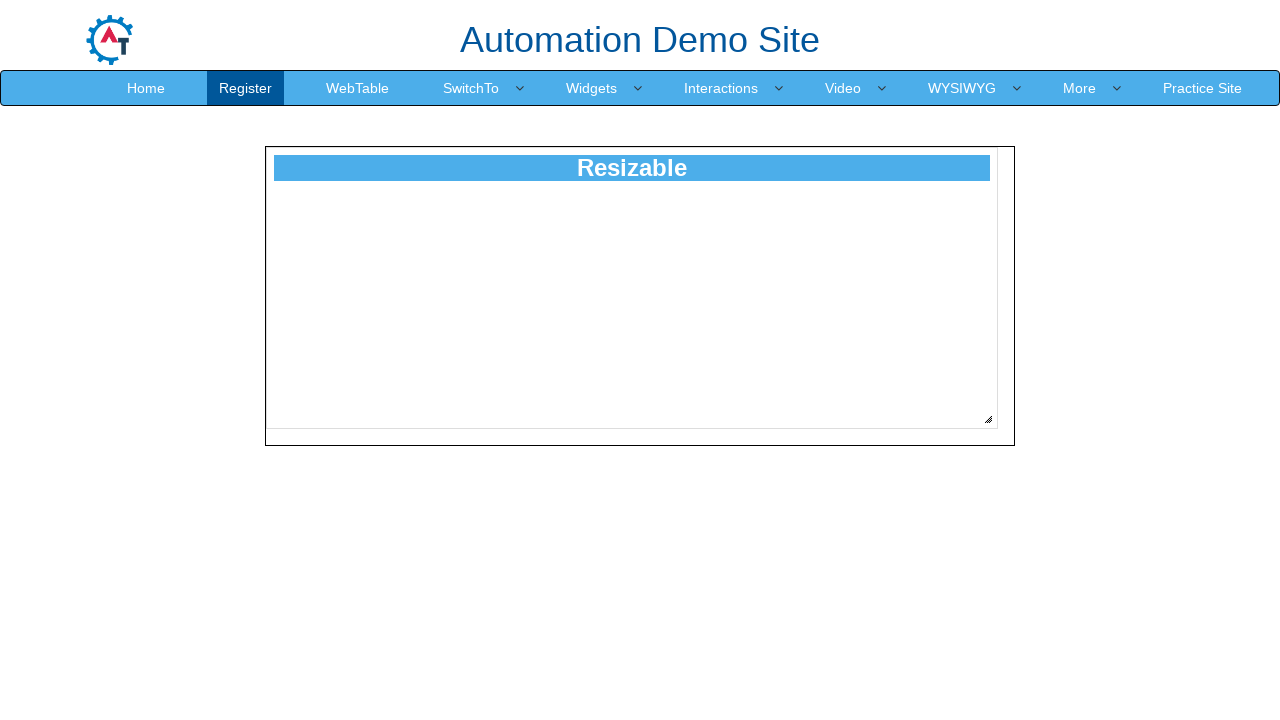

Pressed mouse button down on resize handle at (988, 419)
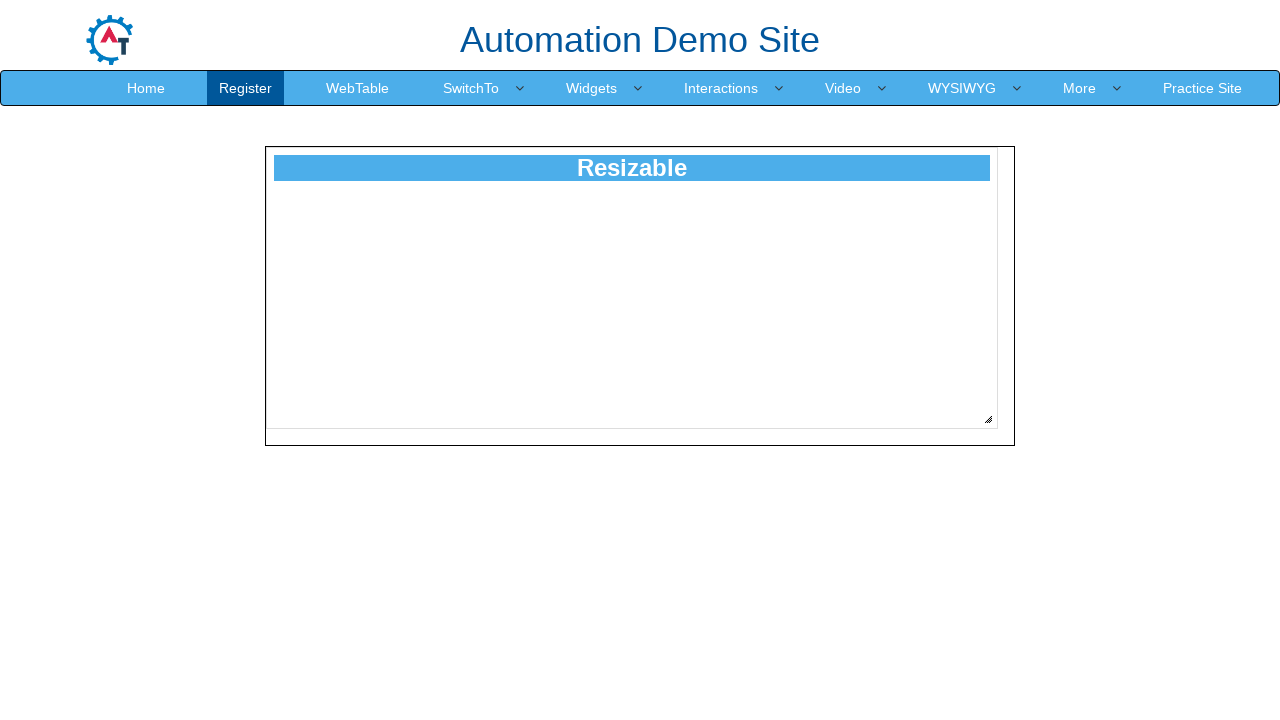

Dragged resize handle diagonally by 94 pixels at (1082, 513)
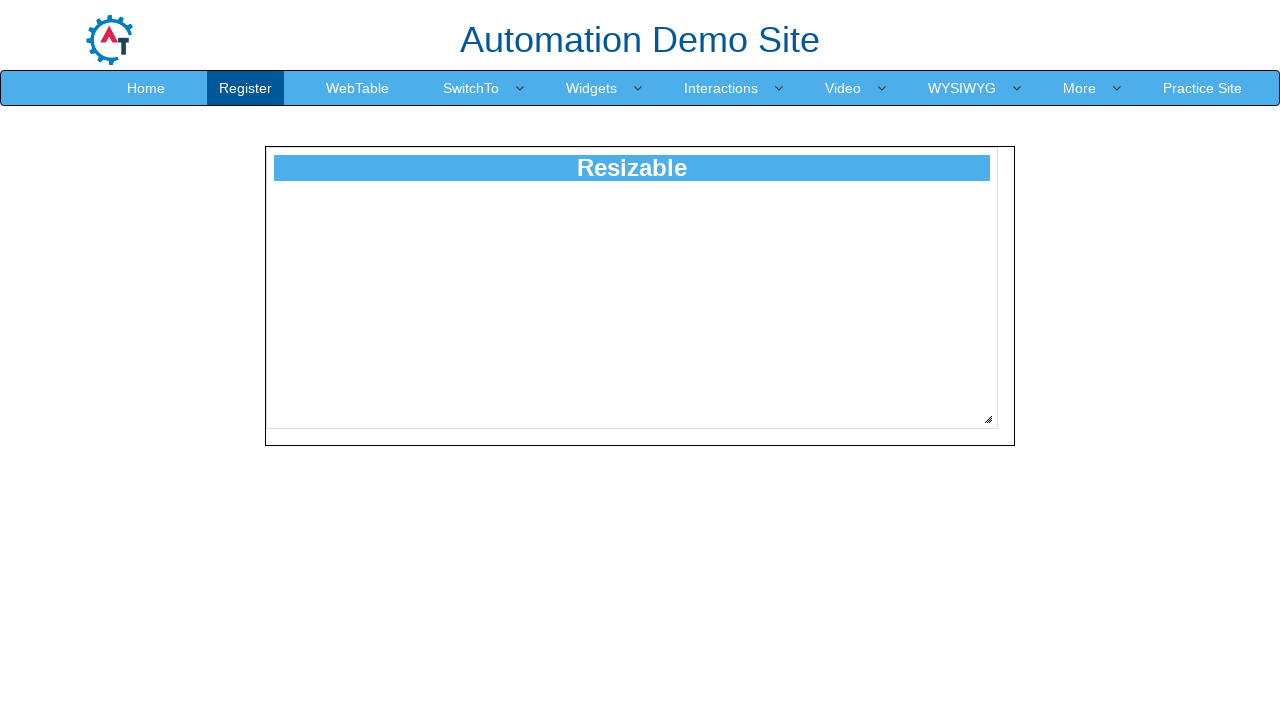

Released mouse button to complete resize at 94 pixels at (1082, 513)
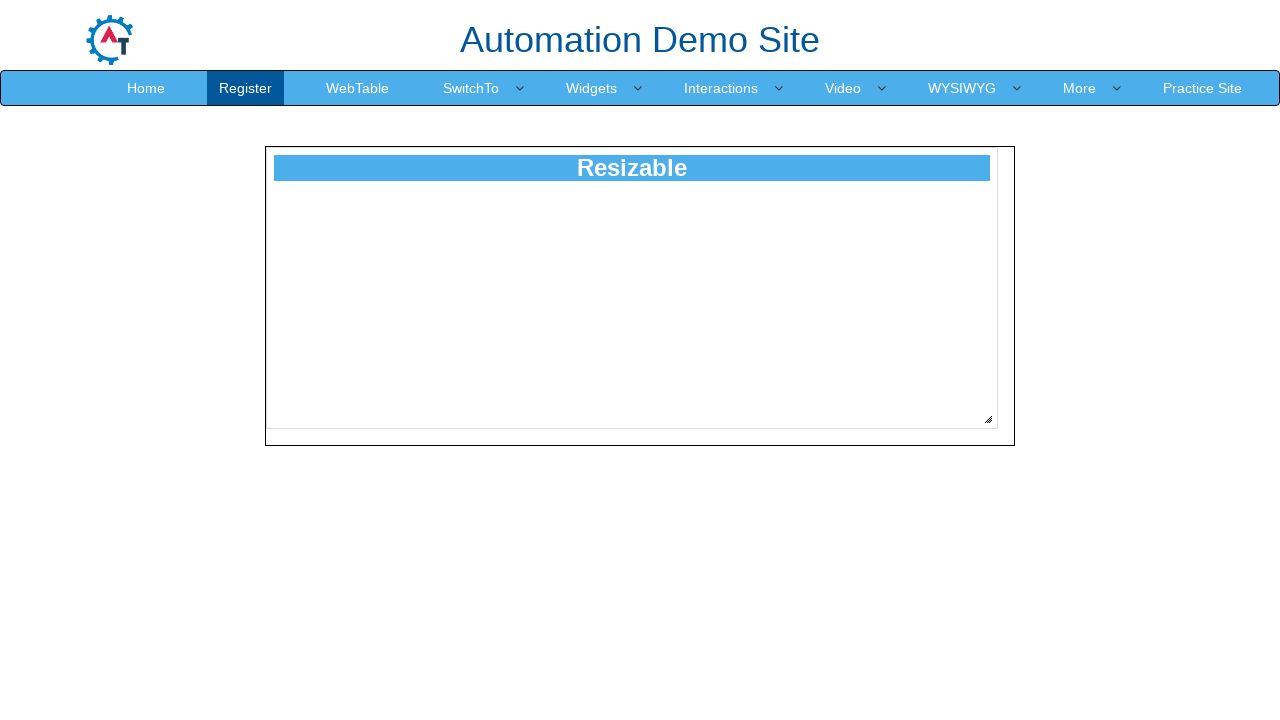

Moved mouse to resize handle position at (988, 419)
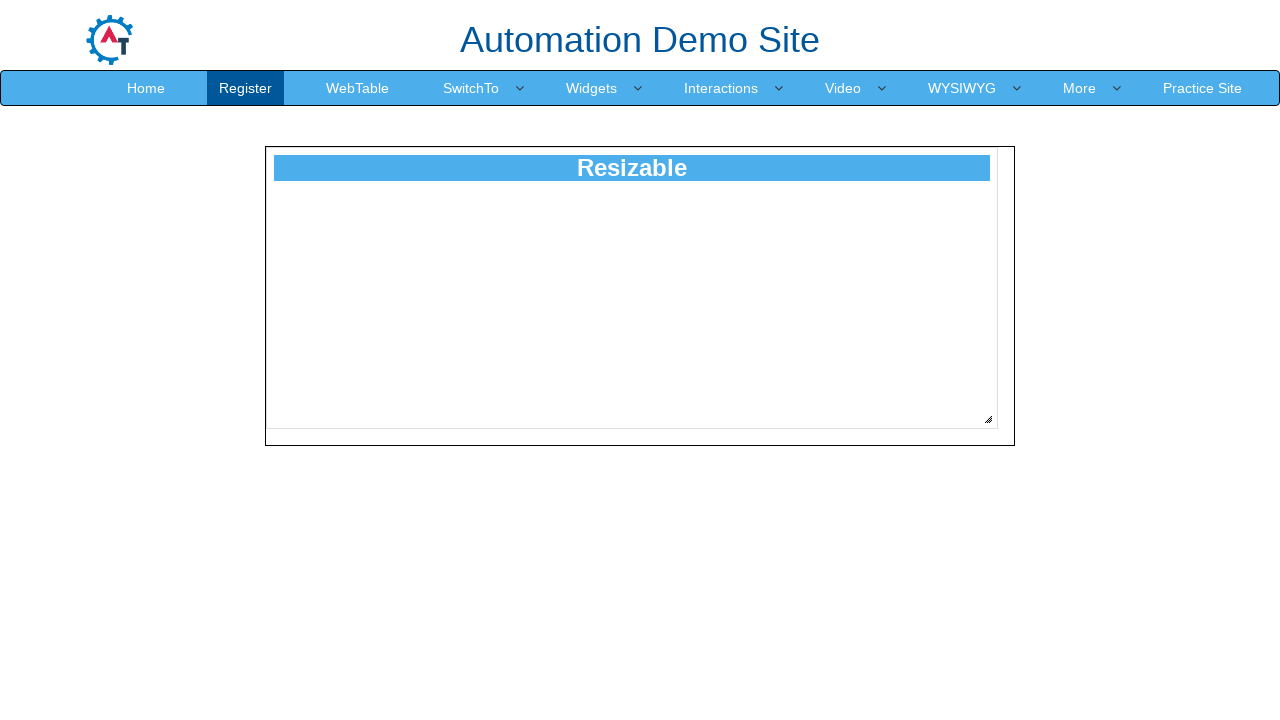

Pressed mouse button down on resize handle at (988, 419)
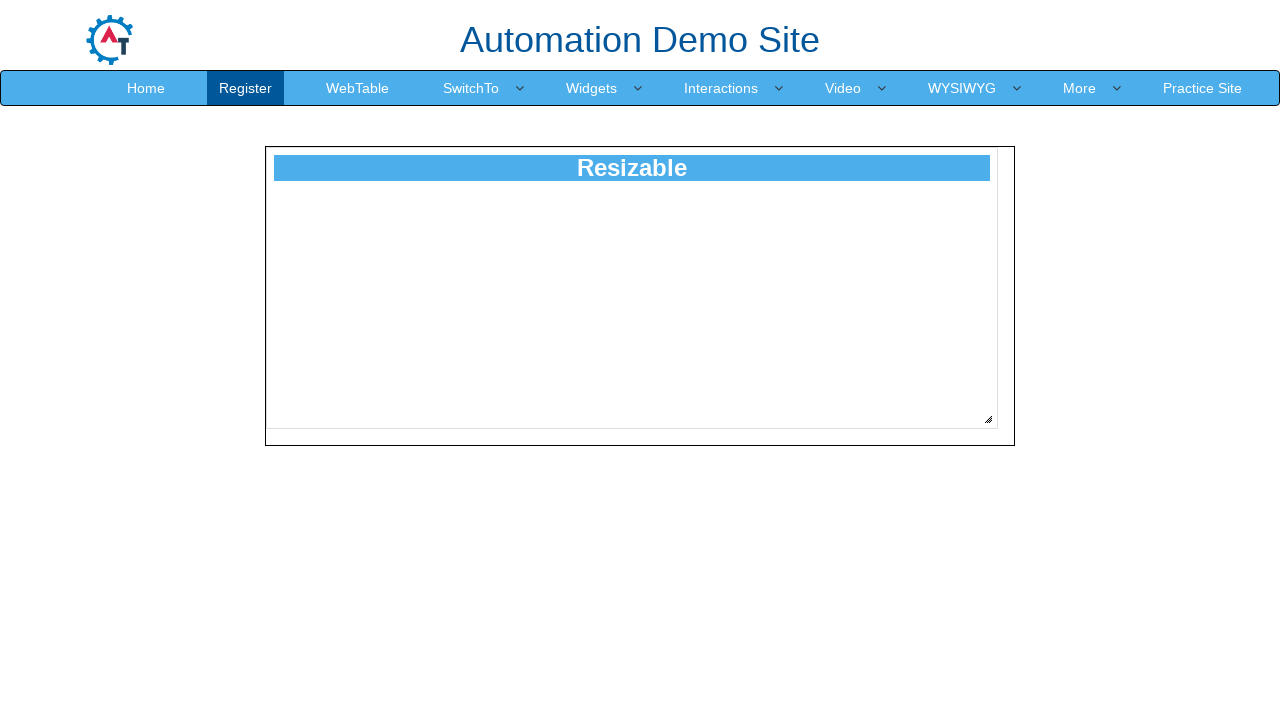

Dragged resize handle diagonally by 95 pixels at (1083, 514)
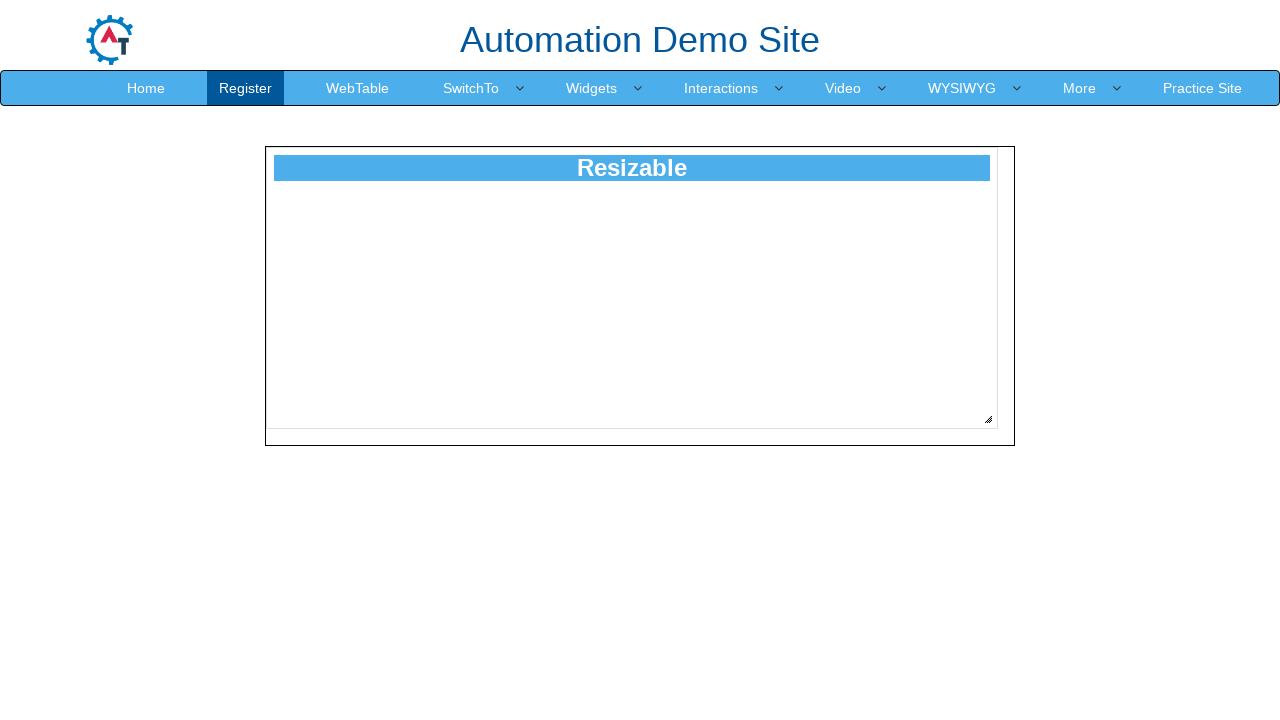

Released mouse button to complete resize at 95 pixels at (1083, 514)
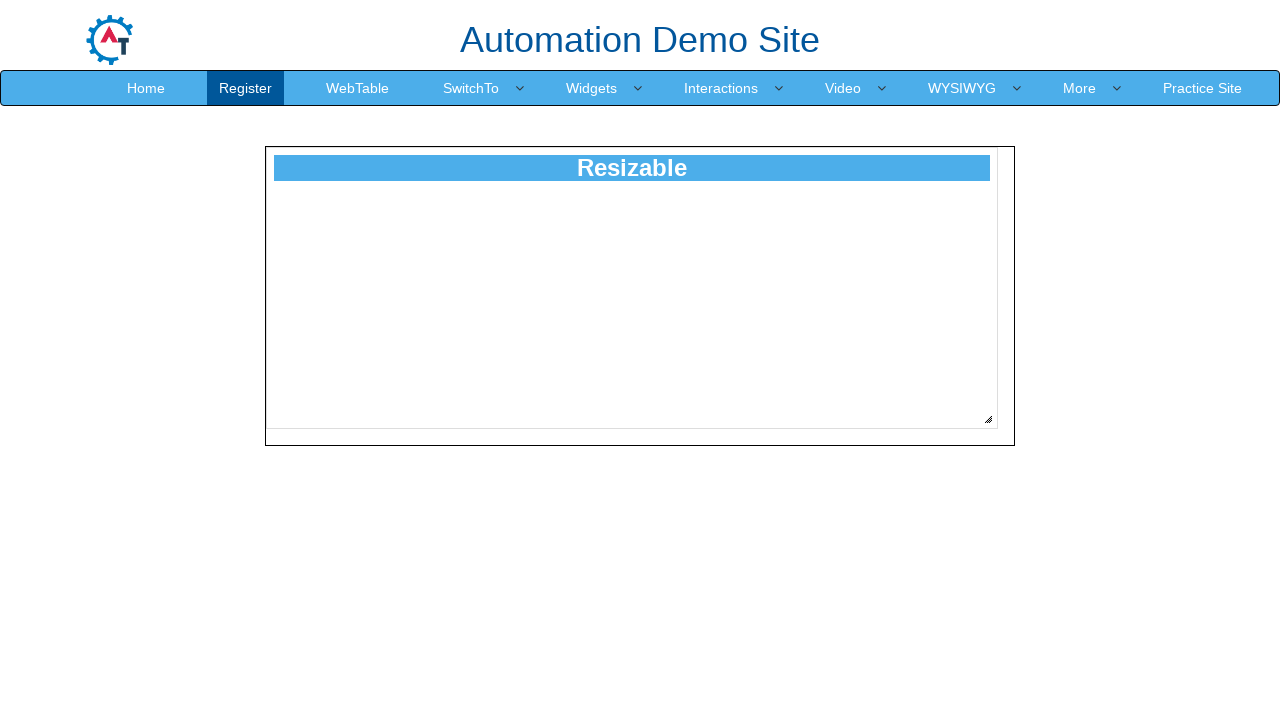

Moved mouse to resize handle position at (988, 419)
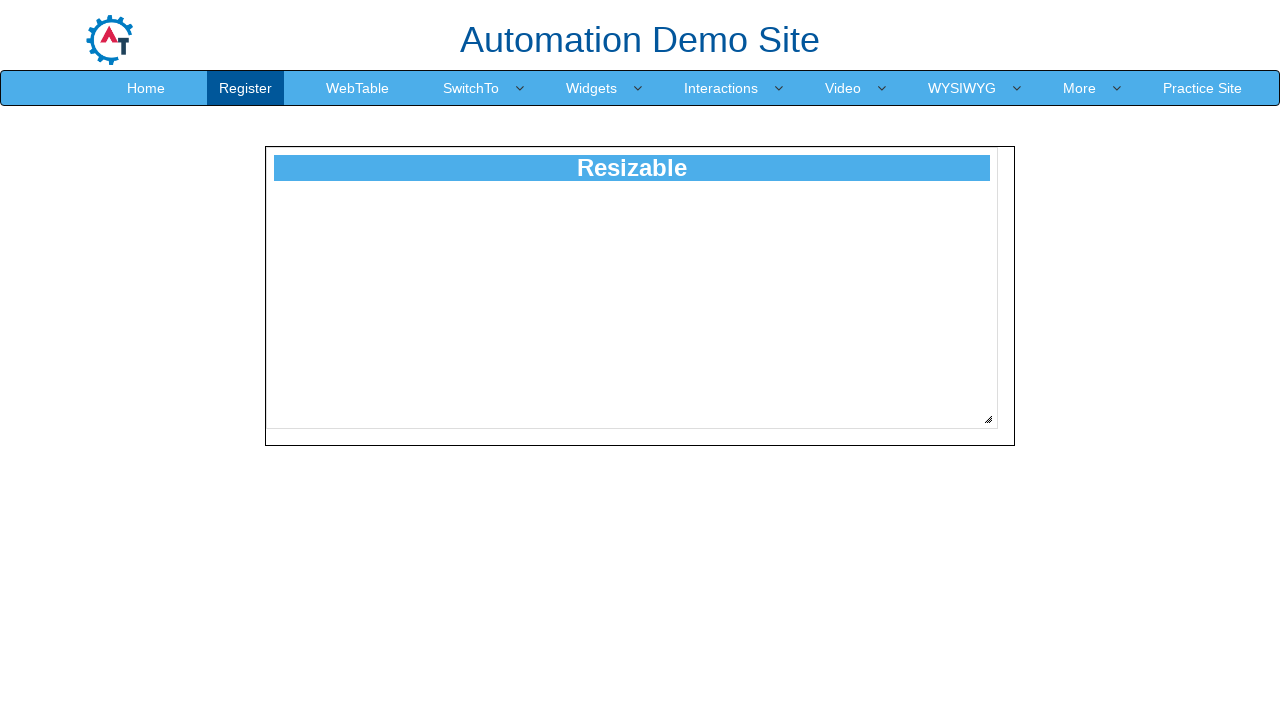

Pressed mouse button down on resize handle at (988, 419)
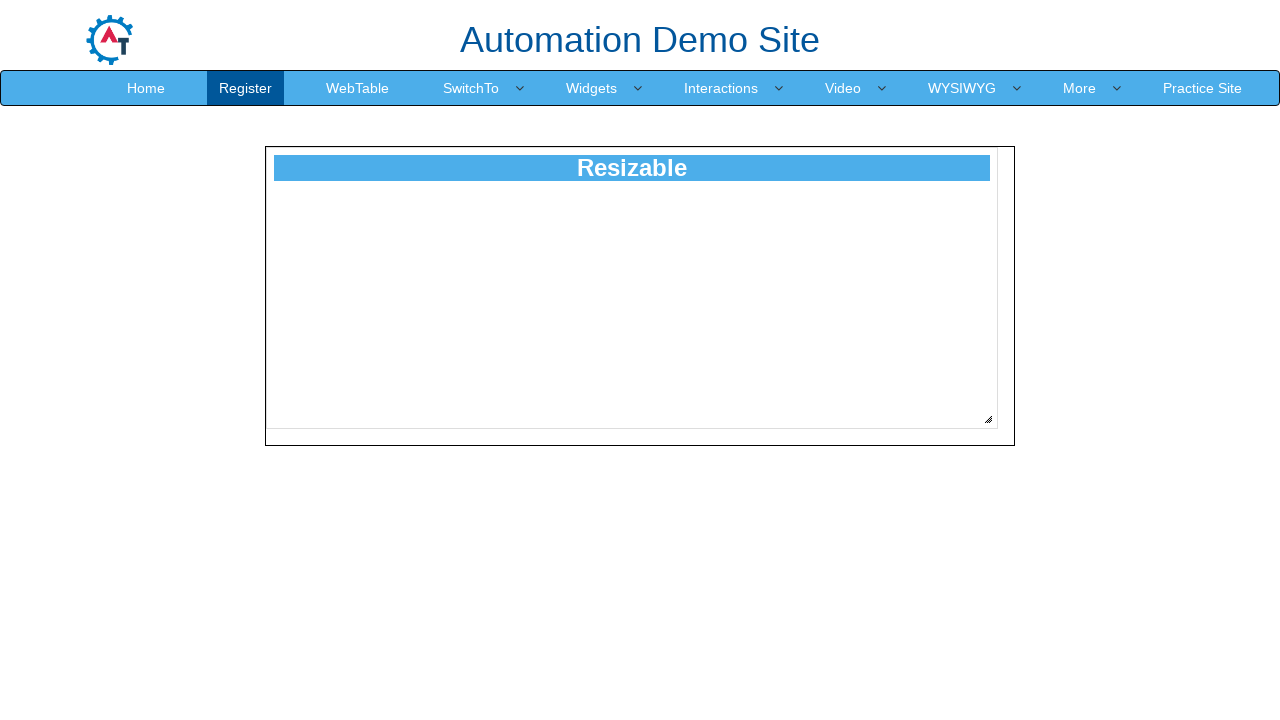

Dragged resize handle diagonally by 96 pixels at (1084, 515)
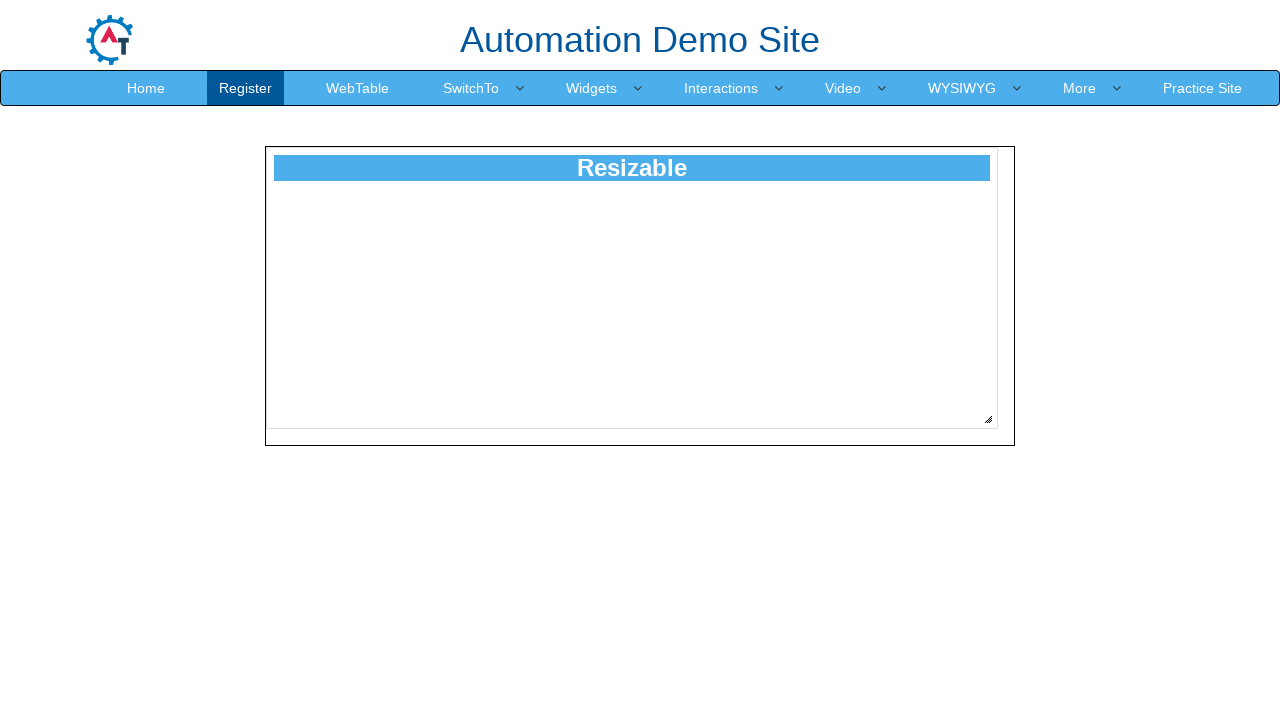

Released mouse button to complete resize at 96 pixels at (1084, 515)
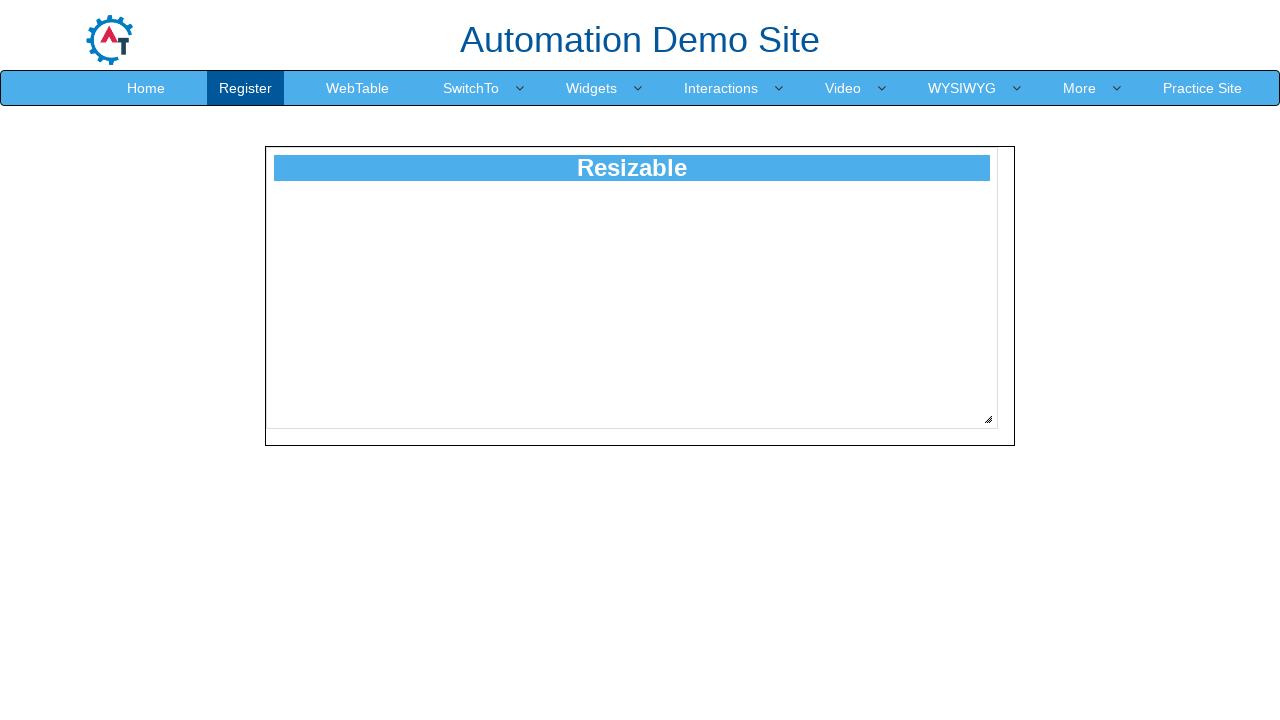

Moved mouse to resize handle position at (988, 419)
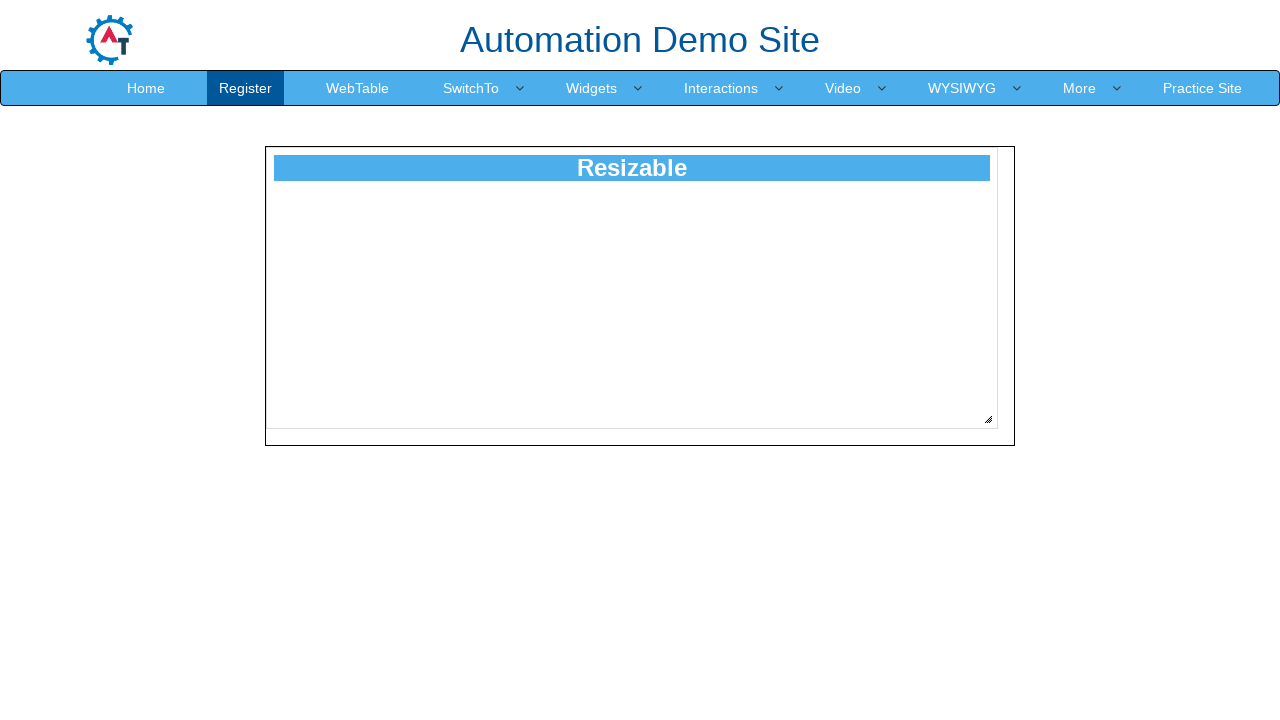

Pressed mouse button down on resize handle at (988, 419)
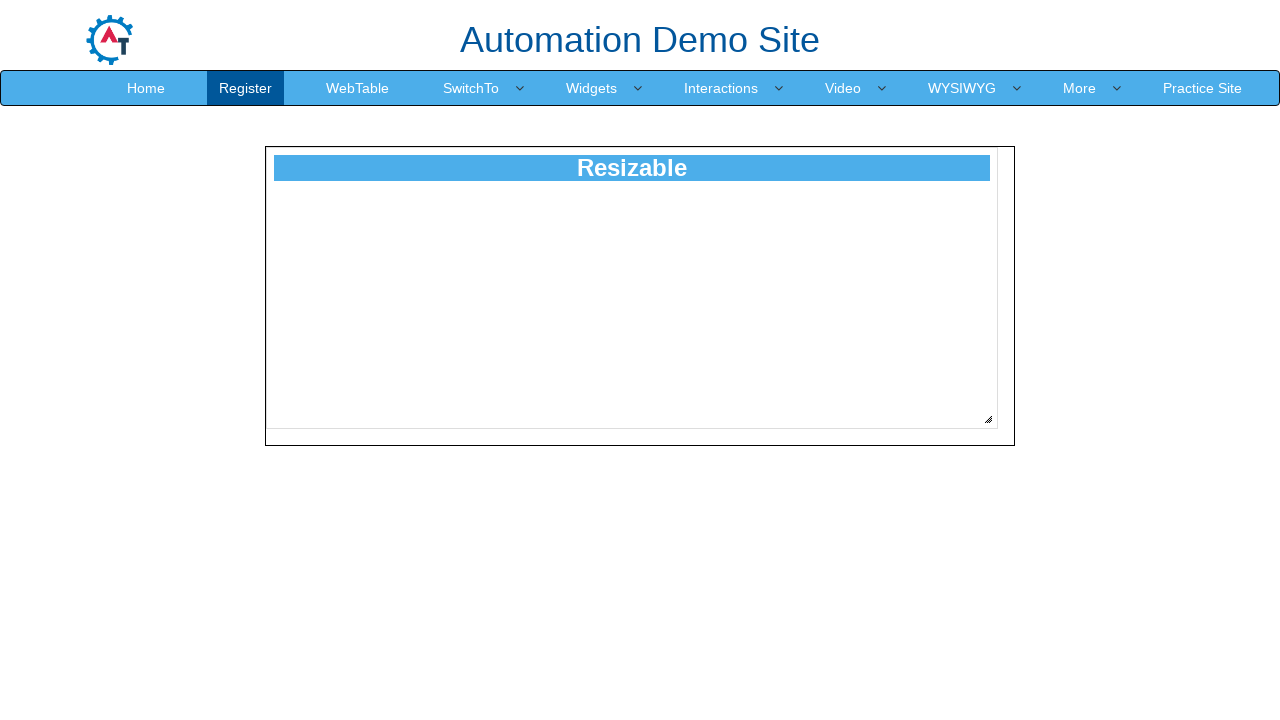

Dragged resize handle diagonally by 97 pixels at (1085, 516)
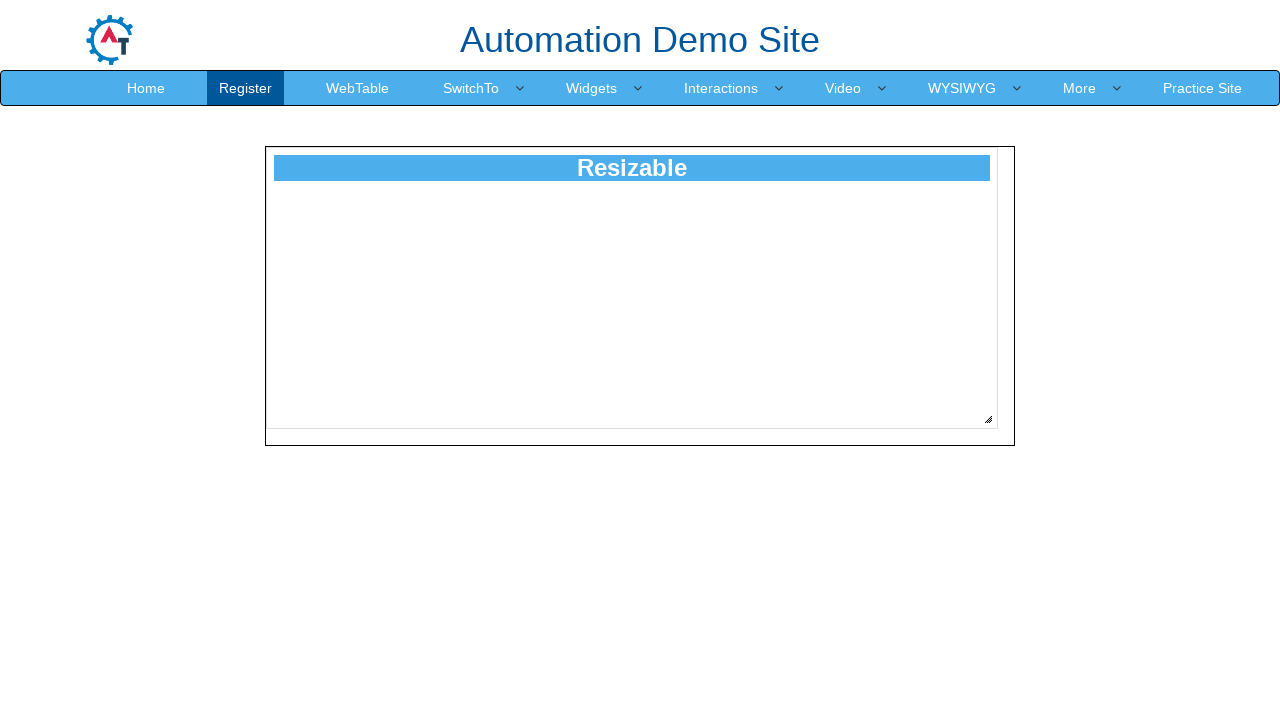

Released mouse button to complete resize at 97 pixels at (1085, 516)
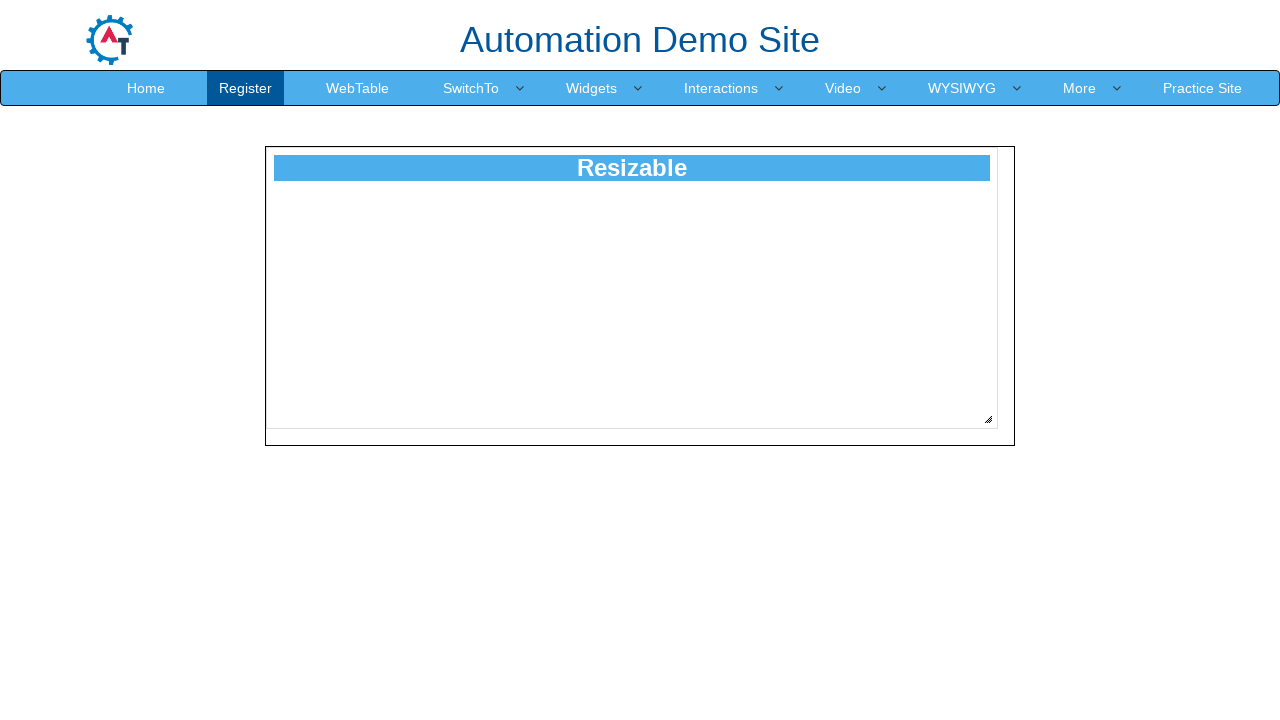

Moved mouse to resize handle position at (988, 419)
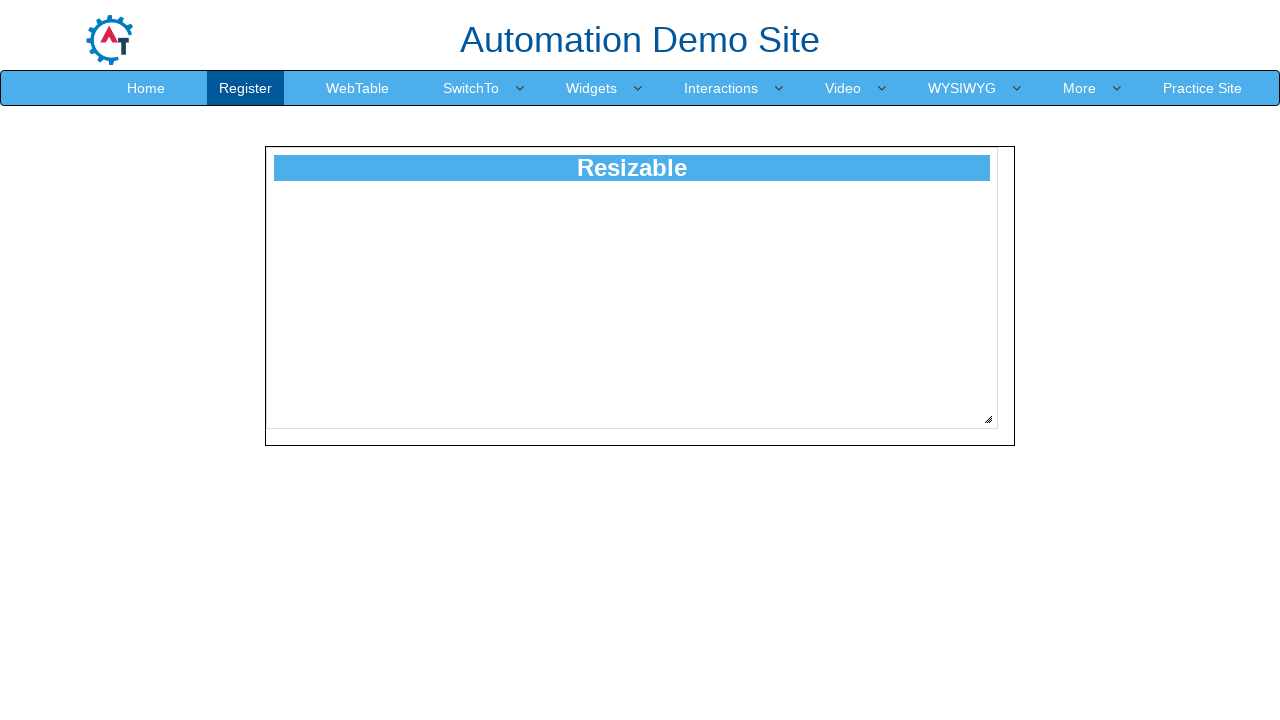

Pressed mouse button down on resize handle at (988, 419)
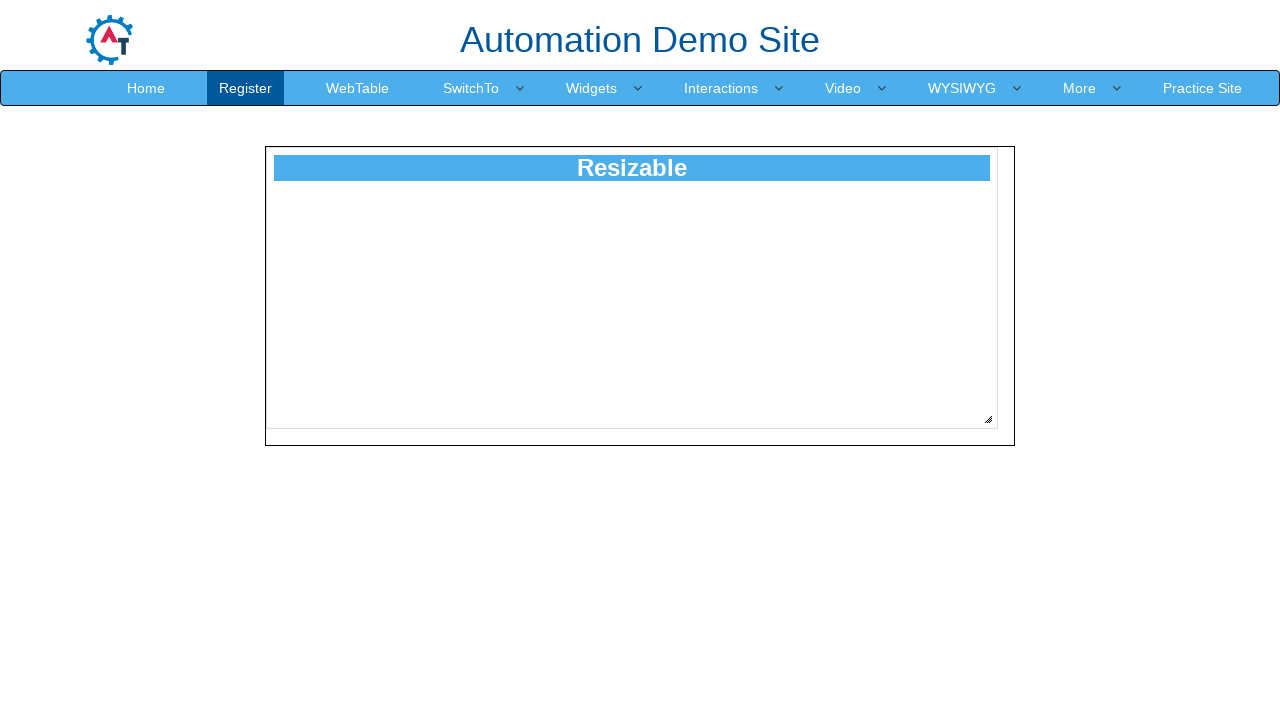

Dragged resize handle diagonally by 98 pixels at (1086, 517)
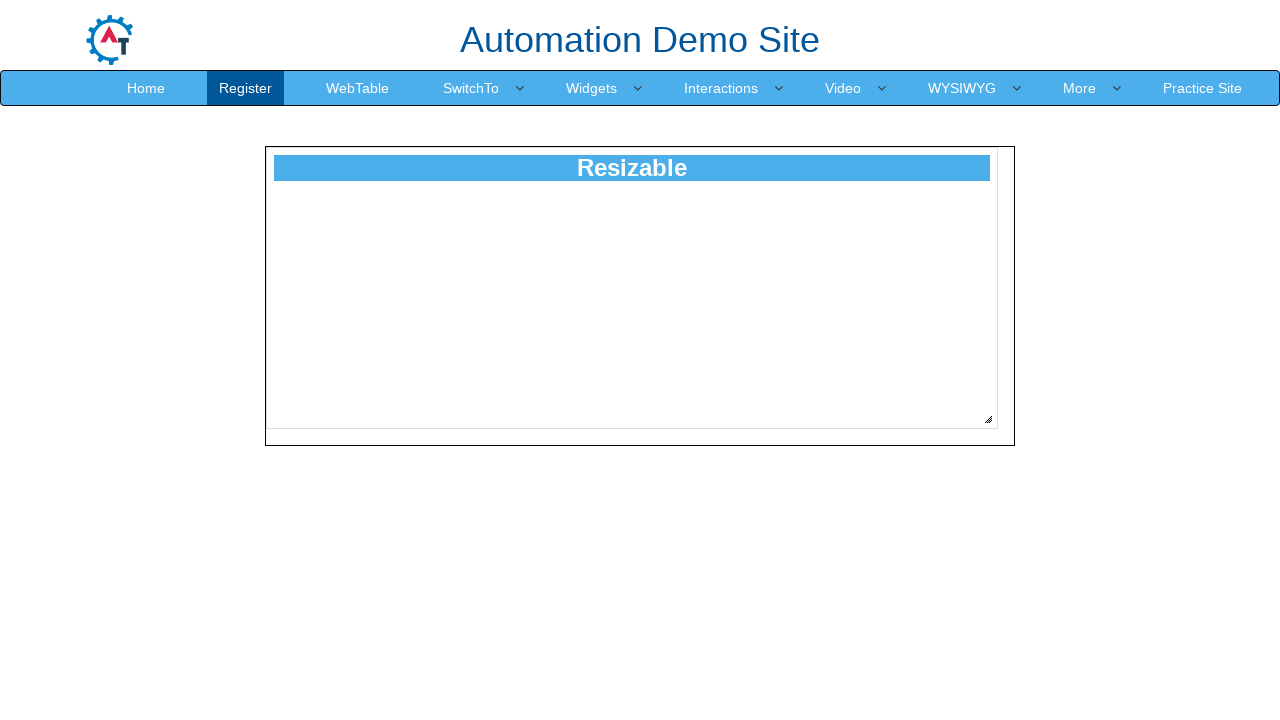

Released mouse button to complete resize at 98 pixels at (1086, 517)
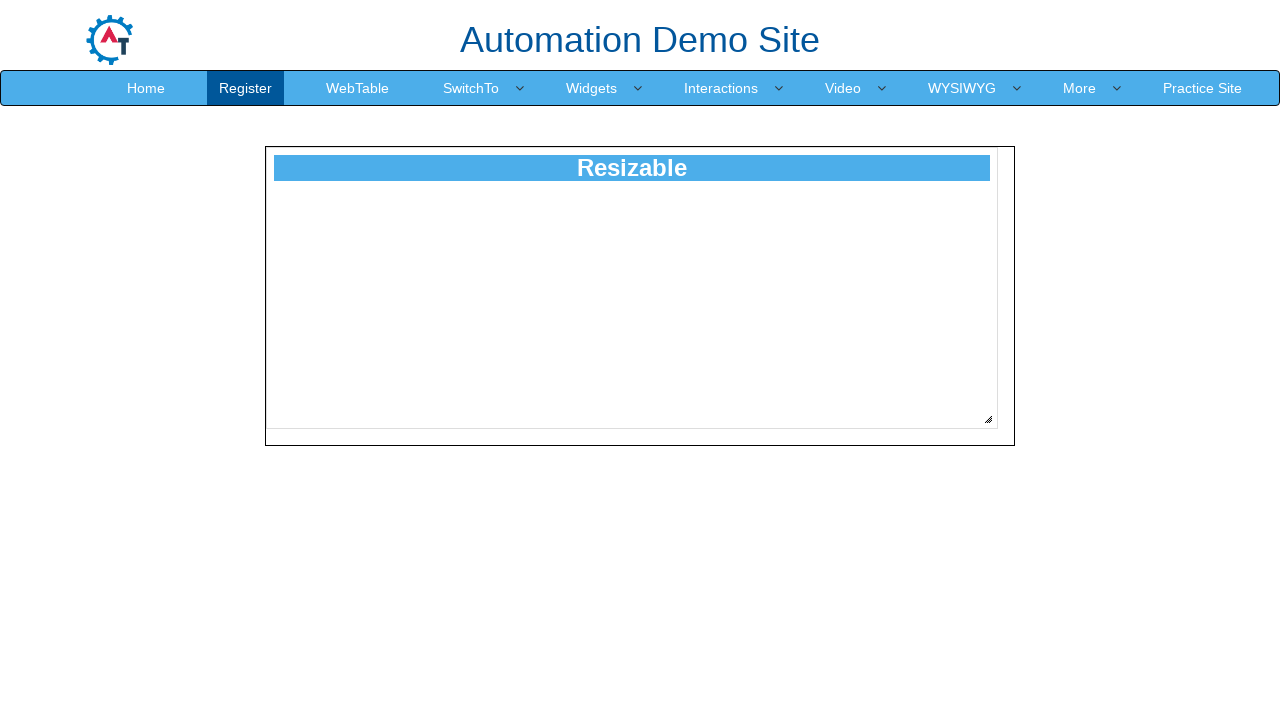

Moved mouse to resize handle position at (988, 419)
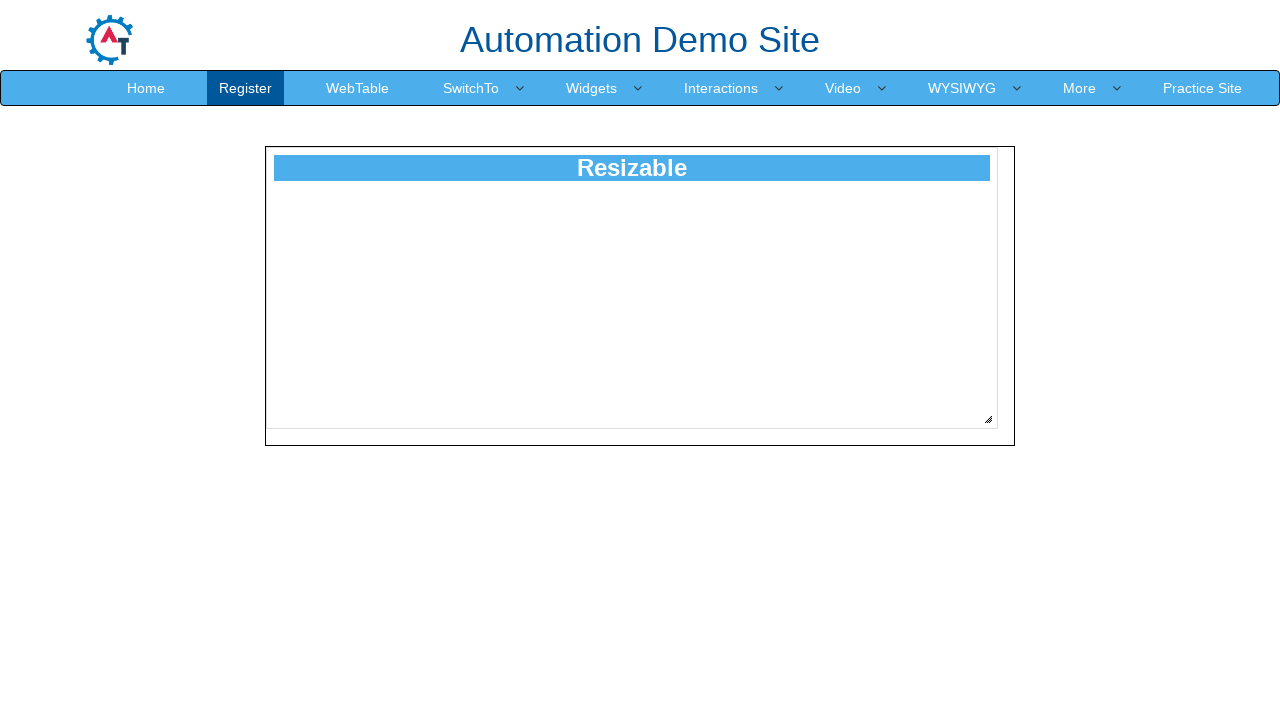

Pressed mouse button down on resize handle at (988, 419)
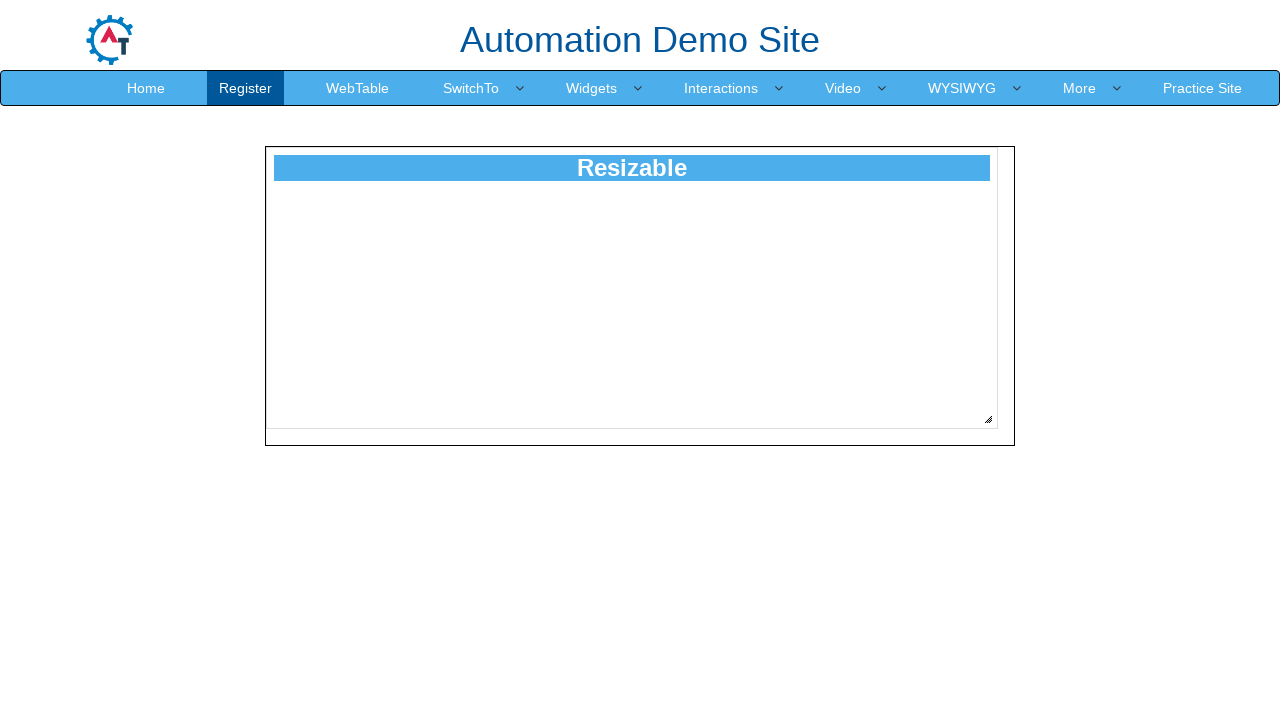

Dragged resize handle diagonally by 99 pixels at (1087, 518)
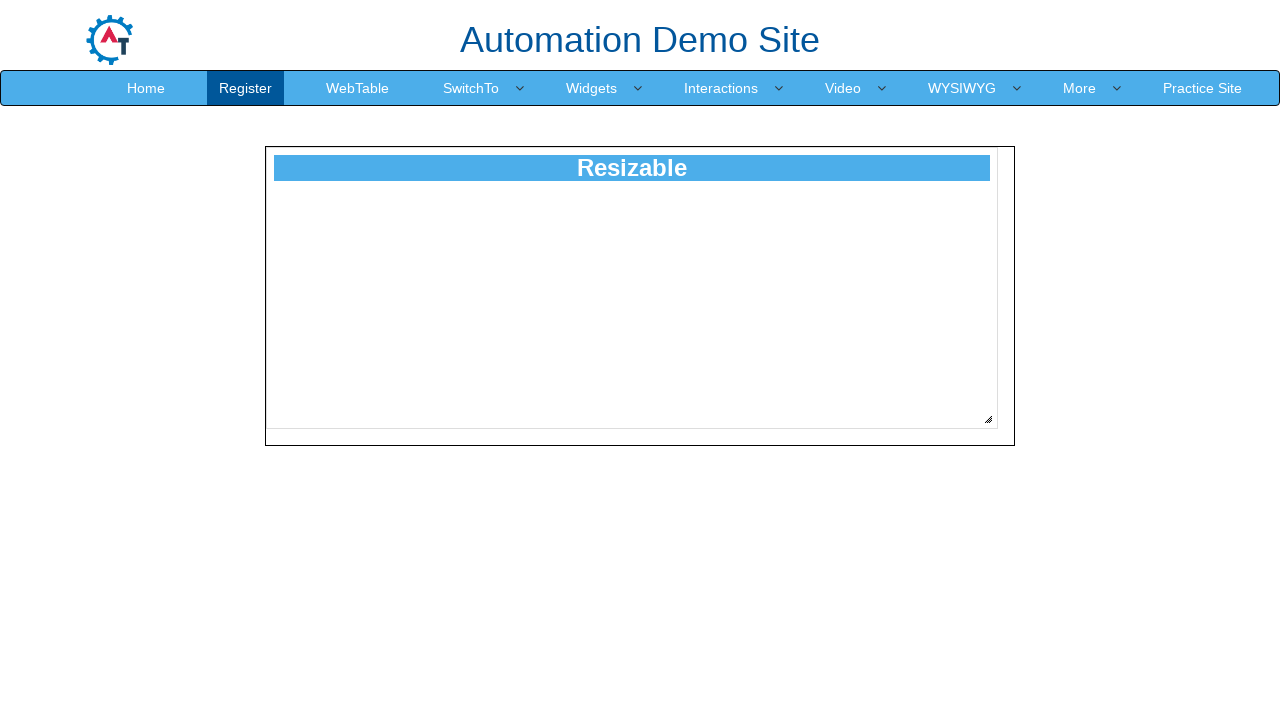

Released mouse button to complete resize at 99 pixels at (1087, 518)
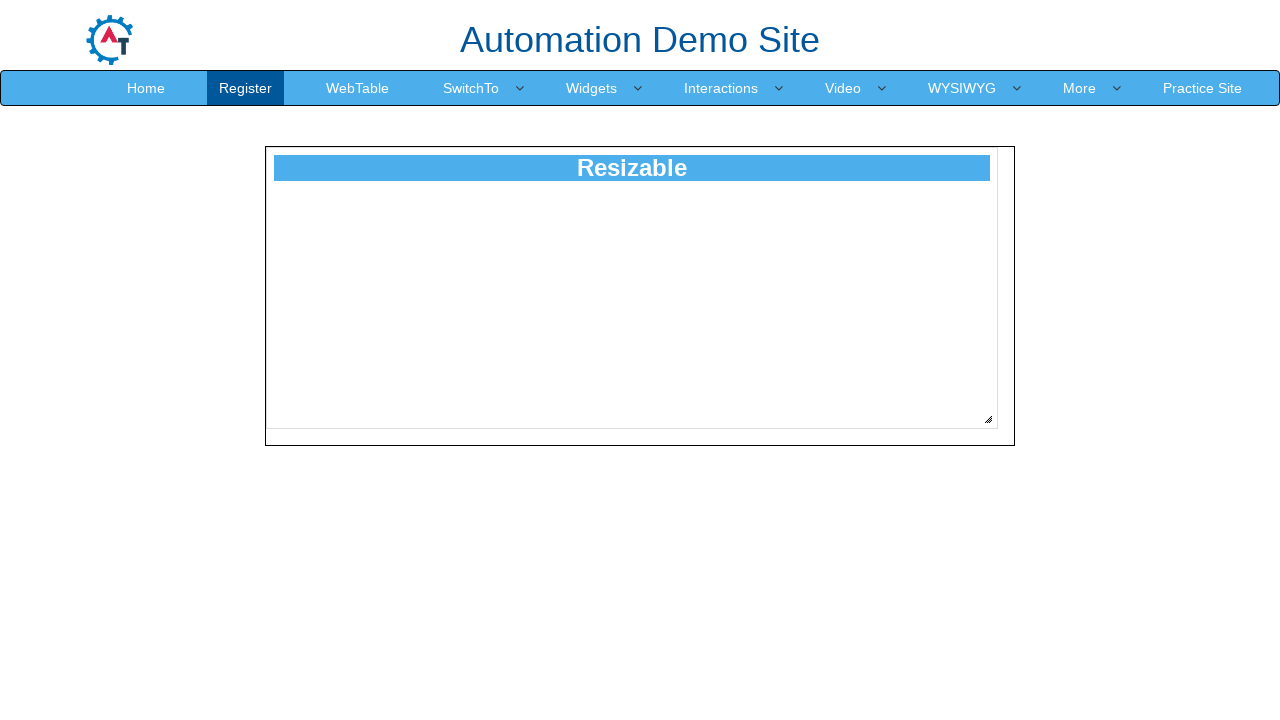

Moved mouse to resize handle position at (988, 419)
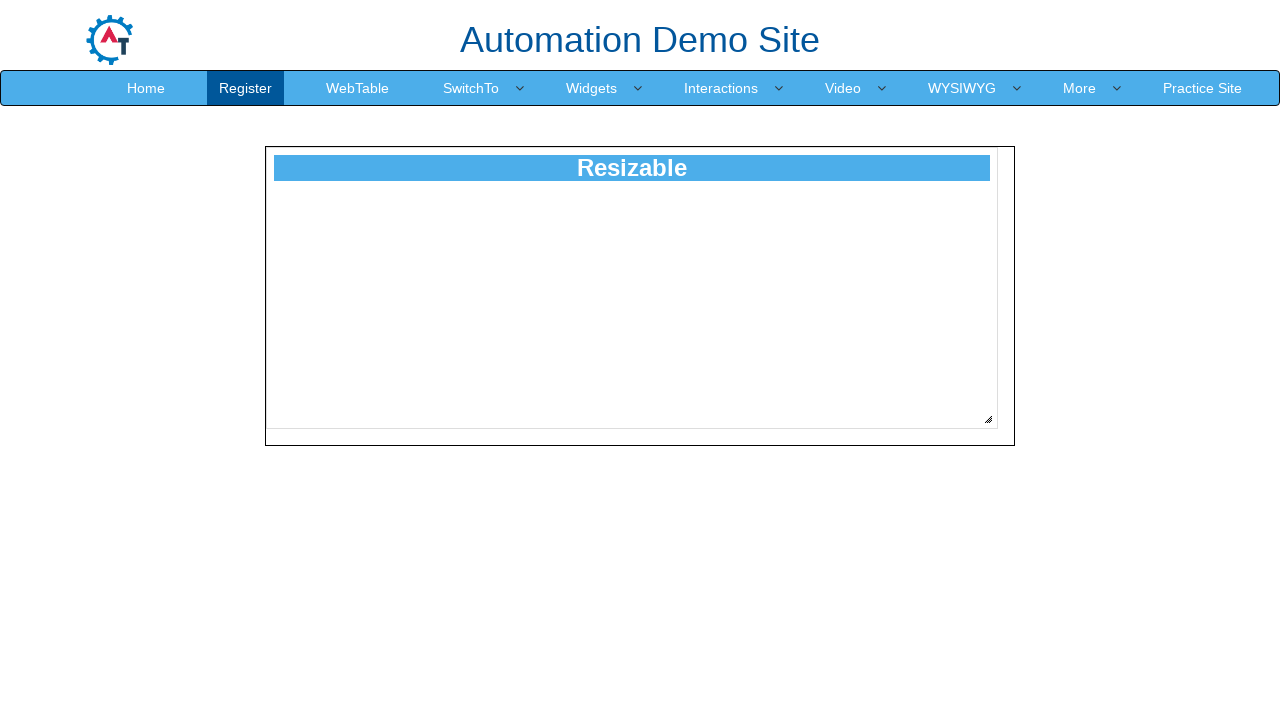

Pressed mouse button down on resize handle at (988, 419)
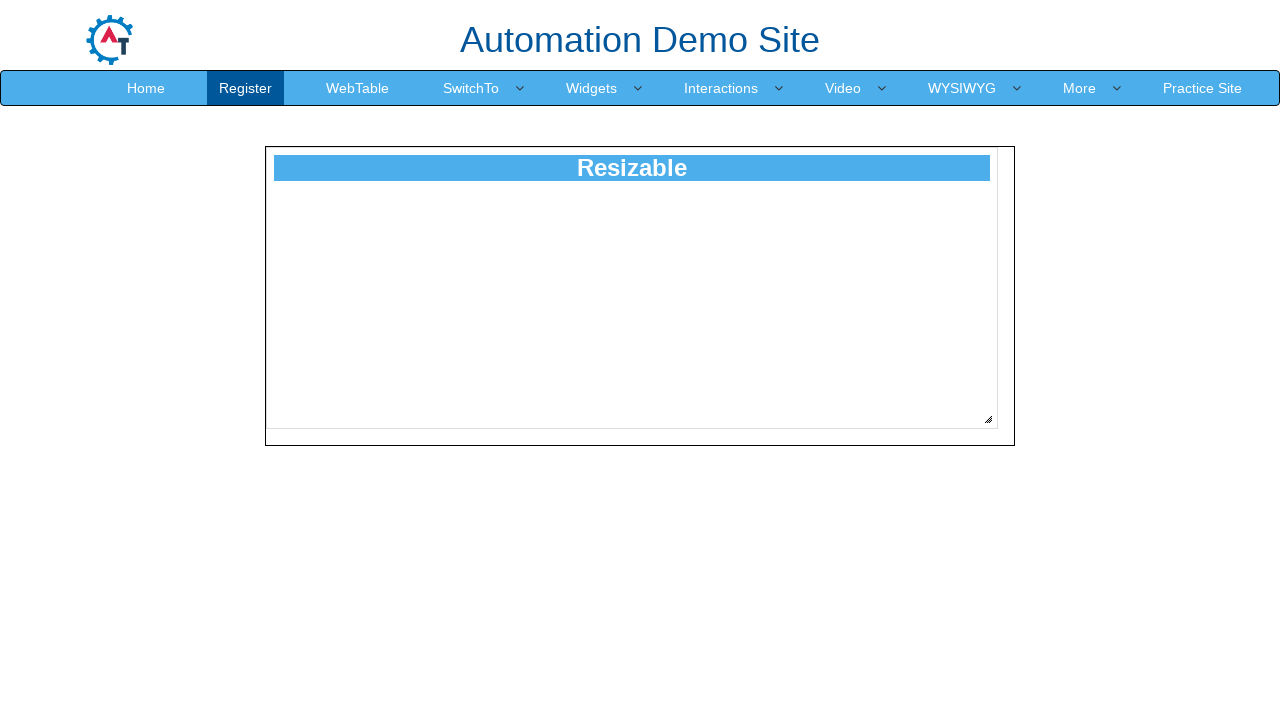

Dragged resize handle diagonally by 100 pixels at (1088, 519)
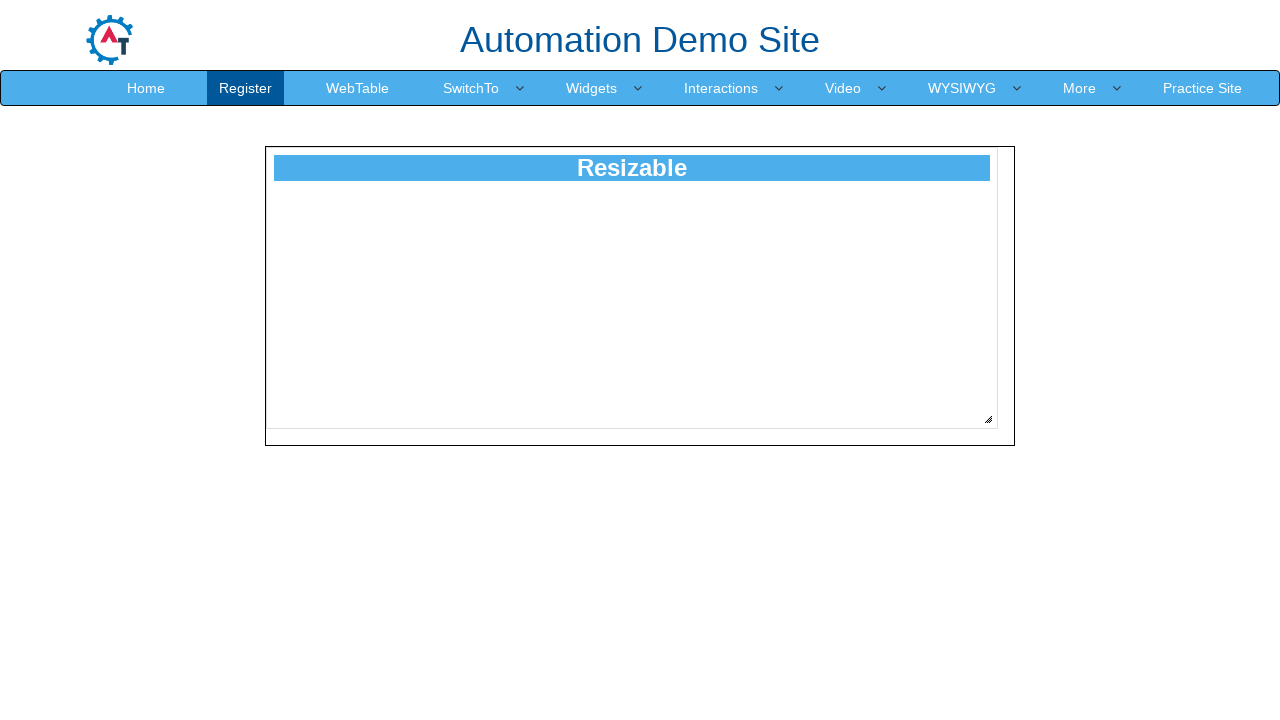

Released mouse button to complete resize at 100 pixels at (1088, 519)
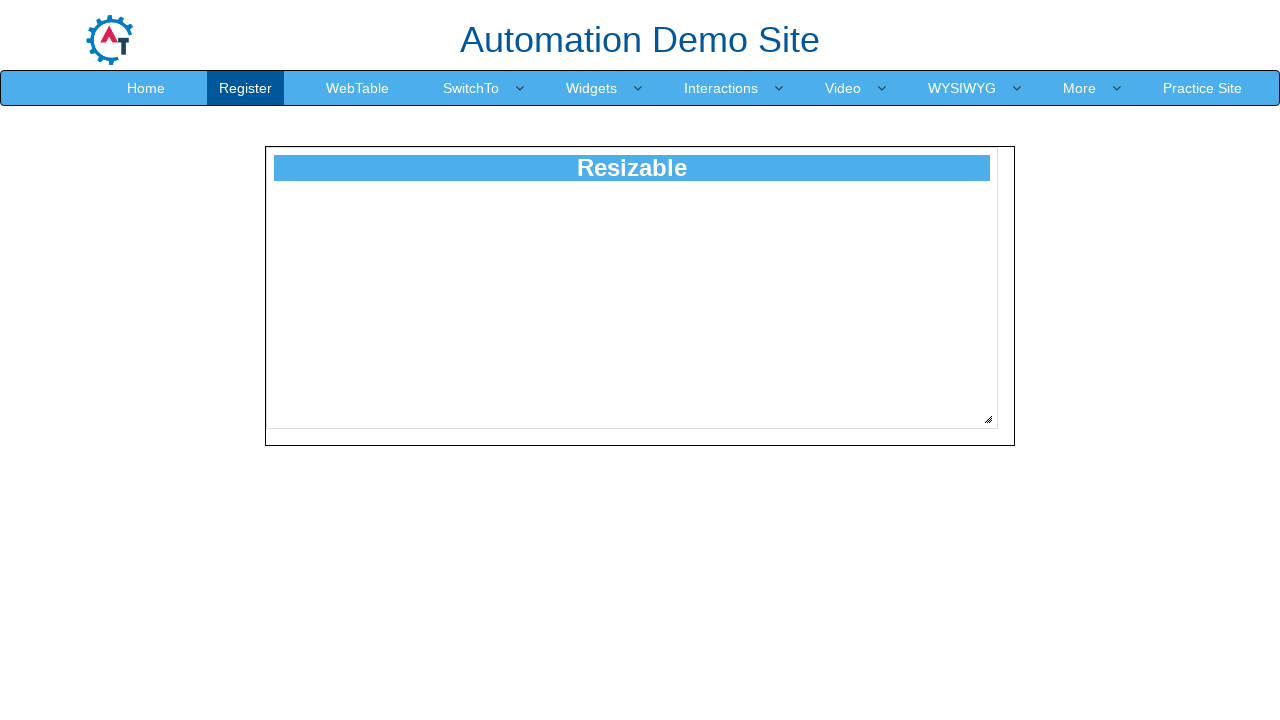

Moved mouse to resize handle position at (988, 419)
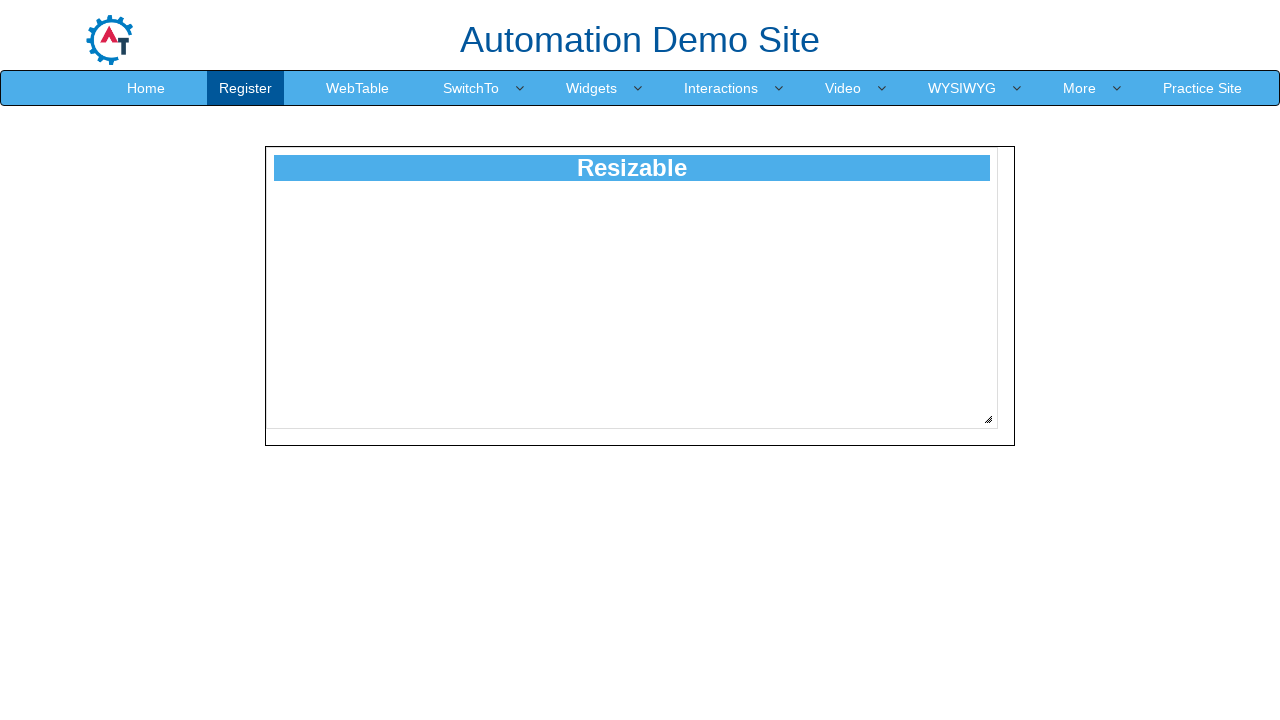

Pressed mouse button down on resize handle at (988, 419)
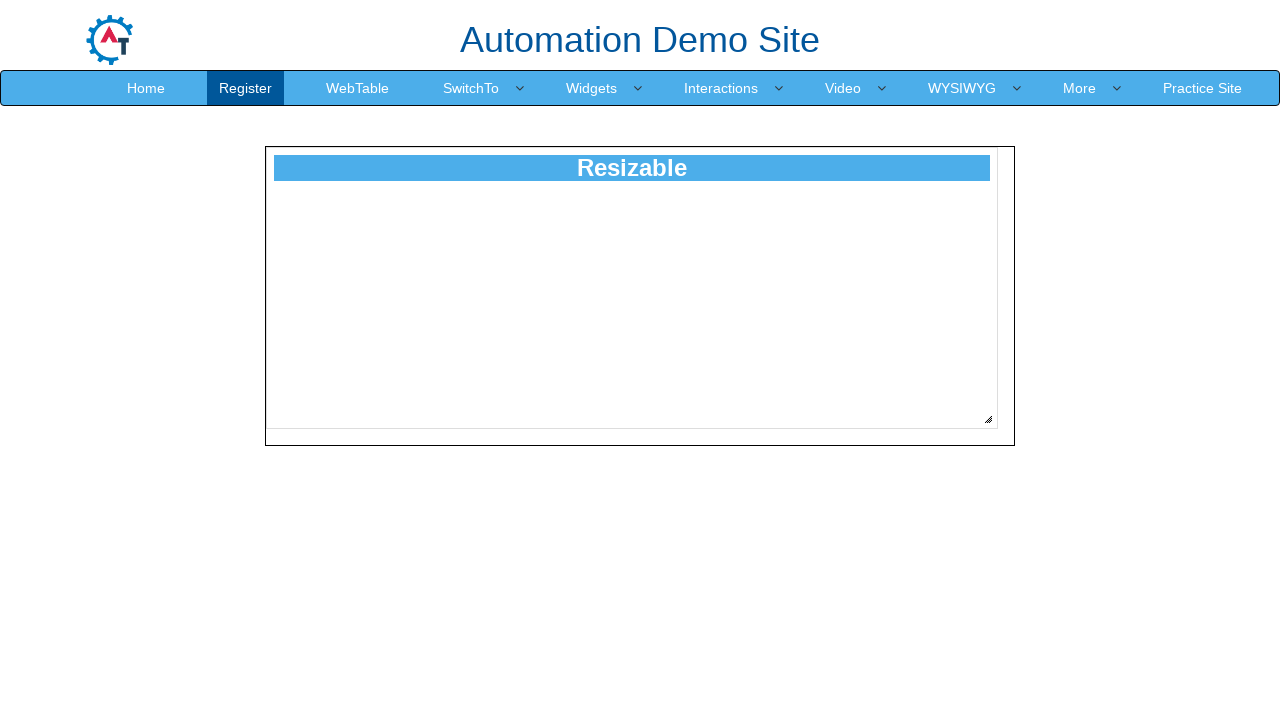

Dragged resize handle diagonally by 101 pixels at (1089, 520)
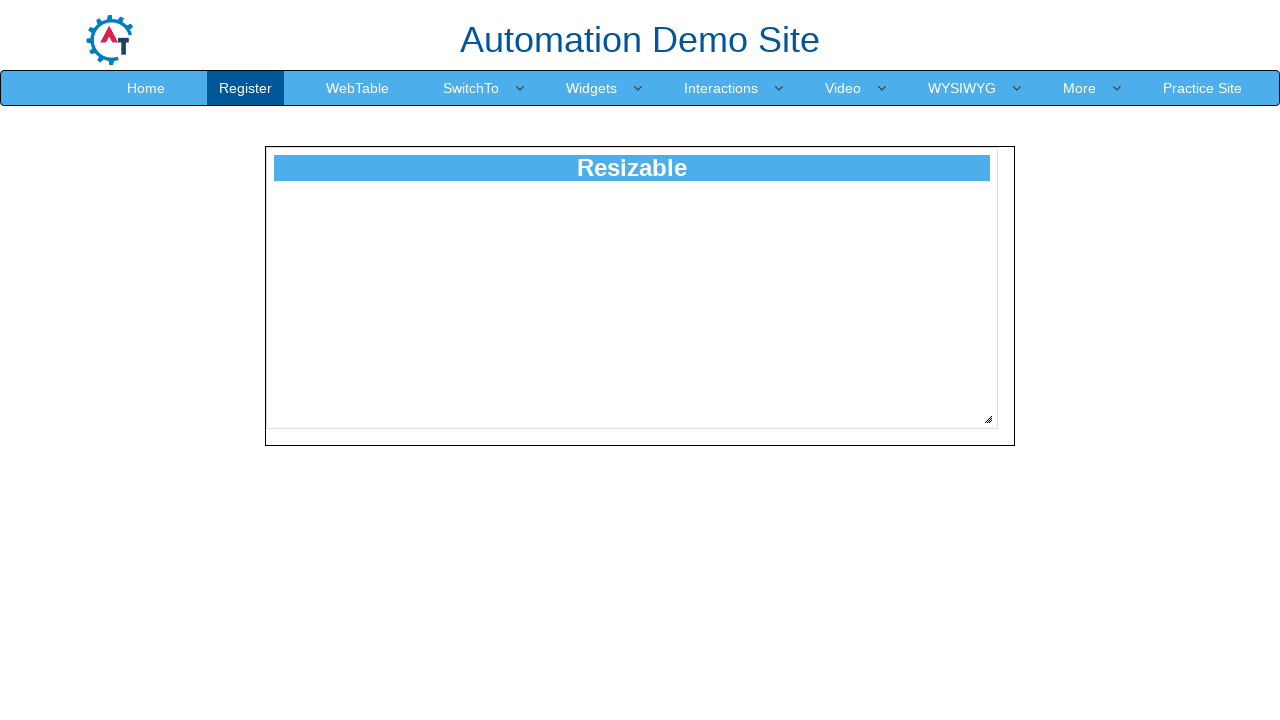

Released mouse button to complete resize at 101 pixels at (1089, 520)
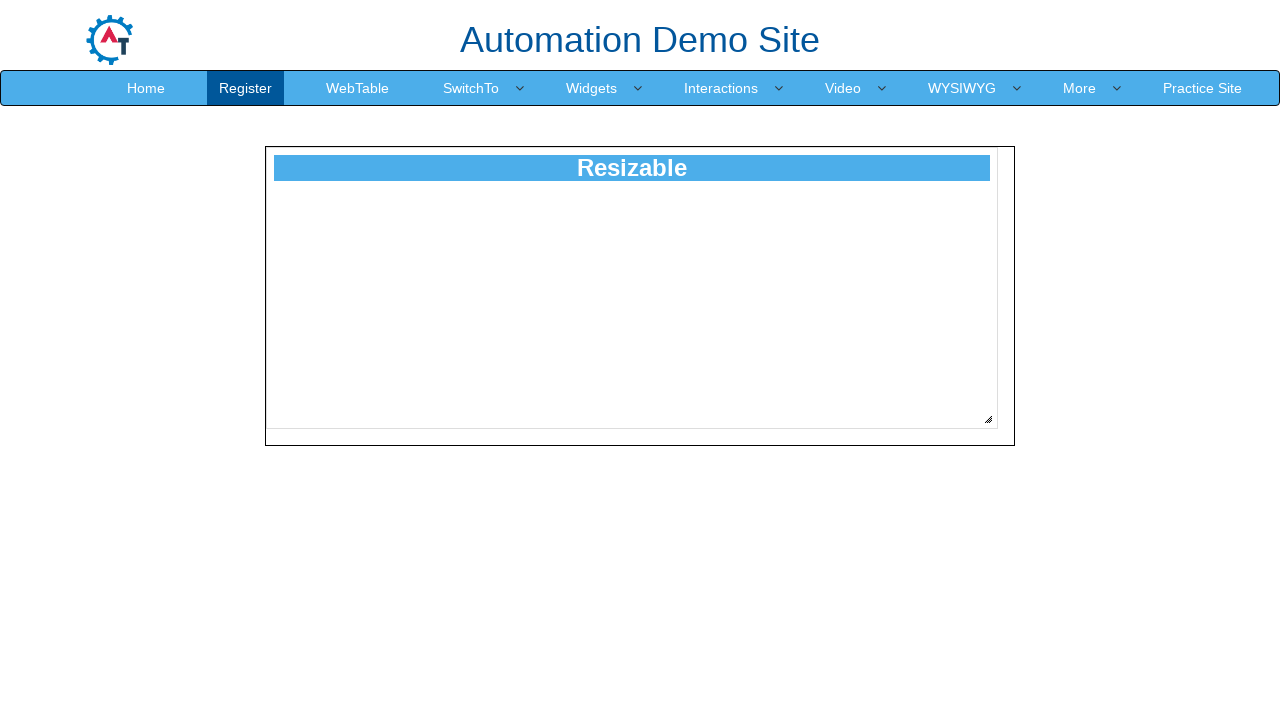

Moved mouse to resize handle position at (988, 419)
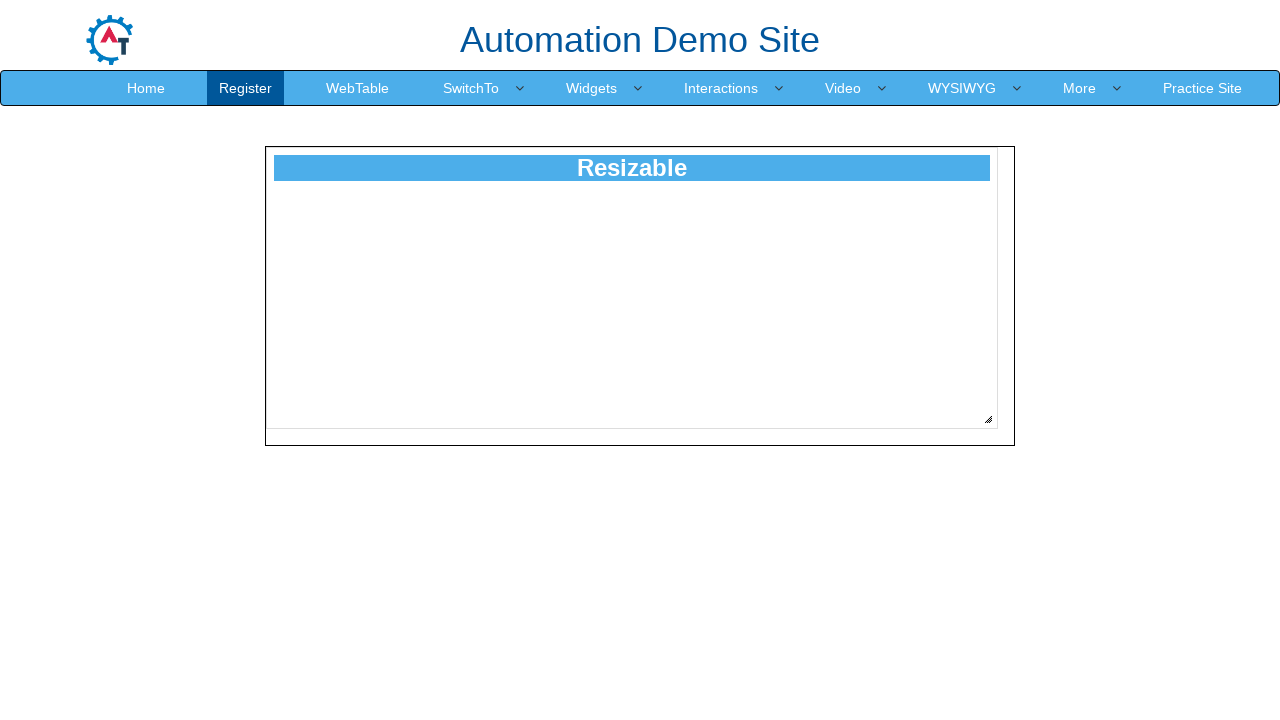

Pressed mouse button down on resize handle at (988, 419)
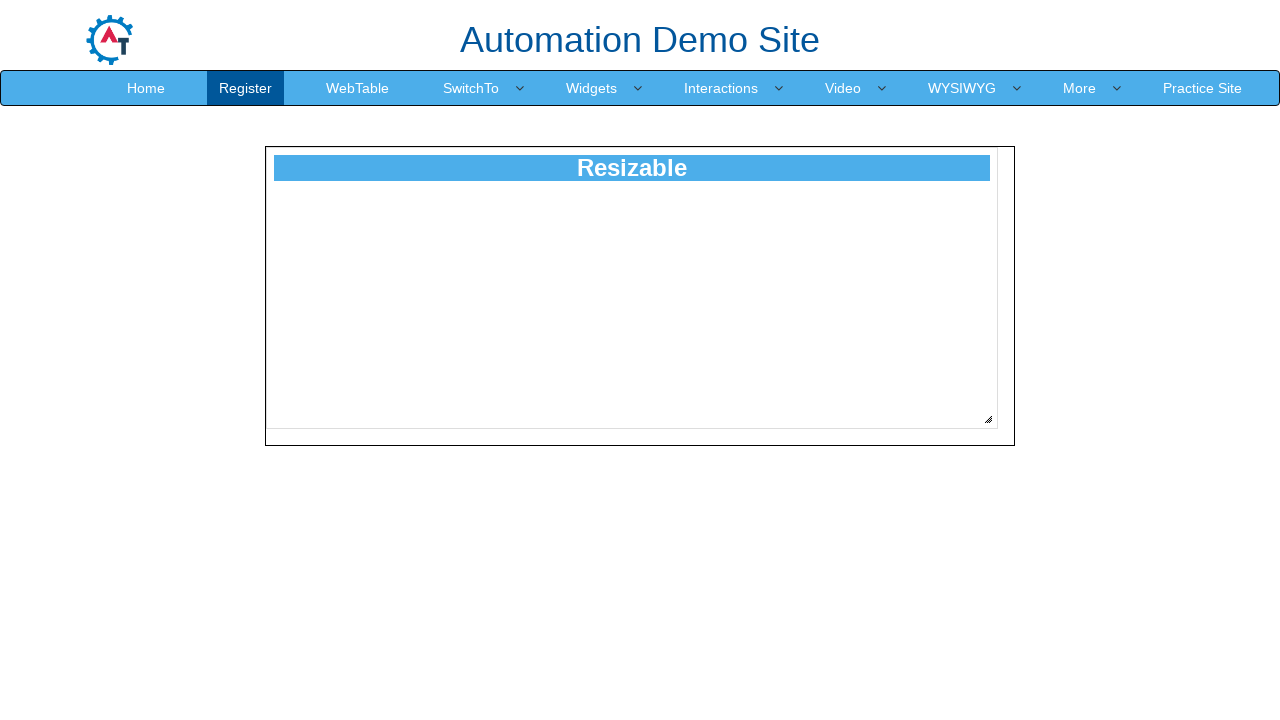

Dragged resize handle diagonally by 102 pixels at (1090, 521)
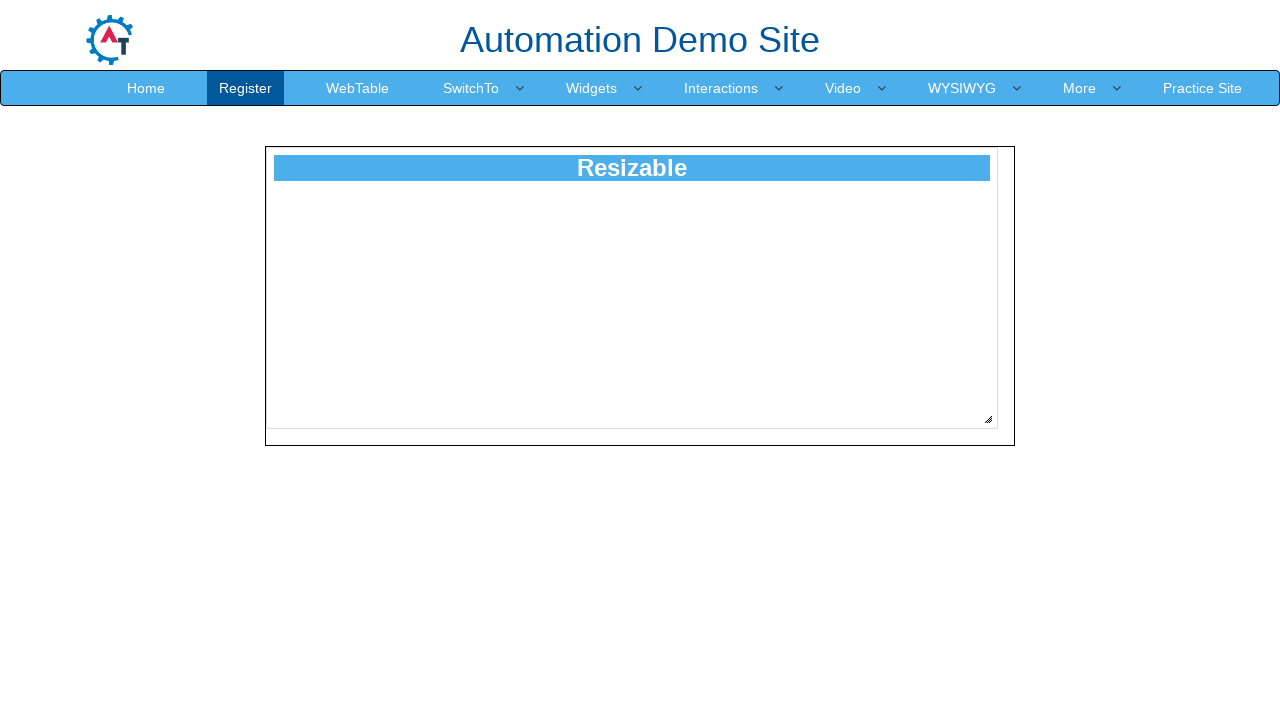

Released mouse button to complete resize at 102 pixels at (1090, 521)
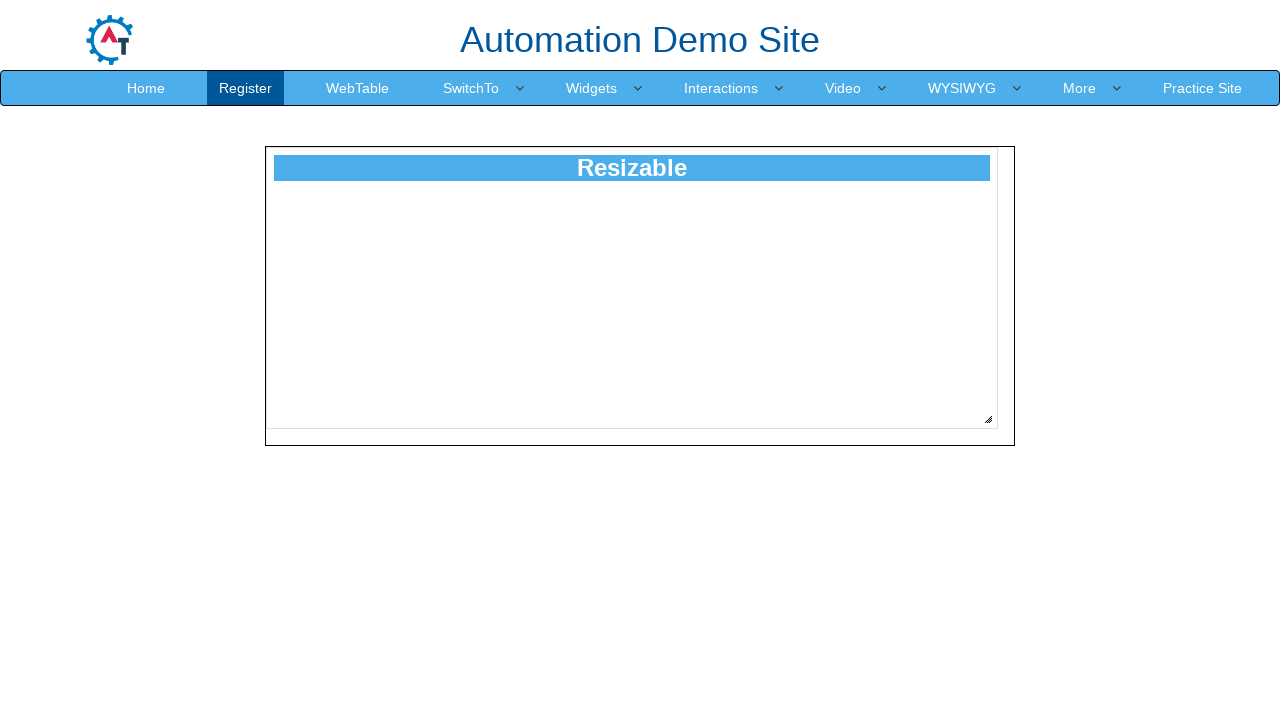

Moved mouse to resize handle position at (988, 419)
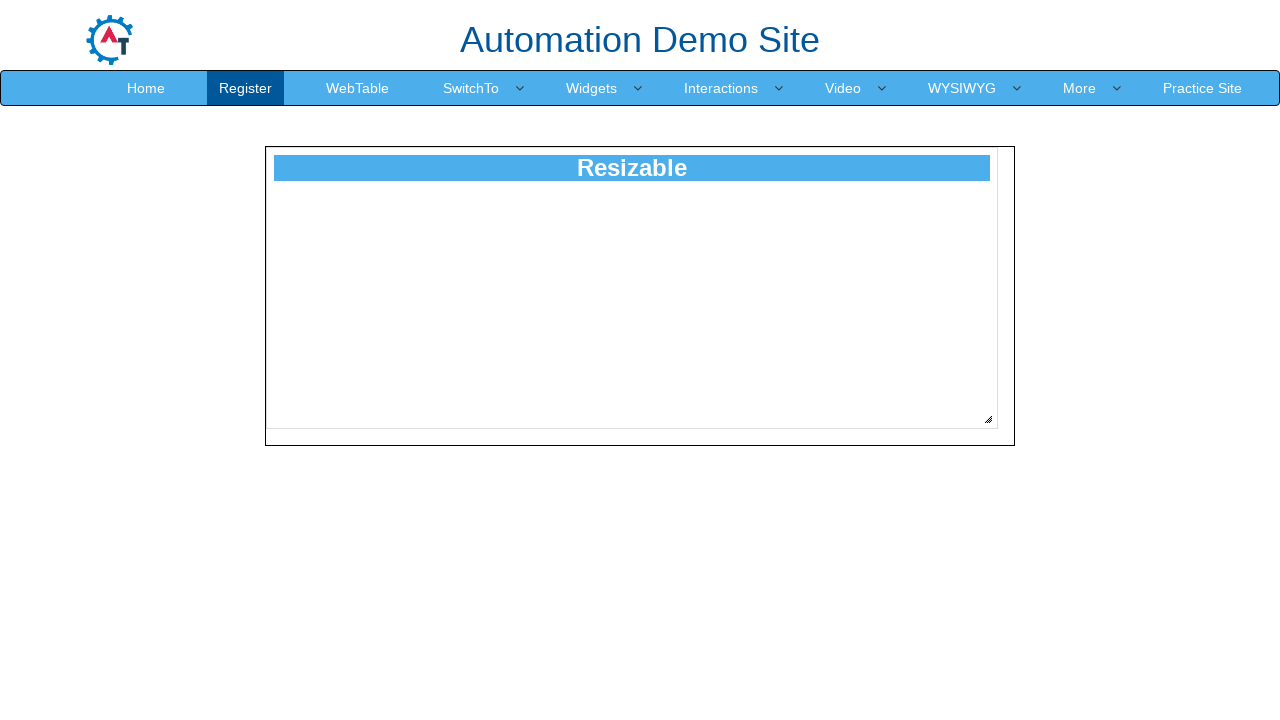

Pressed mouse button down on resize handle at (988, 419)
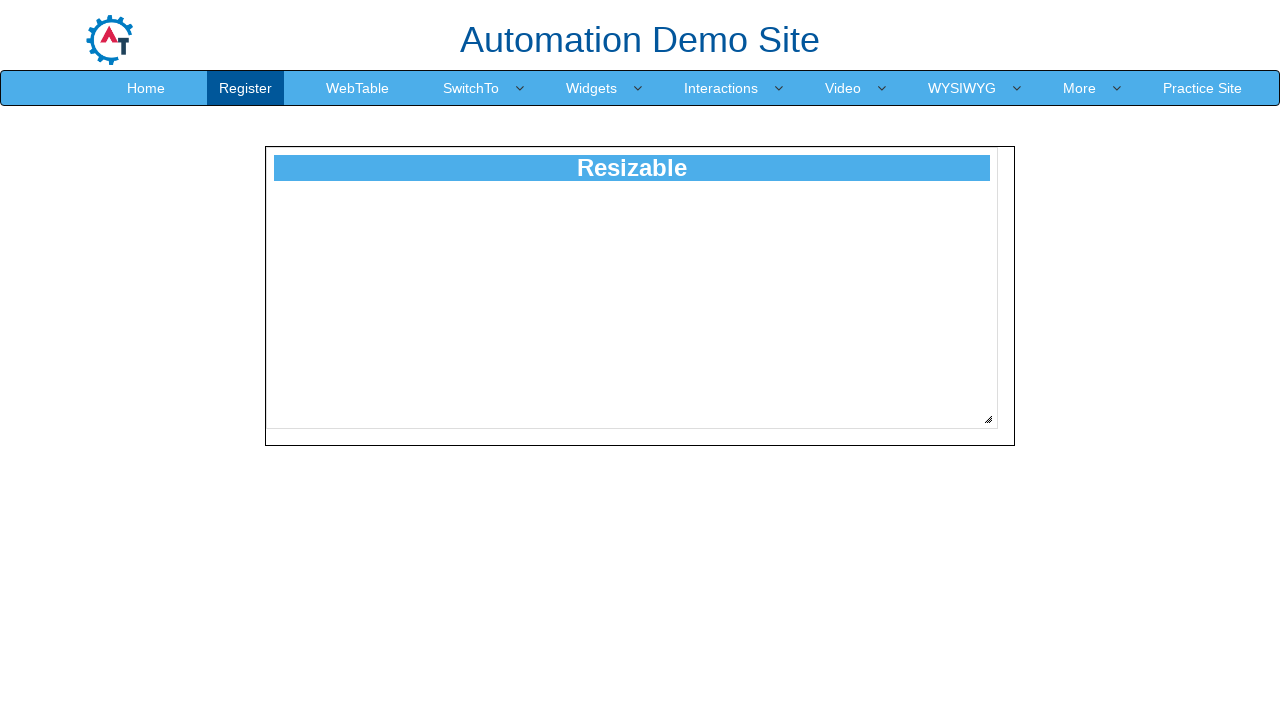

Dragged resize handle diagonally by 103 pixels at (1091, 522)
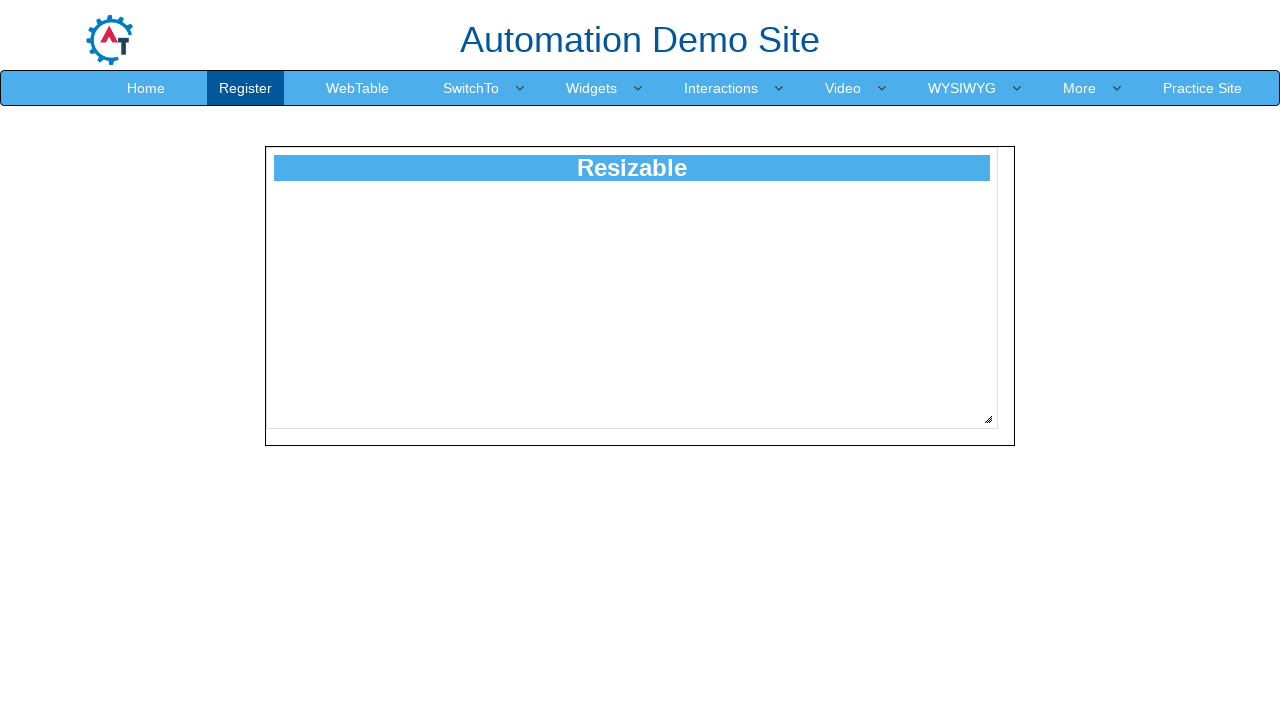

Released mouse button to complete resize at 103 pixels at (1091, 522)
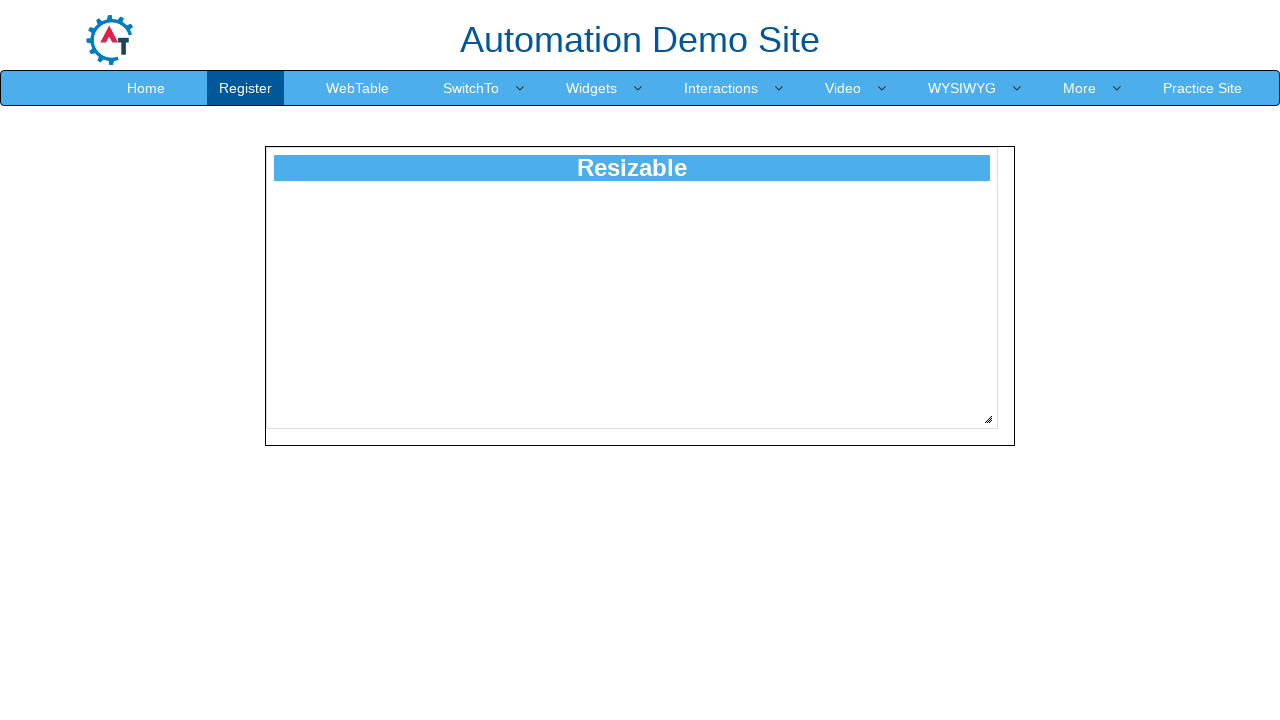

Moved mouse to resize handle position at (988, 419)
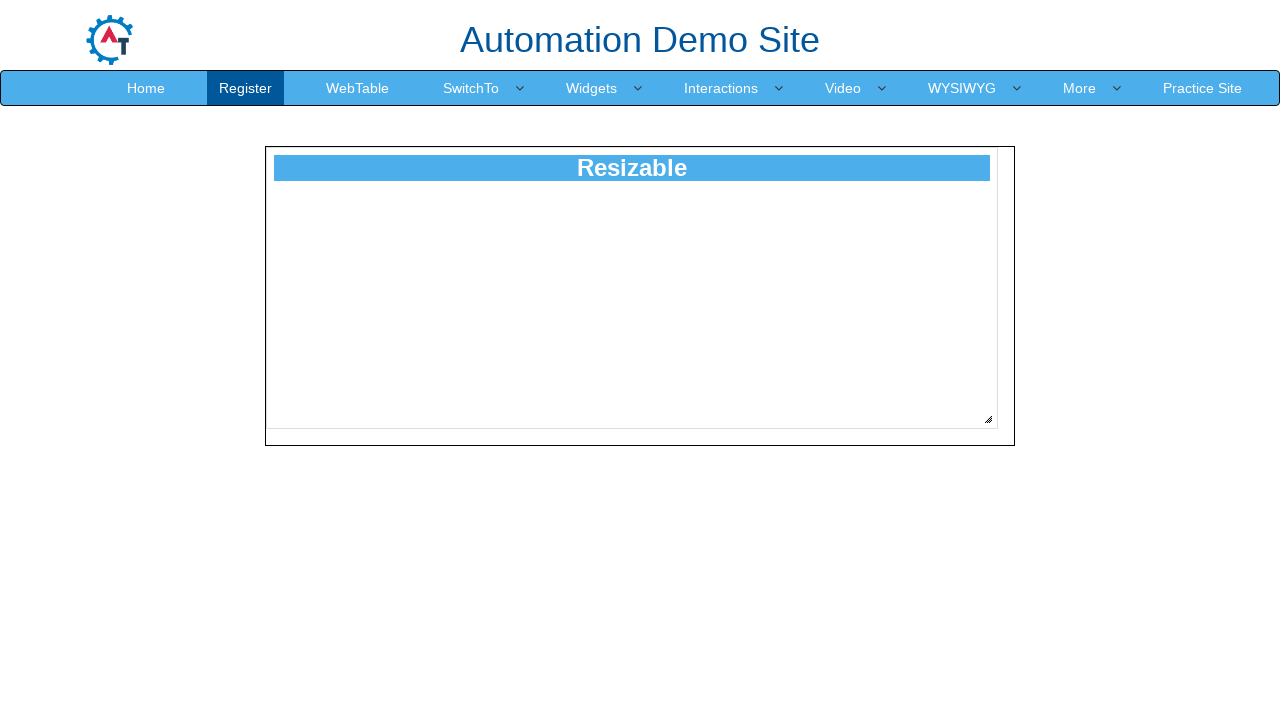

Pressed mouse button down on resize handle at (988, 419)
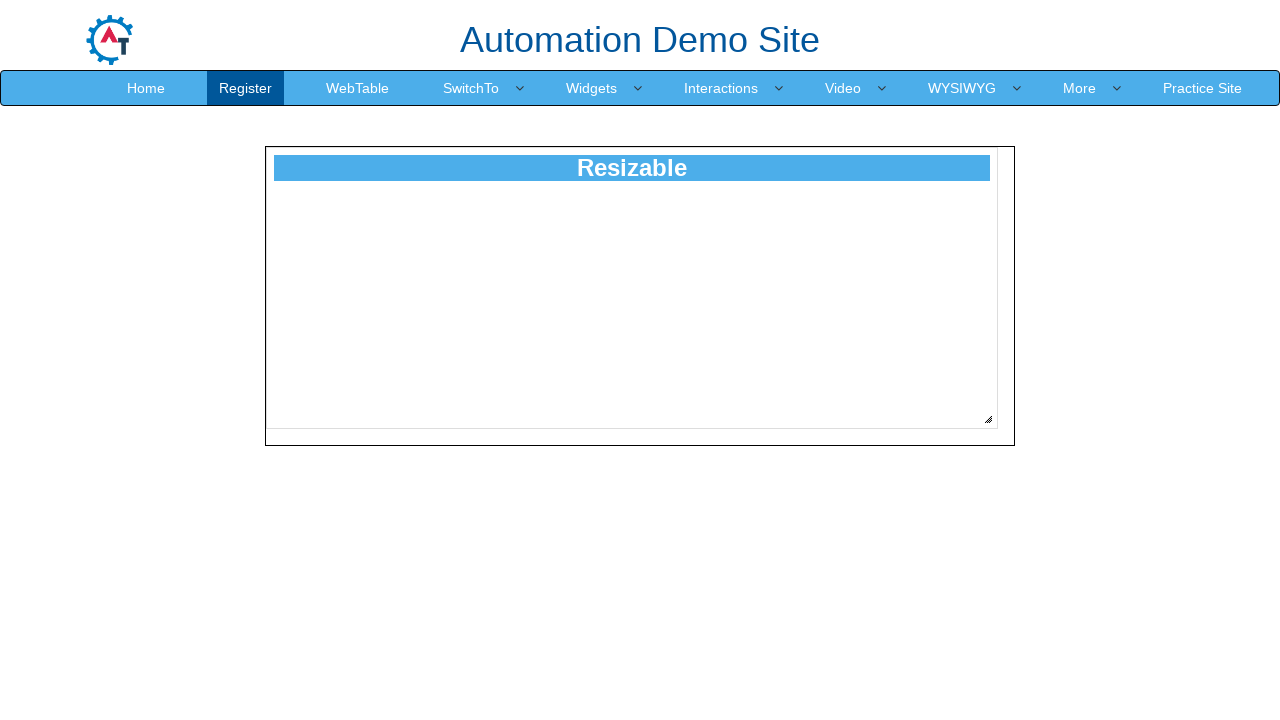

Dragged resize handle diagonally by 104 pixels at (1092, 523)
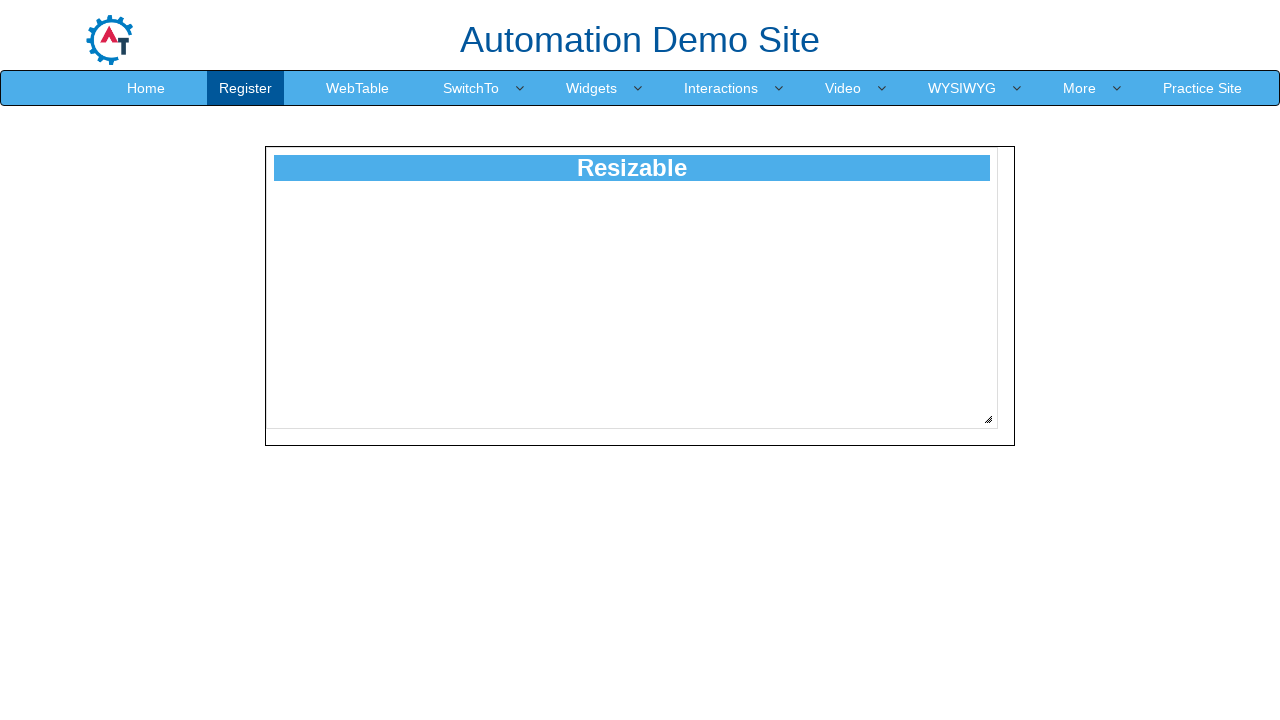

Released mouse button to complete resize at 104 pixels at (1092, 523)
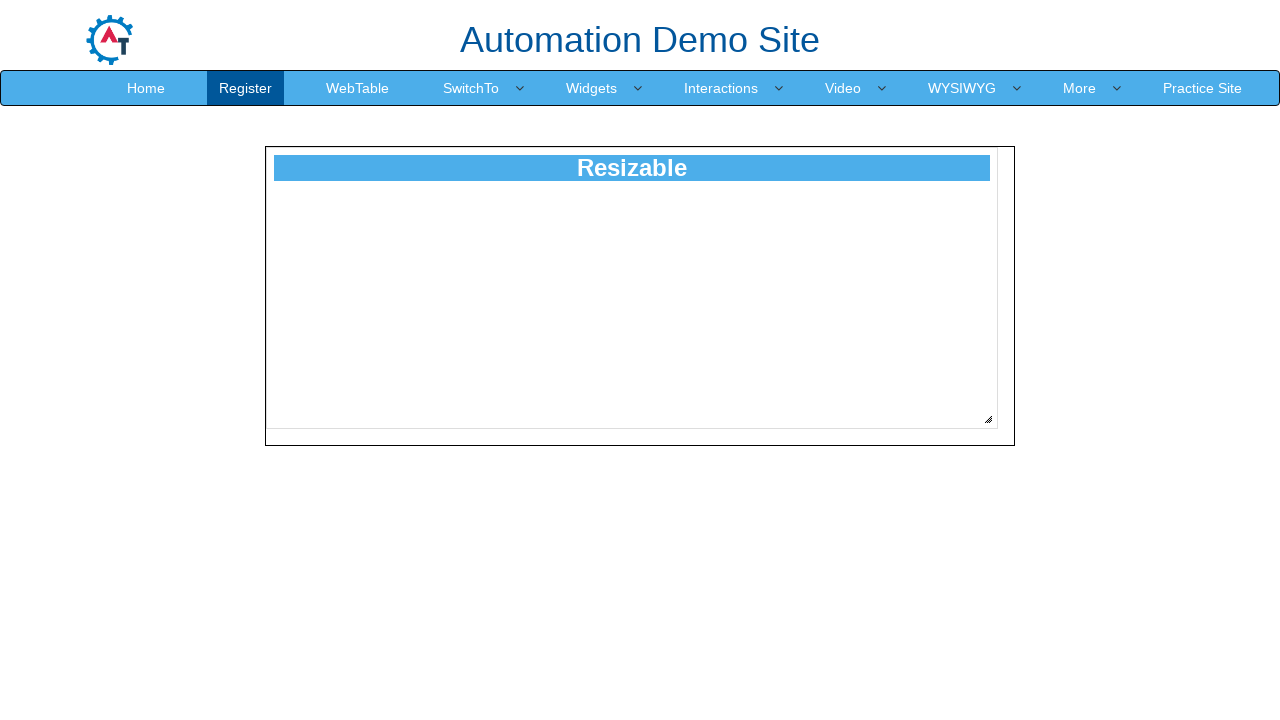

Moved mouse to resize handle position at (988, 419)
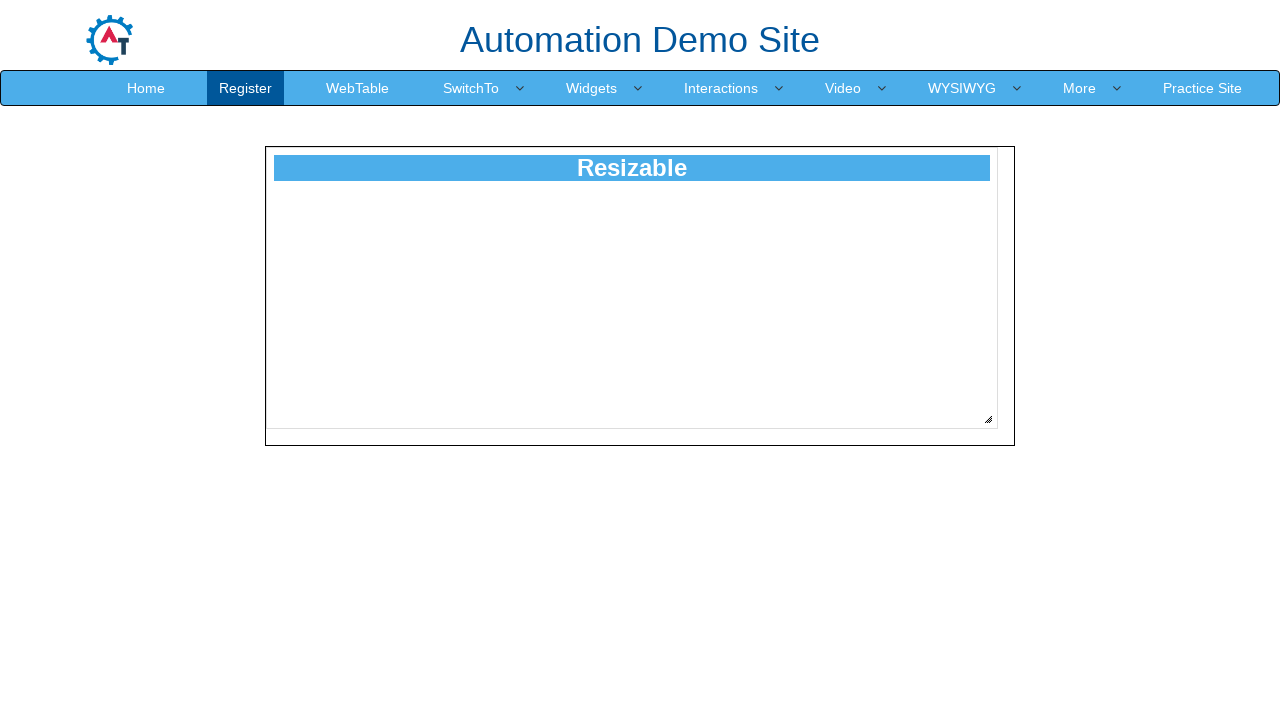

Pressed mouse button down on resize handle at (988, 419)
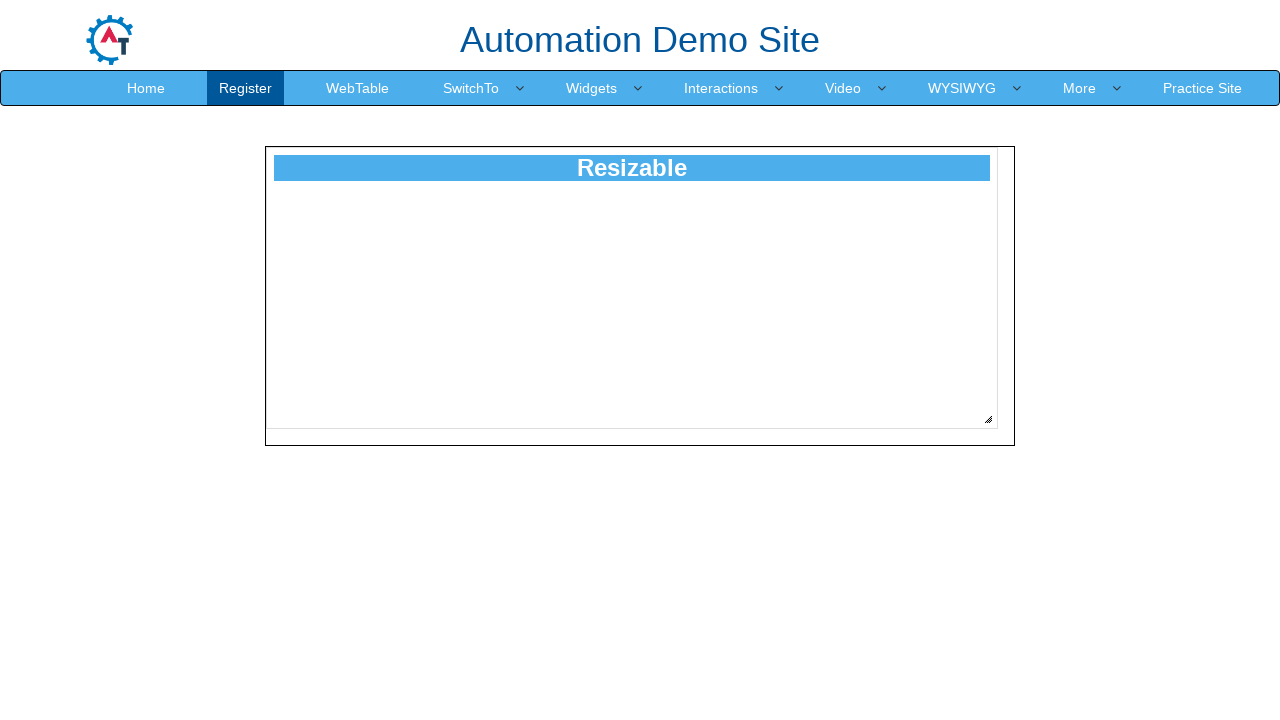

Dragged resize handle diagonally by 105 pixels at (1093, 524)
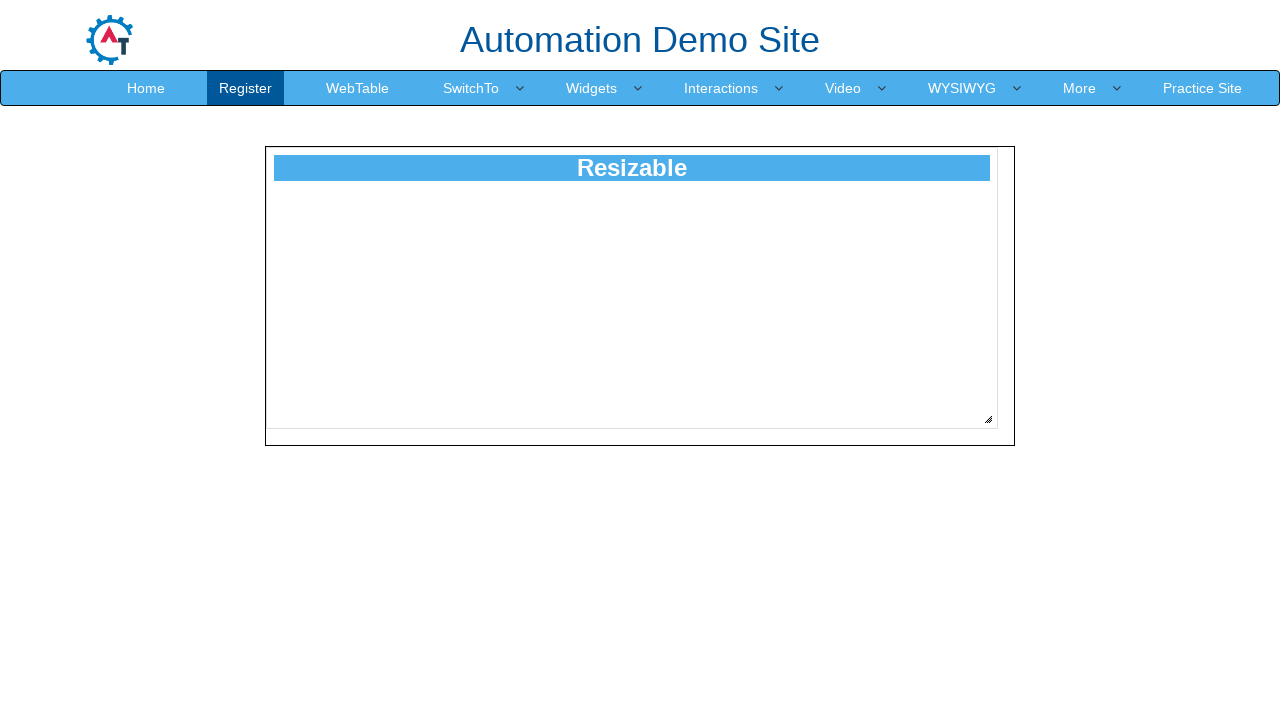

Released mouse button to complete resize at 105 pixels at (1093, 524)
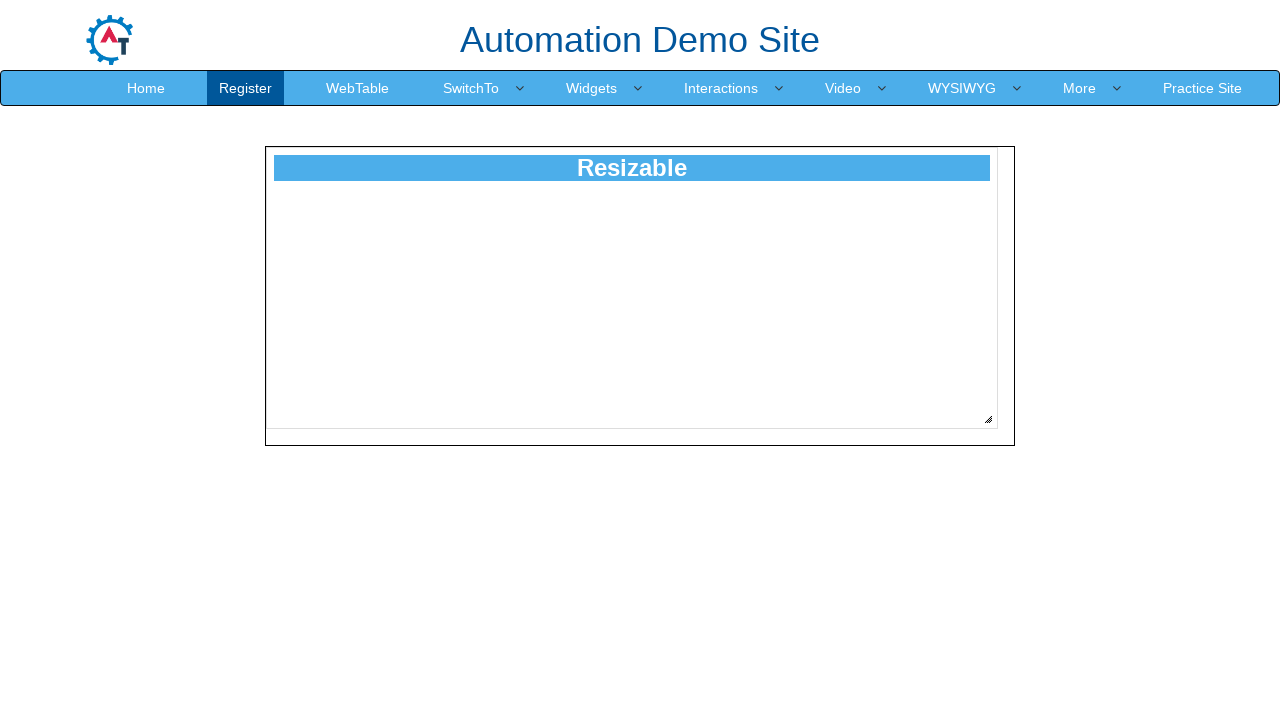

Moved mouse to resize handle position at (988, 419)
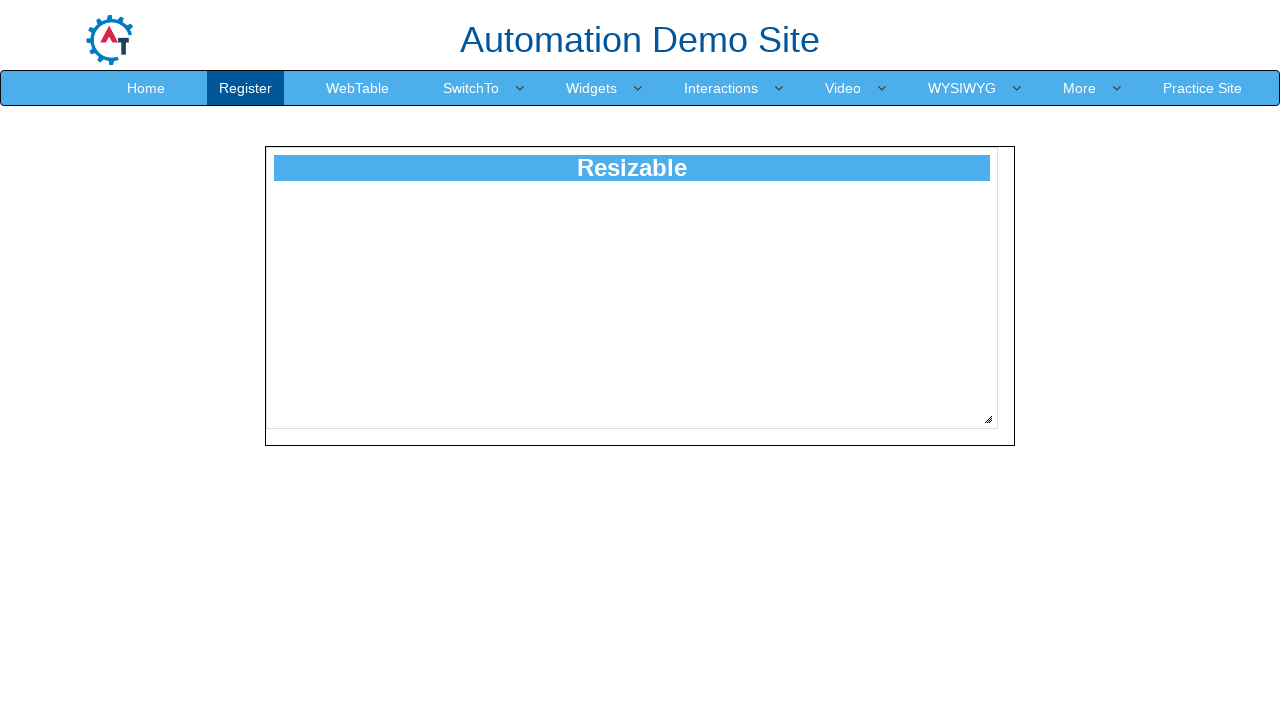

Pressed mouse button down on resize handle at (988, 419)
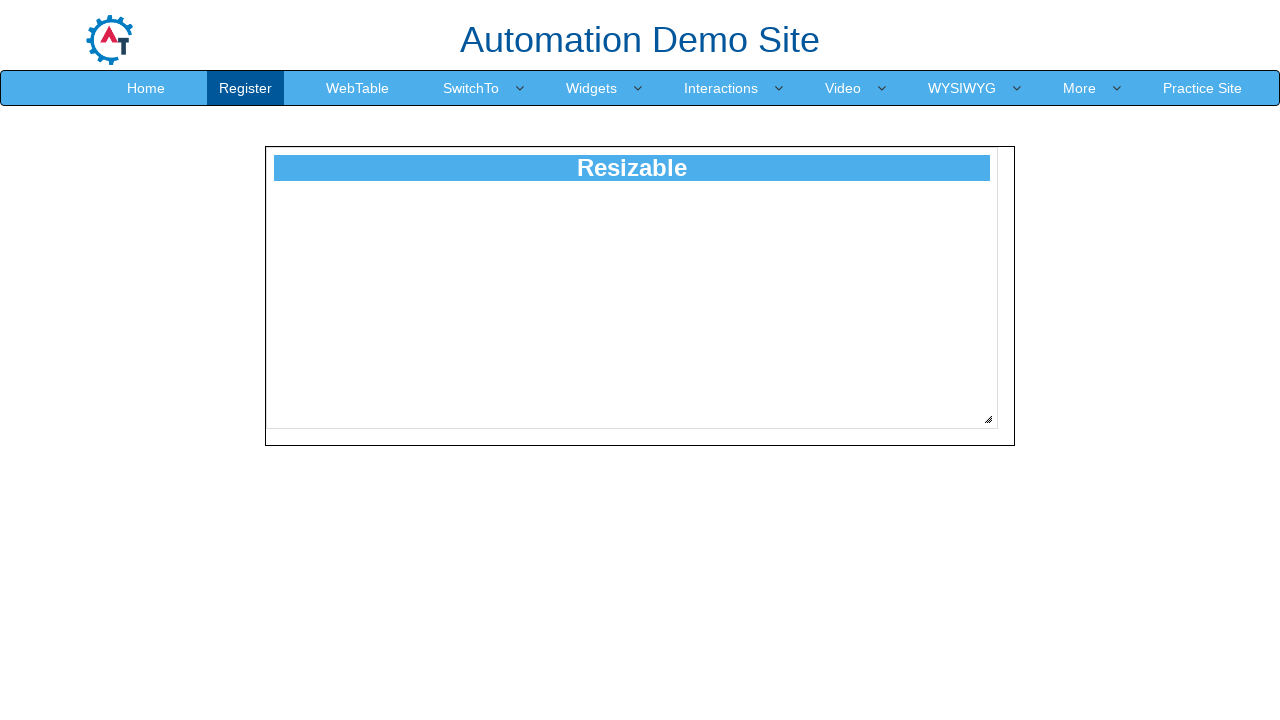

Dragged resize handle diagonally by 106 pixels at (1094, 525)
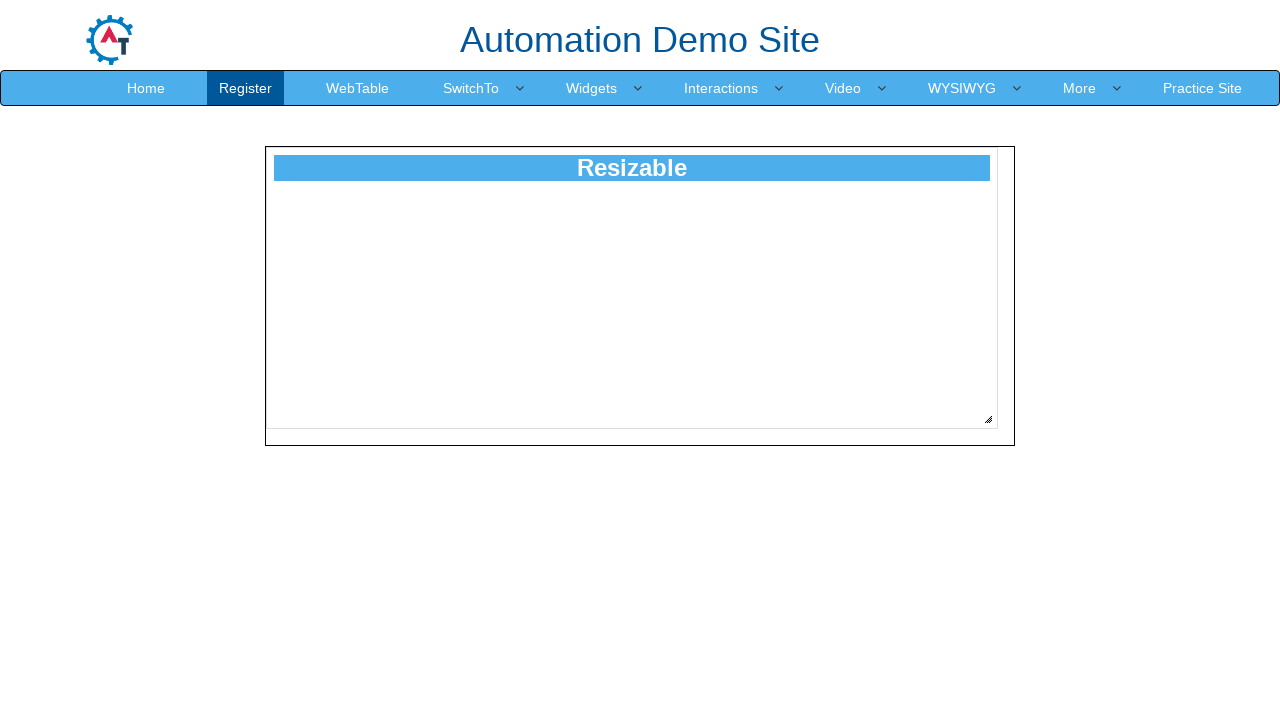

Released mouse button to complete resize at 106 pixels at (1094, 525)
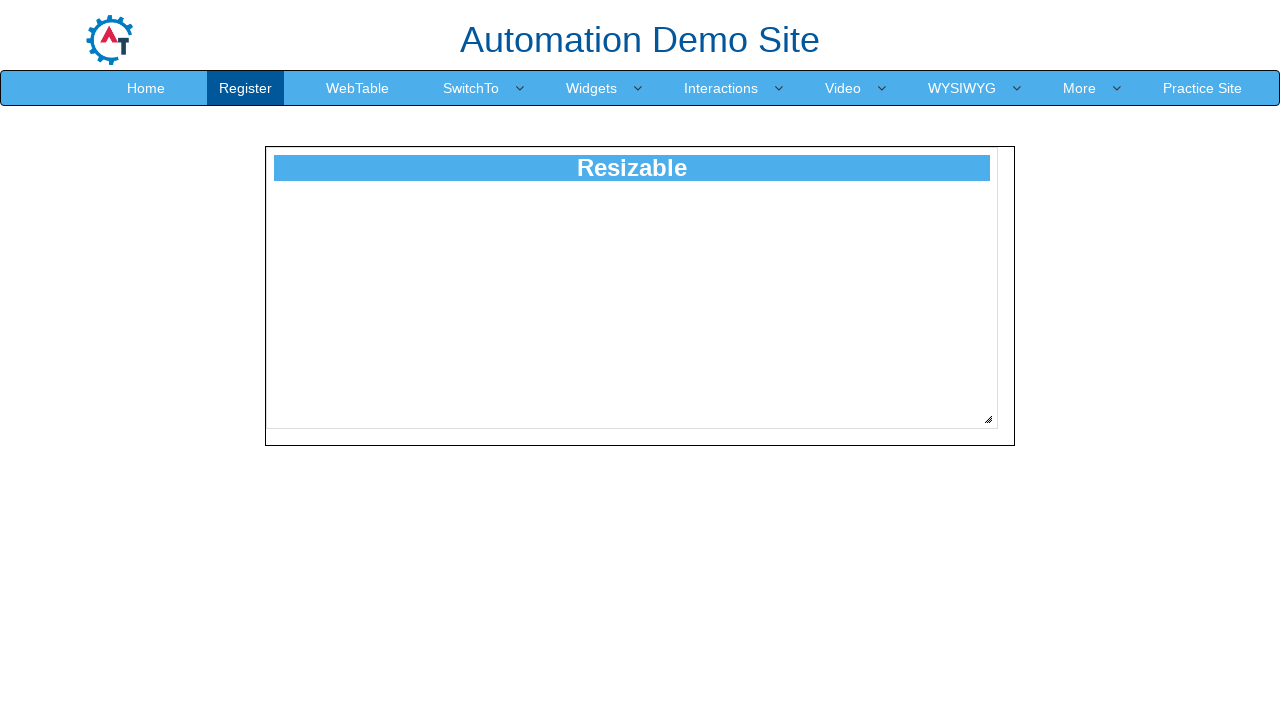

Moved mouse to resize handle position at (988, 419)
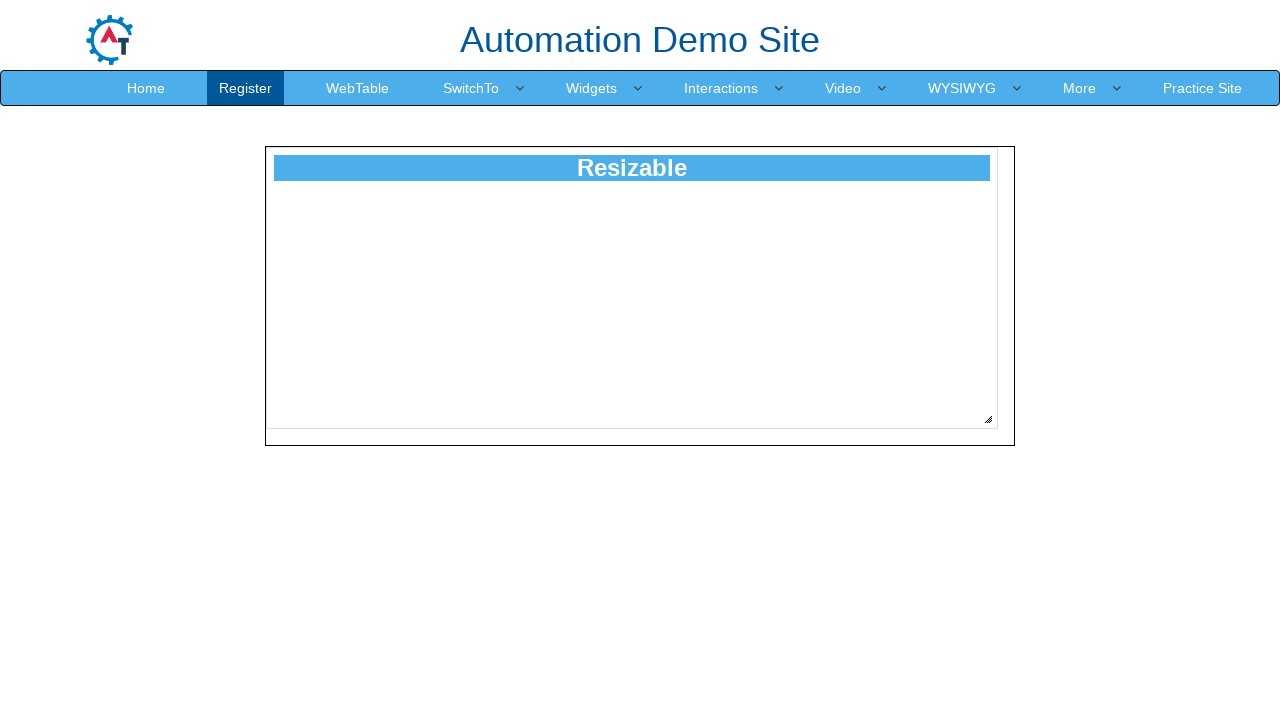

Pressed mouse button down on resize handle at (988, 419)
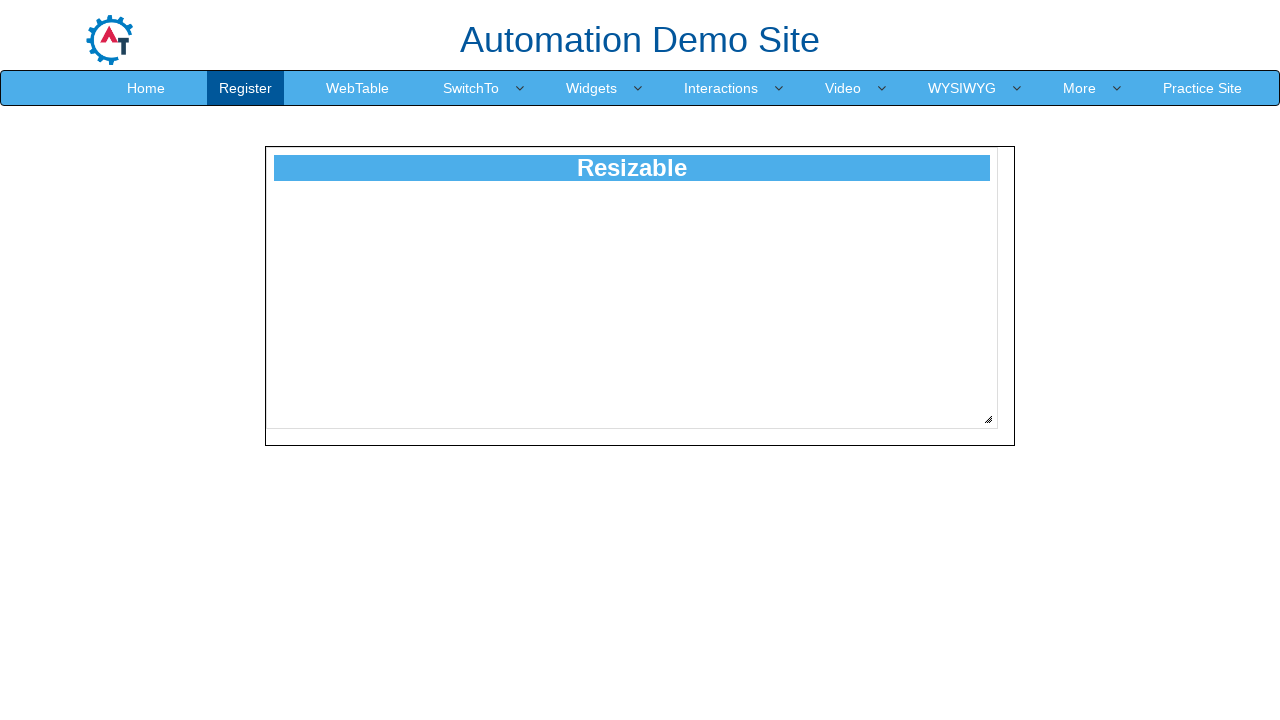

Dragged resize handle diagonally by 107 pixels at (1095, 526)
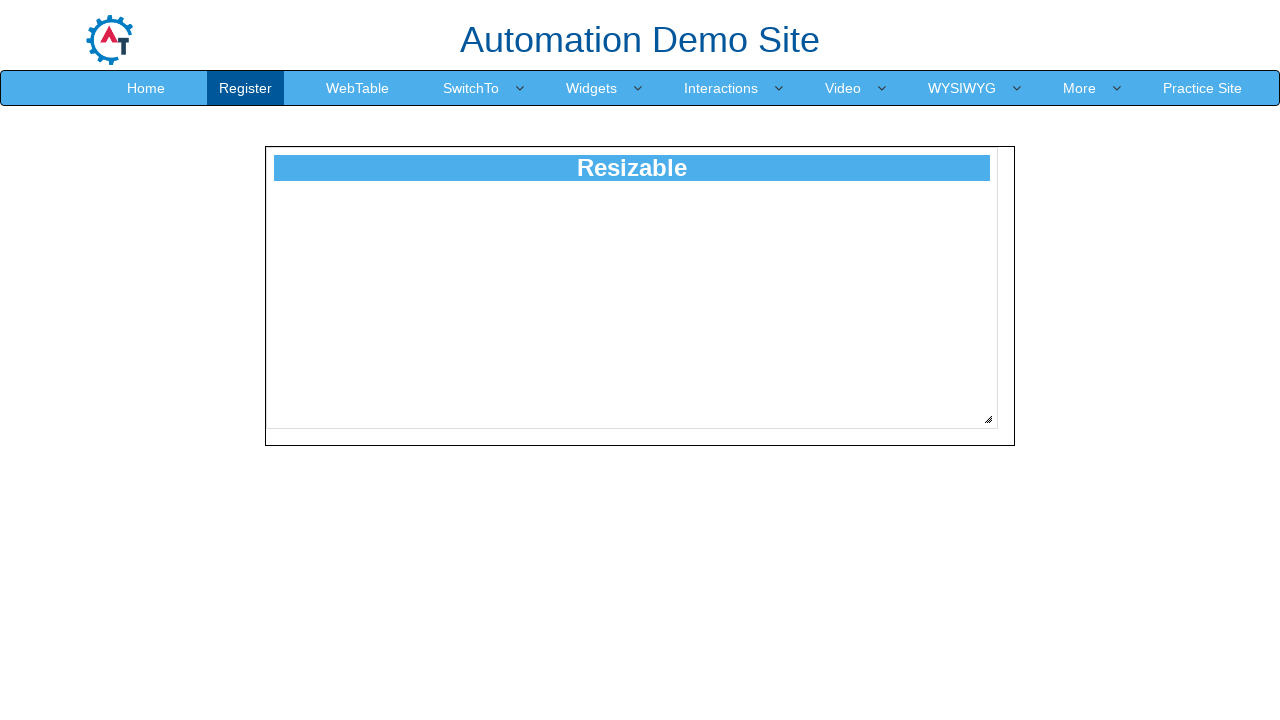

Released mouse button to complete resize at 107 pixels at (1095, 526)
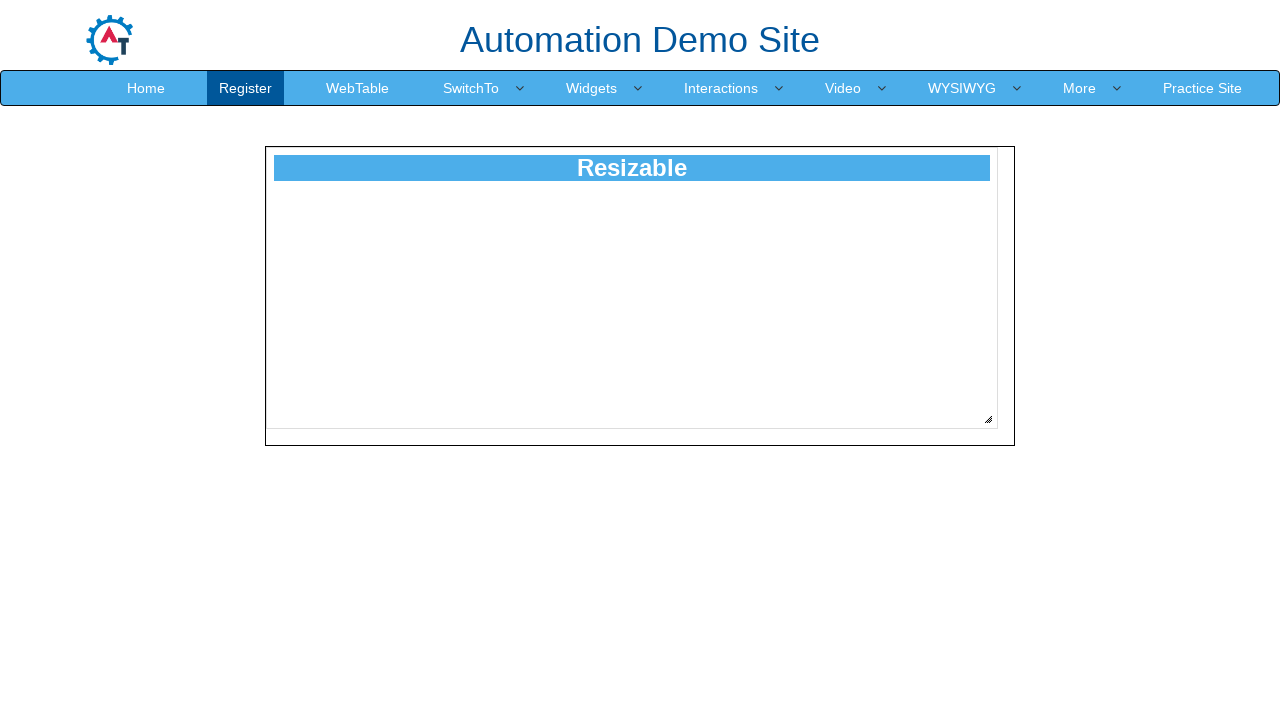

Moved mouse to resize handle position at (988, 419)
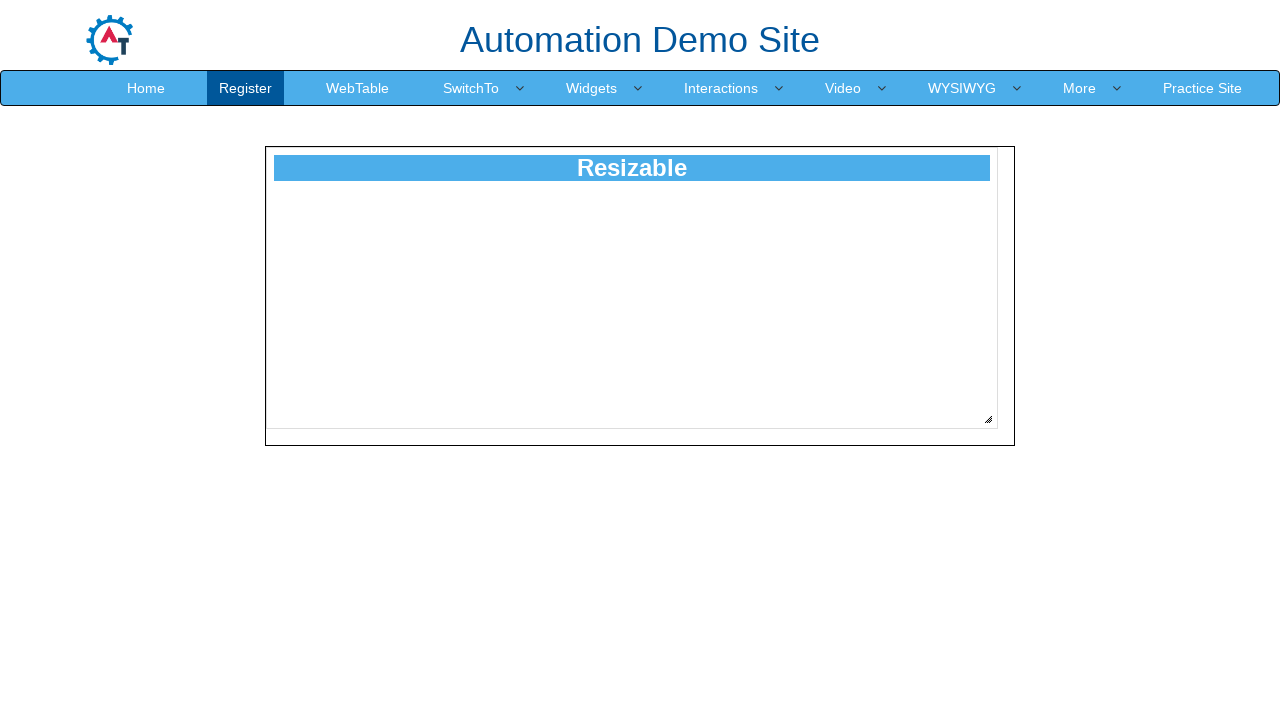

Pressed mouse button down on resize handle at (988, 419)
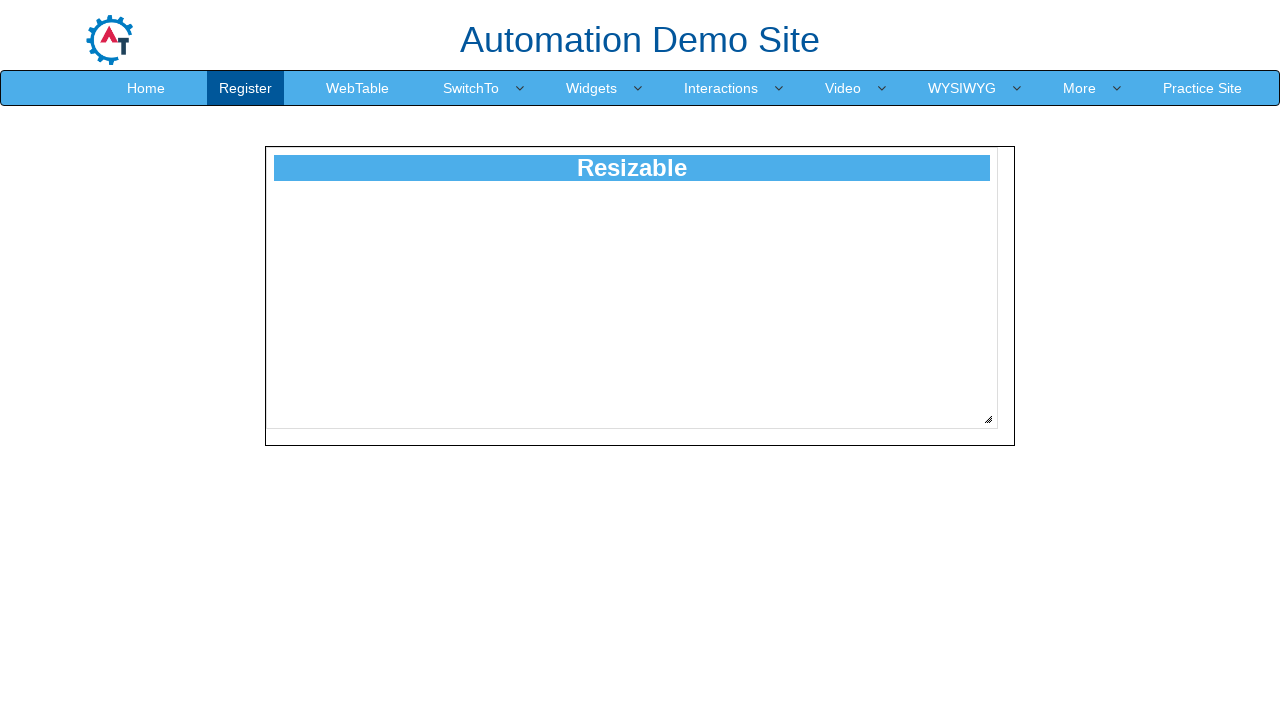

Dragged resize handle diagonally by 108 pixels at (1096, 527)
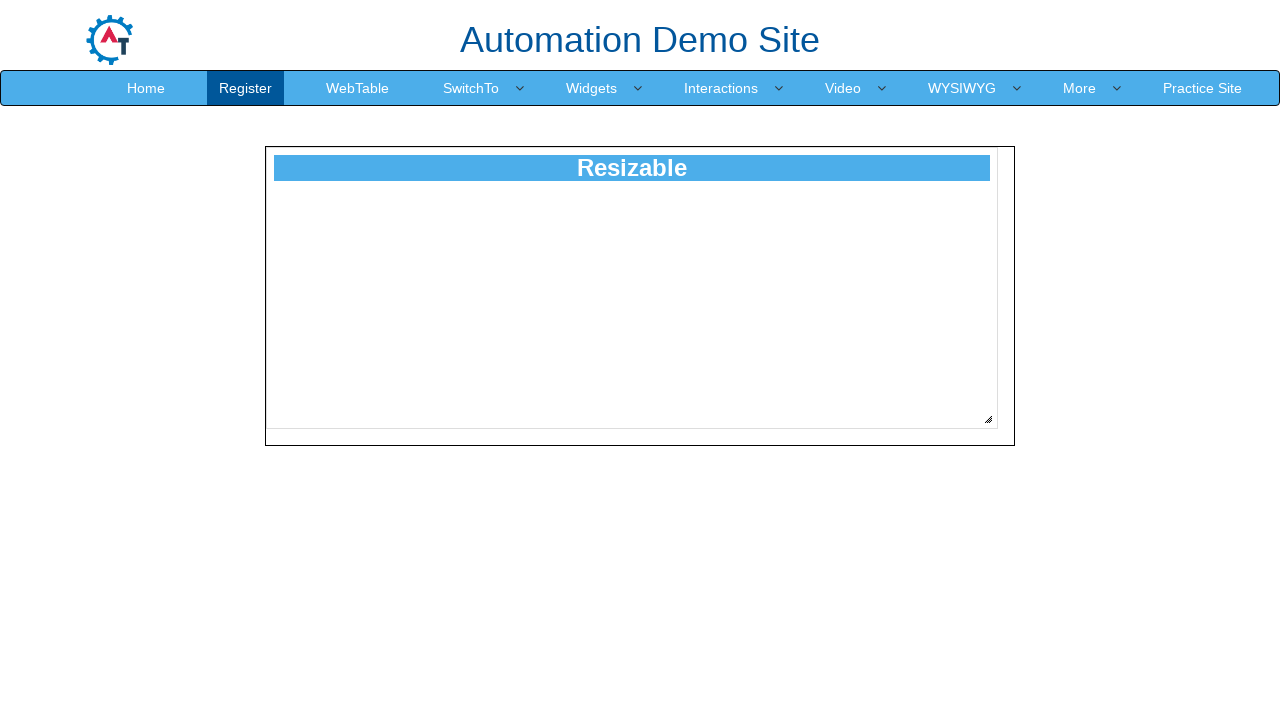

Released mouse button to complete resize at 108 pixels at (1096, 527)
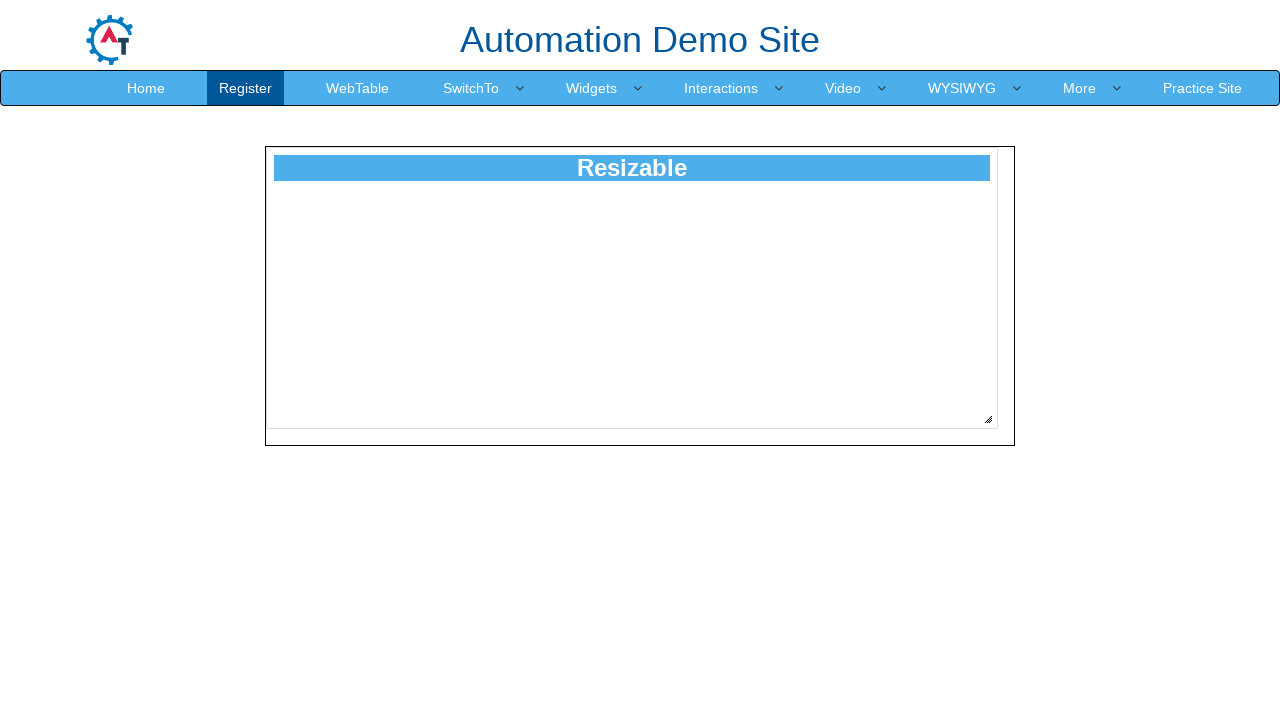

Moved mouse to resize handle position at (988, 419)
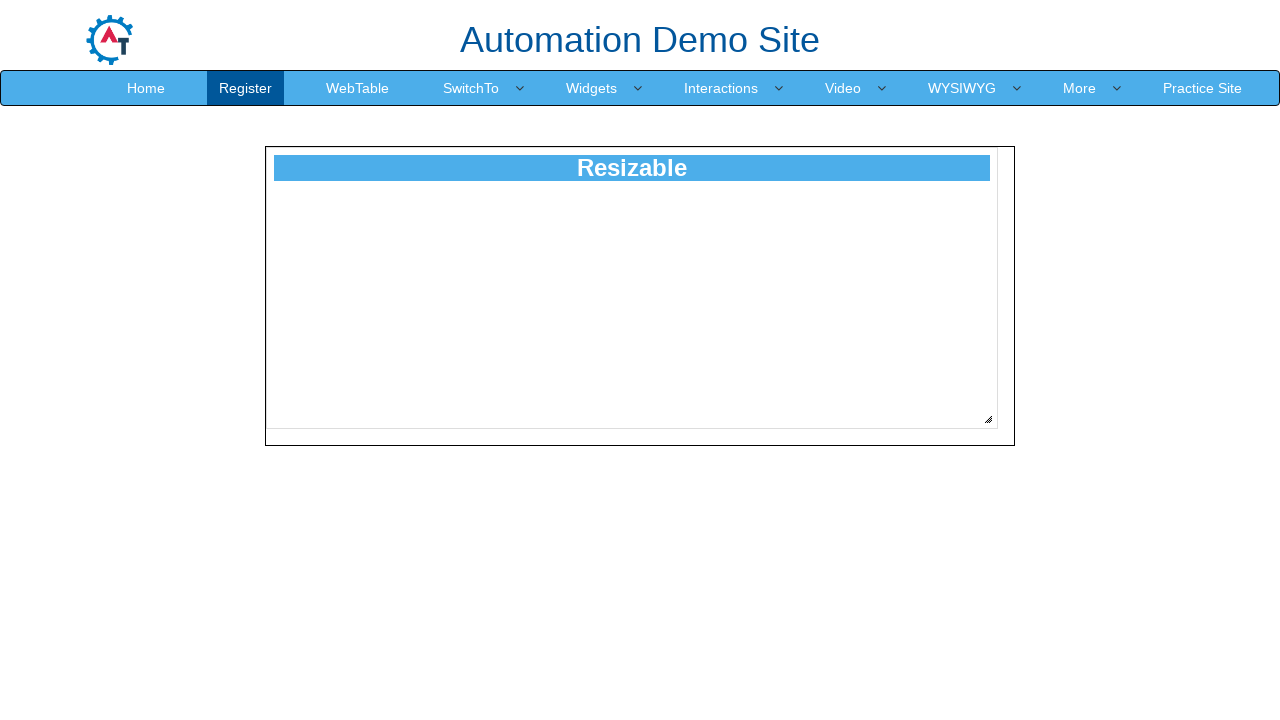

Pressed mouse button down on resize handle at (988, 419)
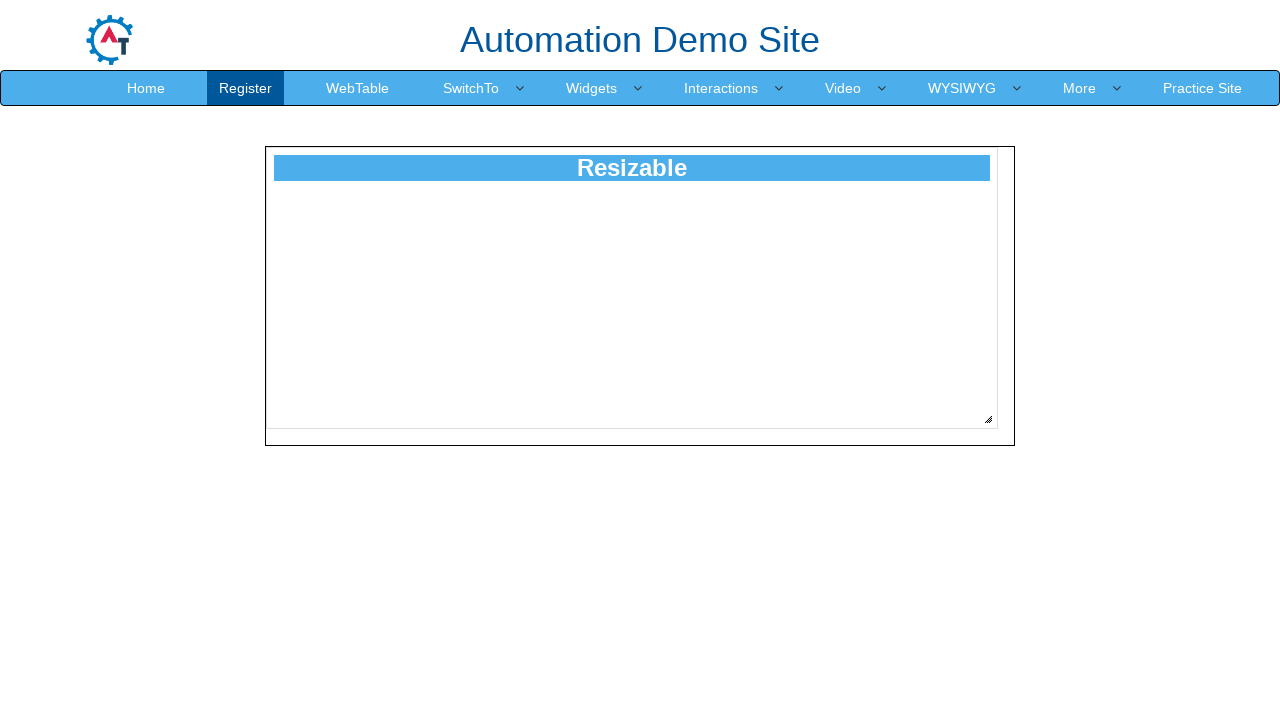

Dragged resize handle diagonally by 109 pixels at (1097, 528)
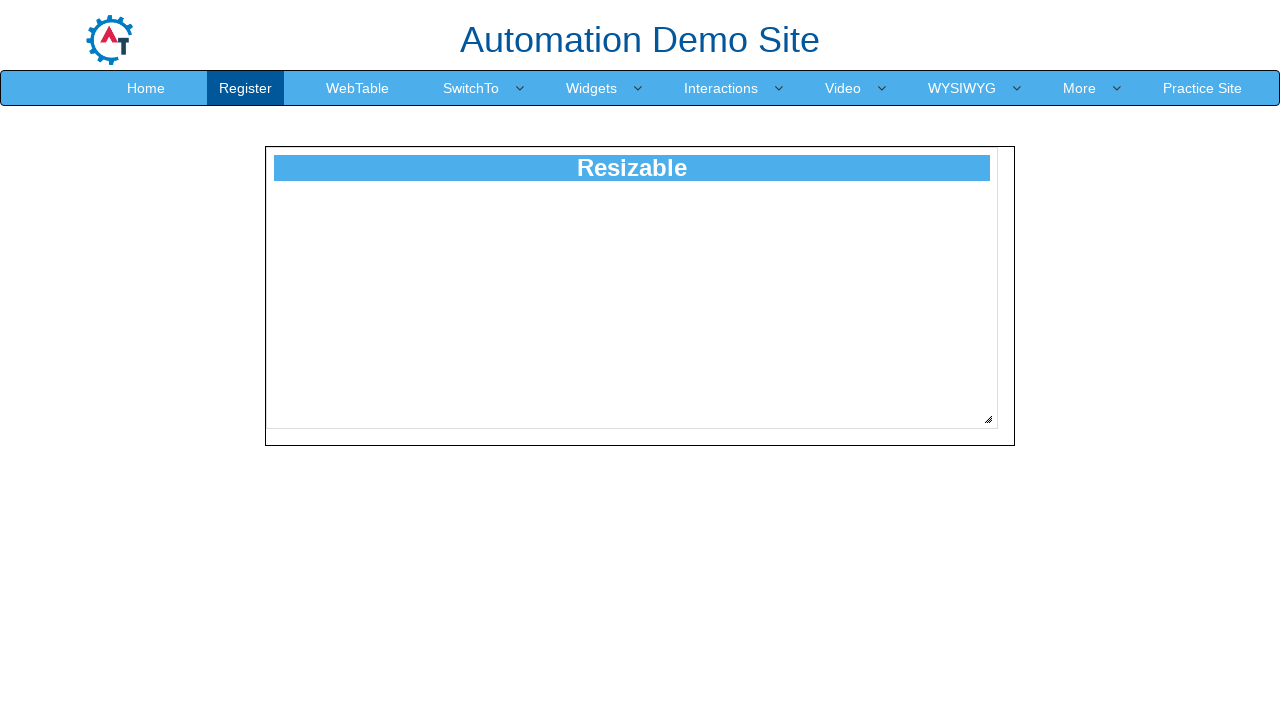

Released mouse button to complete resize at 109 pixels at (1097, 528)
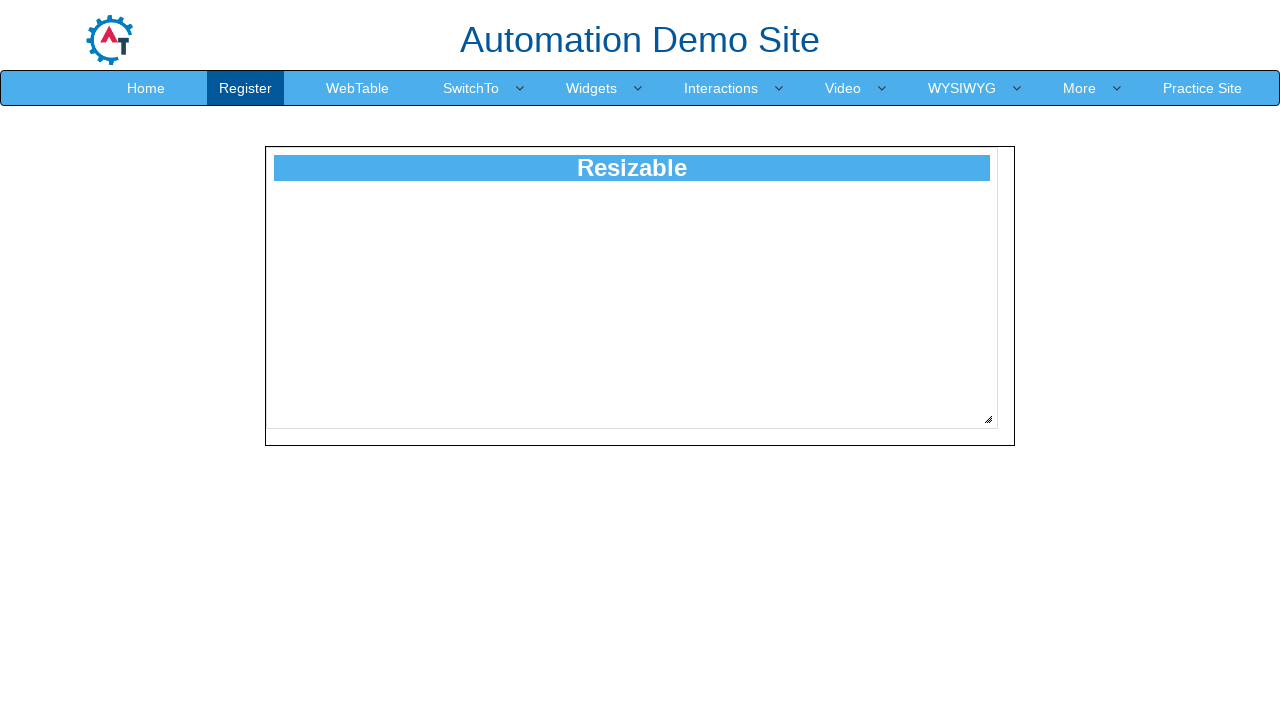

Moved mouse to resize handle position at (988, 419)
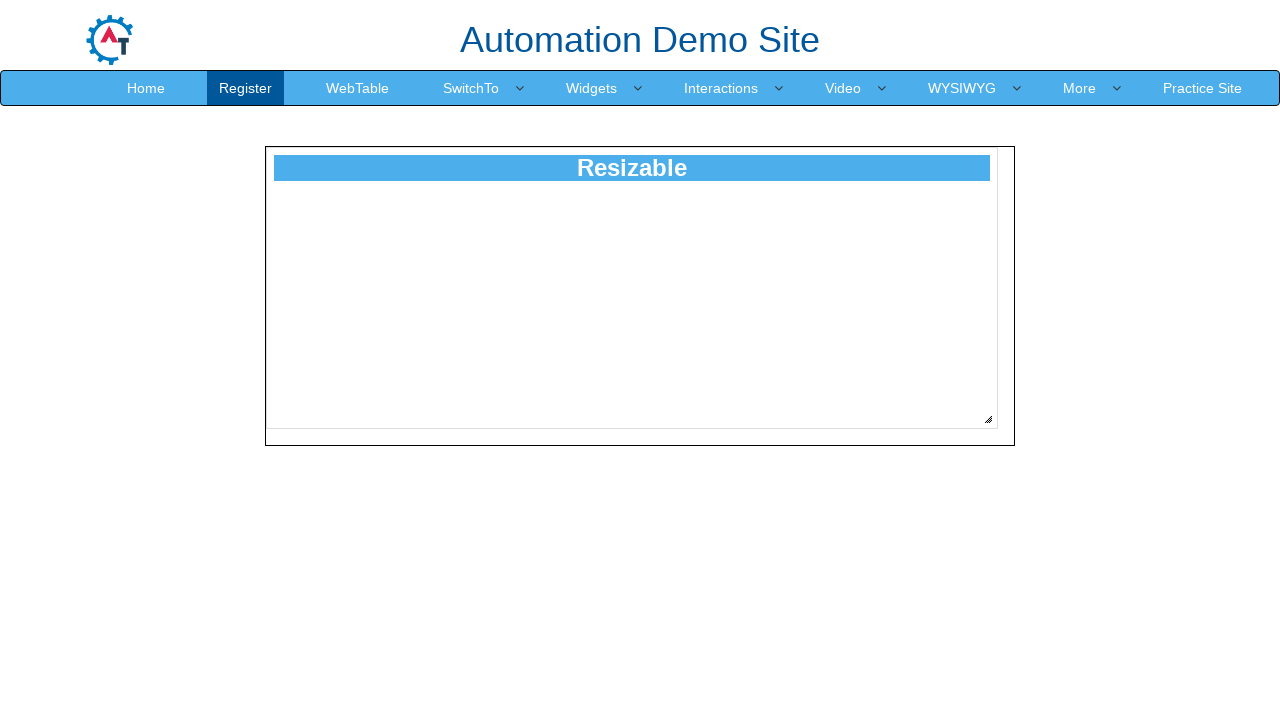

Pressed mouse button down on resize handle at (988, 419)
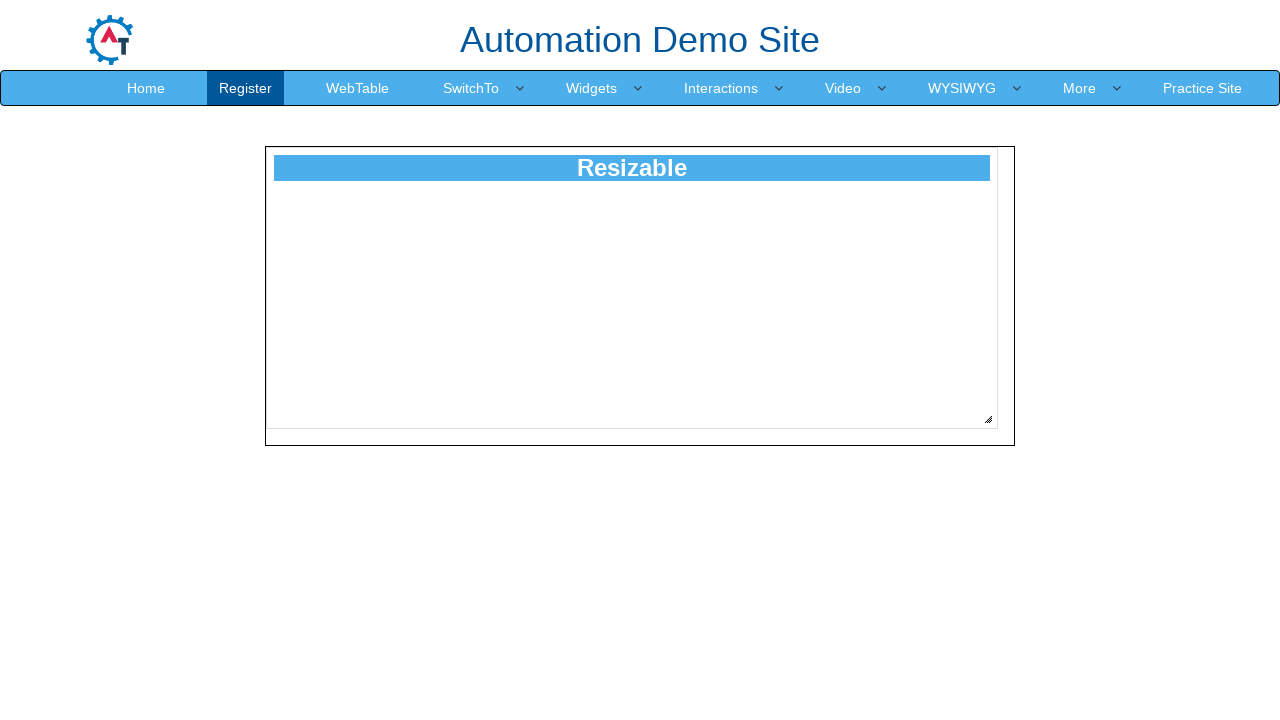

Dragged resize handle diagonally by 110 pixels at (1098, 529)
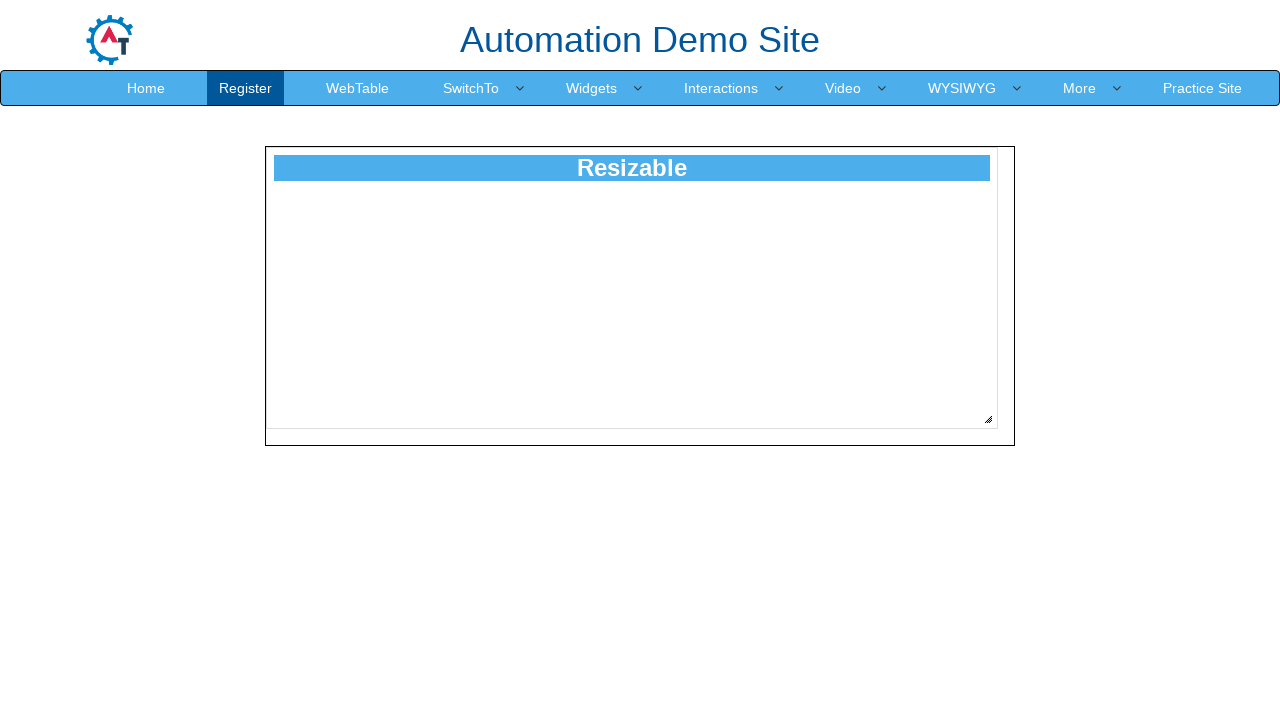

Released mouse button to complete resize at 110 pixels at (1098, 529)
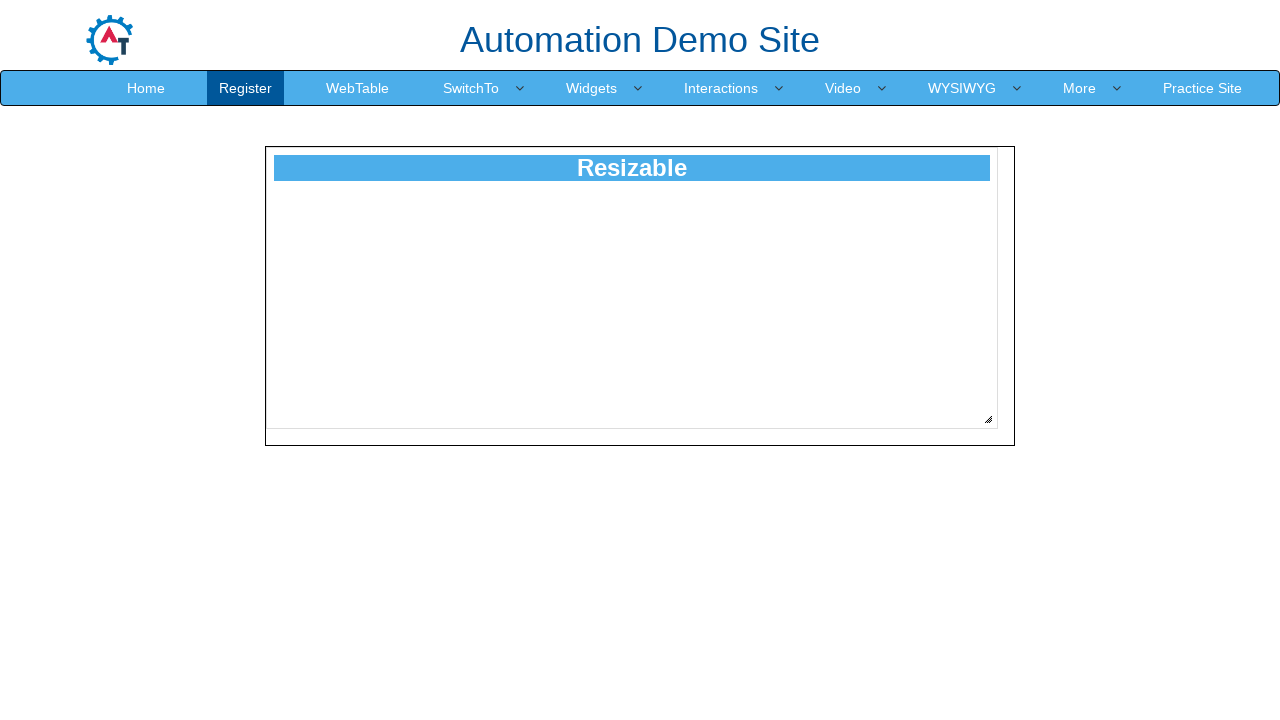

Moved mouse to resize handle position at (988, 419)
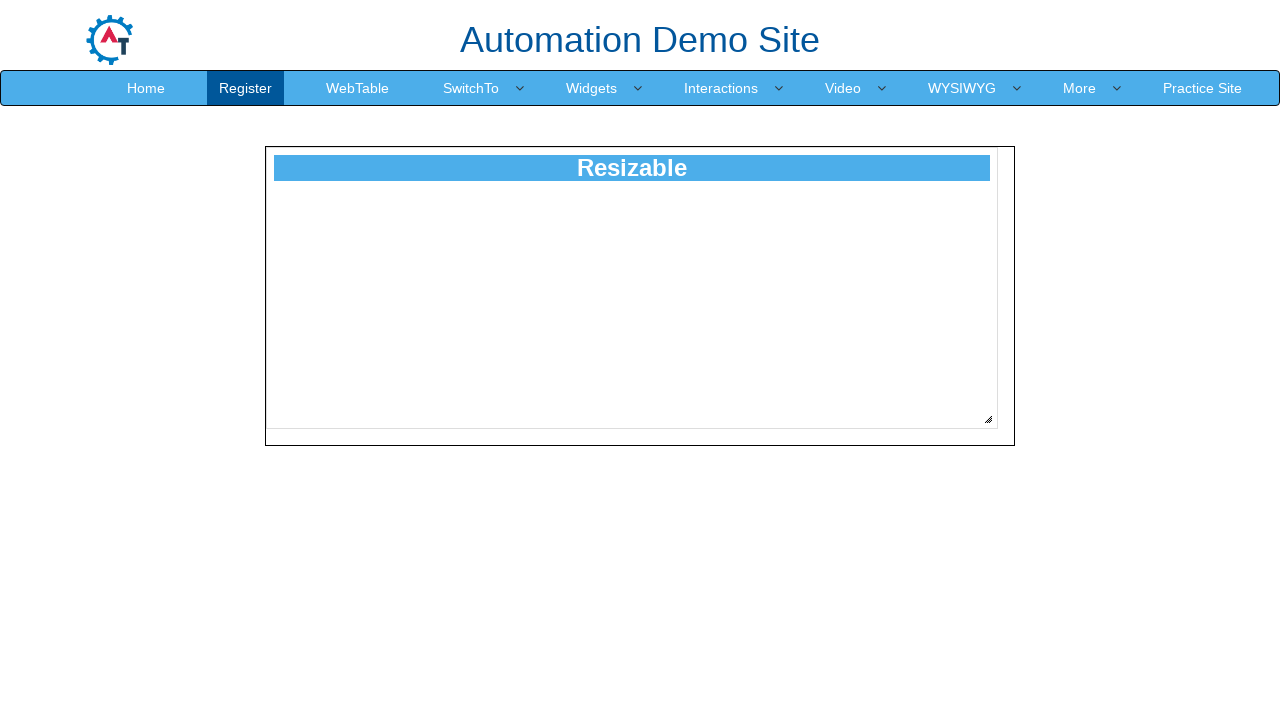

Pressed mouse button down on resize handle at (988, 419)
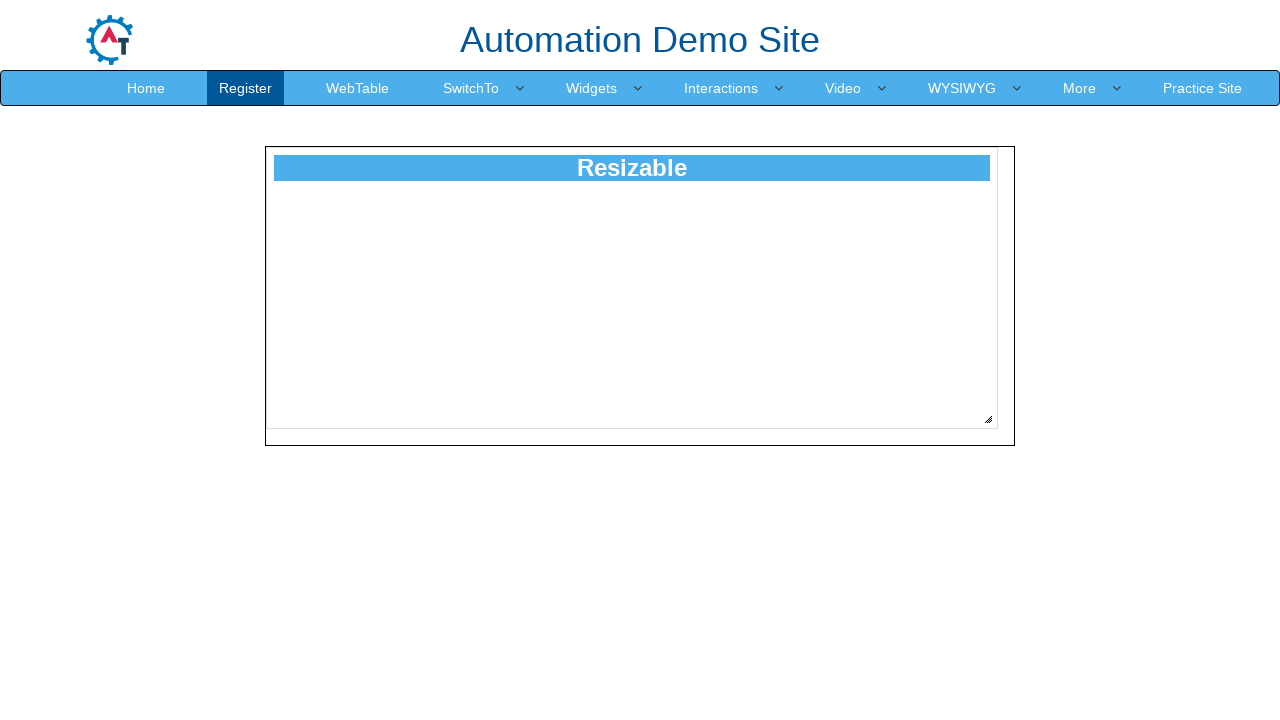

Dragged resize handle diagonally by 111 pixels at (1099, 530)
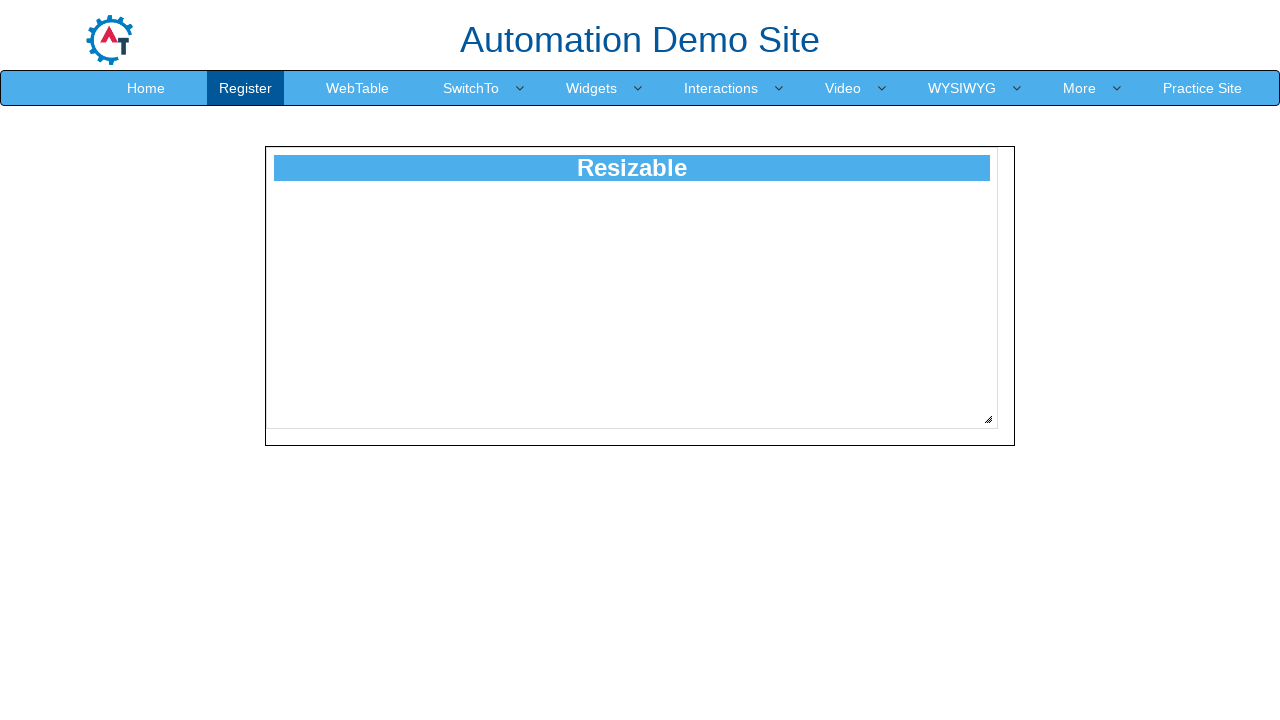

Released mouse button to complete resize at 111 pixels at (1099, 530)
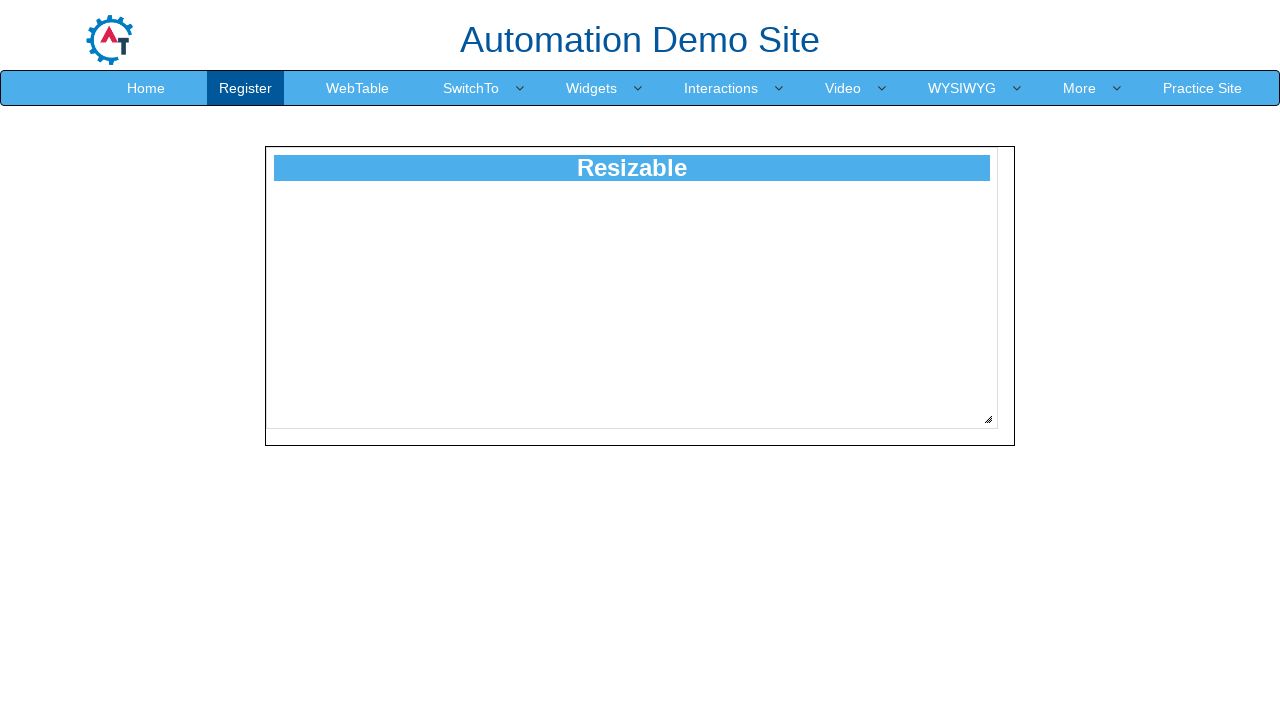

Moved mouse to resize handle position at (988, 419)
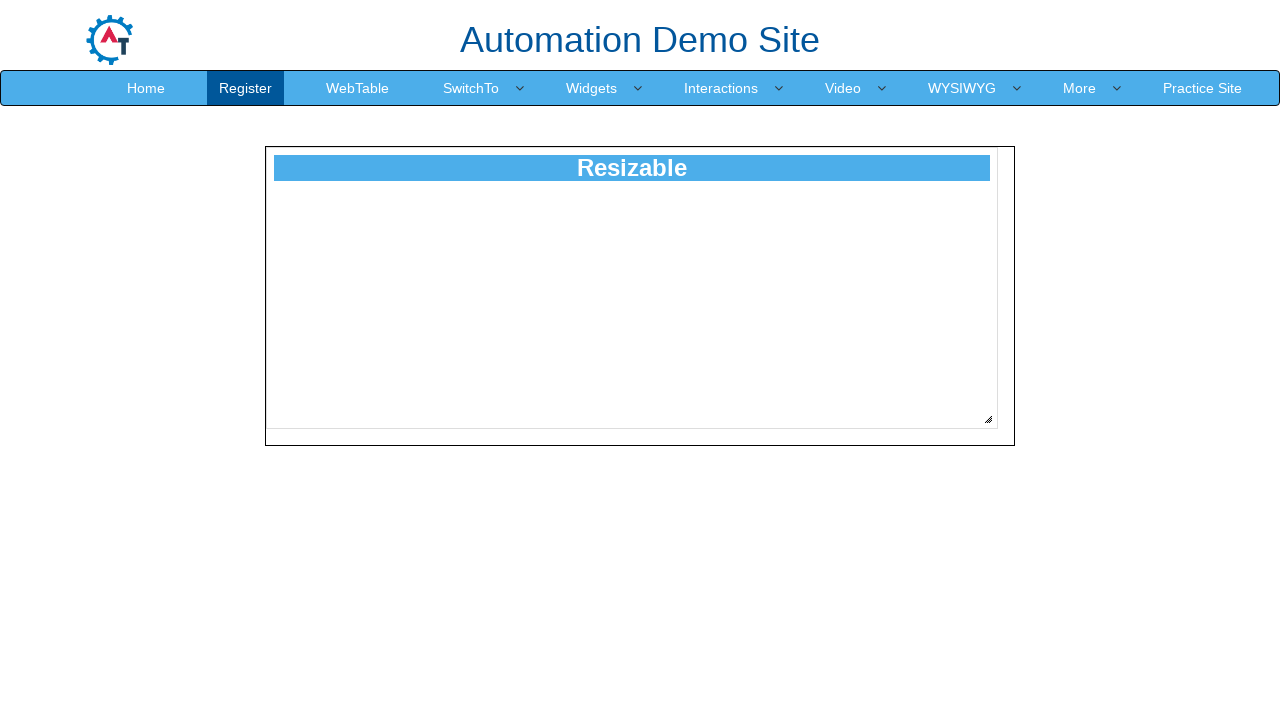

Pressed mouse button down on resize handle at (988, 419)
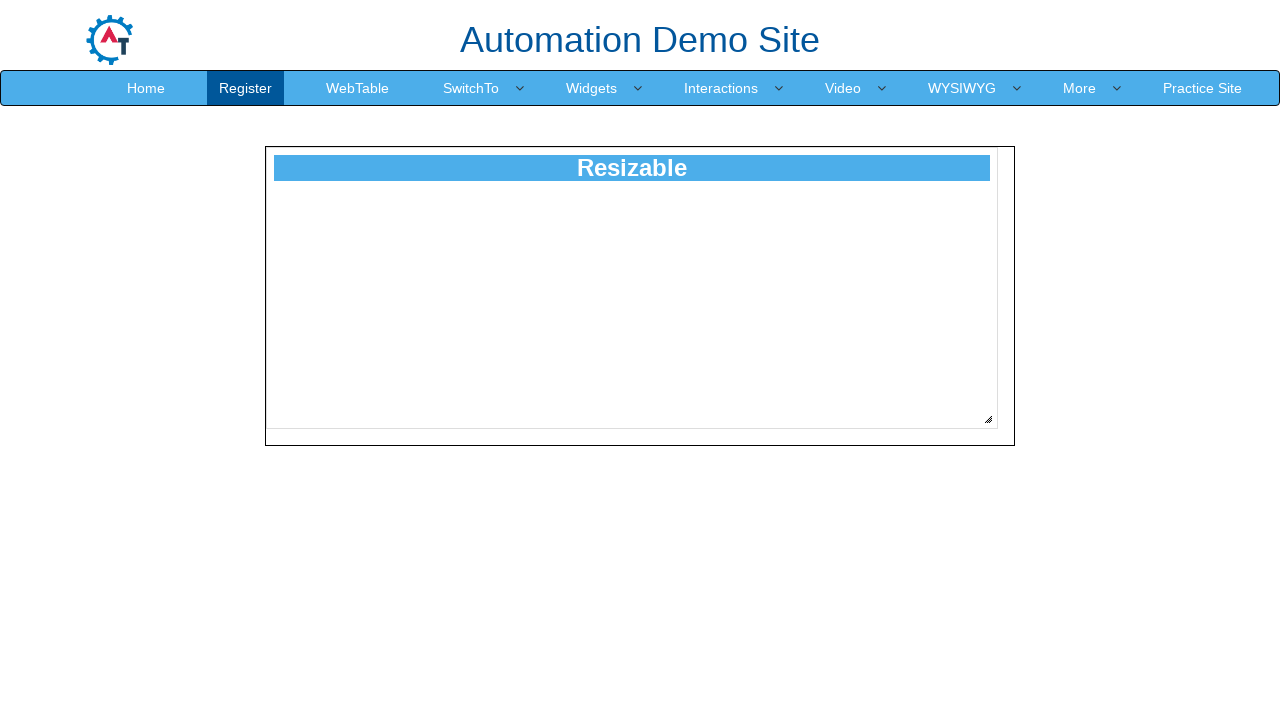

Dragged resize handle diagonally by 112 pixels at (1100, 531)
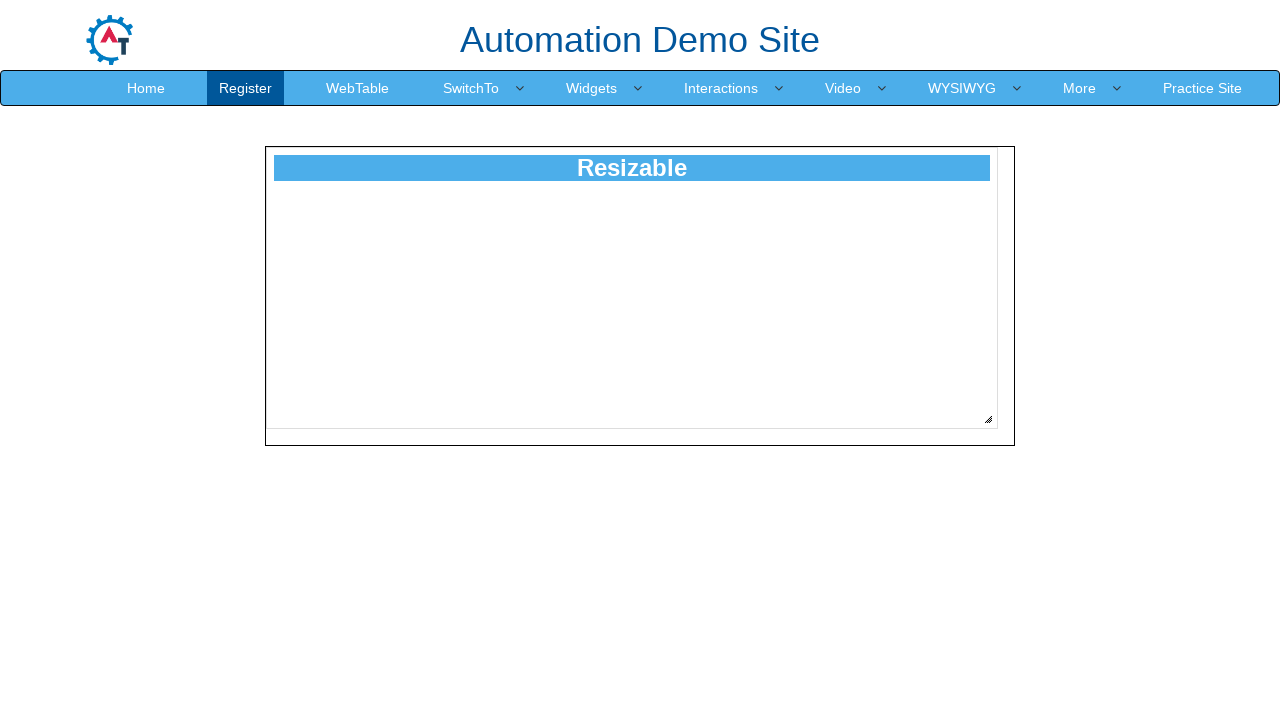

Released mouse button to complete resize at 112 pixels at (1100, 531)
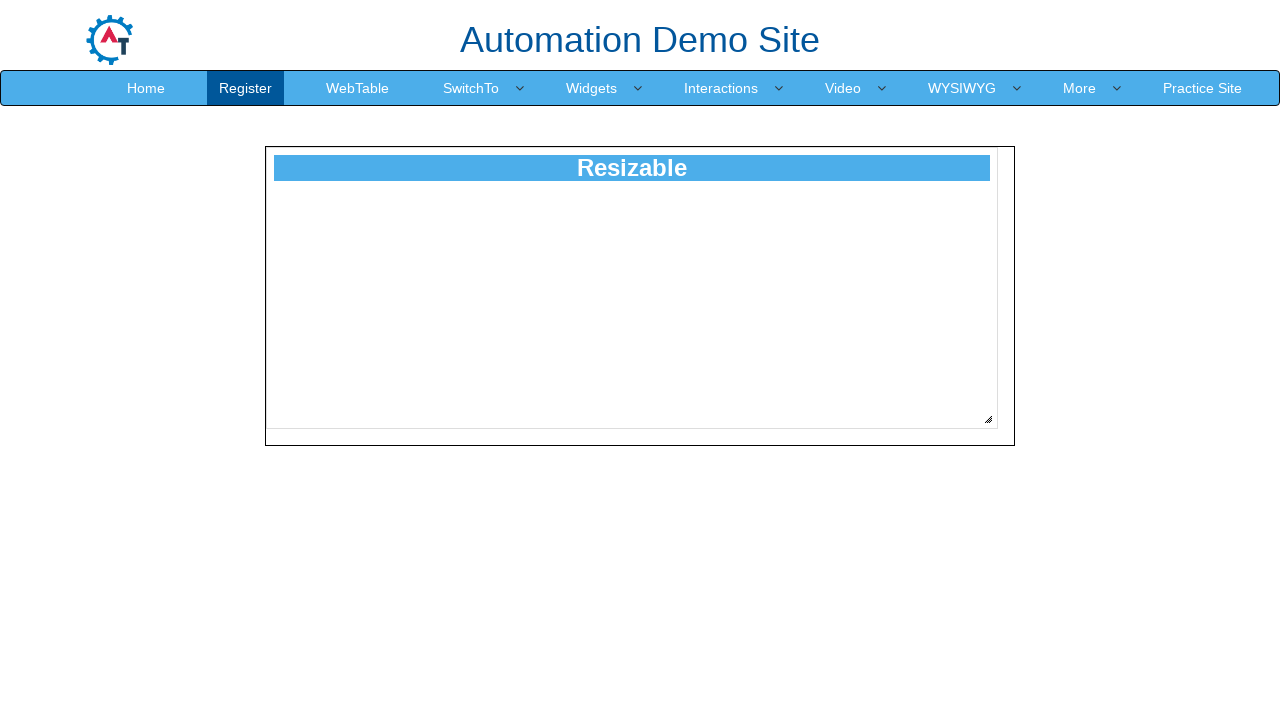

Moved mouse to resize handle position at (988, 419)
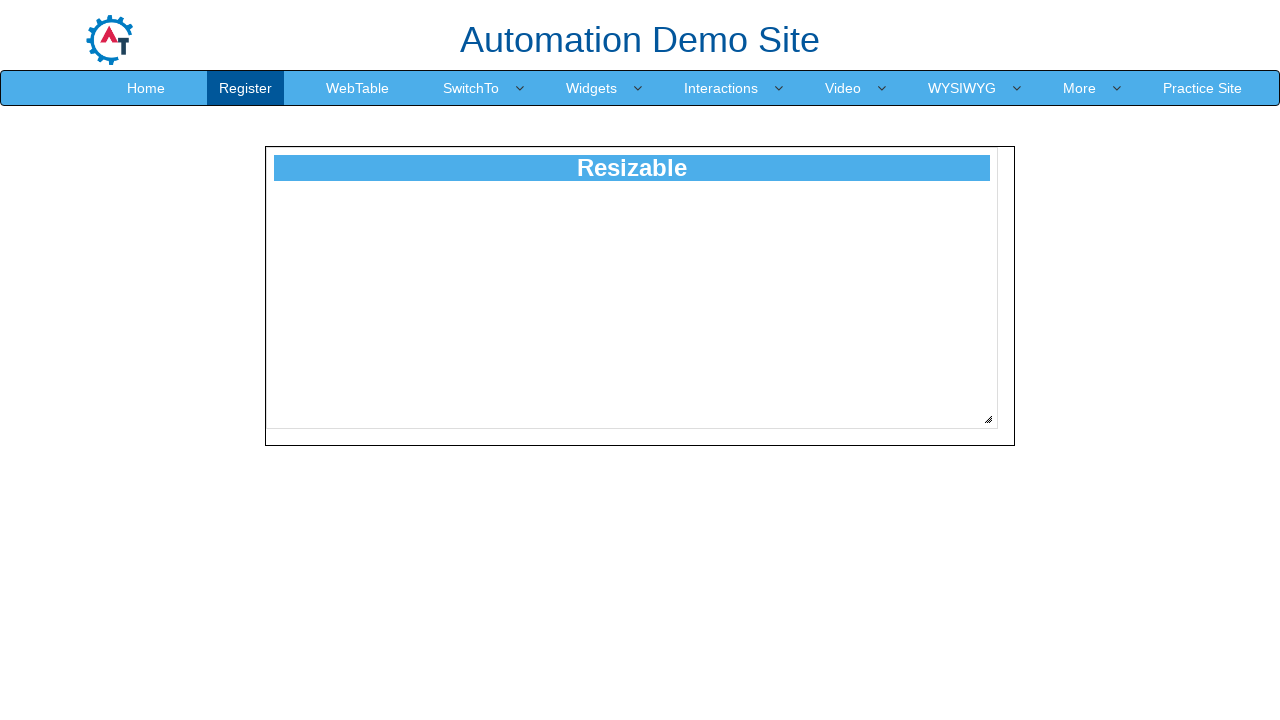

Pressed mouse button down on resize handle at (988, 419)
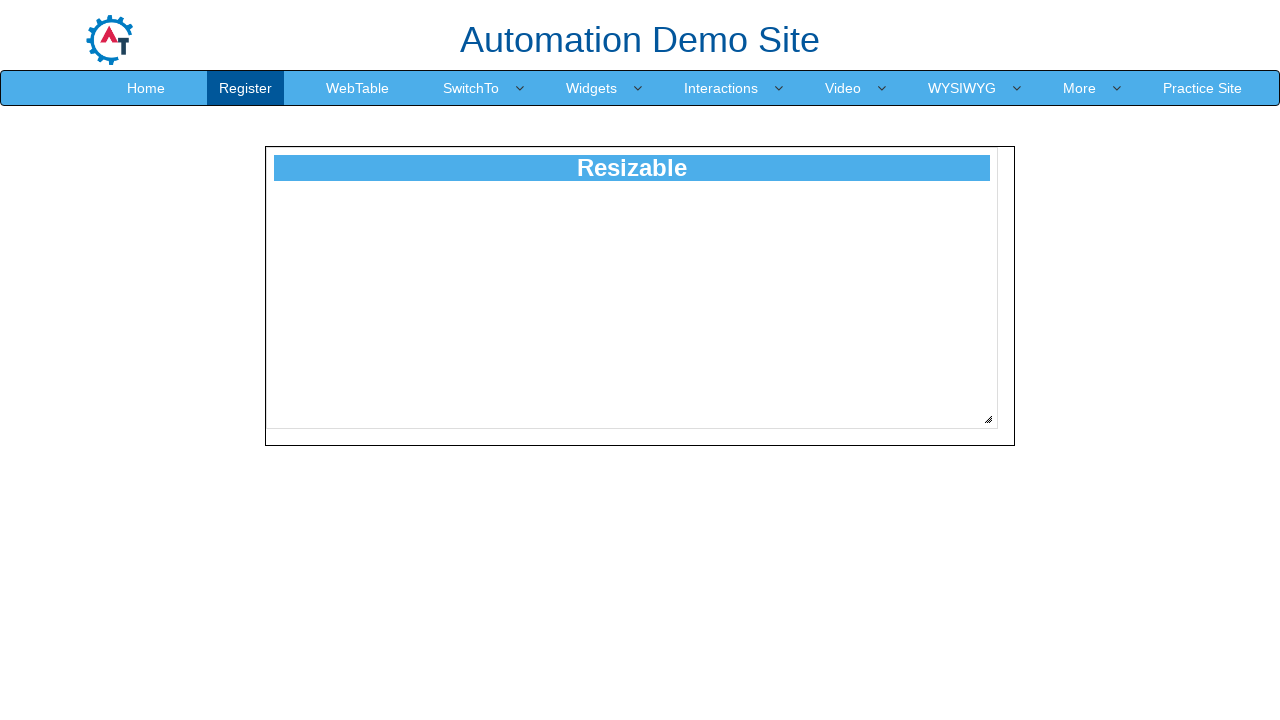

Dragged resize handle diagonally by 113 pixels at (1101, 532)
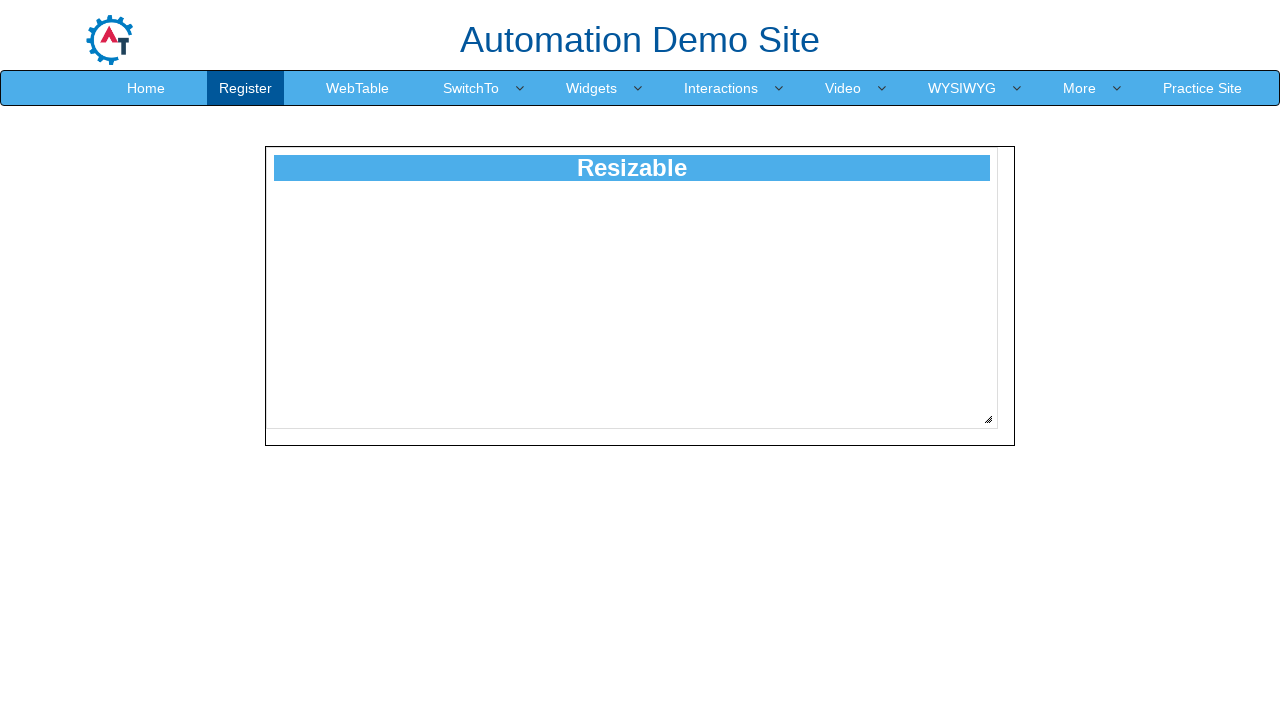

Released mouse button to complete resize at 113 pixels at (1101, 532)
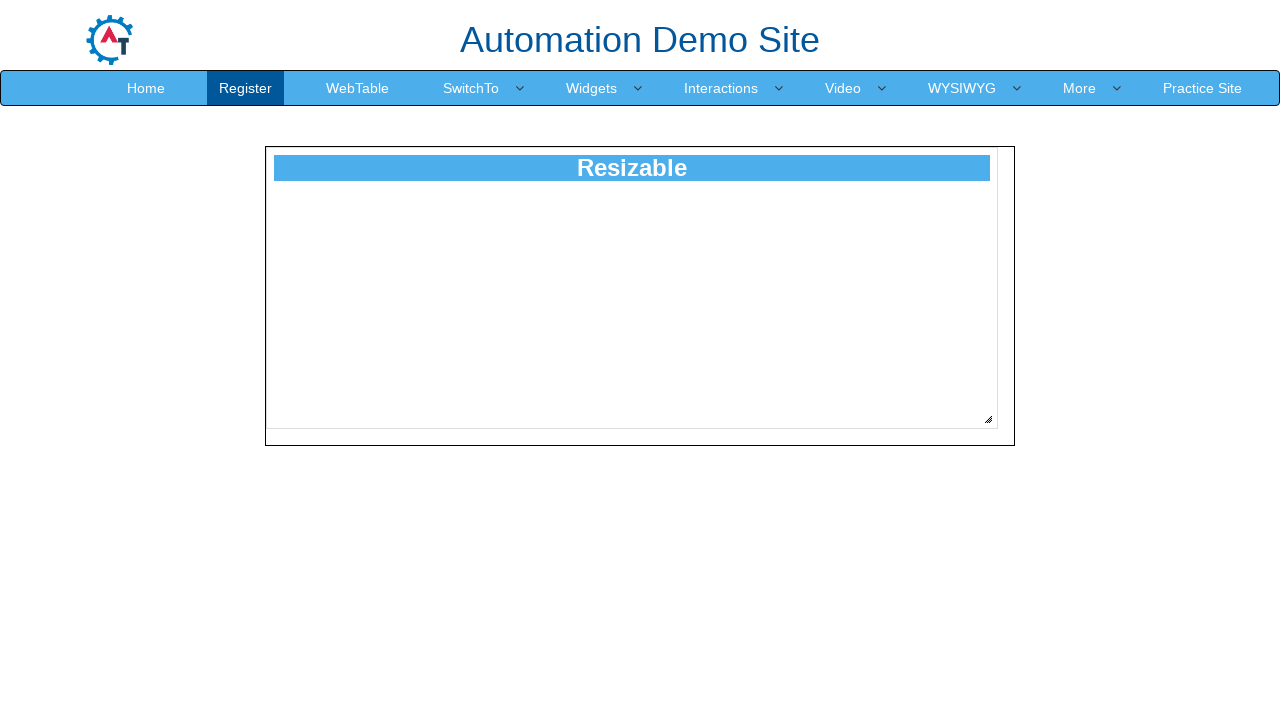

Moved mouse to resize handle position at (988, 419)
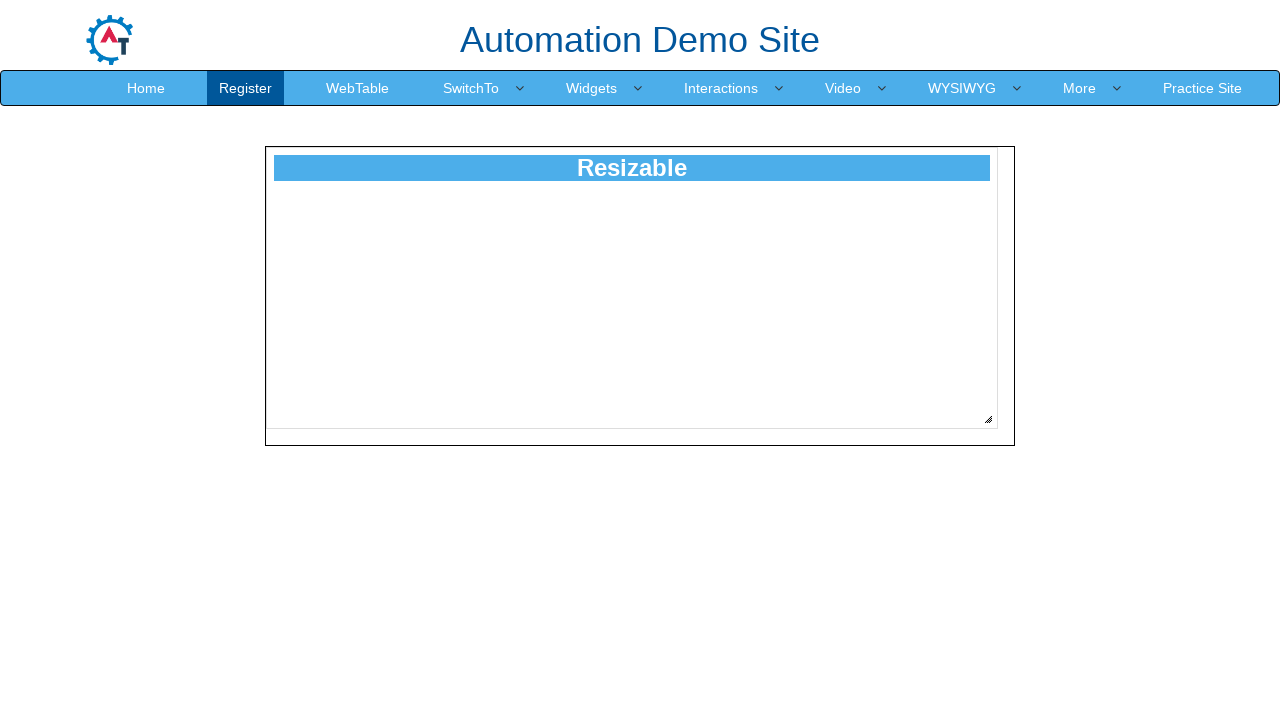

Pressed mouse button down on resize handle at (988, 419)
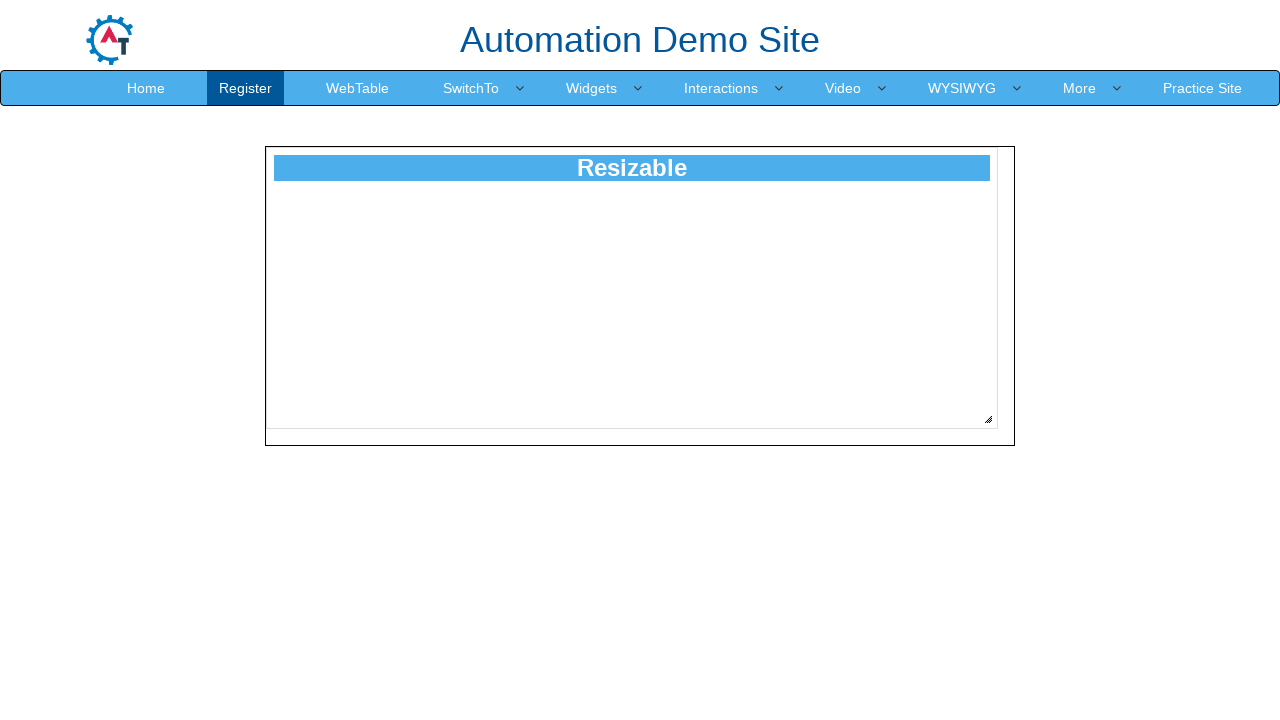

Dragged resize handle diagonally by 114 pixels at (1102, 533)
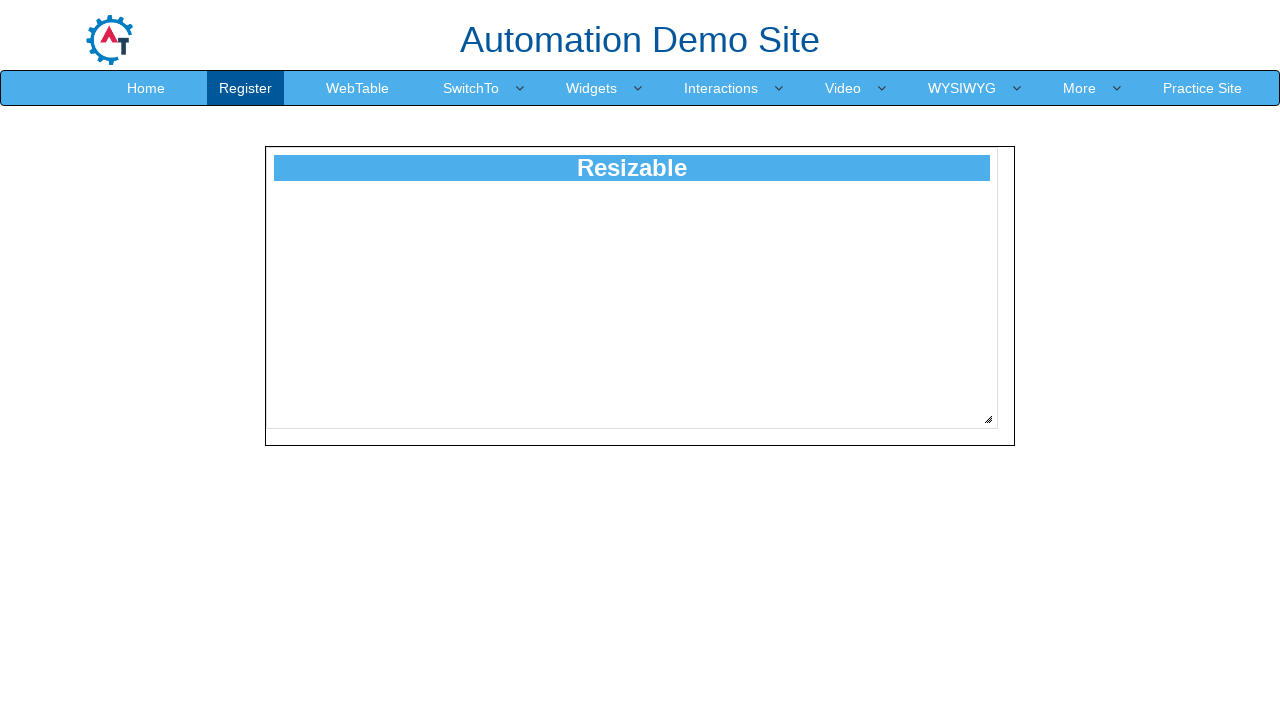

Released mouse button to complete resize at 114 pixels at (1102, 533)
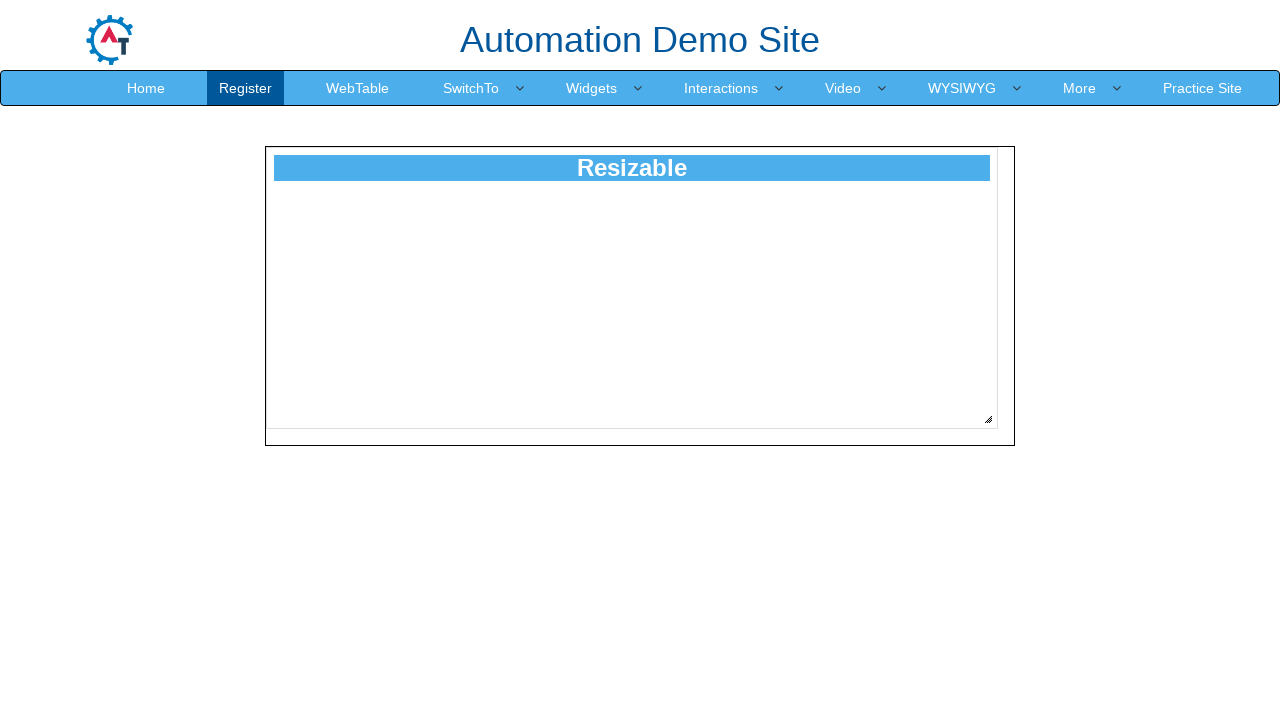

Moved mouse to resize handle position at (988, 419)
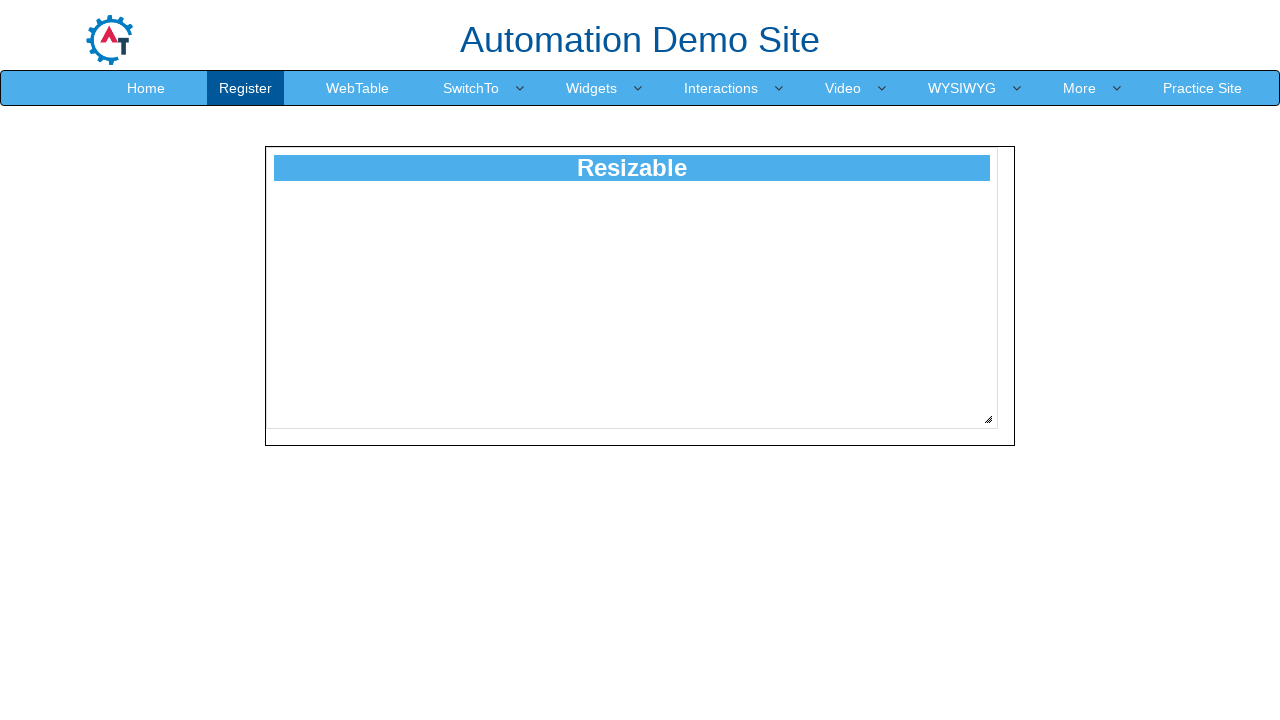

Pressed mouse button down on resize handle at (988, 419)
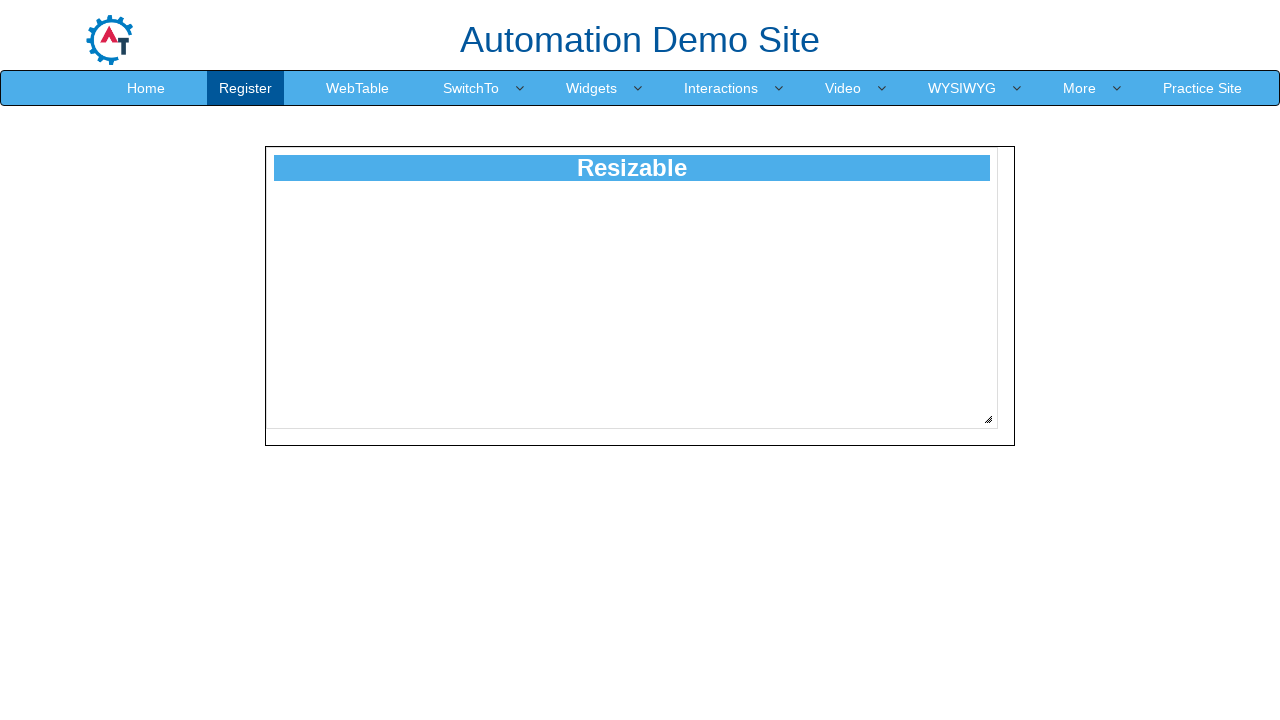

Dragged resize handle diagonally by 115 pixels at (1103, 534)
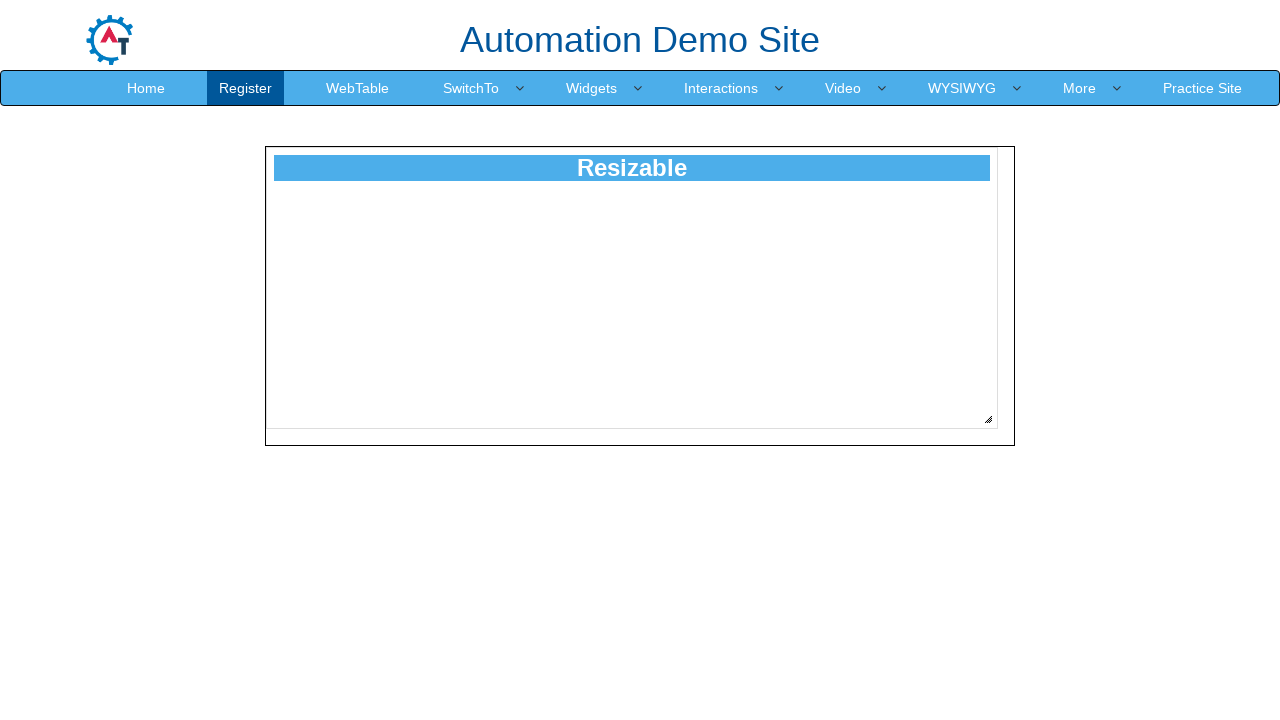

Released mouse button to complete resize at 115 pixels at (1103, 534)
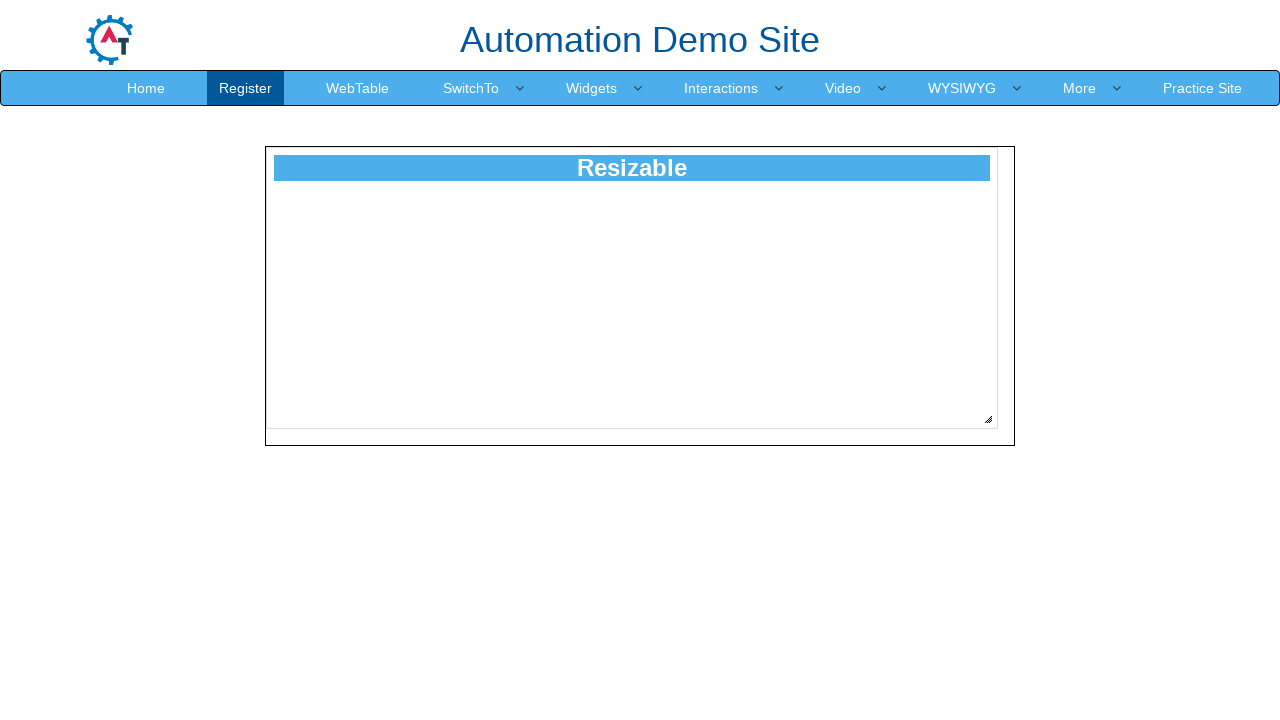

Moved mouse to resize handle position at (988, 419)
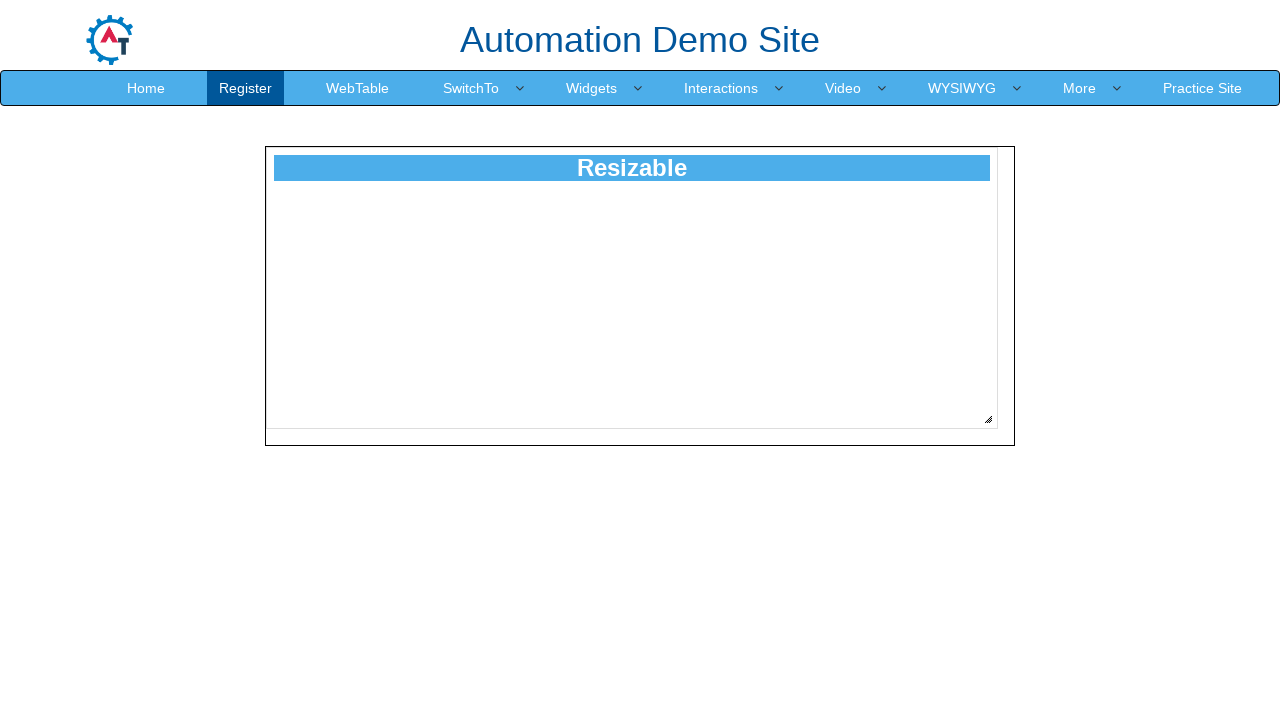

Pressed mouse button down on resize handle at (988, 419)
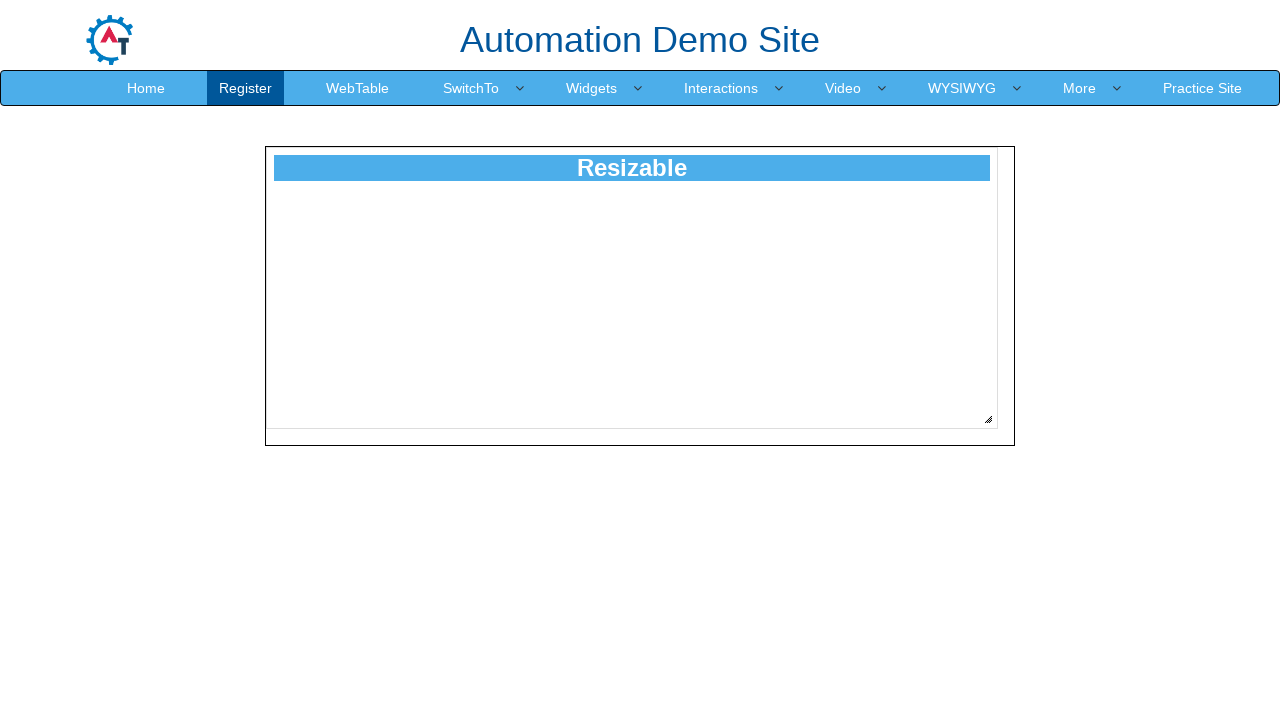

Dragged resize handle diagonally by 116 pixels at (1104, 535)
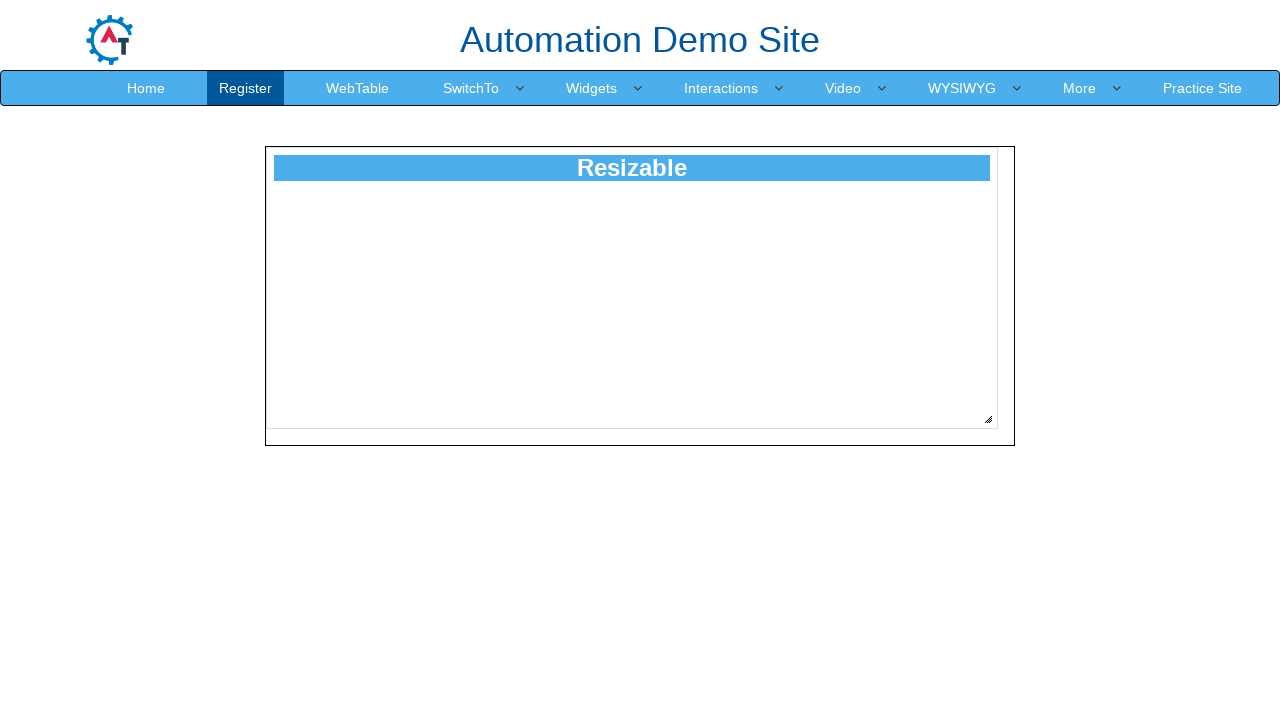

Released mouse button to complete resize at 116 pixels at (1104, 535)
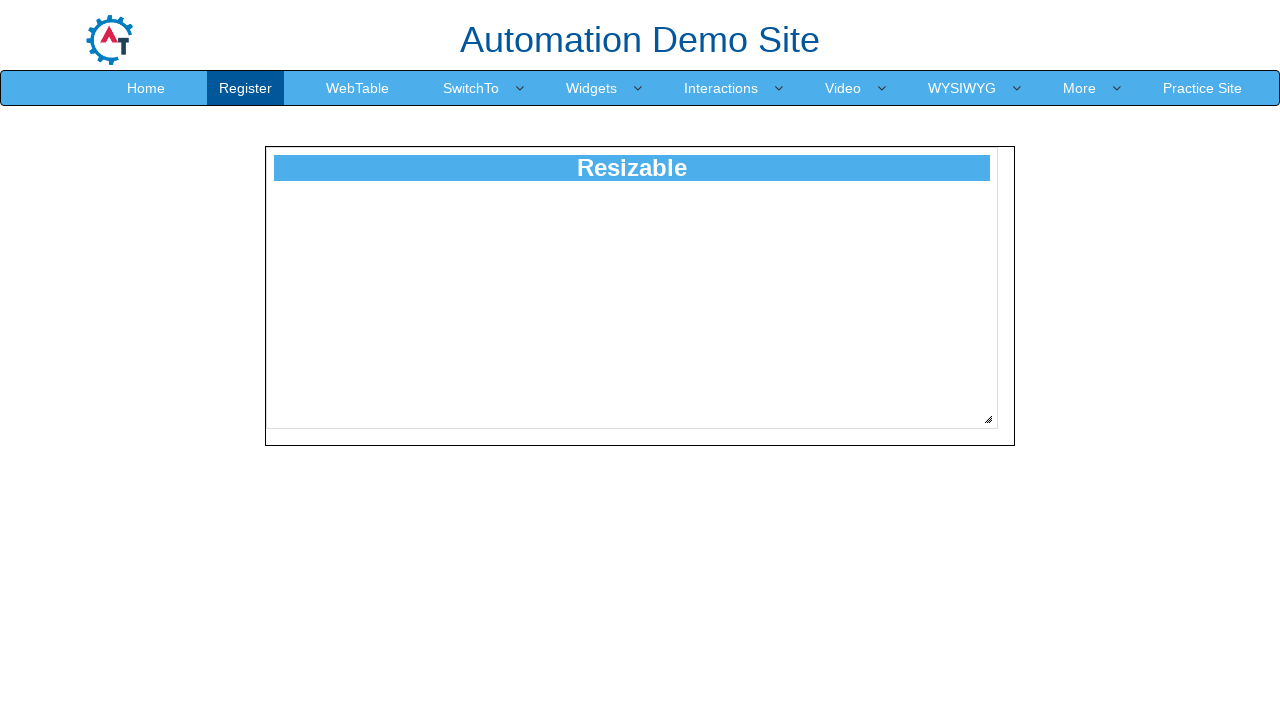

Moved mouse to resize handle position at (988, 419)
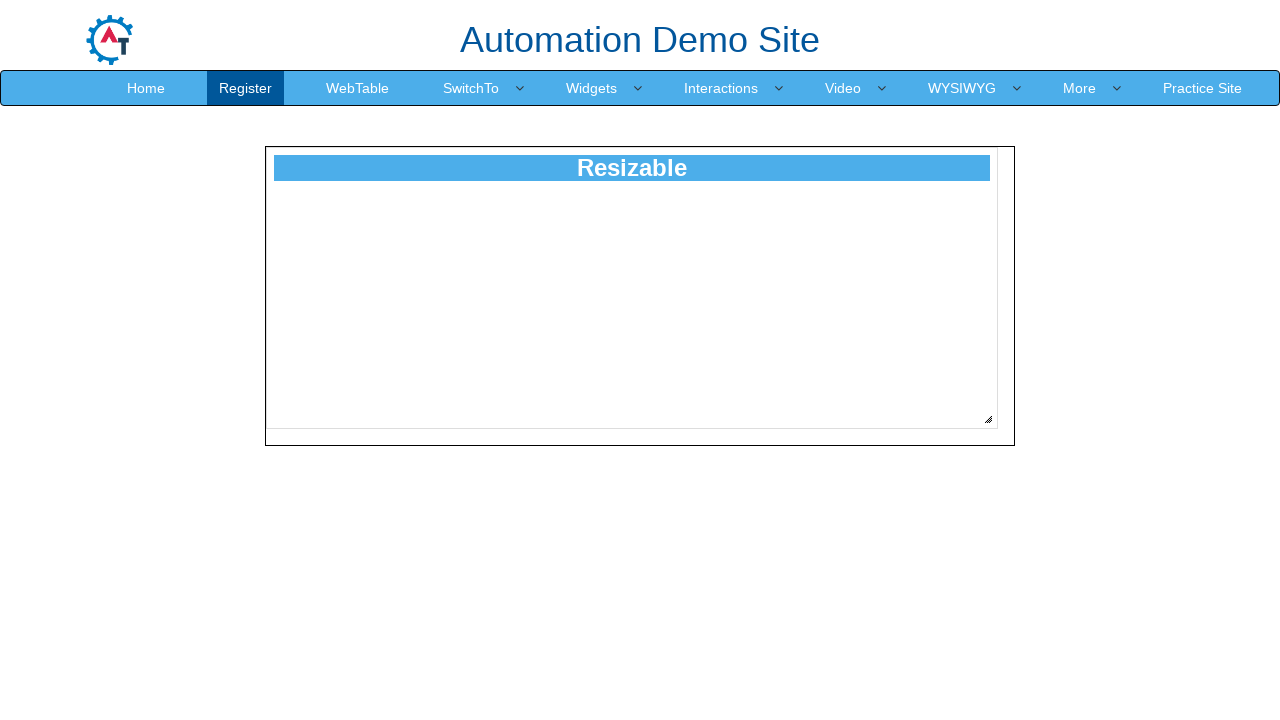

Pressed mouse button down on resize handle at (988, 419)
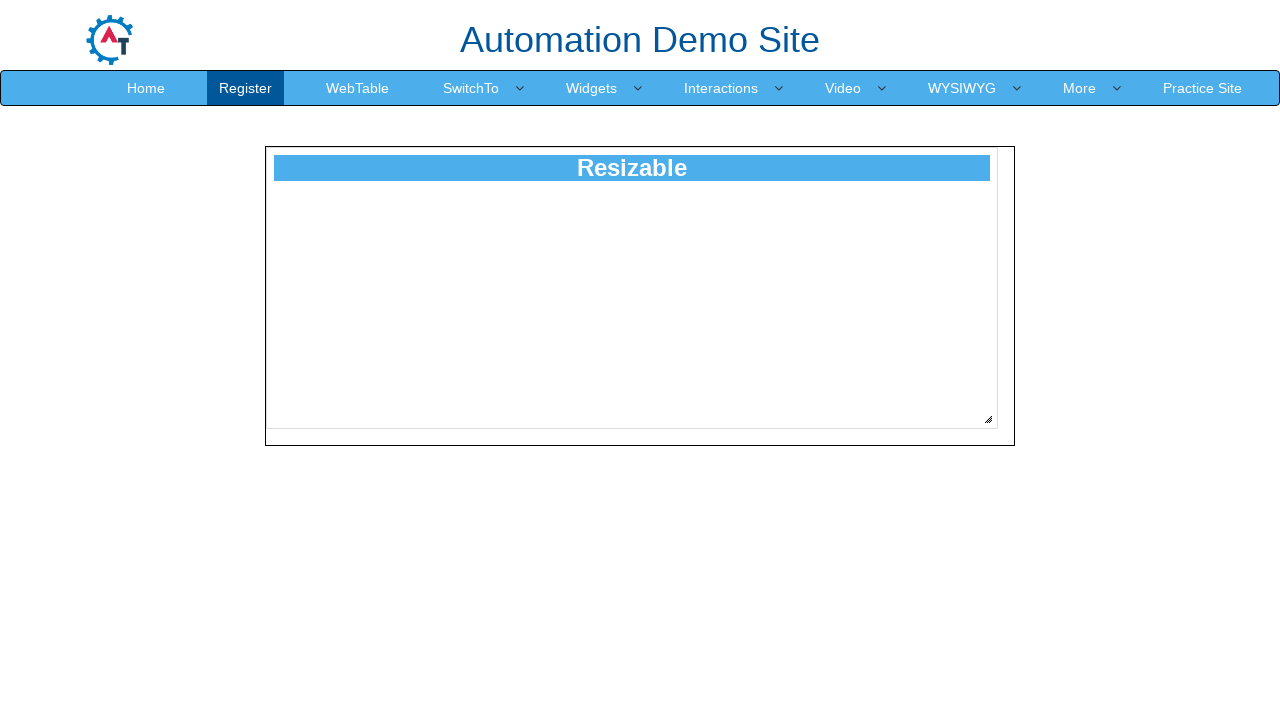

Dragged resize handle diagonally by 117 pixels at (1105, 536)
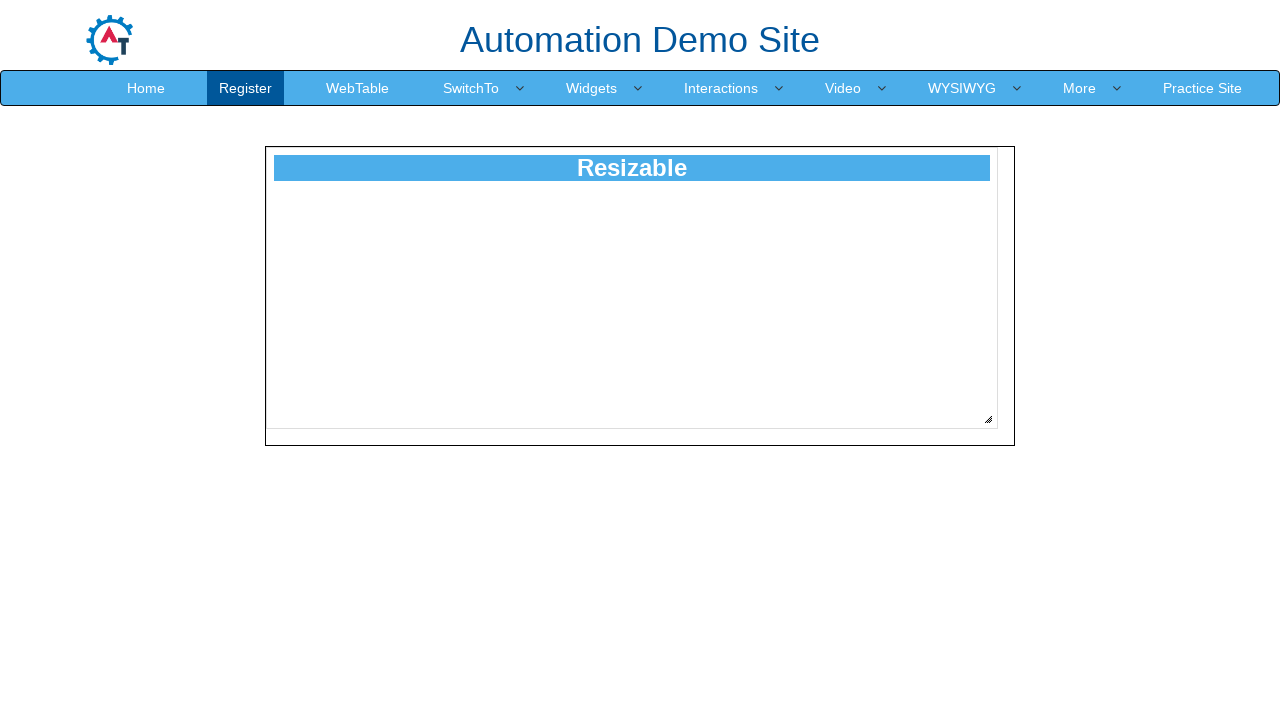

Released mouse button to complete resize at 117 pixels at (1105, 536)
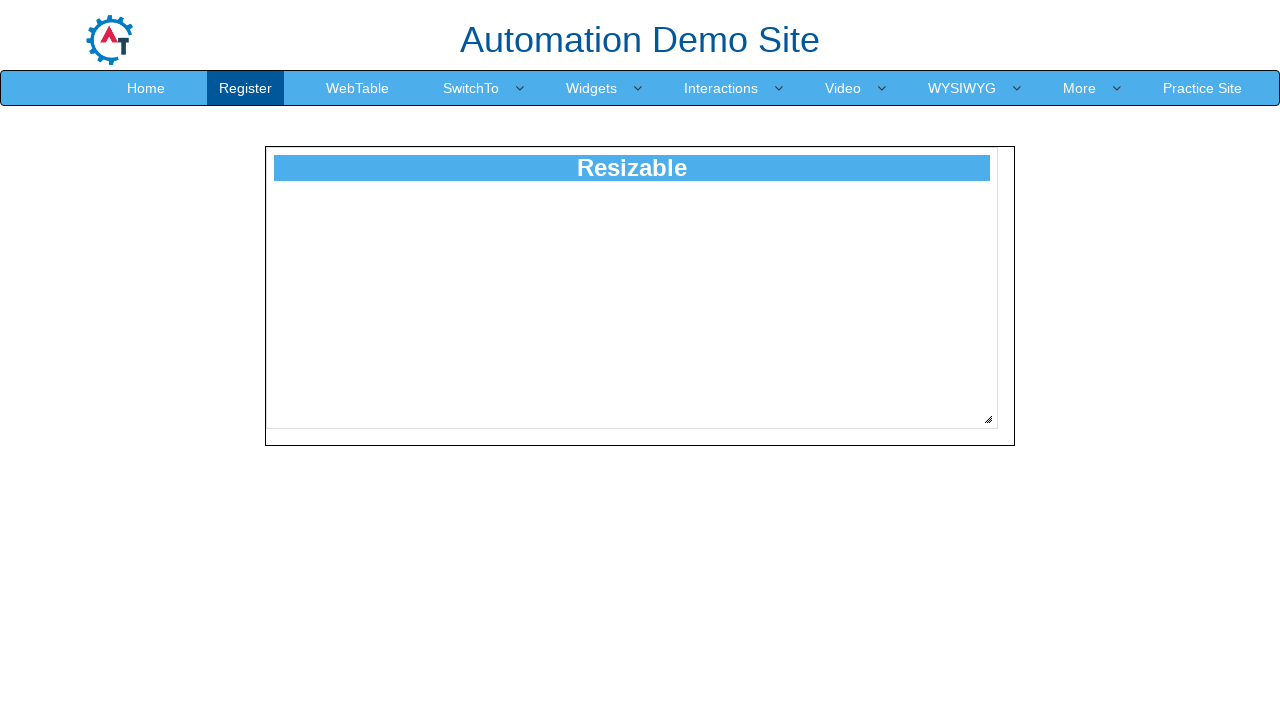

Moved mouse to resize handle position at (988, 419)
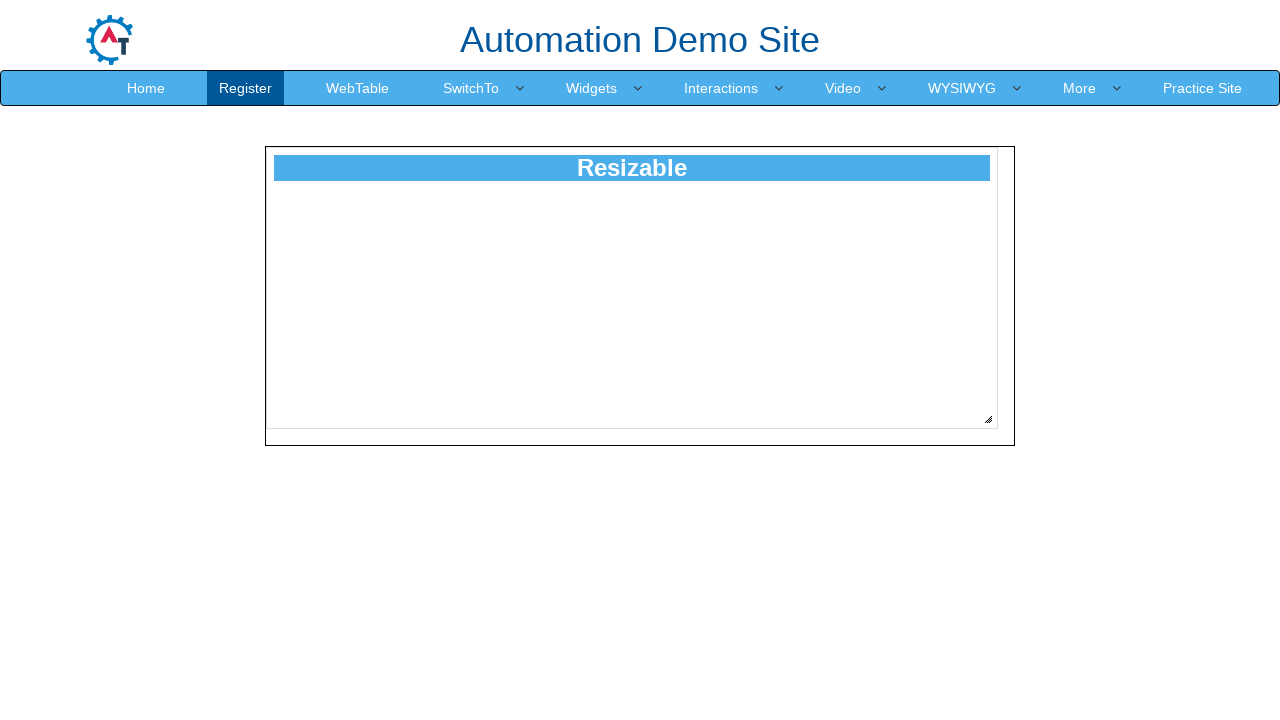

Pressed mouse button down on resize handle at (988, 419)
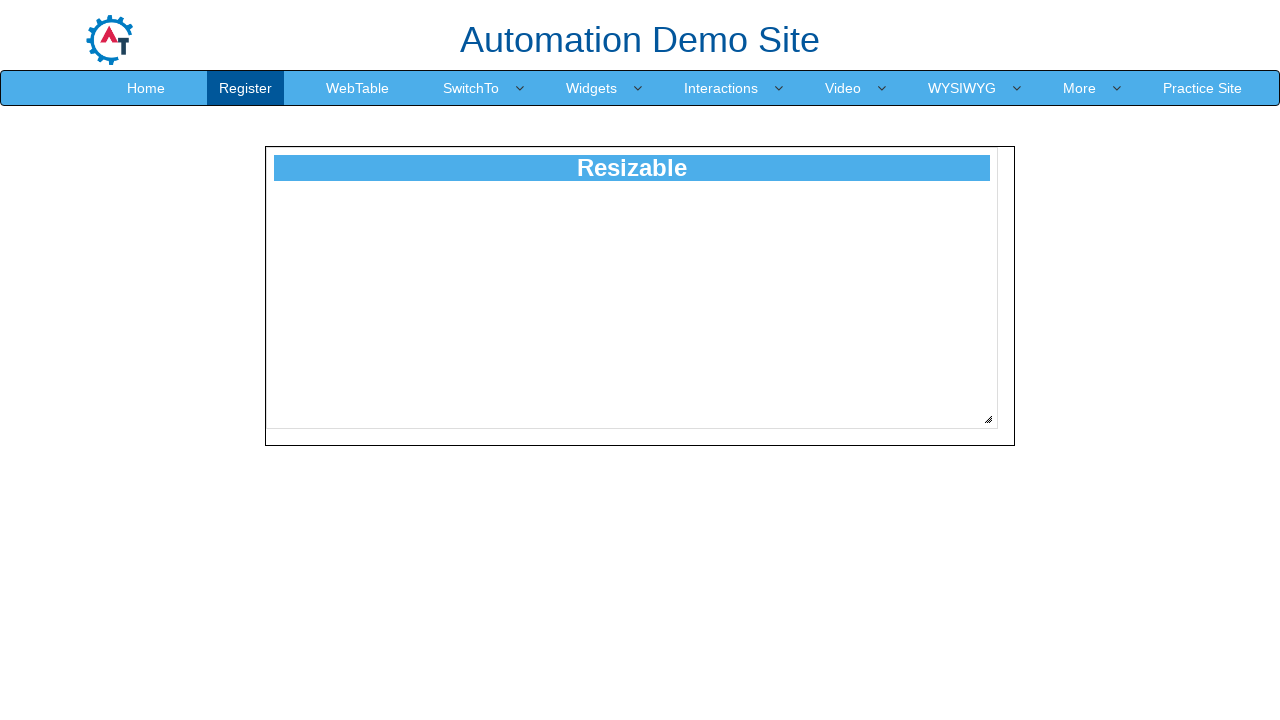

Dragged resize handle diagonally by 118 pixels at (1106, 537)
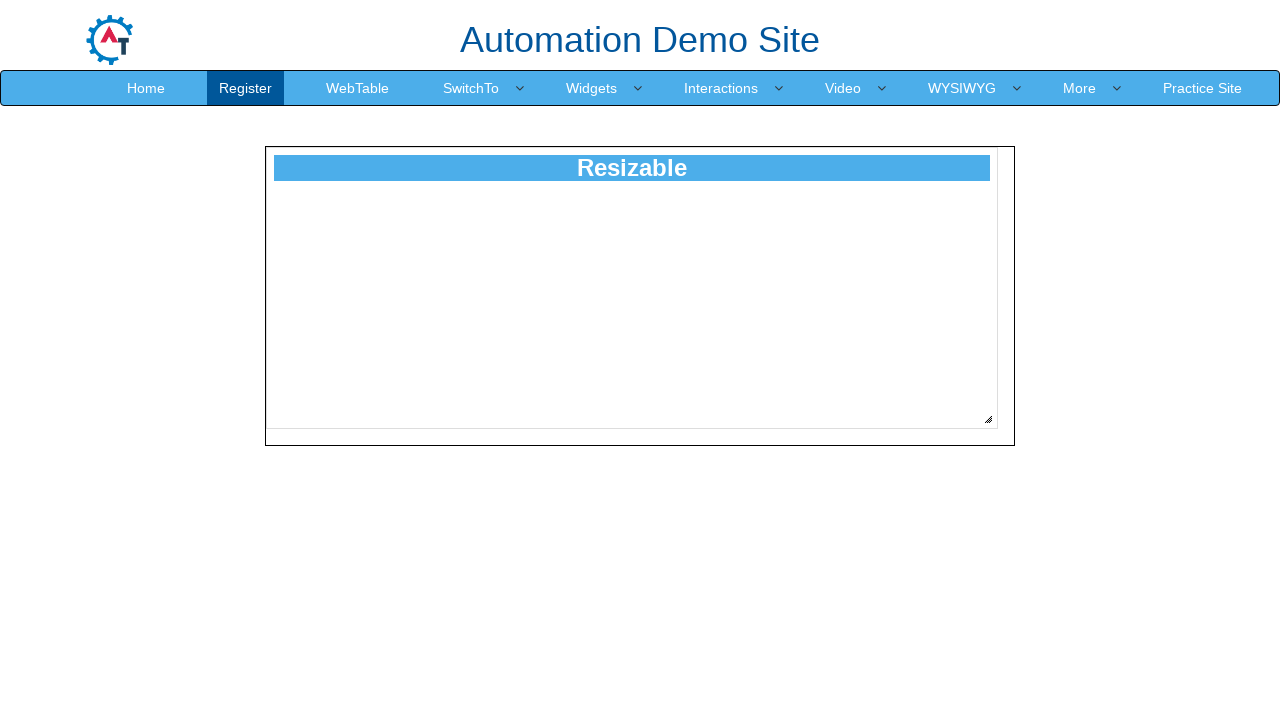

Released mouse button to complete resize at 118 pixels at (1106, 537)
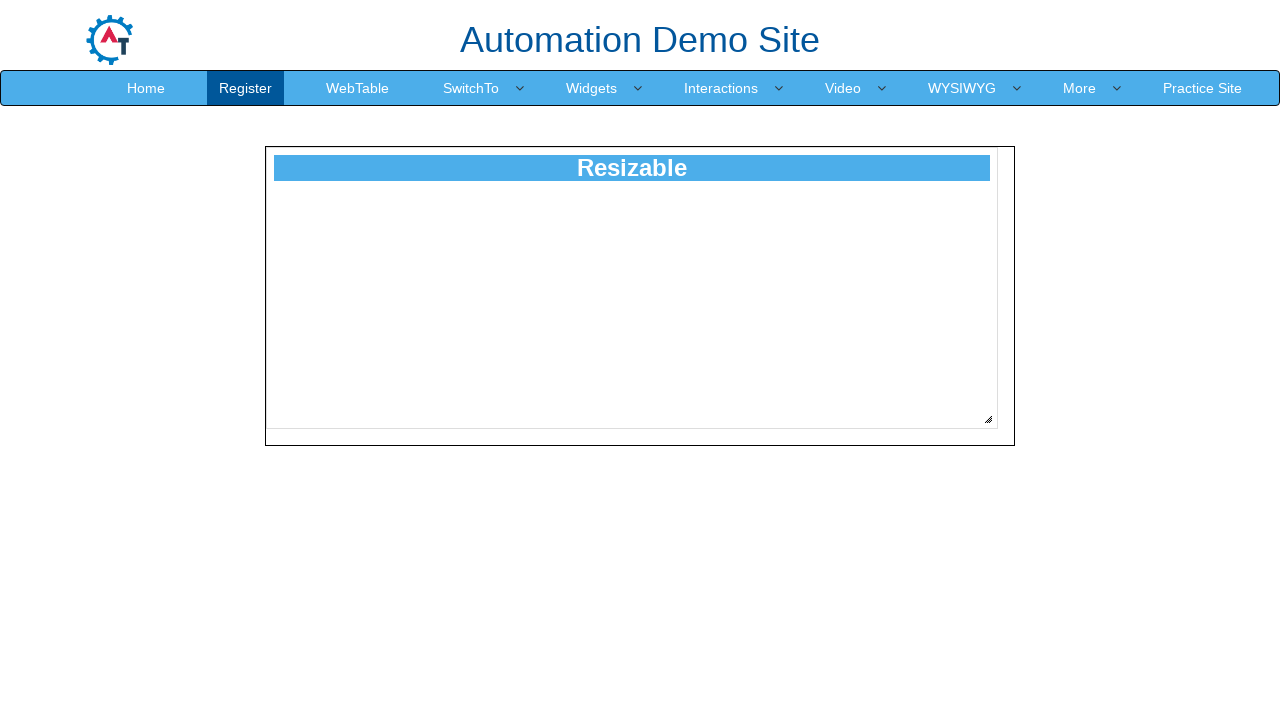

Moved mouse to resize handle position at (988, 419)
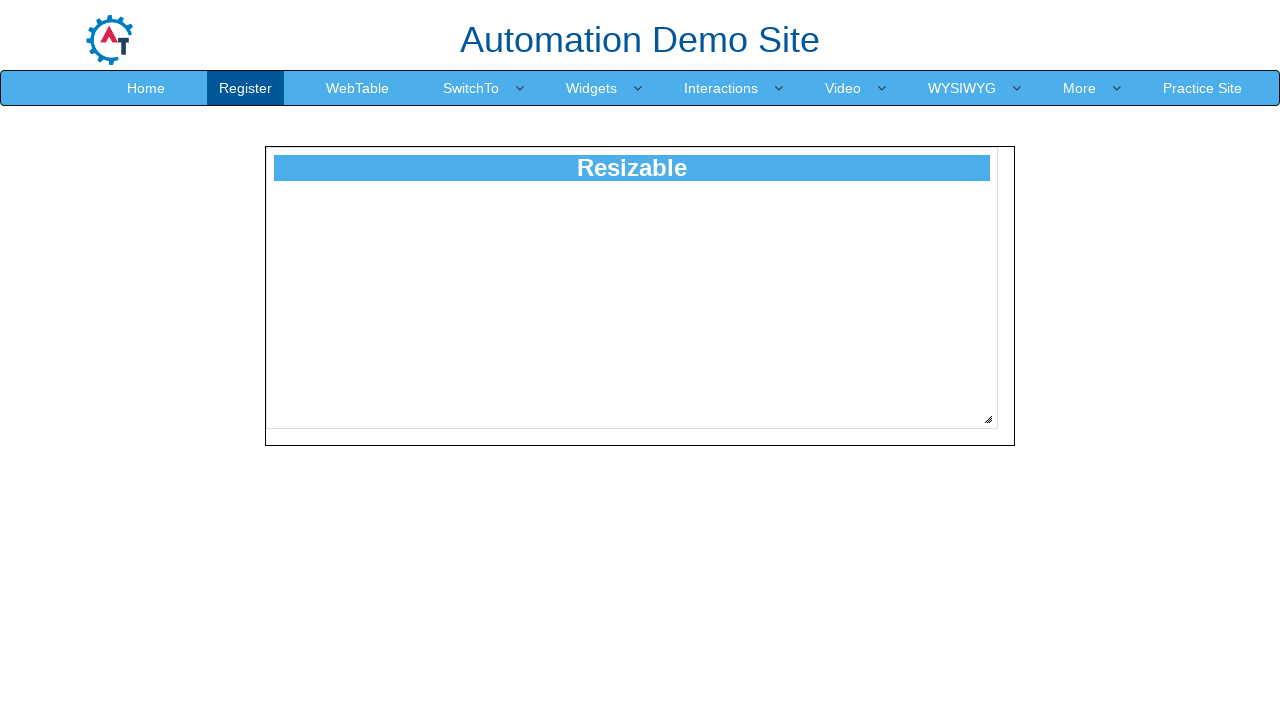

Pressed mouse button down on resize handle at (988, 419)
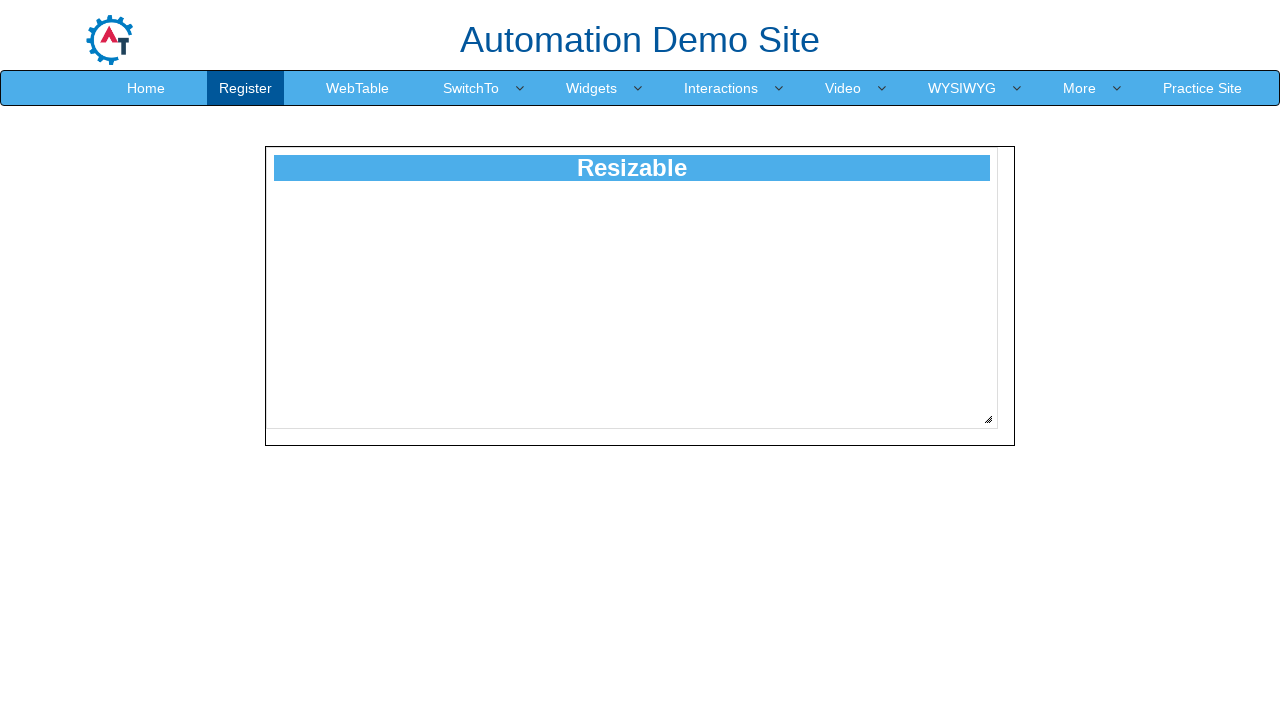

Dragged resize handle diagonally by 119 pixels at (1107, 538)
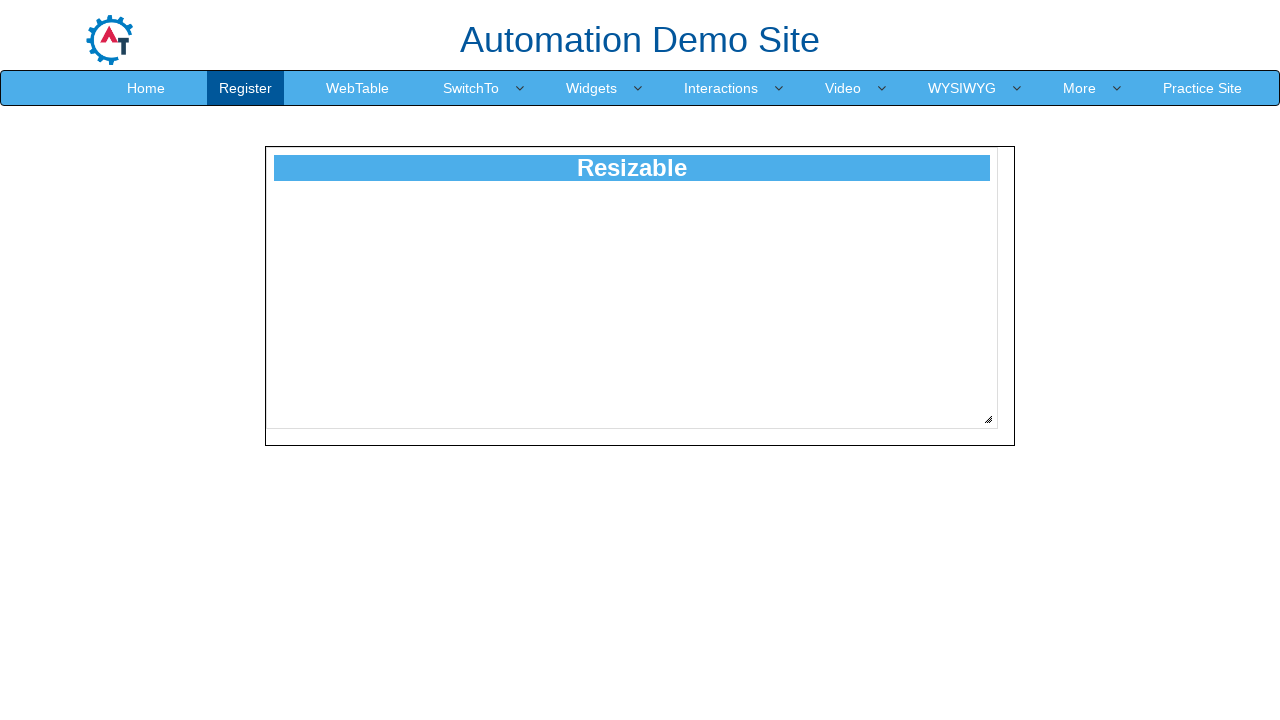

Released mouse button to complete resize at 119 pixels at (1107, 538)
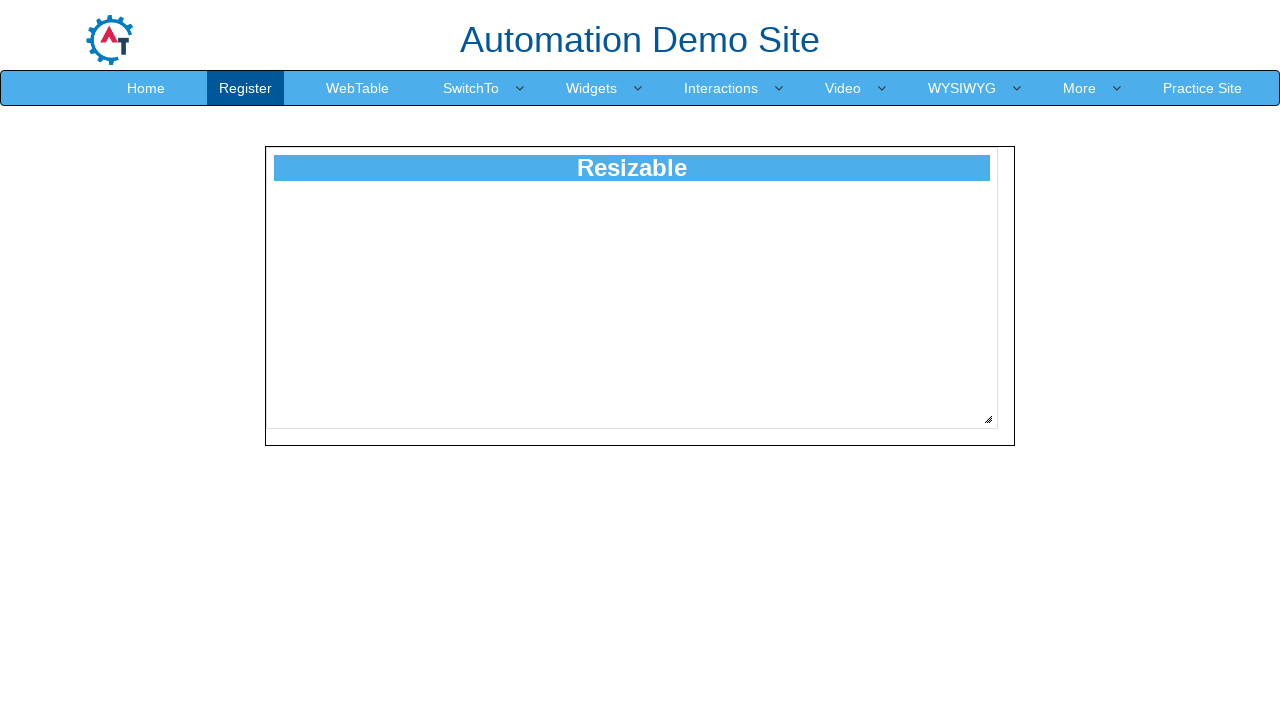

Moved mouse to resize handle position at (988, 419)
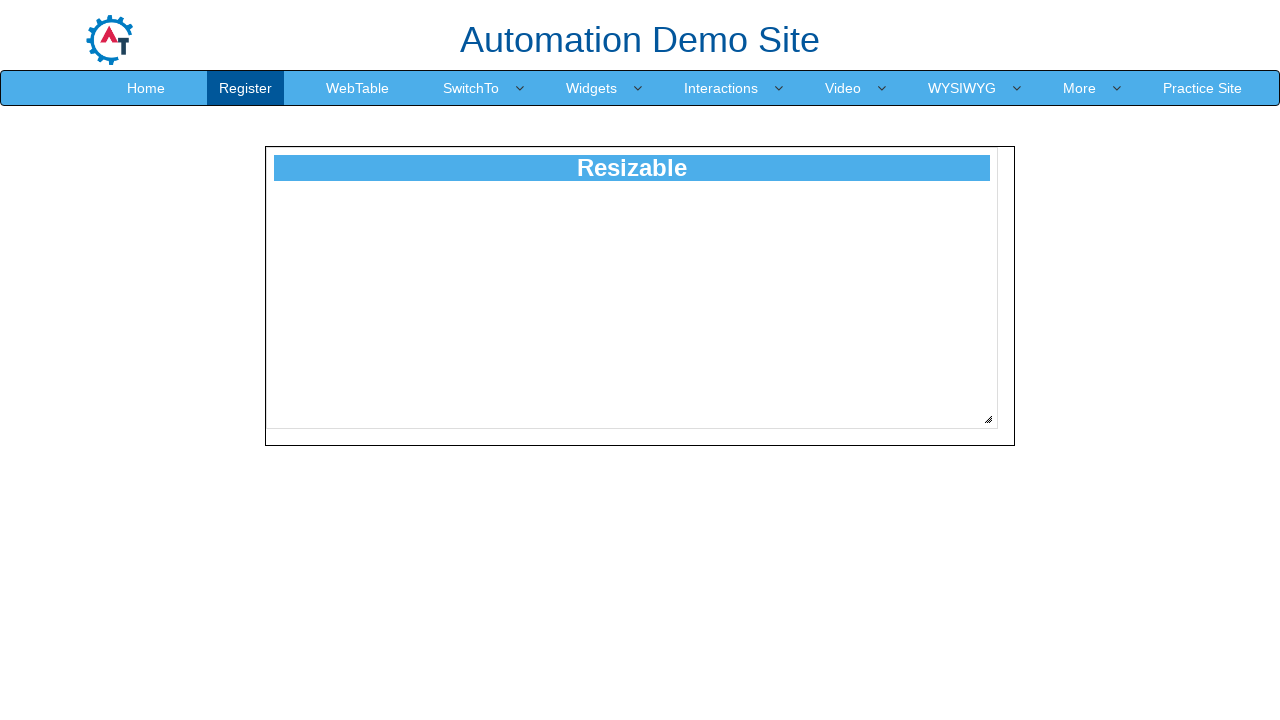

Pressed mouse button down on resize handle at (988, 419)
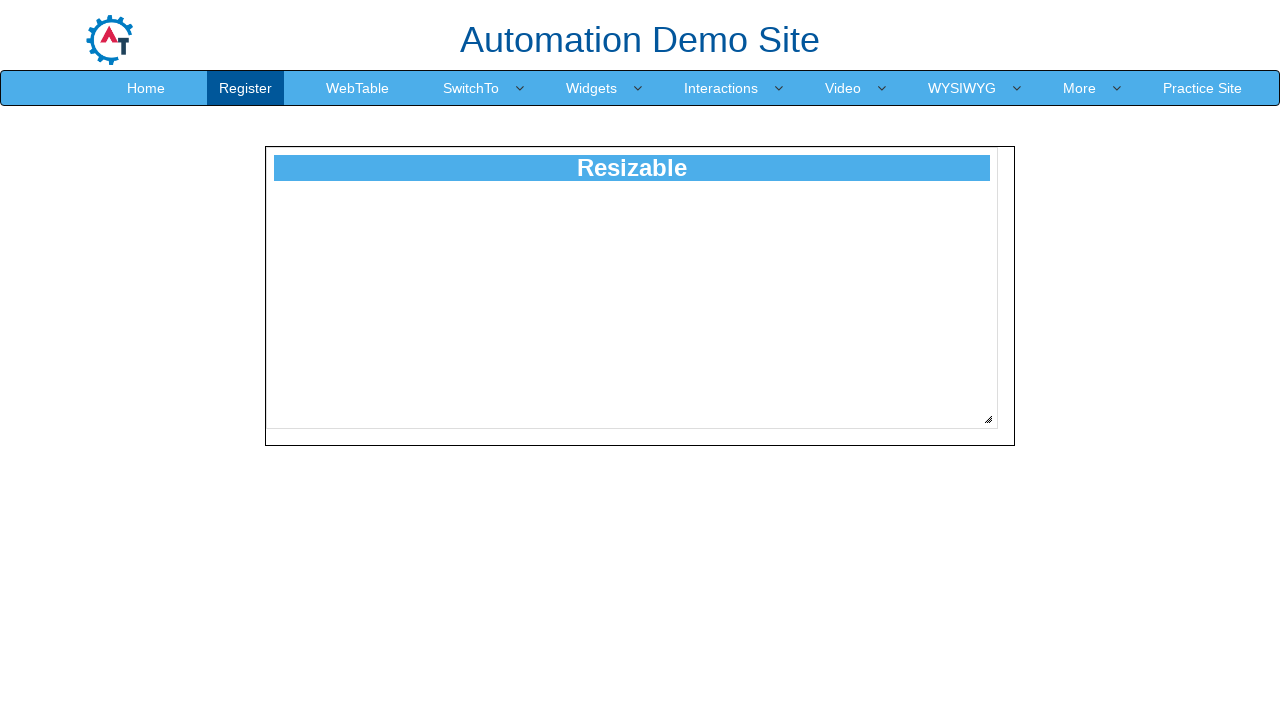

Dragged resize handle diagonally by 120 pixels at (1108, 539)
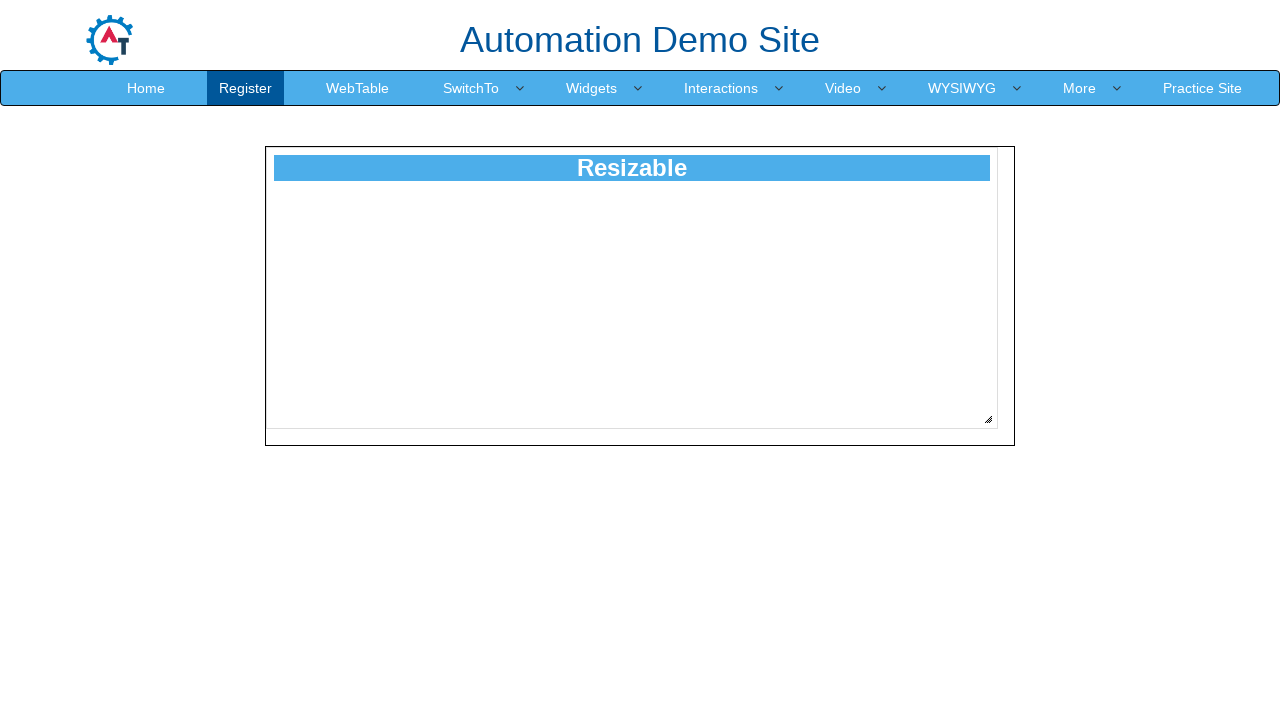

Released mouse button to complete resize at 120 pixels at (1108, 539)
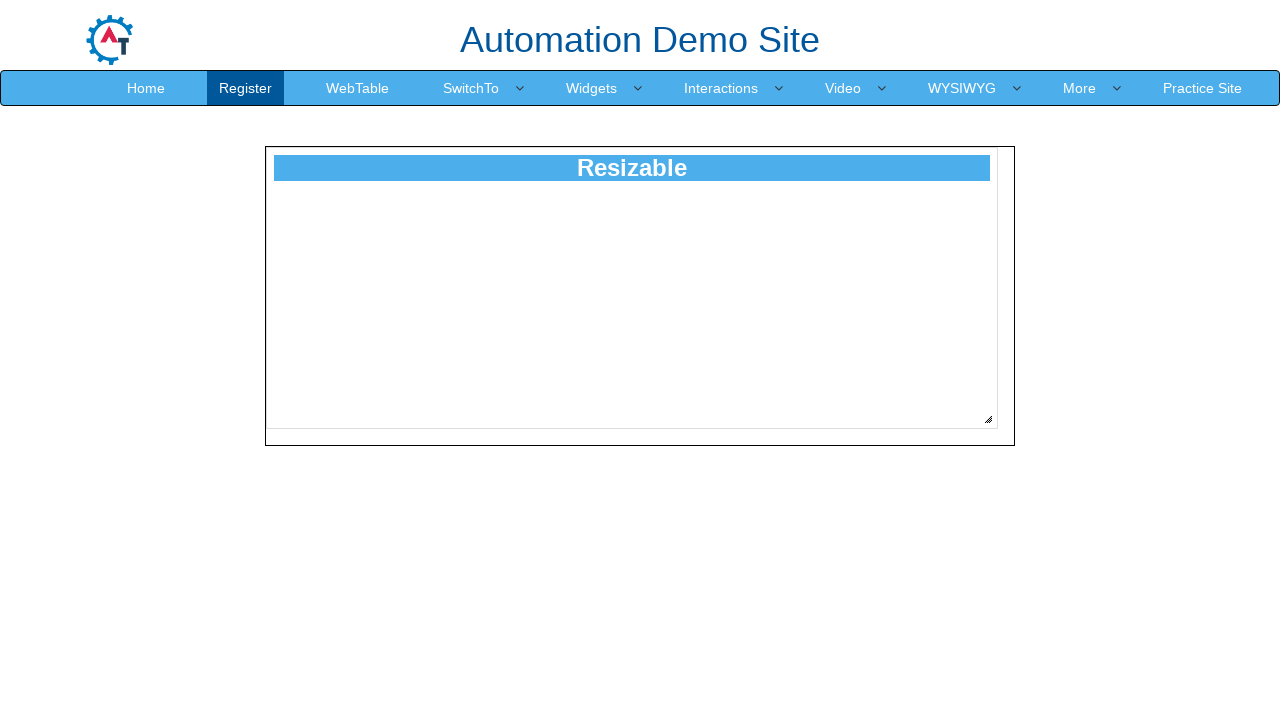

Moved mouse to resize handle position at (988, 419)
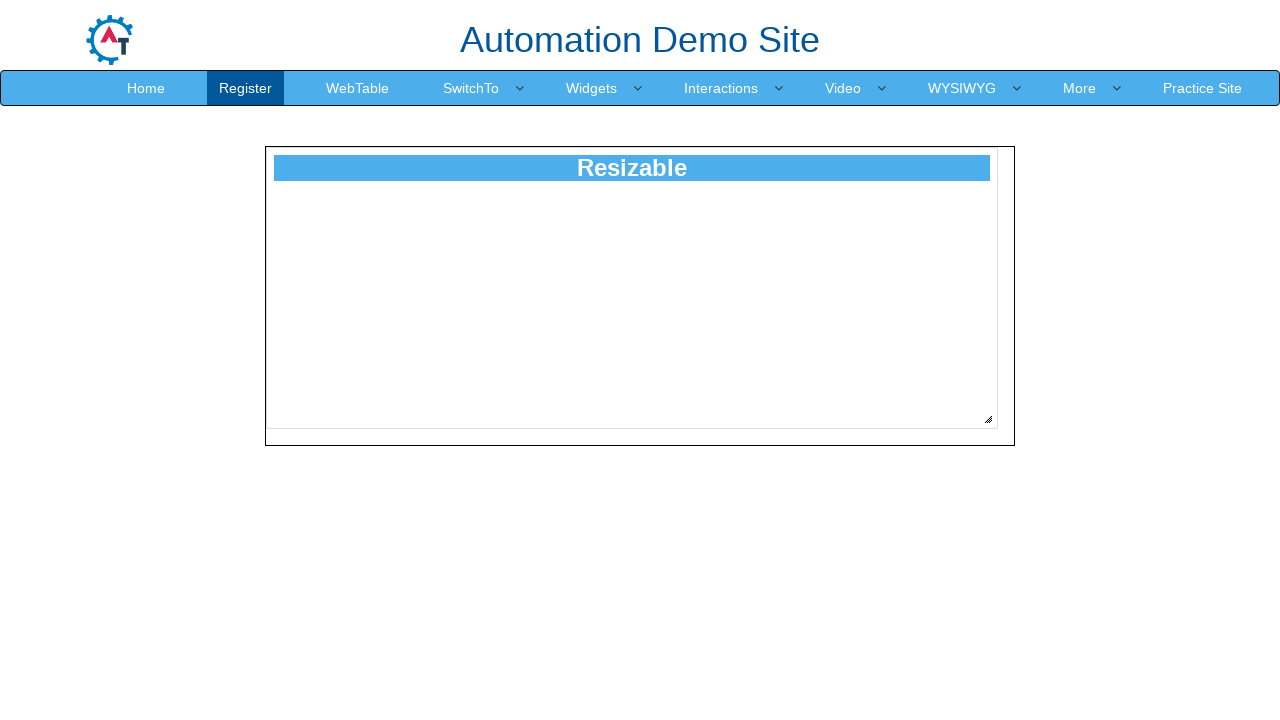

Pressed mouse button down on resize handle at (988, 419)
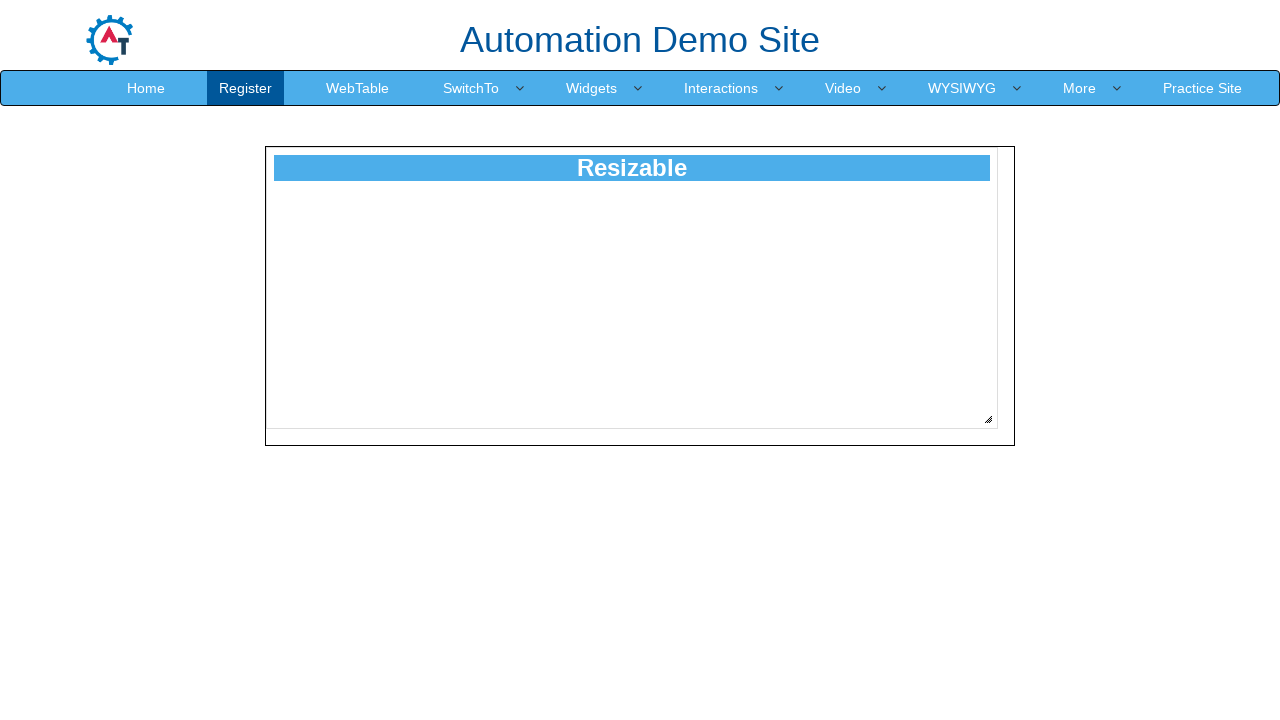

Dragged resize handle diagonally by 121 pixels at (1109, 540)
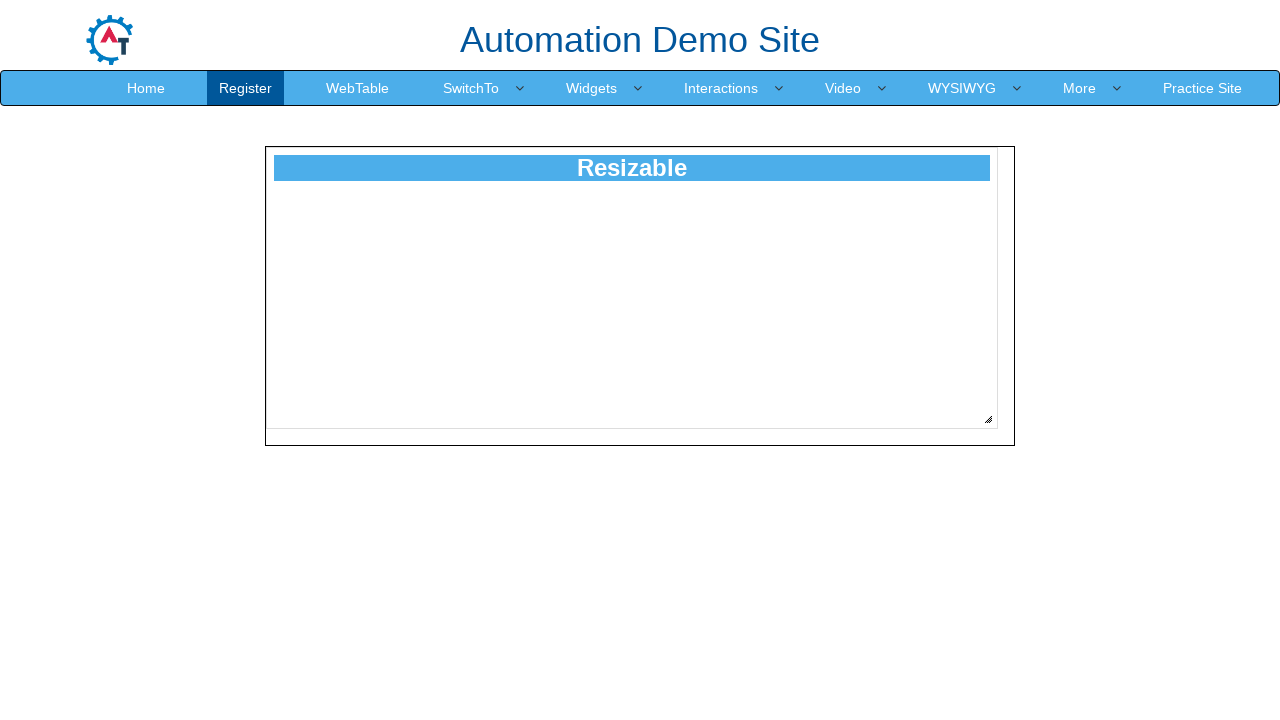

Released mouse button to complete resize at 121 pixels at (1109, 540)
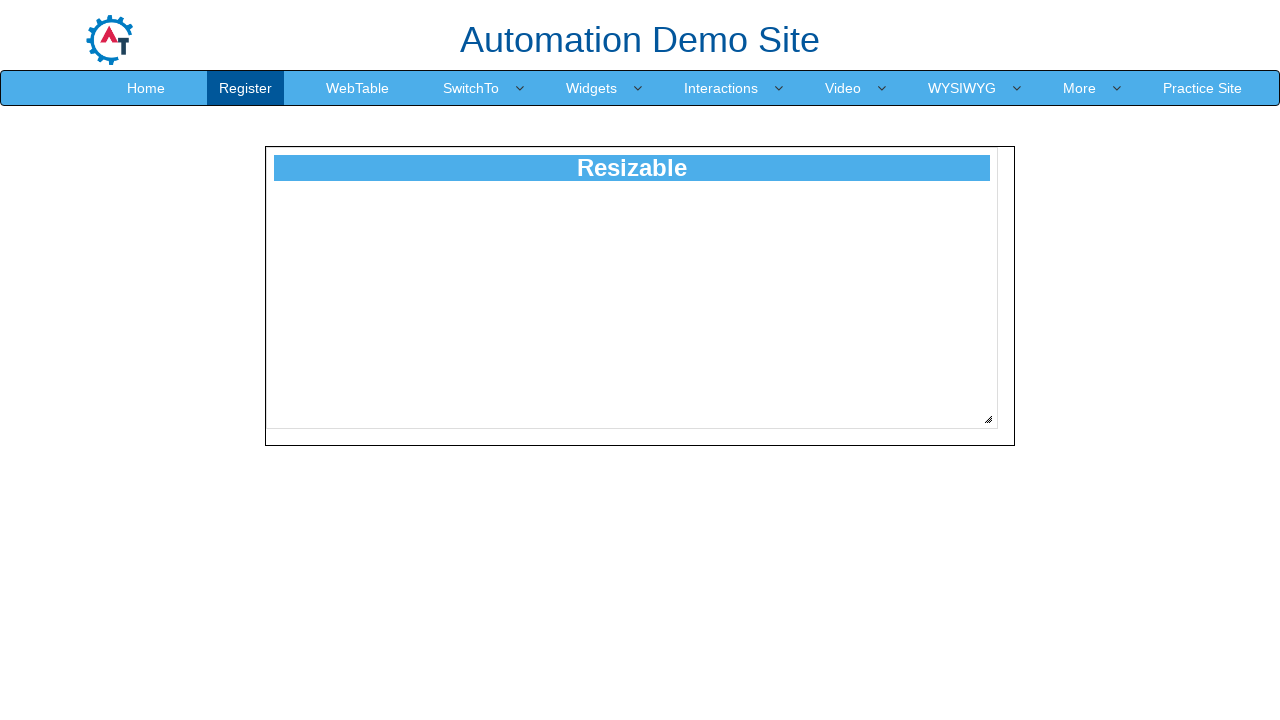

Moved mouse to resize handle position at (988, 419)
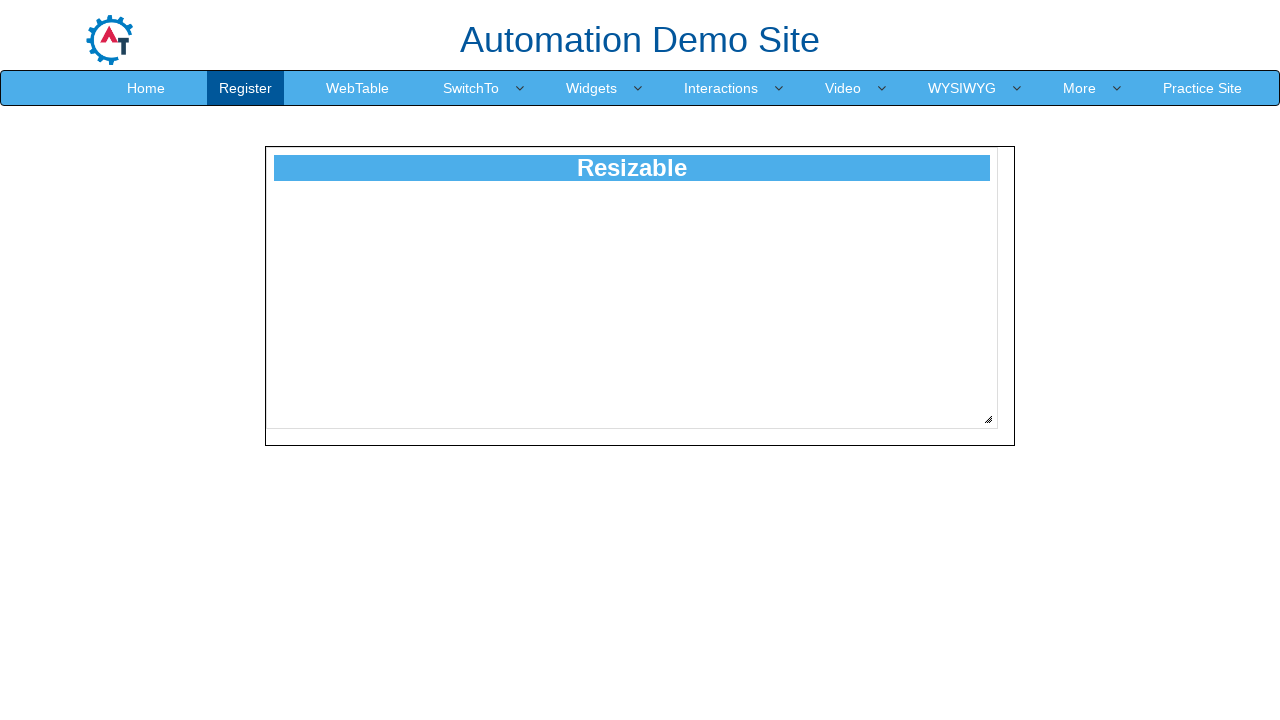

Pressed mouse button down on resize handle at (988, 419)
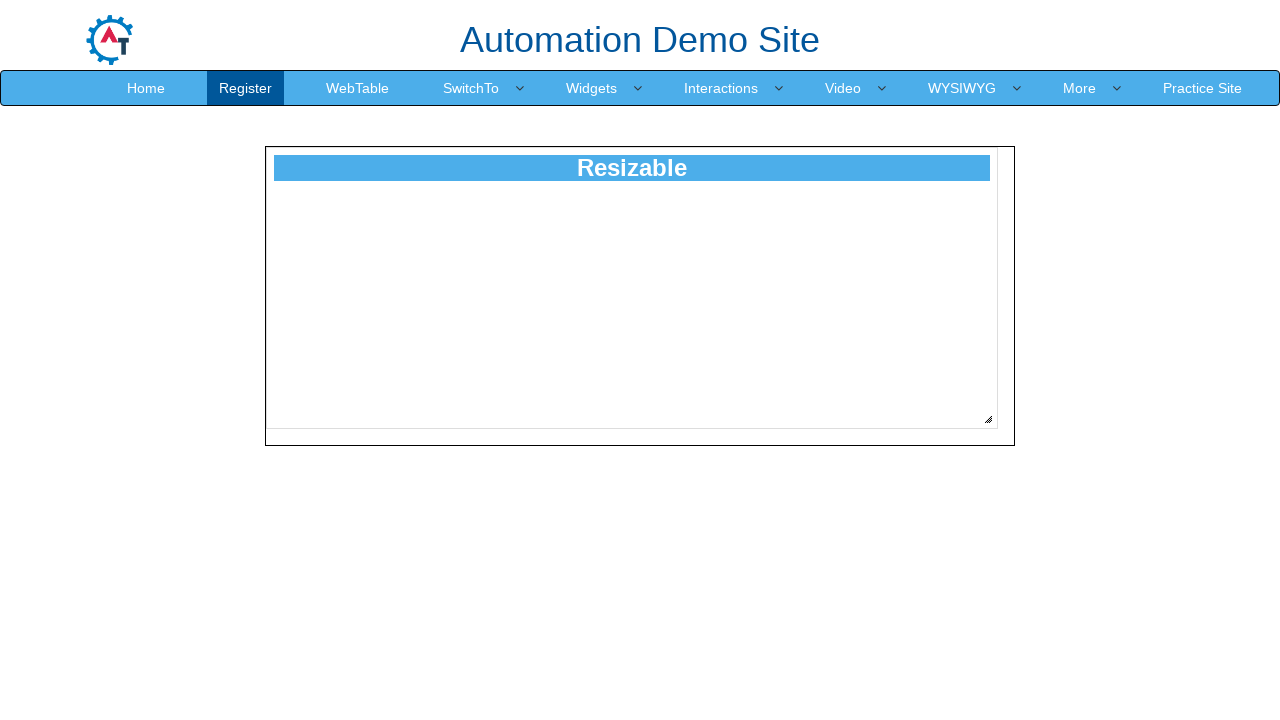

Dragged resize handle diagonally by 122 pixels at (1110, 541)
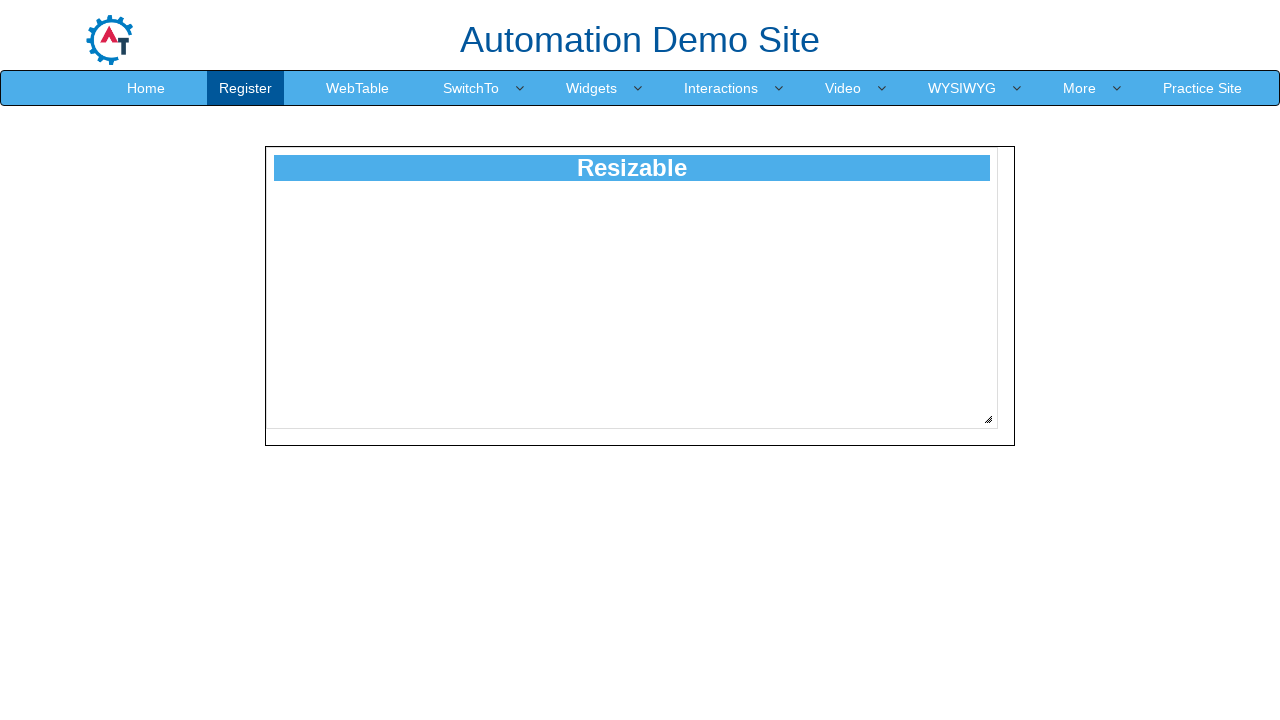

Released mouse button to complete resize at 122 pixels at (1110, 541)
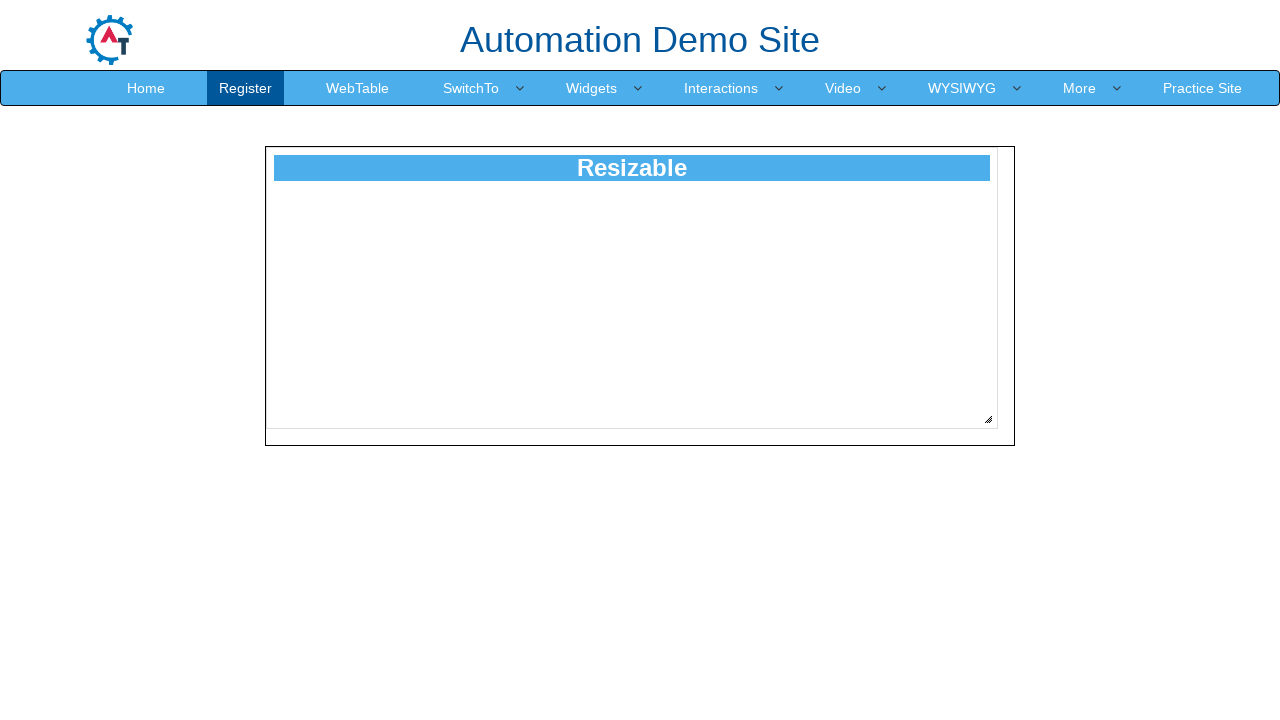

Moved mouse to resize handle position at (988, 419)
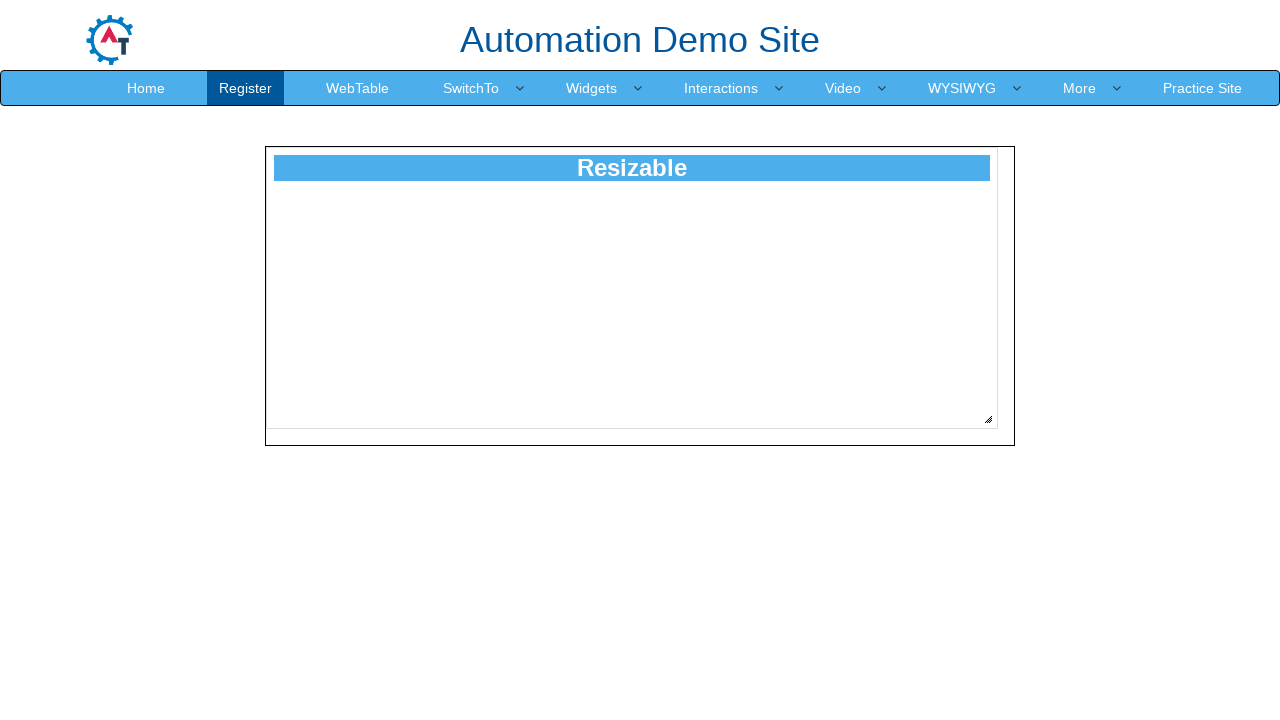

Pressed mouse button down on resize handle at (988, 419)
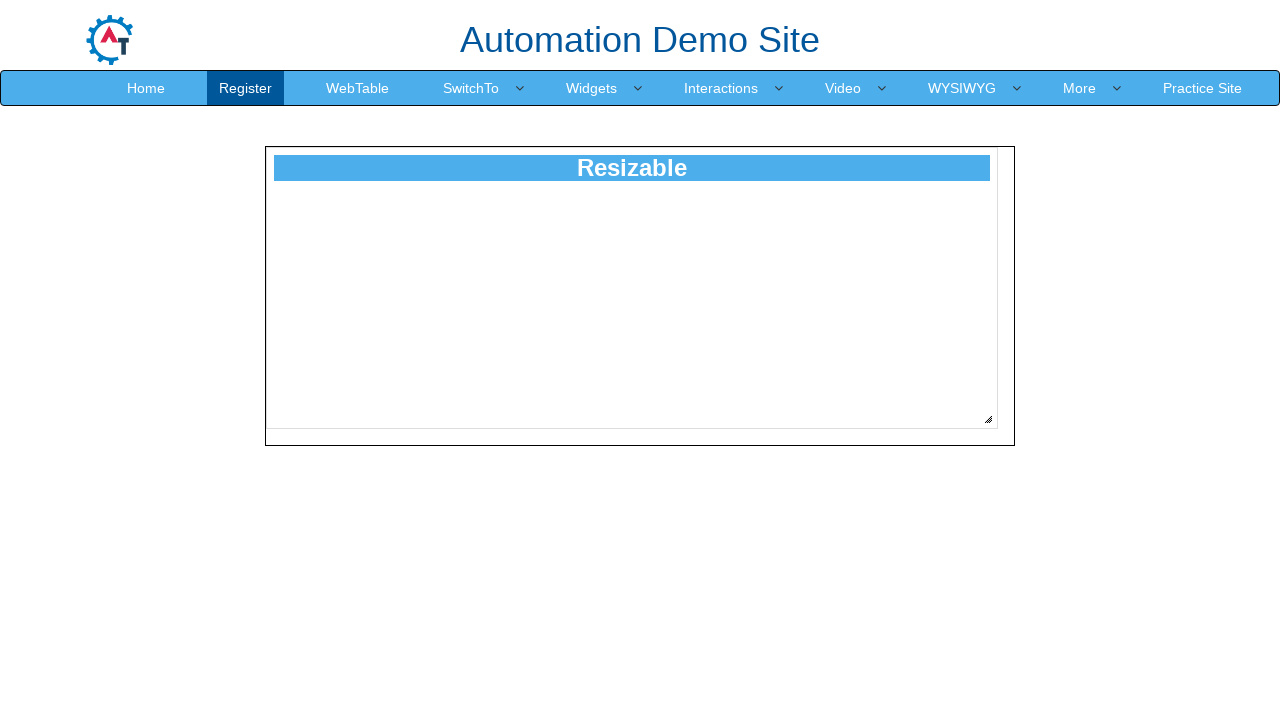

Dragged resize handle diagonally by 123 pixels at (1111, 542)
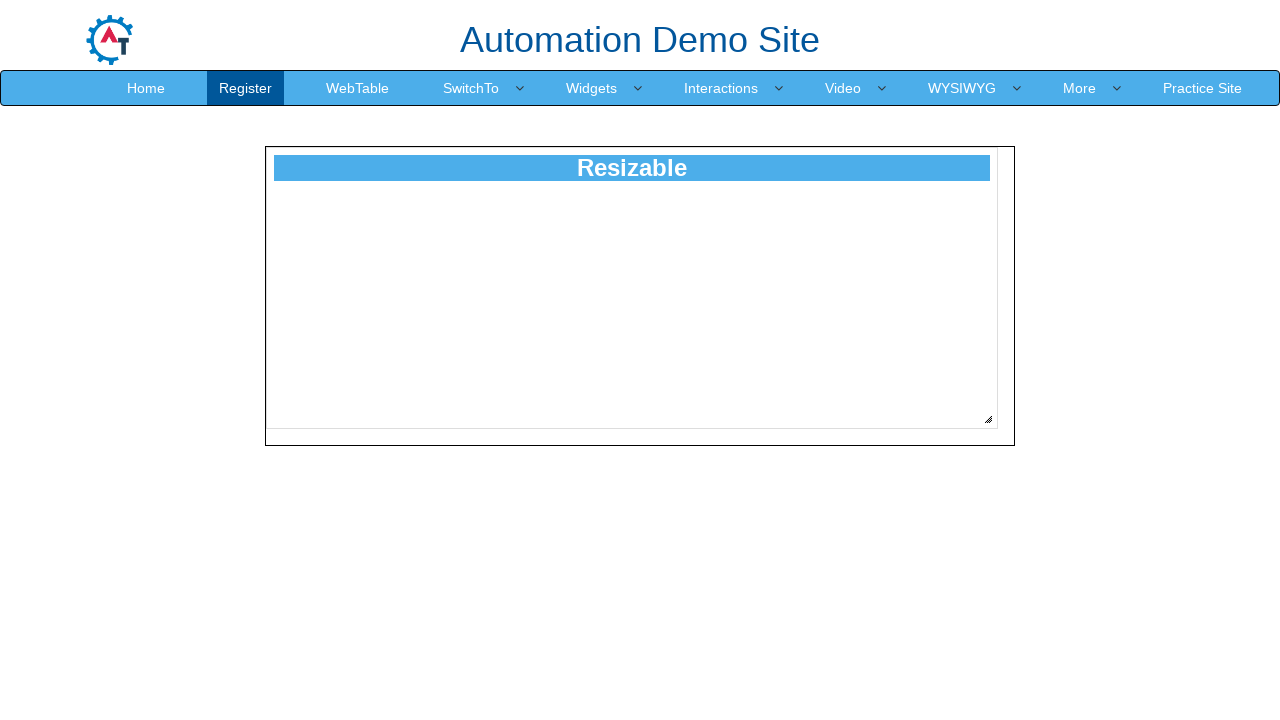

Released mouse button to complete resize at 123 pixels at (1111, 542)
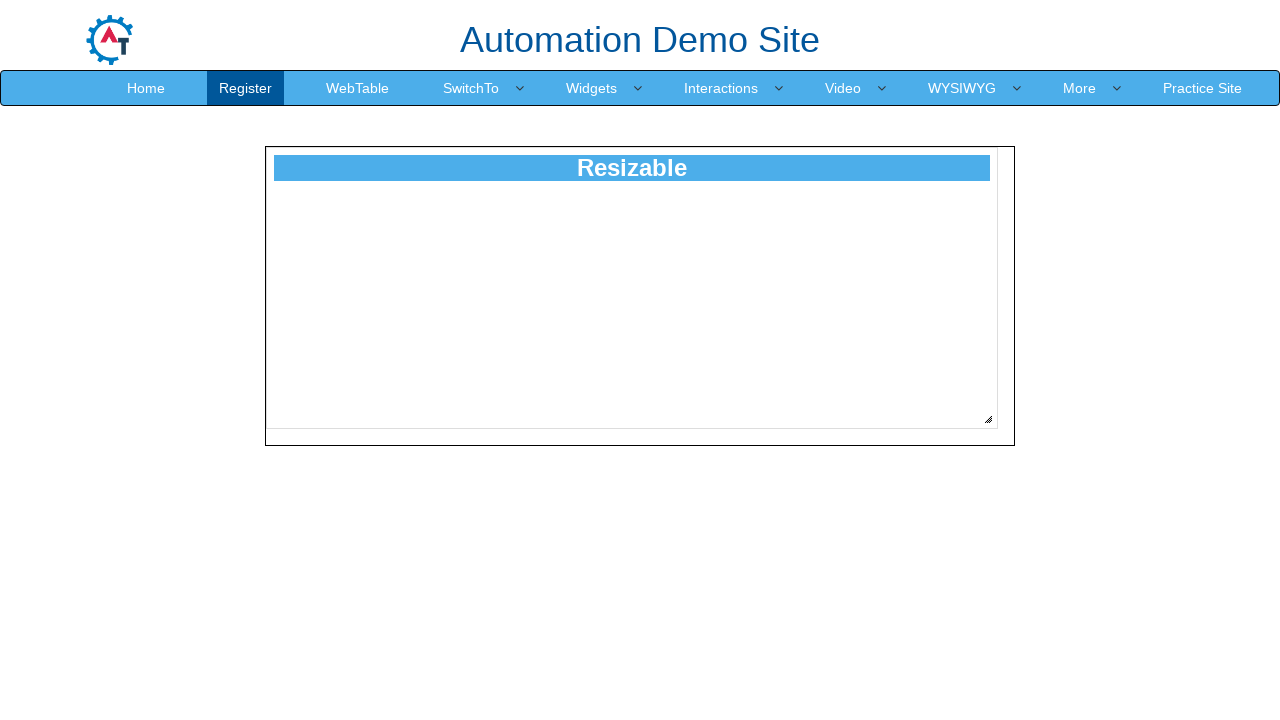

Moved mouse to resize handle position at (988, 419)
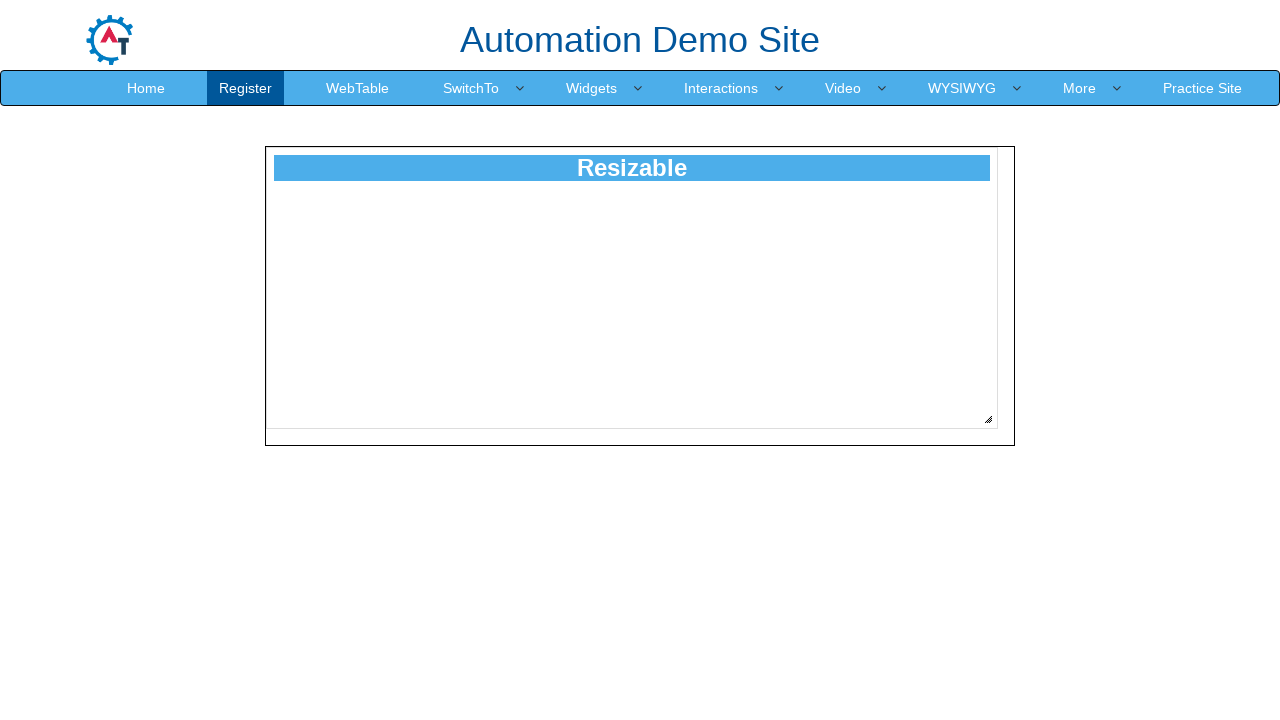

Pressed mouse button down on resize handle at (988, 419)
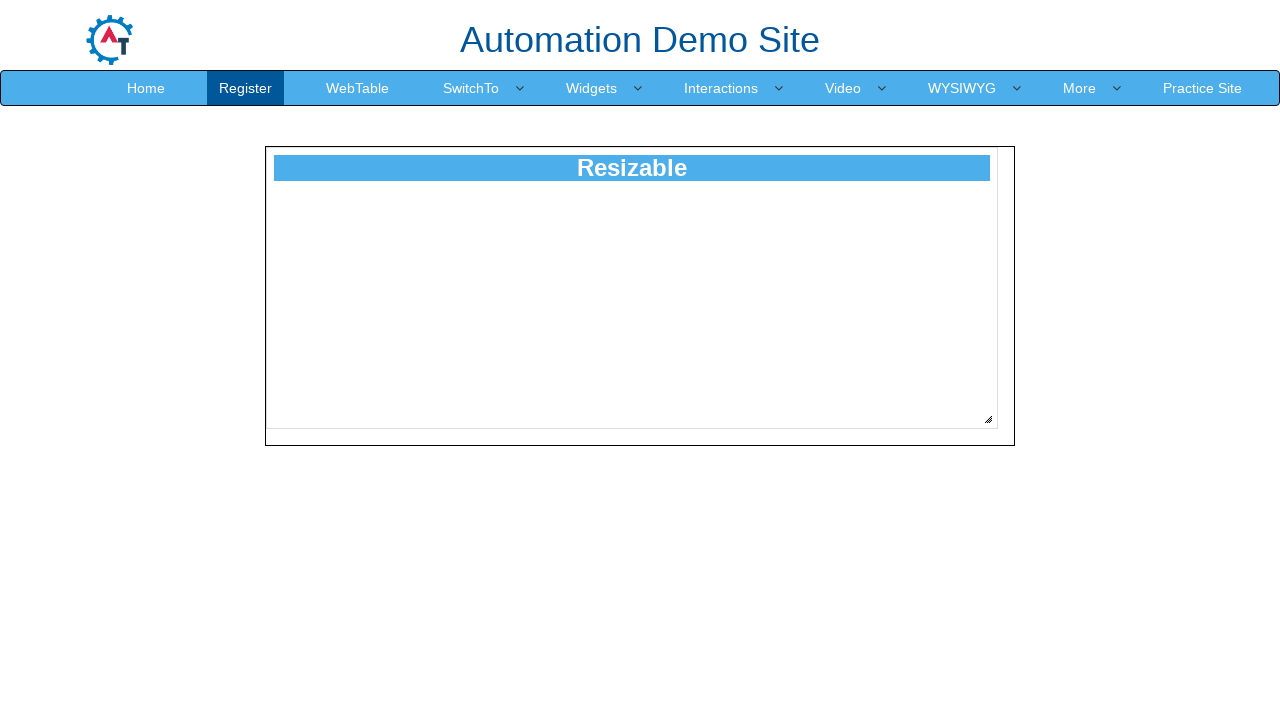

Dragged resize handle diagonally by 124 pixels at (1112, 543)
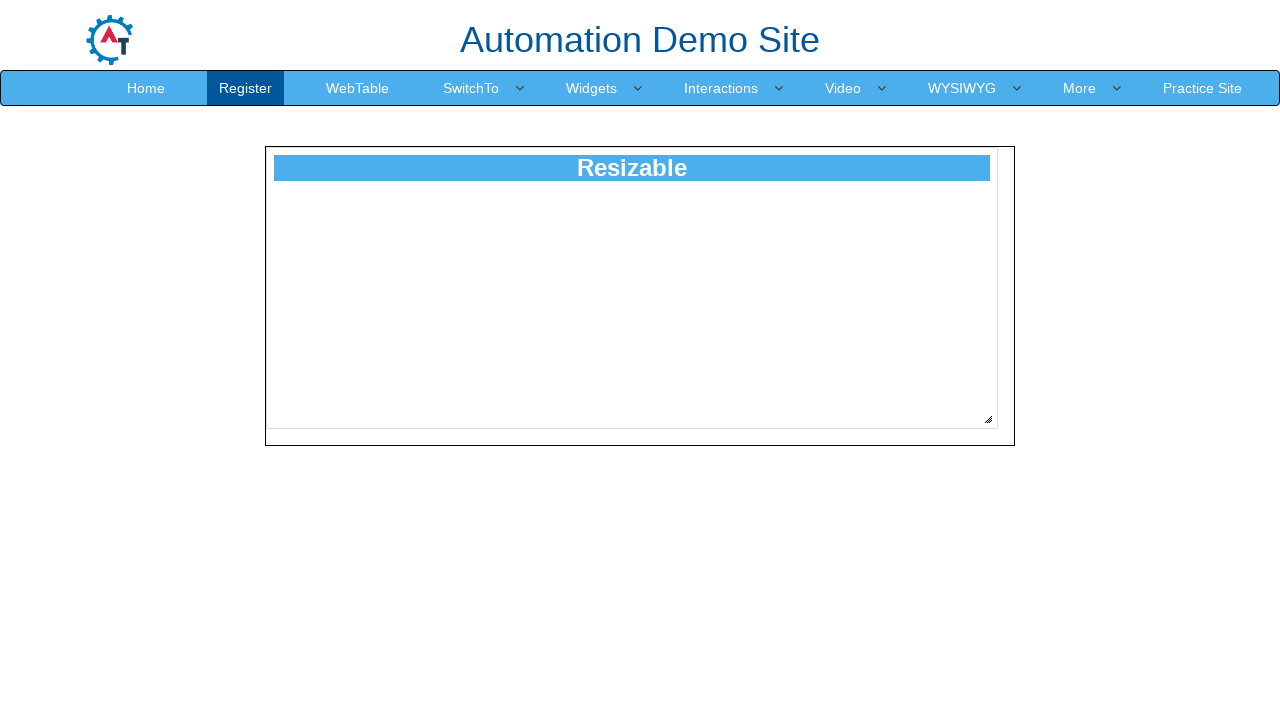

Released mouse button to complete resize at 124 pixels at (1112, 543)
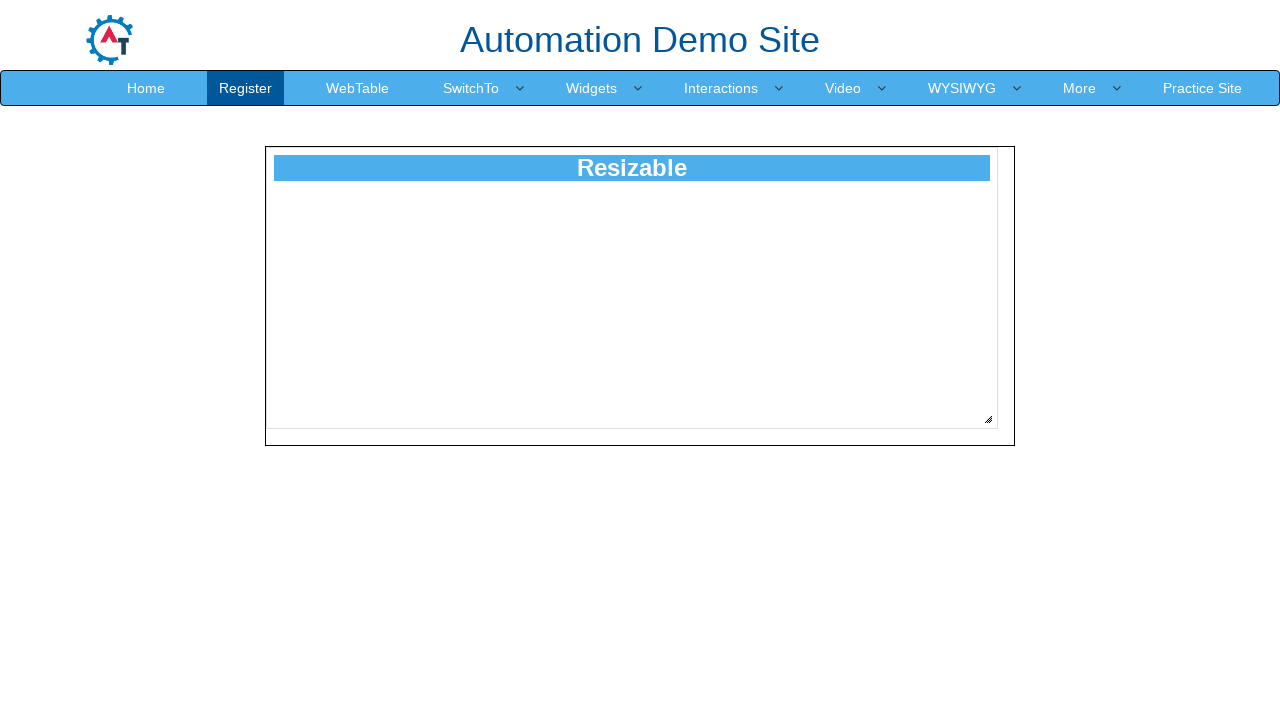

Moved mouse to resize handle position at (988, 419)
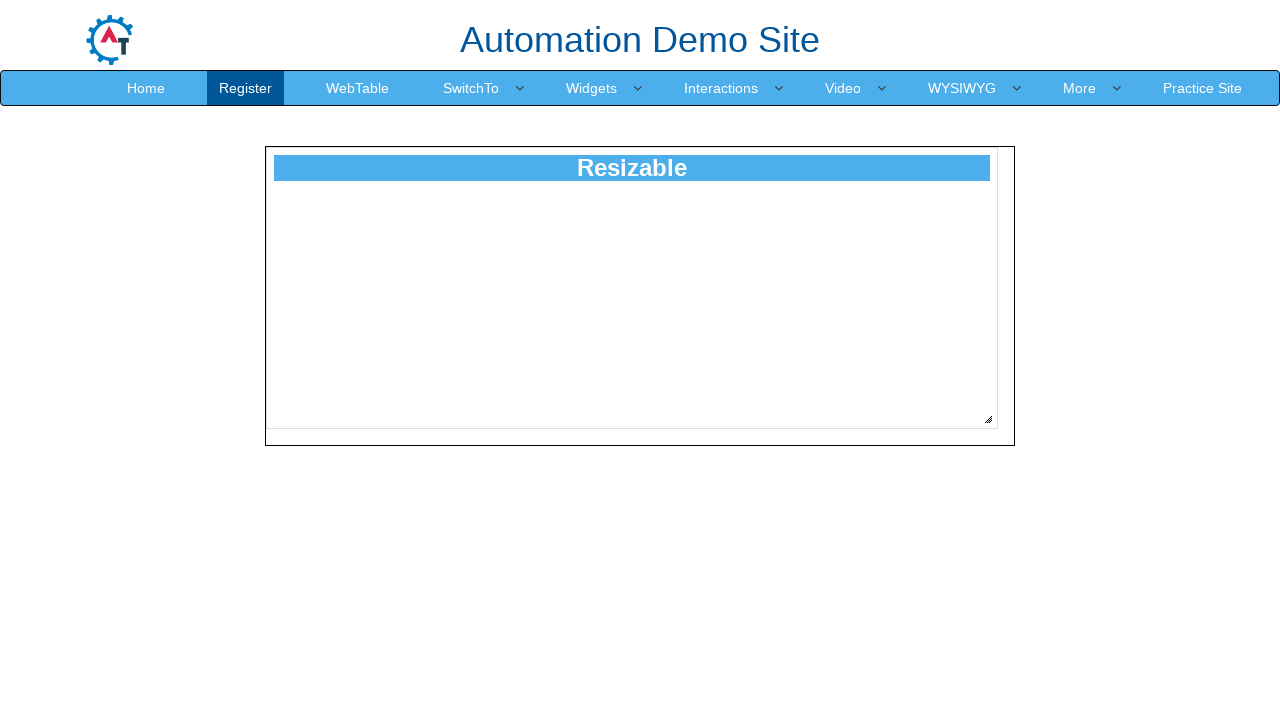

Pressed mouse button down on resize handle at (988, 419)
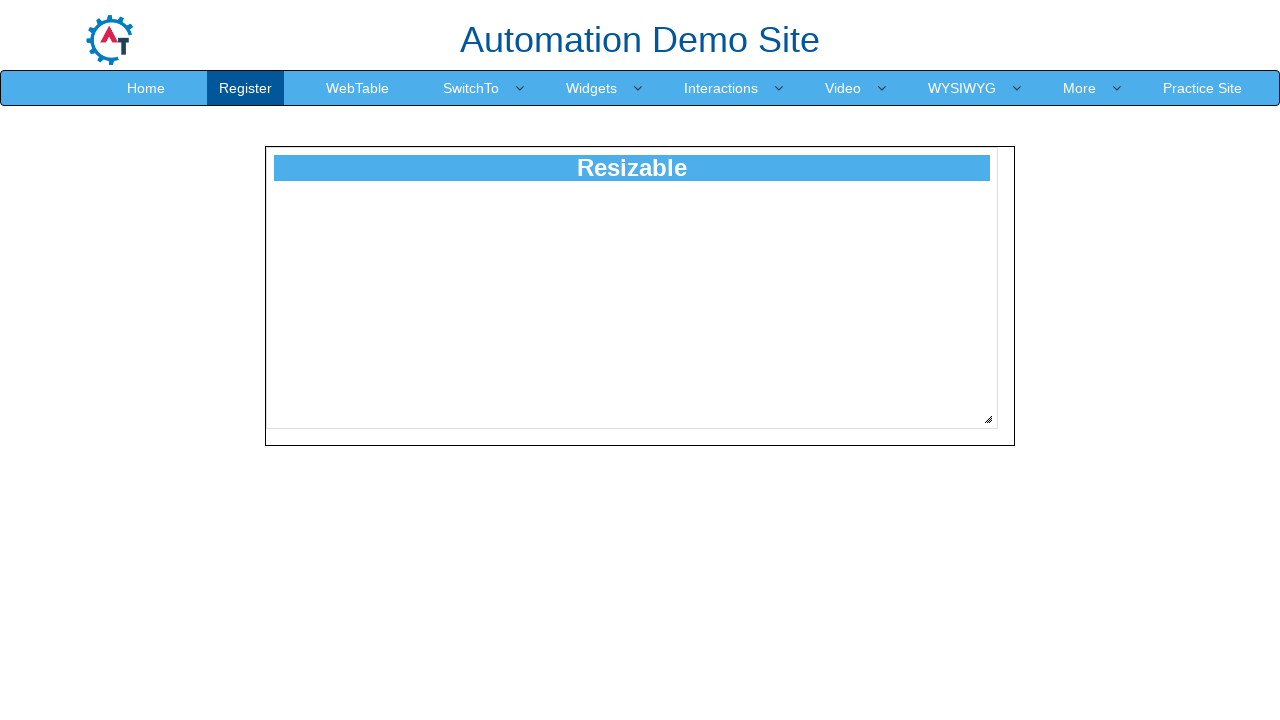

Dragged resize handle diagonally by 125 pixels at (1113, 544)
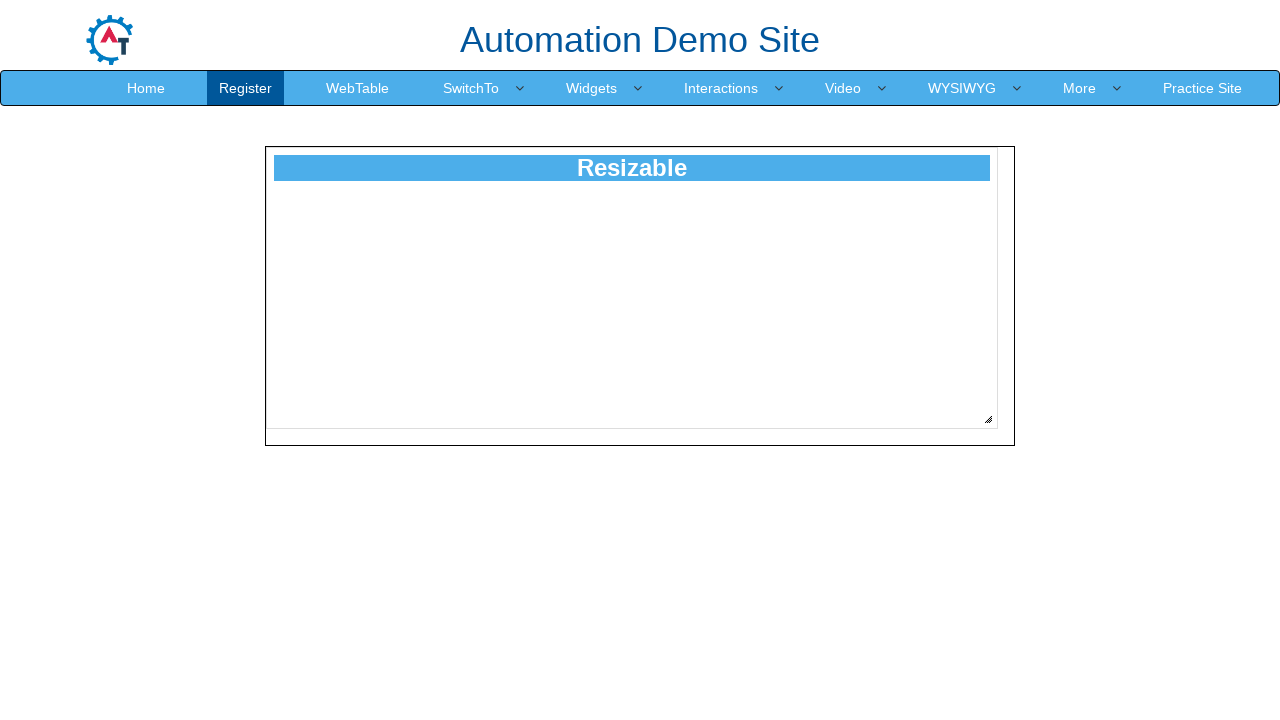

Released mouse button to complete resize at 125 pixels at (1113, 544)
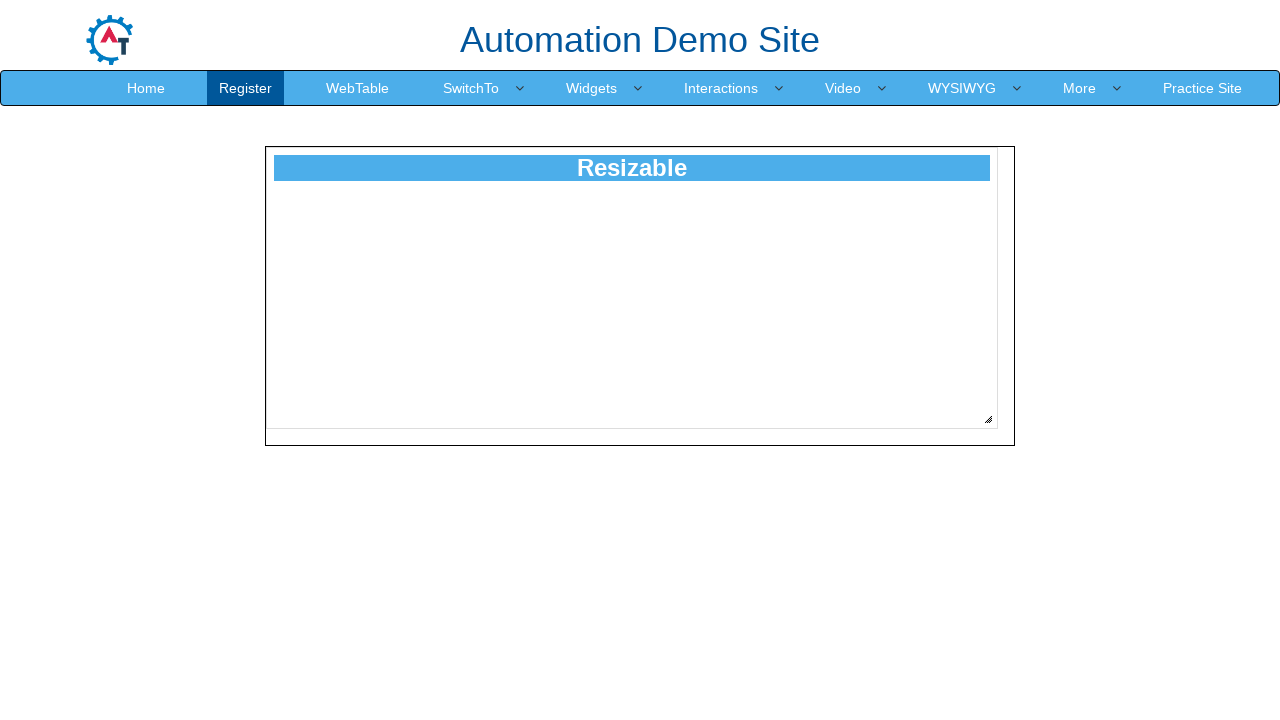

Moved mouse to resize handle position at (988, 419)
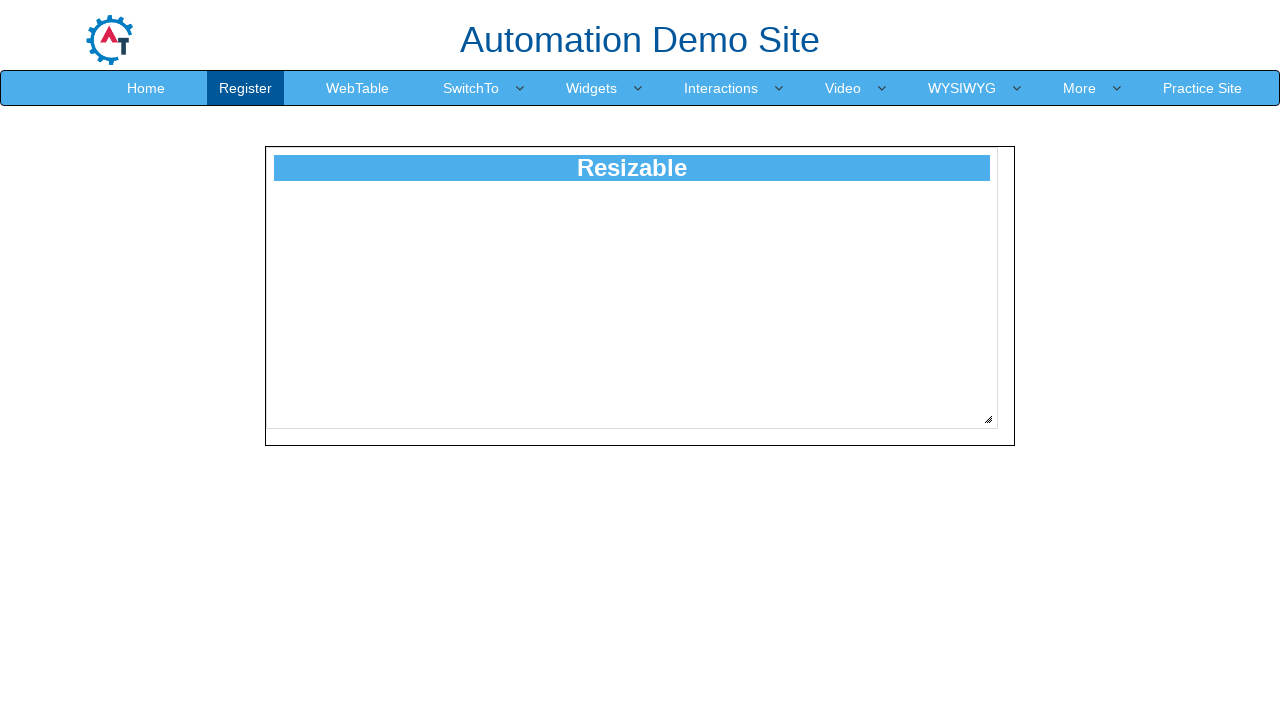

Pressed mouse button down on resize handle at (988, 419)
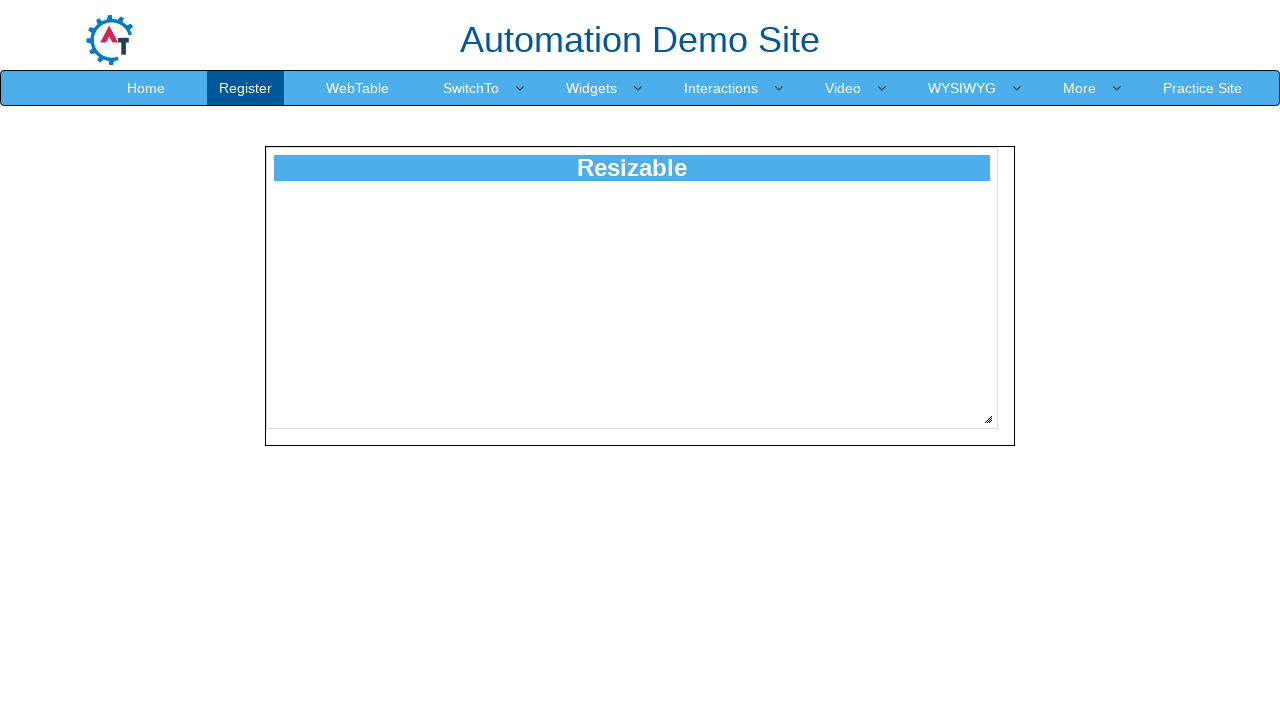

Dragged resize handle diagonally by 126 pixels at (1114, 545)
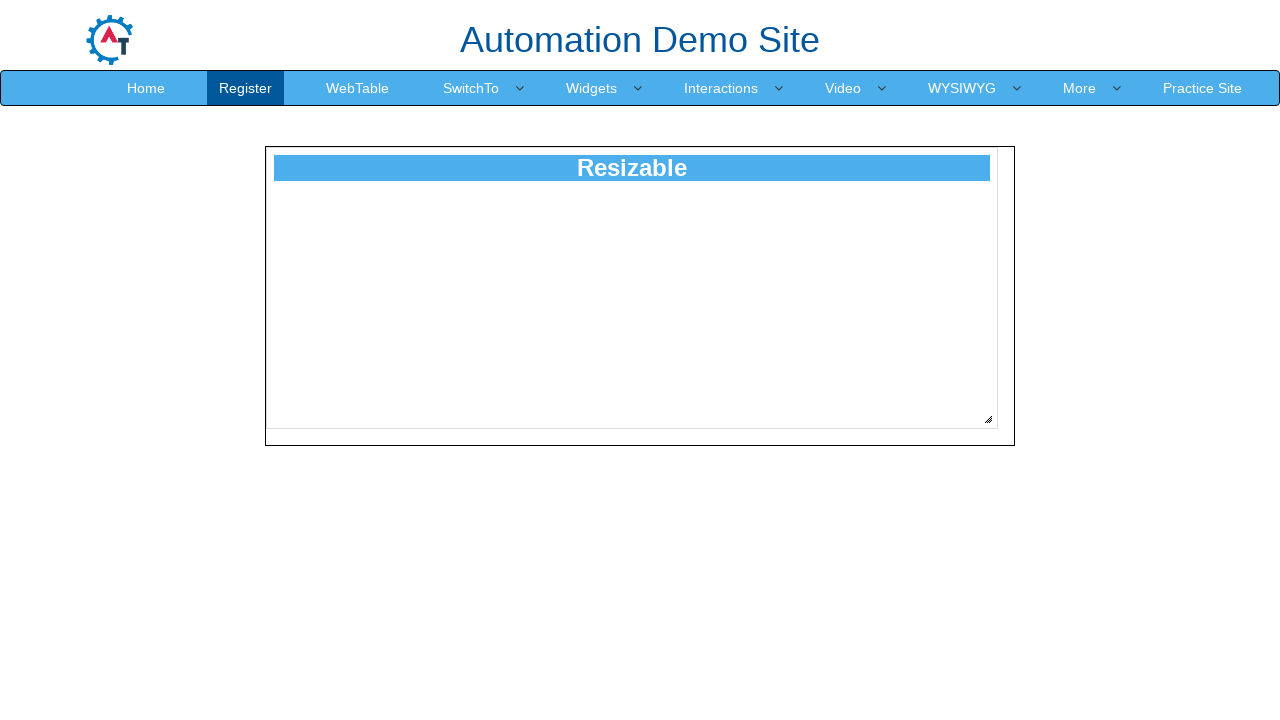

Released mouse button to complete resize at 126 pixels at (1114, 545)
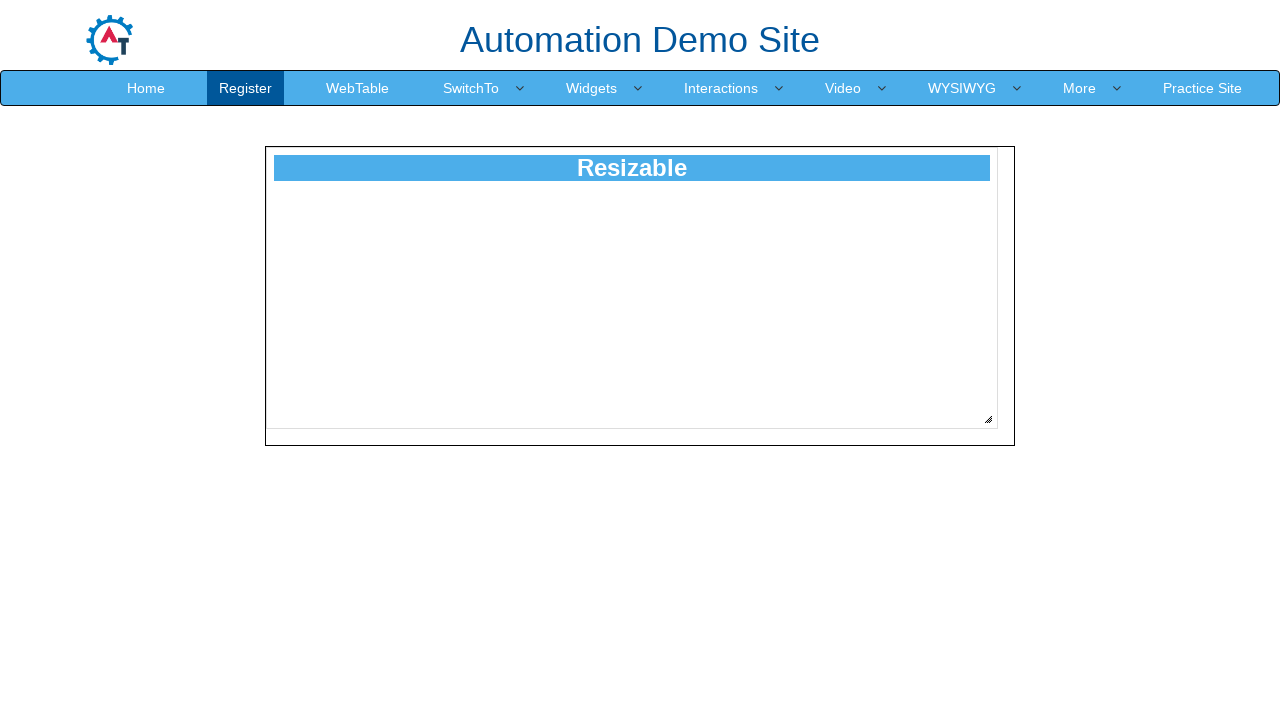

Moved mouse to resize handle position at (988, 419)
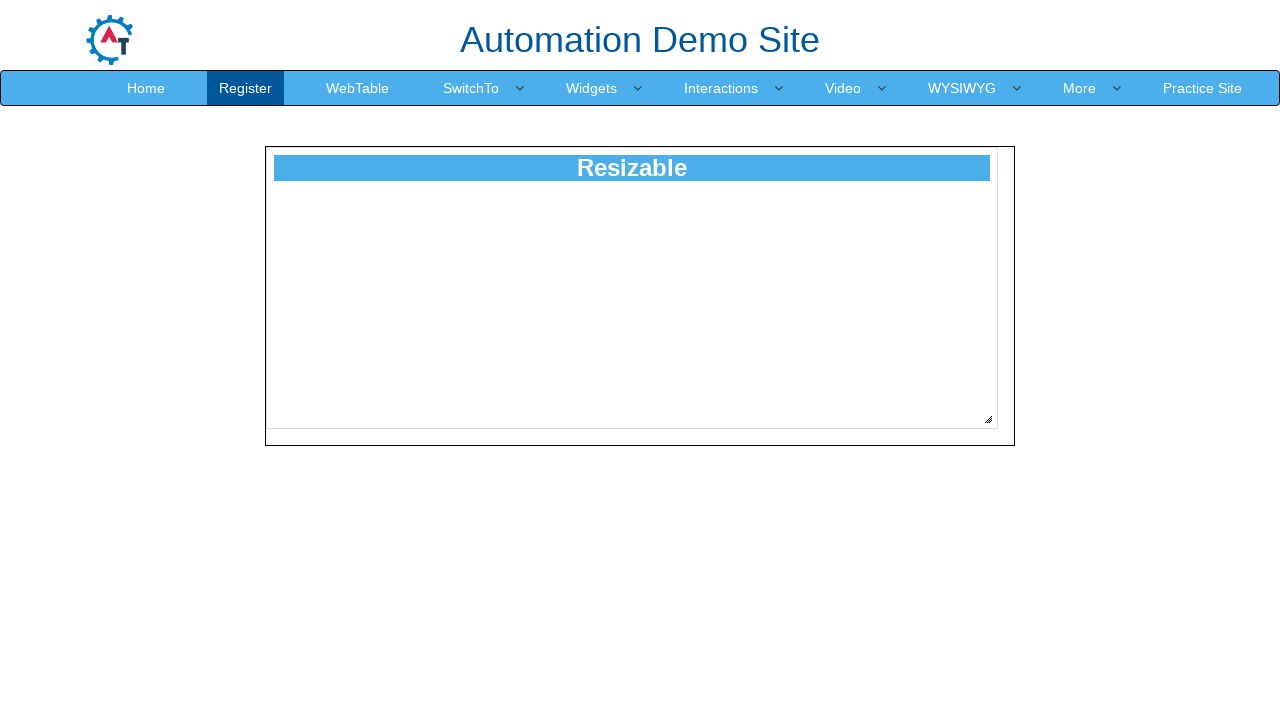

Pressed mouse button down on resize handle at (988, 419)
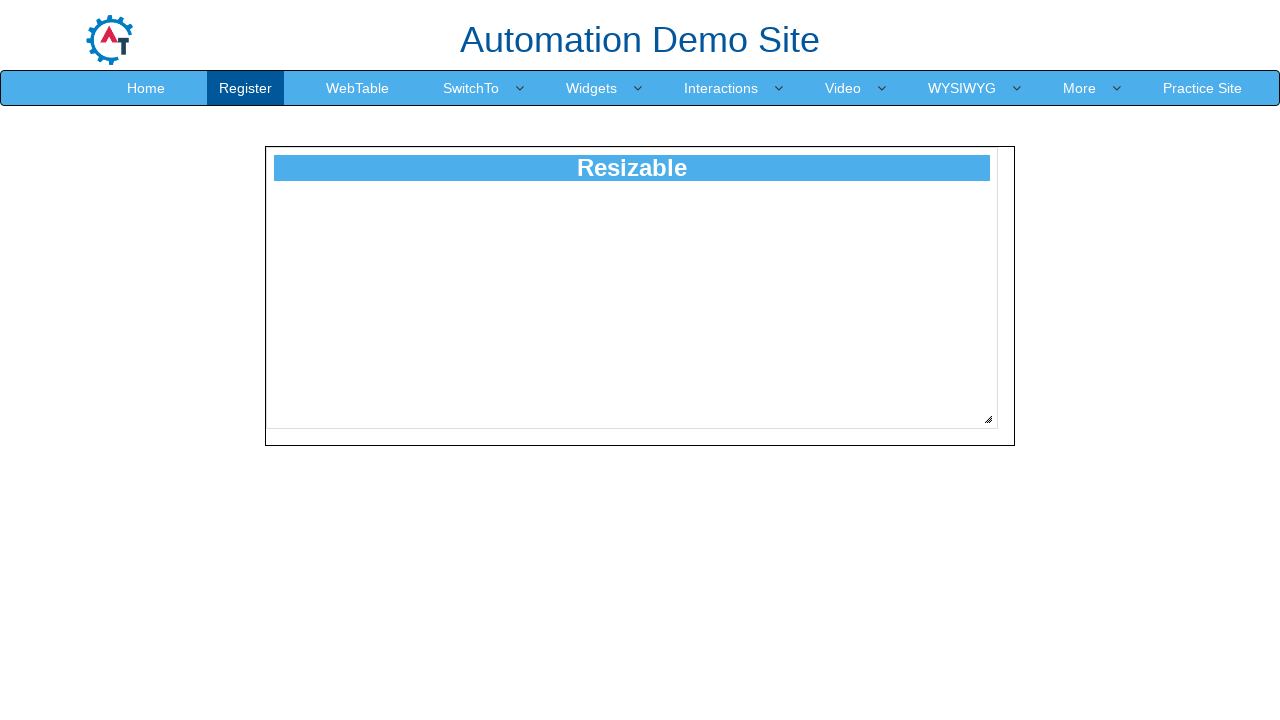

Dragged resize handle diagonally by 127 pixels at (1115, 546)
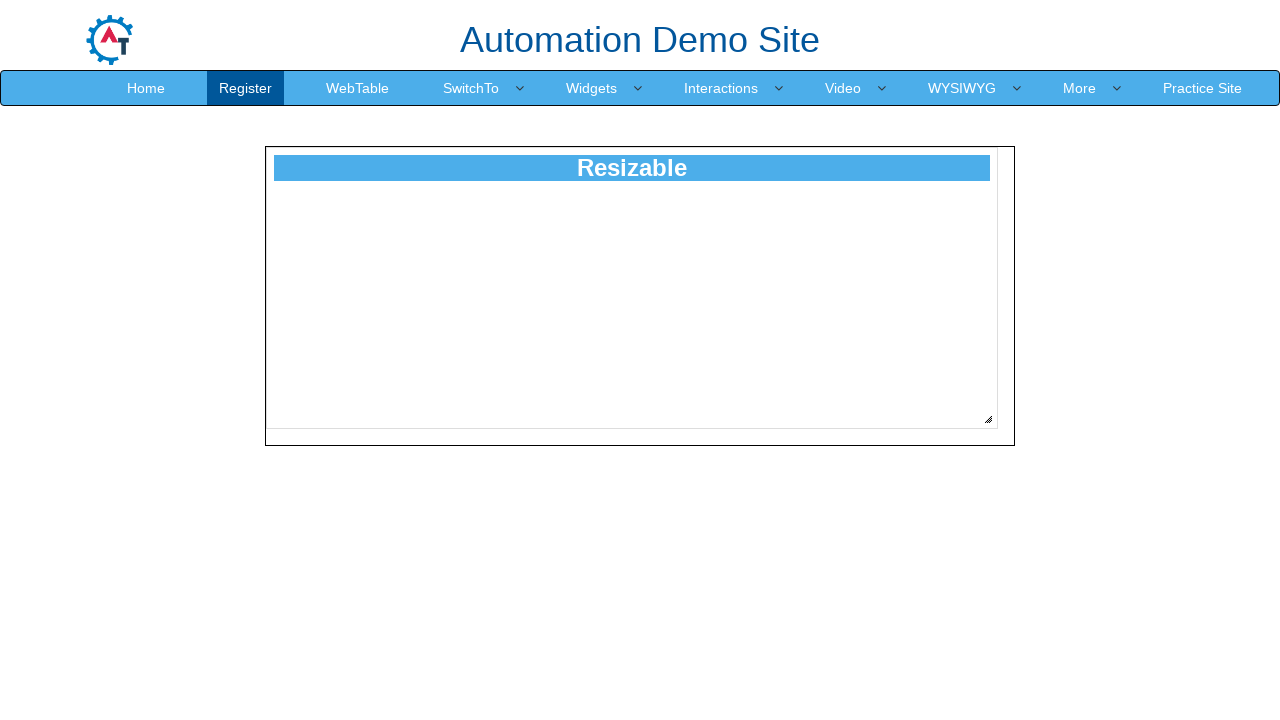

Released mouse button to complete resize at 127 pixels at (1115, 546)
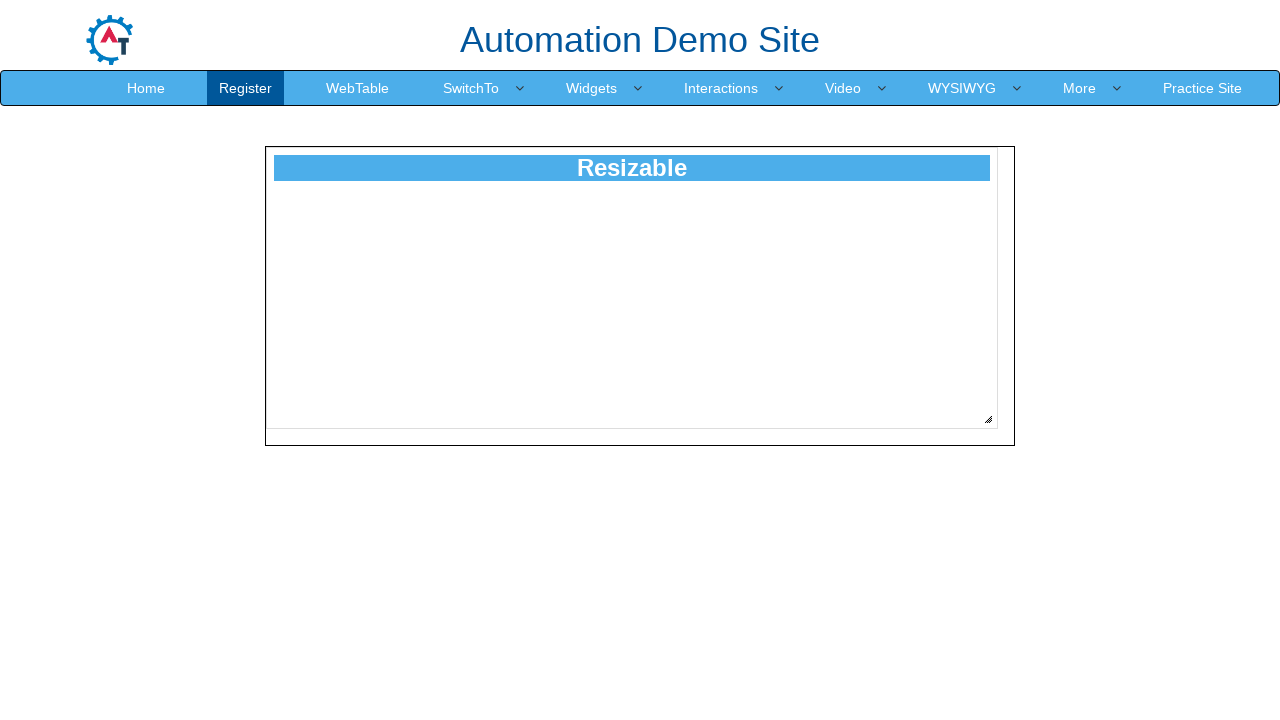

Moved mouse to resize handle position at (988, 419)
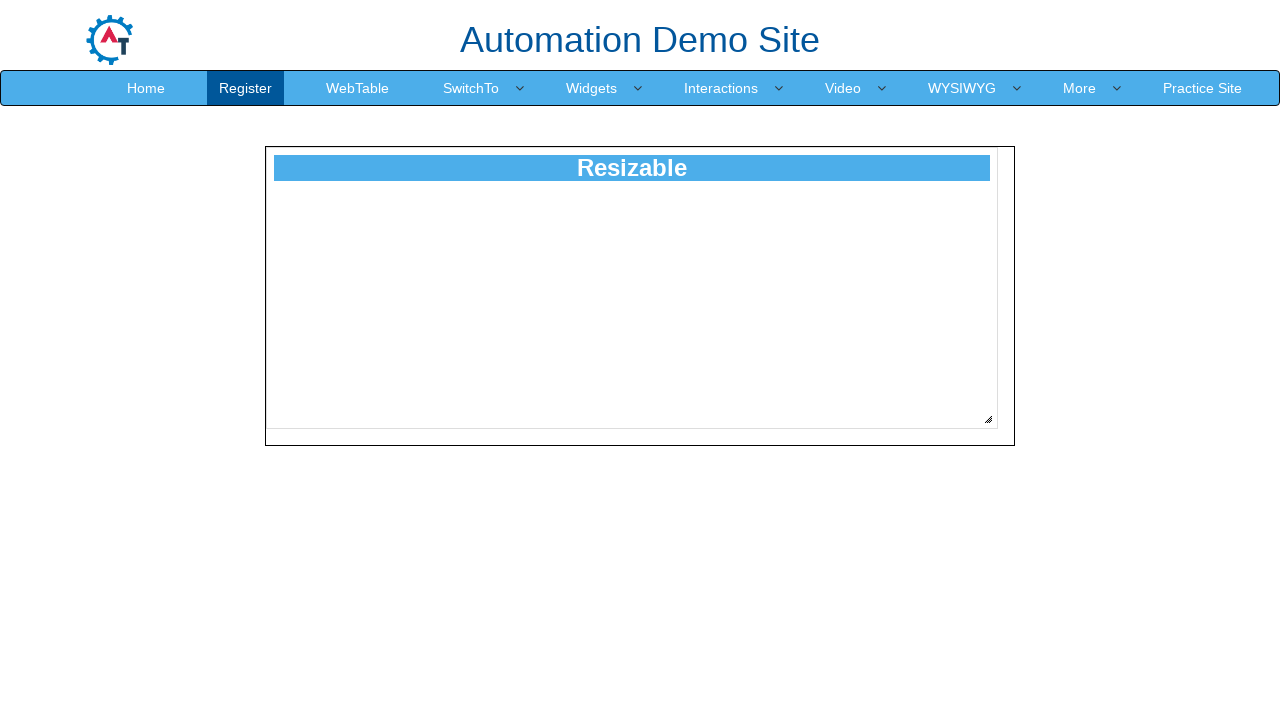

Pressed mouse button down on resize handle at (988, 419)
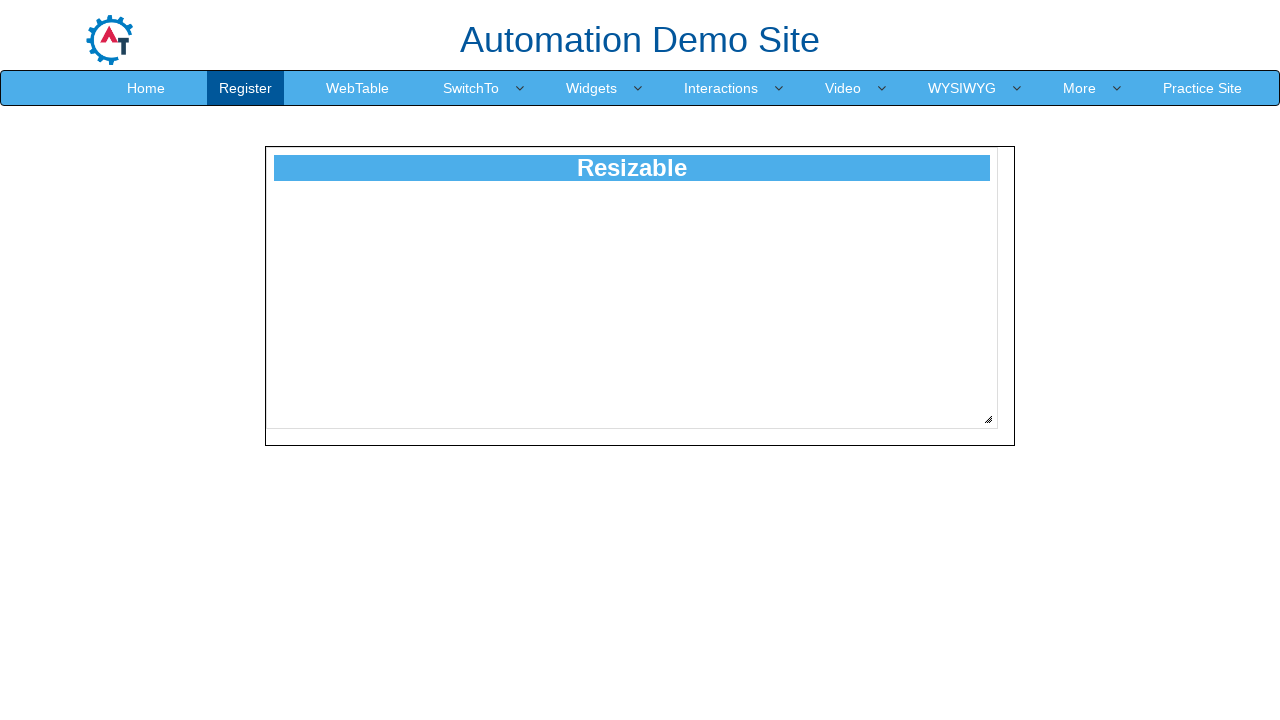

Dragged resize handle diagonally by 128 pixels at (1116, 547)
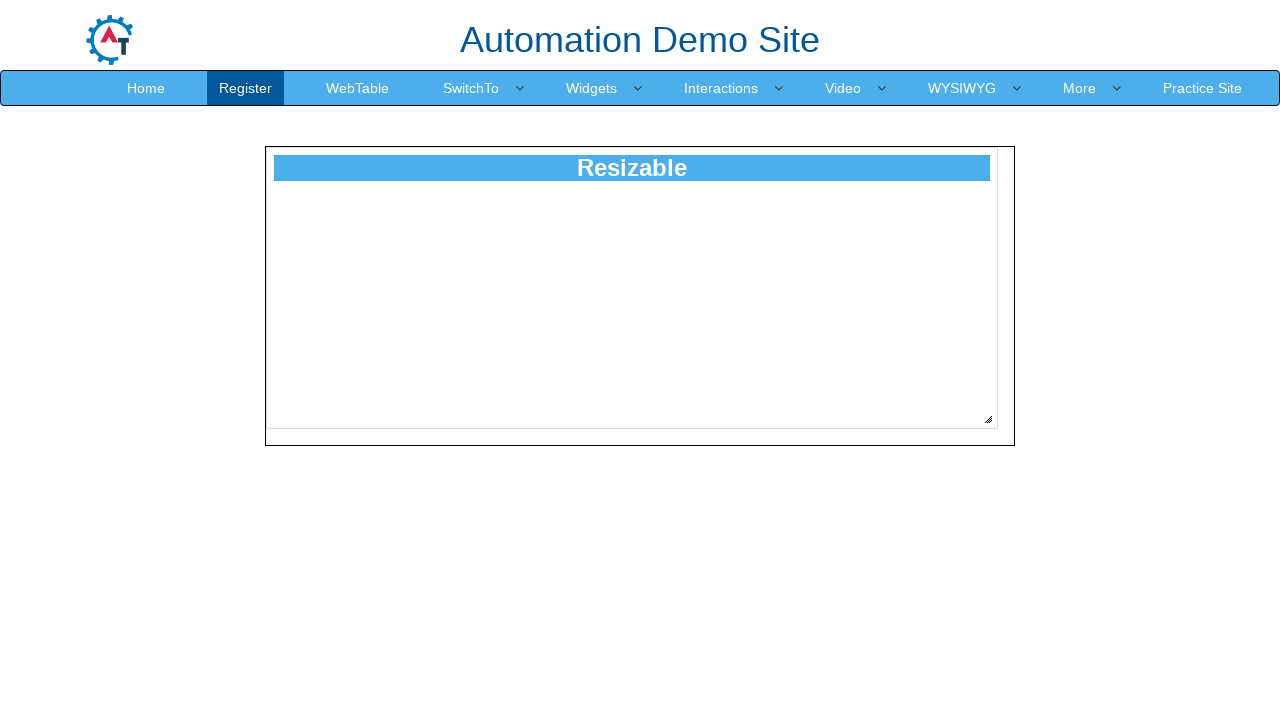

Released mouse button to complete resize at 128 pixels at (1116, 547)
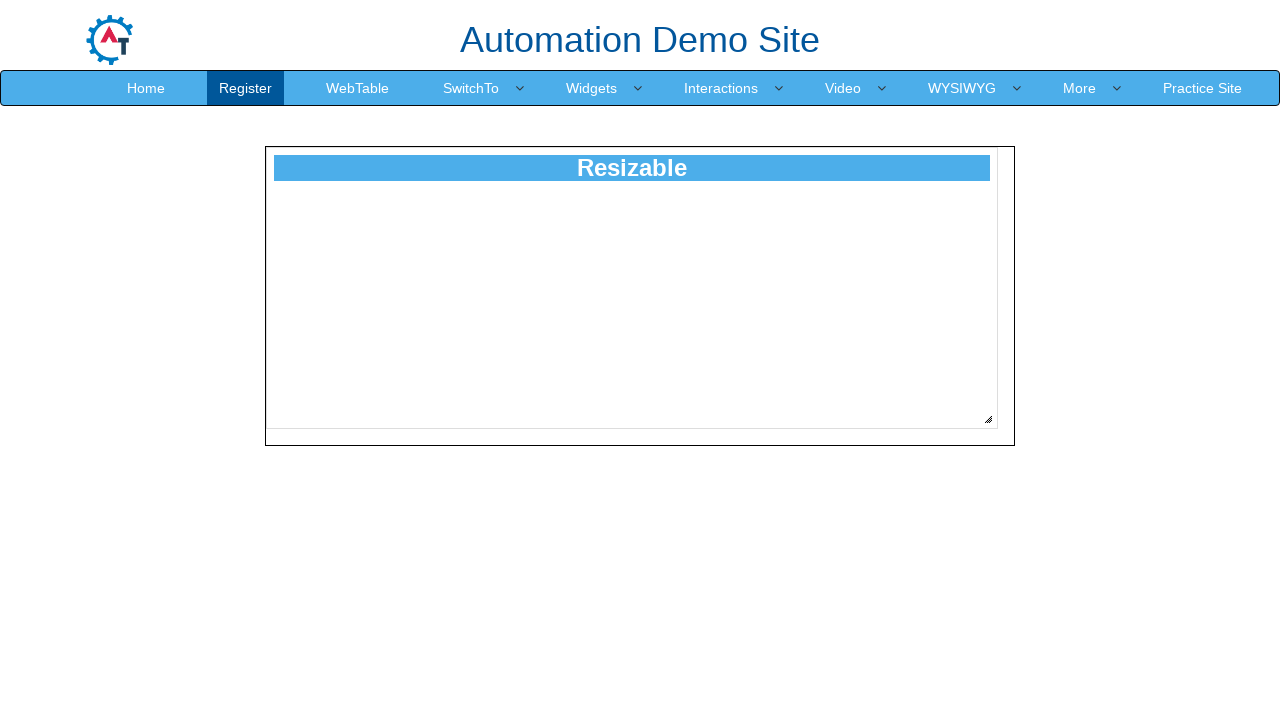

Moved mouse to resize handle position at (988, 419)
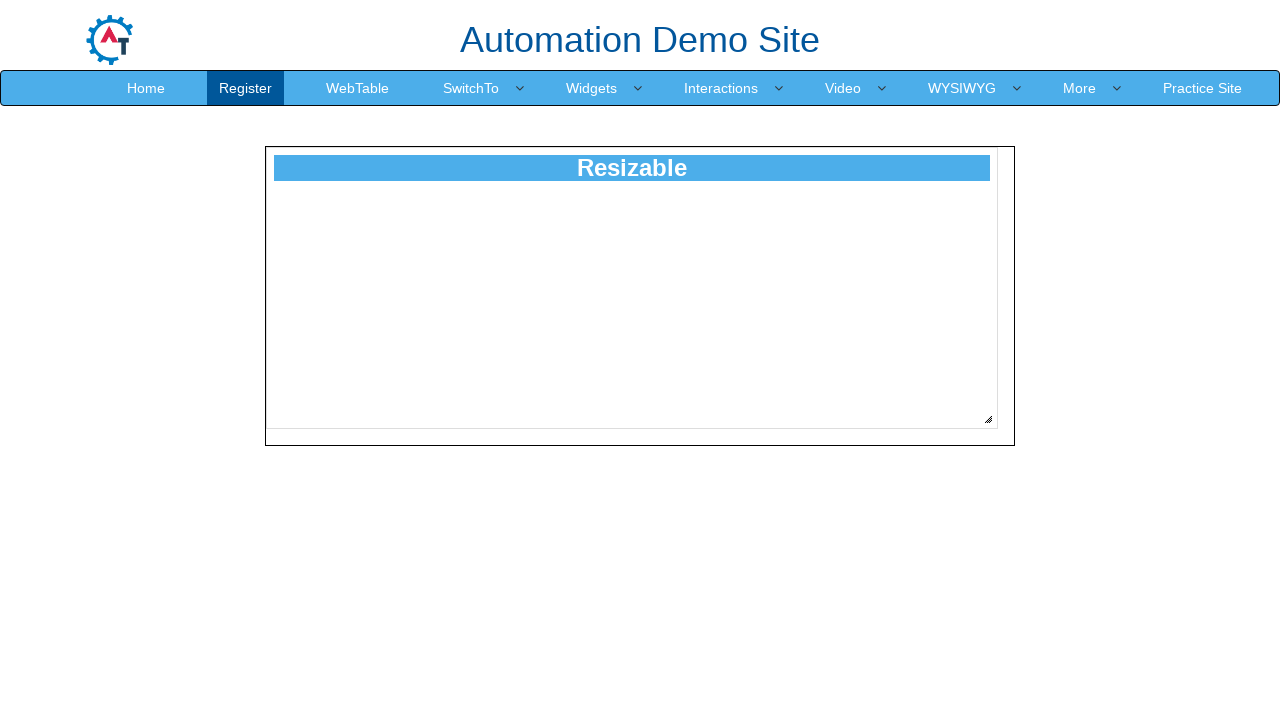

Pressed mouse button down on resize handle at (988, 419)
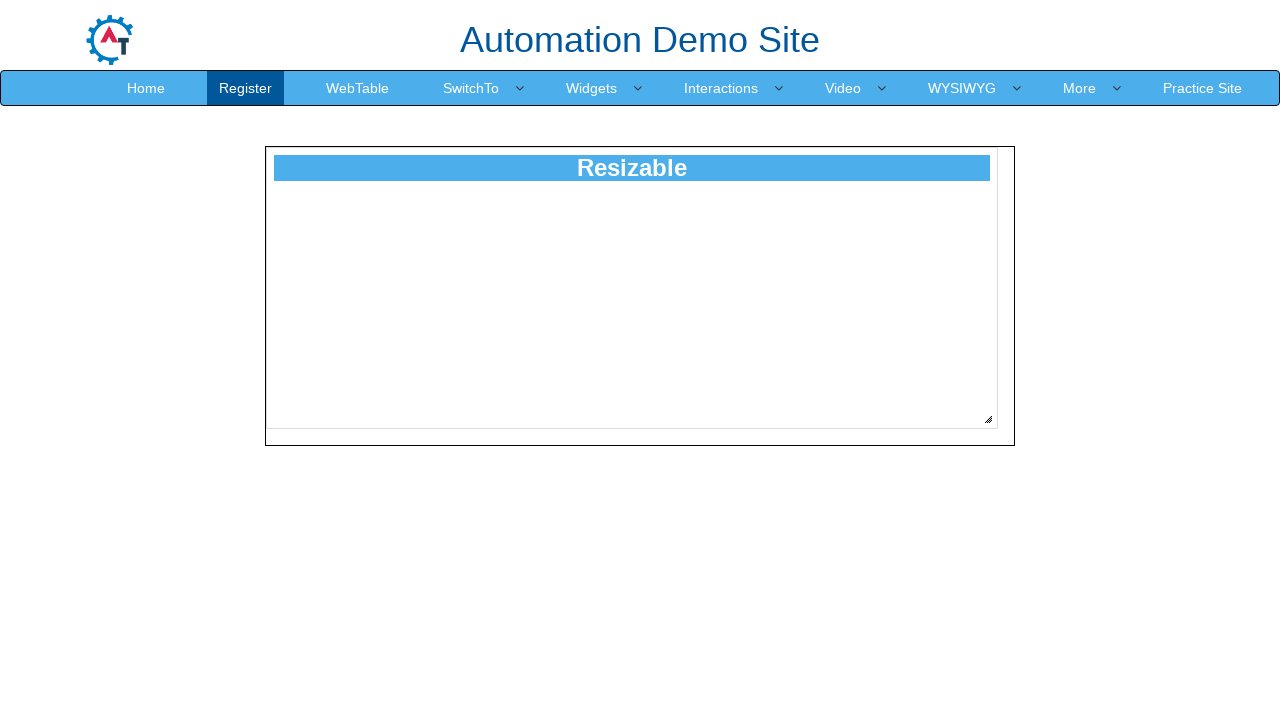

Dragged resize handle diagonally by 129 pixels at (1117, 548)
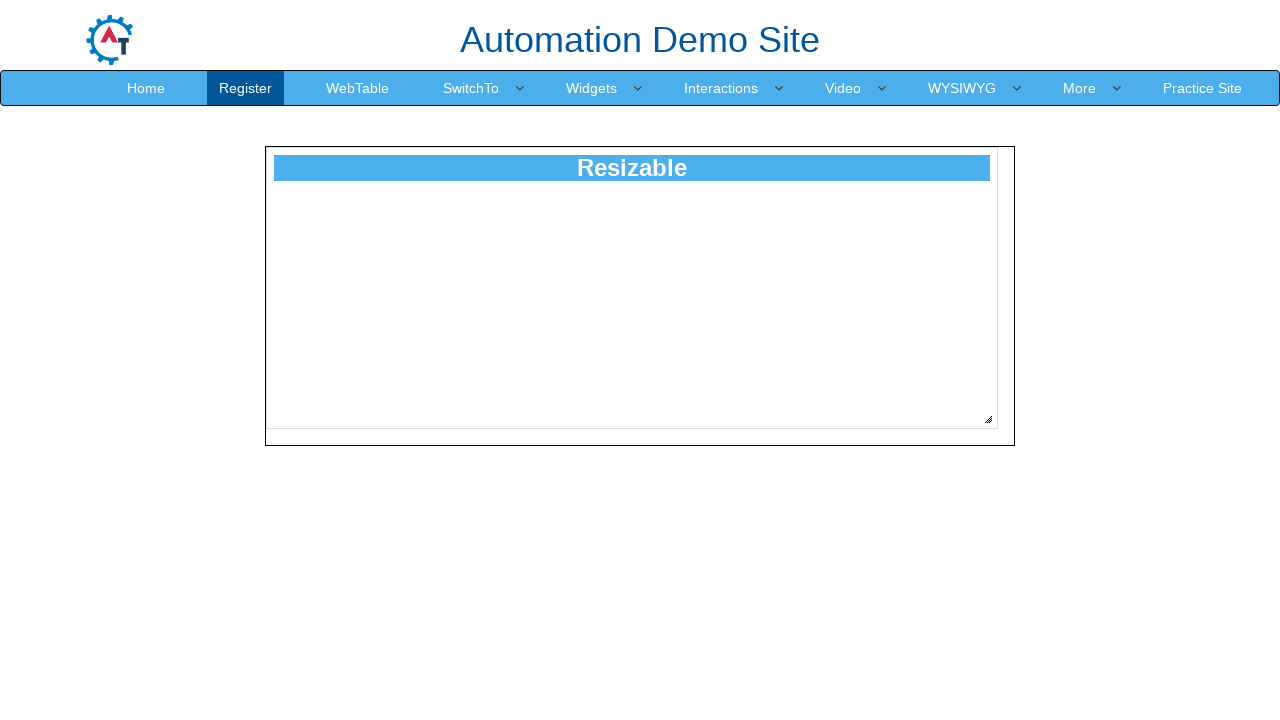

Released mouse button to complete resize at 129 pixels at (1117, 548)
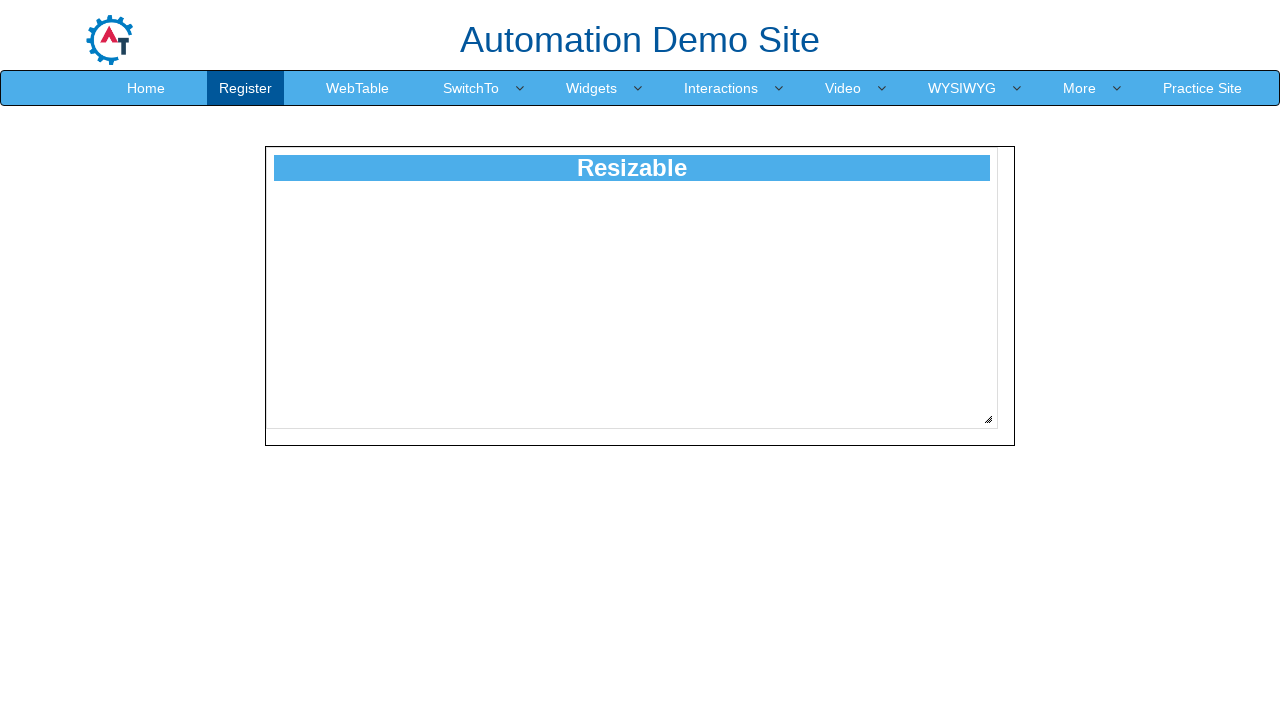

Moved mouse to resize handle position at (988, 419)
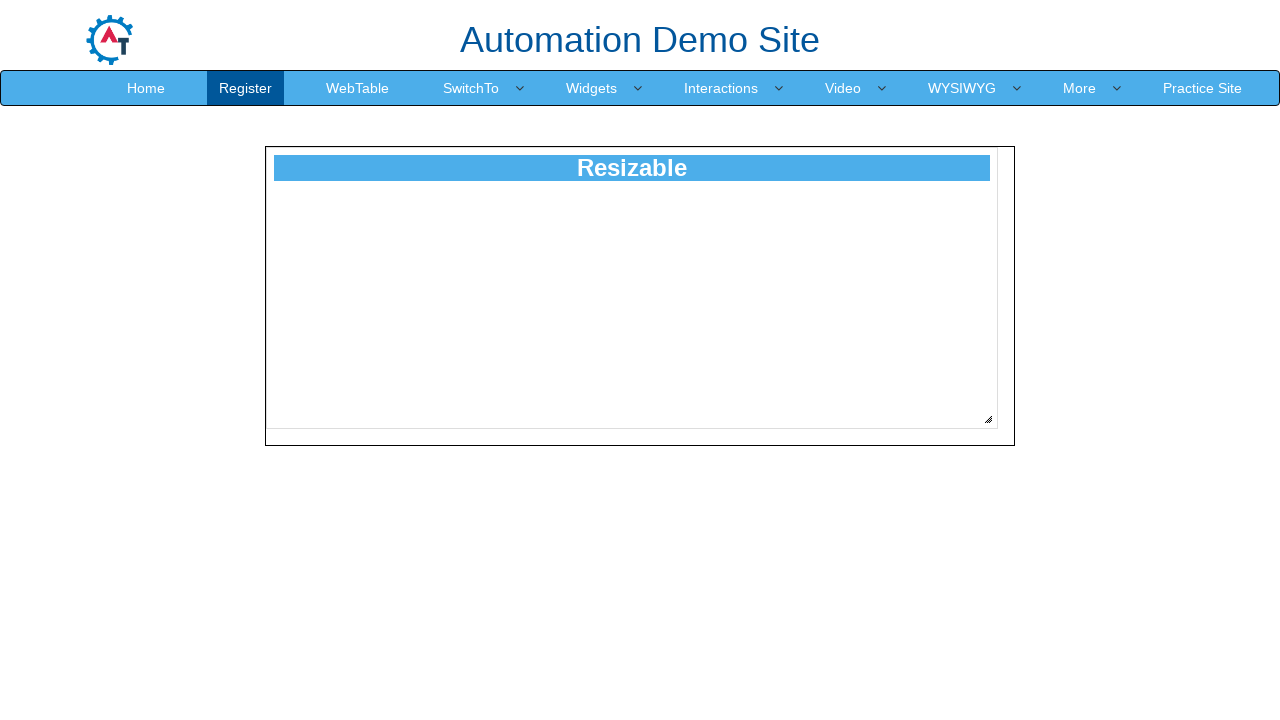

Pressed mouse button down on resize handle at (988, 419)
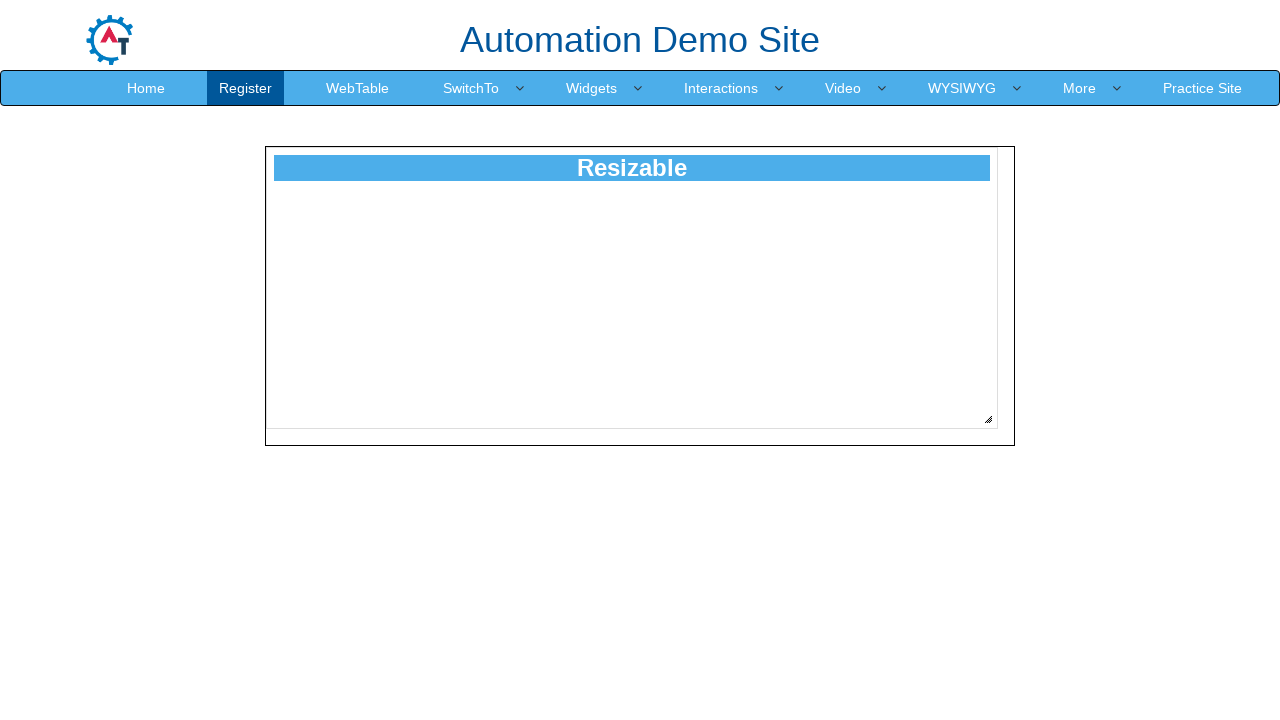

Dragged resize handle diagonally by 130 pixels at (1118, 549)
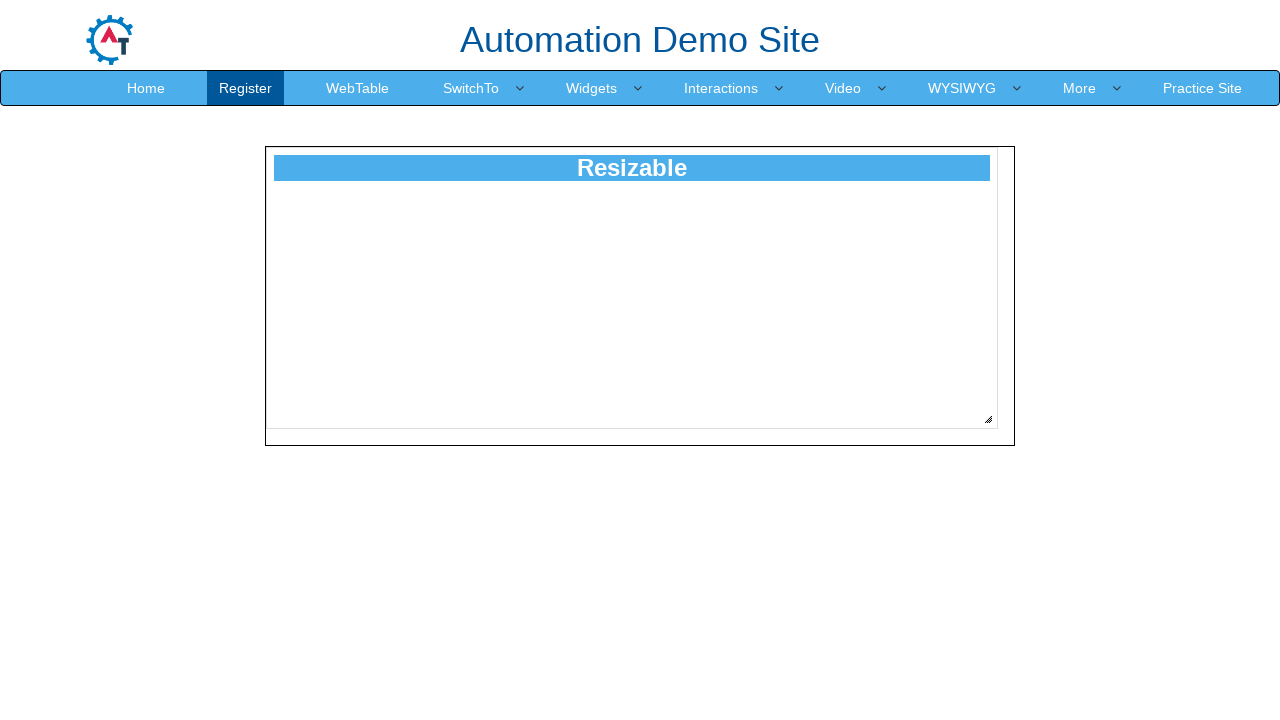

Released mouse button to complete resize at 130 pixels at (1118, 549)
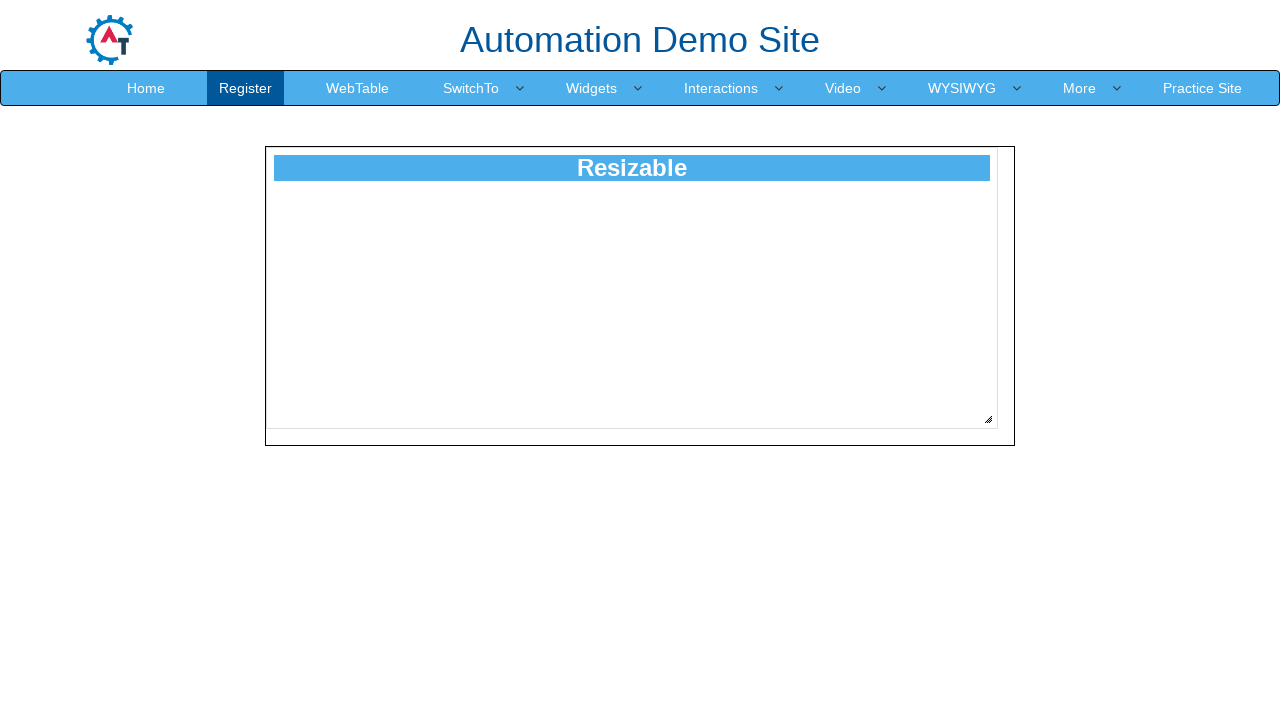

Moved mouse to resize handle position at (988, 419)
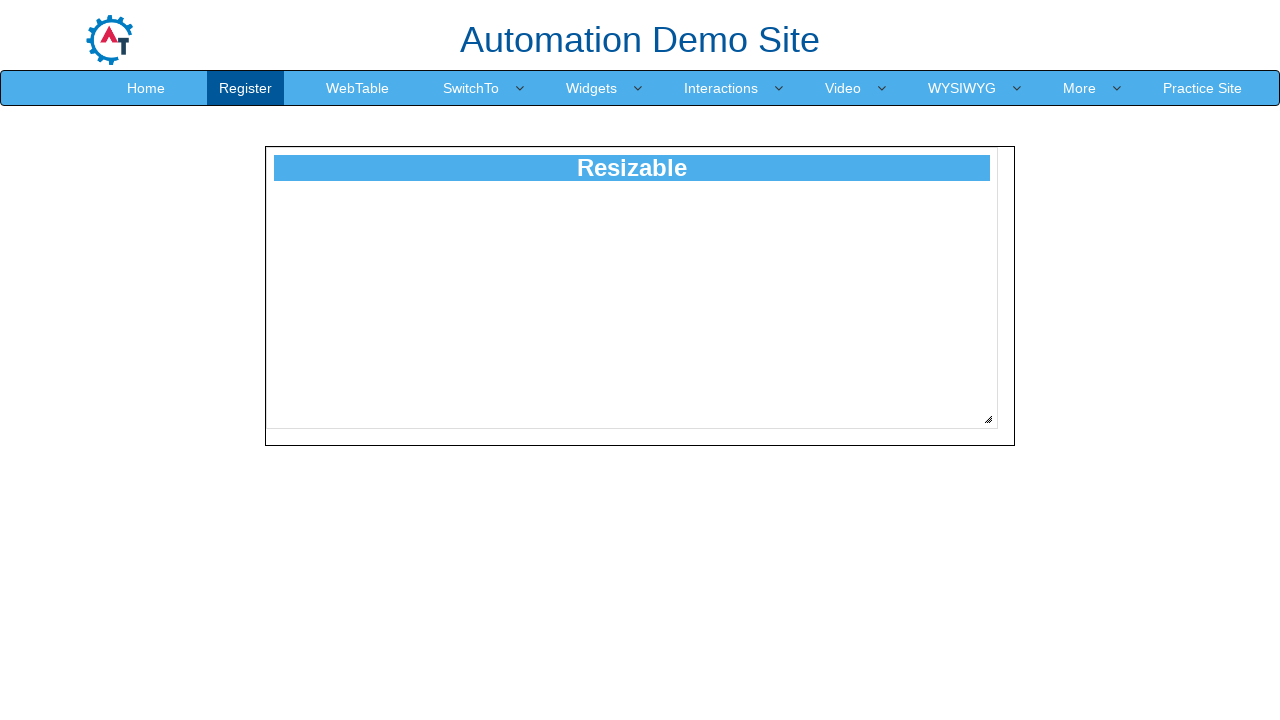

Pressed mouse button down on resize handle at (988, 419)
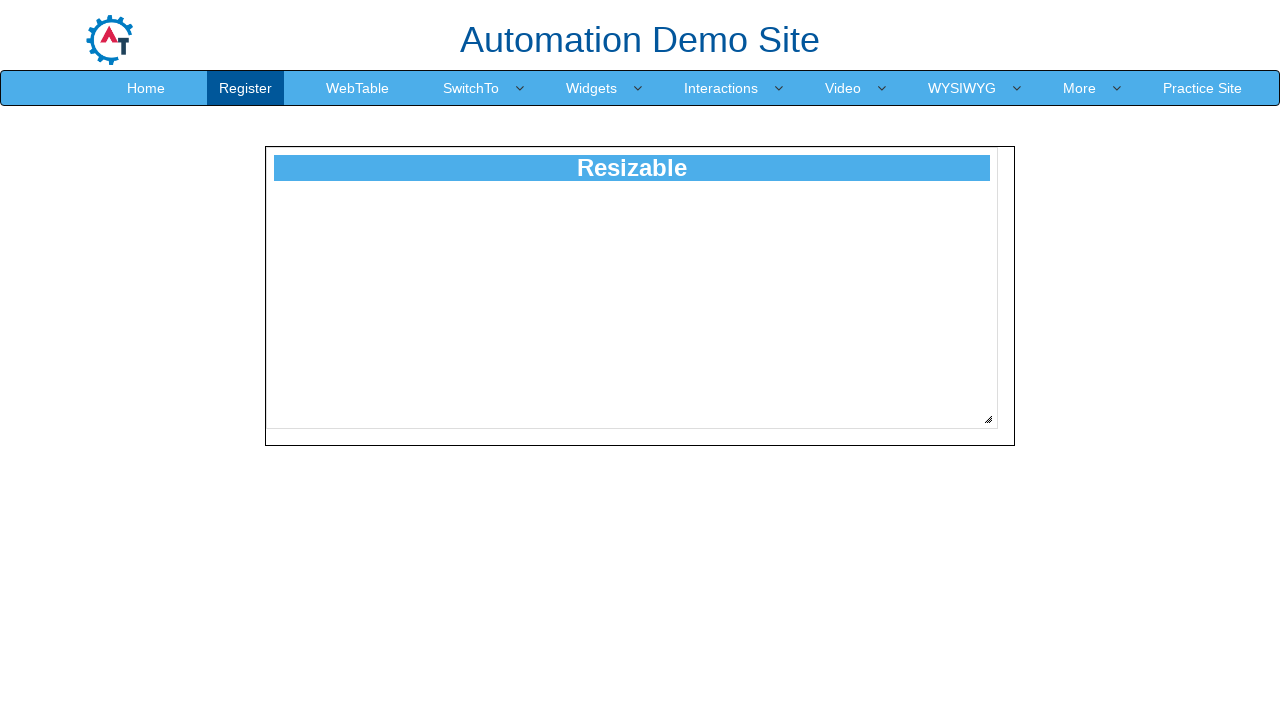

Dragged resize handle diagonally by 131 pixels at (1119, 550)
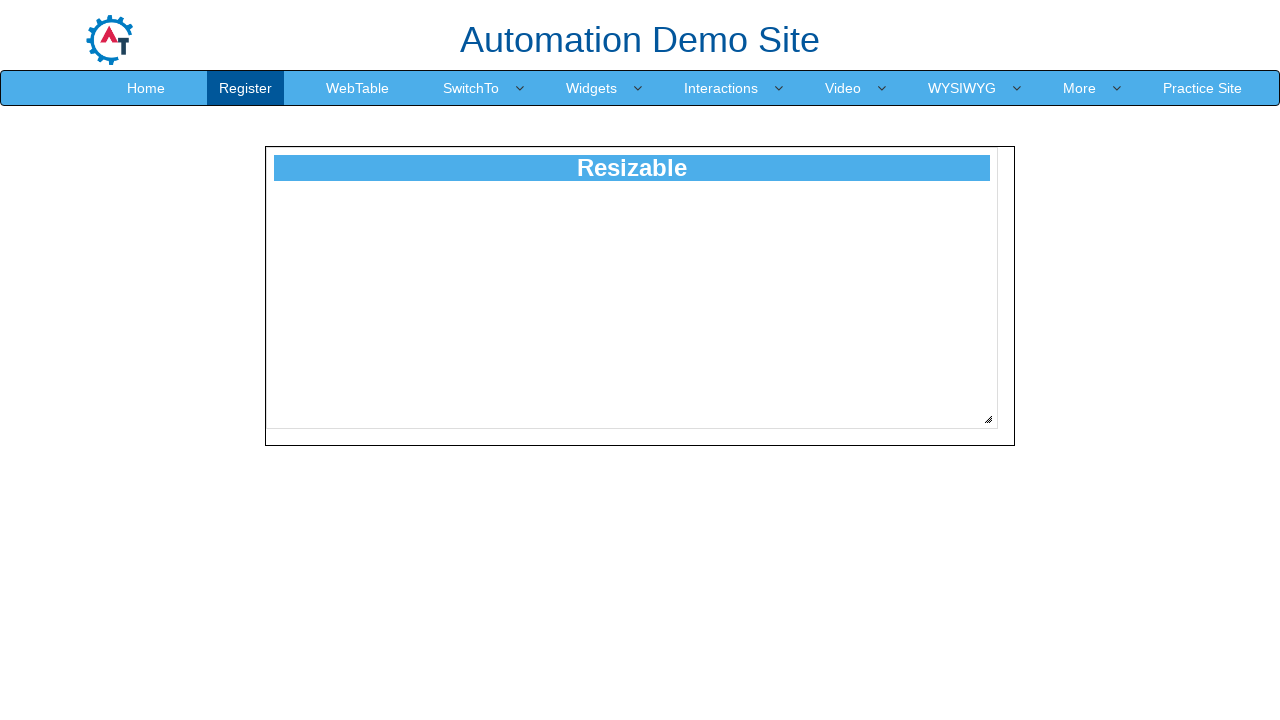

Released mouse button to complete resize at 131 pixels at (1119, 550)
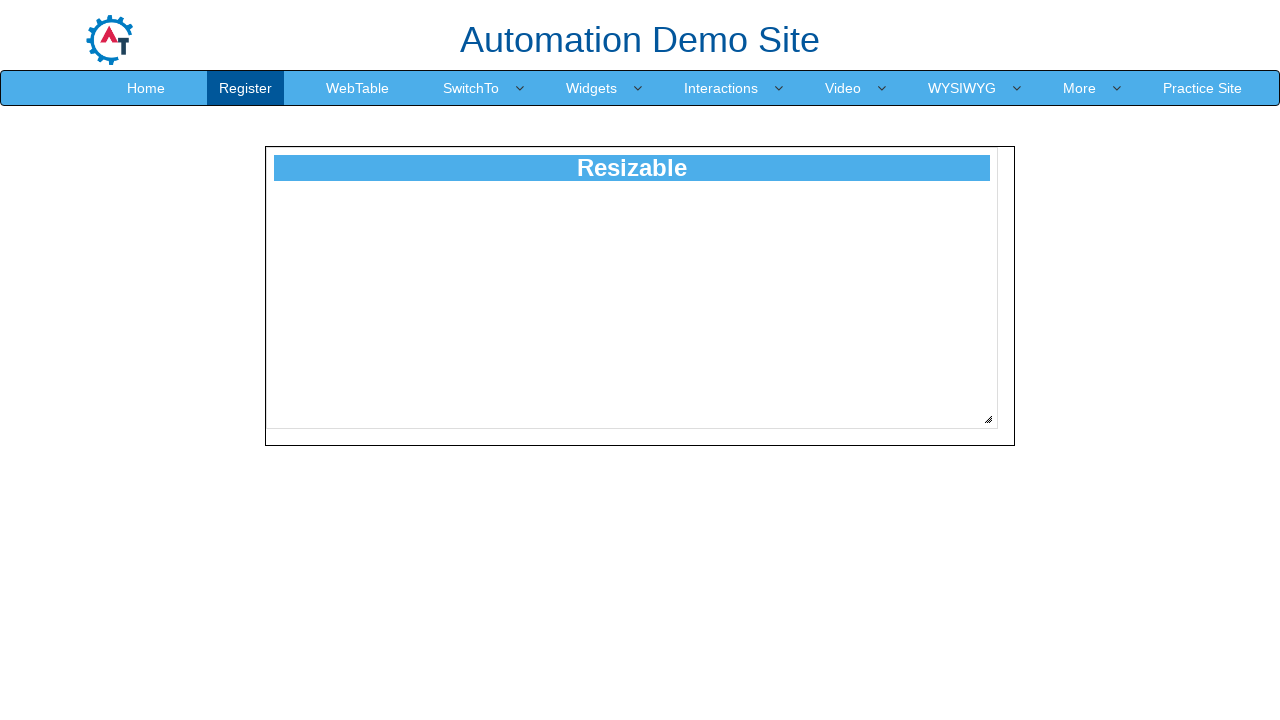

Moved mouse to resize handle position at (988, 419)
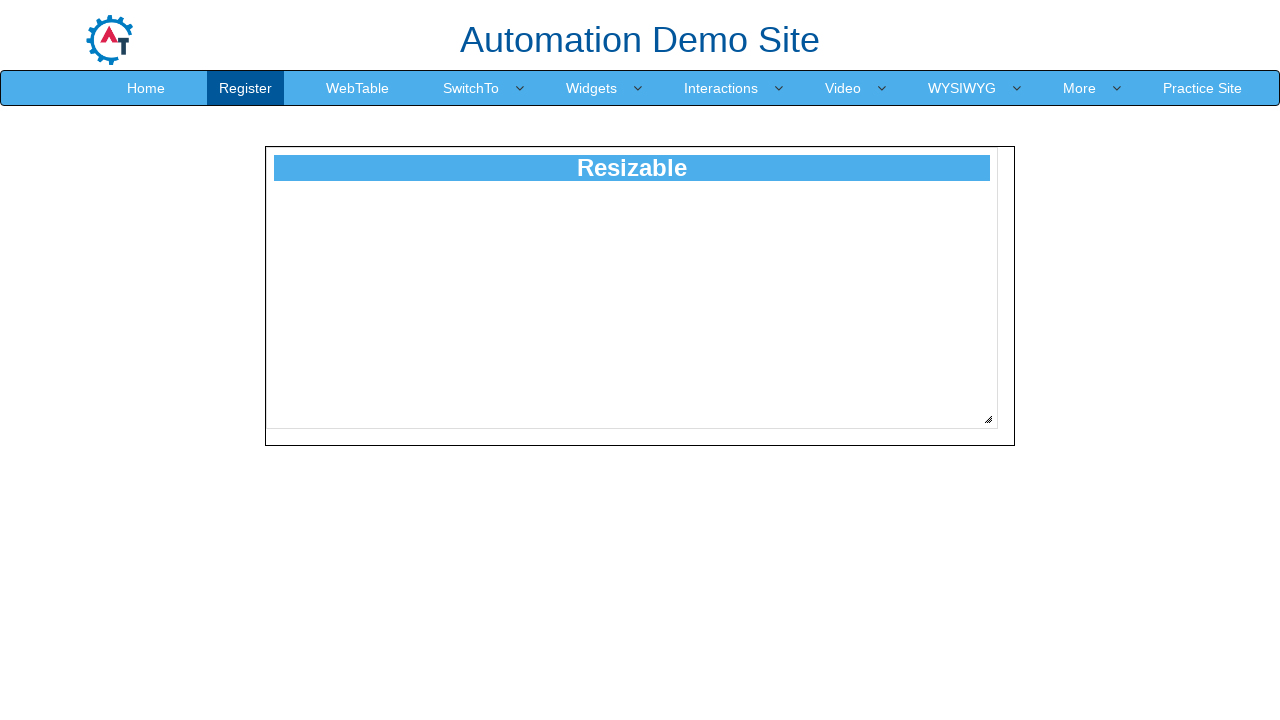

Pressed mouse button down on resize handle at (988, 419)
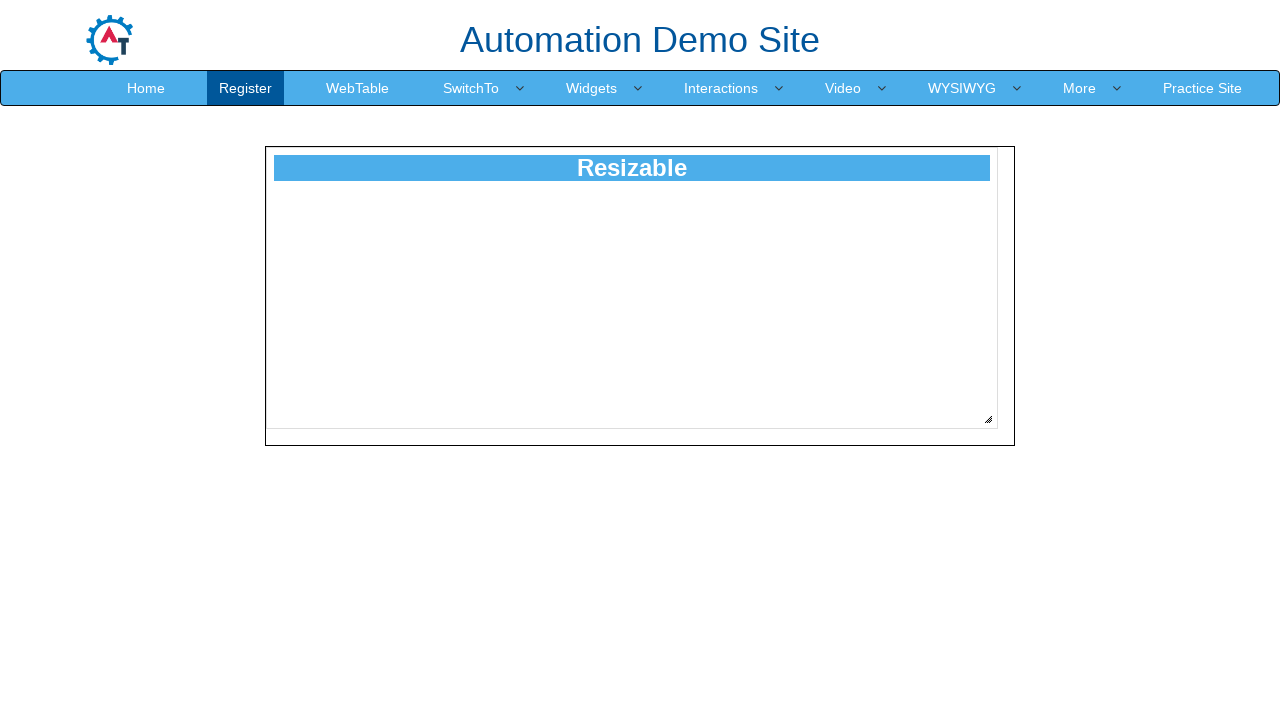

Dragged resize handle diagonally by 132 pixels at (1120, 551)
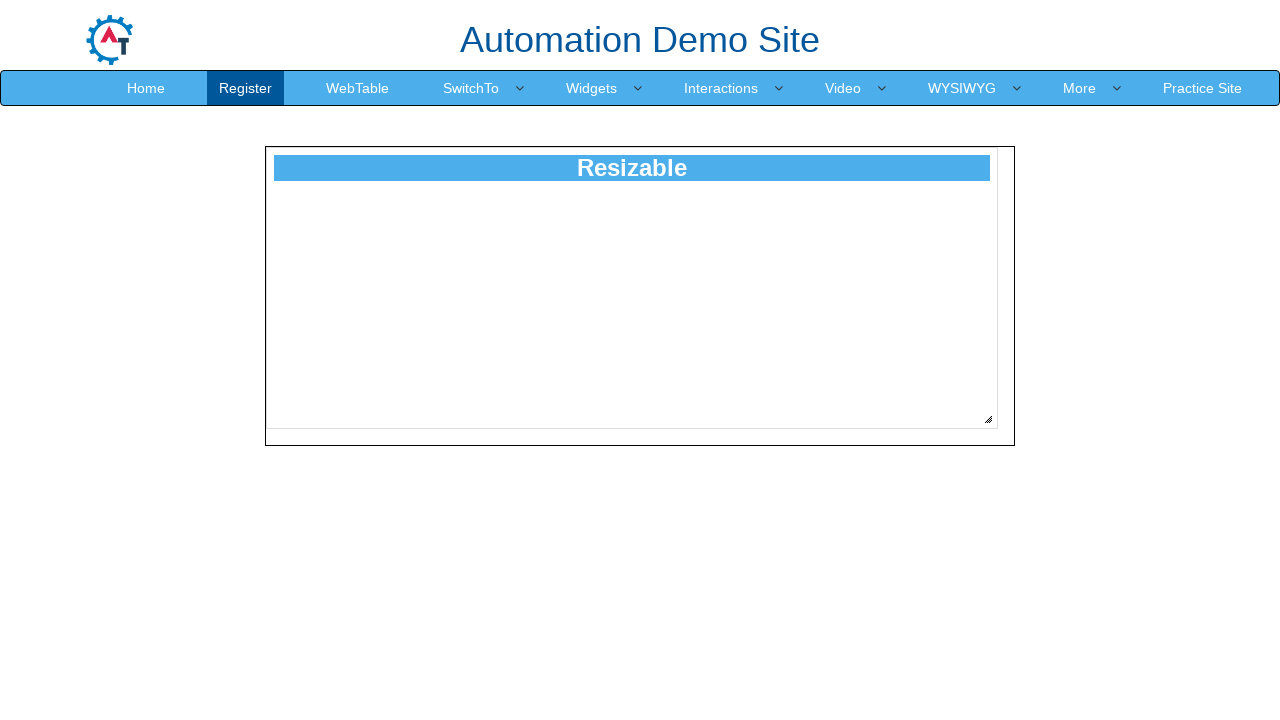

Released mouse button to complete resize at 132 pixels at (1120, 551)
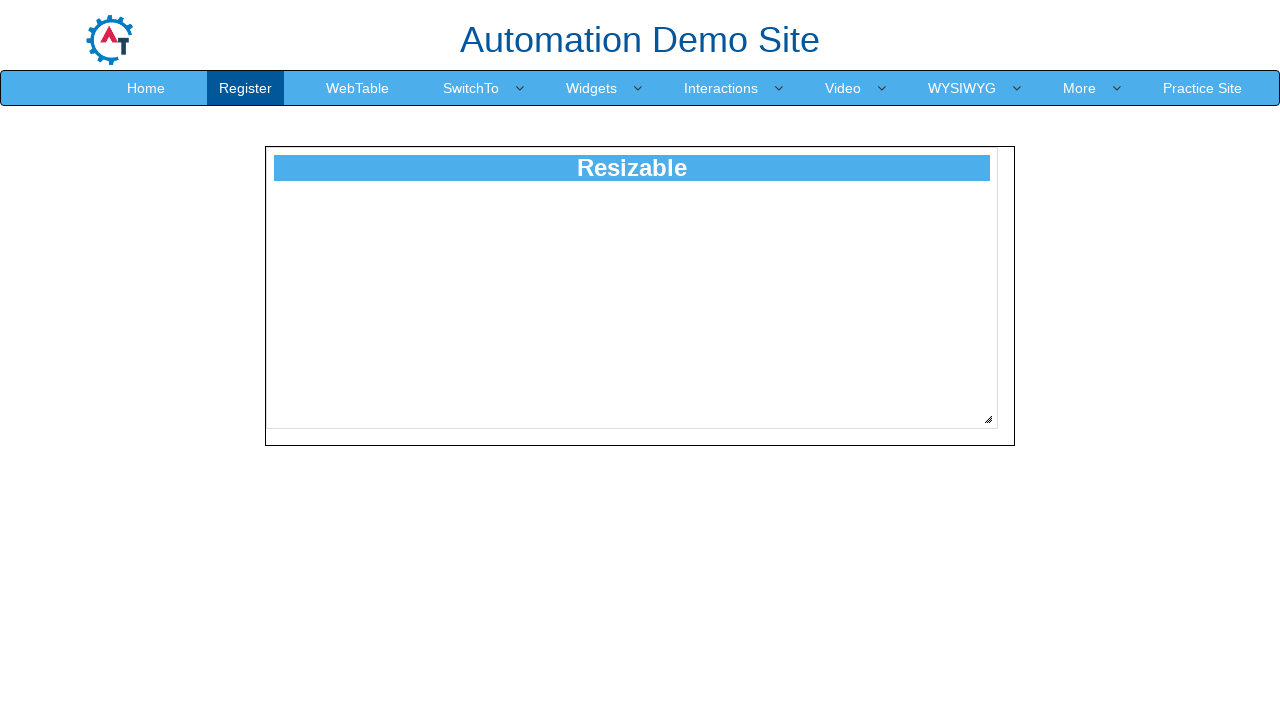

Moved mouse to resize handle position at (988, 419)
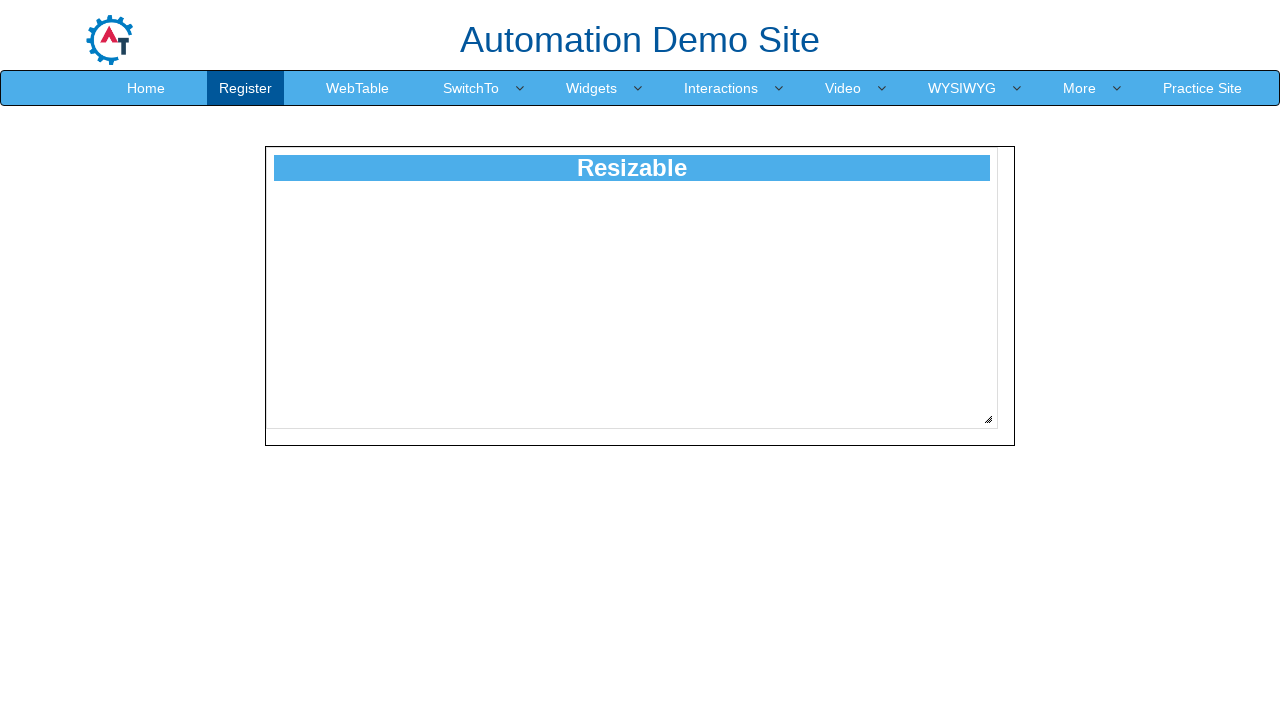

Pressed mouse button down on resize handle at (988, 419)
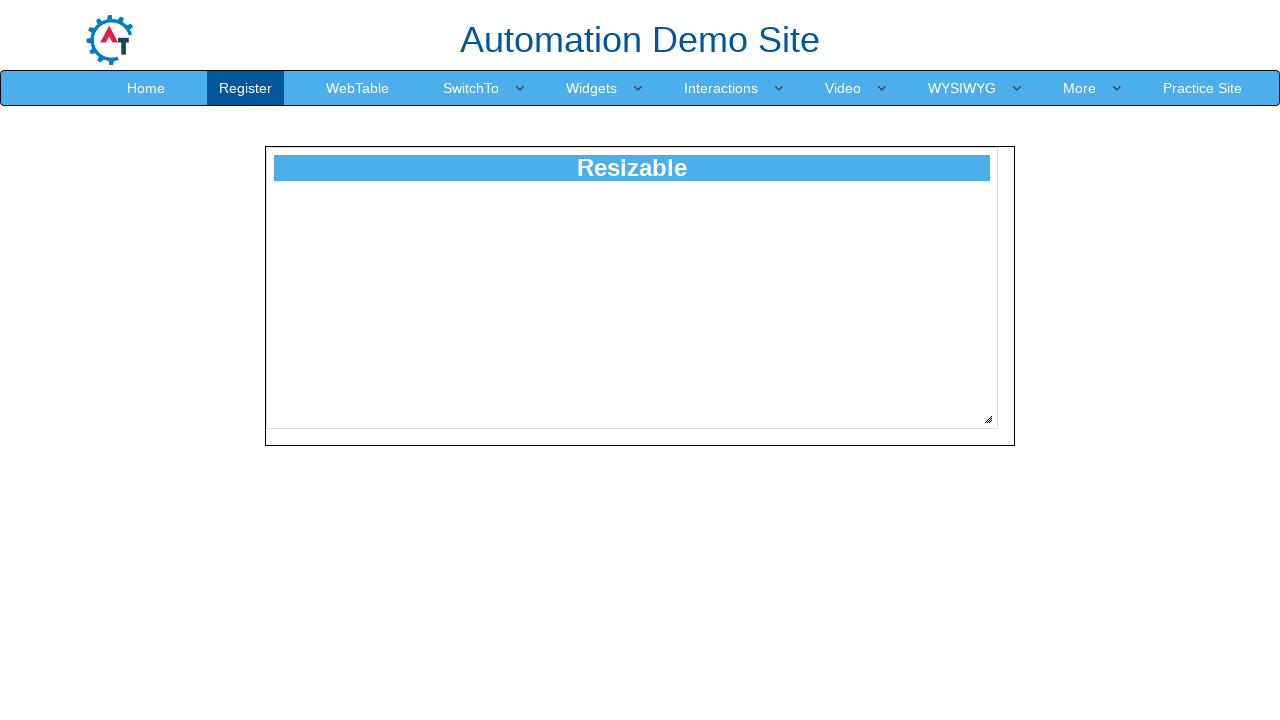

Dragged resize handle diagonally by 133 pixels at (1121, 552)
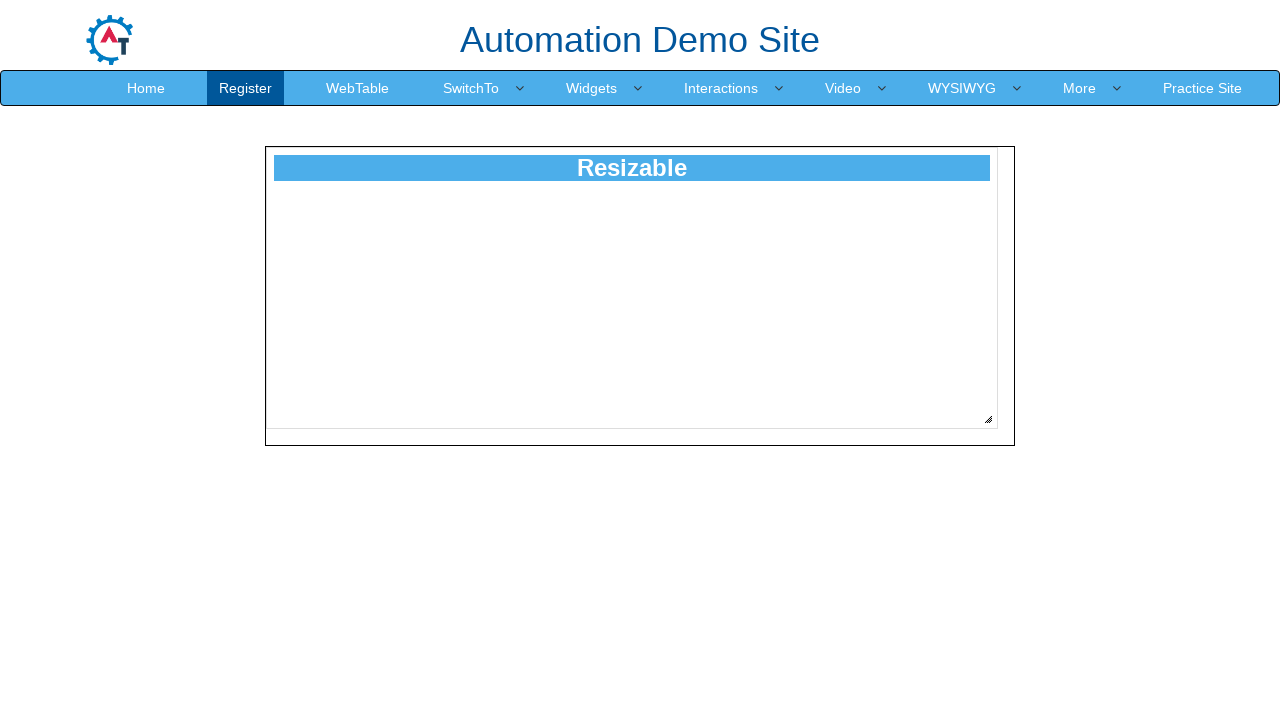

Released mouse button to complete resize at 133 pixels at (1121, 552)
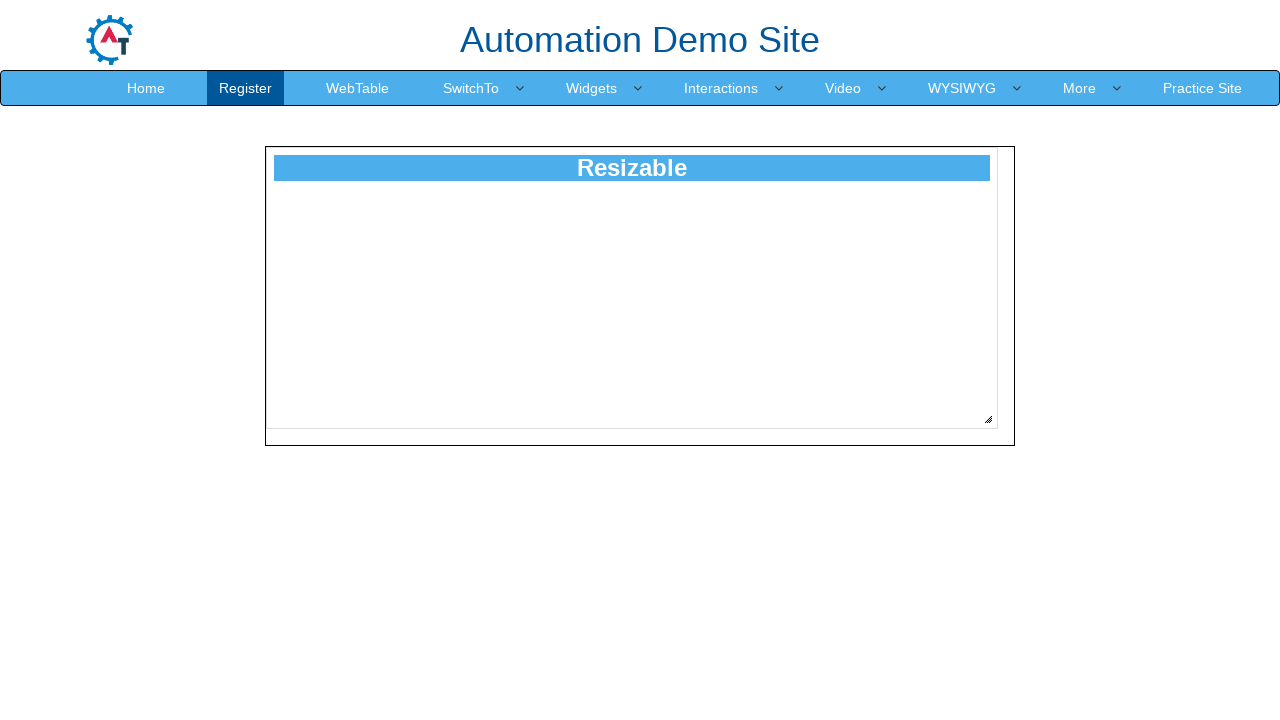

Moved mouse to resize handle position at (988, 419)
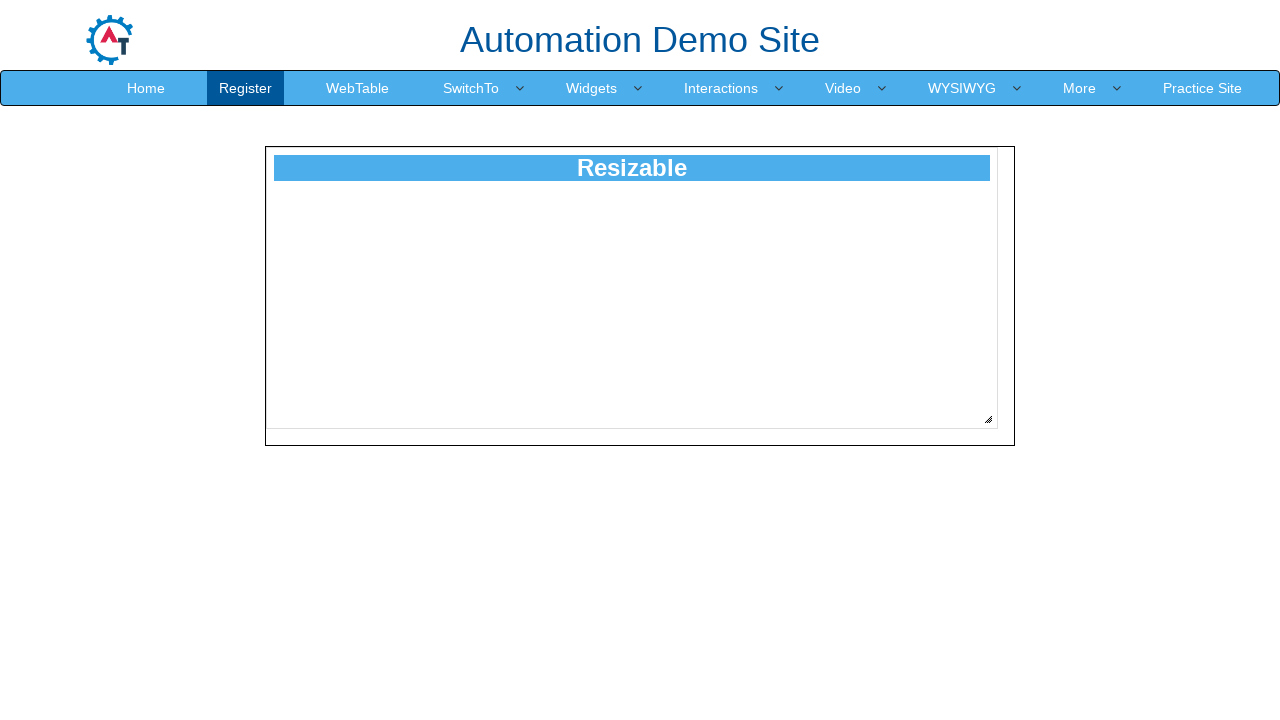

Pressed mouse button down on resize handle at (988, 419)
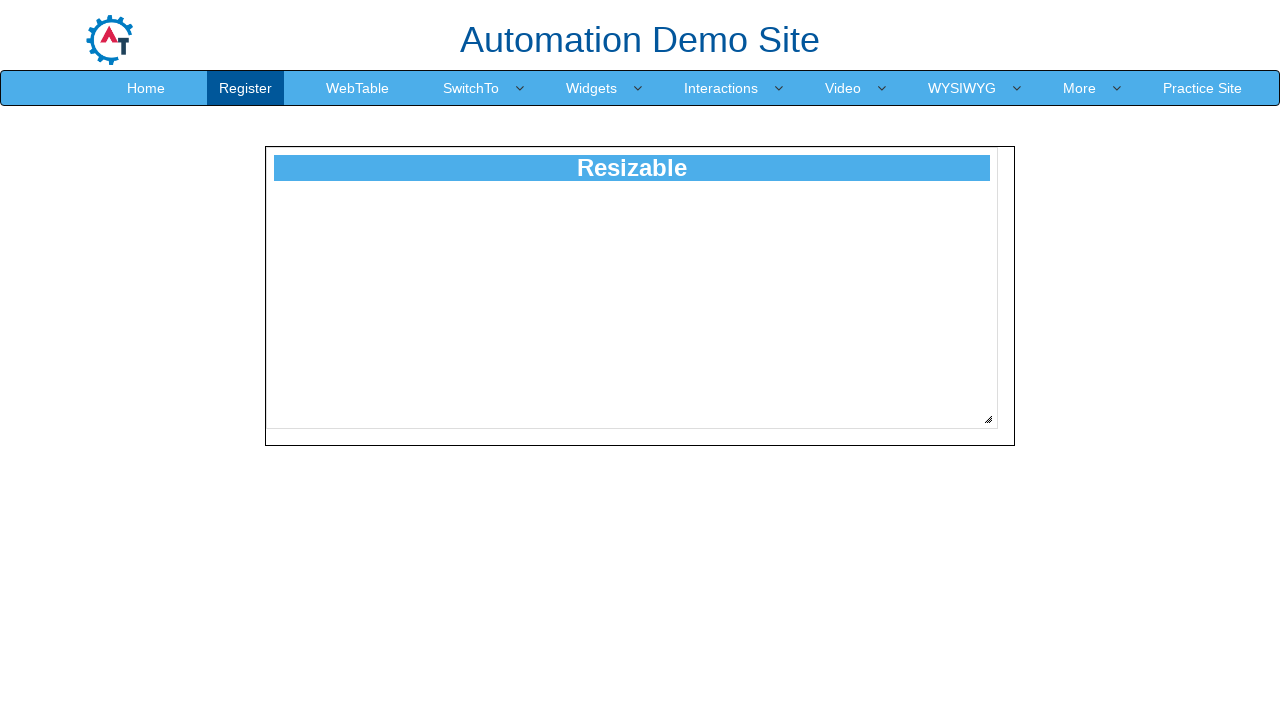

Dragged resize handle diagonally by 134 pixels at (1122, 553)
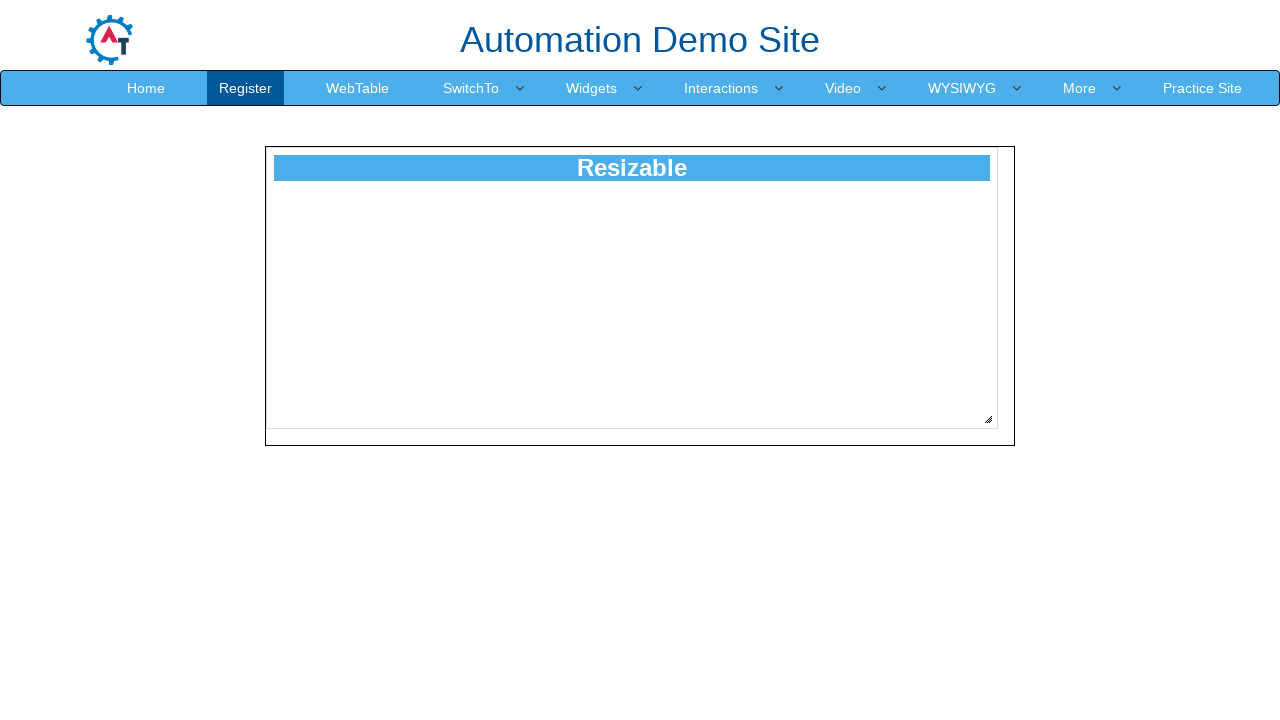

Released mouse button to complete resize at 134 pixels at (1122, 553)
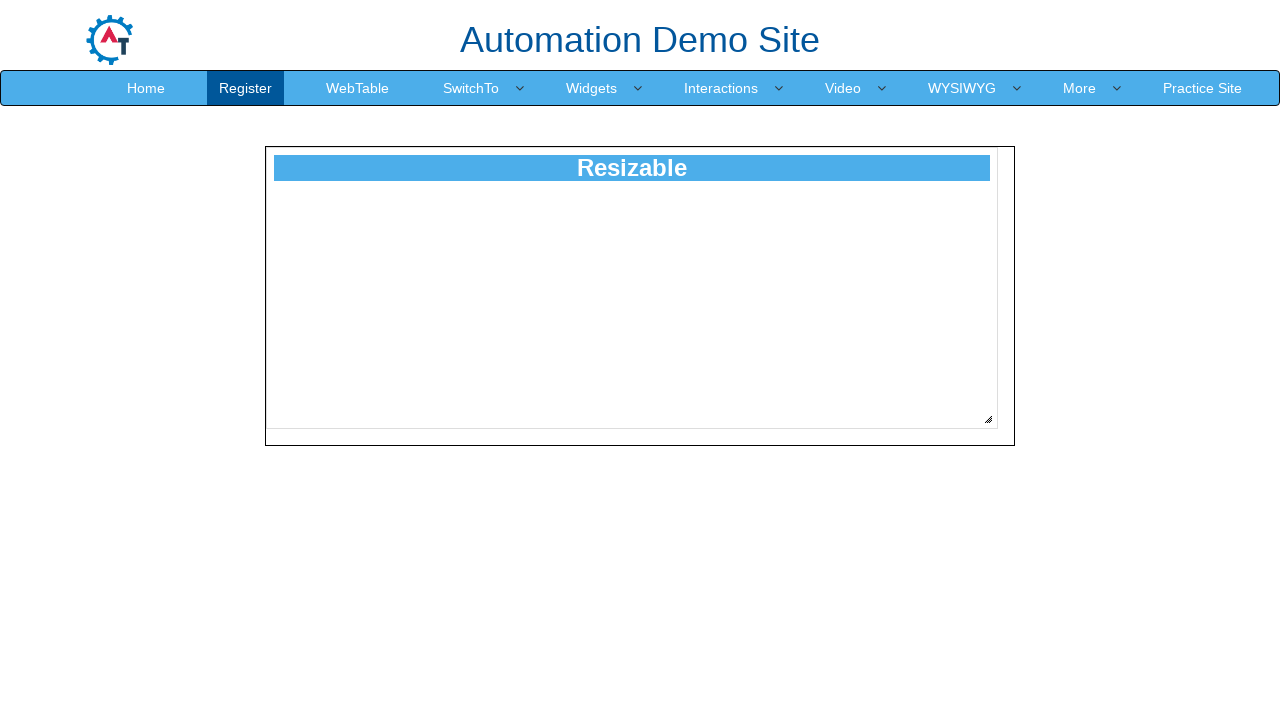

Moved mouse to resize handle position at (988, 419)
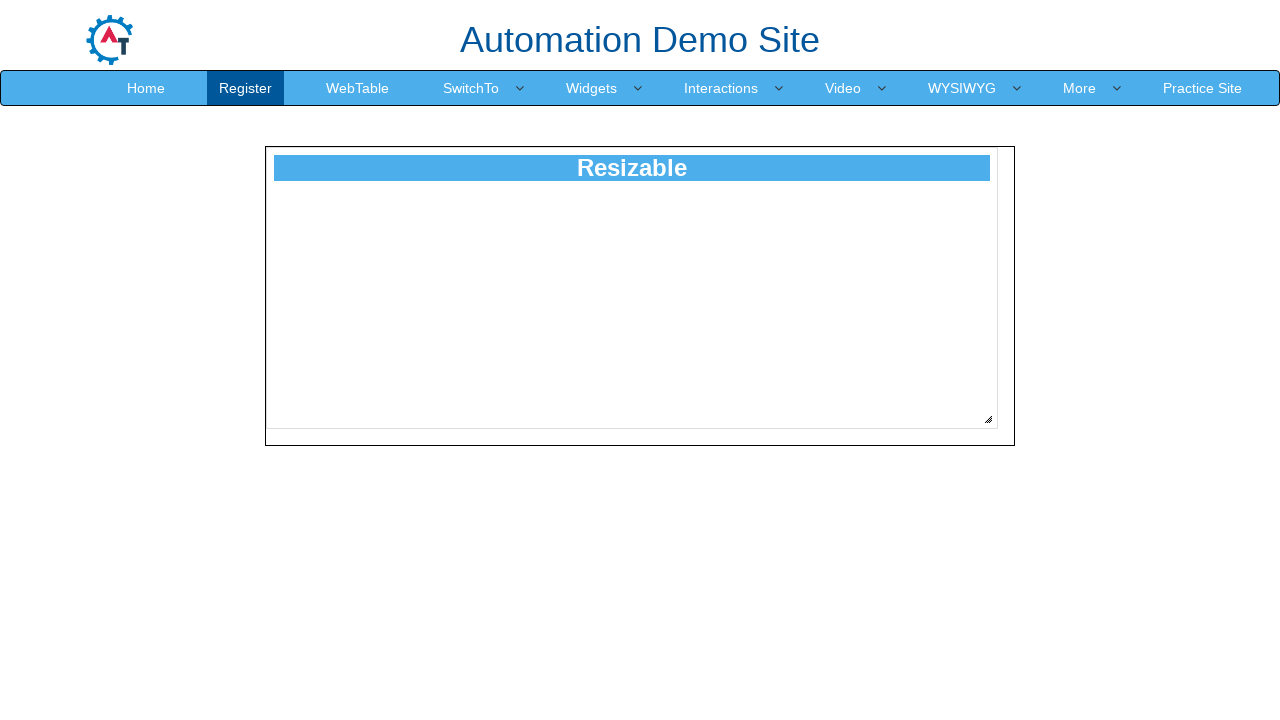

Pressed mouse button down on resize handle at (988, 419)
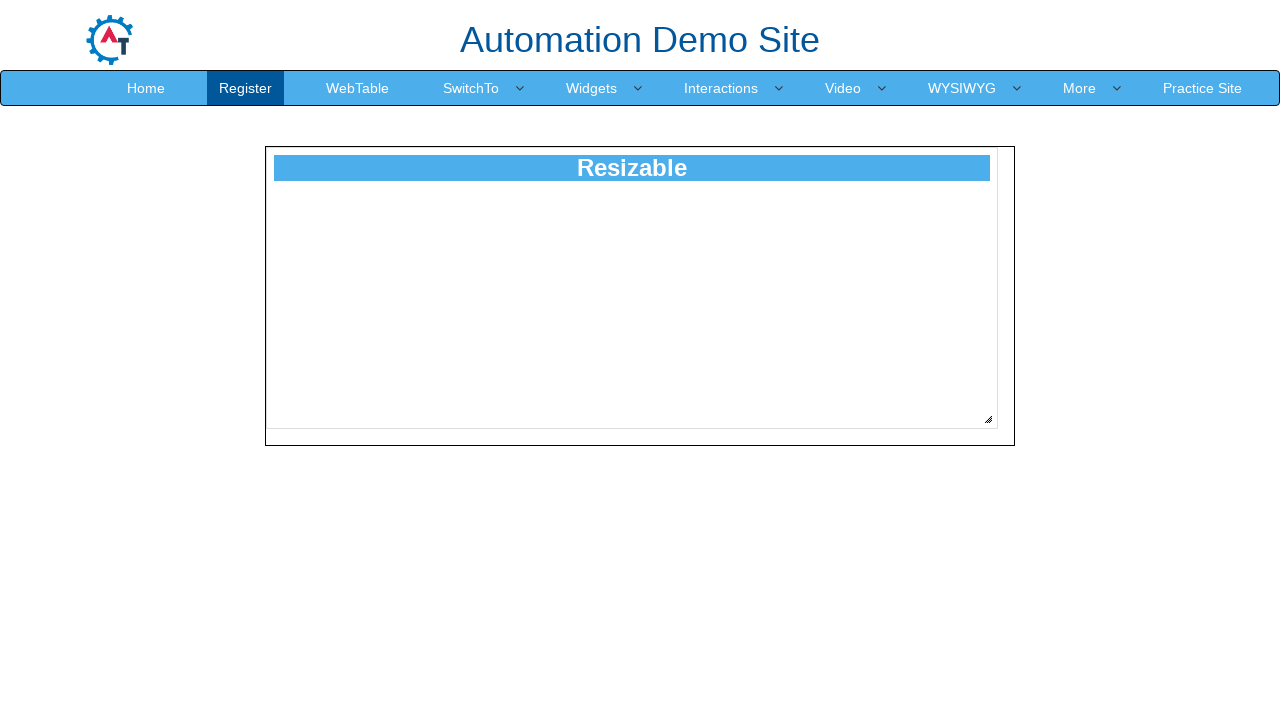

Dragged resize handle diagonally by 135 pixels at (1123, 554)
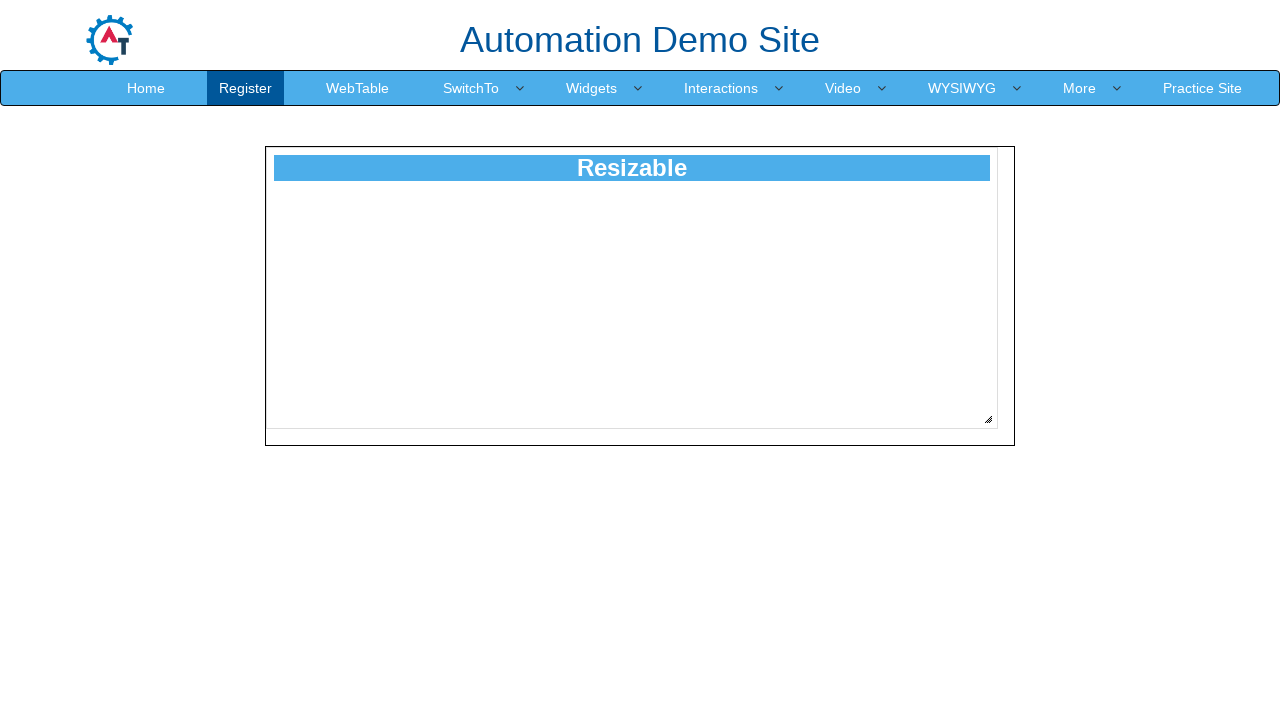

Released mouse button to complete resize at 135 pixels at (1123, 554)
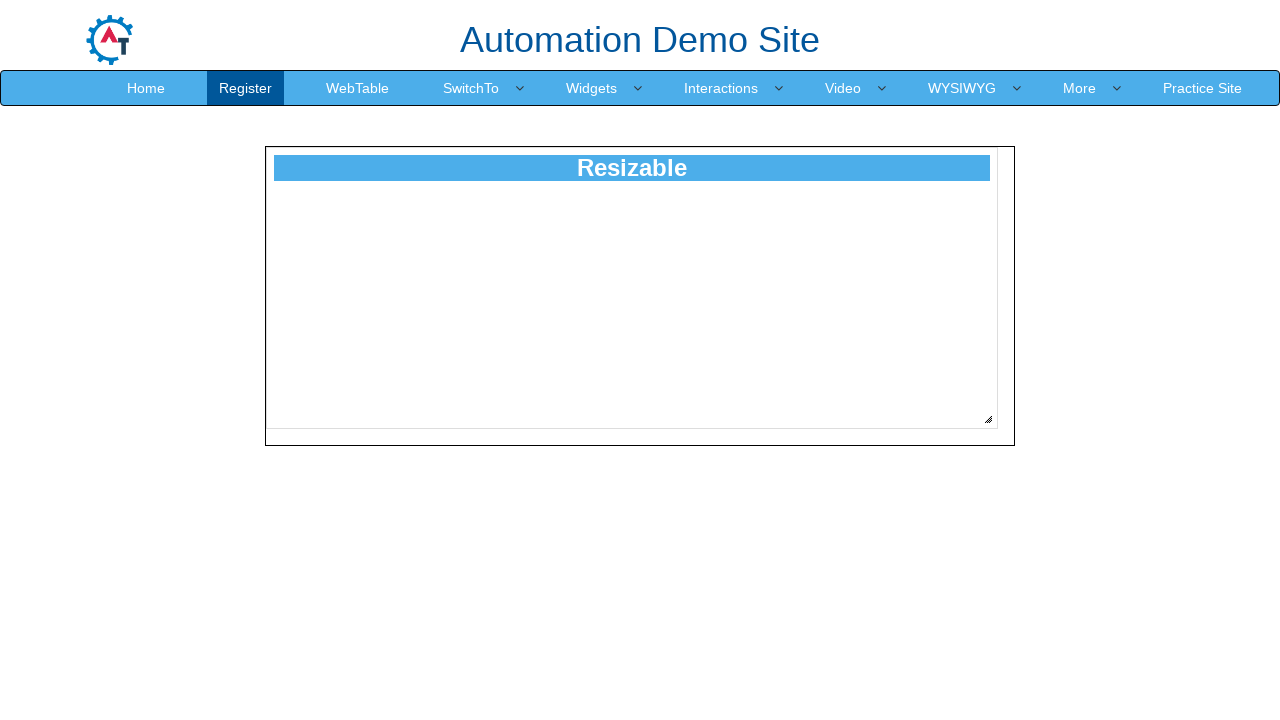

Moved mouse to resize handle position at (988, 419)
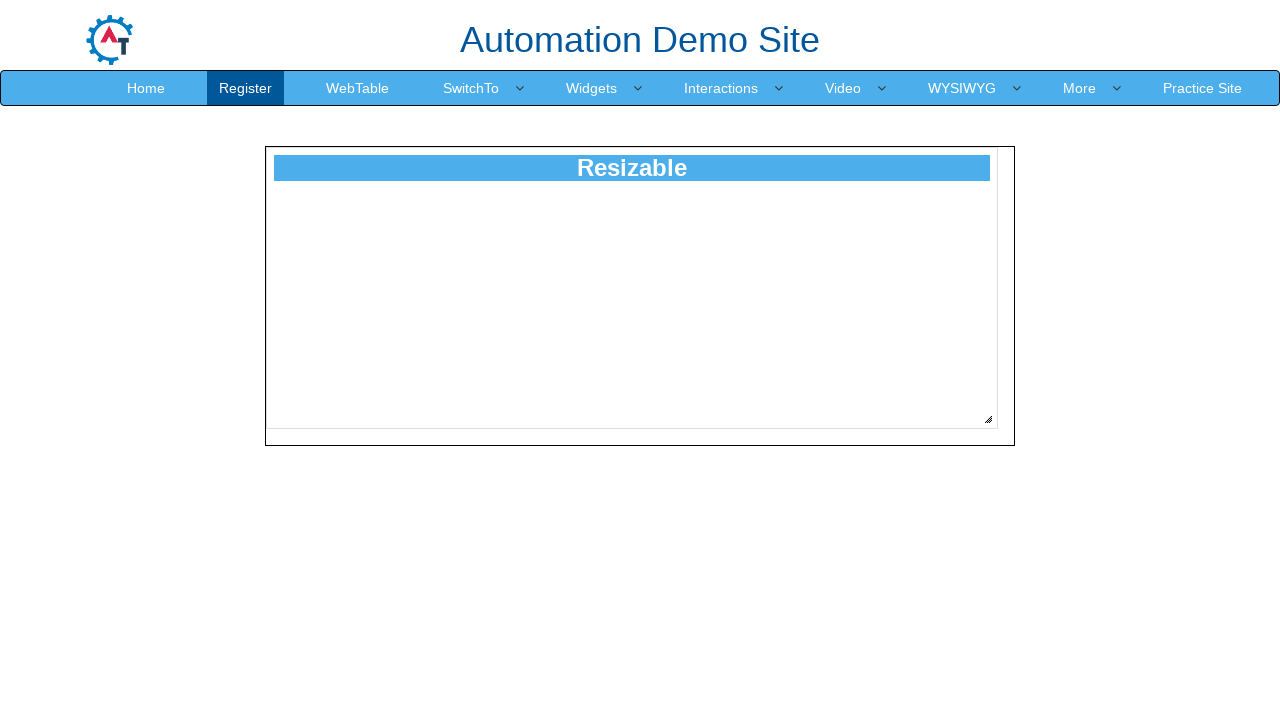

Pressed mouse button down on resize handle at (988, 419)
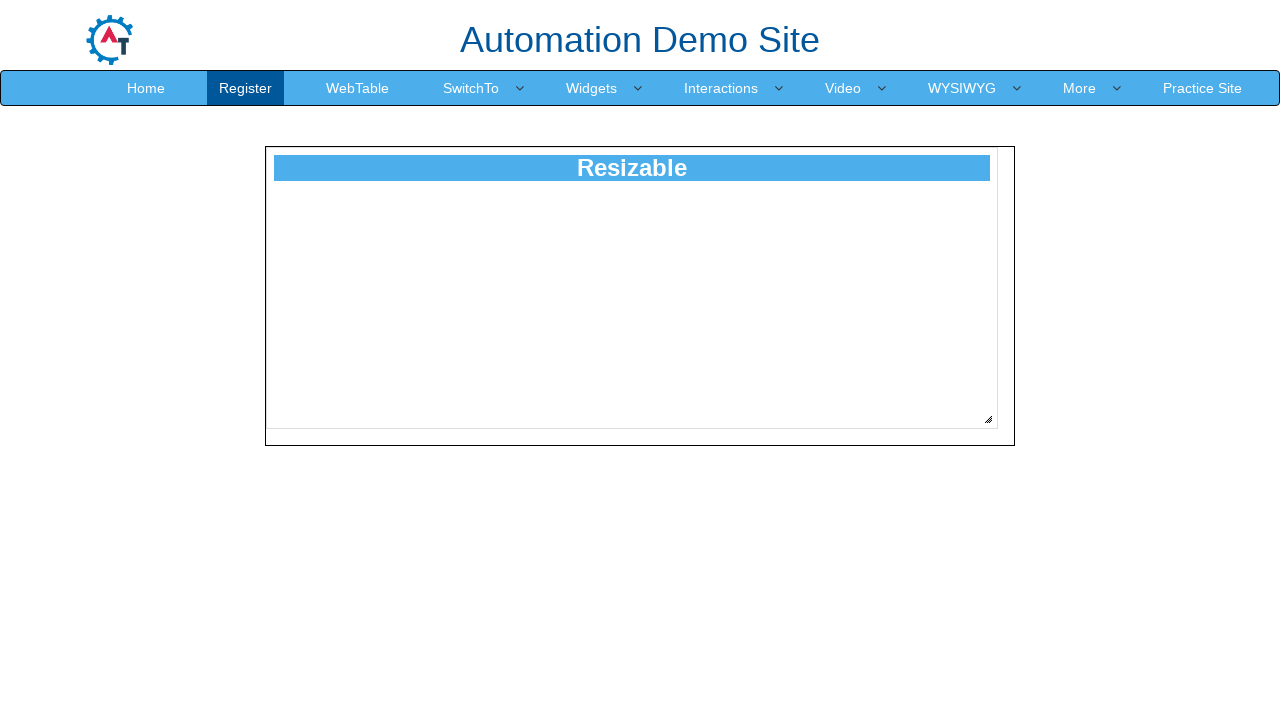

Dragged resize handle diagonally by 136 pixels at (1124, 555)
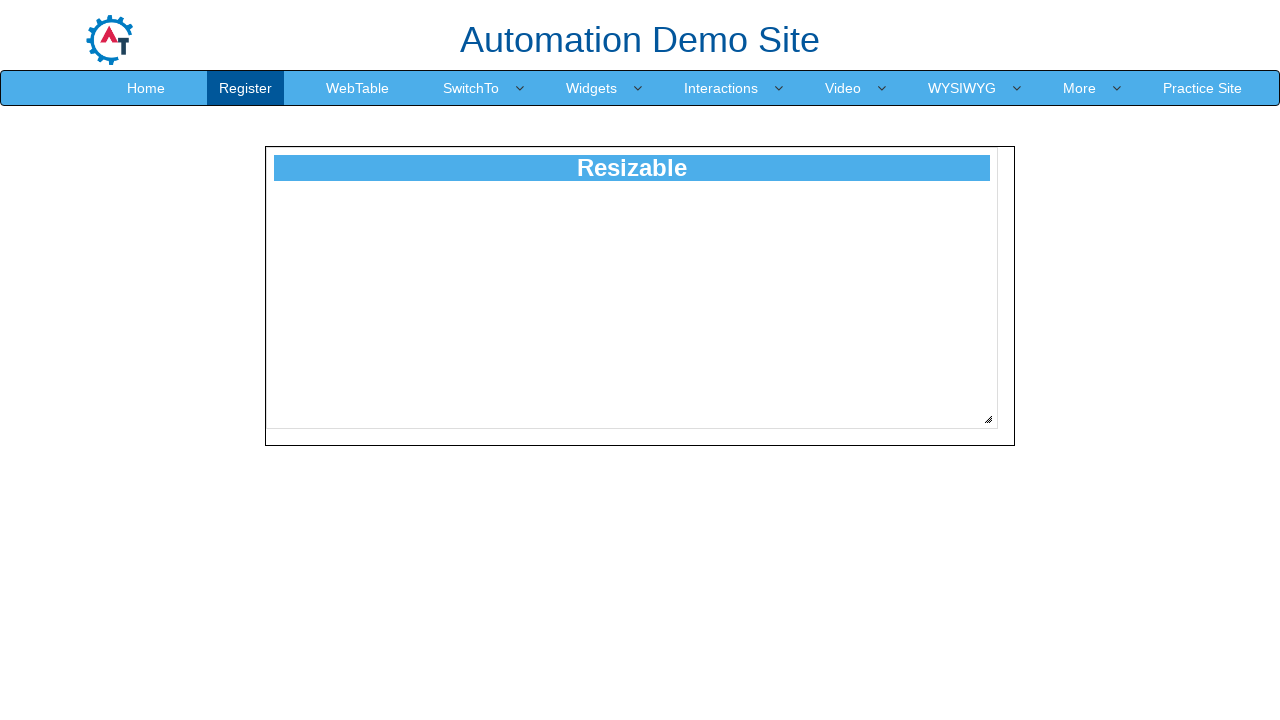

Released mouse button to complete resize at 136 pixels at (1124, 555)
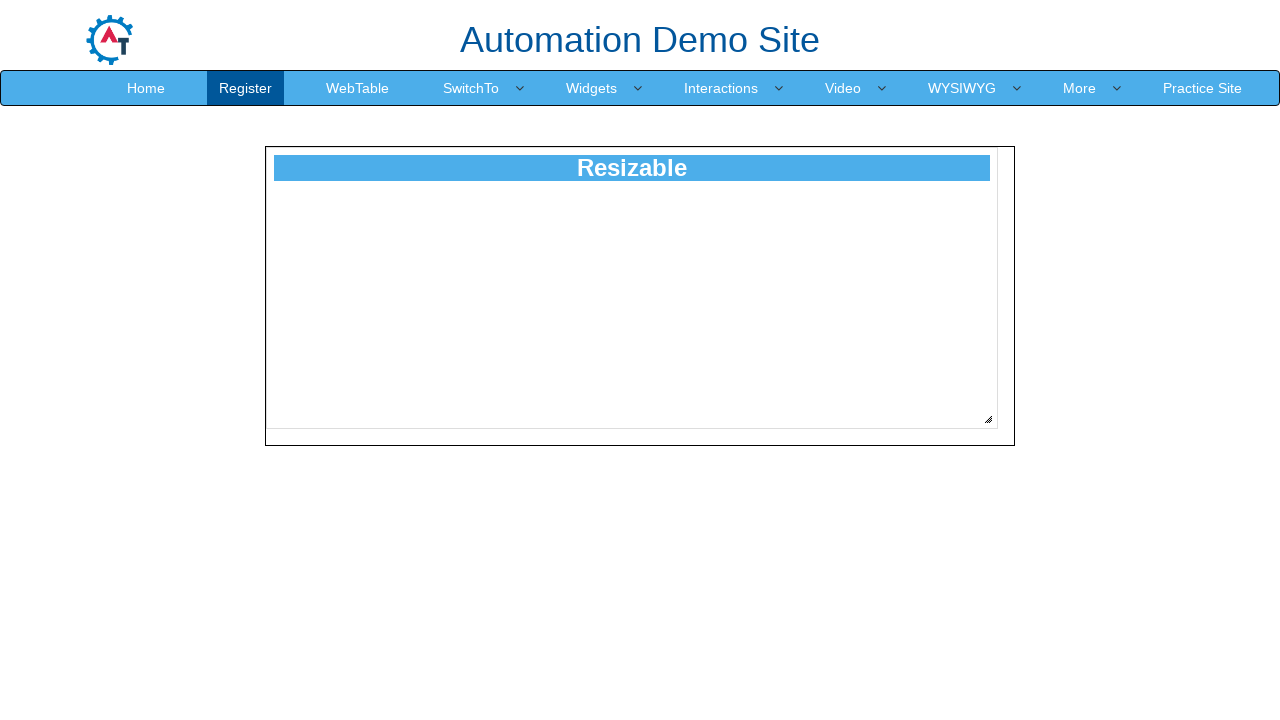

Moved mouse to resize handle position at (988, 419)
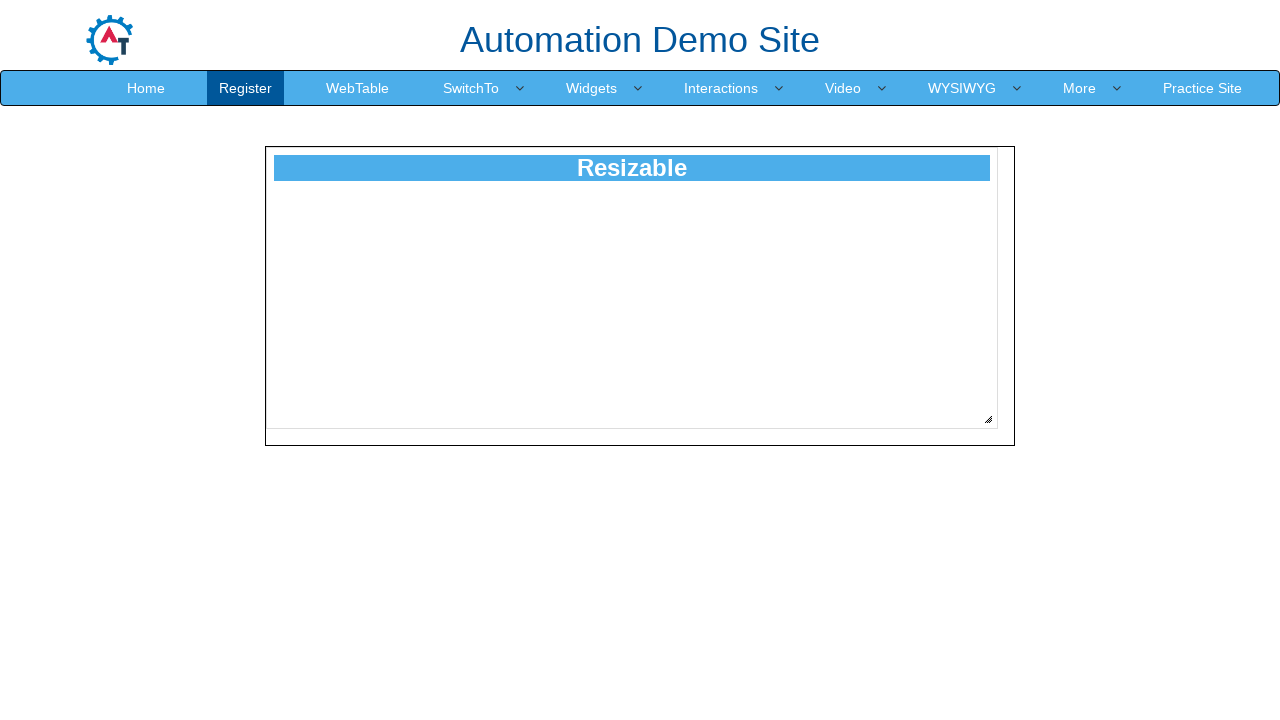

Pressed mouse button down on resize handle at (988, 419)
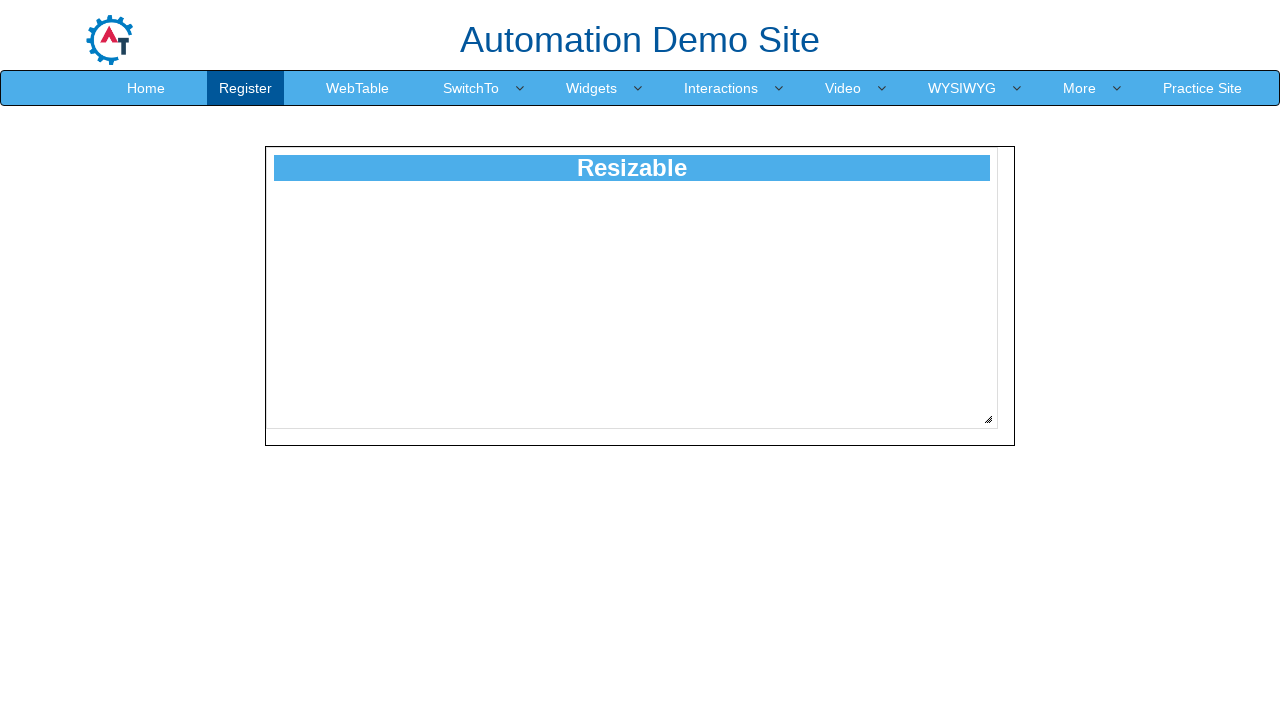

Dragged resize handle diagonally by 137 pixels at (1125, 556)
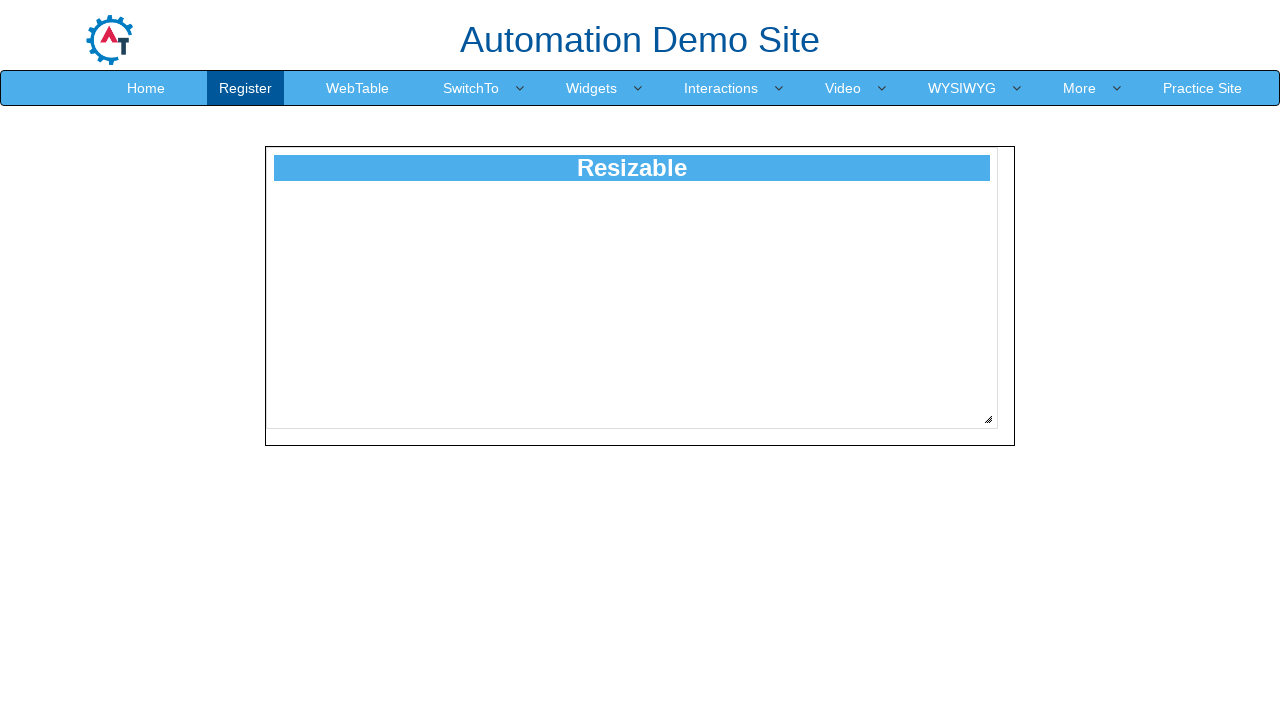

Released mouse button to complete resize at 137 pixels at (1125, 556)
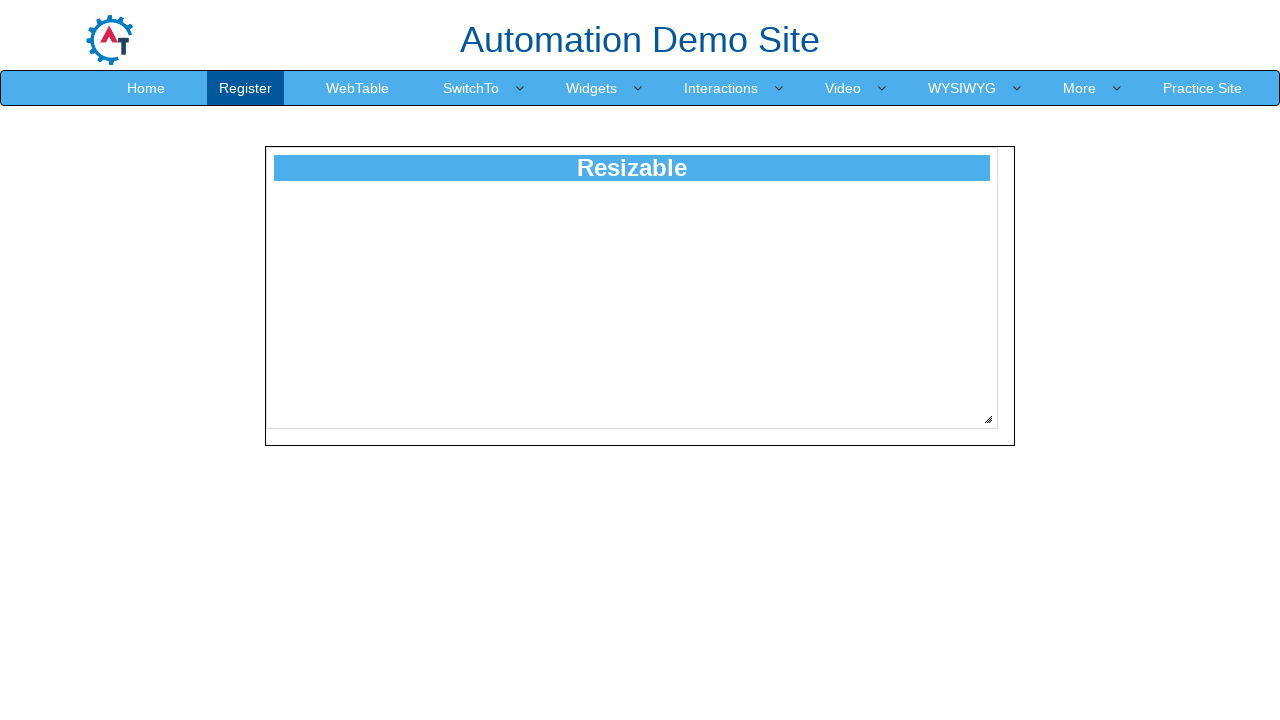

Moved mouse to resize handle position at (988, 419)
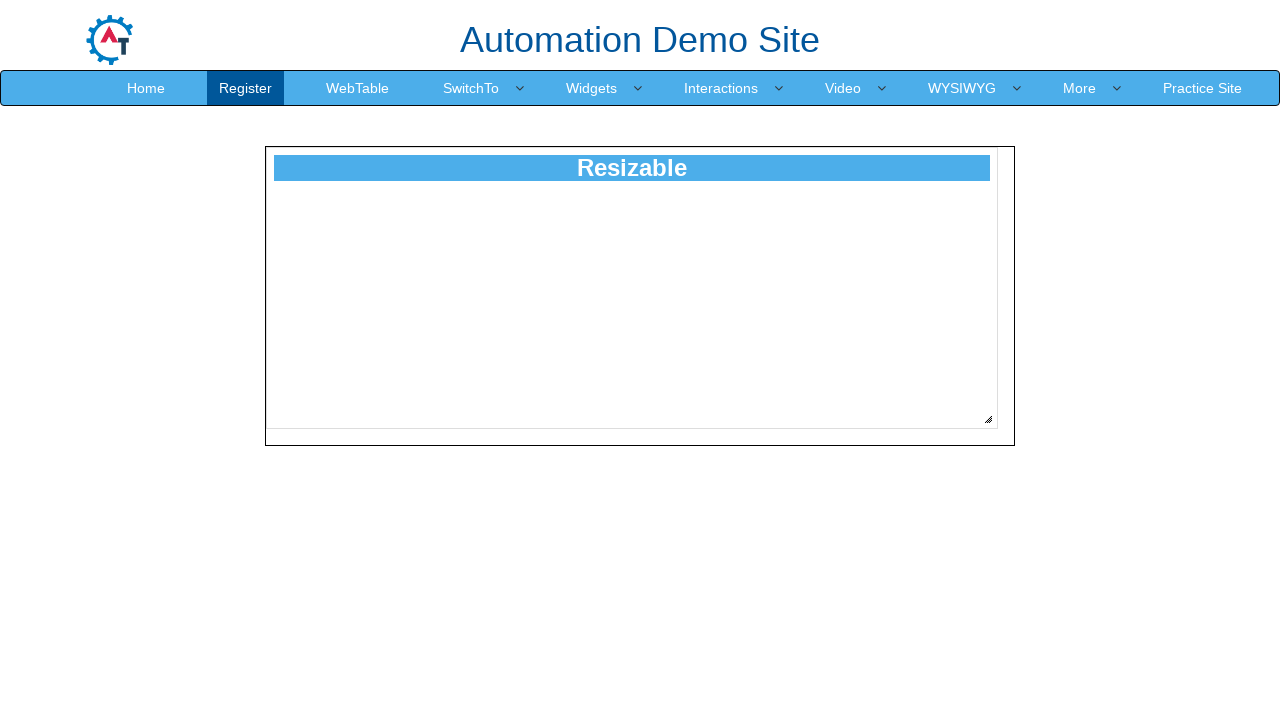

Pressed mouse button down on resize handle at (988, 419)
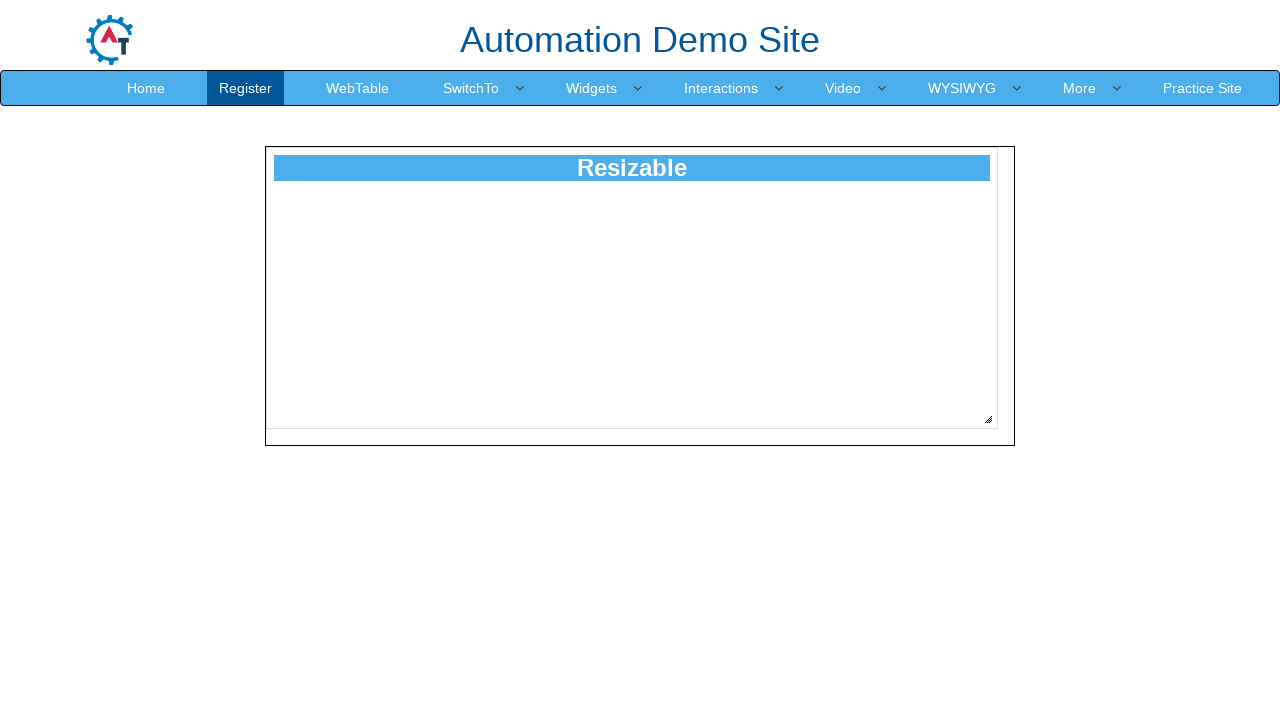

Dragged resize handle diagonally by 138 pixels at (1126, 557)
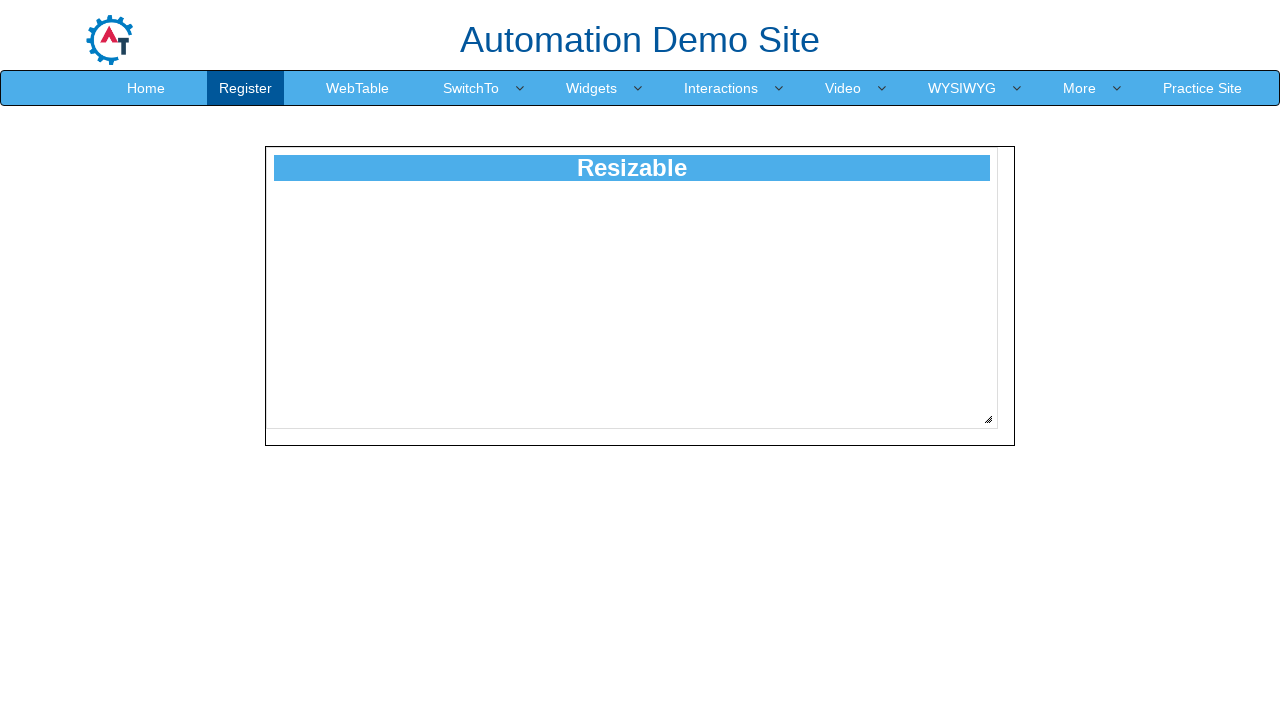

Released mouse button to complete resize at 138 pixels at (1126, 557)
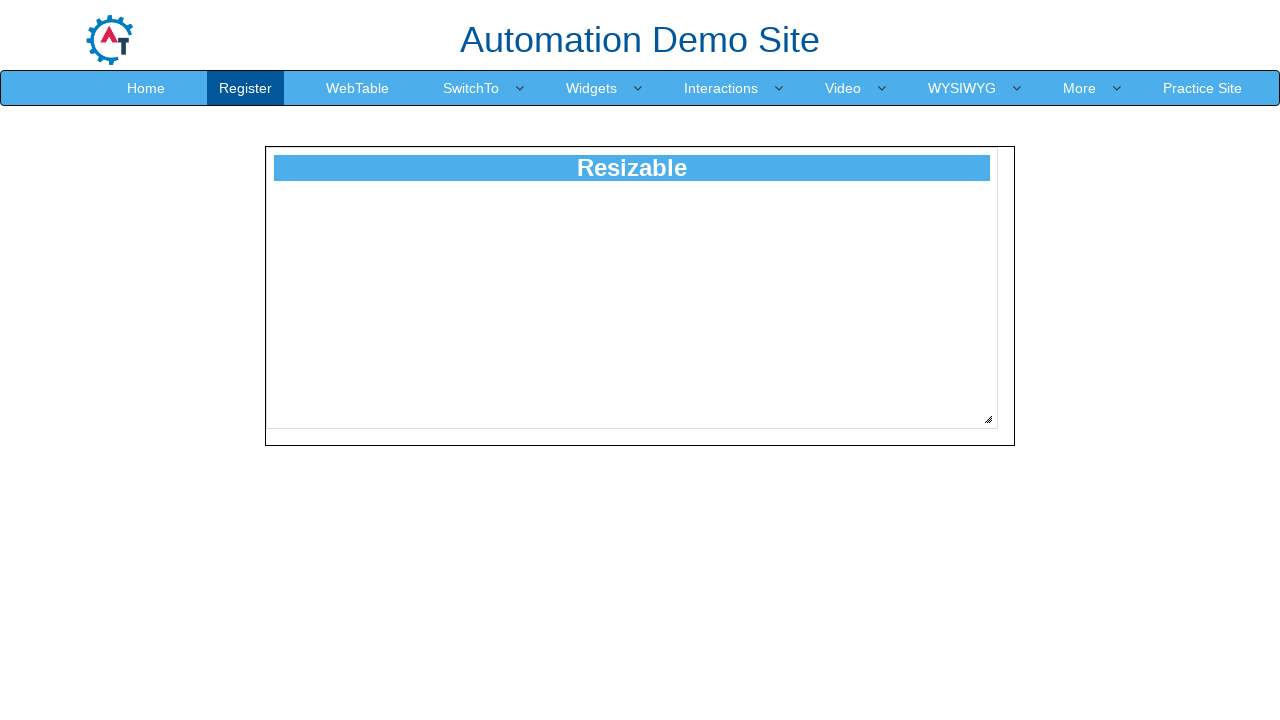

Moved mouse to resize handle position at (988, 419)
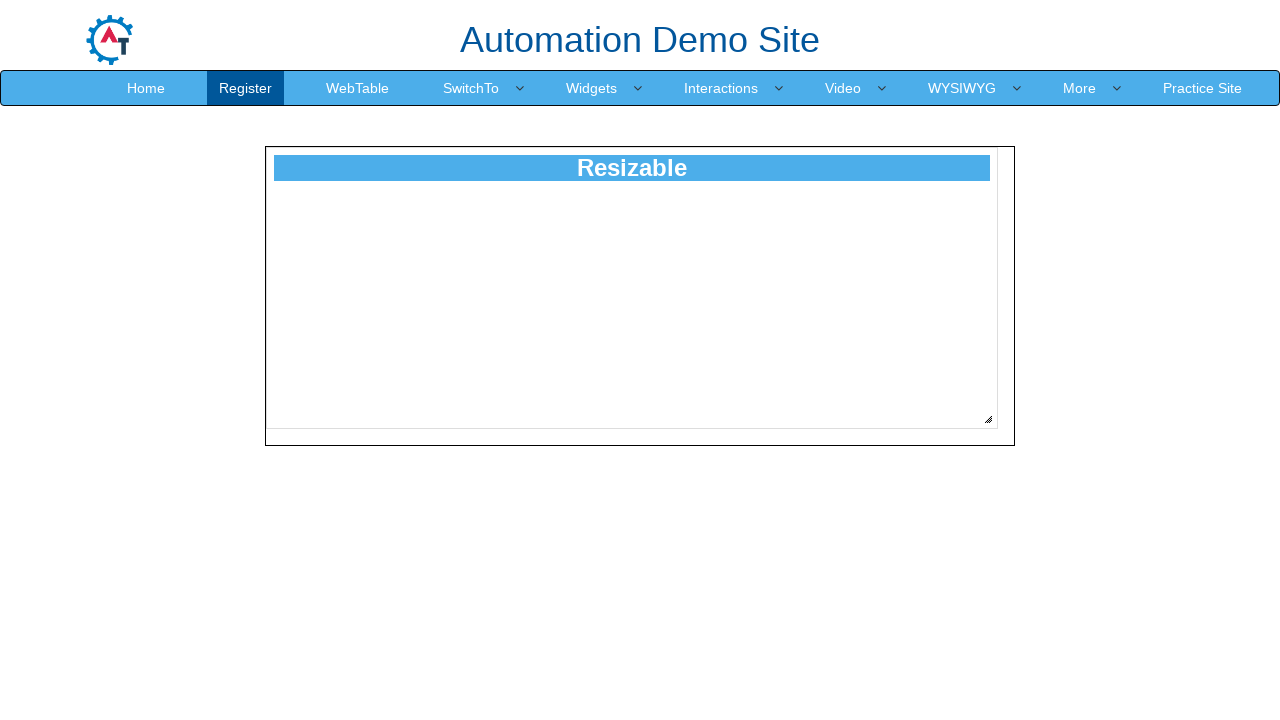

Pressed mouse button down on resize handle at (988, 419)
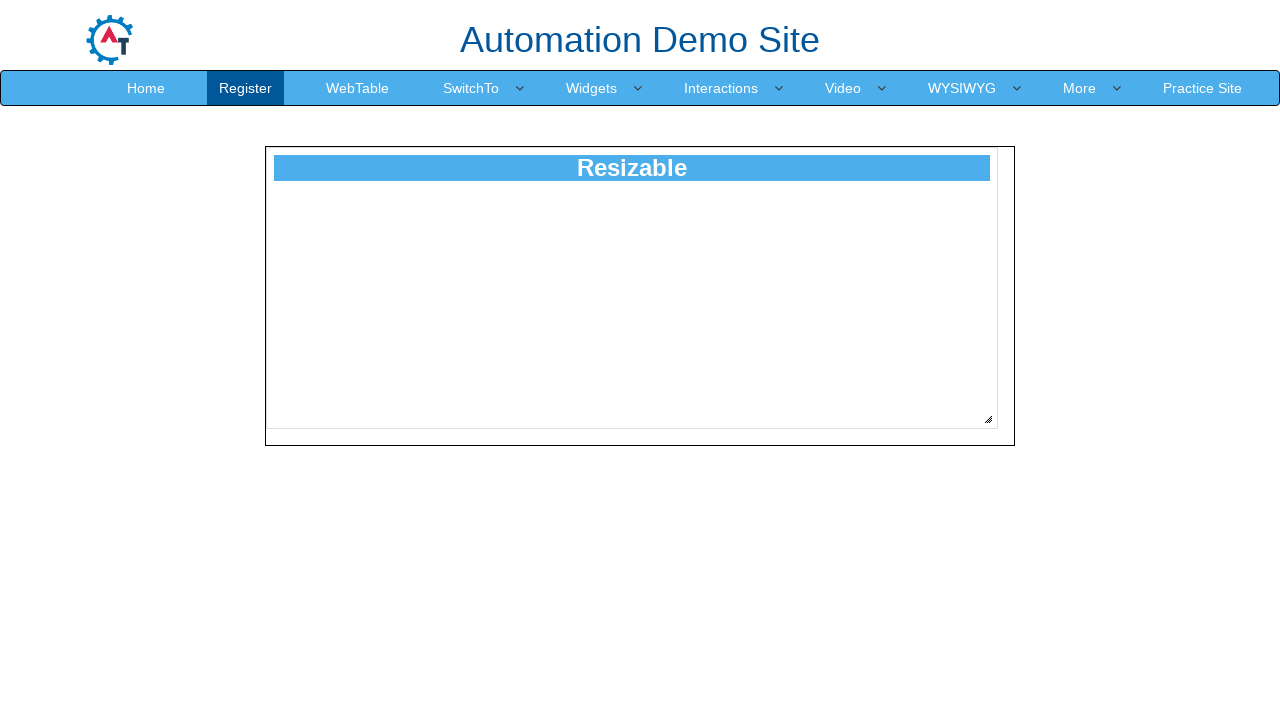

Dragged resize handle diagonally by 139 pixels at (1127, 558)
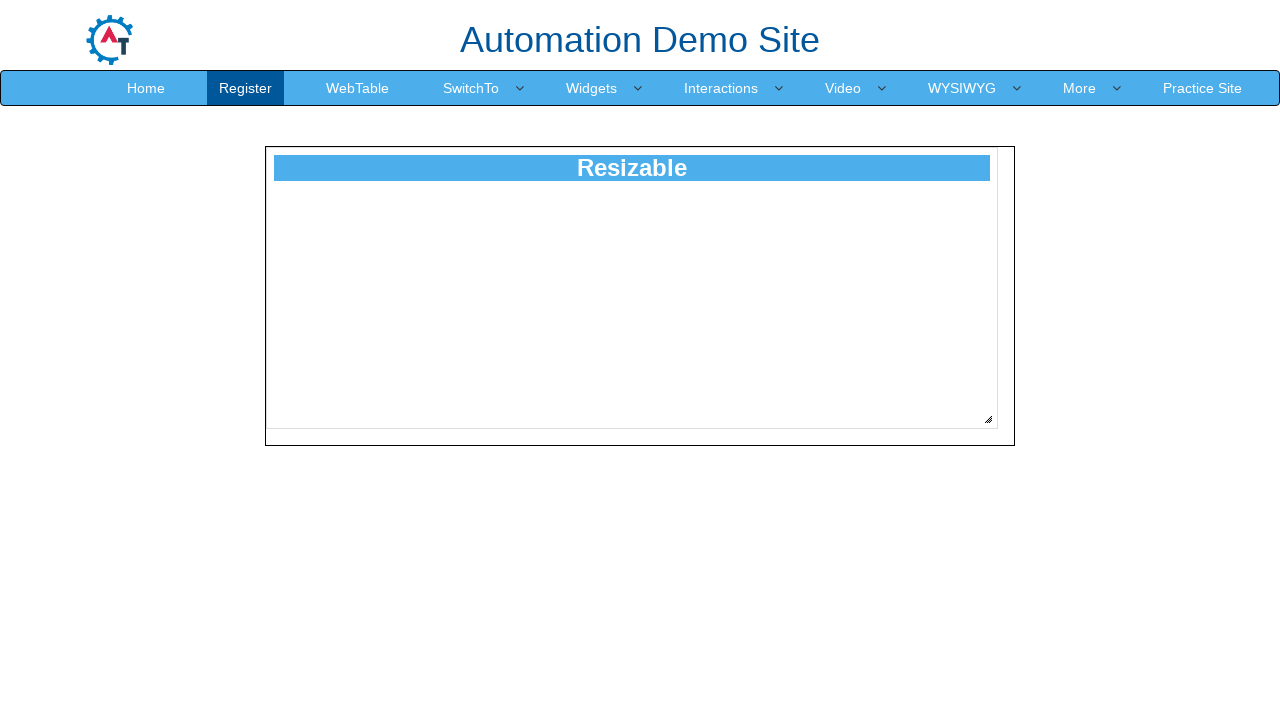

Released mouse button to complete resize at 139 pixels at (1127, 558)
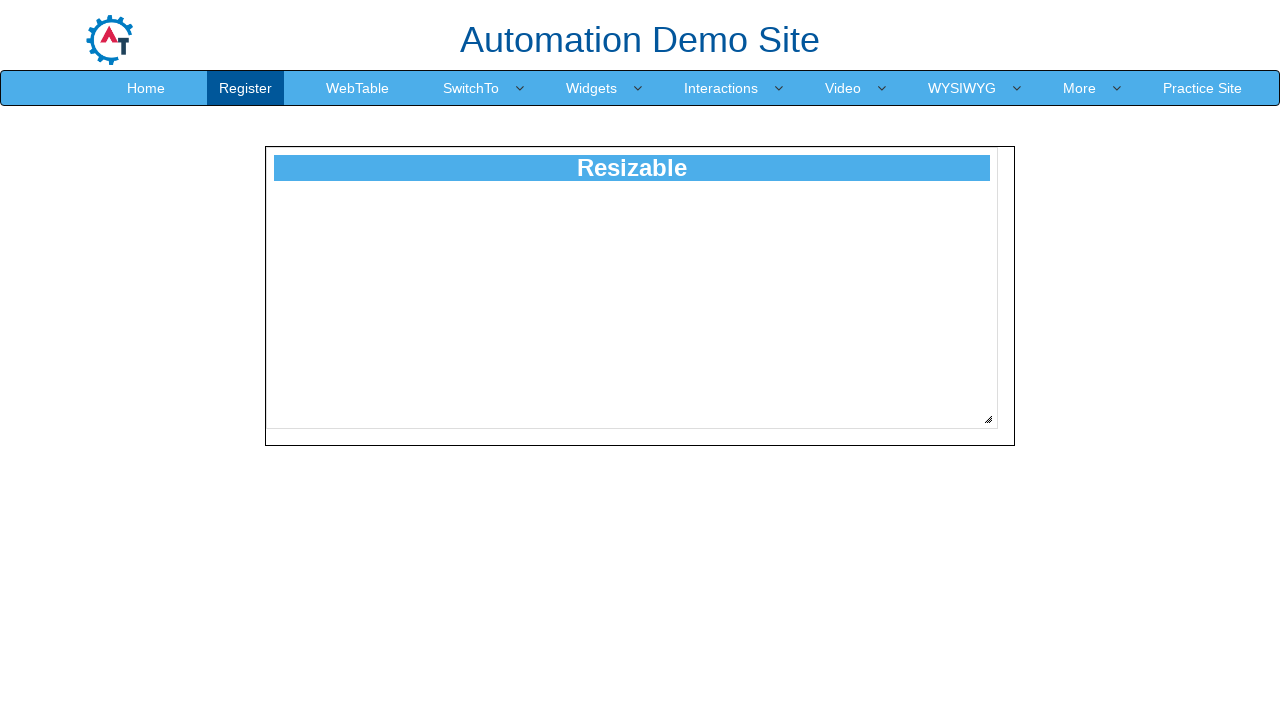

Moved mouse to resize handle position at (988, 419)
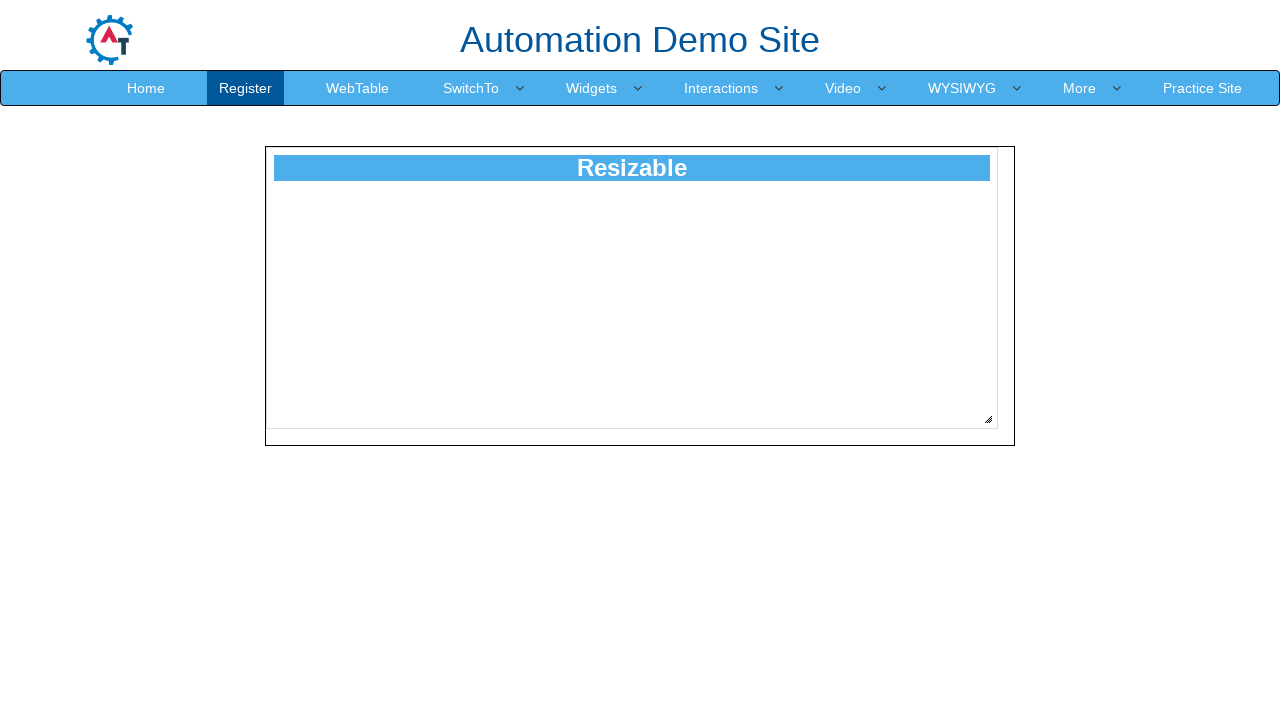

Pressed mouse button down on resize handle at (988, 419)
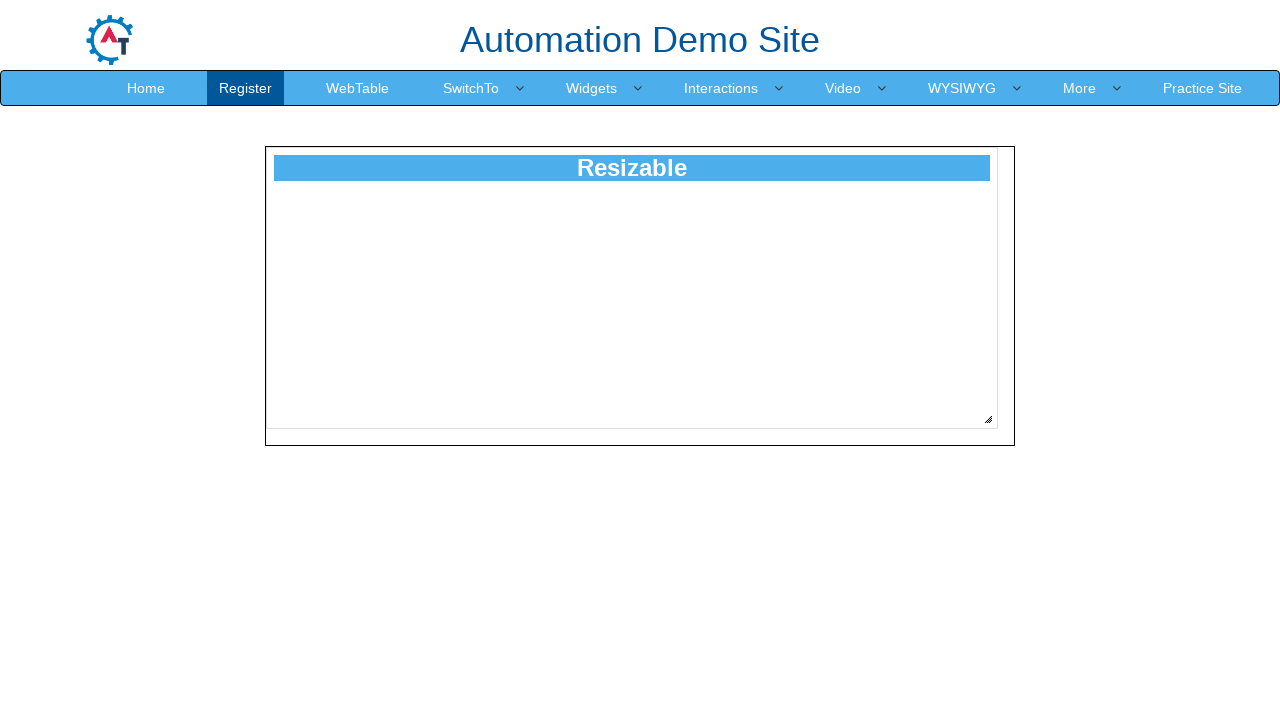

Dragged resize handle diagonally by 140 pixels at (1128, 559)
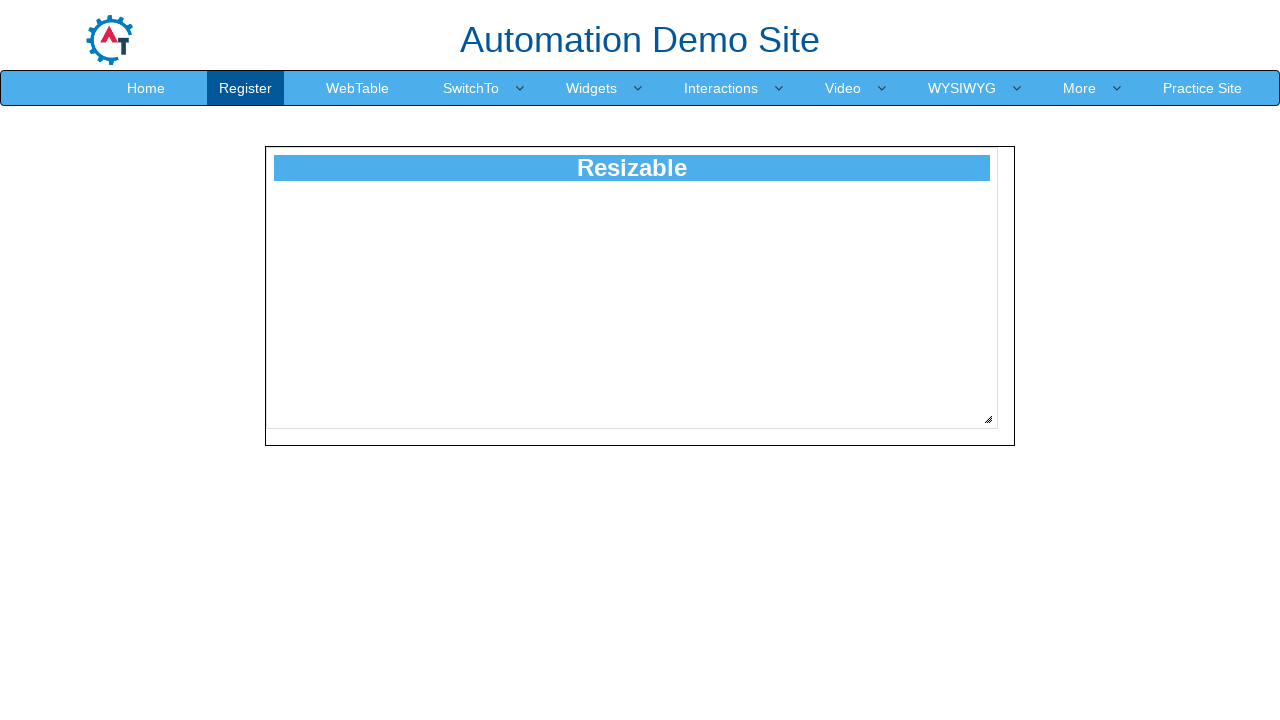

Released mouse button to complete resize at 140 pixels at (1128, 559)
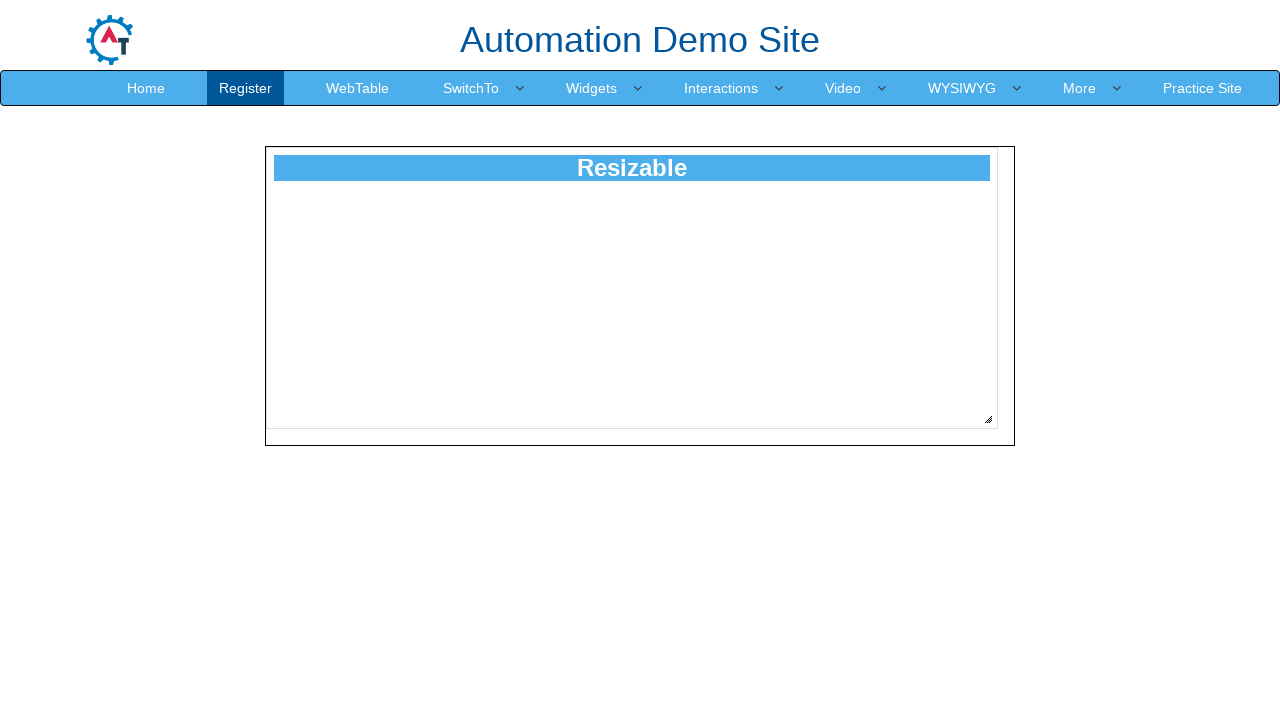

Moved mouse to resize handle position at (988, 419)
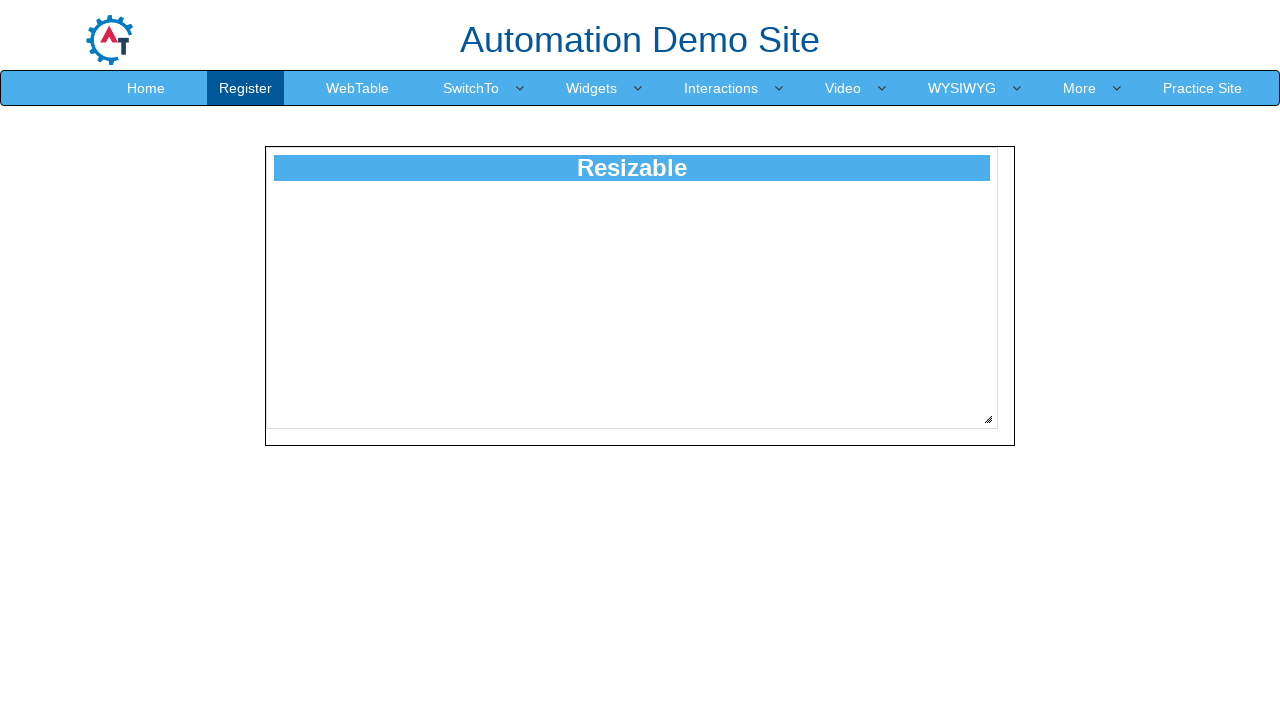

Pressed mouse button down on resize handle at (988, 419)
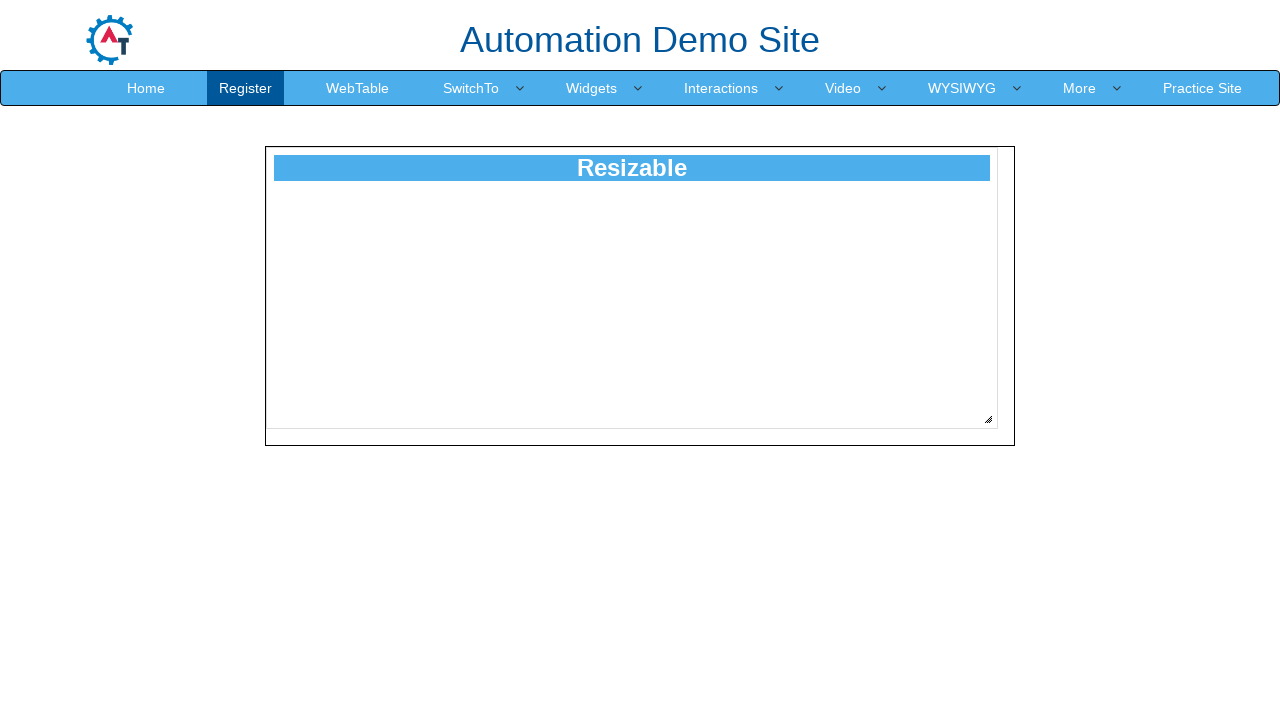

Dragged resize handle diagonally by 141 pixels at (1129, 560)
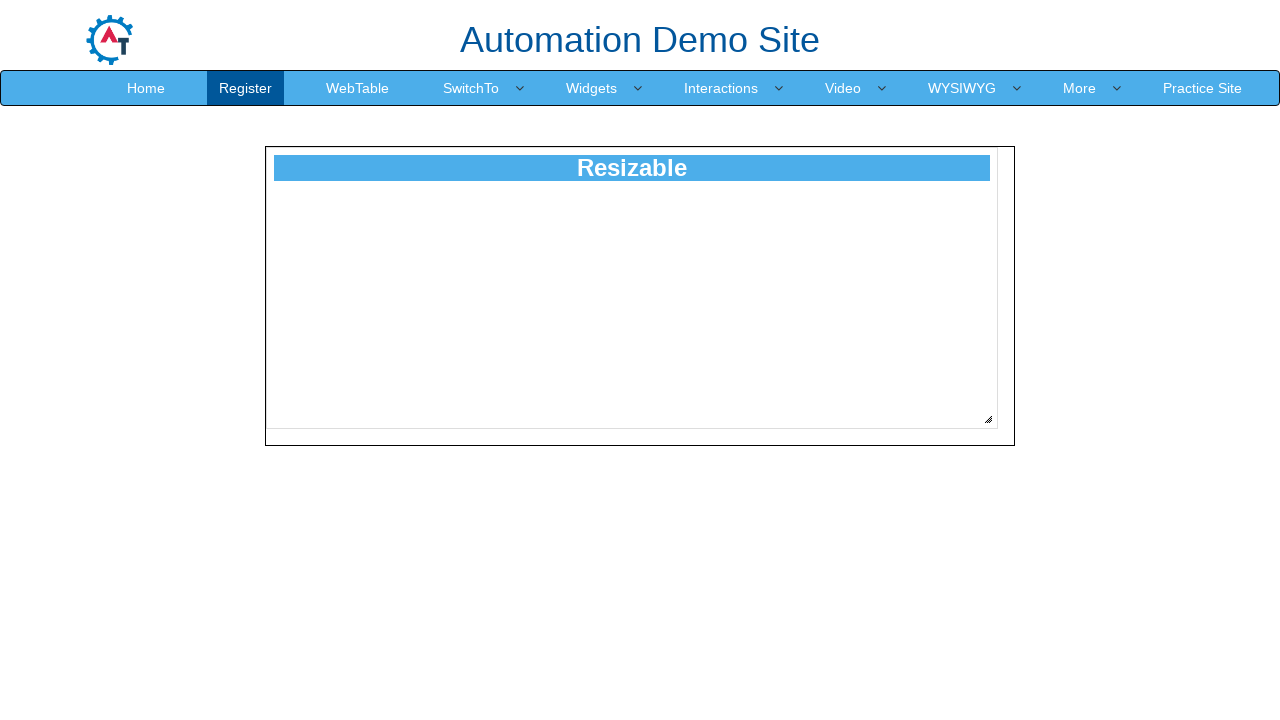

Released mouse button to complete resize at 141 pixels at (1129, 560)
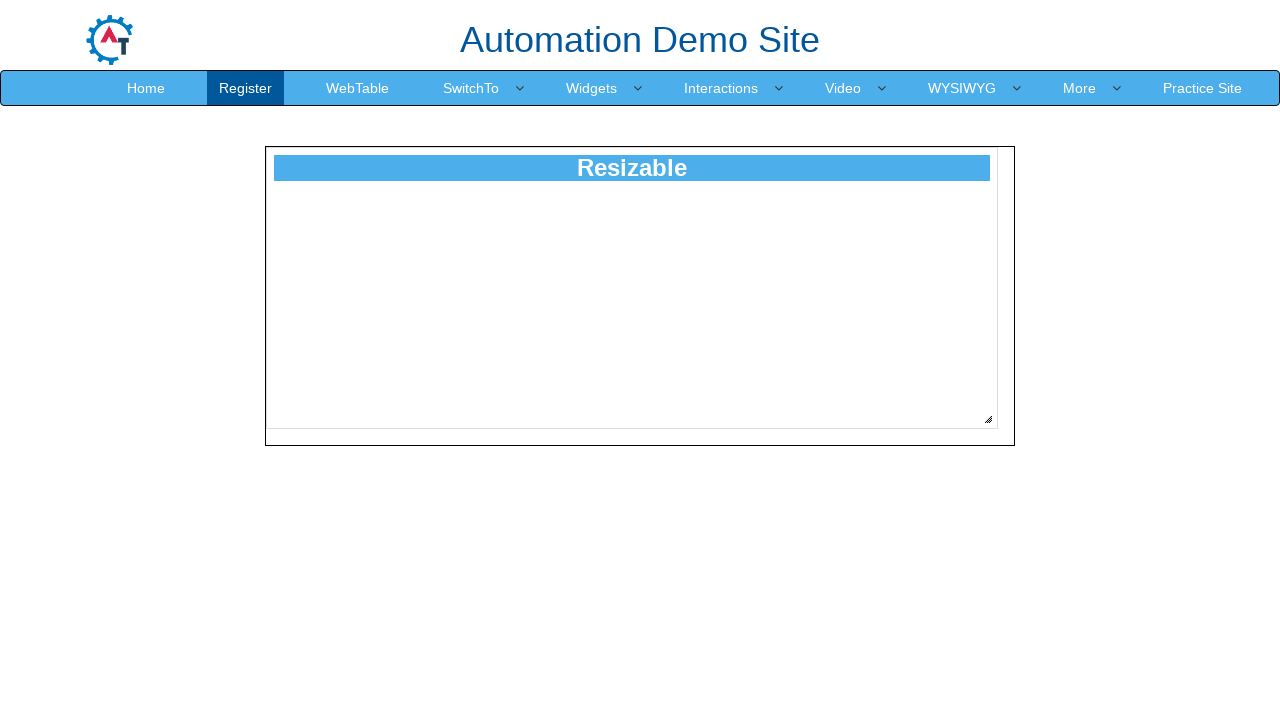

Moved mouse to resize handle position at (988, 419)
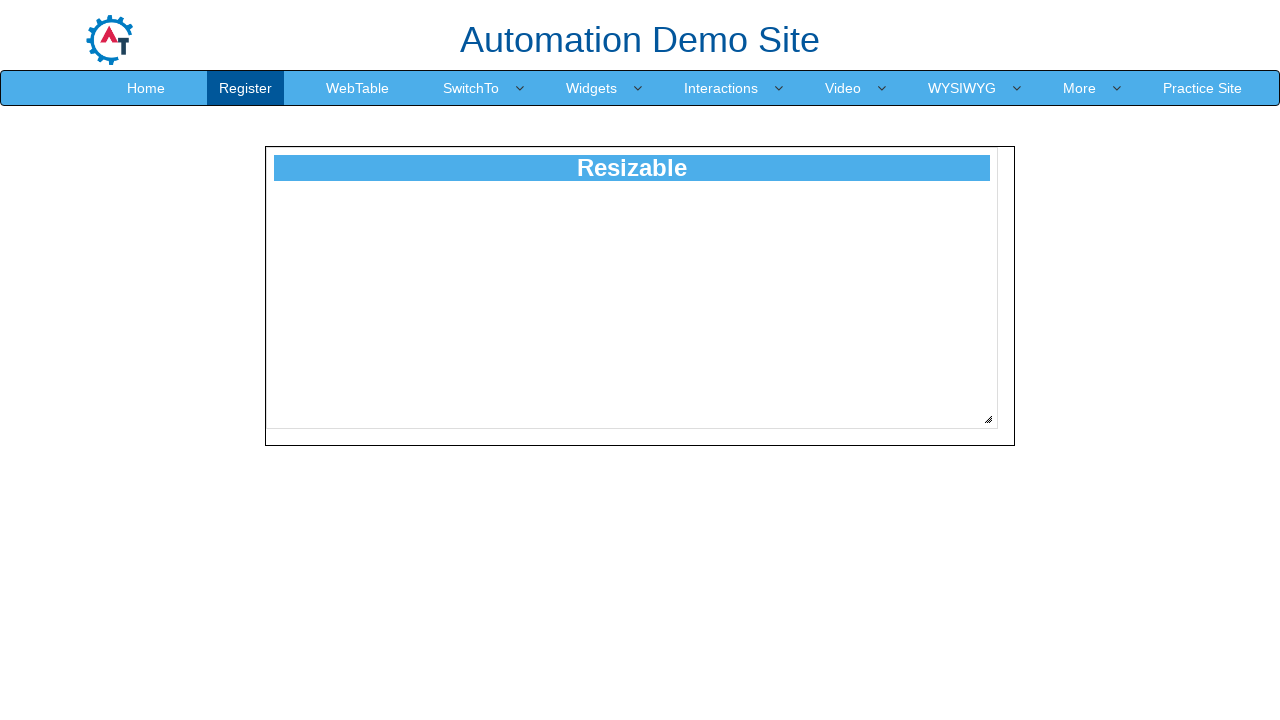

Pressed mouse button down on resize handle at (988, 419)
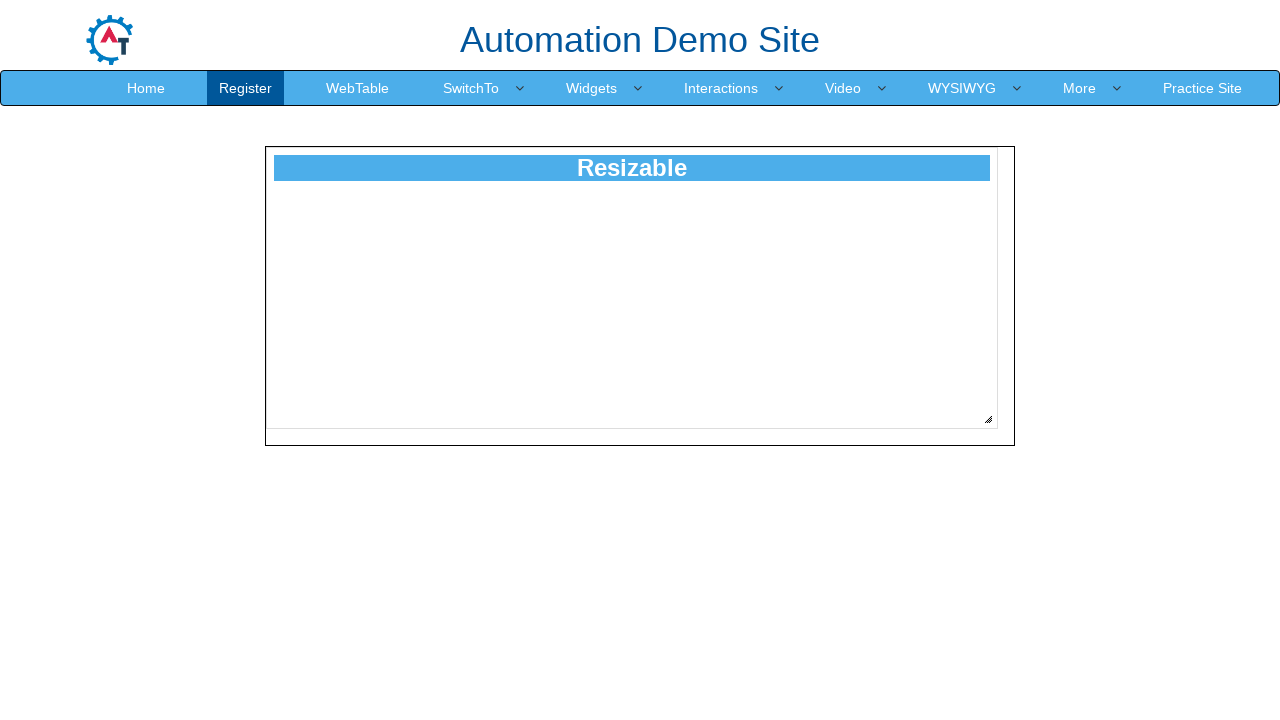

Dragged resize handle diagonally by 142 pixels at (1130, 561)
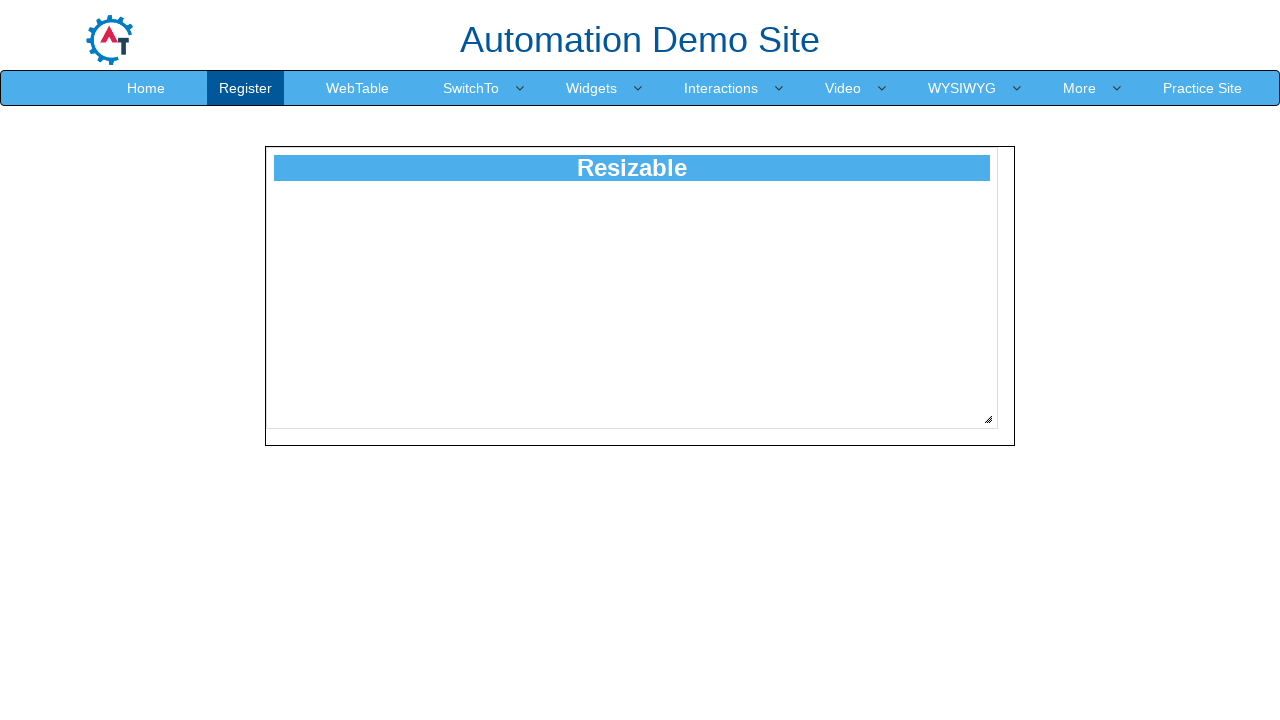

Released mouse button to complete resize at 142 pixels at (1130, 561)
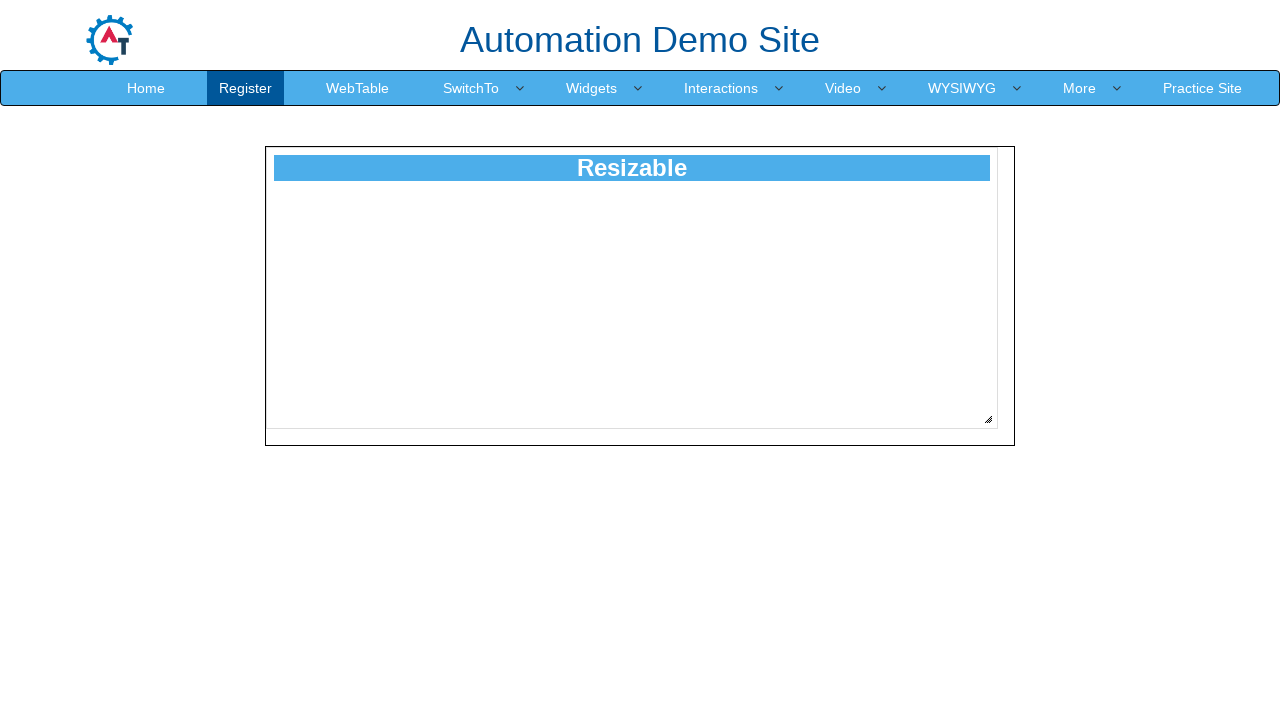

Moved mouse to resize handle position at (988, 419)
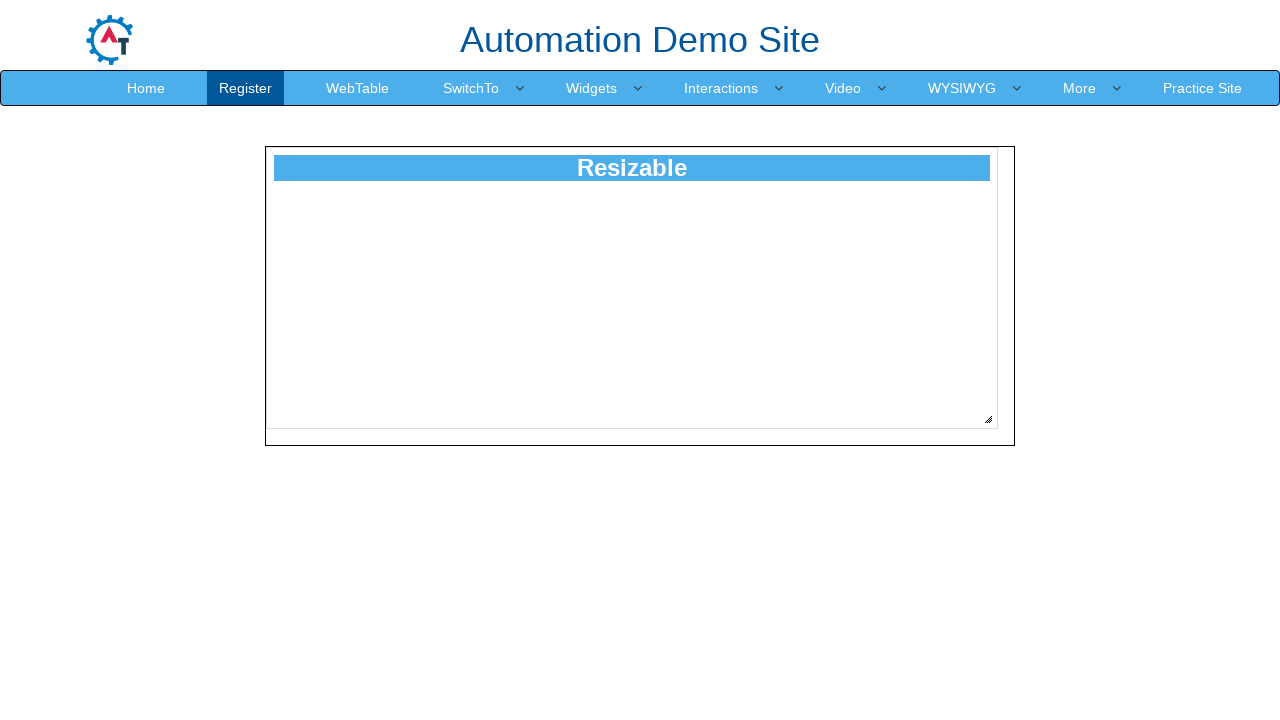

Pressed mouse button down on resize handle at (988, 419)
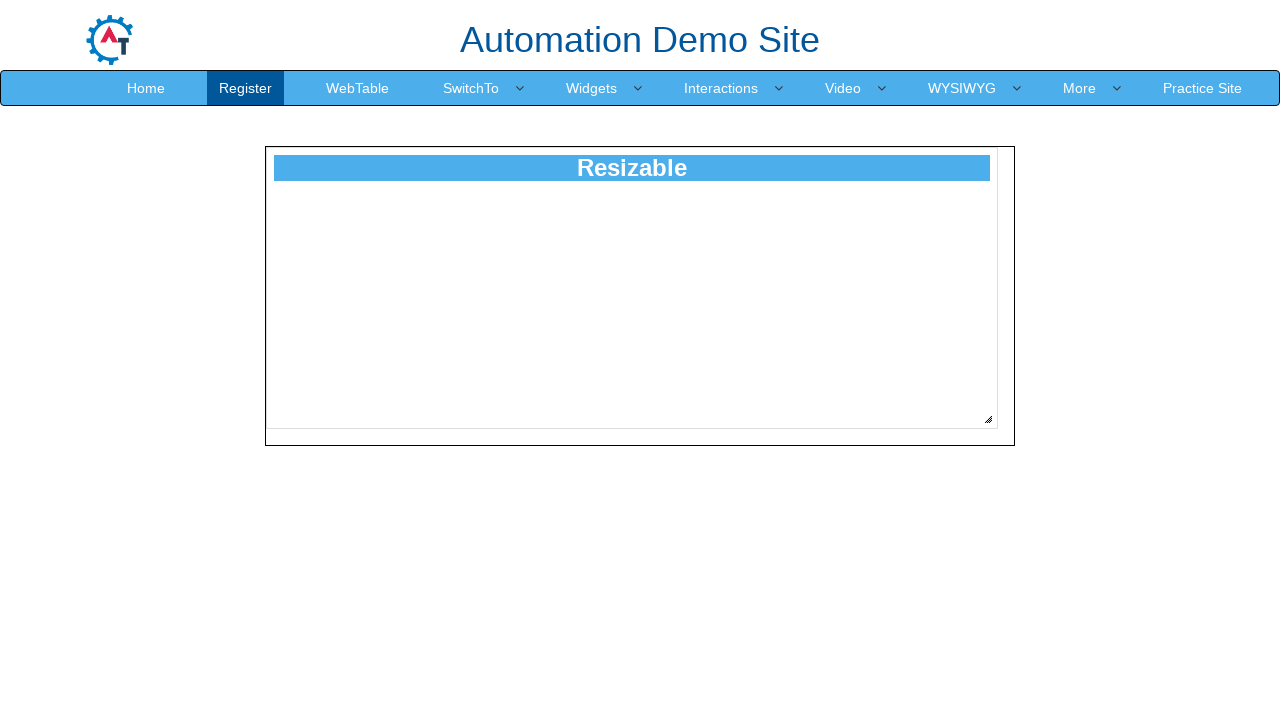

Dragged resize handle diagonally by 143 pixels at (1131, 562)
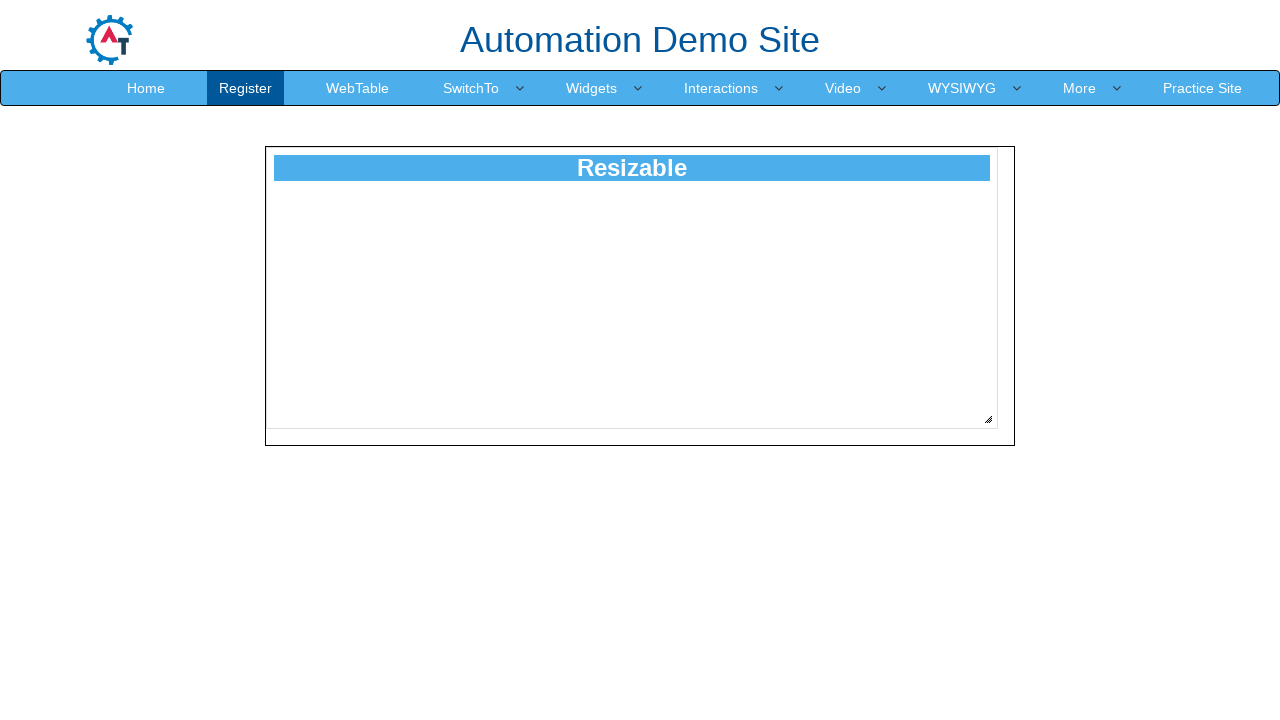

Released mouse button to complete resize at 143 pixels at (1131, 562)
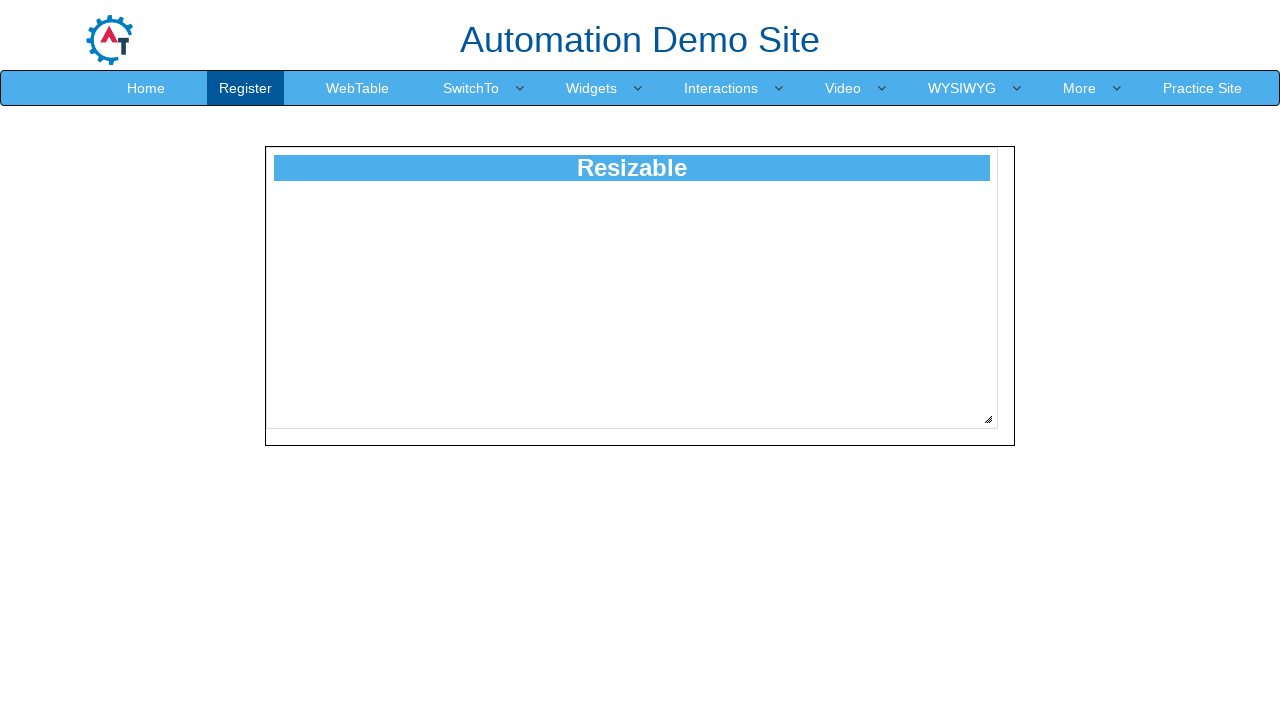

Moved mouse to resize handle position at (988, 419)
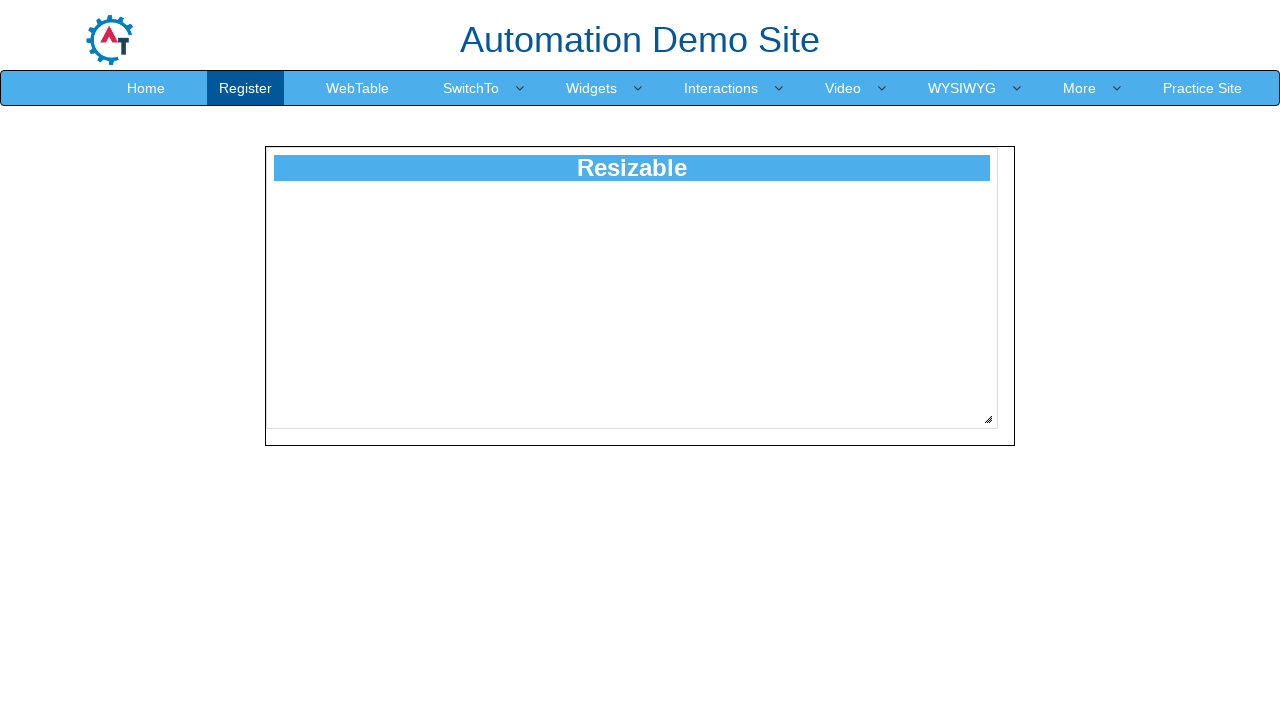

Pressed mouse button down on resize handle at (988, 419)
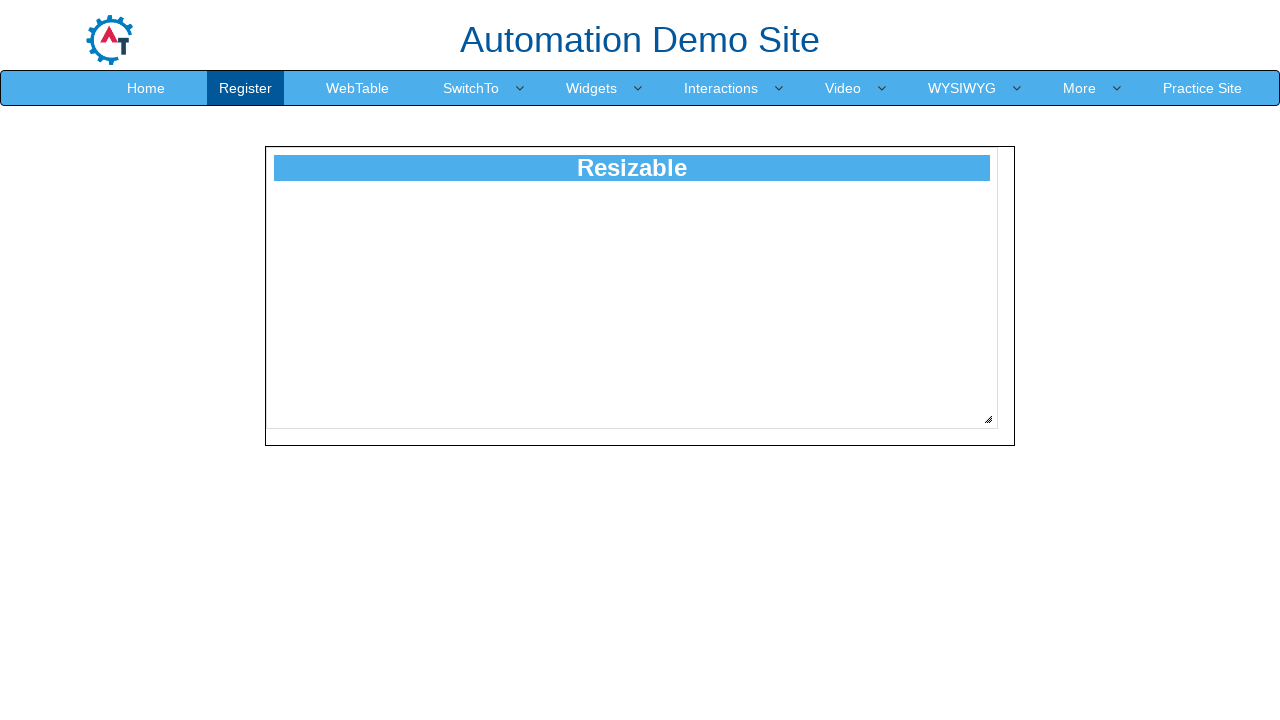

Dragged resize handle diagonally by 144 pixels at (1132, 563)
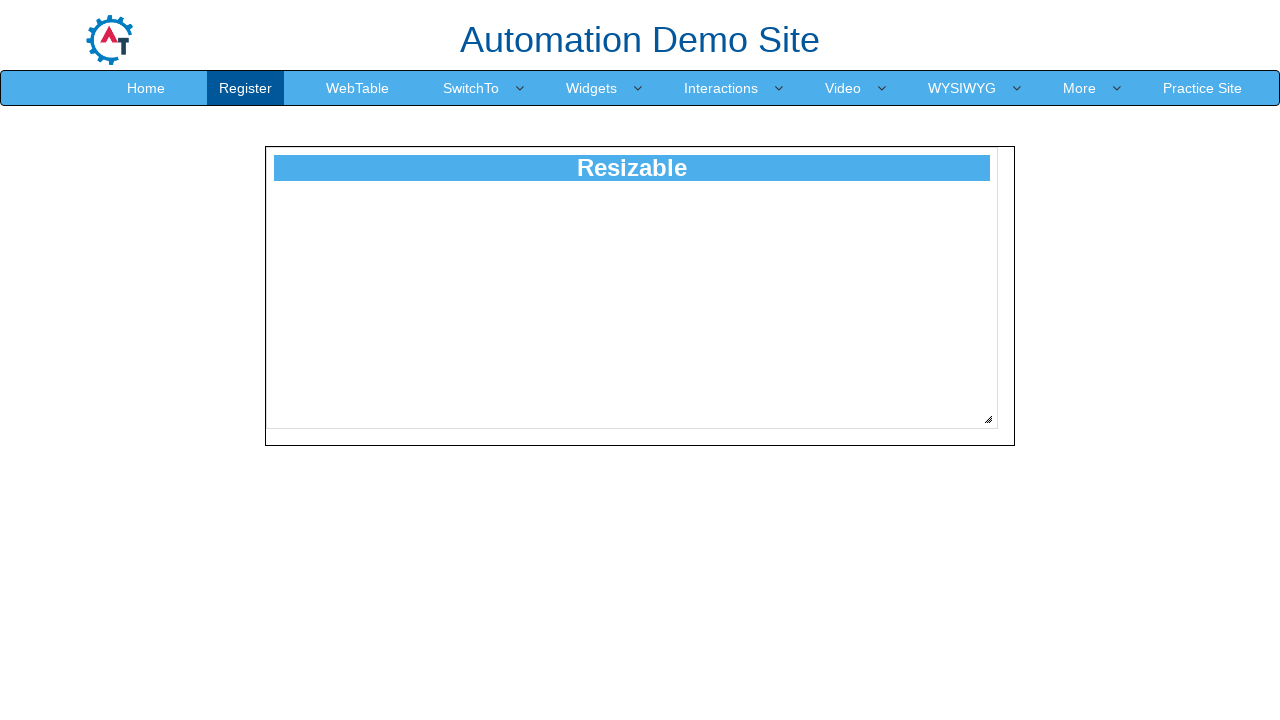

Released mouse button to complete resize at 144 pixels at (1132, 563)
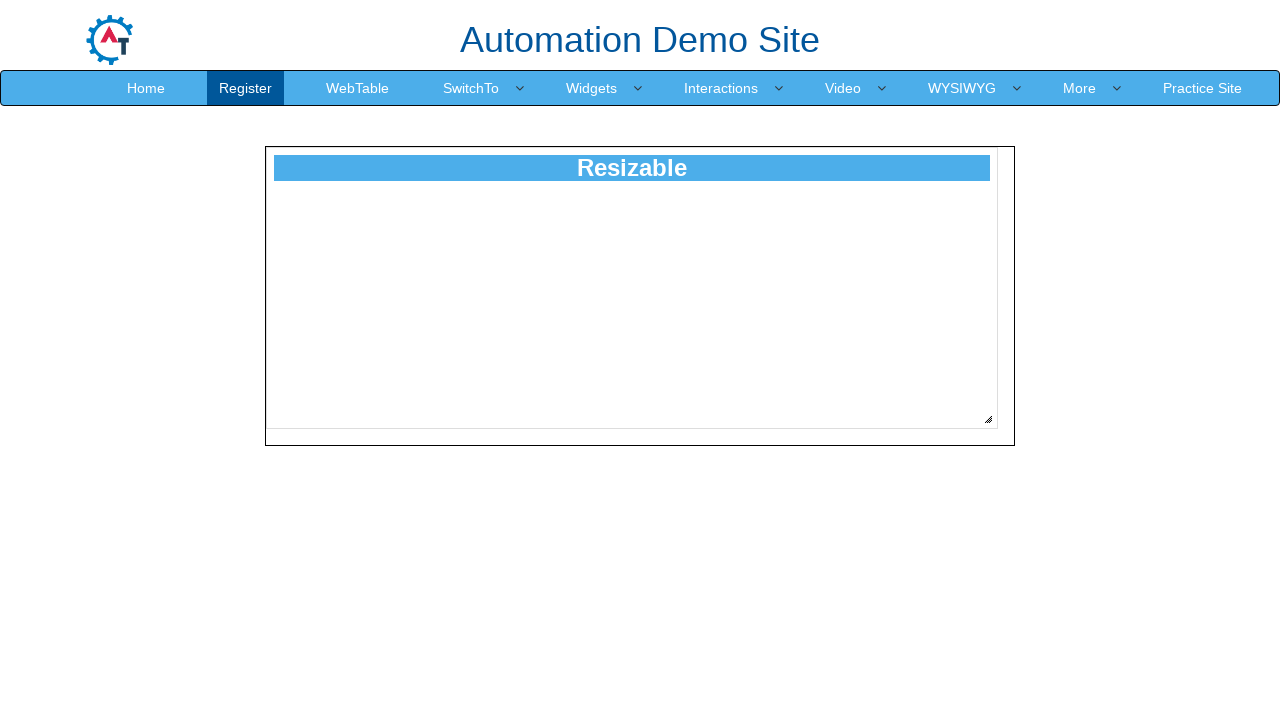

Moved mouse to resize handle position at (988, 419)
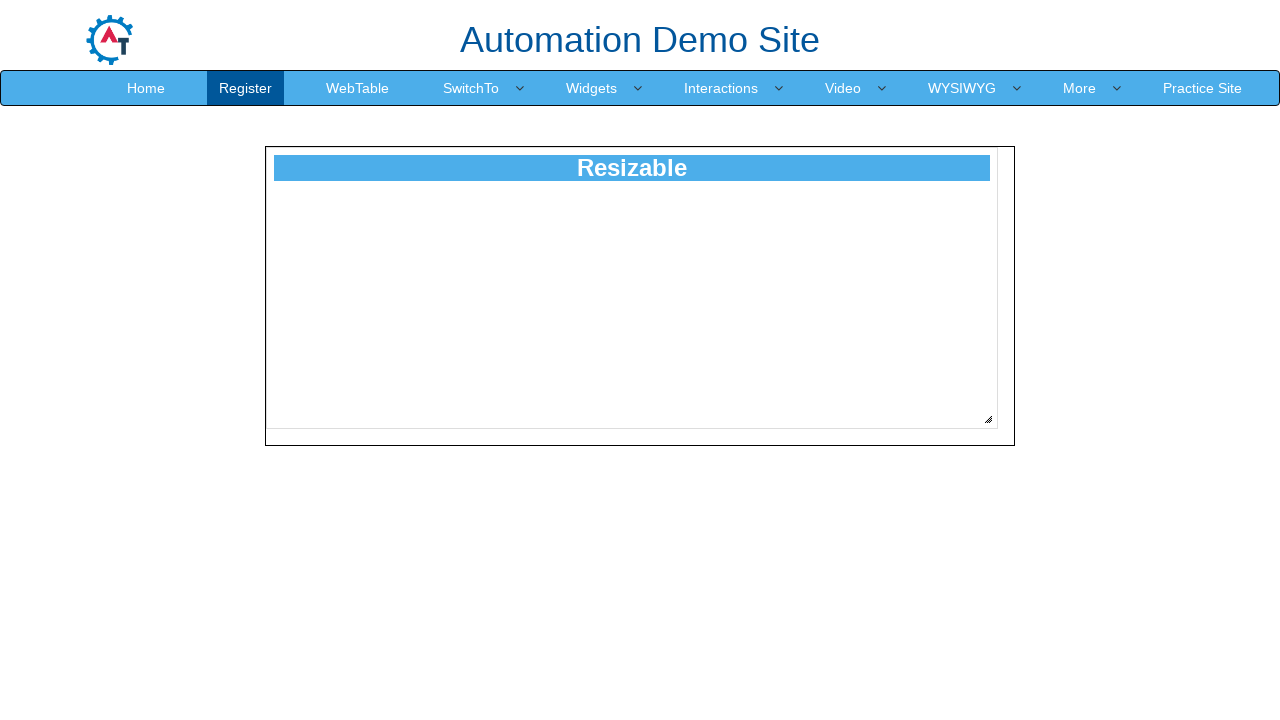

Pressed mouse button down on resize handle at (988, 419)
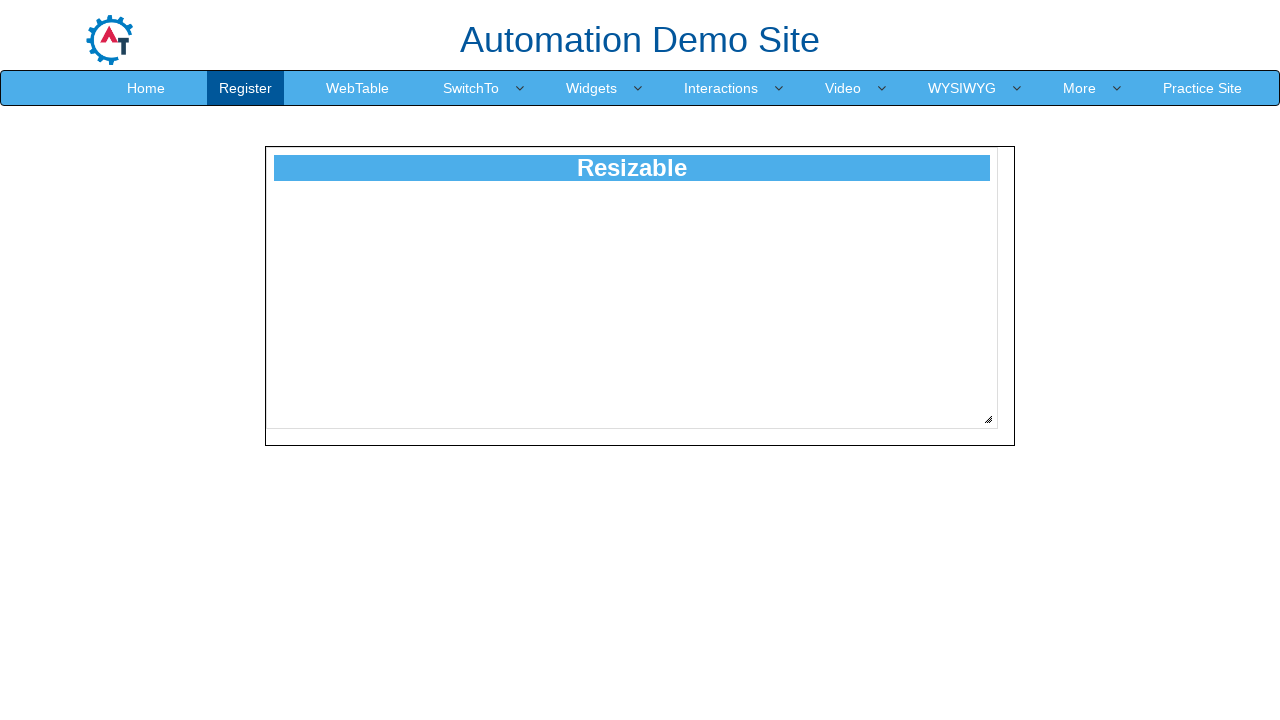

Dragged resize handle diagonally by 145 pixels at (1133, 564)
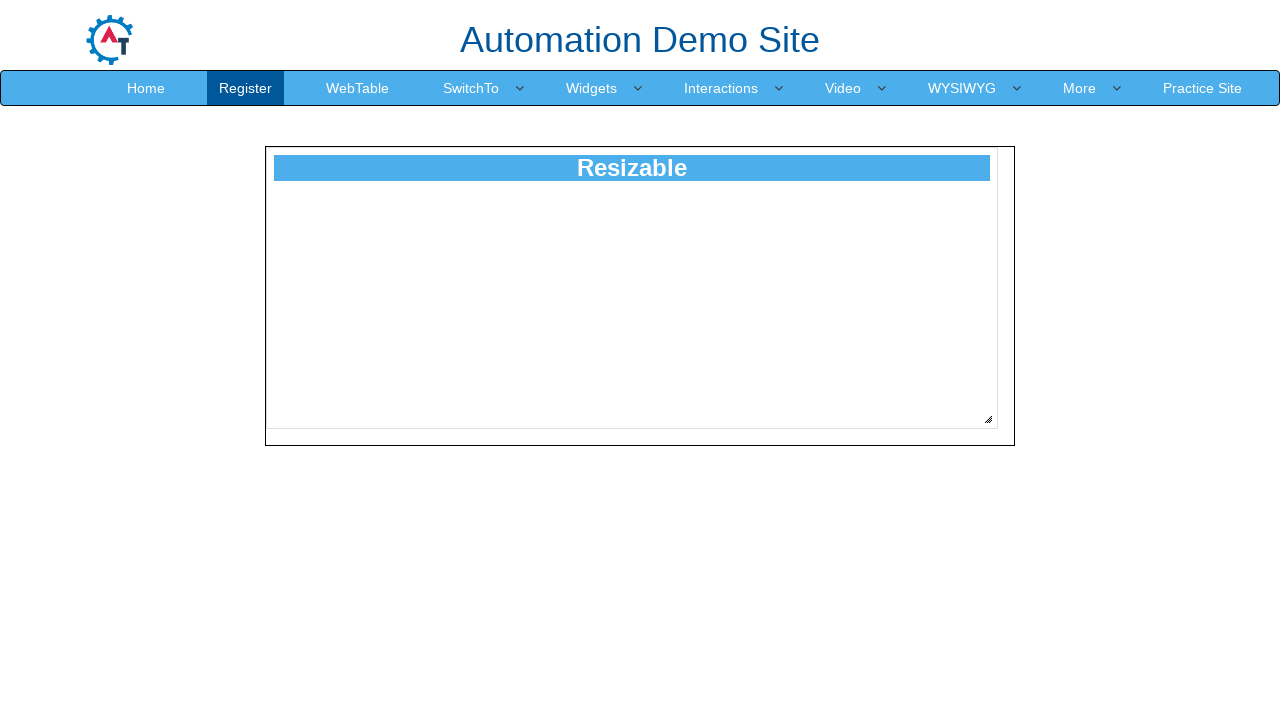

Released mouse button to complete resize at 145 pixels at (1133, 564)
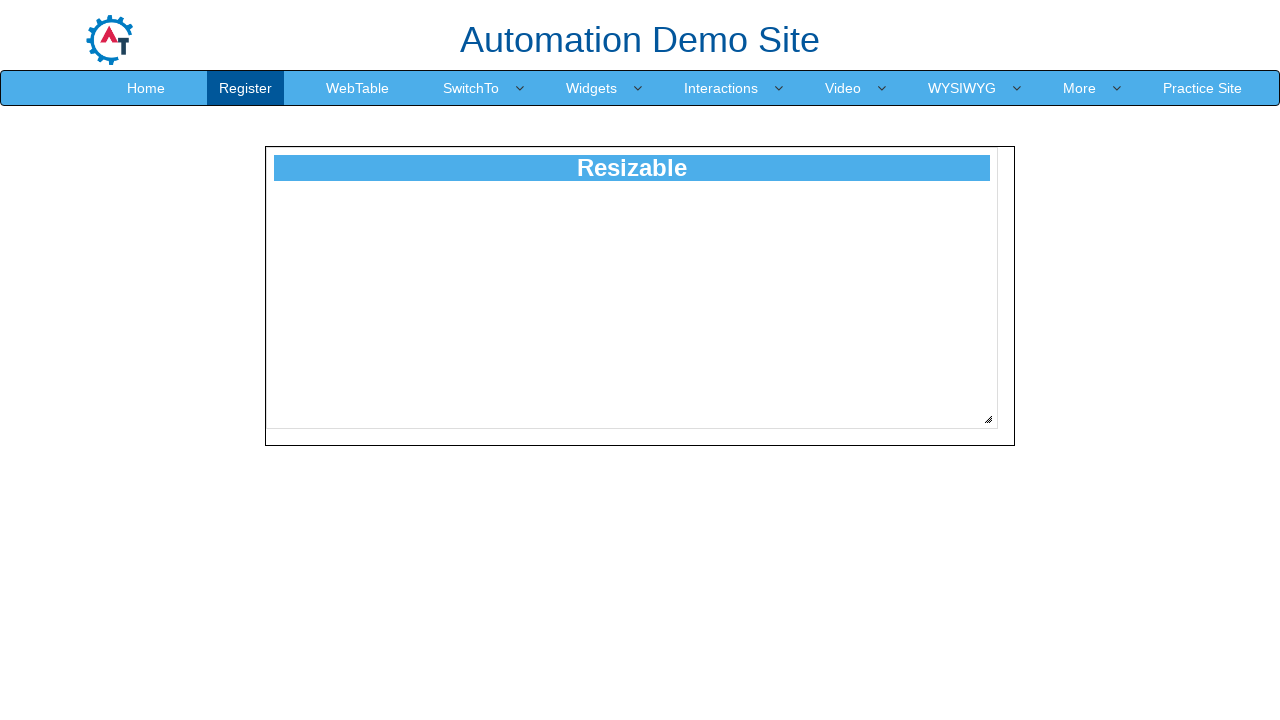

Moved mouse to resize handle position at (988, 419)
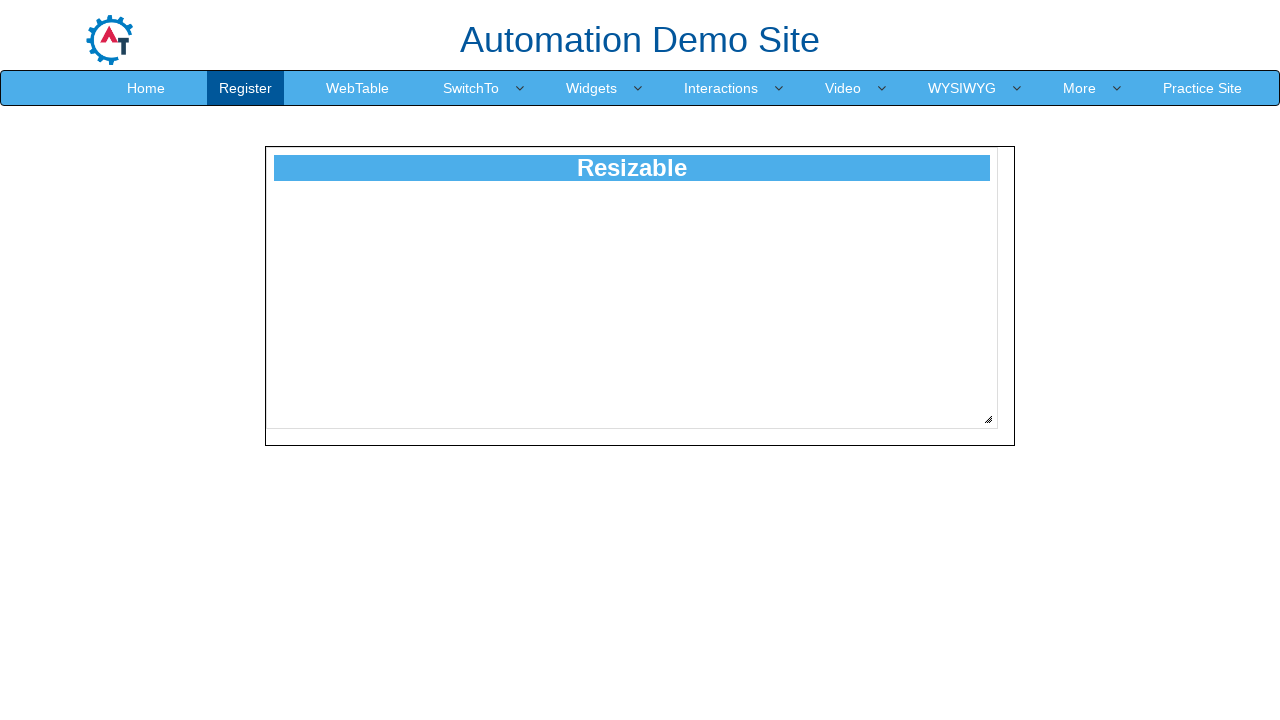

Pressed mouse button down on resize handle at (988, 419)
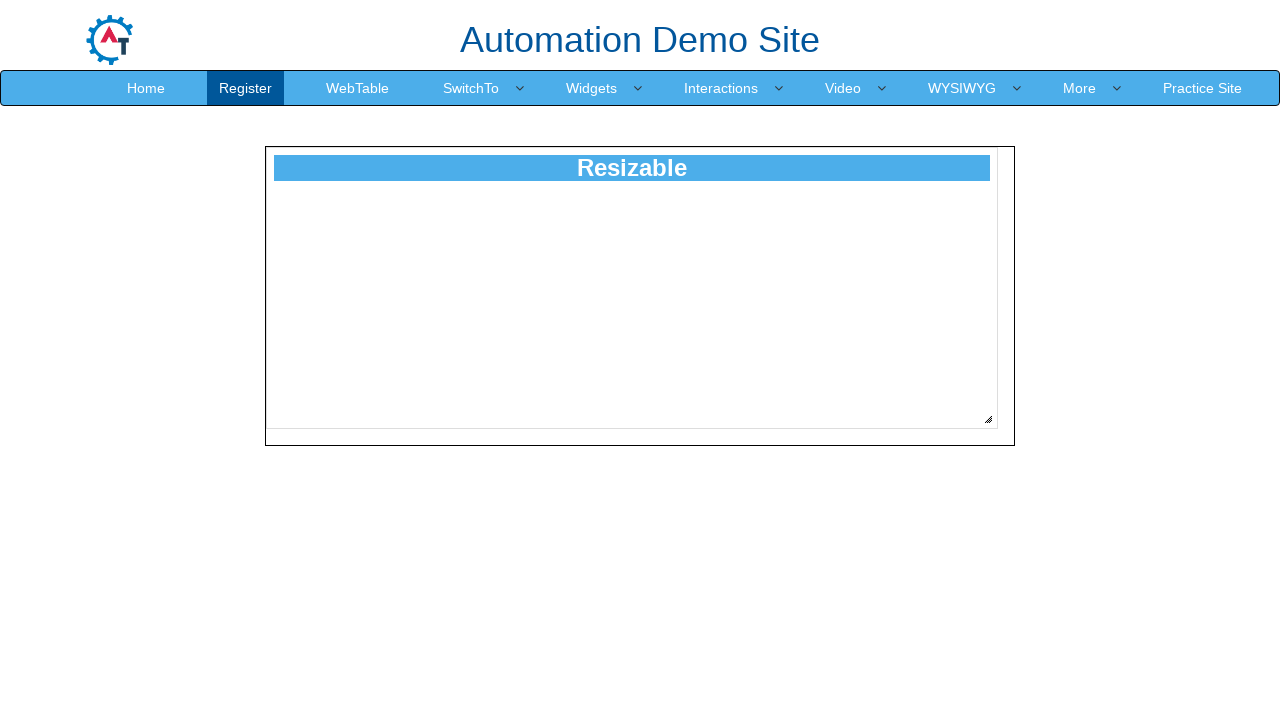

Dragged resize handle diagonally by 146 pixels at (1134, 565)
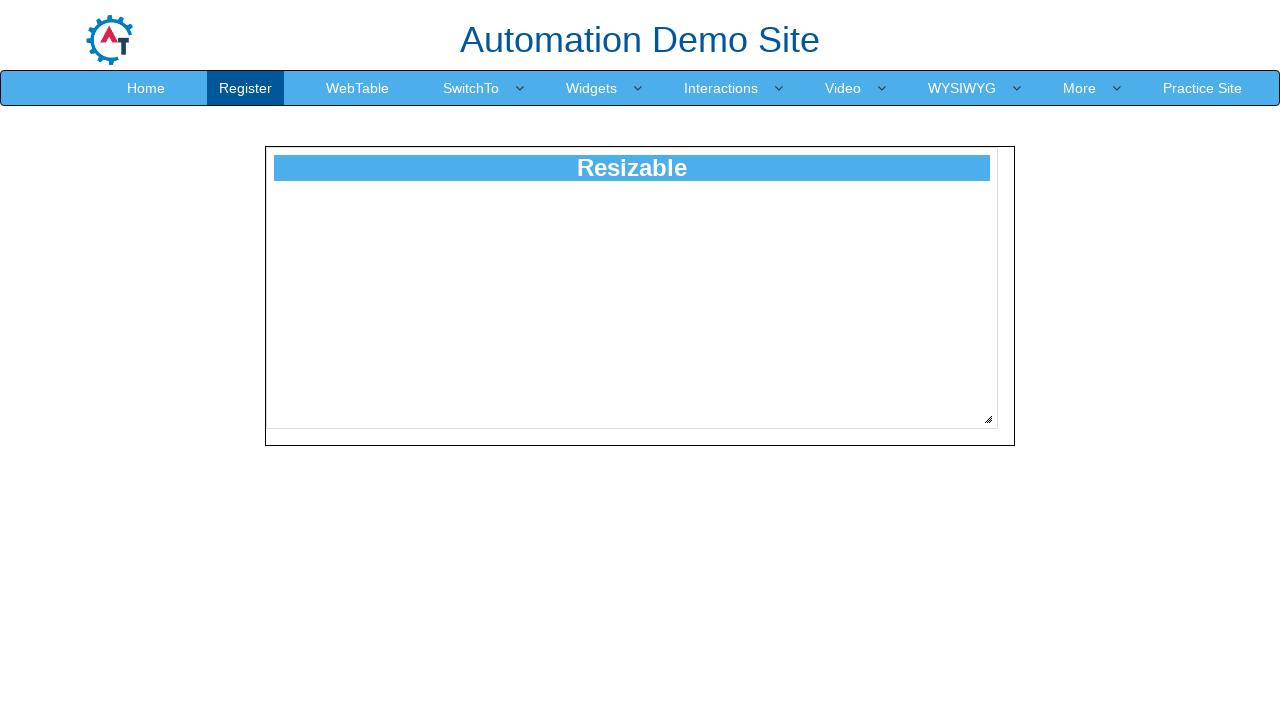

Released mouse button to complete resize at 146 pixels at (1134, 565)
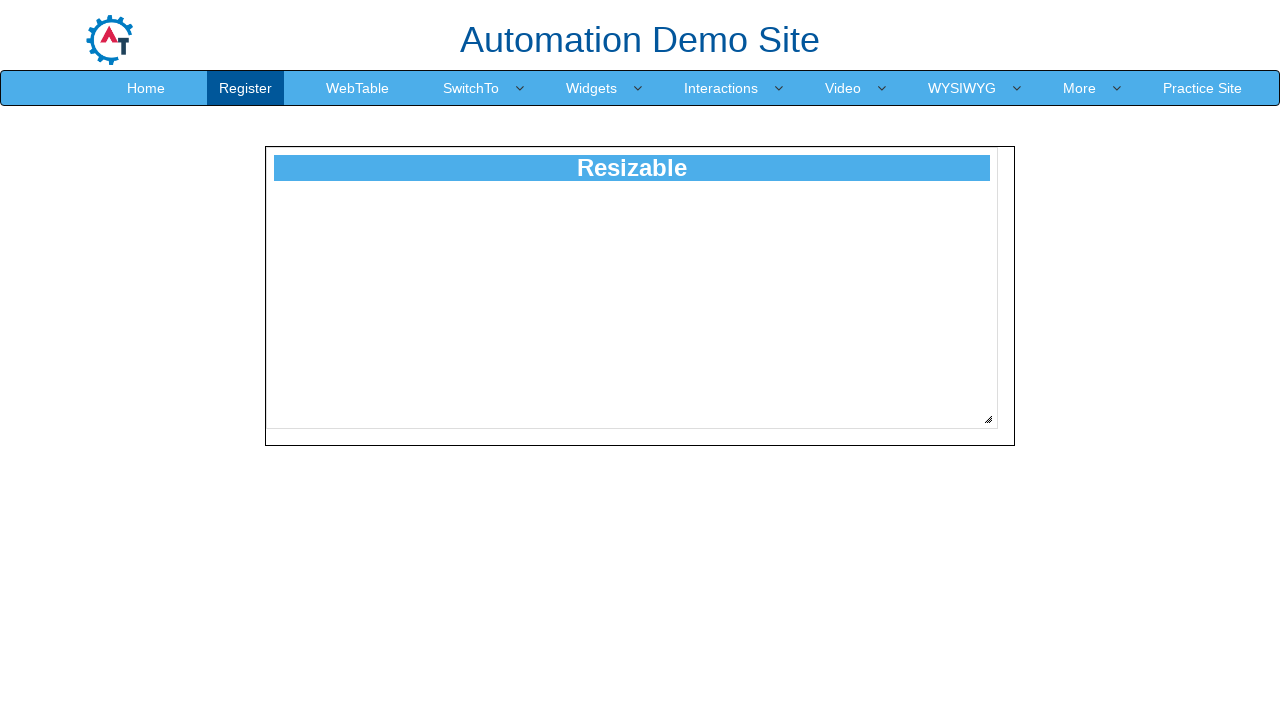

Moved mouse to resize handle position at (988, 419)
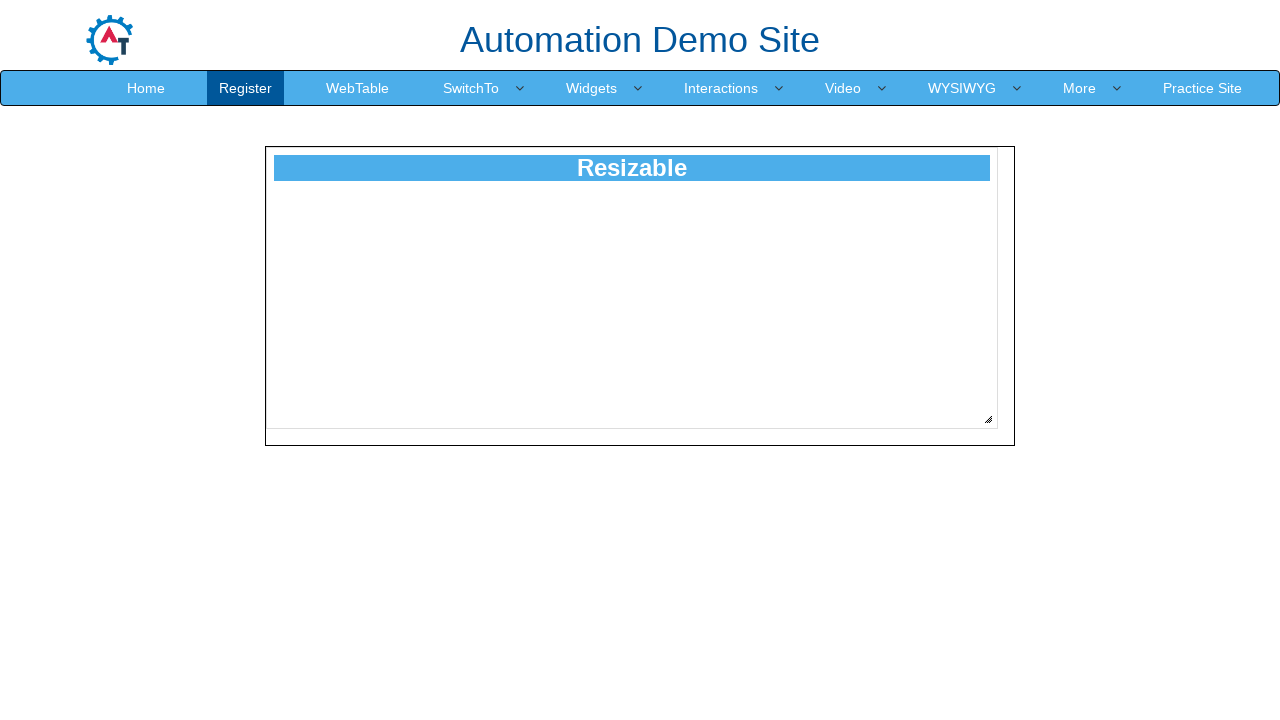

Pressed mouse button down on resize handle at (988, 419)
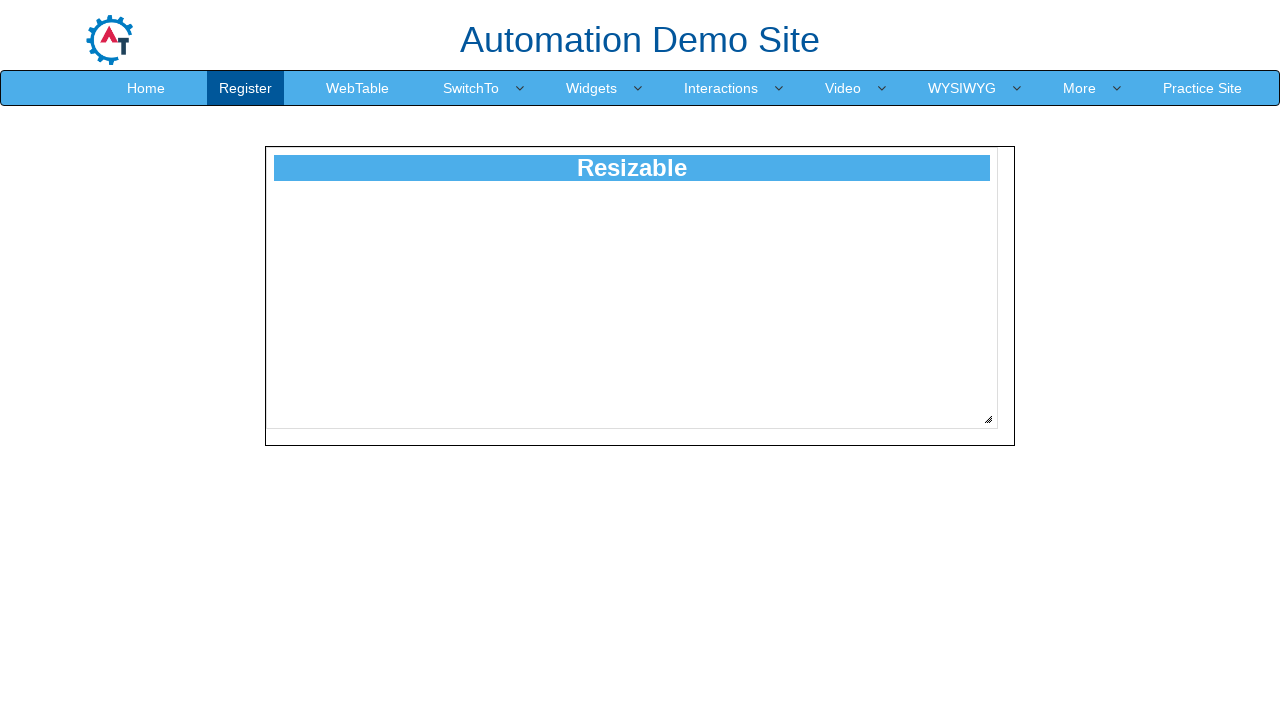

Dragged resize handle diagonally by 147 pixels at (1135, 566)
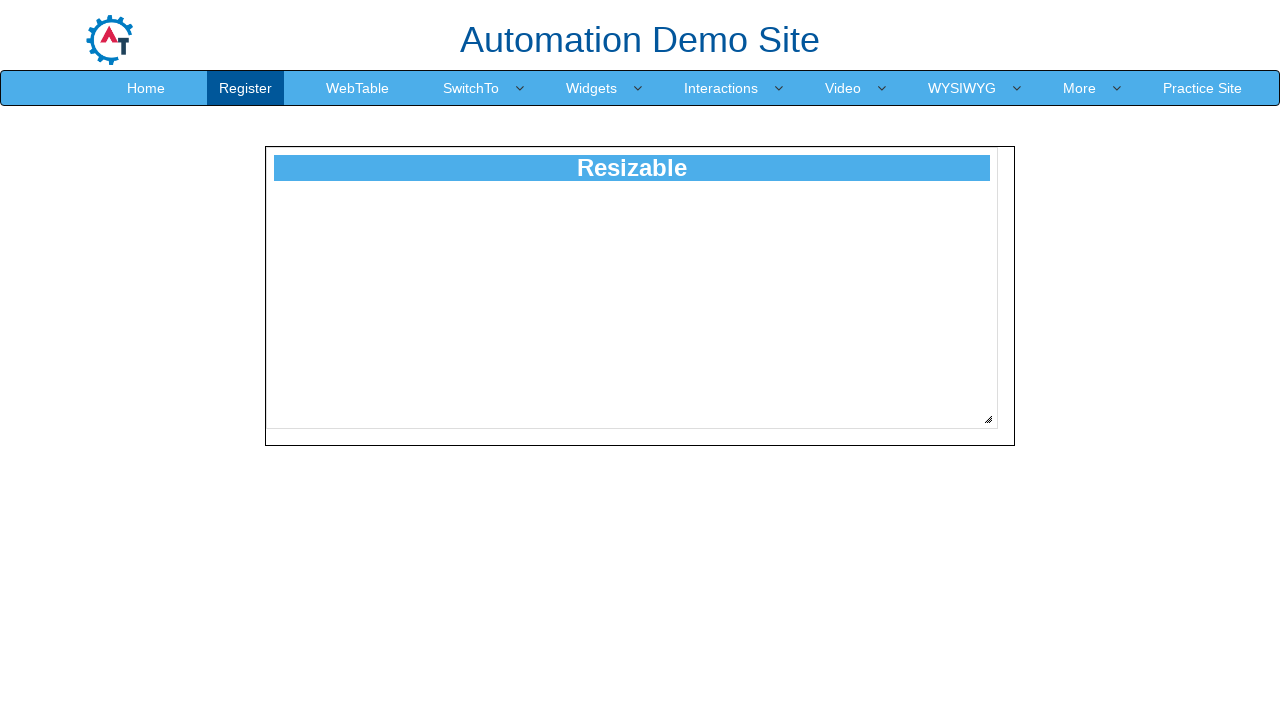

Released mouse button to complete resize at 147 pixels at (1135, 566)
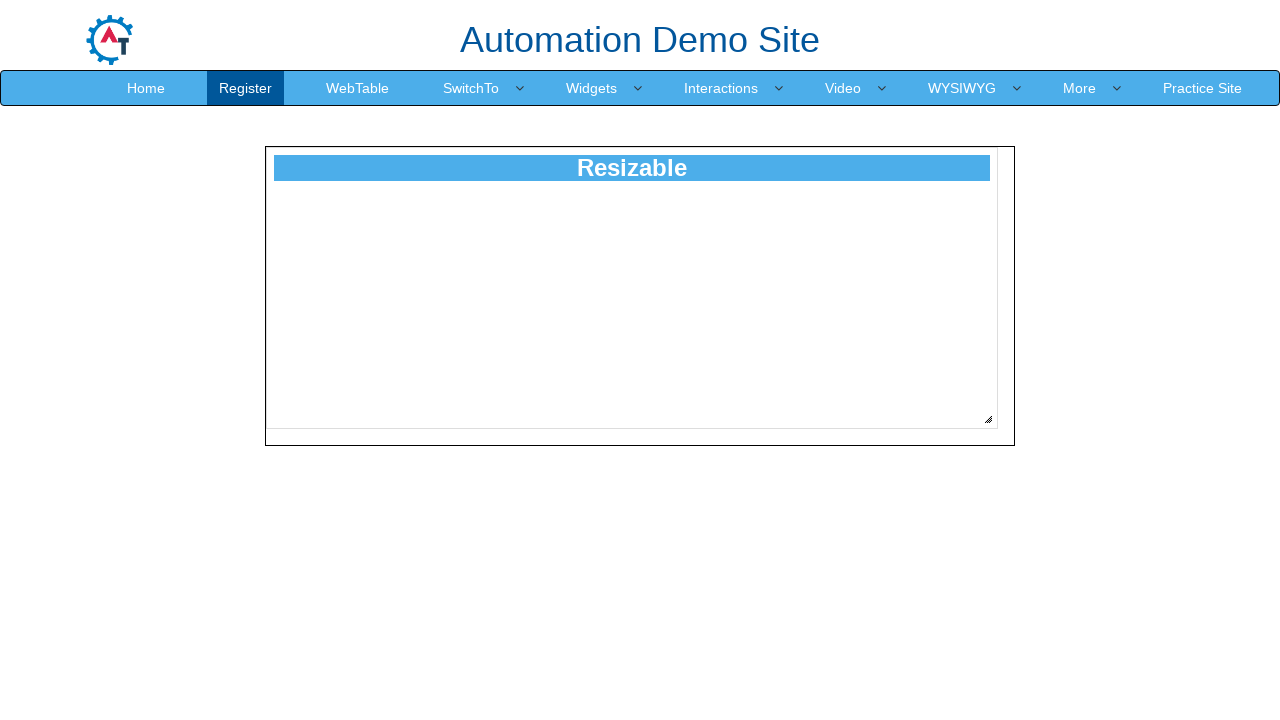

Moved mouse to resize handle position at (988, 419)
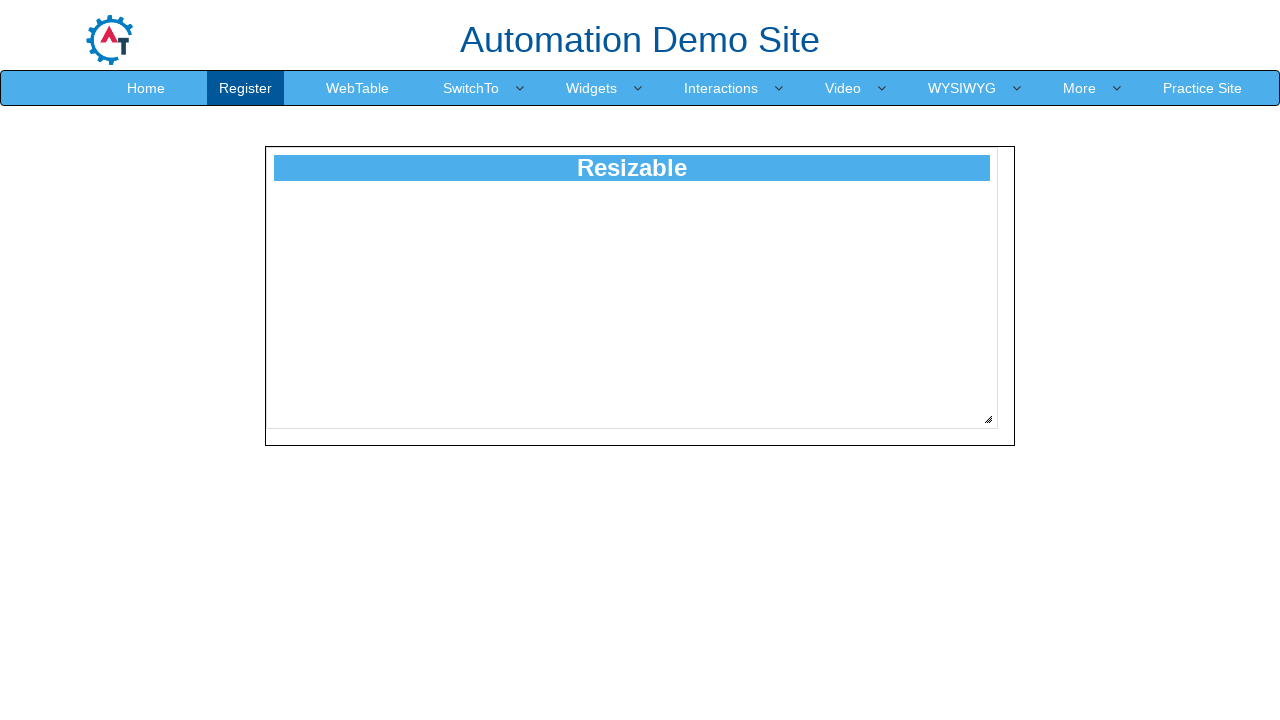

Pressed mouse button down on resize handle at (988, 419)
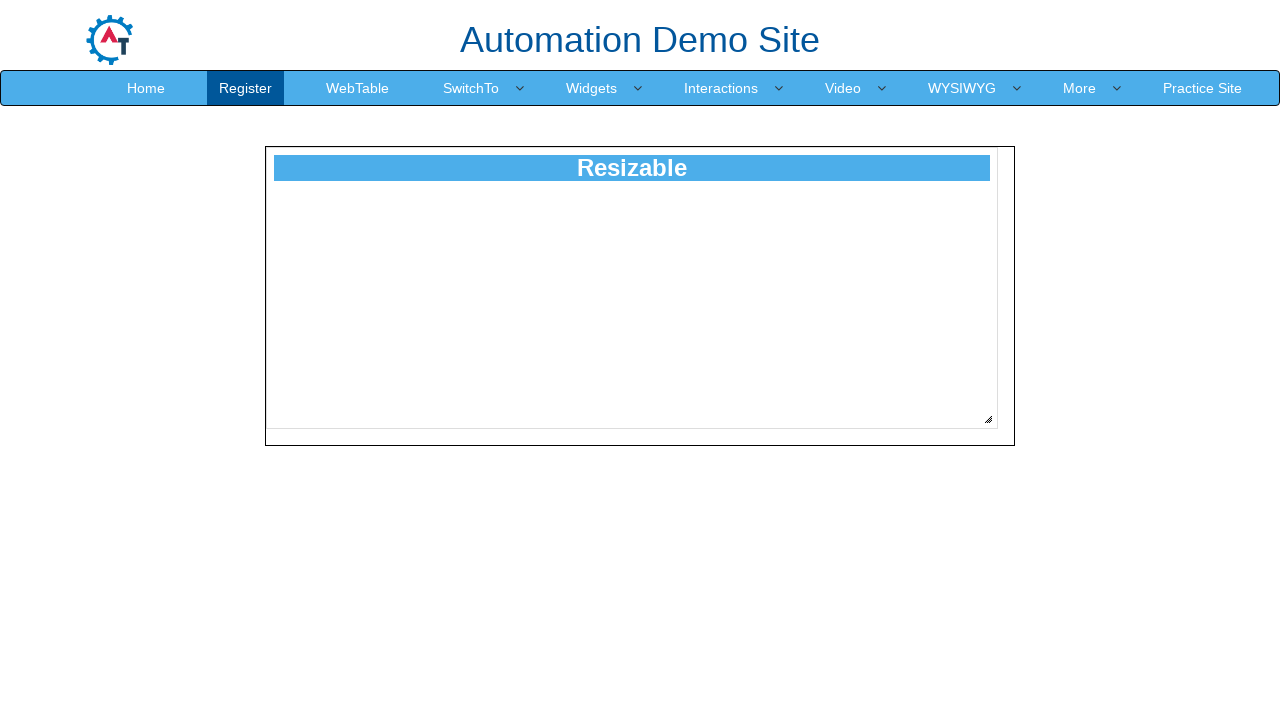

Dragged resize handle diagonally by 148 pixels at (1136, 567)
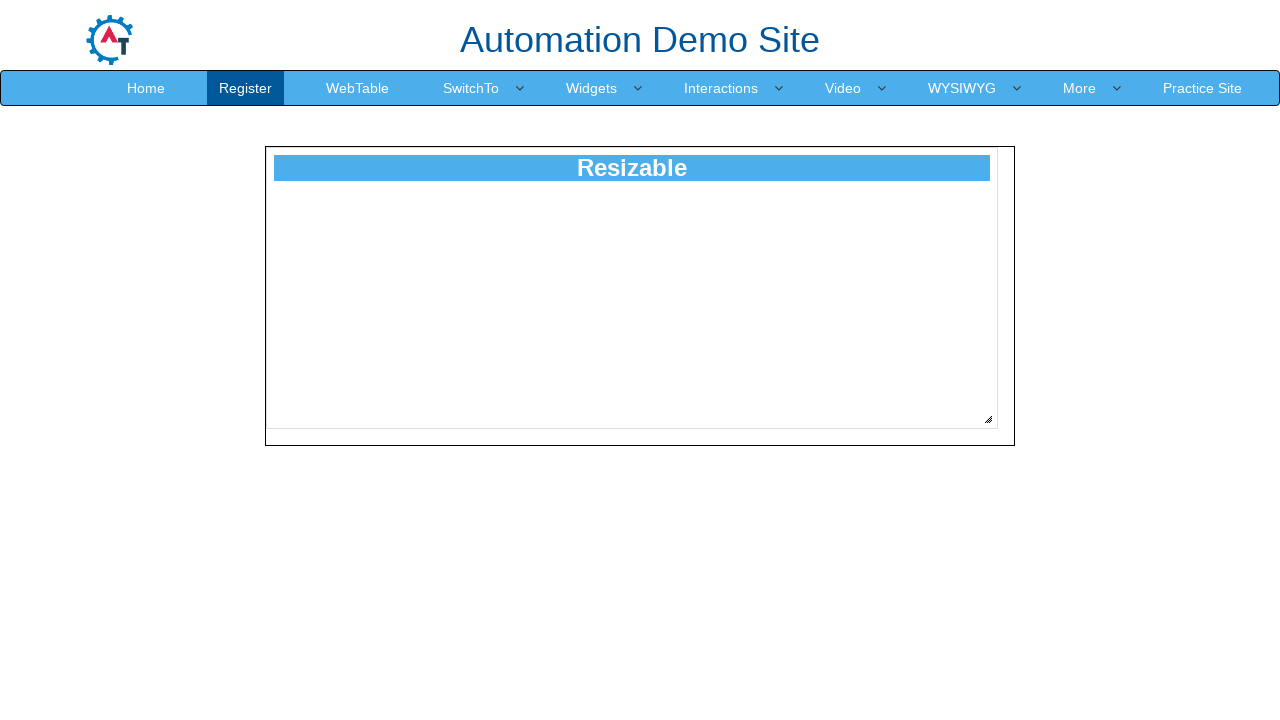

Released mouse button to complete resize at 148 pixels at (1136, 567)
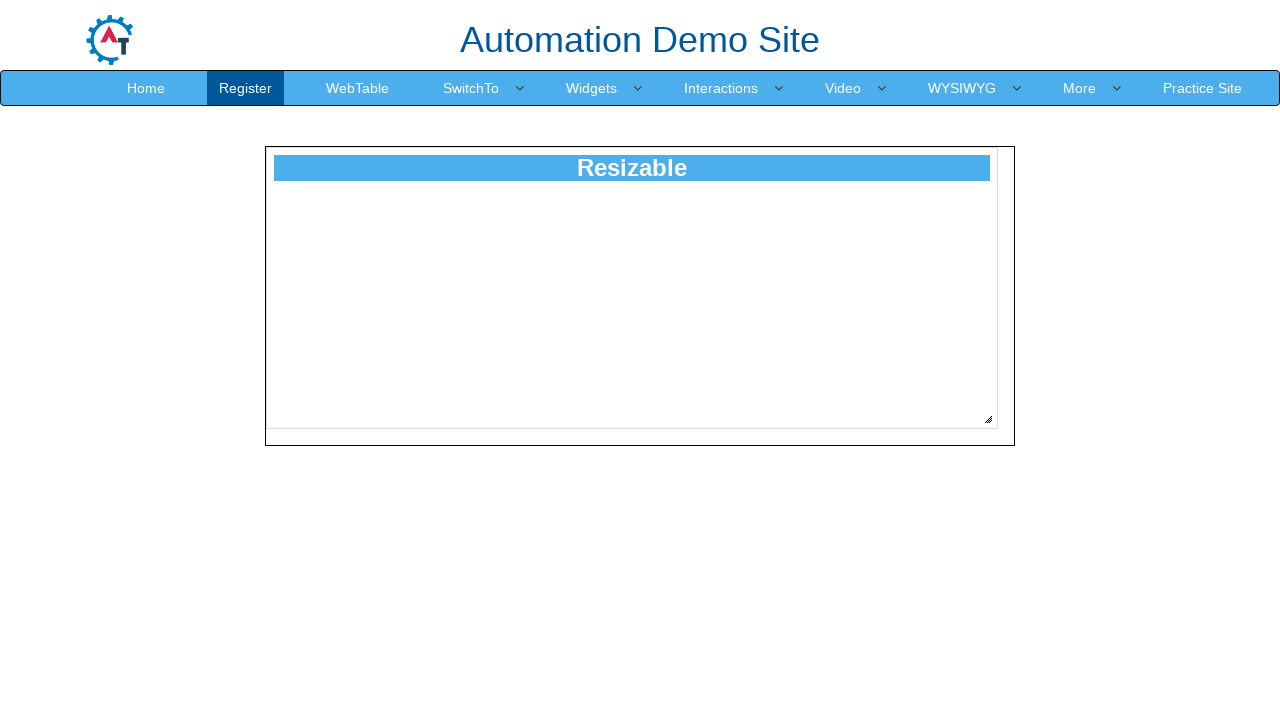

Moved mouse to resize handle position at (988, 419)
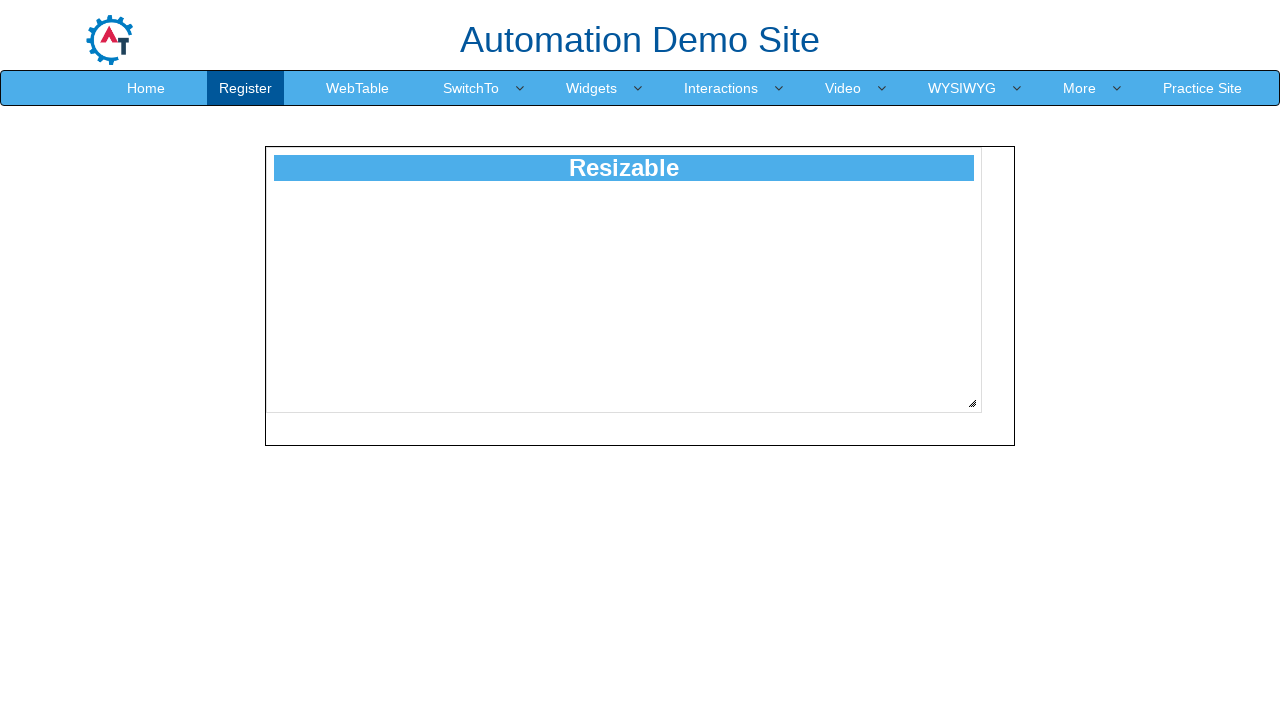

Pressed mouse button down on resize handle at (988, 419)
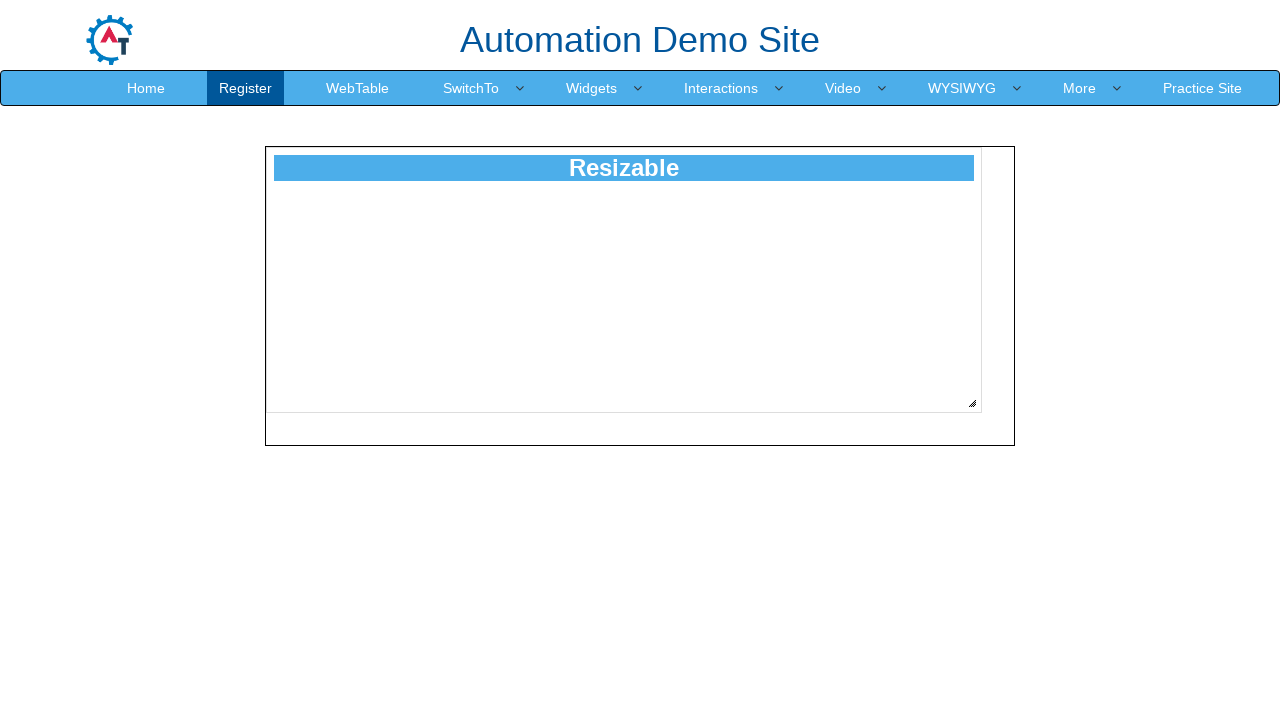

Dragged resize handle diagonally by 149 pixels at (1137, 568)
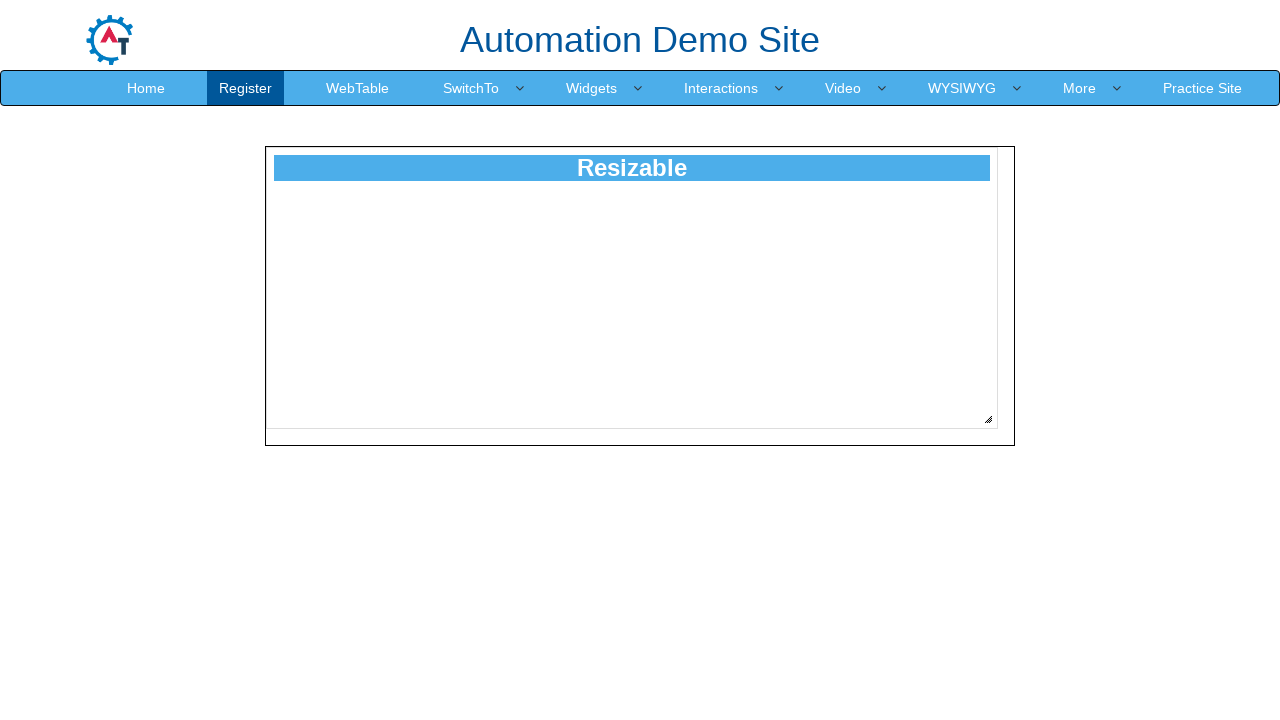

Released mouse button to complete resize at 149 pixels at (1137, 568)
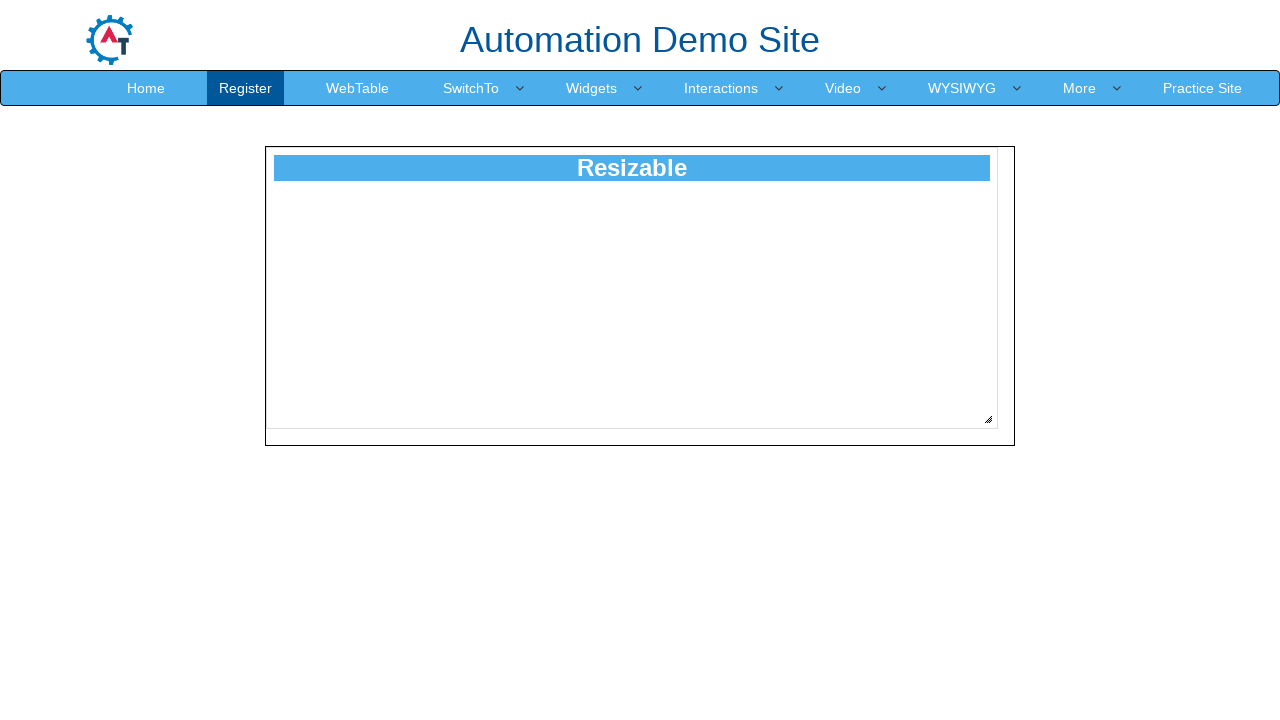

Moved mouse to resize handle position at (988, 419)
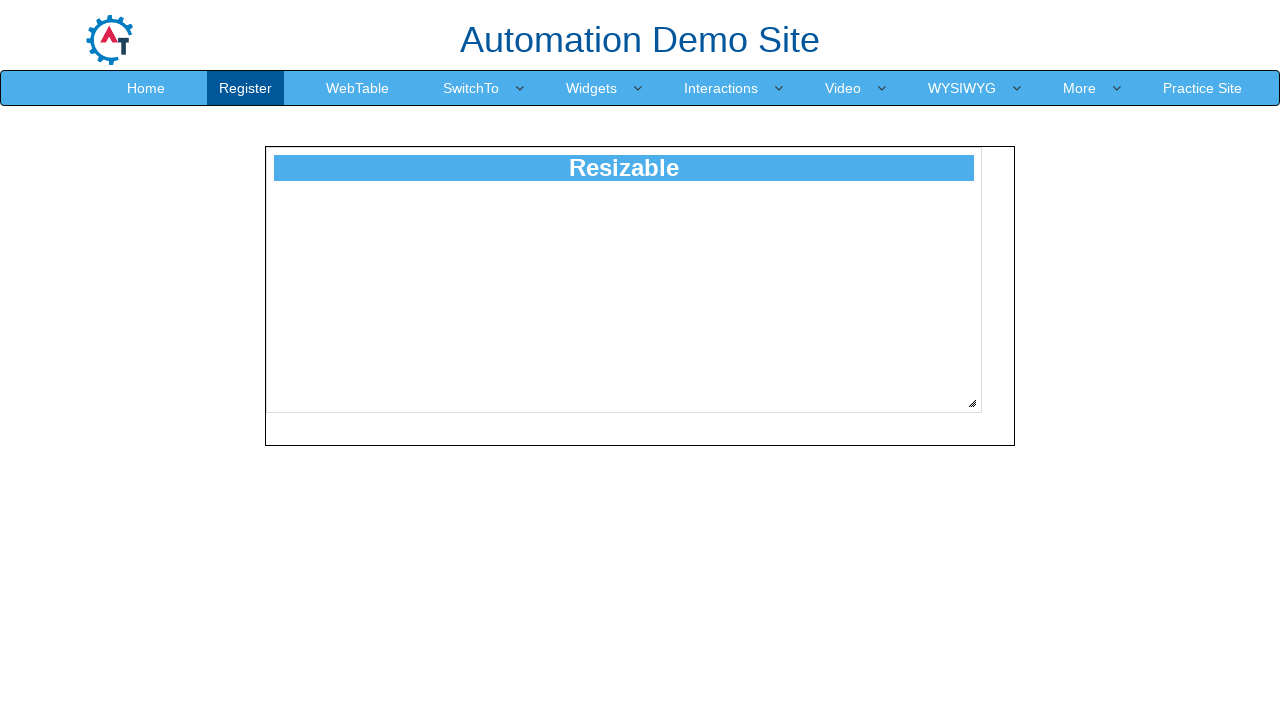

Pressed mouse button down on resize handle at (988, 419)
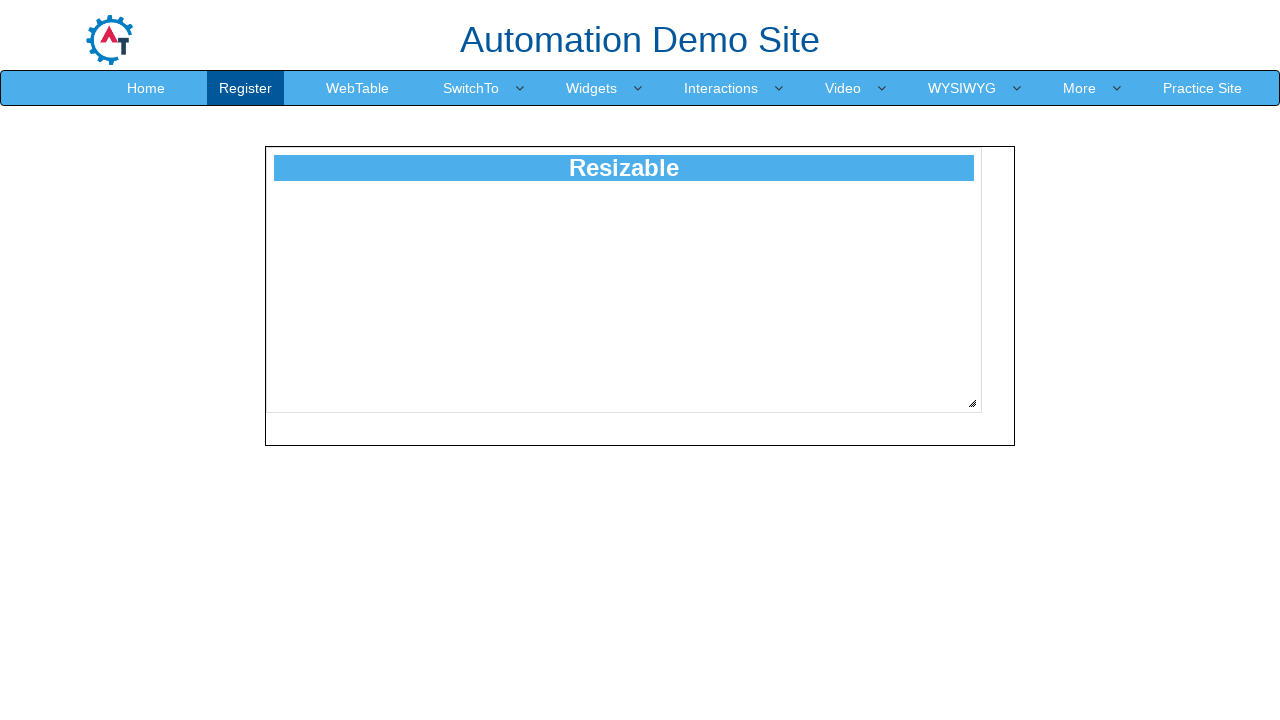

Dragged resize handle diagonally by 150 pixels at (1138, 569)
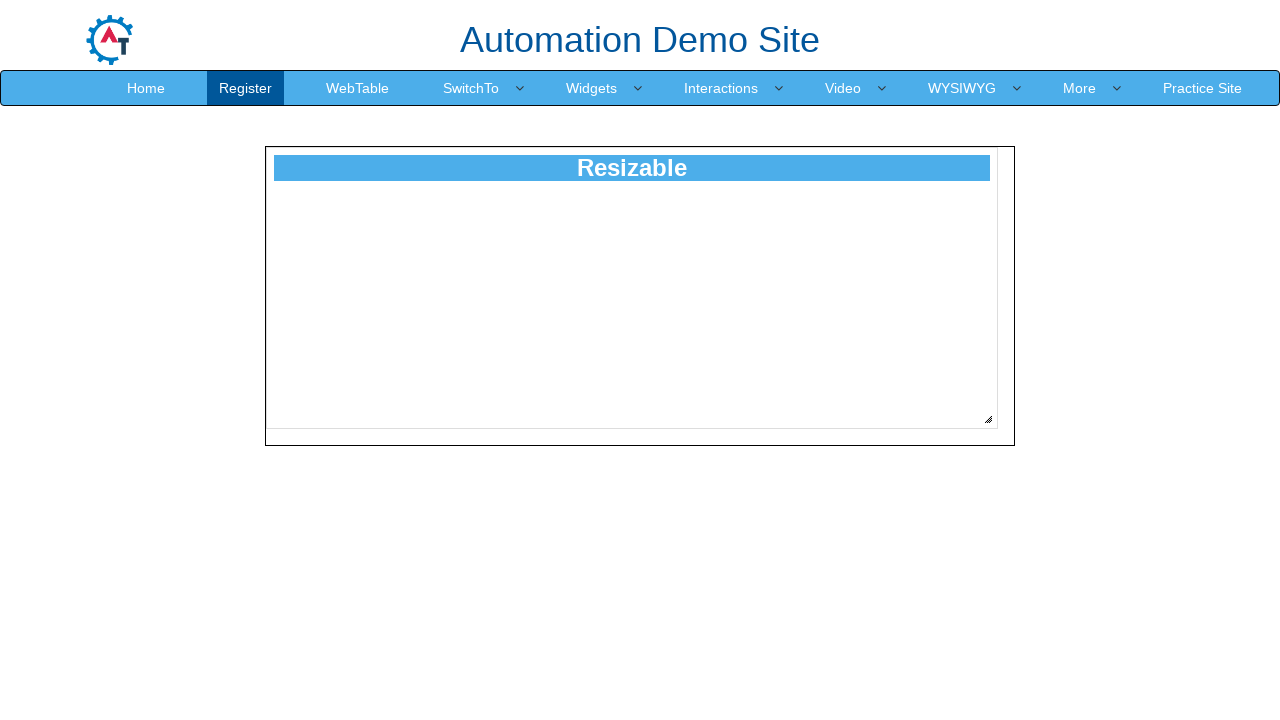

Released mouse button to complete resize at 150 pixels at (1138, 569)
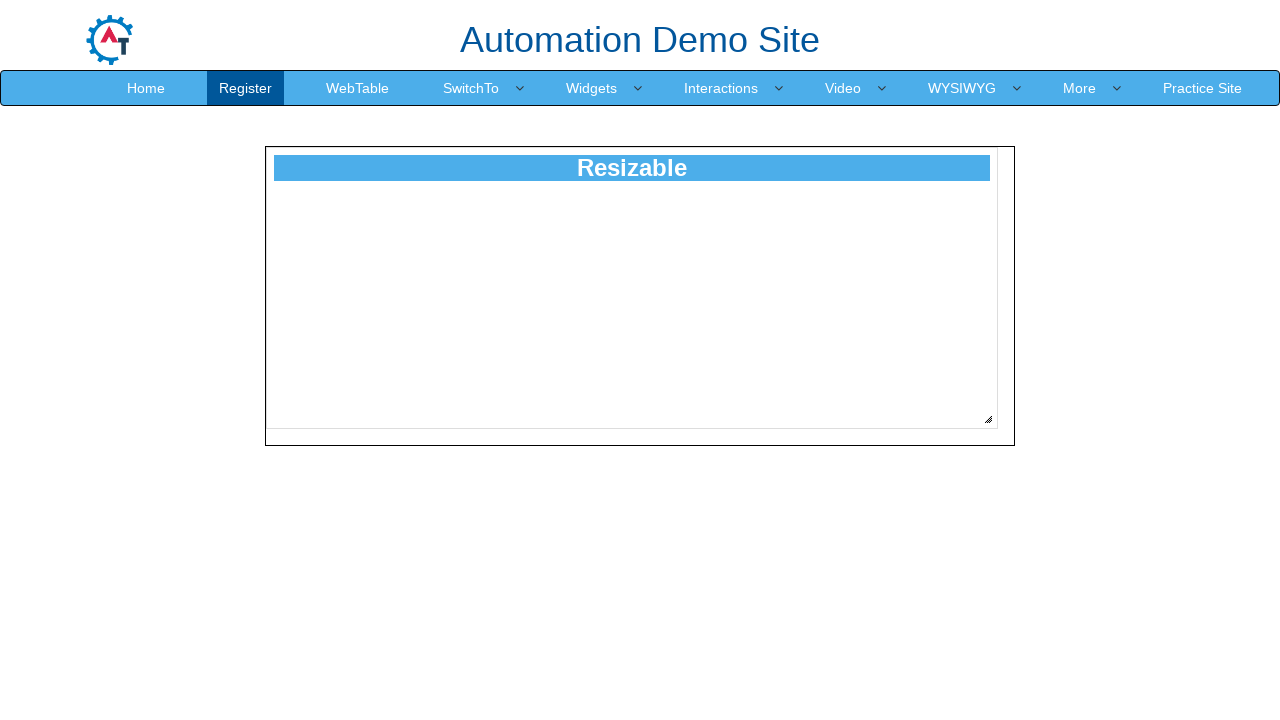

Moved mouse to resize handle position at (988, 419)
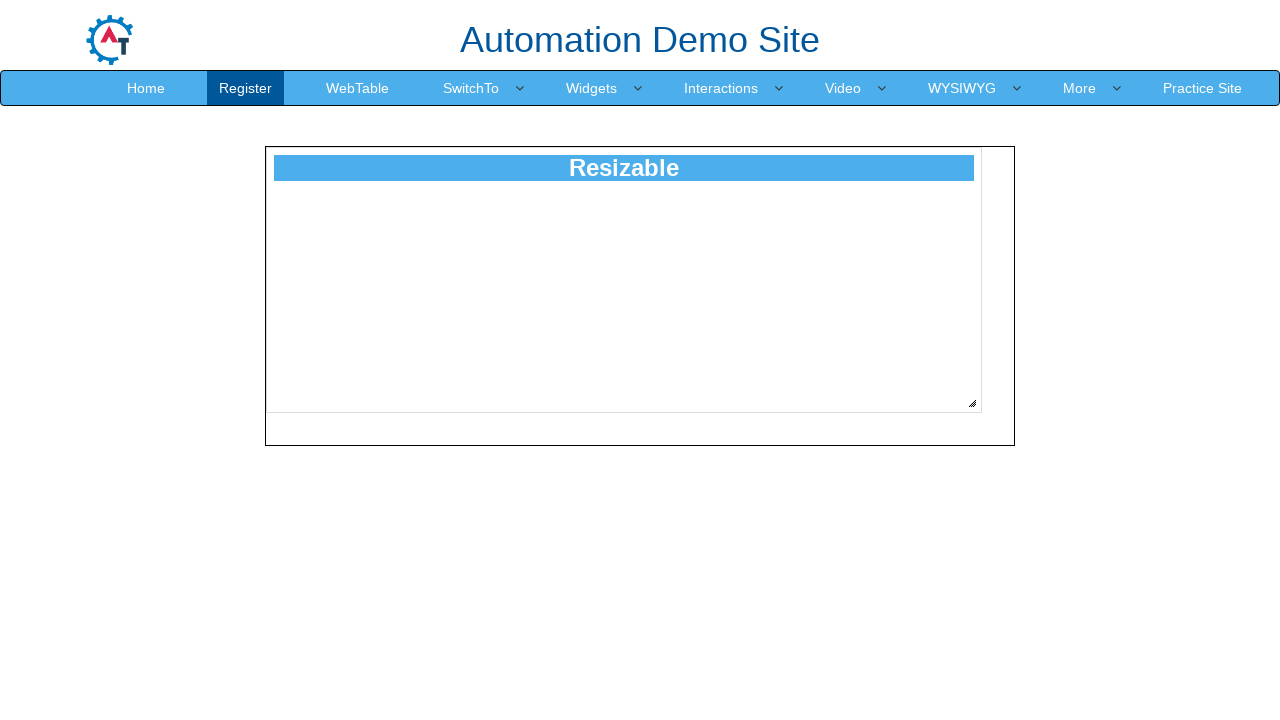

Pressed mouse button down on resize handle at (988, 419)
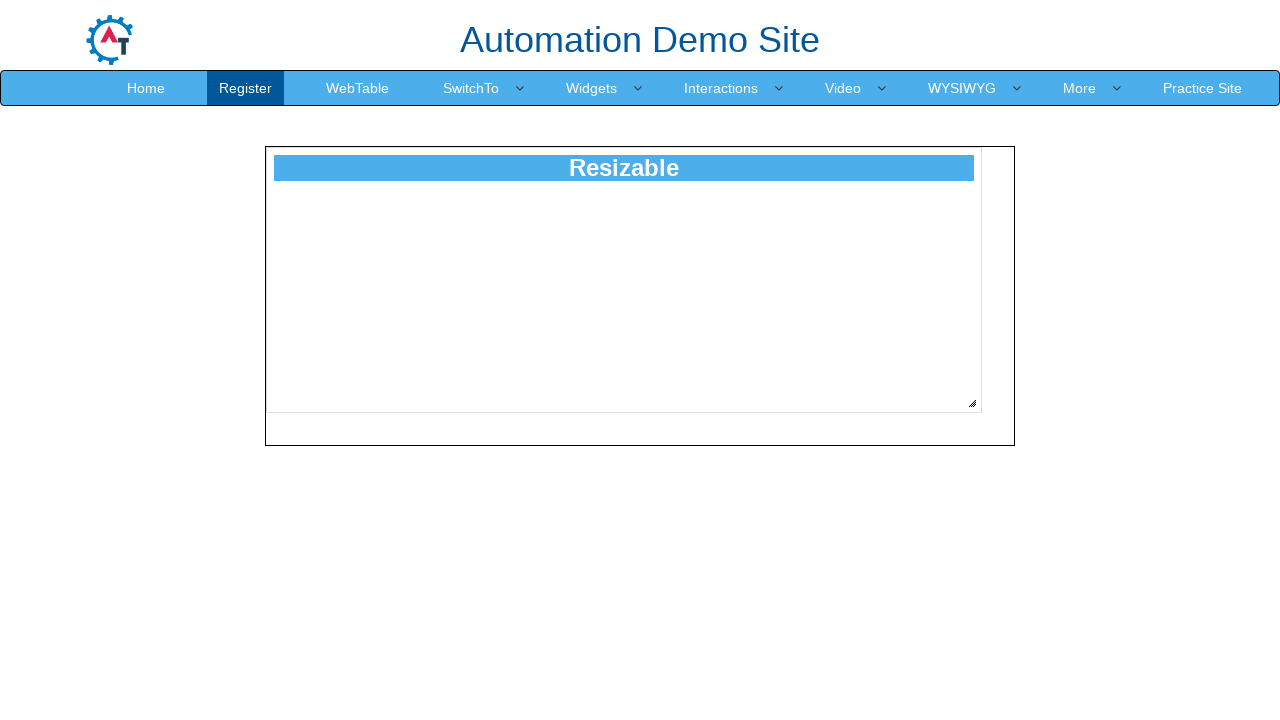

Dragged resize handle diagonally by 151 pixels at (1139, 570)
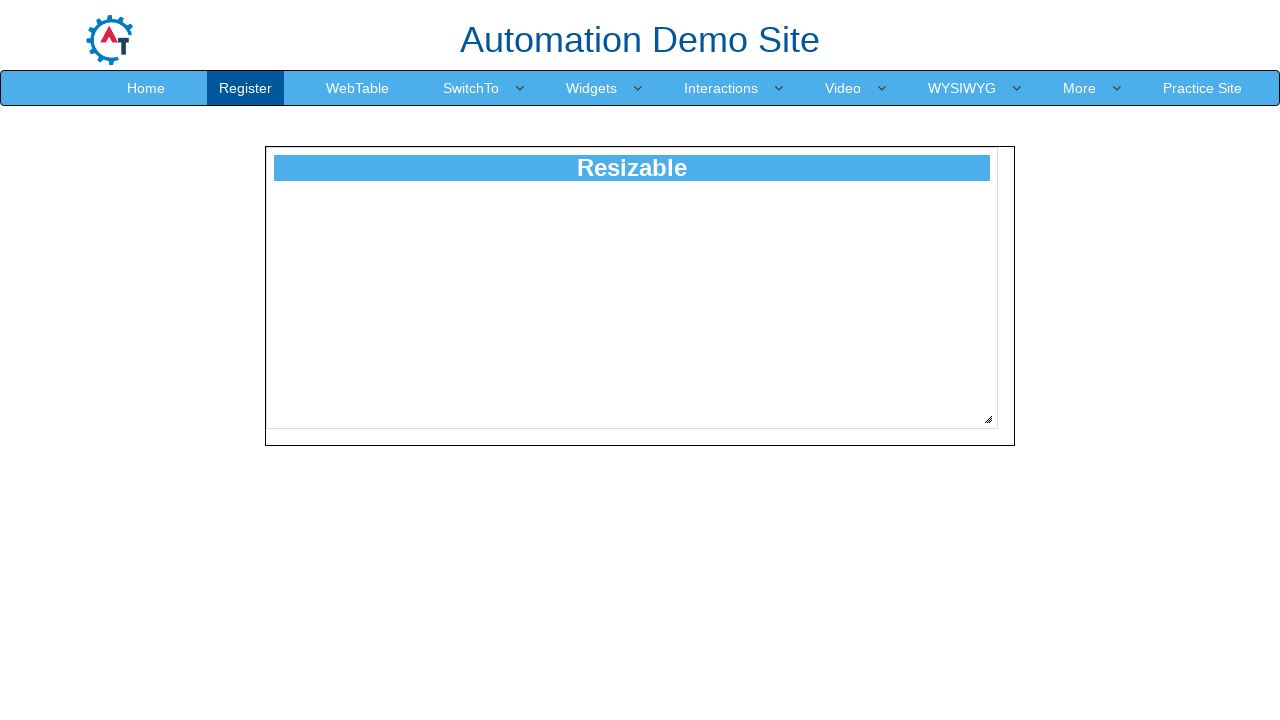

Released mouse button to complete resize at 151 pixels at (1139, 570)
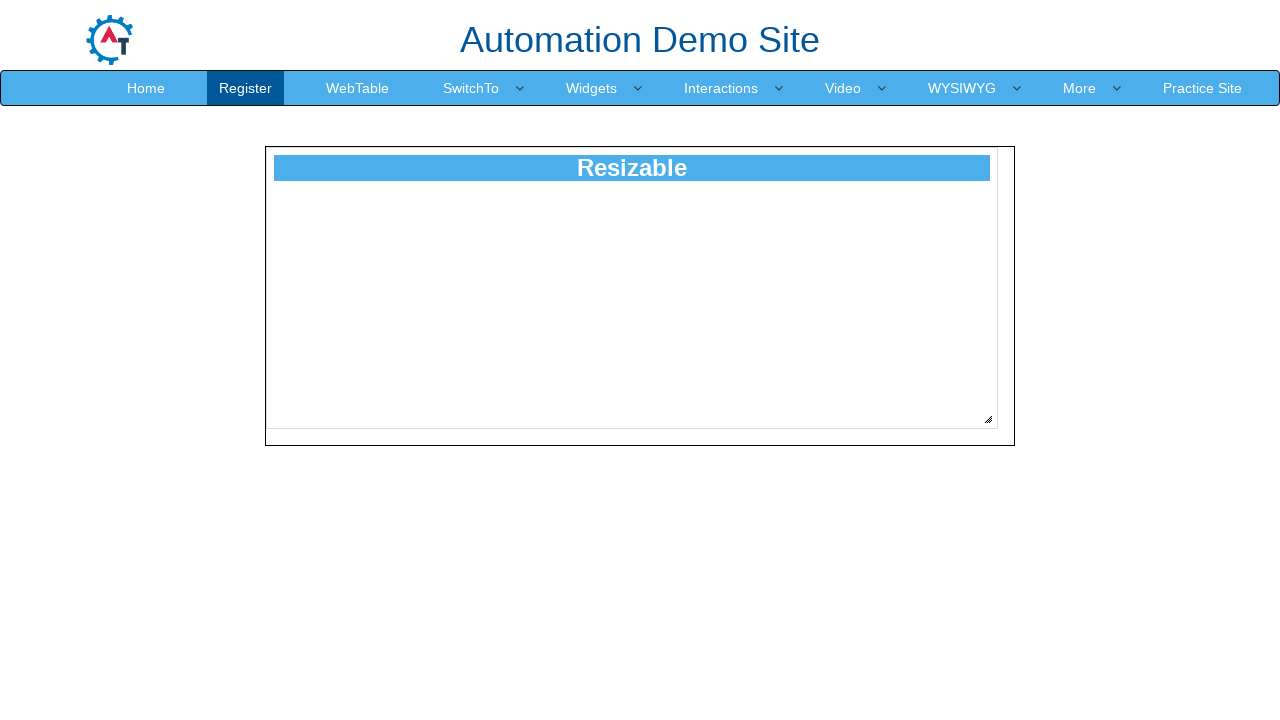

Moved mouse to resize handle position at (988, 419)
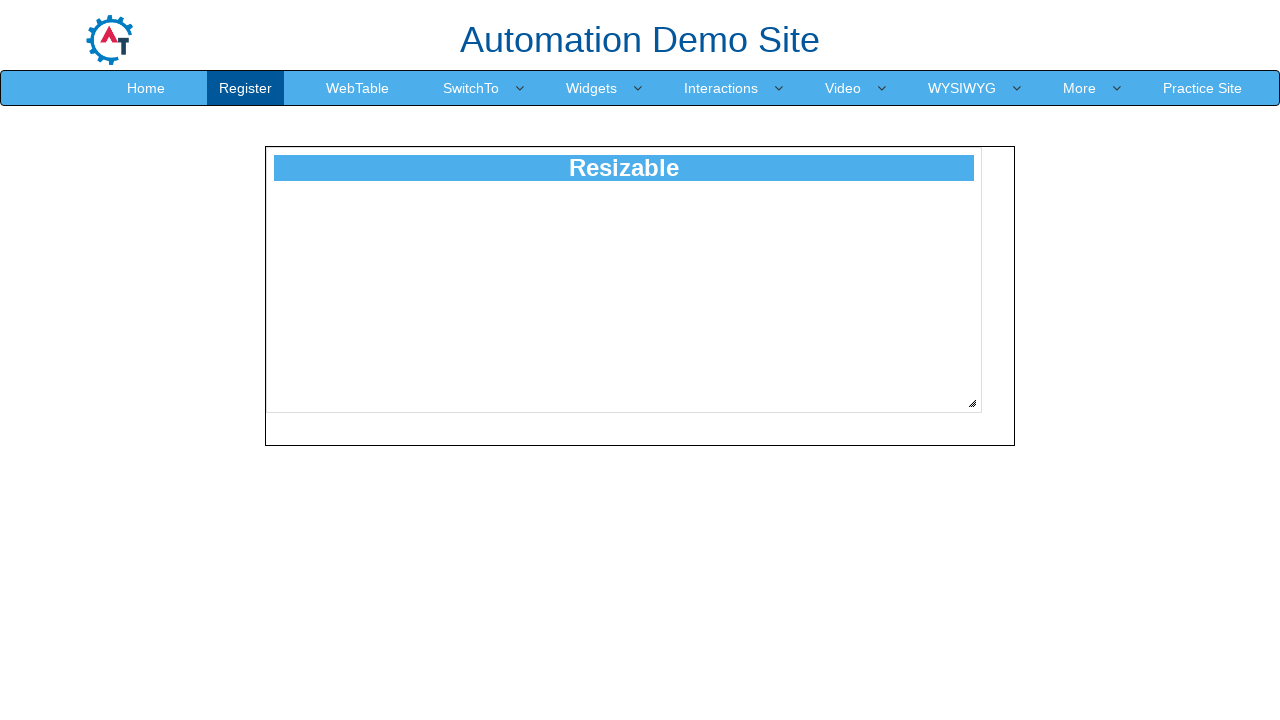

Pressed mouse button down on resize handle at (988, 419)
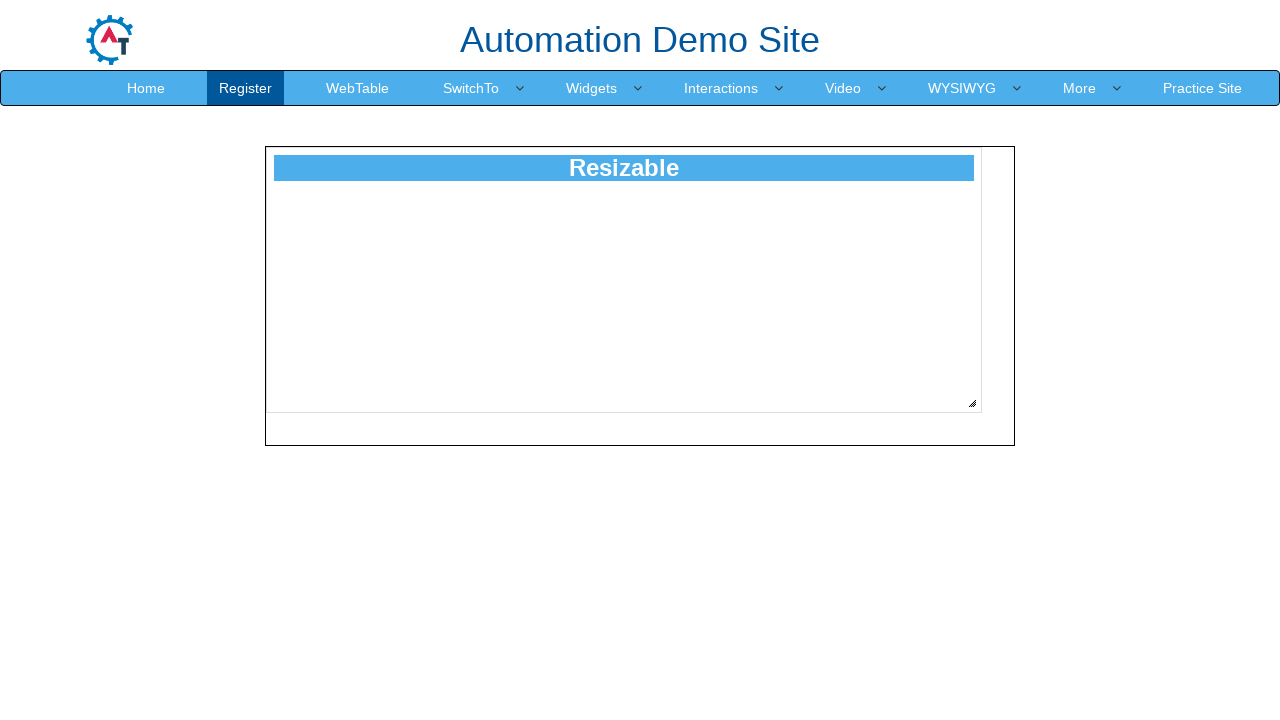

Dragged resize handle diagonally by 152 pixels at (1140, 571)
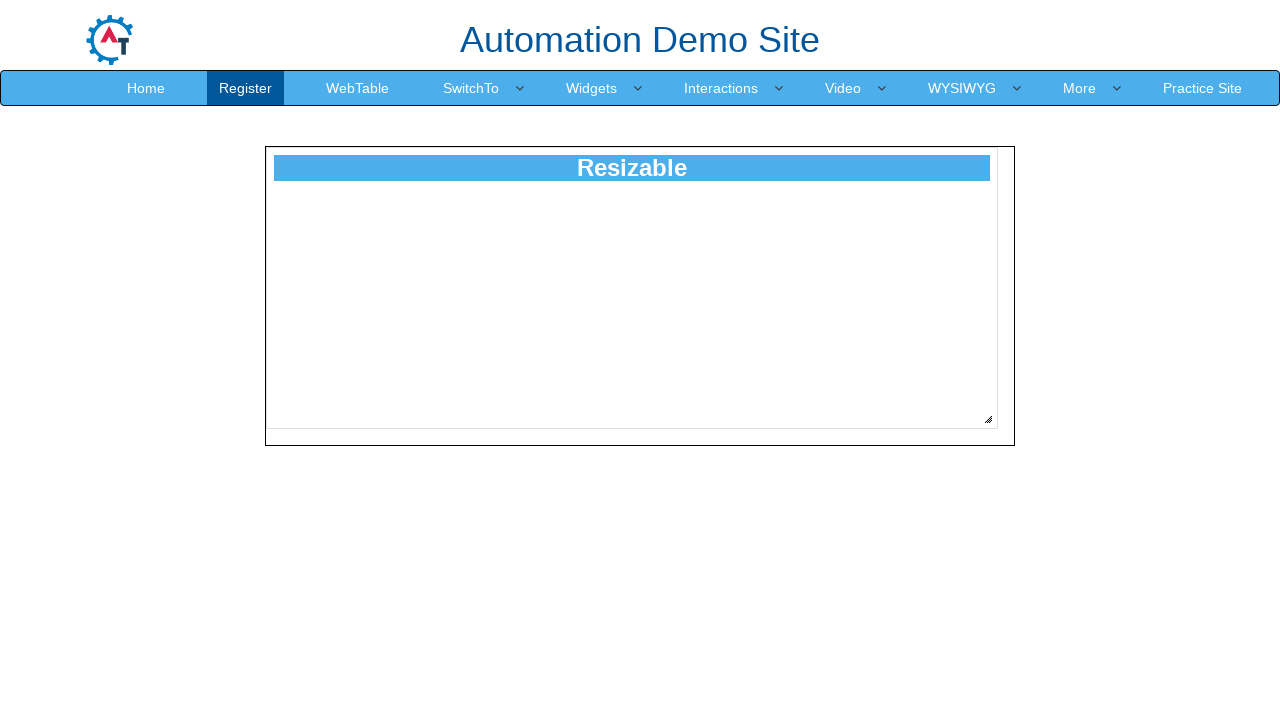

Released mouse button to complete resize at 152 pixels at (1140, 571)
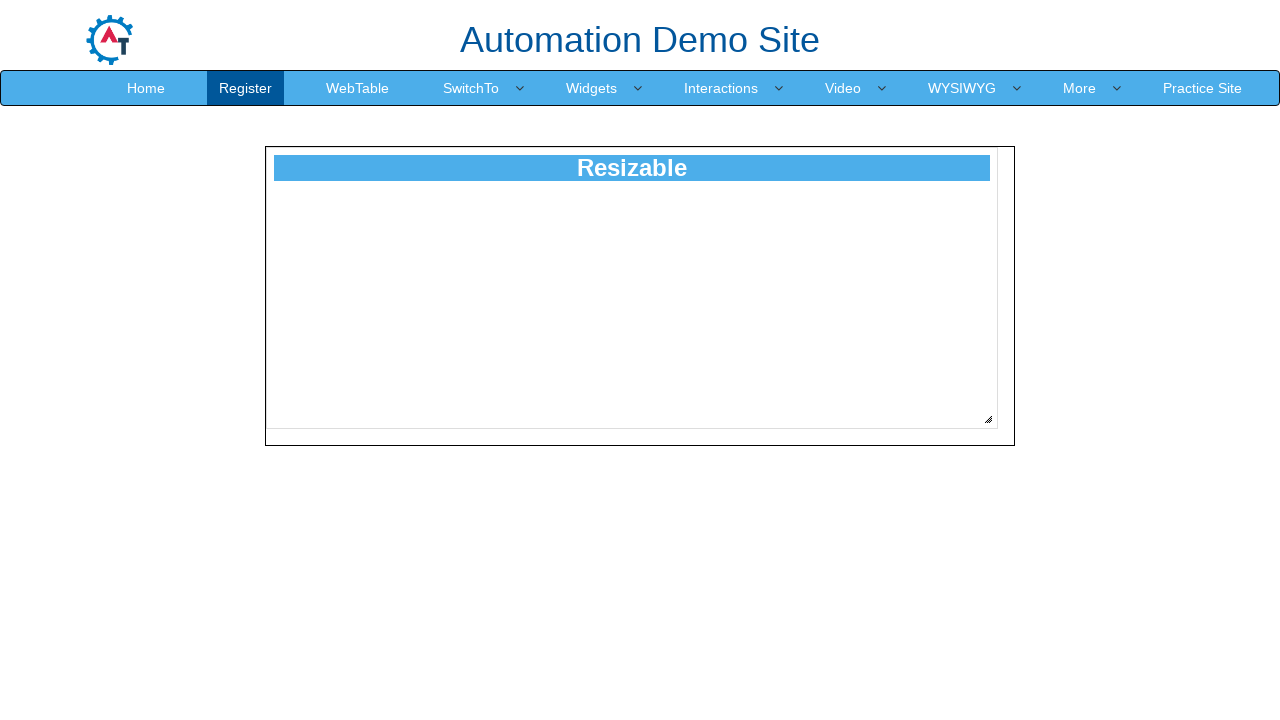

Moved mouse to resize handle position at (988, 419)
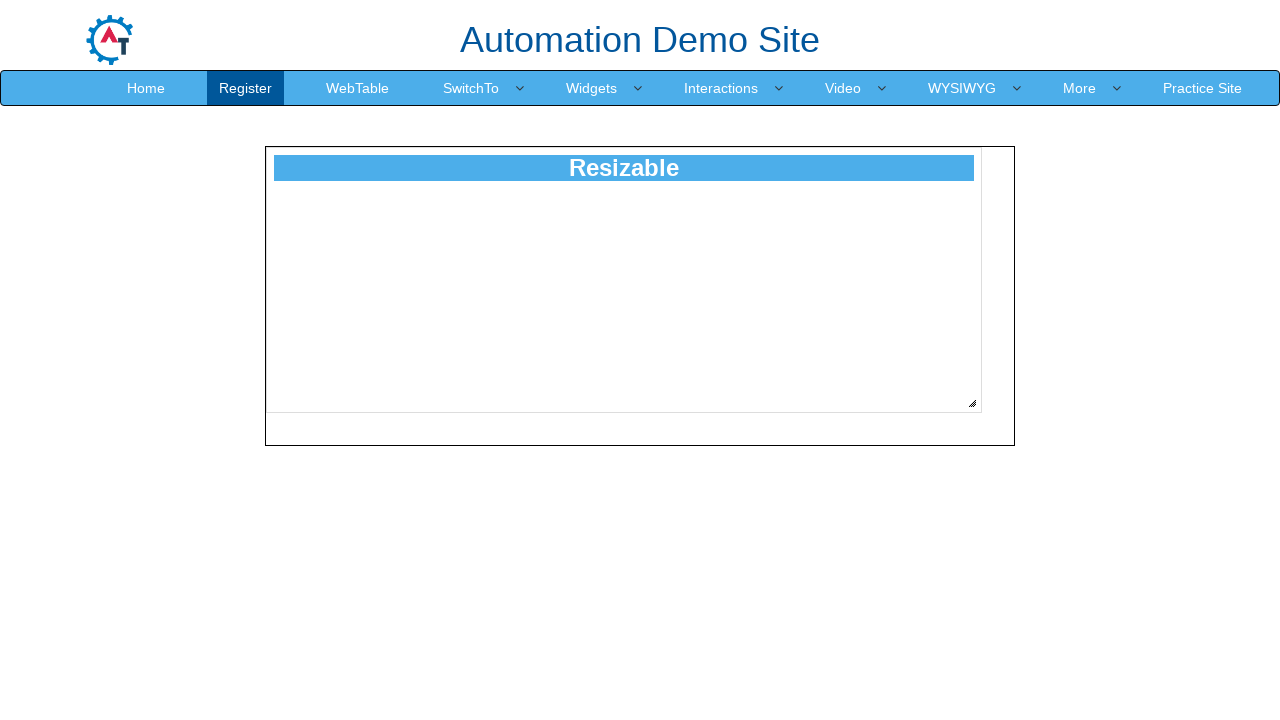

Pressed mouse button down on resize handle at (988, 419)
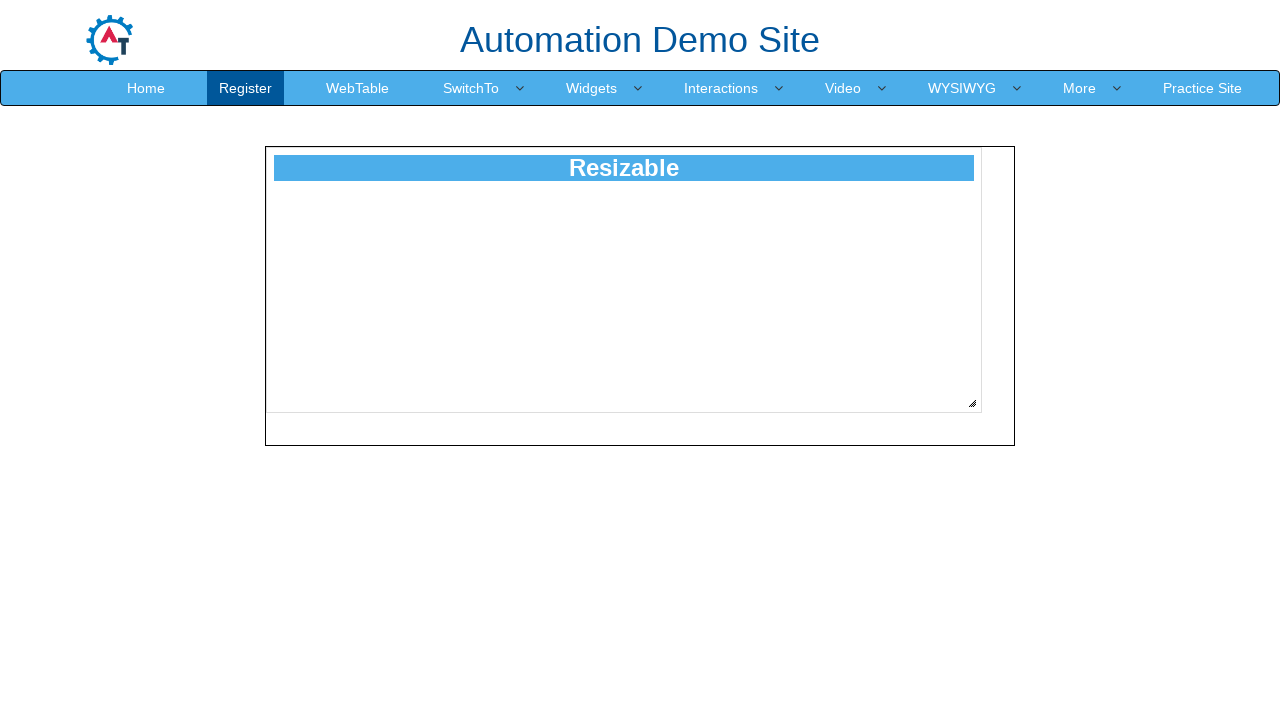

Dragged resize handle diagonally by 153 pixels at (1141, 572)
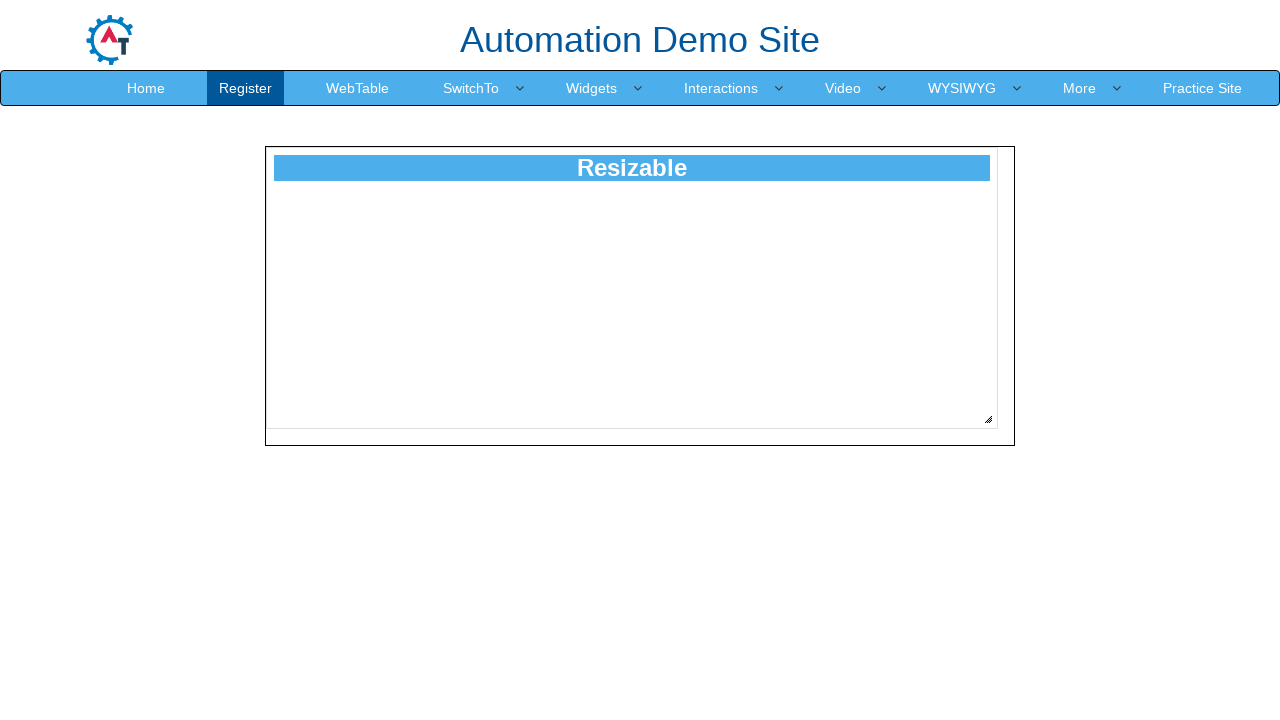

Released mouse button to complete resize at 153 pixels at (1141, 572)
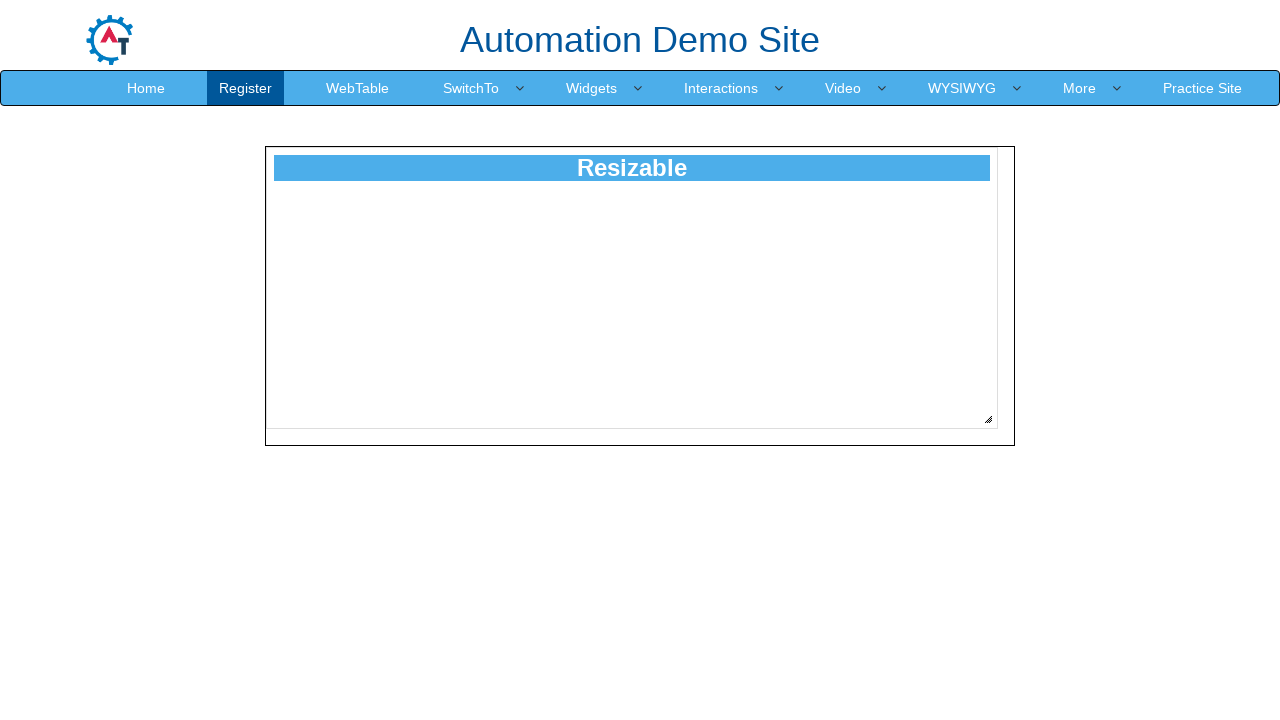

Moved mouse to resize handle position at (988, 419)
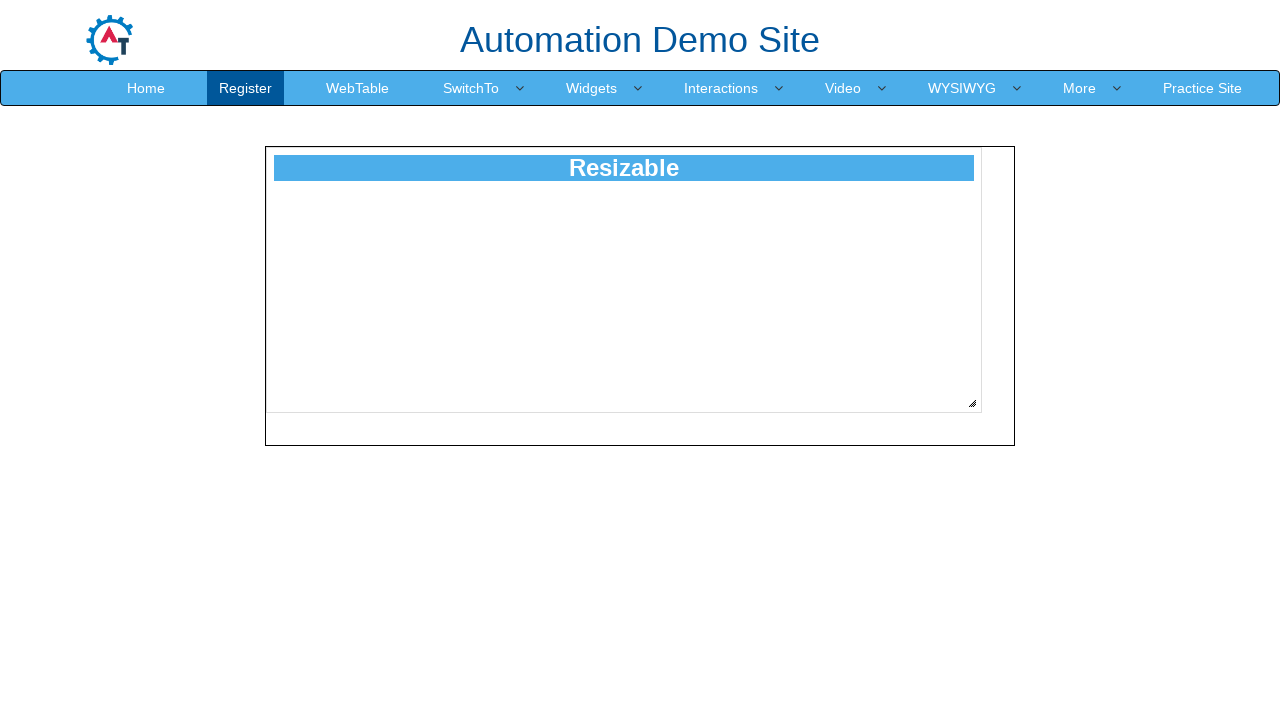

Pressed mouse button down on resize handle at (988, 419)
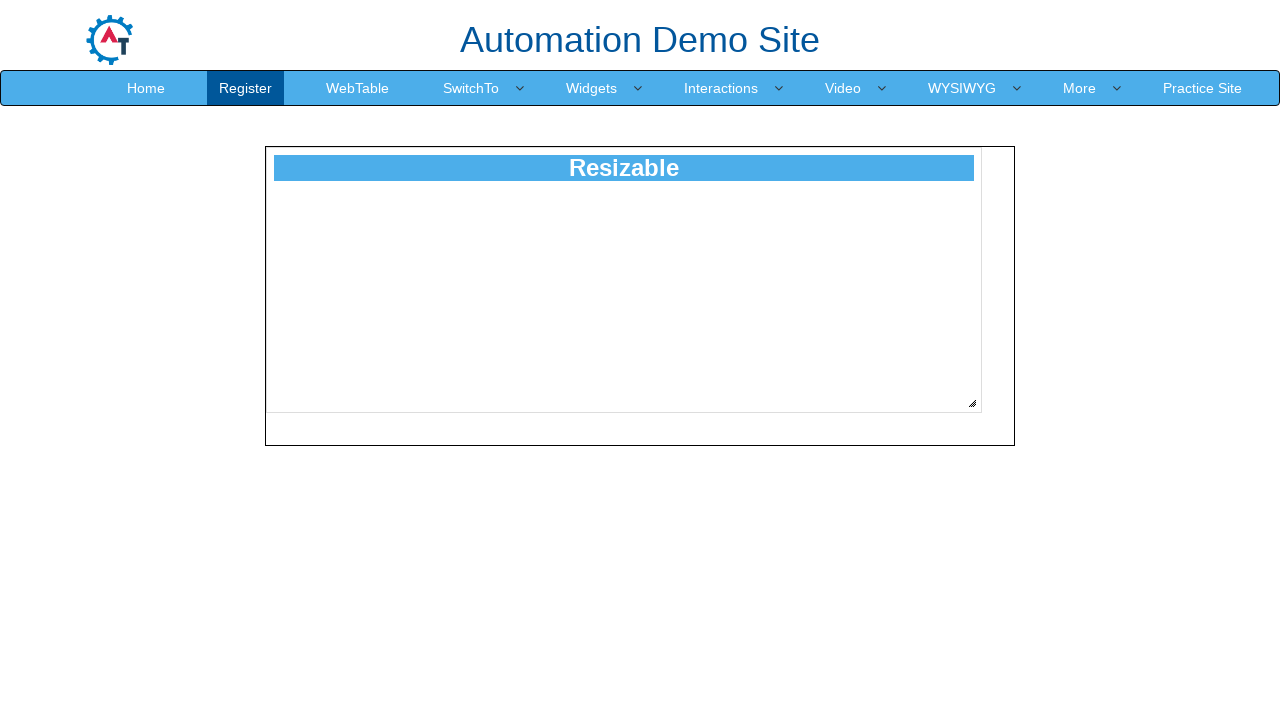

Dragged resize handle diagonally by 154 pixels at (1142, 573)
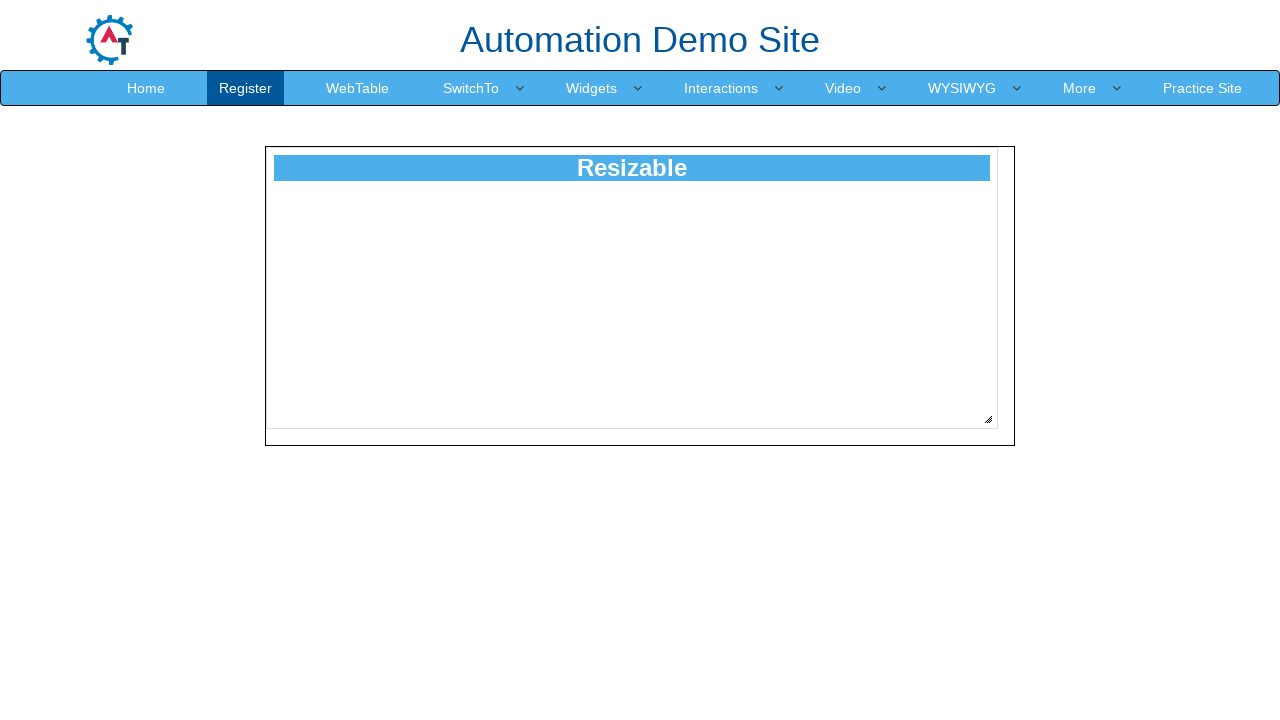

Released mouse button to complete resize at 154 pixels at (1142, 573)
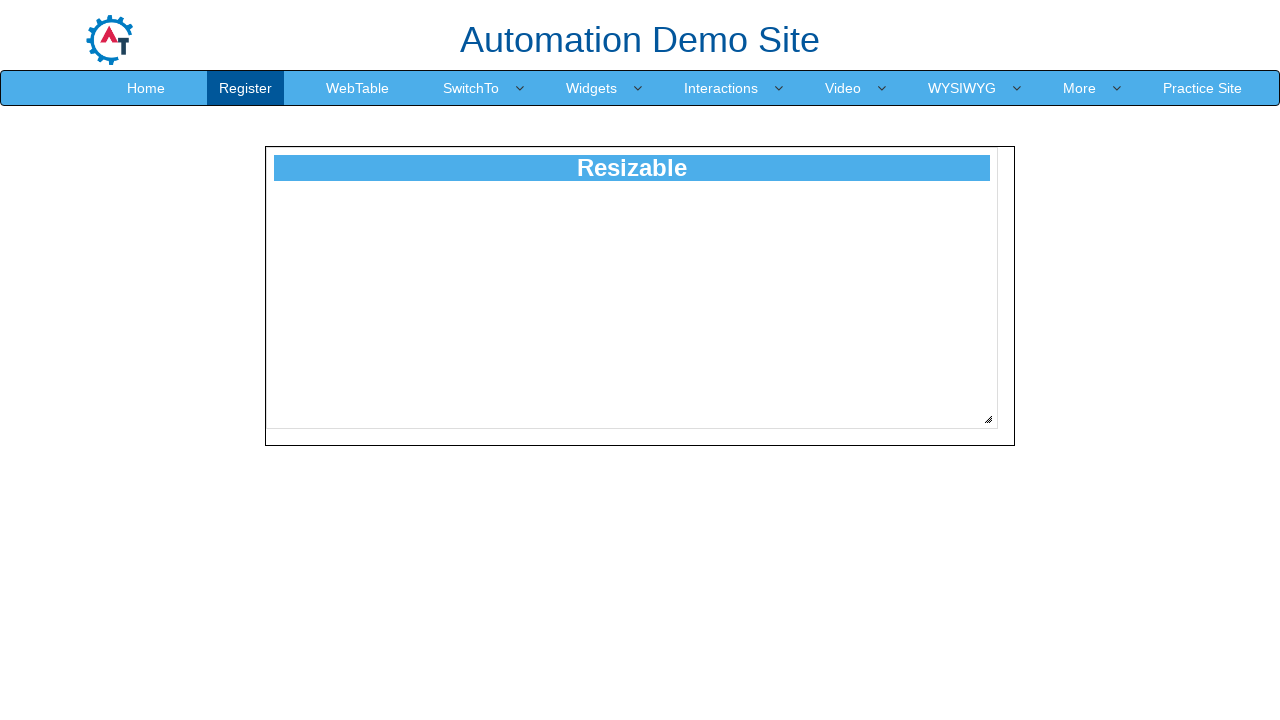

Moved mouse to resize handle position at (988, 419)
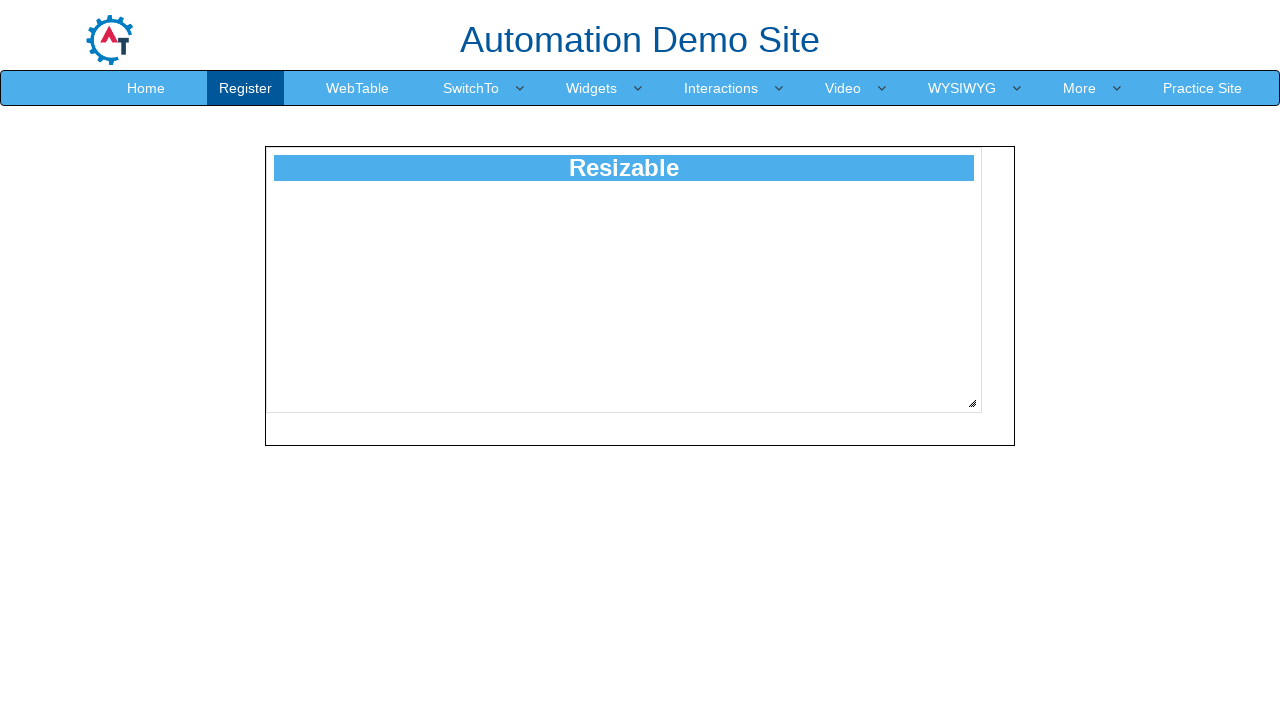

Pressed mouse button down on resize handle at (988, 419)
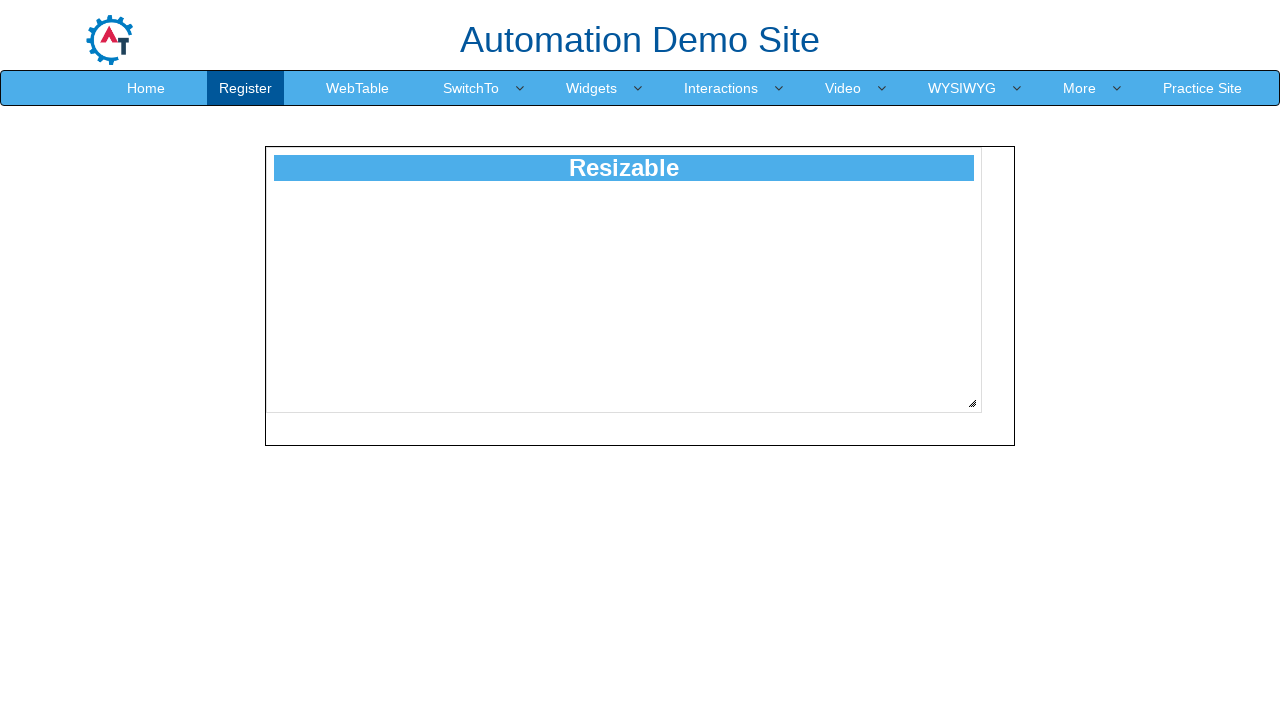

Dragged resize handle diagonally by 155 pixels at (1143, 574)
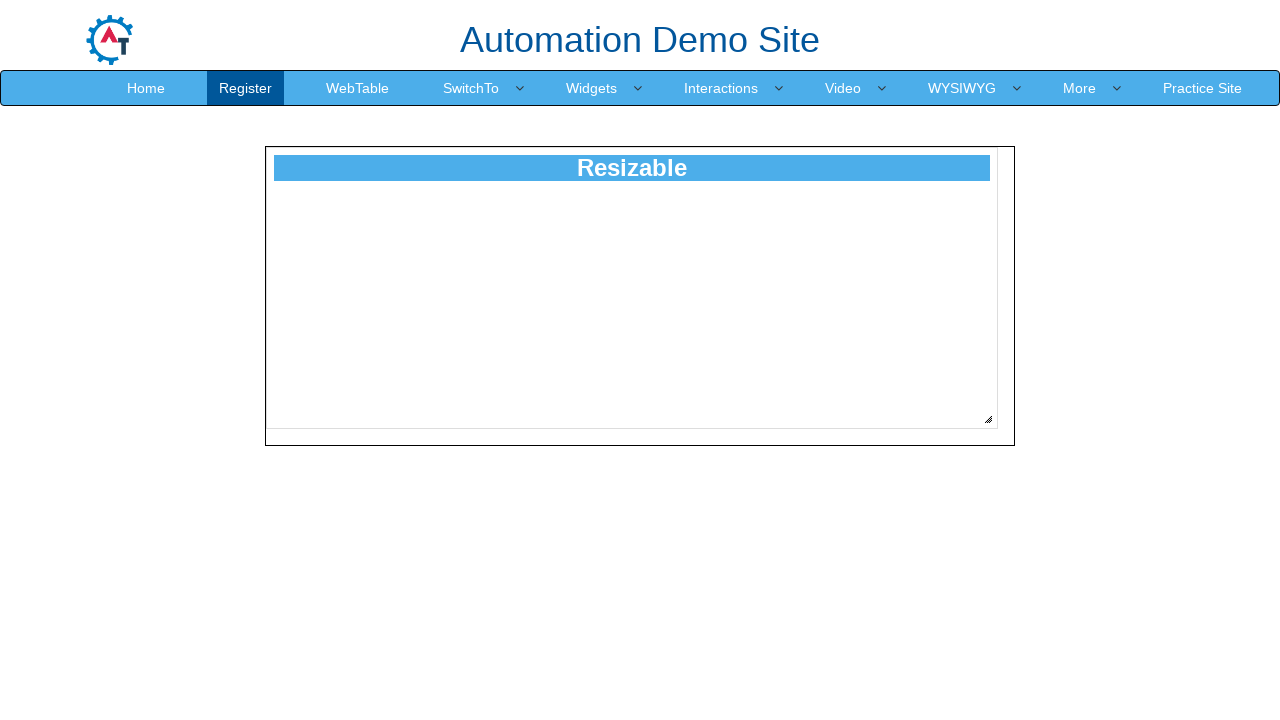

Released mouse button to complete resize at 155 pixels at (1143, 574)
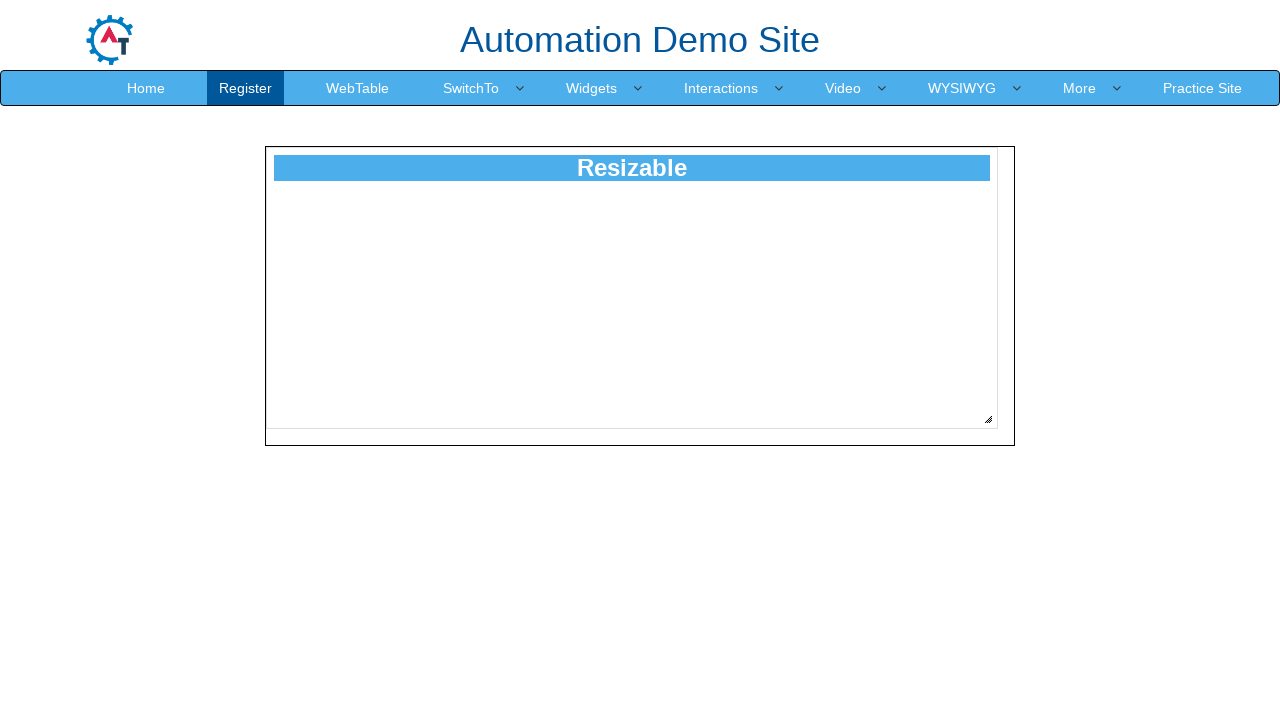

Moved mouse to resize handle position at (988, 419)
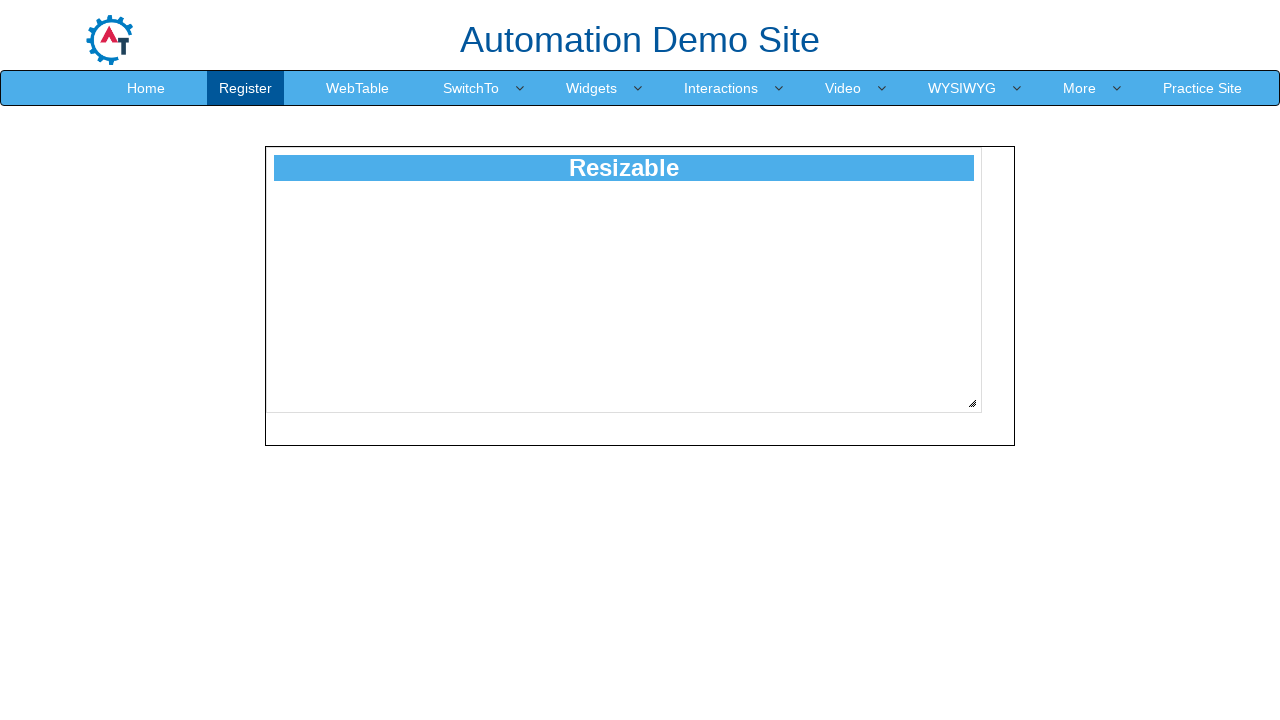

Pressed mouse button down on resize handle at (988, 419)
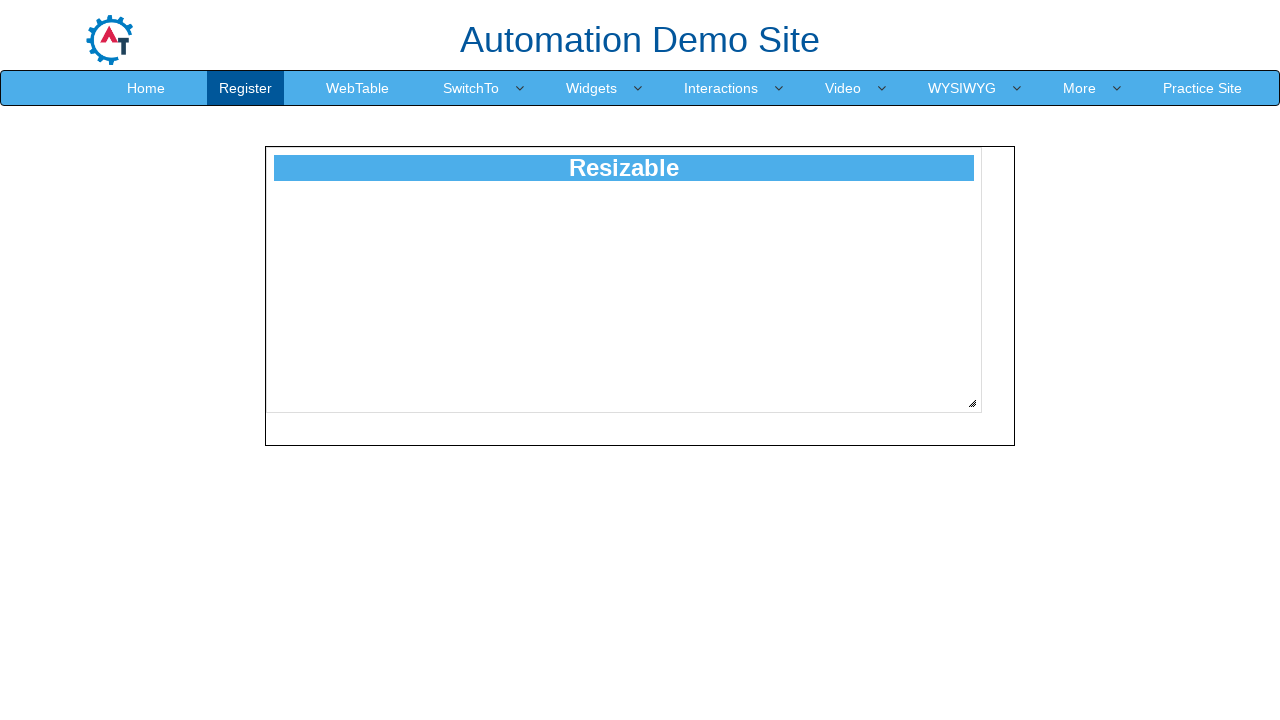

Dragged resize handle diagonally by 156 pixels at (1144, 575)
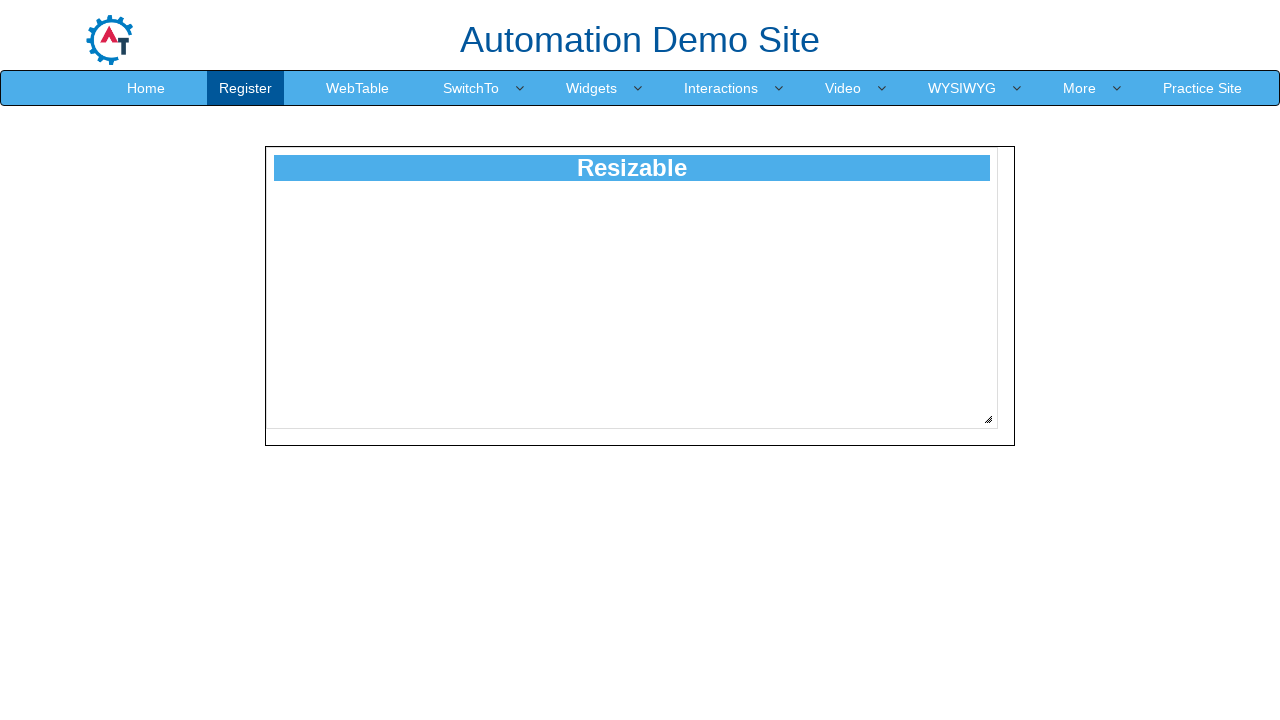

Released mouse button to complete resize at 156 pixels at (1144, 575)
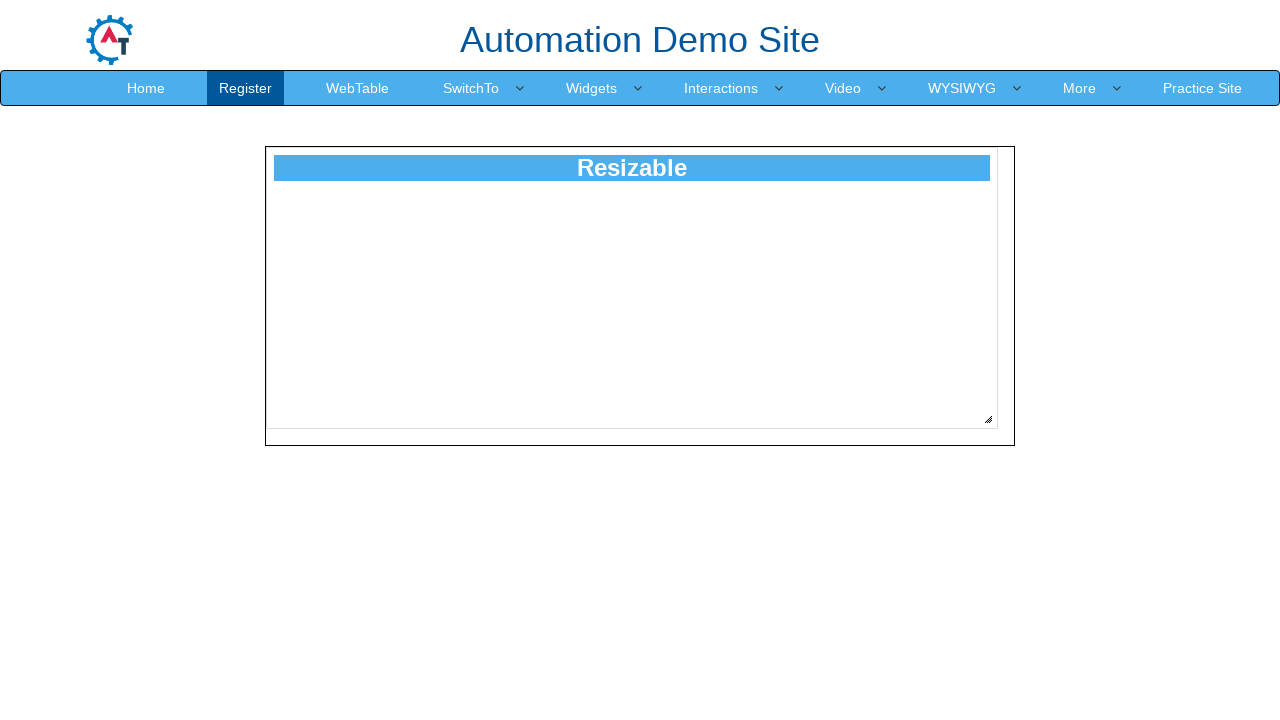

Moved mouse to resize handle position at (988, 419)
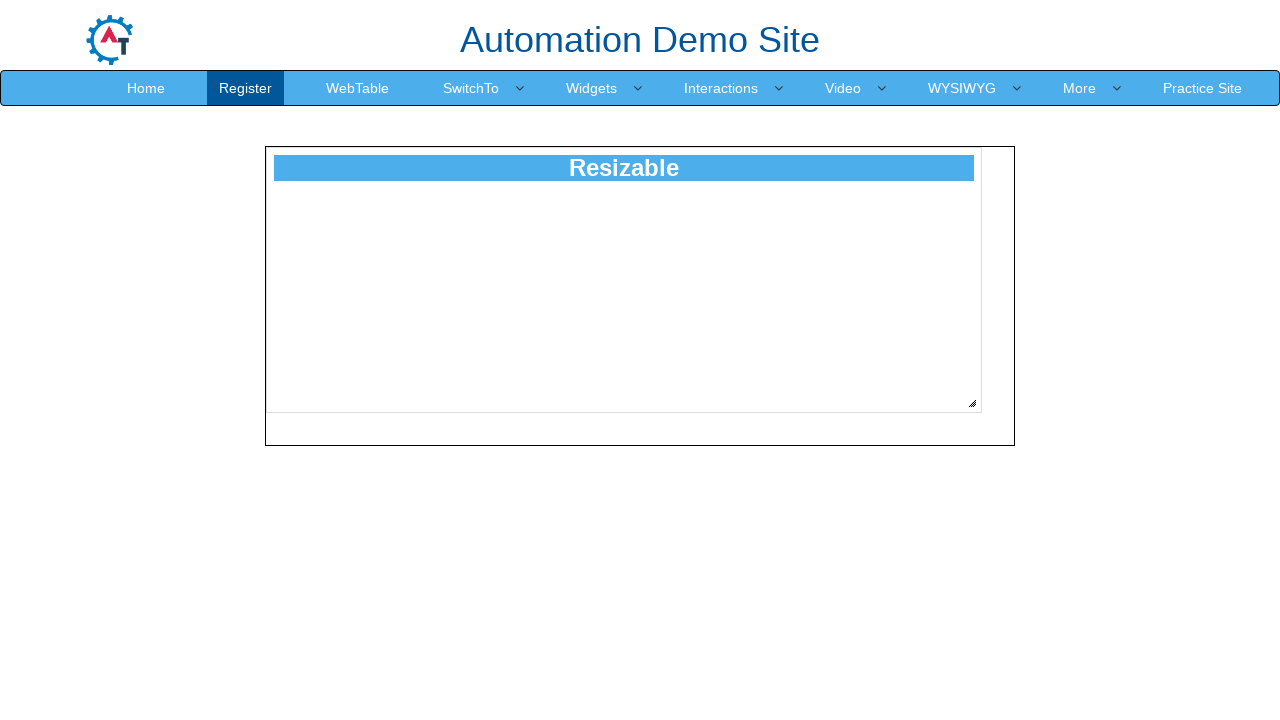

Pressed mouse button down on resize handle at (988, 419)
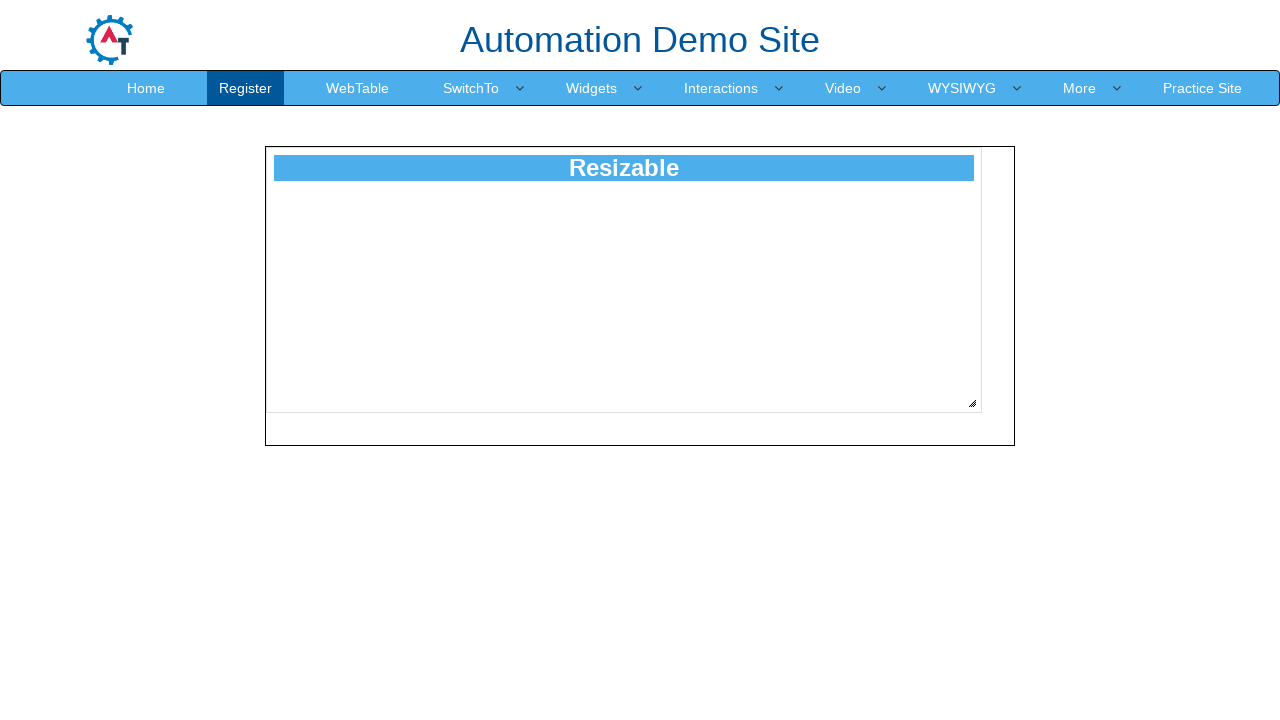

Dragged resize handle diagonally by 157 pixels at (1145, 576)
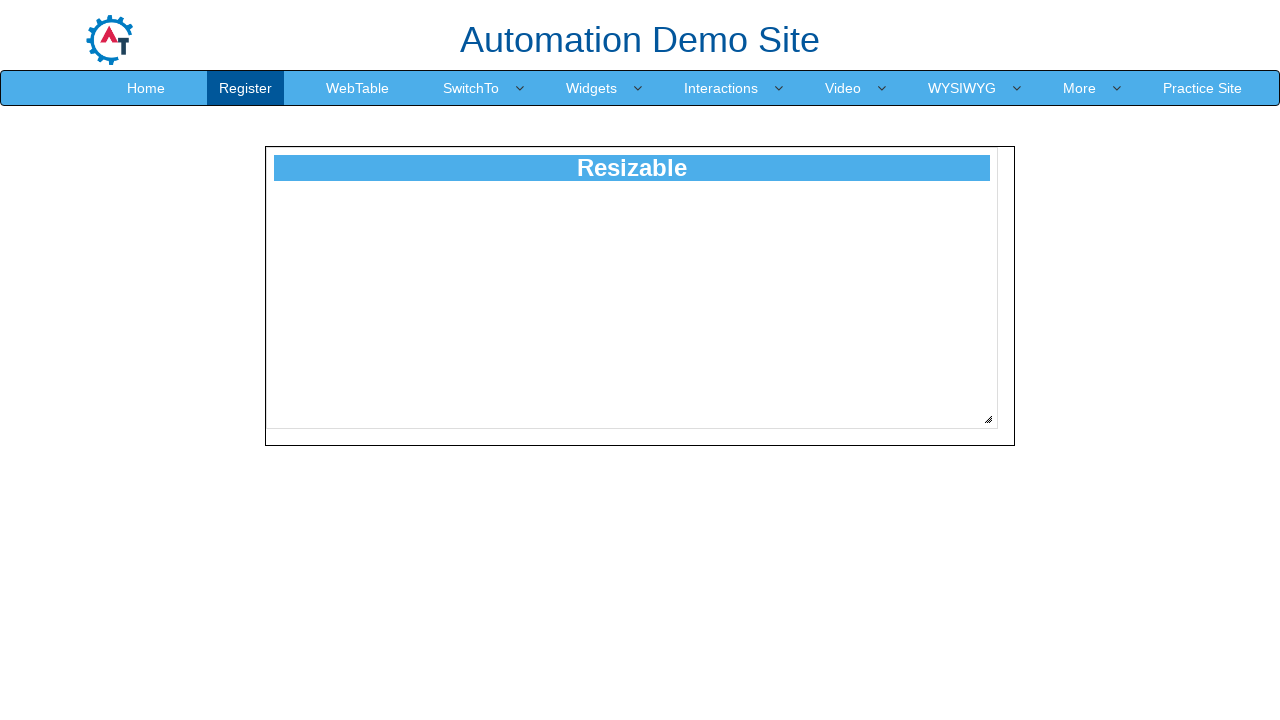

Released mouse button to complete resize at 157 pixels at (1145, 576)
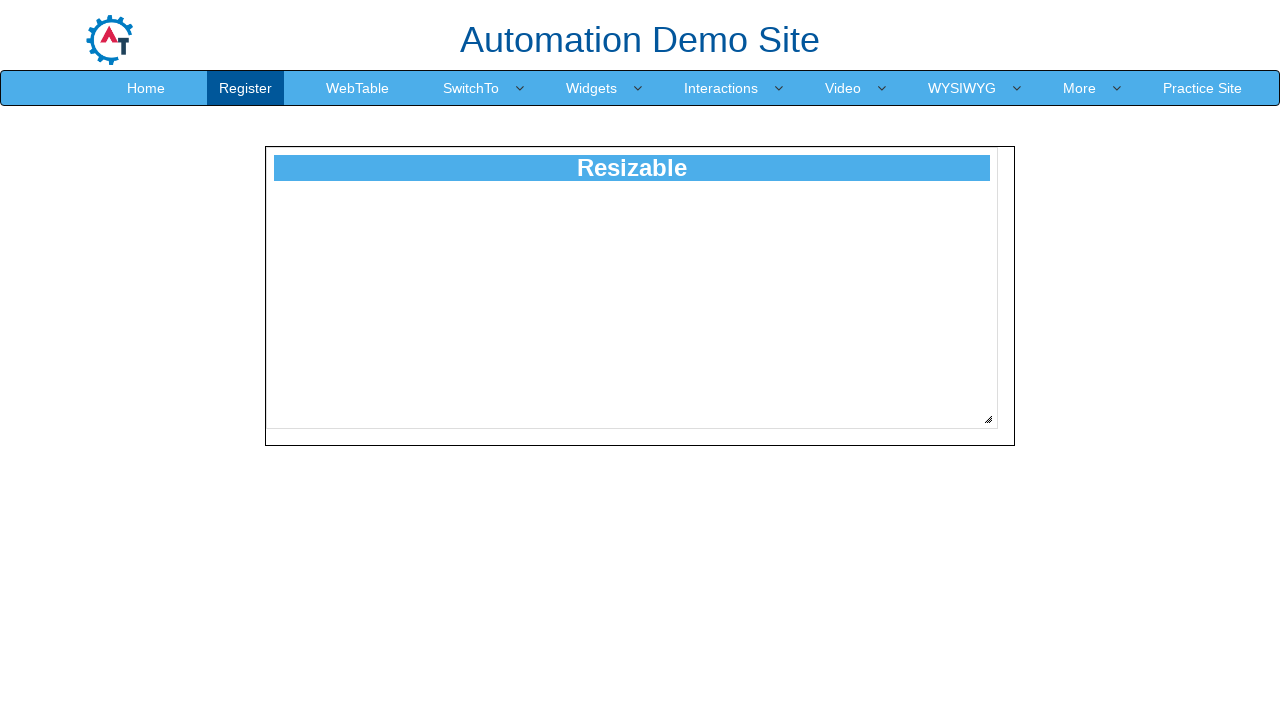

Moved mouse to resize handle position at (988, 419)
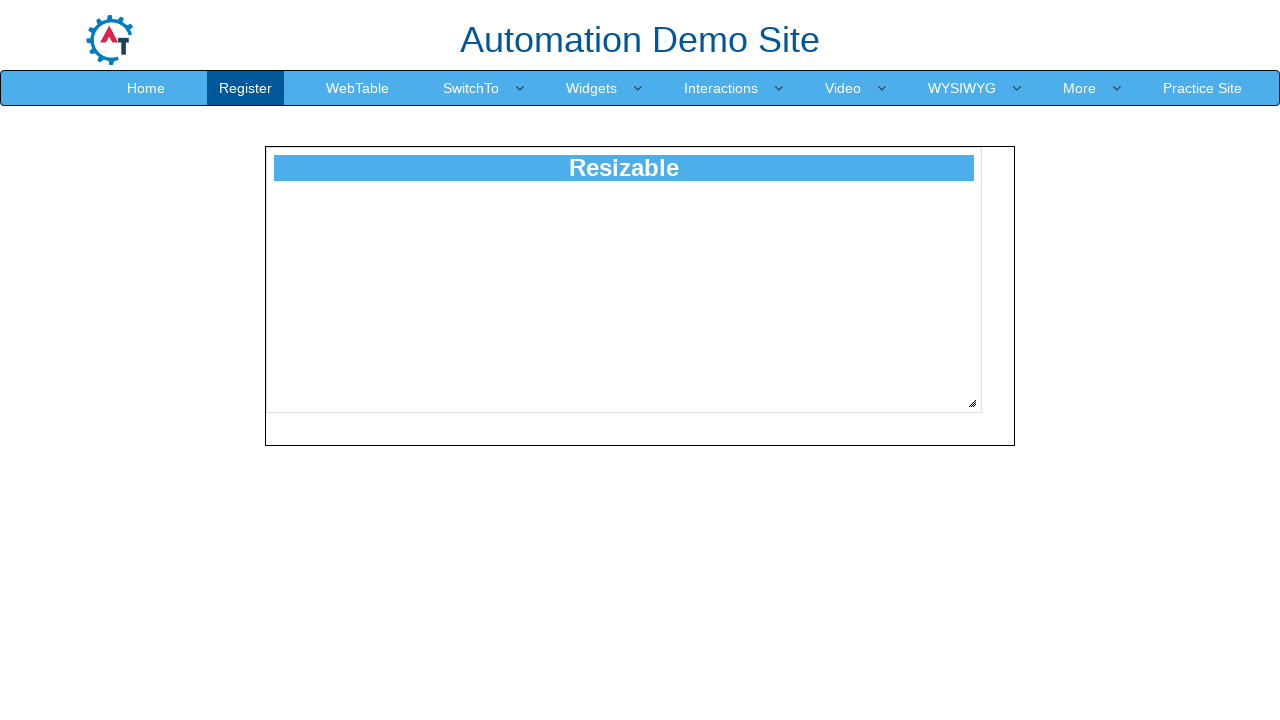

Pressed mouse button down on resize handle at (988, 419)
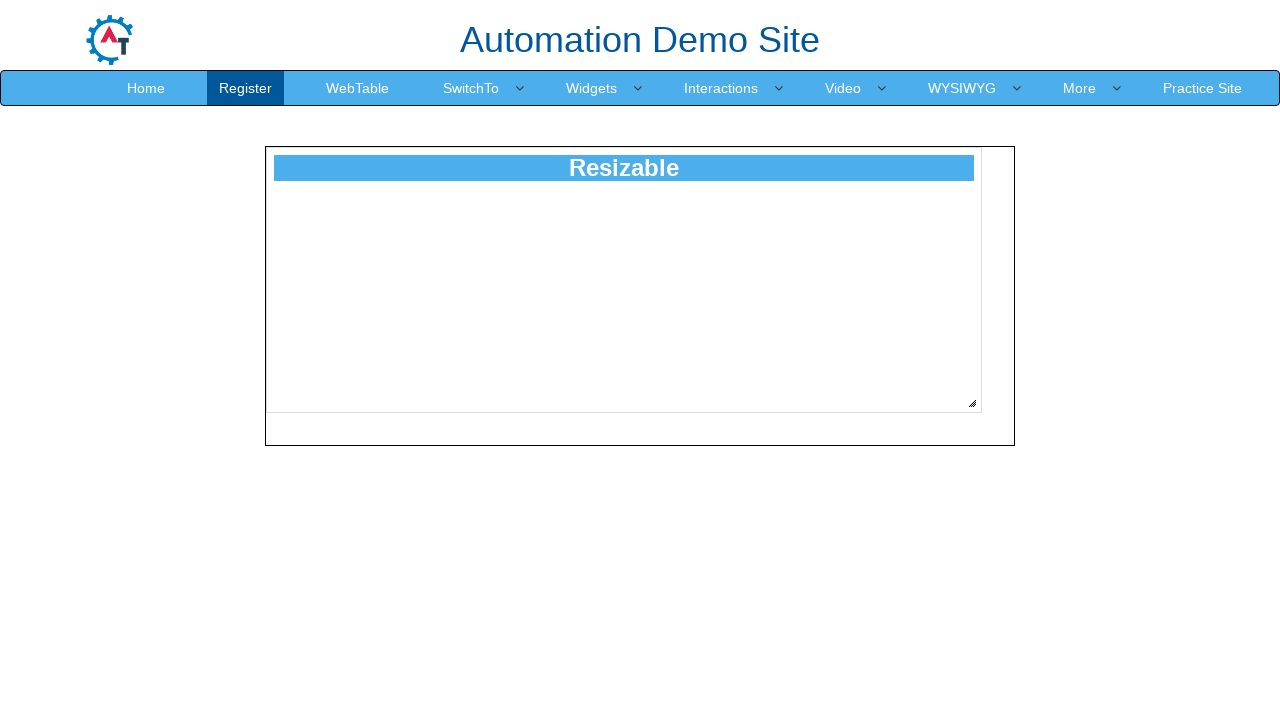

Dragged resize handle diagonally by 158 pixels at (1146, 577)
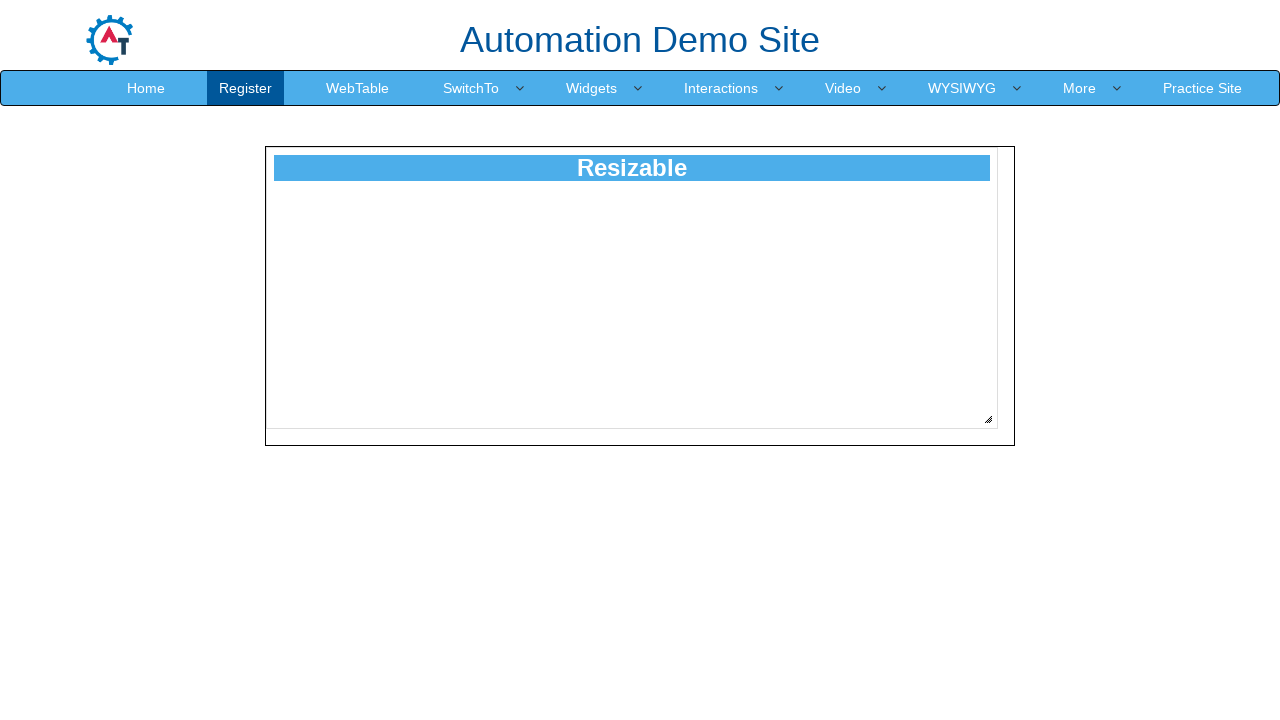

Released mouse button to complete resize at 158 pixels at (1146, 577)
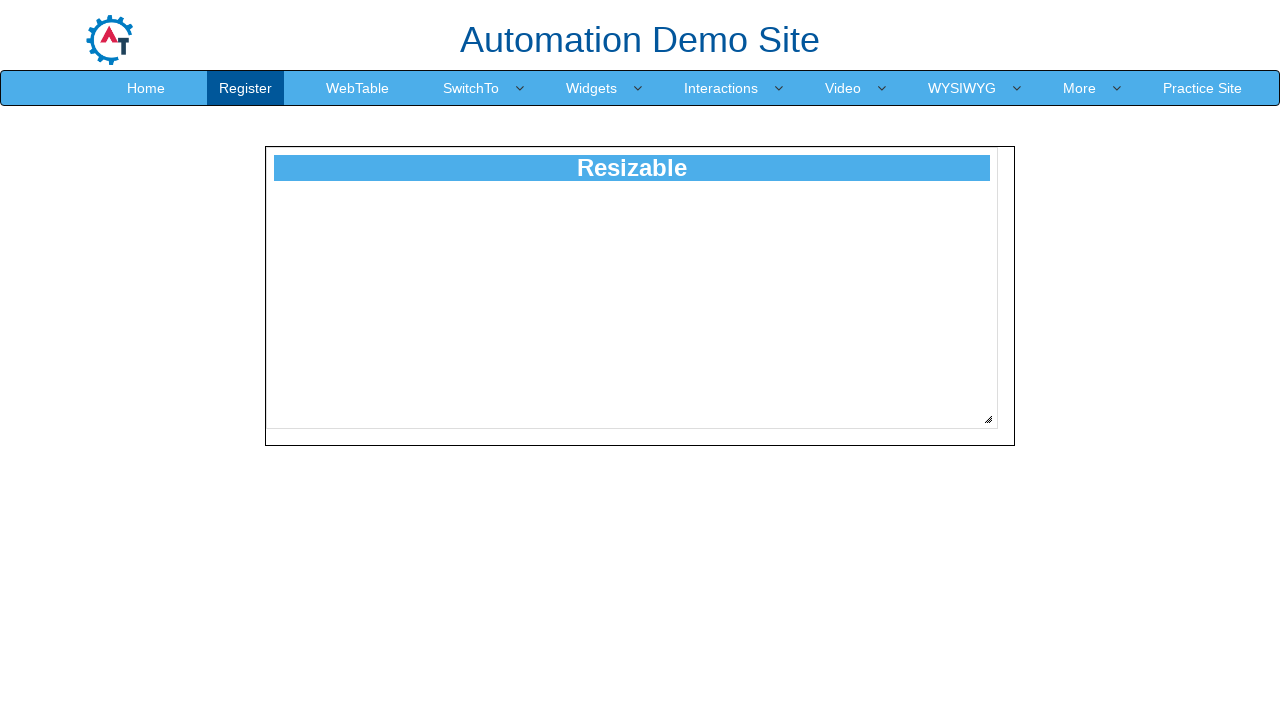

Moved mouse to resize handle position at (988, 419)
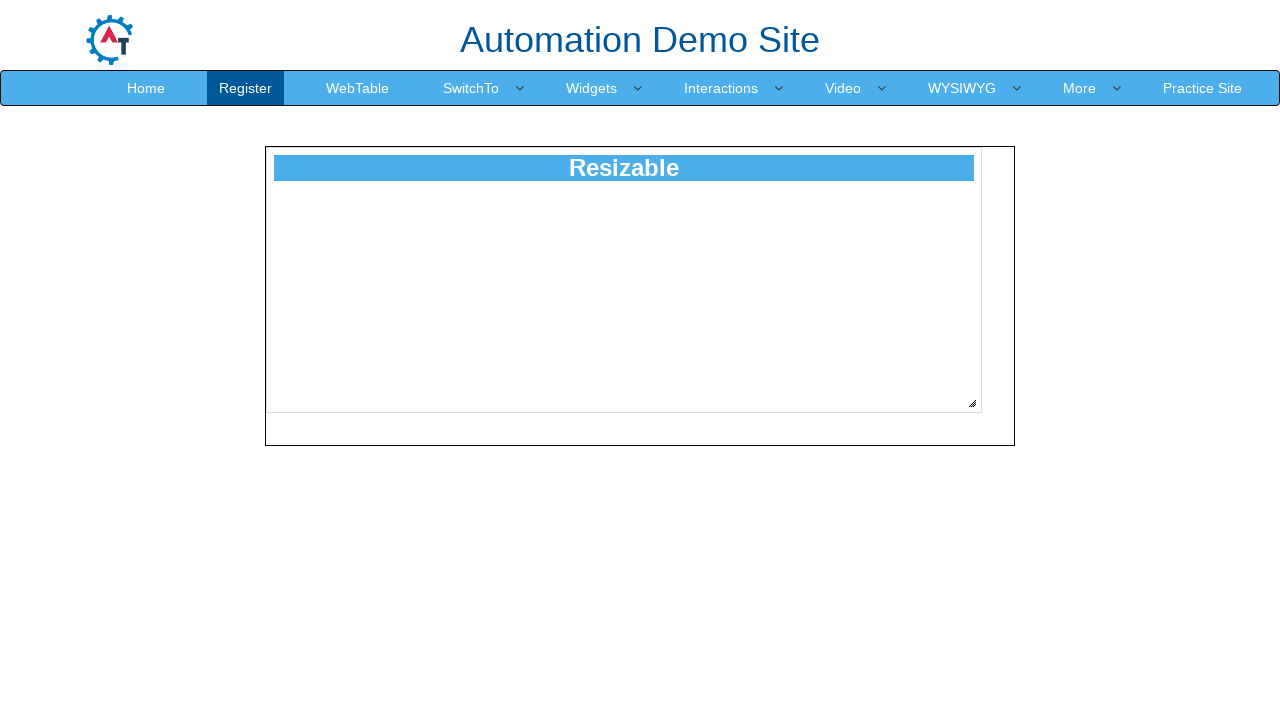

Pressed mouse button down on resize handle at (988, 419)
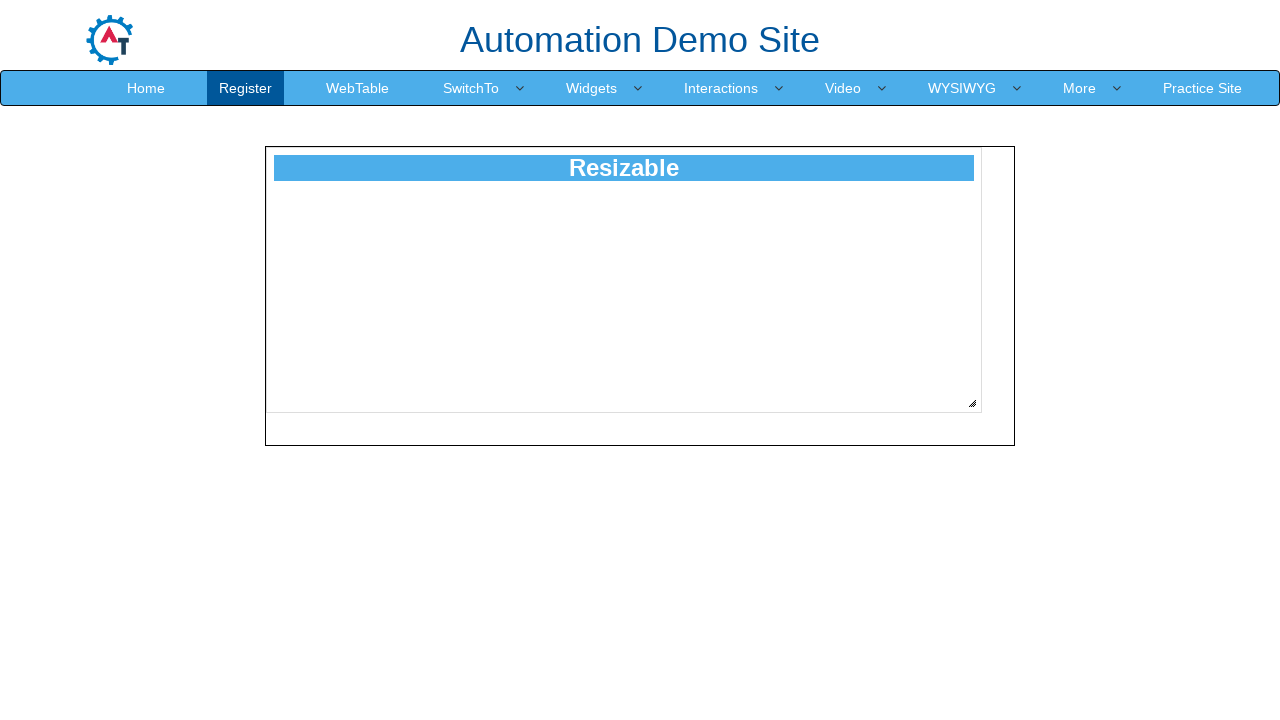

Dragged resize handle diagonally by 159 pixels at (1147, 578)
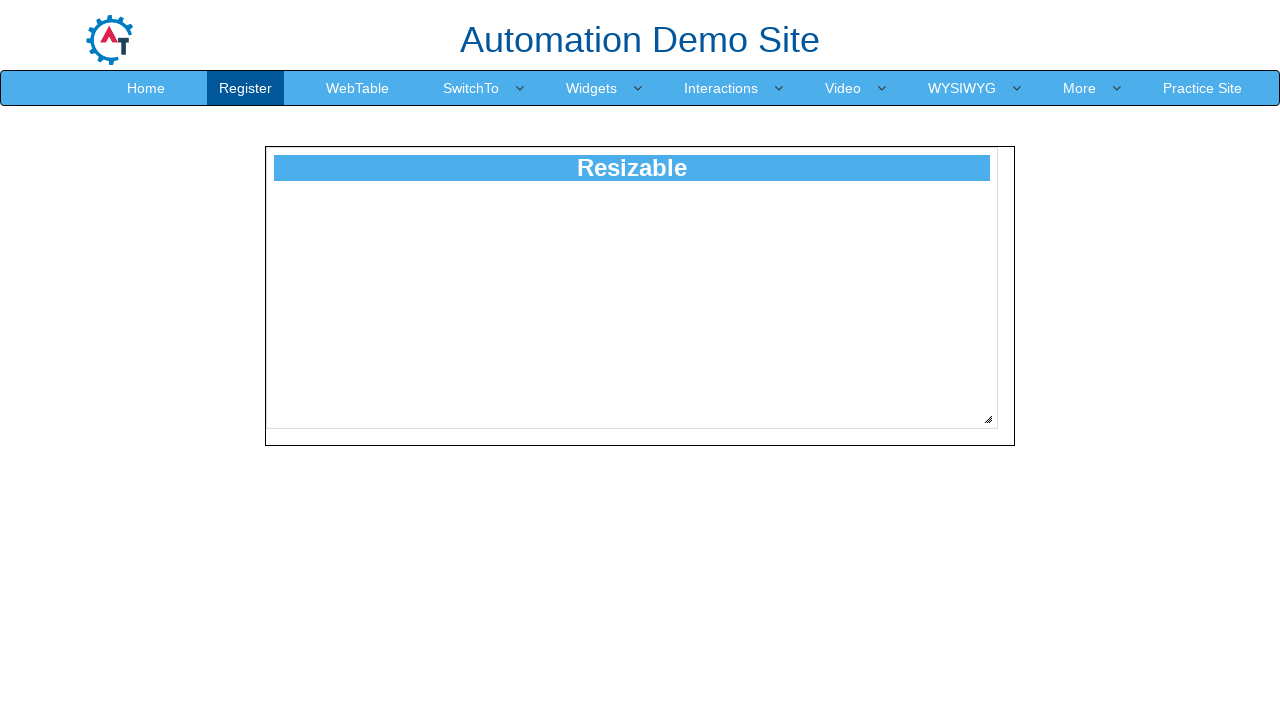

Released mouse button to complete resize at 159 pixels at (1147, 578)
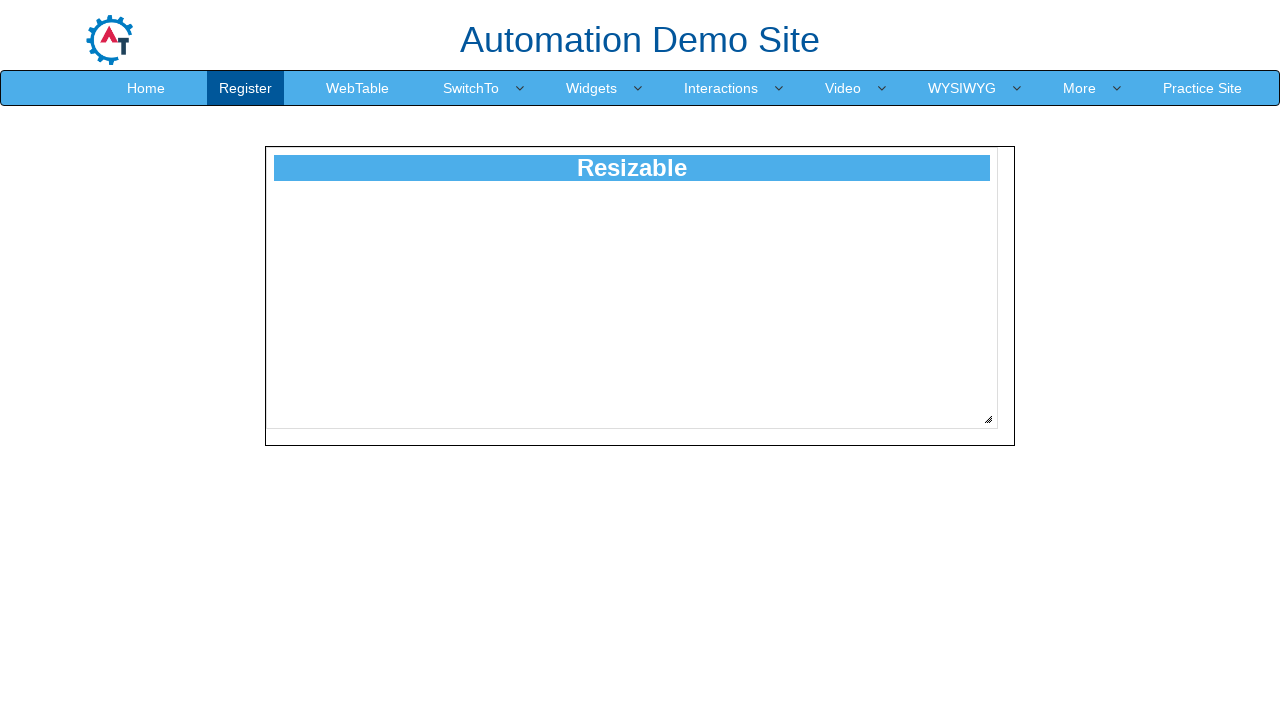

Moved mouse to resize handle position at (988, 419)
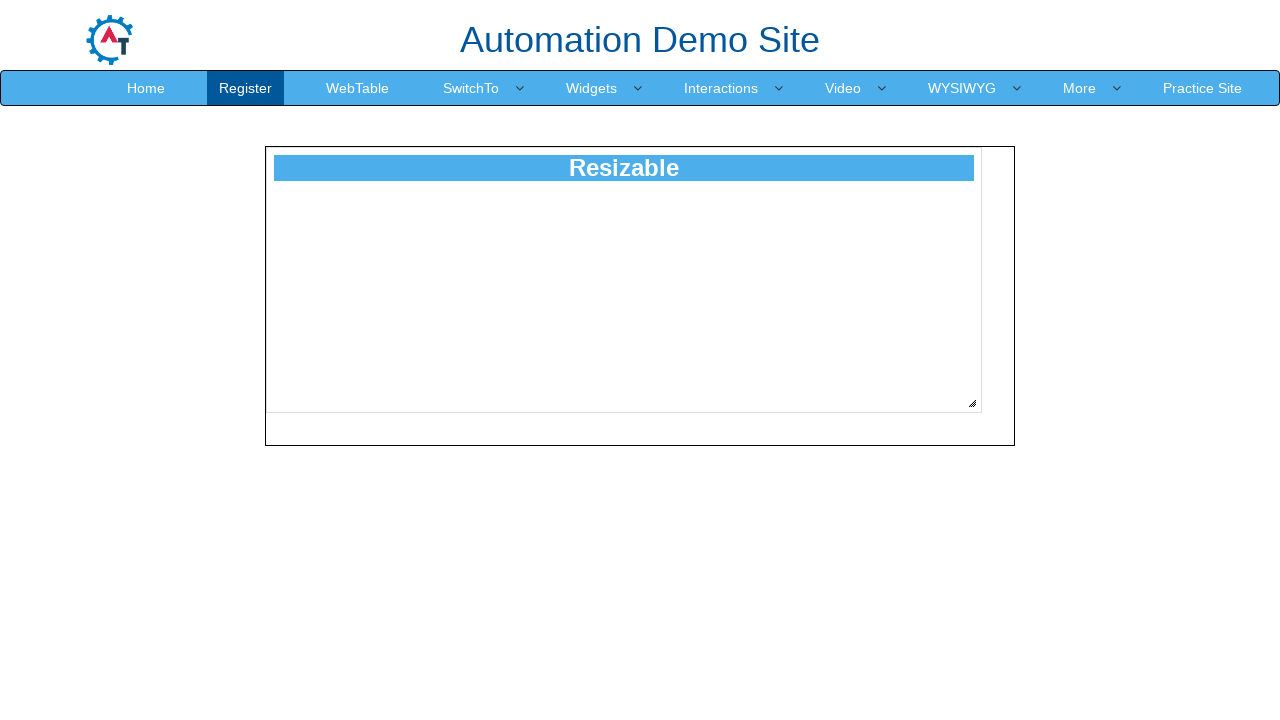

Pressed mouse button down on resize handle at (988, 419)
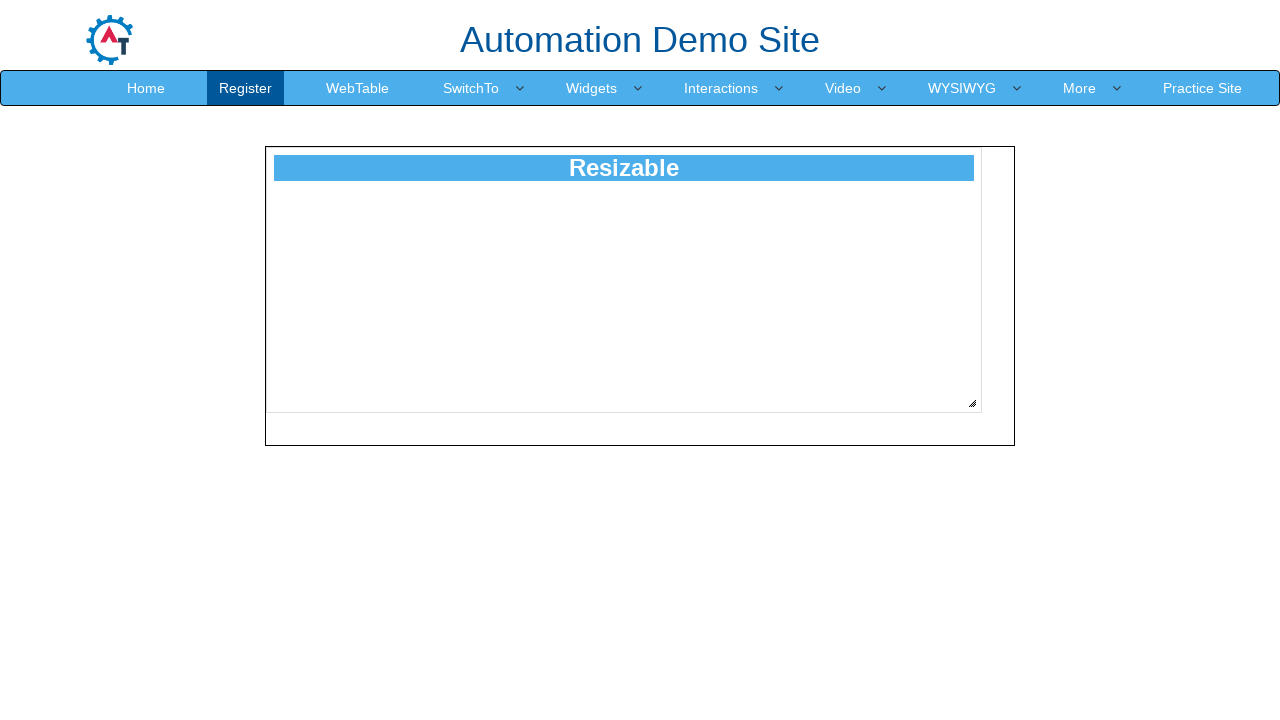

Dragged resize handle diagonally by 160 pixels at (1148, 579)
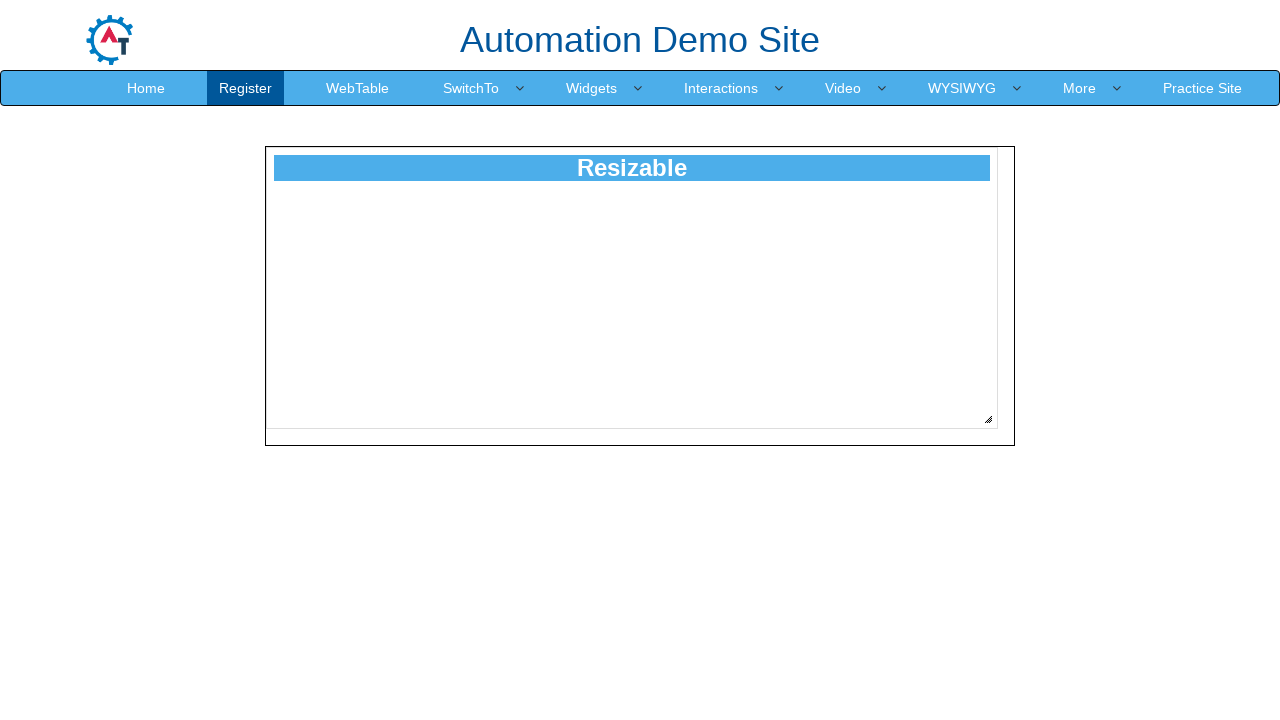

Released mouse button to complete resize at 160 pixels at (1148, 579)
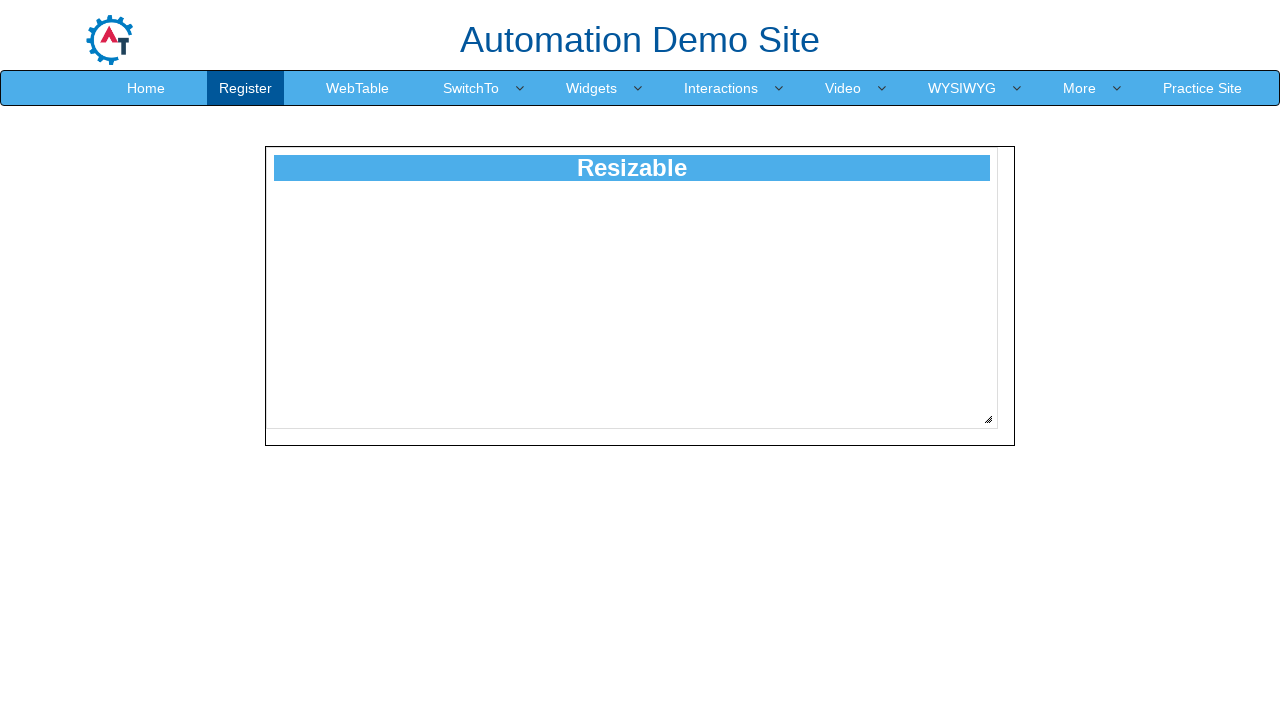

Moved mouse to resize handle position at (988, 419)
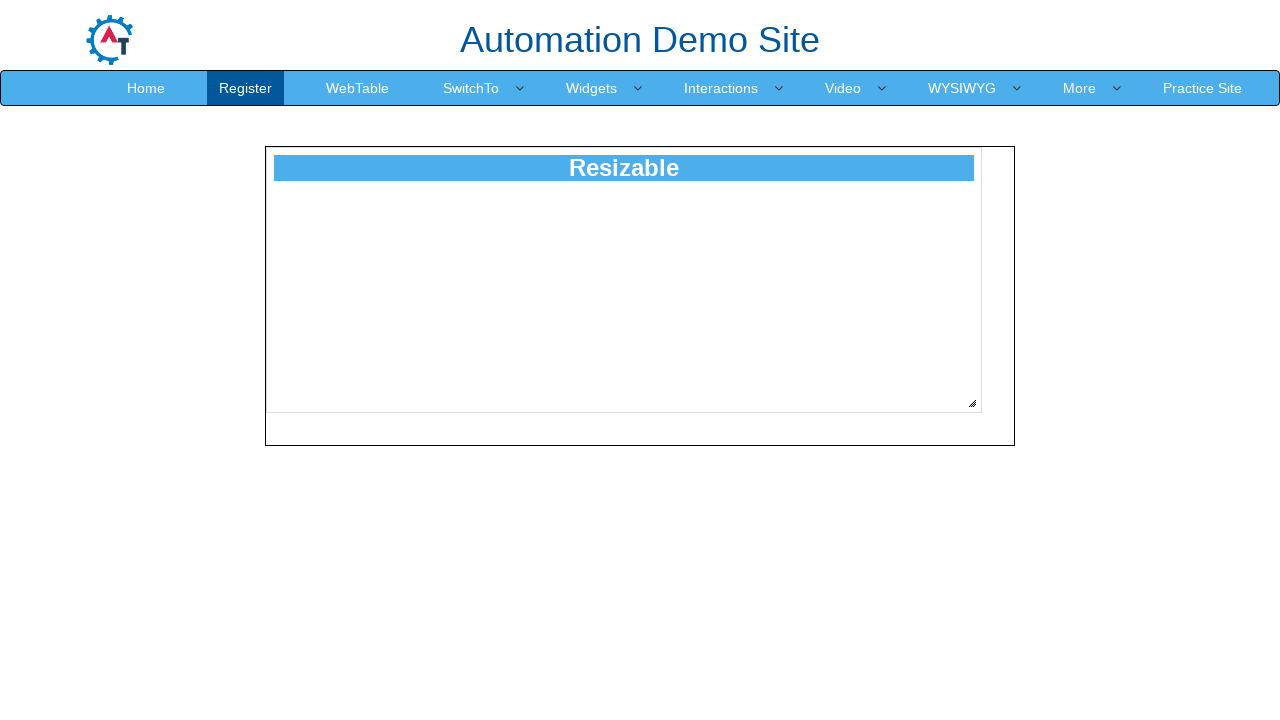

Pressed mouse button down on resize handle at (988, 419)
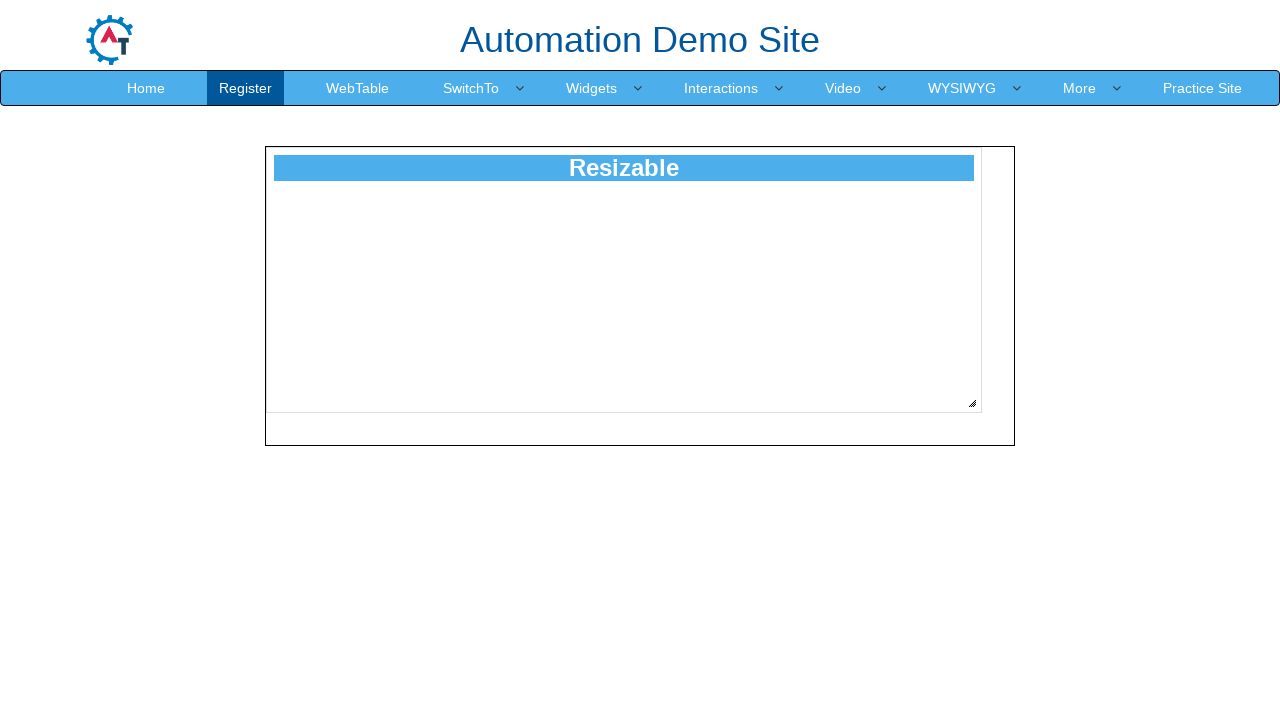

Dragged resize handle diagonally by 161 pixels at (1149, 580)
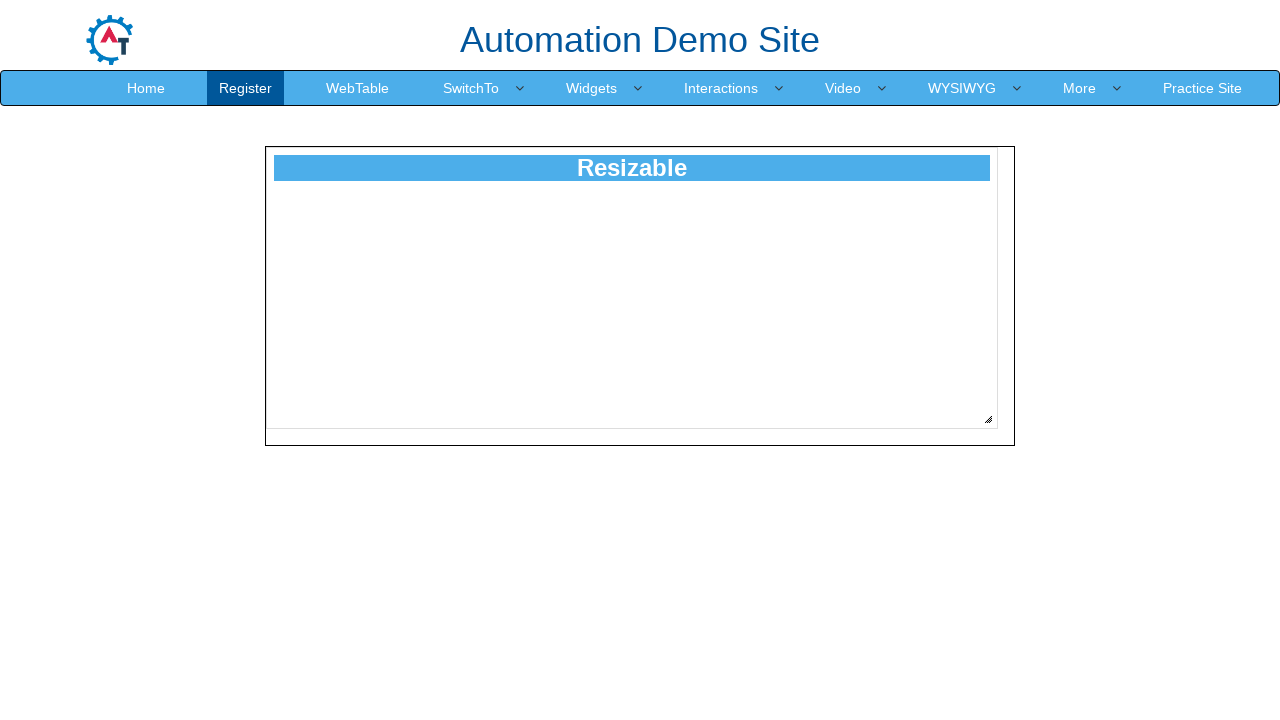

Released mouse button to complete resize at 161 pixels at (1149, 580)
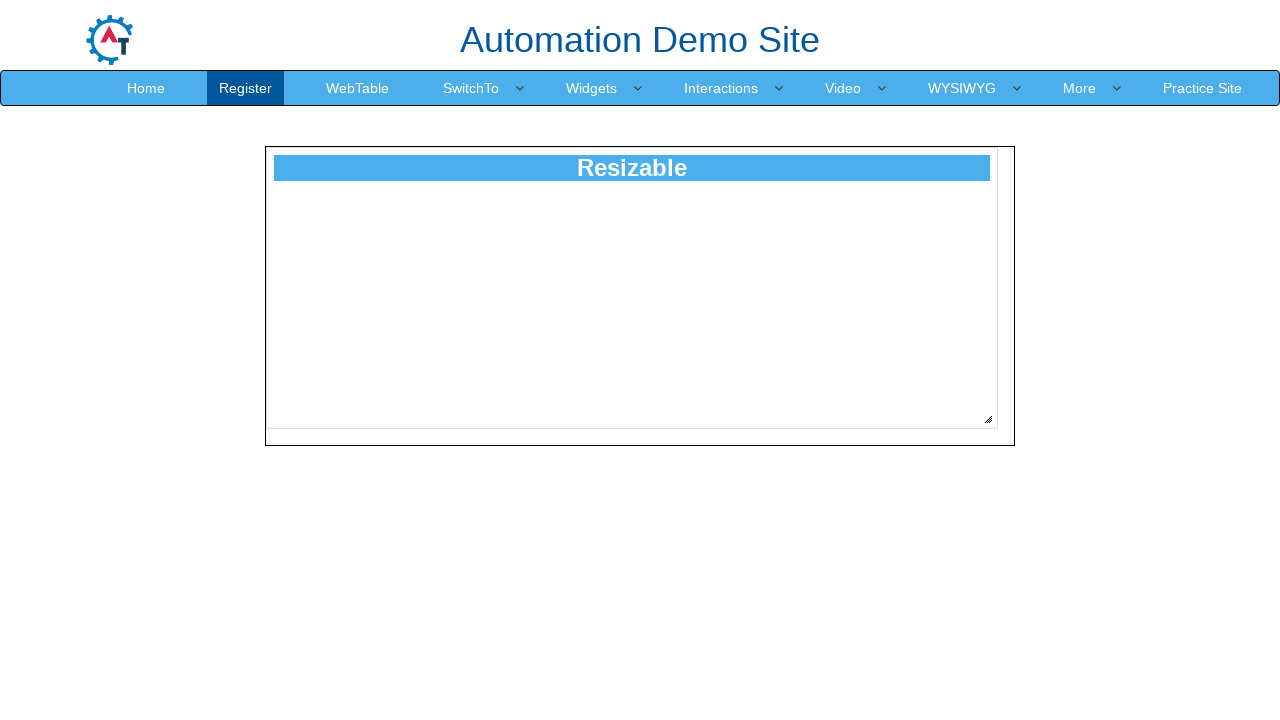

Moved mouse to resize handle position at (988, 419)
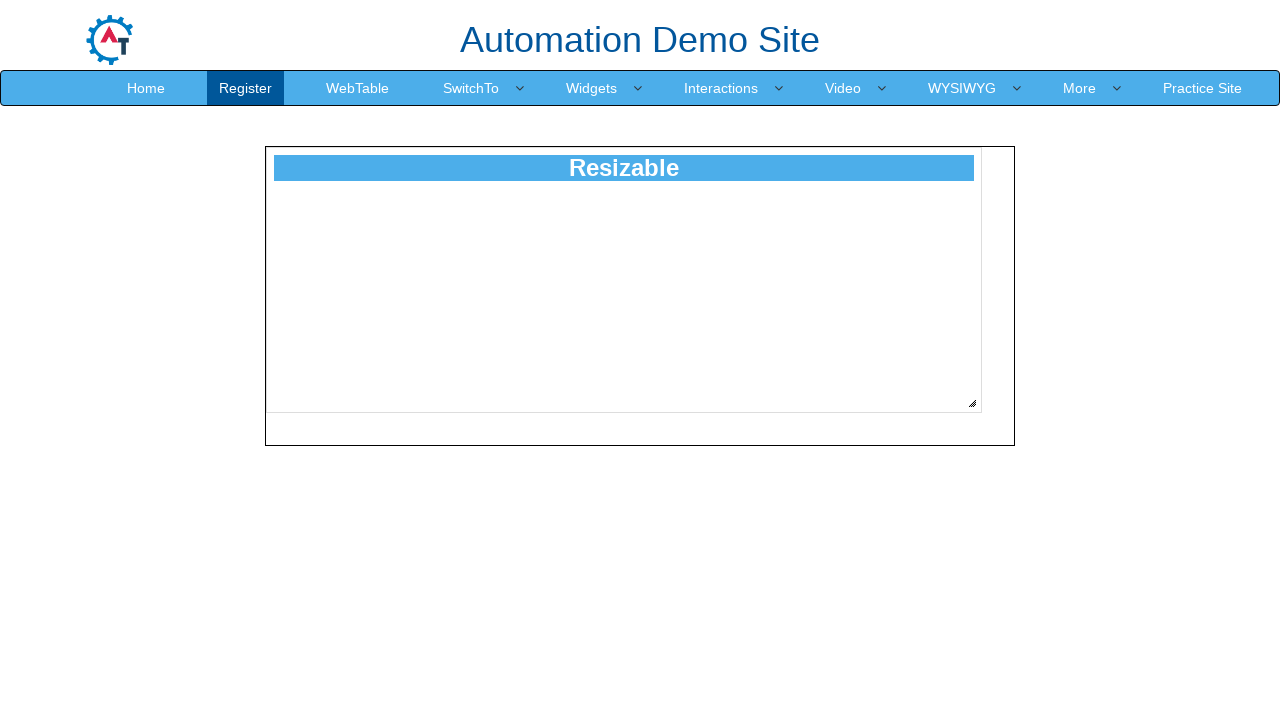

Pressed mouse button down on resize handle at (988, 419)
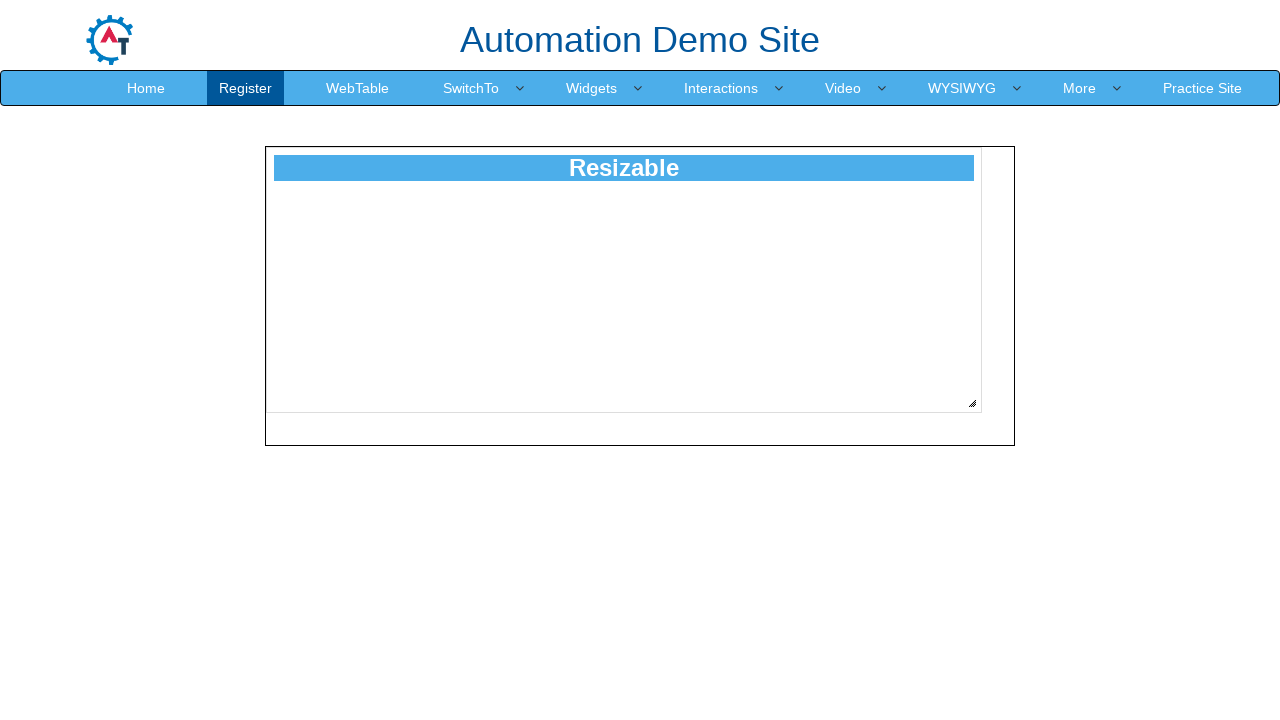

Dragged resize handle diagonally by 162 pixels at (1150, 581)
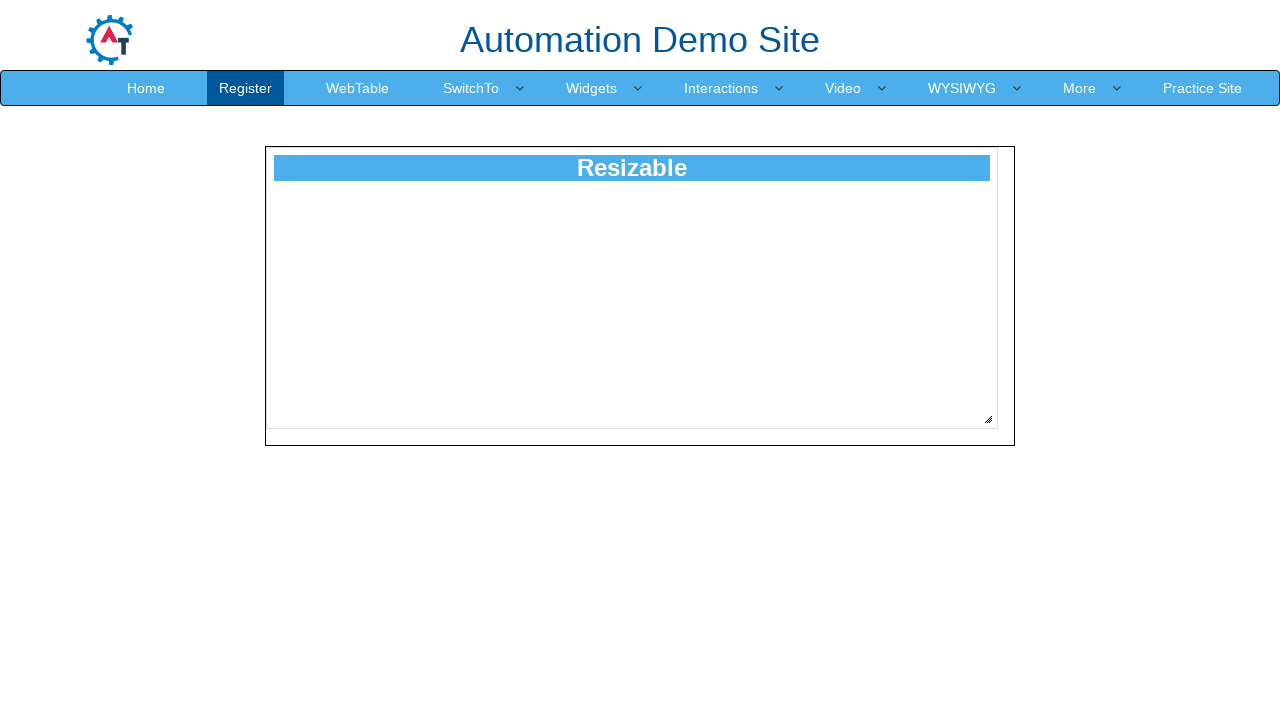

Released mouse button to complete resize at 162 pixels at (1150, 581)
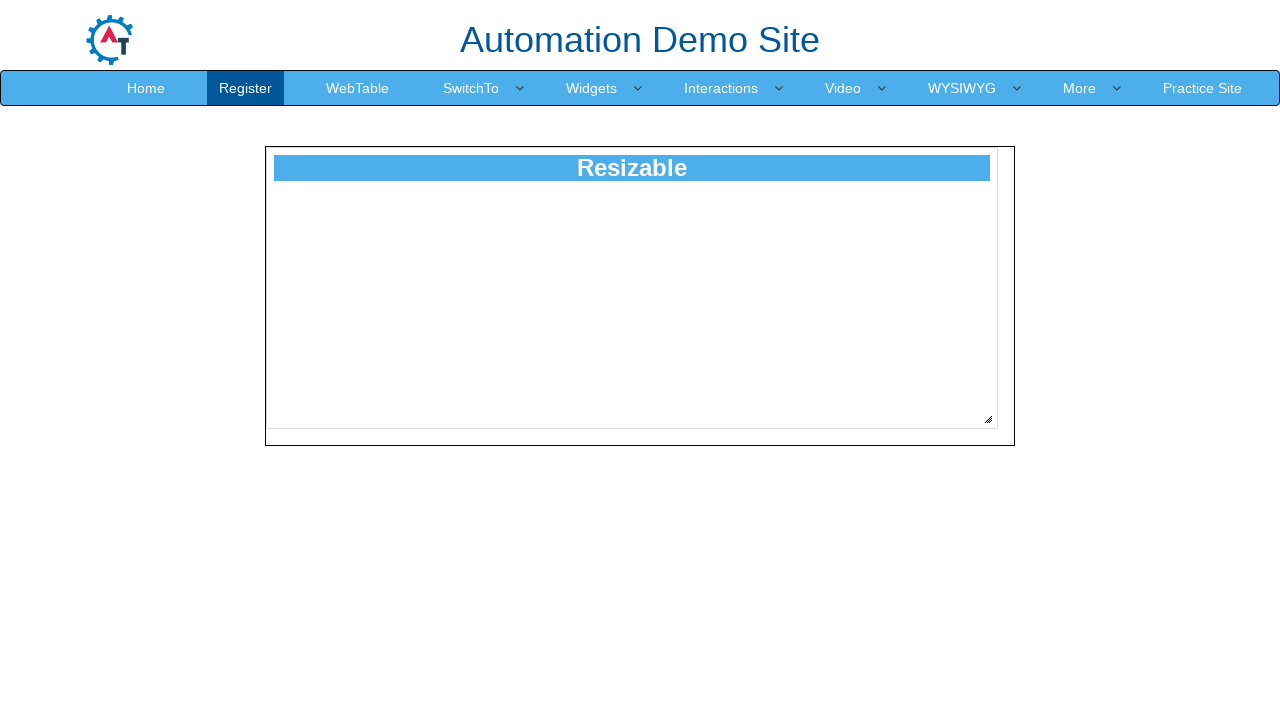

Moved mouse to resize handle position at (988, 419)
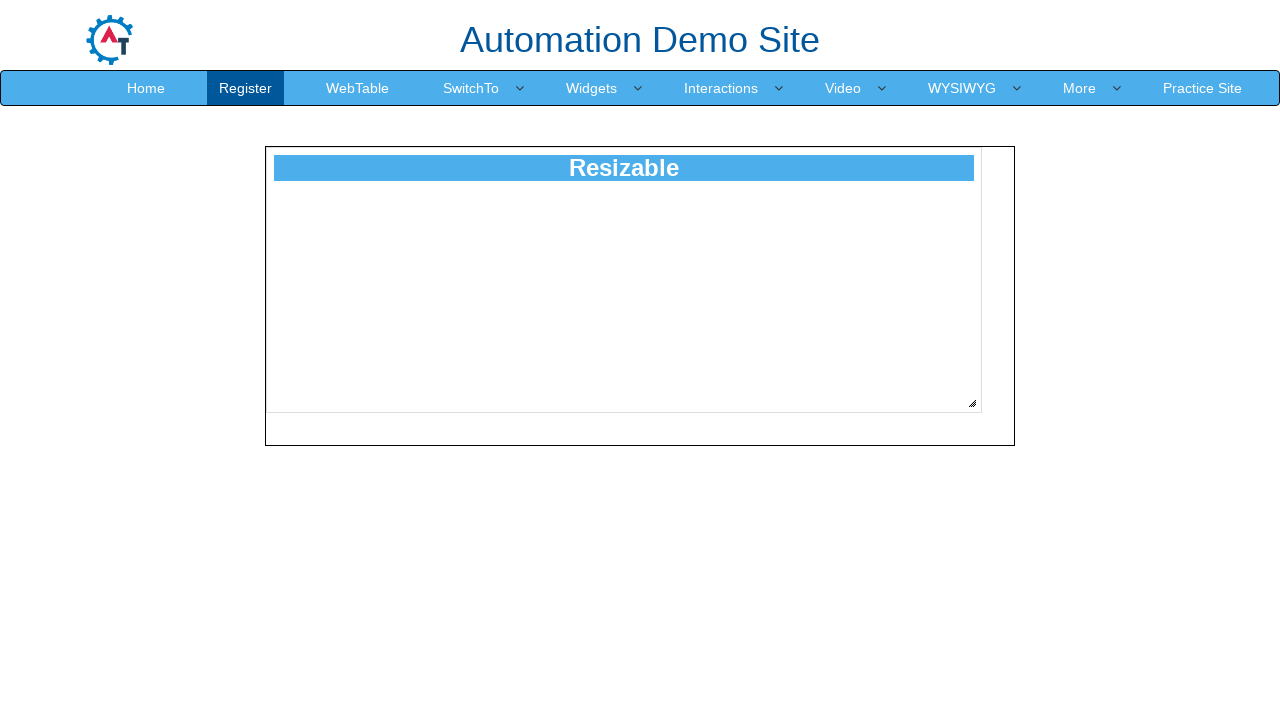

Pressed mouse button down on resize handle at (988, 419)
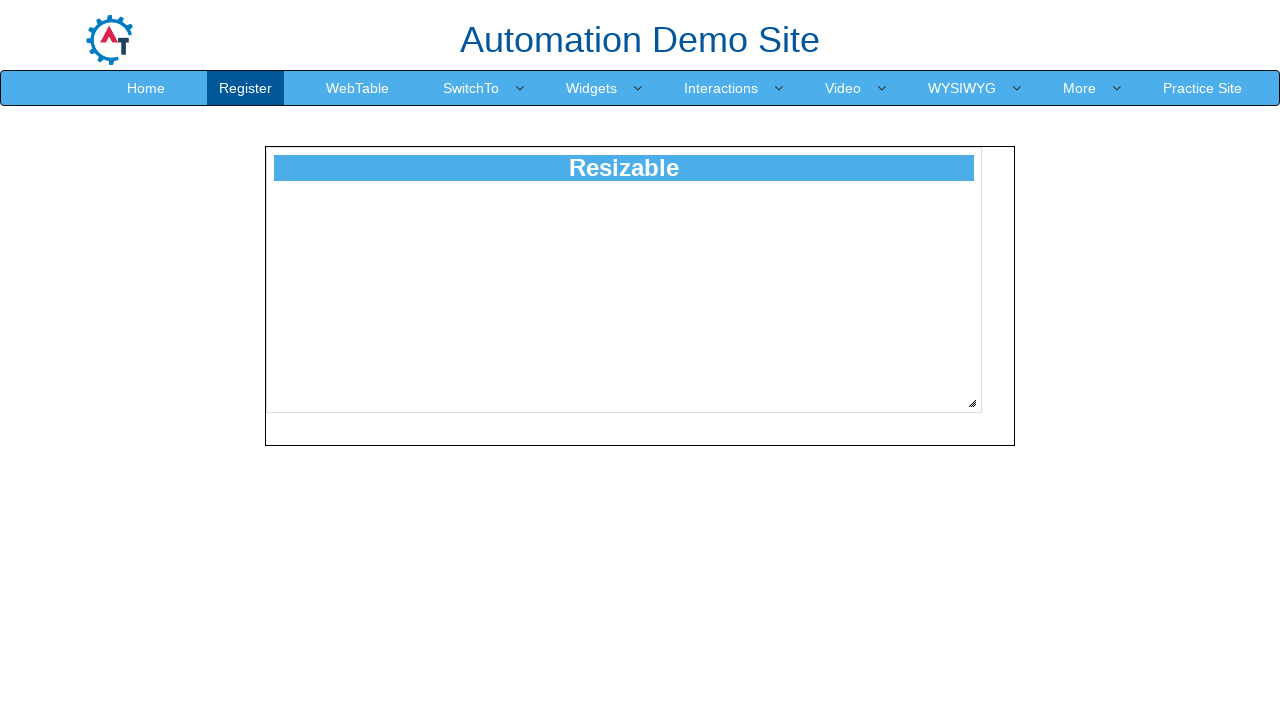

Dragged resize handle diagonally by 163 pixels at (1151, 582)
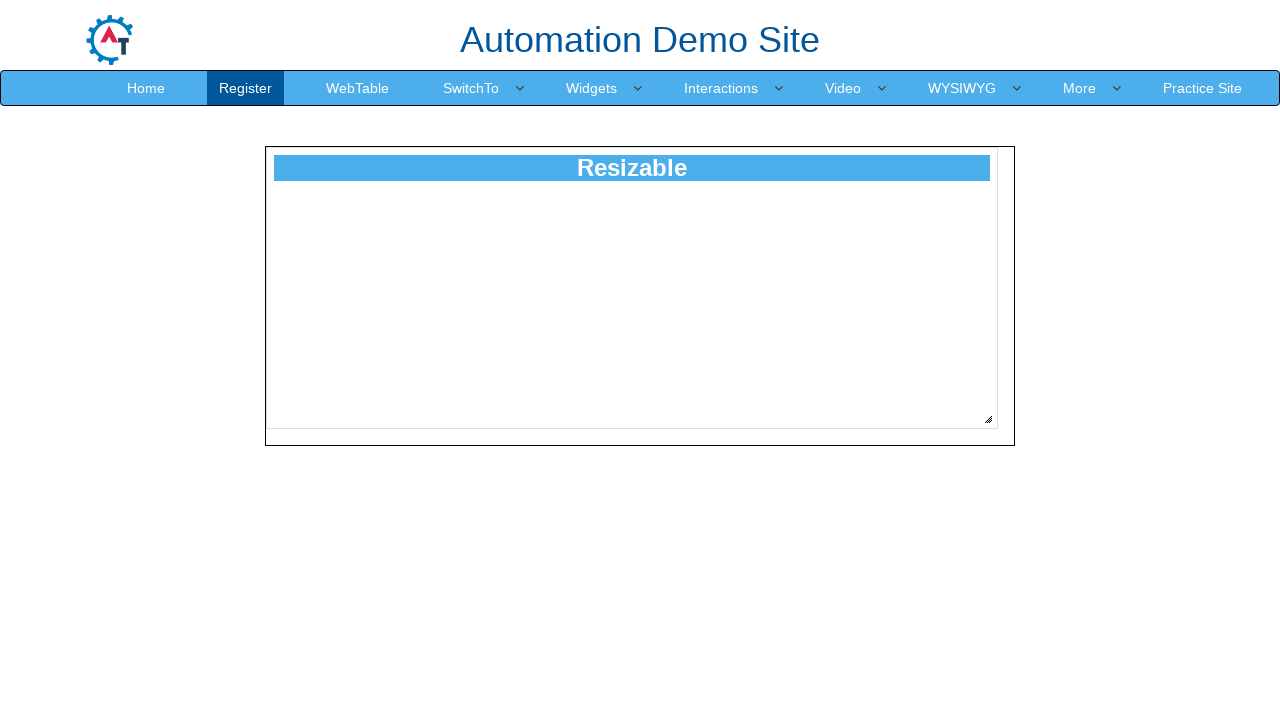

Released mouse button to complete resize at 163 pixels at (1151, 582)
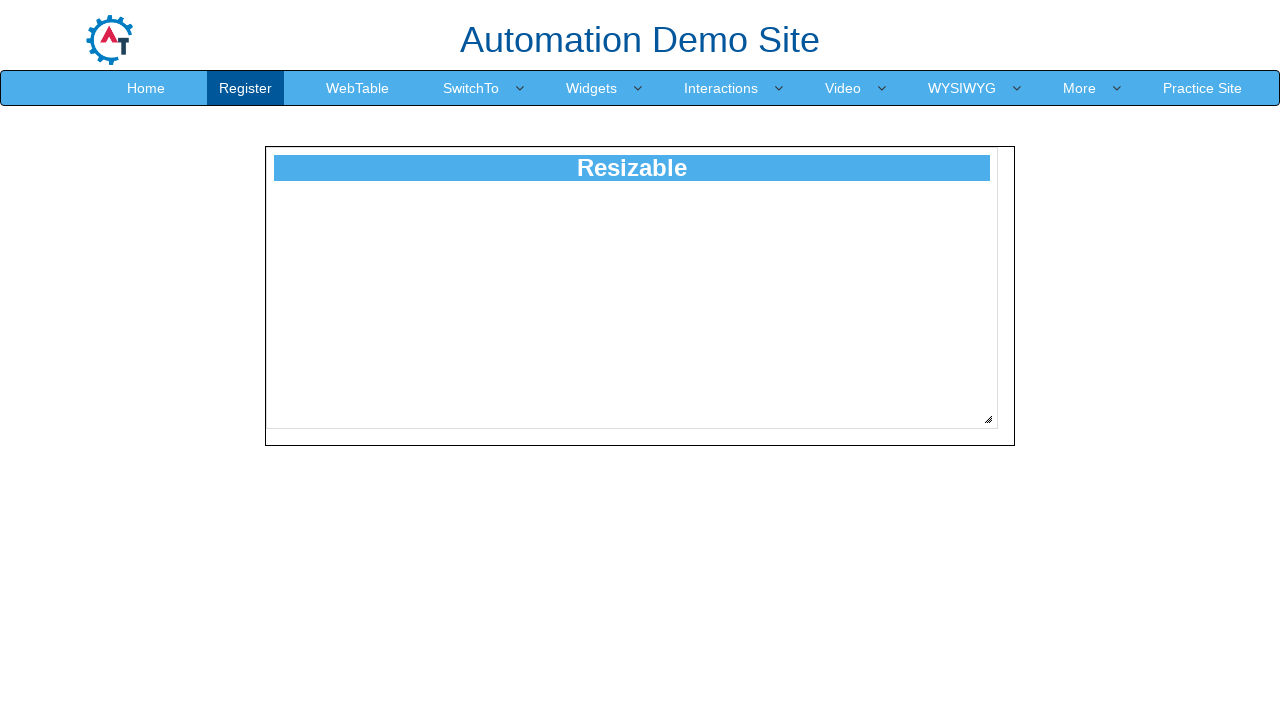

Moved mouse to resize handle position at (988, 419)
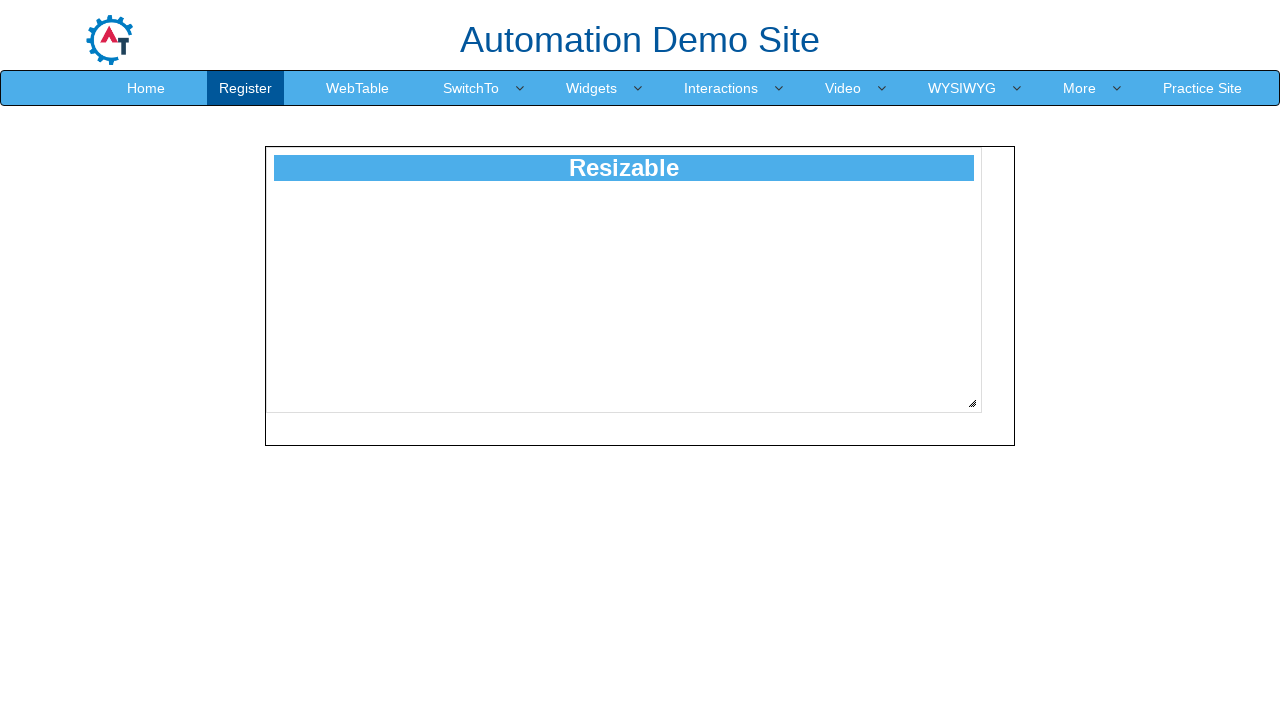

Pressed mouse button down on resize handle at (988, 419)
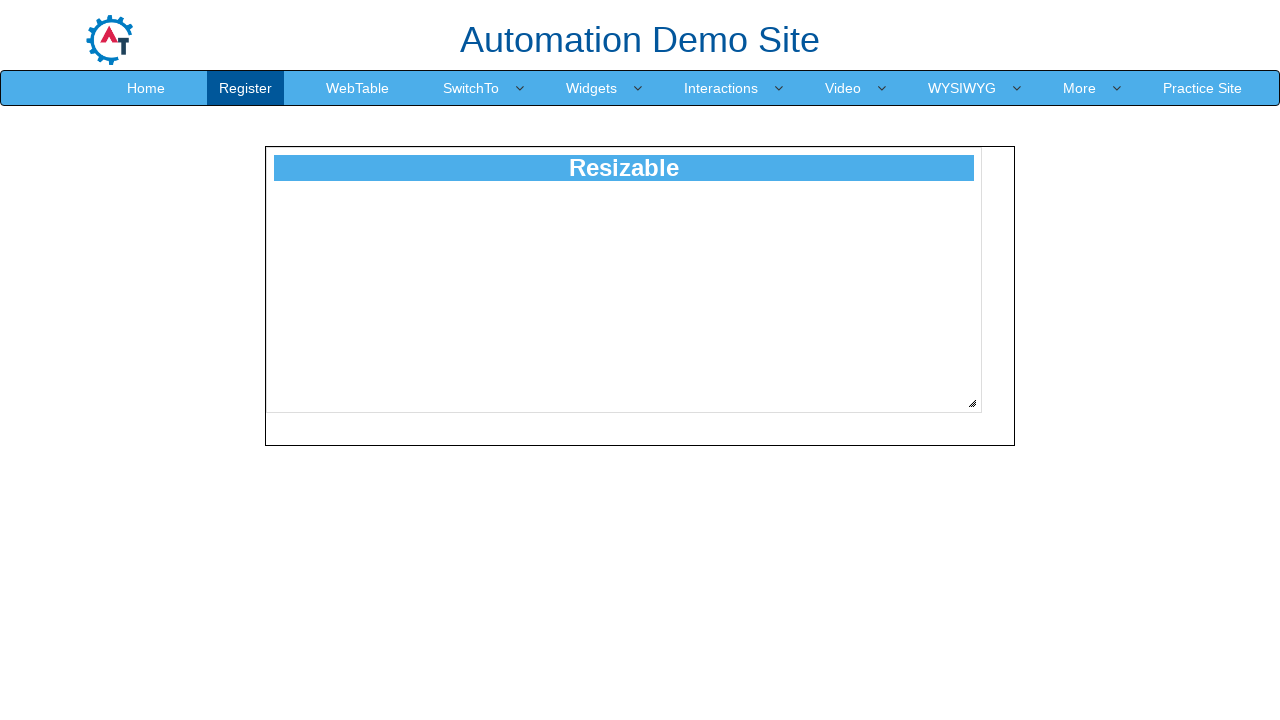

Dragged resize handle diagonally by 164 pixels at (1152, 583)
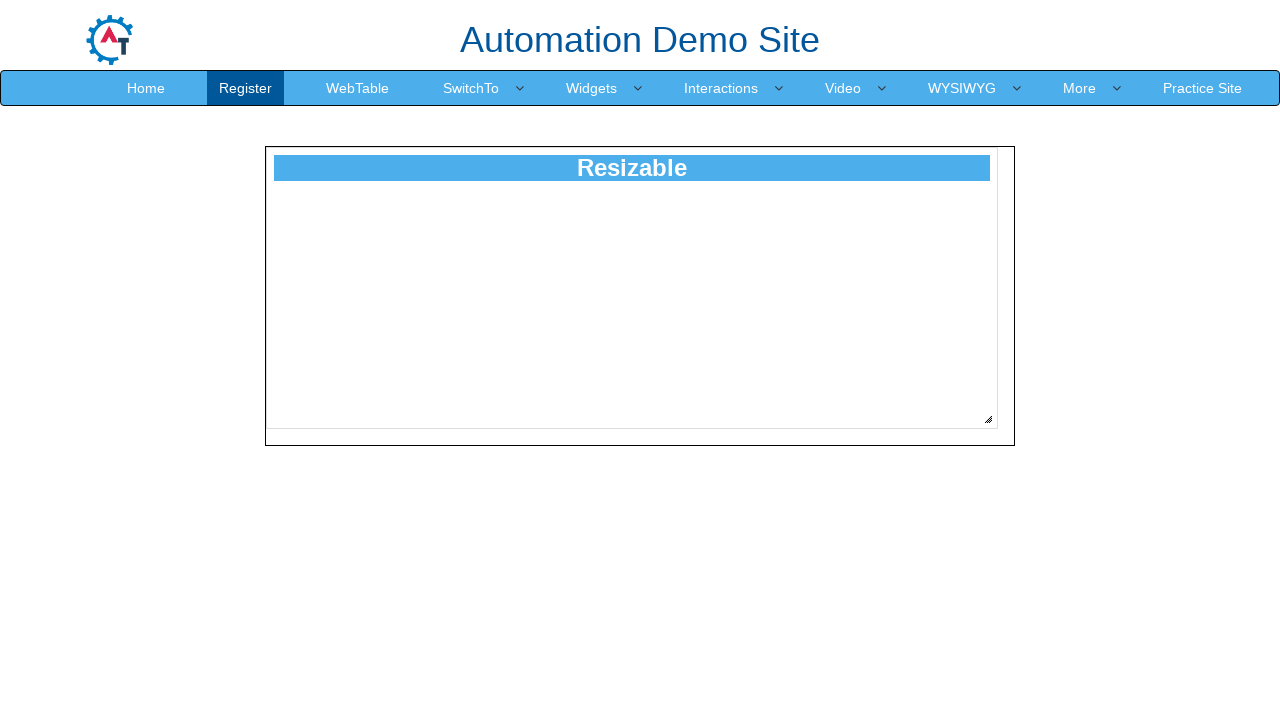

Released mouse button to complete resize at 164 pixels at (1152, 583)
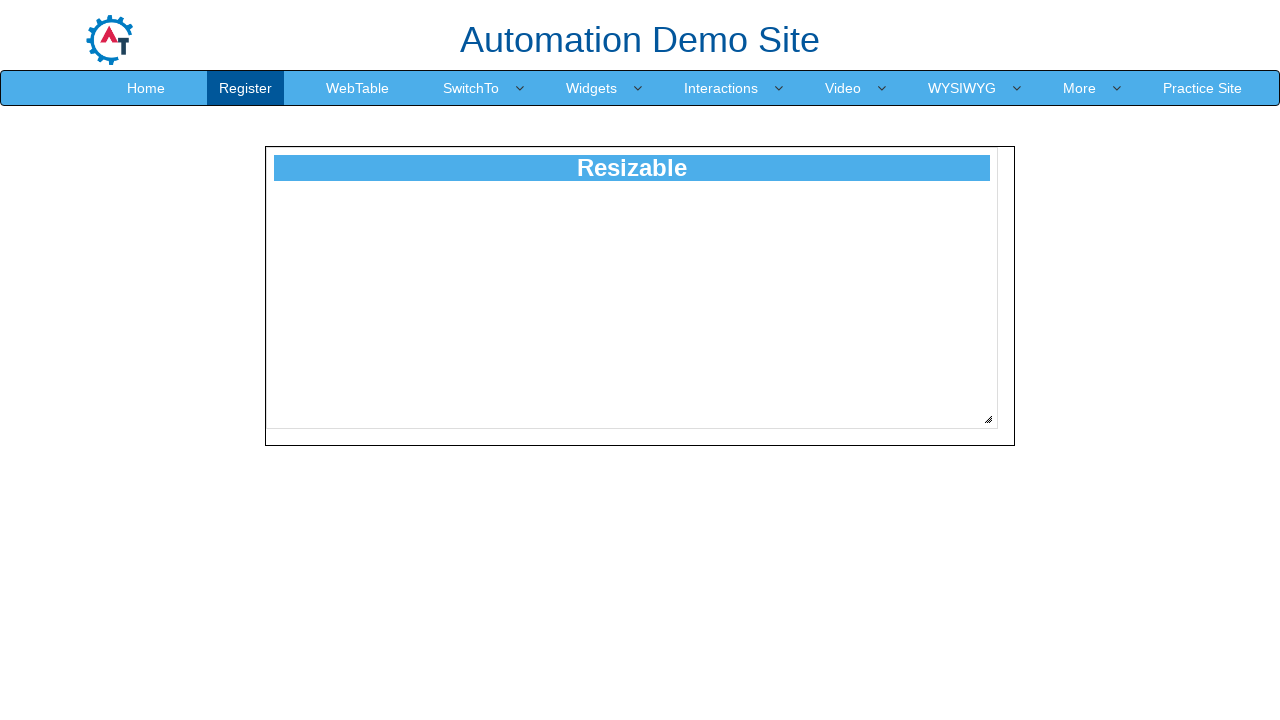

Moved mouse to resize handle position at (988, 419)
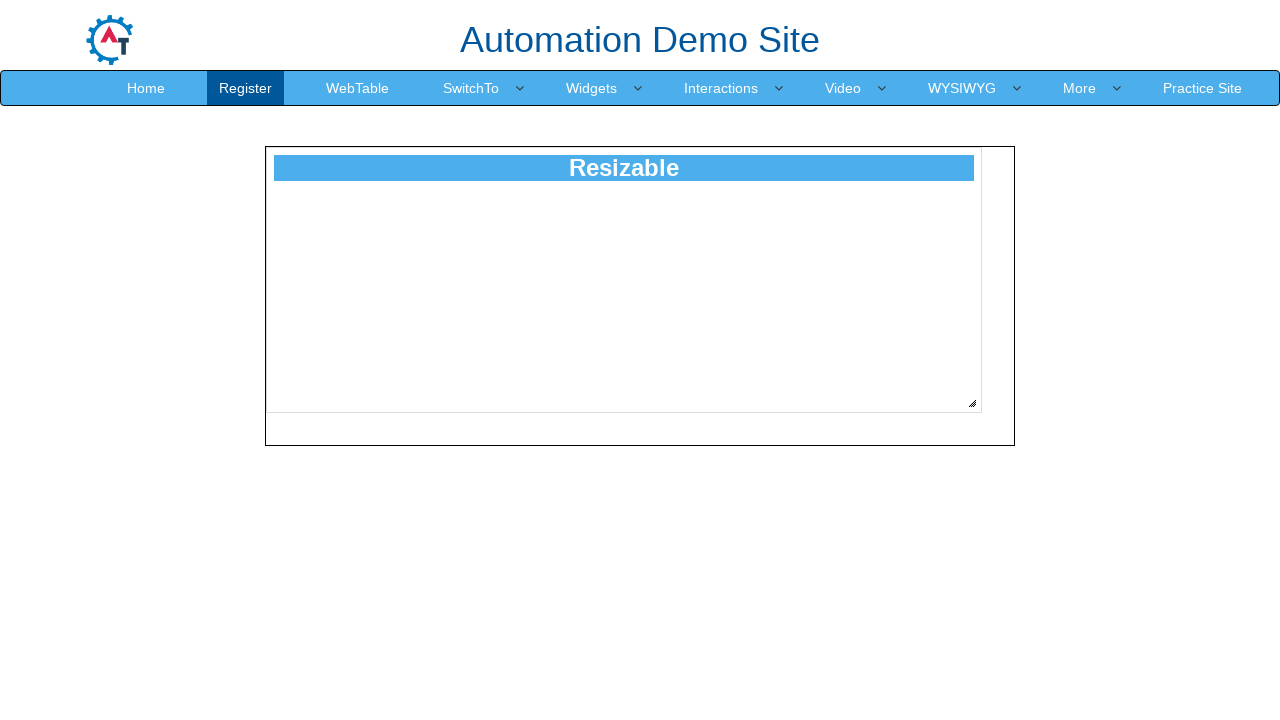

Pressed mouse button down on resize handle at (988, 419)
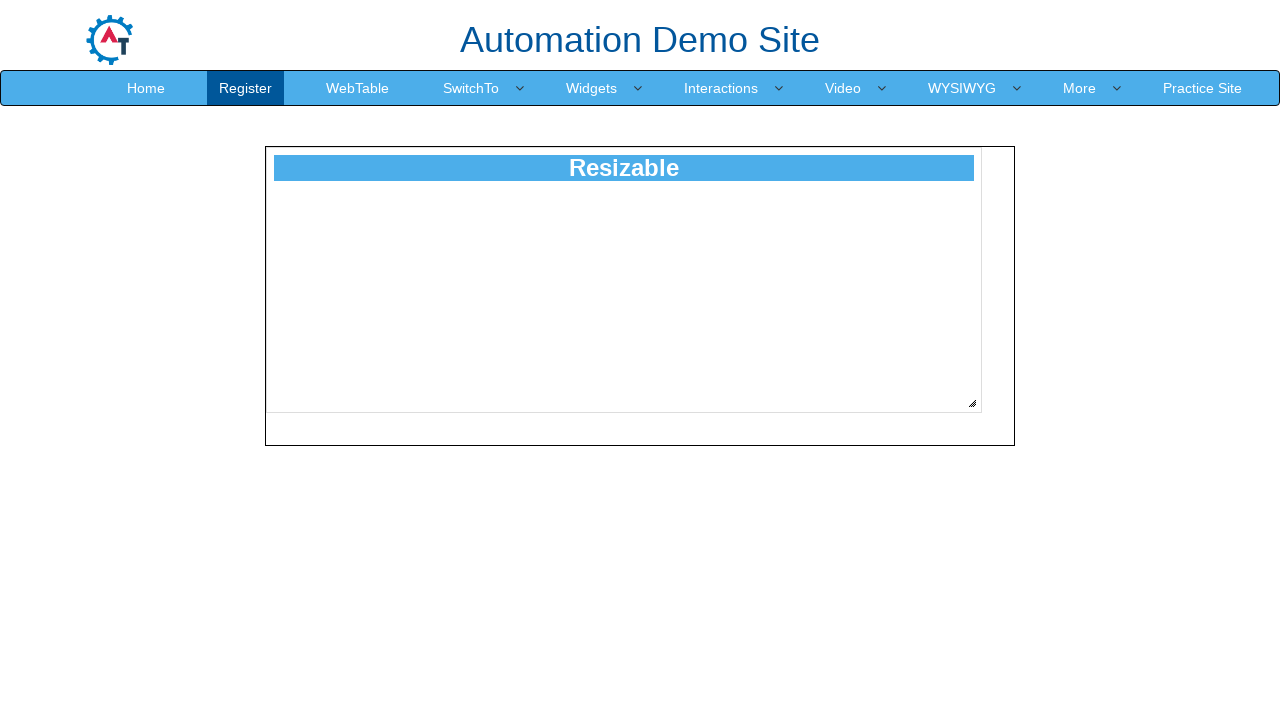

Dragged resize handle diagonally by 165 pixels at (1153, 584)
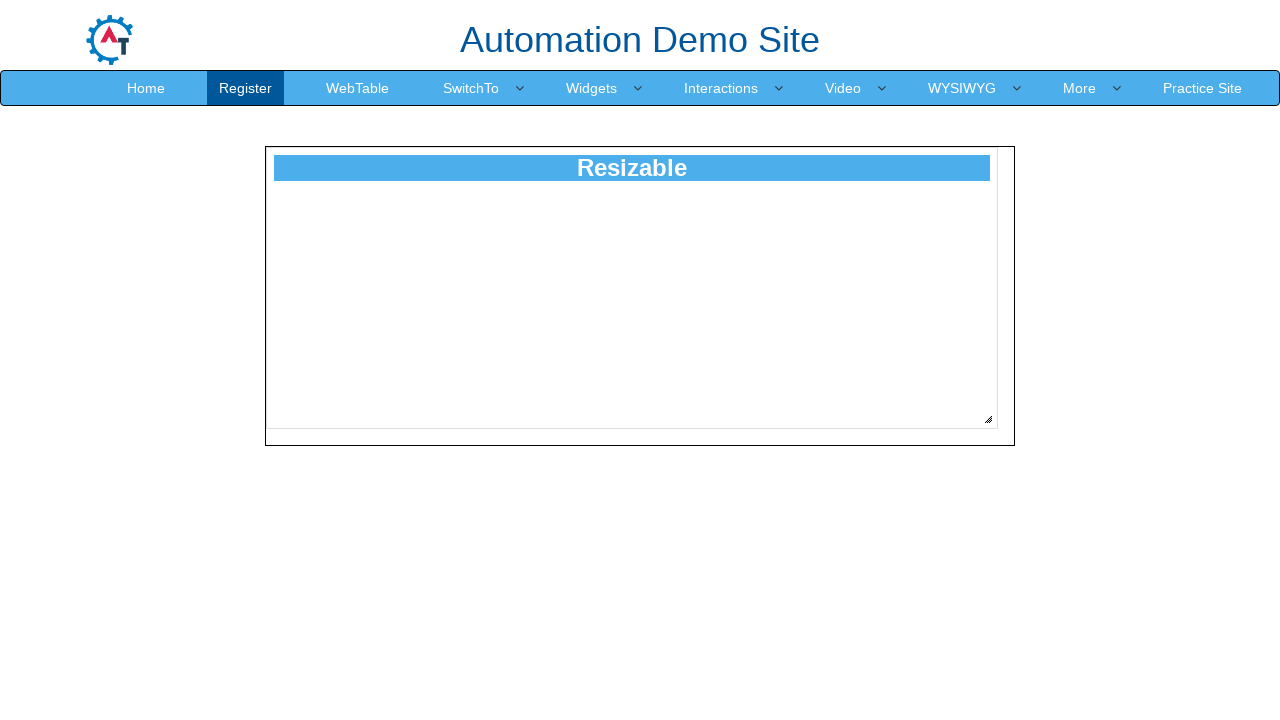

Released mouse button to complete resize at 165 pixels at (1153, 584)
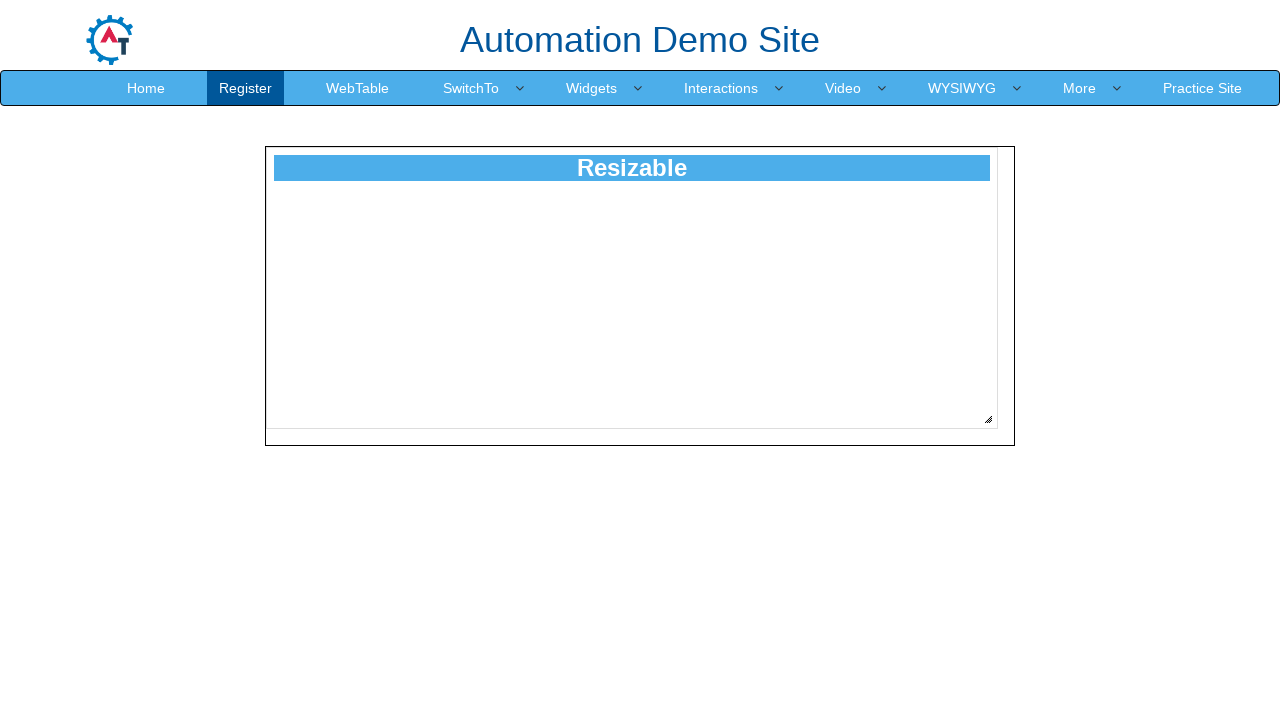

Moved mouse to resize handle position at (988, 419)
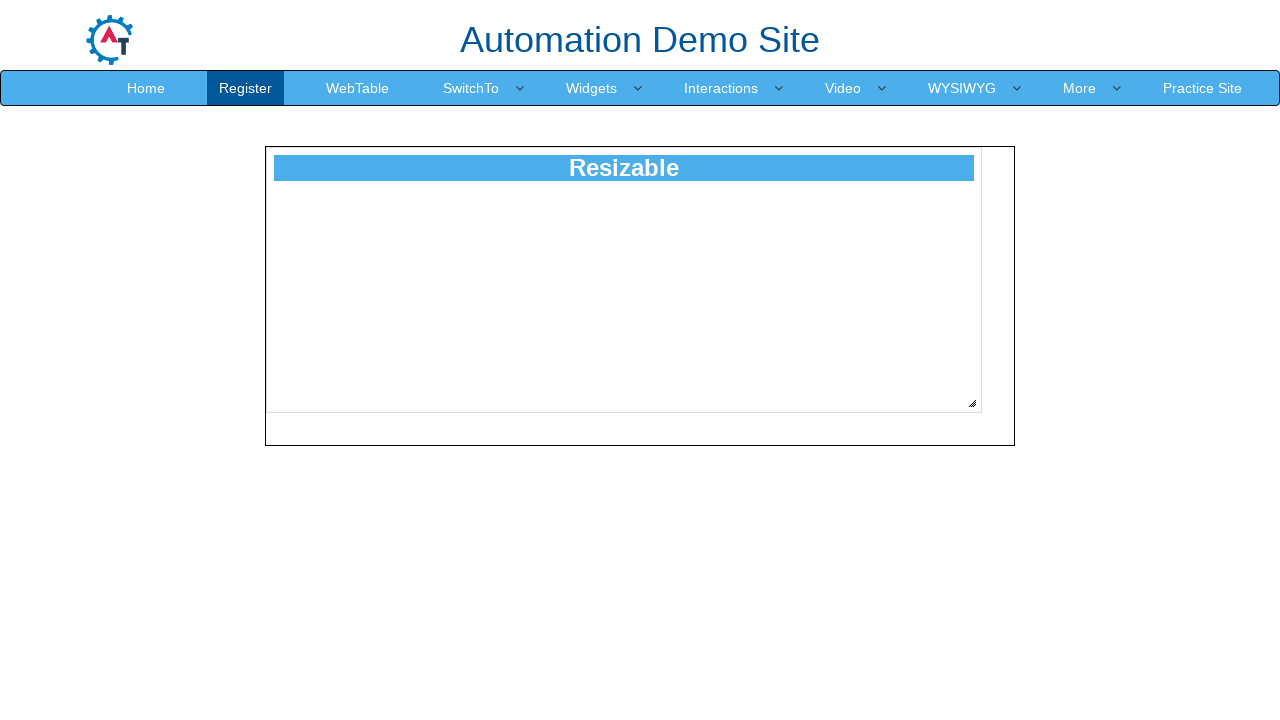

Pressed mouse button down on resize handle at (988, 419)
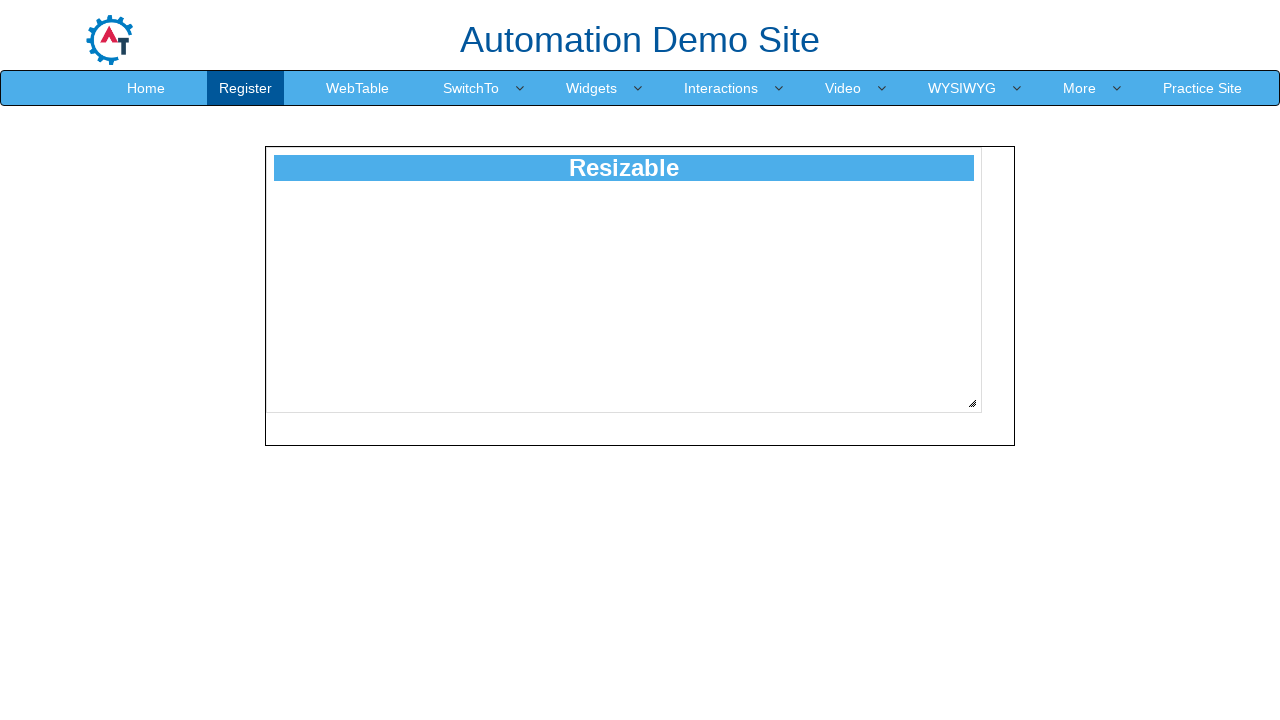

Dragged resize handle diagonally by 166 pixels at (1154, 585)
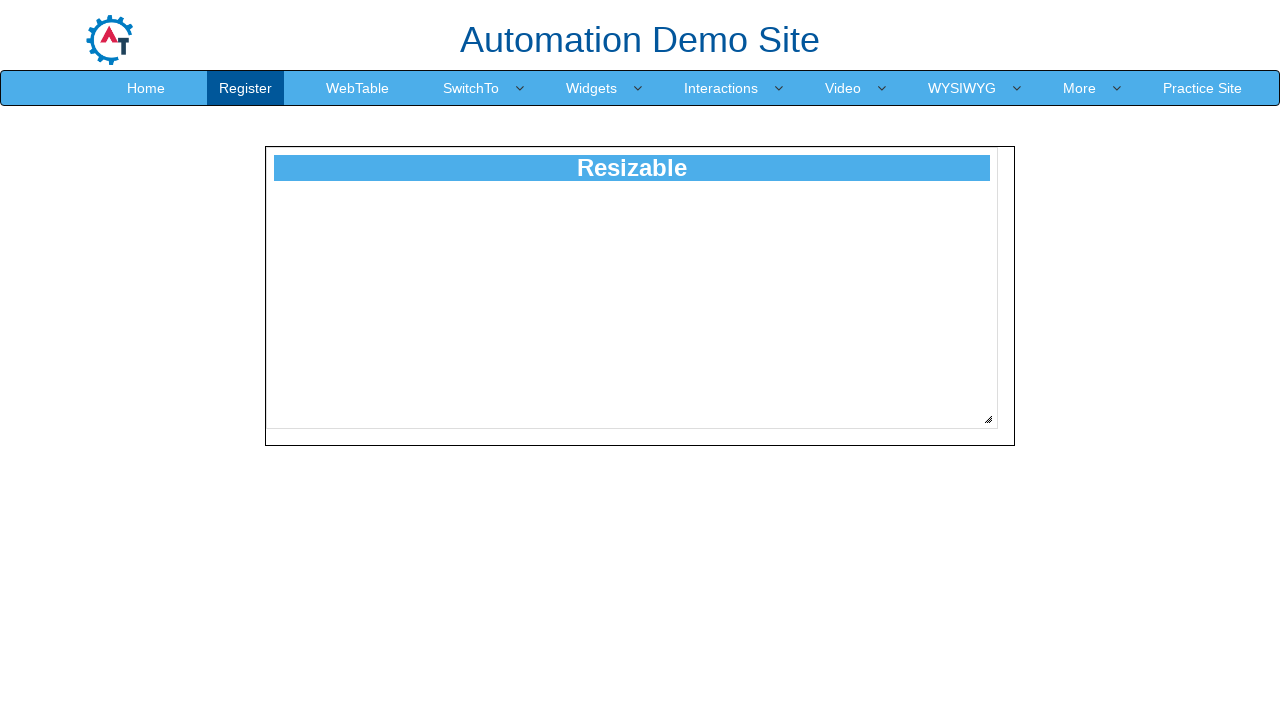

Released mouse button to complete resize at 166 pixels at (1154, 585)
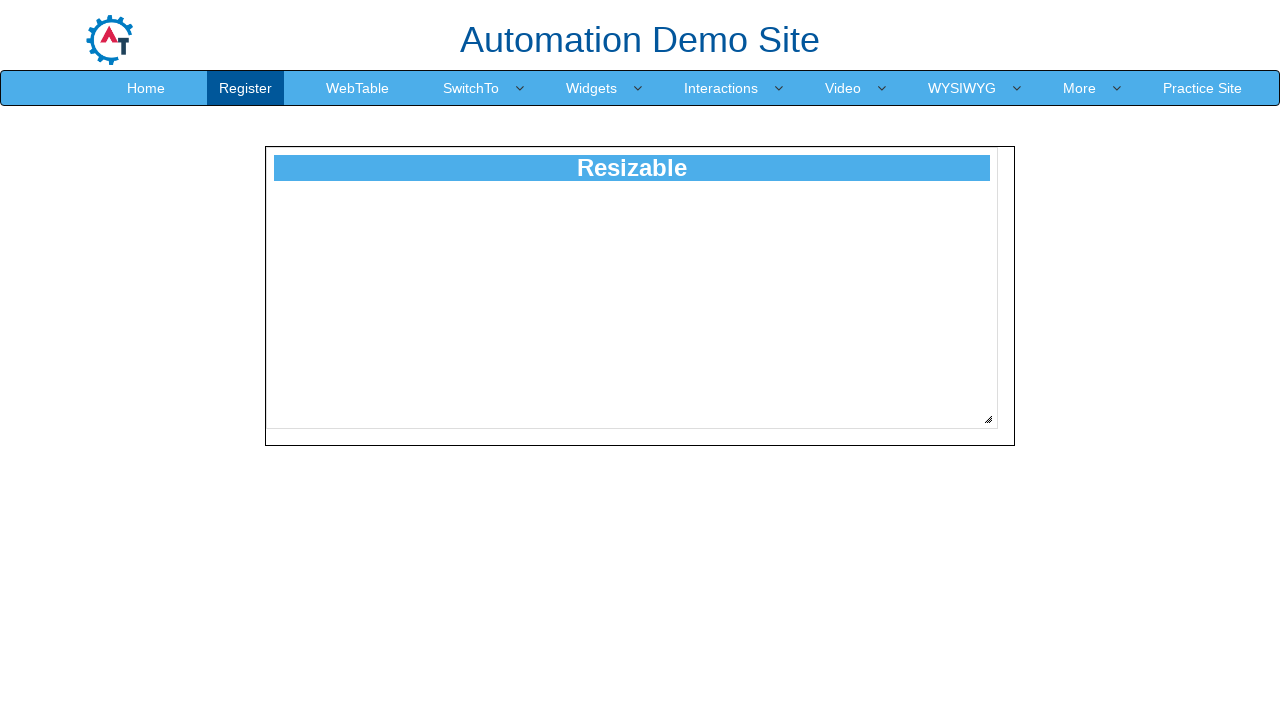

Moved mouse to resize handle position at (988, 419)
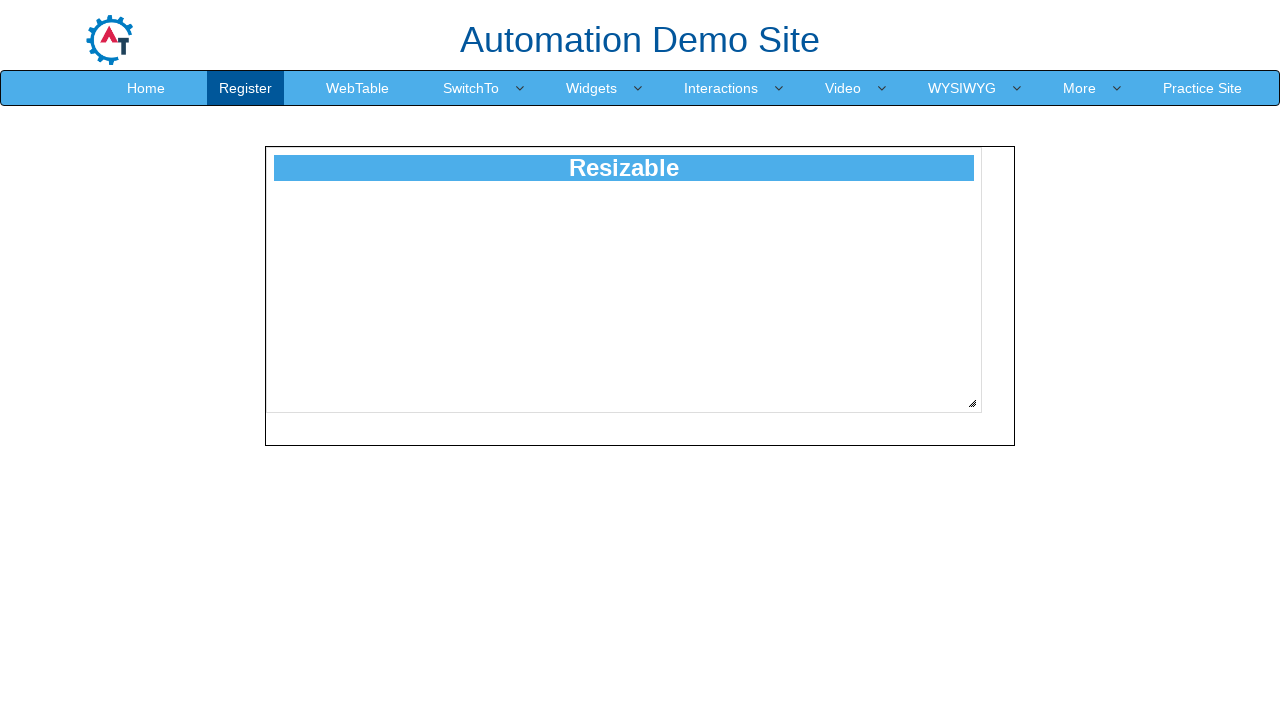

Pressed mouse button down on resize handle at (988, 419)
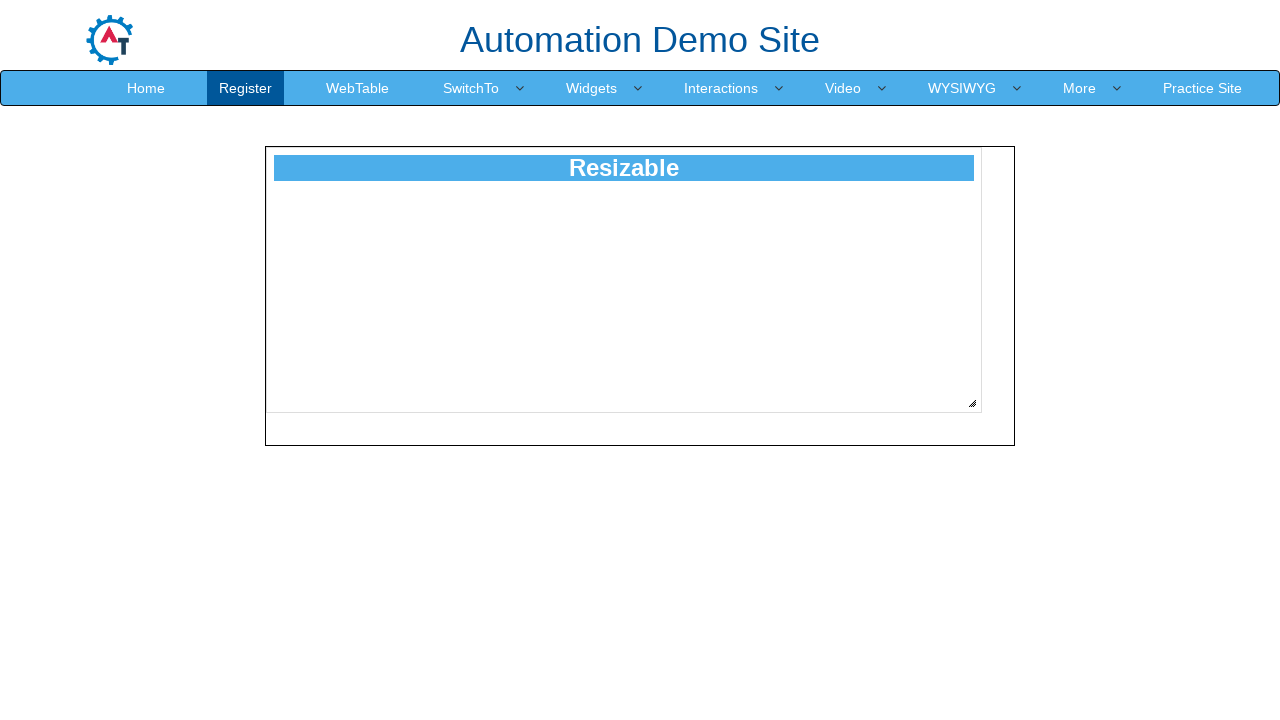

Dragged resize handle diagonally by 167 pixels at (1155, 586)
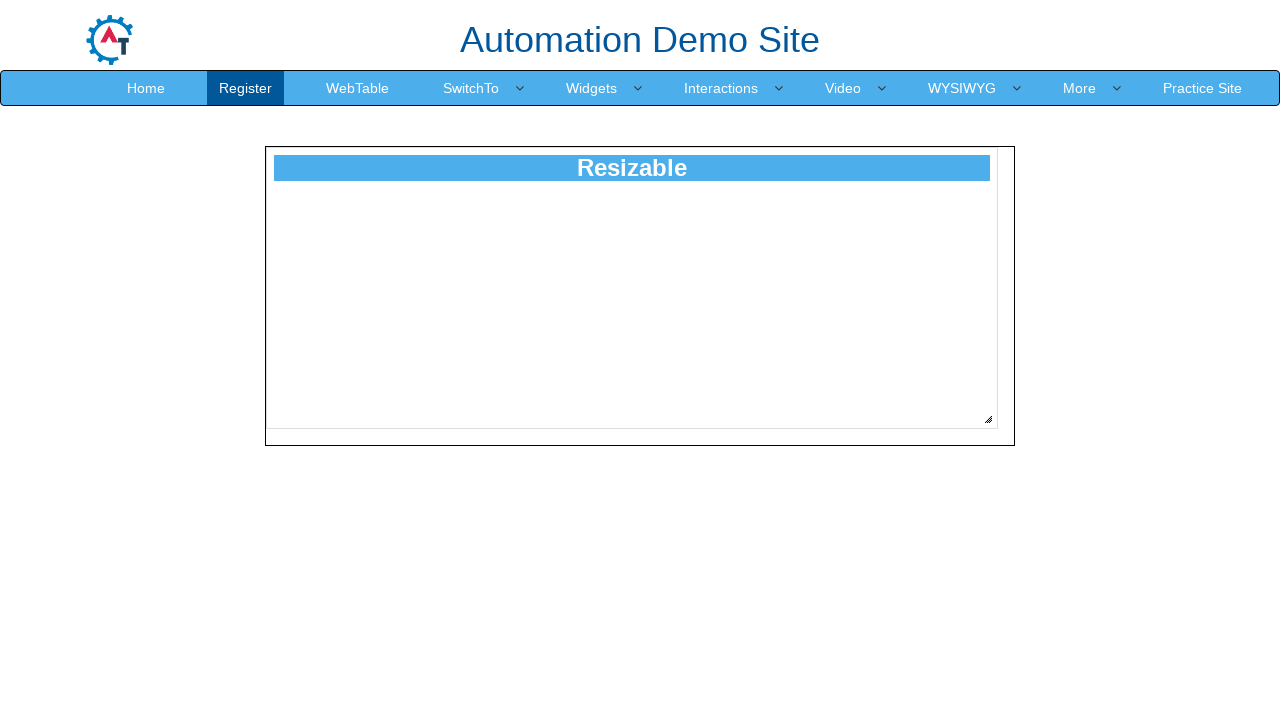

Released mouse button to complete resize at 167 pixels at (1155, 586)
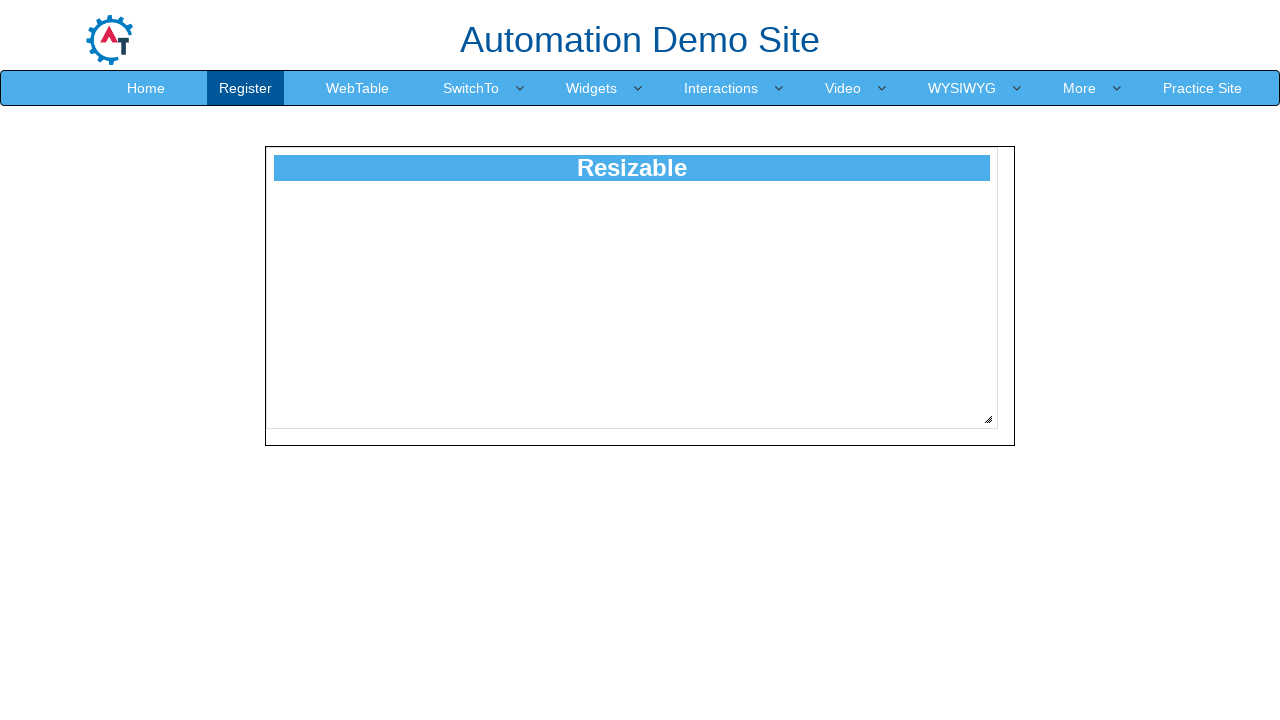

Moved mouse to resize handle position at (988, 419)
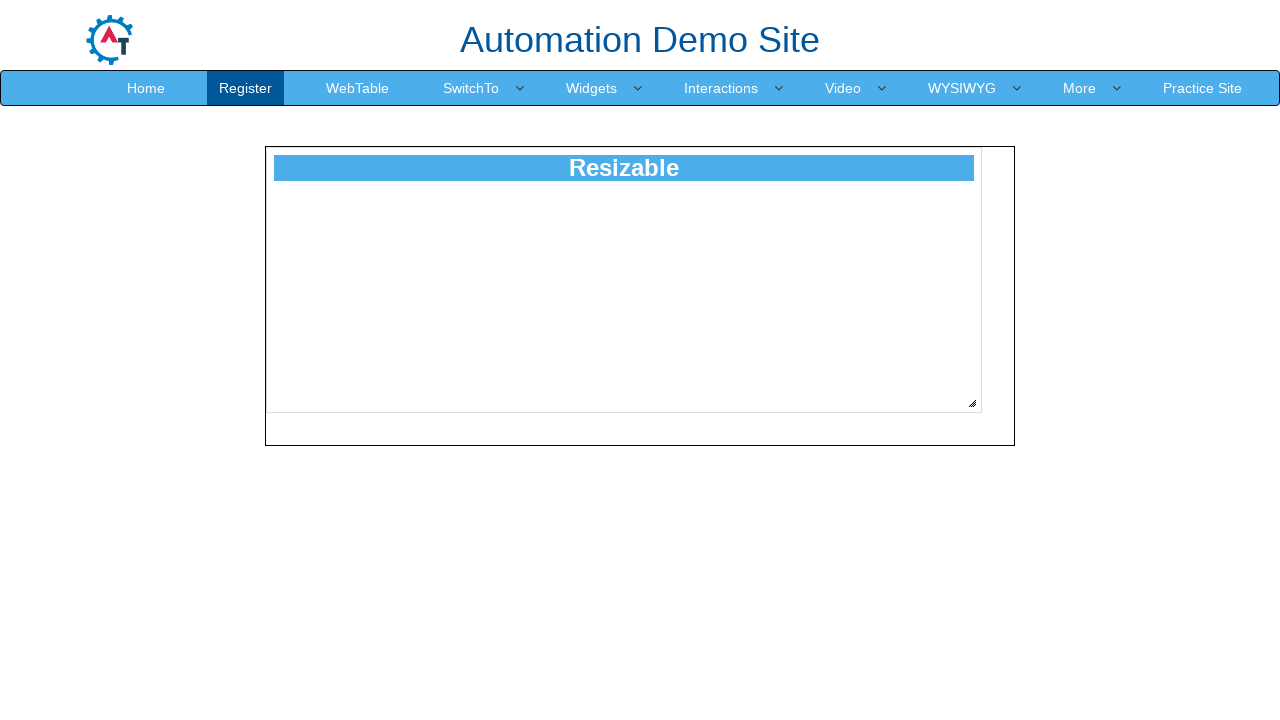

Pressed mouse button down on resize handle at (988, 419)
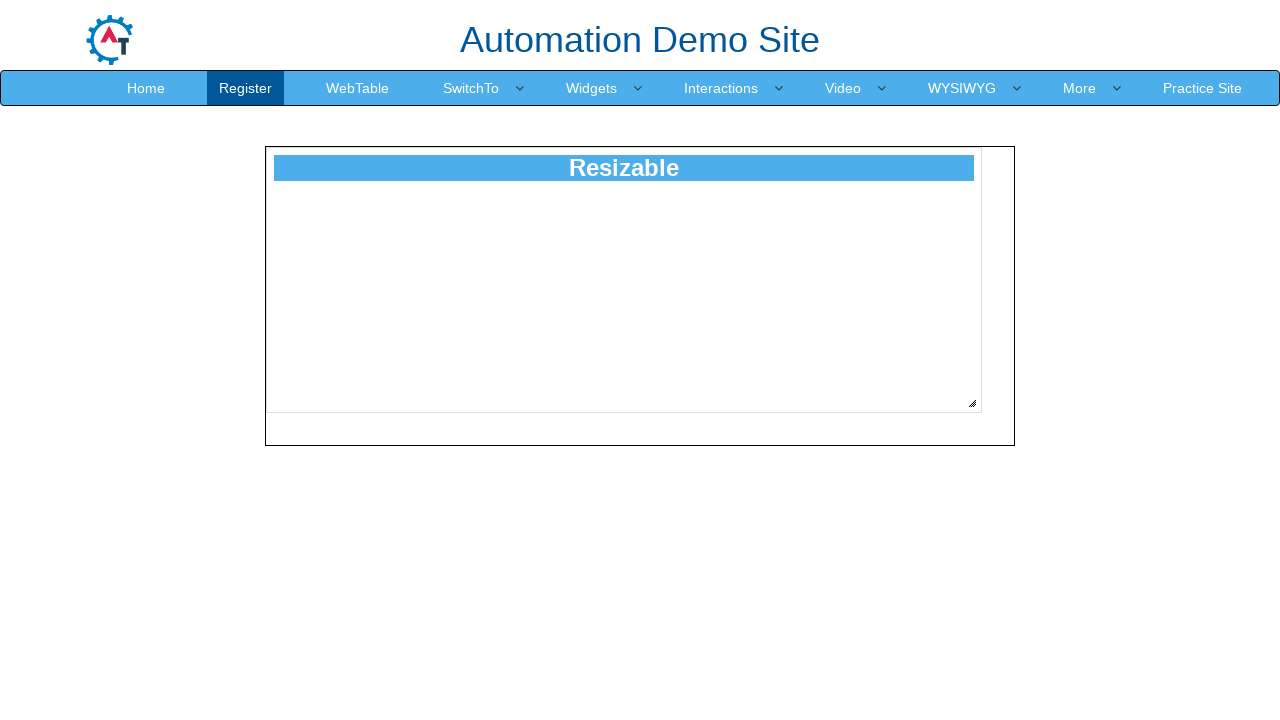

Dragged resize handle diagonally by 168 pixels at (1156, 587)
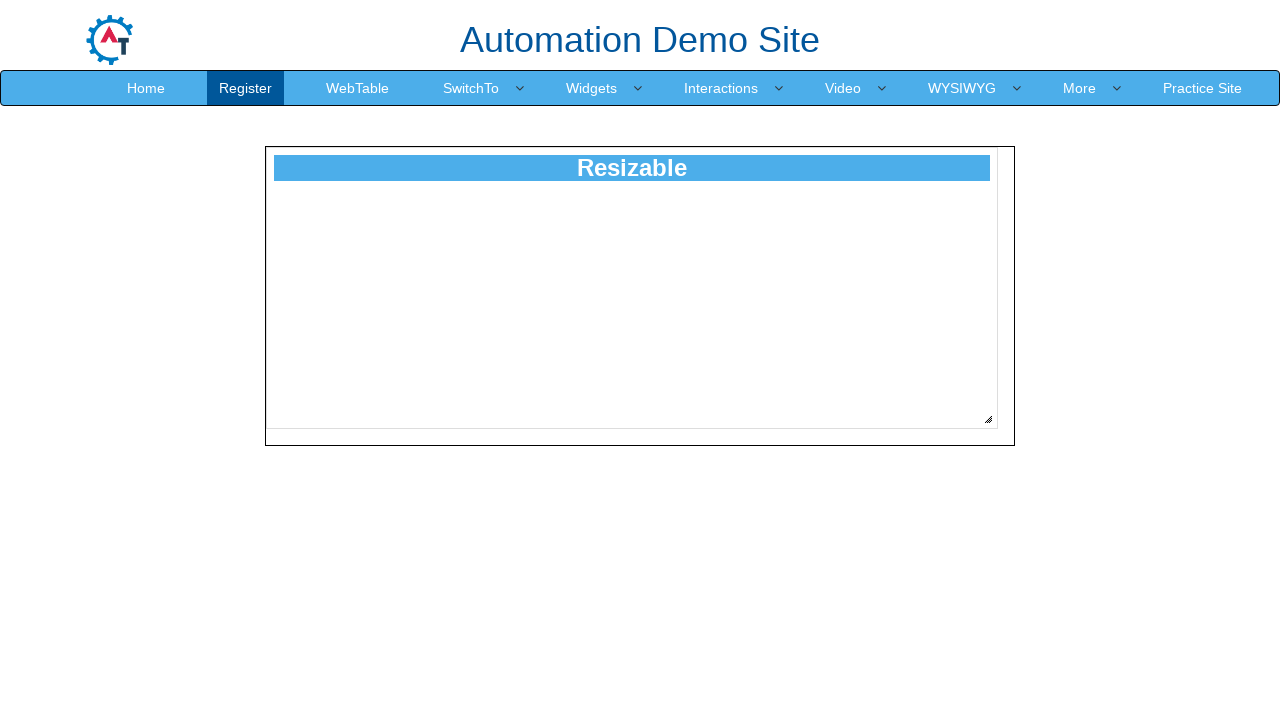

Released mouse button to complete resize at 168 pixels at (1156, 587)
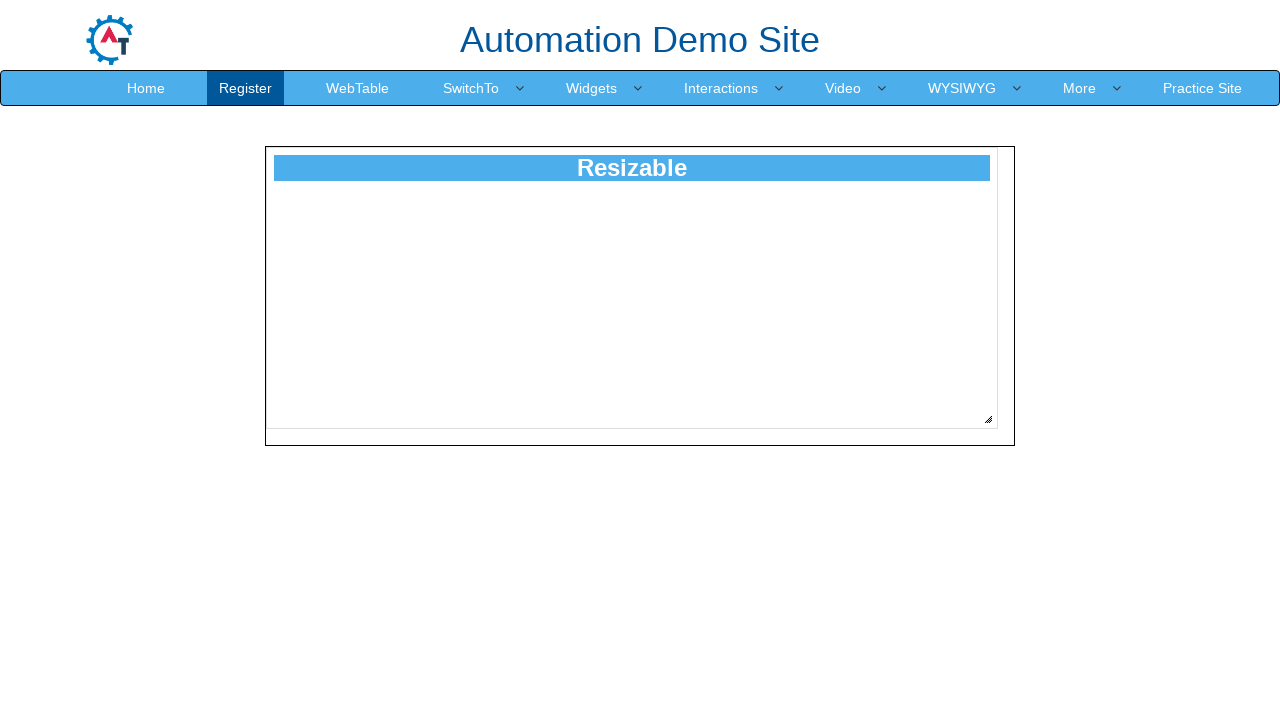

Moved mouse to resize handle position at (988, 419)
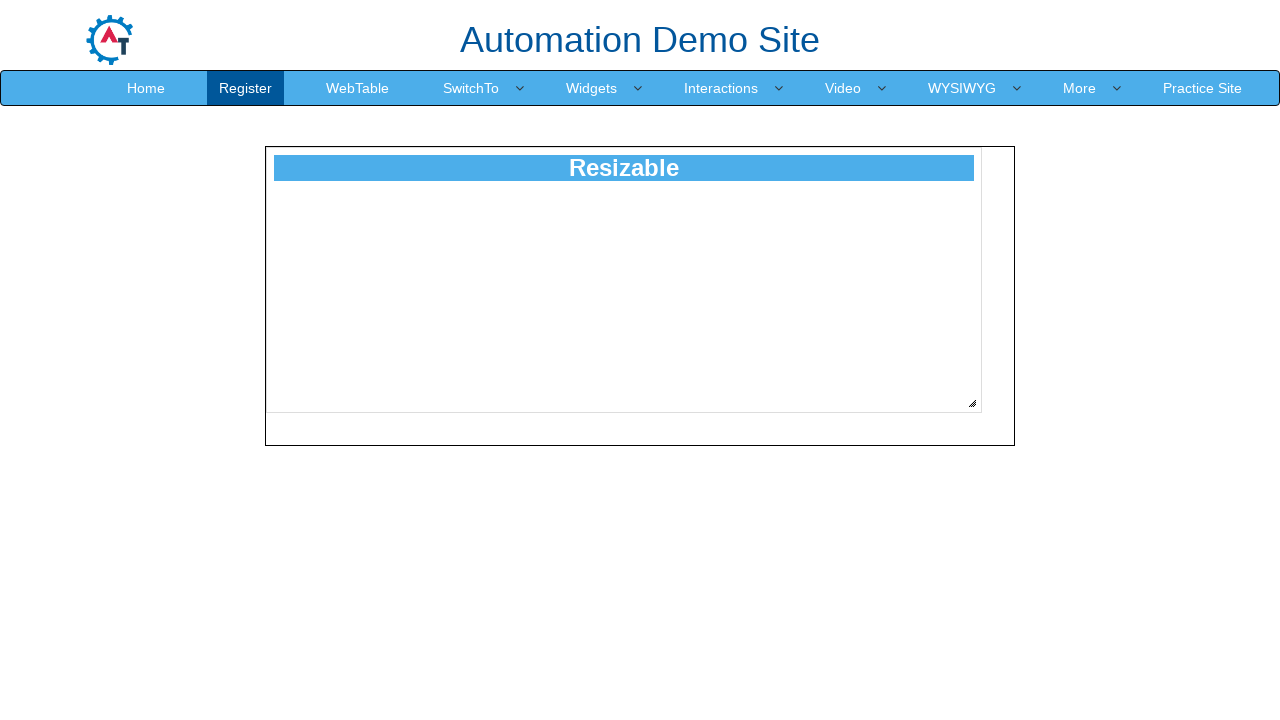

Pressed mouse button down on resize handle at (988, 419)
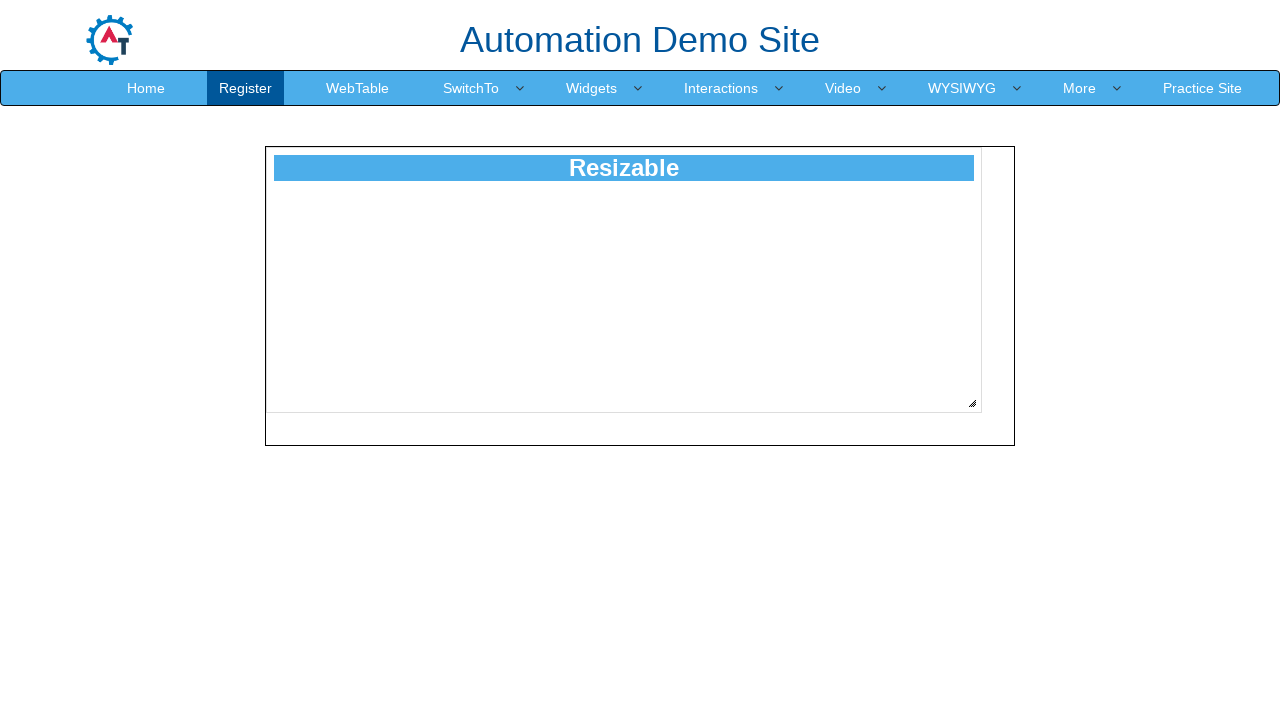

Dragged resize handle diagonally by 169 pixels at (1157, 588)
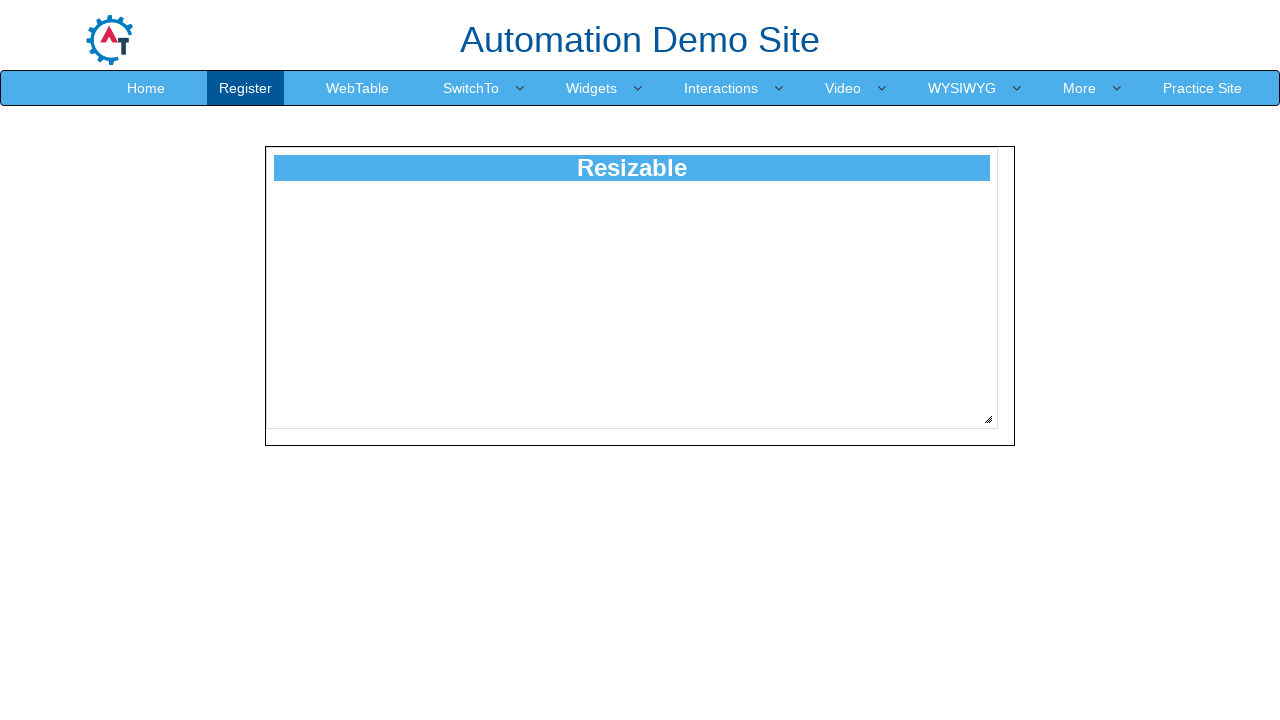

Released mouse button to complete resize at 169 pixels at (1157, 588)
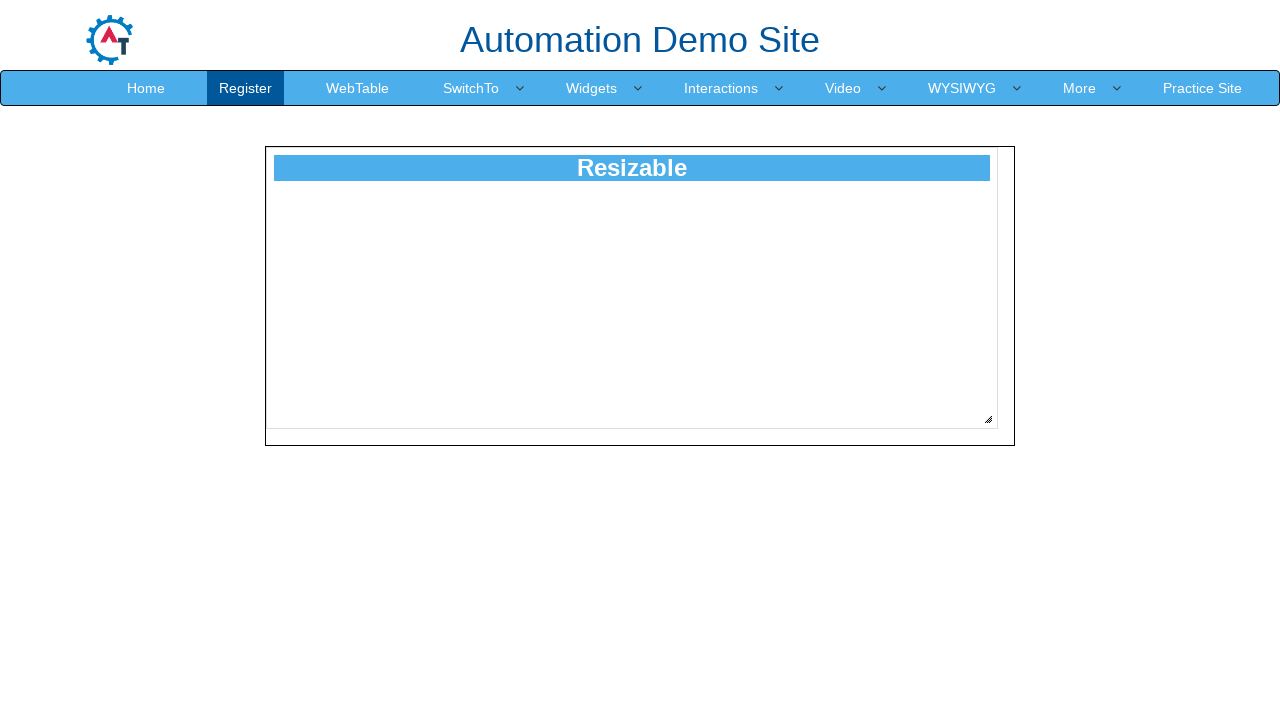

Moved mouse to resize handle position at (988, 419)
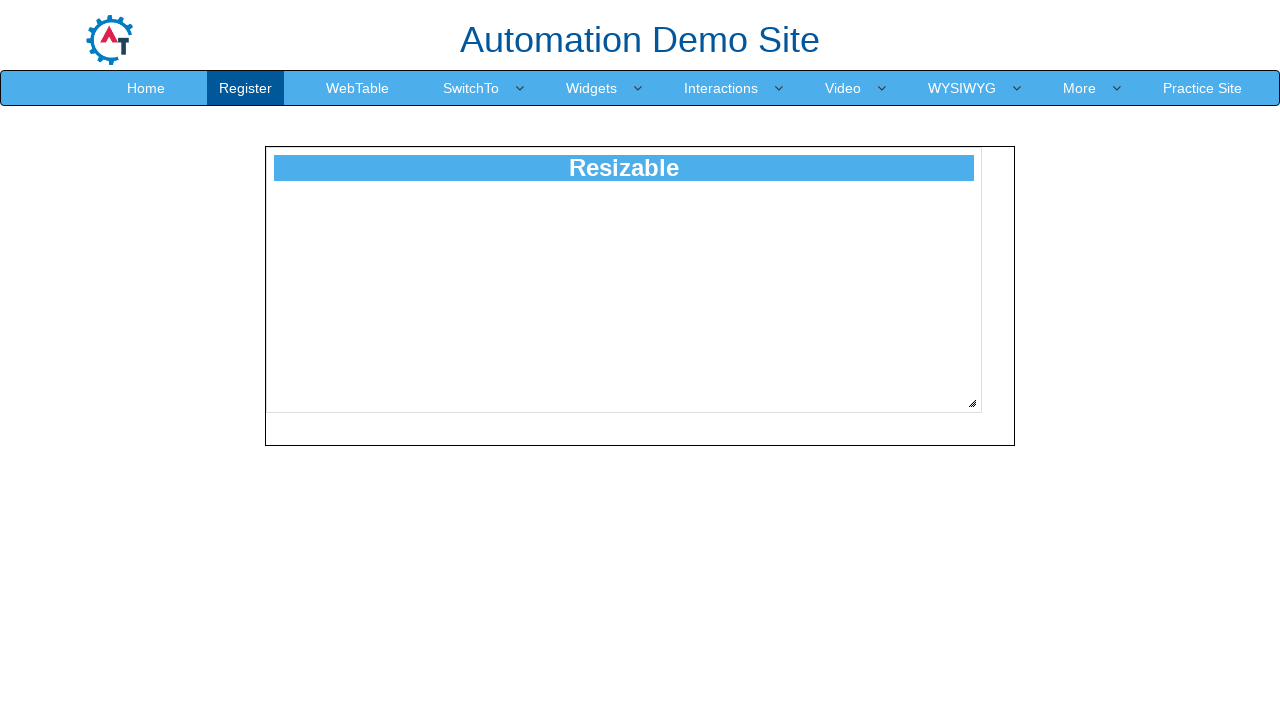

Pressed mouse button down on resize handle at (988, 419)
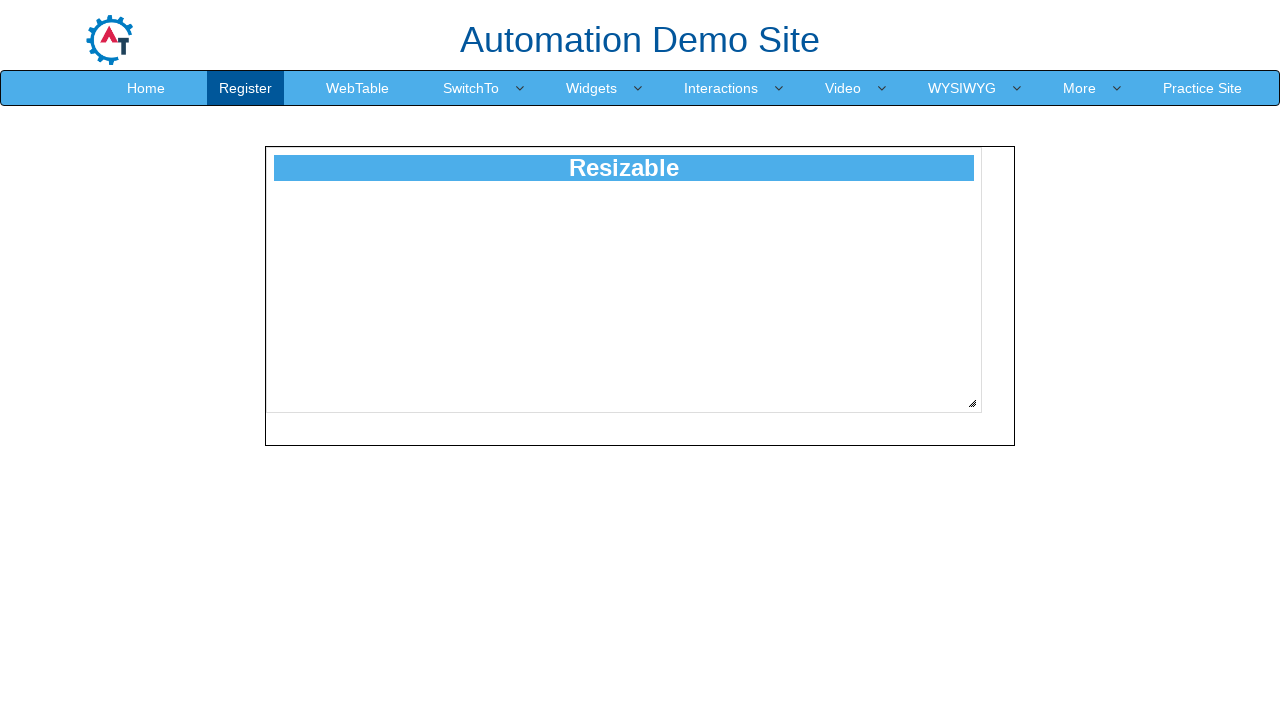

Dragged resize handle diagonally by 170 pixels at (1158, 589)
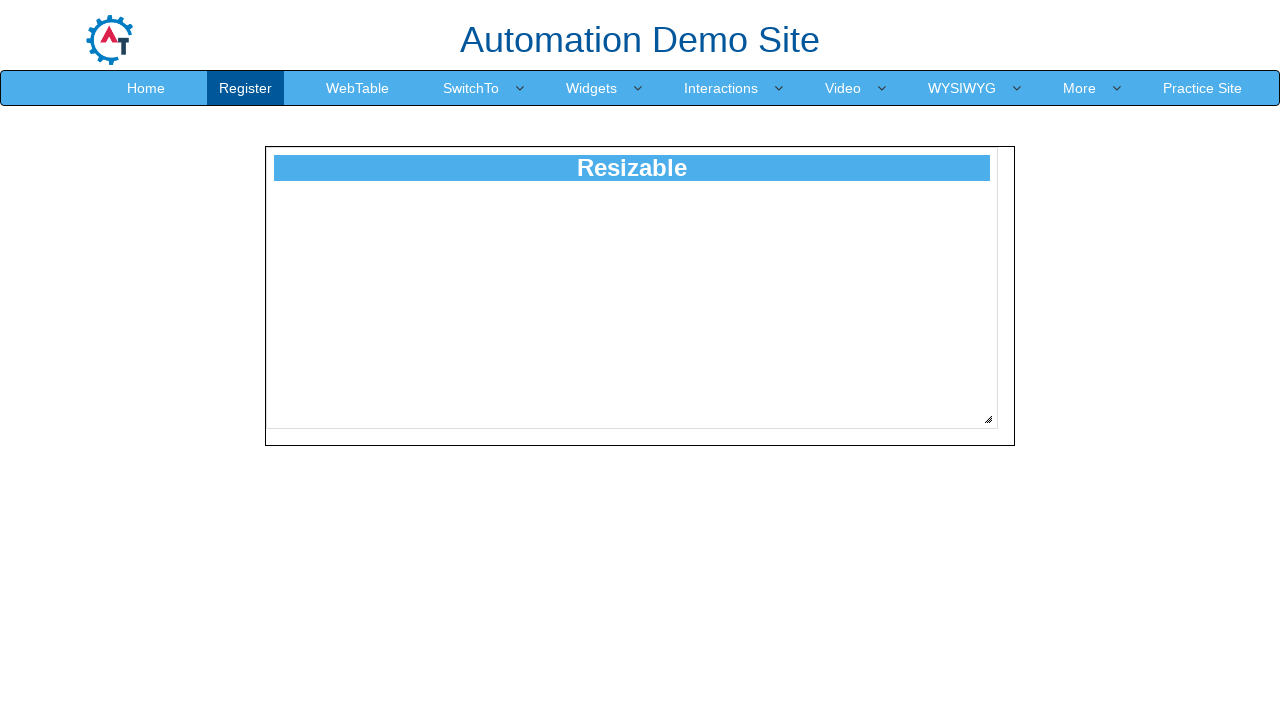

Released mouse button to complete resize at 170 pixels at (1158, 589)
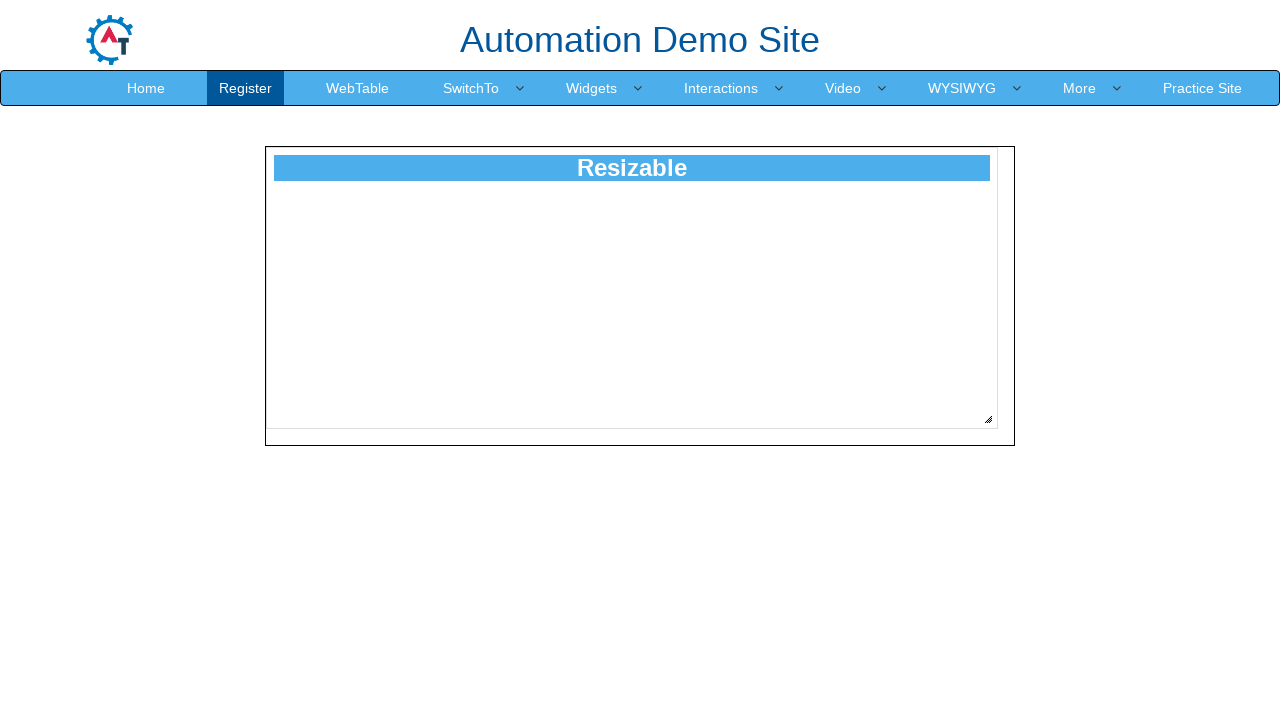

Moved mouse to resize handle position at (988, 419)
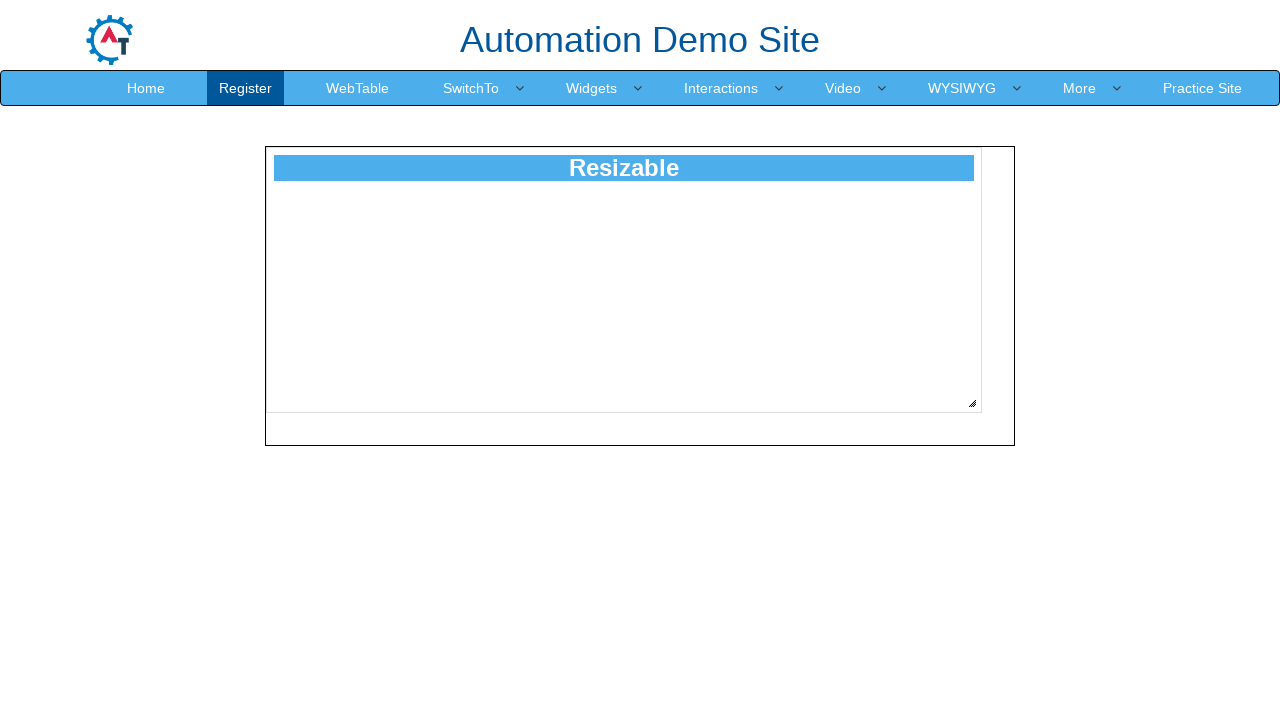

Pressed mouse button down on resize handle at (988, 419)
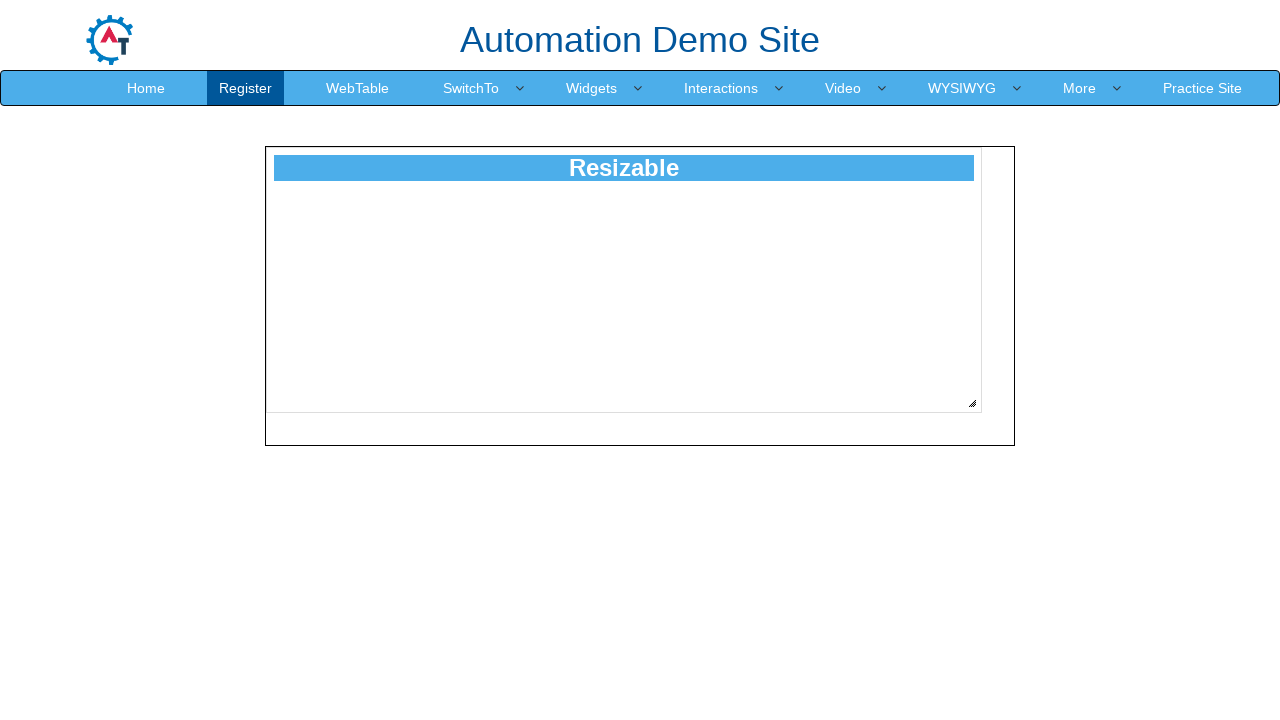

Dragged resize handle diagonally by 171 pixels at (1159, 590)
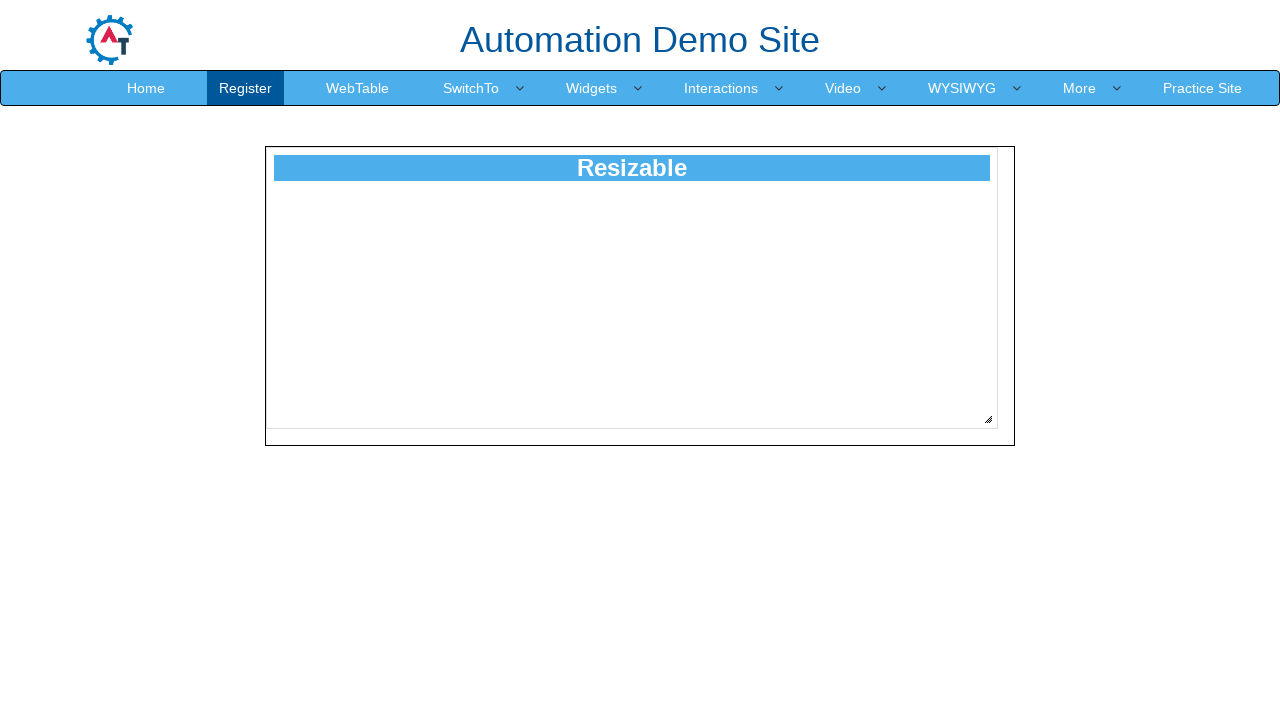

Released mouse button to complete resize at 171 pixels at (1159, 590)
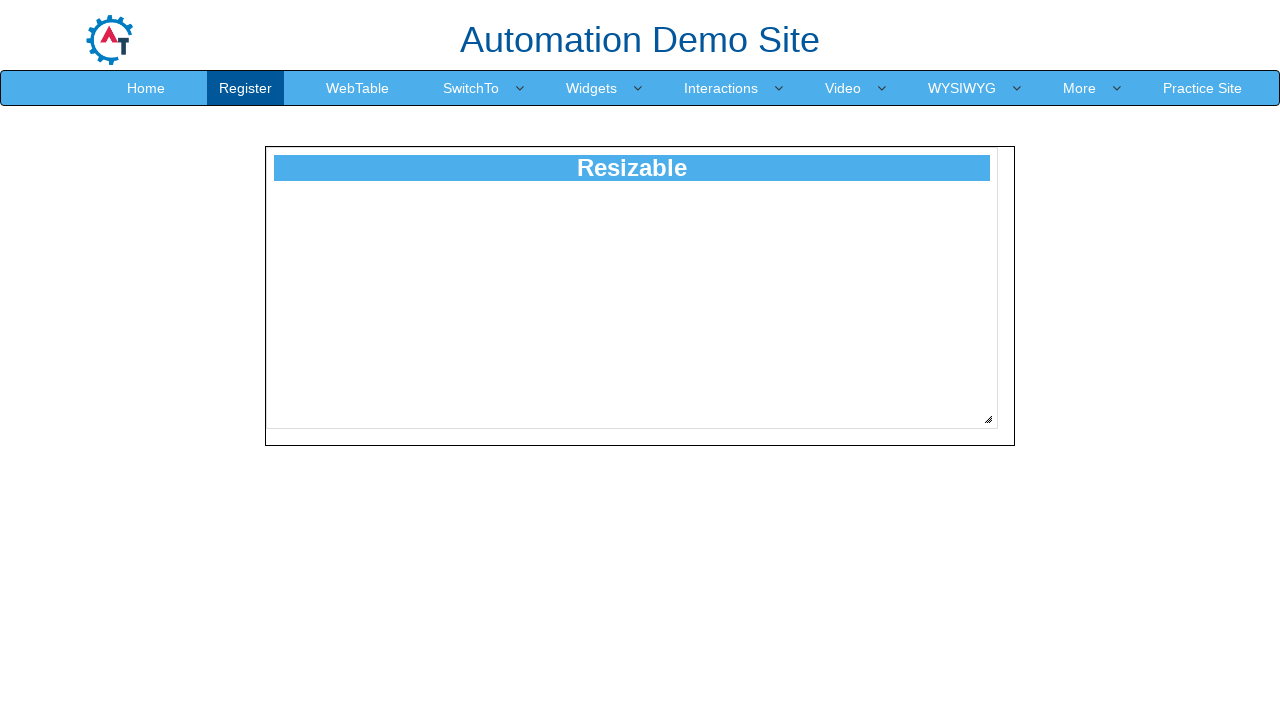

Moved mouse to resize handle position at (988, 419)
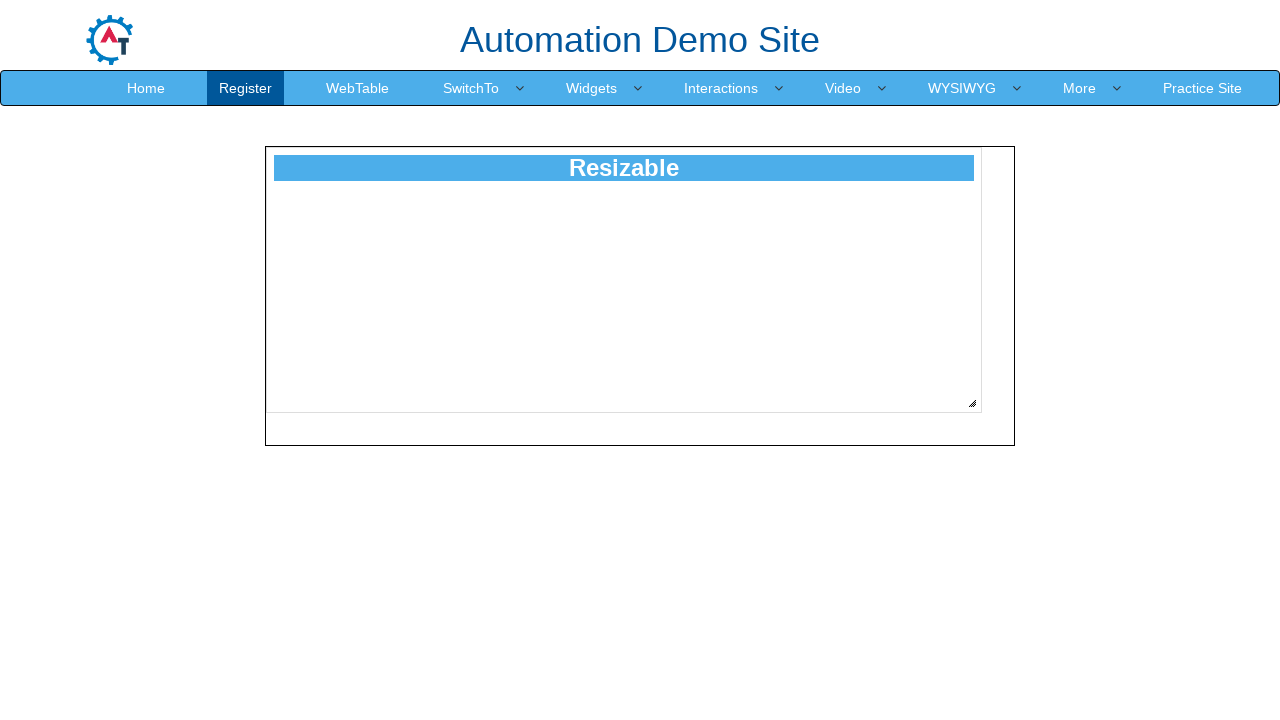

Pressed mouse button down on resize handle at (988, 419)
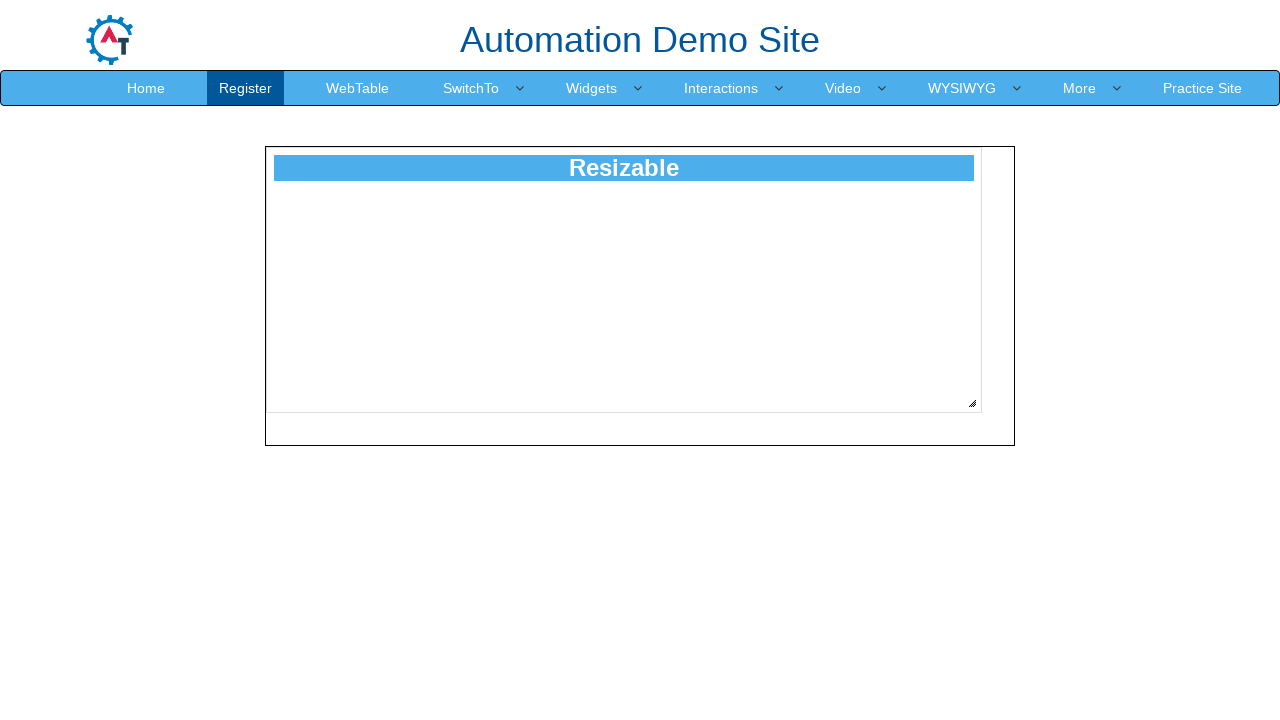

Dragged resize handle diagonally by 172 pixels at (1160, 591)
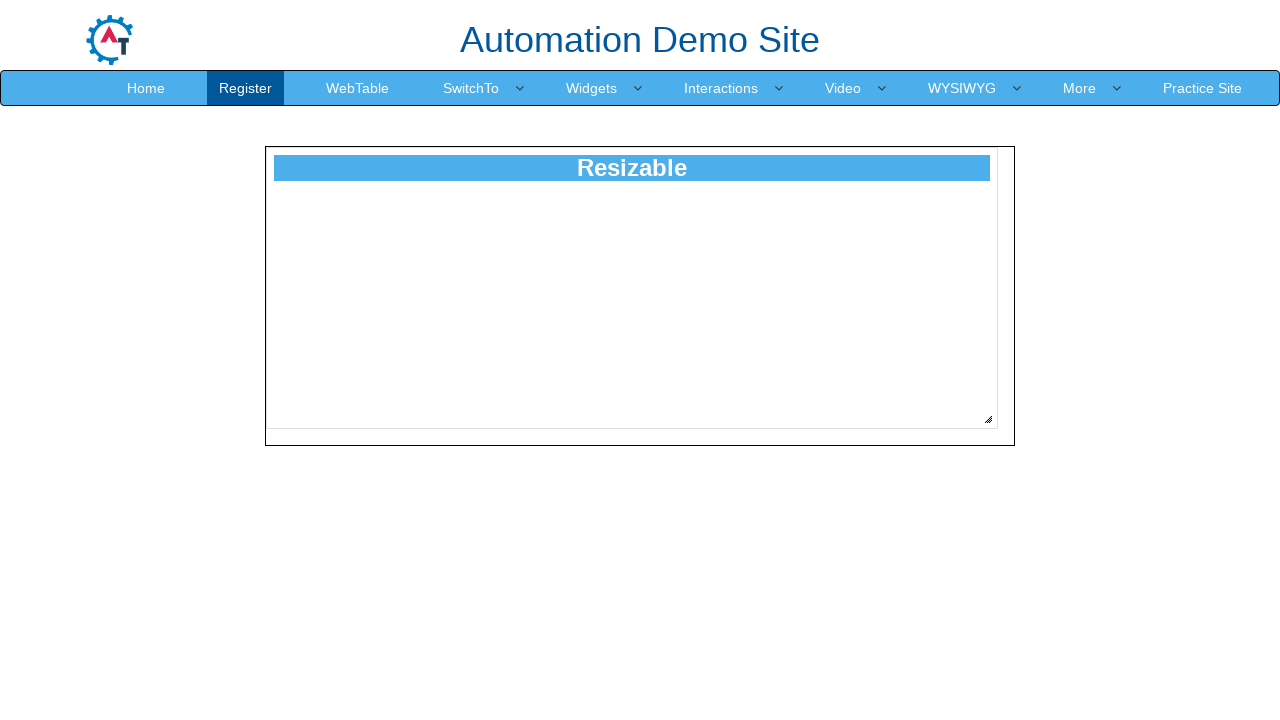

Released mouse button to complete resize at 172 pixels at (1160, 591)
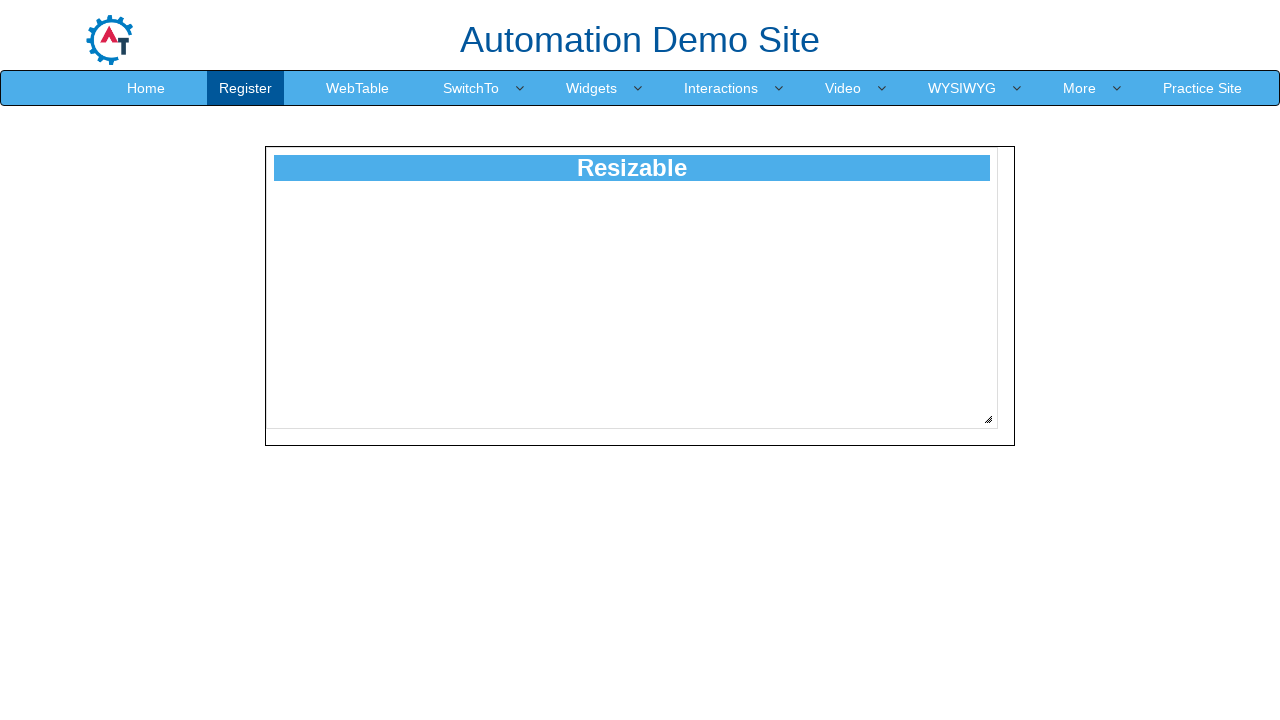

Moved mouse to resize handle position at (988, 419)
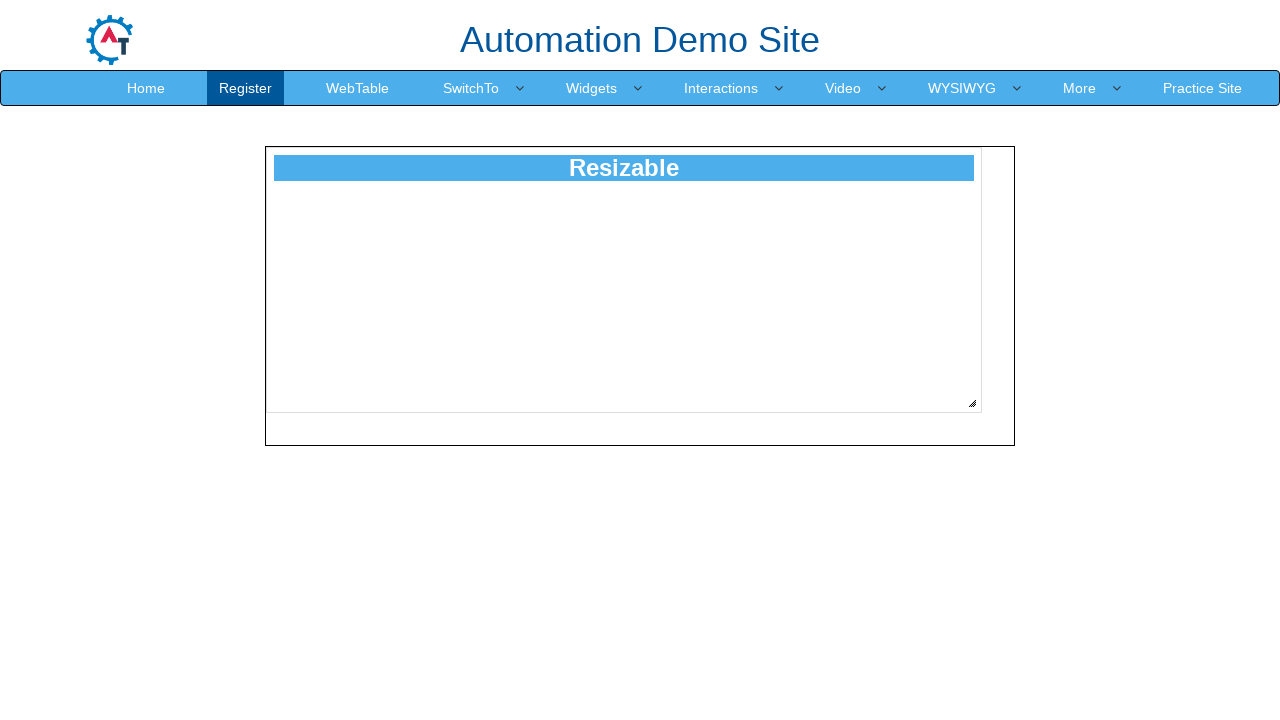

Pressed mouse button down on resize handle at (988, 419)
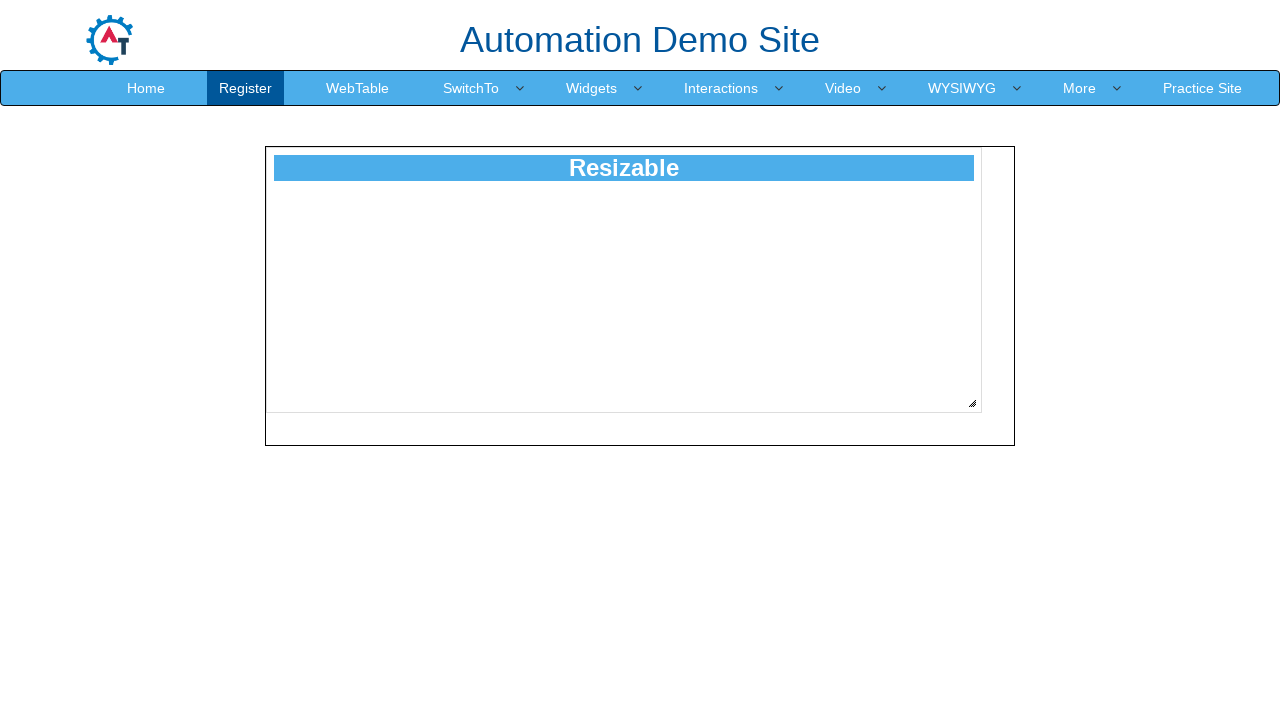

Dragged resize handle diagonally by 173 pixels at (1161, 592)
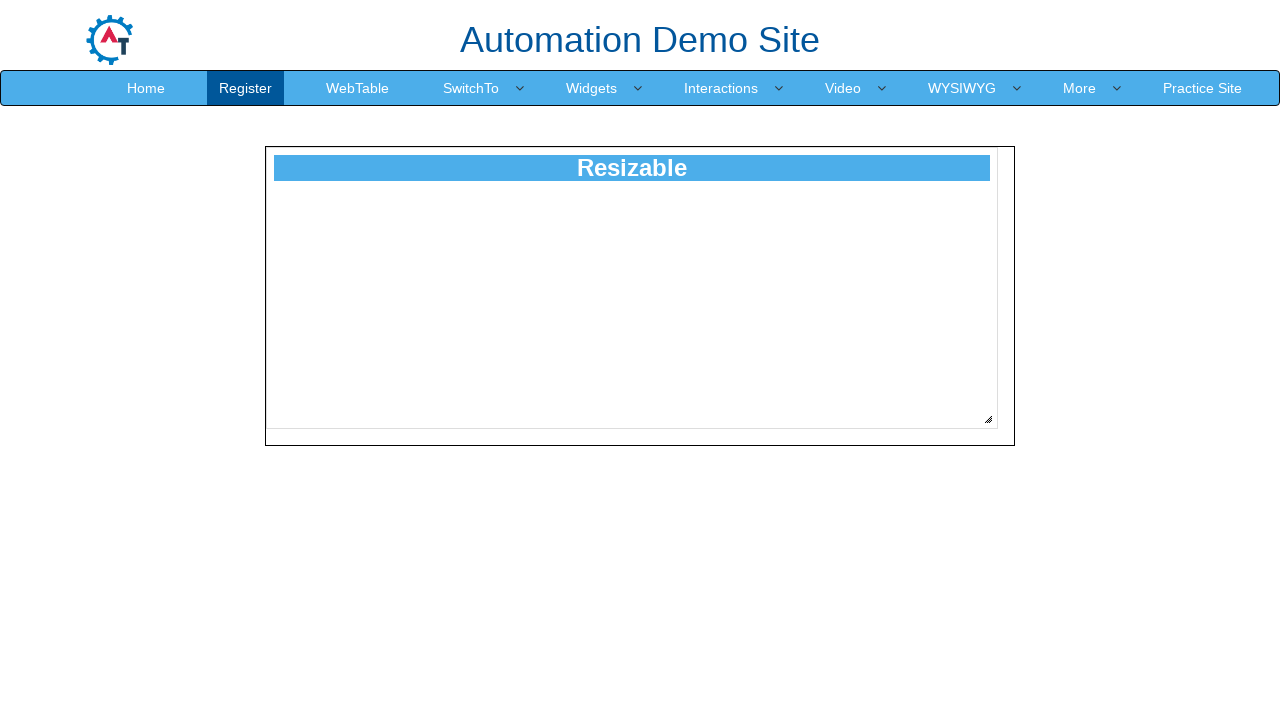

Released mouse button to complete resize at 173 pixels at (1161, 592)
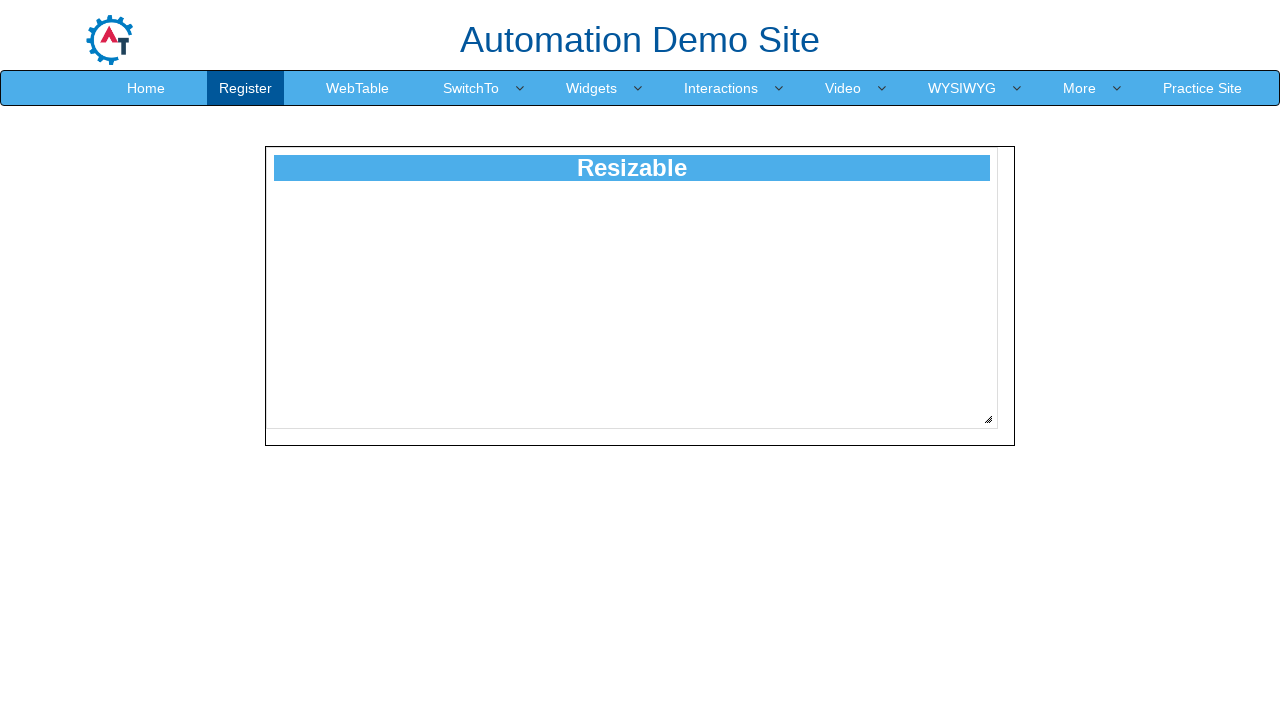

Moved mouse to resize handle position at (988, 419)
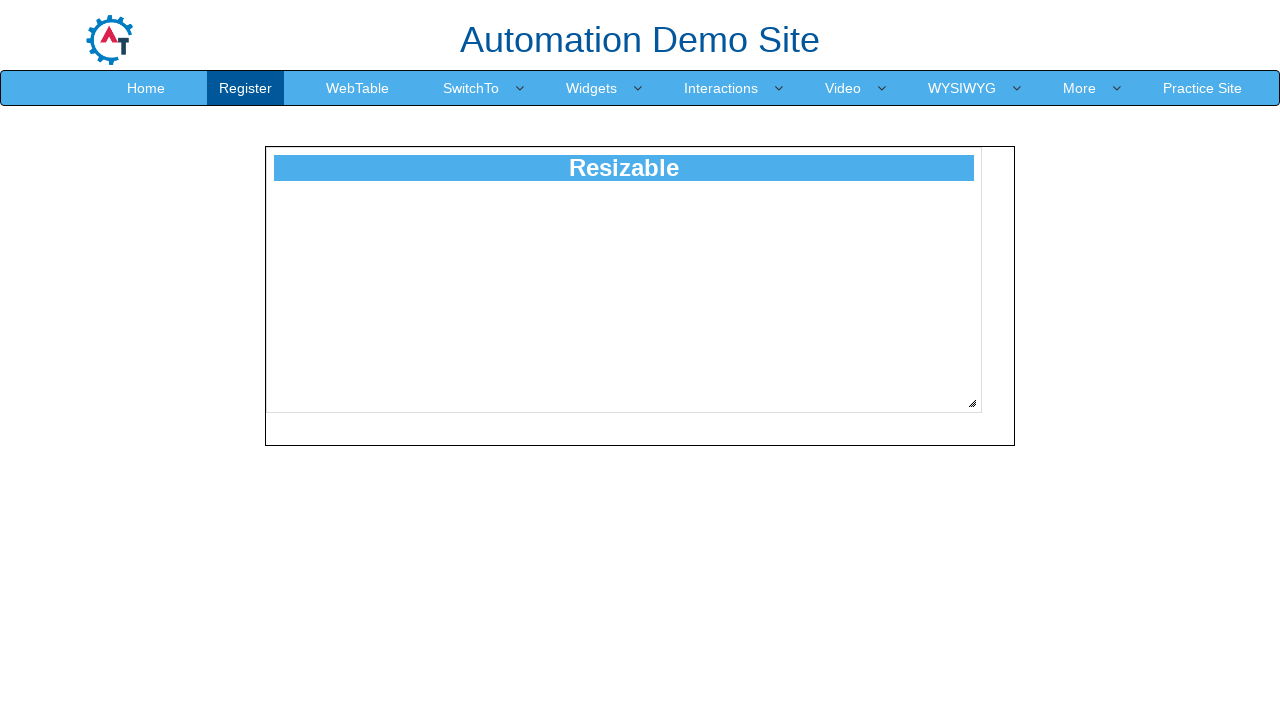

Pressed mouse button down on resize handle at (988, 419)
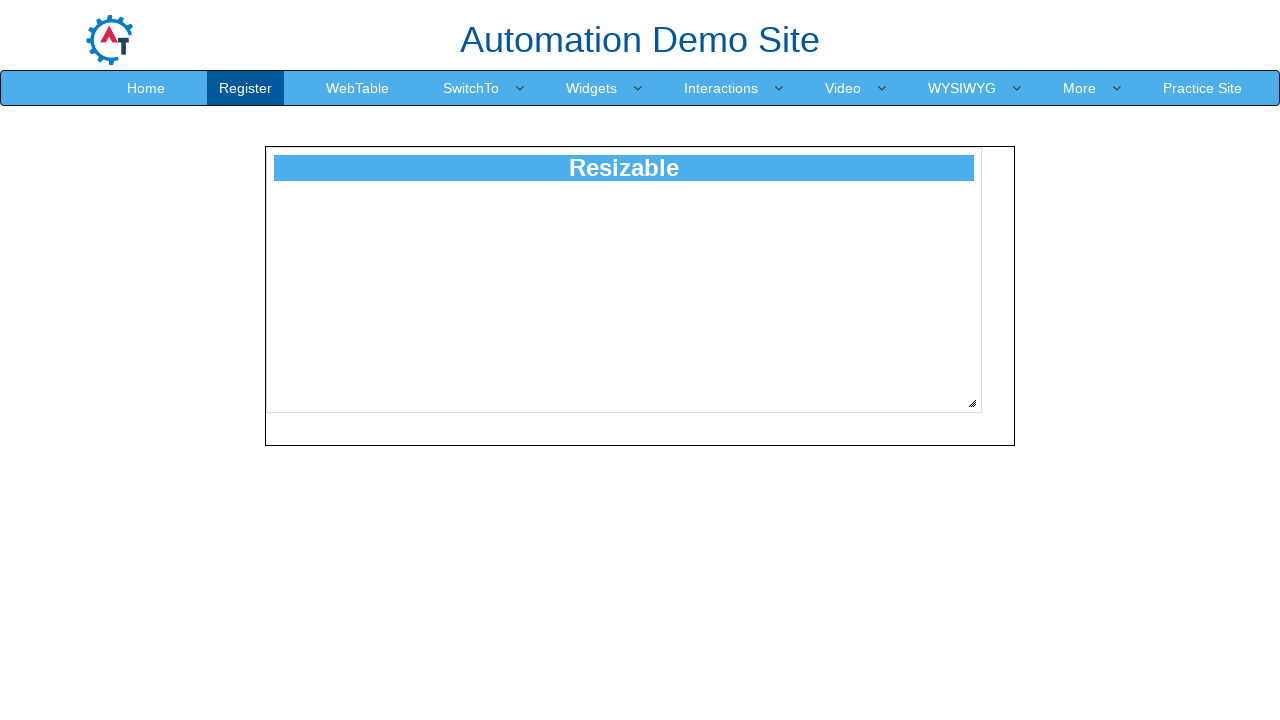

Dragged resize handle diagonally by 174 pixels at (1162, 593)
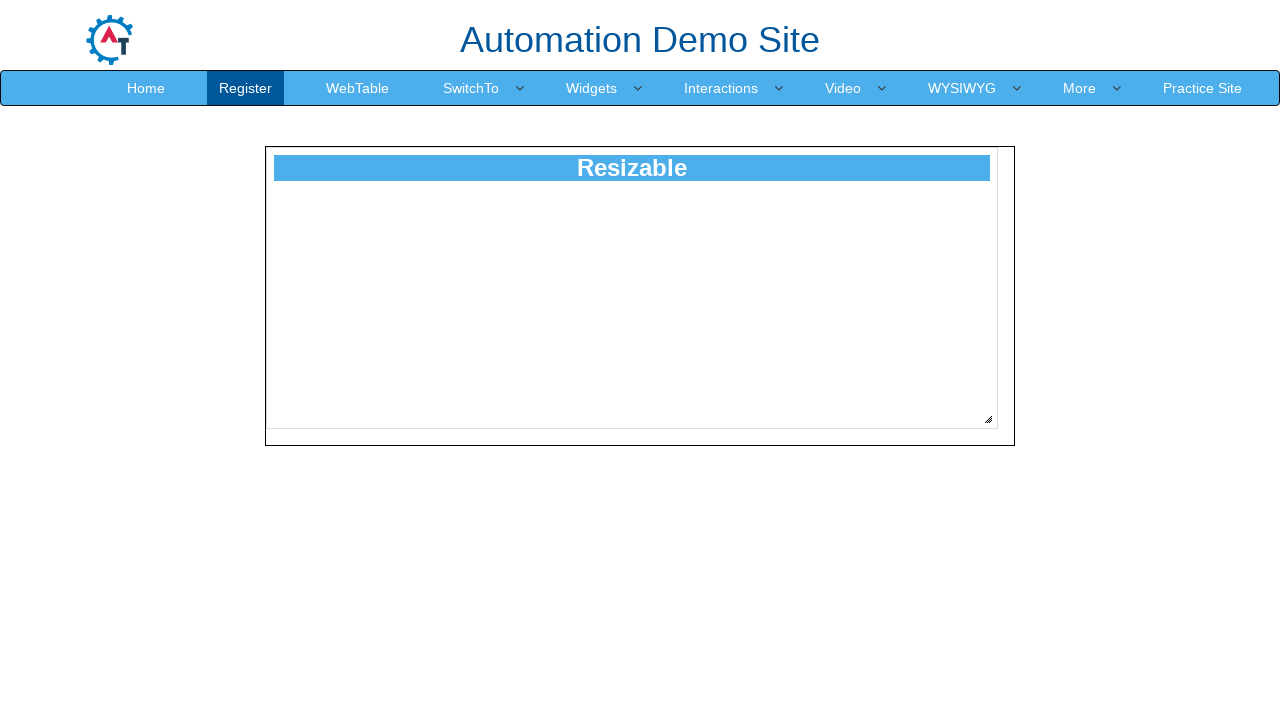

Released mouse button to complete resize at 174 pixels at (1162, 593)
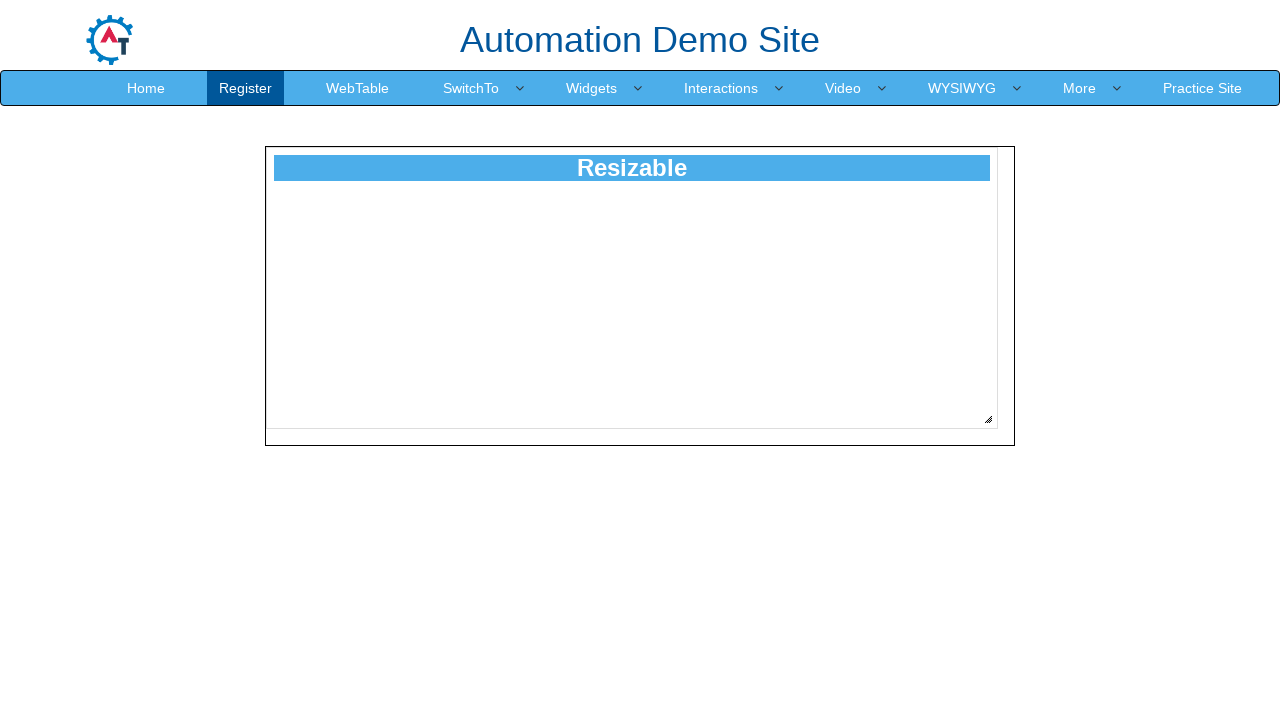

Moved mouse to resize handle position at (988, 419)
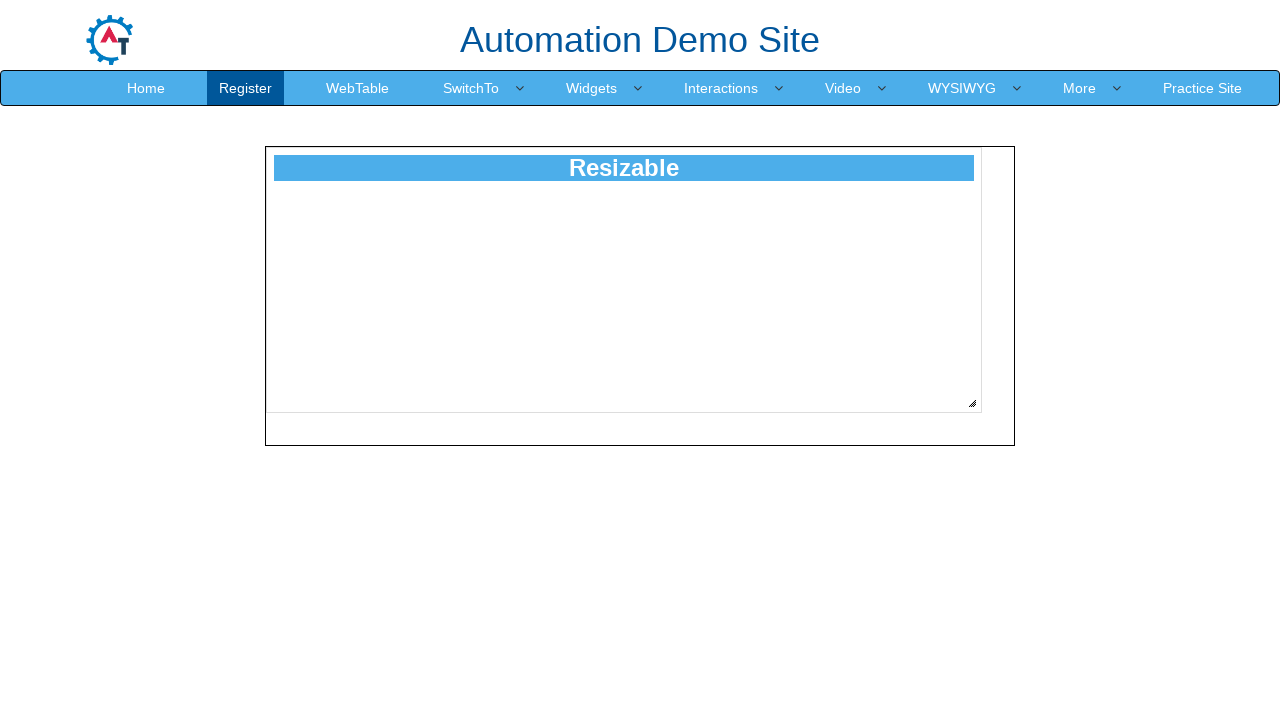

Pressed mouse button down on resize handle at (988, 419)
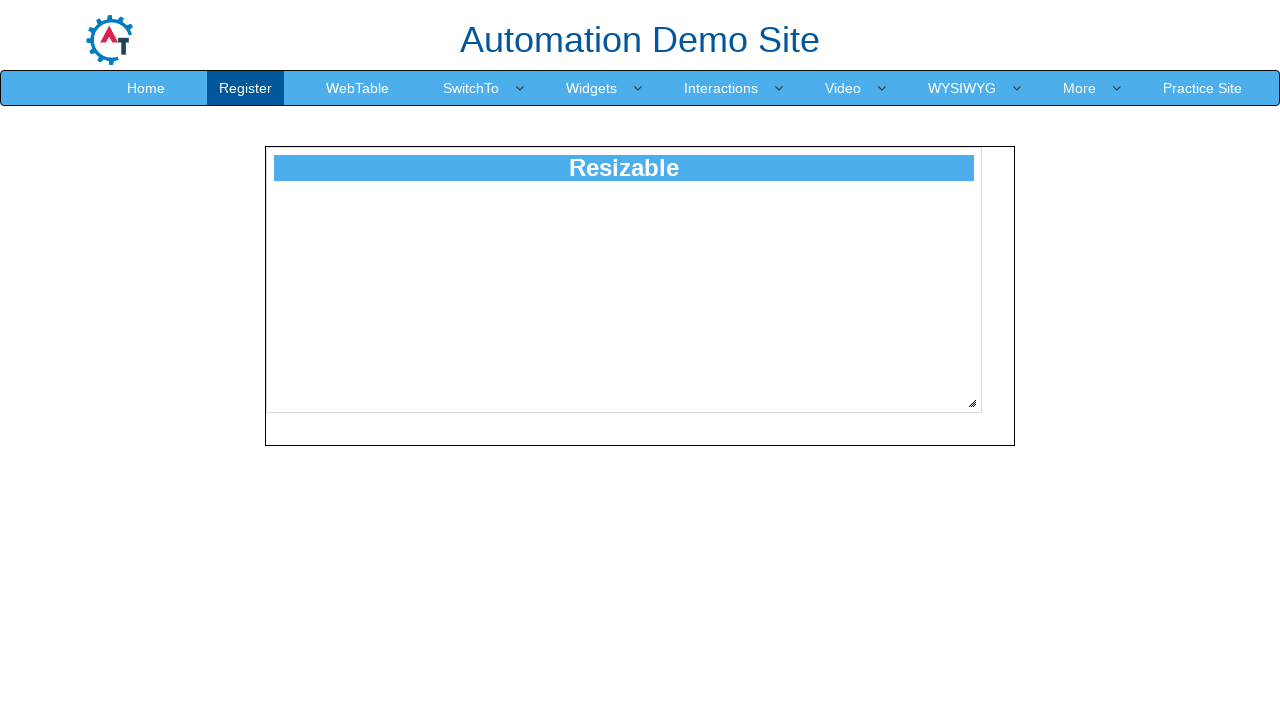

Dragged resize handle diagonally by 175 pixels at (1163, 594)
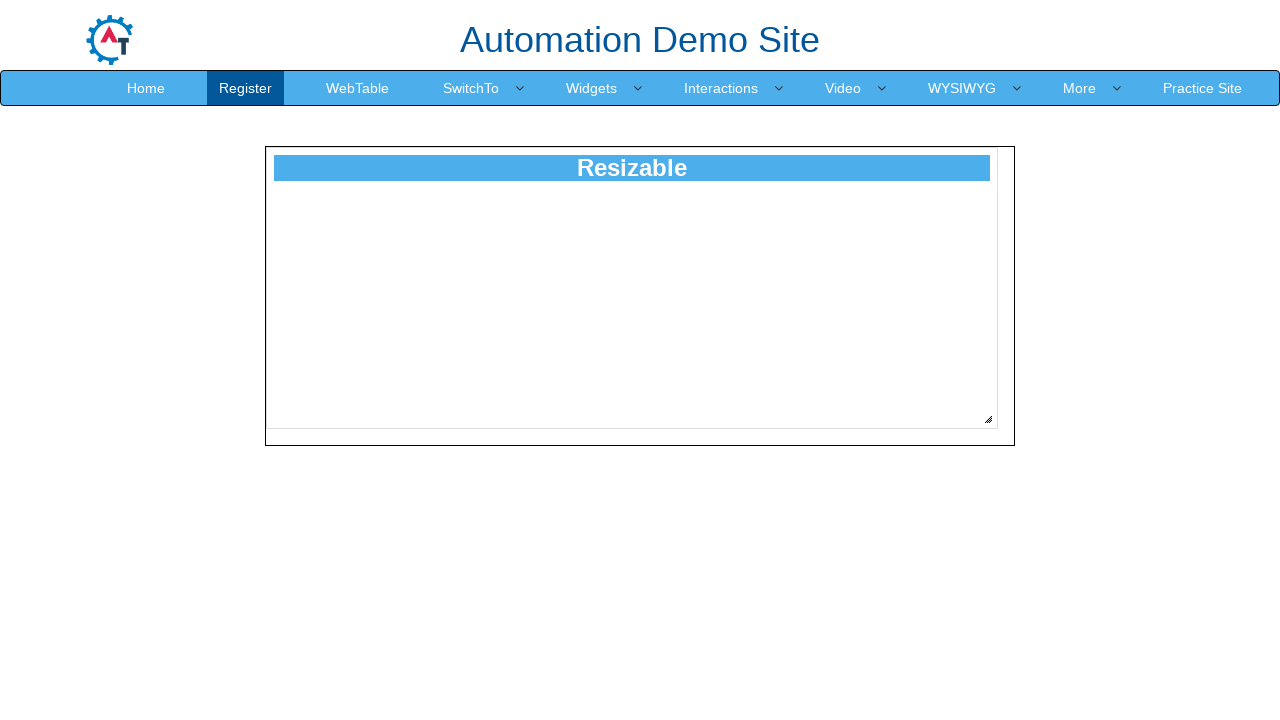

Released mouse button to complete resize at 175 pixels at (1163, 594)
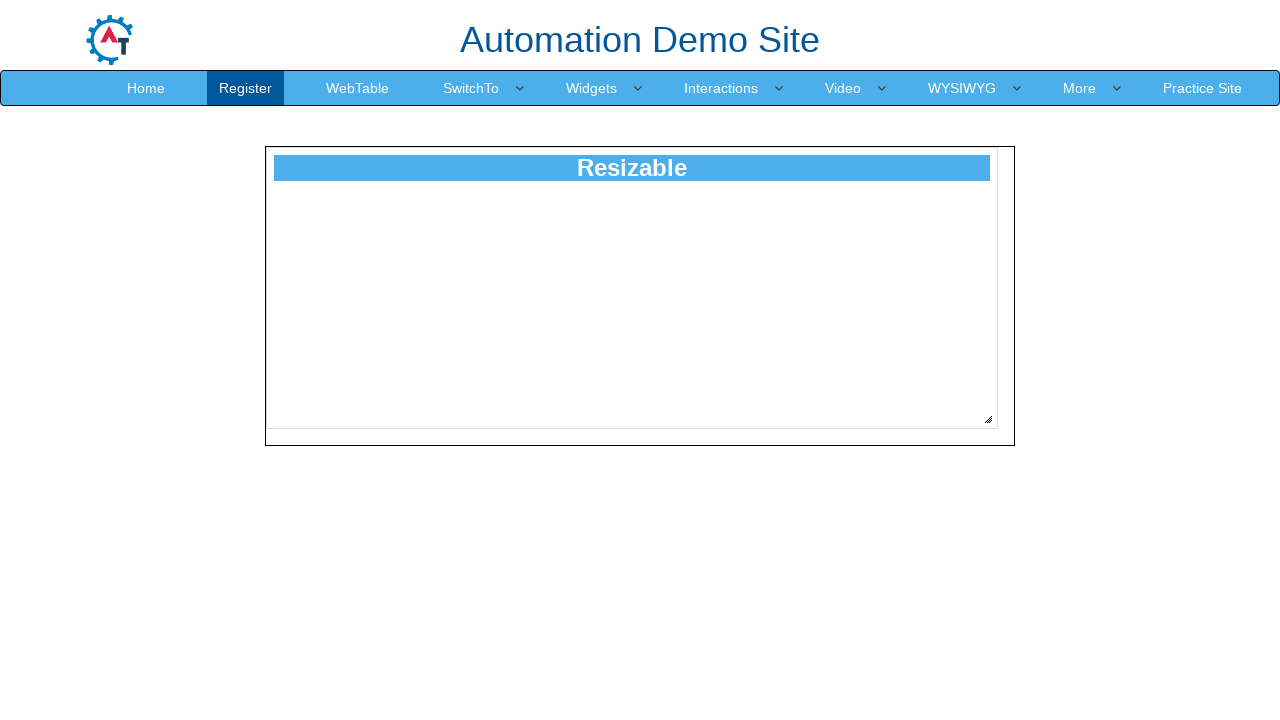

Moved mouse to resize handle position at (988, 419)
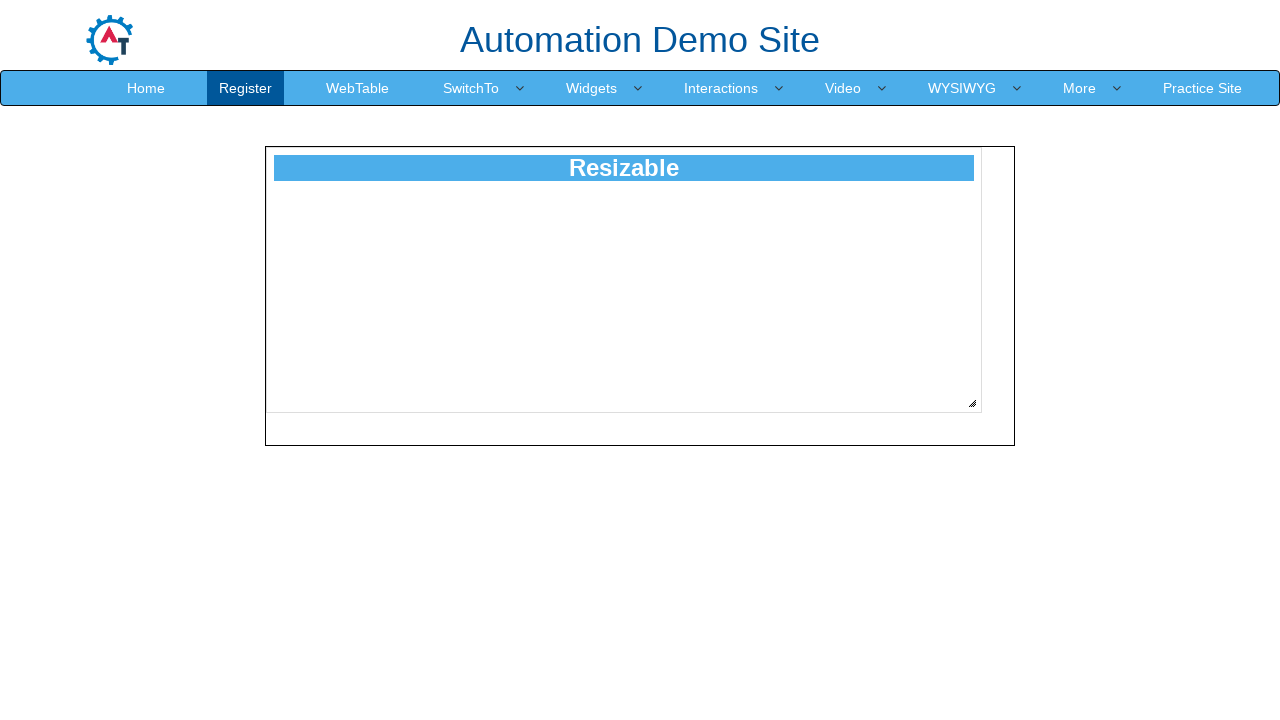

Pressed mouse button down on resize handle at (988, 419)
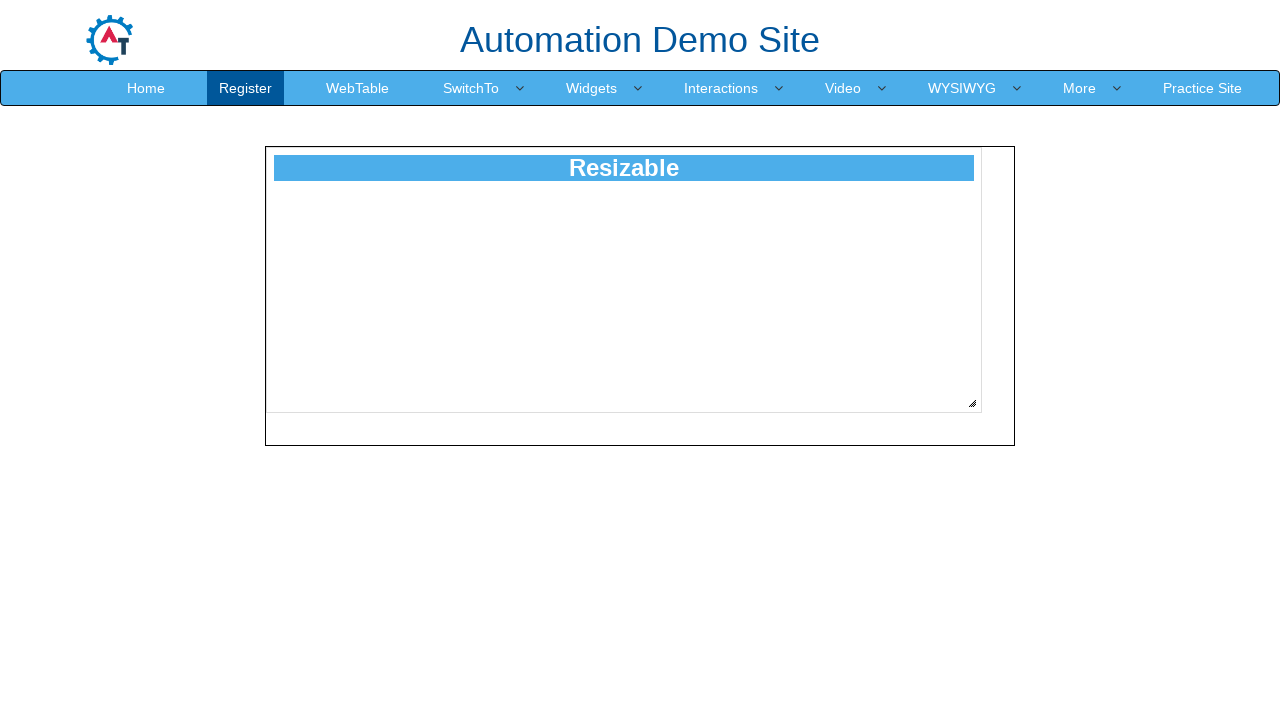

Dragged resize handle diagonally by 176 pixels at (1164, 595)
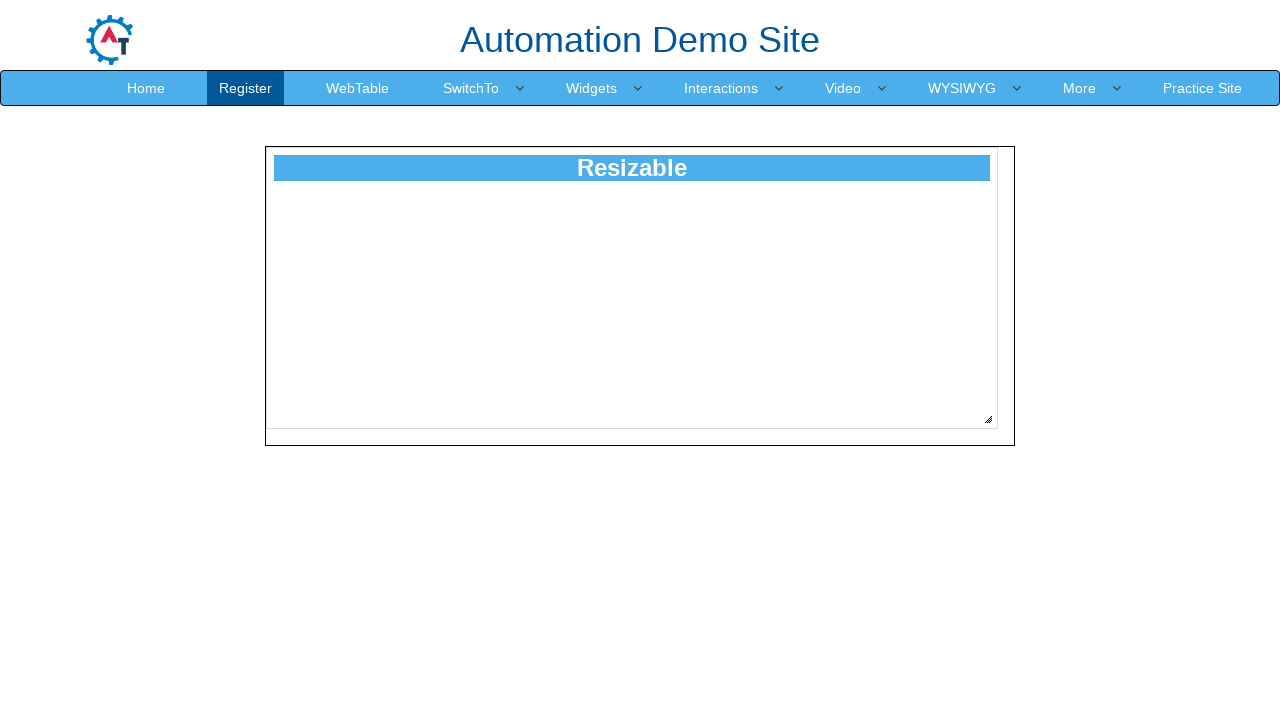

Released mouse button to complete resize at 176 pixels at (1164, 595)
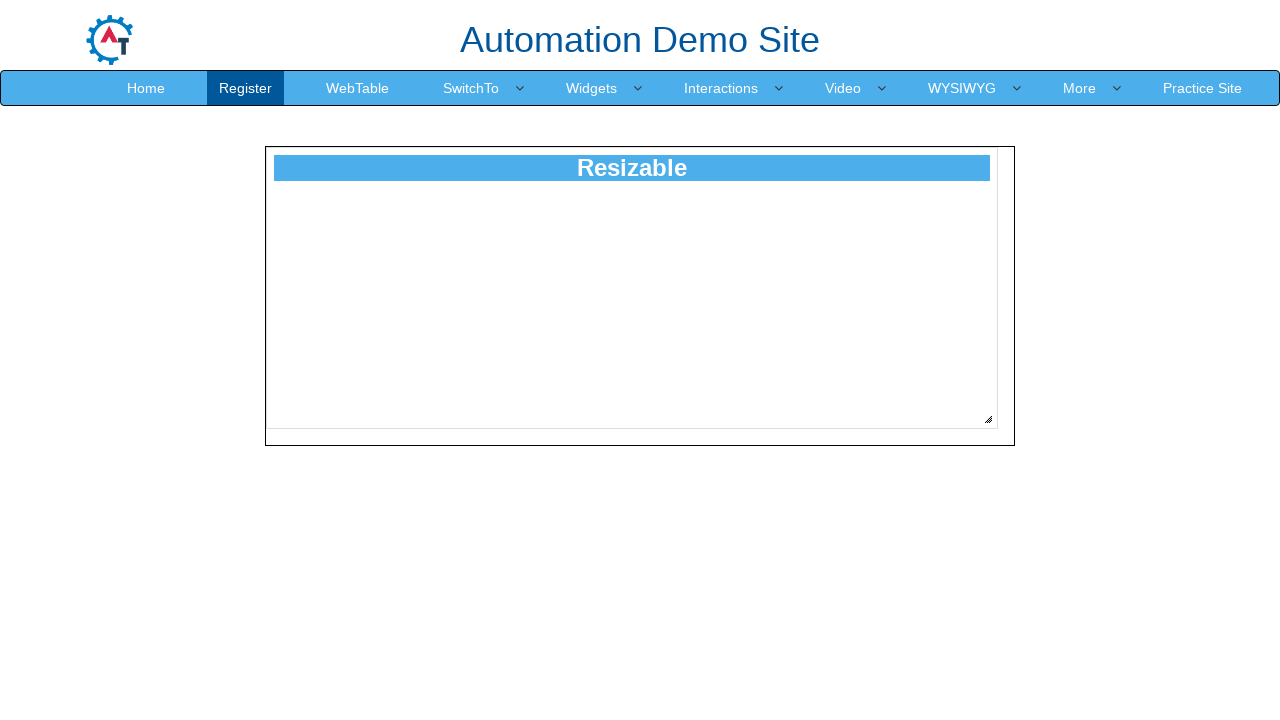

Moved mouse to resize handle position at (988, 419)
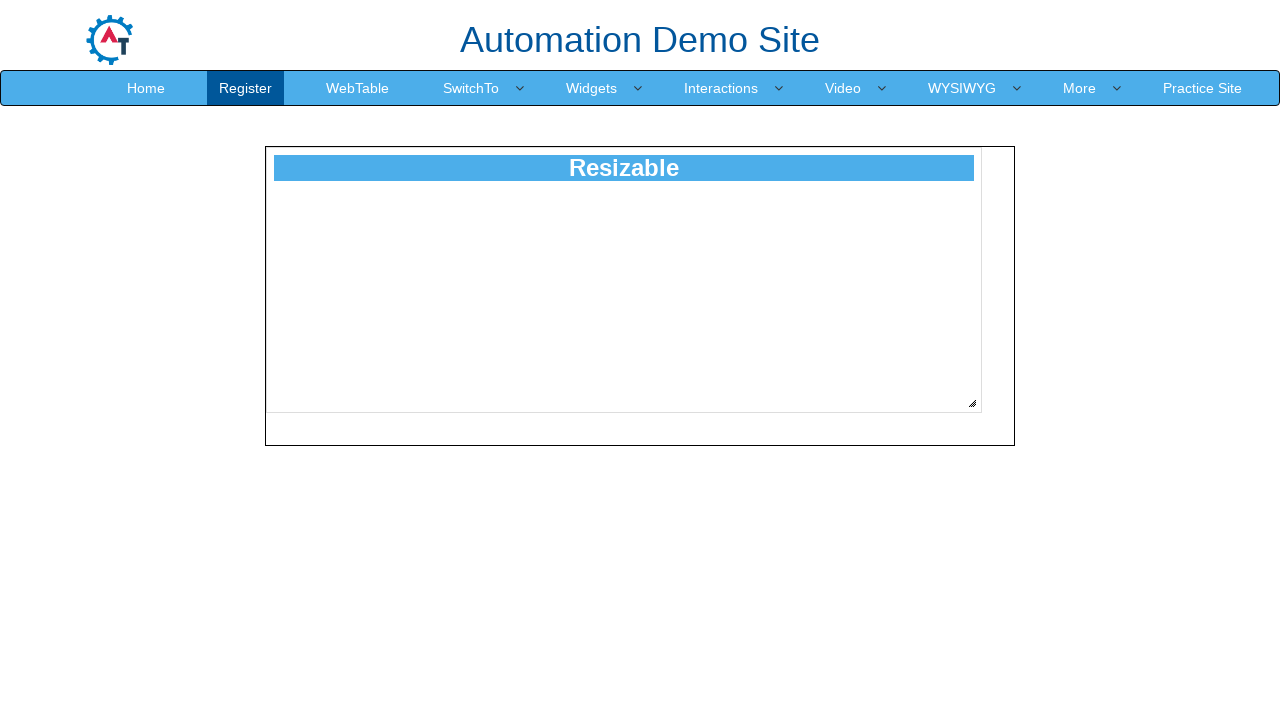

Pressed mouse button down on resize handle at (988, 419)
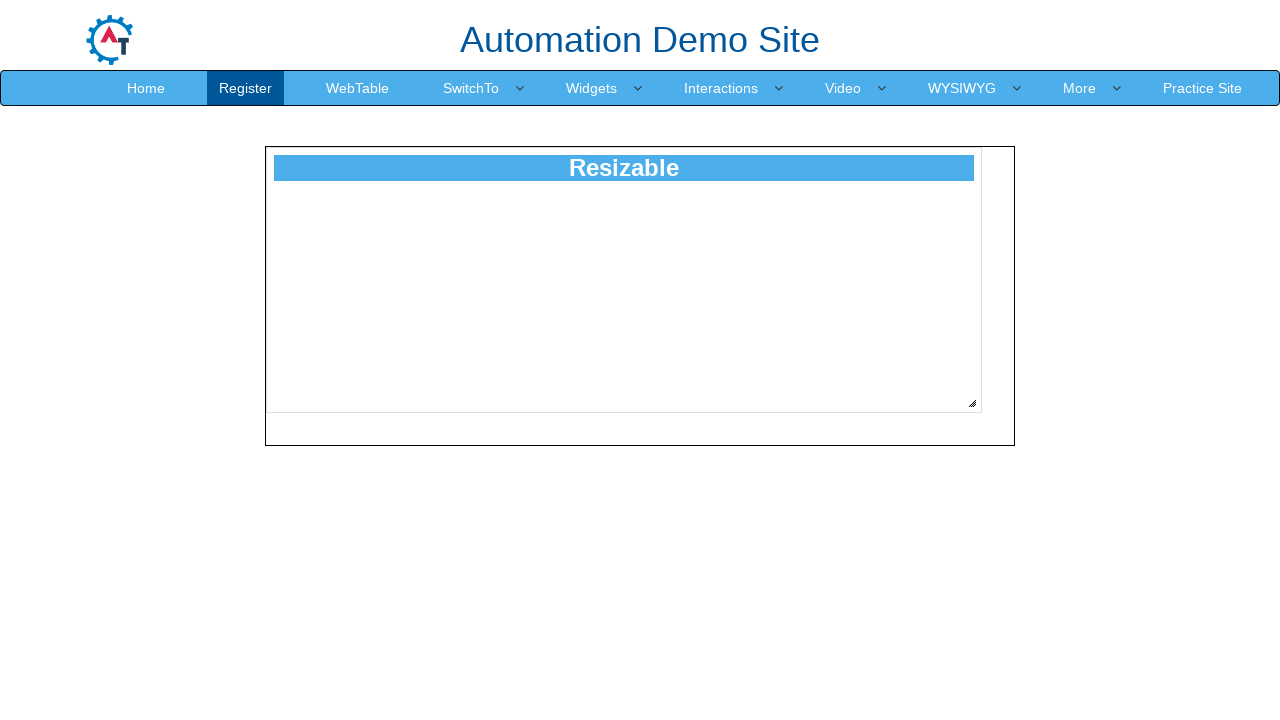

Dragged resize handle diagonally by 177 pixels at (1165, 596)
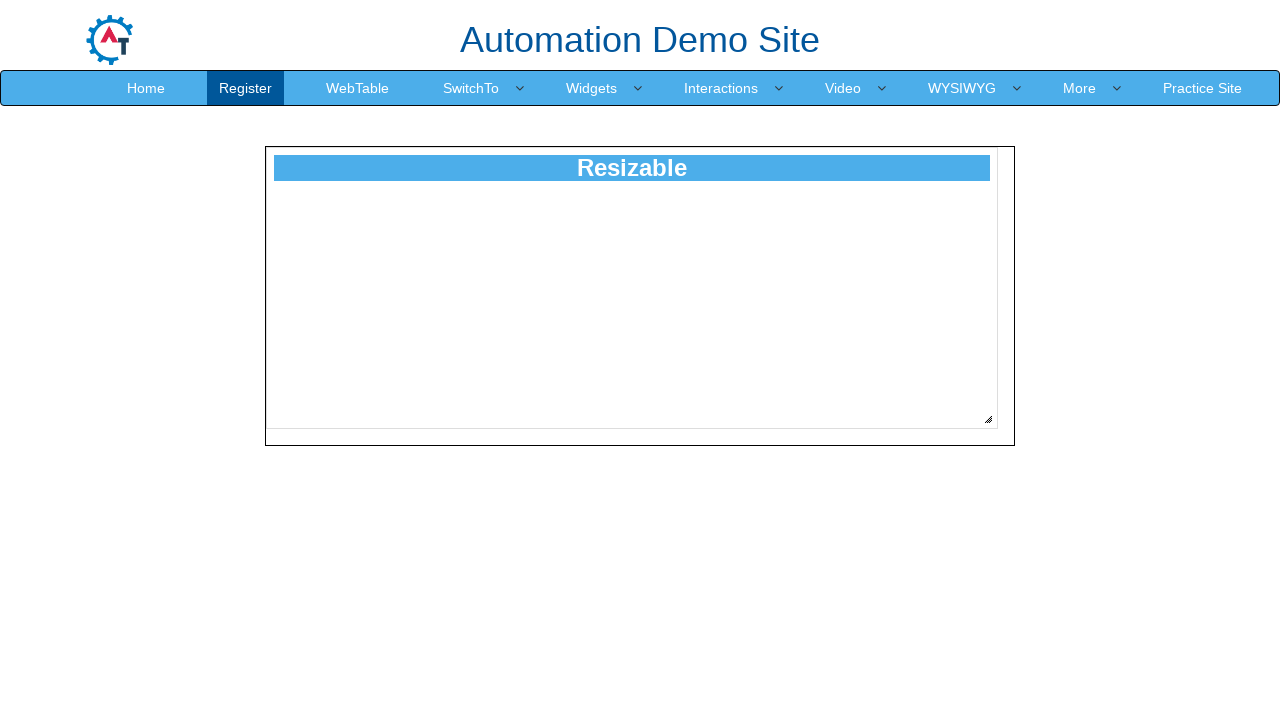

Released mouse button to complete resize at 177 pixels at (1165, 596)
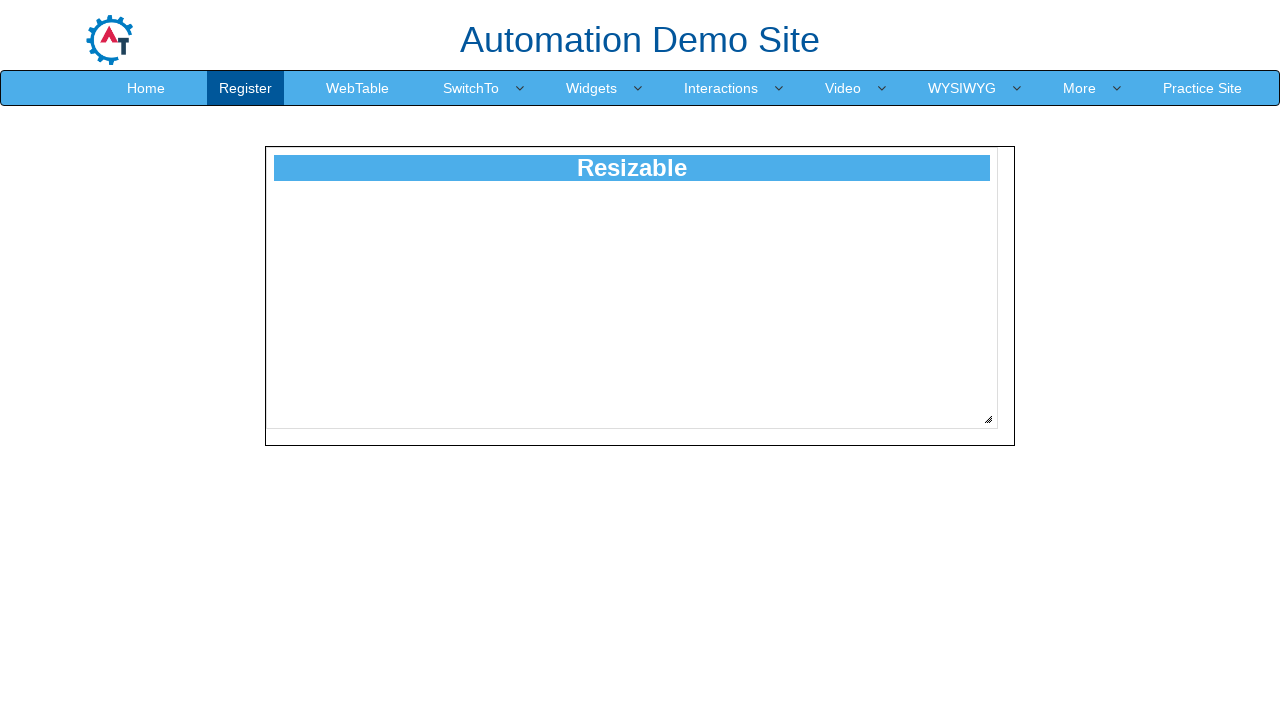

Moved mouse to resize handle position at (988, 419)
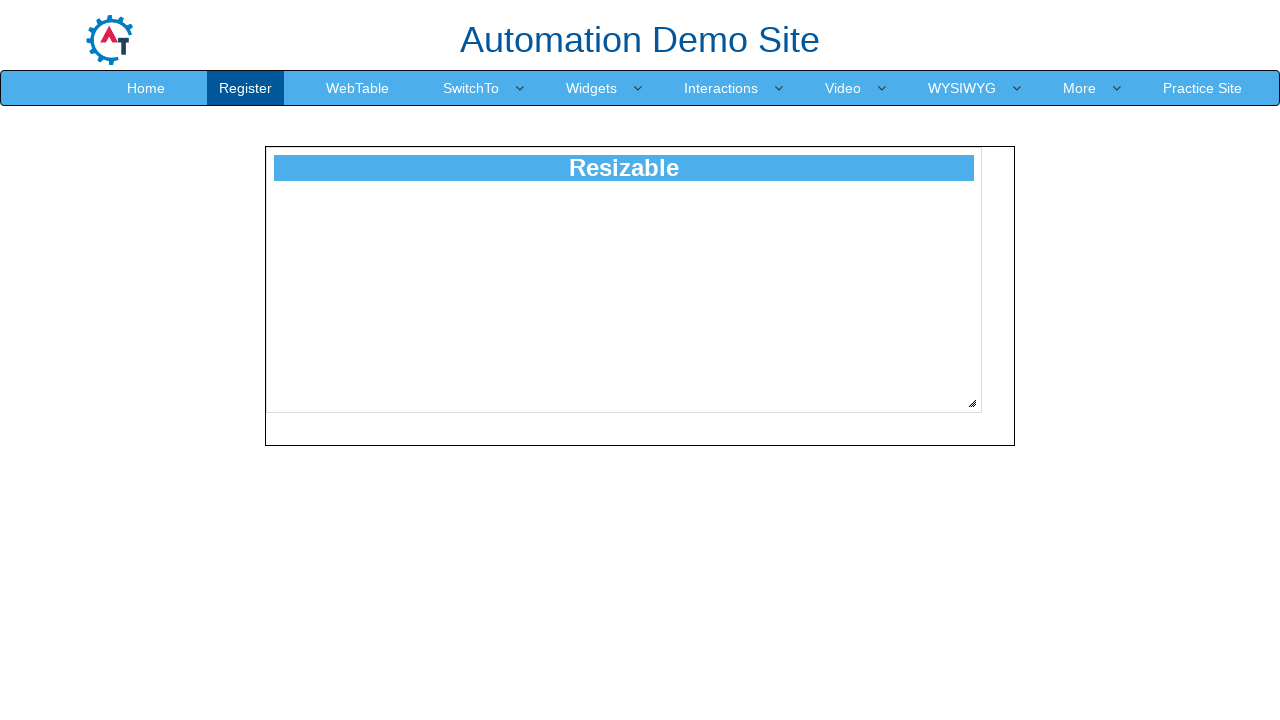

Pressed mouse button down on resize handle at (988, 419)
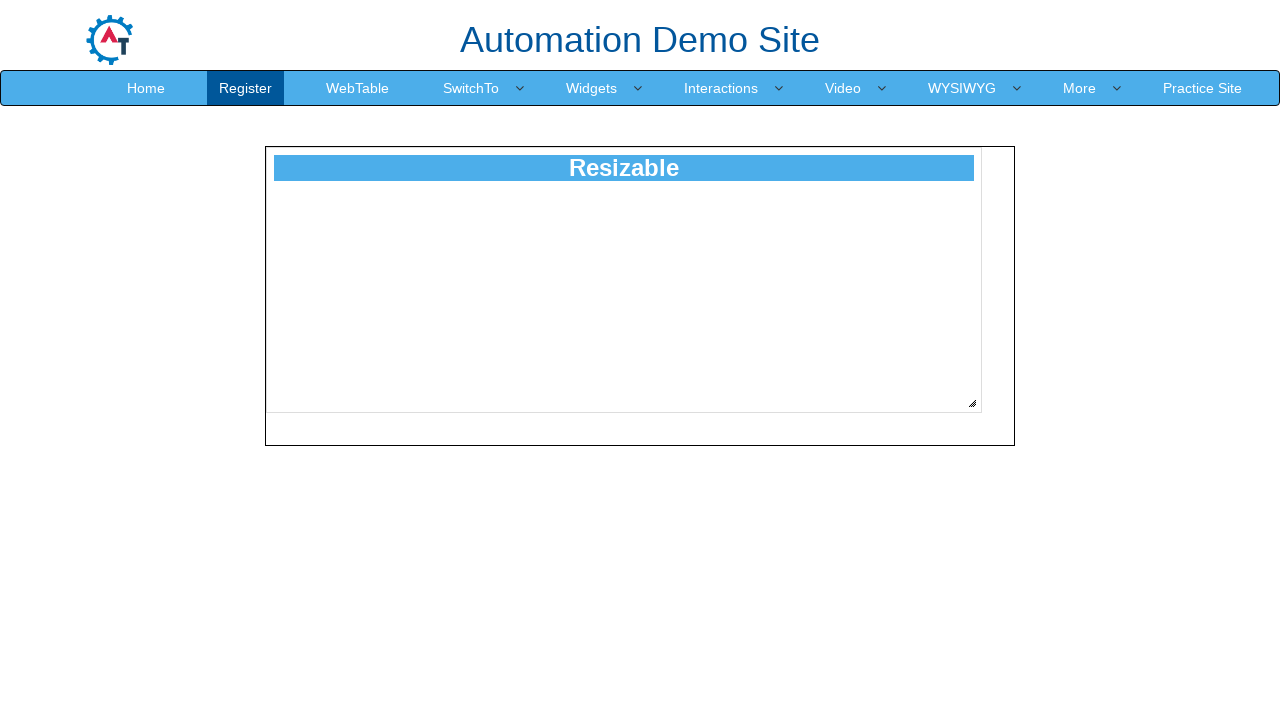

Dragged resize handle diagonally by 178 pixels at (1166, 597)
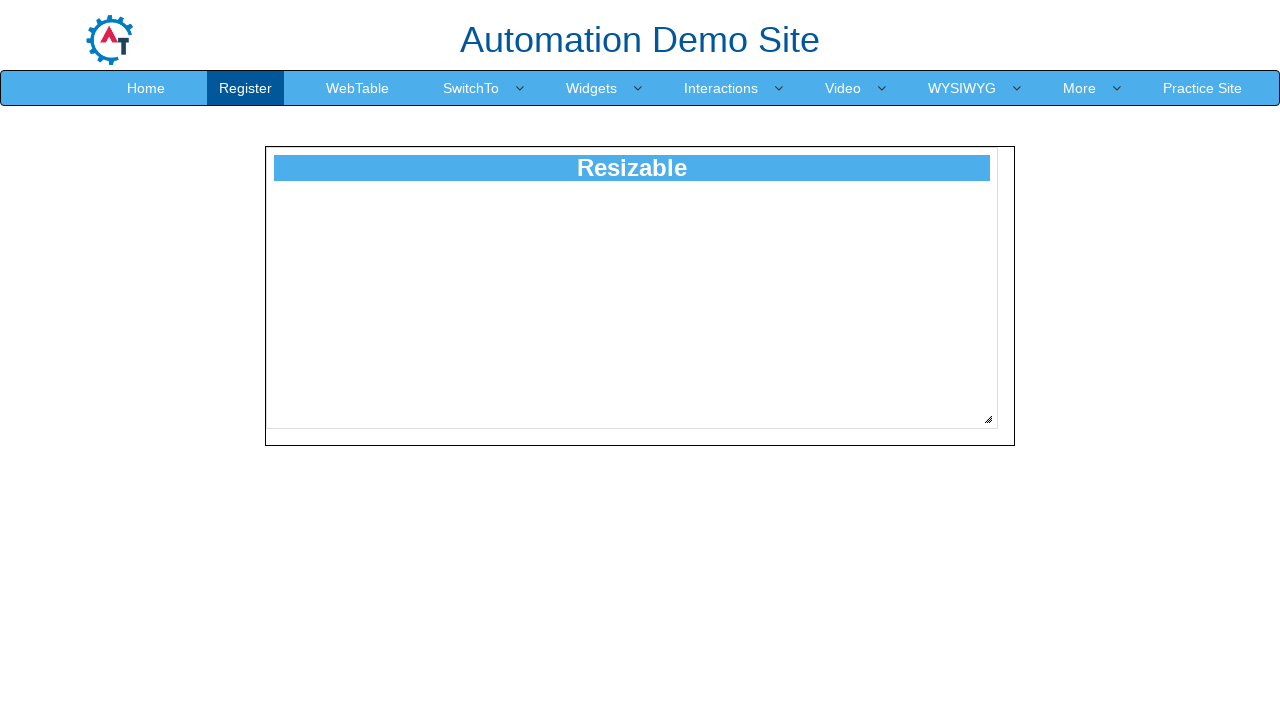

Released mouse button to complete resize at 178 pixels at (1166, 597)
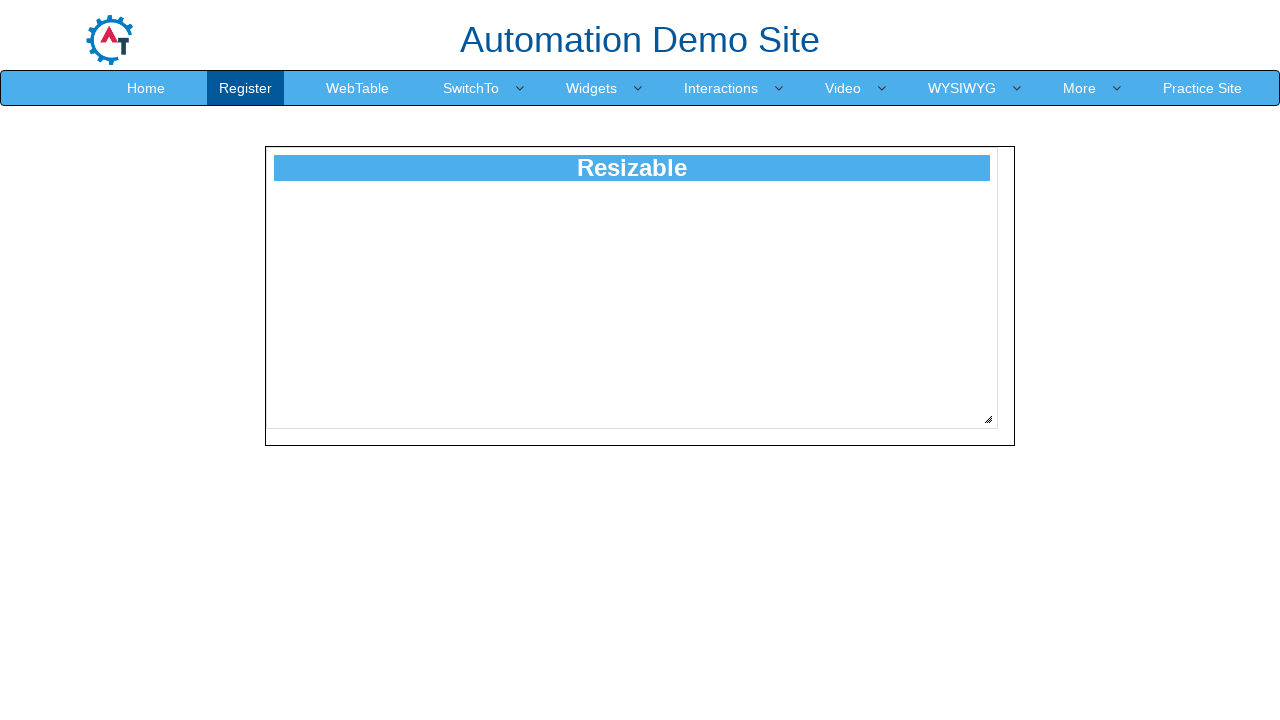

Moved mouse to resize handle position at (988, 419)
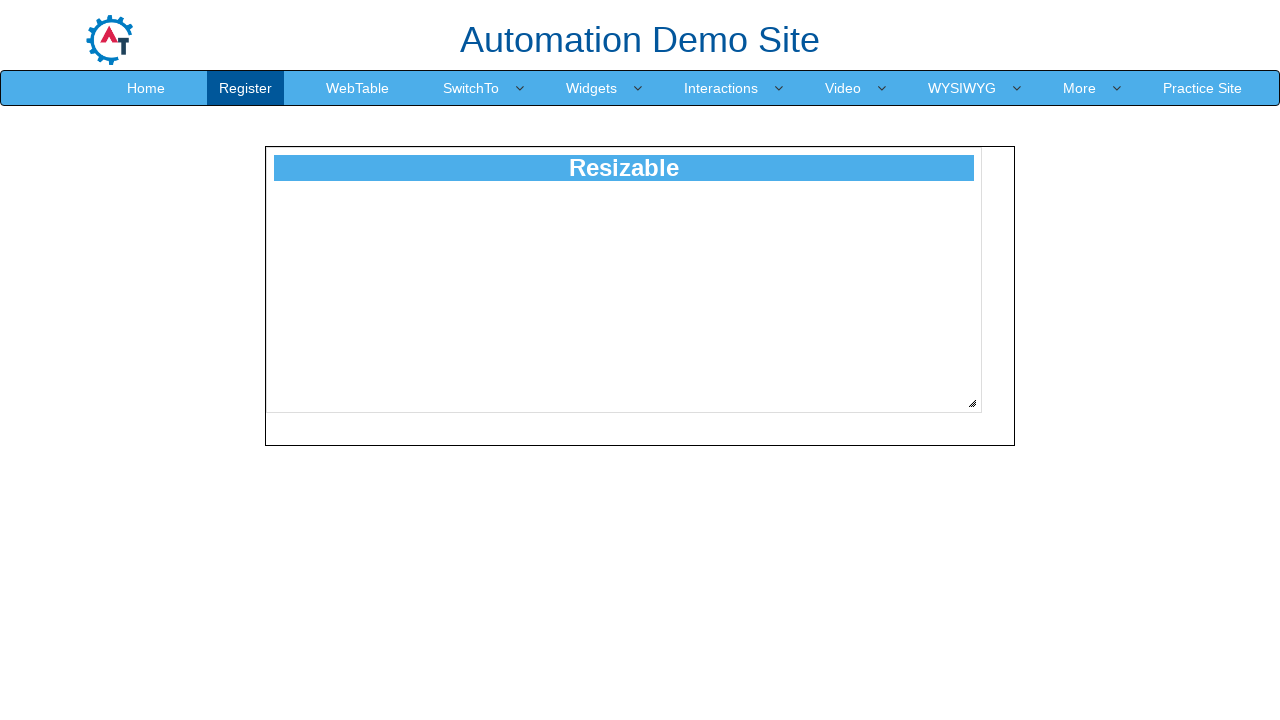

Pressed mouse button down on resize handle at (988, 419)
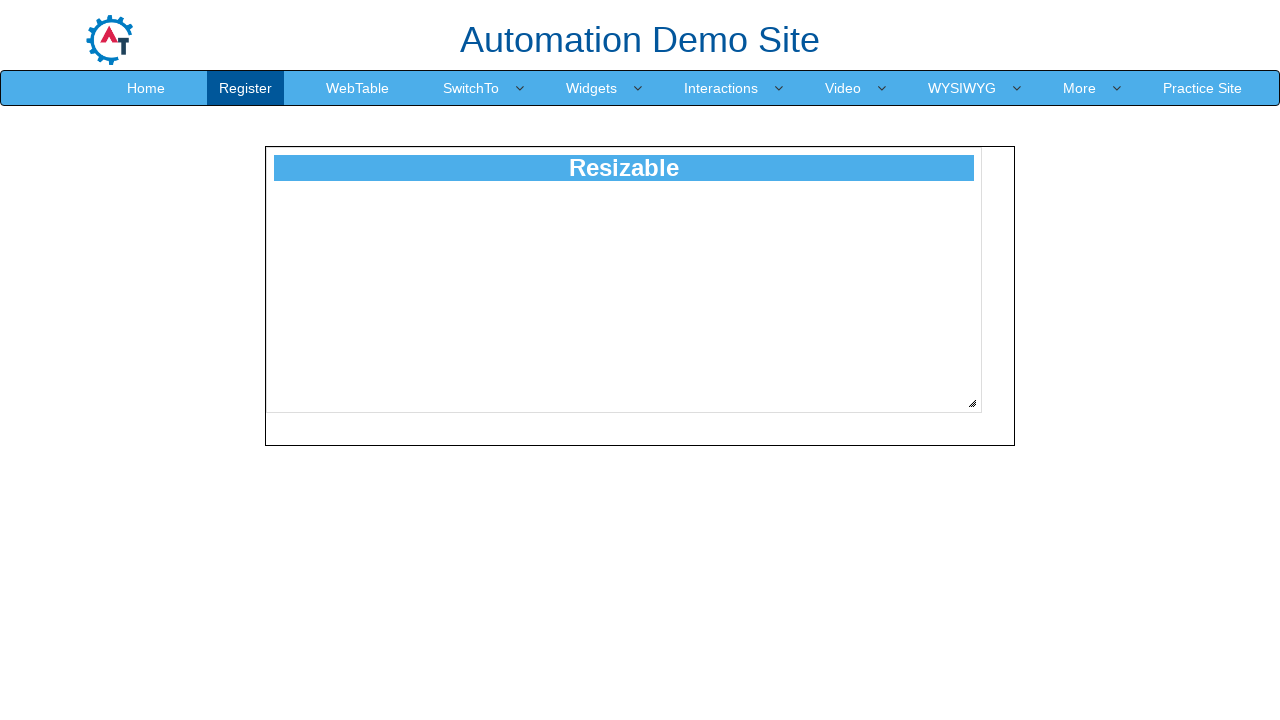

Dragged resize handle diagonally by 179 pixels at (1167, 598)
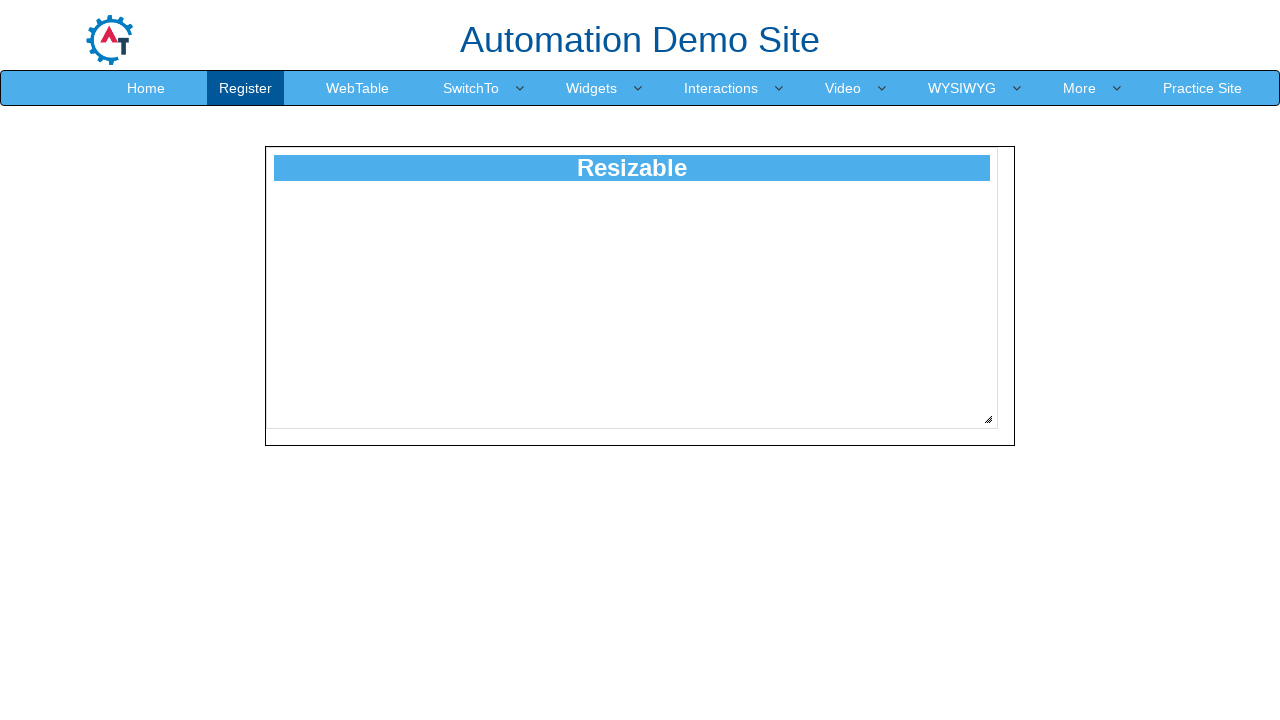

Released mouse button to complete resize at 179 pixels at (1167, 598)
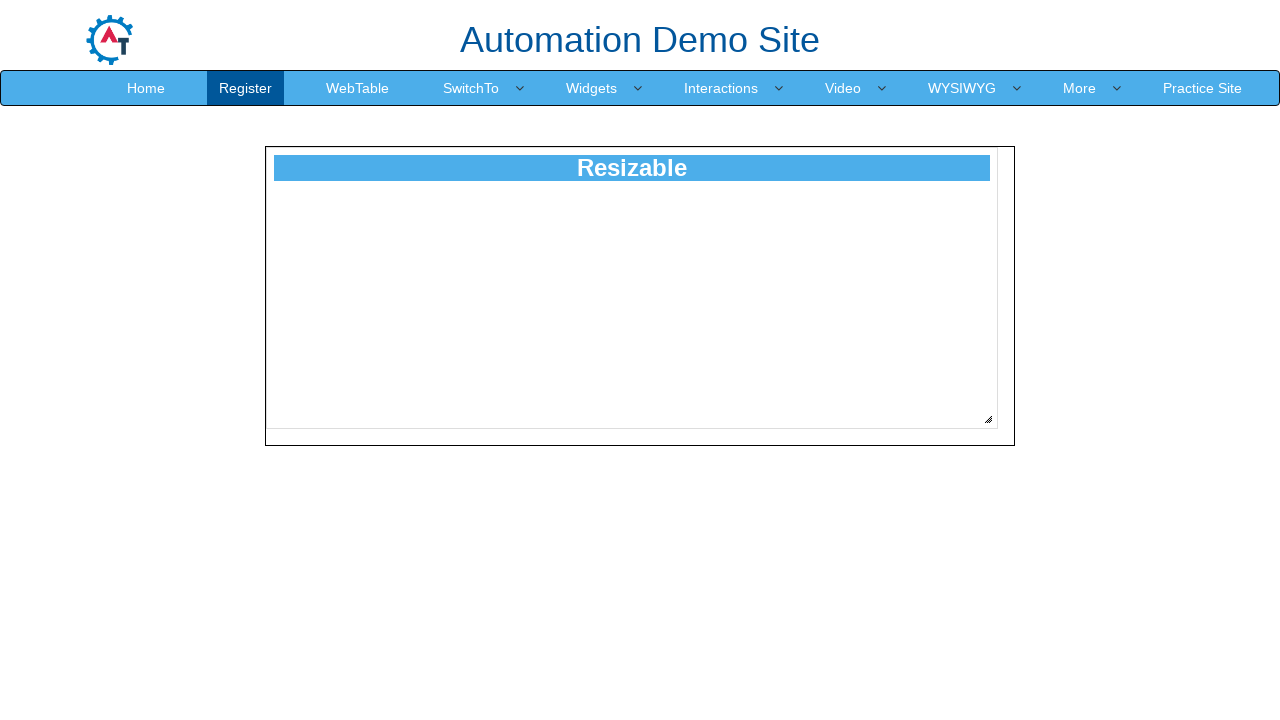

Moved mouse to resize handle position at (988, 419)
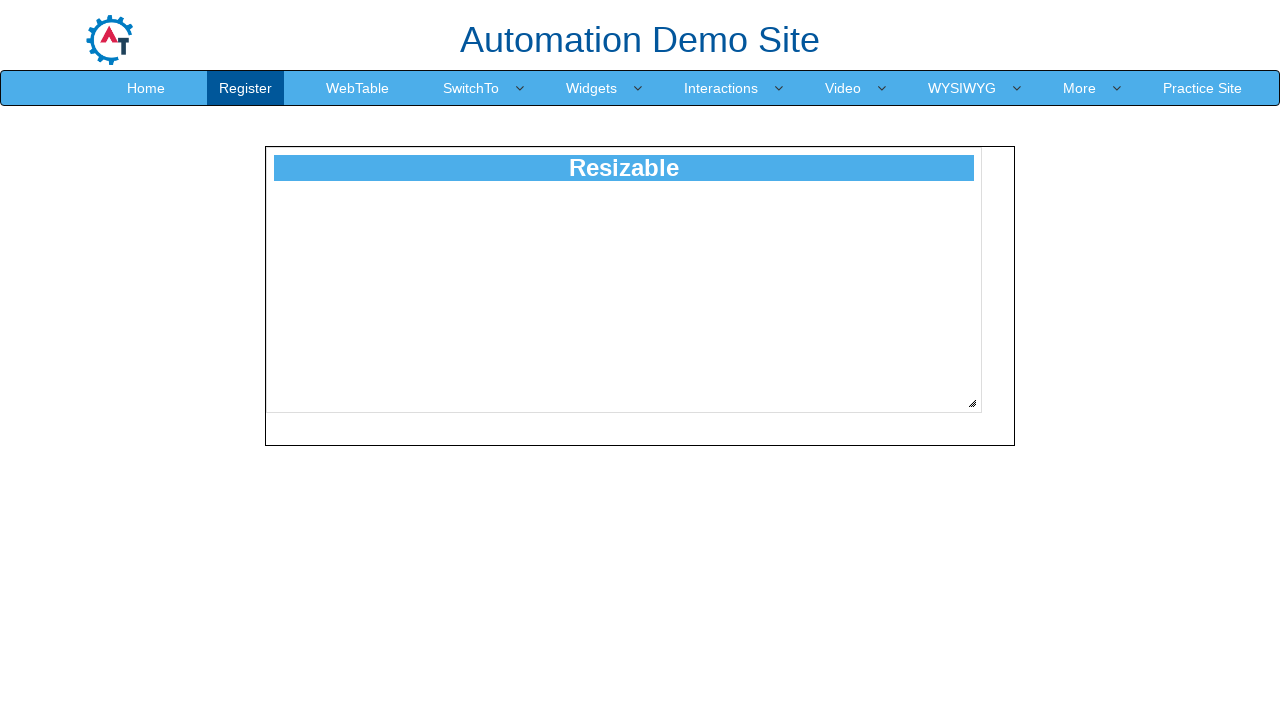

Pressed mouse button down on resize handle at (988, 419)
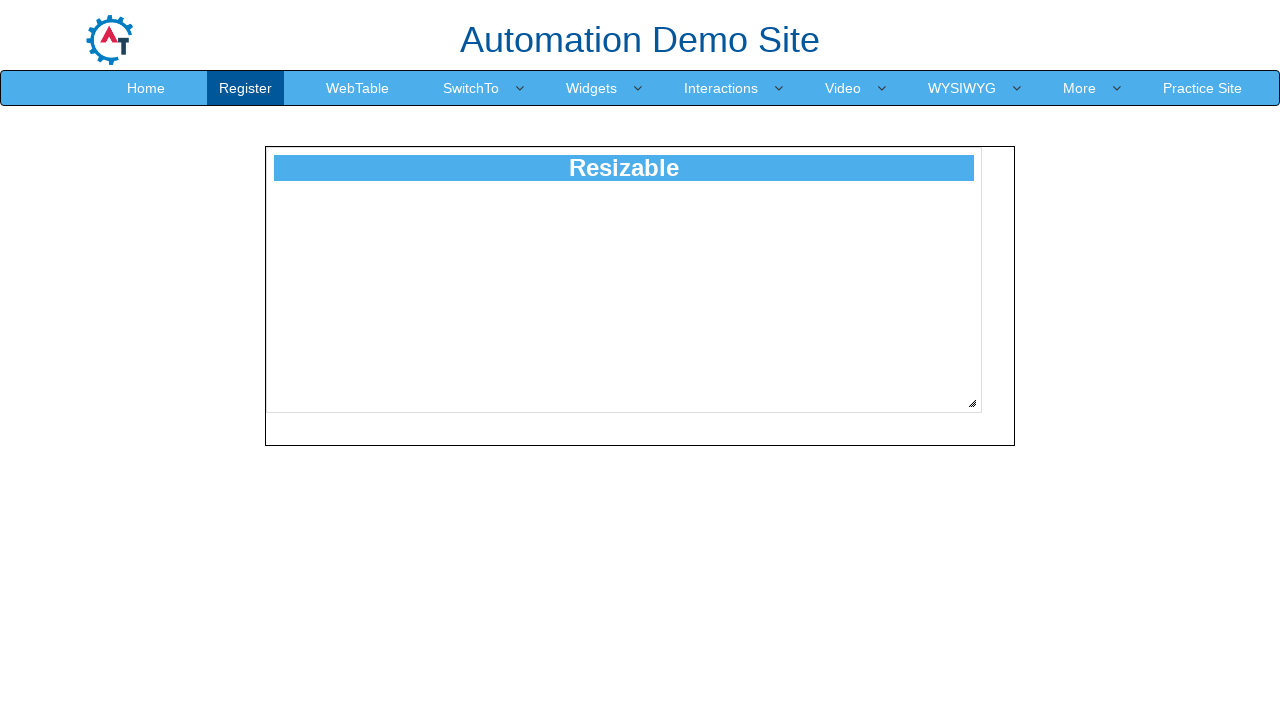

Dragged resize handle diagonally by 180 pixels at (1168, 599)
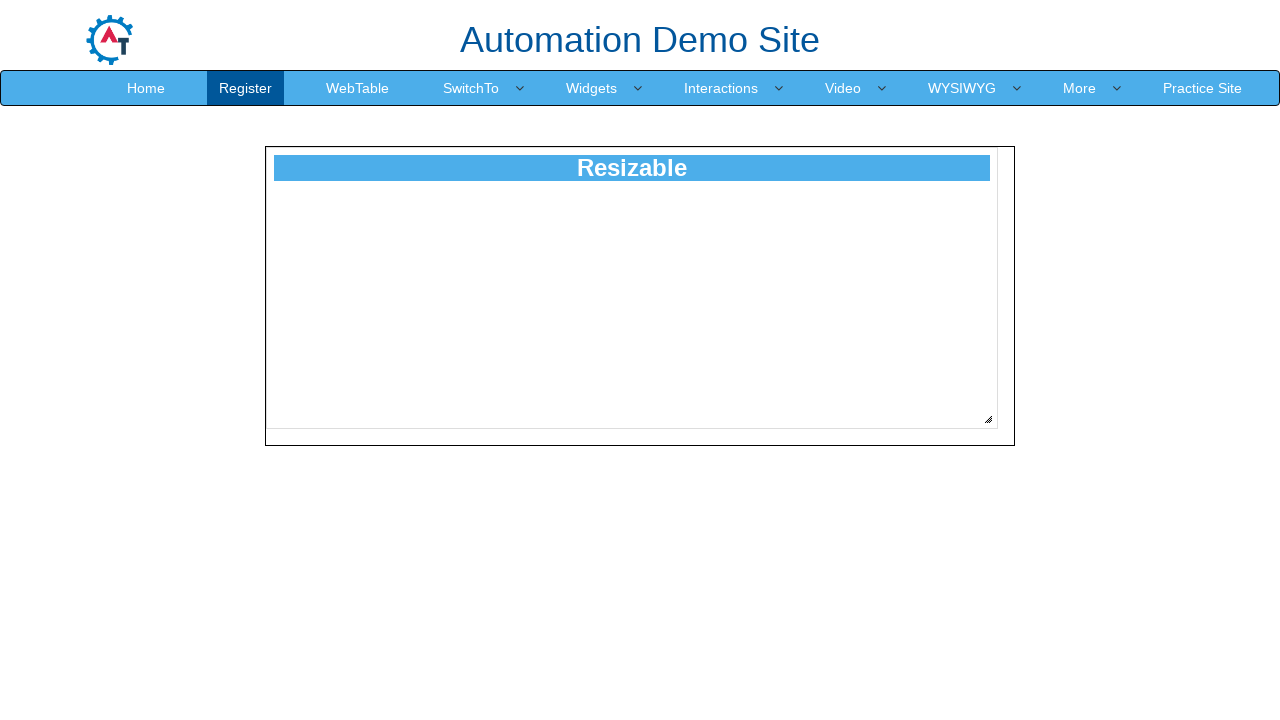

Released mouse button to complete resize at 180 pixels at (1168, 599)
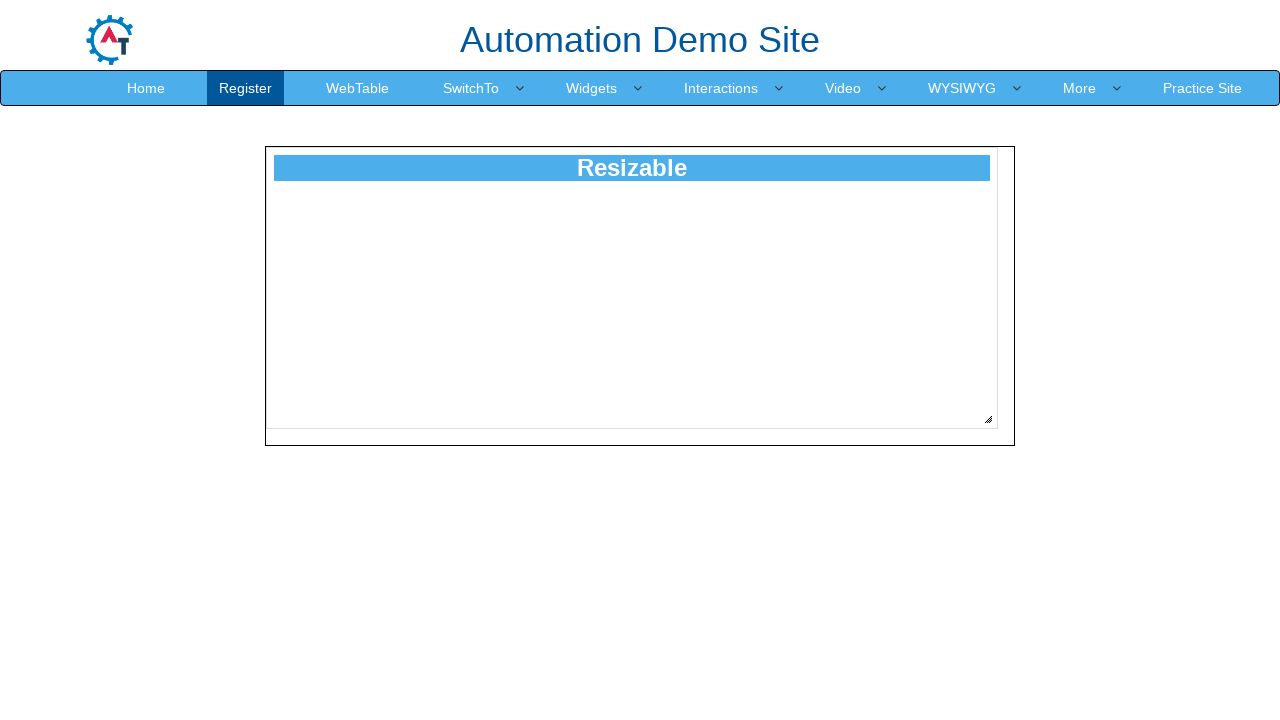

Moved mouse to resize handle position at (988, 419)
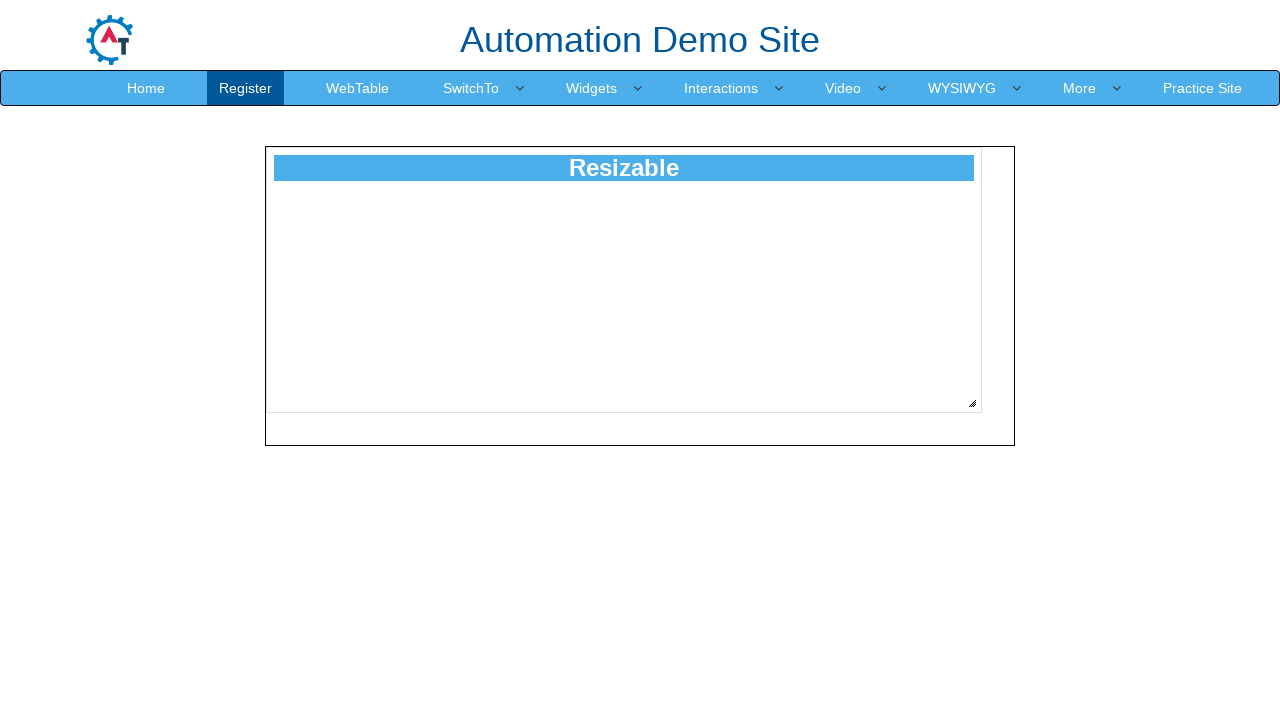

Pressed mouse button down on resize handle at (988, 419)
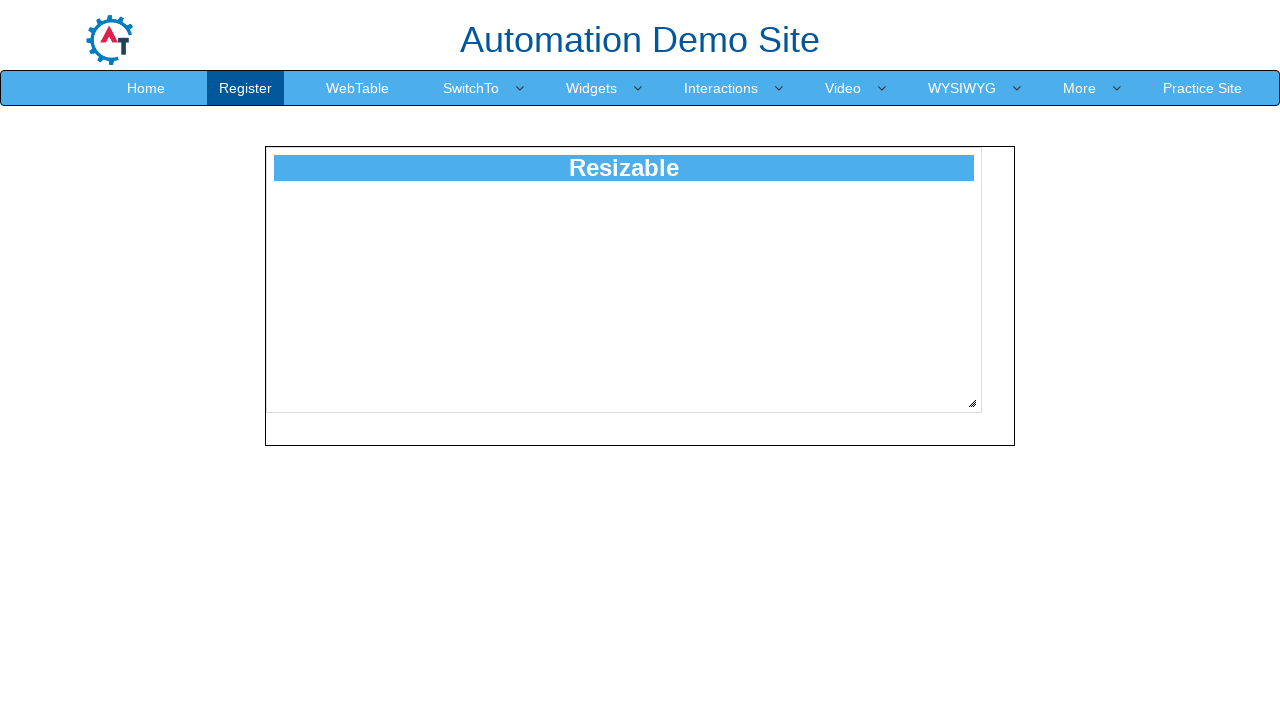

Dragged resize handle diagonally by 181 pixels at (1169, 600)
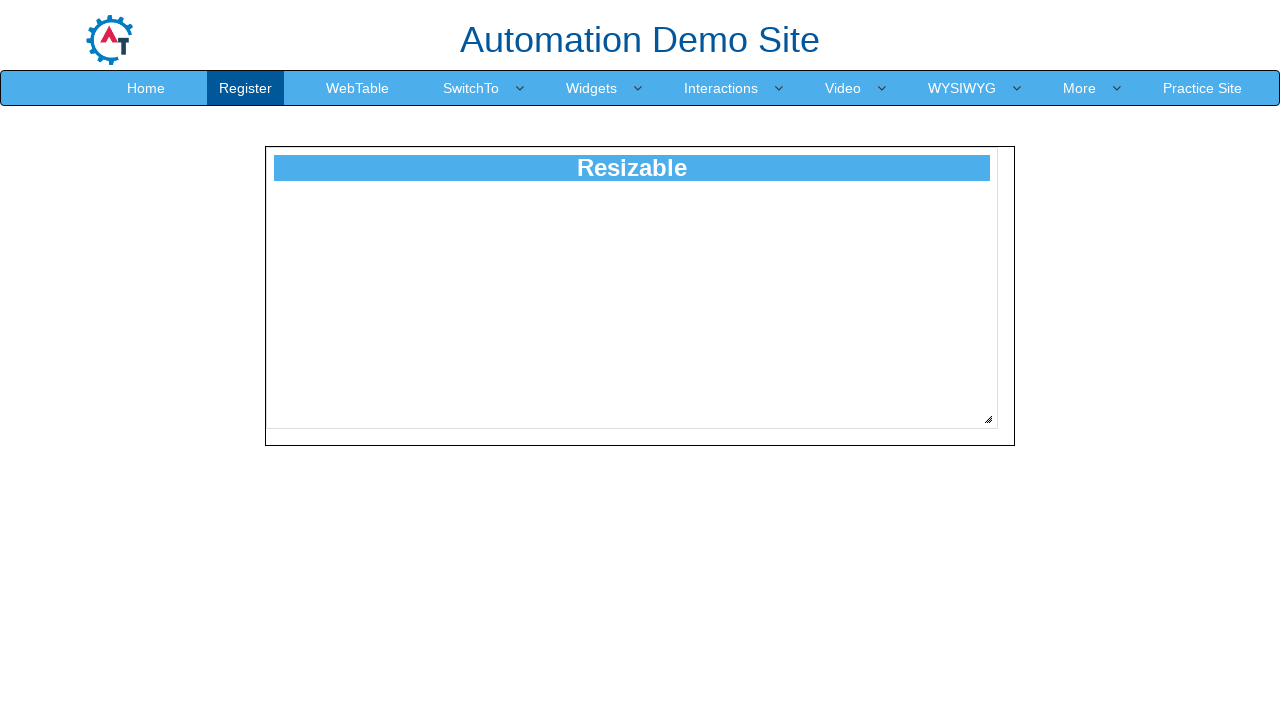

Released mouse button to complete resize at 181 pixels at (1169, 600)
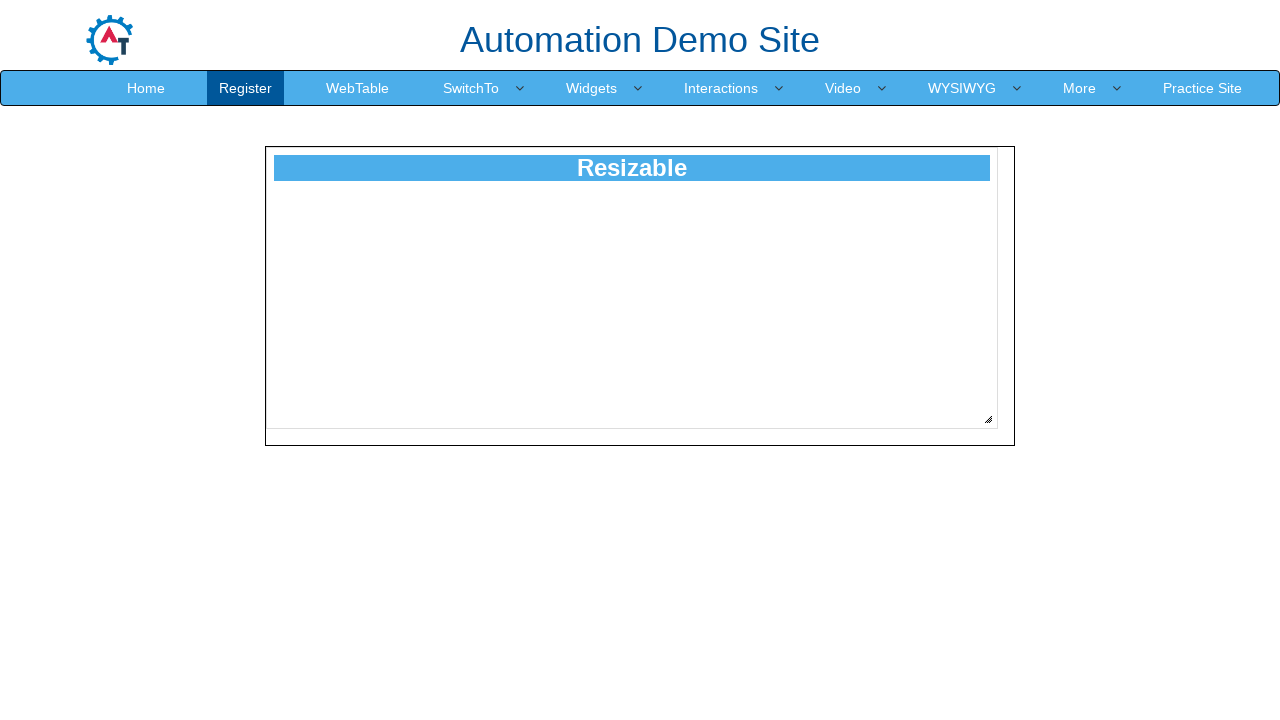

Moved mouse to resize handle position at (988, 419)
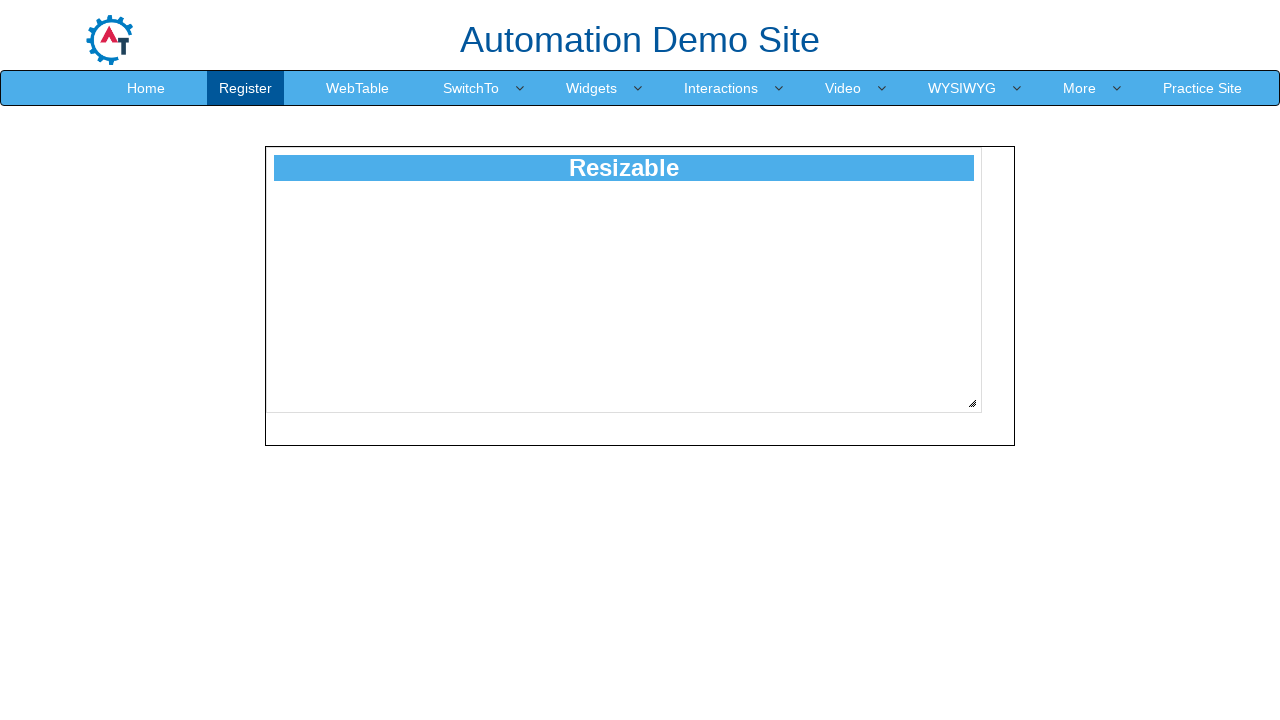

Pressed mouse button down on resize handle at (988, 419)
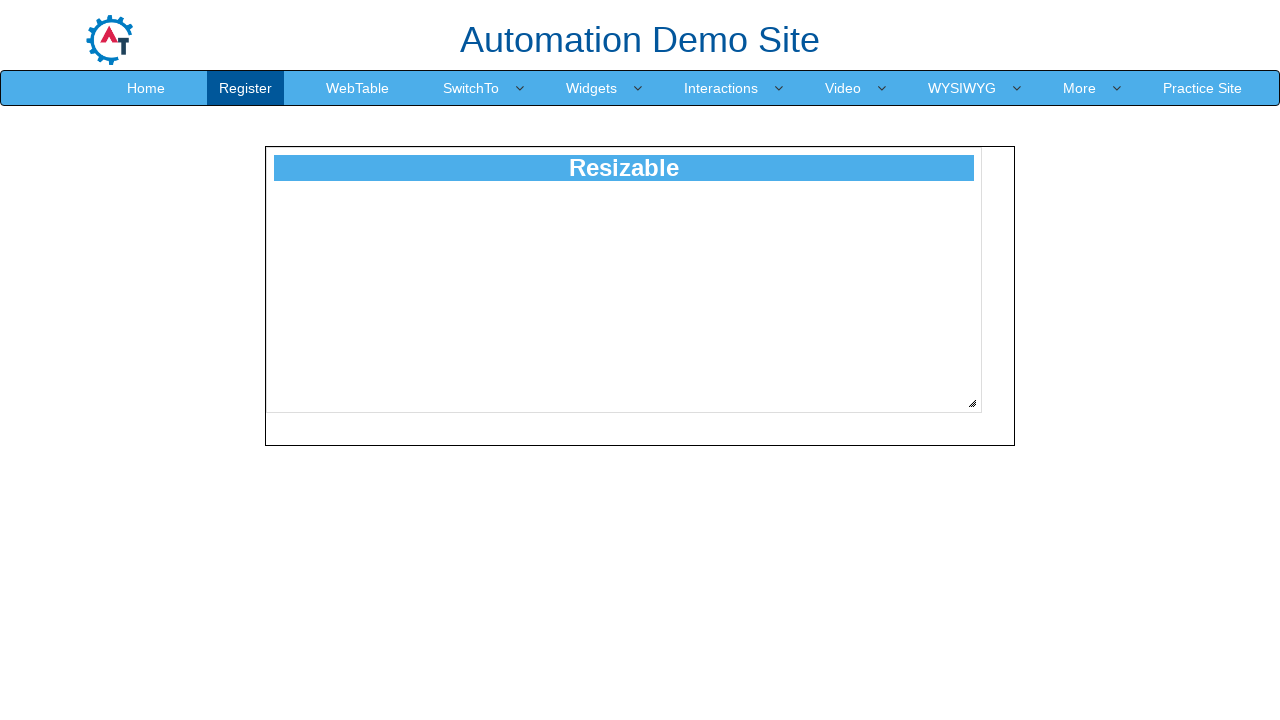

Dragged resize handle diagonally by 182 pixels at (1170, 601)
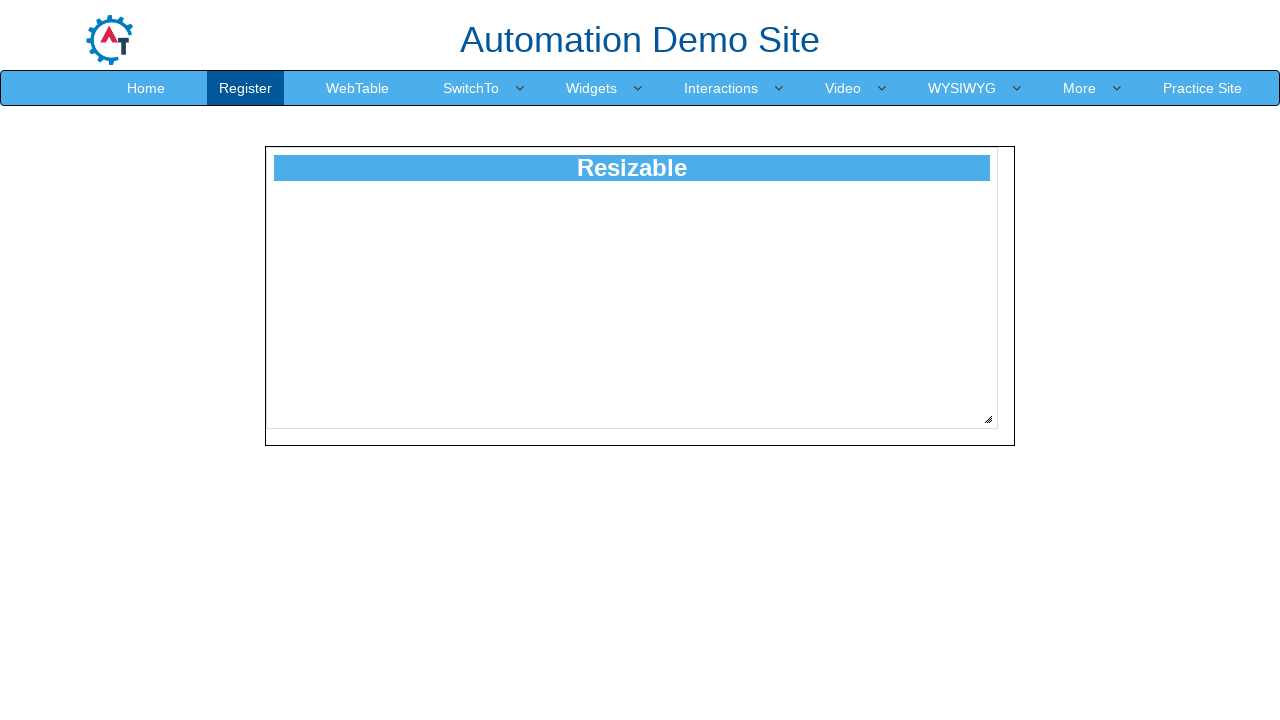

Released mouse button to complete resize at 182 pixels at (1170, 601)
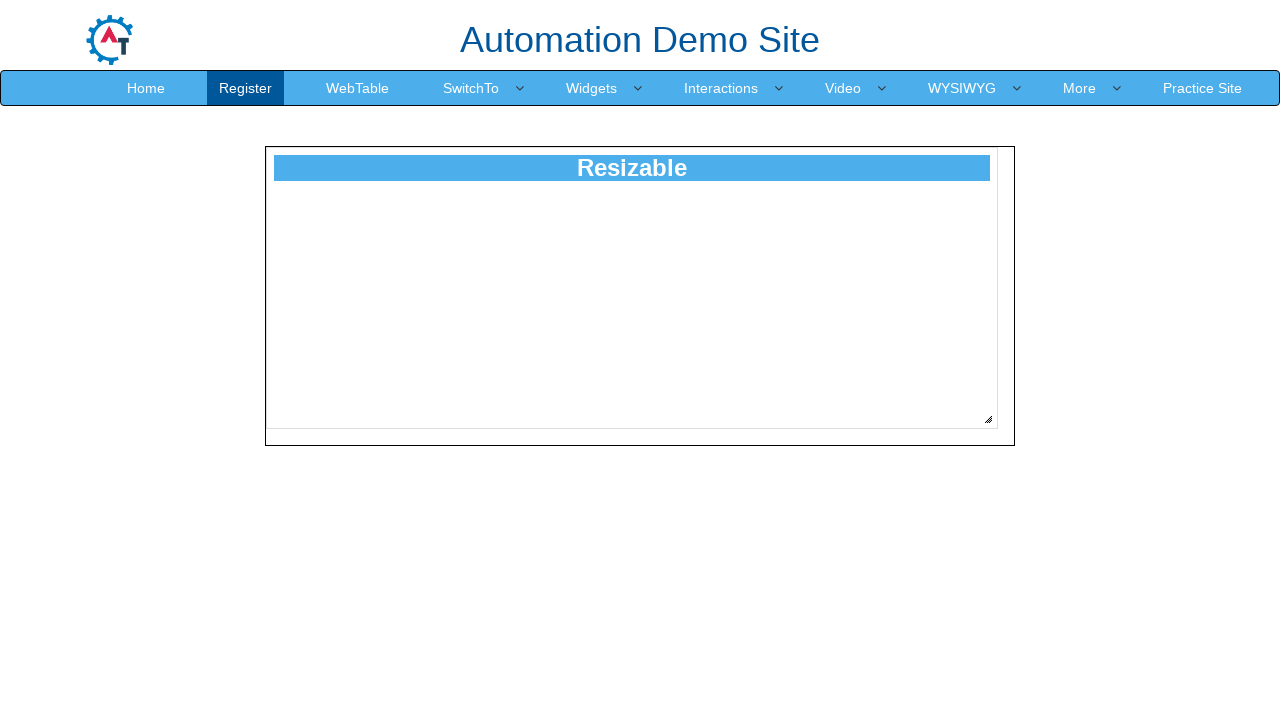

Moved mouse to resize handle position at (988, 419)
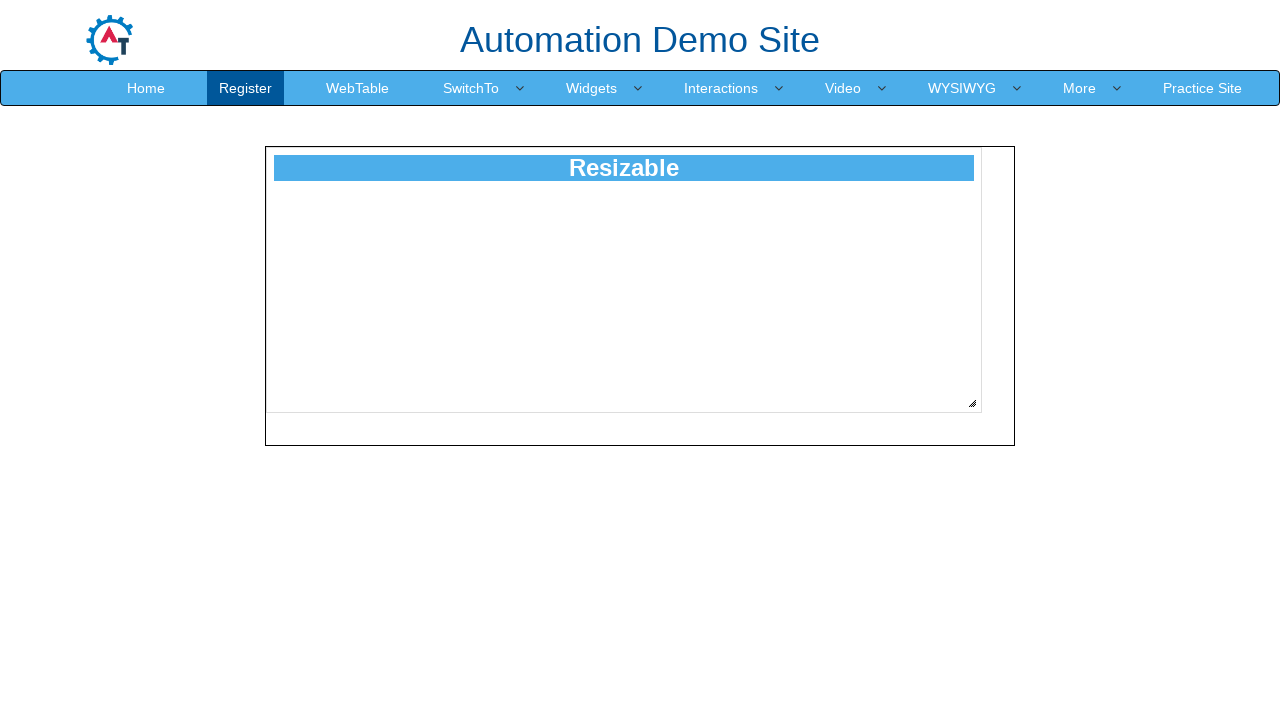

Pressed mouse button down on resize handle at (988, 419)
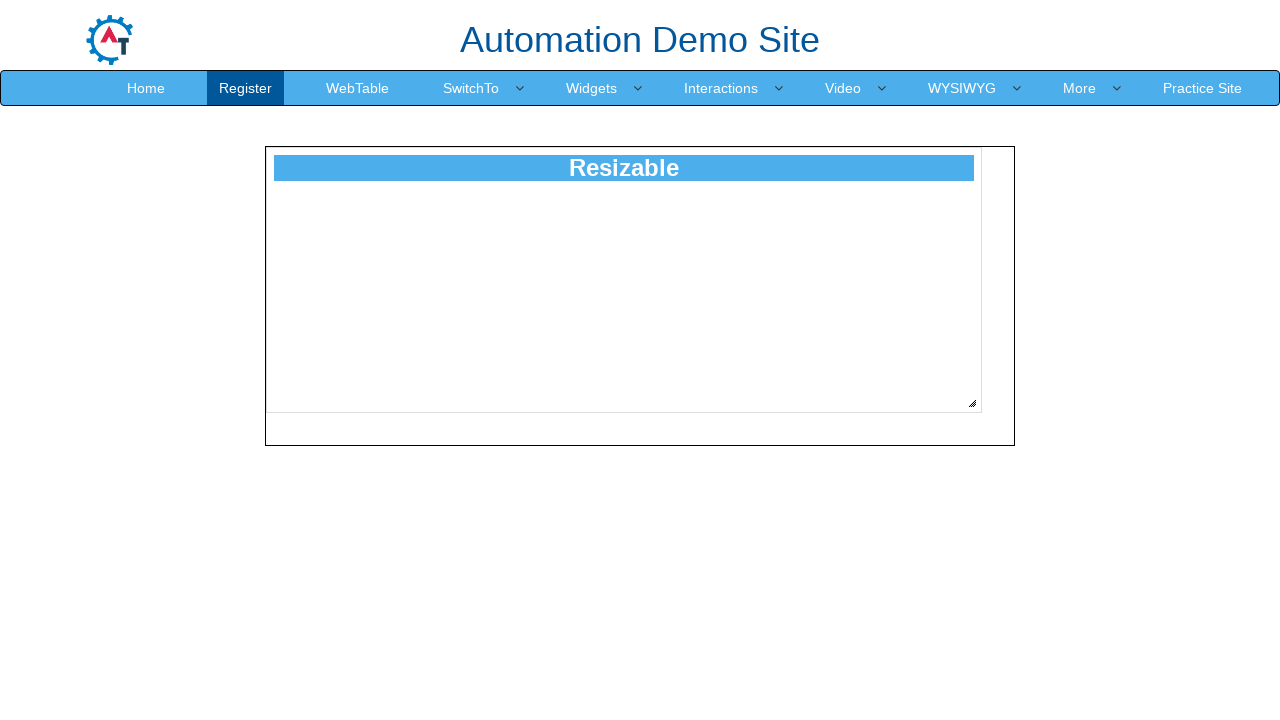

Dragged resize handle diagonally by 183 pixels at (1171, 602)
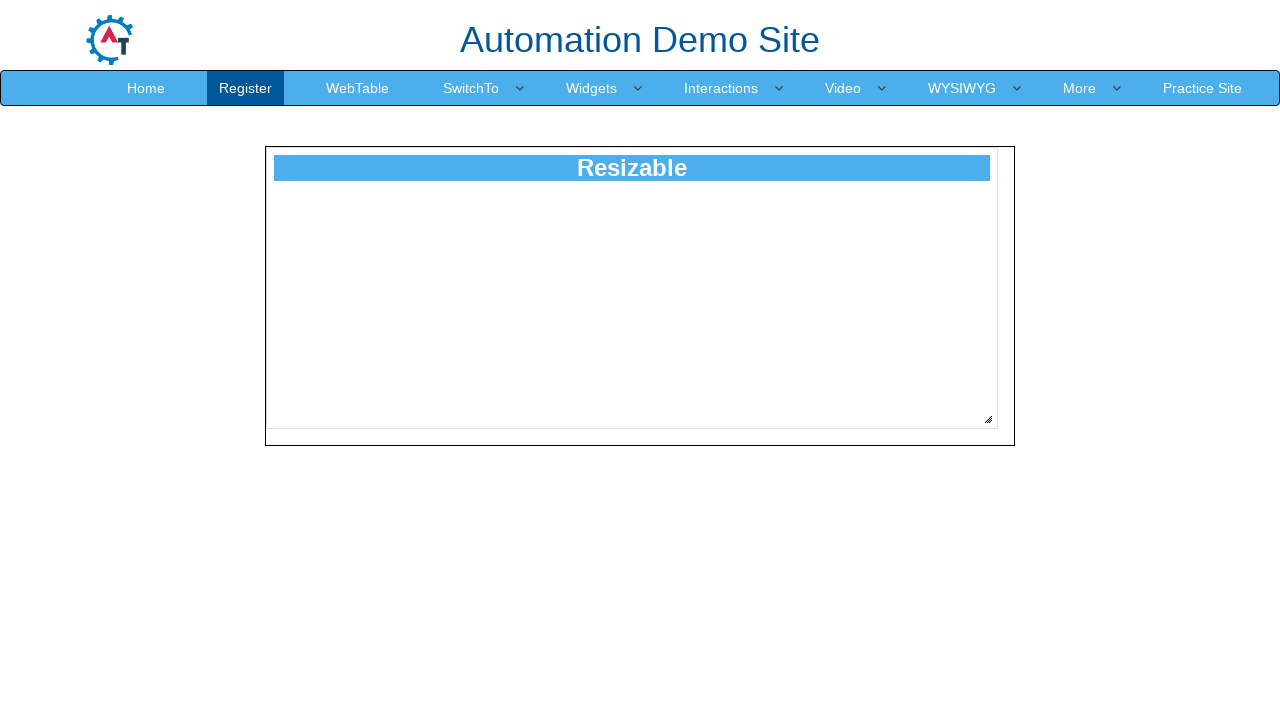

Released mouse button to complete resize at 183 pixels at (1171, 602)
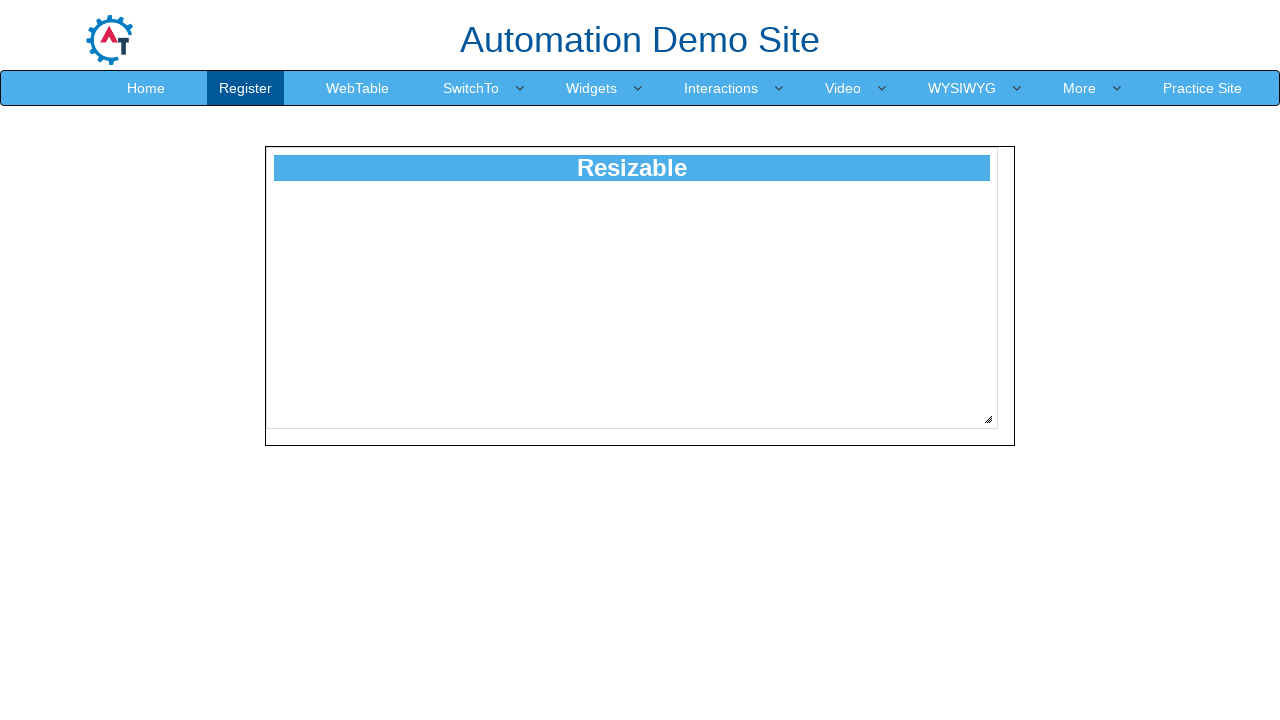

Moved mouse to resize handle position at (988, 419)
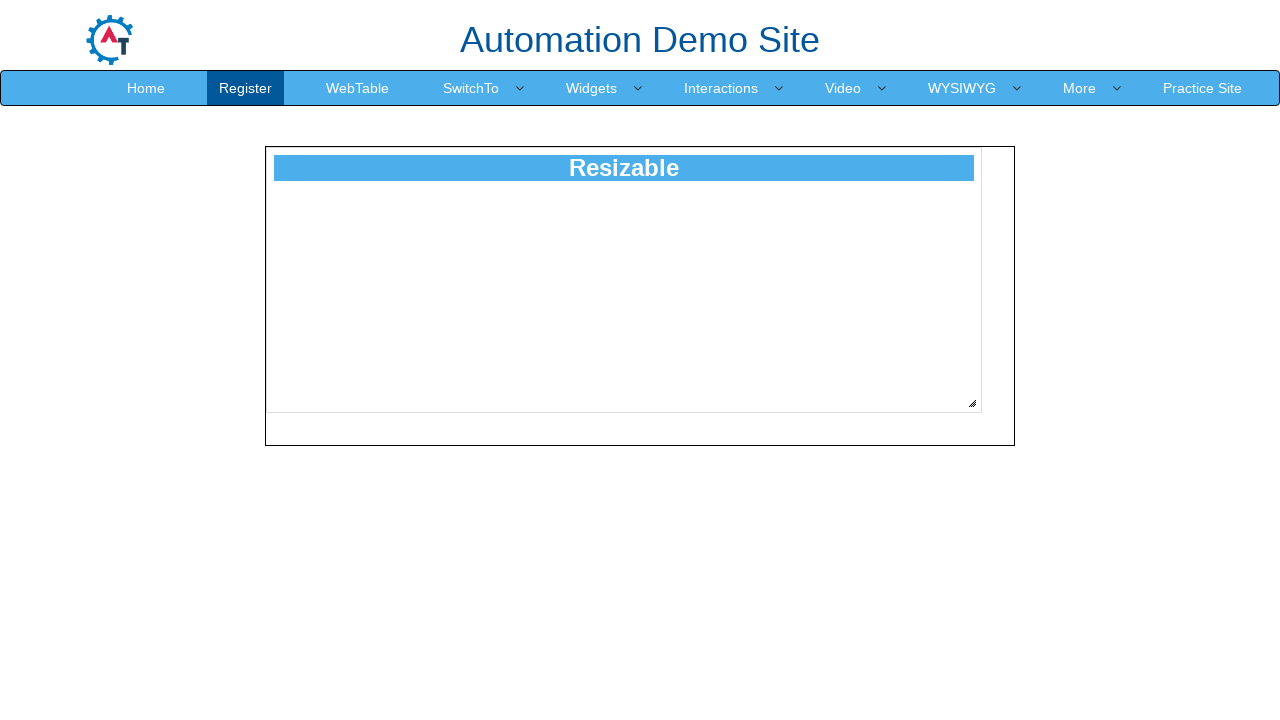

Pressed mouse button down on resize handle at (988, 419)
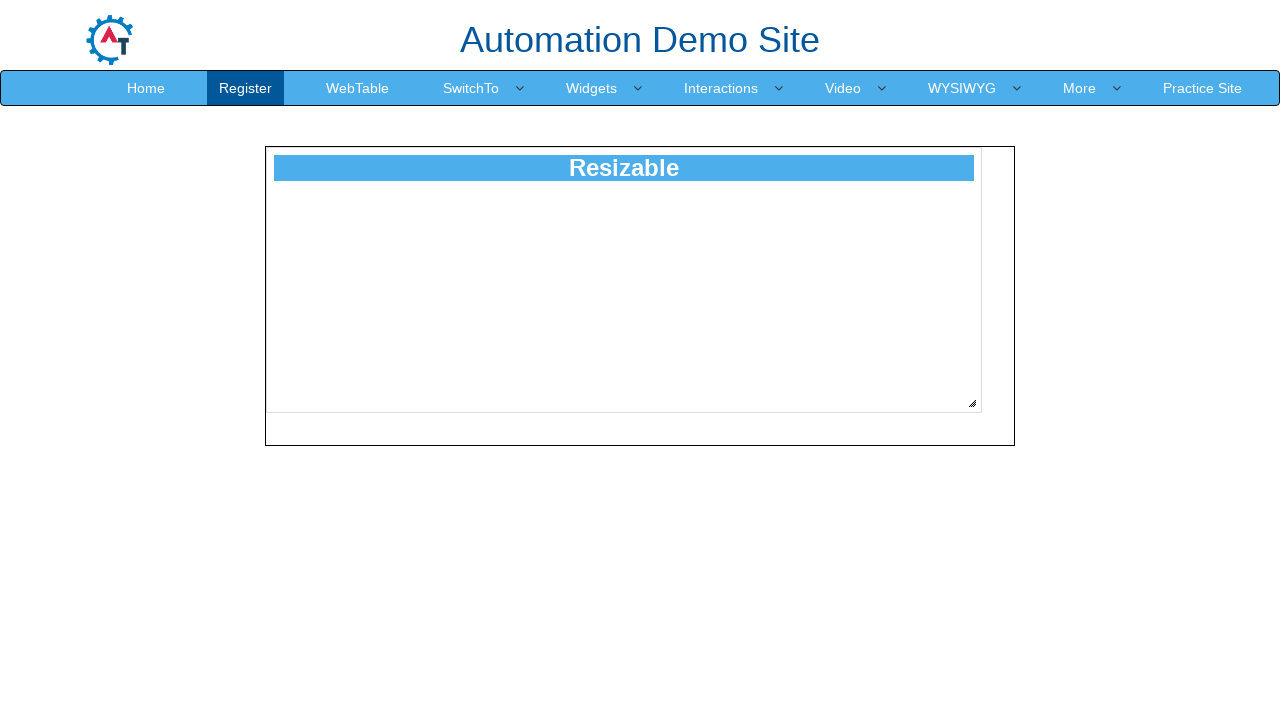

Dragged resize handle diagonally by 184 pixels at (1172, 603)
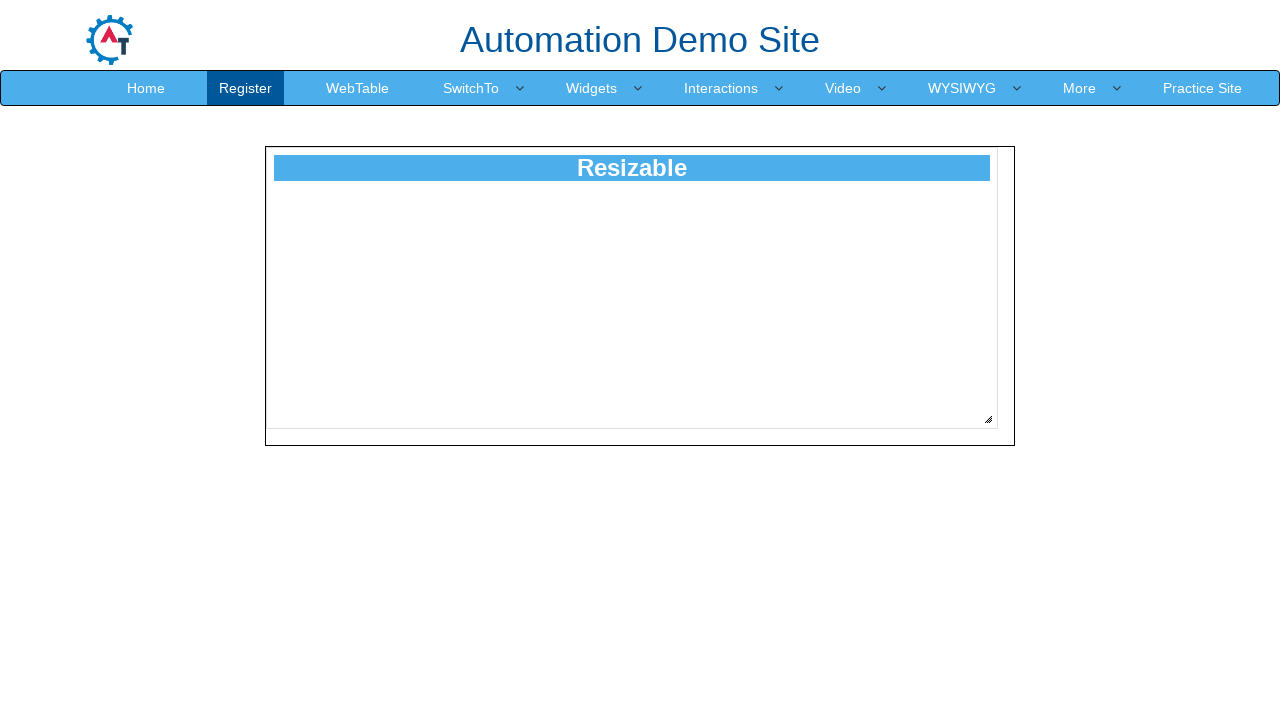

Released mouse button to complete resize at 184 pixels at (1172, 603)
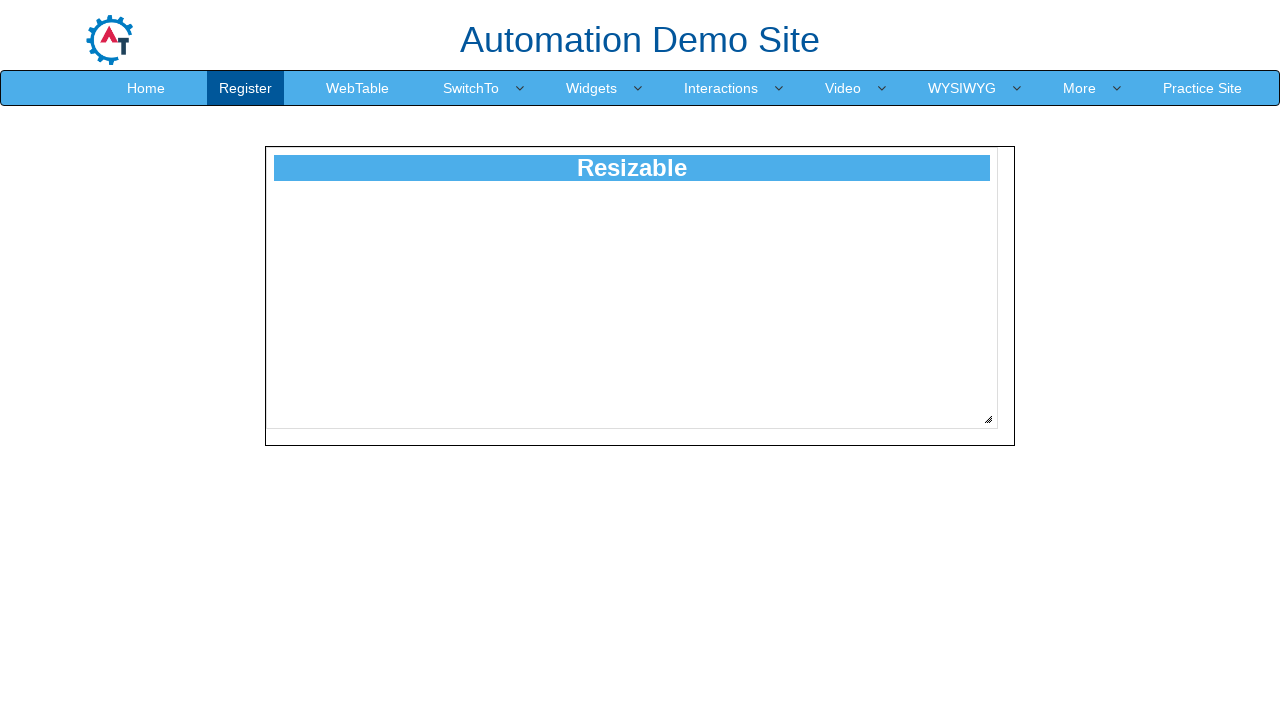

Moved mouse to resize handle position at (988, 419)
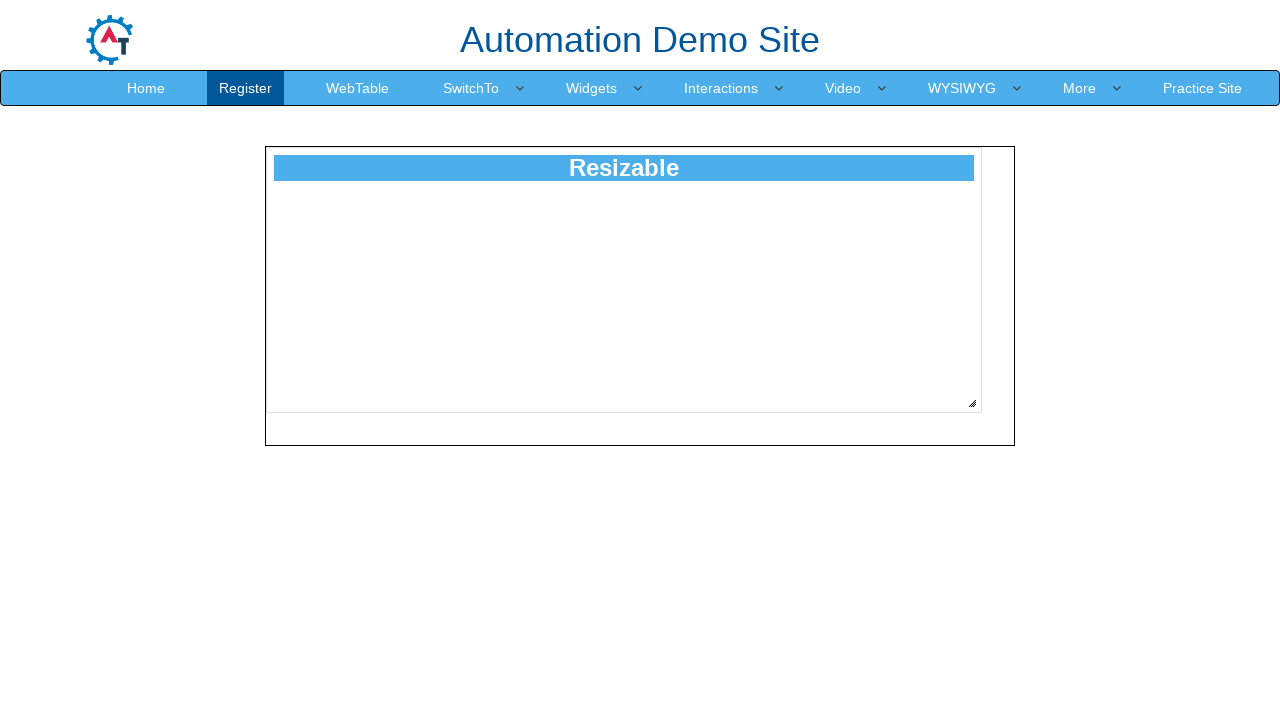

Pressed mouse button down on resize handle at (988, 419)
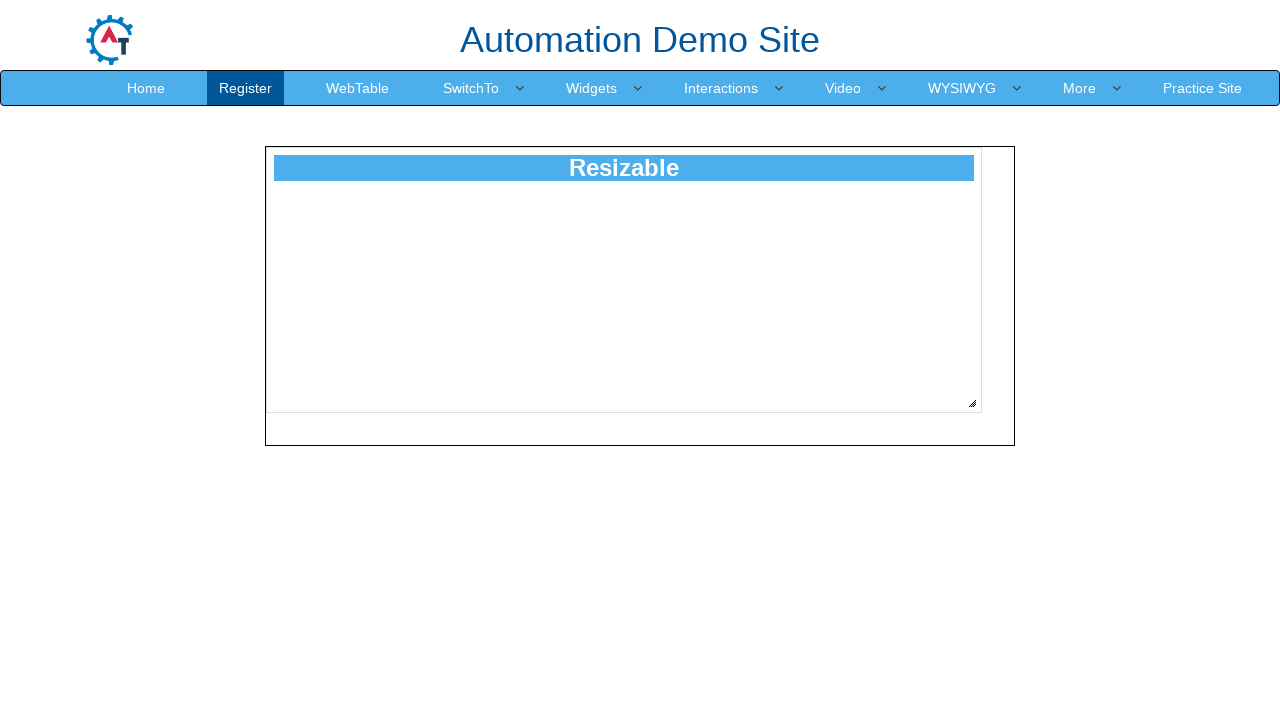

Dragged resize handle diagonally by 185 pixels at (1173, 604)
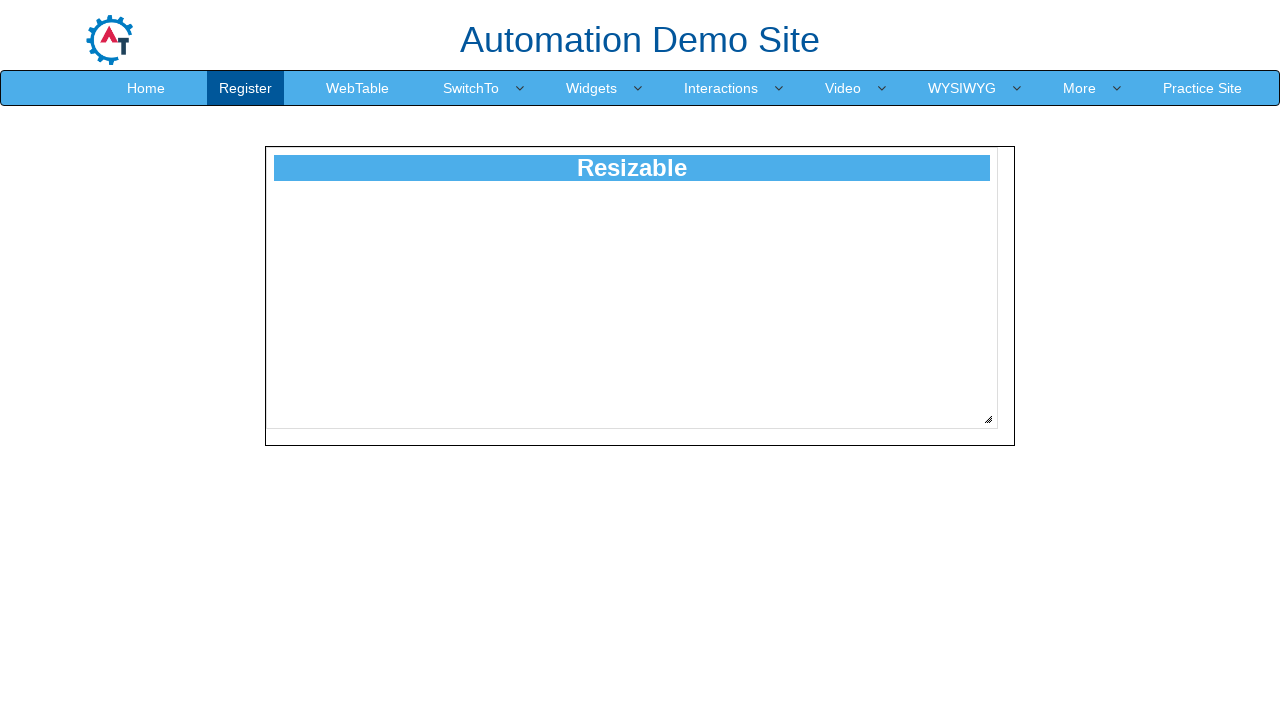

Released mouse button to complete resize at 185 pixels at (1173, 604)
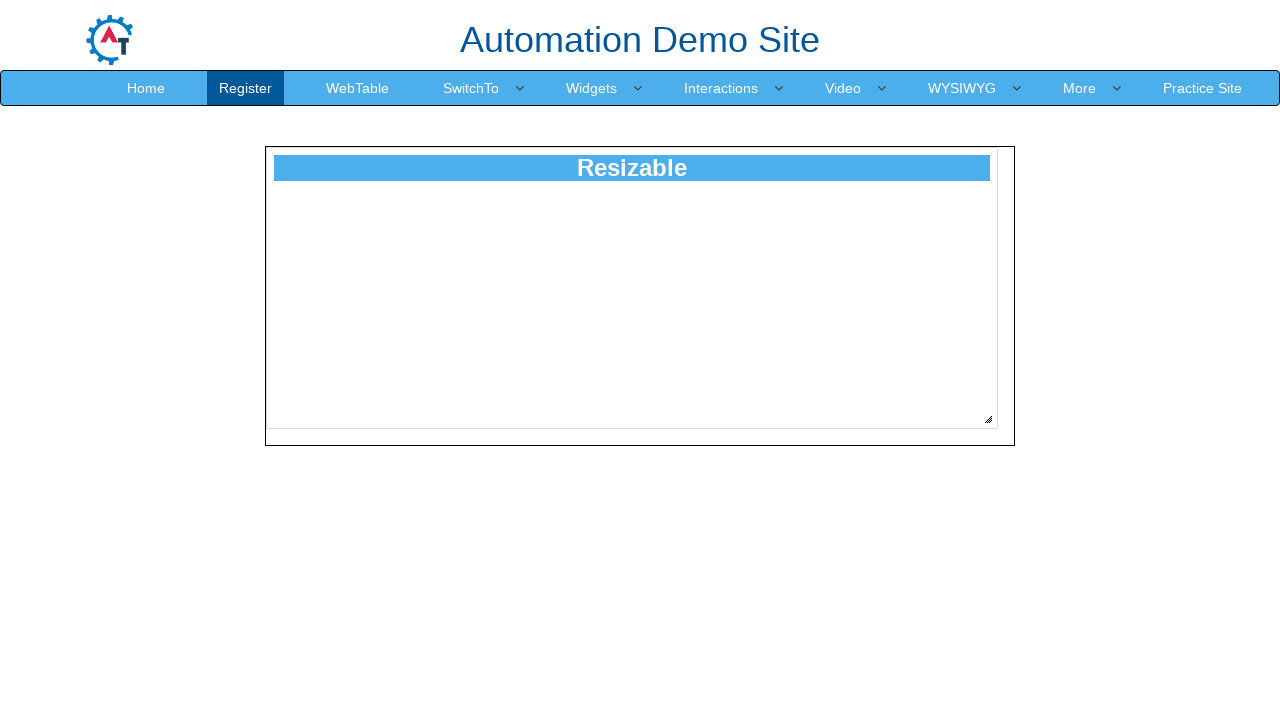

Moved mouse to resize handle position at (988, 419)
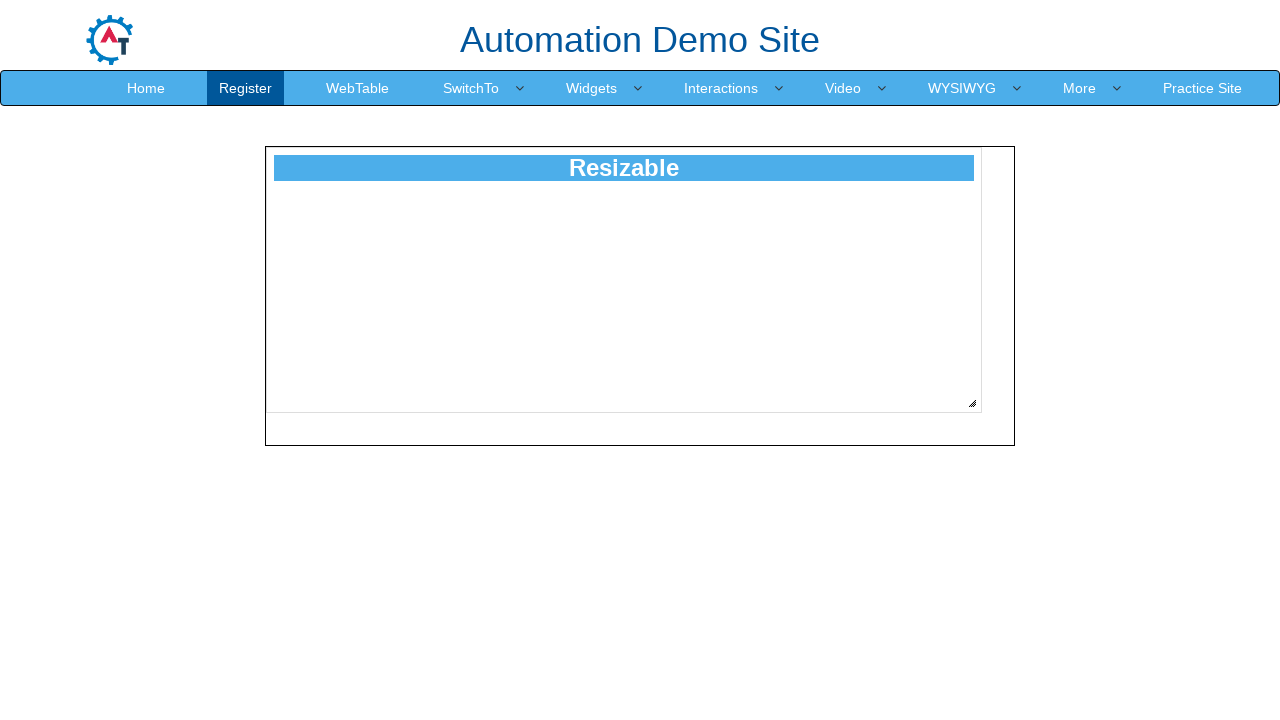

Pressed mouse button down on resize handle at (988, 419)
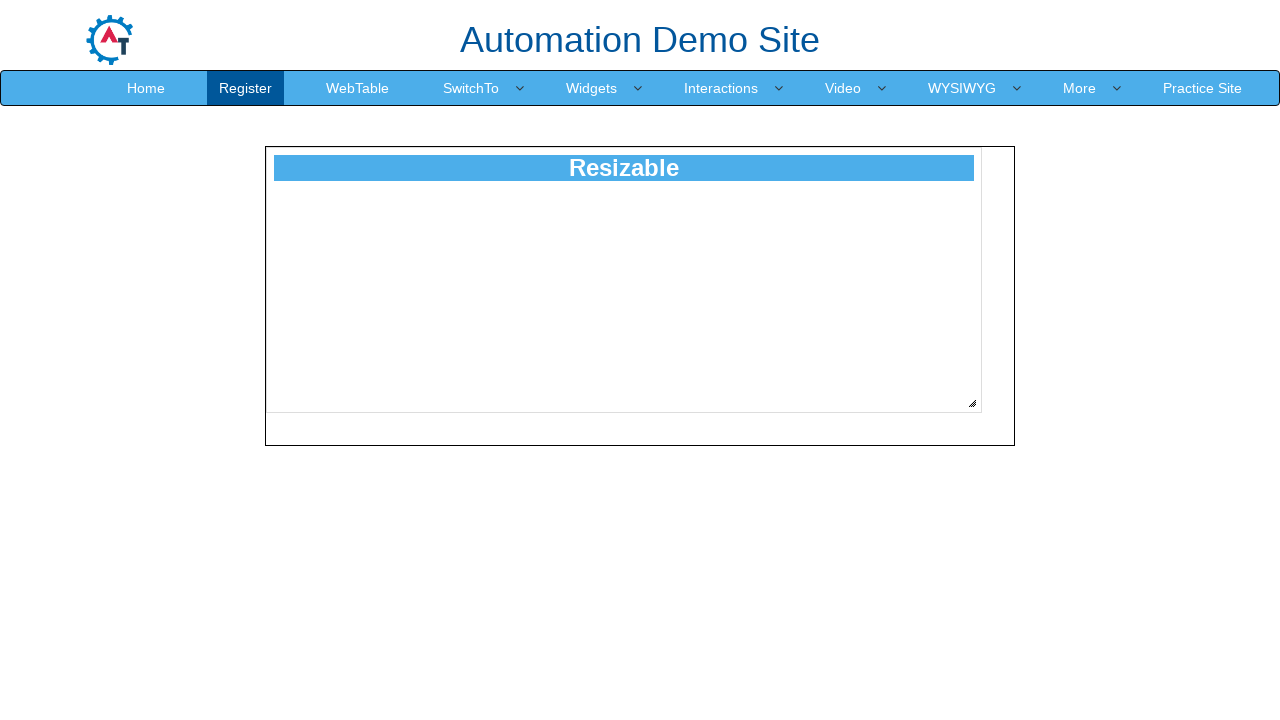

Dragged resize handle diagonally by 186 pixels at (1174, 605)
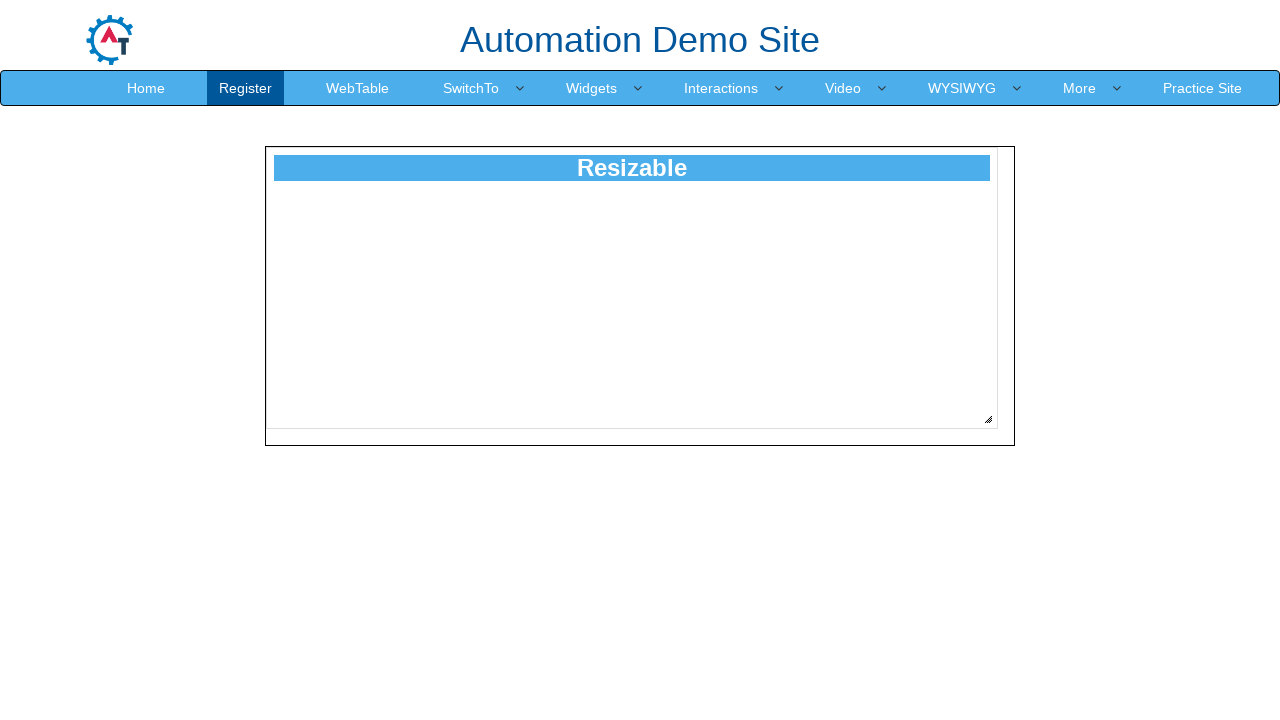

Released mouse button to complete resize at 186 pixels at (1174, 605)
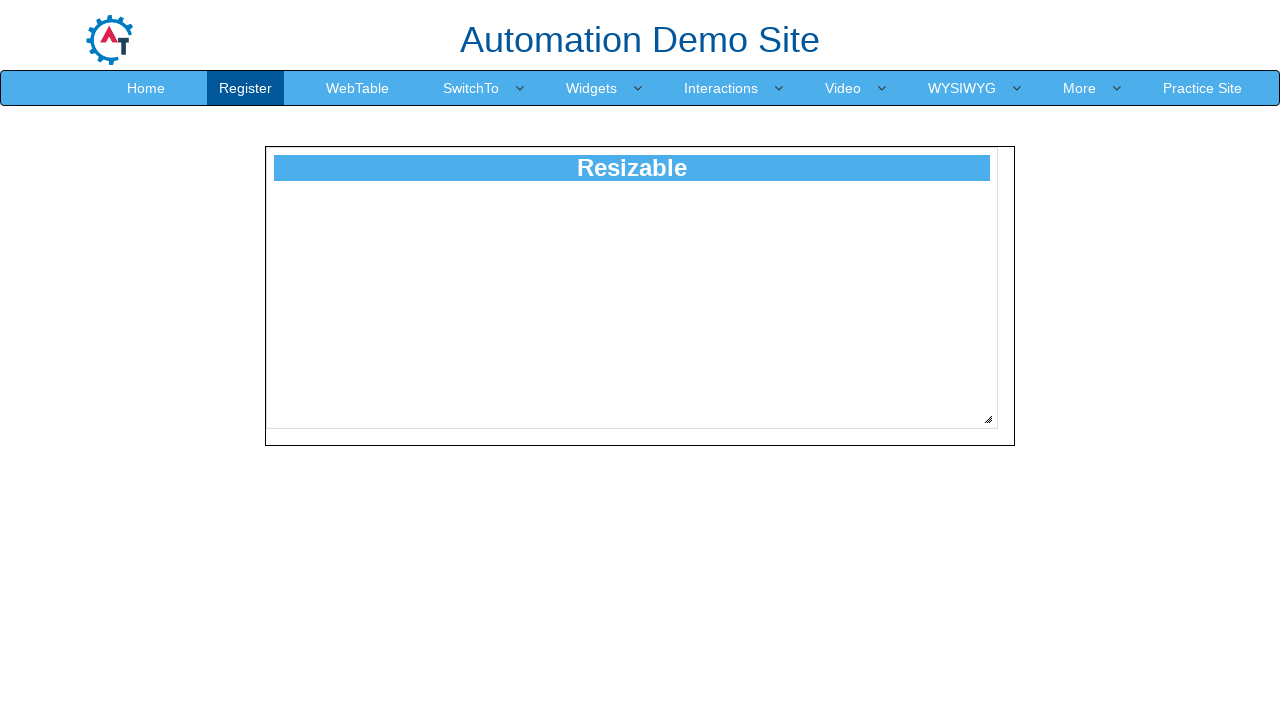

Moved mouse to resize handle position at (988, 419)
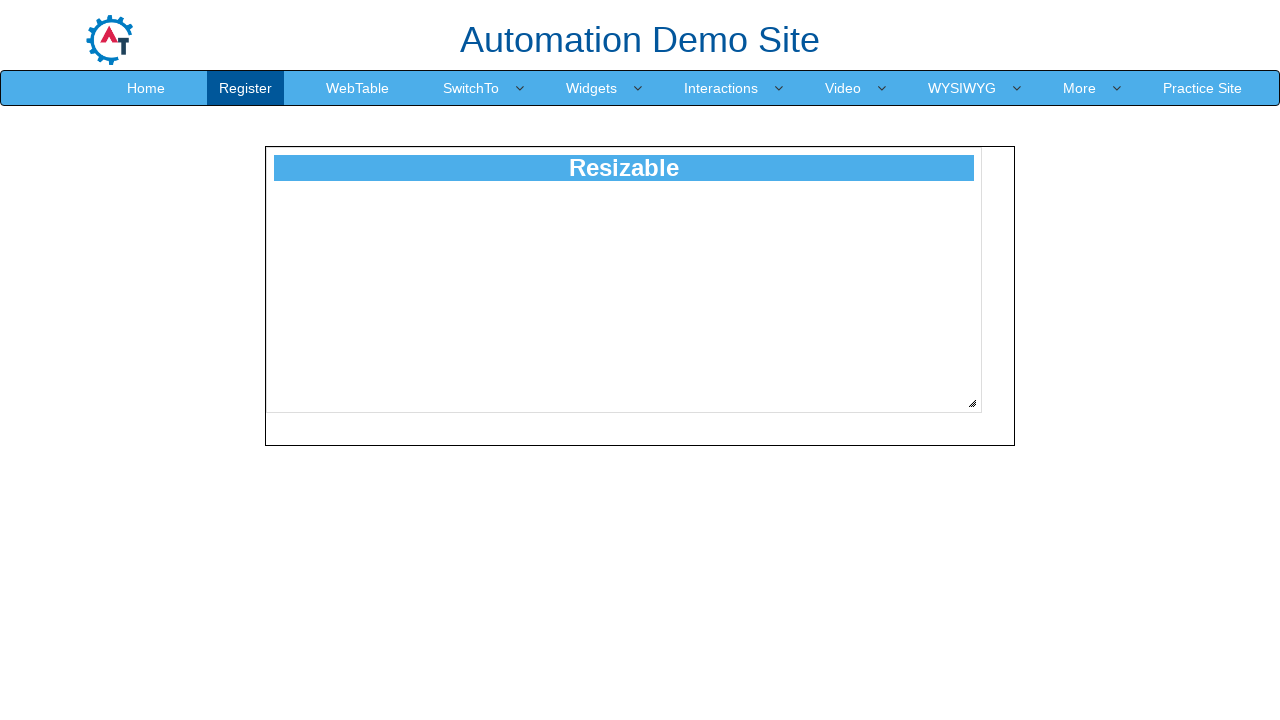

Pressed mouse button down on resize handle at (988, 419)
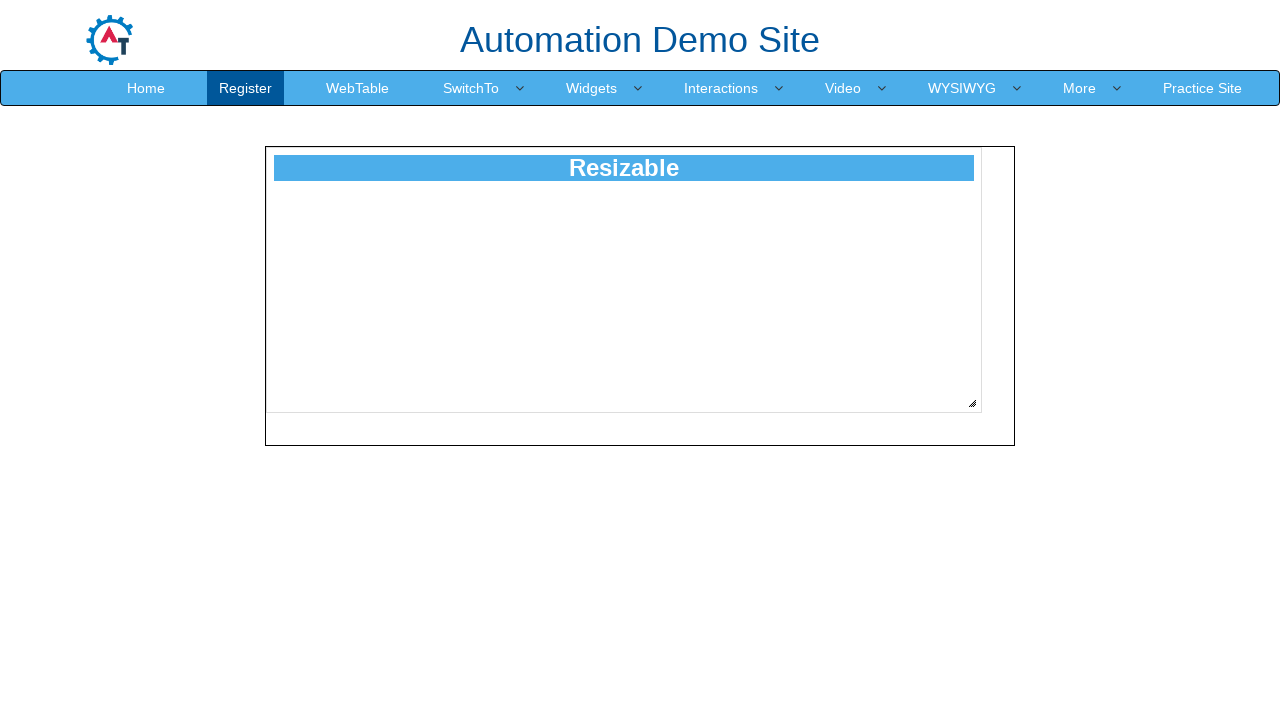

Dragged resize handle diagonally by 187 pixels at (1175, 606)
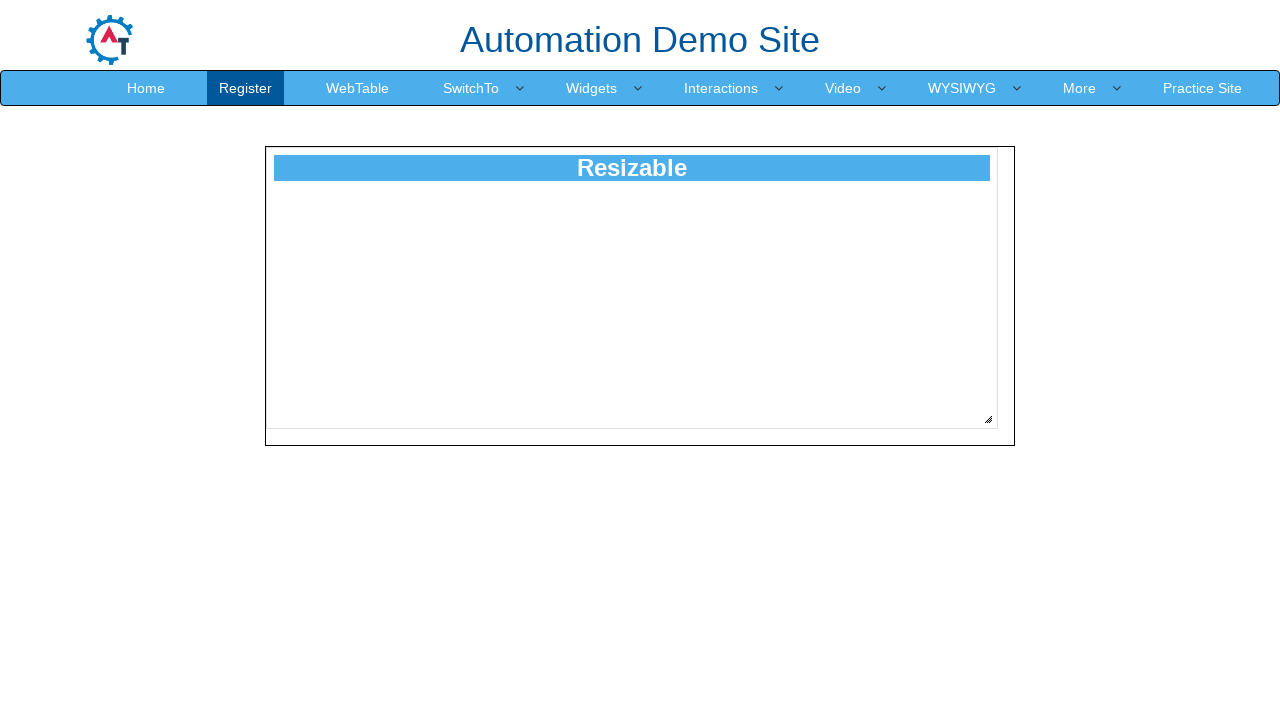

Released mouse button to complete resize at 187 pixels at (1175, 606)
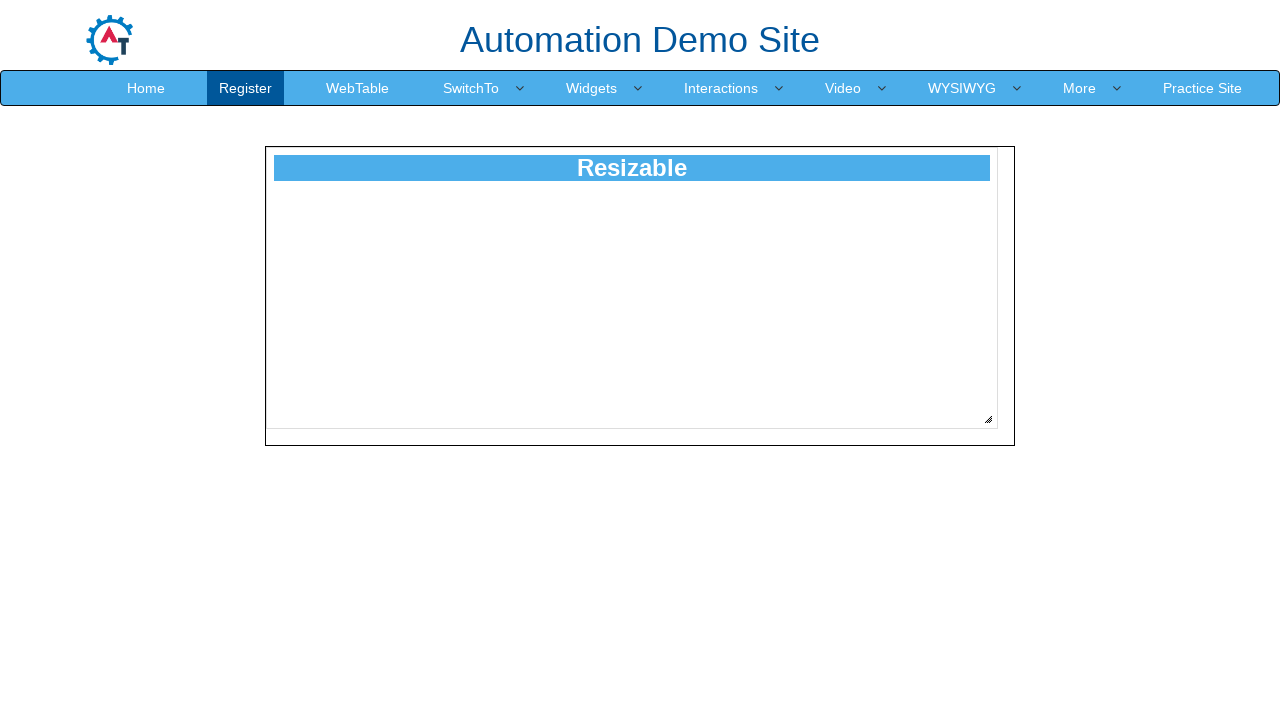

Moved mouse to resize handle position at (988, 419)
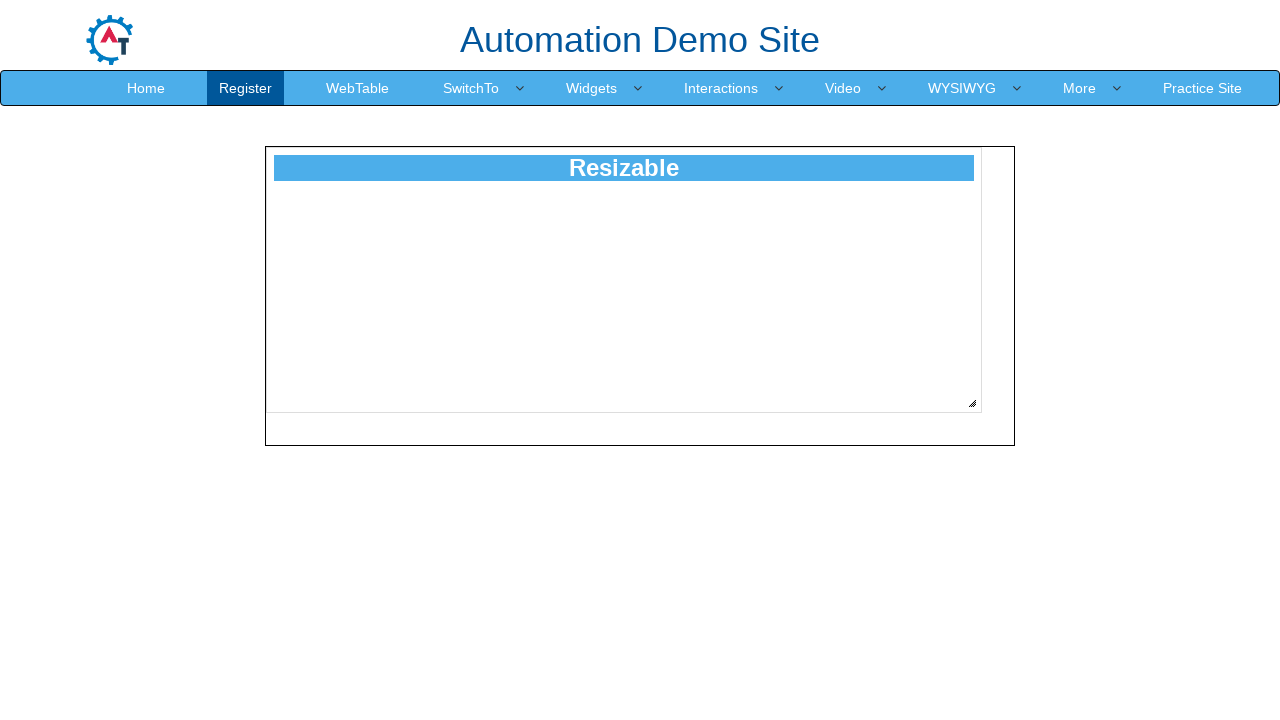

Pressed mouse button down on resize handle at (988, 419)
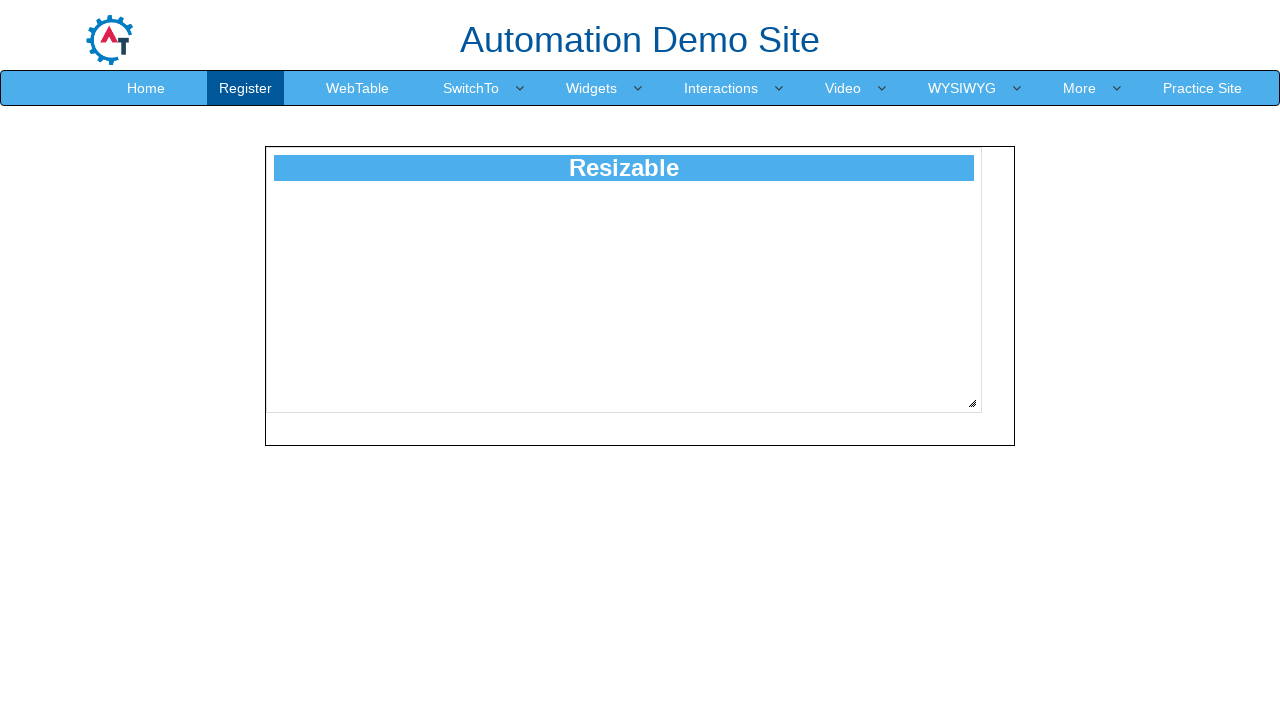

Dragged resize handle diagonally by 188 pixels at (1176, 607)
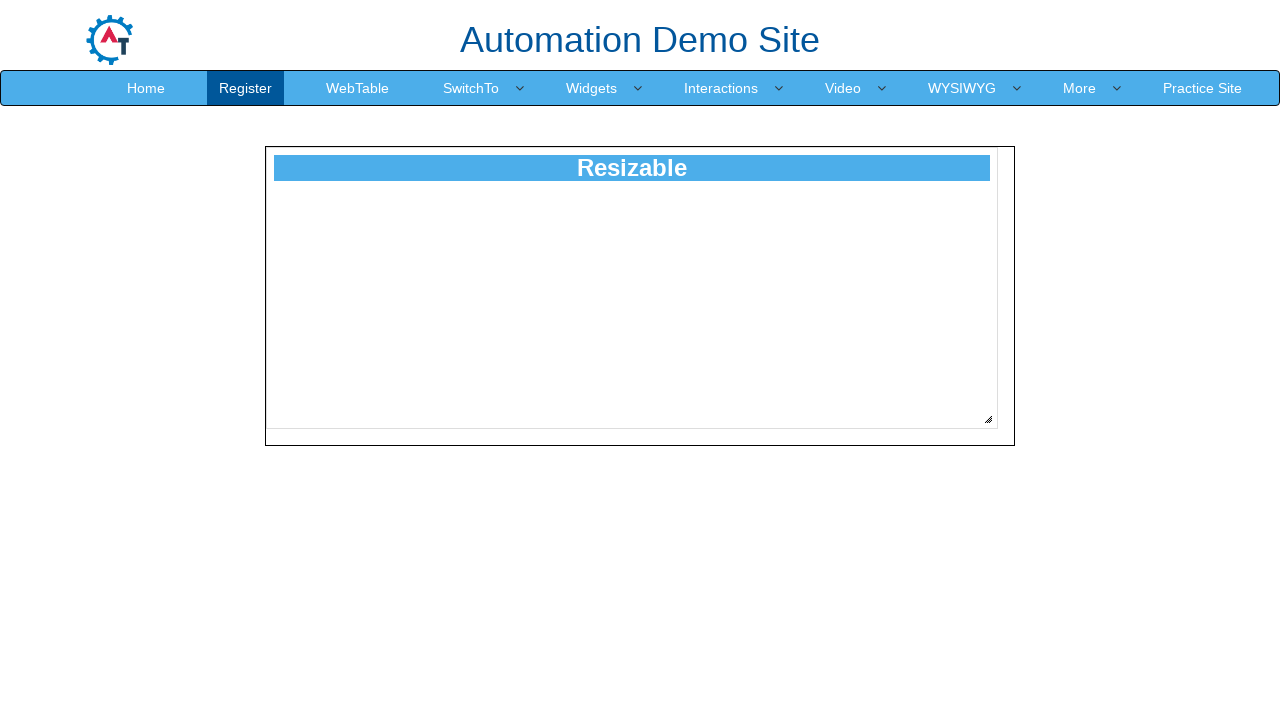

Released mouse button to complete resize at 188 pixels at (1176, 607)
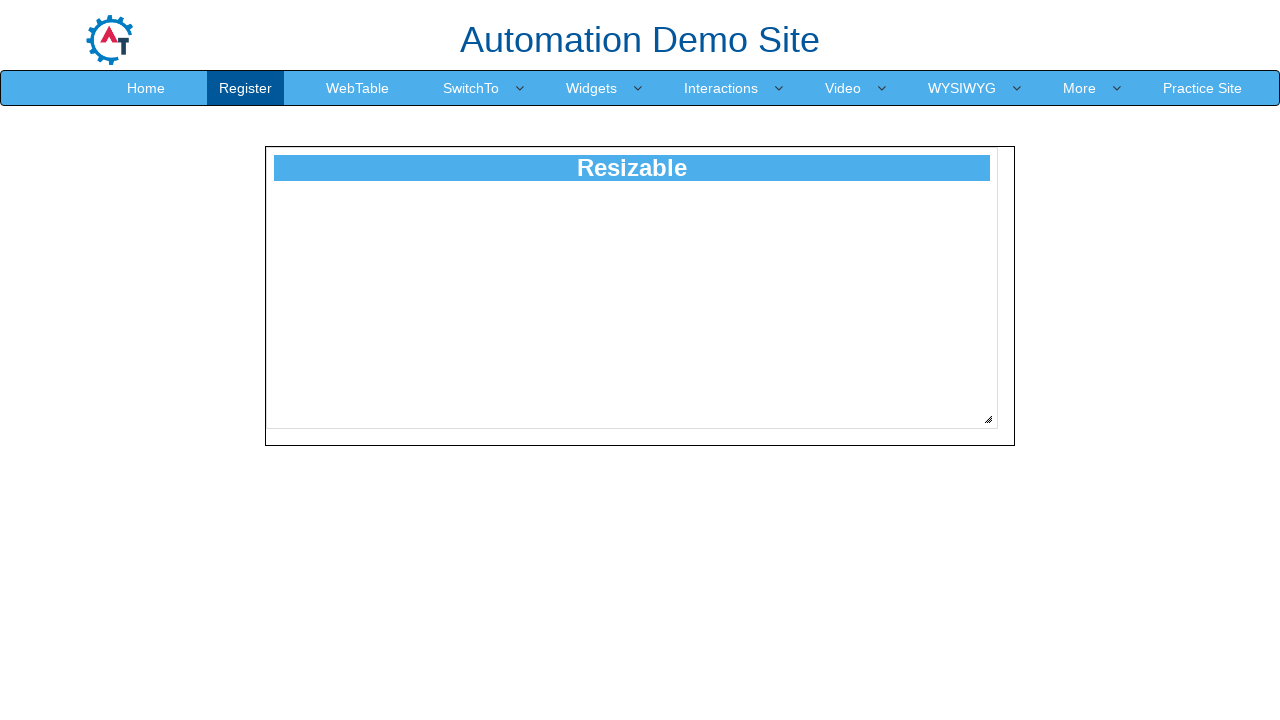

Moved mouse to resize handle position at (988, 419)
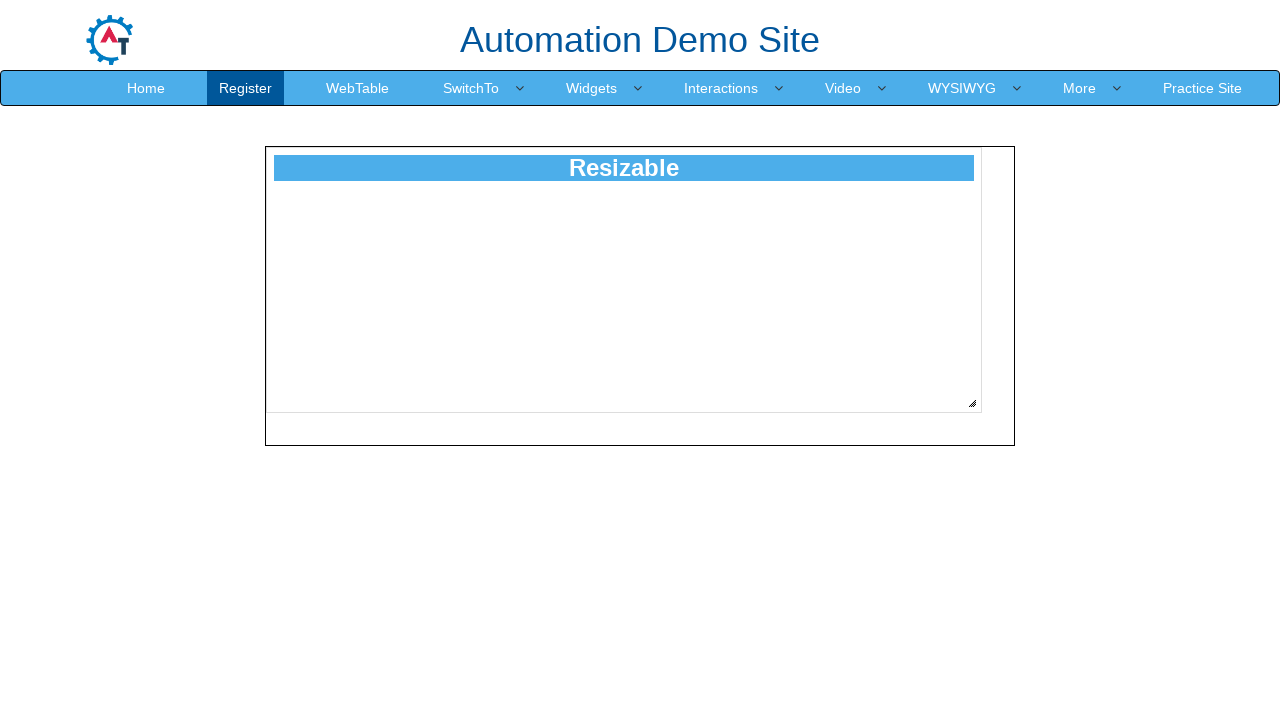

Pressed mouse button down on resize handle at (988, 419)
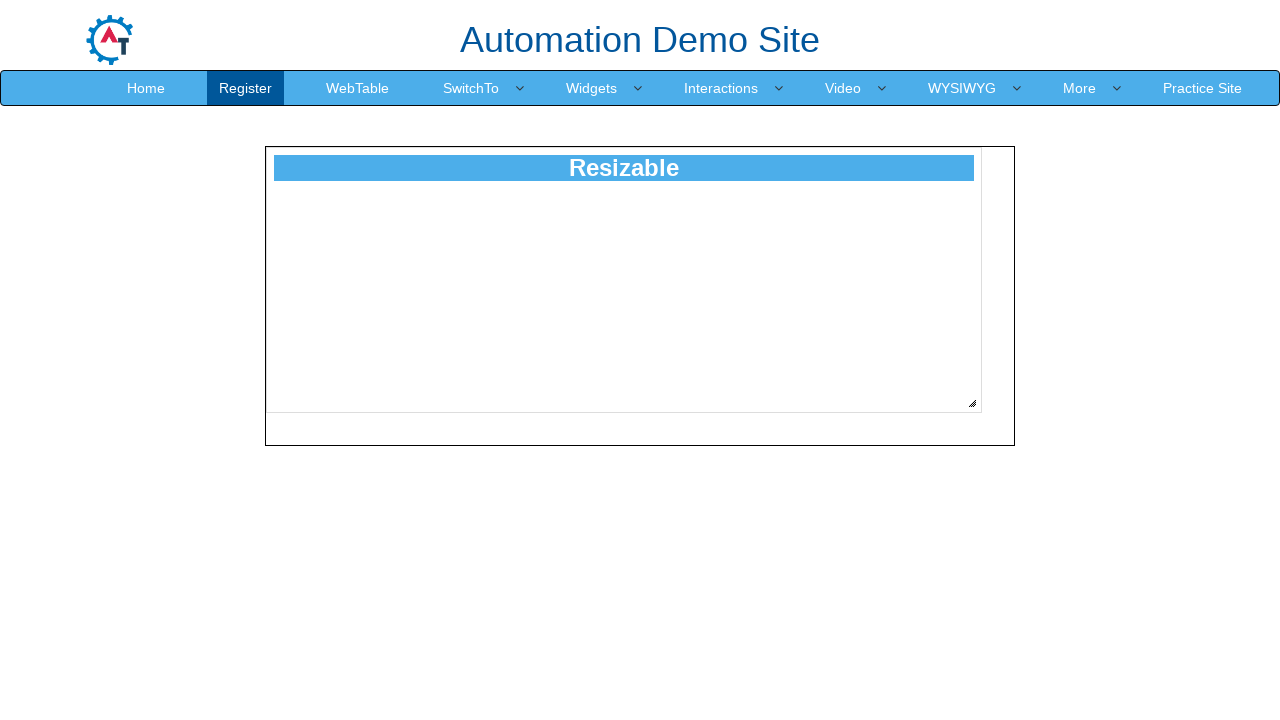

Dragged resize handle diagonally by 189 pixels at (1177, 608)
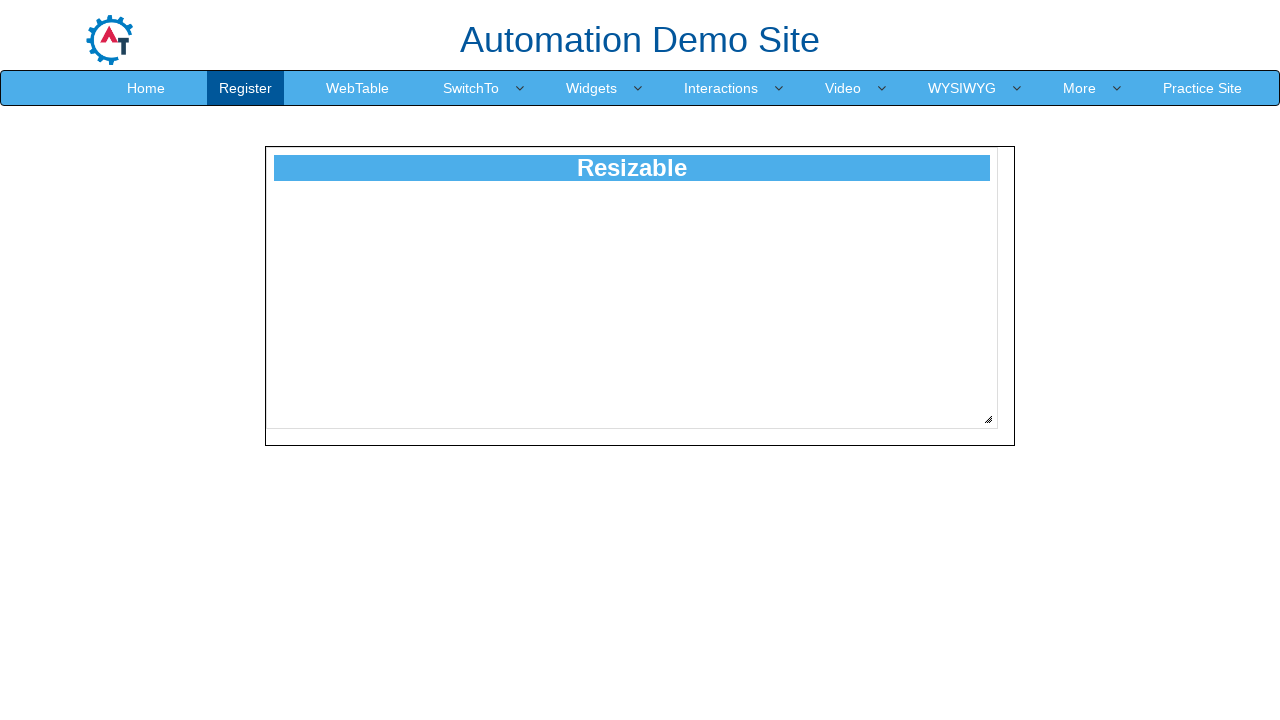

Released mouse button to complete resize at 189 pixels at (1177, 608)
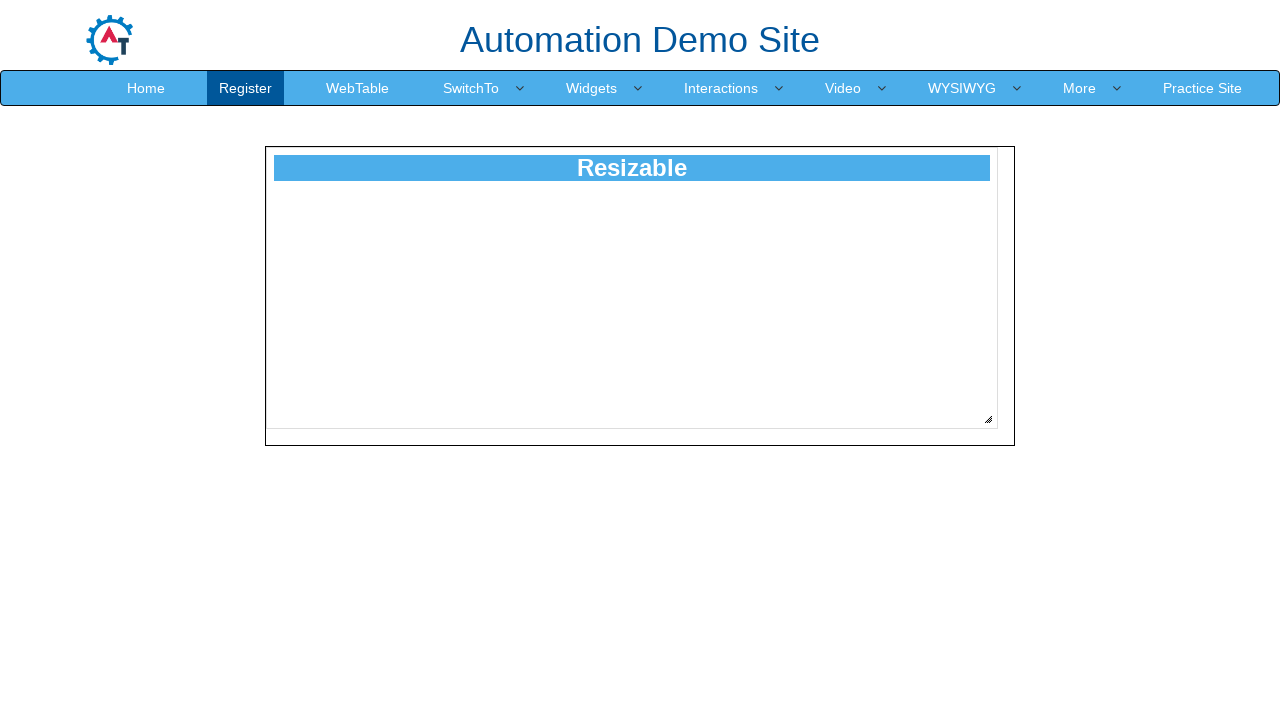

Moved mouse to resize handle position at (988, 419)
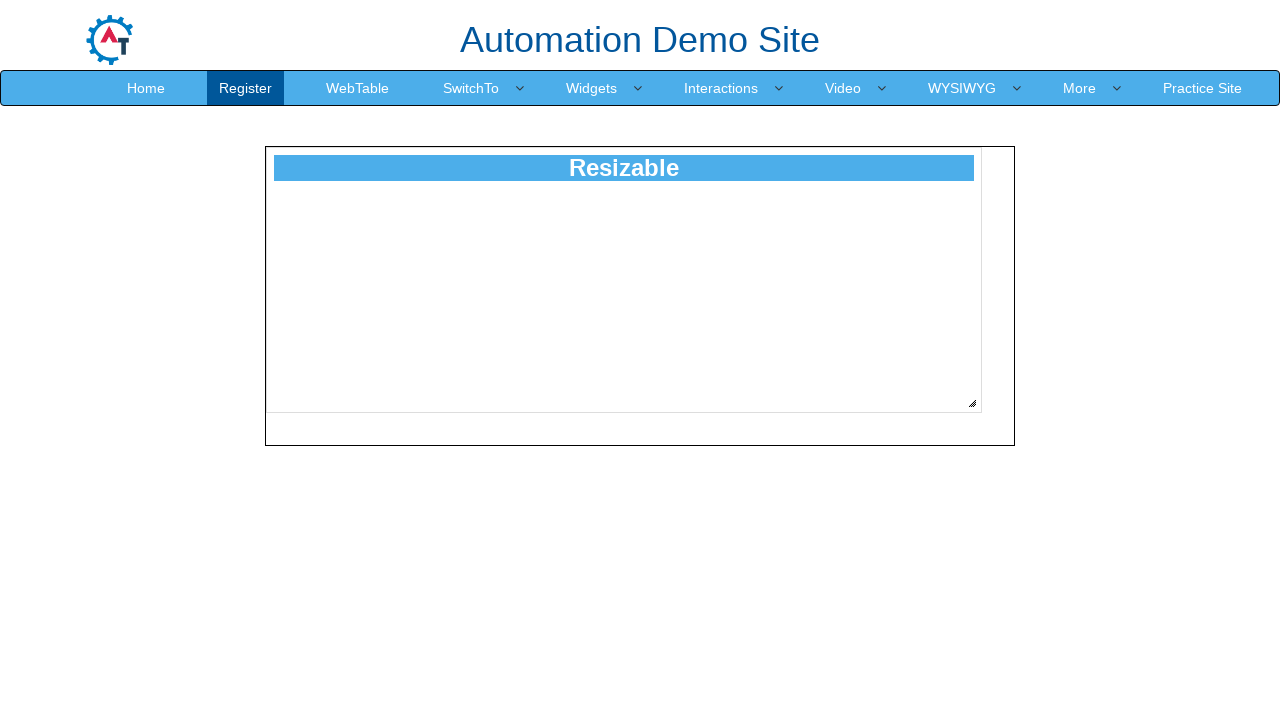

Pressed mouse button down on resize handle at (988, 419)
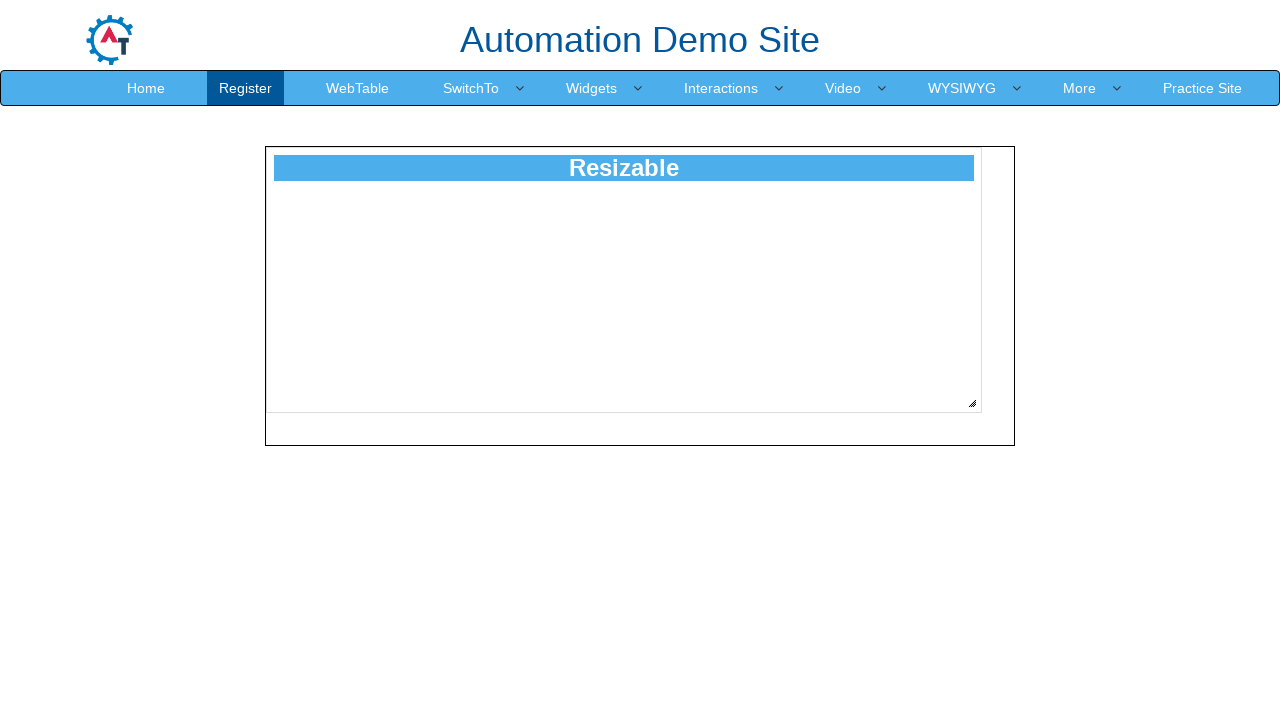

Dragged resize handle diagonally by 190 pixels at (1178, 609)
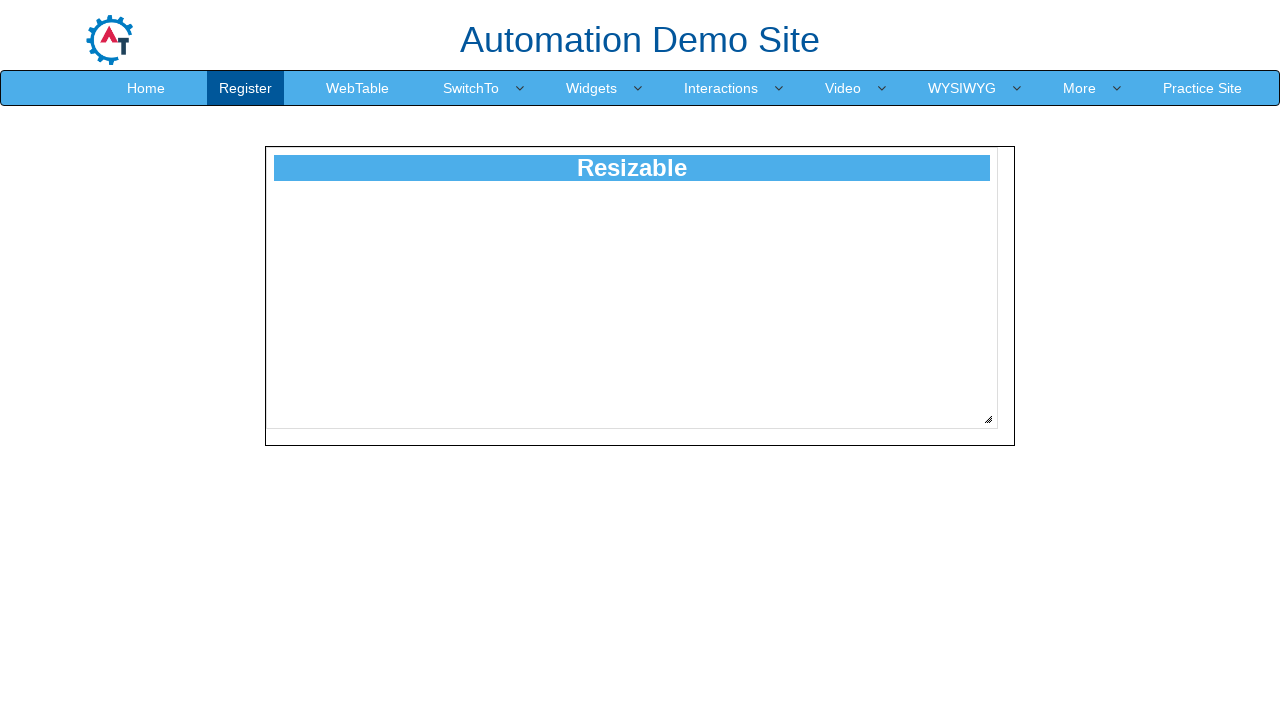

Released mouse button to complete resize at 190 pixels at (1178, 609)
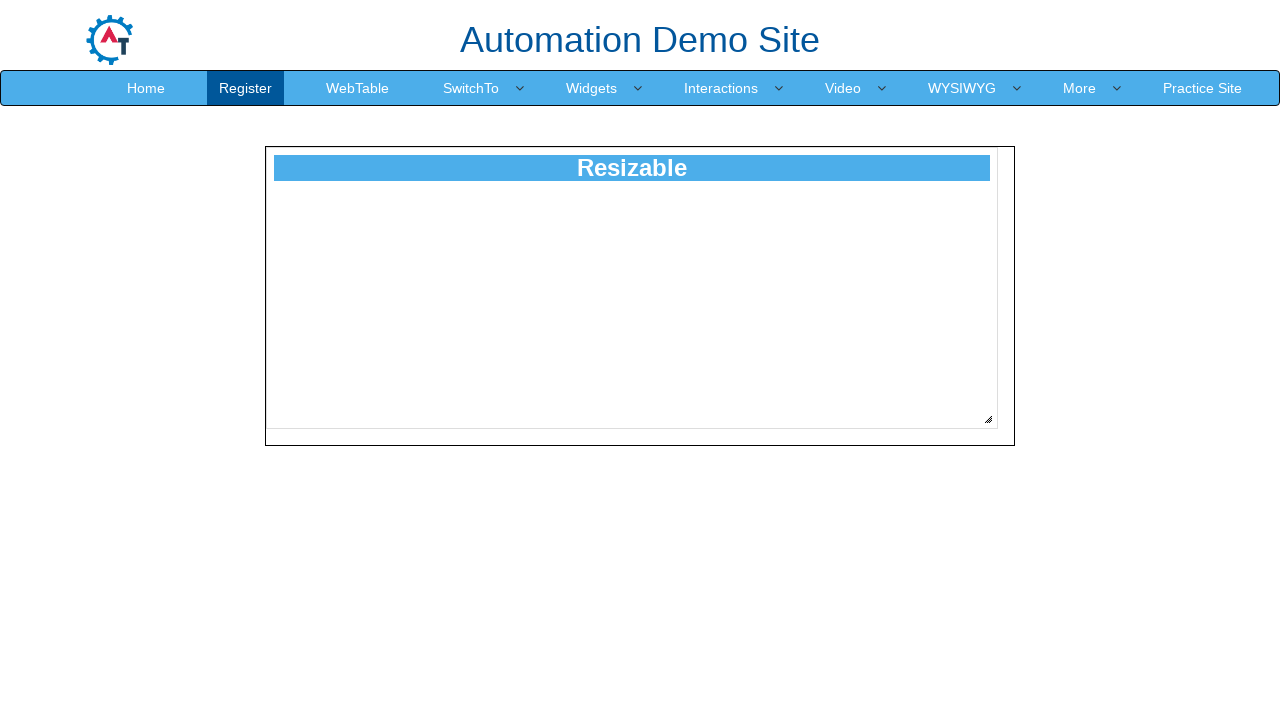

Moved mouse to resize handle position at (988, 419)
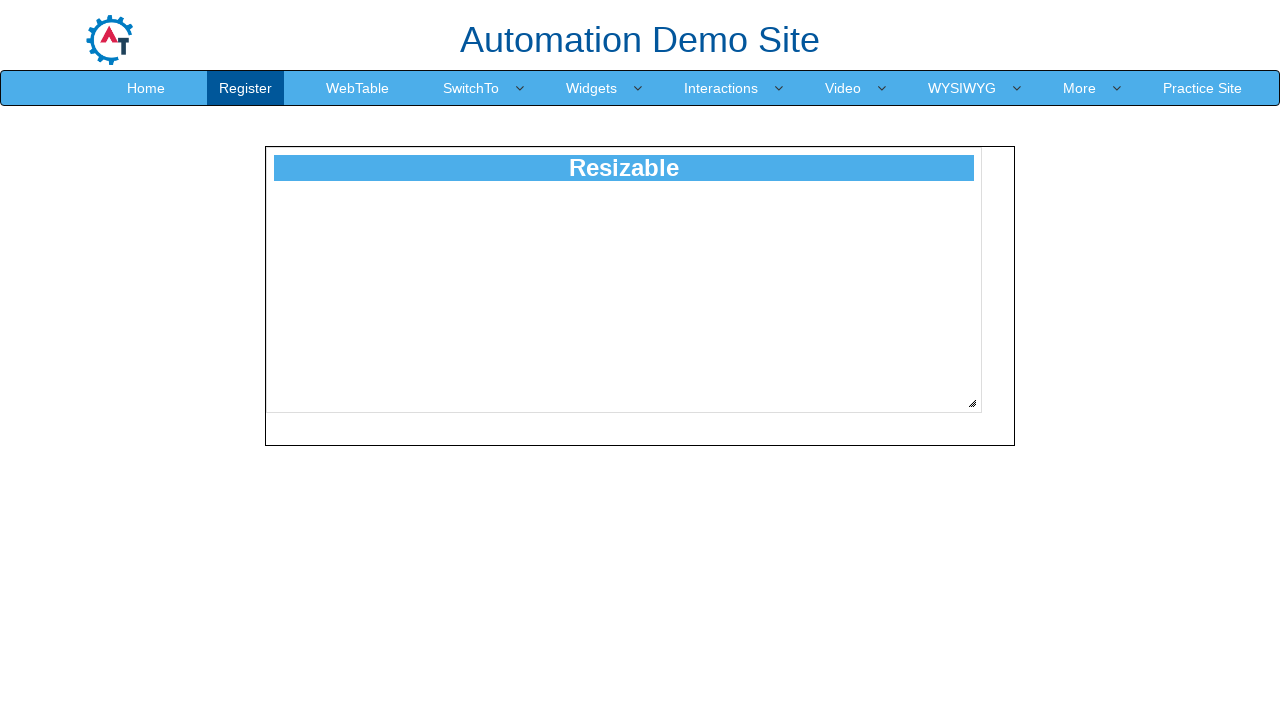

Pressed mouse button down on resize handle at (988, 419)
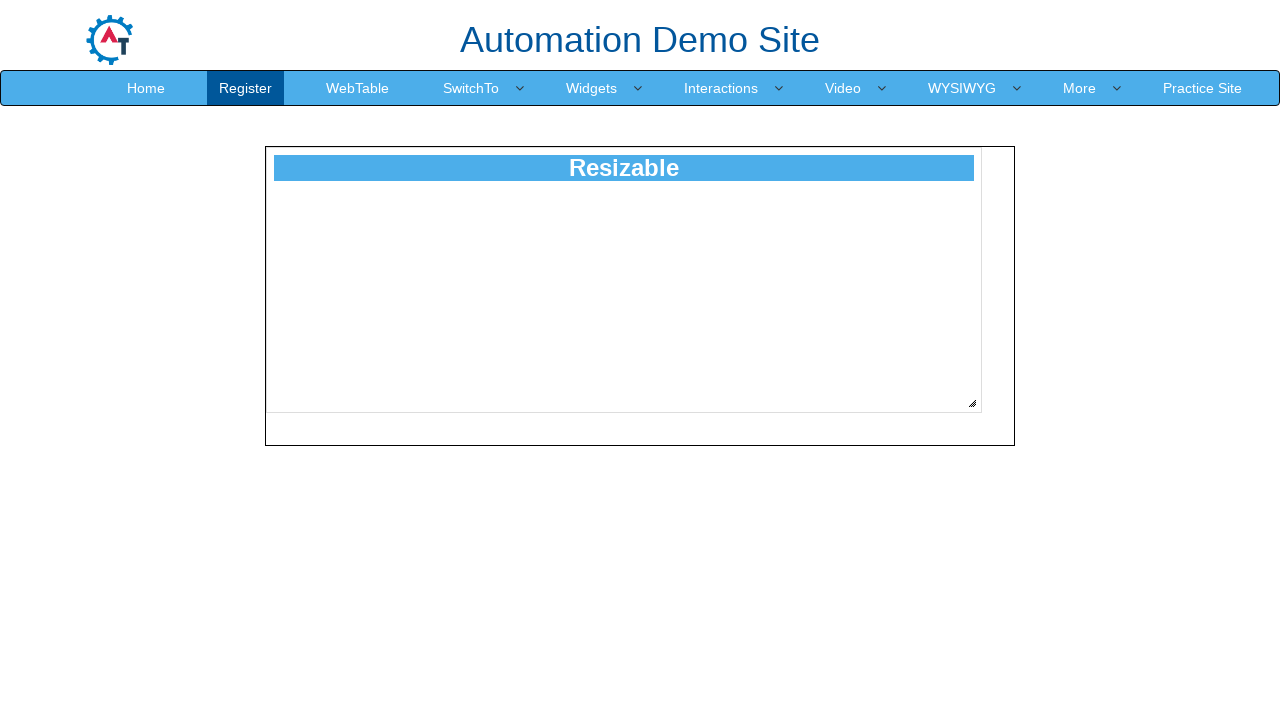

Dragged resize handle diagonally by 191 pixels at (1179, 610)
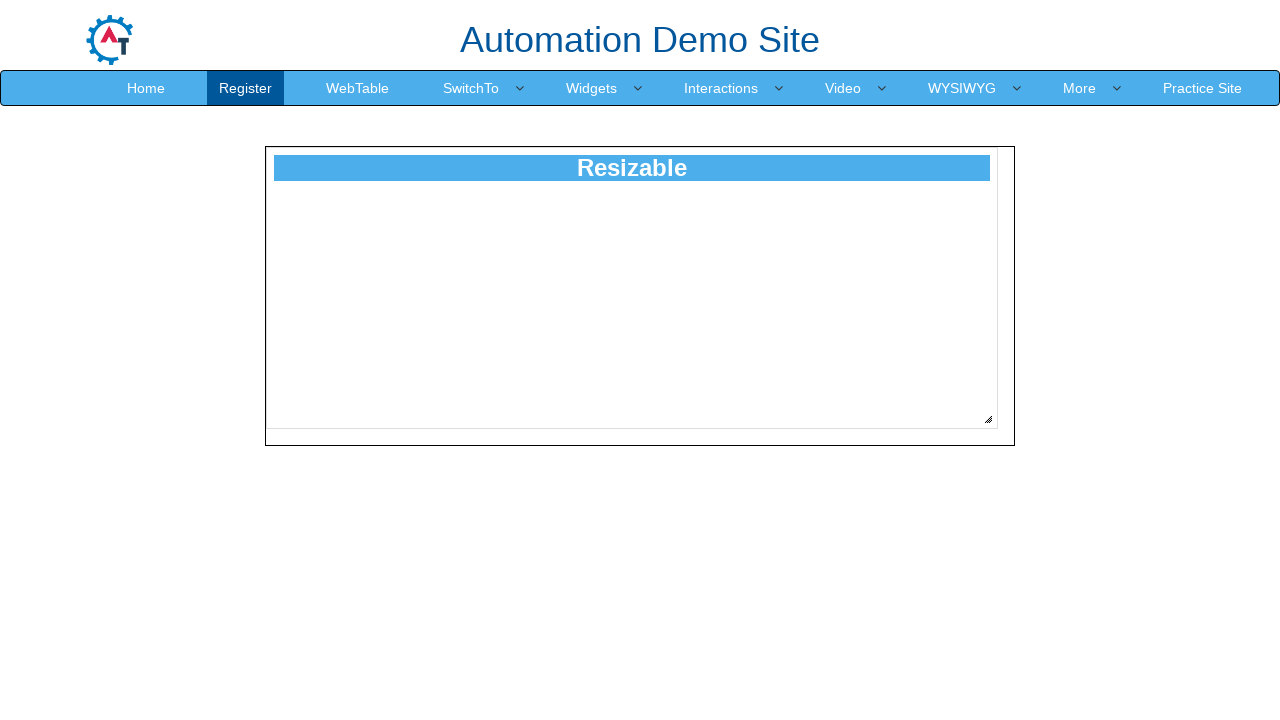

Released mouse button to complete resize at 191 pixels at (1179, 610)
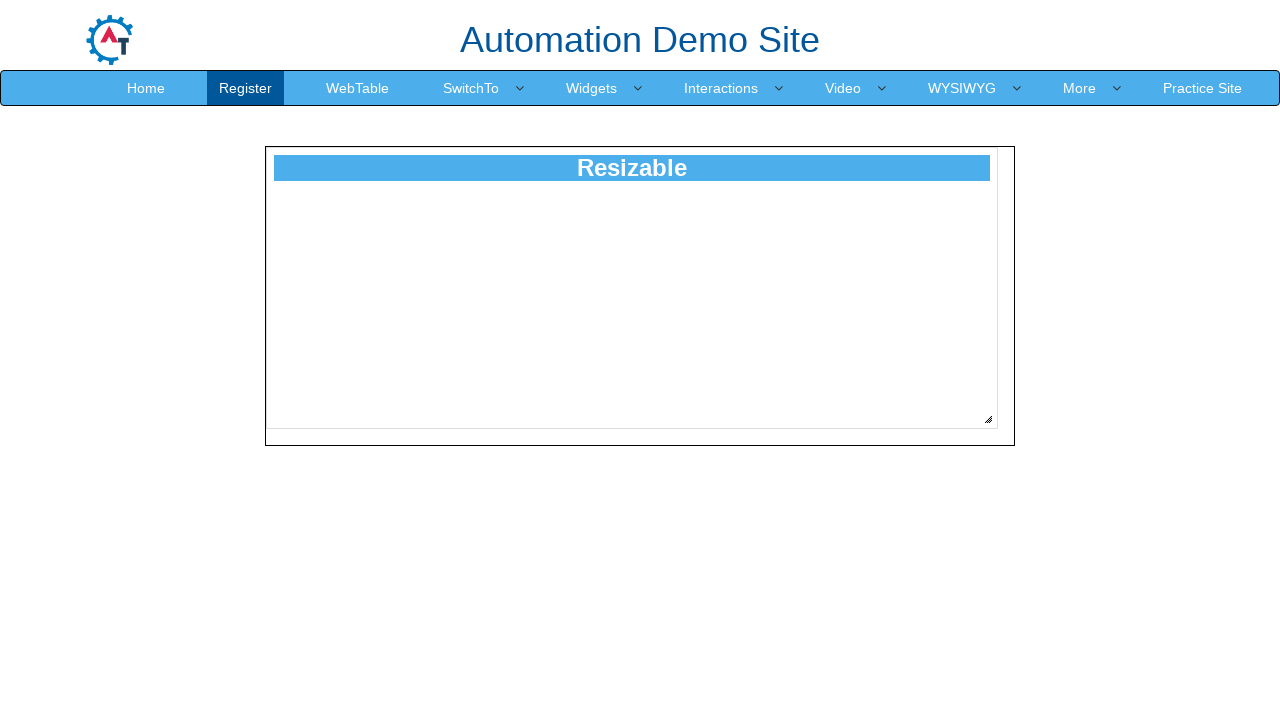

Moved mouse to resize handle position at (988, 419)
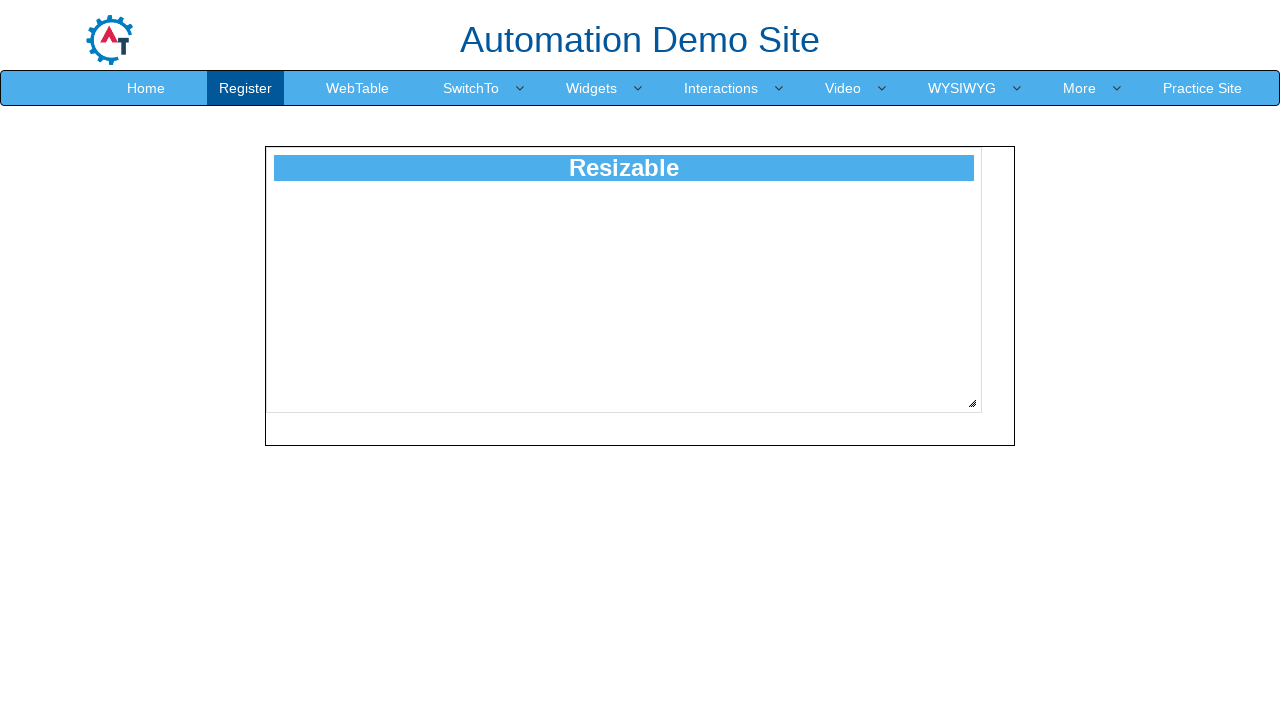

Pressed mouse button down on resize handle at (988, 419)
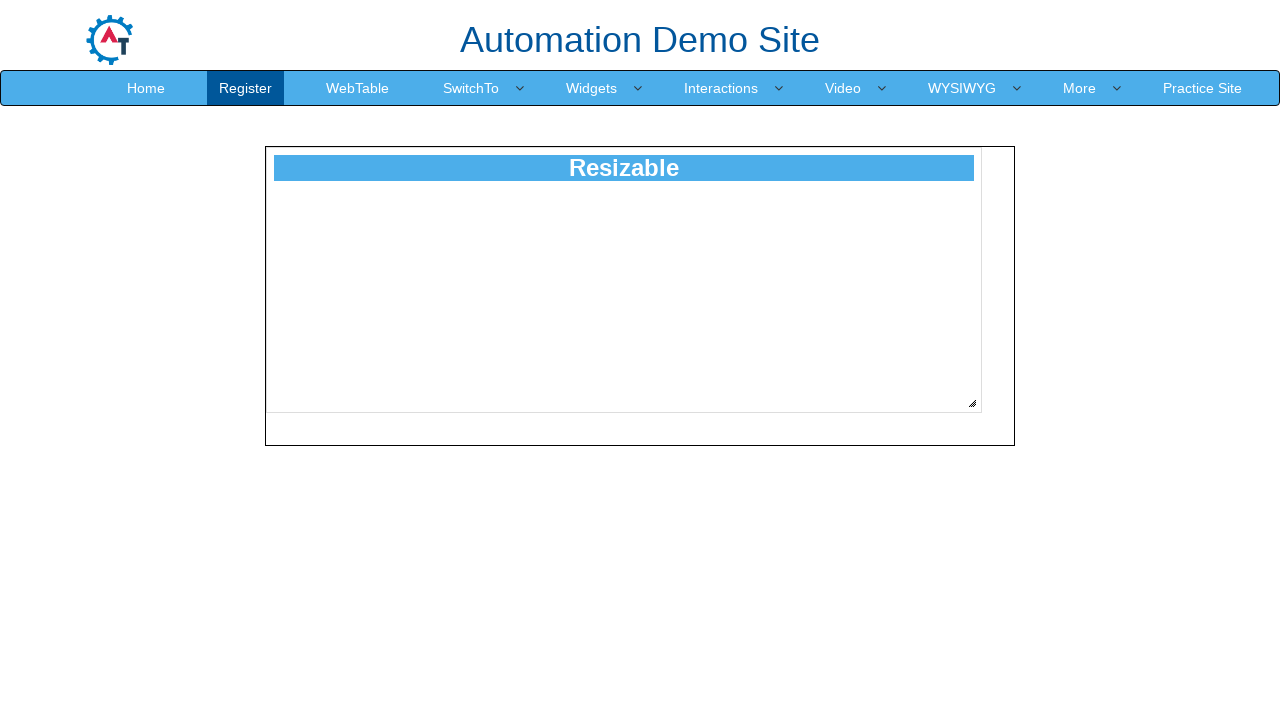

Dragged resize handle diagonally by 192 pixels at (1180, 611)
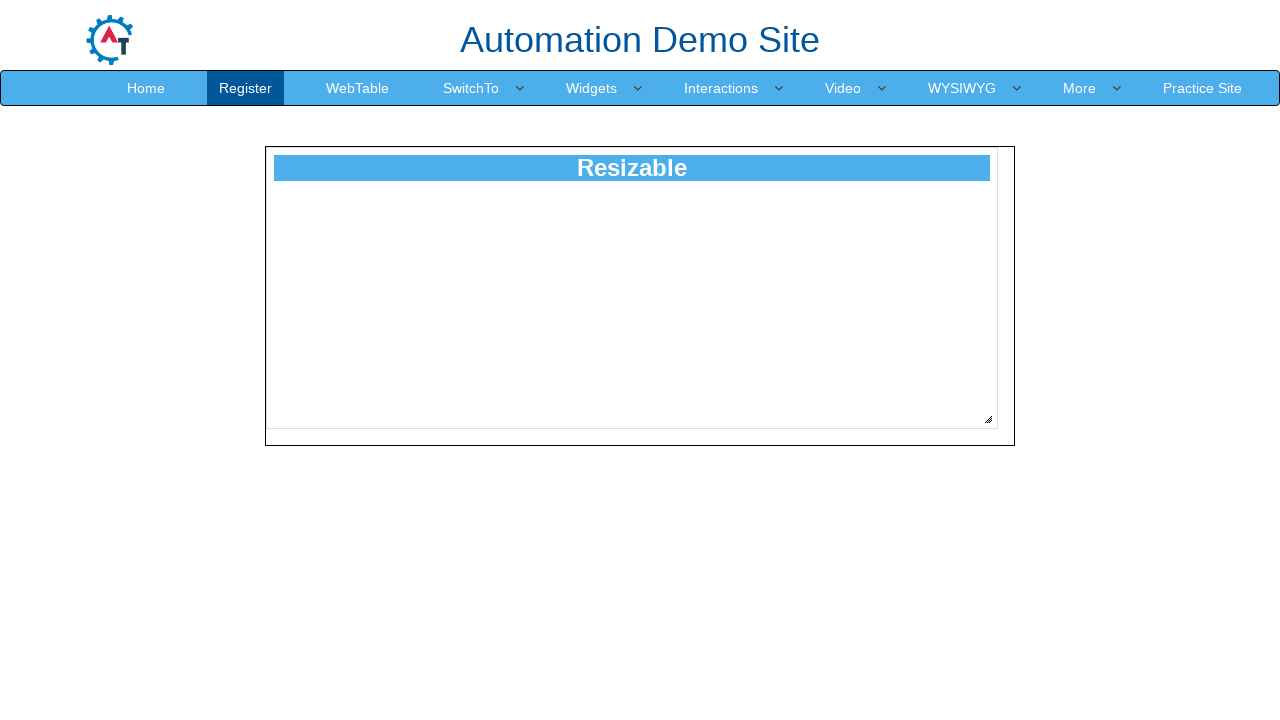

Released mouse button to complete resize at 192 pixels at (1180, 611)
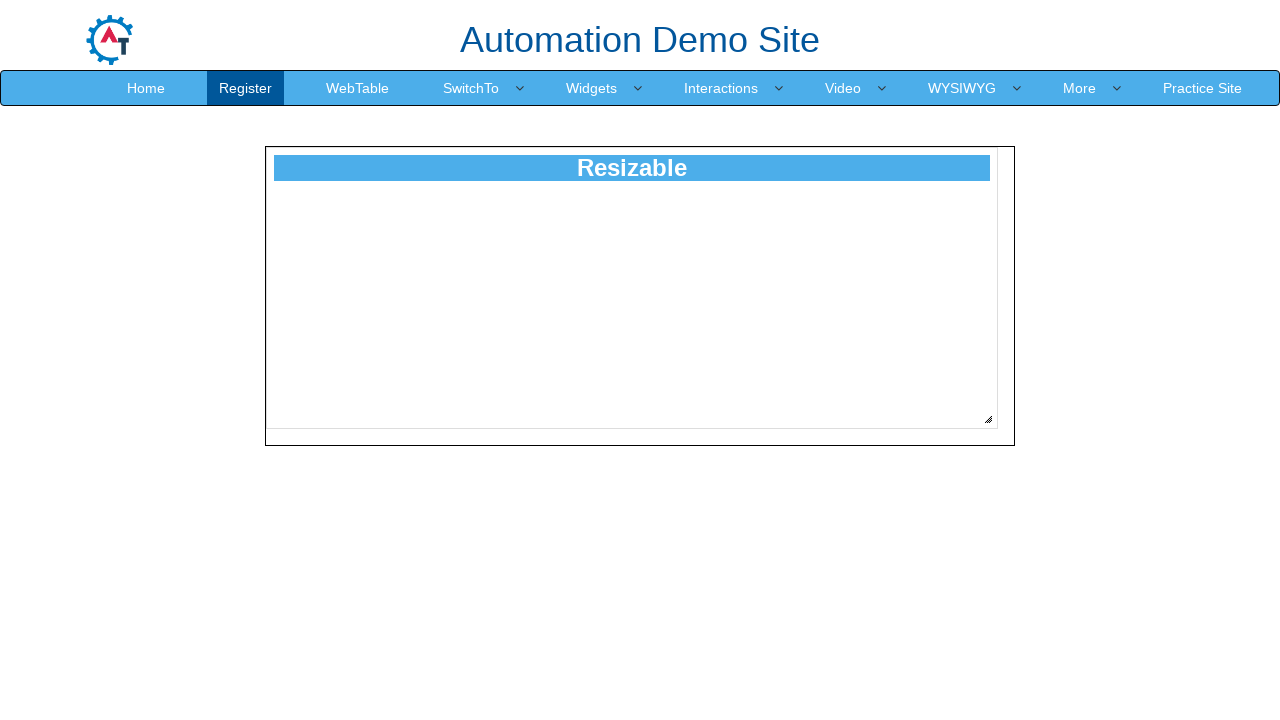

Moved mouse to resize handle position at (988, 419)
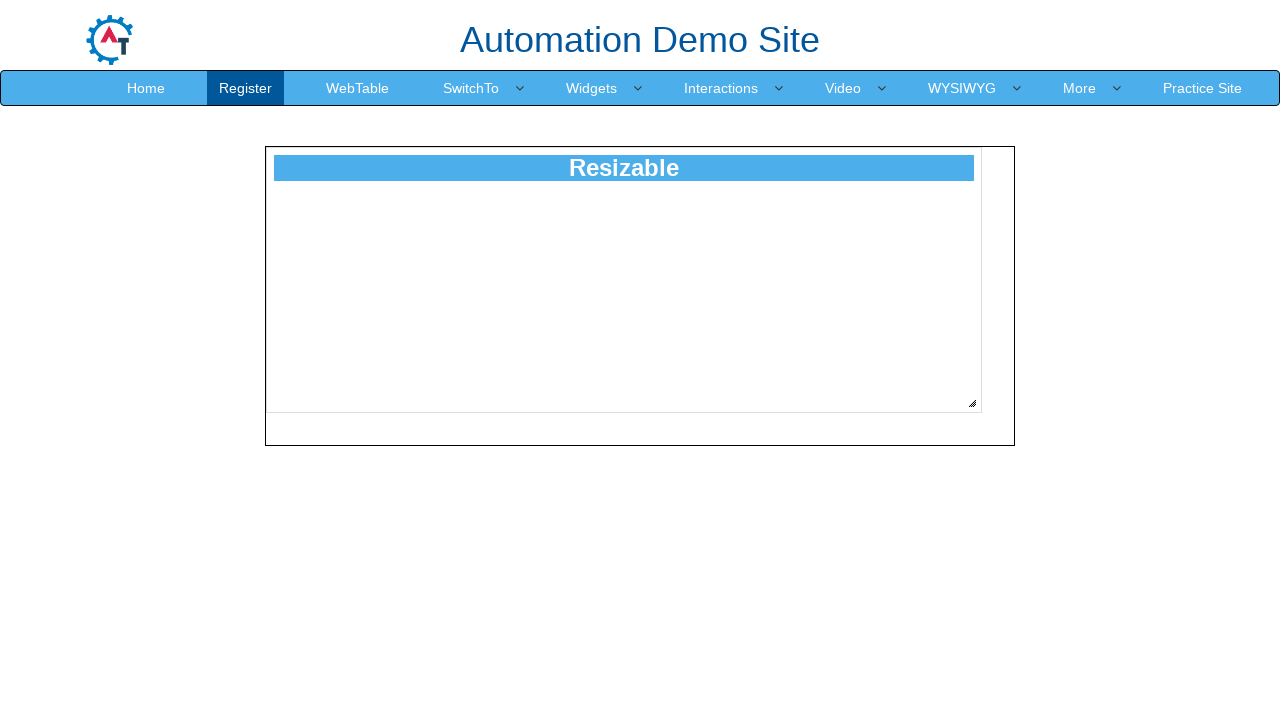

Pressed mouse button down on resize handle at (988, 419)
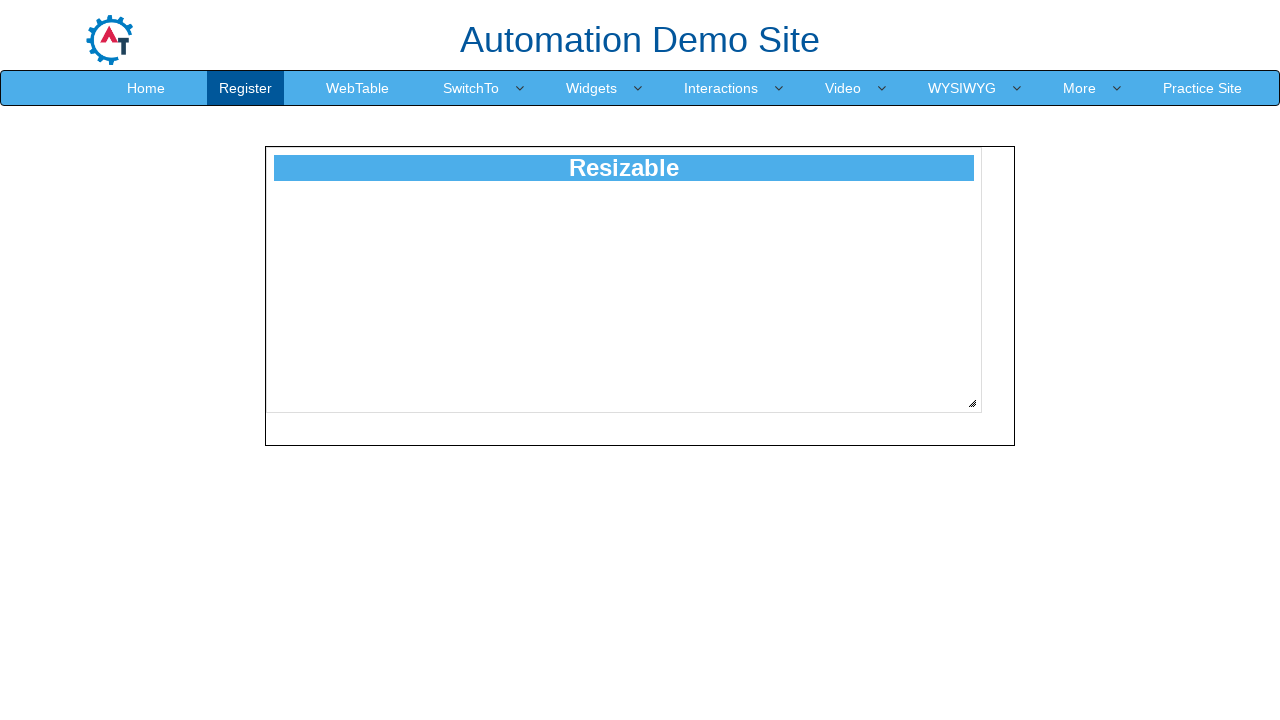

Dragged resize handle diagonally by 193 pixels at (1181, 612)
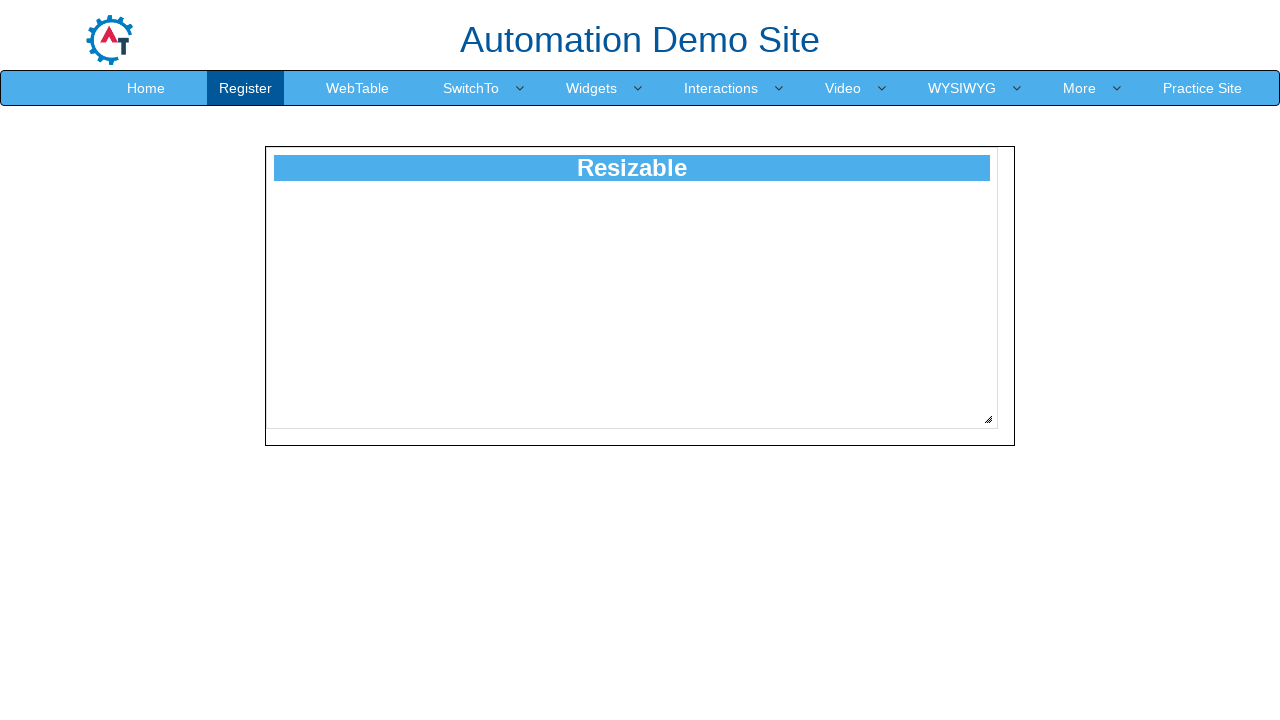

Released mouse button to complete resize at 193 pixels at (1181, 612)
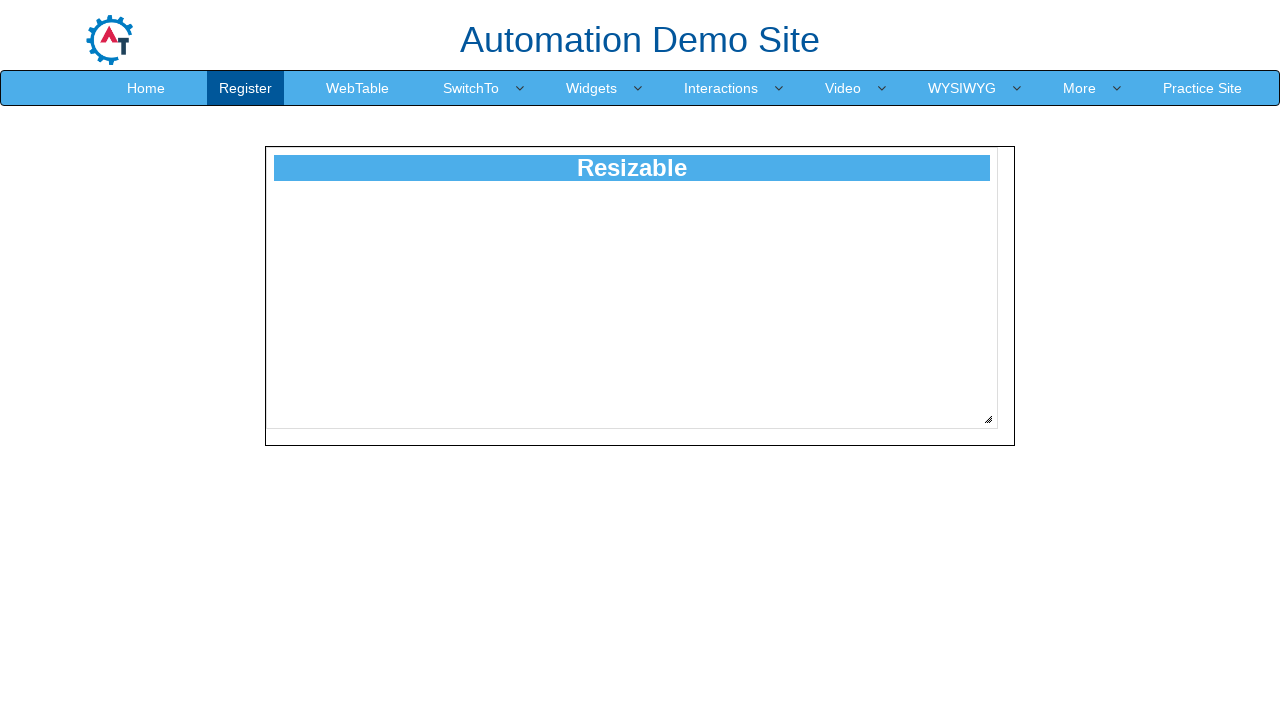

Moved mouse to resize handle position at (988, 419)
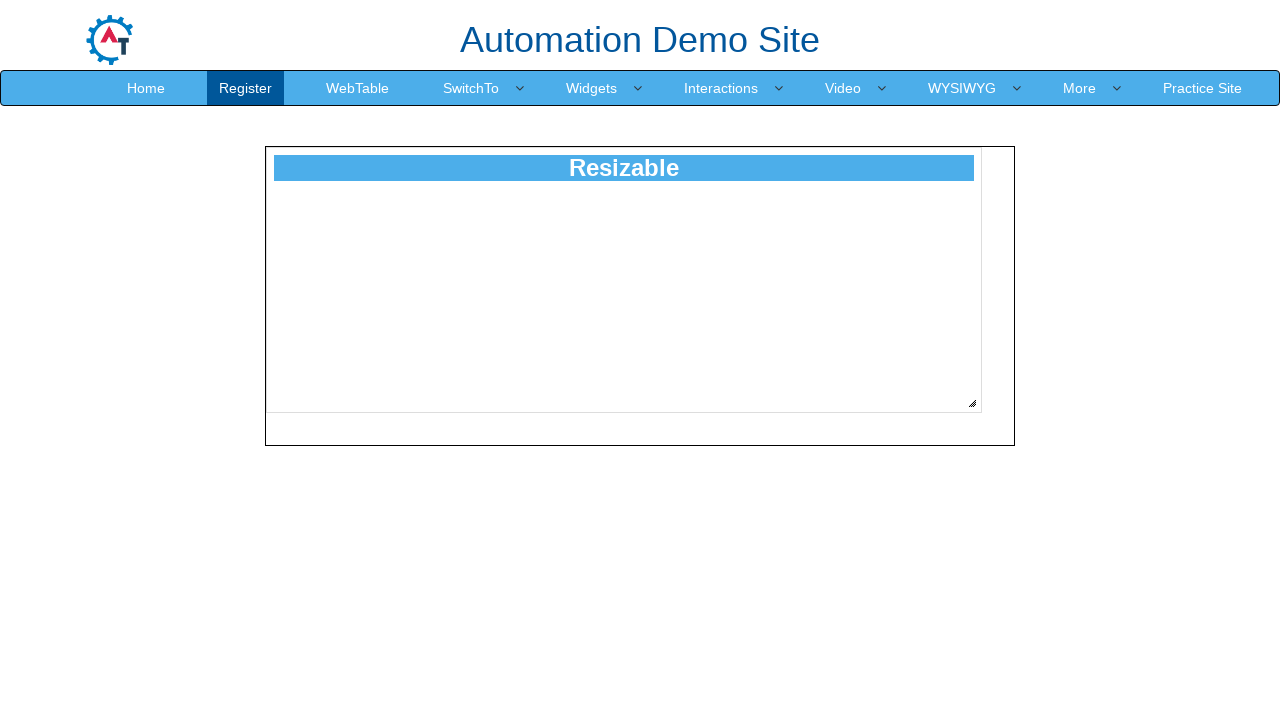

Pressed mouse button down on resize handle at (988, 419)
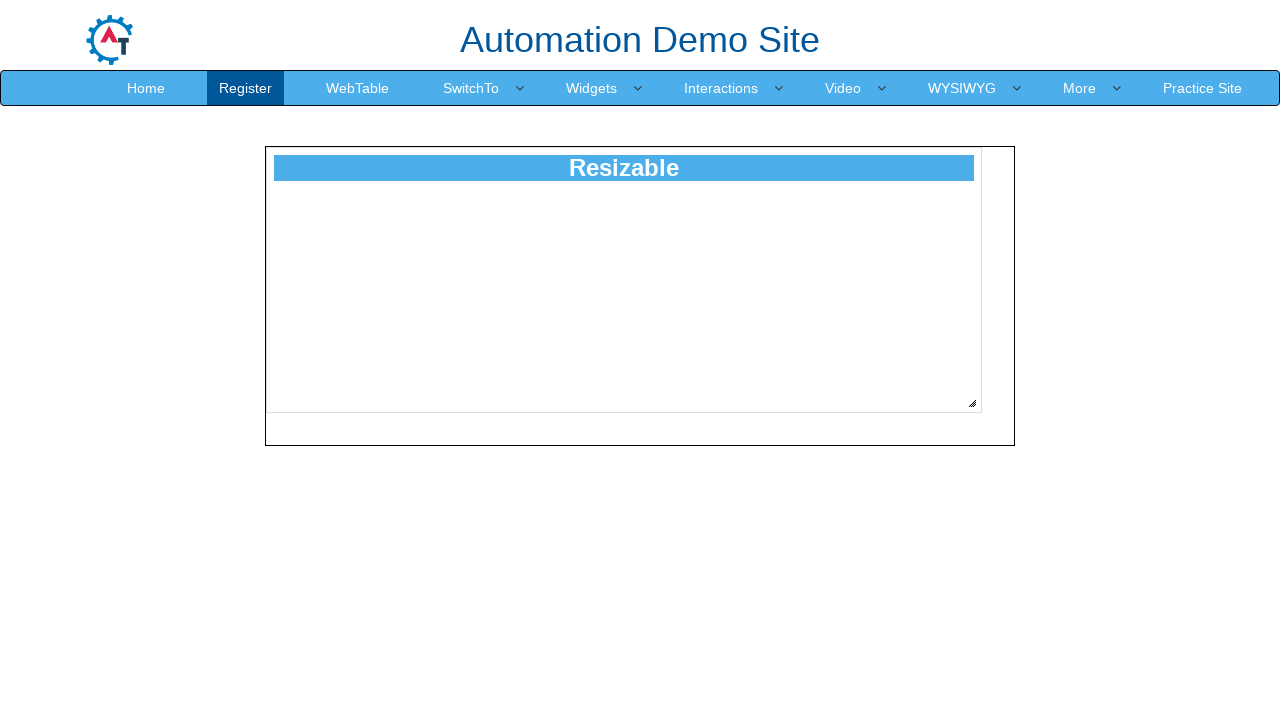

Dragged resize handle diagonally by 194 pixels at (1182, 613)
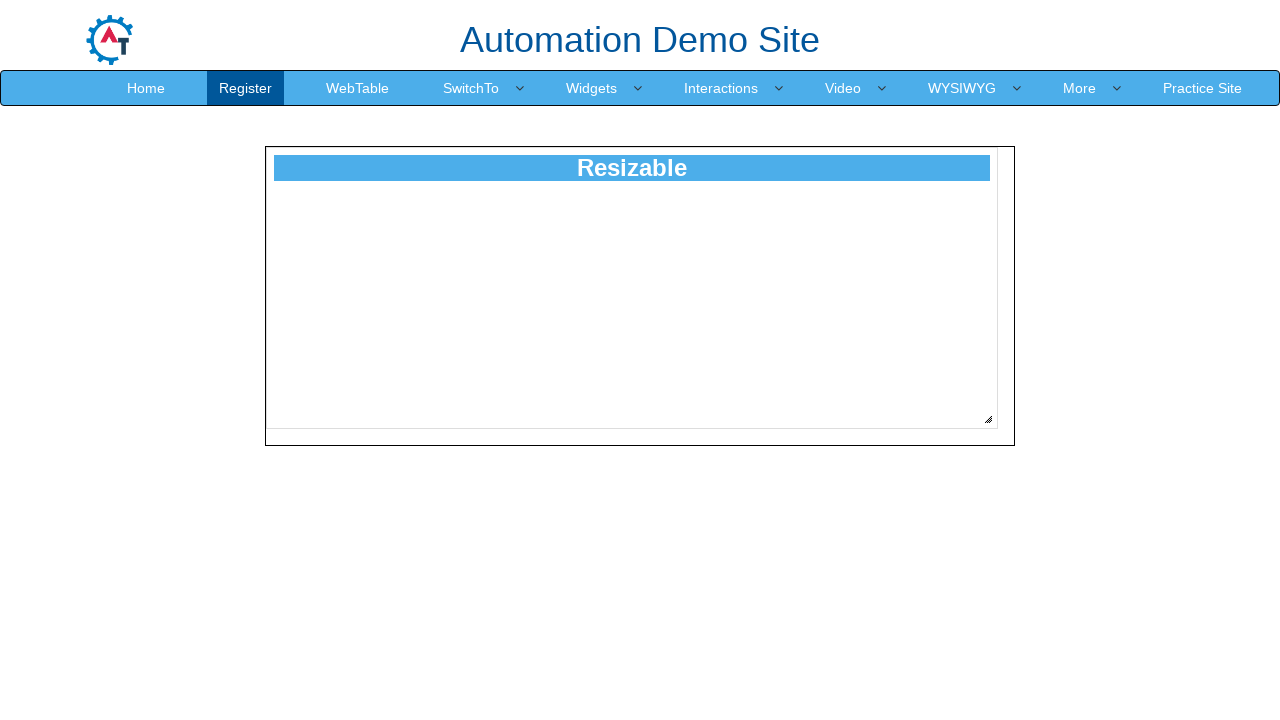

Released mouse button to complete resize at 194 pixels at (1182, 613)
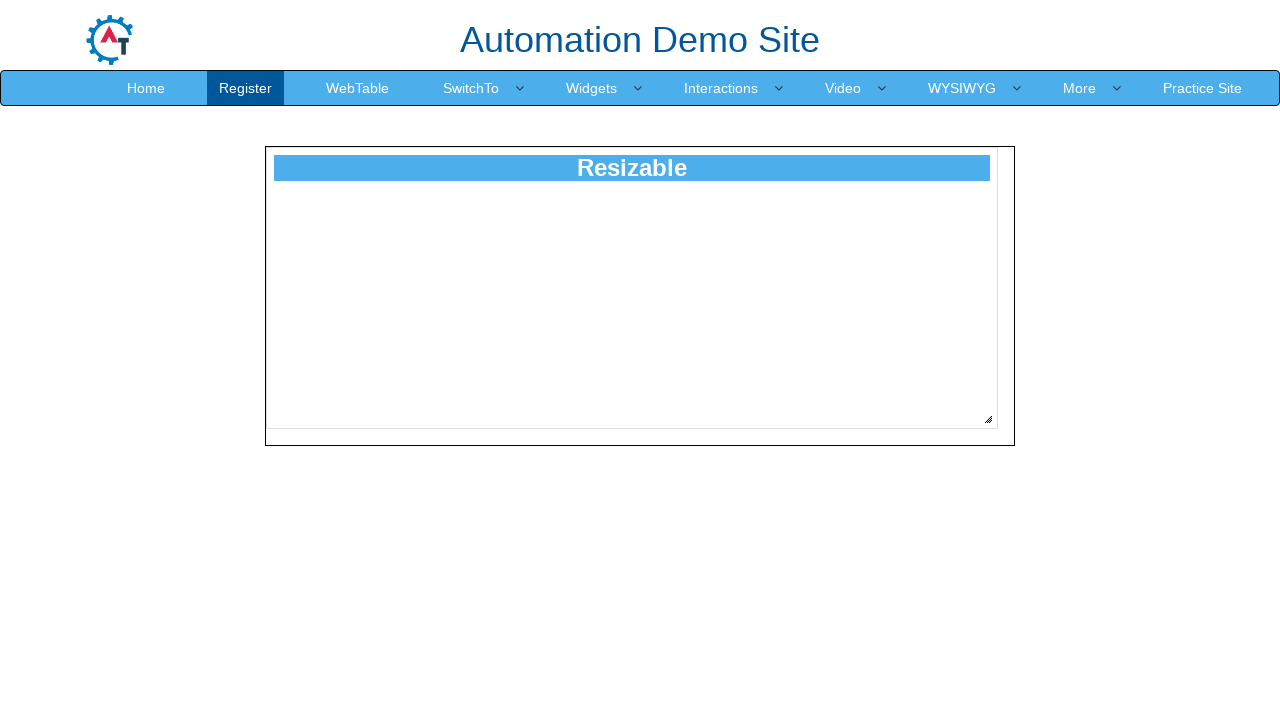

Moved mouse to resize handle position at (988, 419)
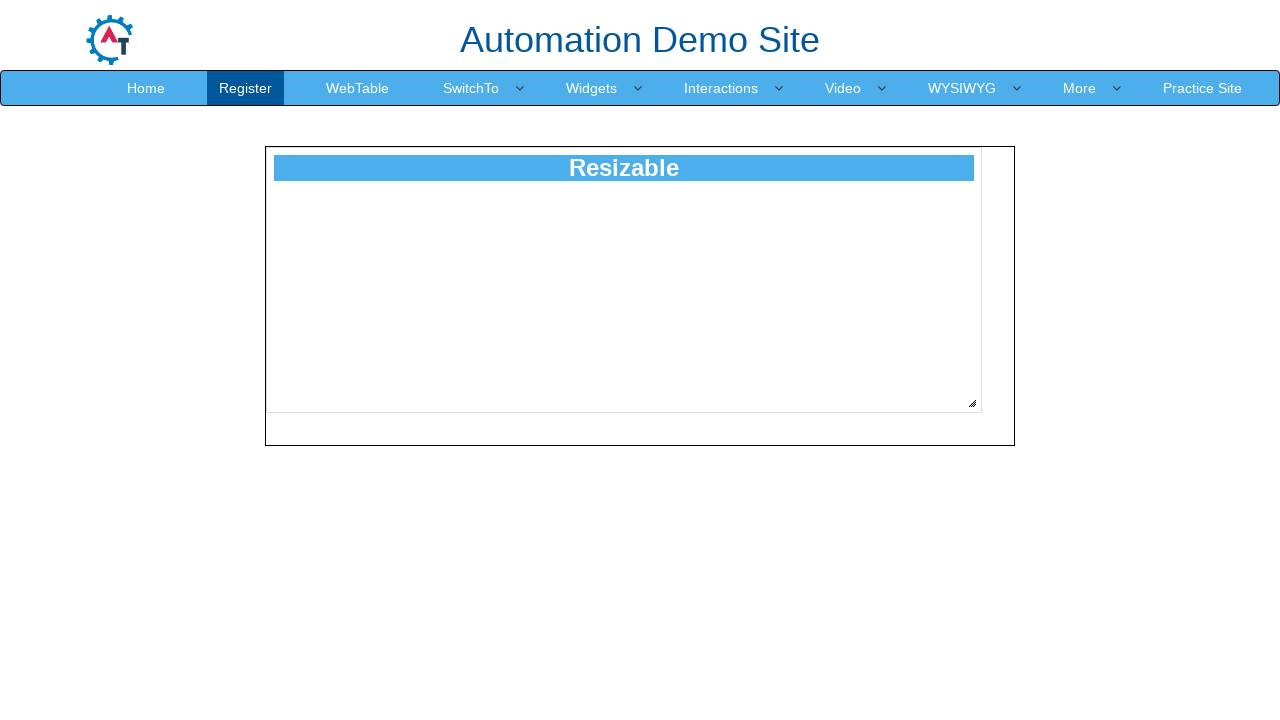

Pressed mouse button down on resize handle at (988, 419)
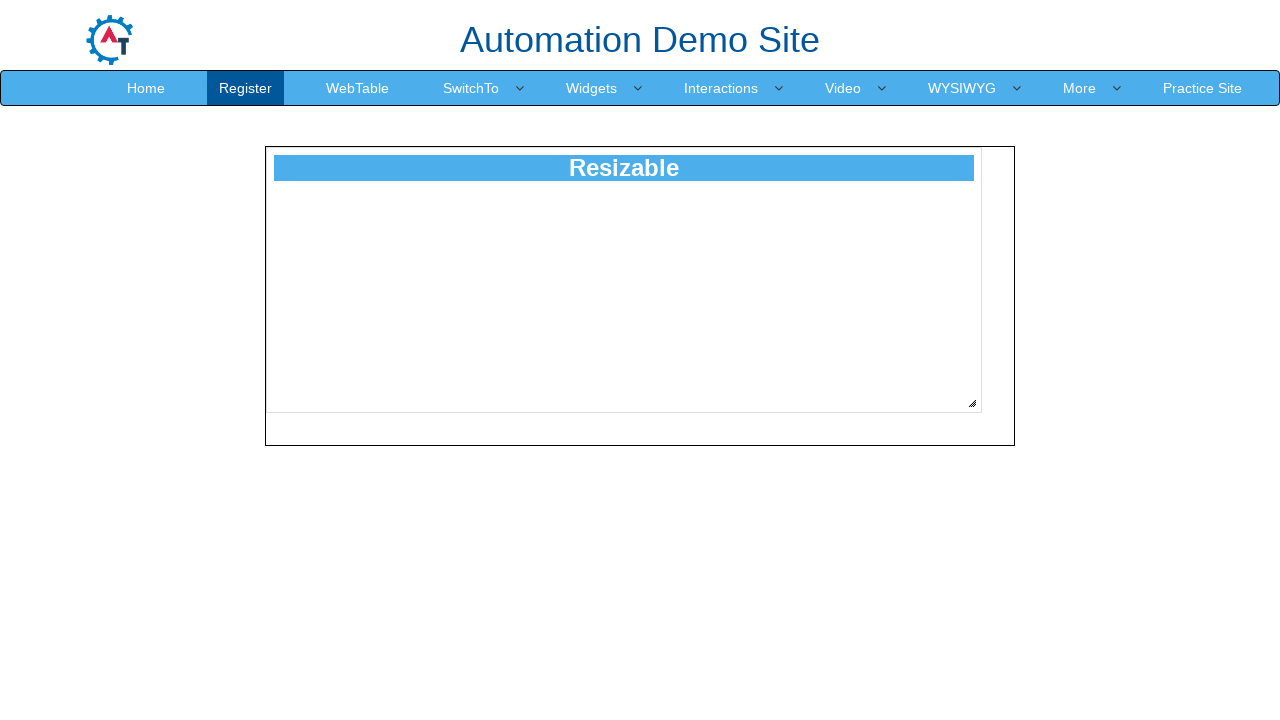

Dragged resize handle diagonally by 195 pixels at (1183, 614)
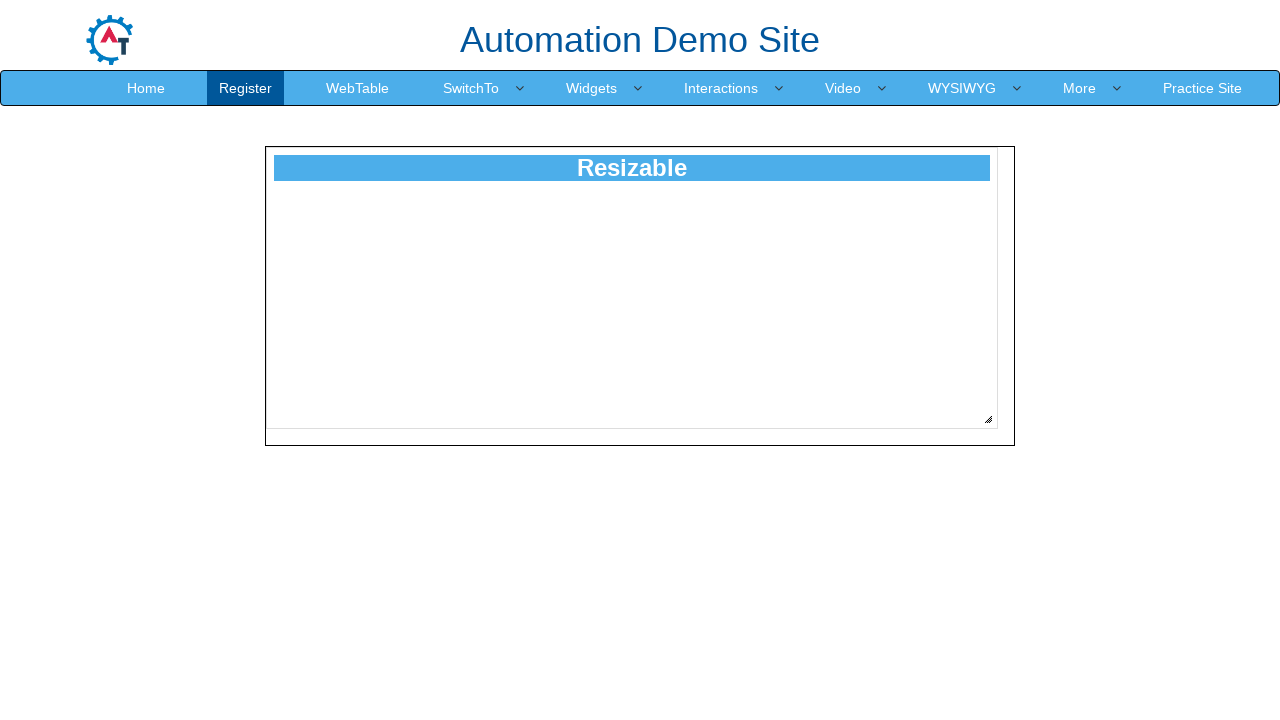

Released mouse button to complete resize at 195 pixels at (1183, 614)
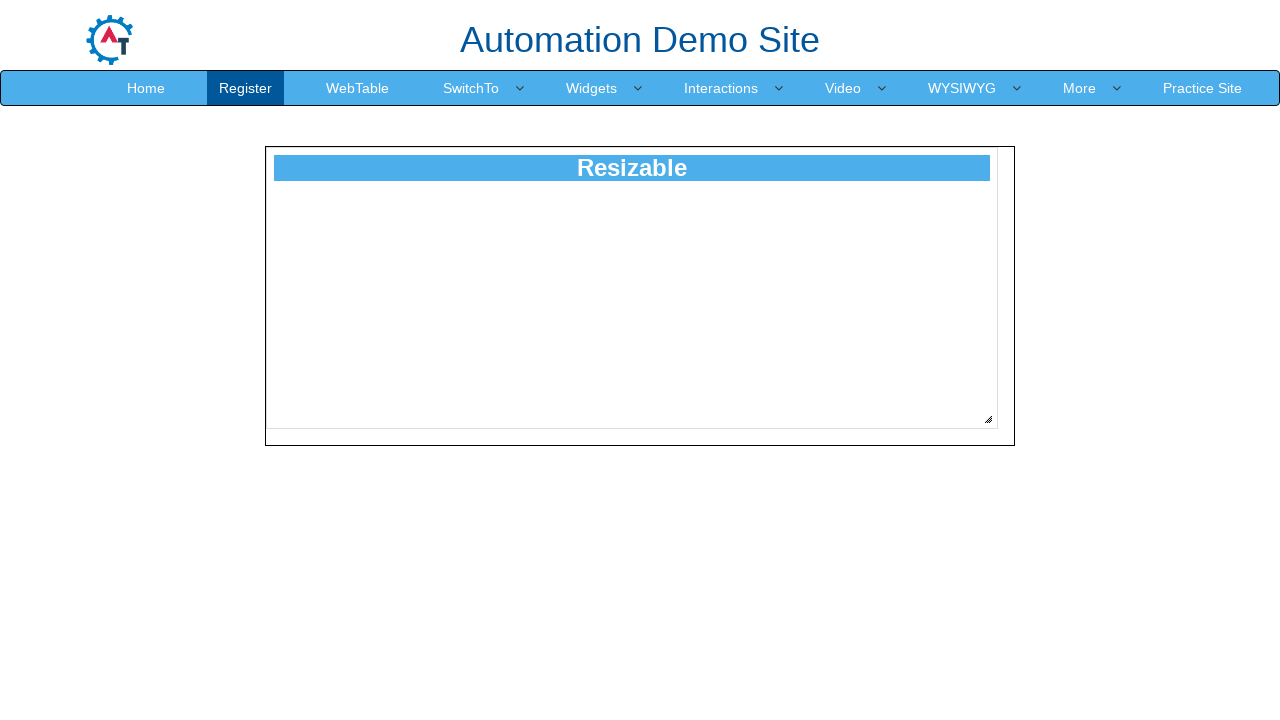

Moved mouse to resize handle position at (988, 419)
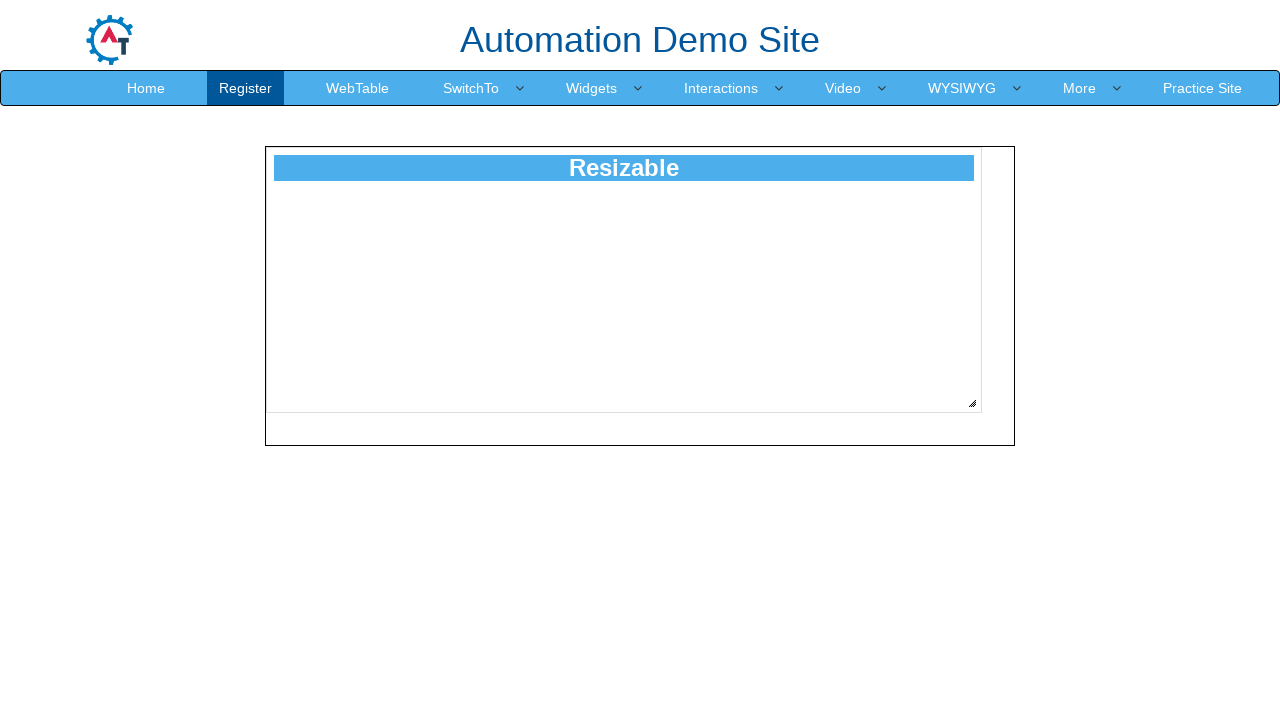

Pressed mouse button down on resize handle at (988, 419)
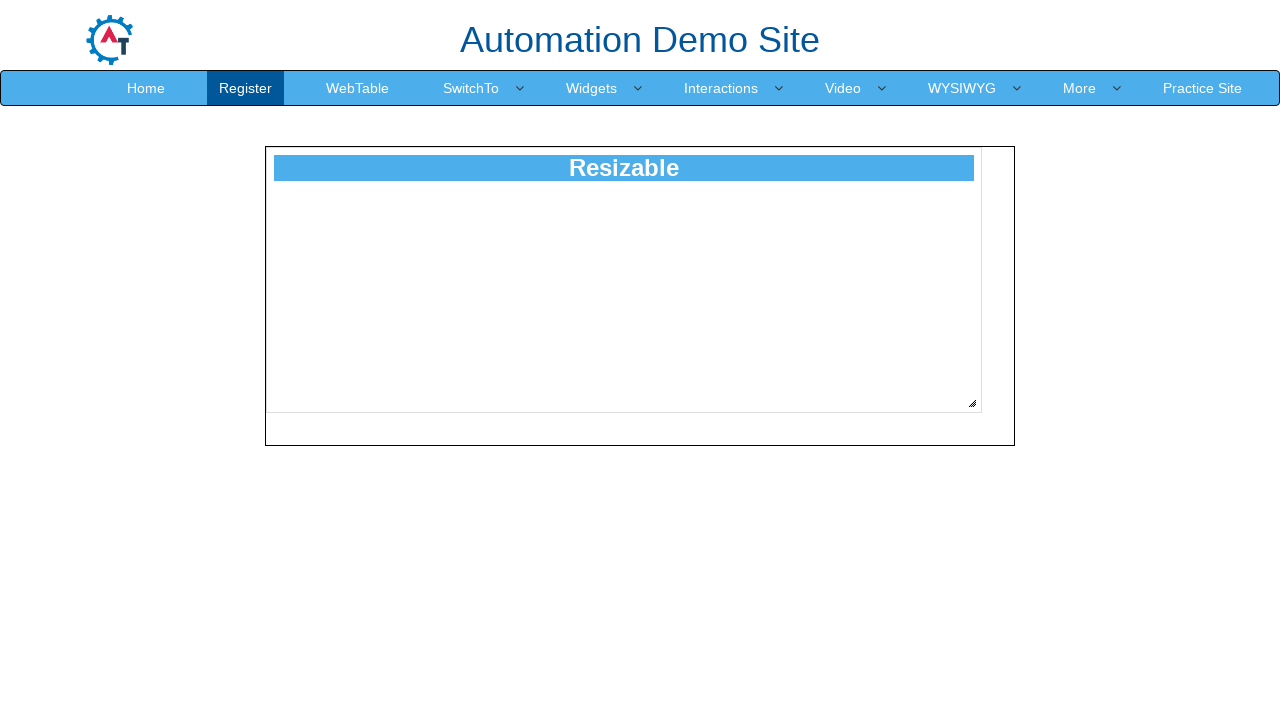

Dragged resize handle diagonally by 196 pixels at (1184, 615)
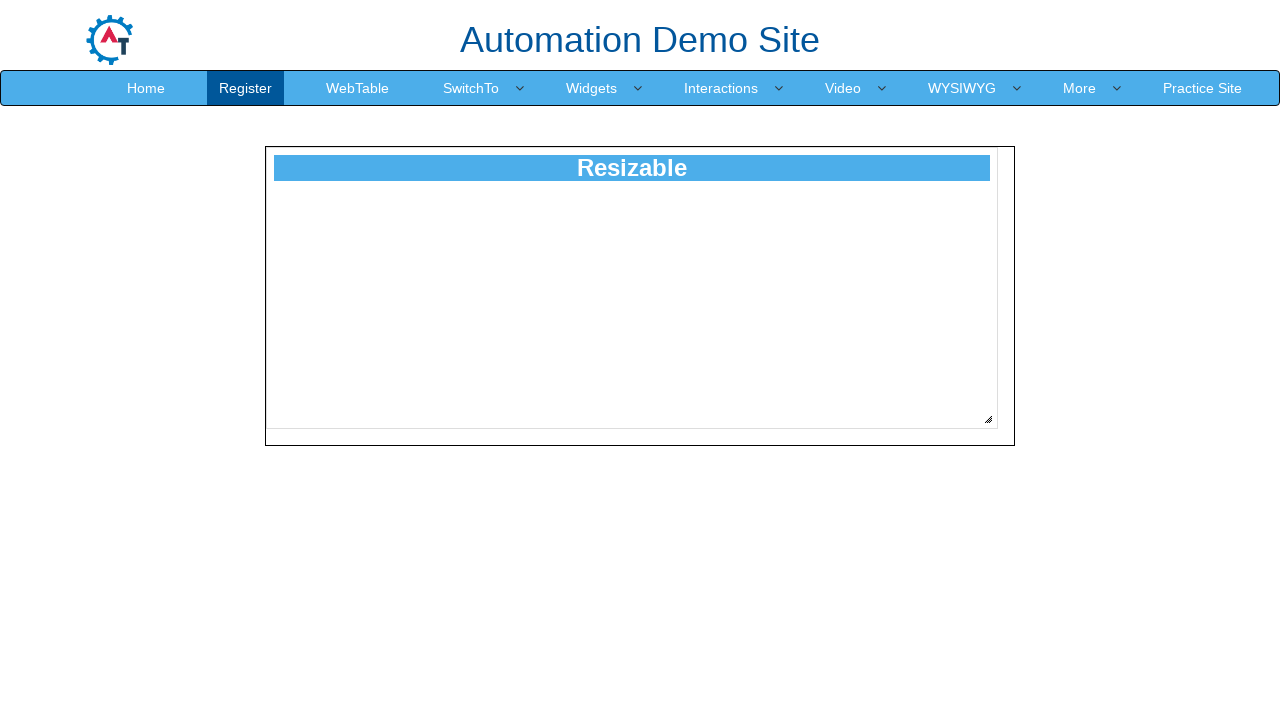

Released mouse button to complete resize at 196 pixels at (1184, 615)
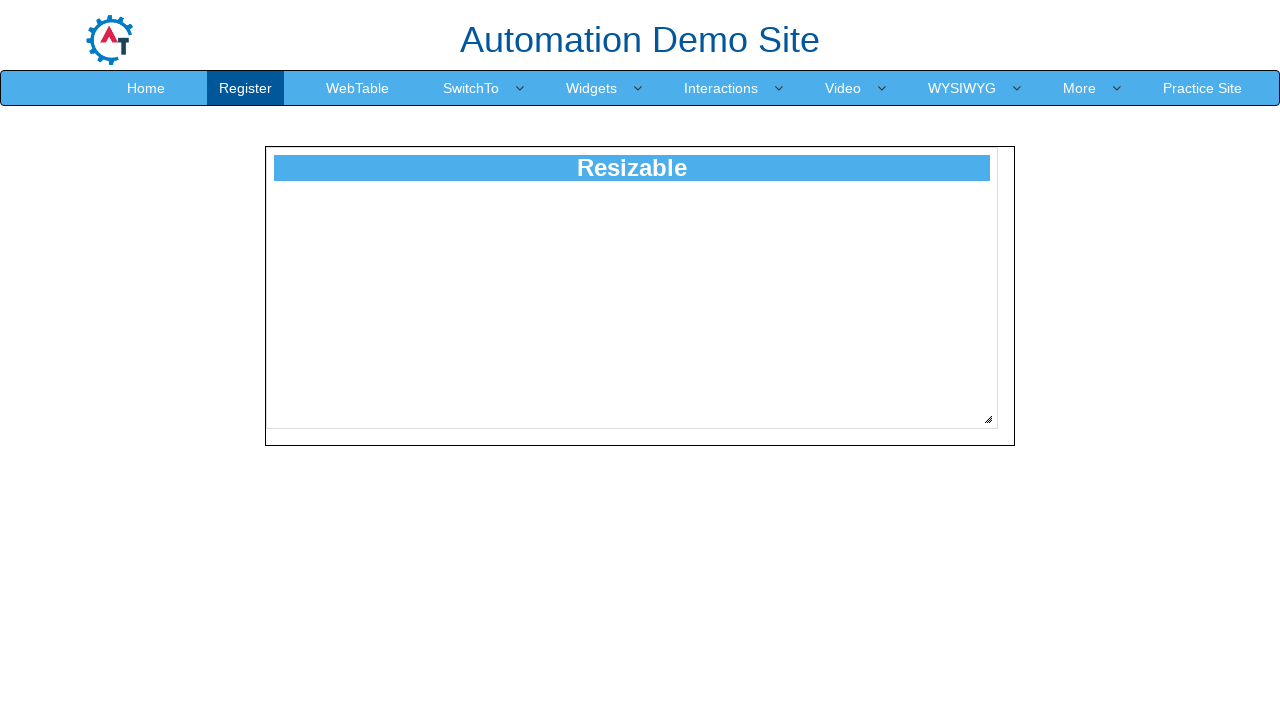

Moved mouse to resize handle position at (988, 419)
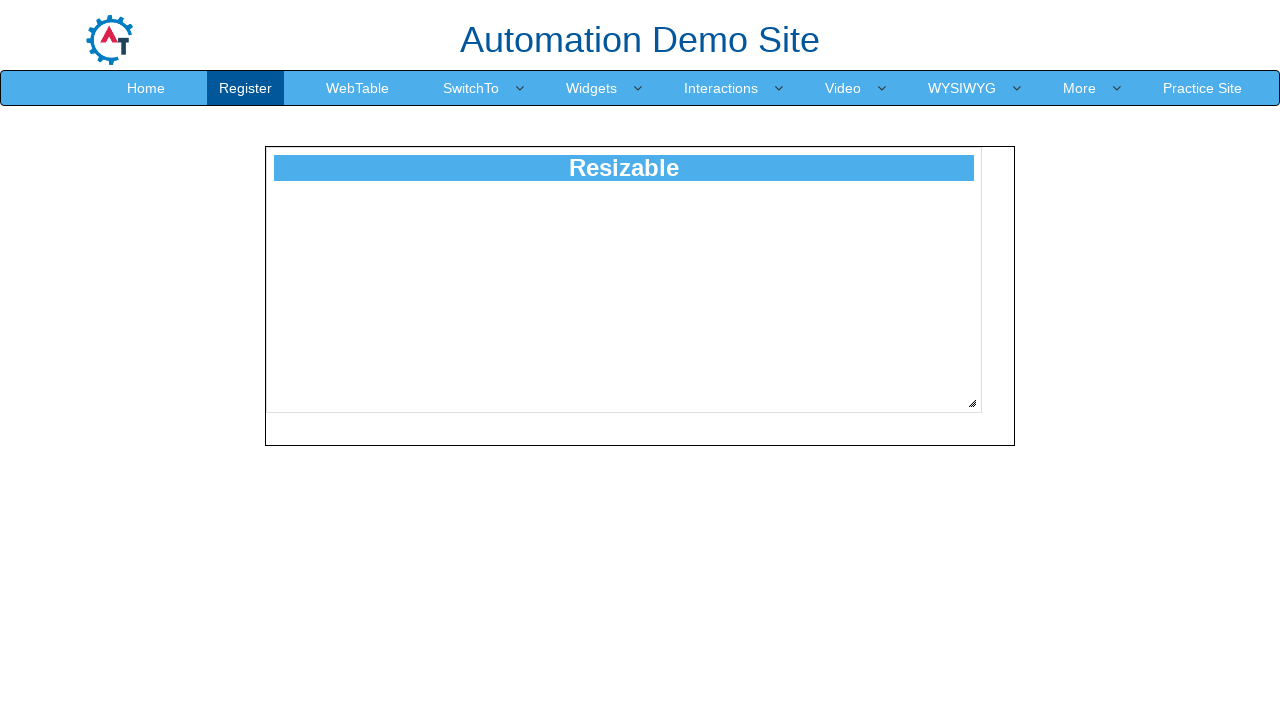

Pressed mouse button down on resize handle at (988, 419)
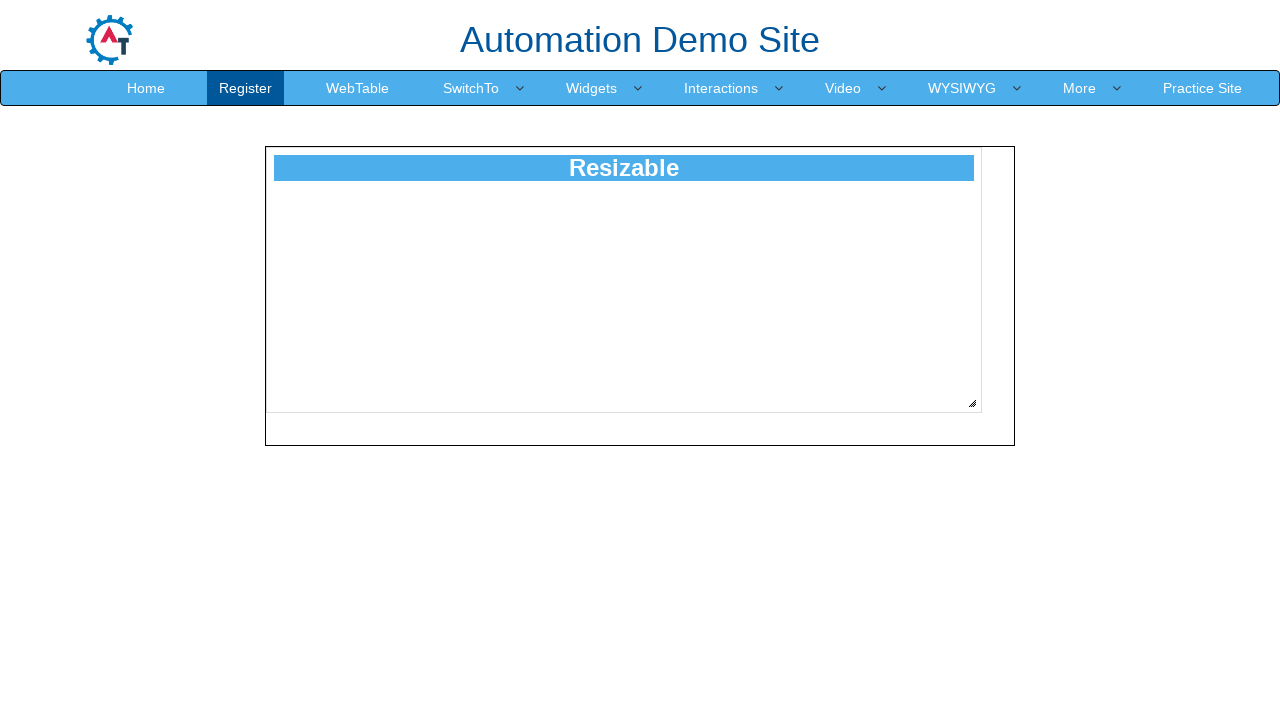

Dragged resize handle diagonally by 197 pixels at (1185, 616)
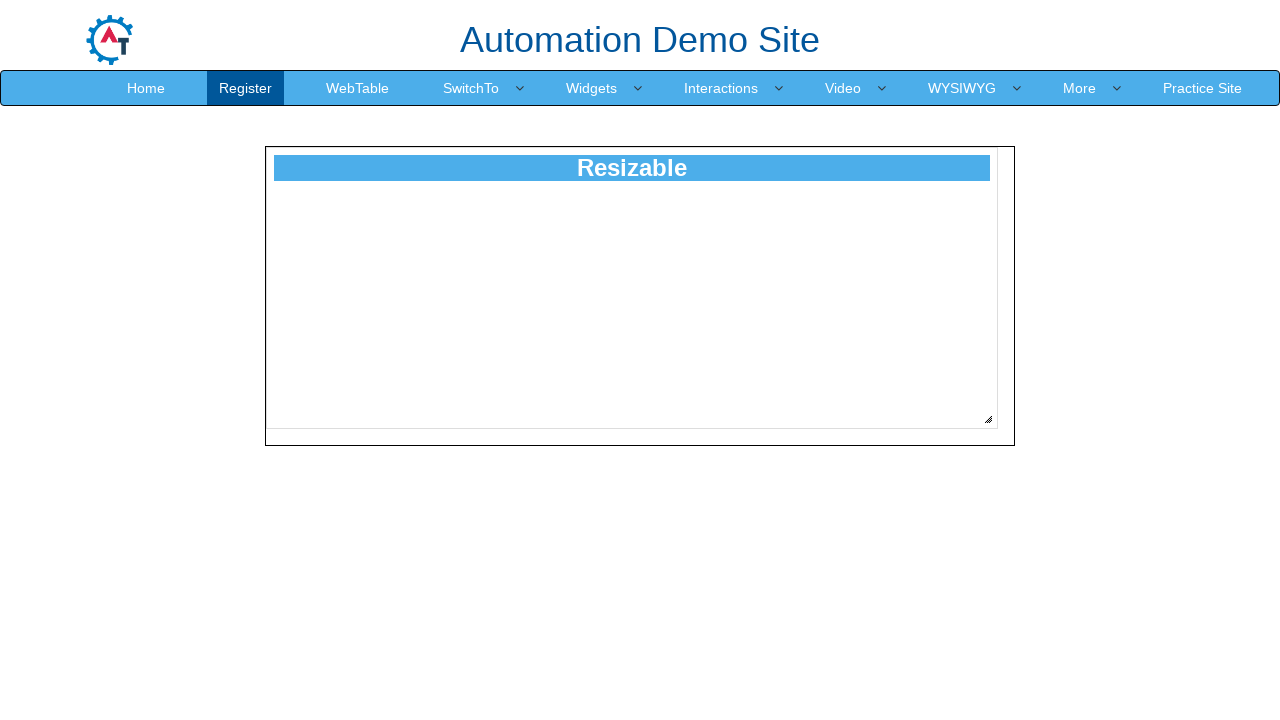

Released mouse button to complete resize at 197 pixels at (1185, 616)
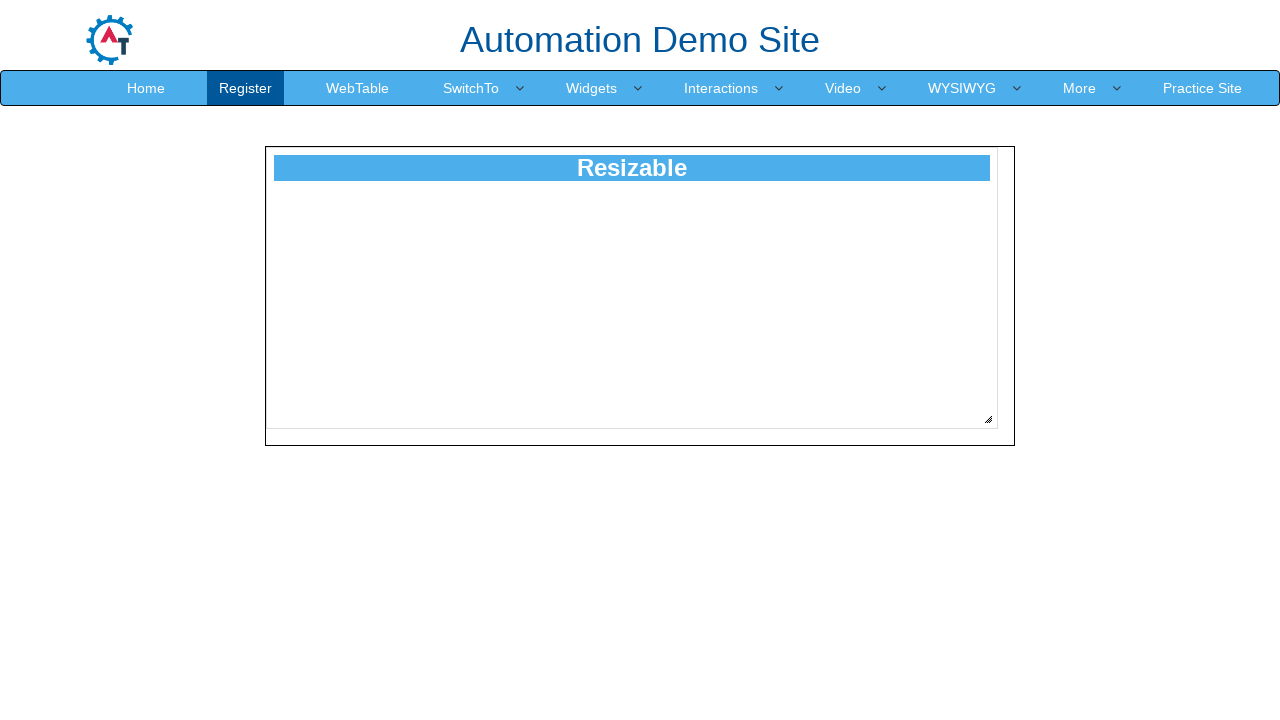

Moved mouse to resize handle position at (988, 419)
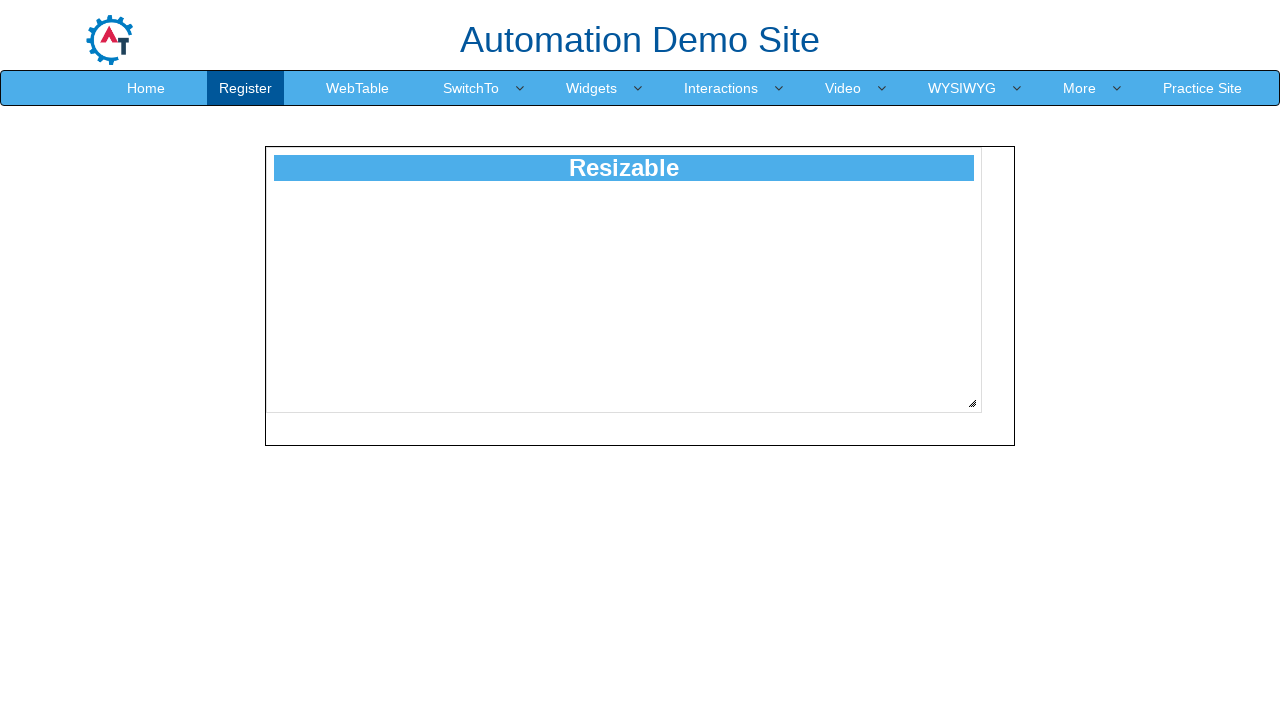

Pressed mouse button down on resize handle at (988, 419)
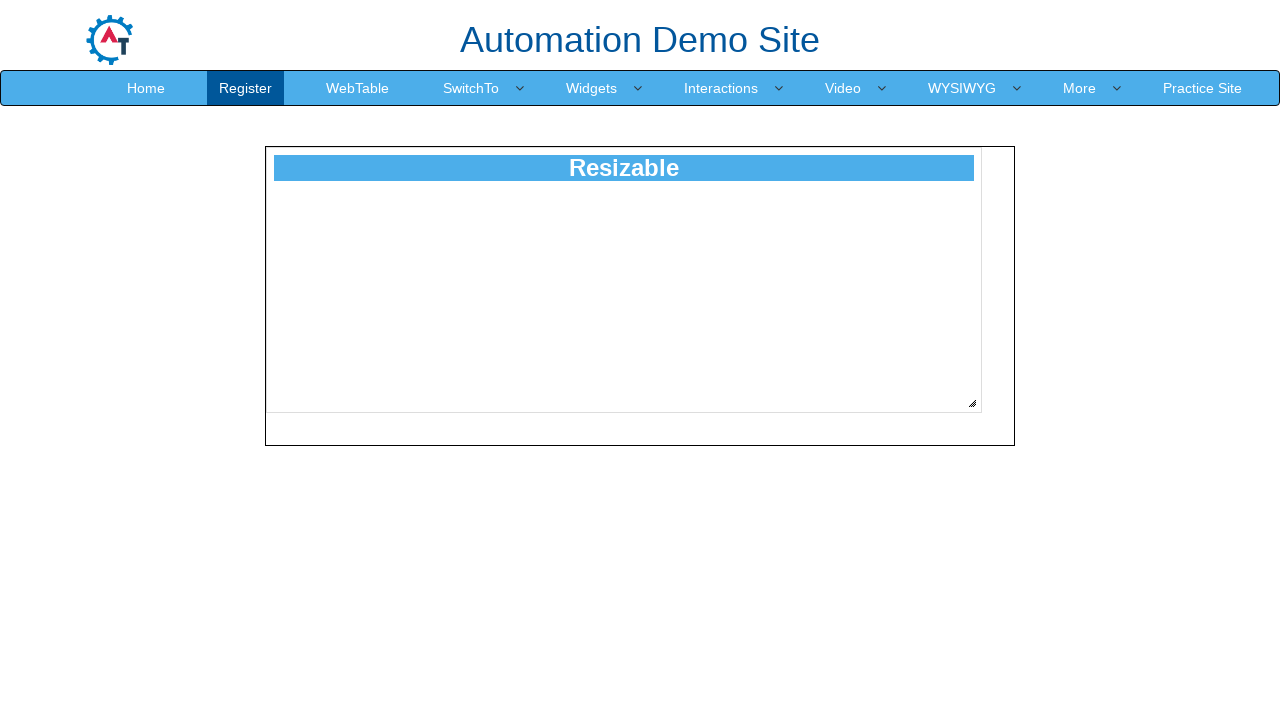

Dragged resize handle diagonally by 198 pixels at (1186, 617)
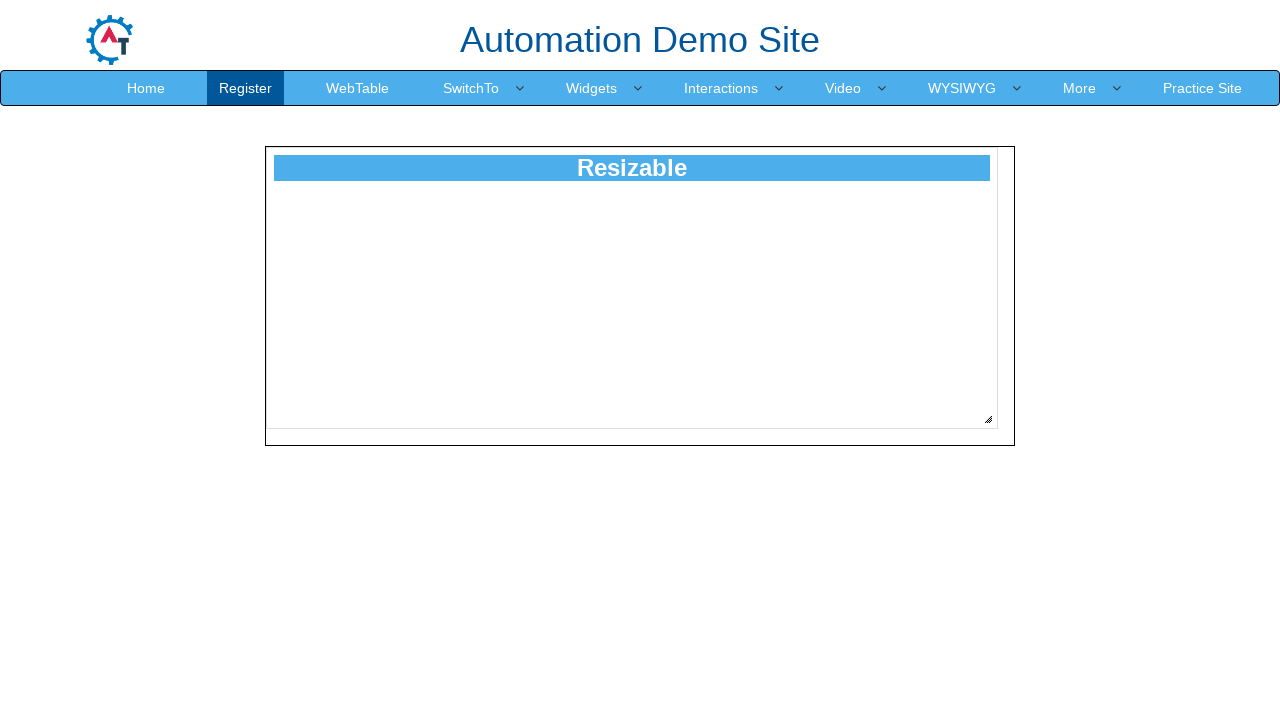

Released mouse button to complete resize at 198 pixels at (1186, 617)
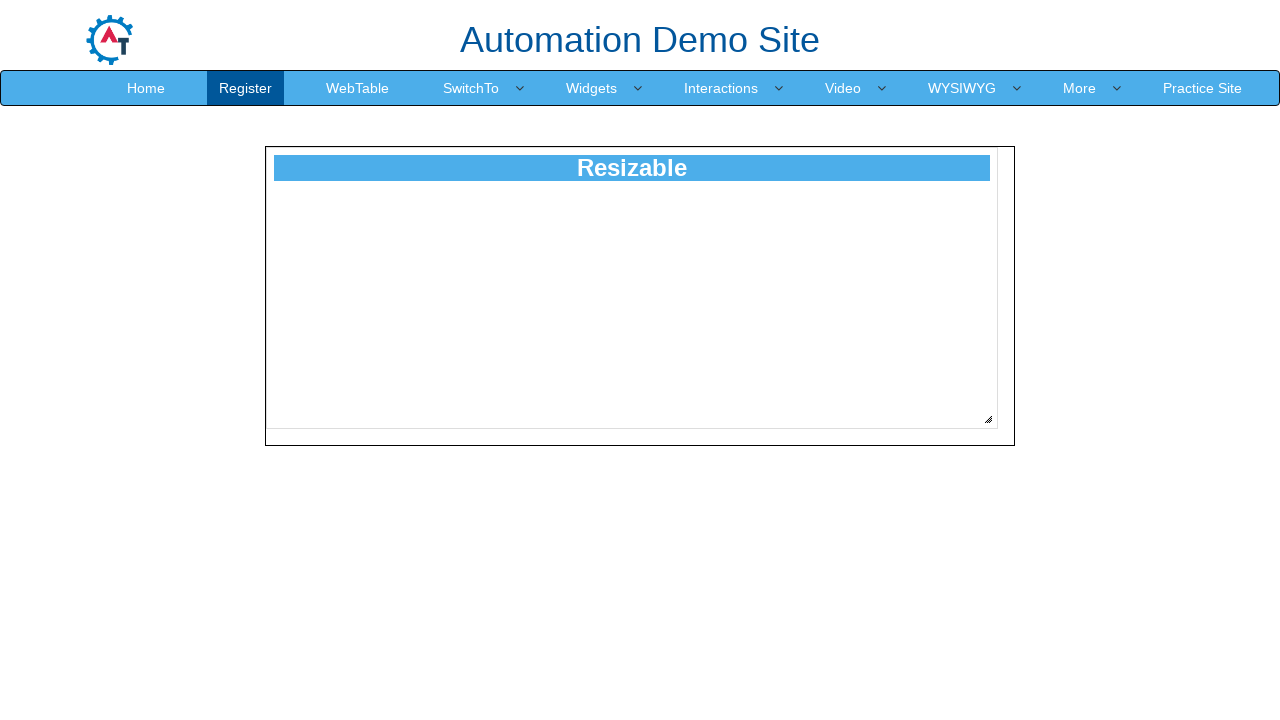

Moved mouse to resize handle position at (988, 419)
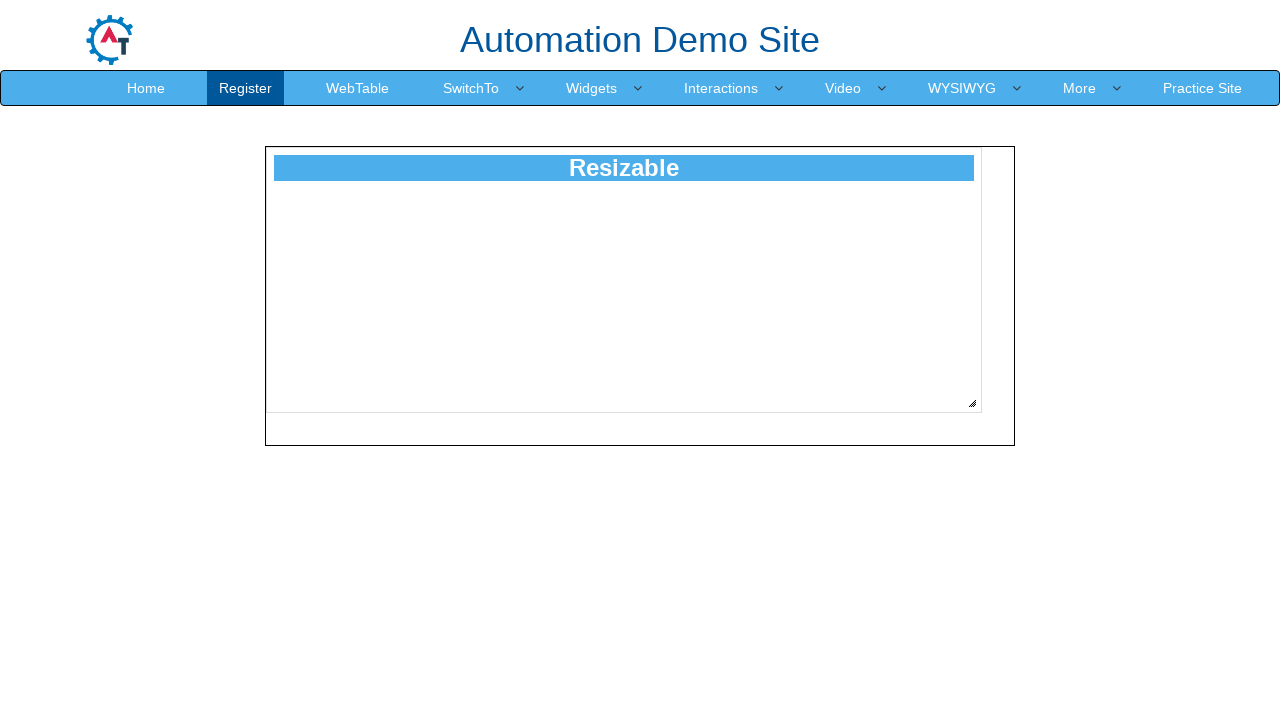

Pressed mouse button down on resize handle at (988, 419)
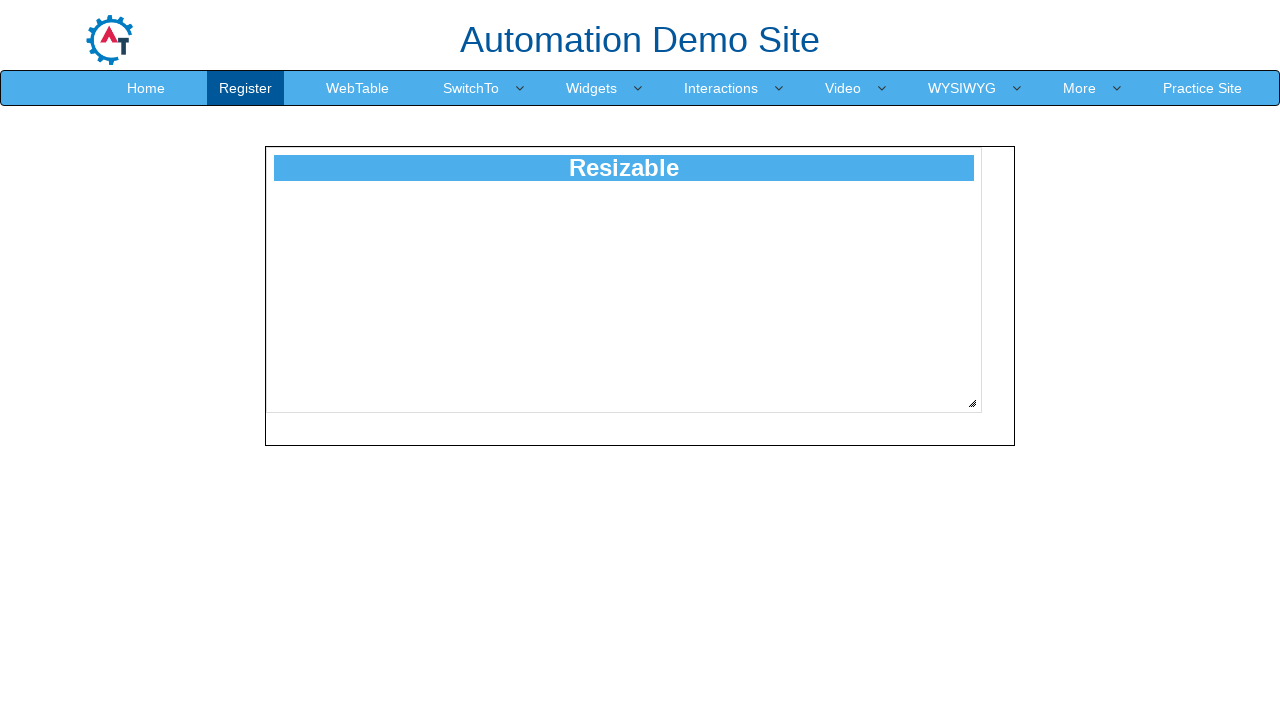

Dragged resize handle diagonally by 199 pixels at (1187, 618)
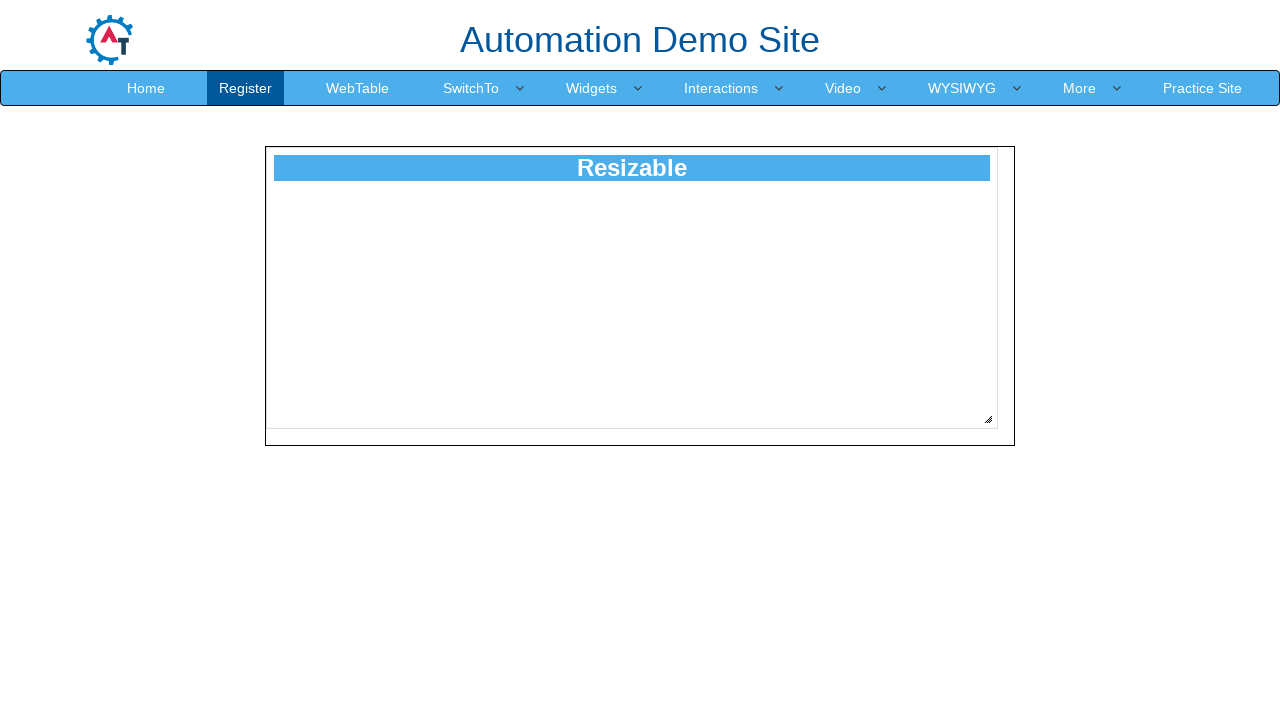

Released mouse button to complete resize at 199 pixels at (1187, 618)
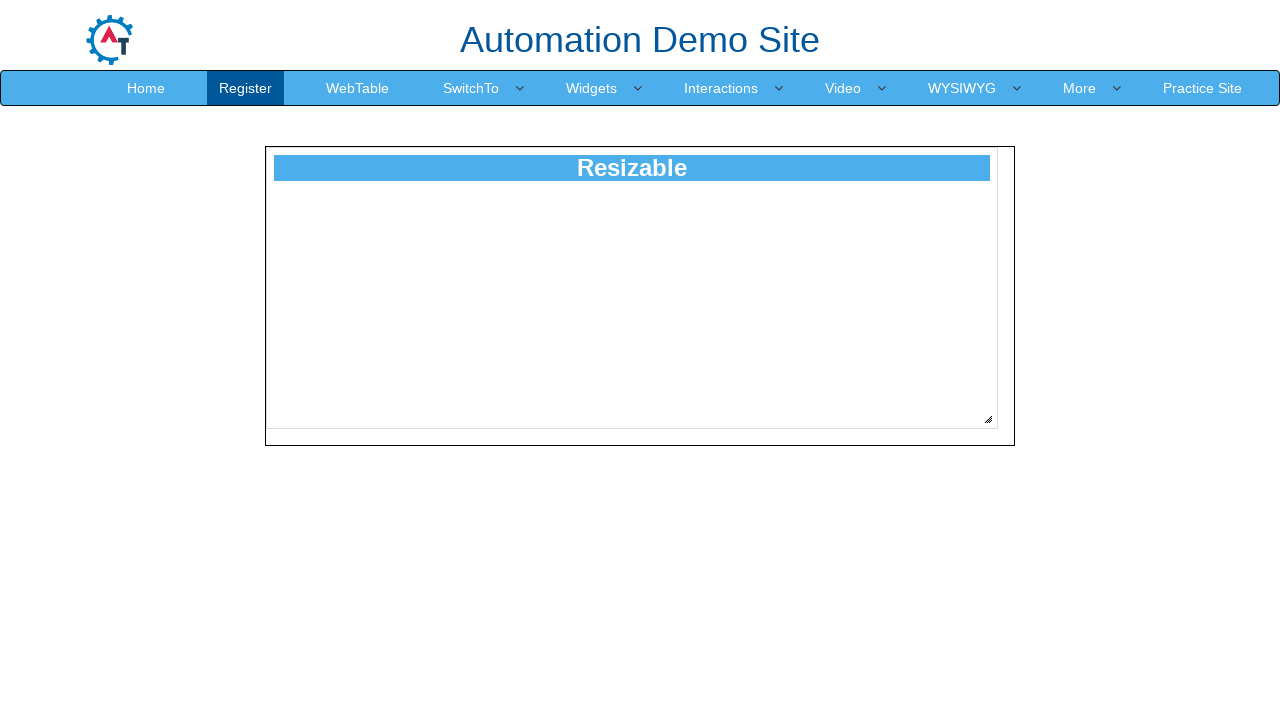

Moved mouse to resize handle position at (988, 419)
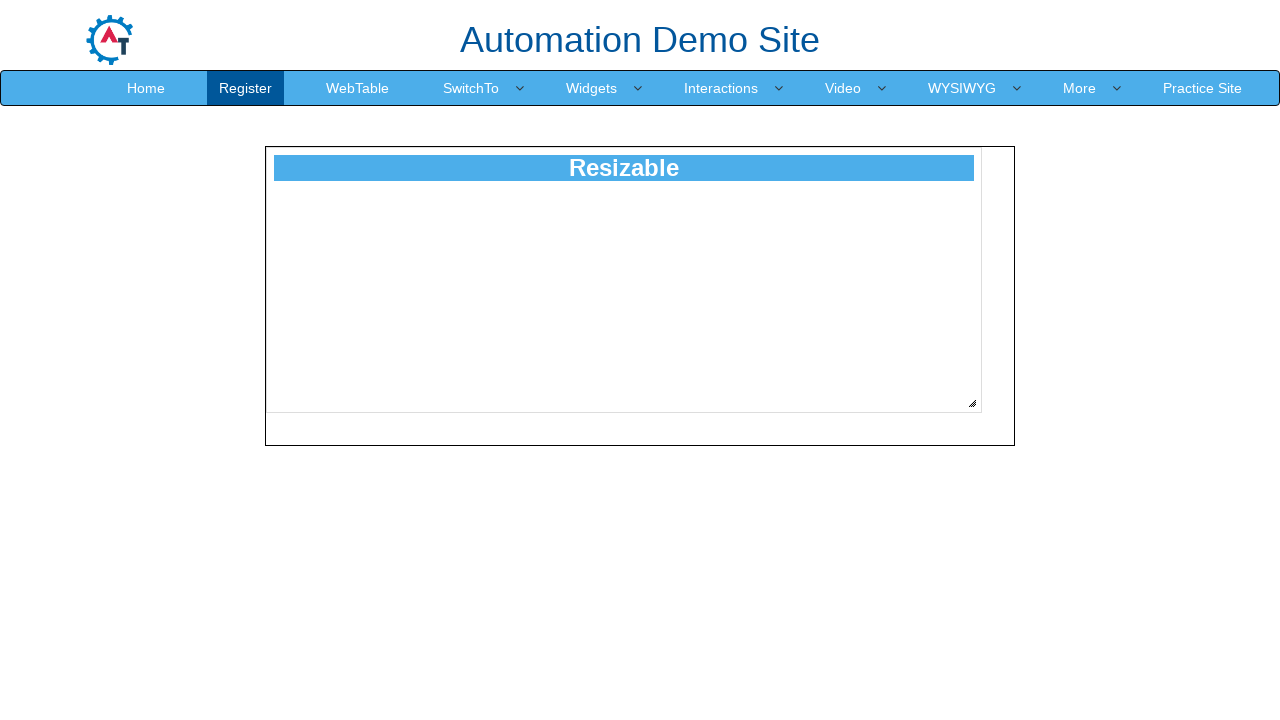

Pressed mouse button down on resize handle at (988, 419)
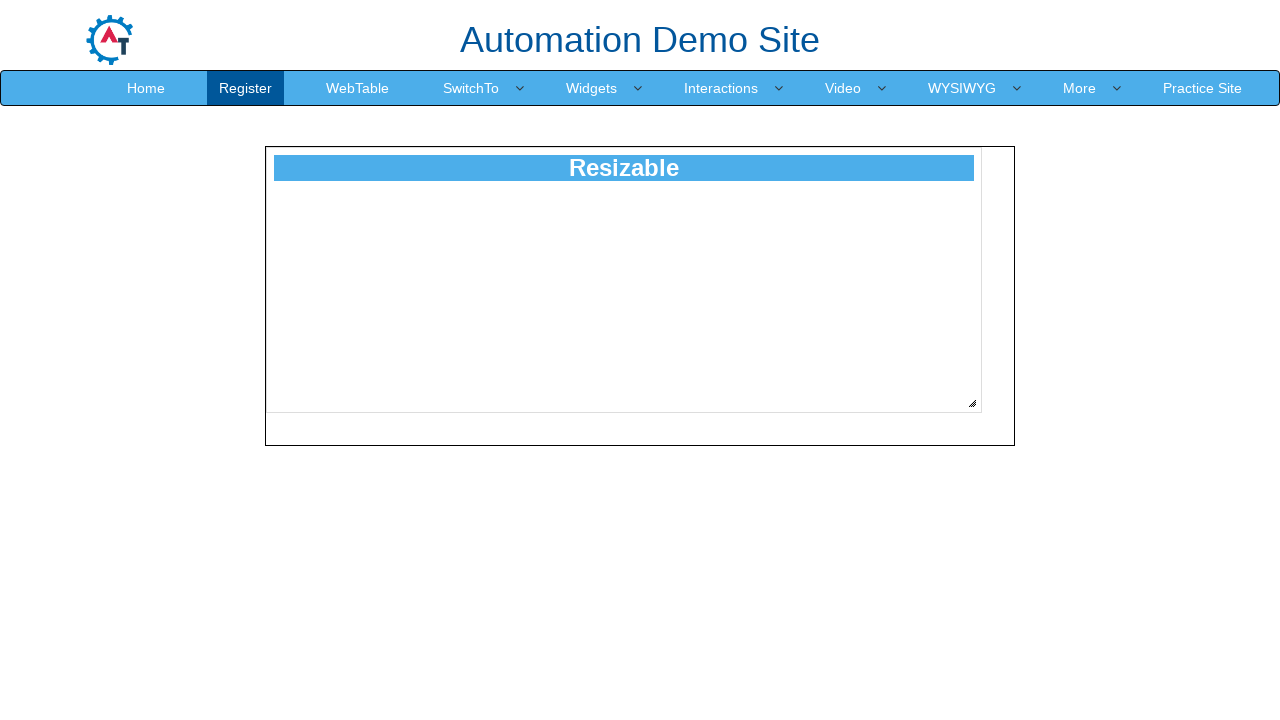

Dragged resize handle diagonally by 200 pixels at (1188, 619)
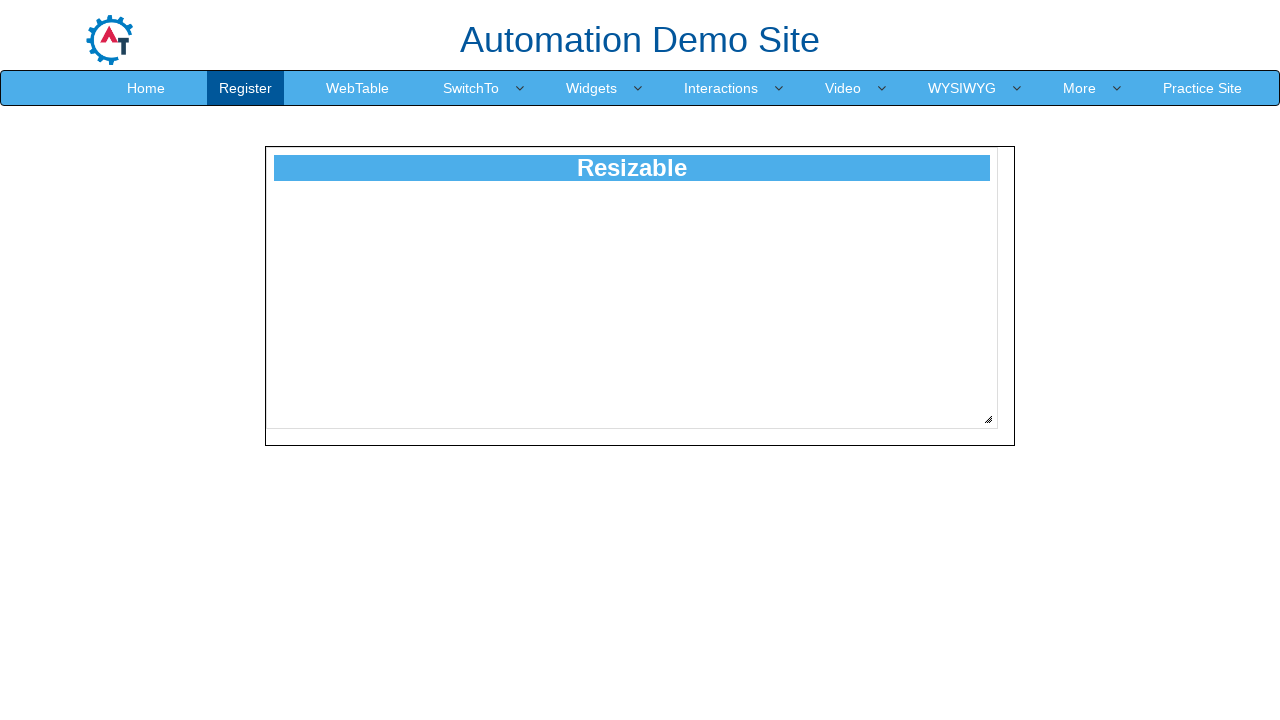

Released mouse button to complete resize at 200 pixels at (1188, 619)
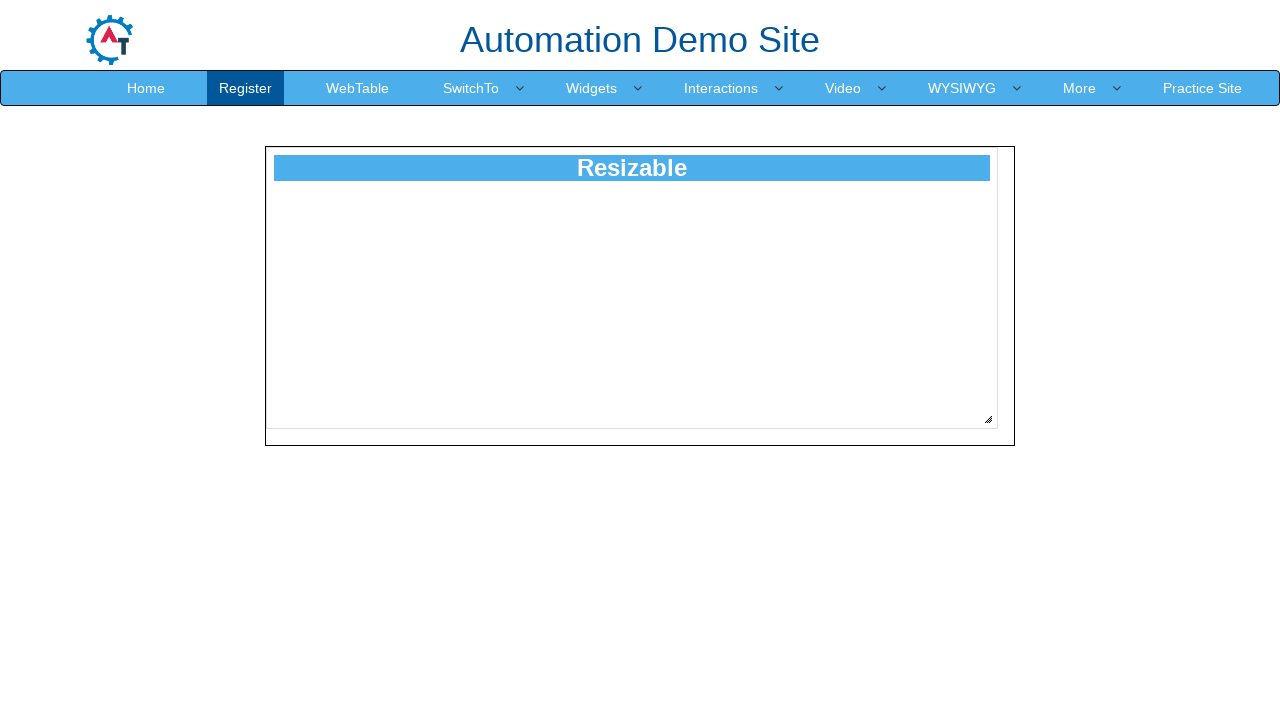

Moved mouse to resize handle position at (988, 419)
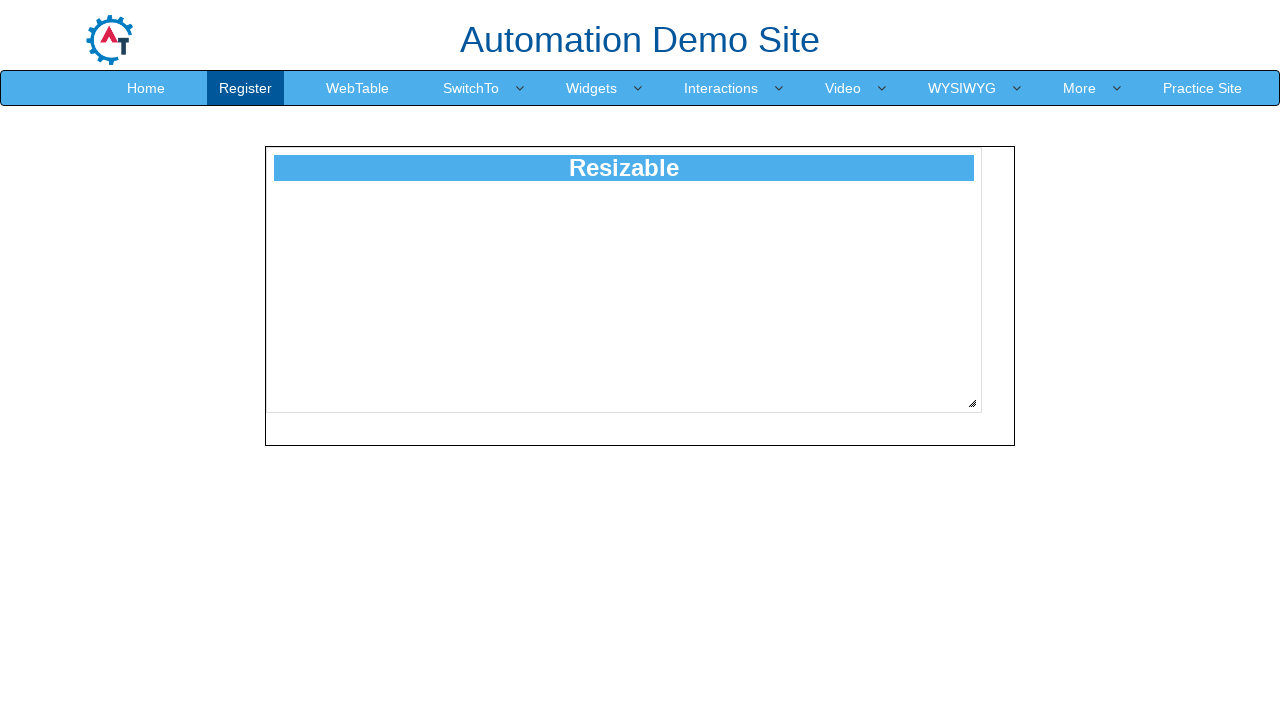

Pressed mouse button down on resize handle at (988, 419)
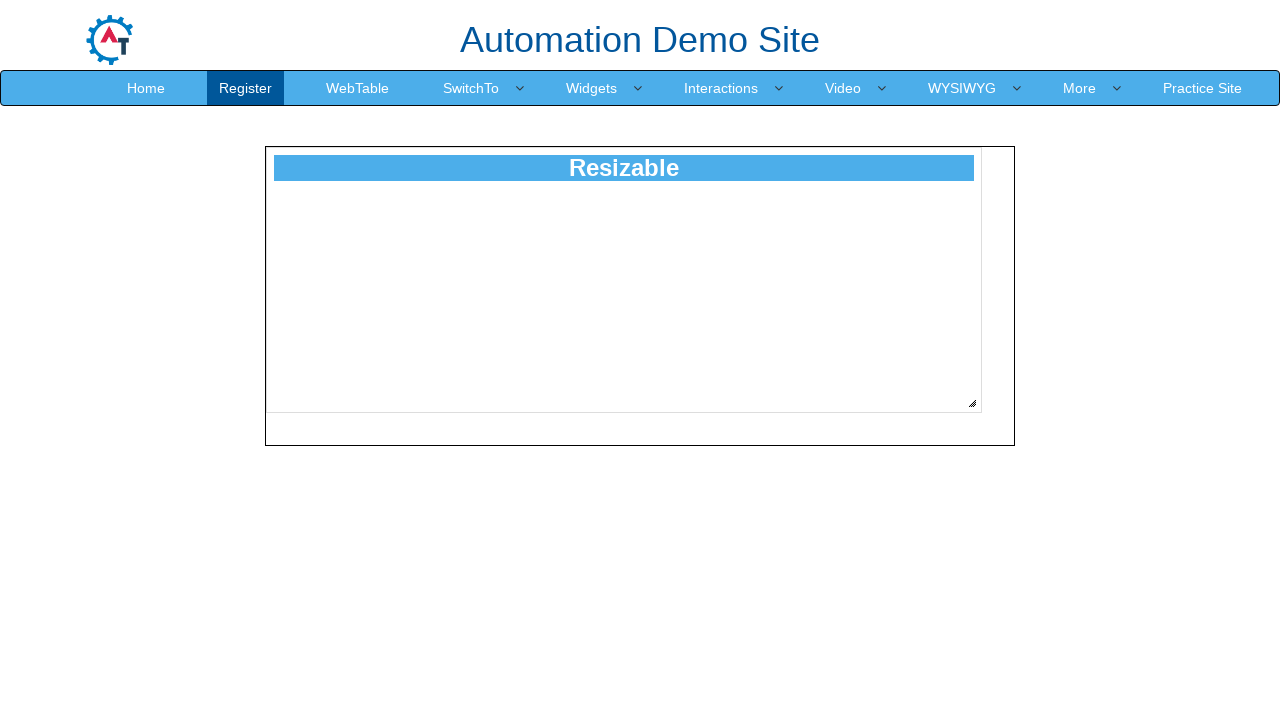

Dragged resize handle diagonally by 201 pixels at (1189, 620)
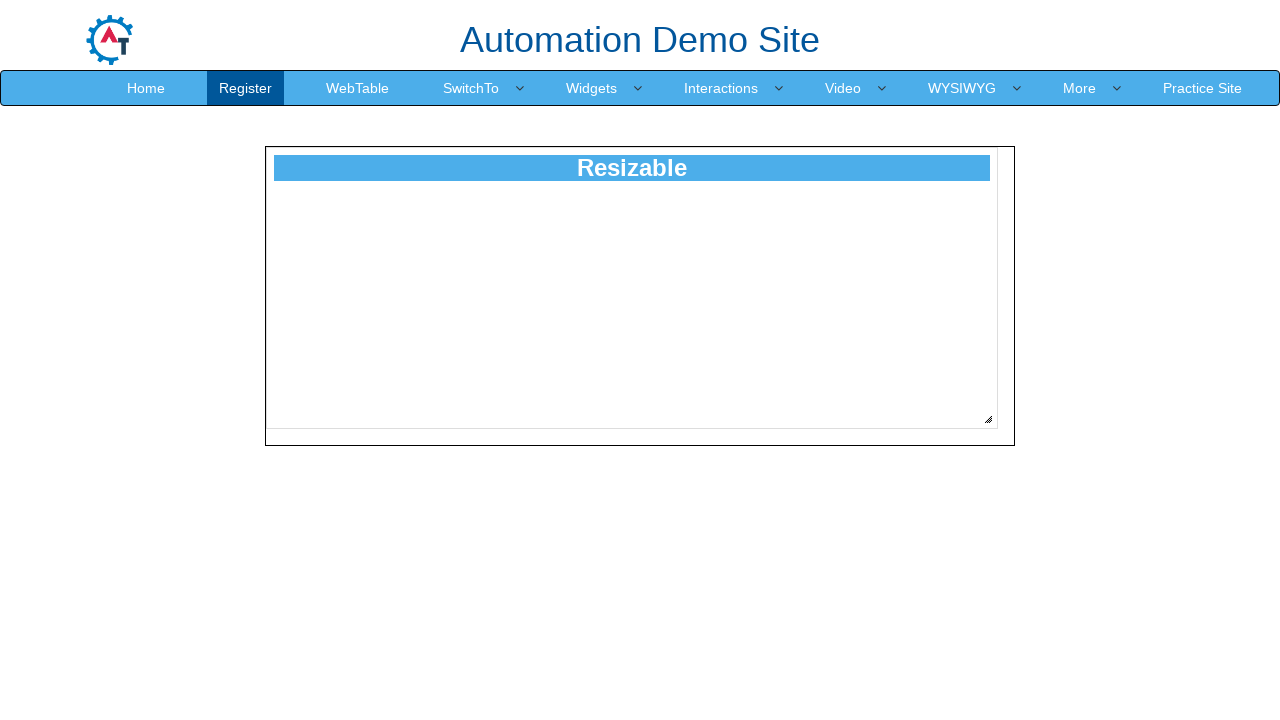

Released mouse button to complete resize at 201 pixels at (1189, 620)
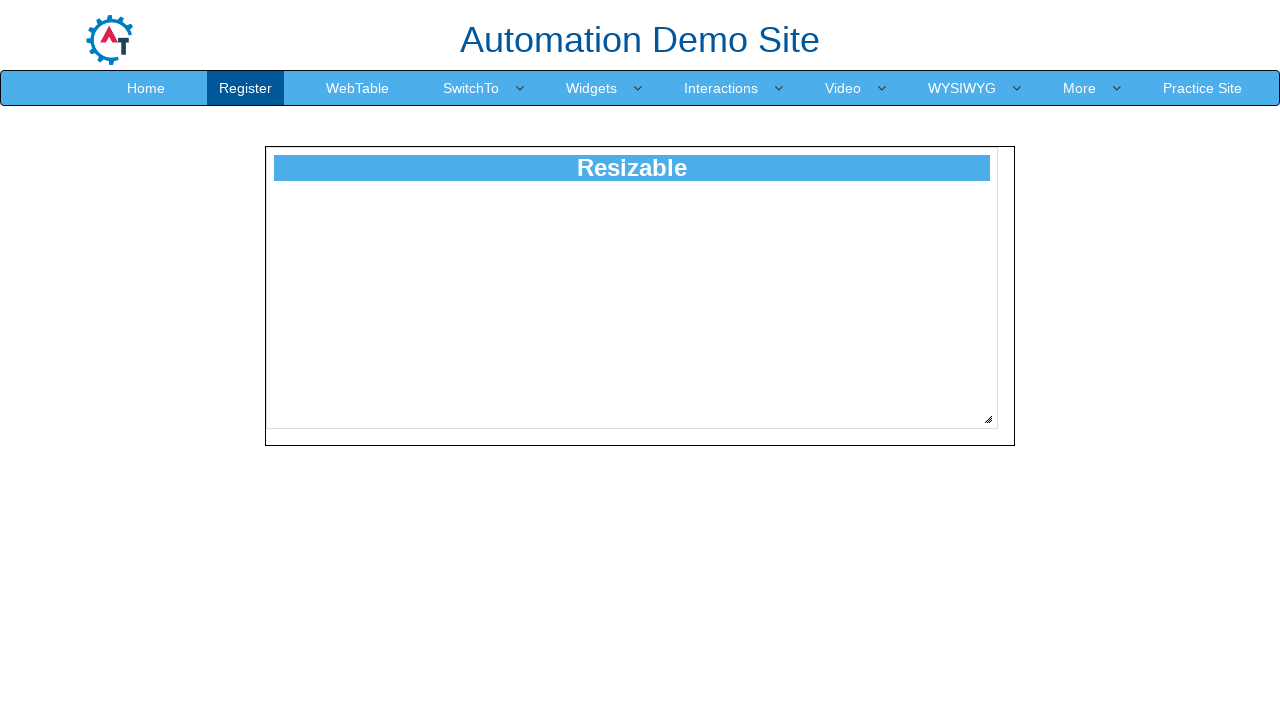

Moved mouse to resize handle position at (988, 419)
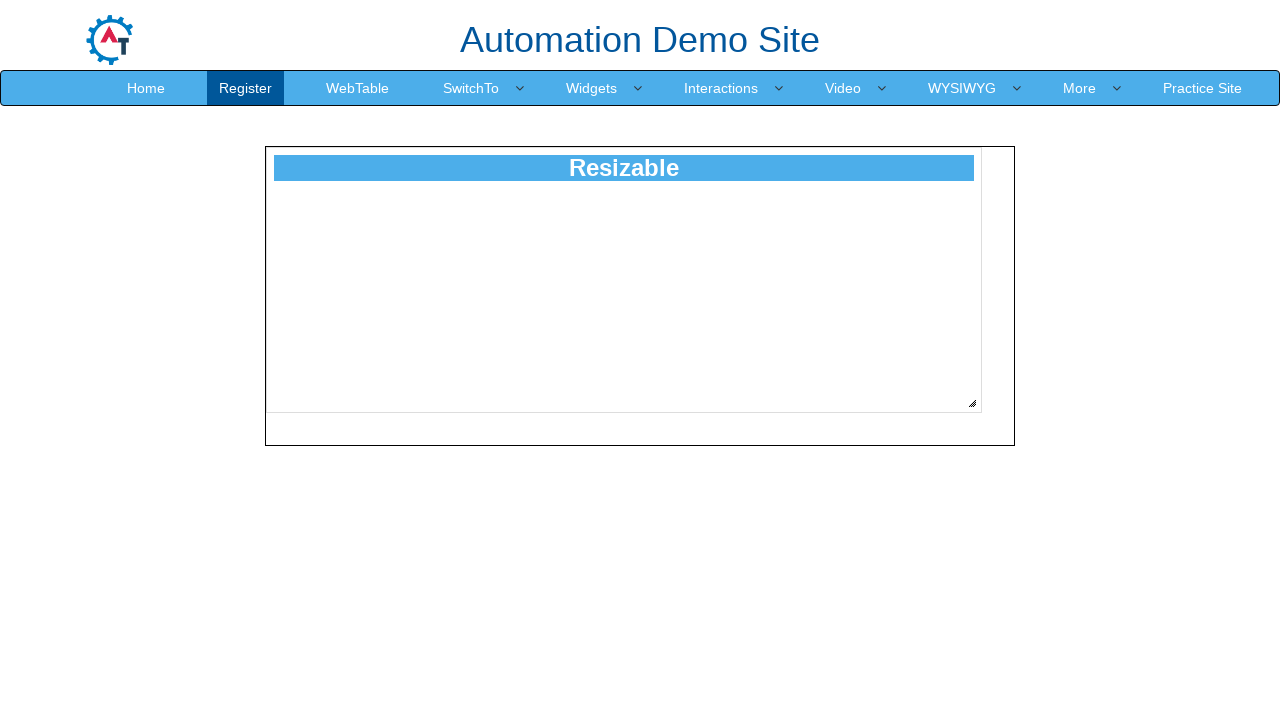

Pressed mouse button down on resize handle at (988, 419)
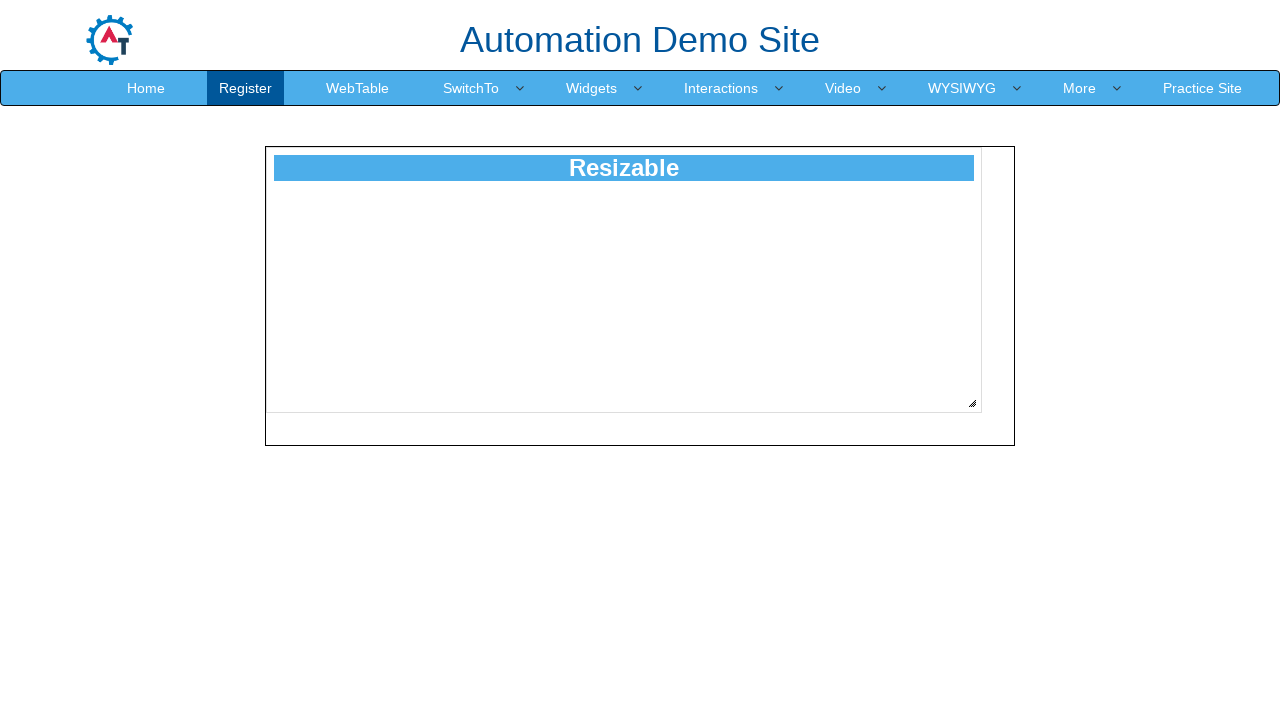

Dragged resize handle diagonally by 202 pixels at (1190, 621)
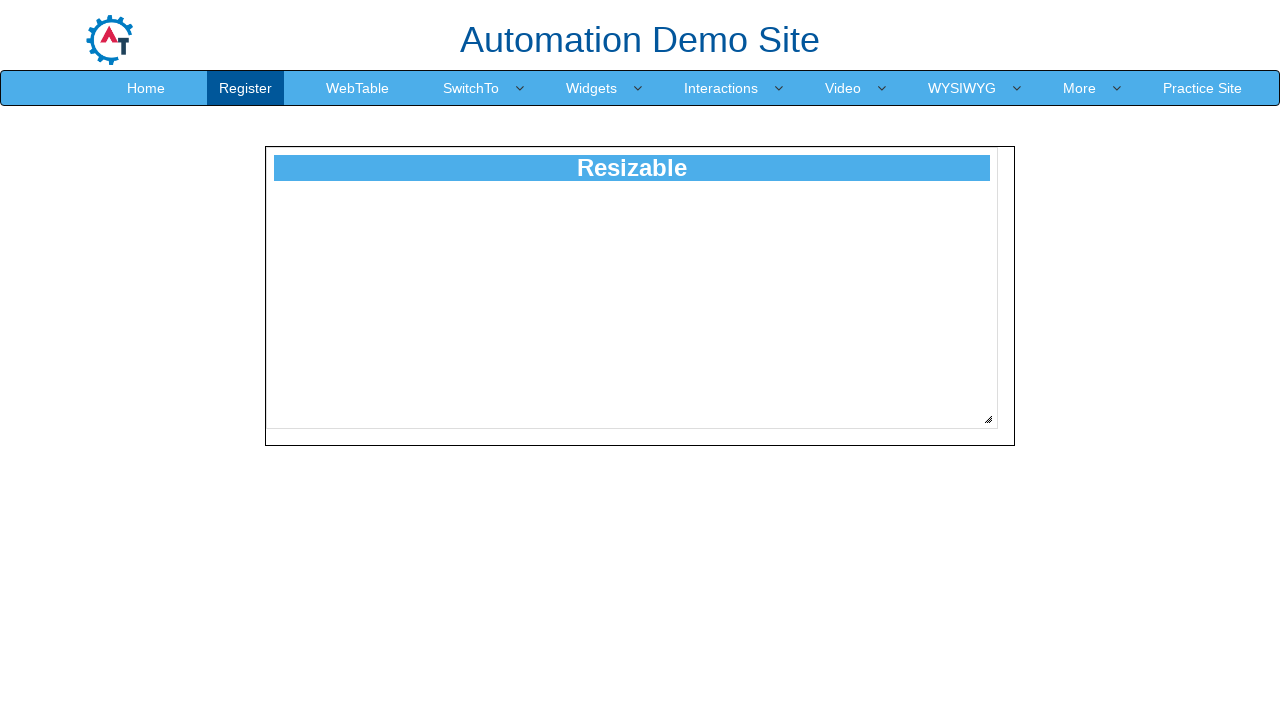

Released mouse button to complete resize at 202 pixels at (1190, 621)
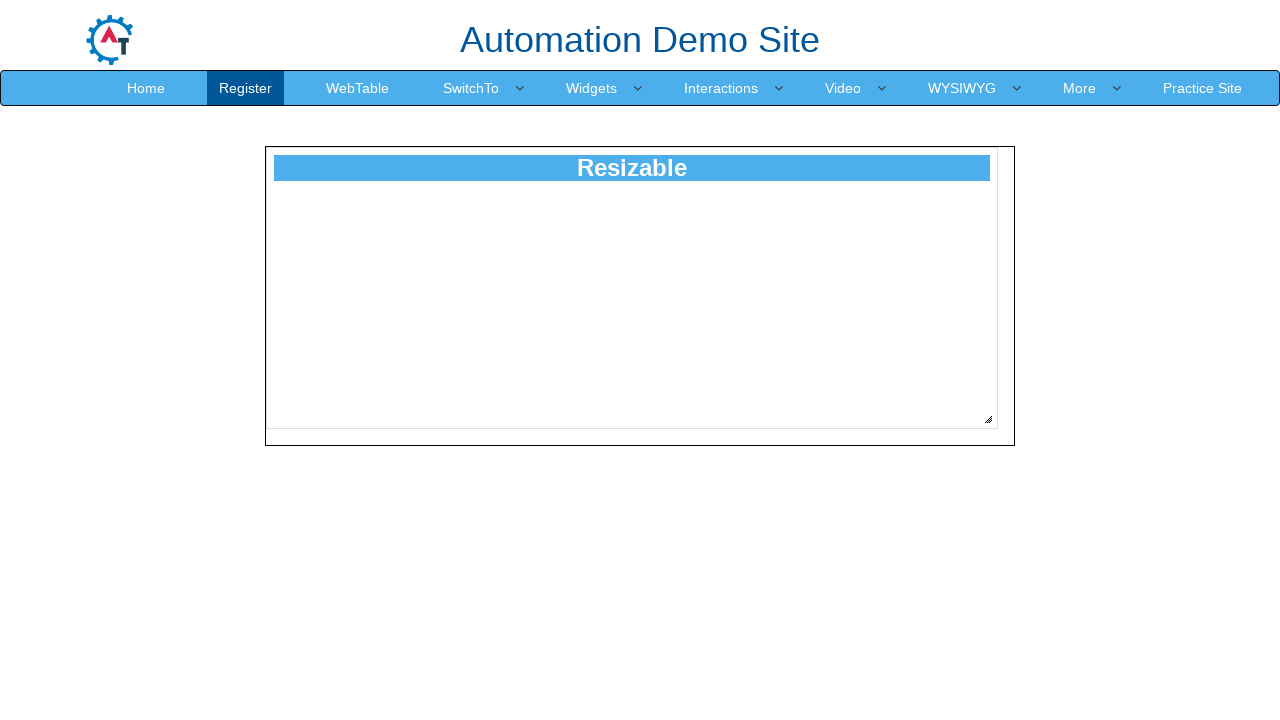

Moved mouse to resize handle position at (988, 419)
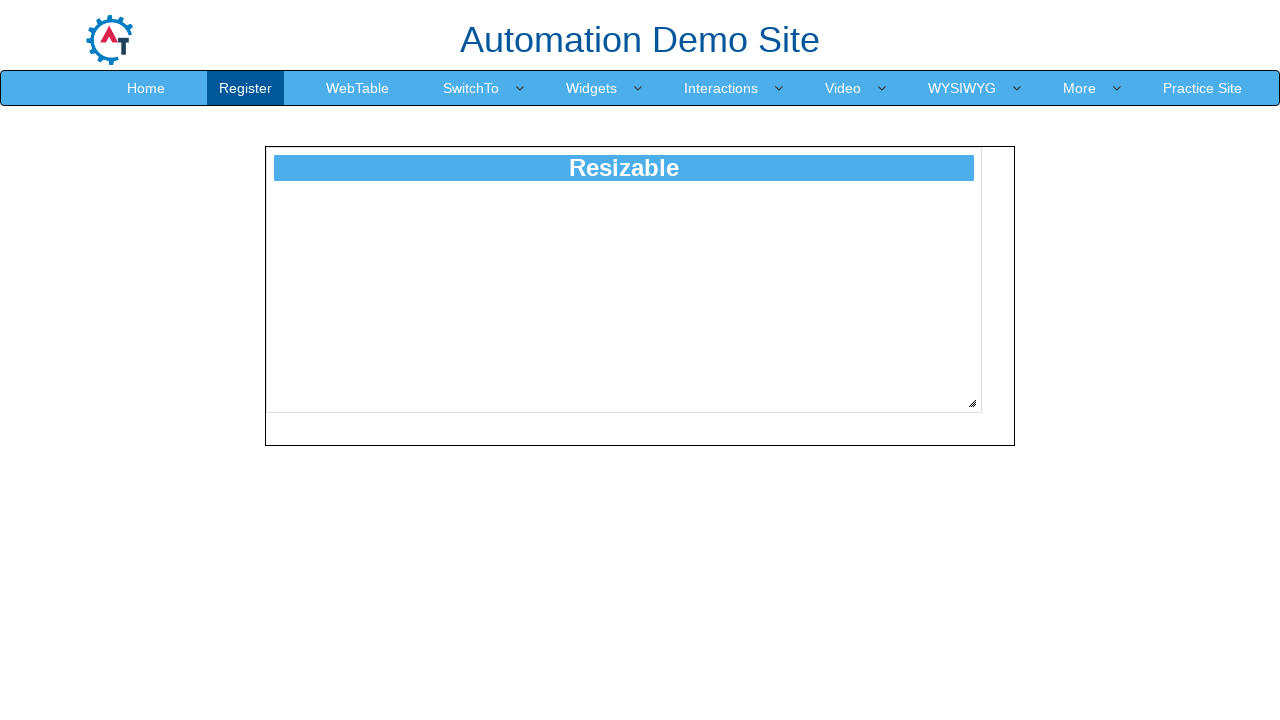

Pressed mouse button down on resize handle at (988, 419)
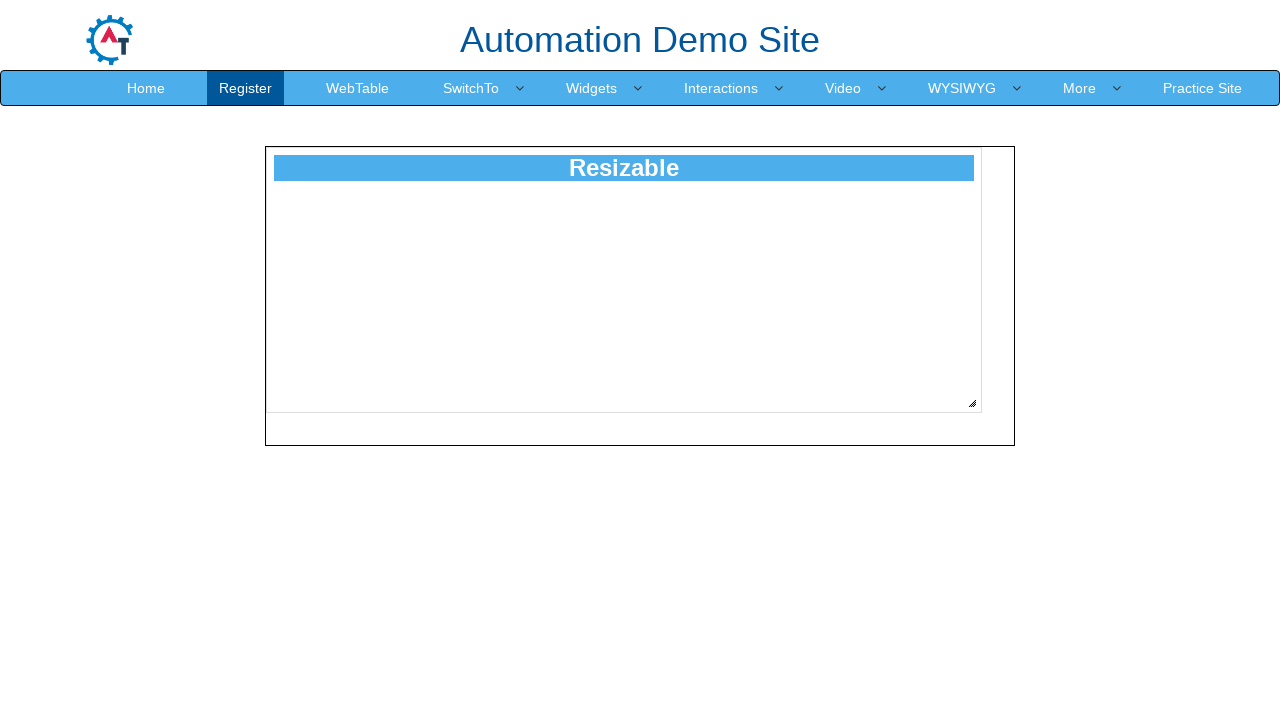

Dragged resize handle diagonally by 203 pixels at (1191, 622)
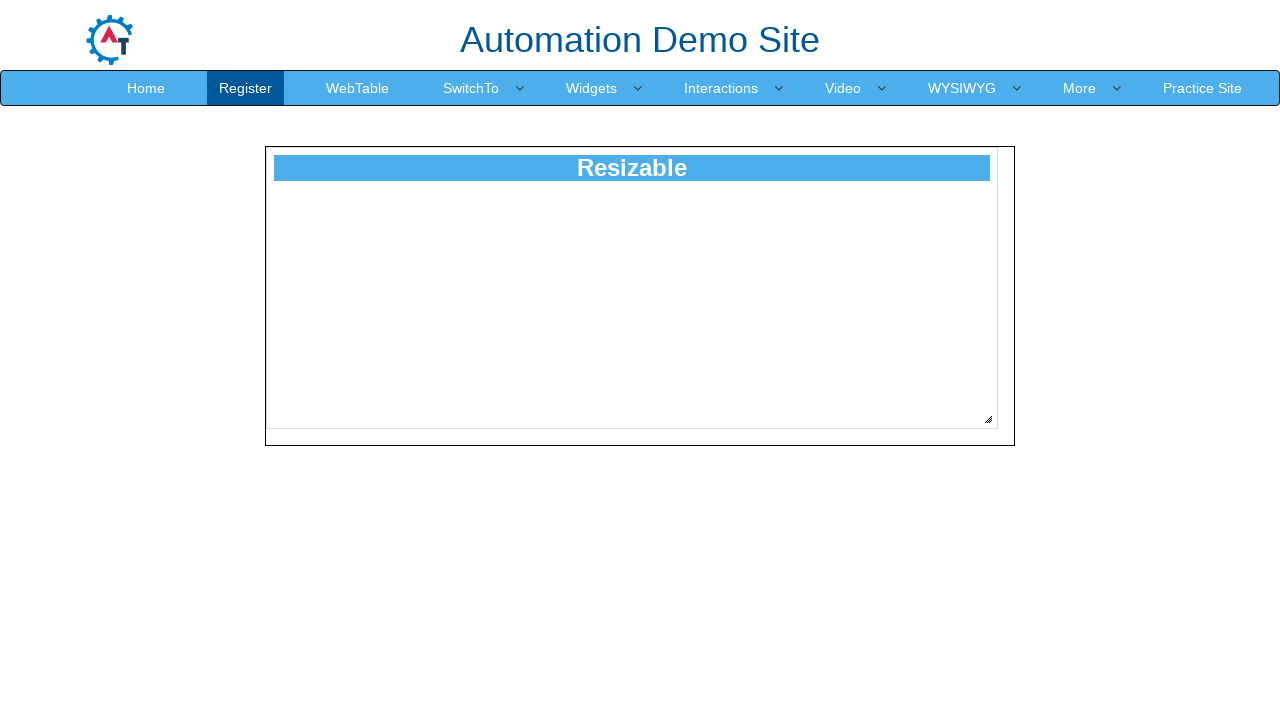

Released mouse button to complete resize at 203 pixels at (1191, 622)
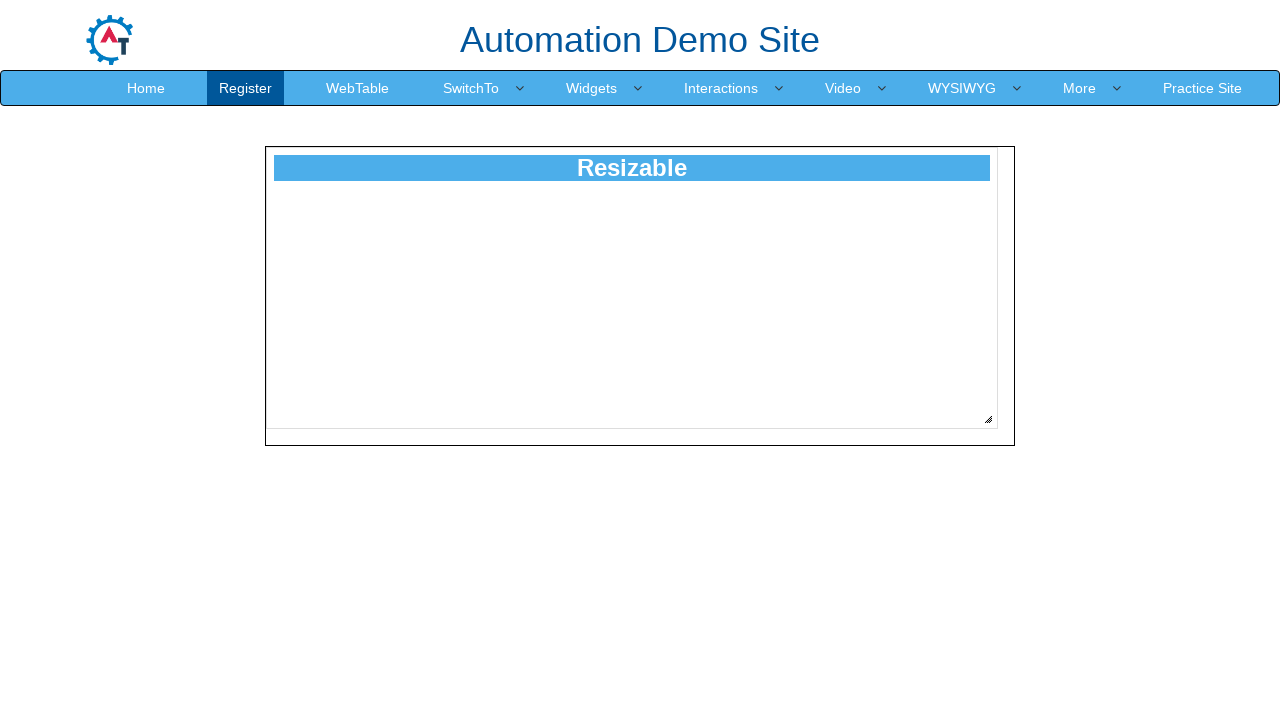

Moved mouse to resize handle position at (988, 419)
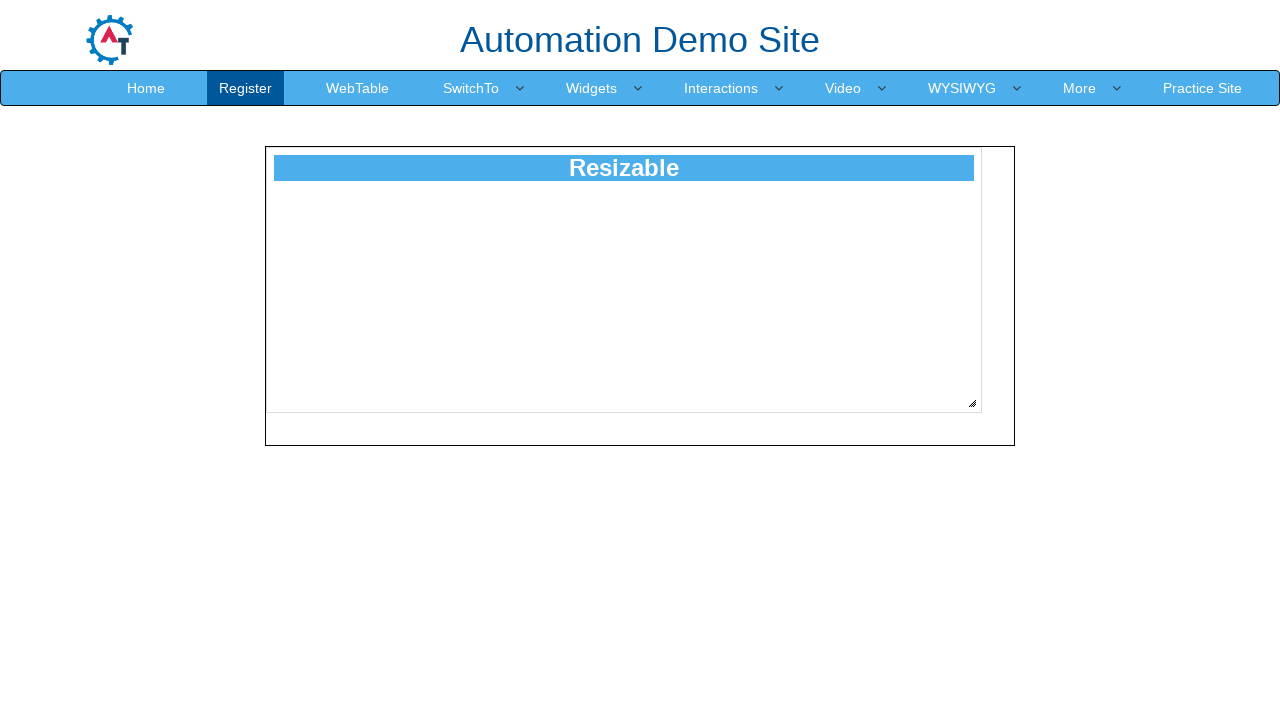

Pressed mouse button down on resize handle at (988, 419)
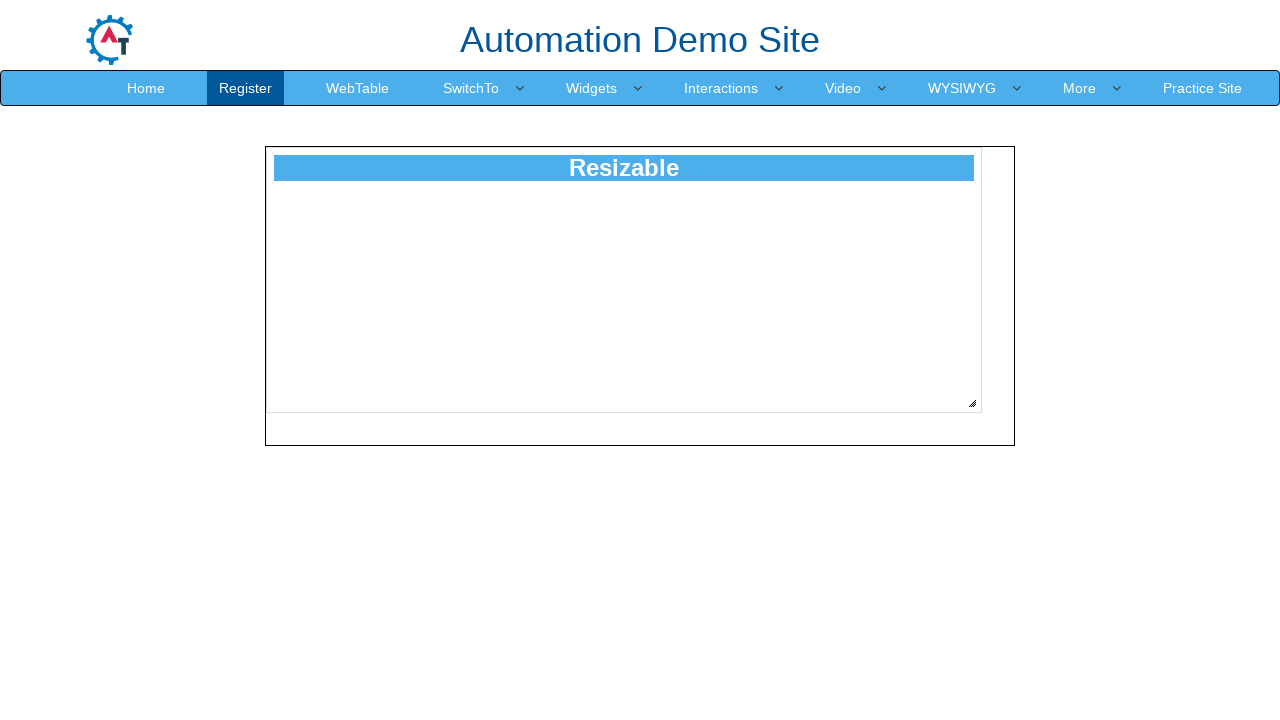

Dragged resize handle diagonally by 204 pixels at (1192, 623)
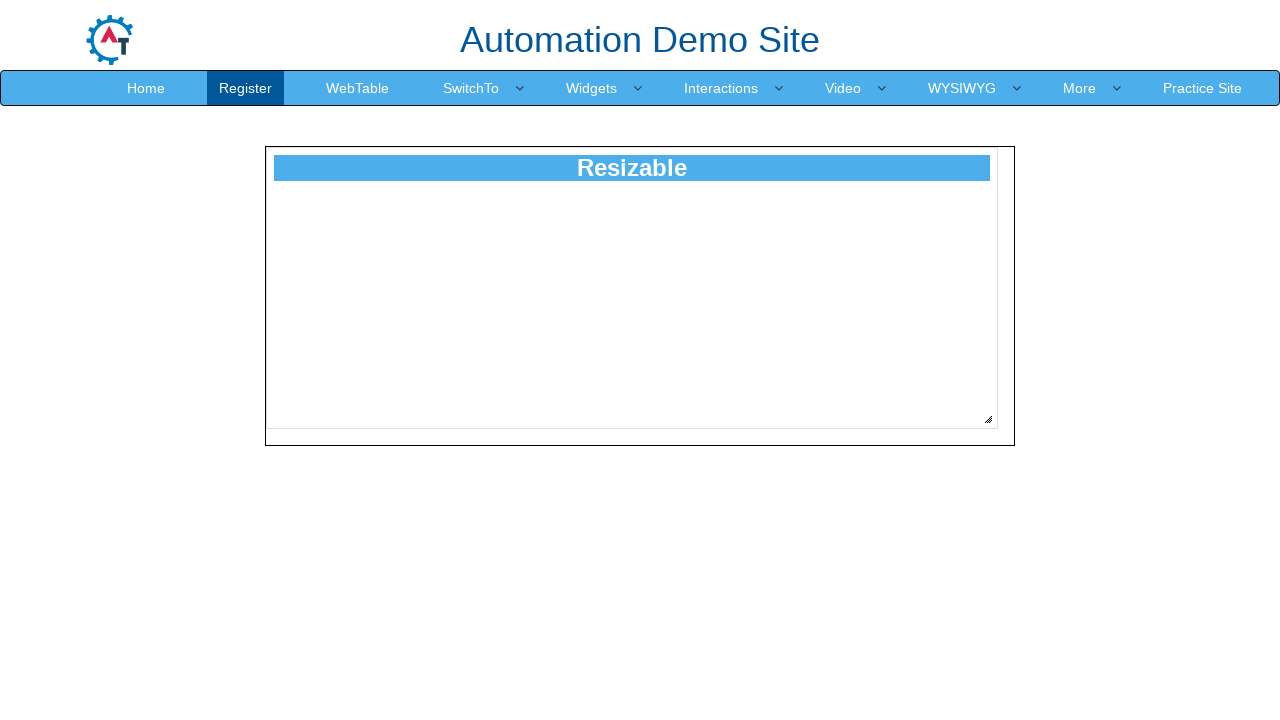

Released mouse button to complete resize at 204 pixels at (1192, 623)
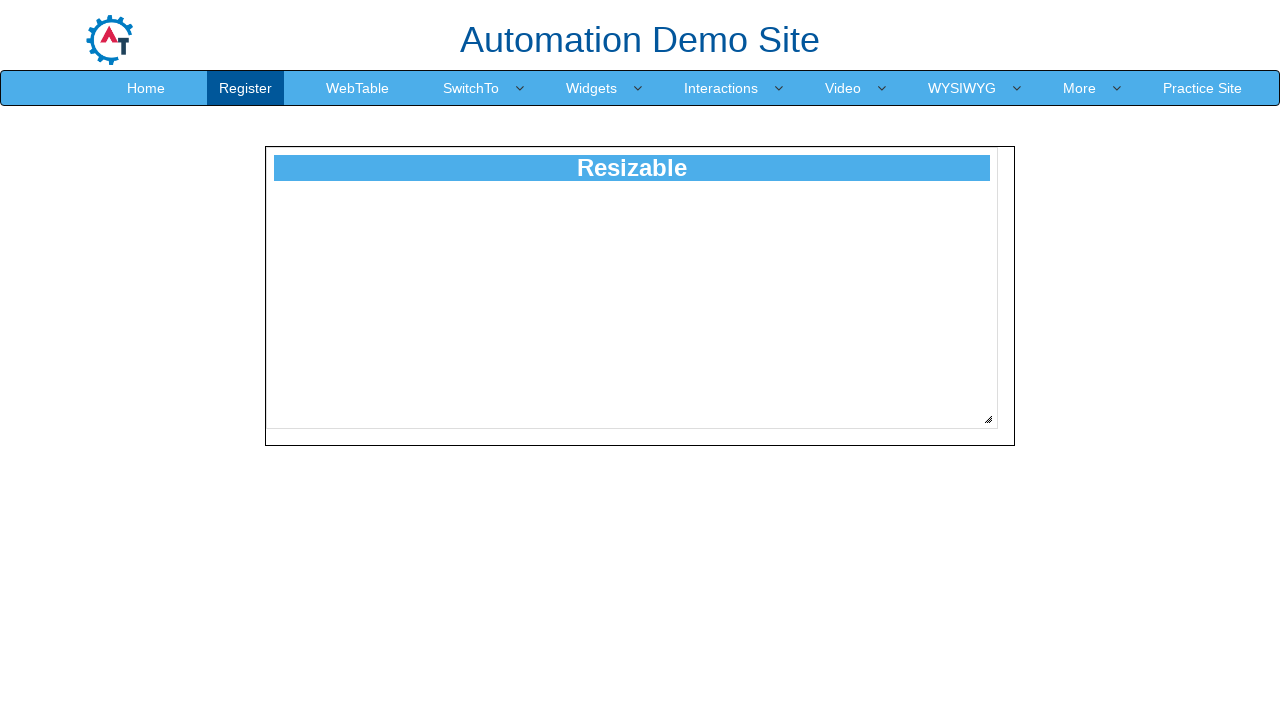

Moved mouse to resize handle position at (988, 419)
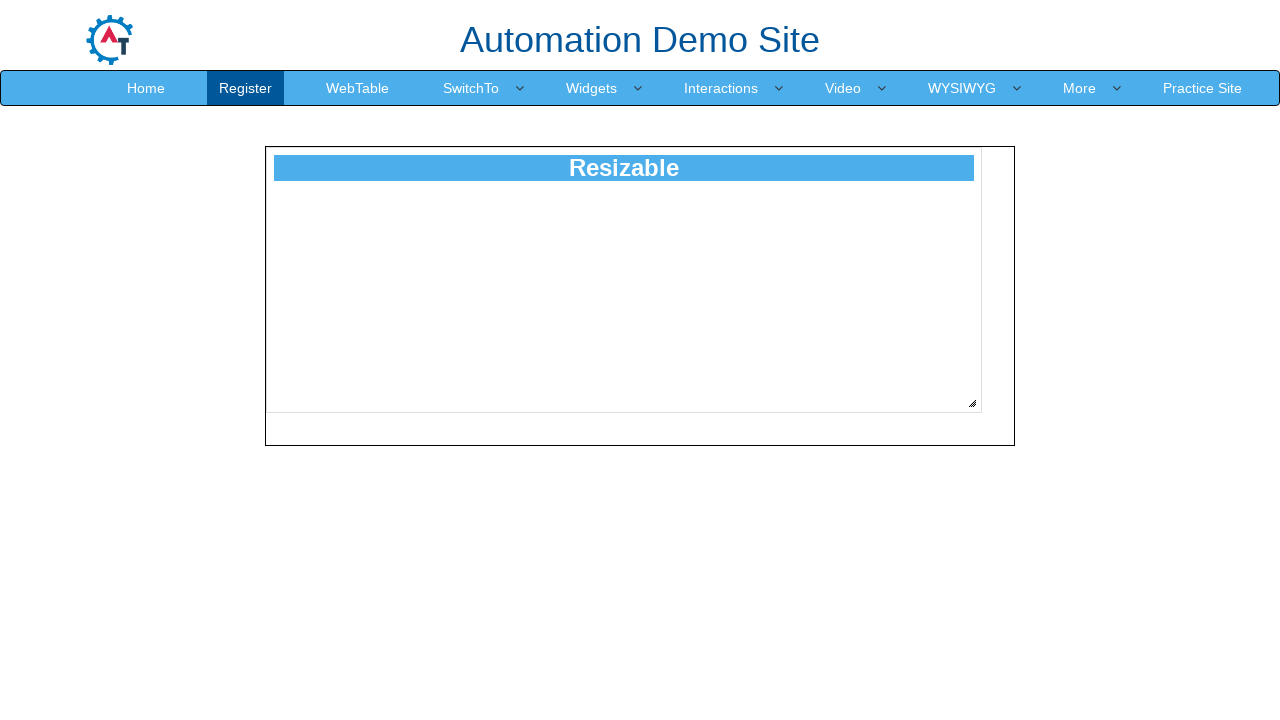

Pressed mouse button down on resize handle at (988, 419)
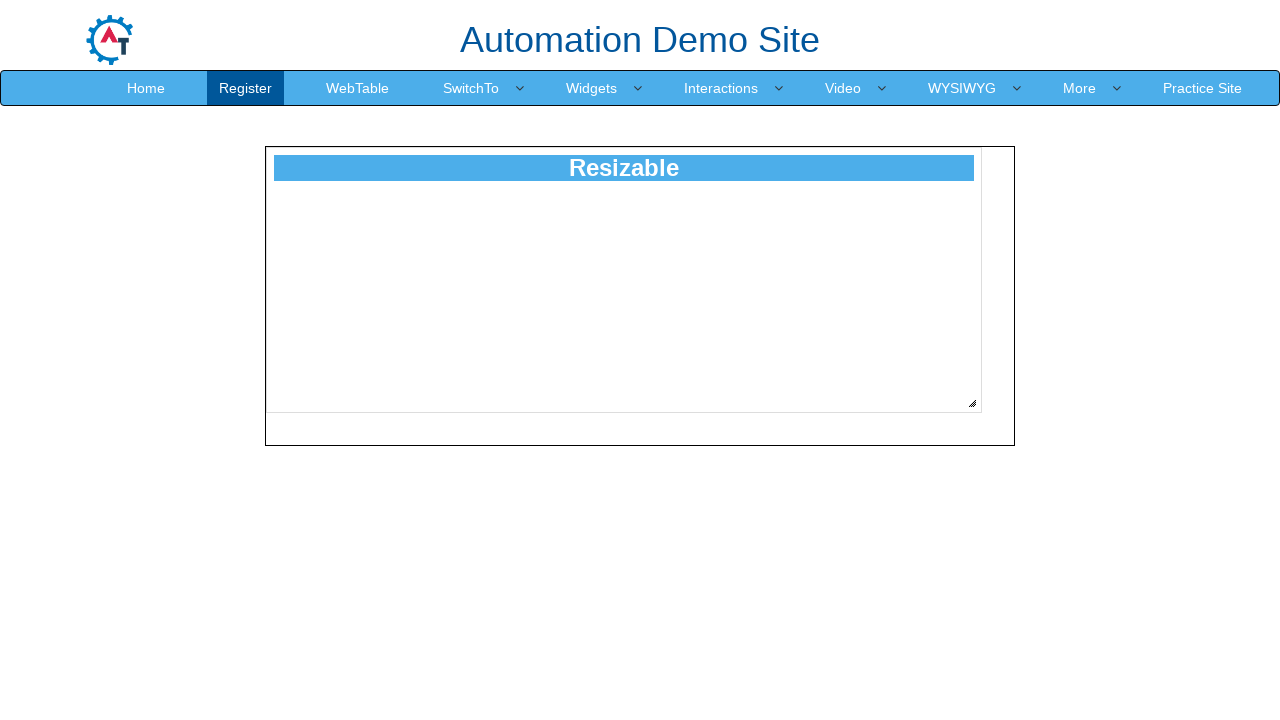

Dragged resize handle diagonally by 205 pixels at (1193, 624)
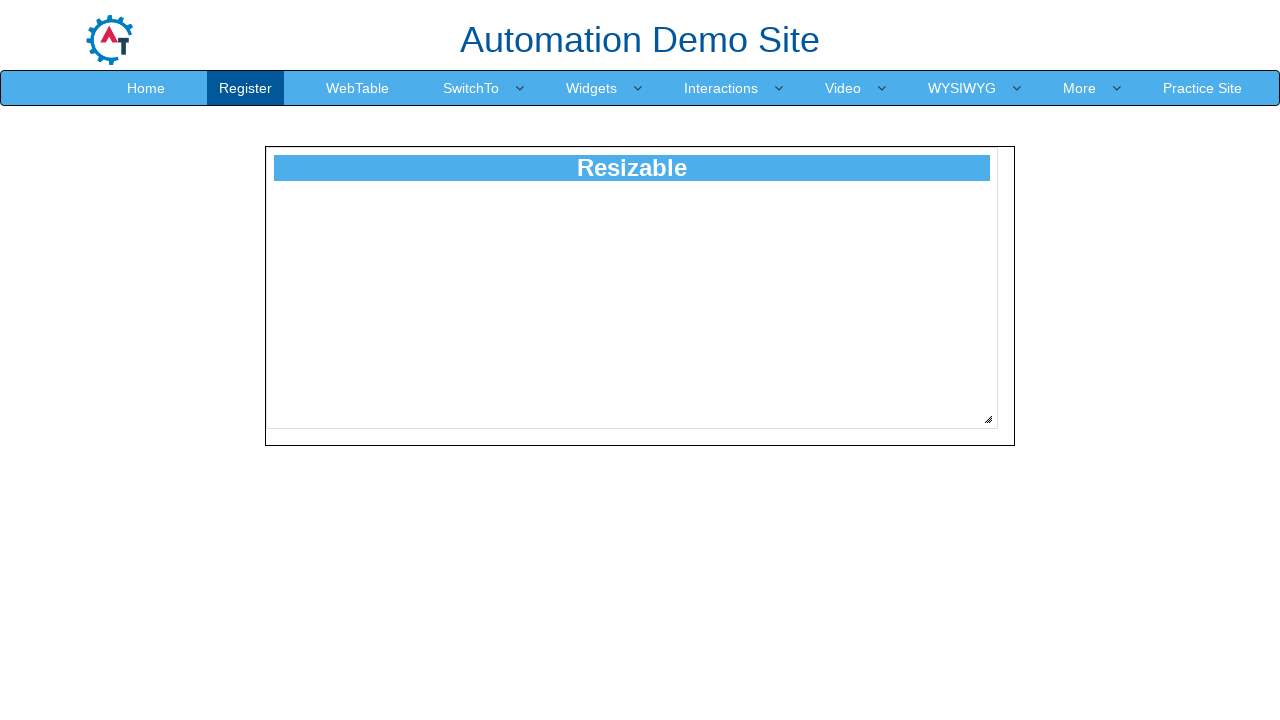

Released mouse button to complete resize at 205 pixels at (1193, 624)
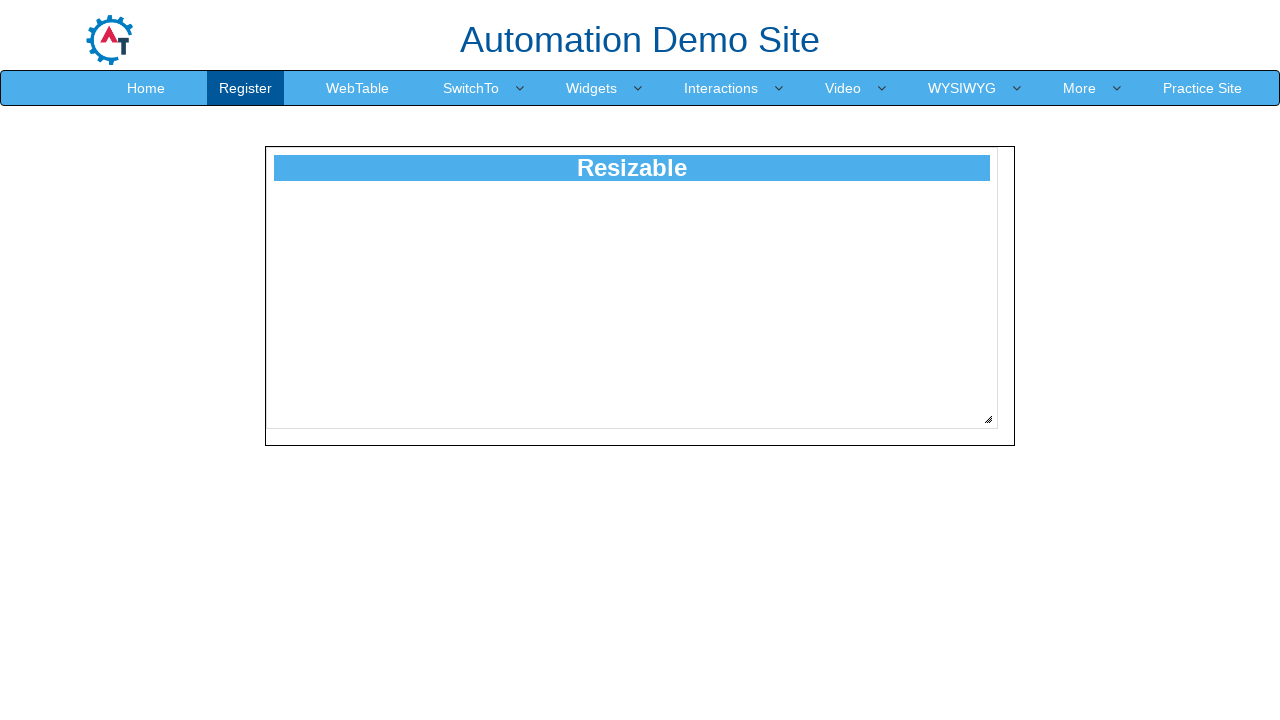

Moved mouse to resize handle position at (988, 419)
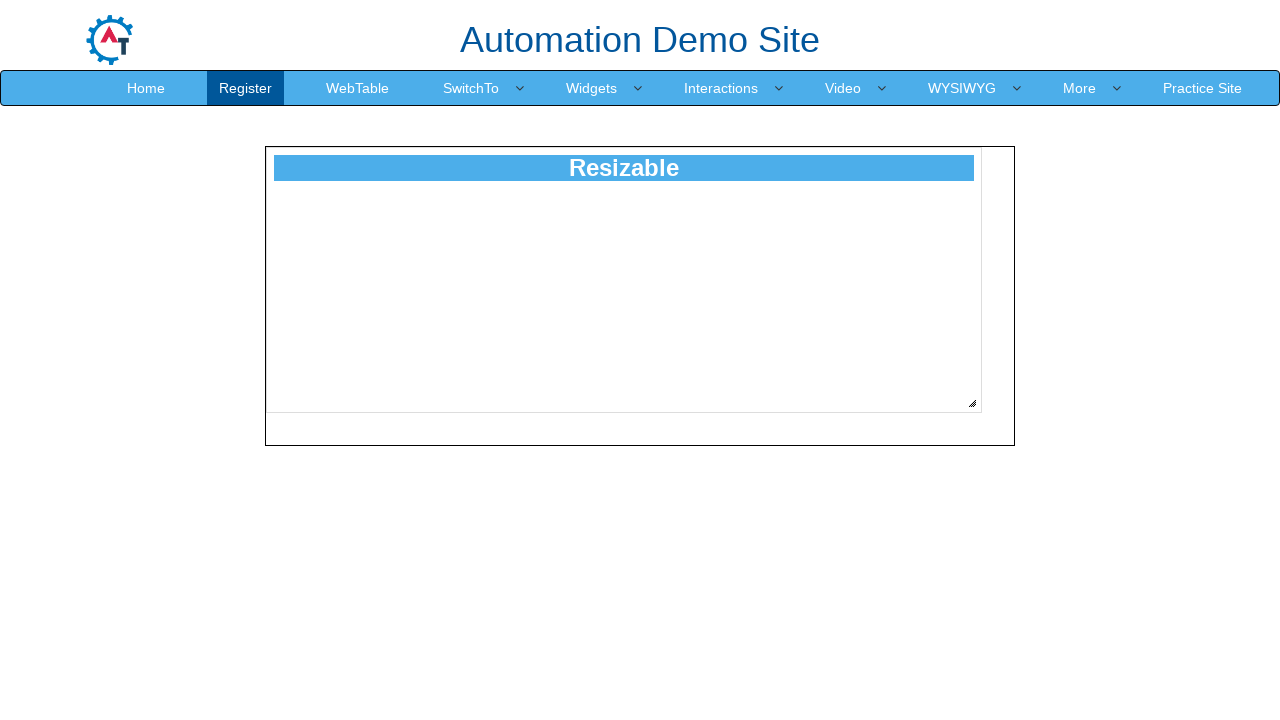

Pressed mouse button down on resize handle at (988, 419)
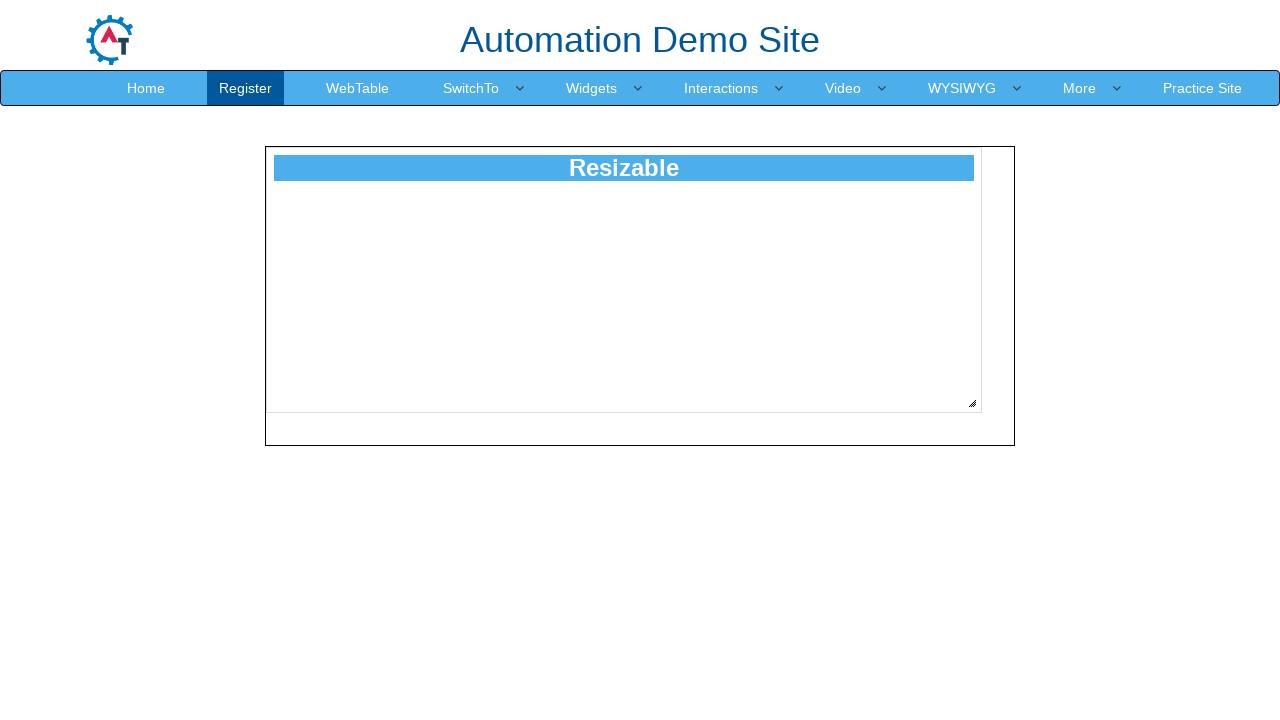

Dragged resize handle diagonally by 206 pixels at (1194, 625)
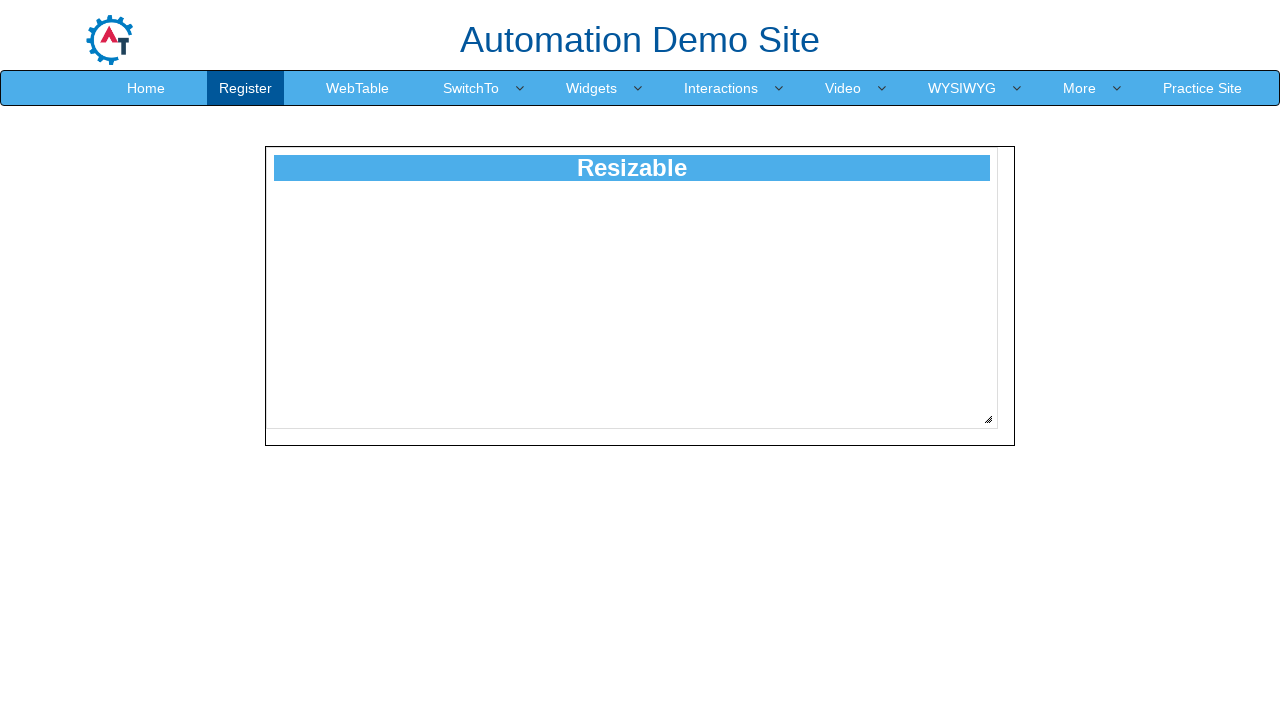

Released mouse button to complete resize at 206 pixels at (1194, 625)
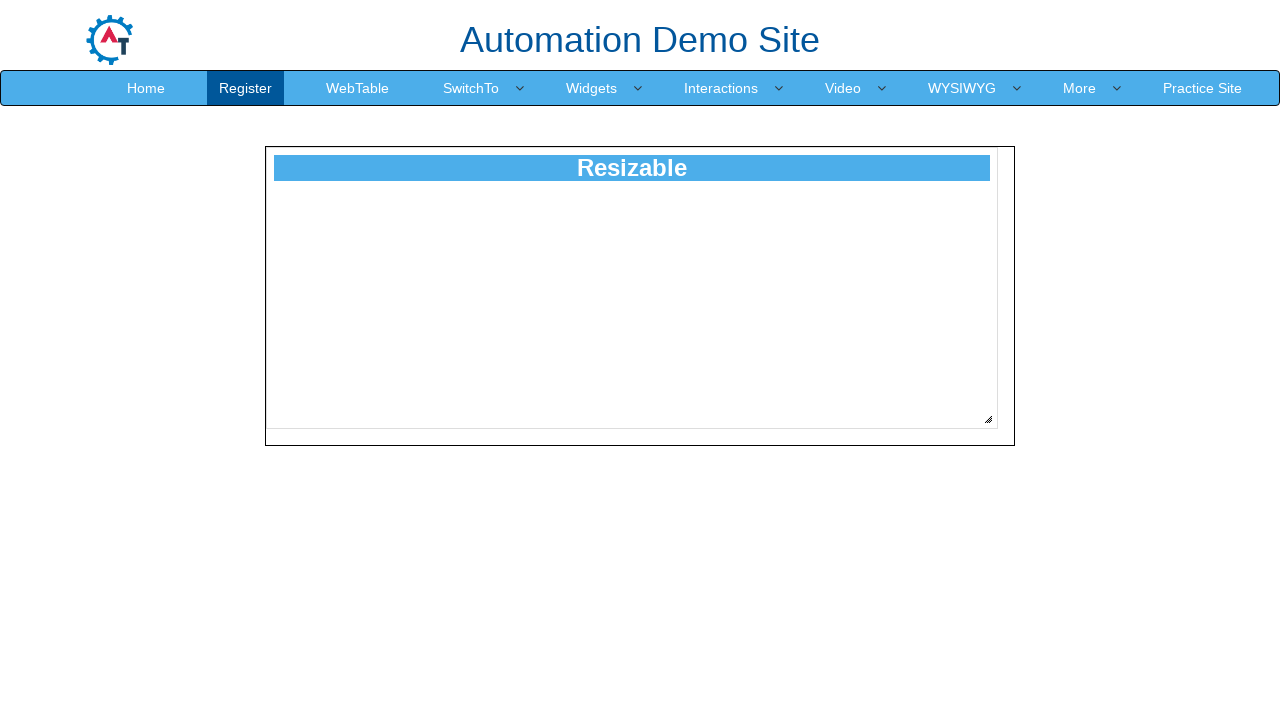

Moved mouse to resize handle position at (988, 419)
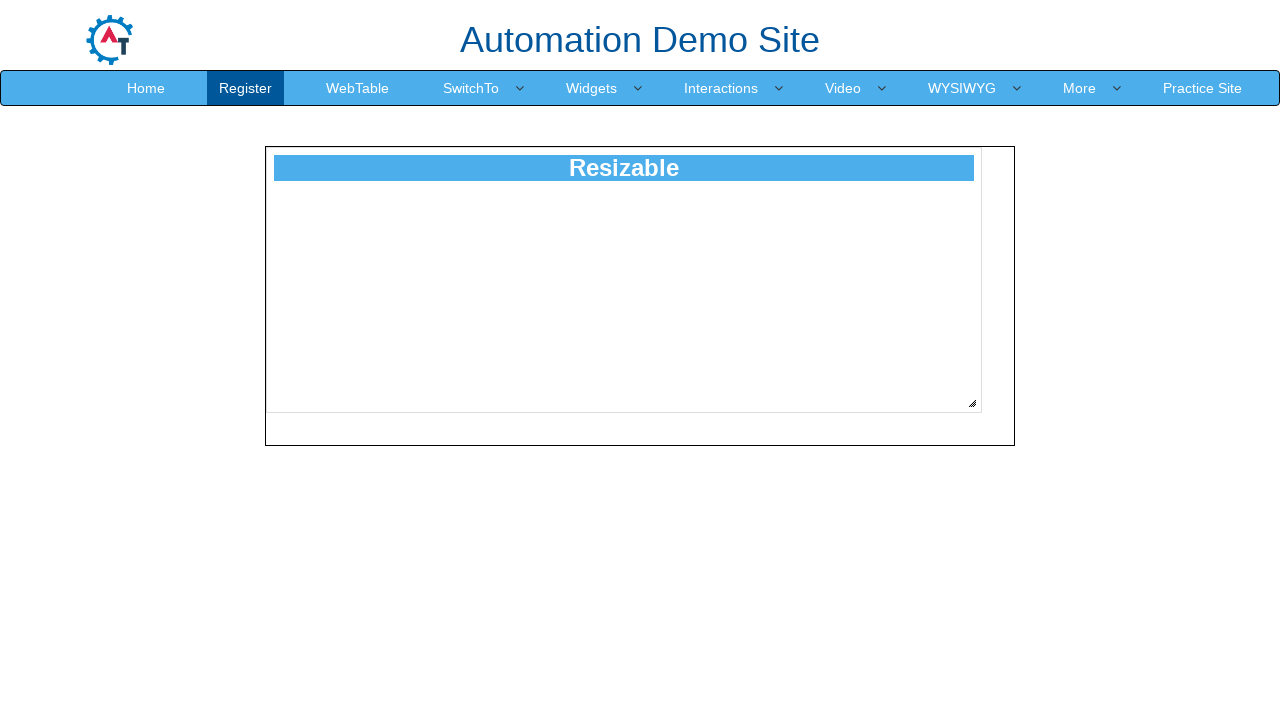

Pressed mouse button down on resize handle at (988, 419)
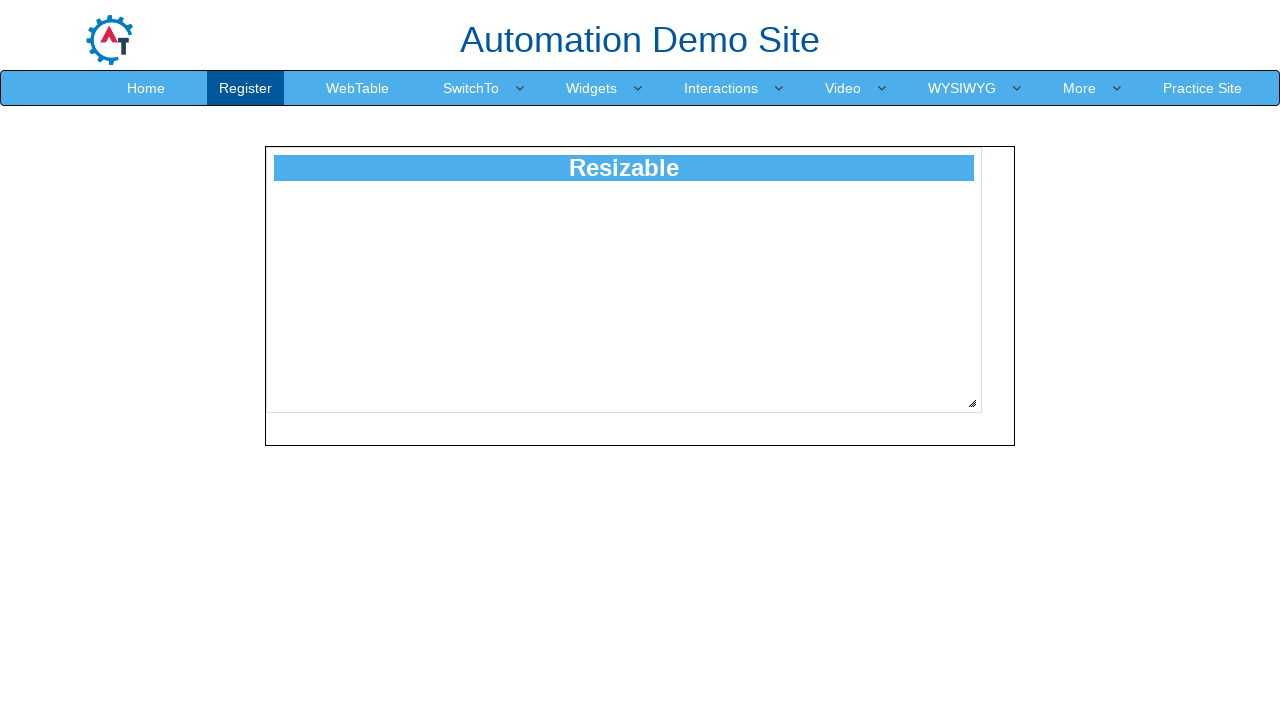

Dragged resize handle diagonally by 207 pixels at (1195, 626)
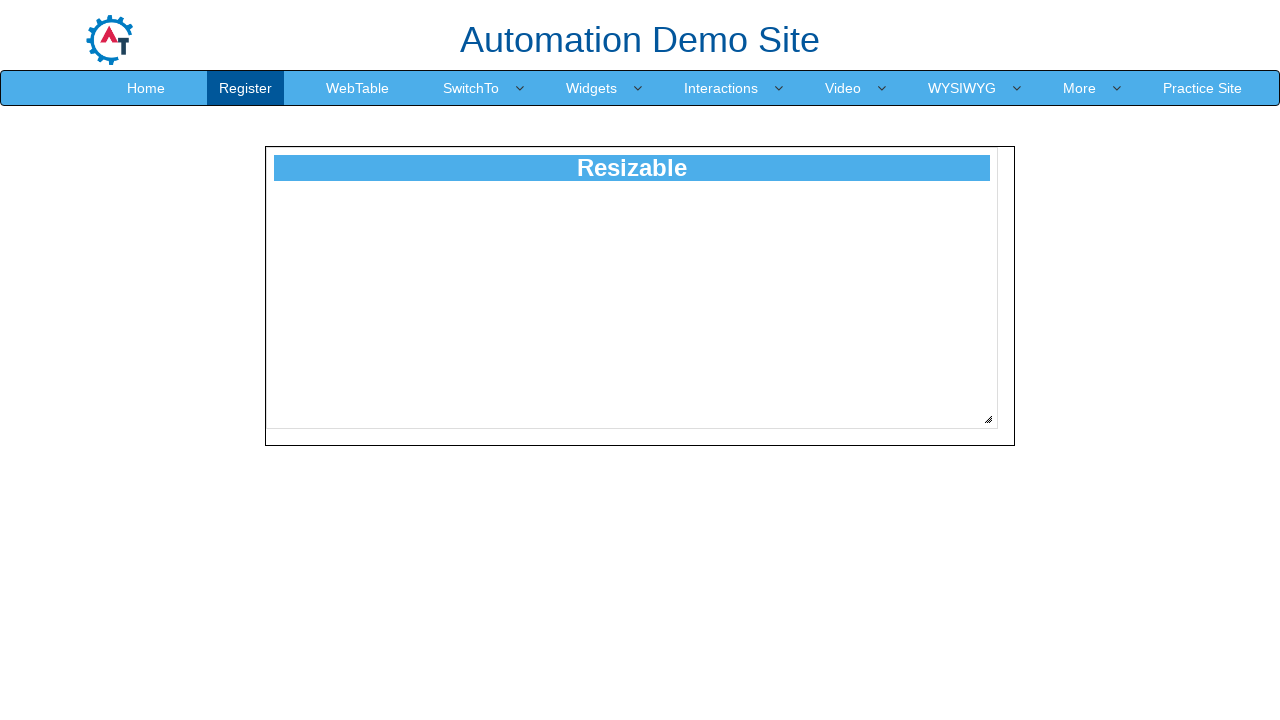

Released mouse button to complete resize at 207 pixels at (1195, 626)
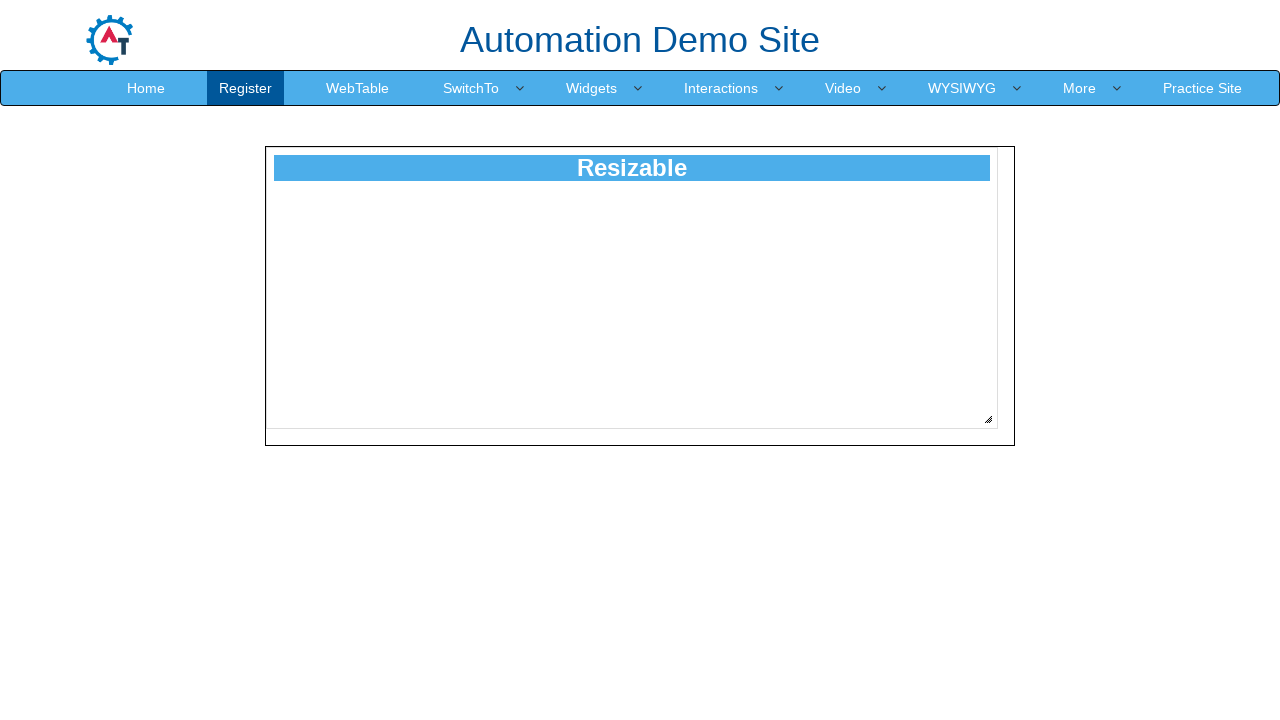

Moved mouse to resize handle position at (988, 419)
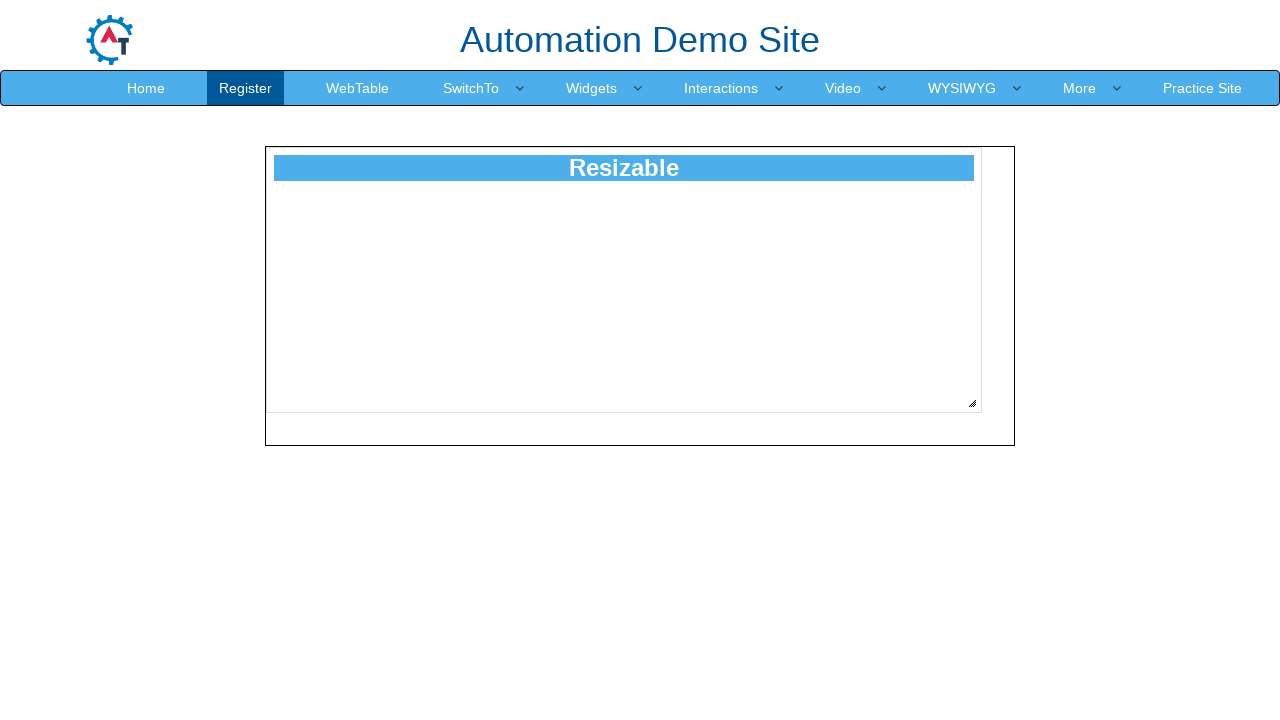

Pressed mouse button down on resize handle at (988, 419)
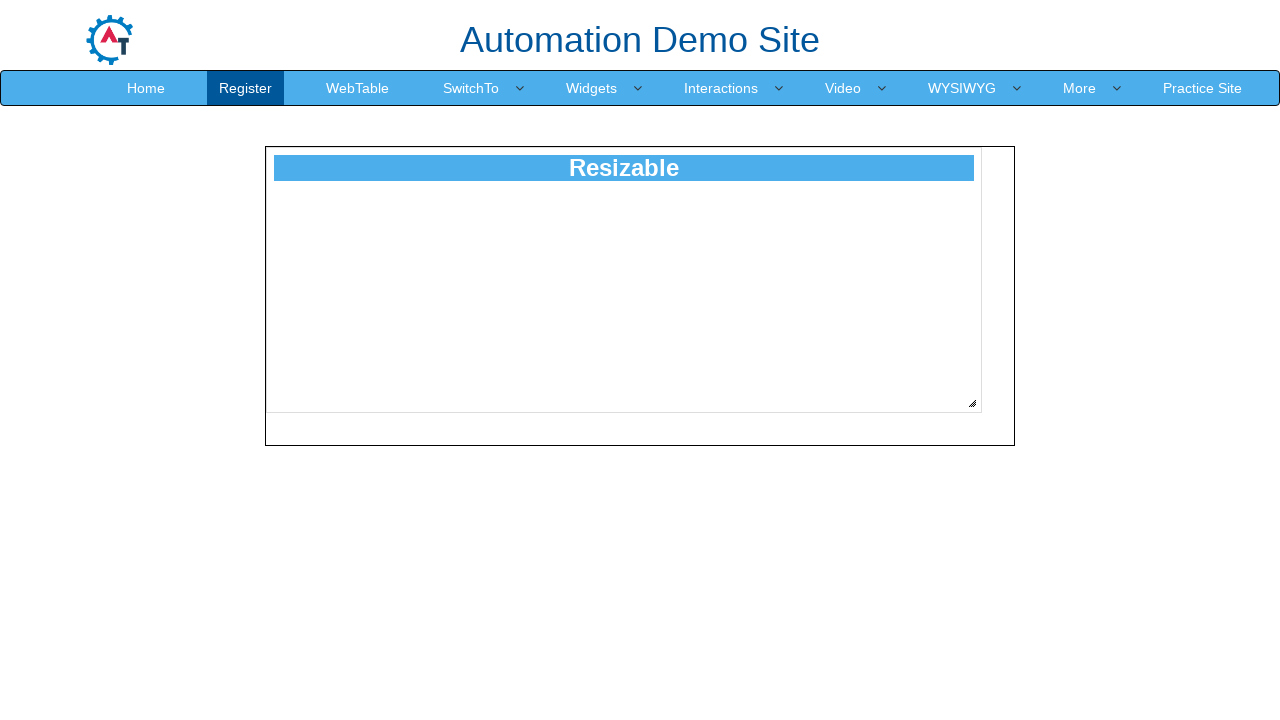

Dragged resize handle diagonally by 208 pixels at (1196, 627)
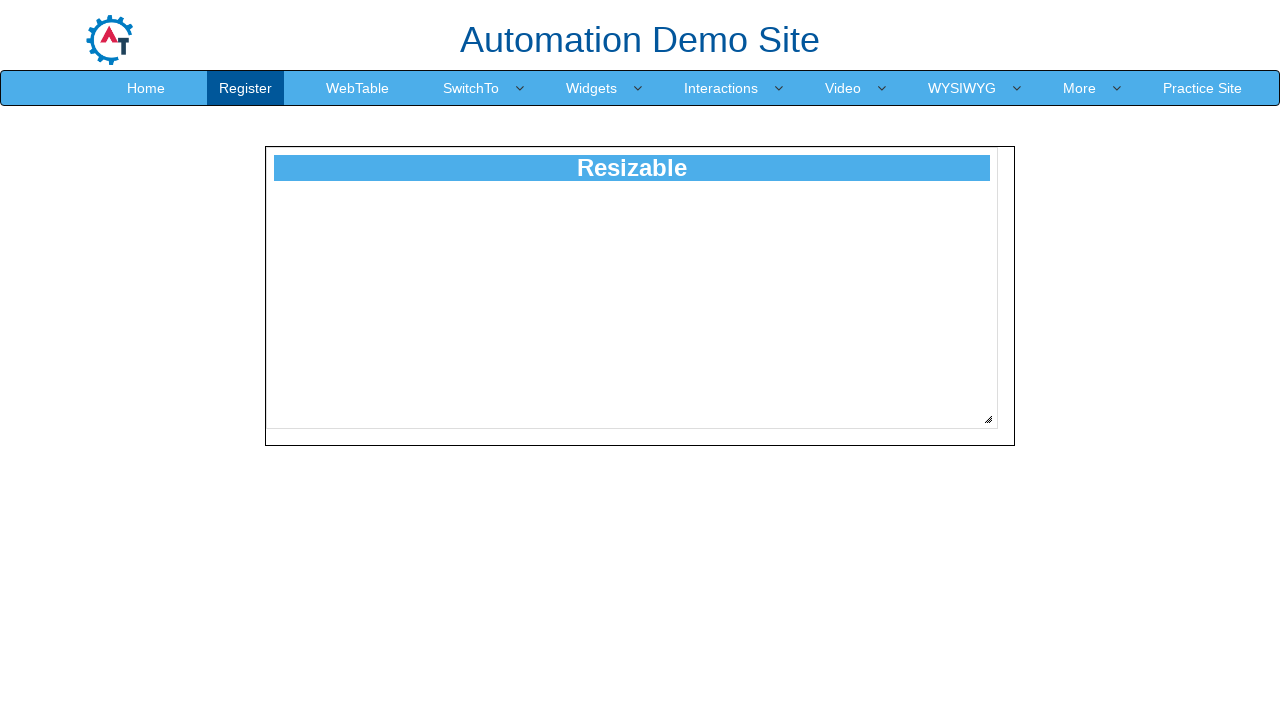

Released mouse button to complete resize at 208 pixels at (1196, 627)
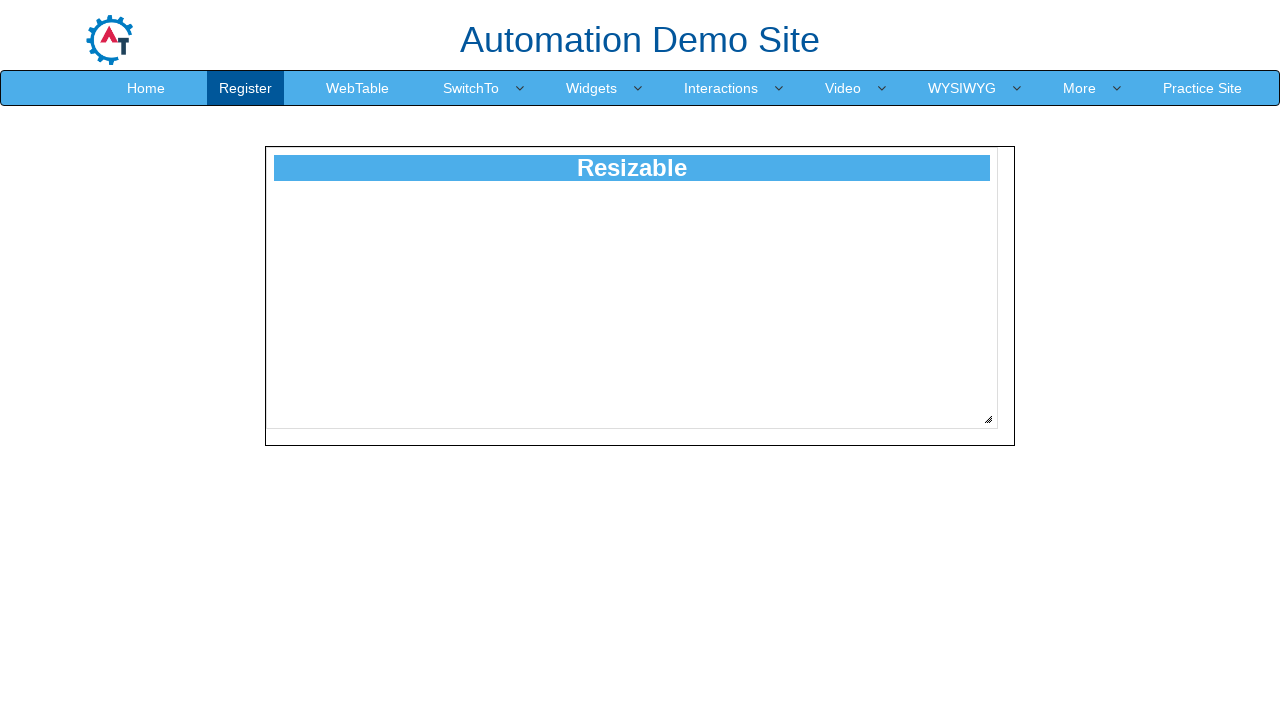

Moved mouse to resize handle position at (988, 419)
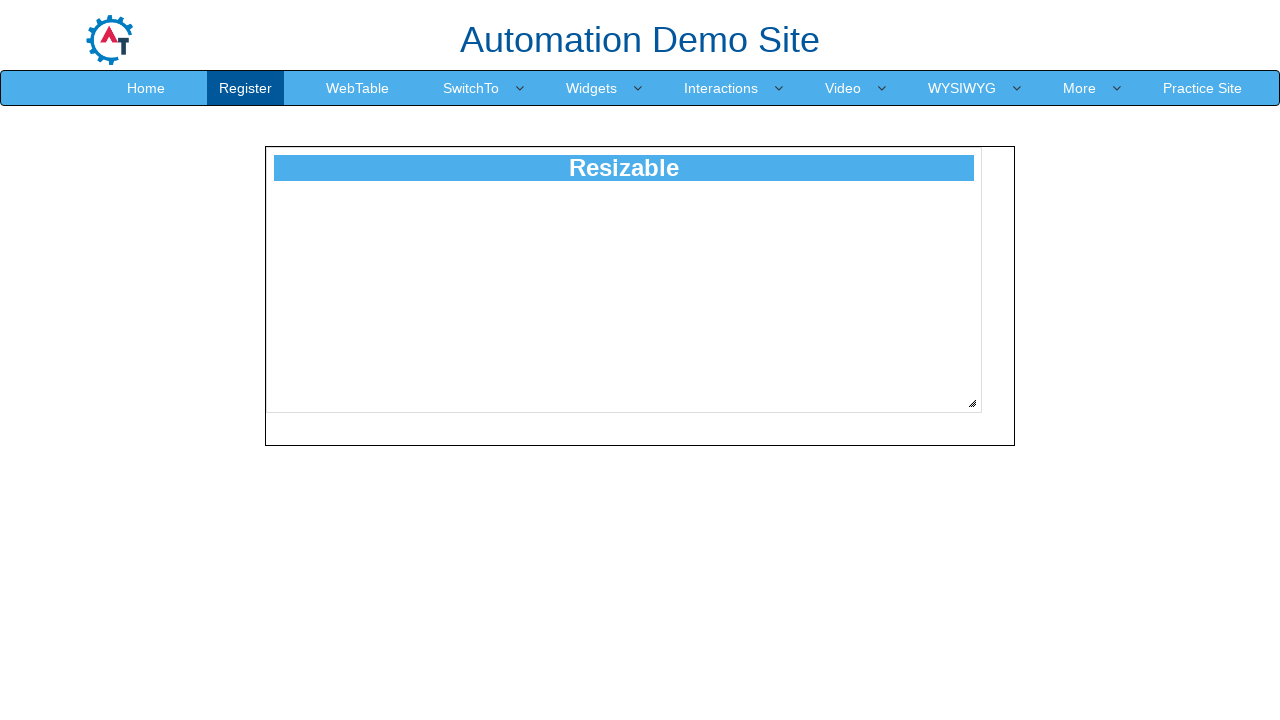

Pressed mouse button down on resize handle at (988, 419)
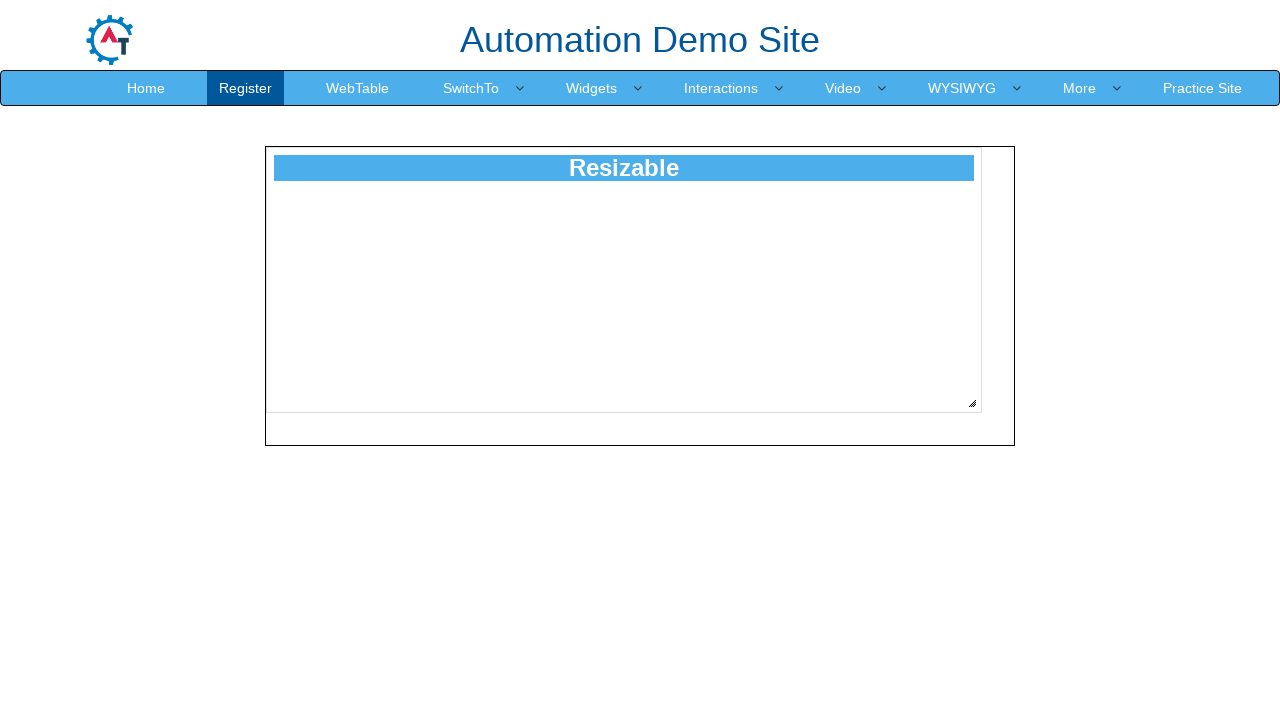

Dragged resize handle diagonally by 209 pixels at (1197, 628)
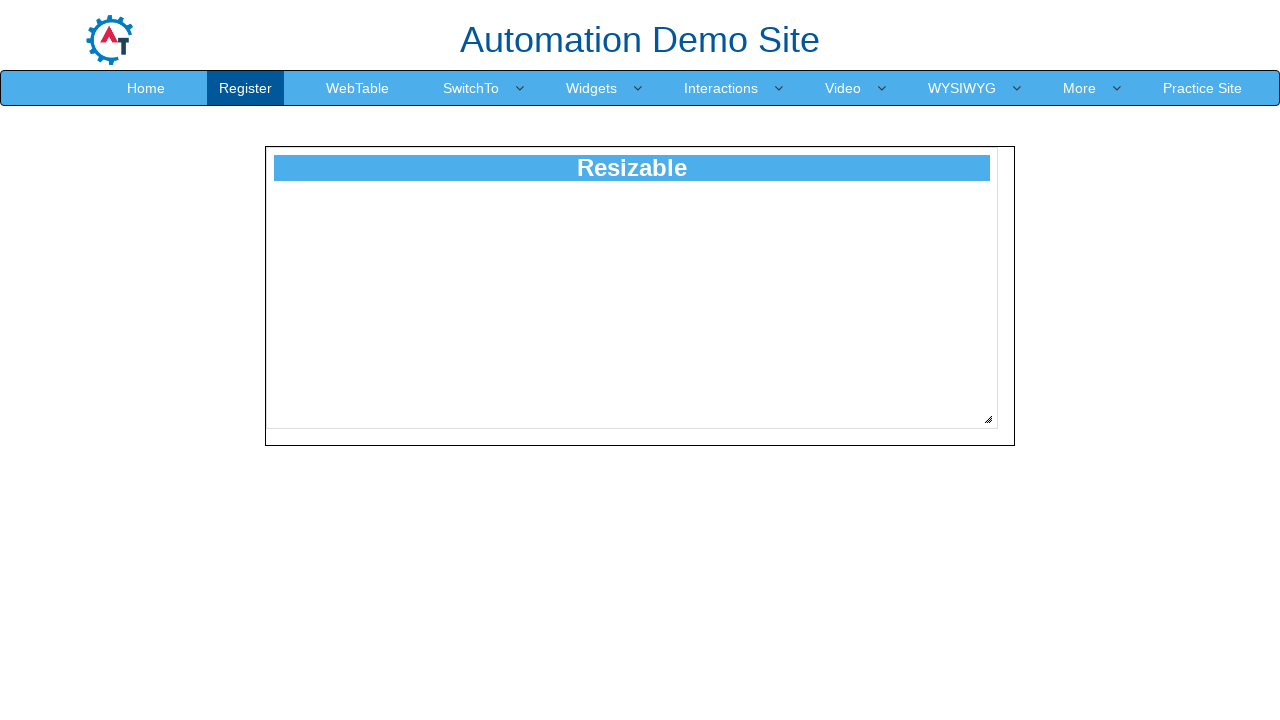

Released mouse button to complete resize at 209 pixels at (1197, 628)
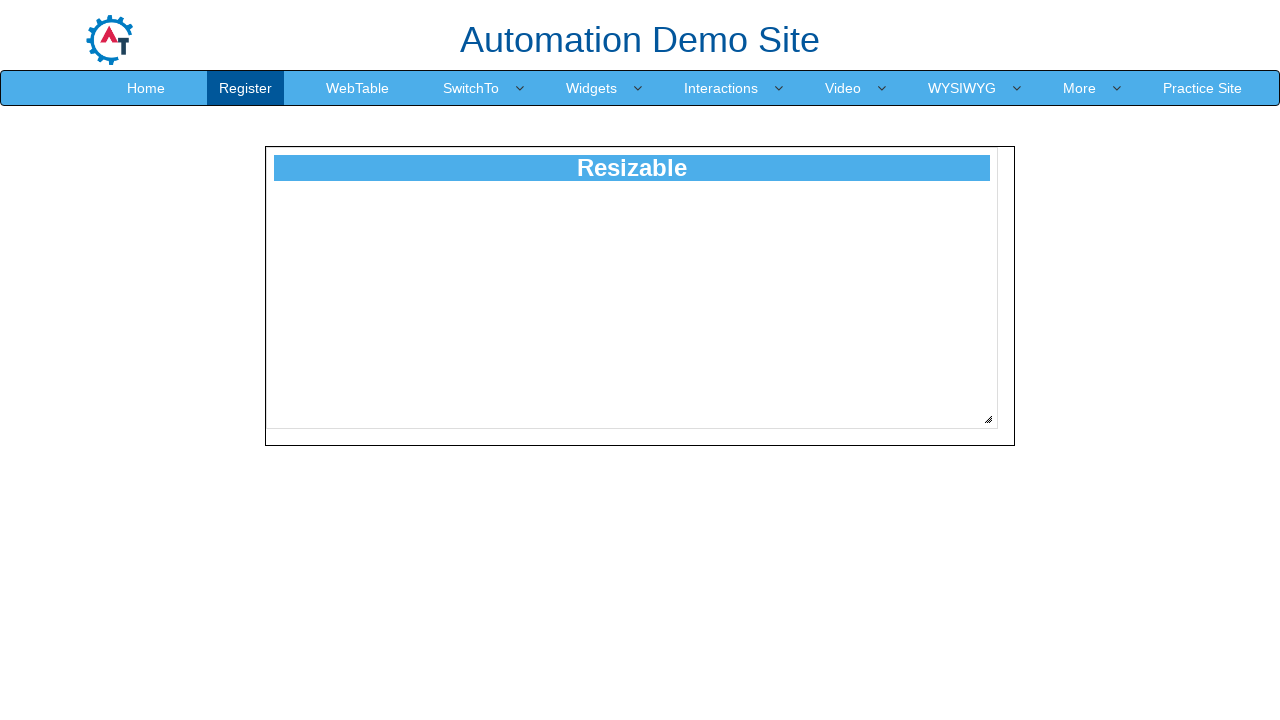

Moved mouse to resize handle position at (988, 419)
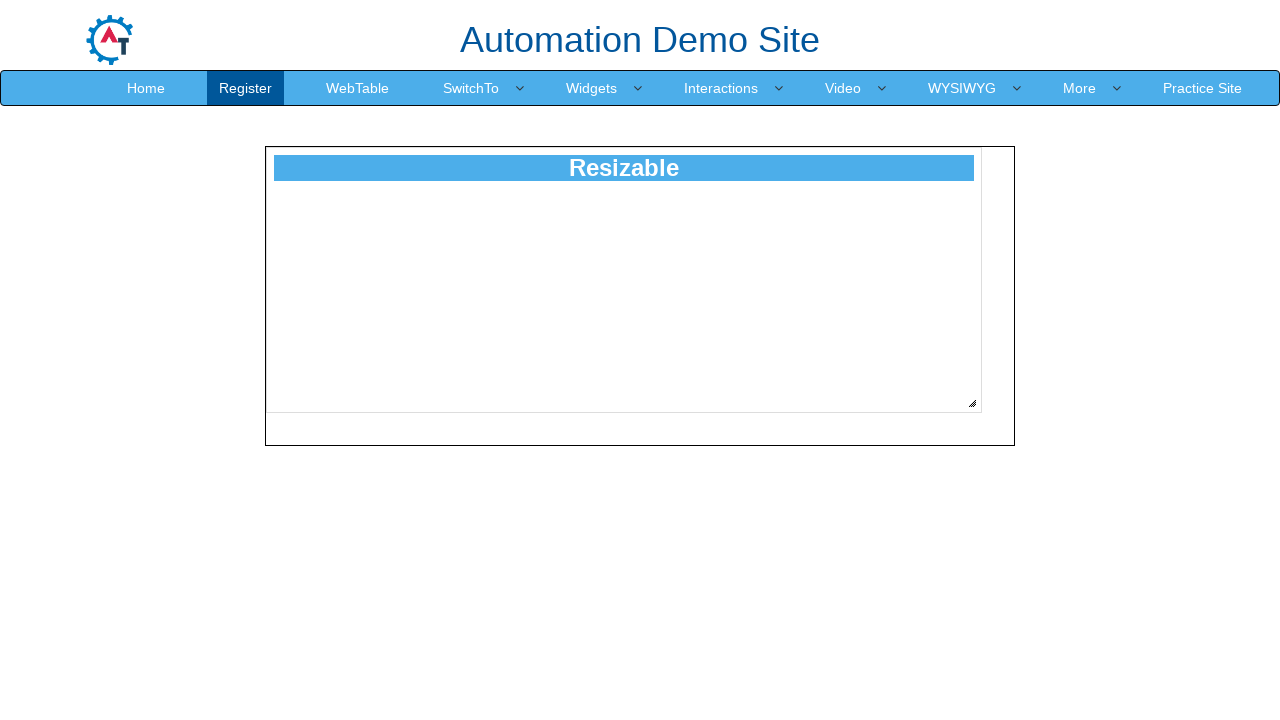

Pressed mouse button down on resize handle at (988, 419)
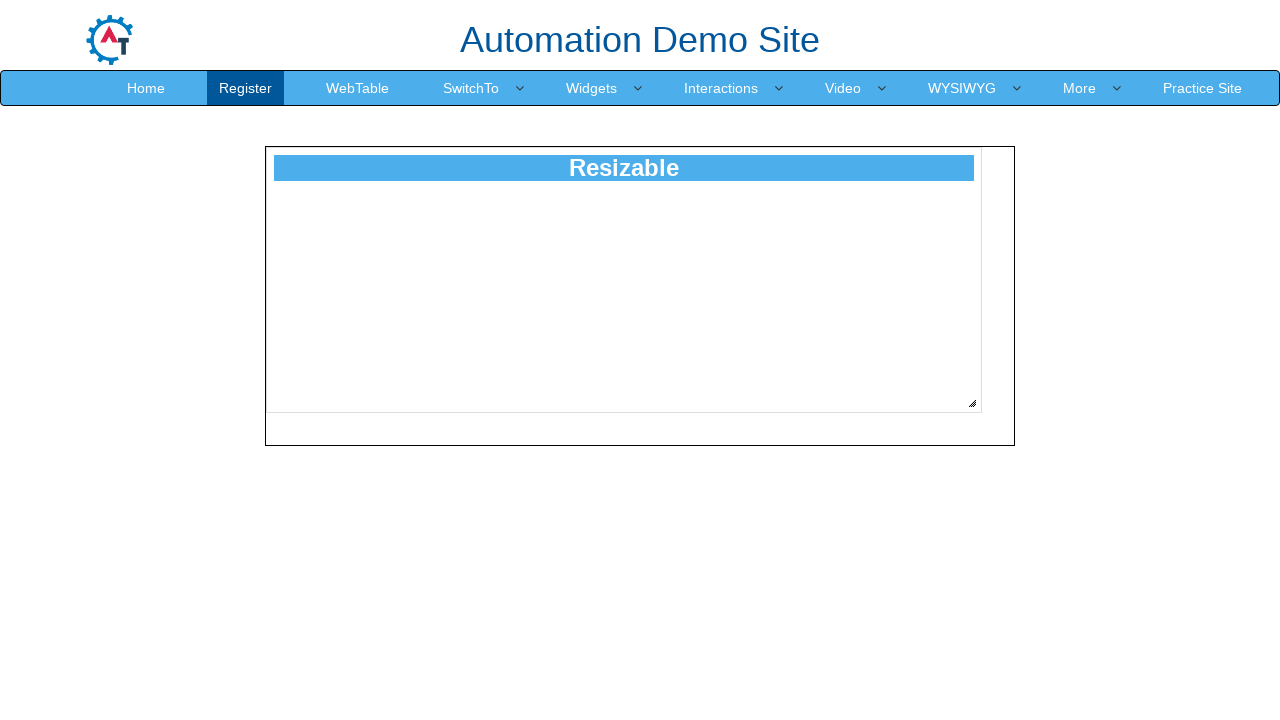

Dragged resize handle diagonally by 210 pixels at (1198, 629)
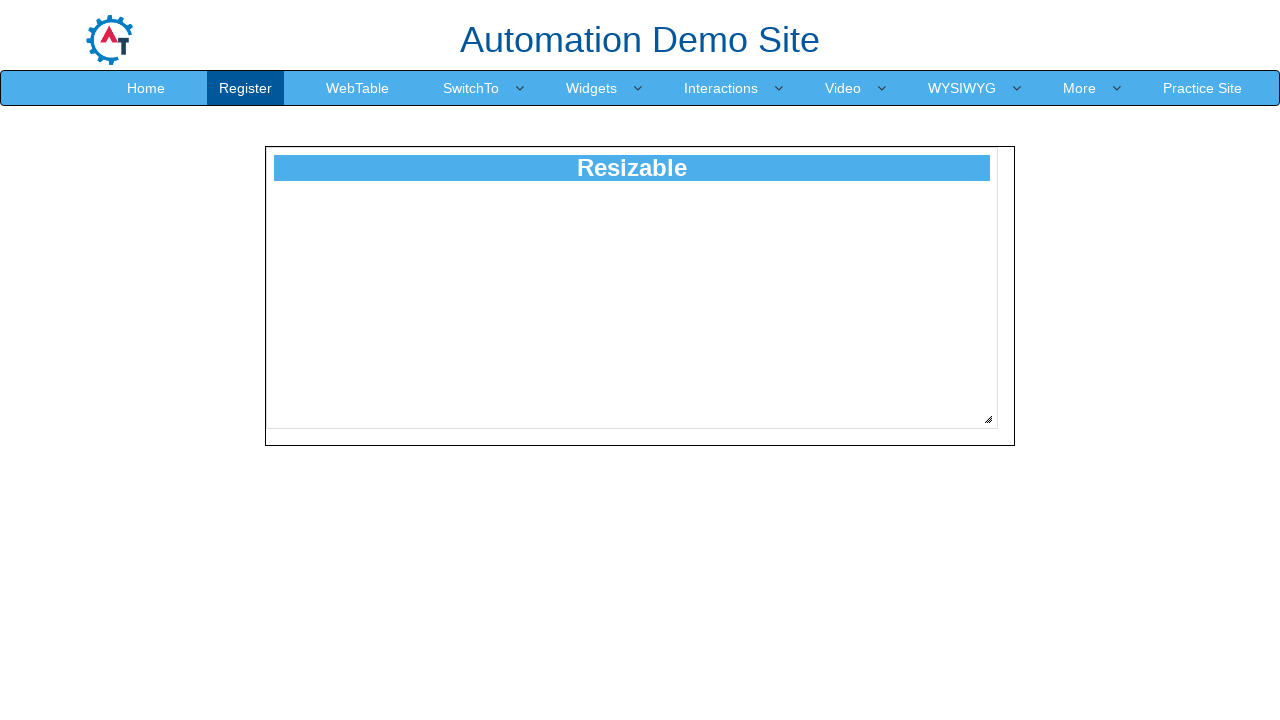

Released mouse button to complete resize at 210 pixels at (1198, 629)
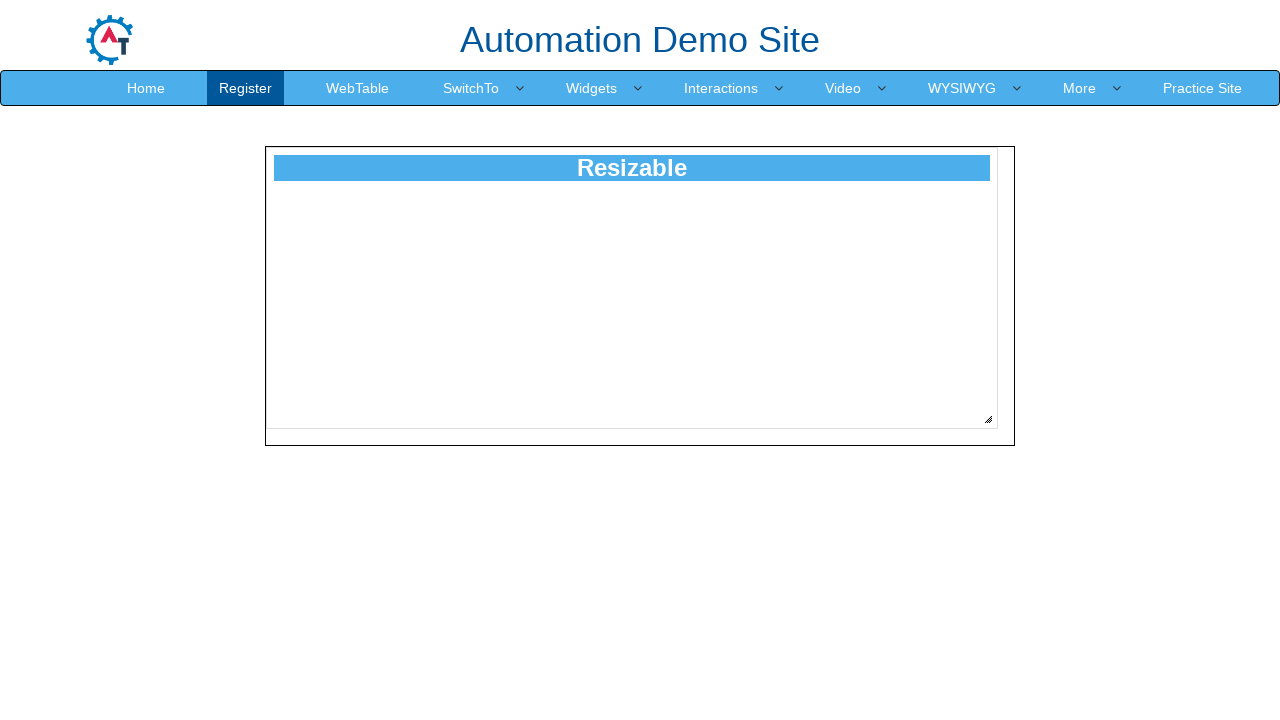

Moved mouse to resize handle position at (988, 419)
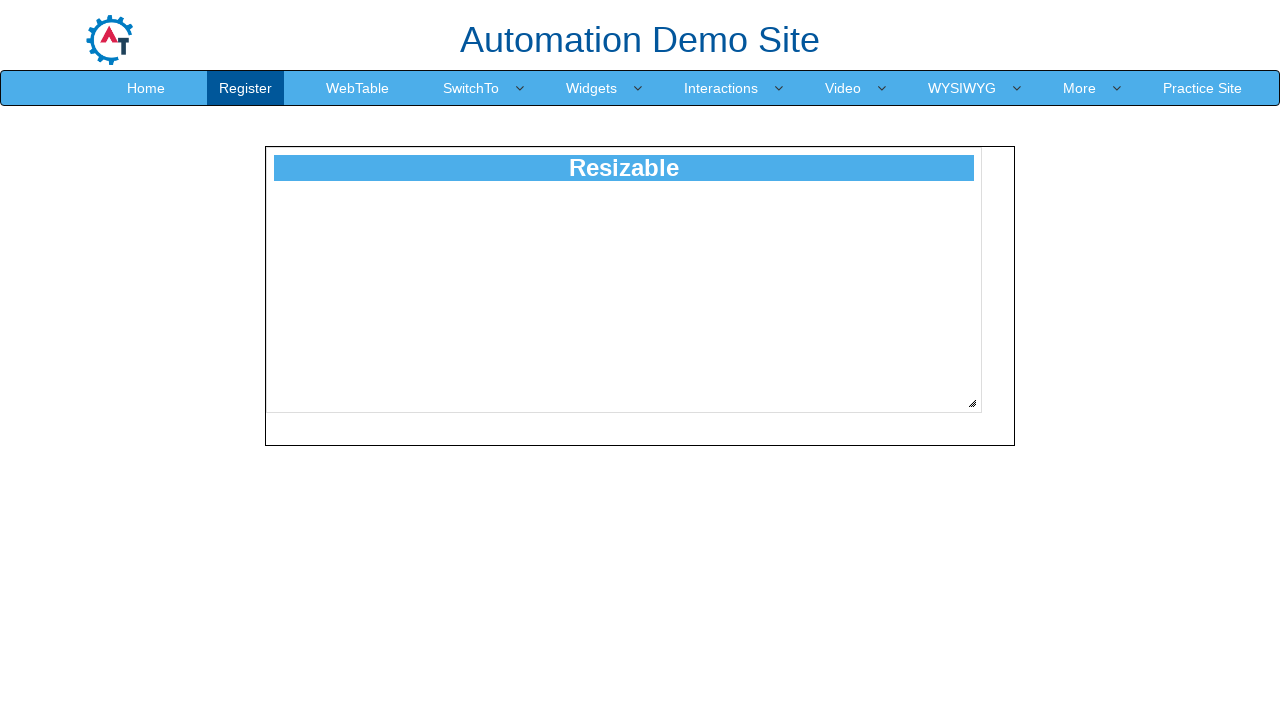

Pressed mouse button down on resize handle at (988, 419)
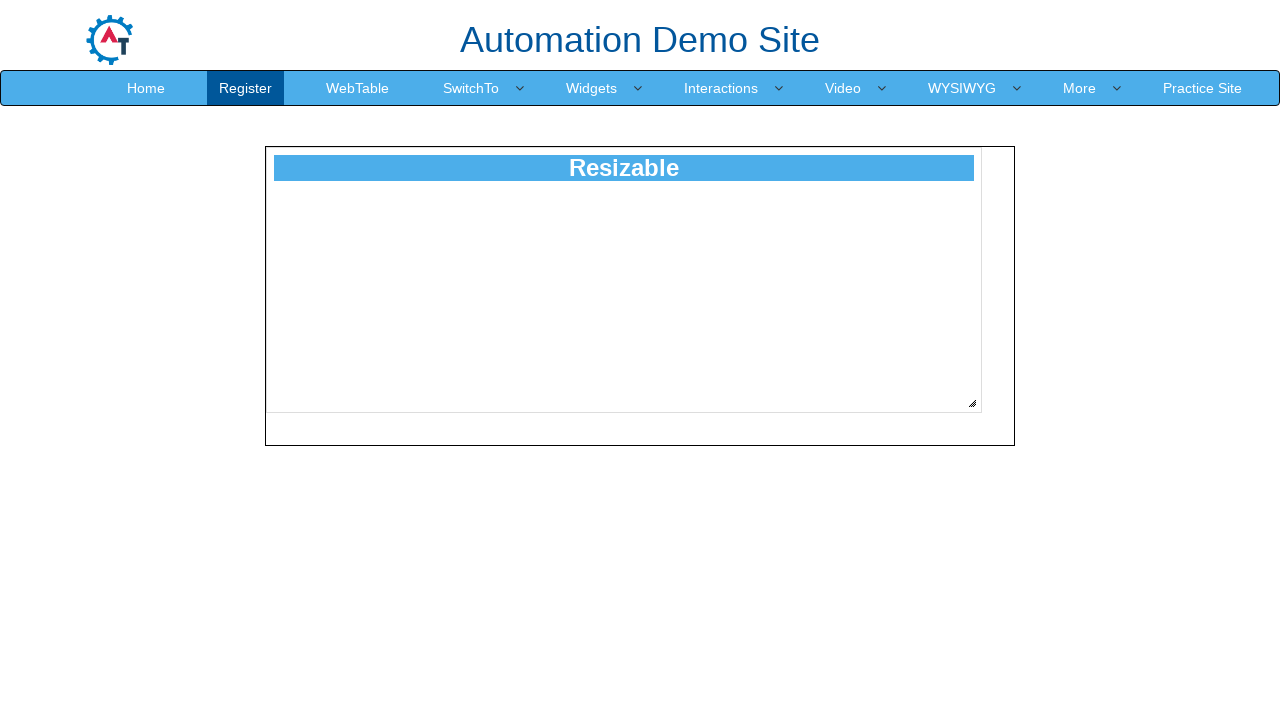

Dragged resize handle diagonally by 211 pixels at (1199, 630)
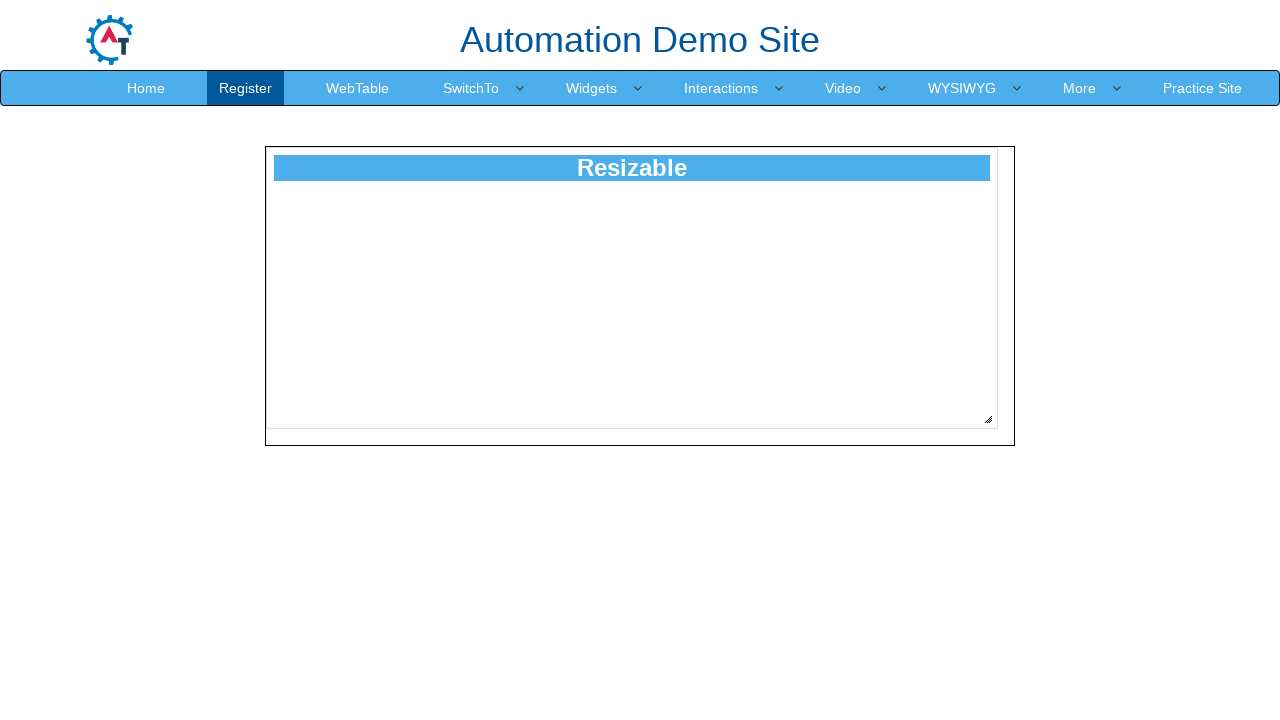

Released mouse button to complete resize at 211 pixels at (1199, 630)
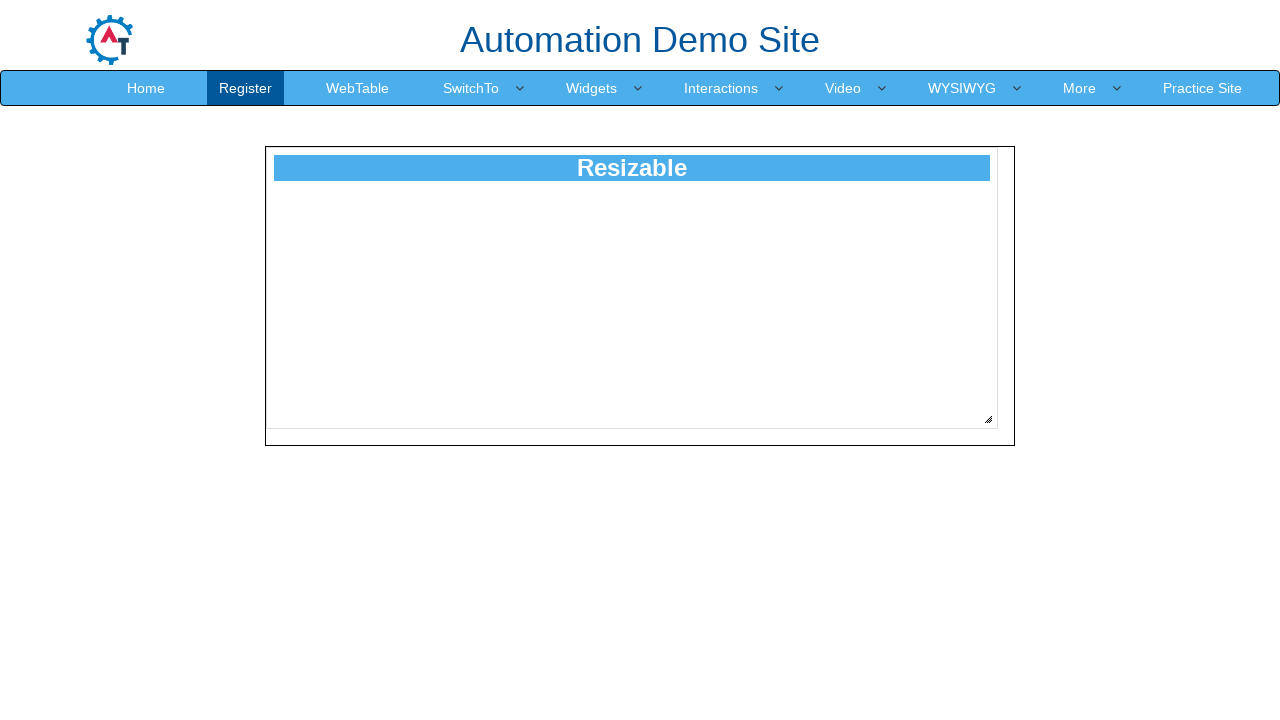

Moved mouse to resize handle position at (988, 419)
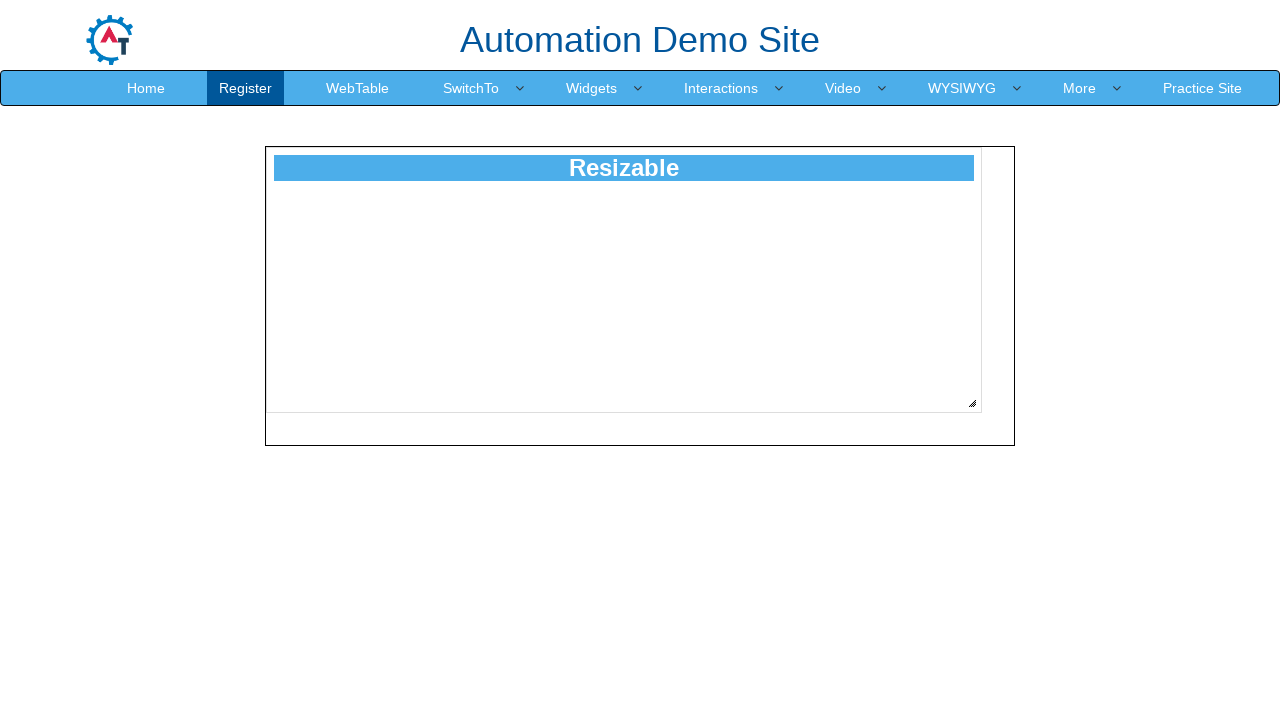

Pressed mouse button down on resize handle at (988, 419)
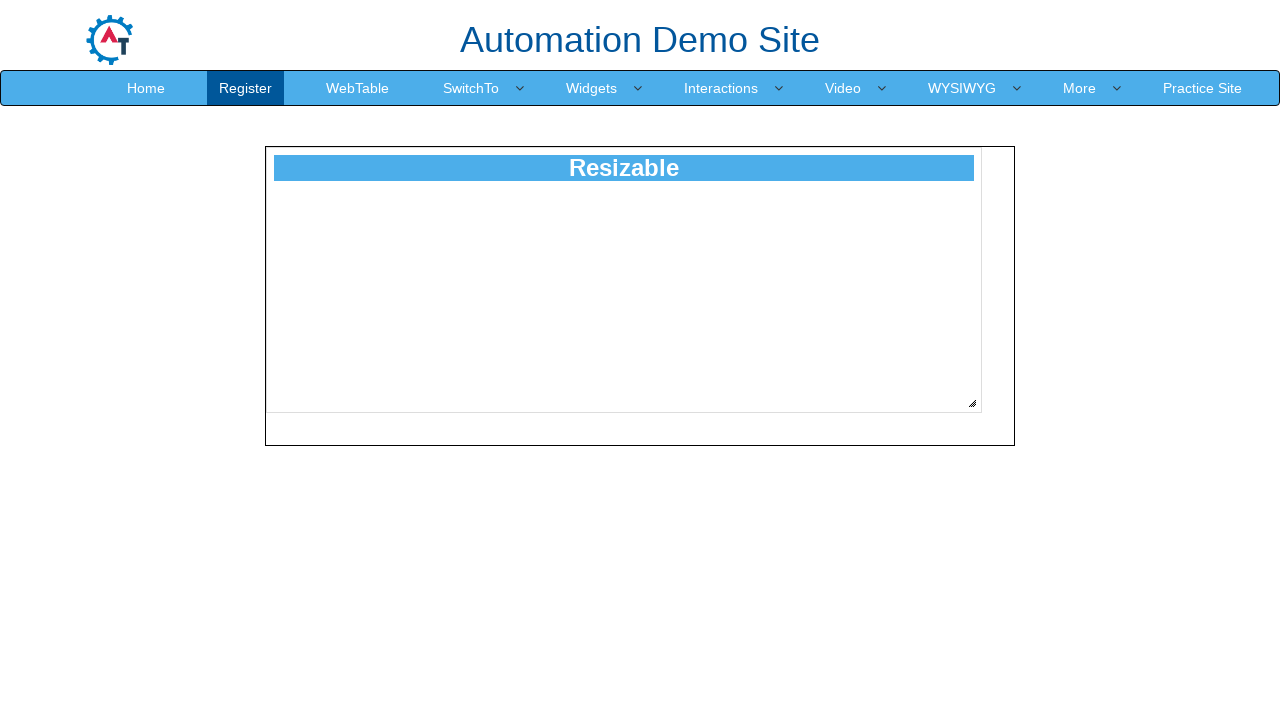

Dragged resize handle diagonally by 212 pixels at (1200, 631)
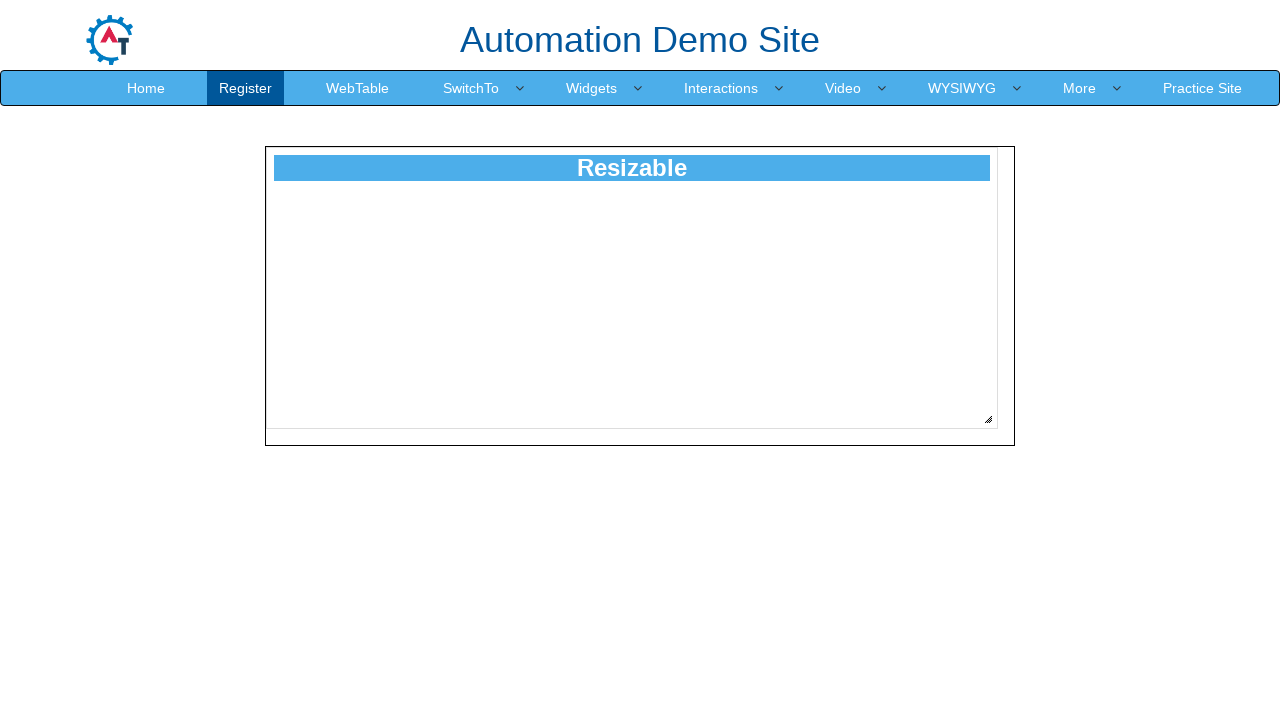

Released mouse button to complete resize at 212 pixels at (1200, 631)
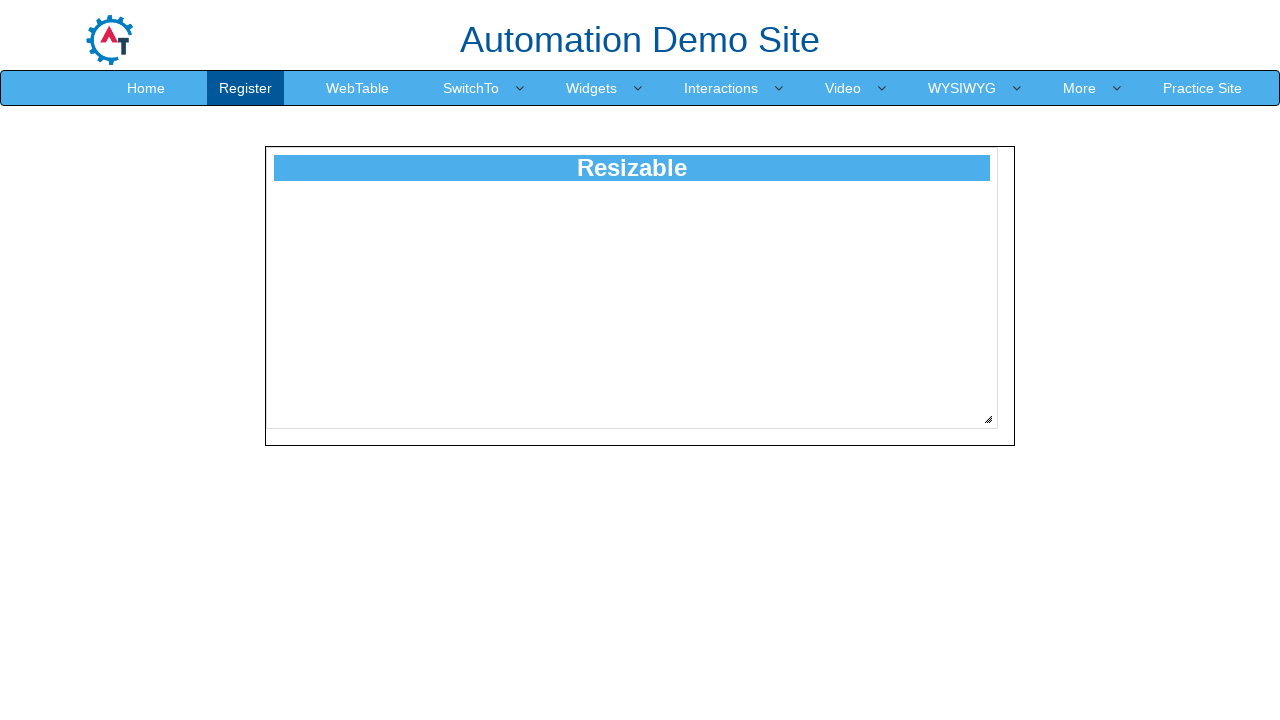

Moved mouse to resize handle position at (988, 419)
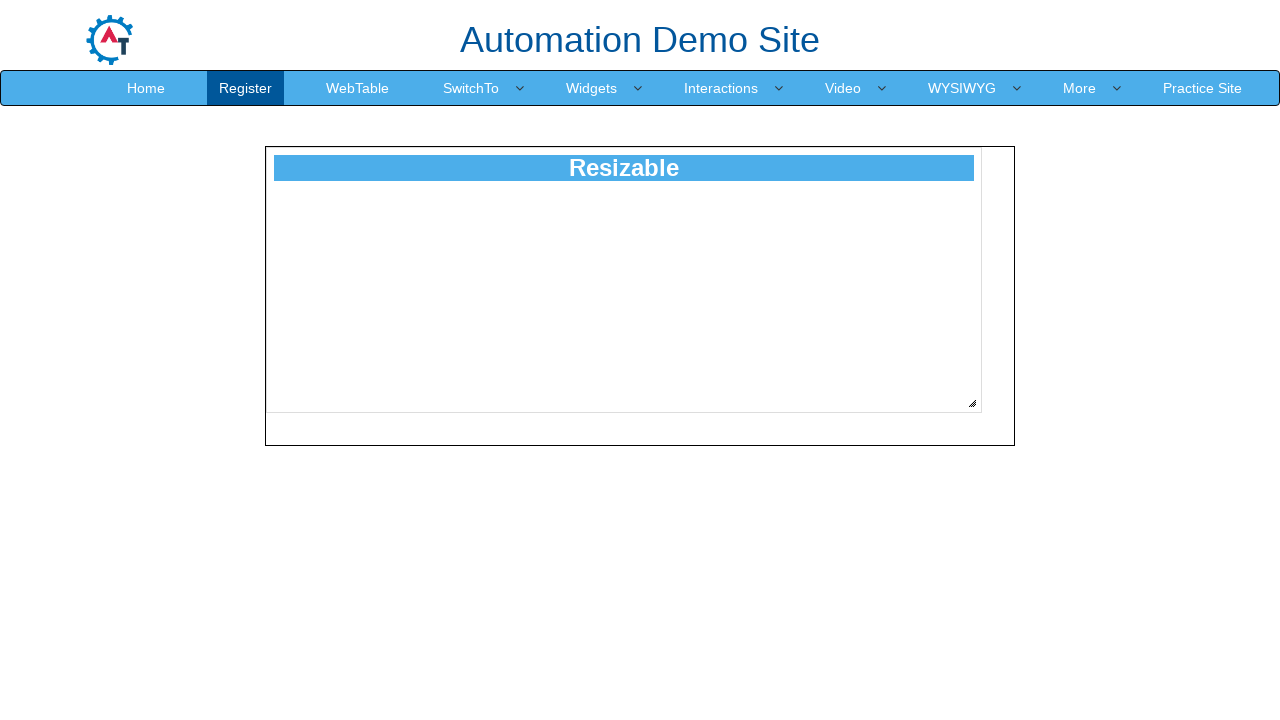

Pressed mouse button down on resize handle at (988, 419)
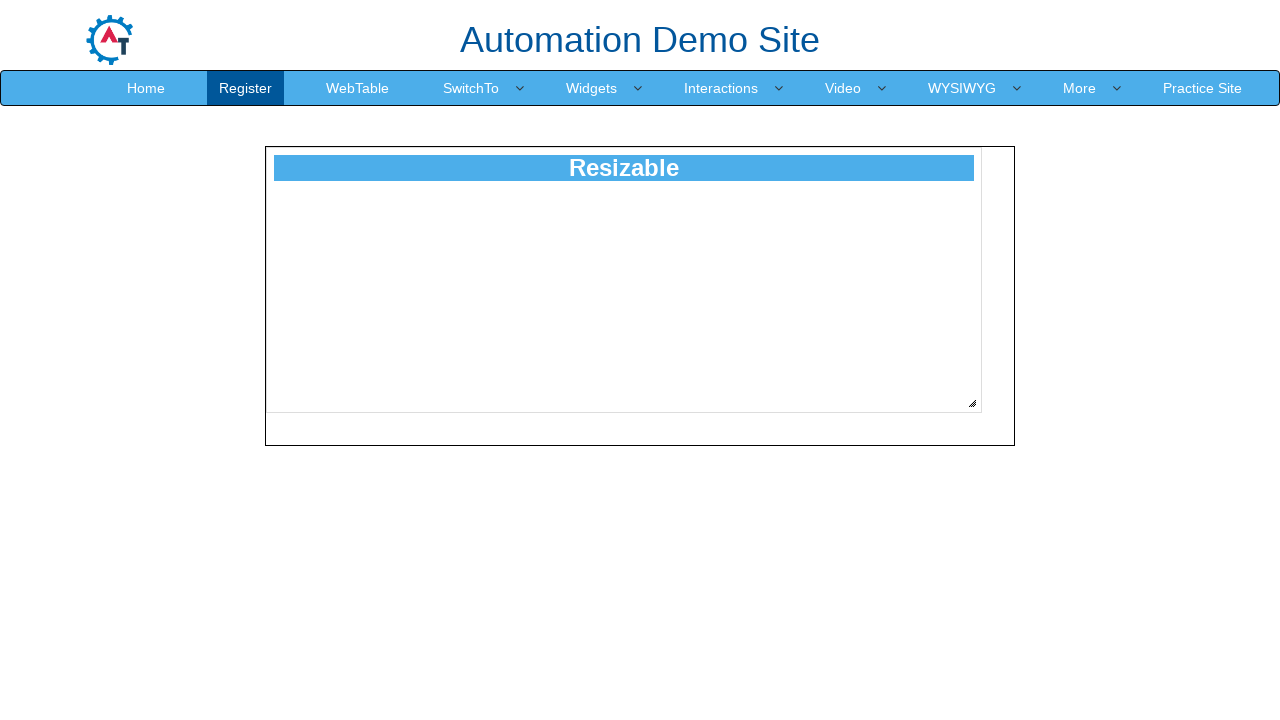

Dragged resize handle diagonally by 213 pixels at (1201, 632)
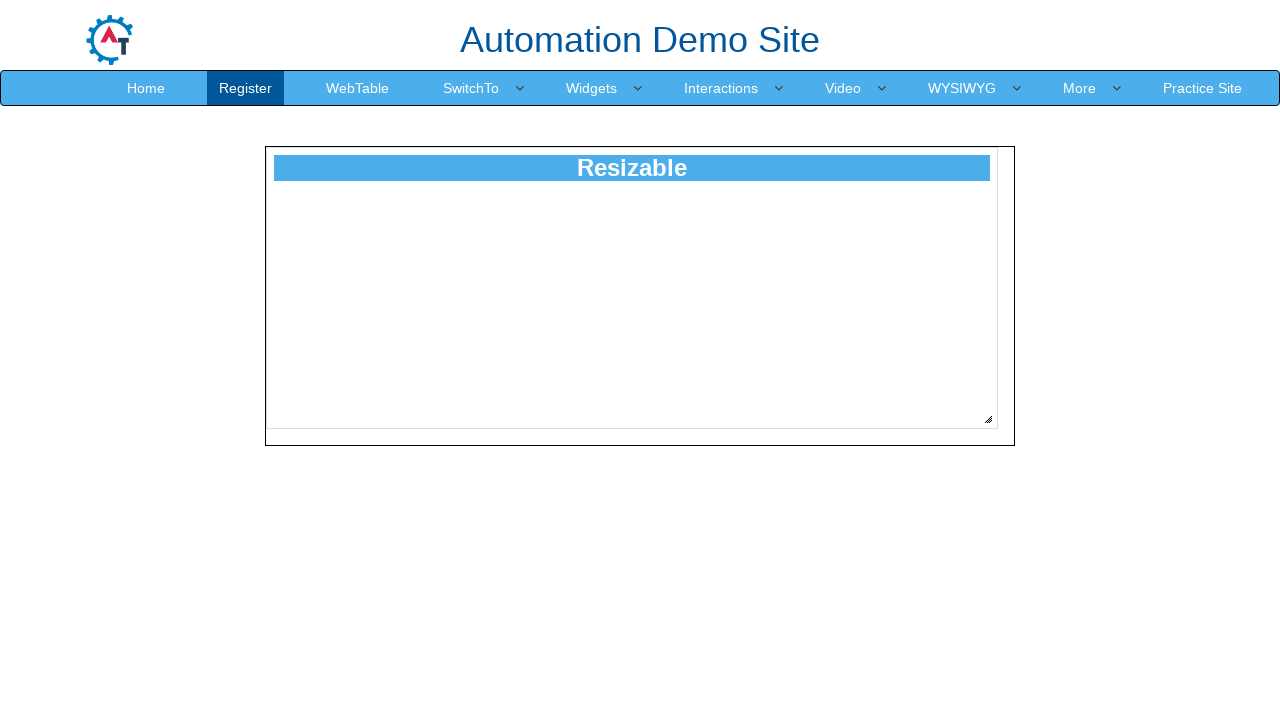

Released mouse button to complete resize at 213 pixels at (1201, 632)
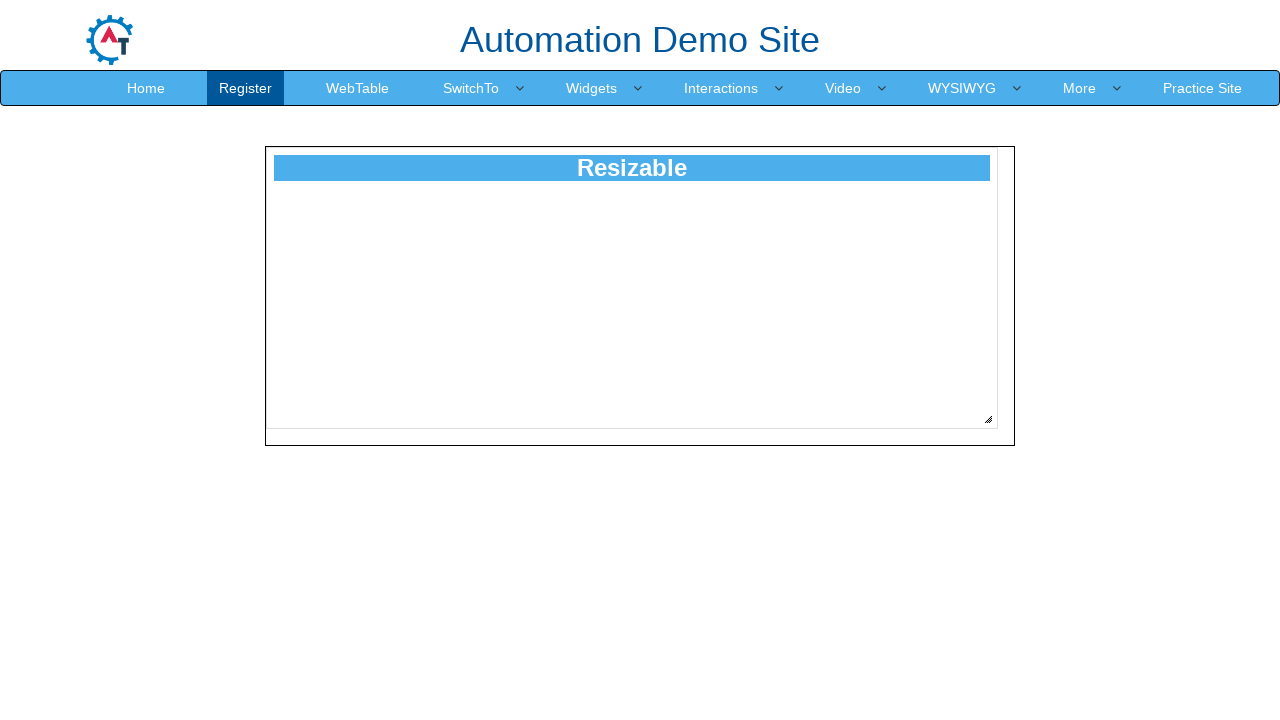

Moved mouse to resize handle position at (988, 419)
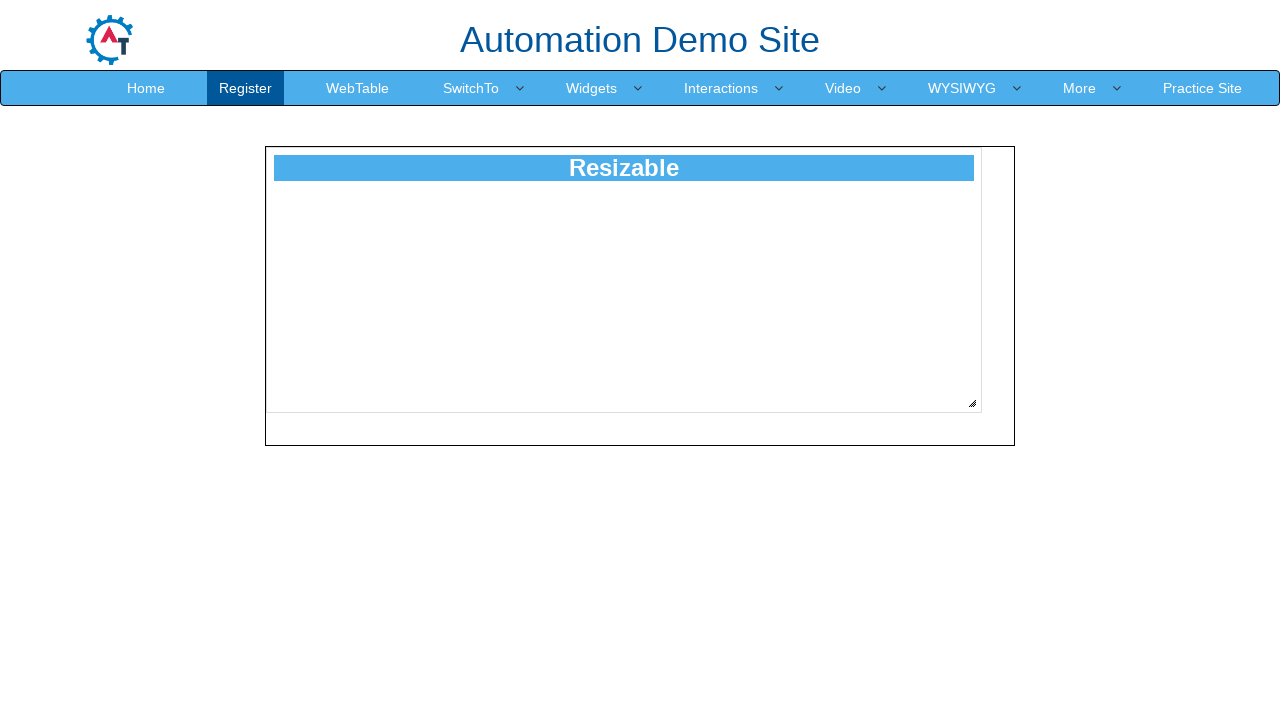

Pressed mouse button down on resize handle at (988, 419)
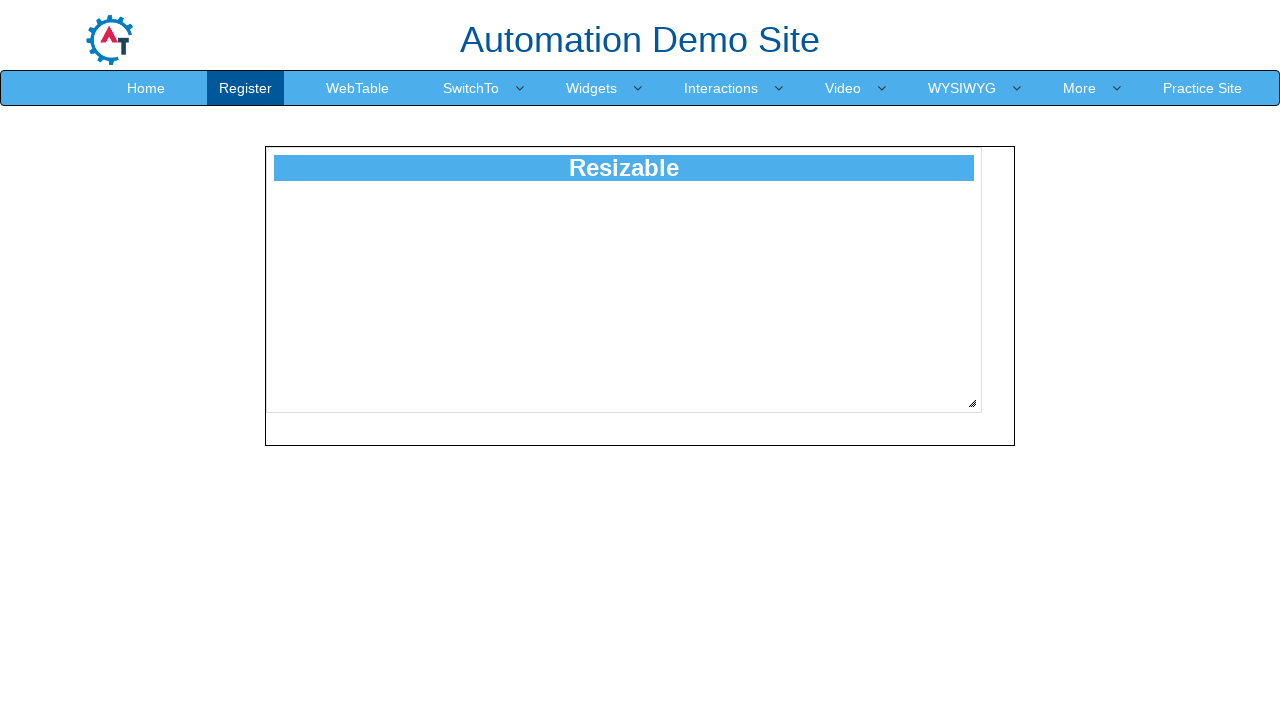

Dragged resize handle diagonally by 214 pixels at (1202, 633)
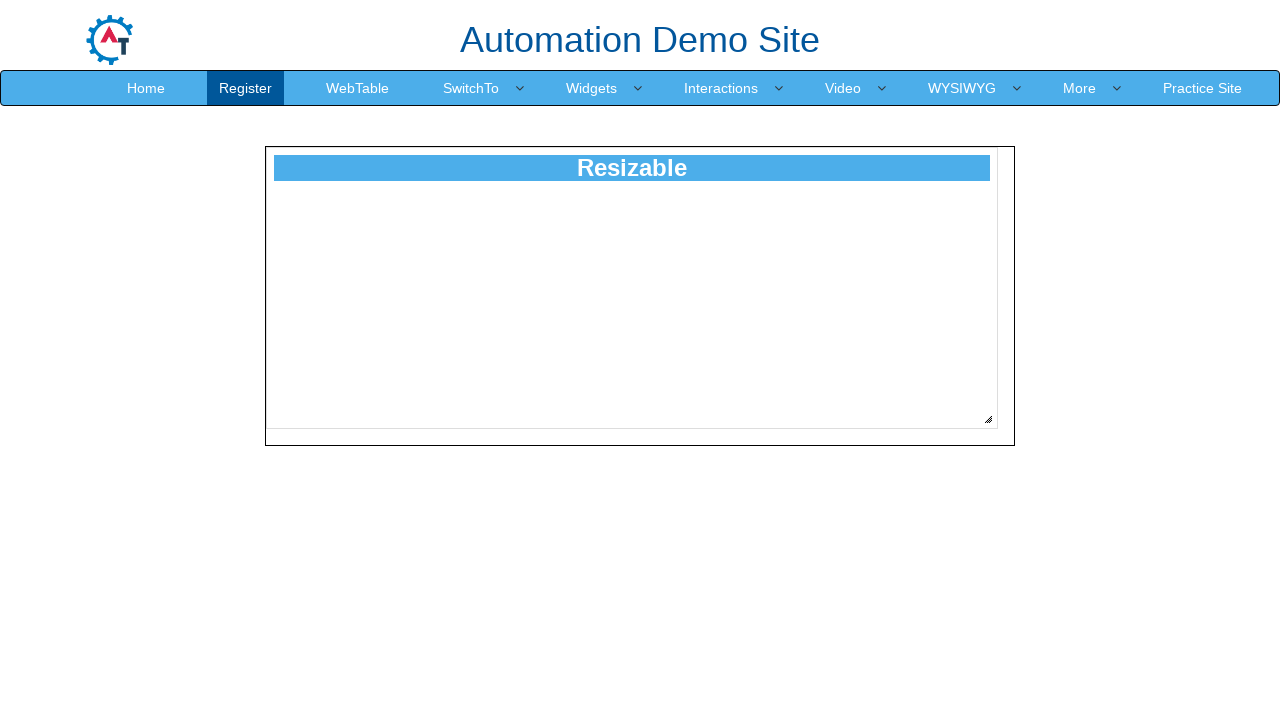

Released mouse button to complete resize at 214 pixels at (1202, 633)
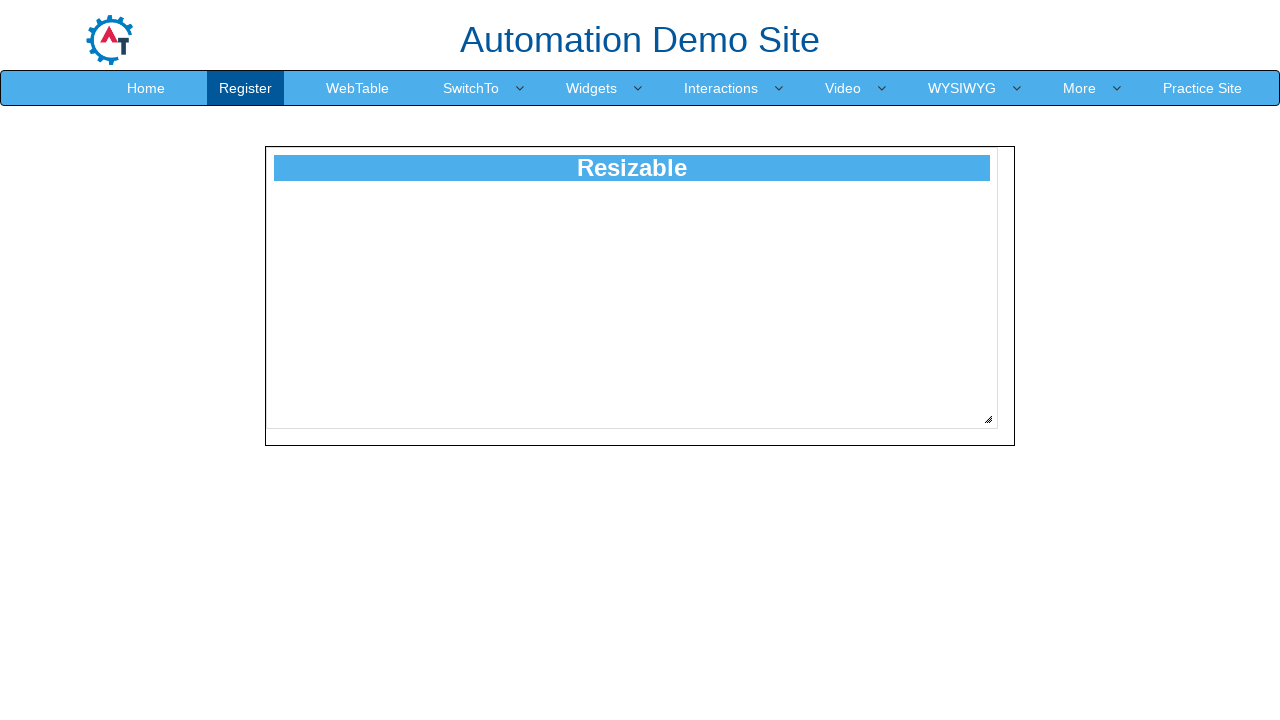

Moved mouse to resize handle position at (988, 419)
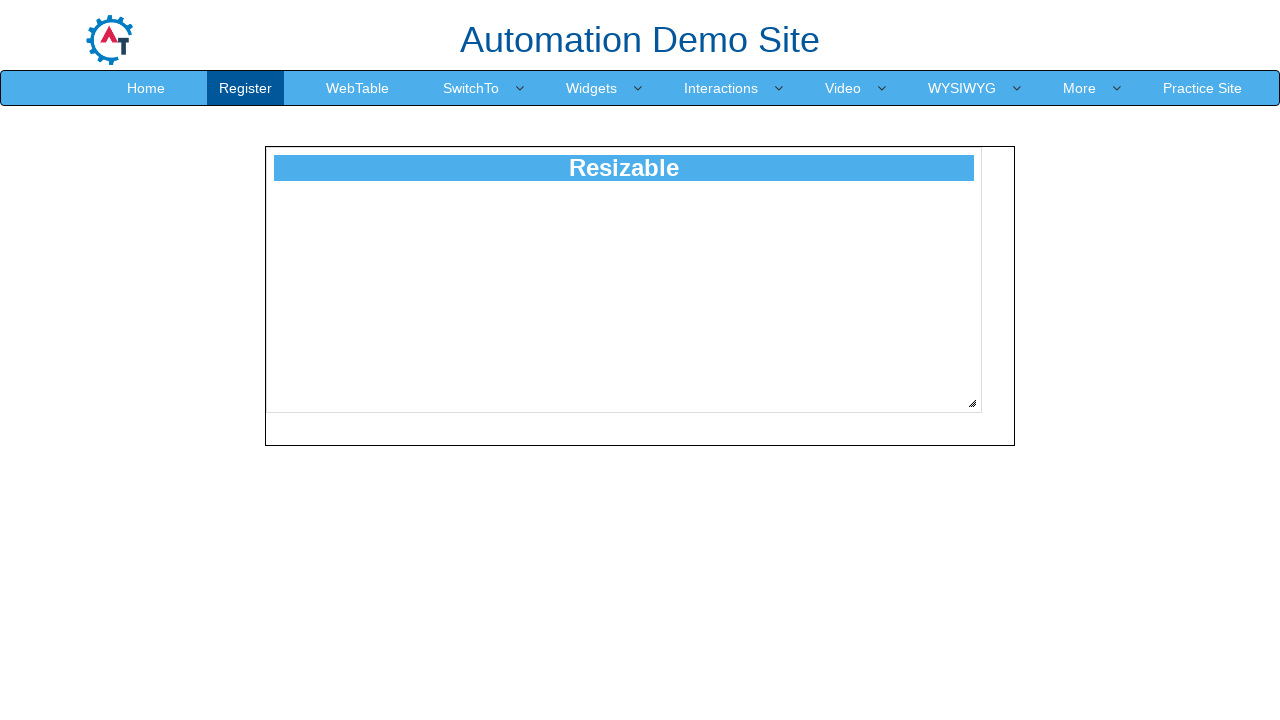

Pressed mouse button down on resize handle at (988, 419)
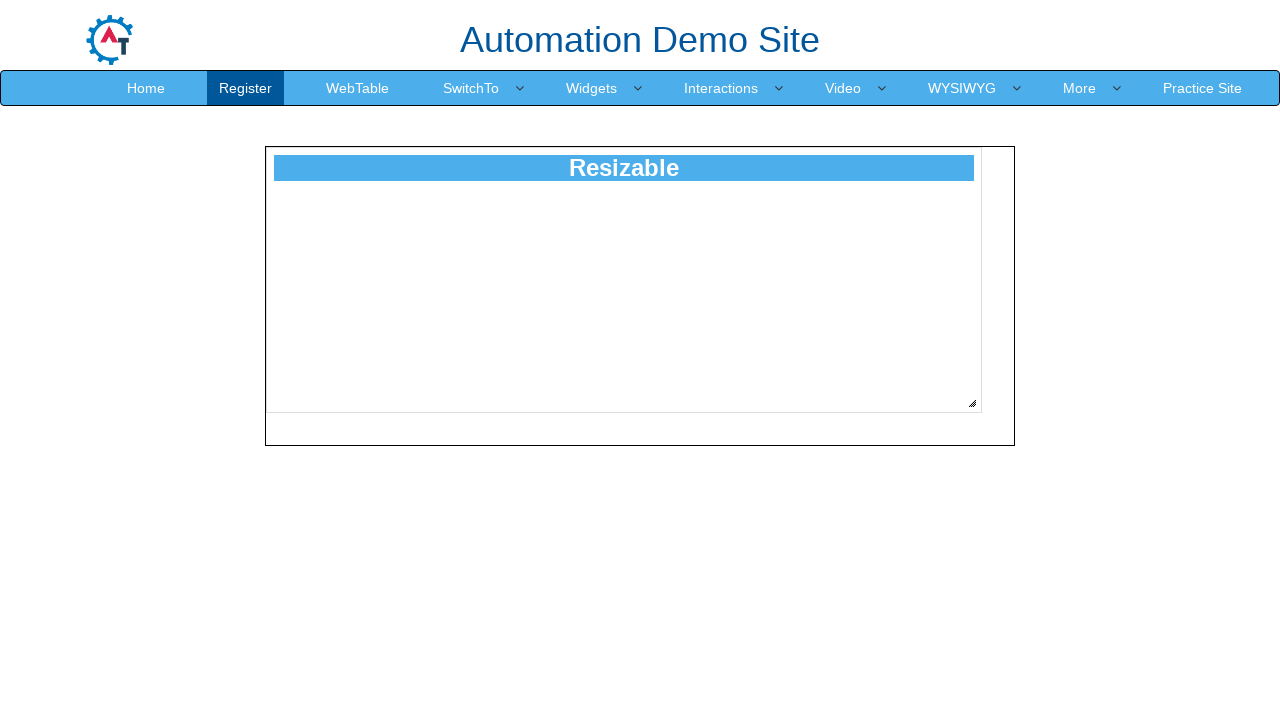

Dragged resize handle diagonally by 215 pixels at (1203, 634)
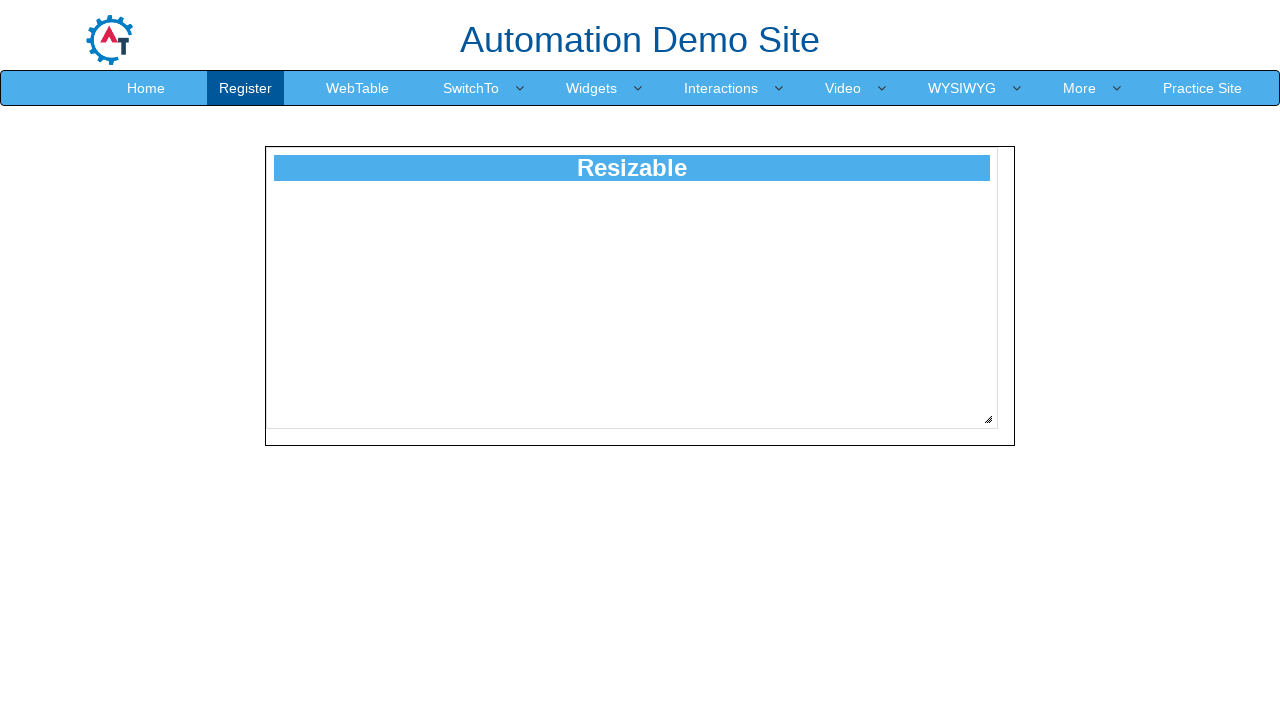

Released mouse button to complete resize at 215 pixels at (1203, 634)
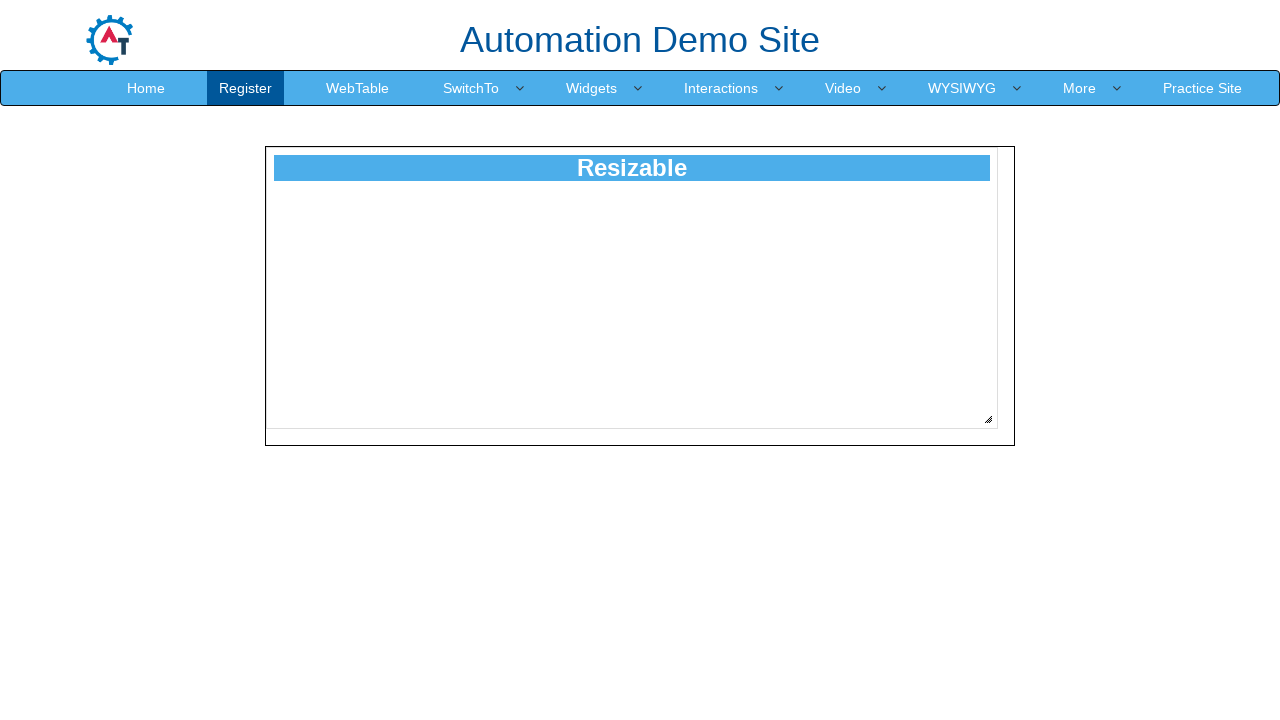

Moved mouse to resize handle position at (988, 419)
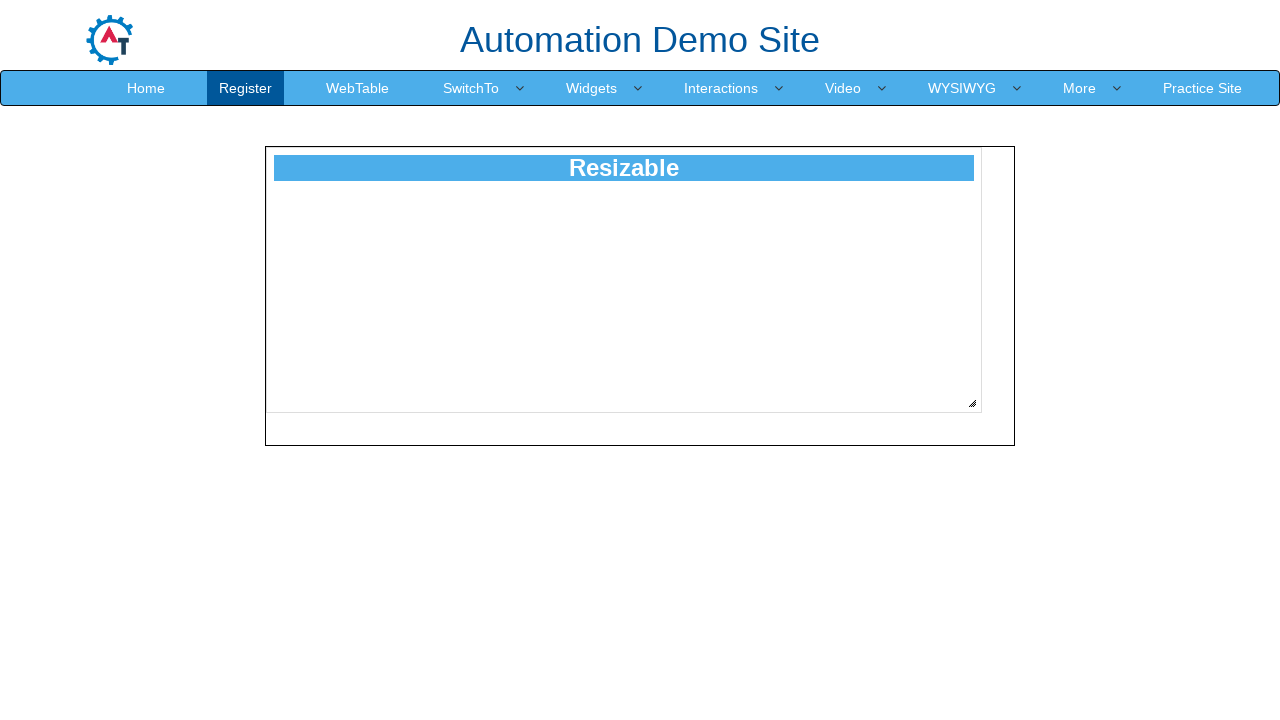

Pressed mouse button down on resize handle at (988, 419)
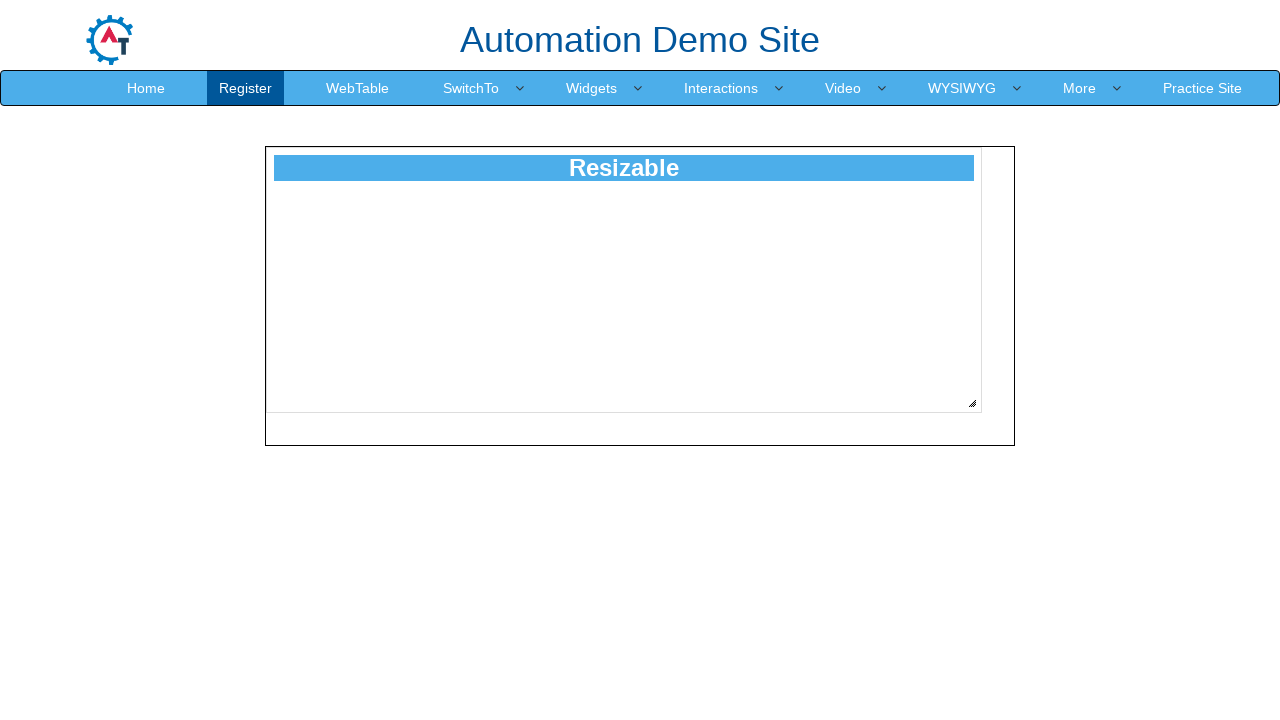

Dragged resize handle diagonally by 216 pixels at (1204, 635)
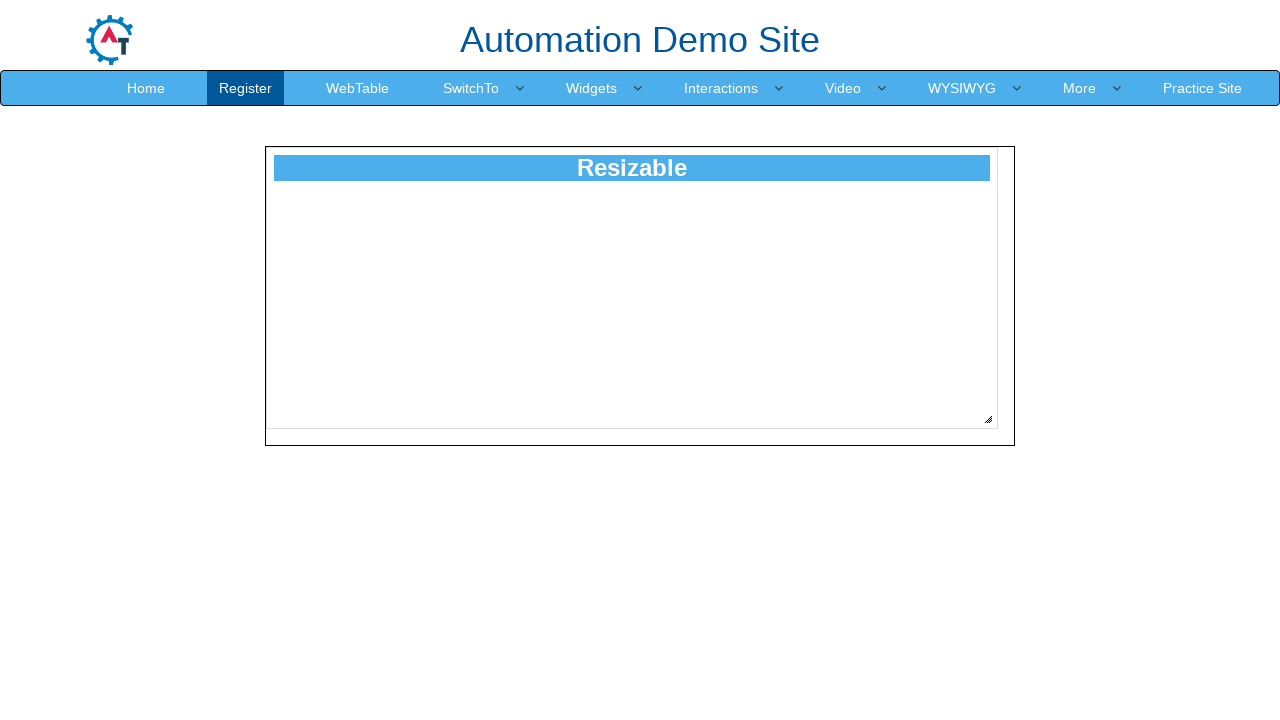

Released mouse button to complete resize at 216 pixels at (1204, 635)
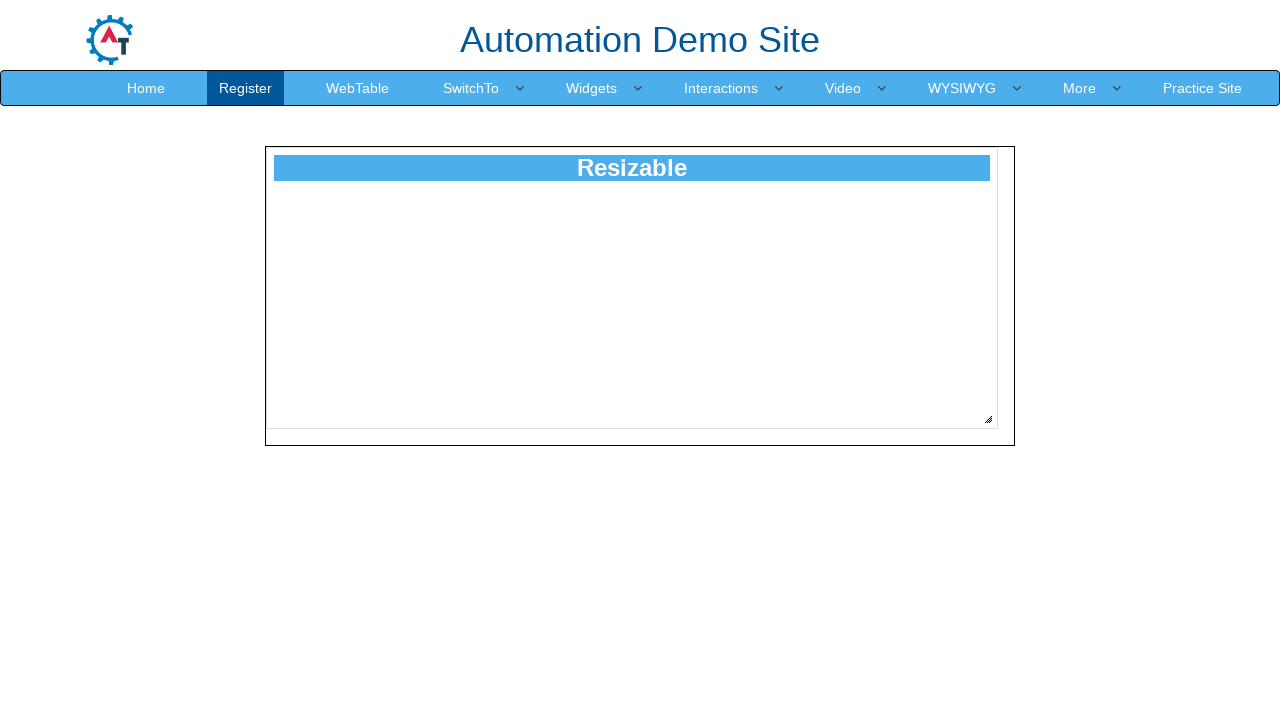

Moved mouse to resize handle position at (988, 419)
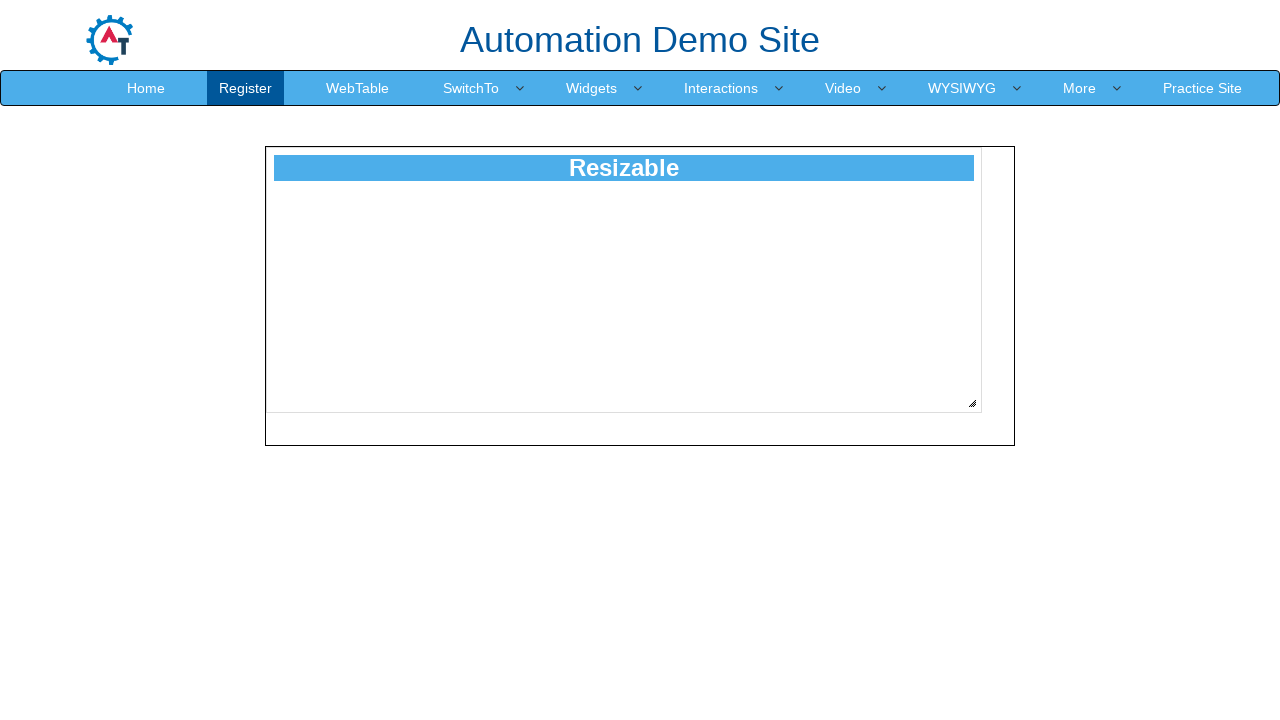

Pressed mouse button down on resize handle at (988, 419)
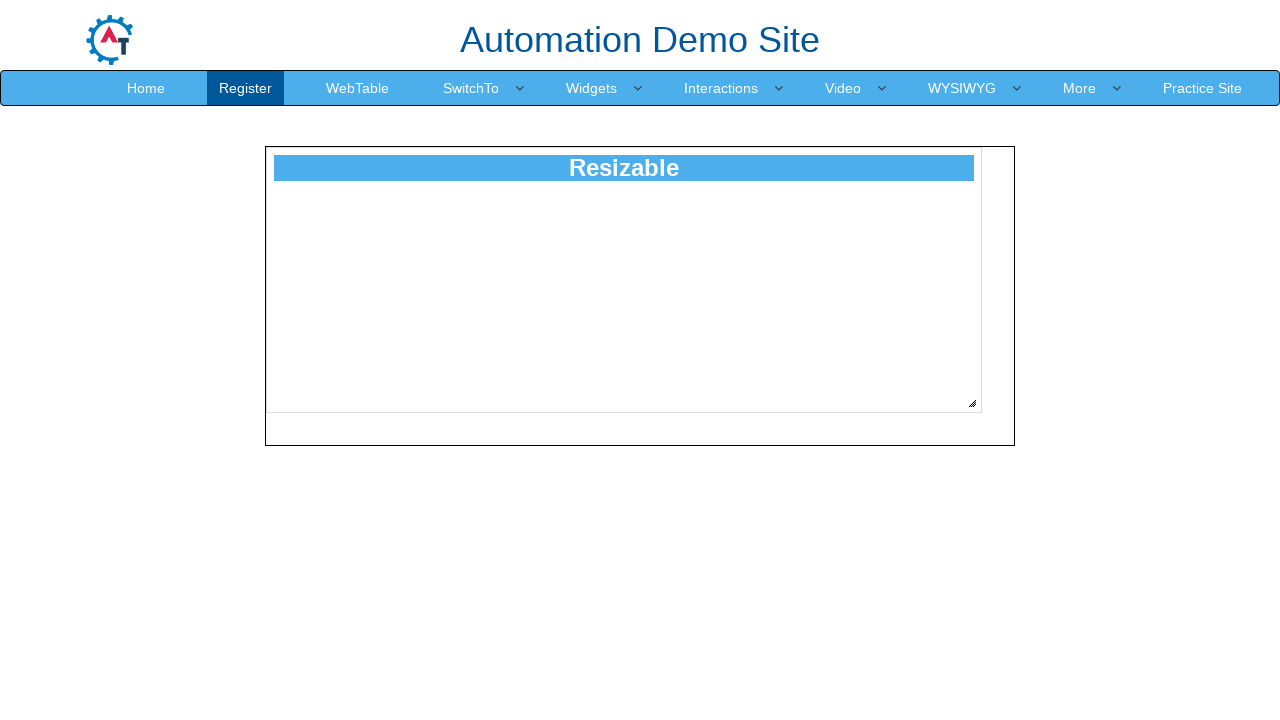

Dragged resize handle diagonally by 217 pixels at (1205, 636)
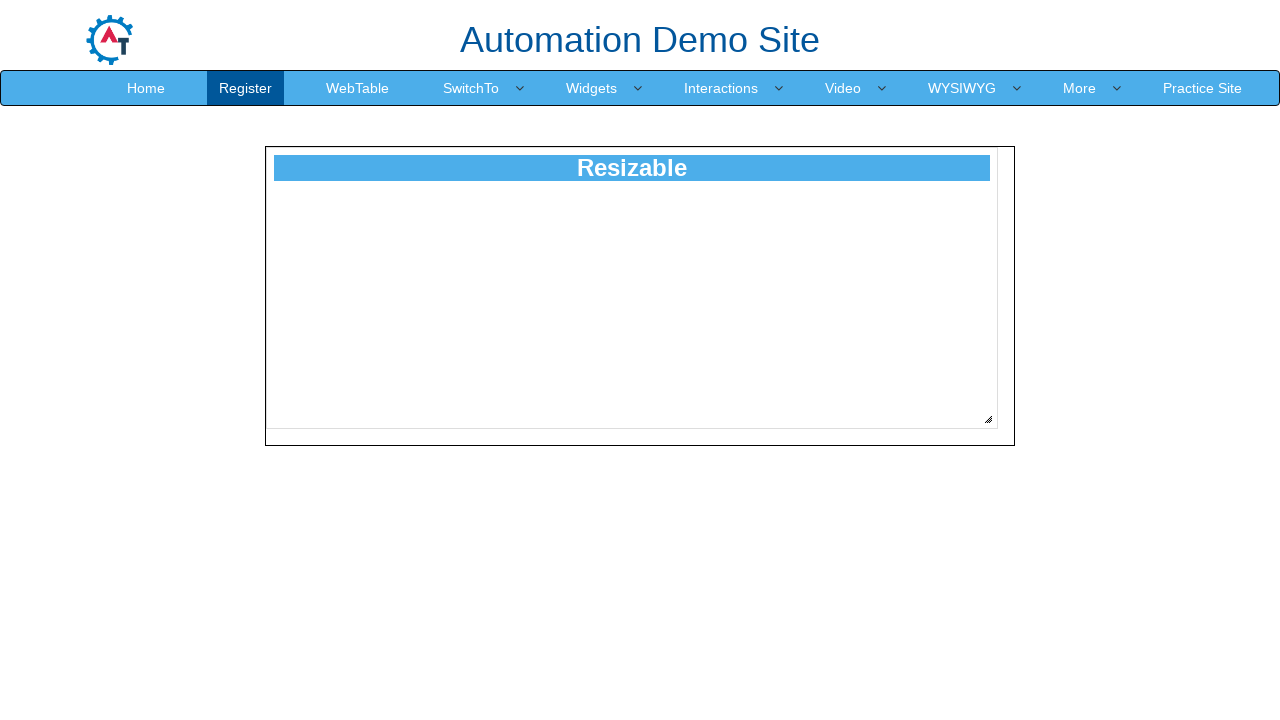

Released mouse button to complete resize at 217 pixels at (1205, 636)
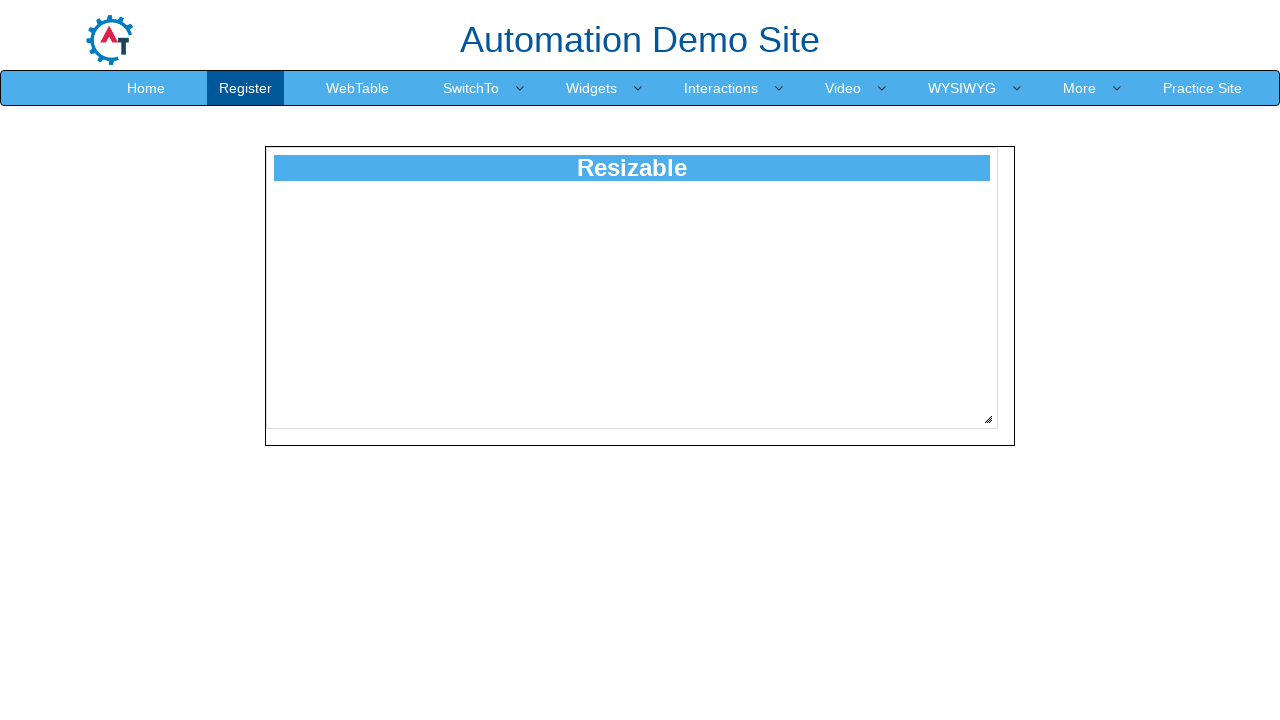

Moved mouse to resize handle position at (988, 419)
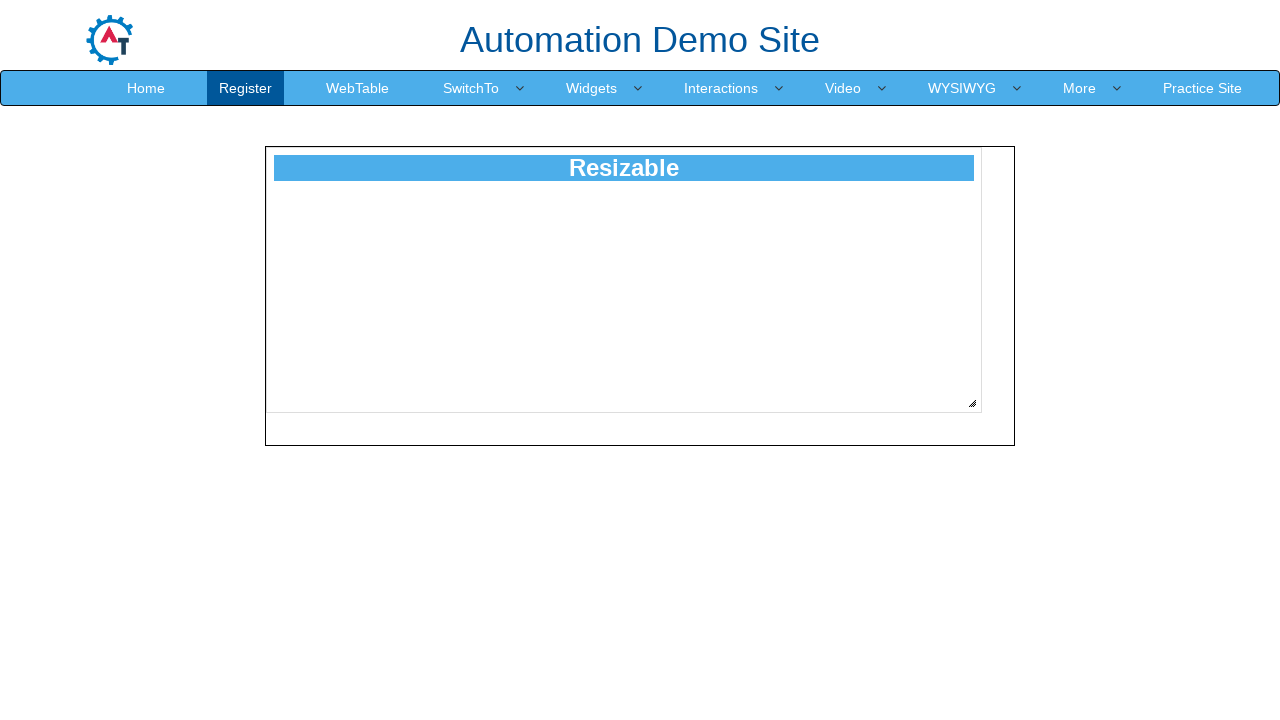

Pressed mouse button down on resize handle at (988, 419)
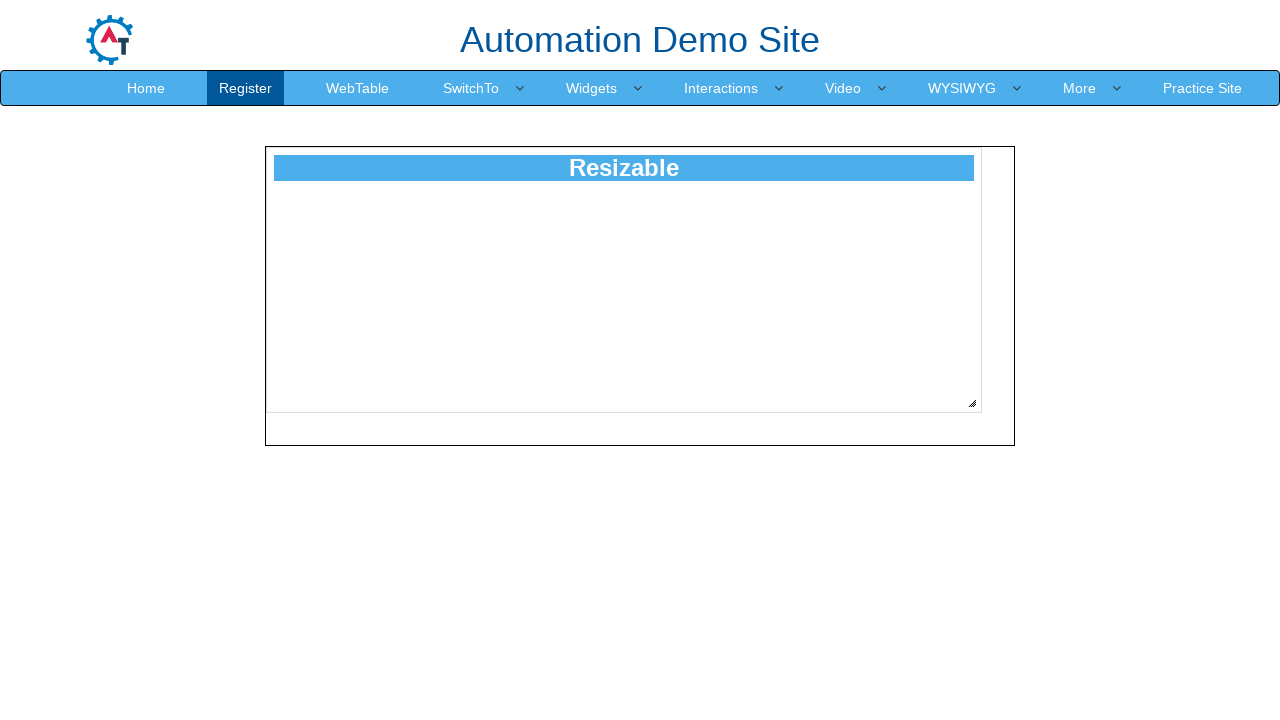

Dragged resize handle diagonally by 218 pixels at (1206, 637)
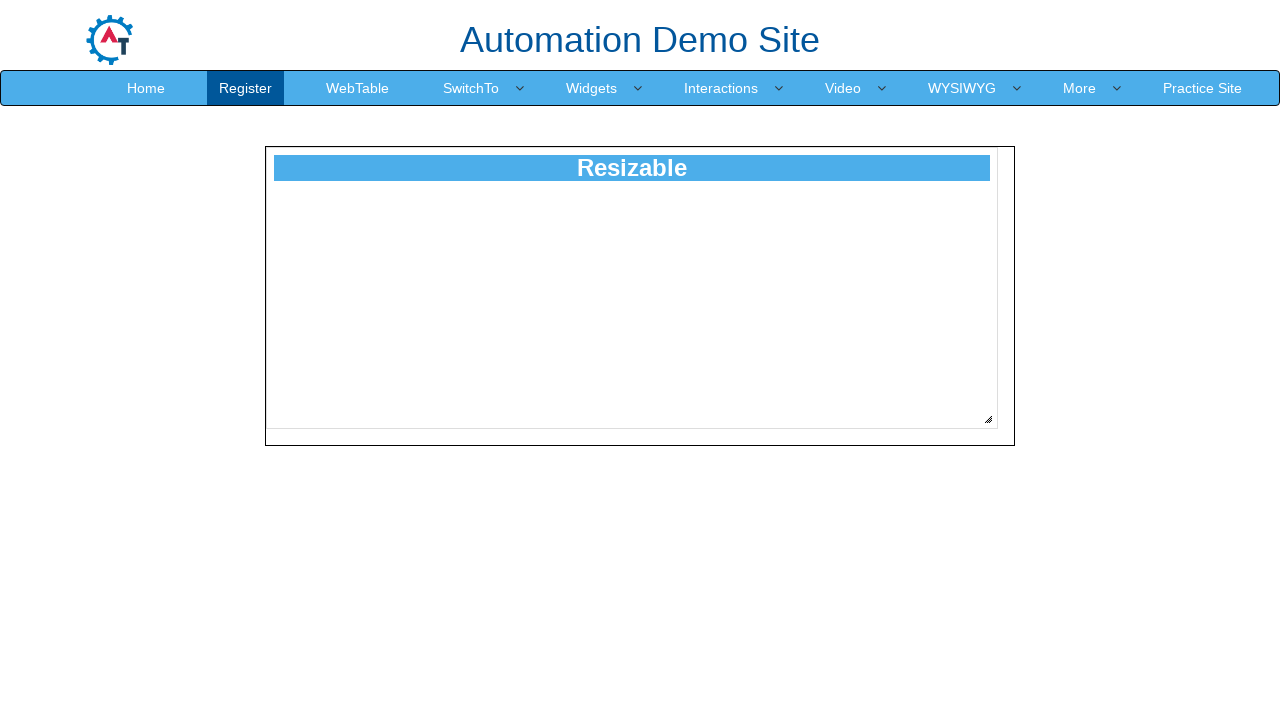

Released mouse button to complete resize at 218 pixels at (1206, 637)
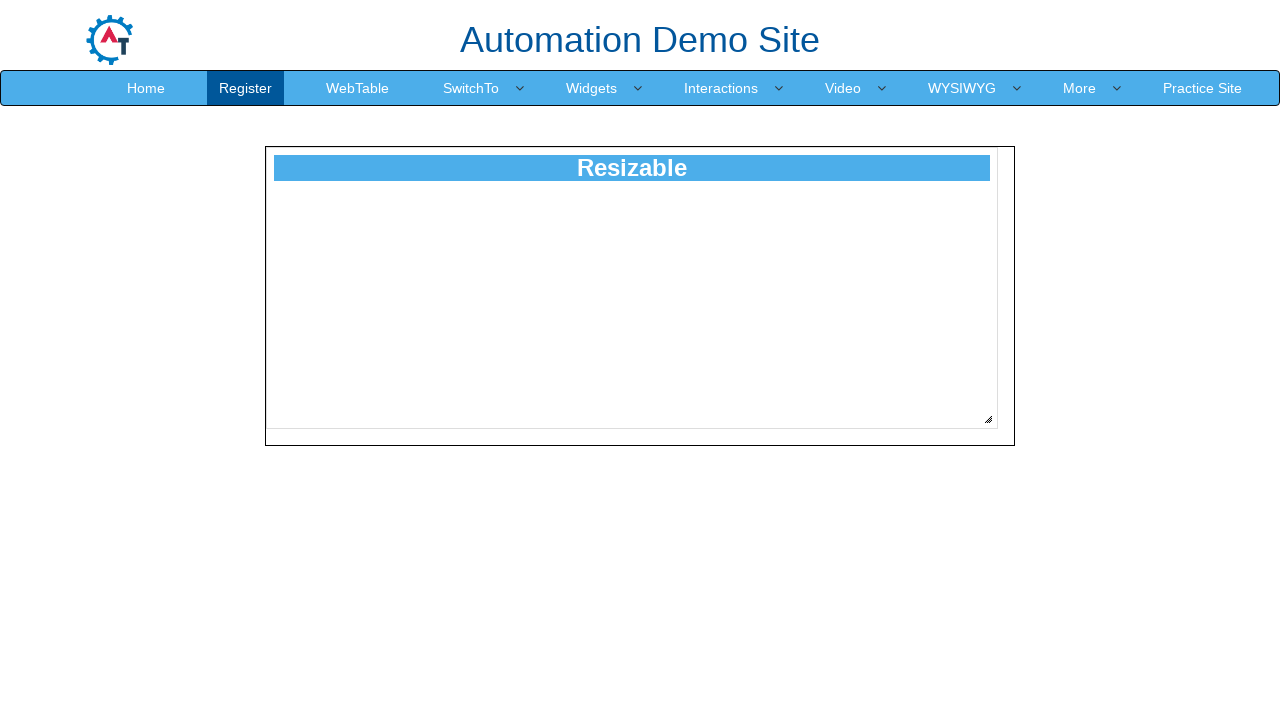

Moved mouse to resize handle position at (988, 419)
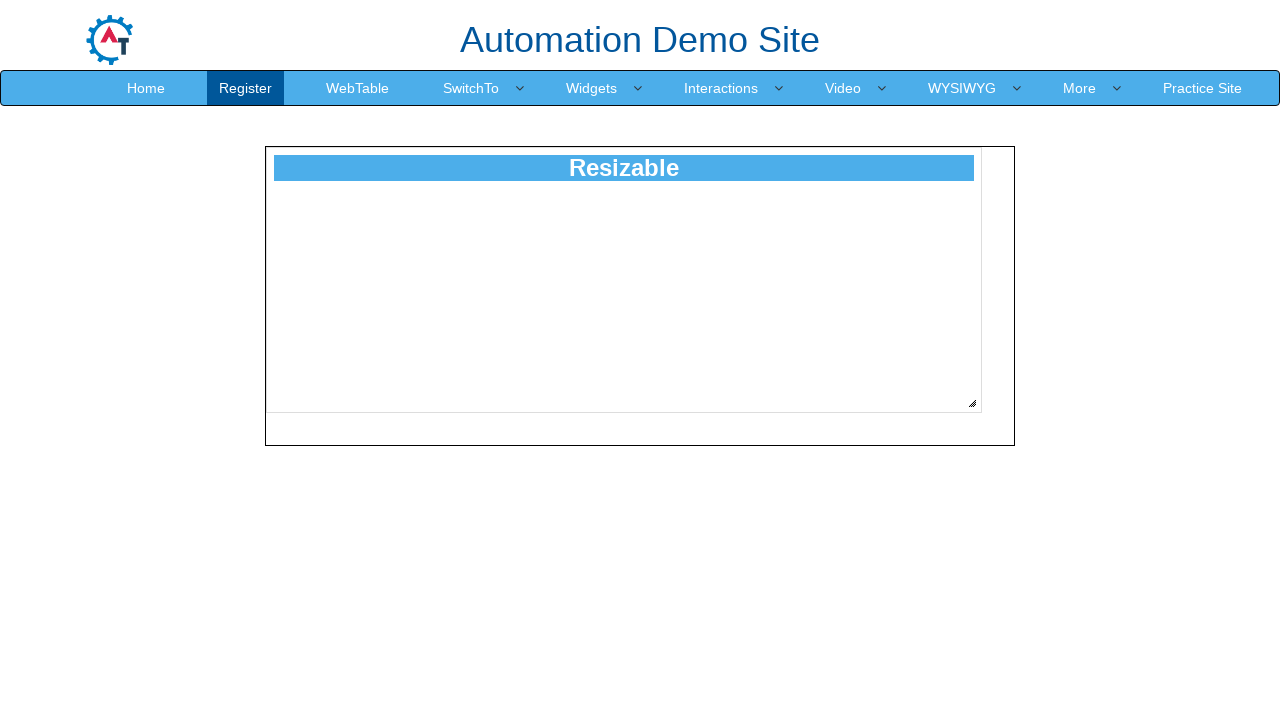

Pressed mouse button down on resize handle at (988, 419)
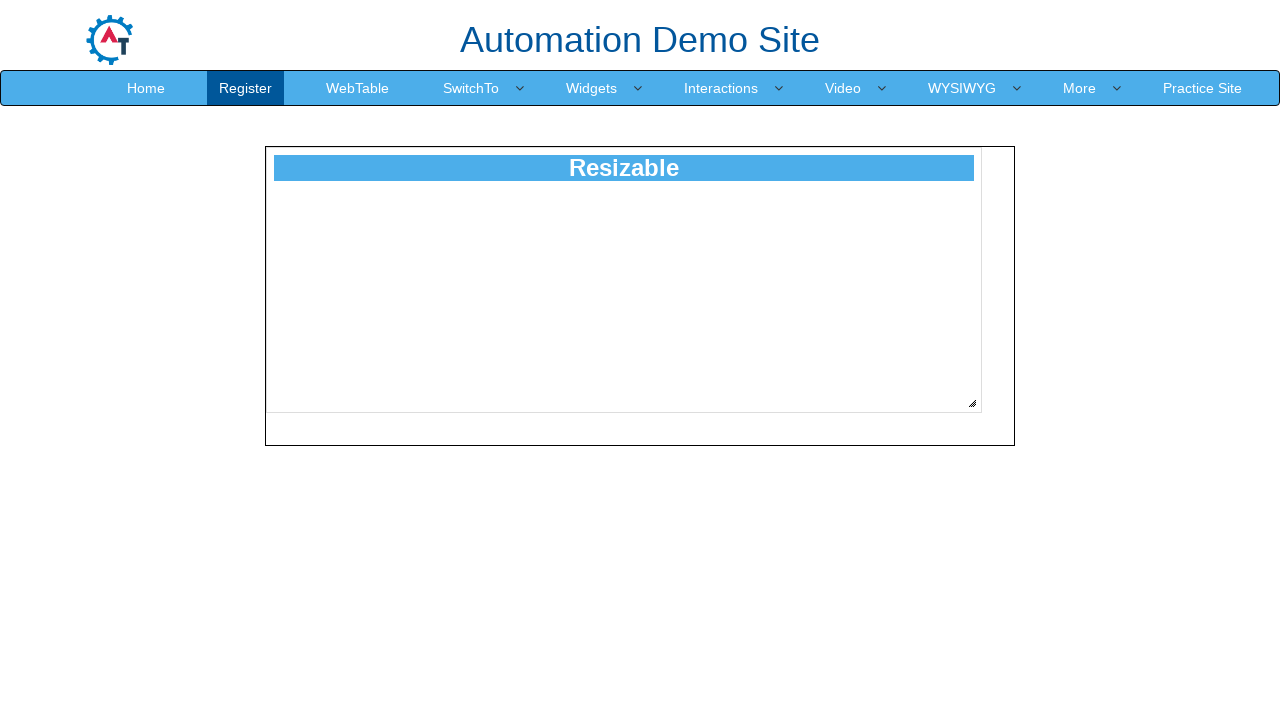

Dragged resize handle diagonally by 219 pixels at (1207, 638)
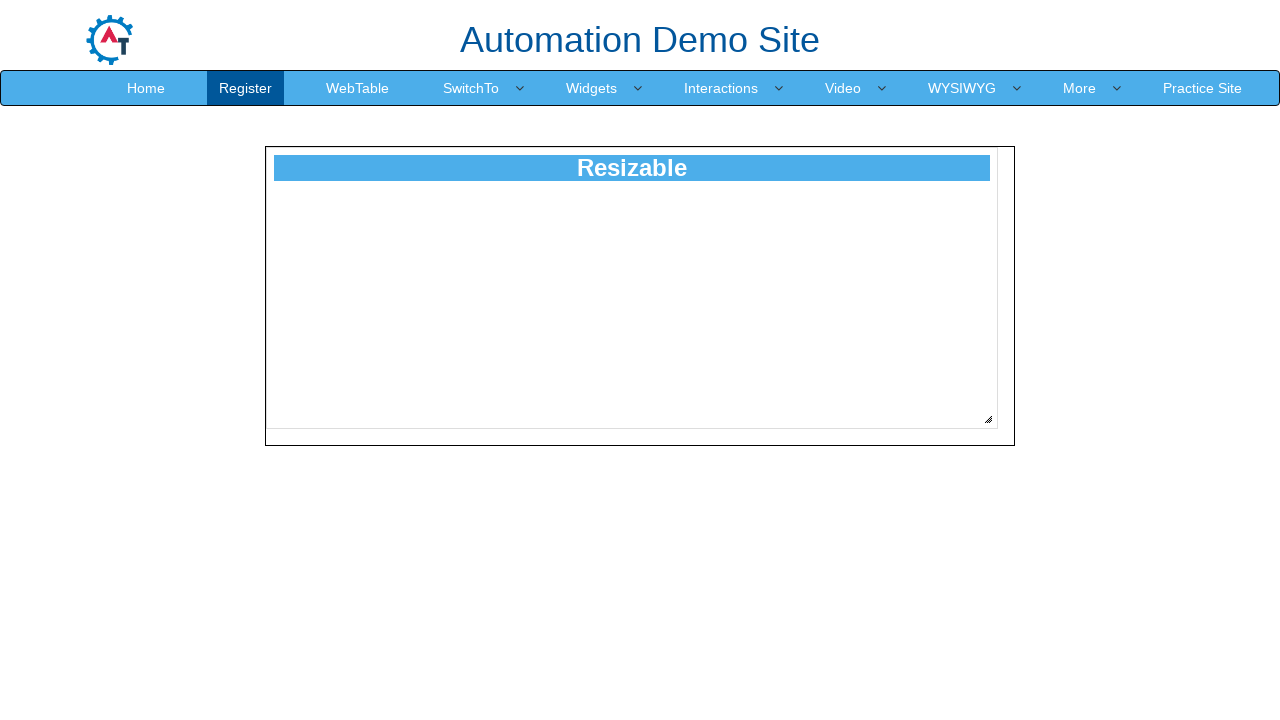

Released mouse button to complete resize at 219 pixels at (1207, 638)
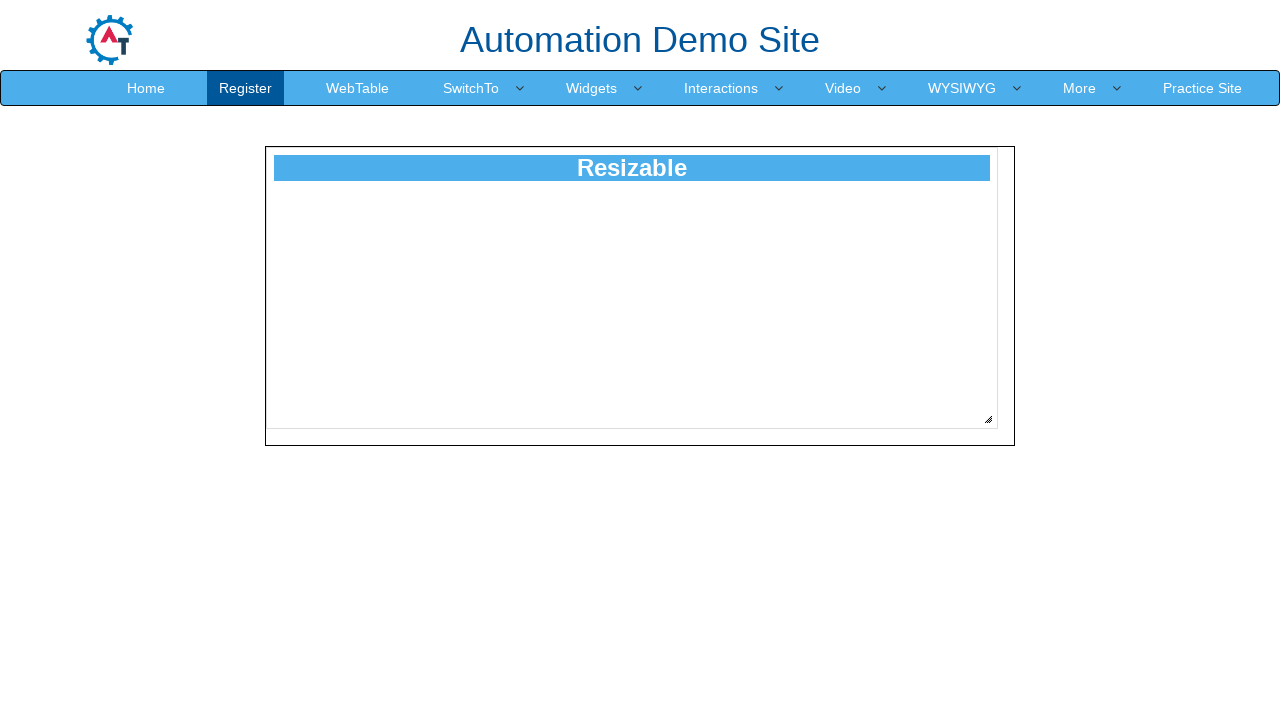

Moved mouse to resize handle position at (988, 419)
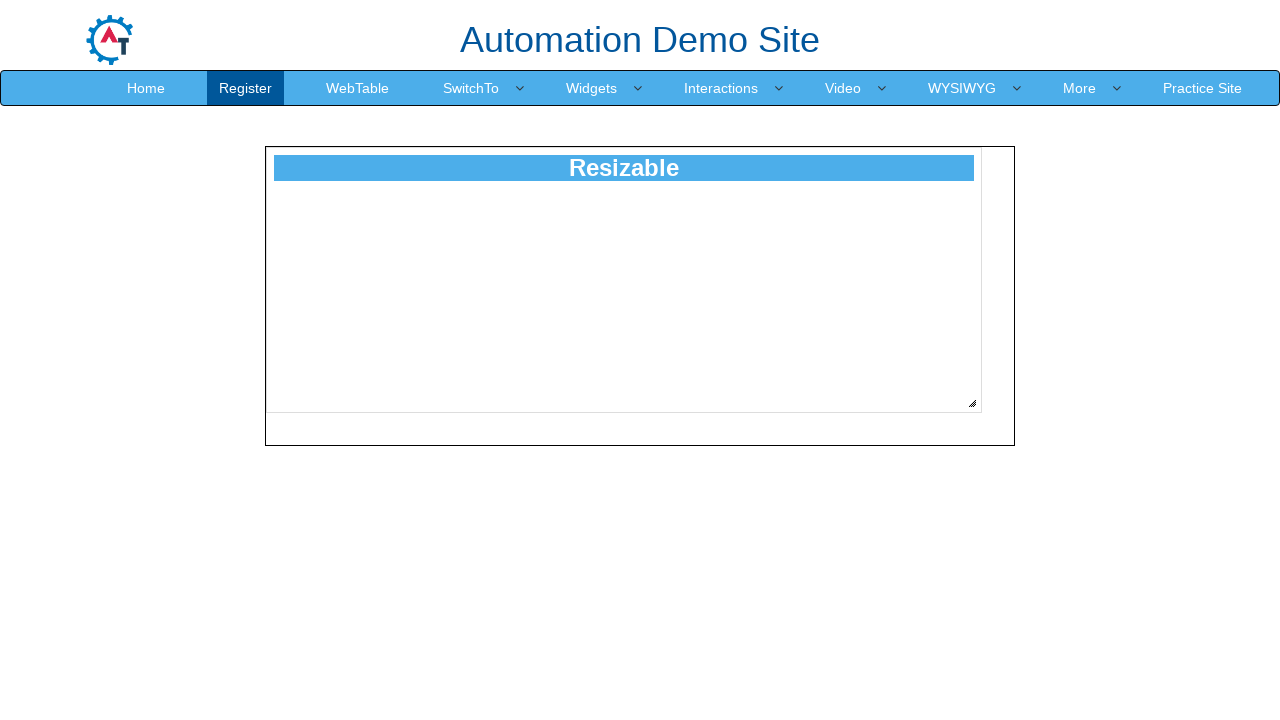

Pressed mouse button down on resize handle at (988, 419)
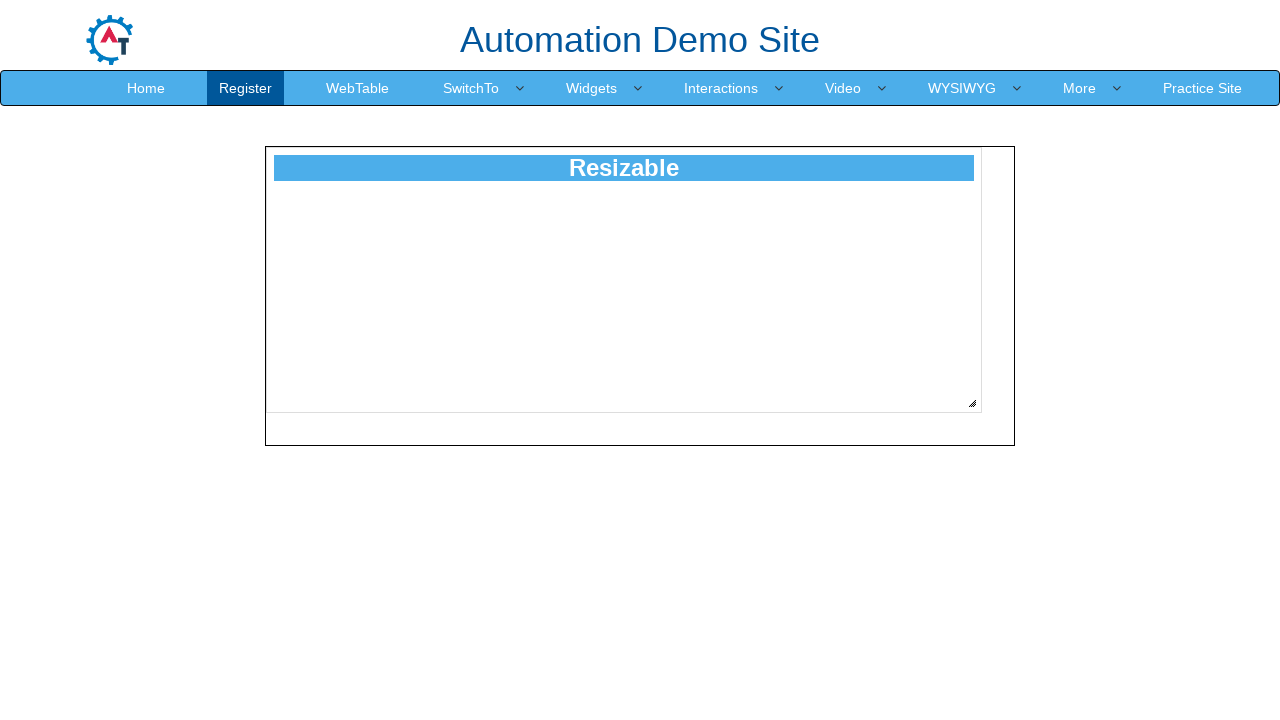

Dragged resize handle diagonally by 220 pixels at (1208, 639)
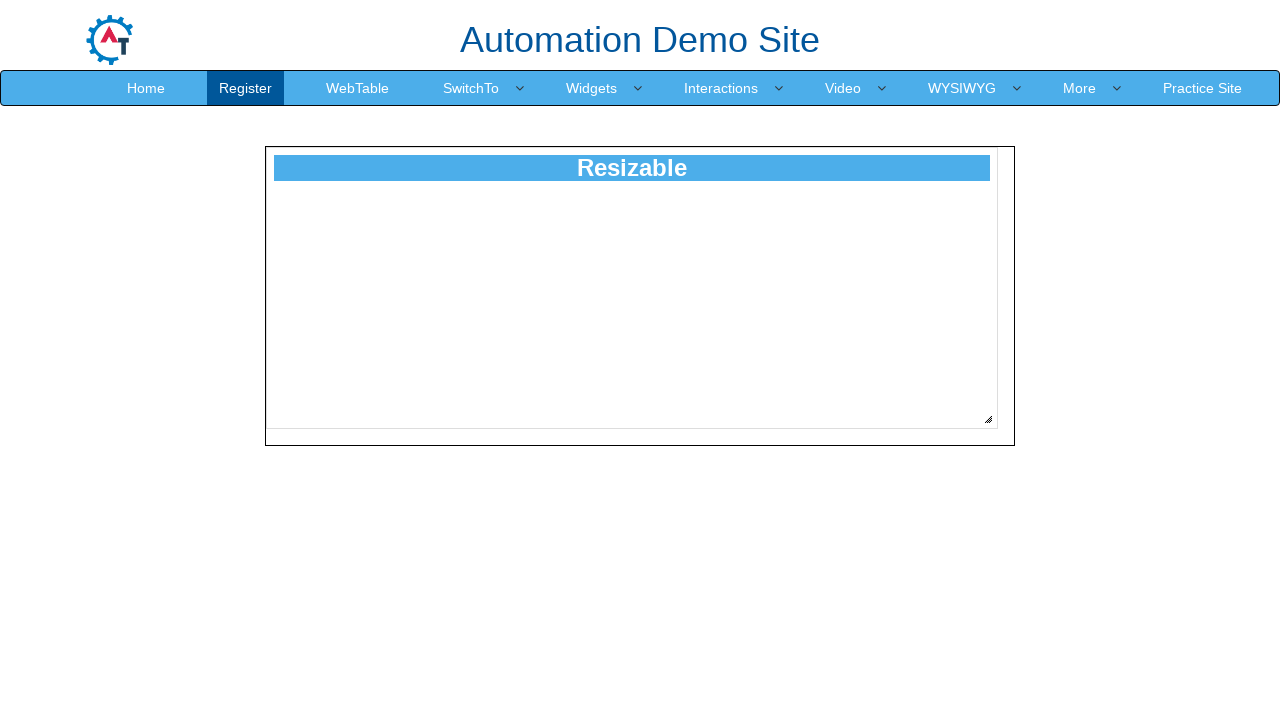

Released mouse button to complete resize at 220 pixels at (1208, 639)
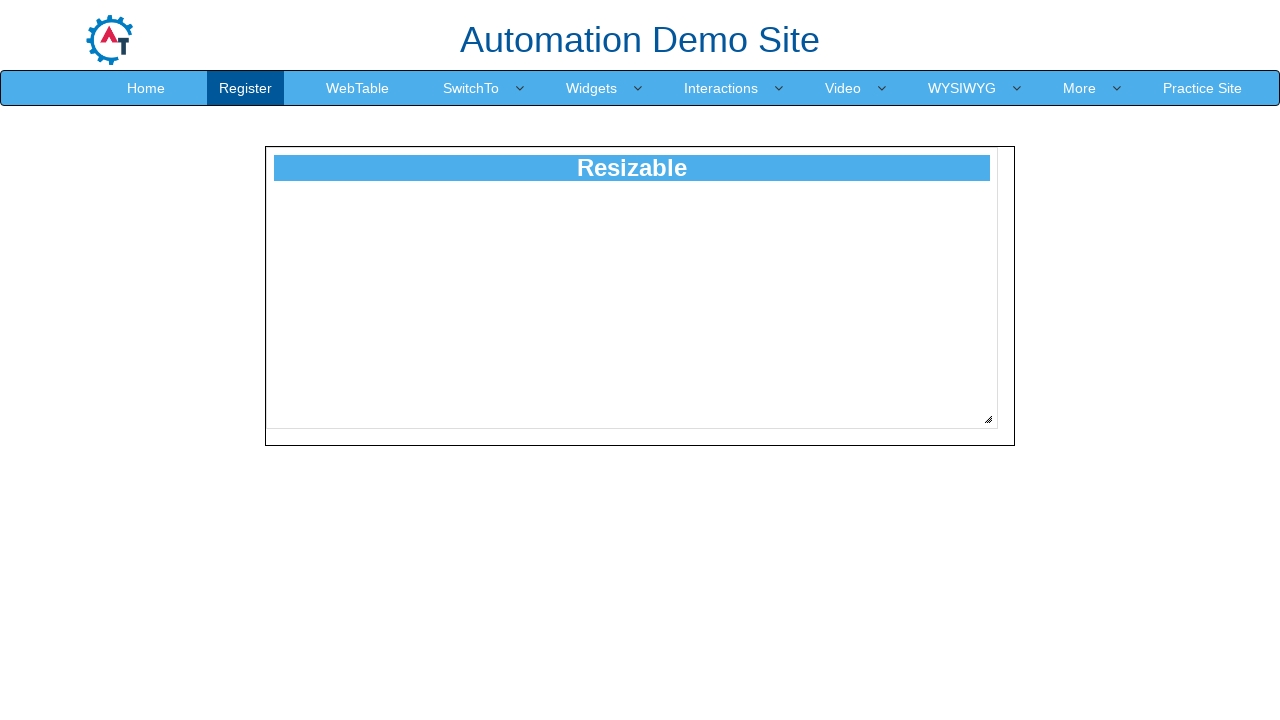

Moved mouse to resize handle position at (988, 419)
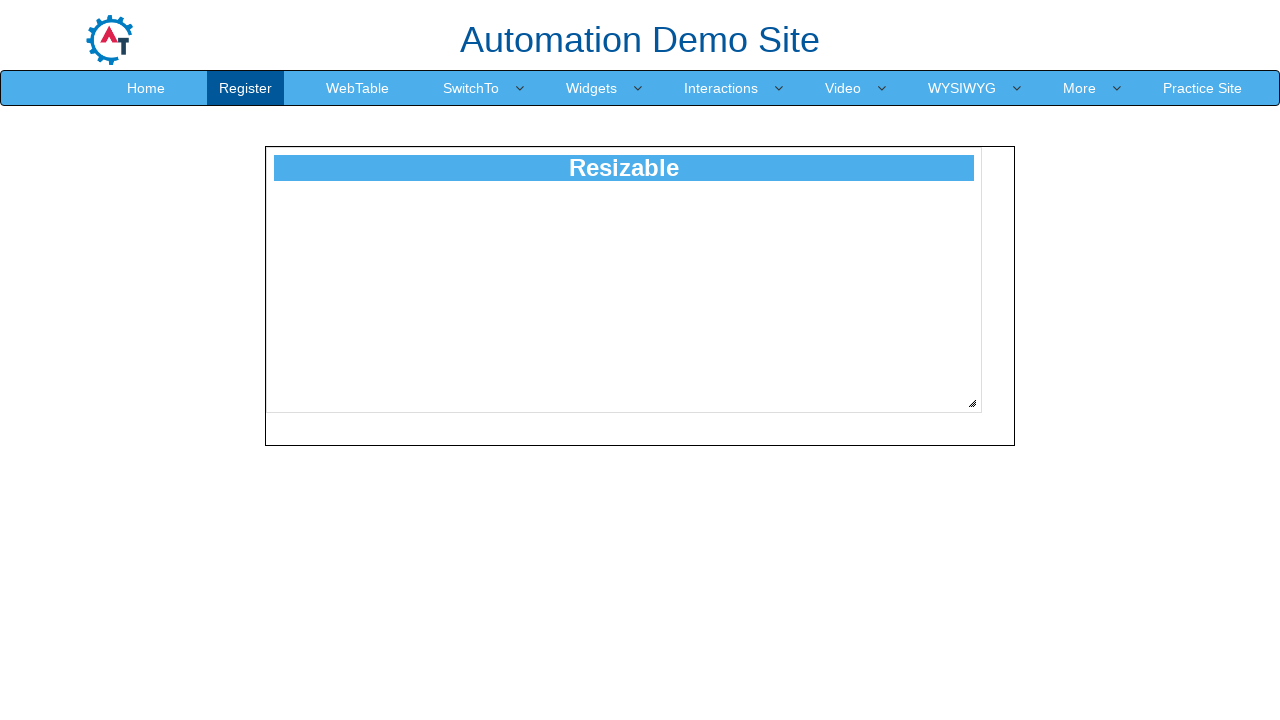

Pressed mouse button down on resize handle at (988, 419)
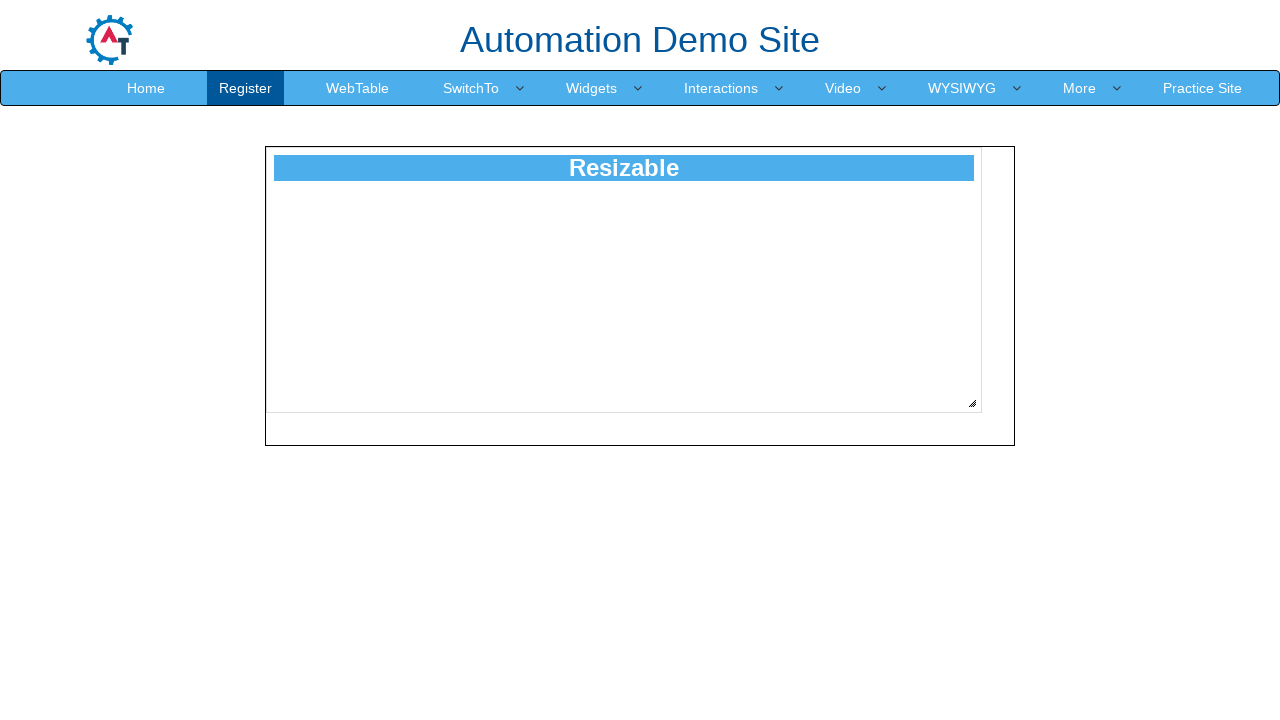

Dragged resize handle diagonally by 221 pixels at (1209, 640)
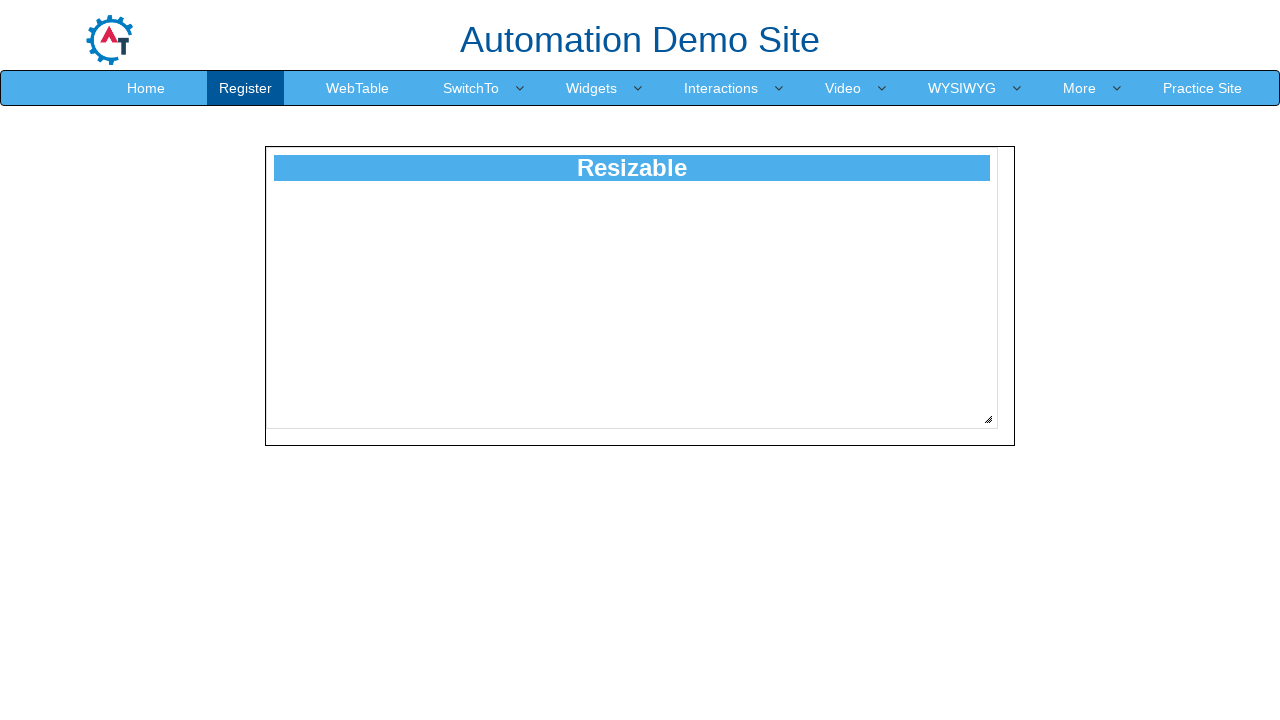

Released mouse button to complete resize at 221 pixels at (1209, 640)
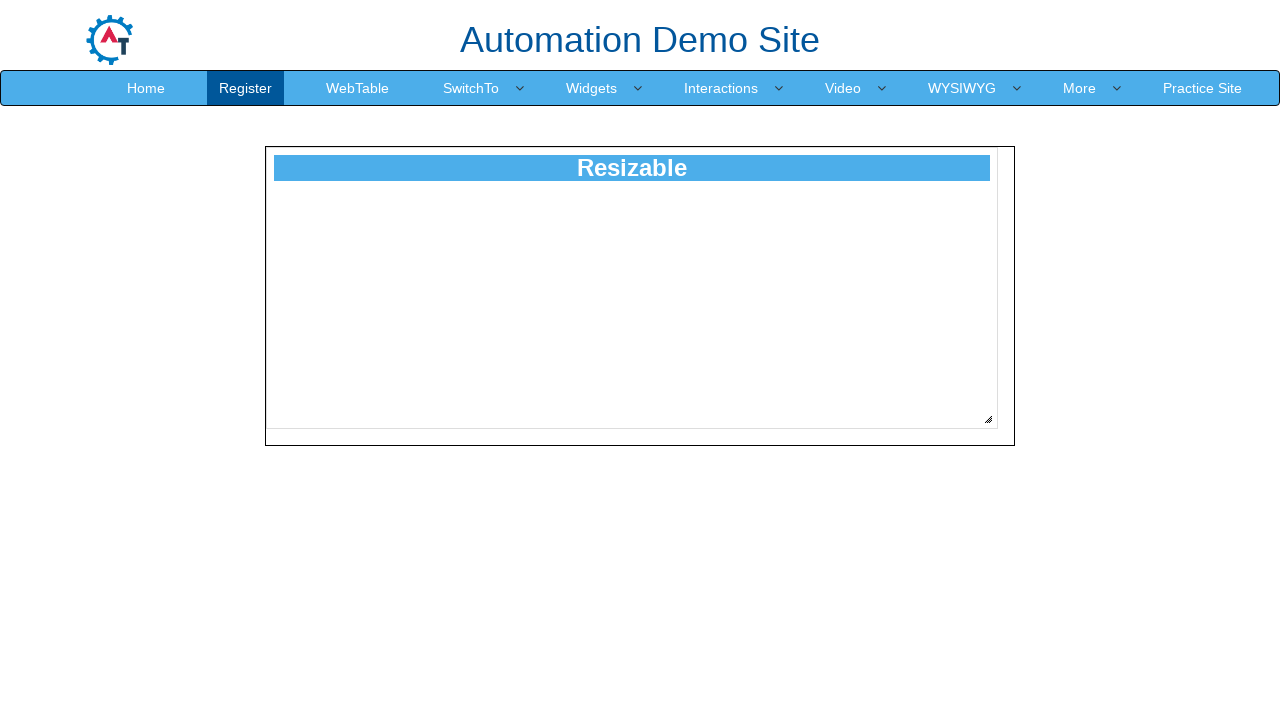

Moved mouse to resize handle position at (988, 419)
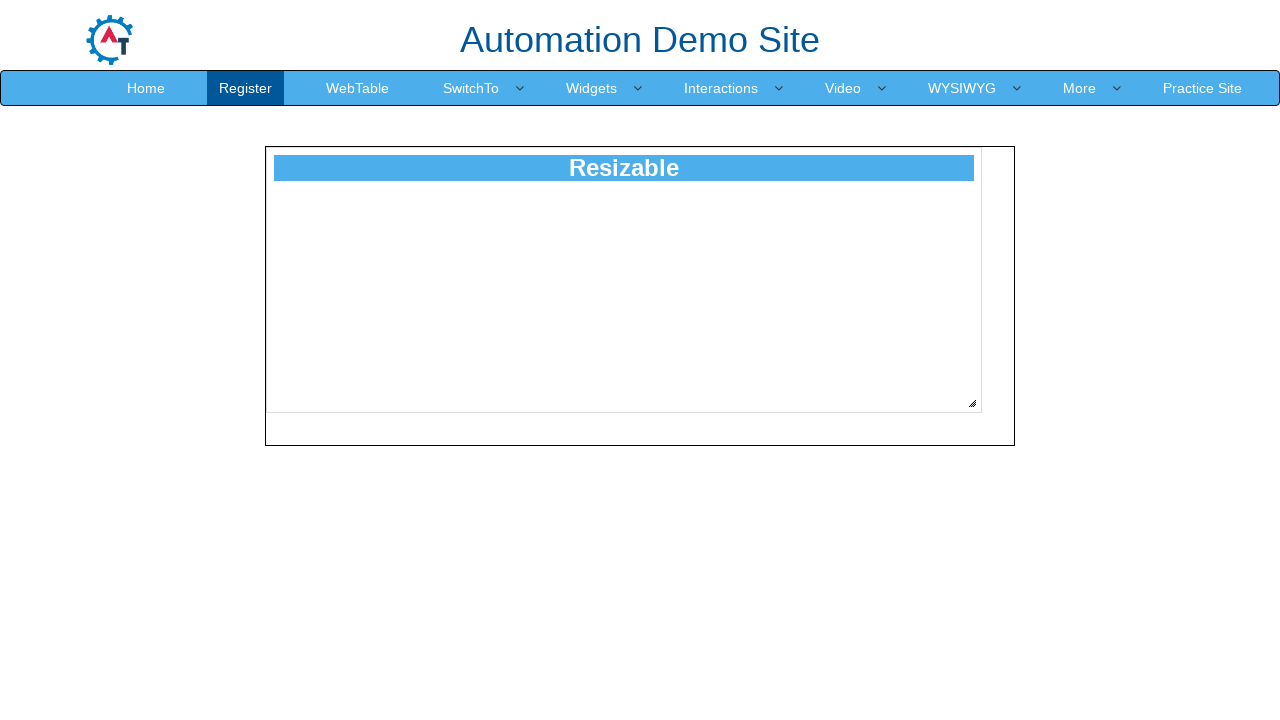

Pressed mouse button down on resize handle at (988, 419)
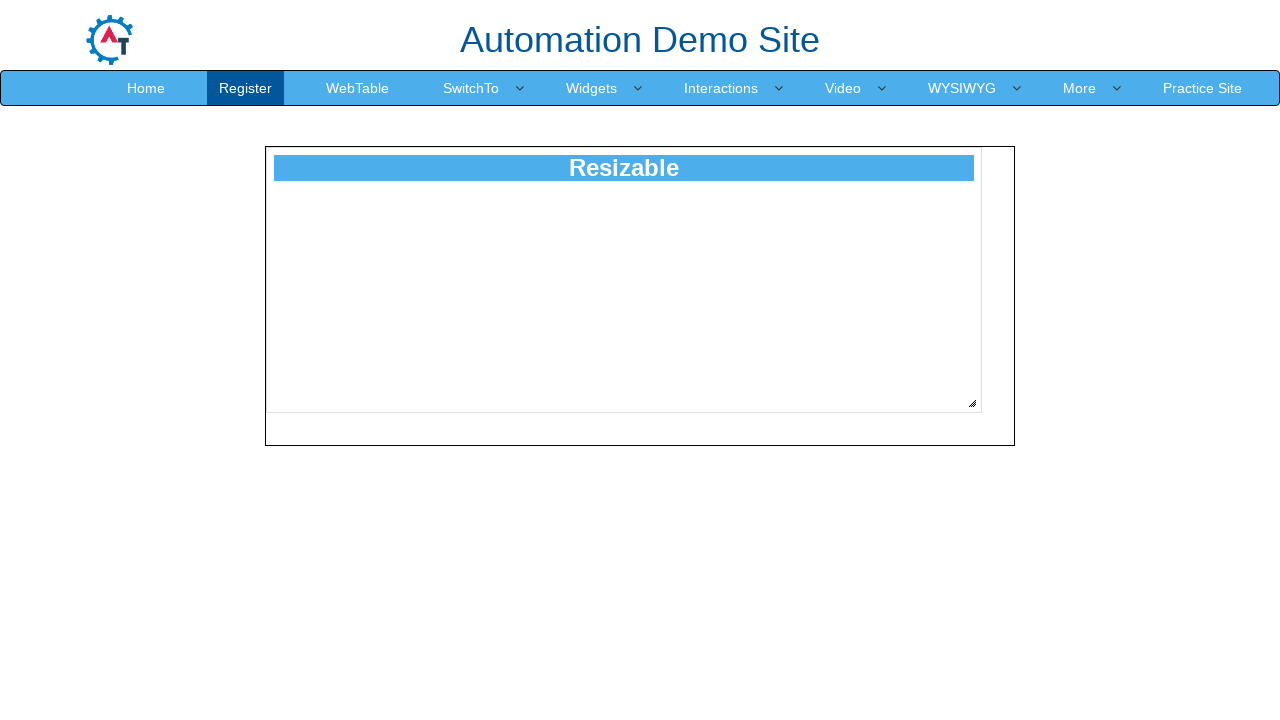

Dragged resize handle diagonally by 222 pixels at (1210, 641)
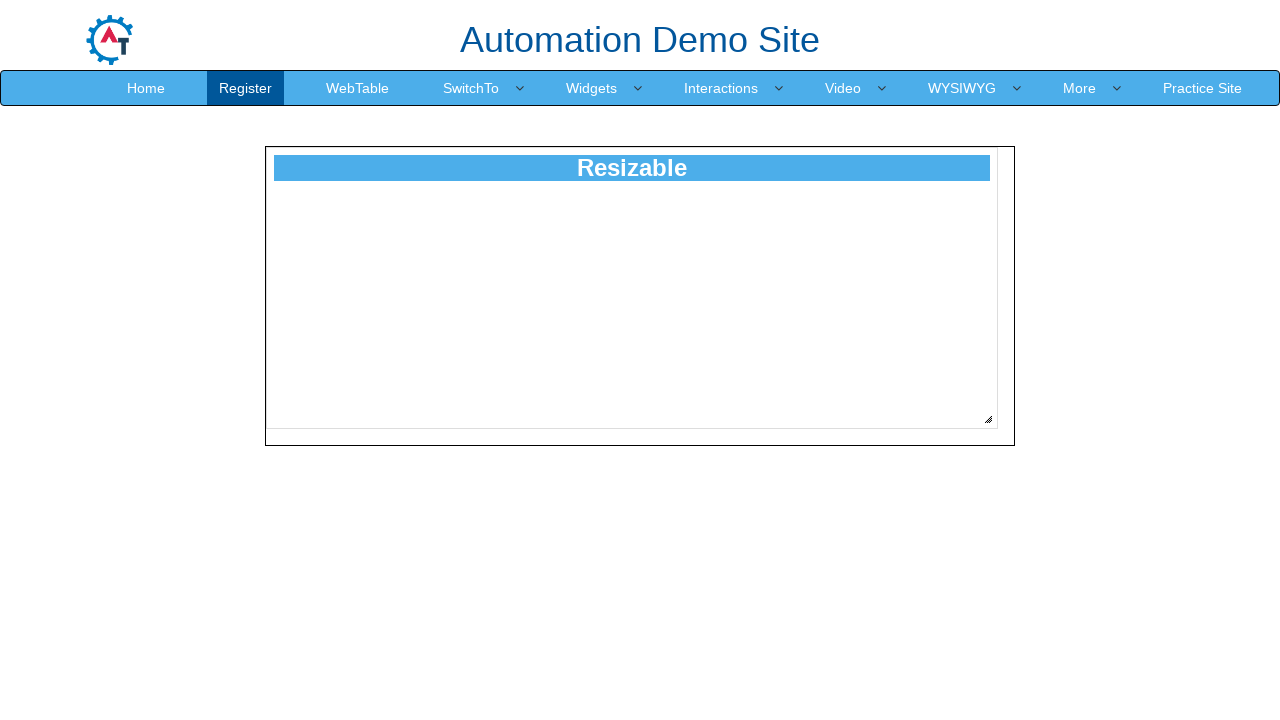

Released mouse button to complete resize at 222 pixels at (1210, 641)
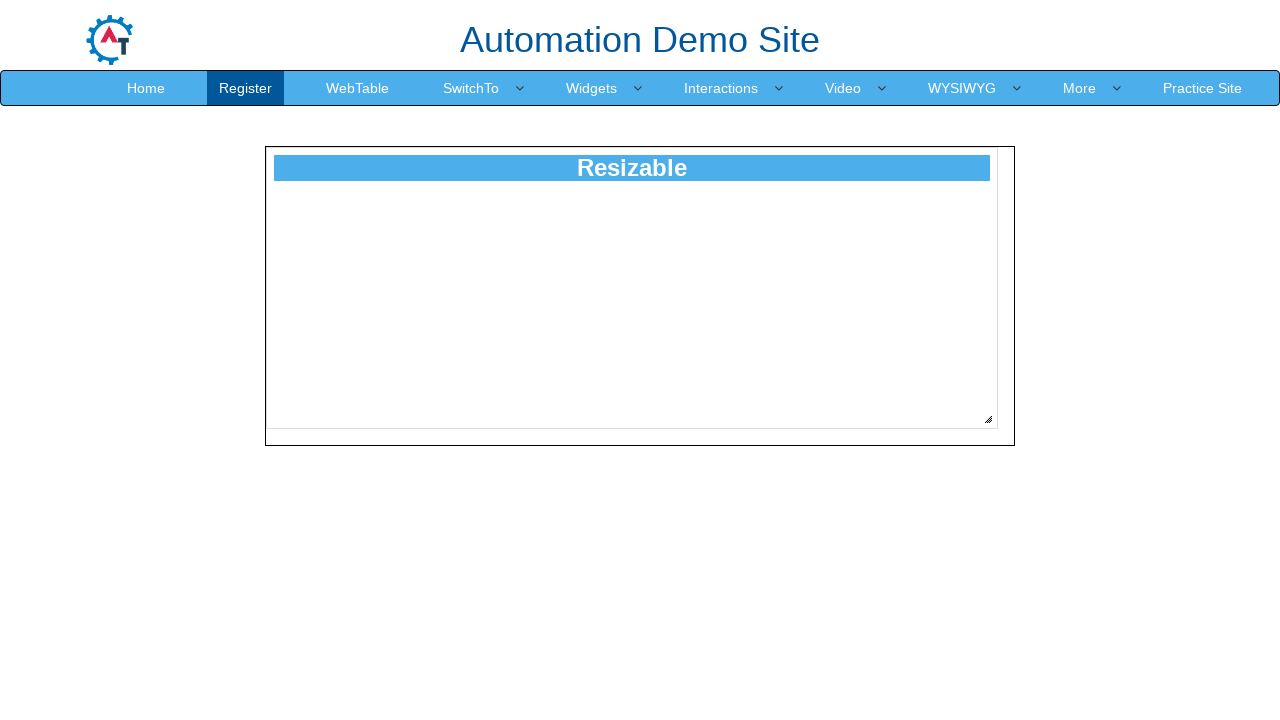

Moved mouse to resize handle position at (988, 419)
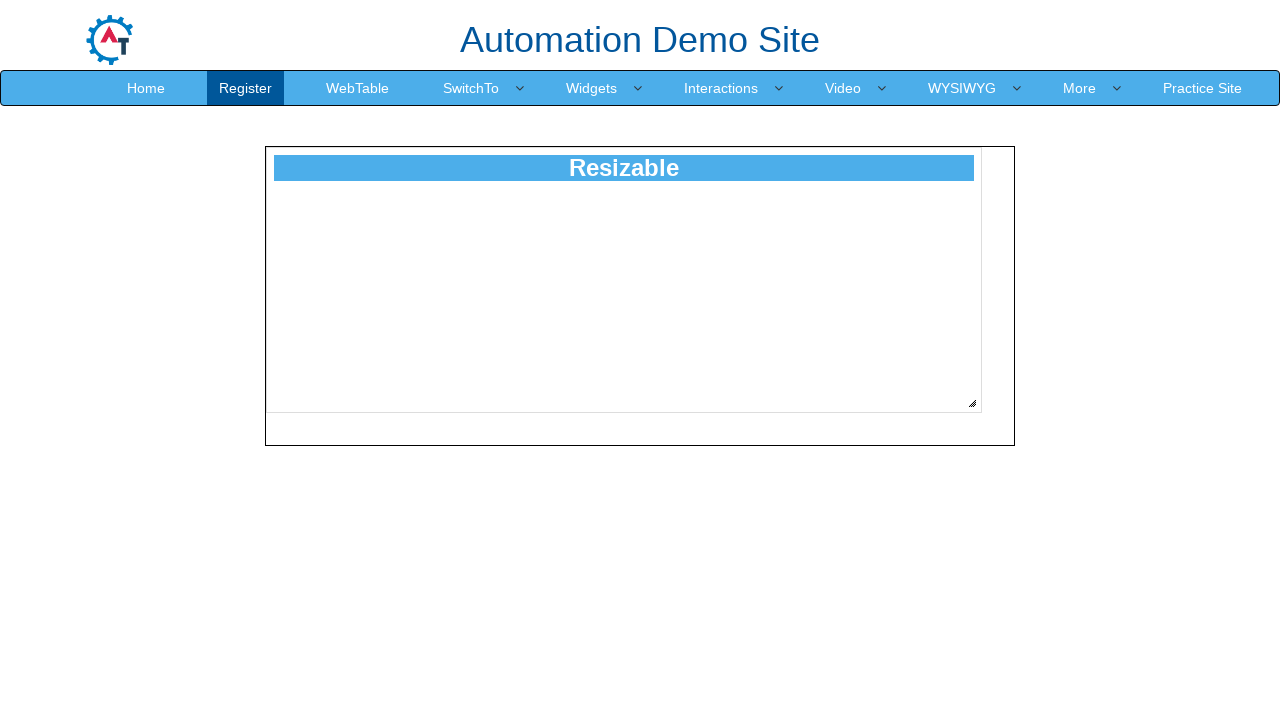

Pressed mouse button down on resize handle at (988, 419)
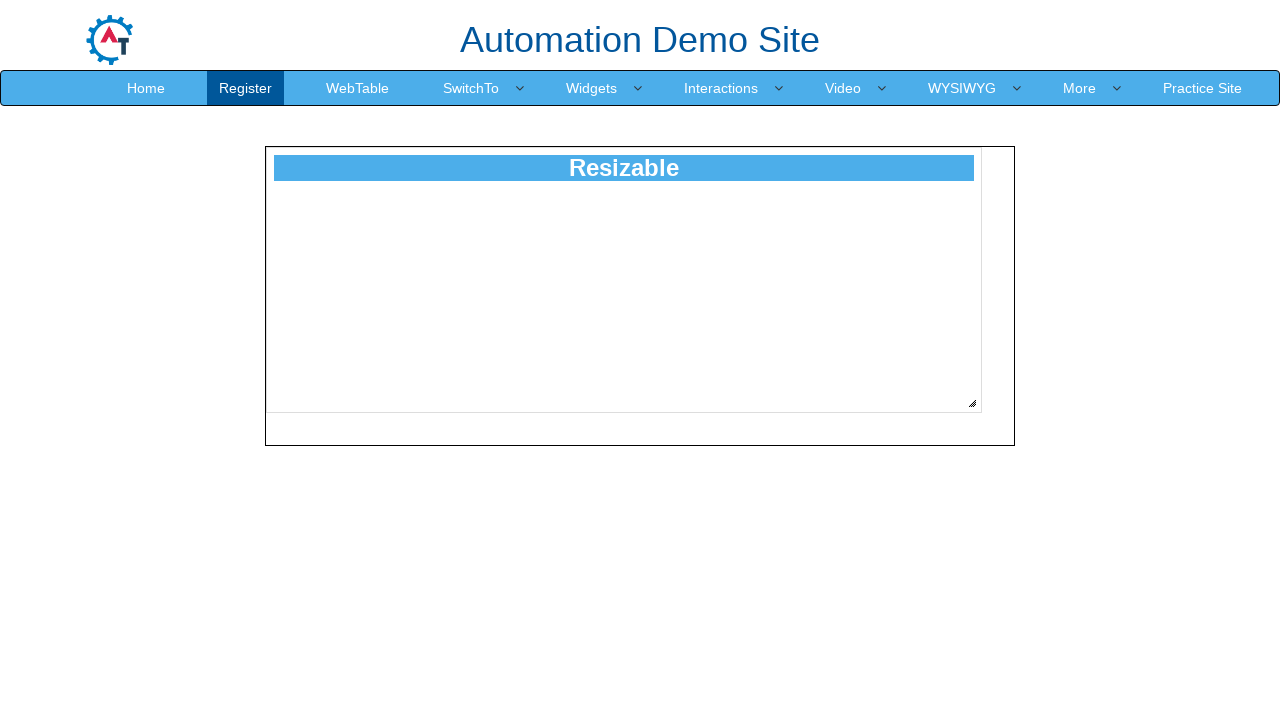

Dragged resize handle diagonally by 223 pixels at (1211, 642)
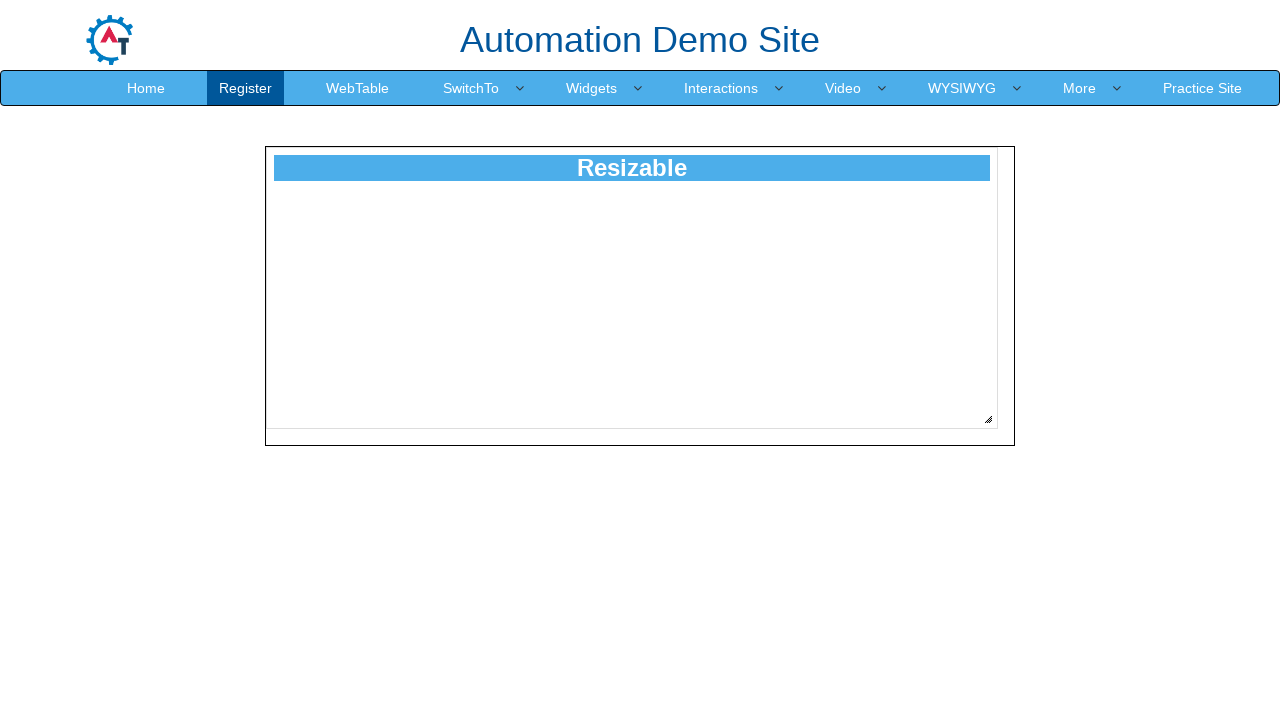

Released mouse button to complete resize at 223 pixels at (1211, 642)
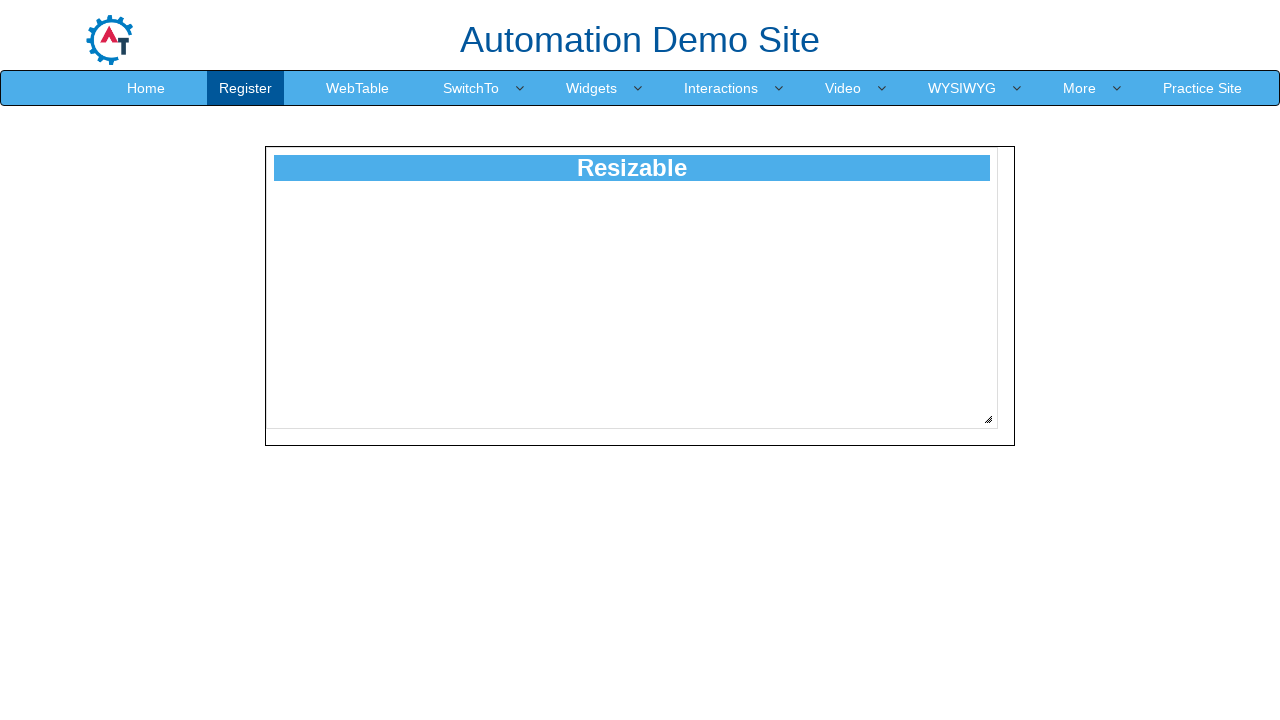

Moved mouse to resize handle position at (988, 419)
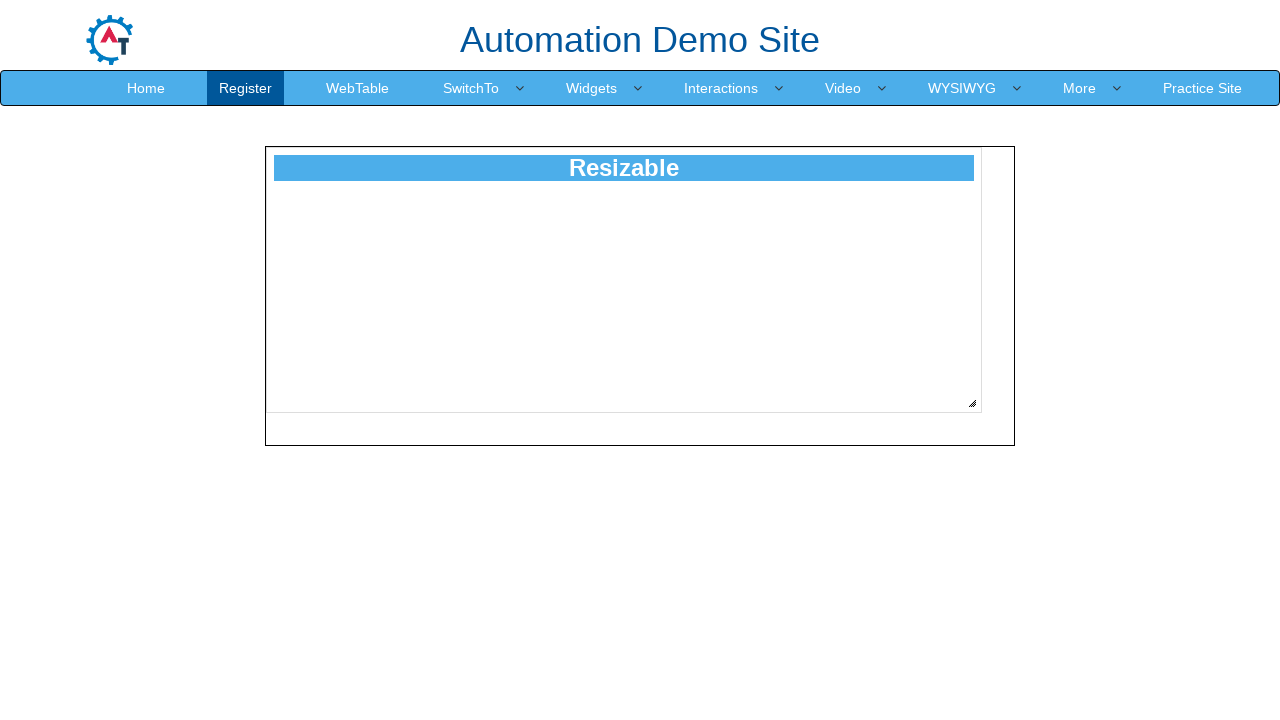

Pressed mouse button down on resize handle at (988, 419)
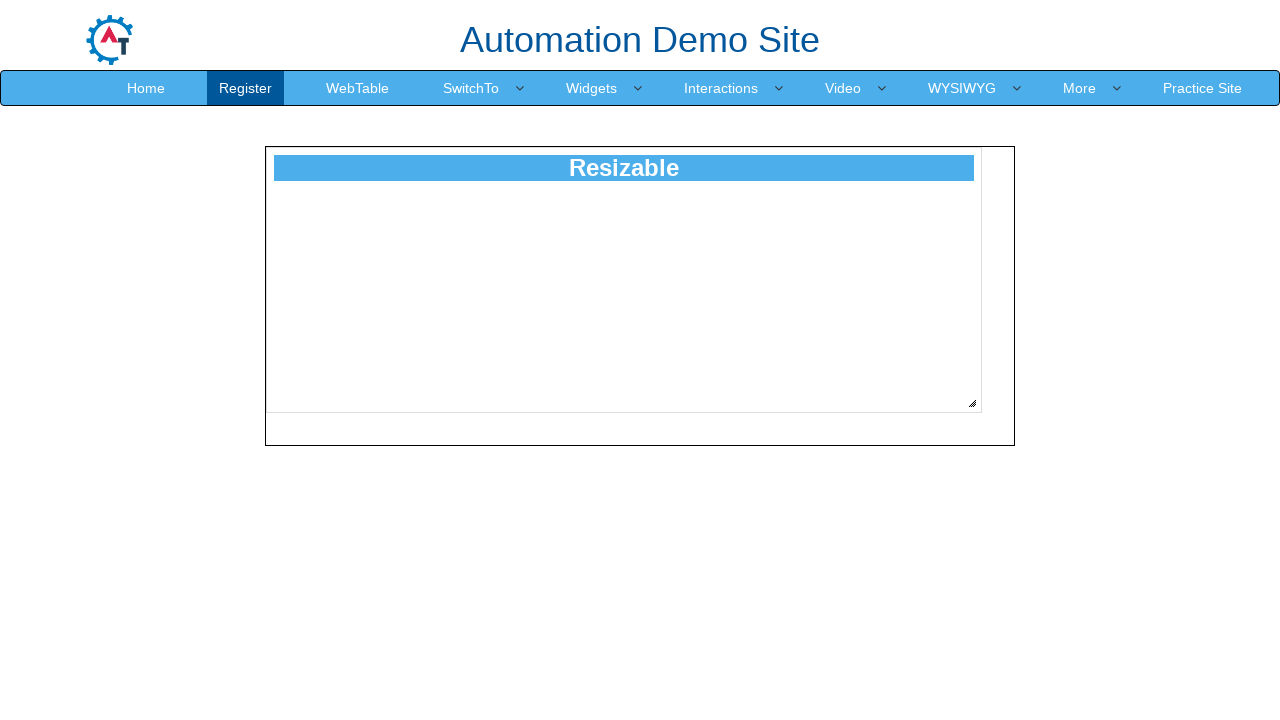

Dragged resize handle diagonally by 224 pixels at (1212, 643)
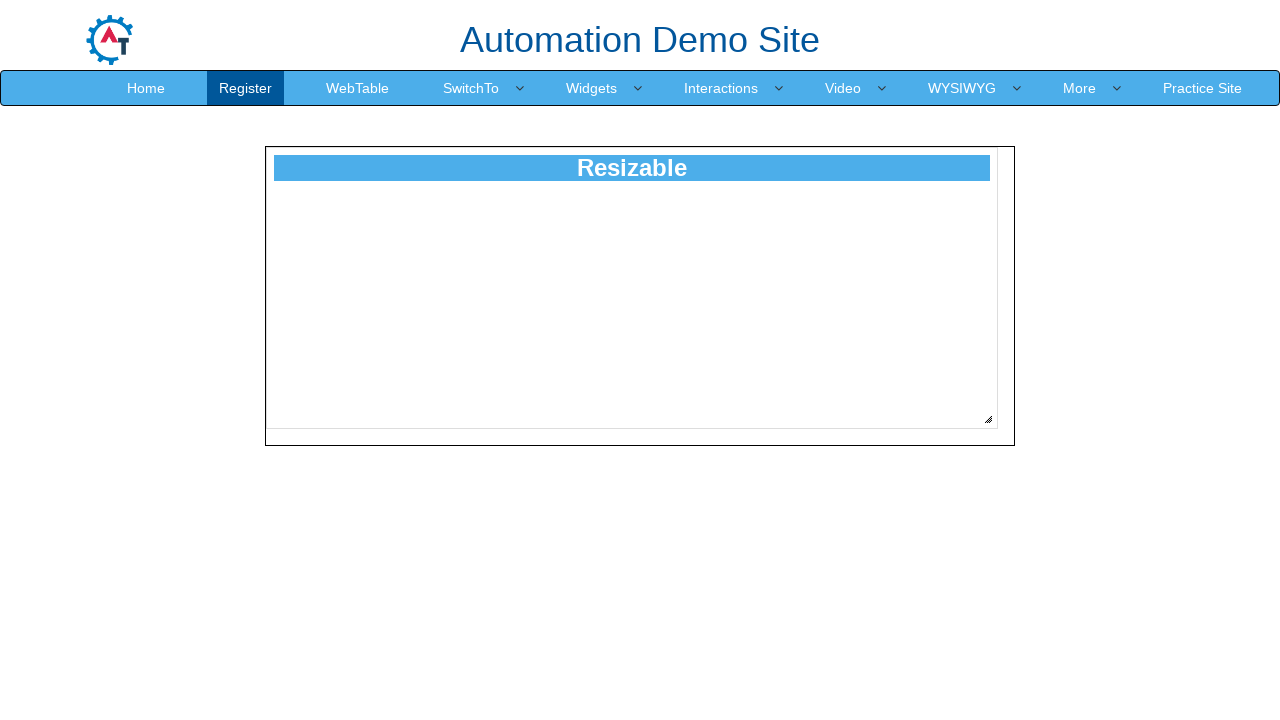

Released mouse button to complete resize at 224 pixels at (1212, 643)
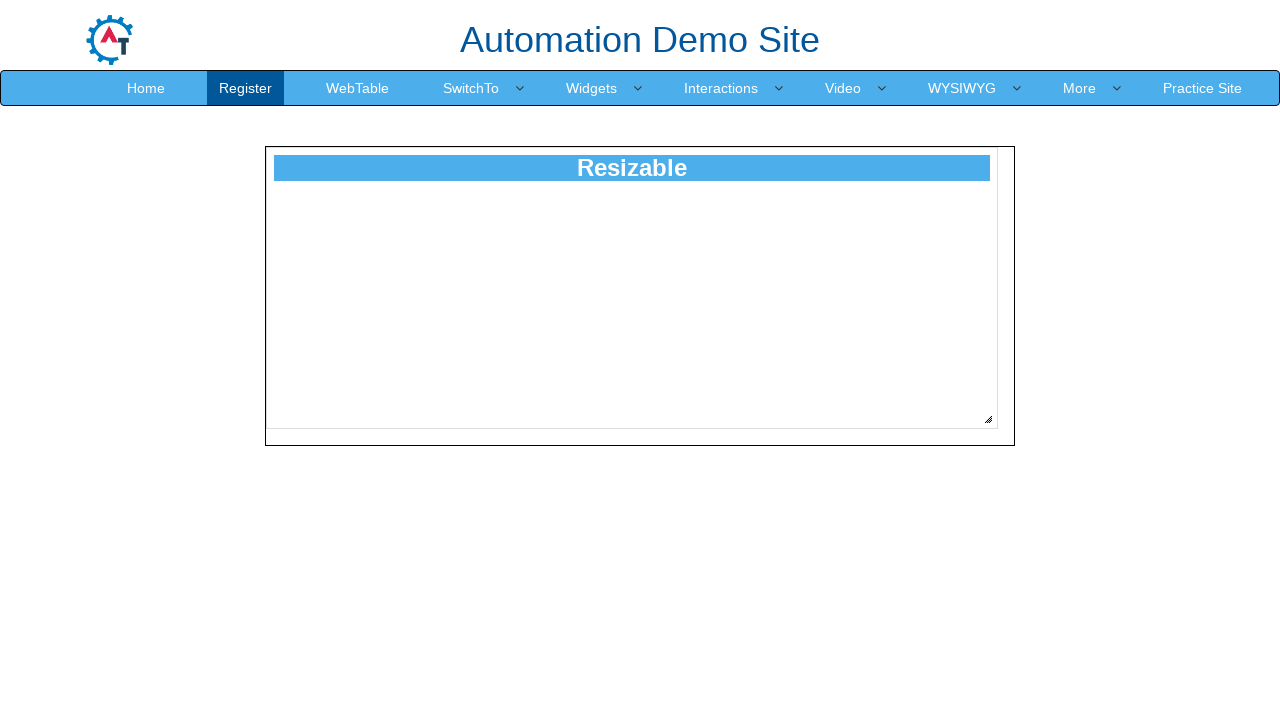

Moved mouse to resize handle position at (988, 419)
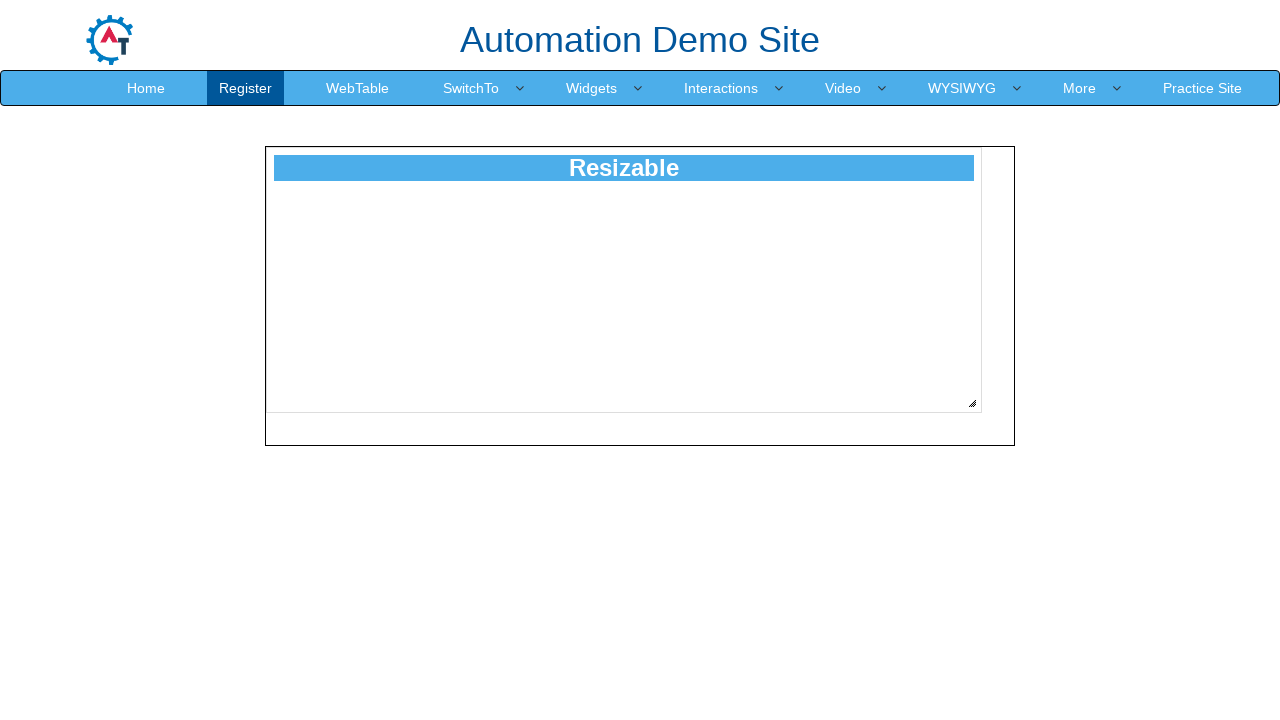

Pressed mouse button down on resize handle at (988, 419)
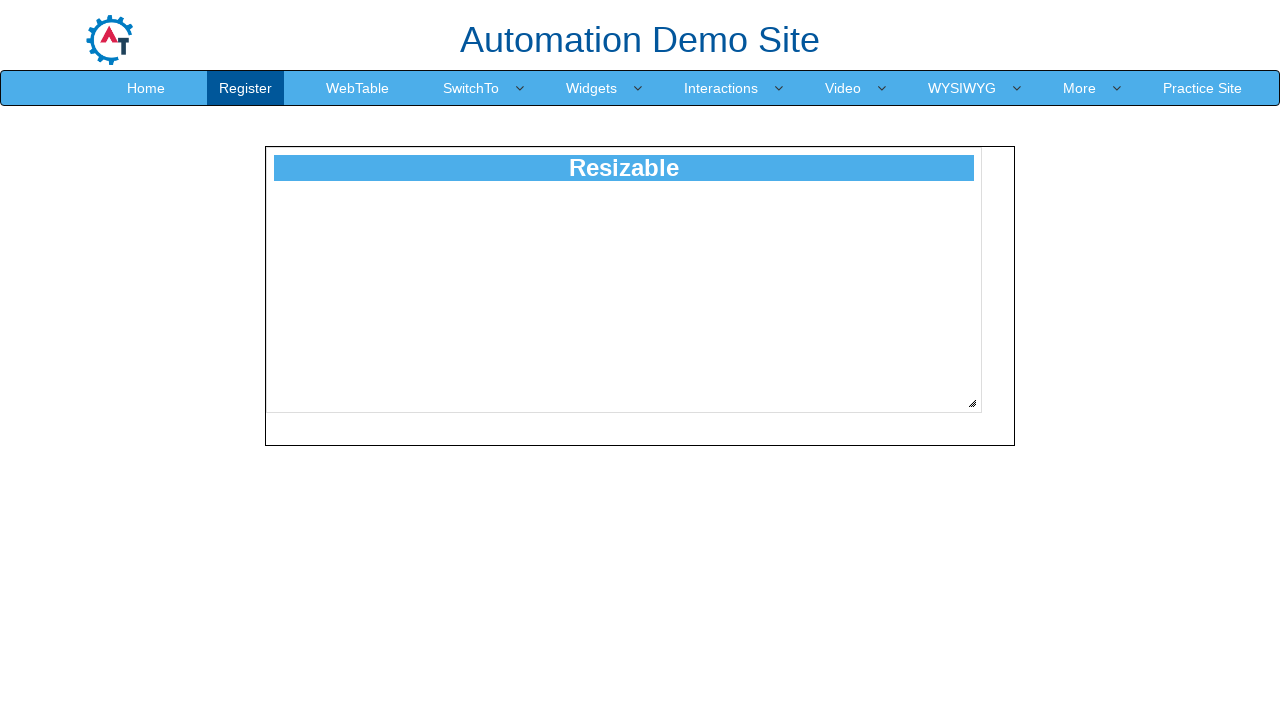

Dragged resize handle diagonally by 225 pixels at (1213, 644)
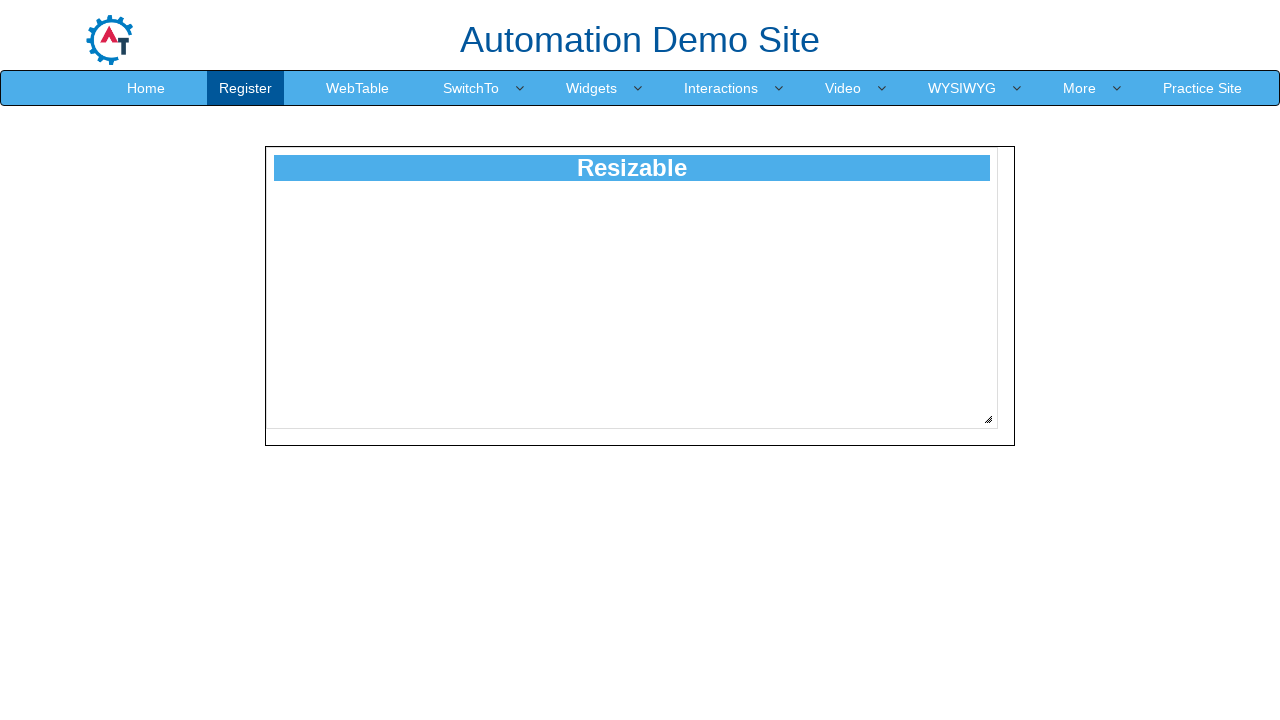

Released mouse button to complete resize at 225 pixels at (1213, 644)
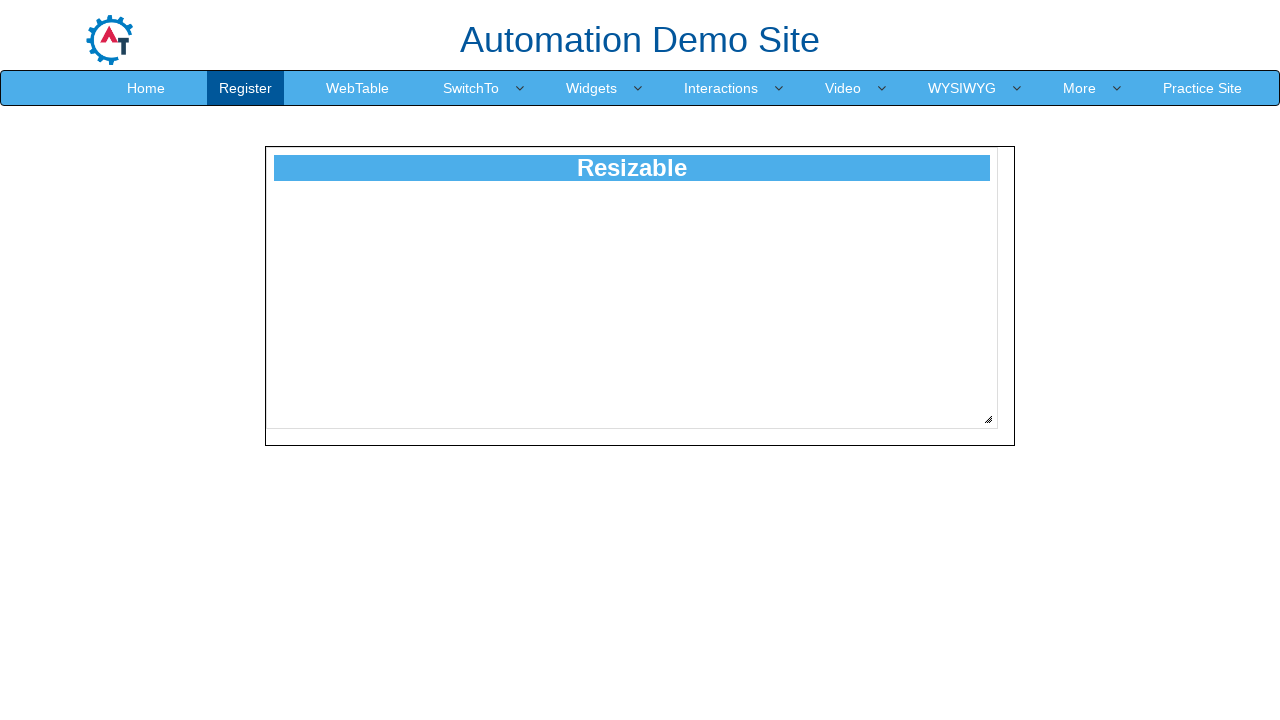

Moved mouse to resize handle position at (988, 419)
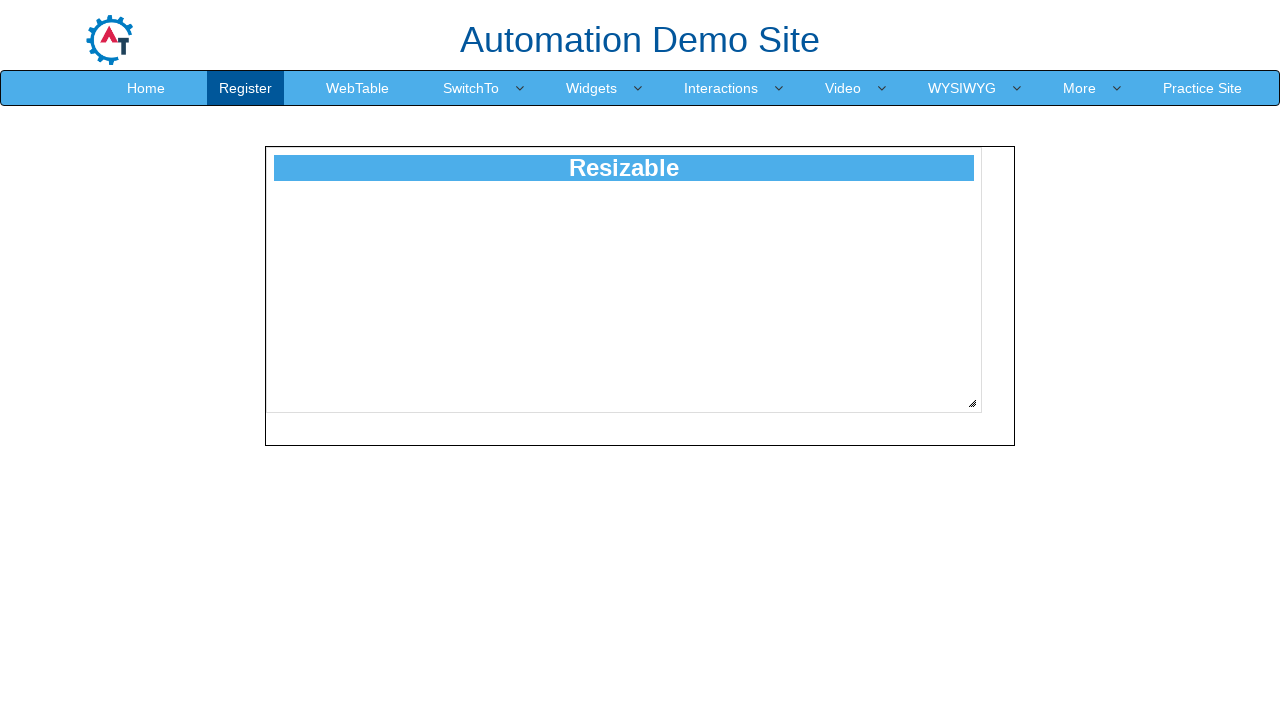

Pressed mouse button down on resize handle at (988, 419)
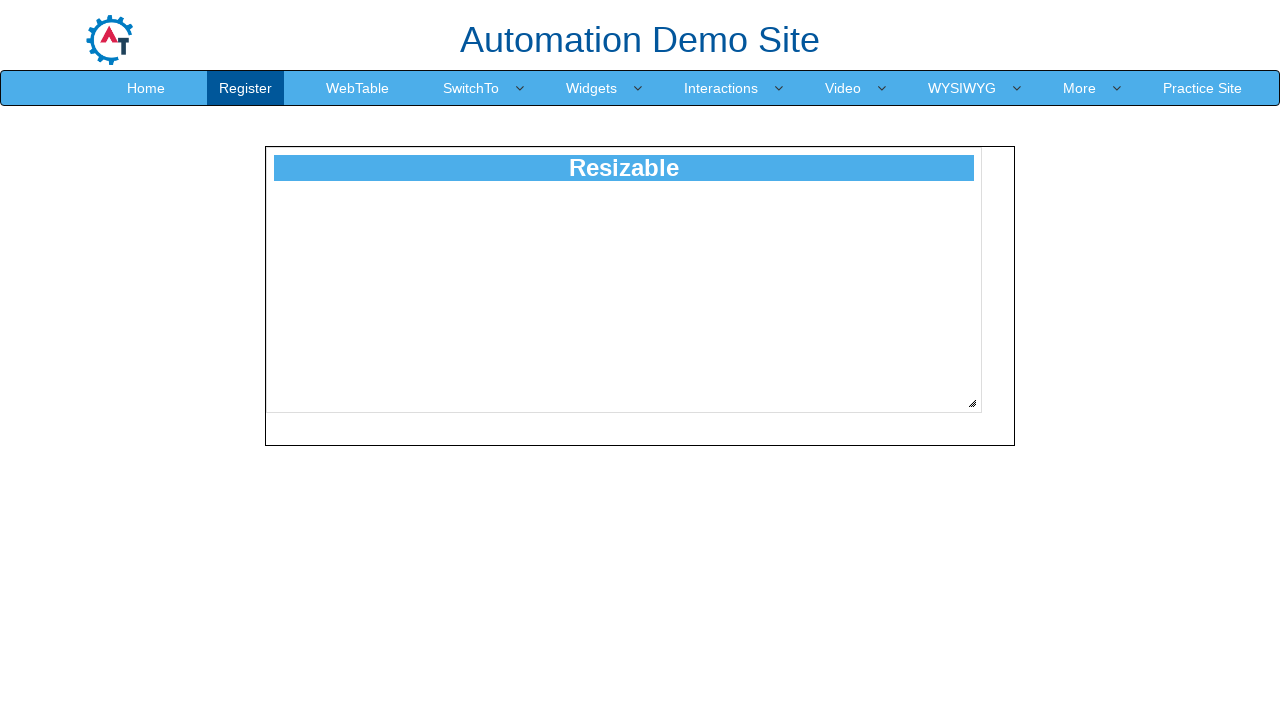

Dragged resize handle diagonally by 226 pixels at (1214, 645)
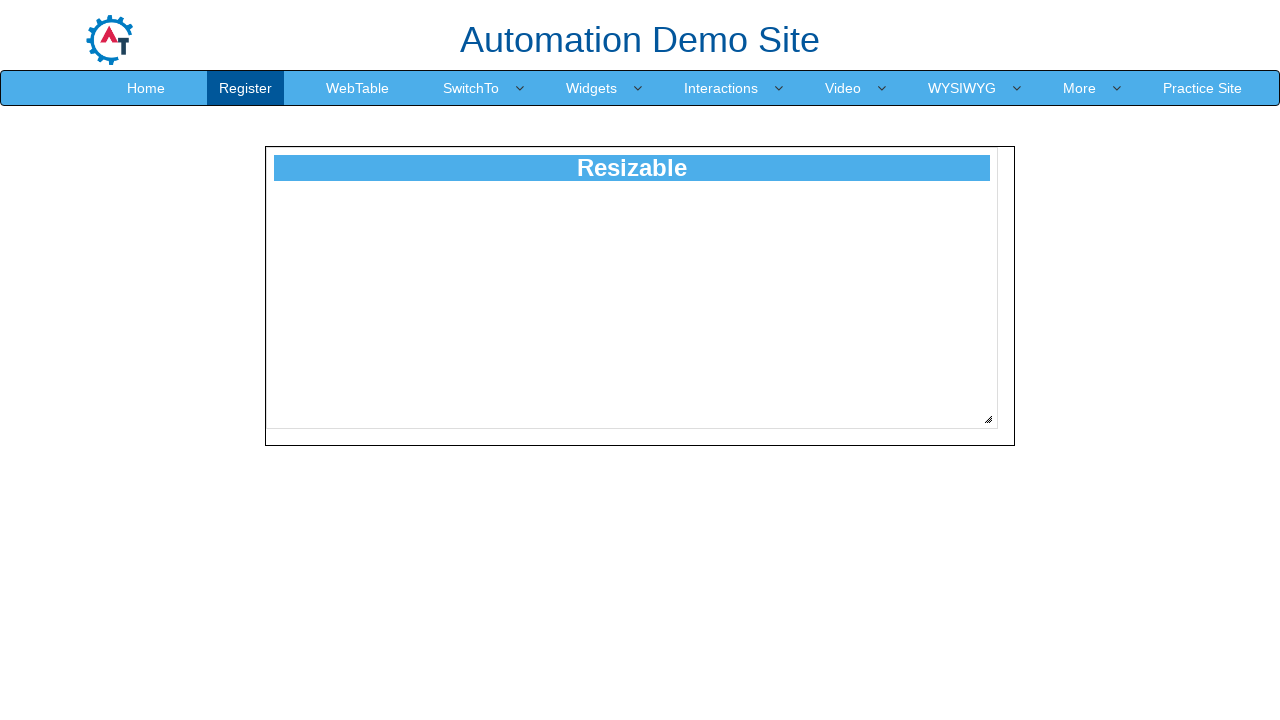

Released mouse button to complete resize at 226 pixels at (1214, 645)
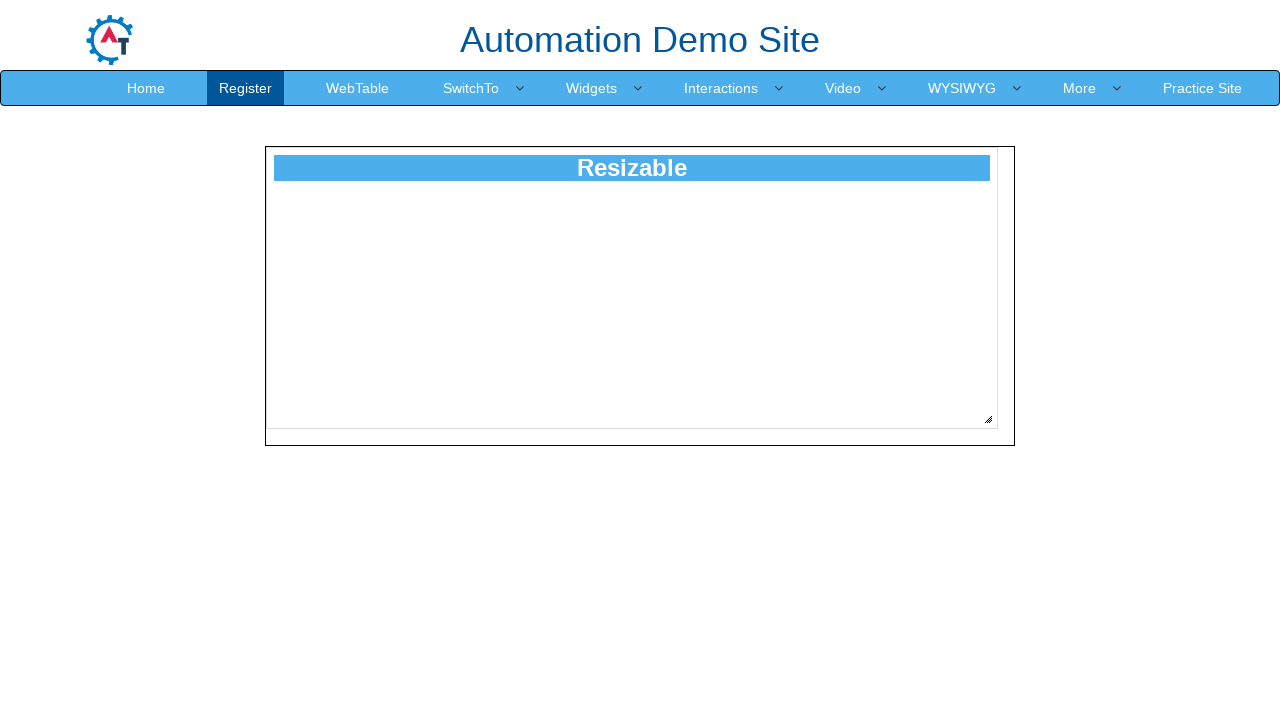

Moved mouse to resize handle position at (988, 419)
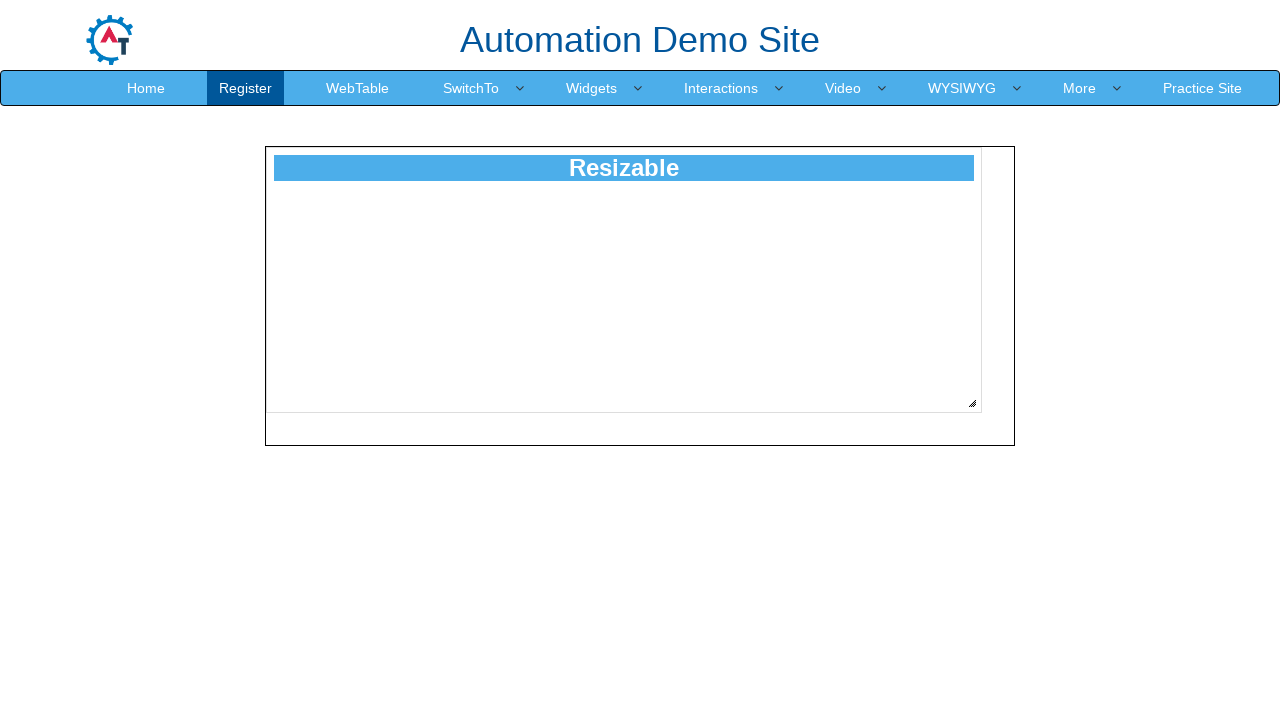

Pressed mouse button down on resize handle at (988, 419)
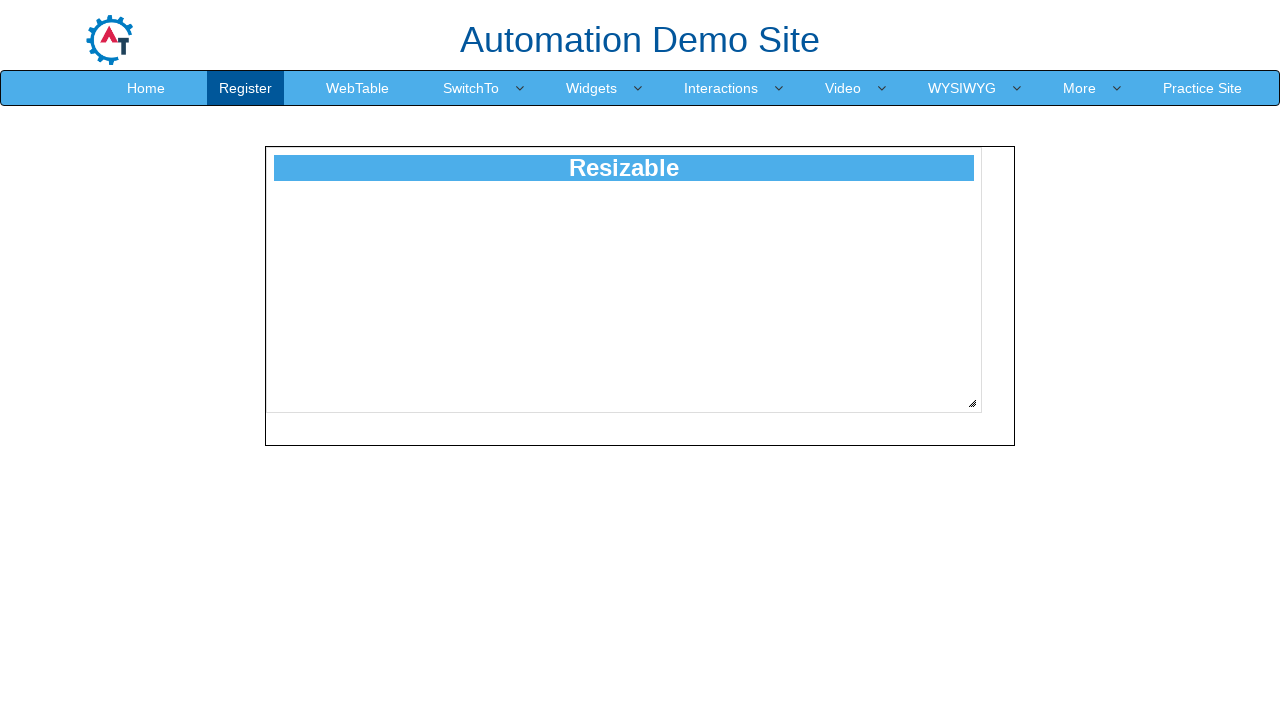

Dragged resize handle diagonally by 227 pixels at (1215, 646)
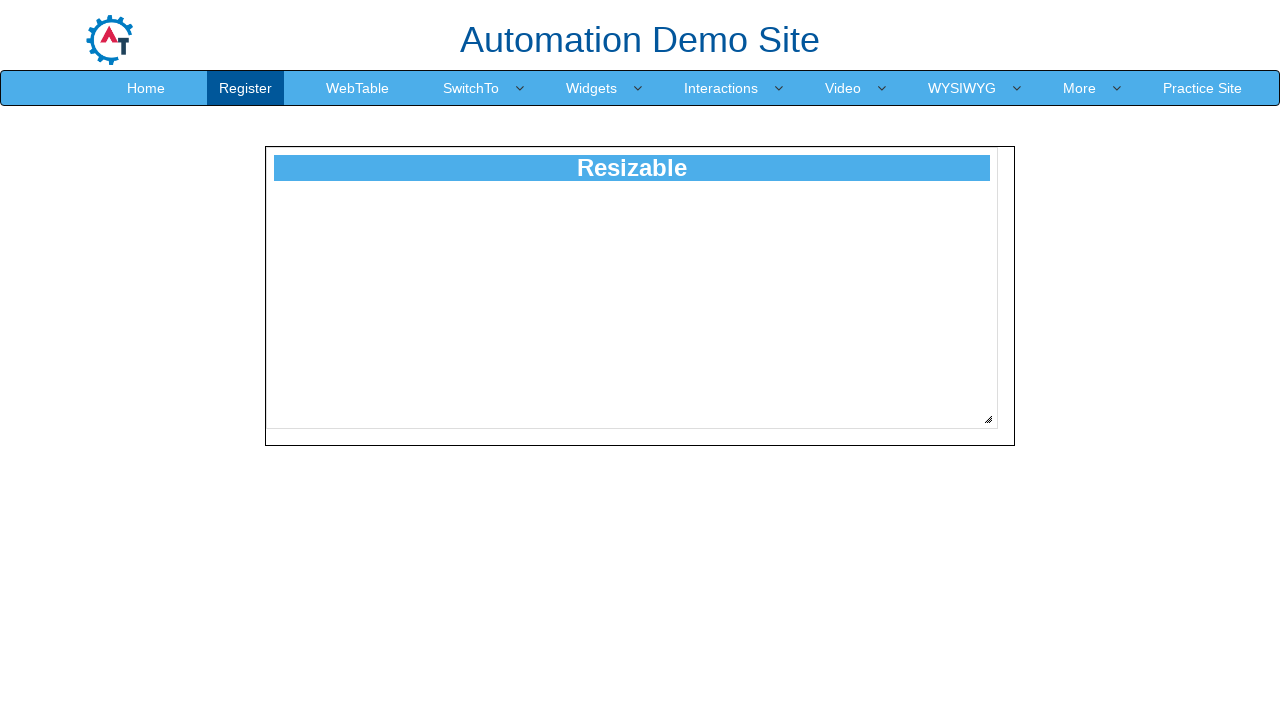

Released mouse button to complete resize at 227 pixels at (1215, 646)
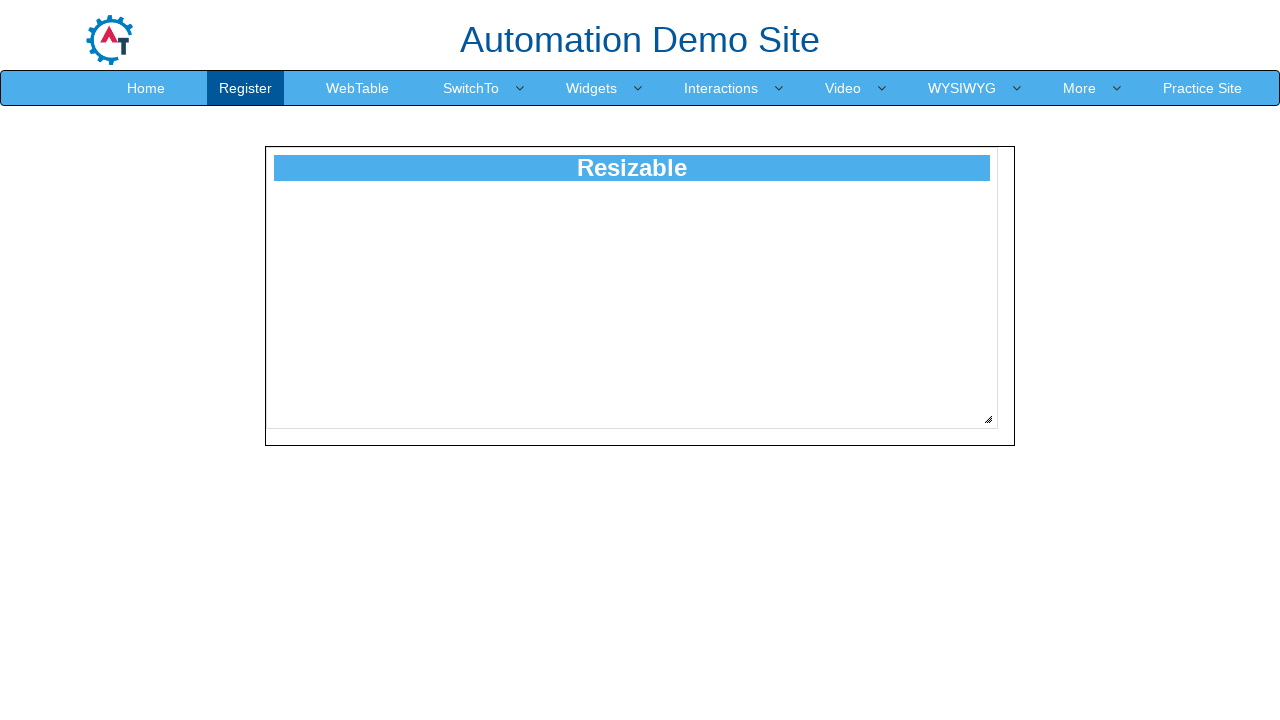

Moved mouse to resize handle position at (988, 419)
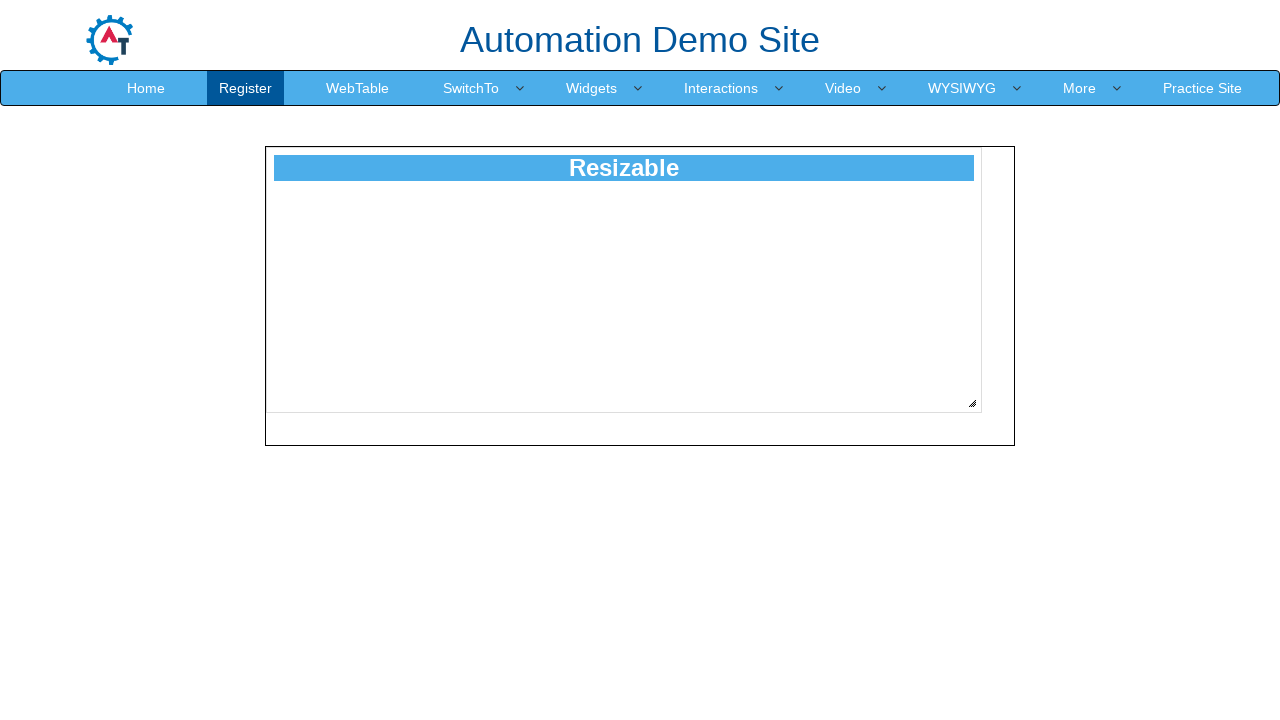

Pressed mouse button down on resize handle at (988, 419)
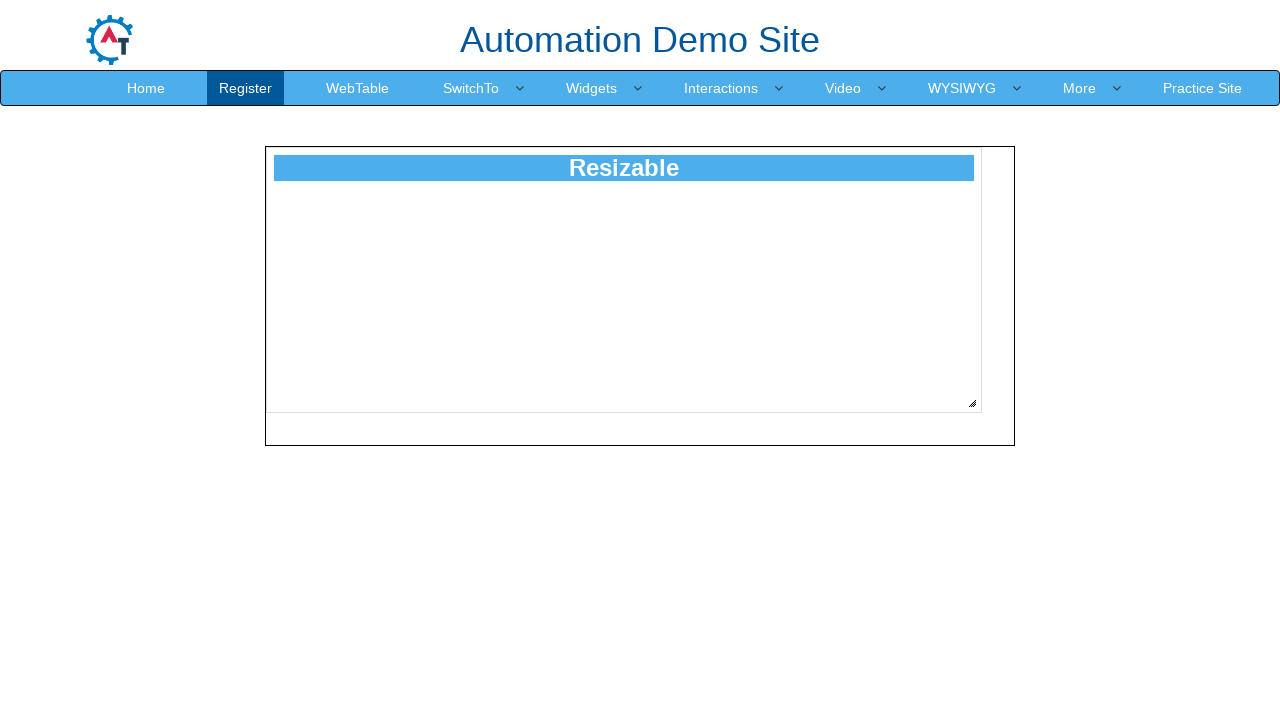

Dragged resize handle diagonally by 228 pixels at (1216, 647)
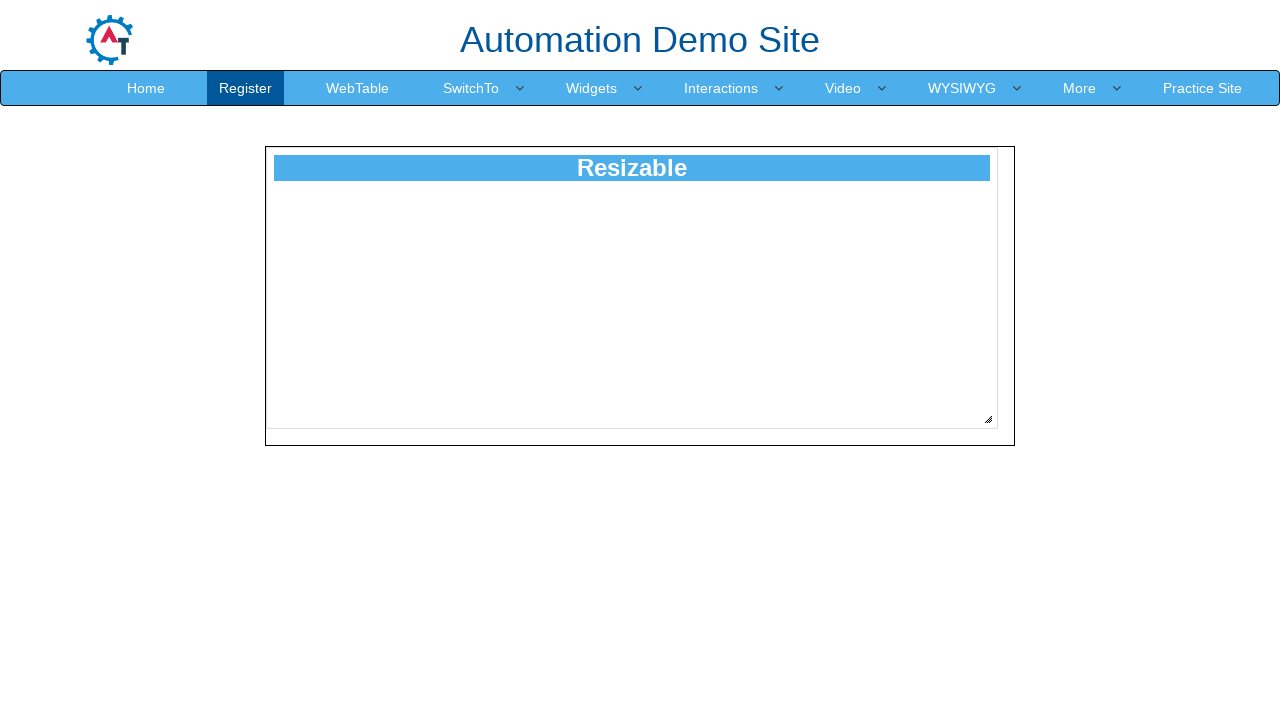

Released mouse button to complete resize at 228 pixels at (1216, 647)
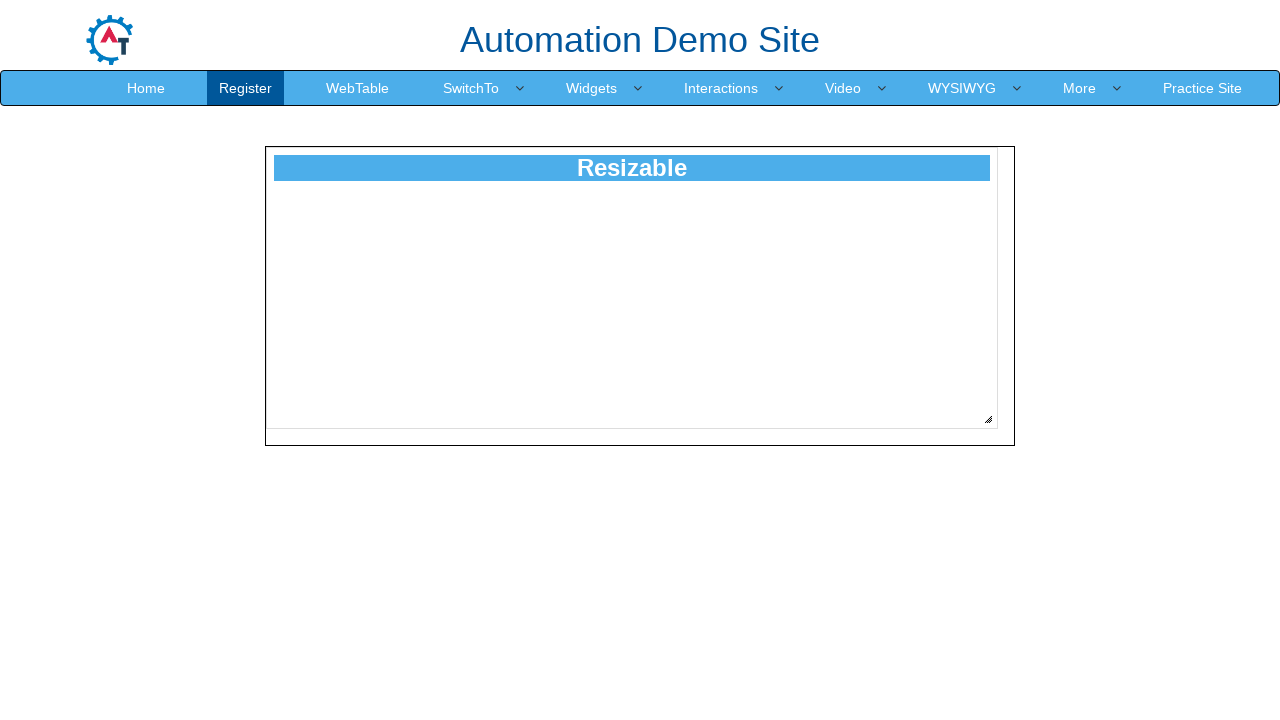

Moved mouse to resize handle position at (988, 419)
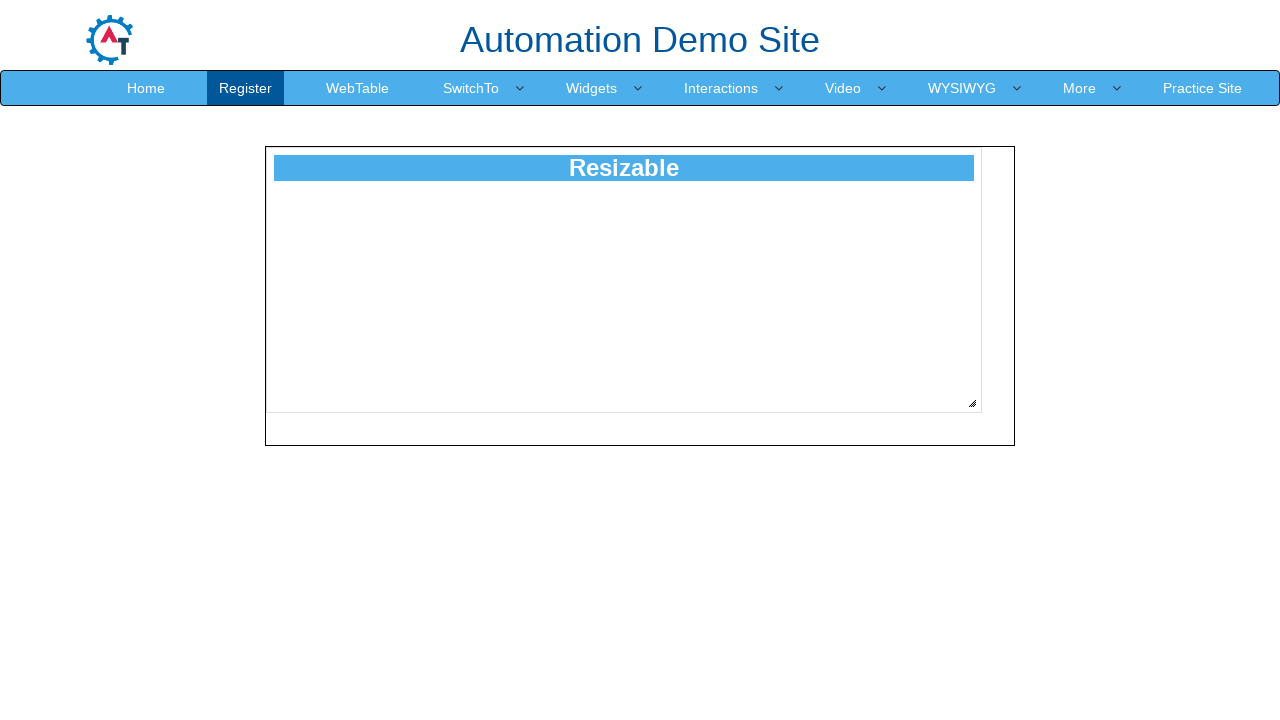

Pressed mouse button down on resize handle at (988, 419)
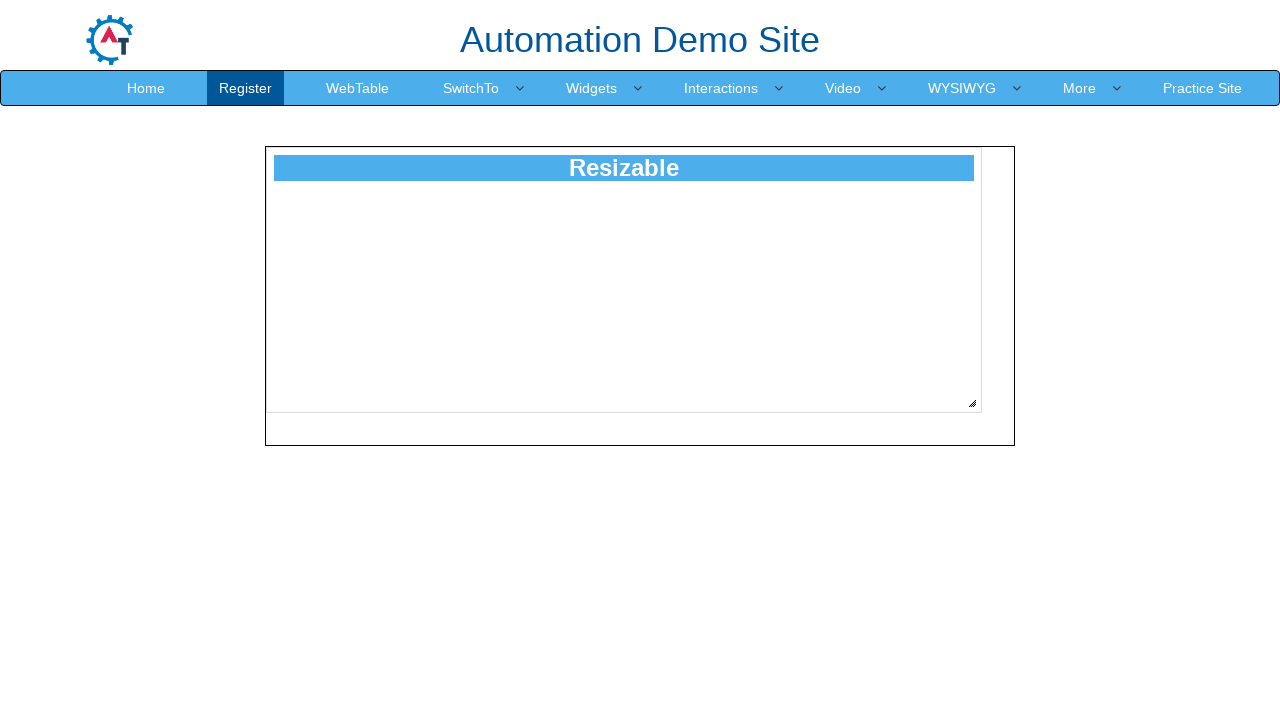

Dragged resize handle diagonally by 229 pixels at (1217, 648)
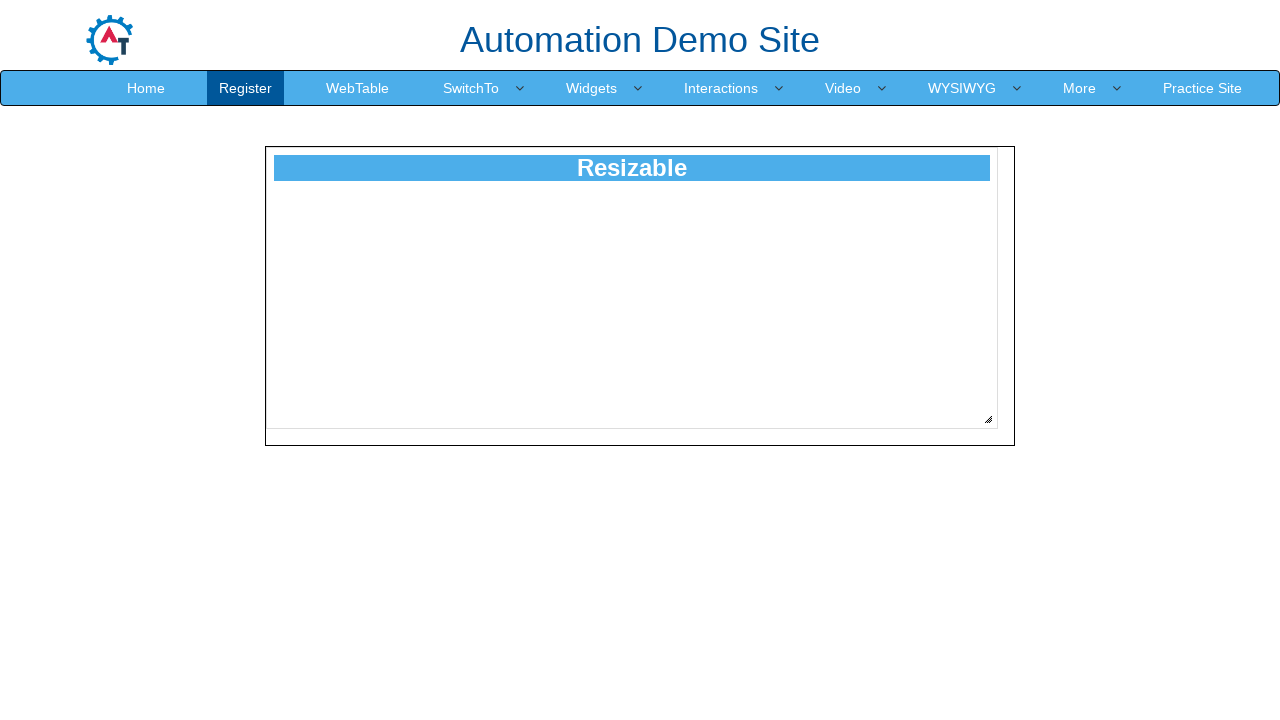

Released mouse button to complete resize at 229 pixels at (1217, 648)
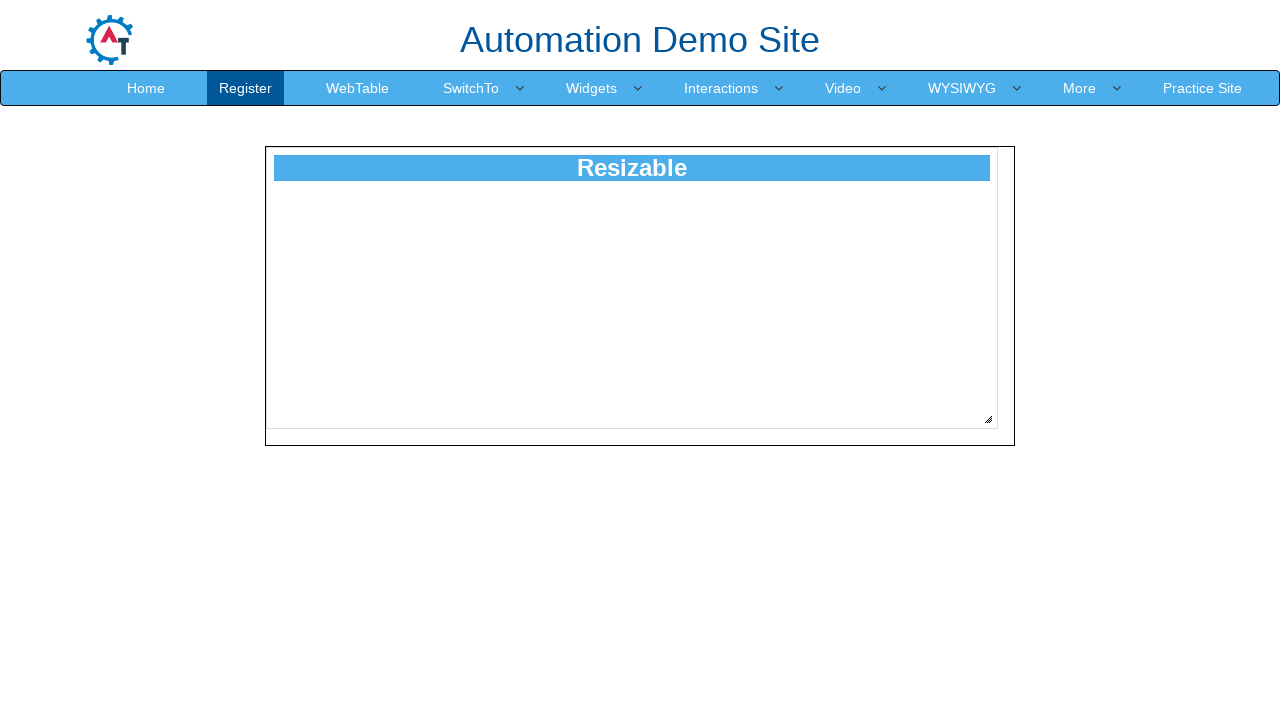

Moved mouse to resize handle position at (988, 419)
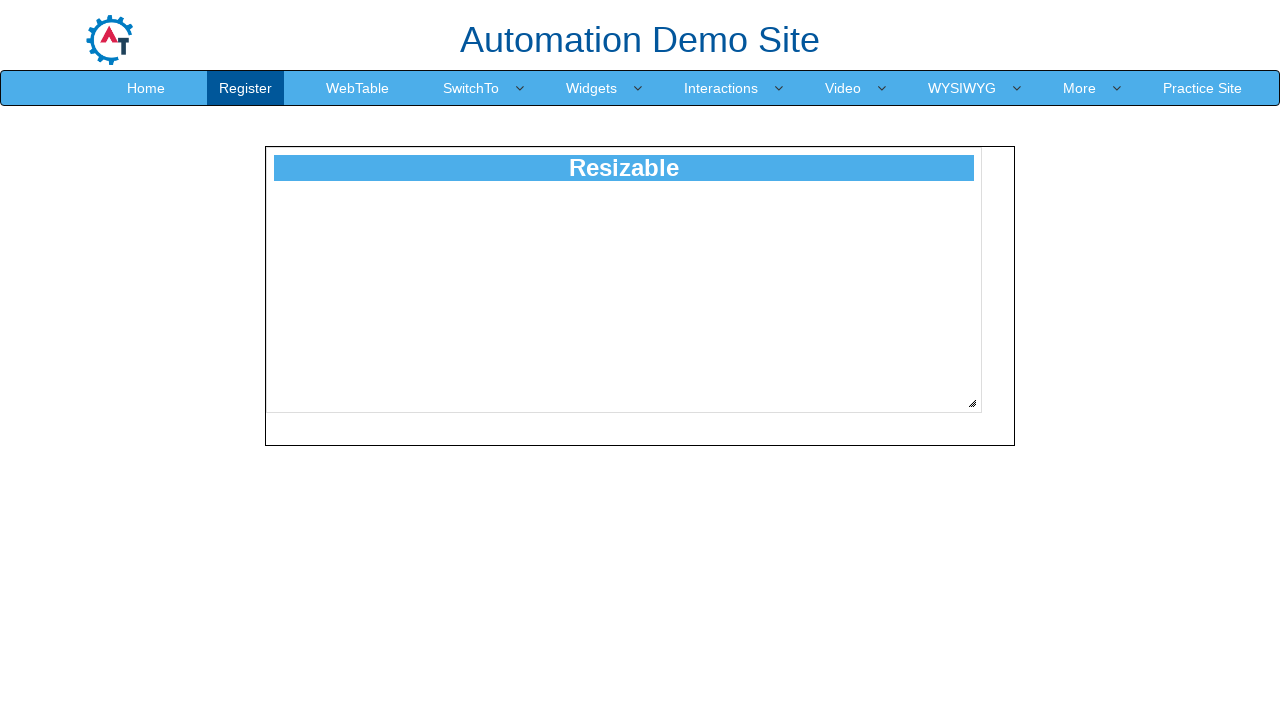

Pressed mouse button down on resize handle at (988, 419)
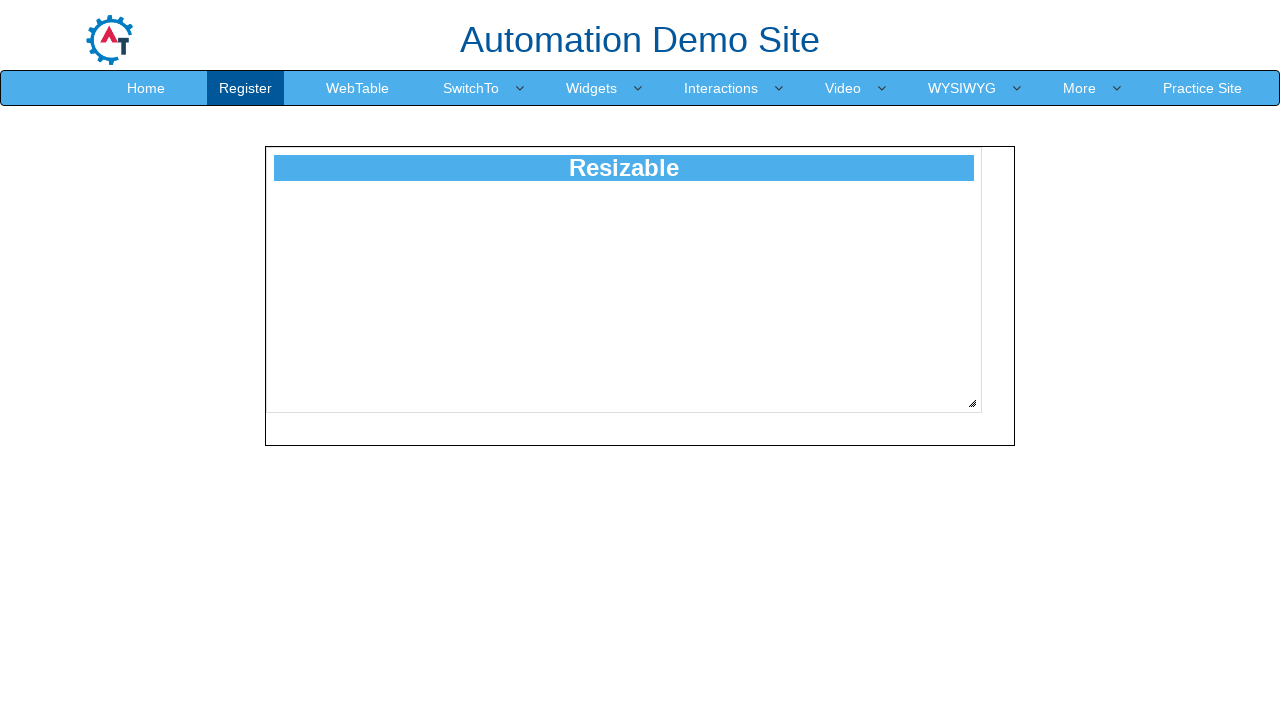

Dragged resize handle diagonally by 230 pixels at (1218, 649)
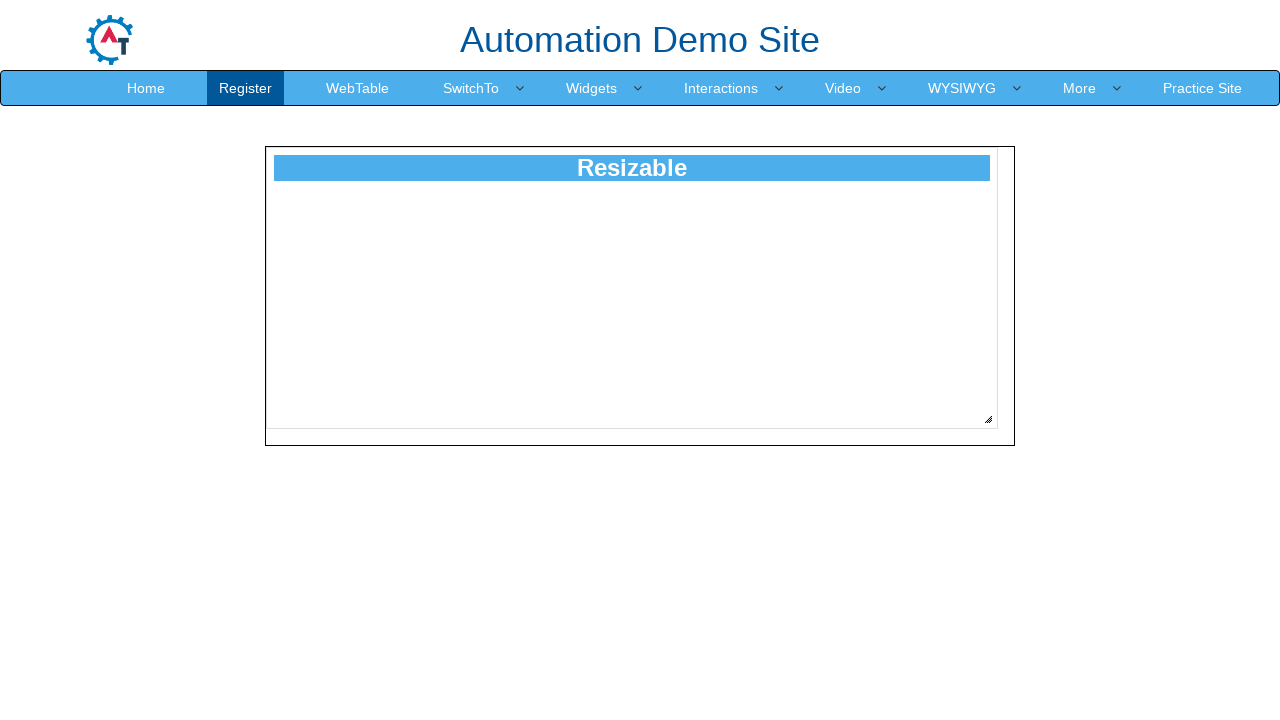

Released mouse button to complete resize at 230 pixels at (1218, 649)
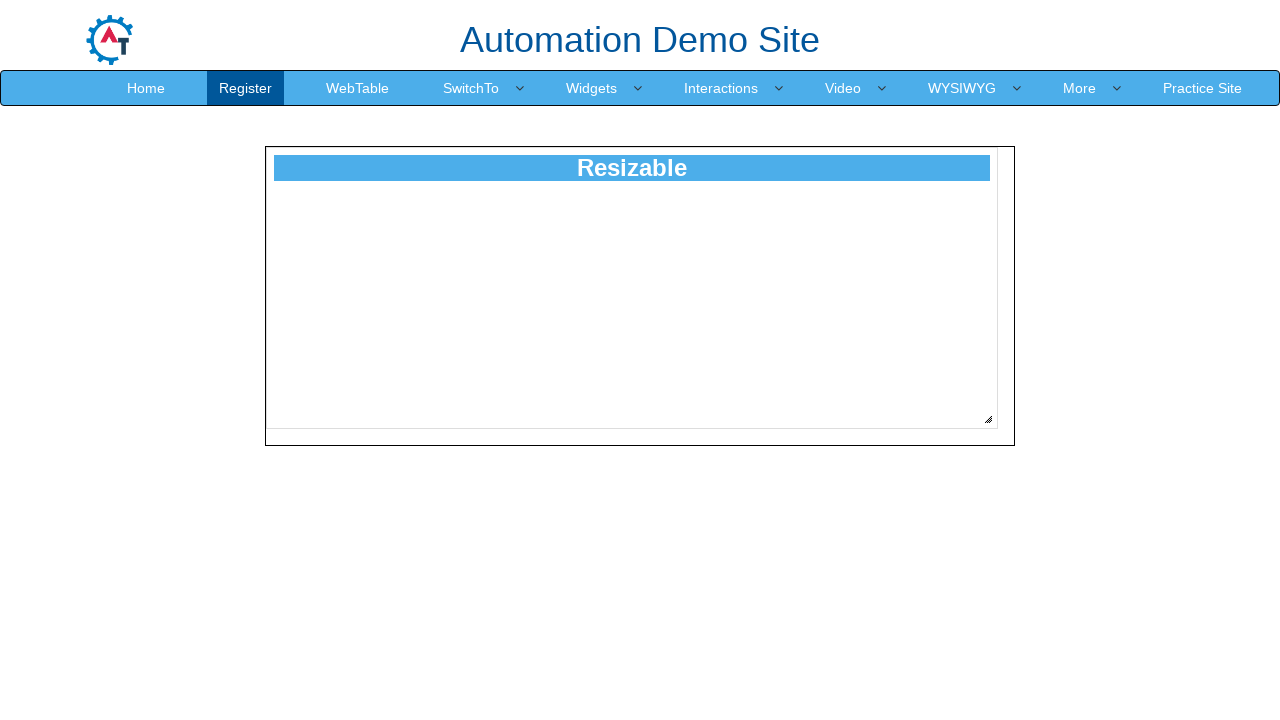

Moved mouse to resize handle position at (988, 419)
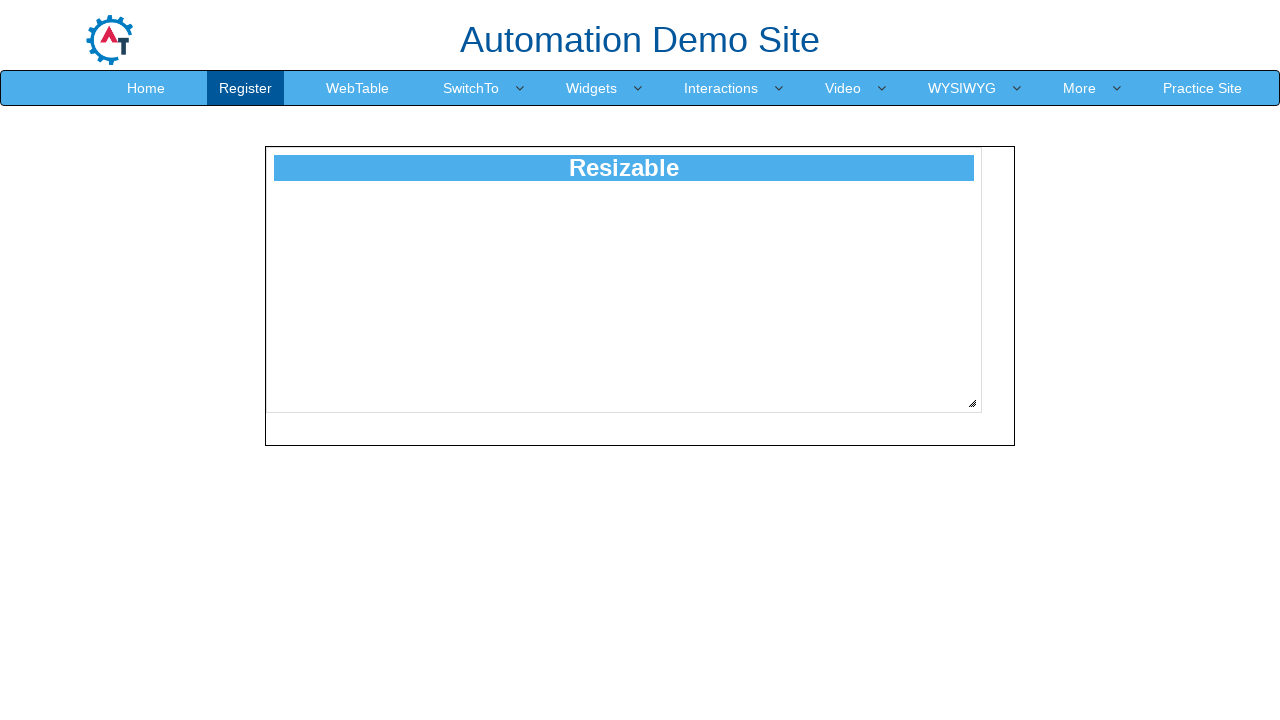

Pressed mouse button down on resize handle at (988, 419)
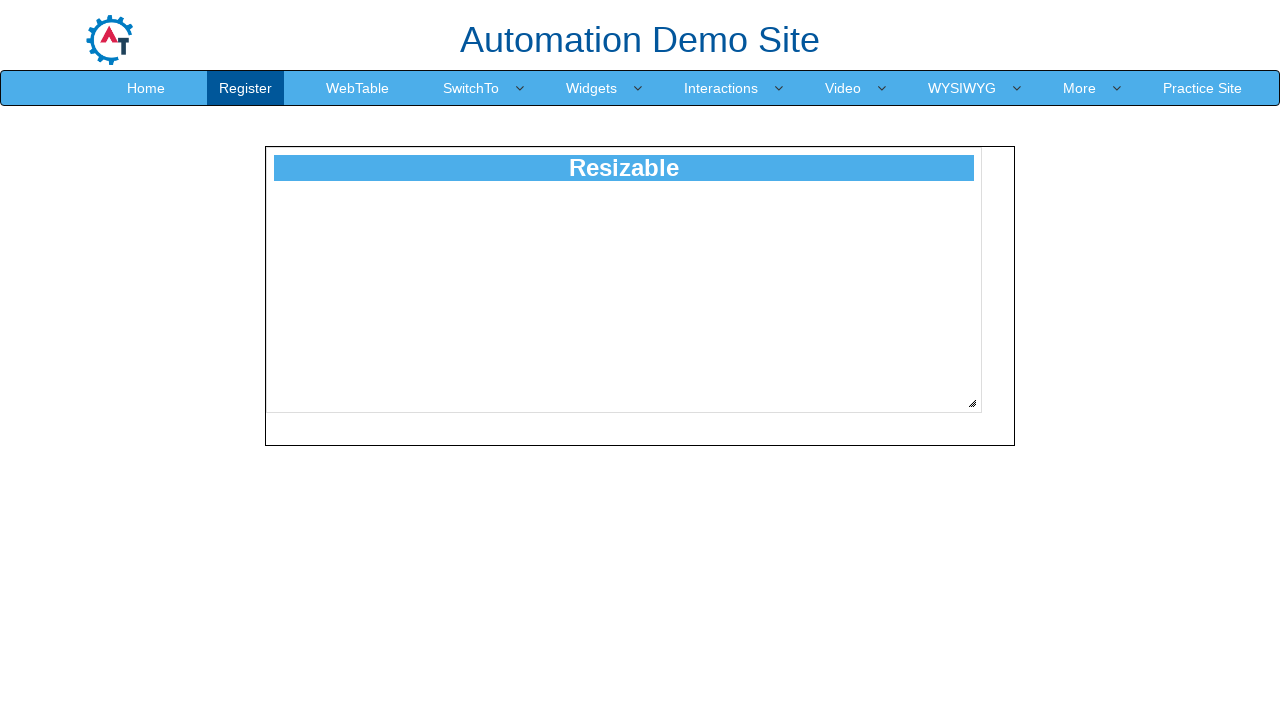

Dragged resize handle diagonally by 231 pixels at (1219, 650)
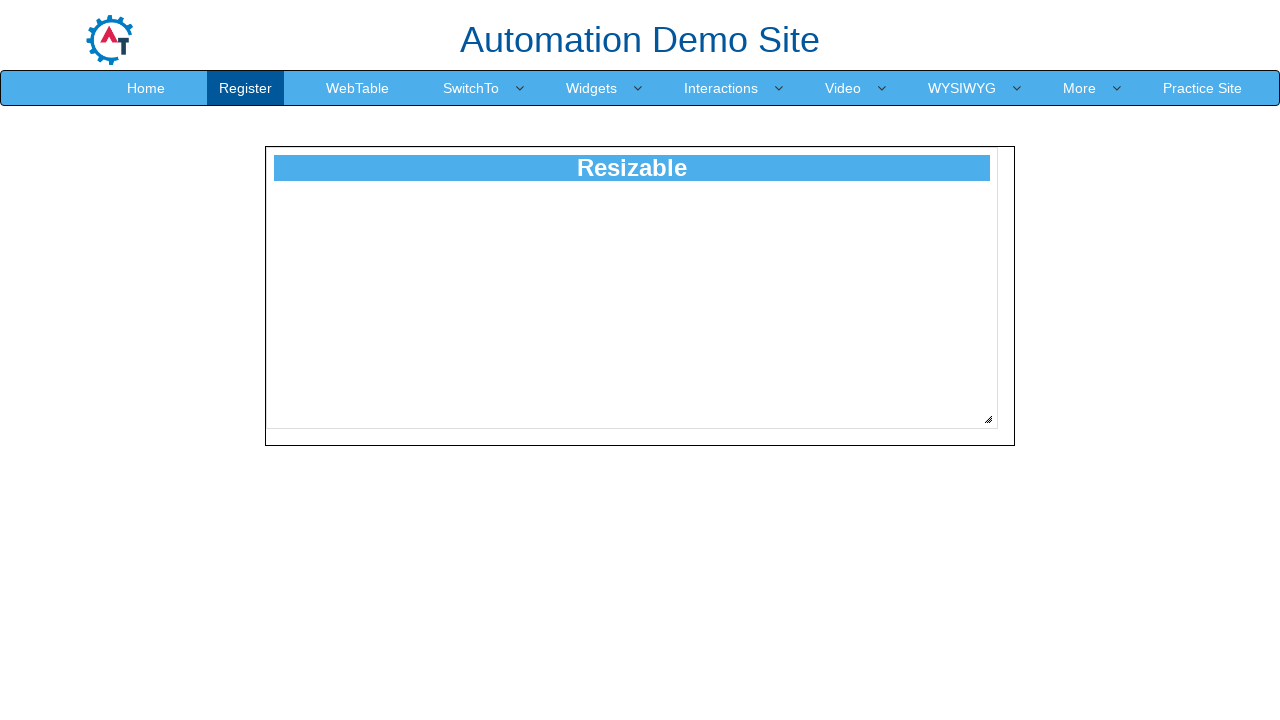

Released mouse button to complete resize at 231 pixels at (1219, 650)
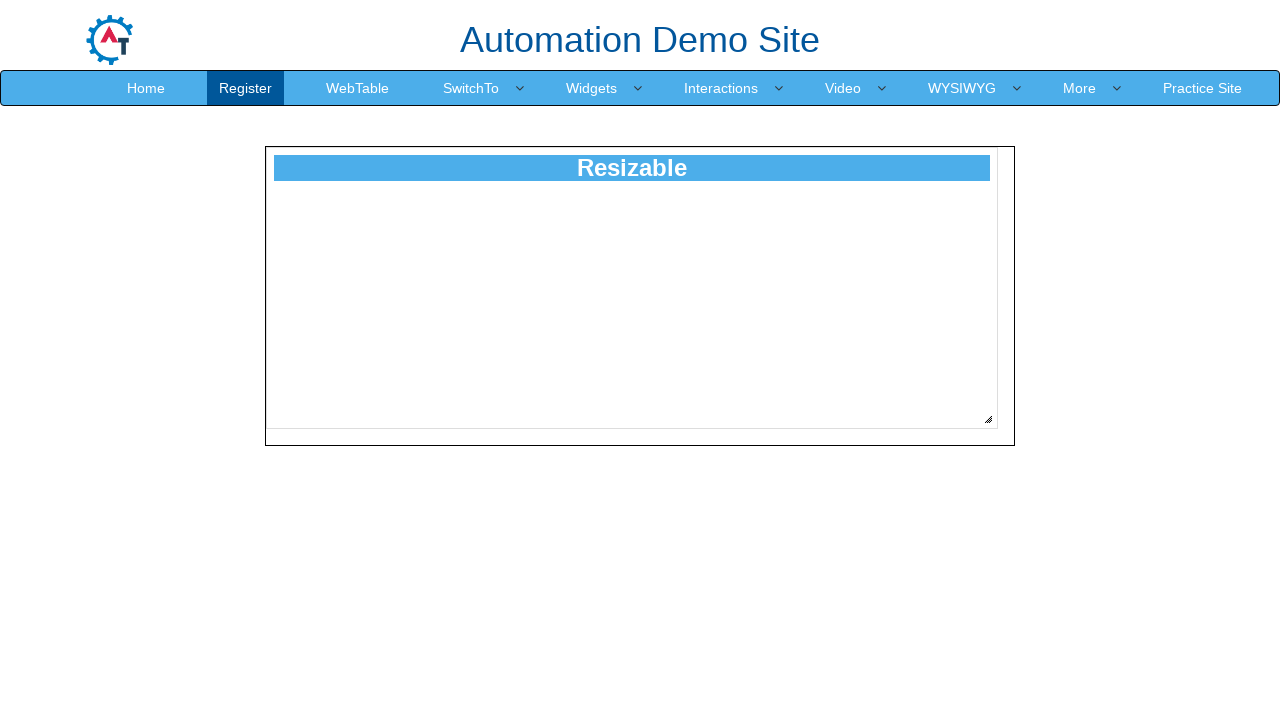

Moved mouse to resize handle position at (988, 419)
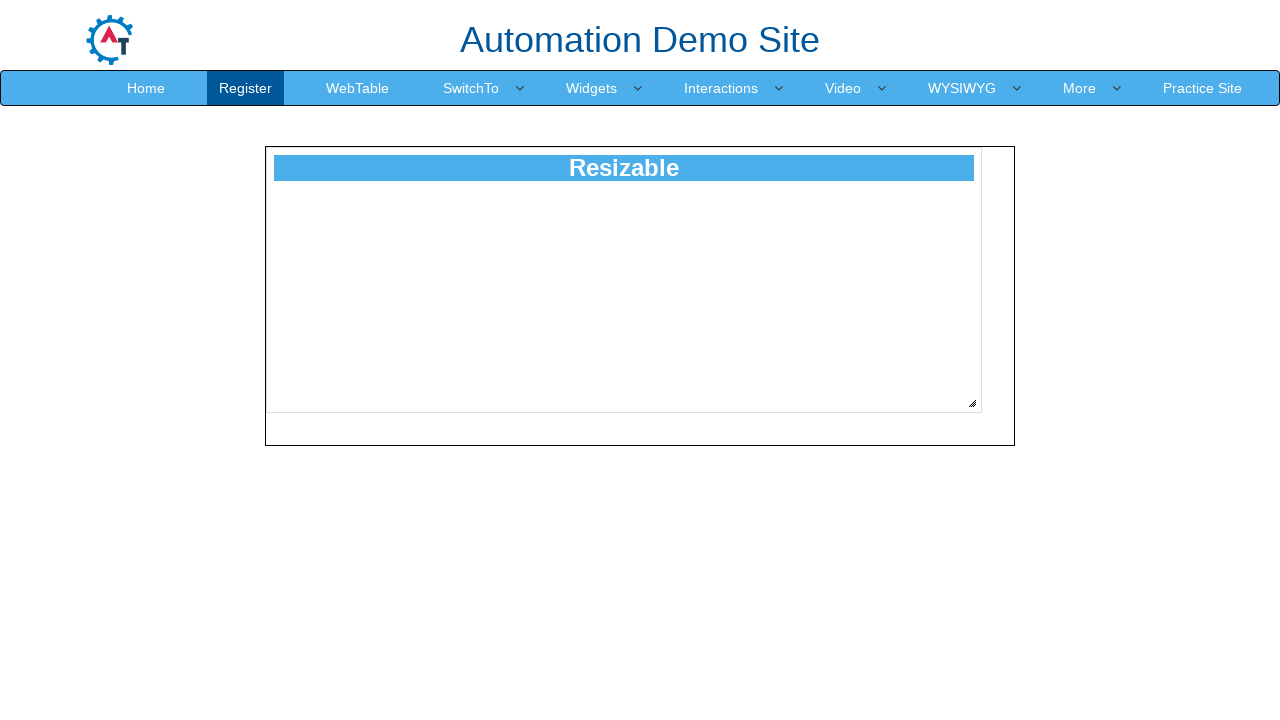

Pressed mouse button down on resize handle at (988, 419)
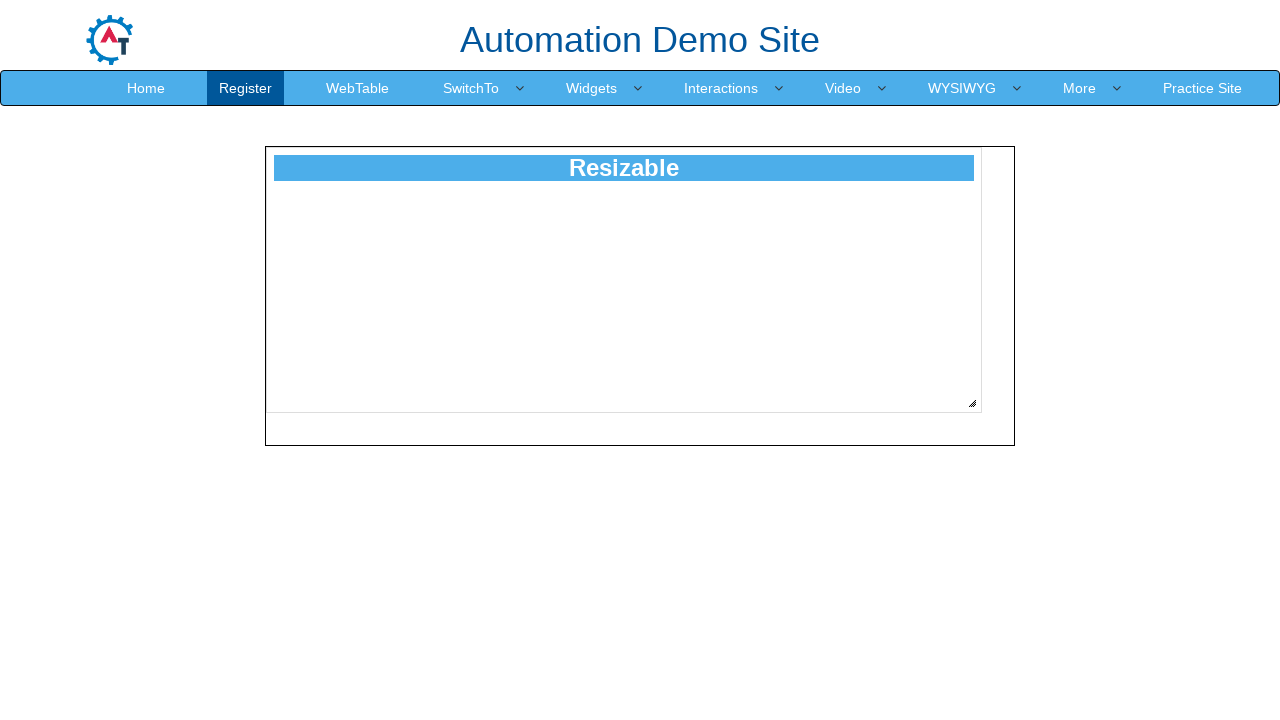

Dragged resize handle diagonally by 232 pixels at (1220, 651)
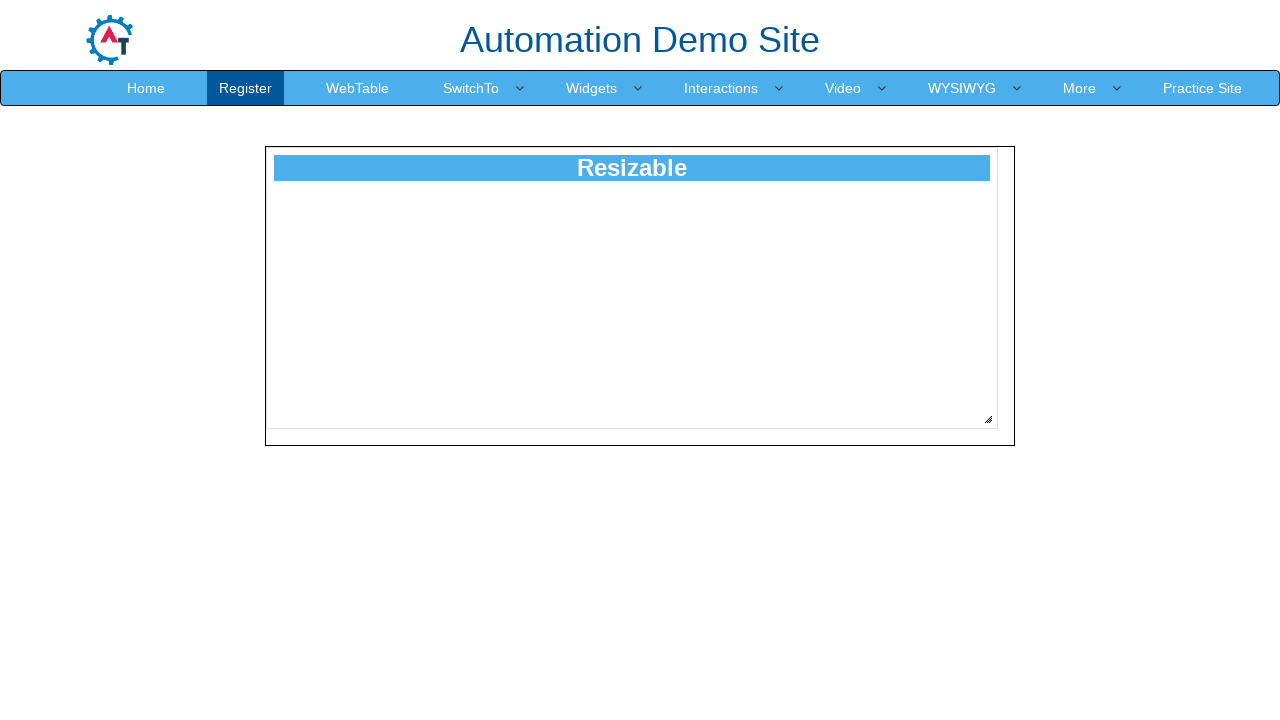

Released mouse button to complete resize at 232 pixels at (1220, 651)
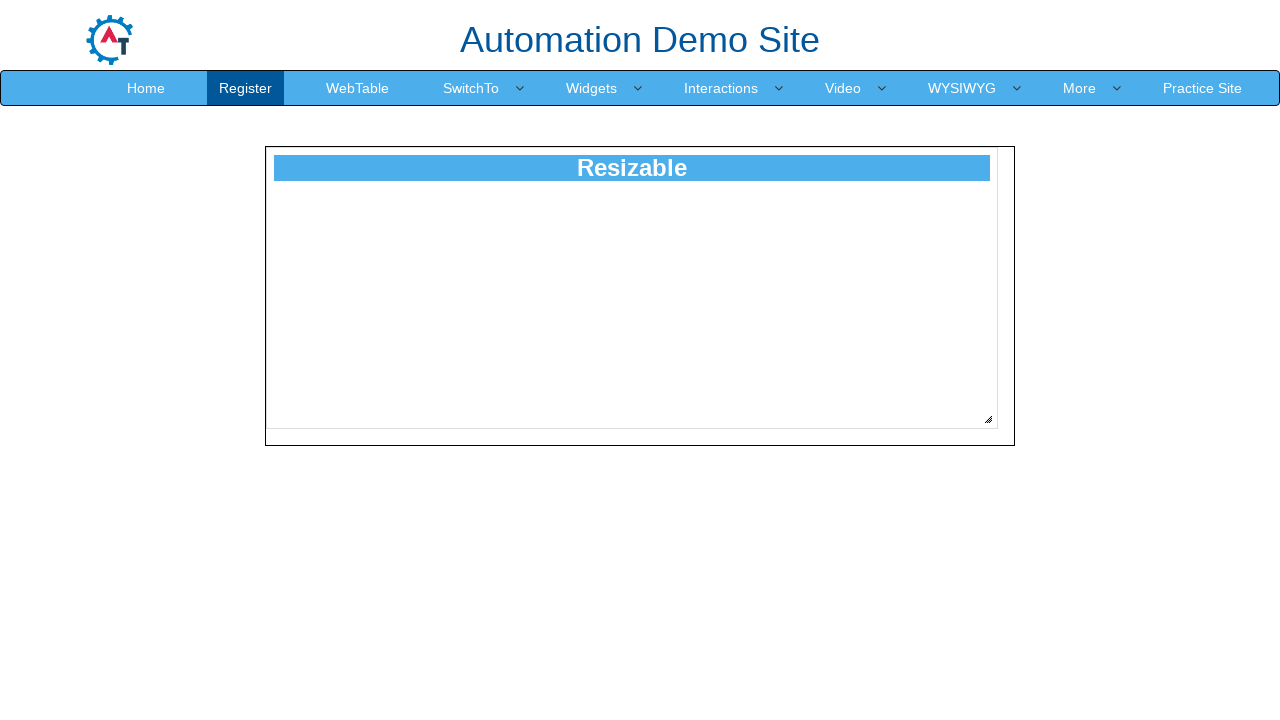

Moved mouse to resize handle position at (988, 419)
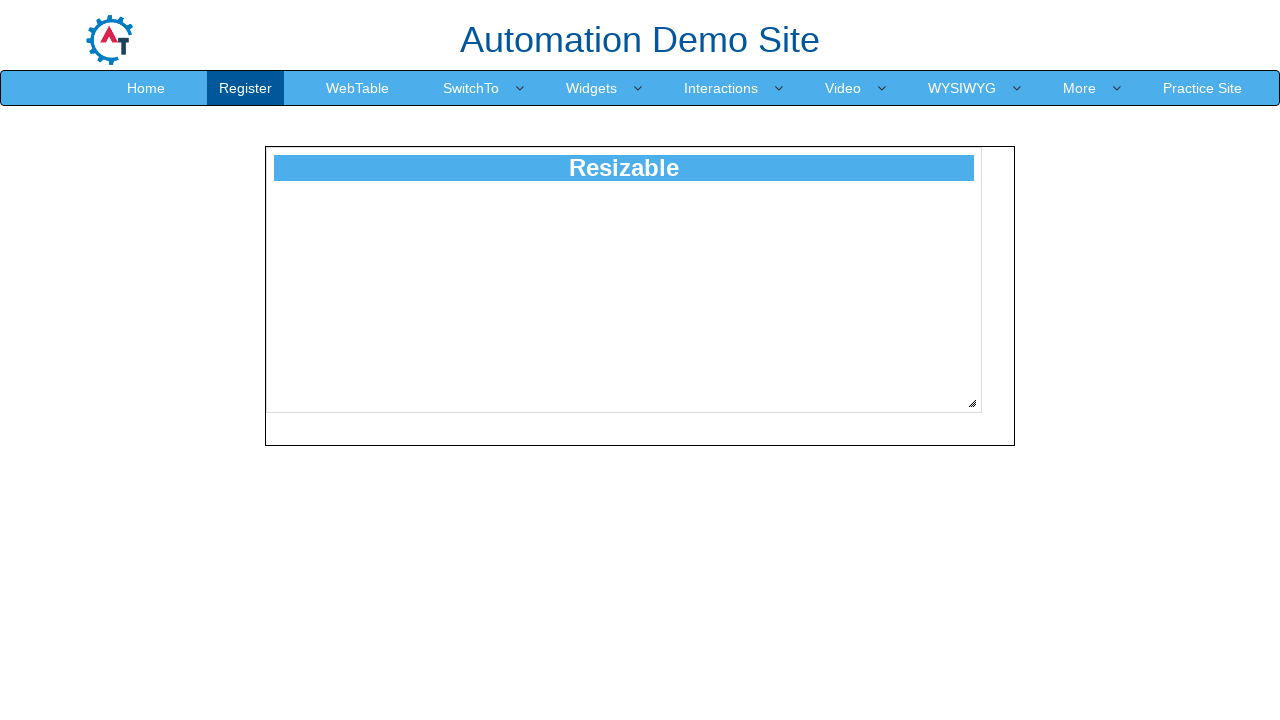

Pressed mouse button down on resize handle at (988, 419)
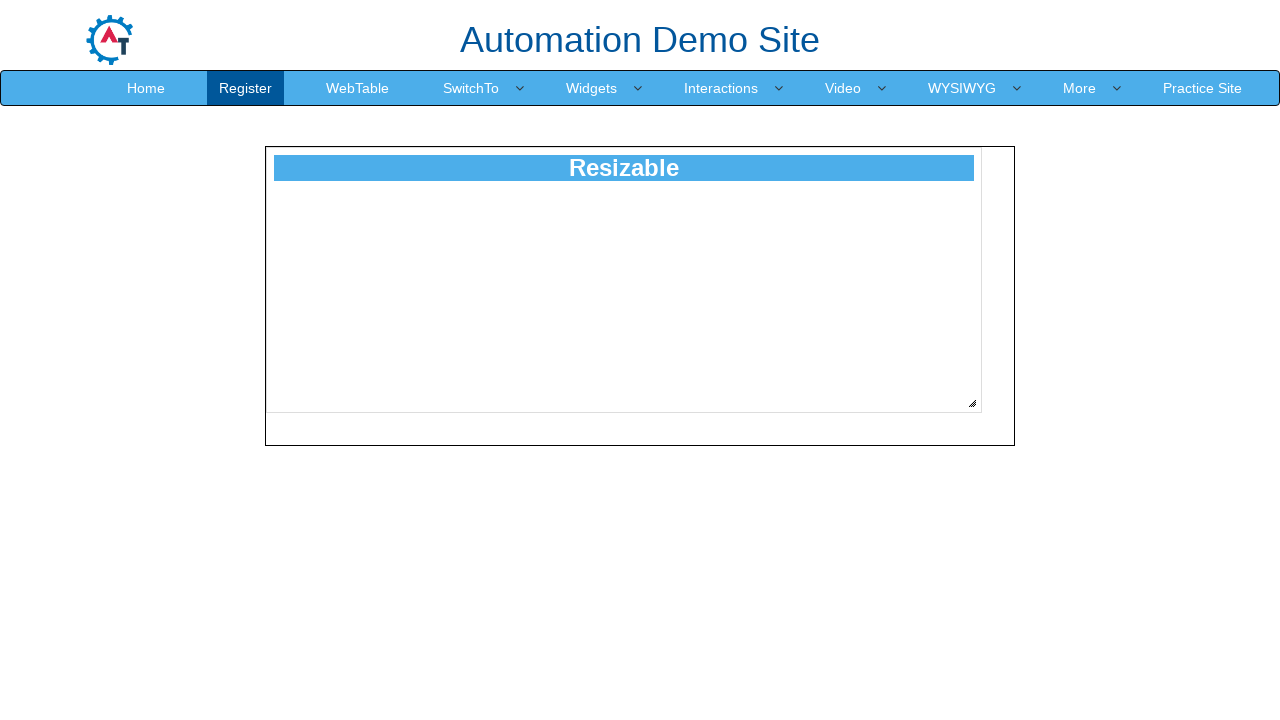

Dragged resize handle diagonally by 233 pixels at (1221, 652)
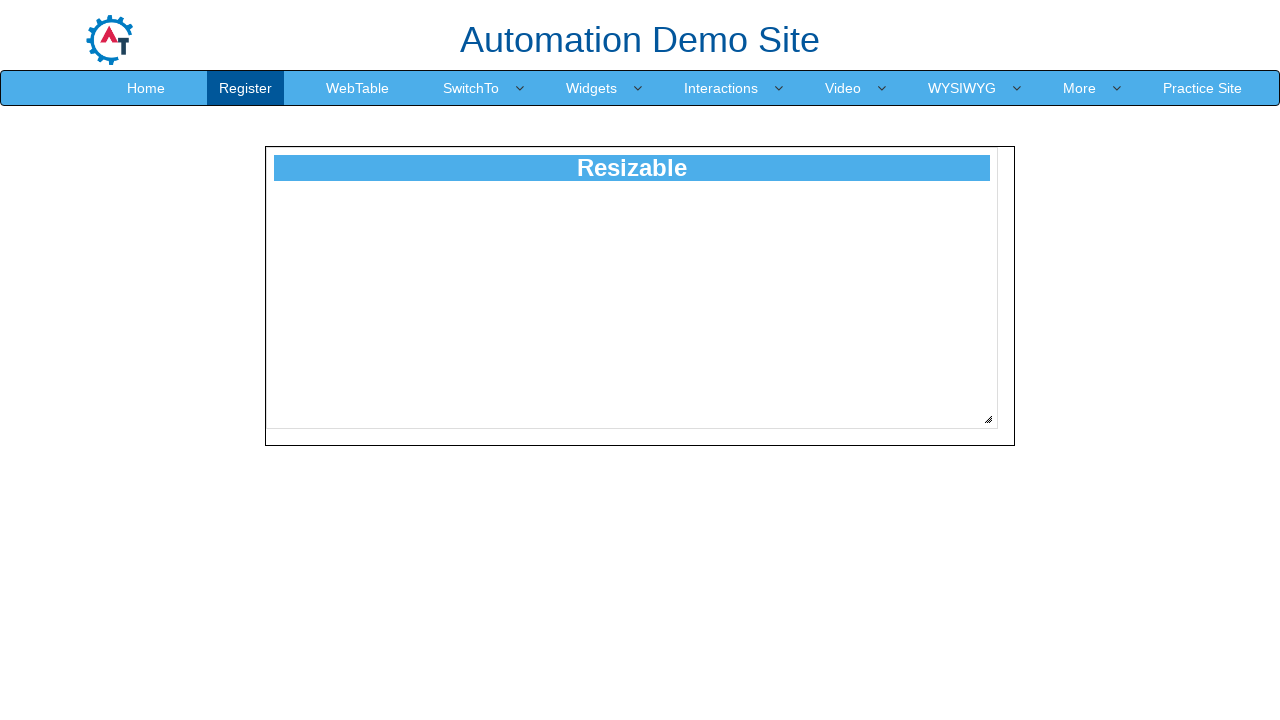

Released mouse button to complete resize at 233 pixels at (1221, 652)
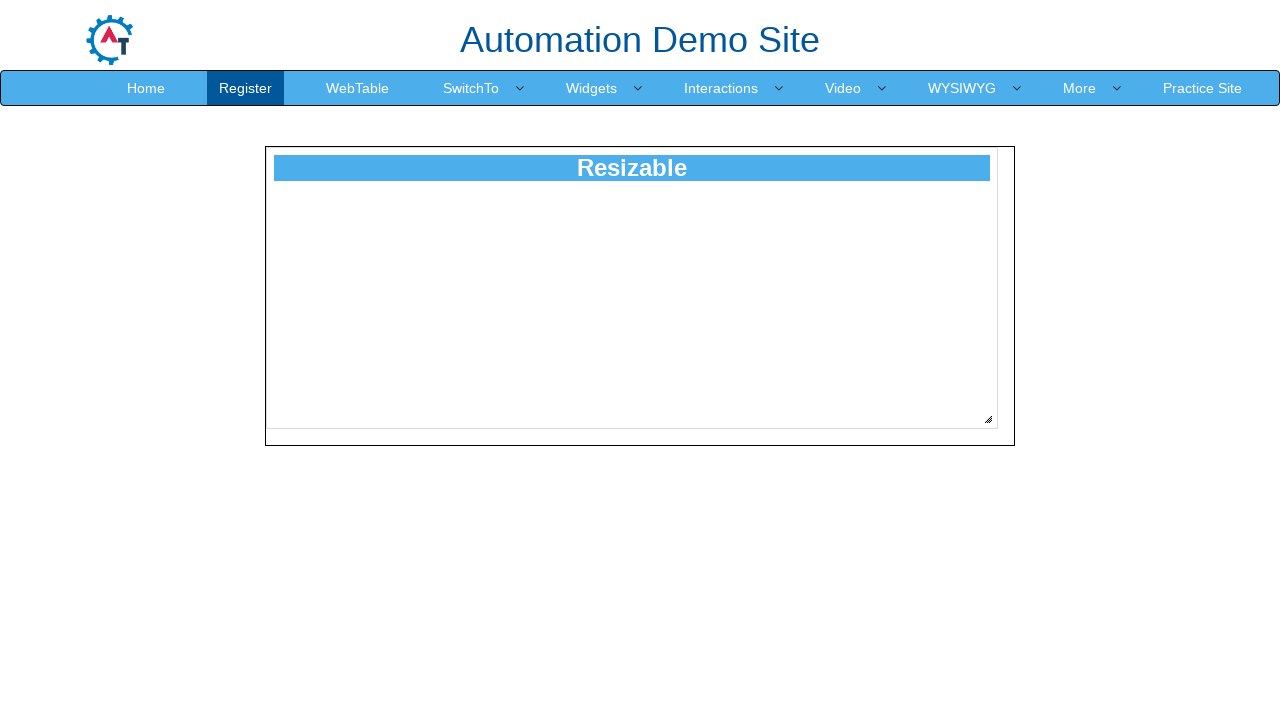

Moved mouse to resize handle position at (988, 419)
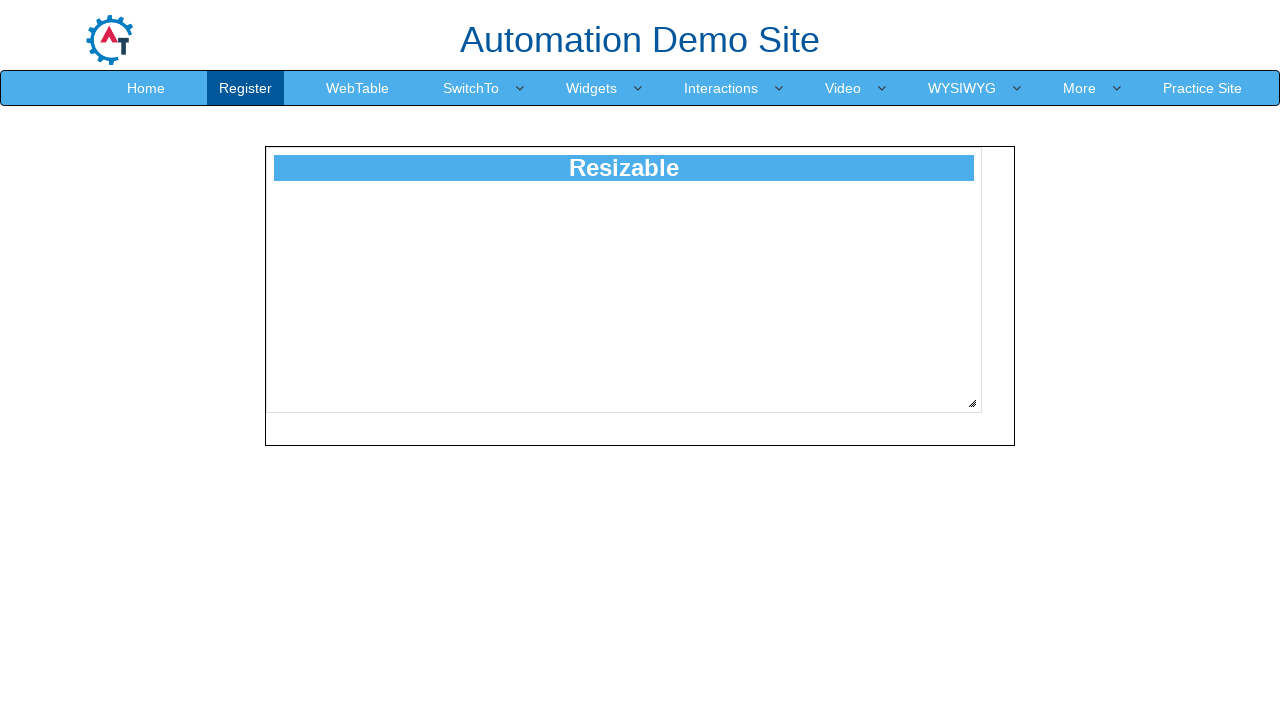

Pressed mouse button down on resize handle at (988, 419)
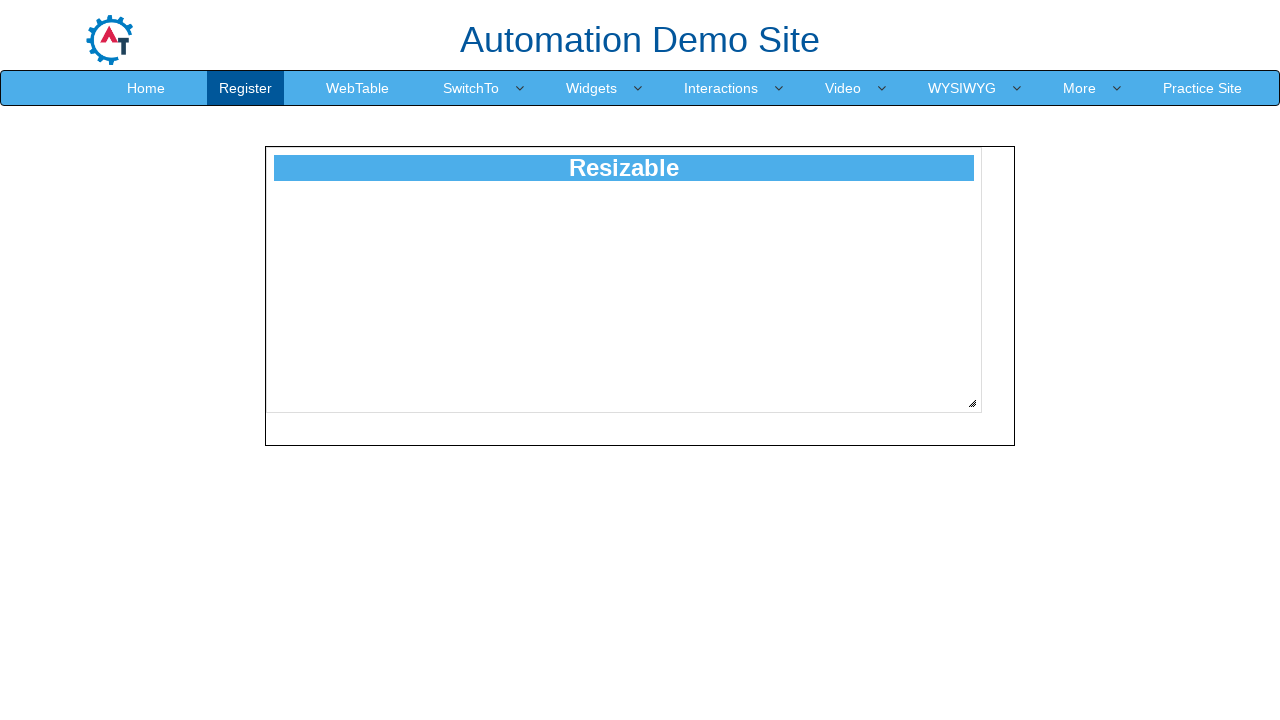

Dragged resize handle diagonally by 234 pixels at (1222, 653)
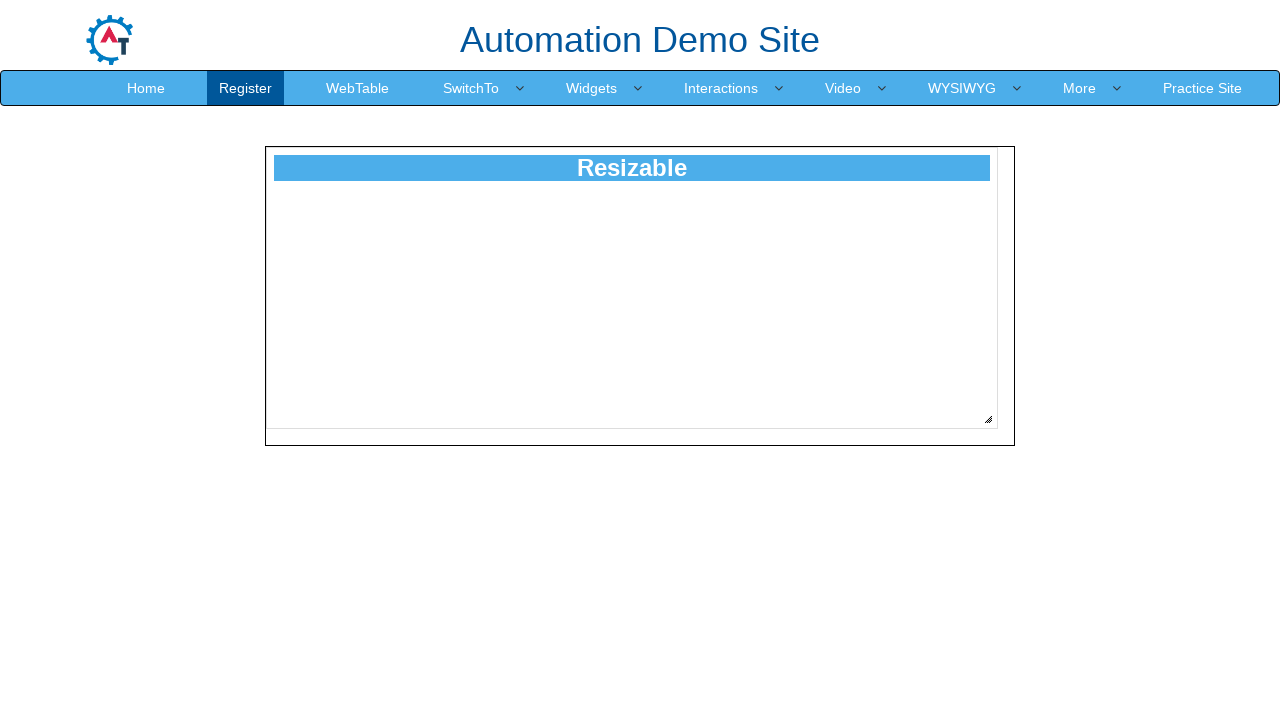

Released mouse button to complete resize at 234 pixels at (1222, 653)
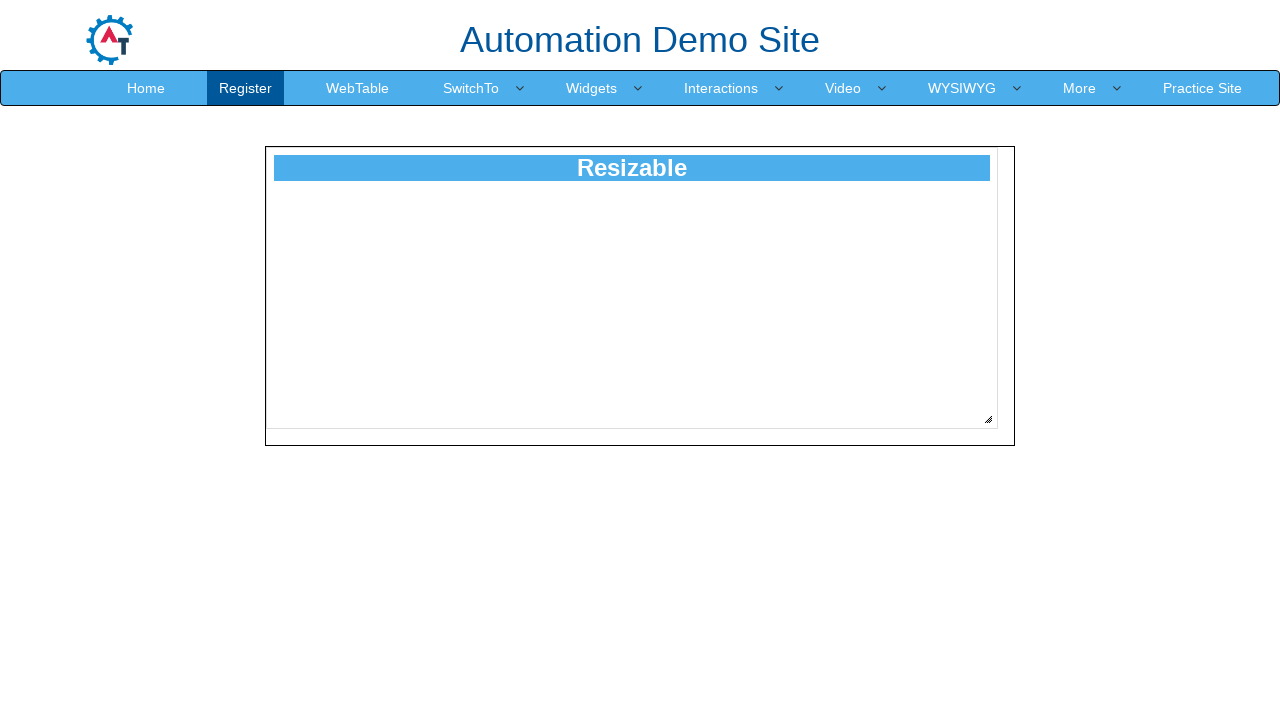

Moved mouse to resize handle position at (988, 419)
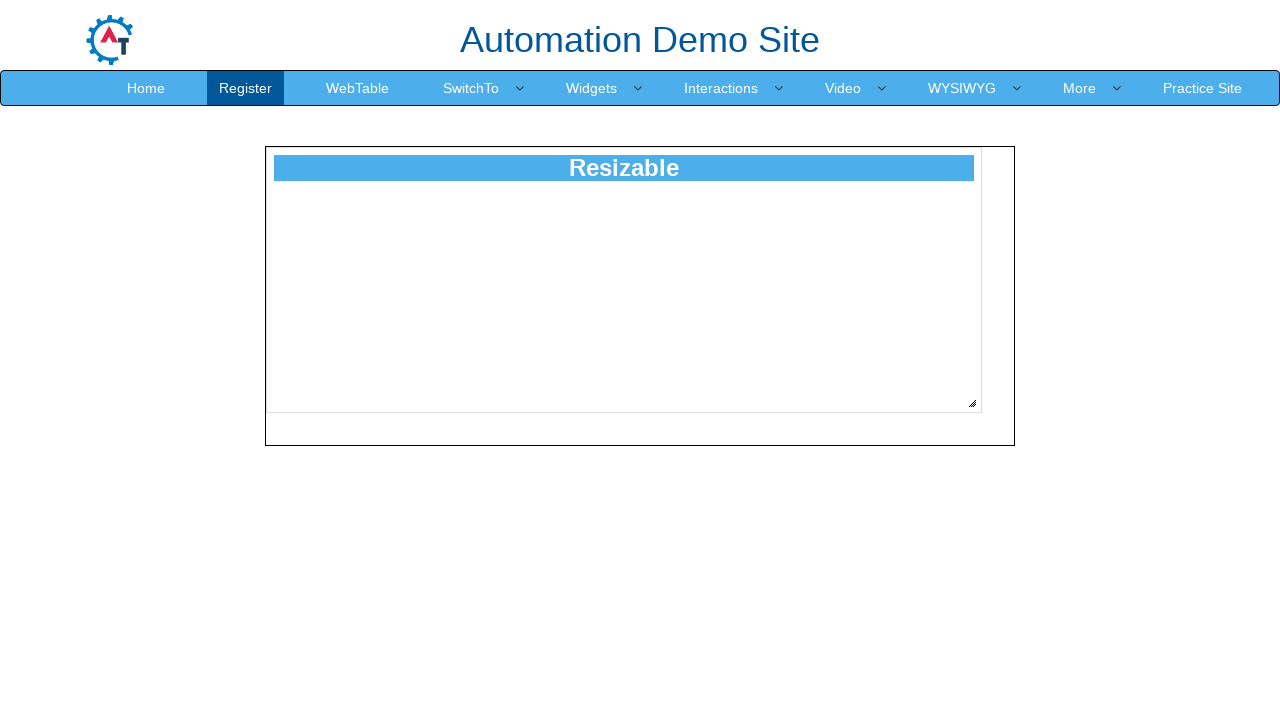

Pressed mouse button down on resize handle at (988, 419)
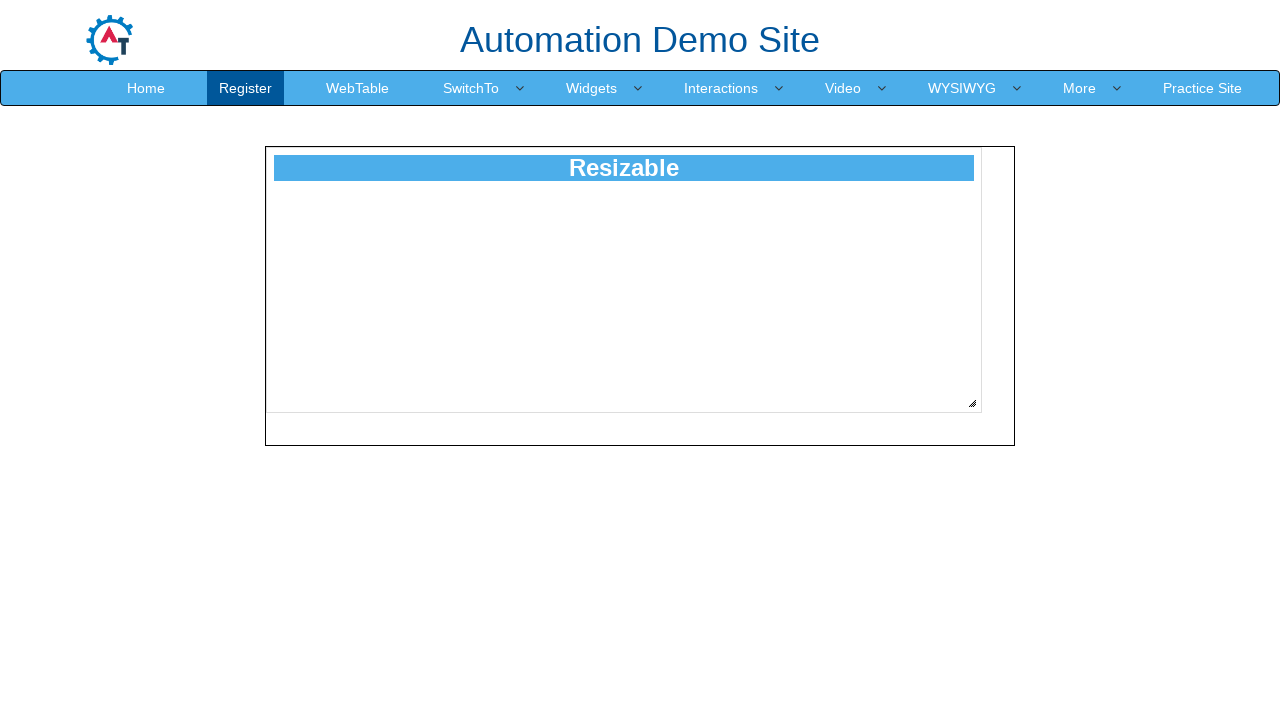

Dragged resize handle diagonally by 235 pixels at (1223, 654)
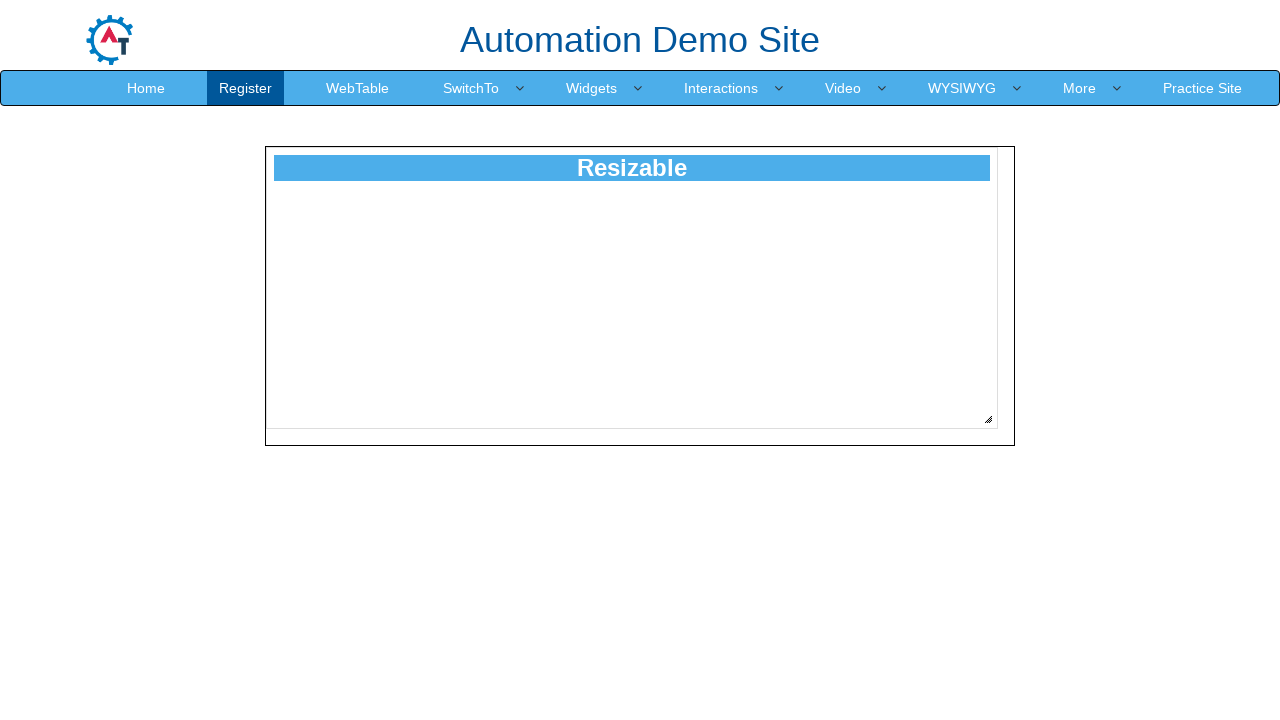

Released mouse button to complete resize at 235 pixels at (1223, 654)
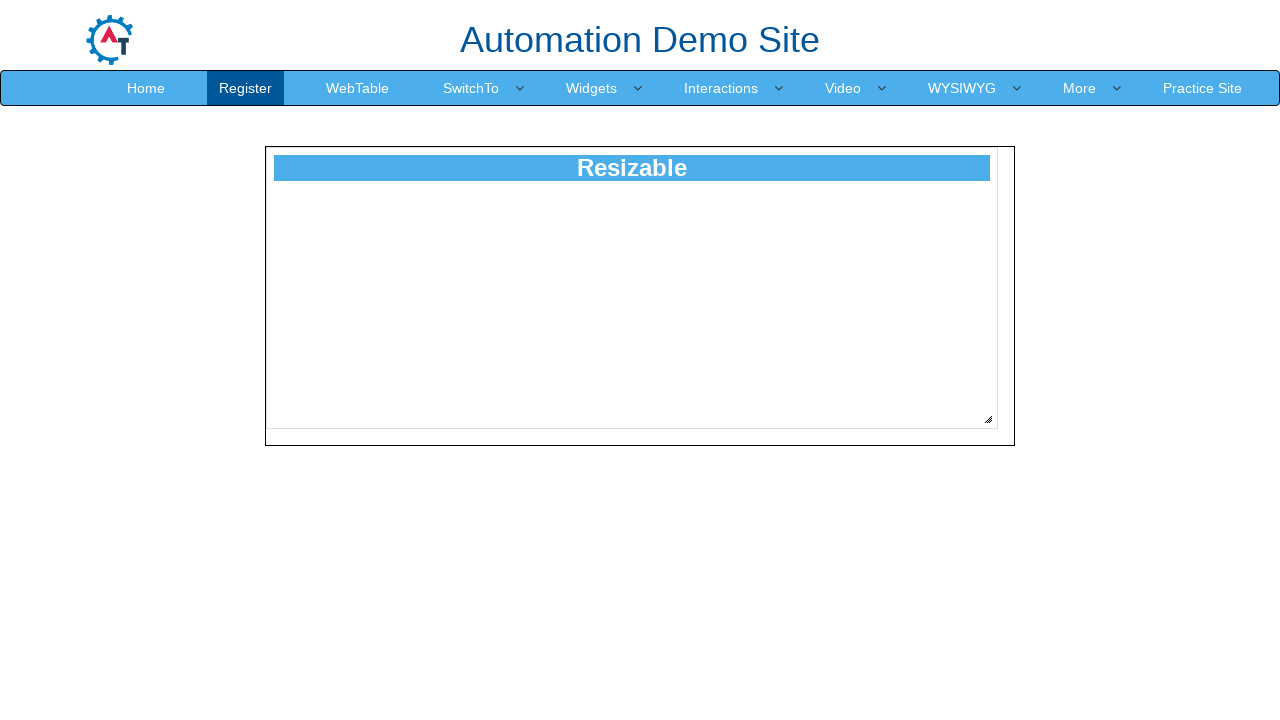

Moved mouse to resize handle position at (988, 419)
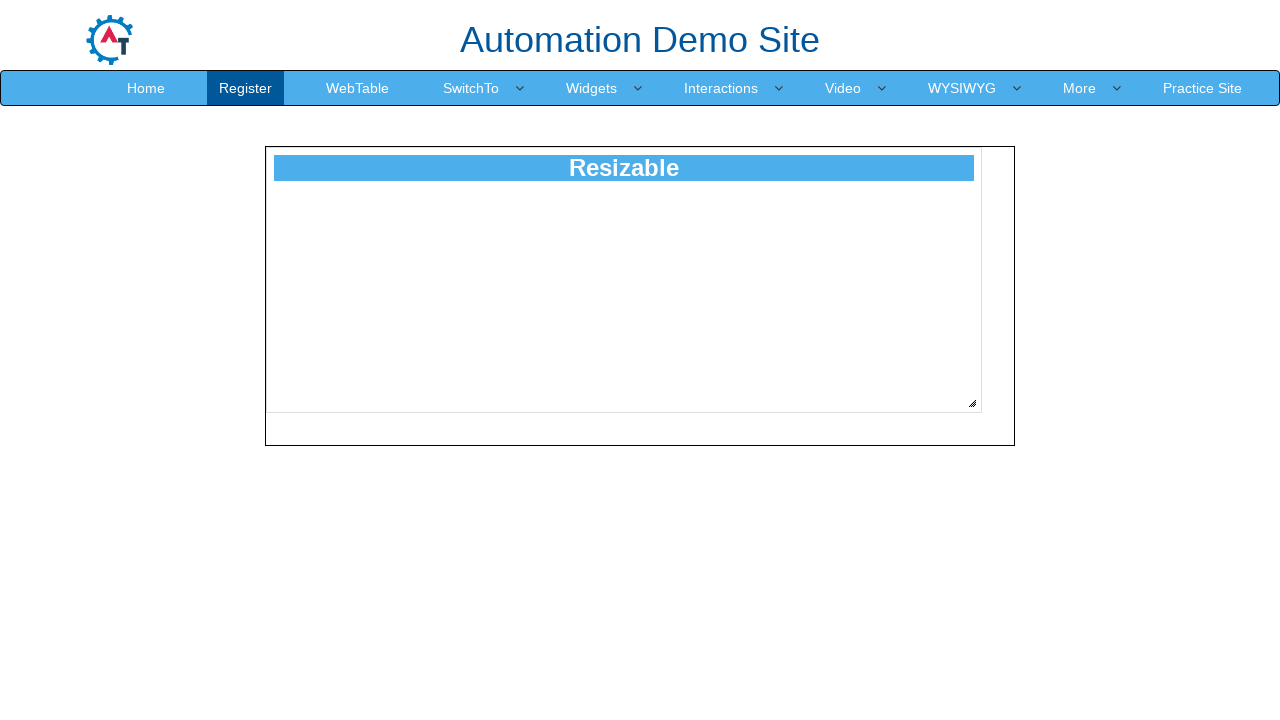

Pressed mouse button down on resize handle at (988, 419)
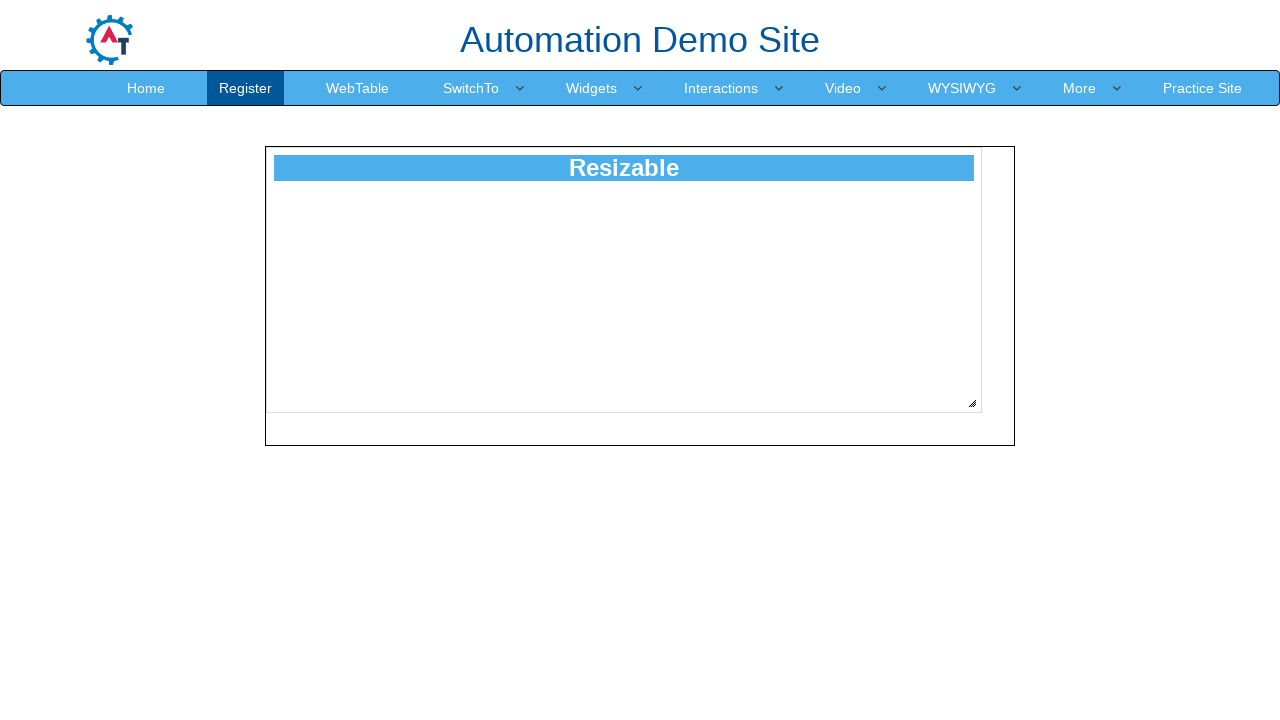

Dragged resize handle diagonally by 236 pixels at (1224, 655)
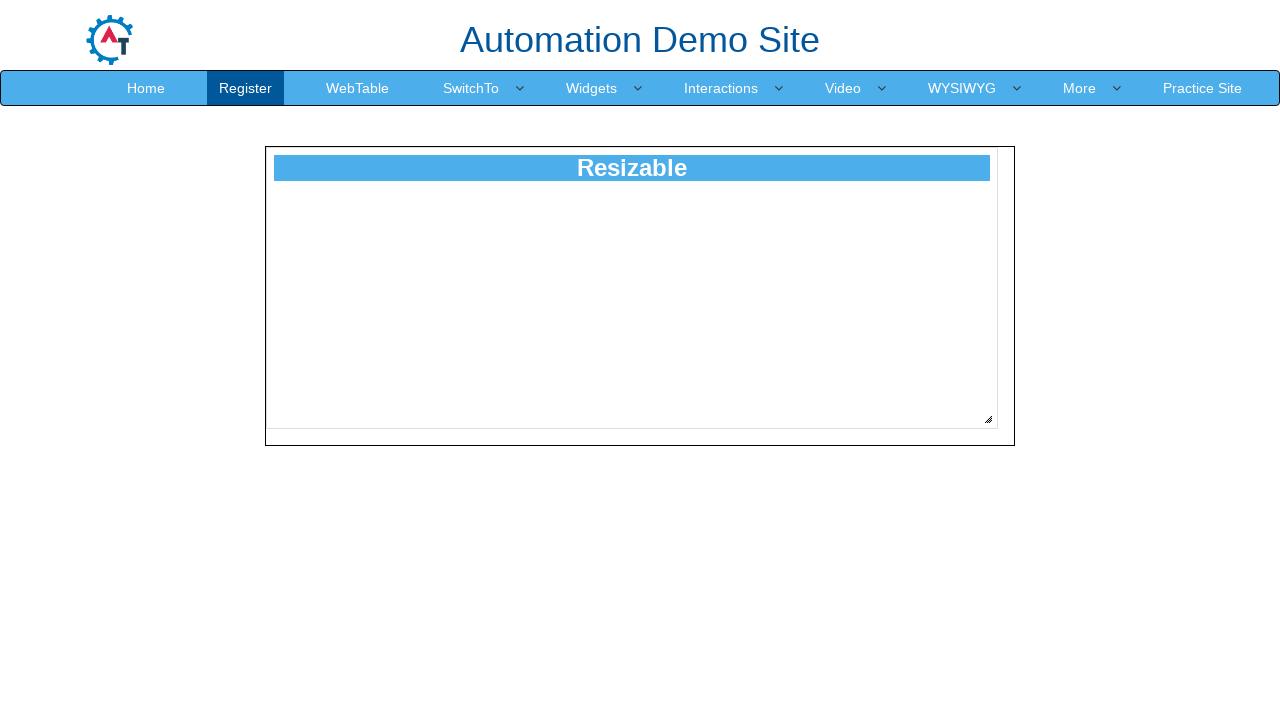

Released mouse button to complete resize at 236 pixels at (1224, 655)
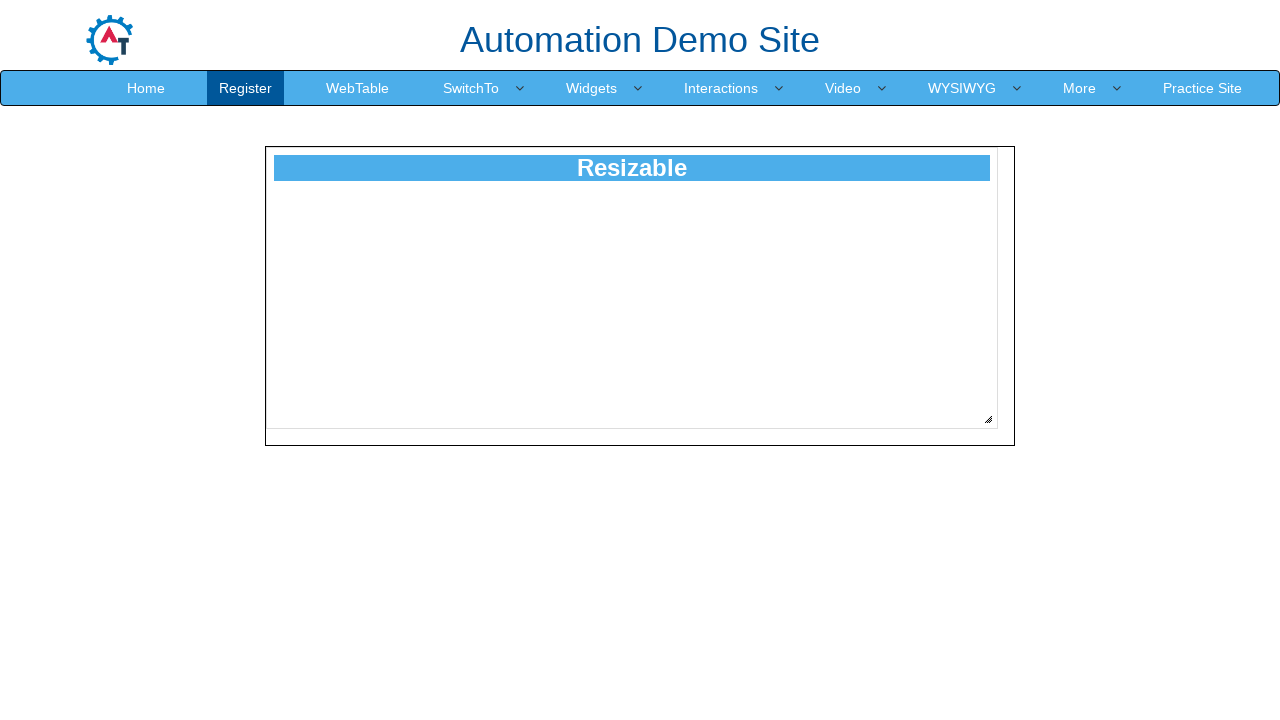

Moved mouse to resize handle position at (988, 419)
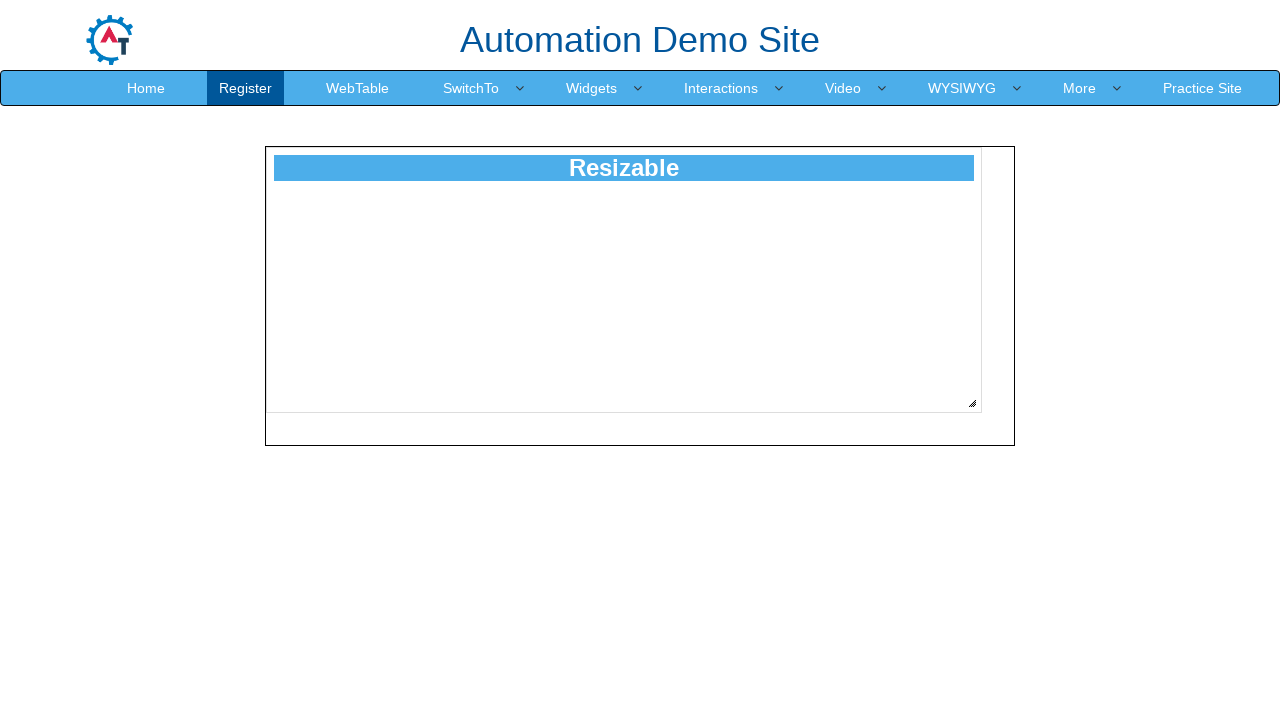

Pressed mouse button down on resize handle at (988, 419)
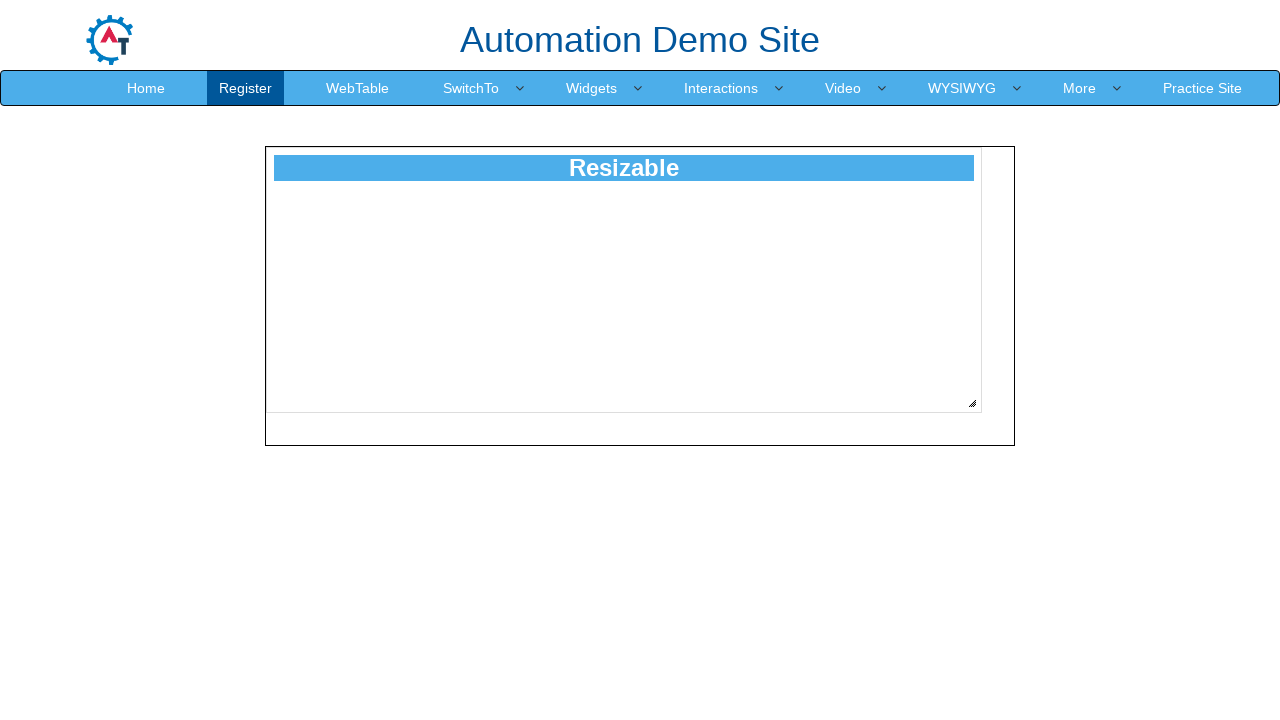

Dragged resize handle diagonally by 237 pixels at (1225, 656)
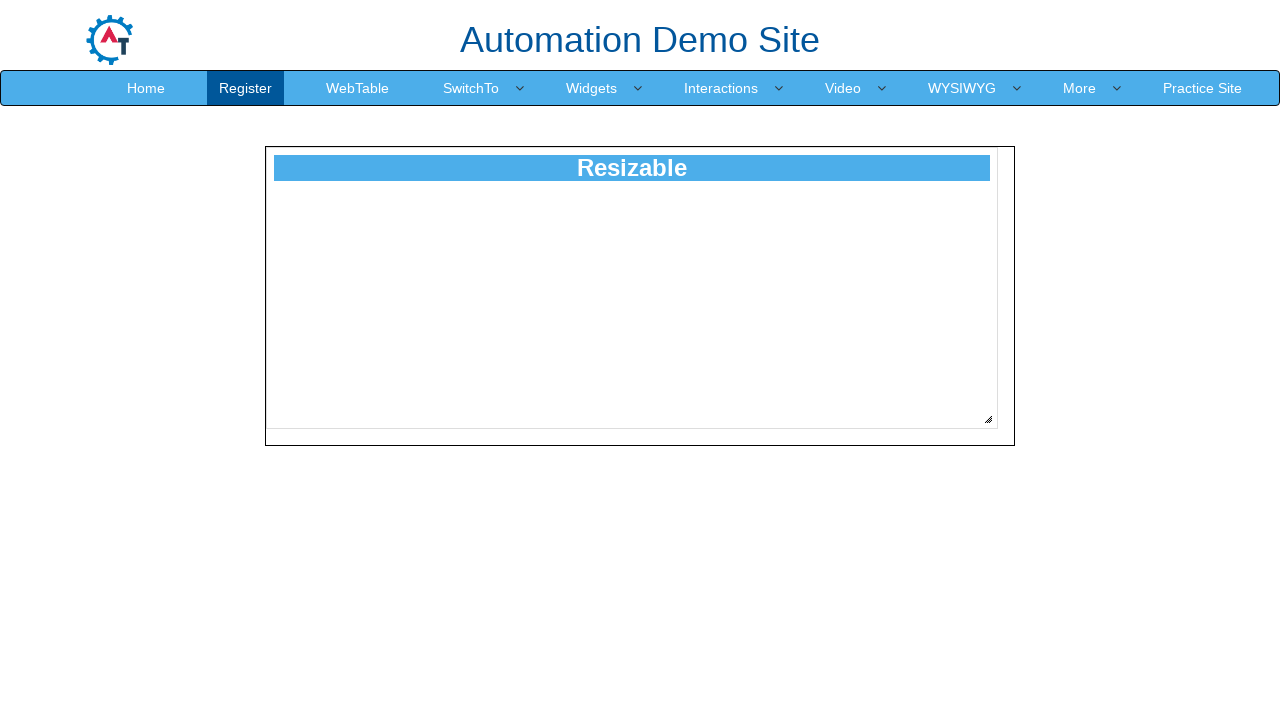

Released mouse button to complete resize at 237 pixels at (1225, 656)
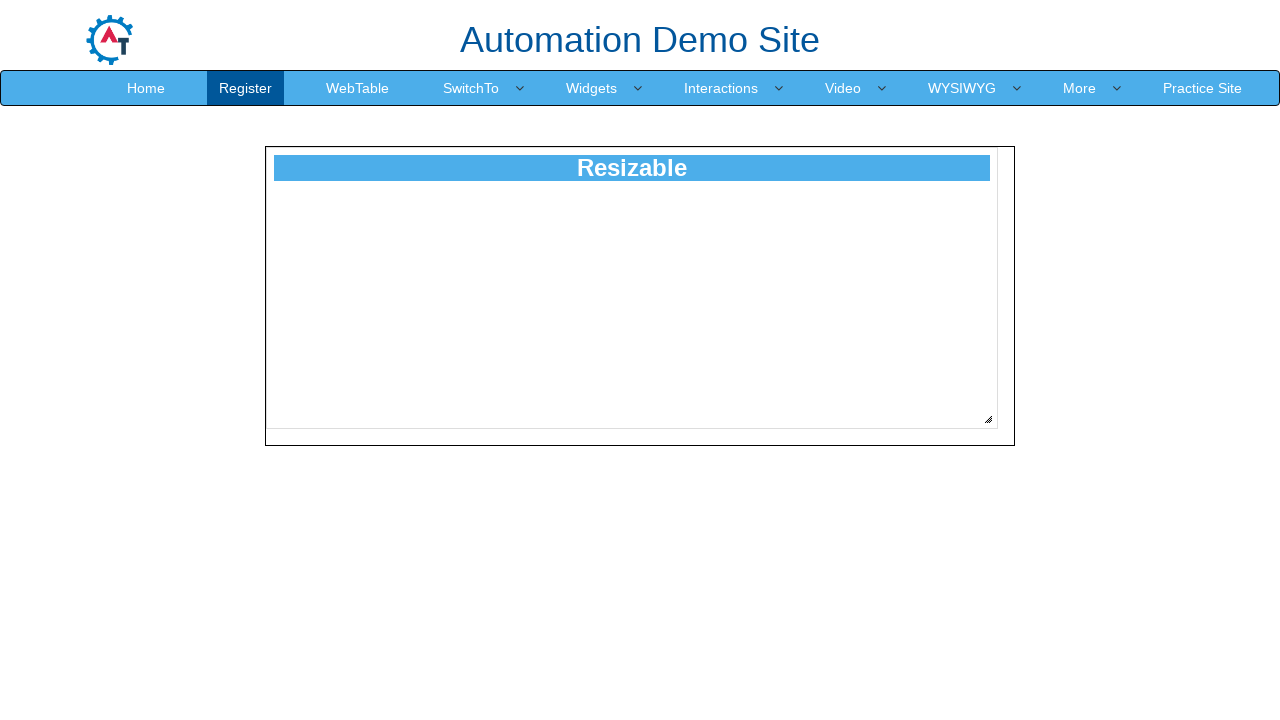

Moved mouse to resize handle position at (988, 419)
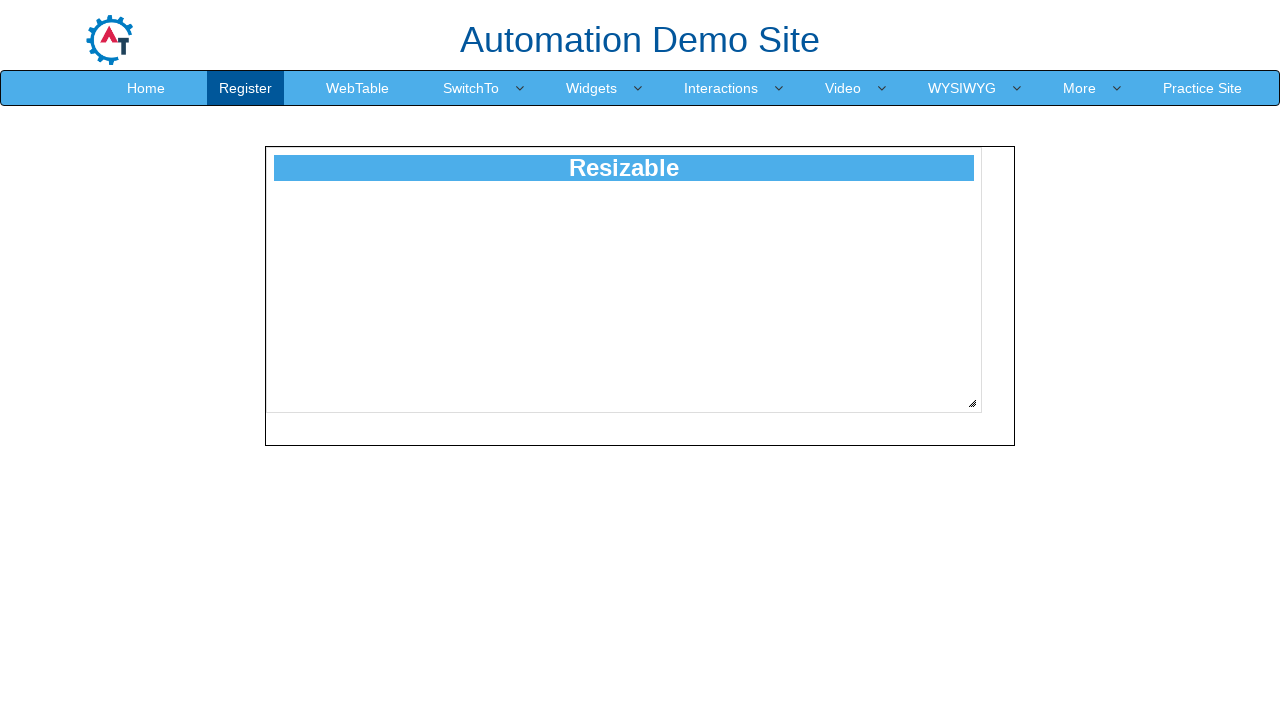

Pressed mouse button down on resize handle at (988, 419)
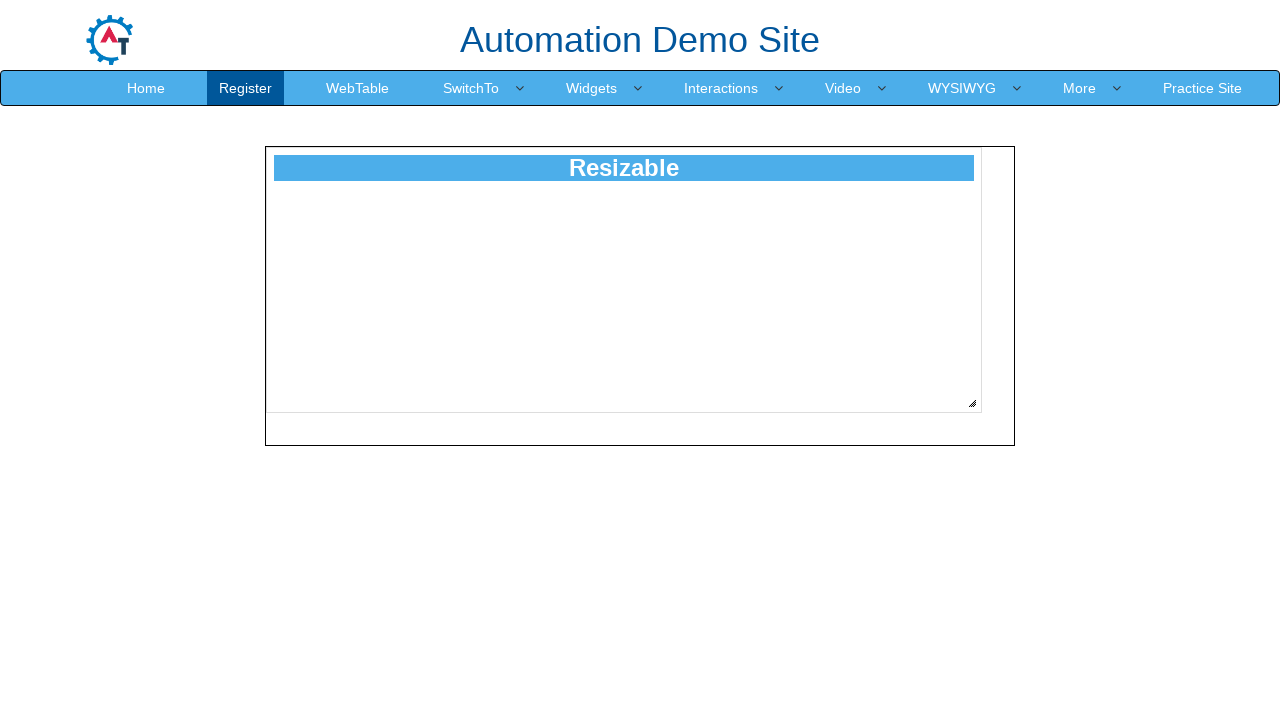

Dragged resize handle diagonally by 238 pixels at (1226, 657)
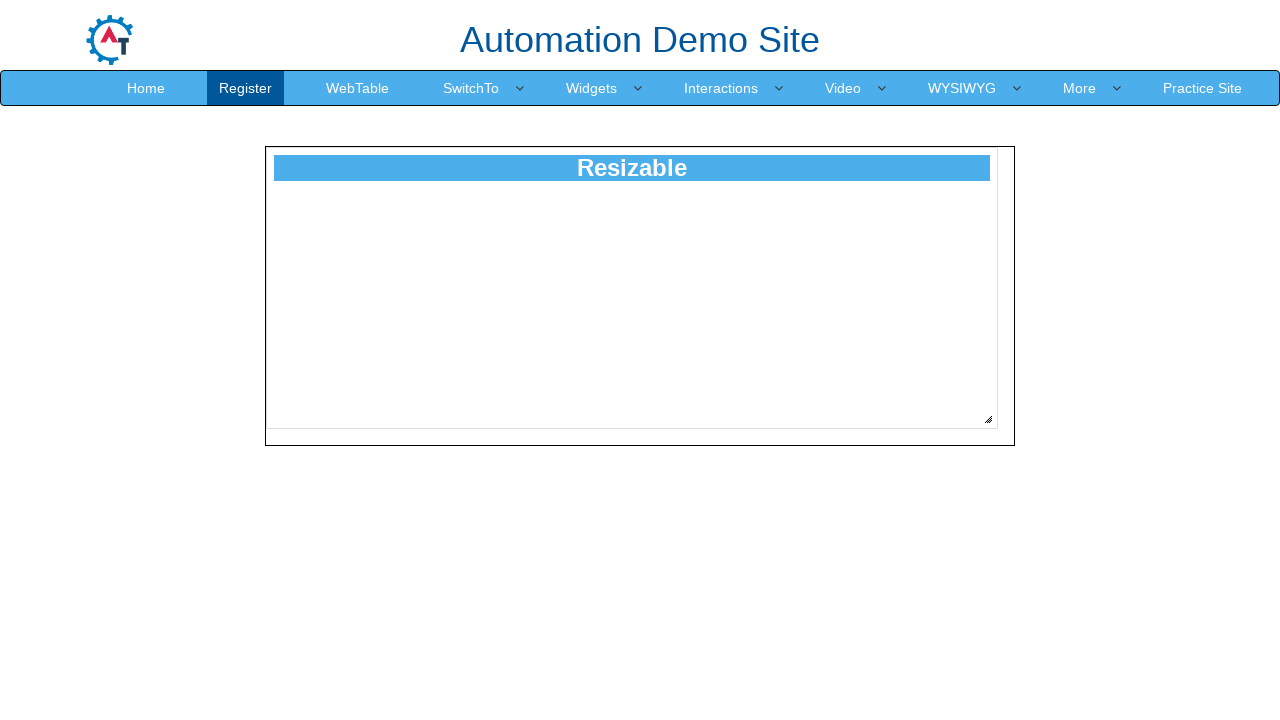

Released mouse button to complete resize at 238 pixels at (1226, 657)
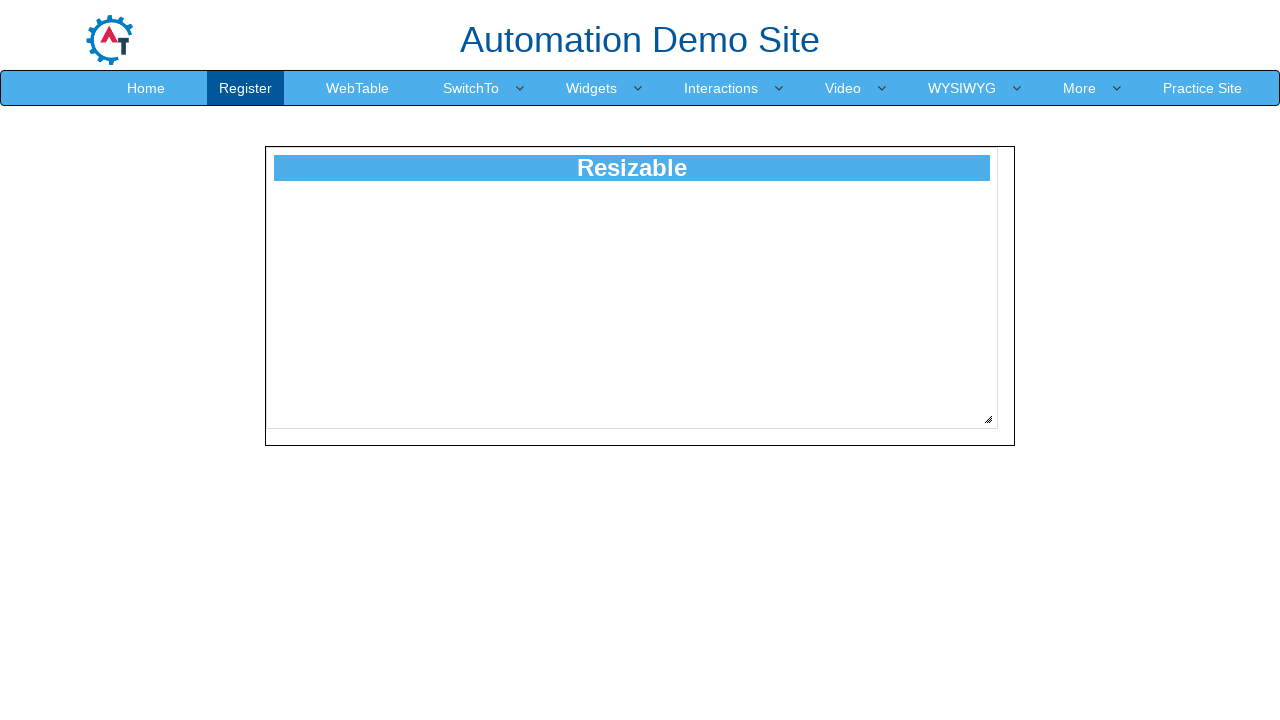

Moved mouse to resize handle position at (988, 419)
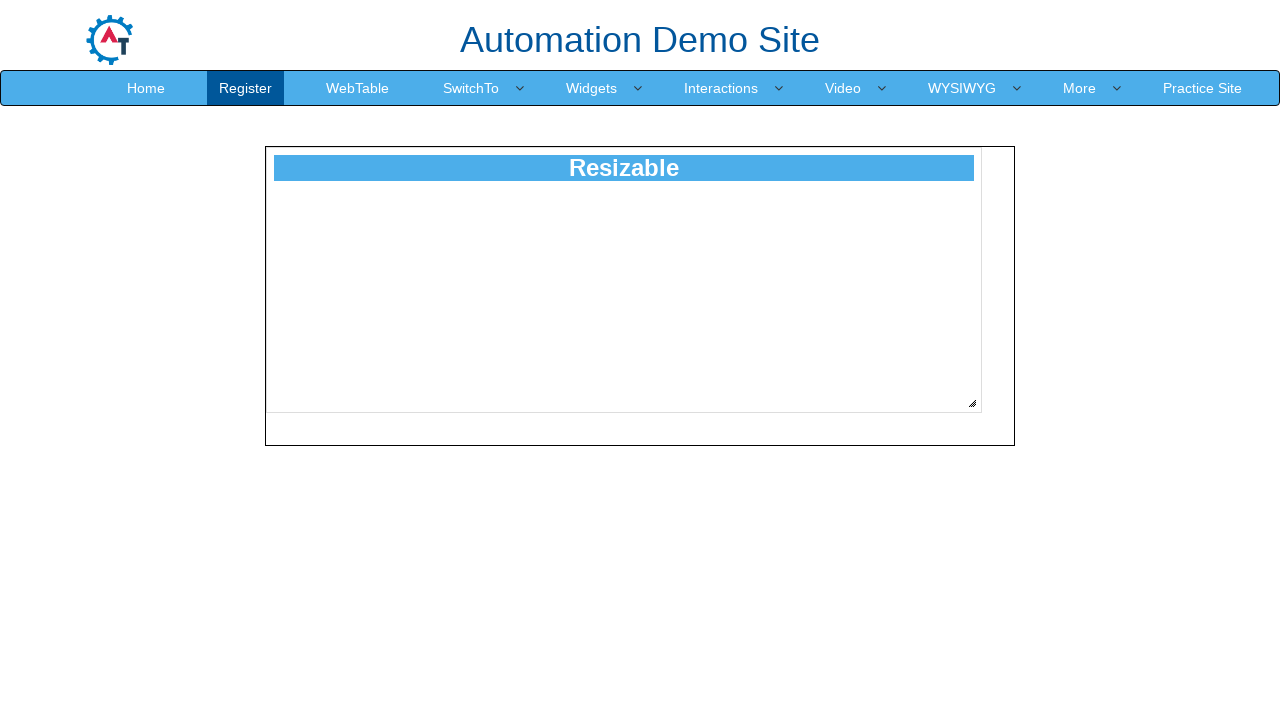

Pressed mouse button down on resize handle at (988, 419)
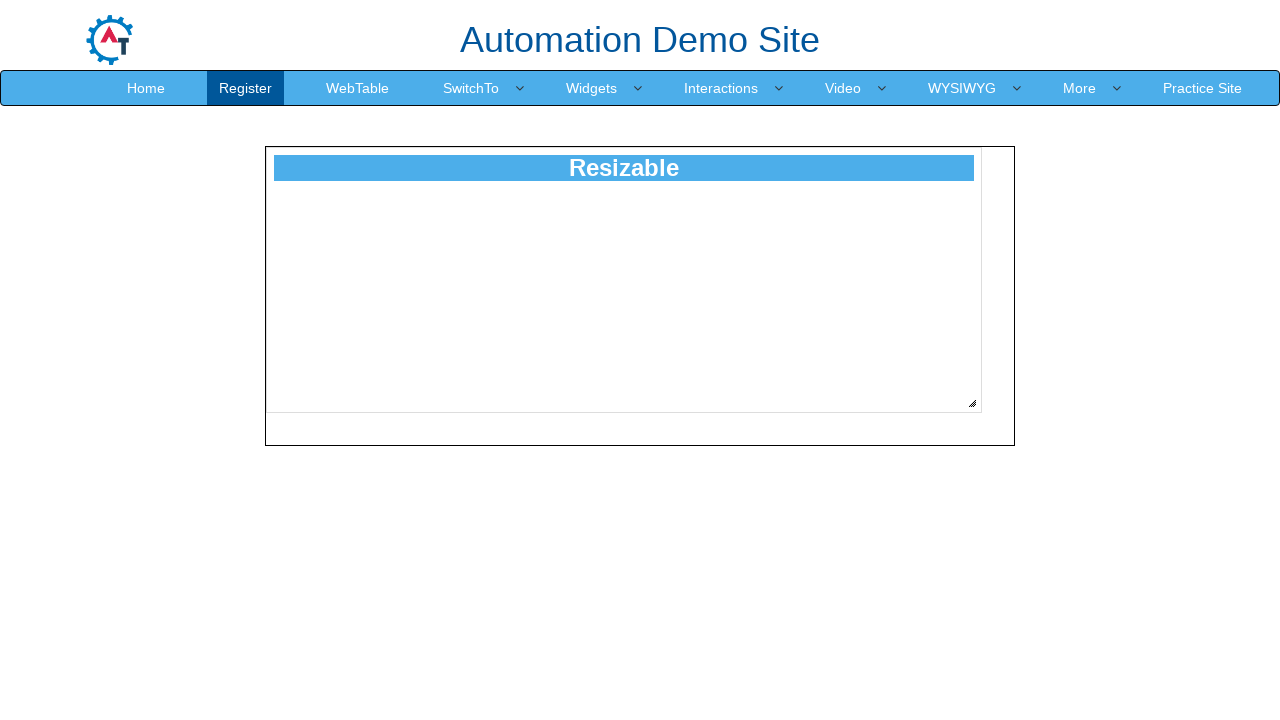

Dragged resize handle diagonally by 239 pixels at (1227, 658)
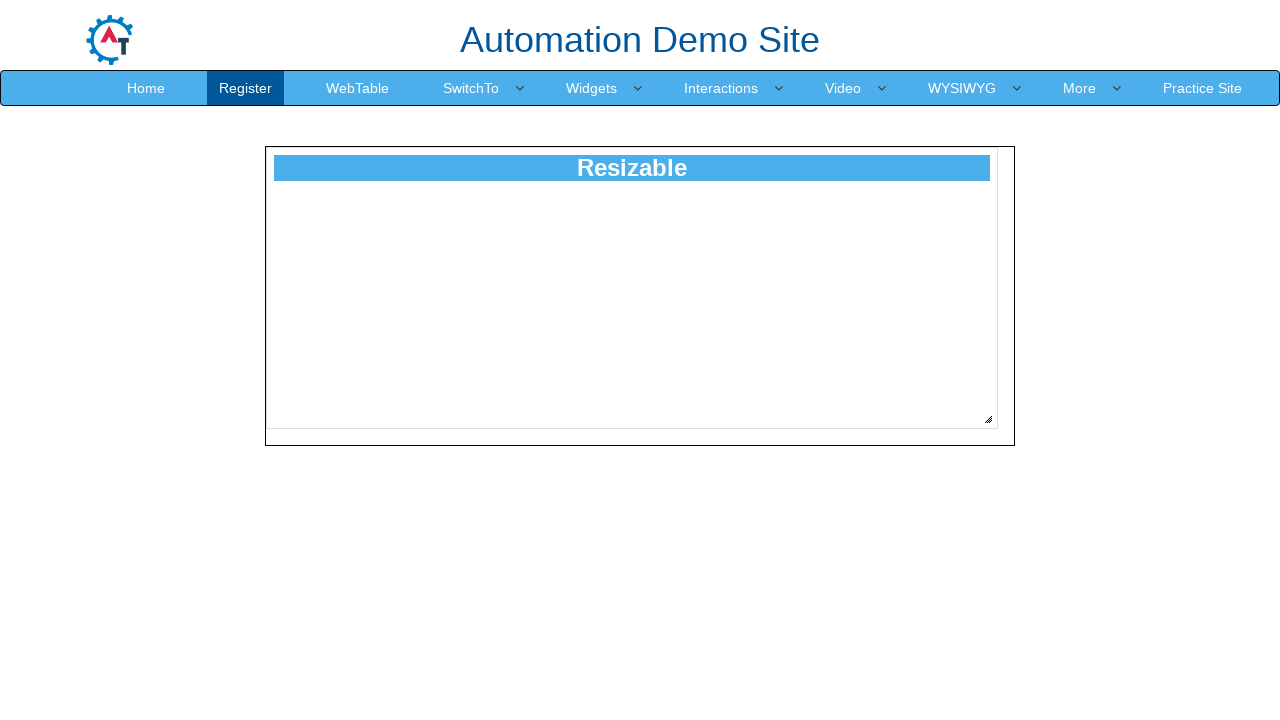

Released mouse button to complete resize at 239 pixels at (1227, 658)
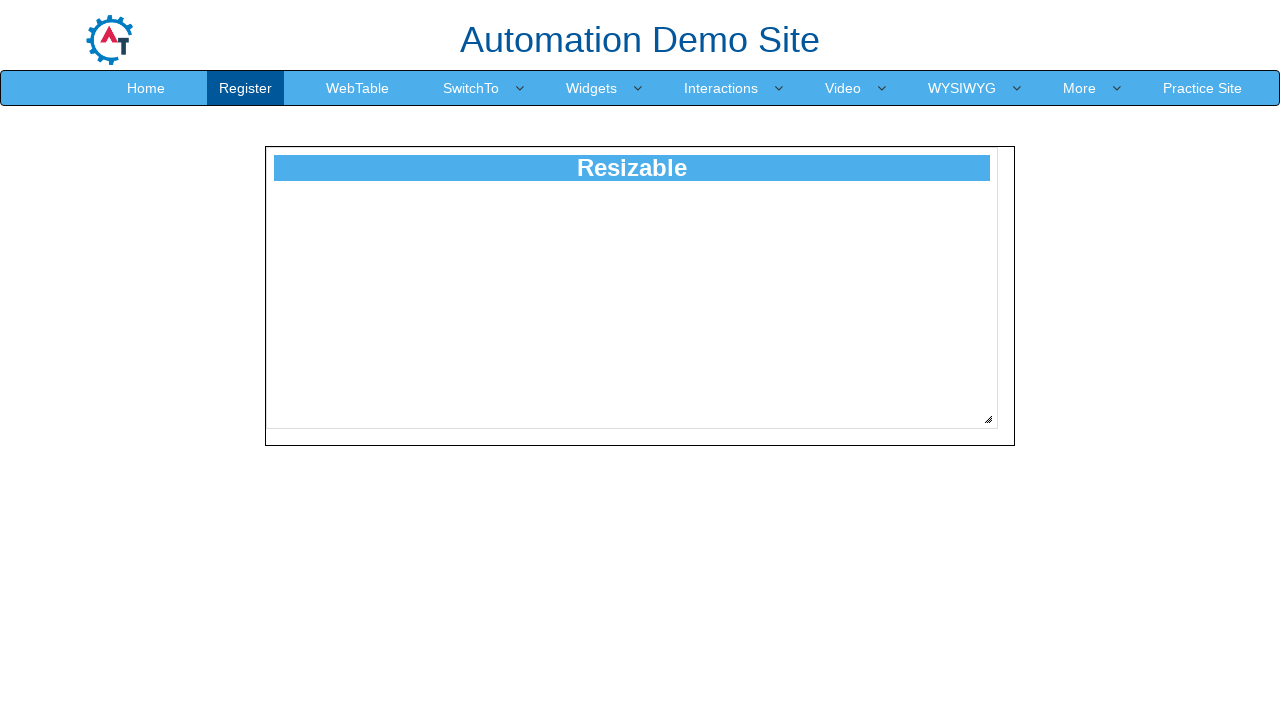

Moved mouse to resize handle position at (988, 419)
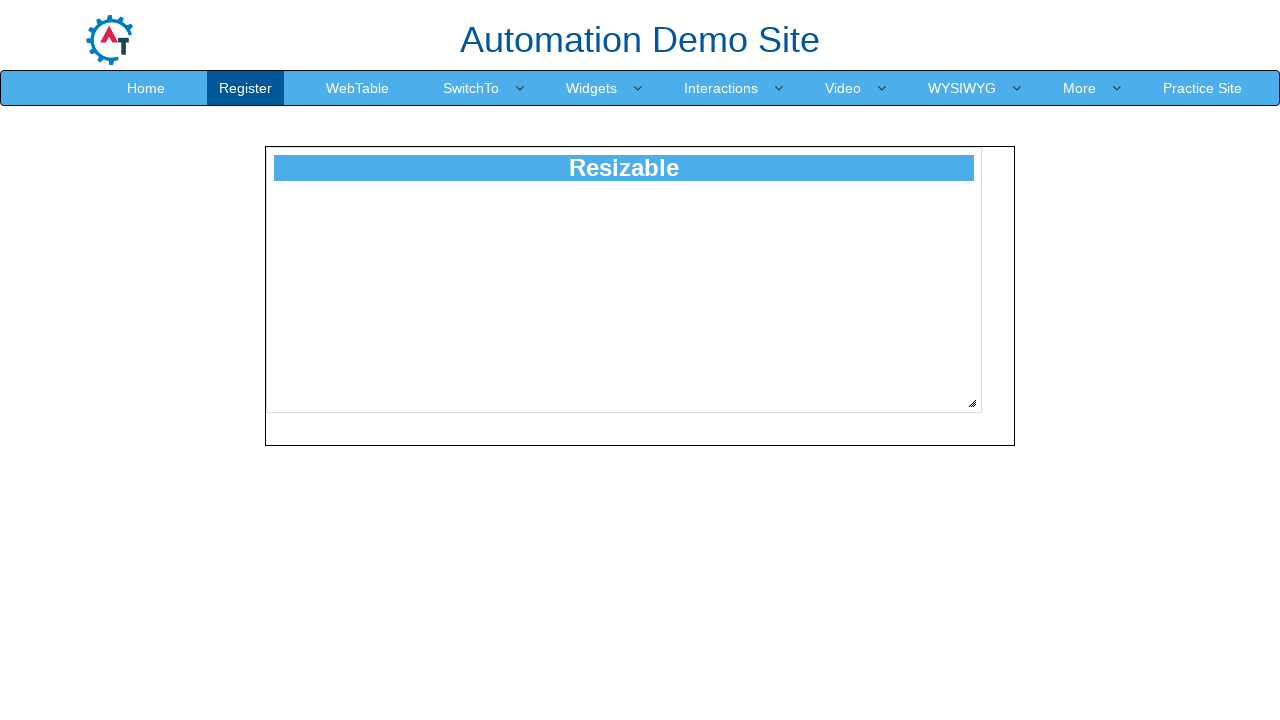

Pressed mouse button down on resize handle at (988, 419)
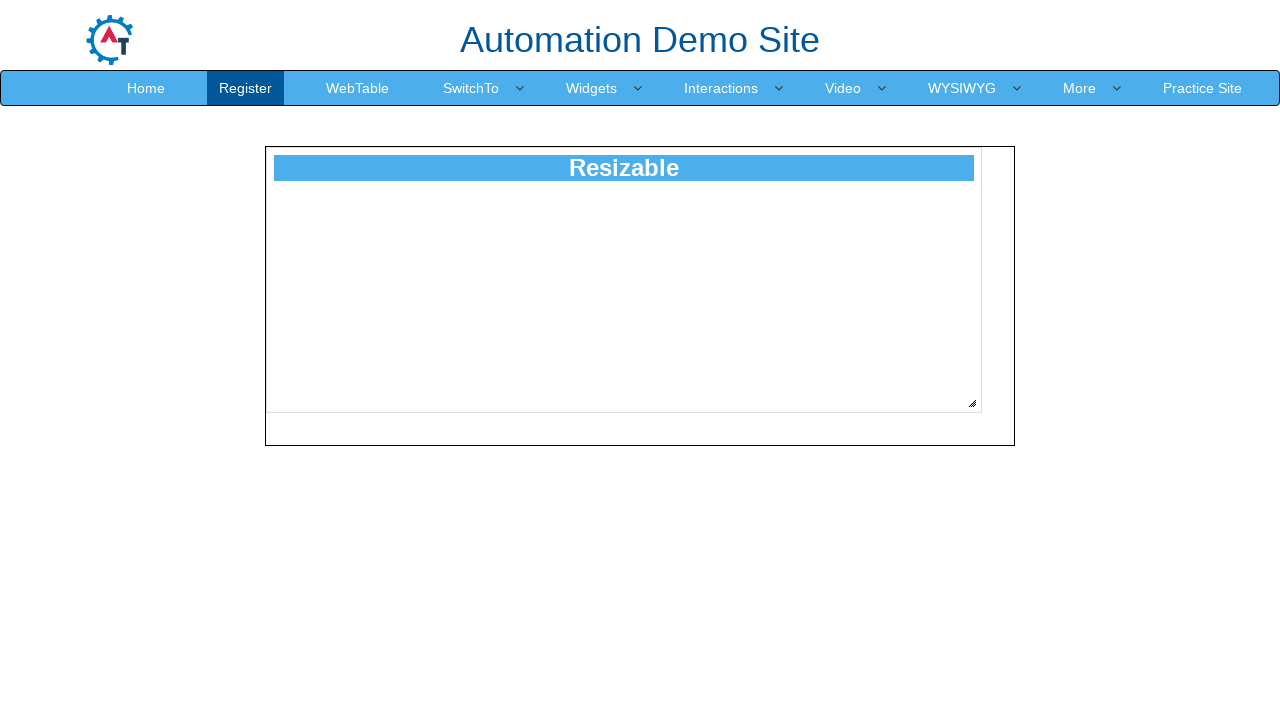

Dragged resize handle diagonally by 240 pixels at (1228, 659)
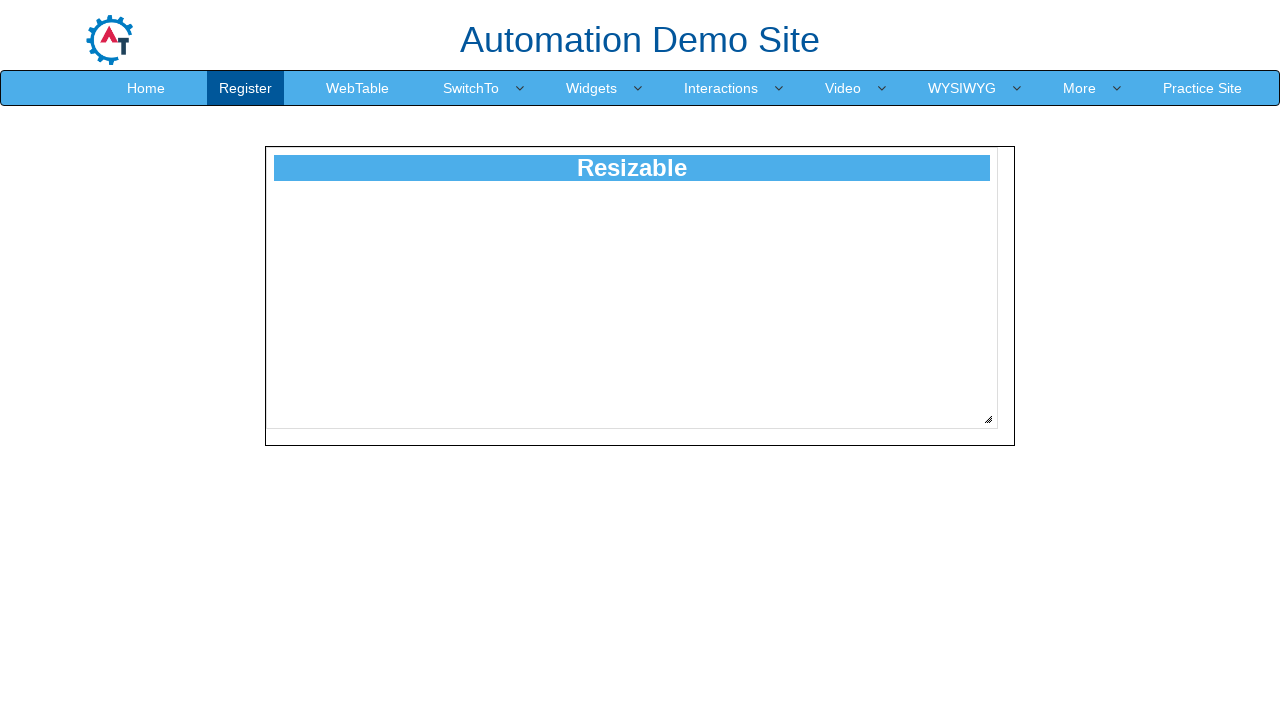

Released mouse button to complete resize at 240 pixels at (1228, 659)
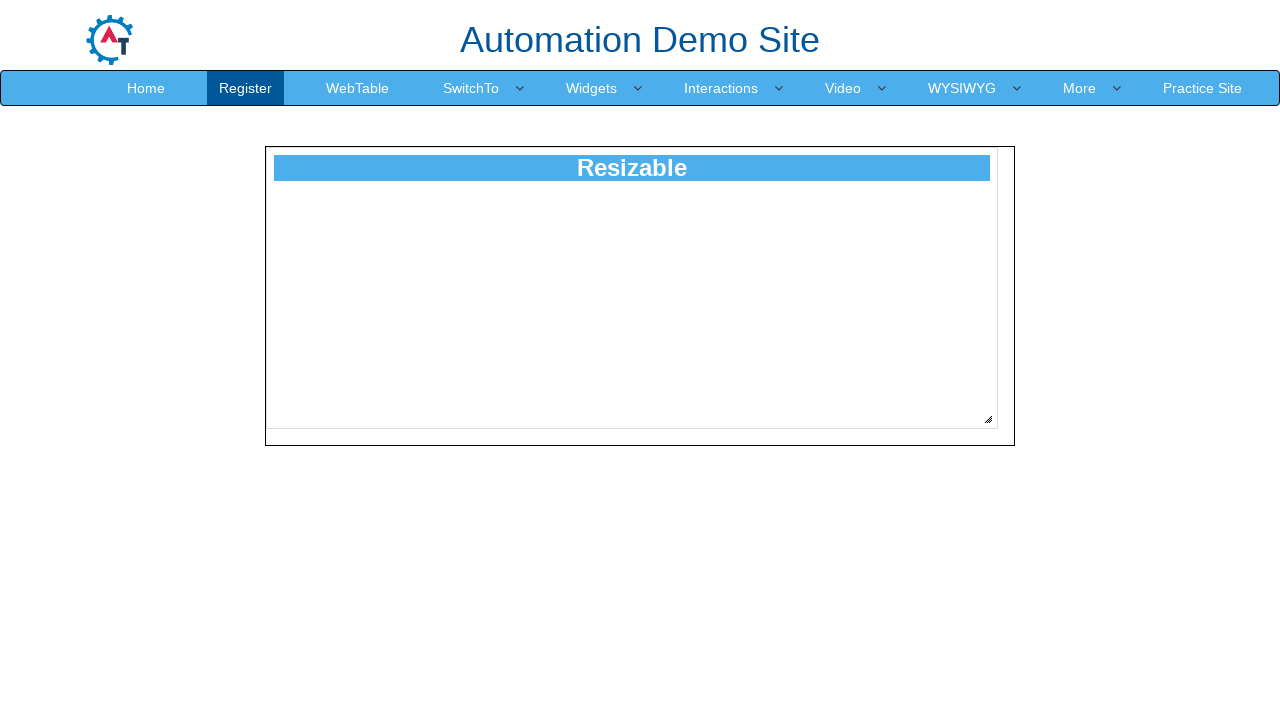

Moved mouse to resize handle position at (988, 419)
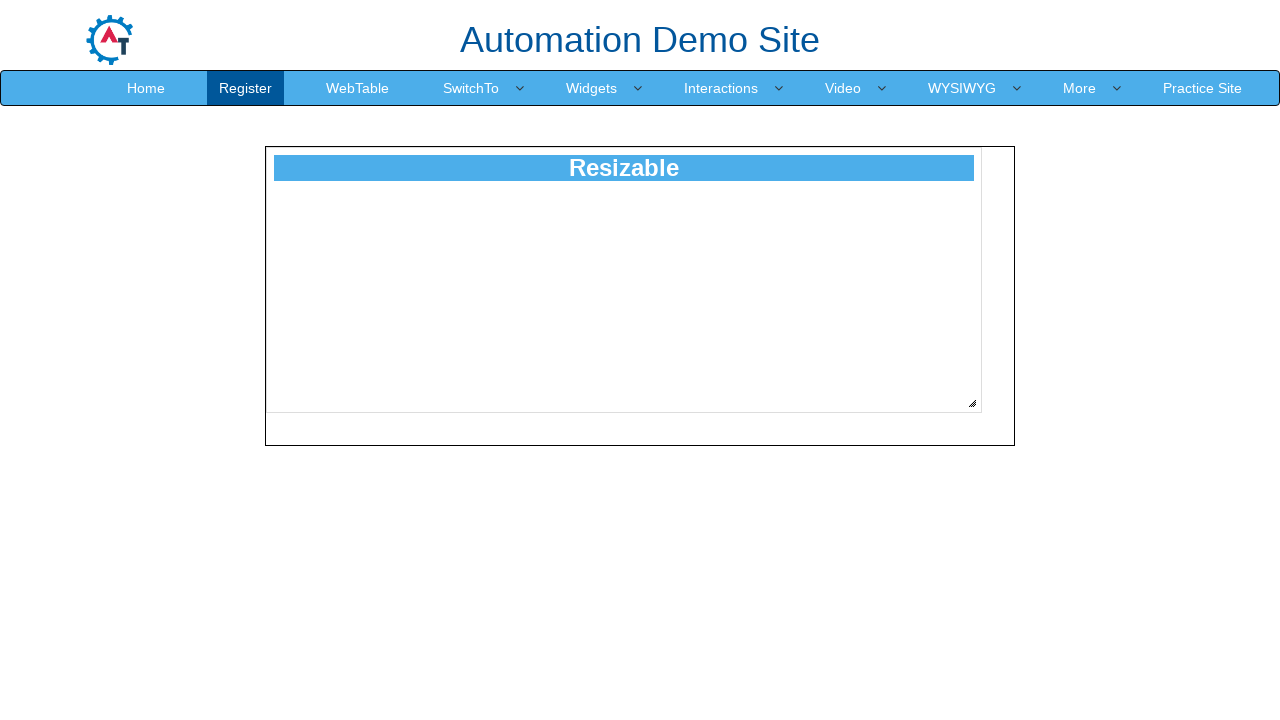

Pressed mouse button down on resize handle at (988, 419)
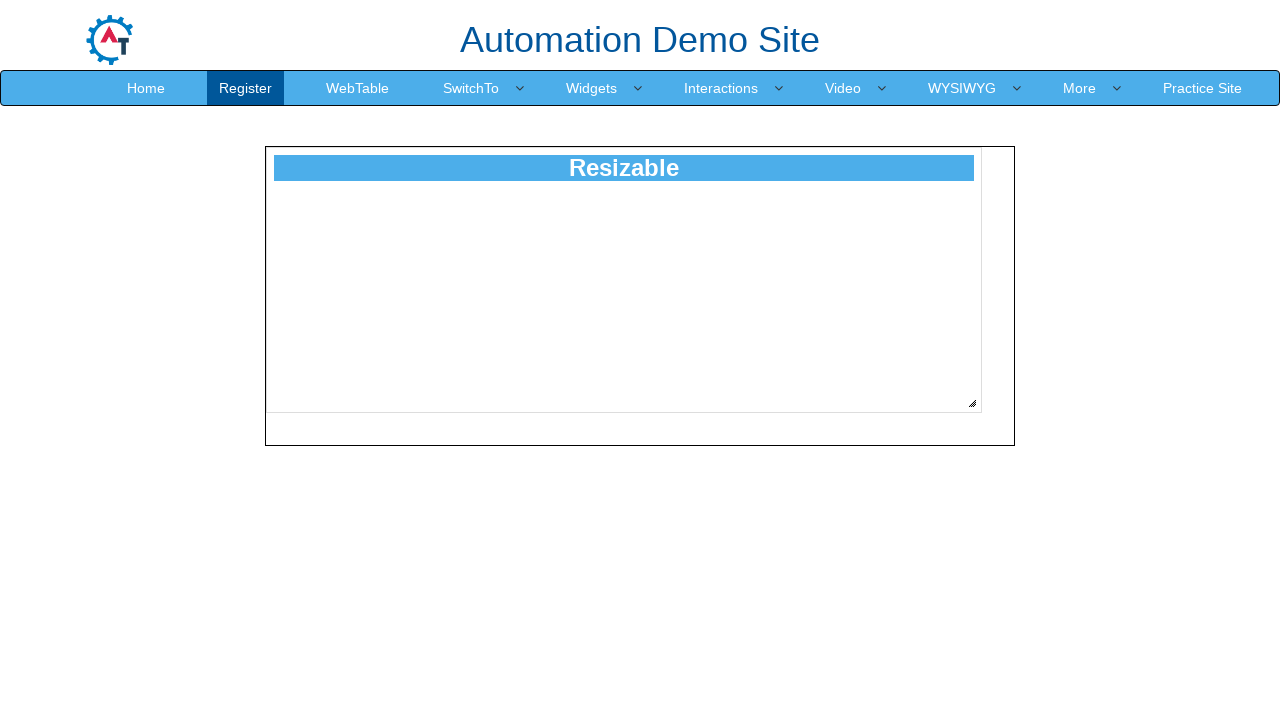

Dragged resize handle diagonally by 241 pixels at (1229, 660)
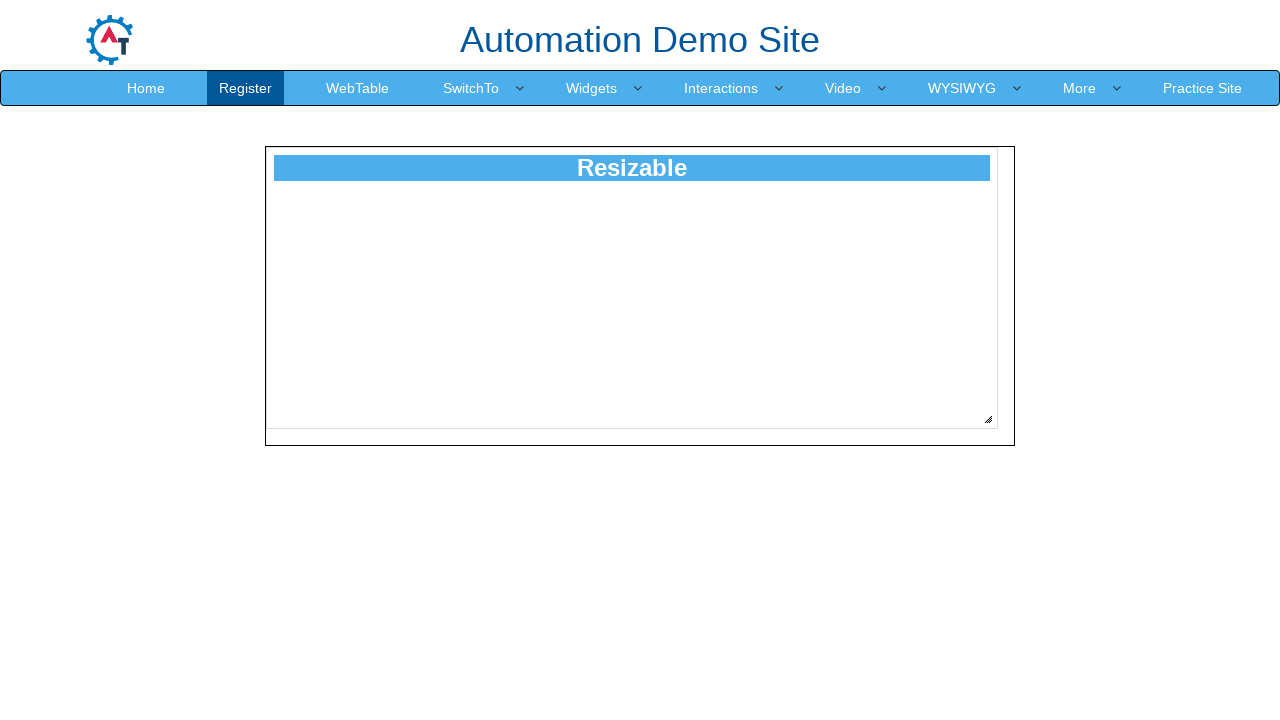

Released mouse button to complete resize at 241 pixels at (1229, 660)
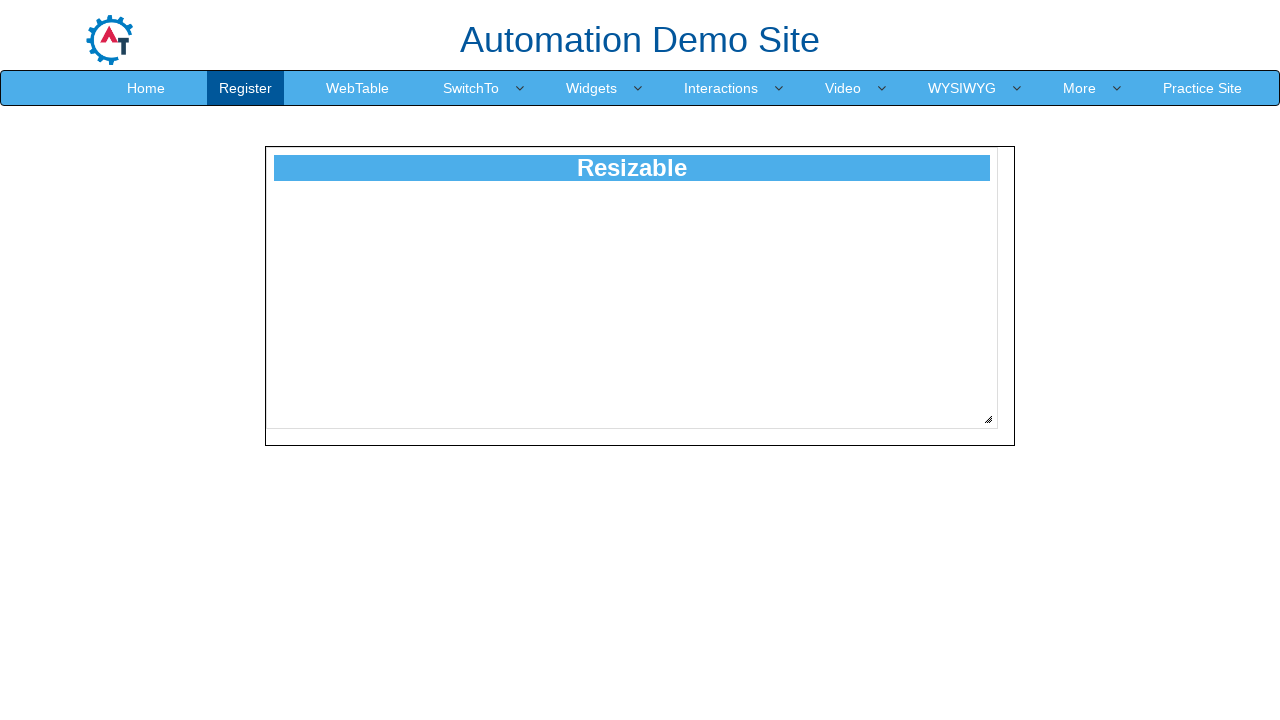

Moved mouse to resize handle position at (988, 419)
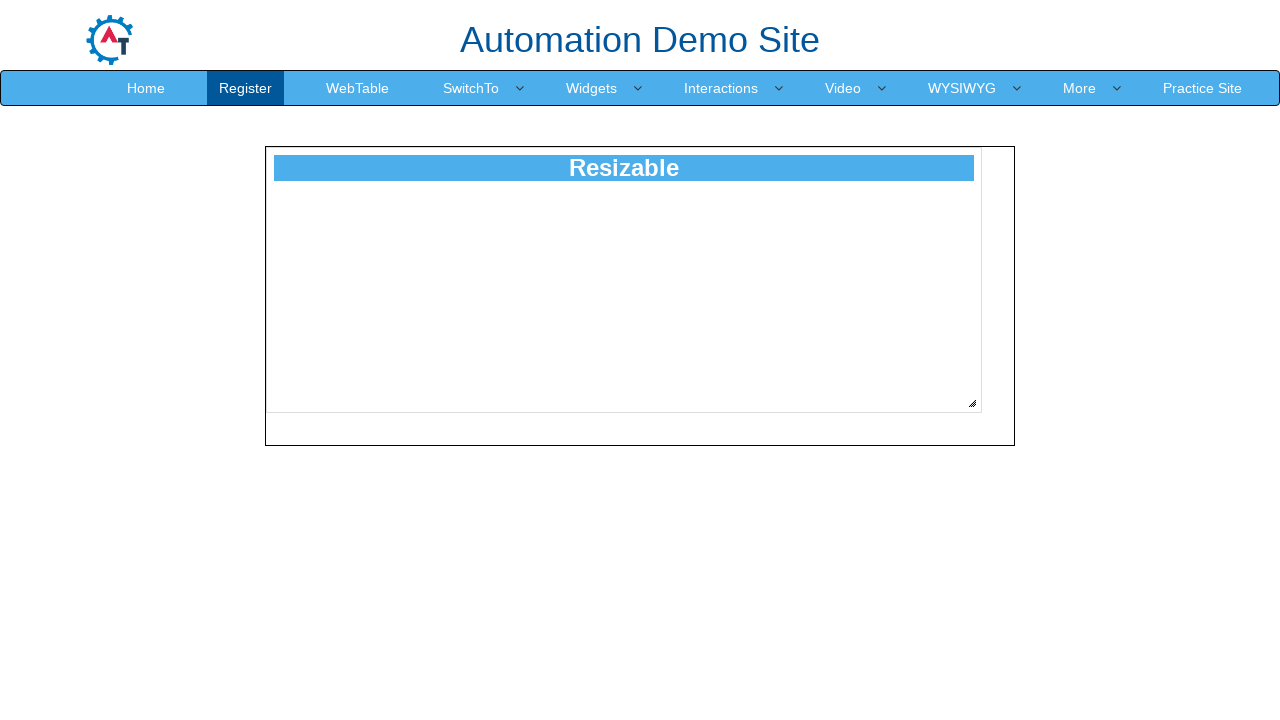

Pressed mouse button down on resize handle at (988, 419)
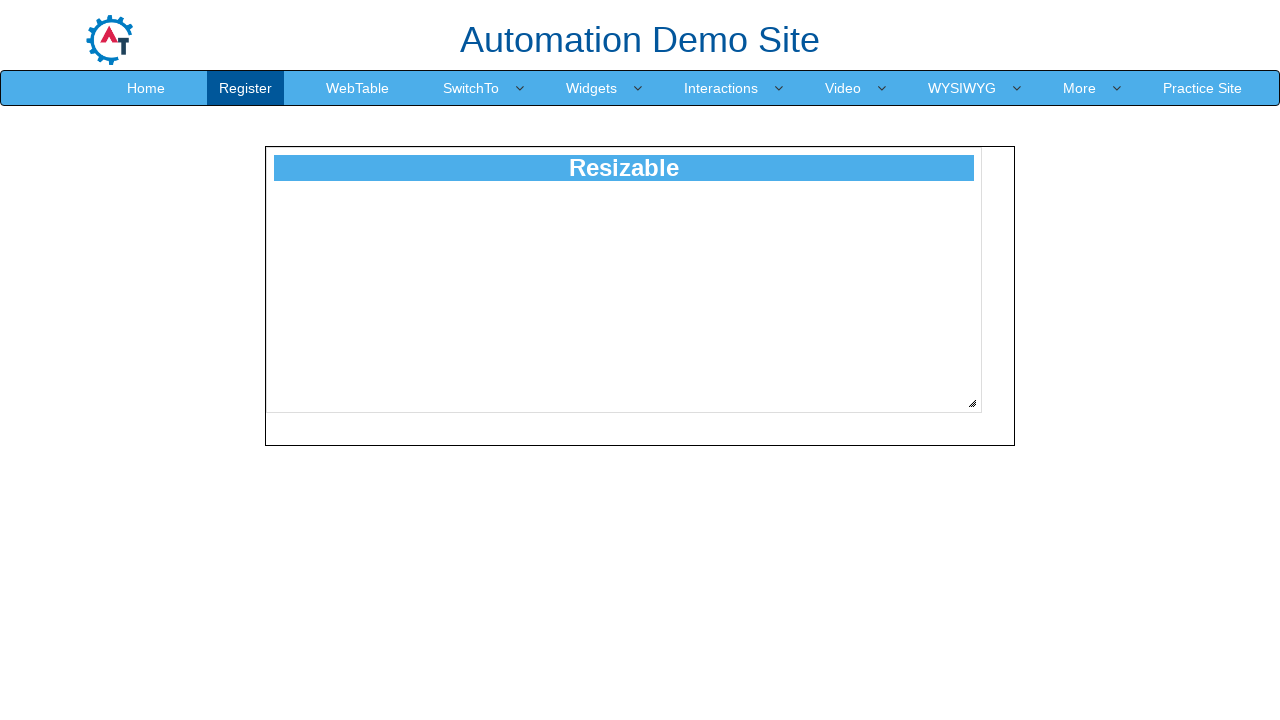

Dragged resize handle diagonally by 242 pixels at (1230, 661)
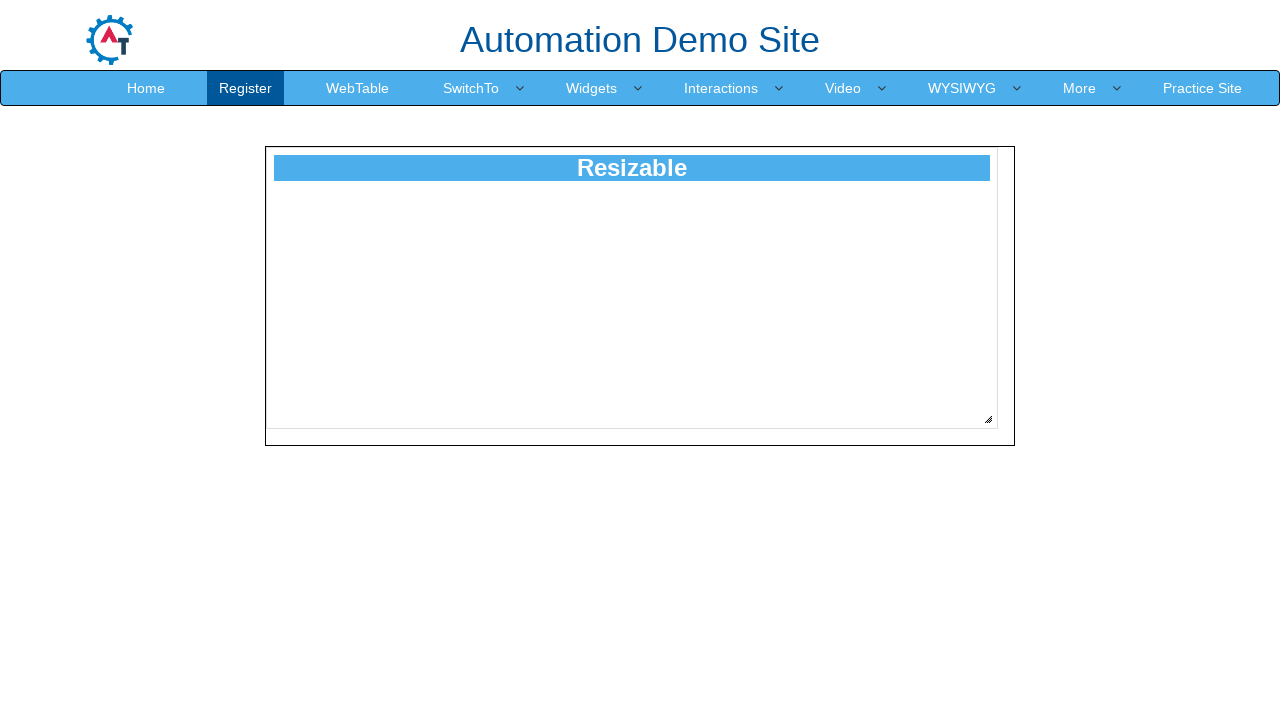

Released mouse button to complete resize at 242 pixels at (1230, 661)
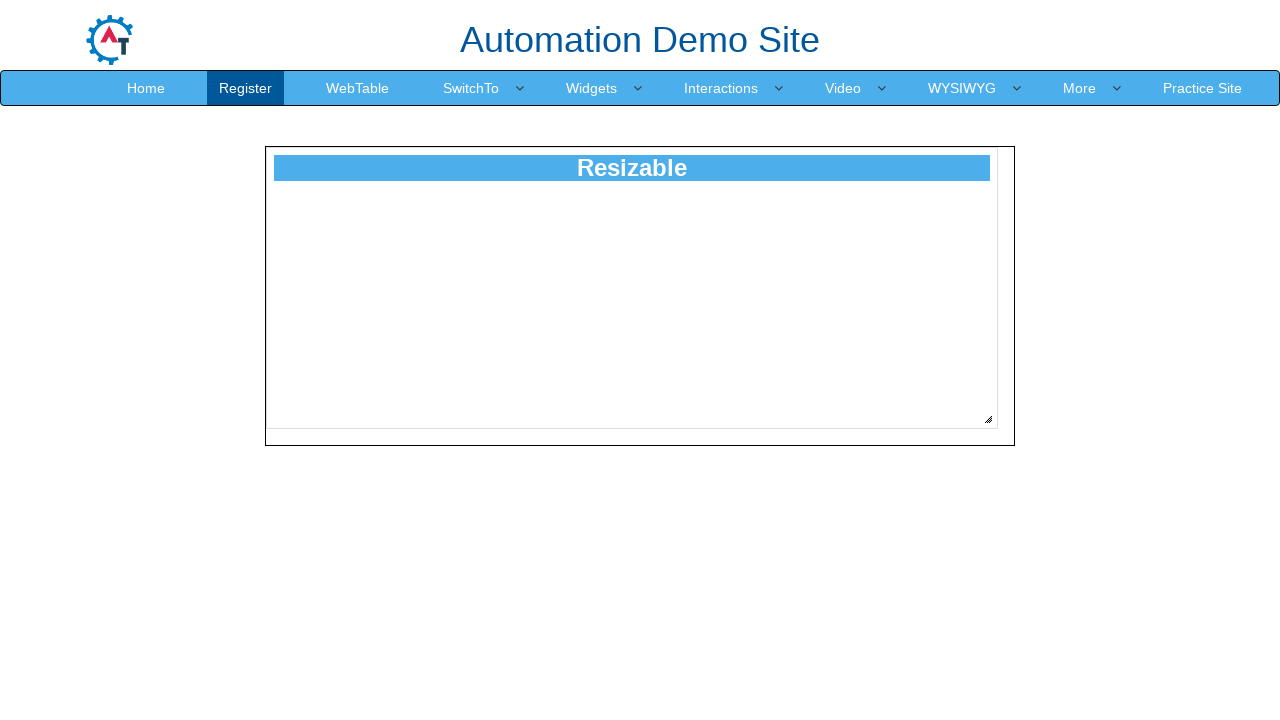

Moved mouse to resize handle position at (988, 419)
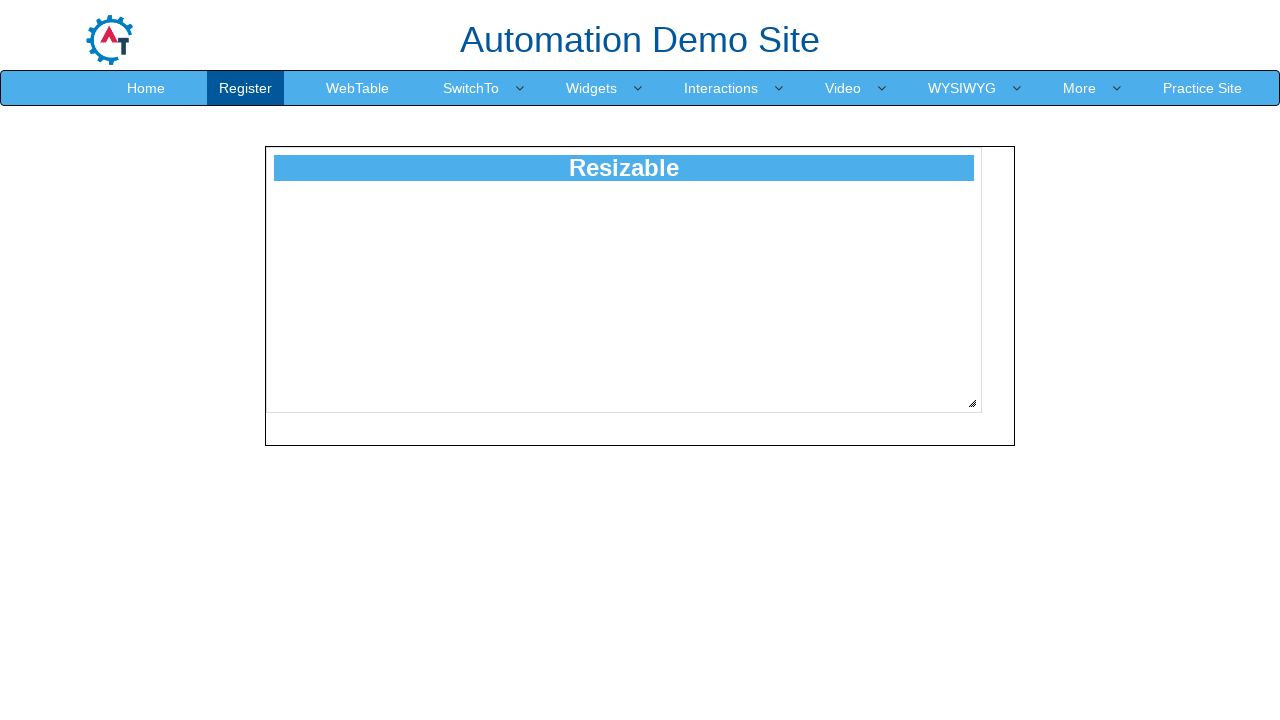

Pressed mouse button down on resize handle at (988, 419)
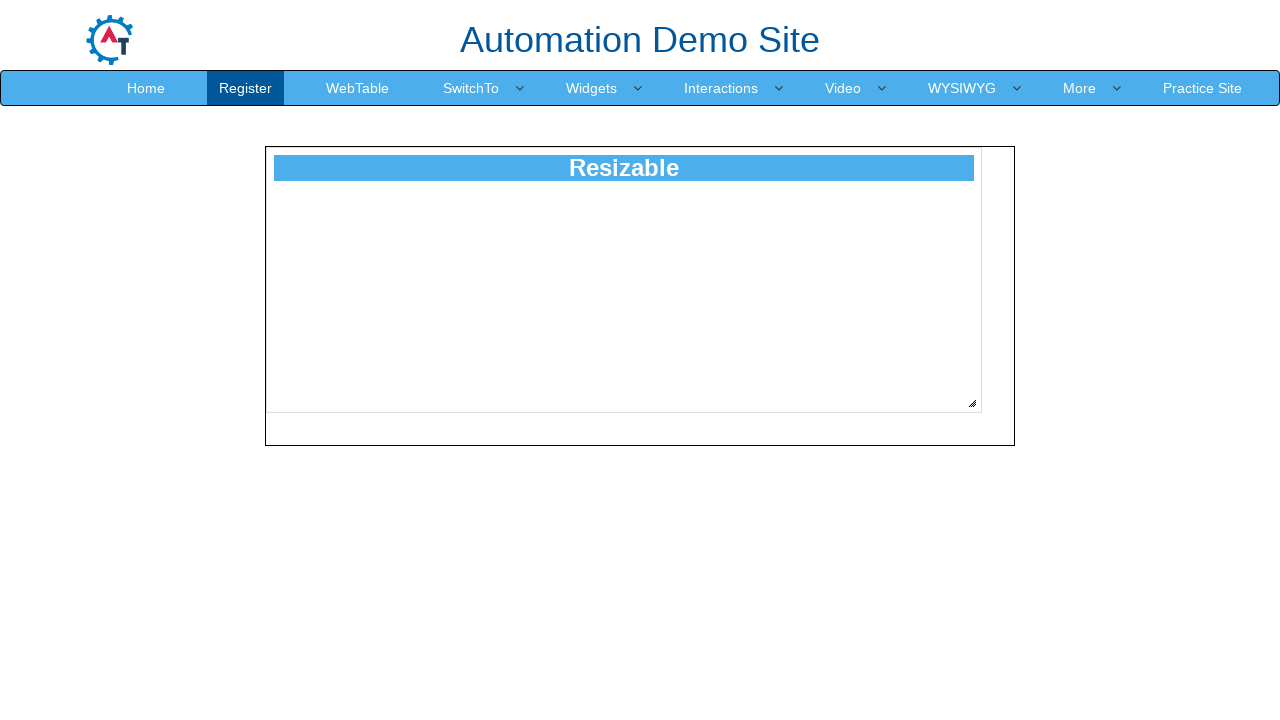

Dragged resize handle diagonally by 243 pixels at (1231, 662)
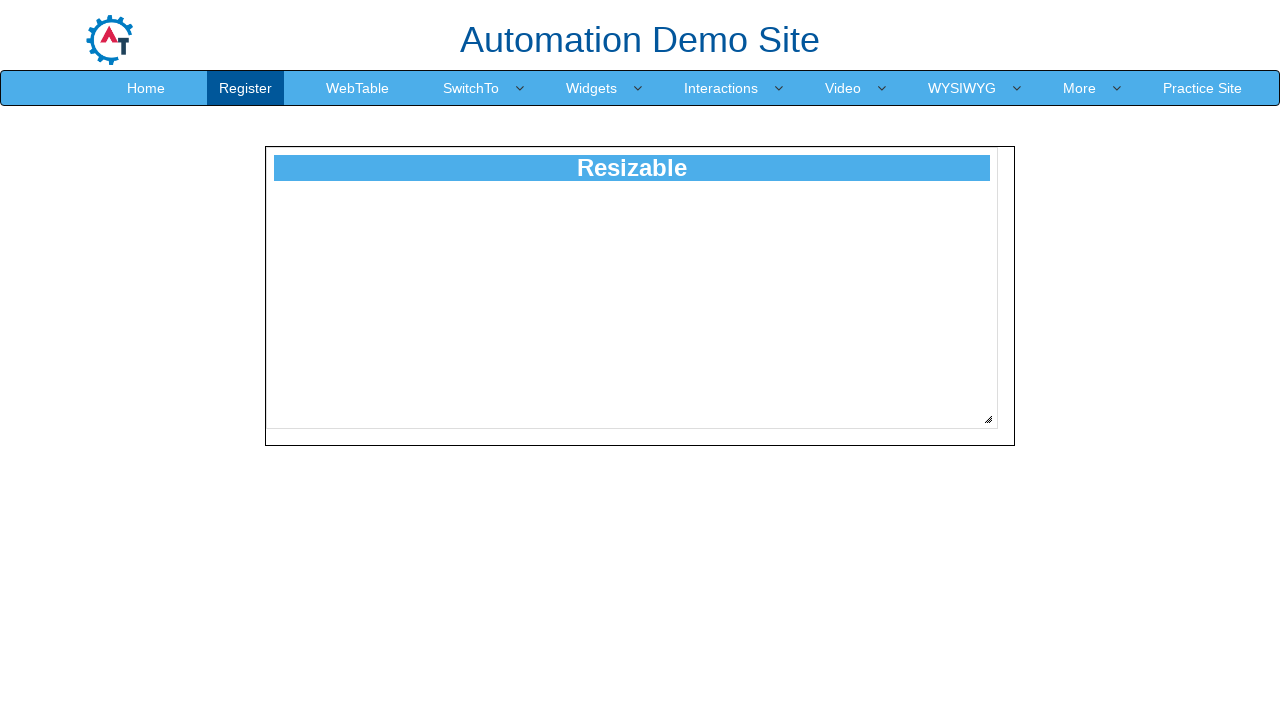

Released mouse button to complete resize at 243 pixels at (1231, 662)
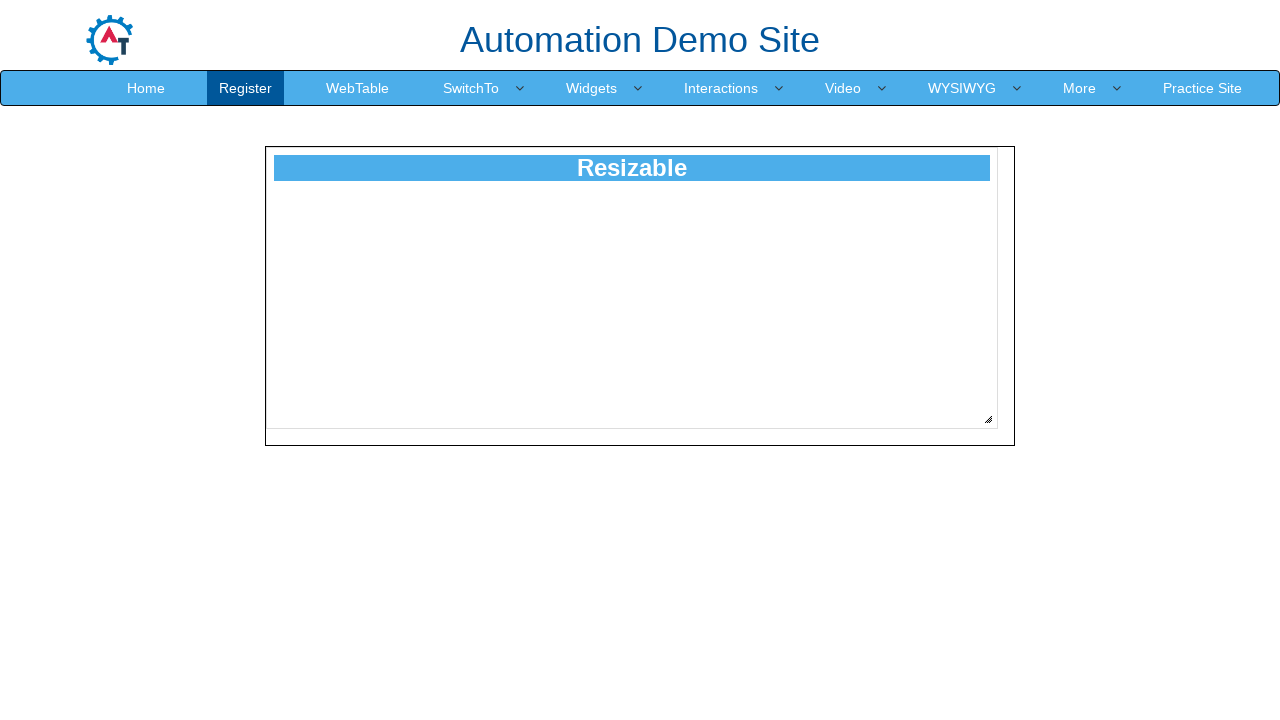

Moved mouse to resize handle position at (988, 419)
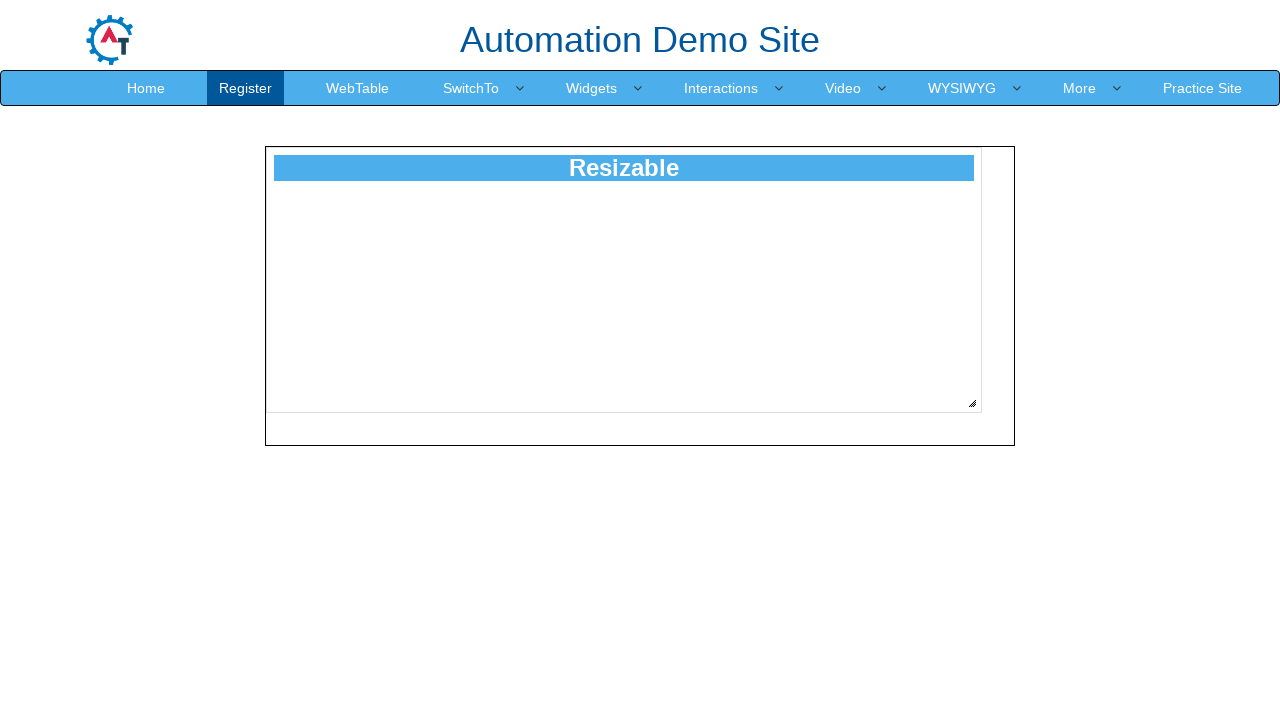

Pressed mouse button down on resize handle at (988, 419)
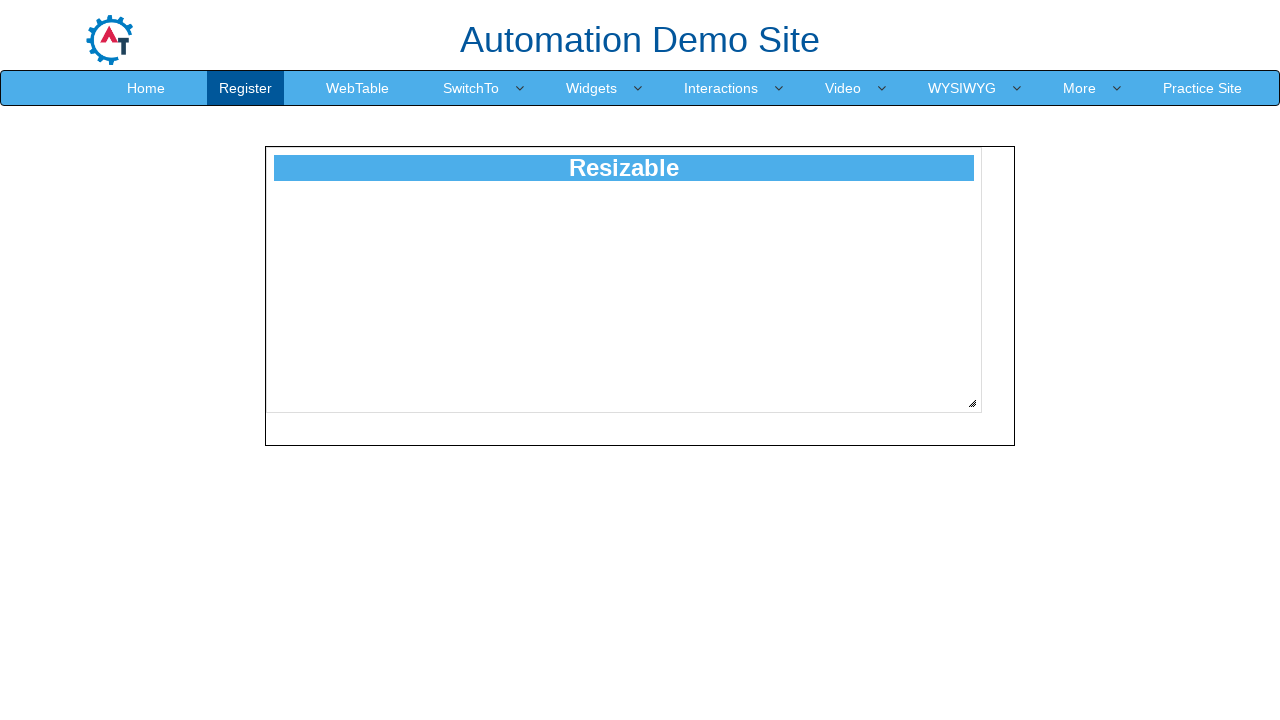

Dragged resize handle diagonally by 244 pixels at (1232, 663)
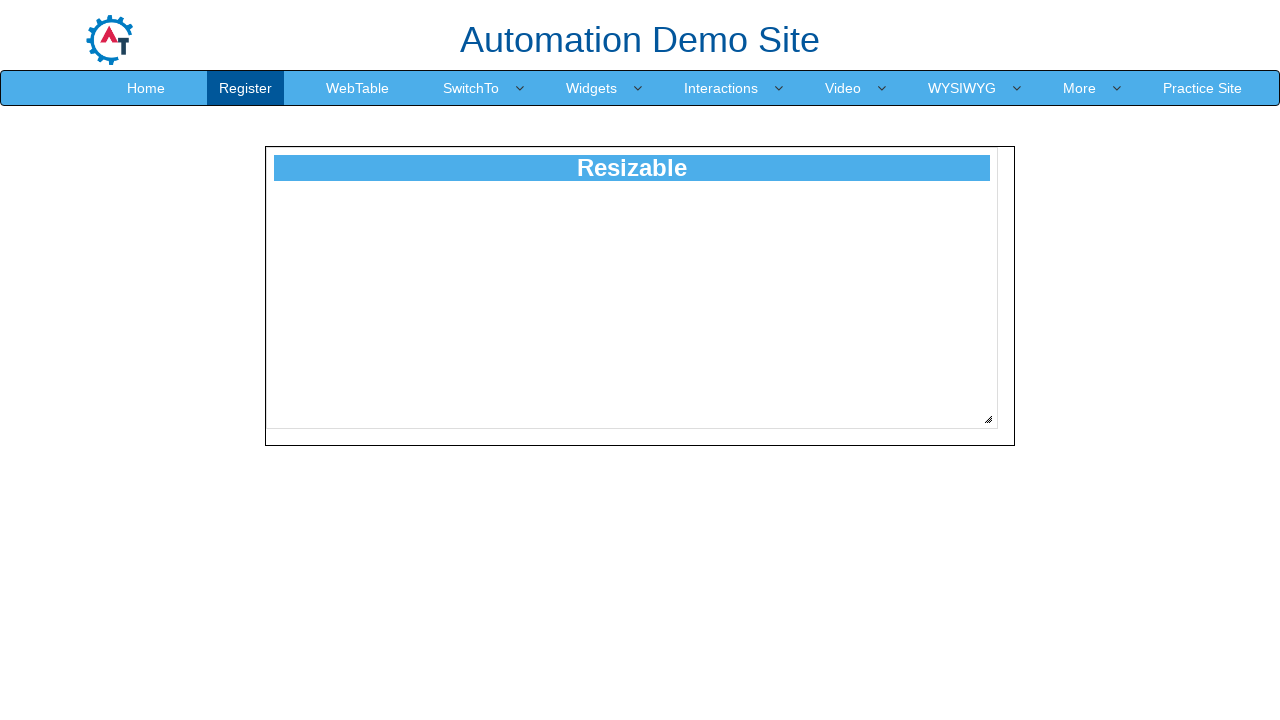

Released mouse button to complete resize at 244 pixels at (1232, 663)
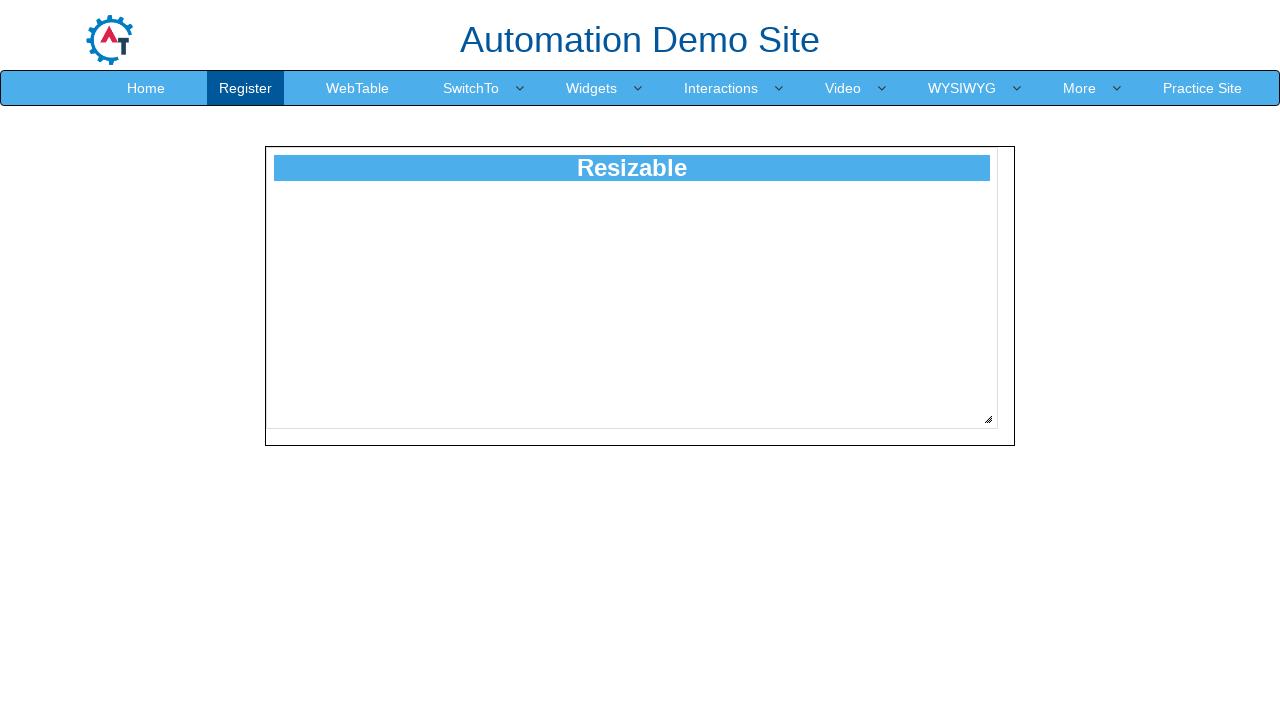

Moved mouse to resize handle position at (988, 419)
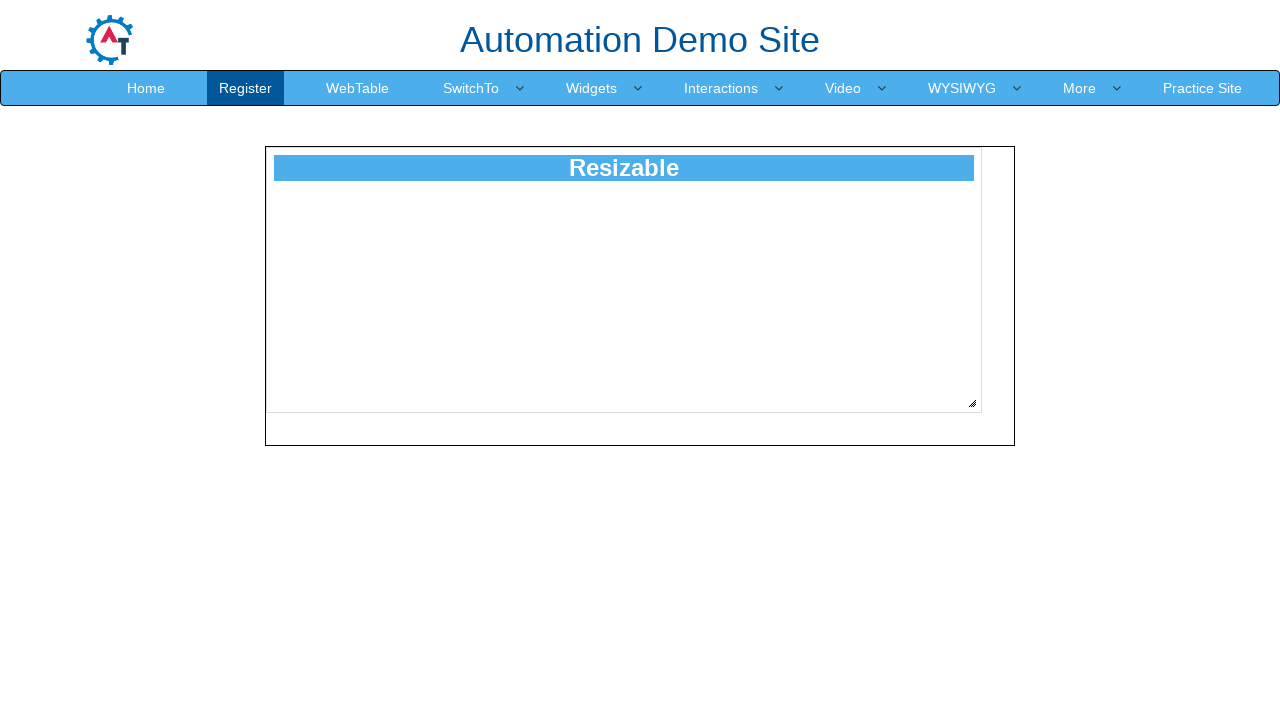

Pressed mouse button down on resize handle at (988, 419)
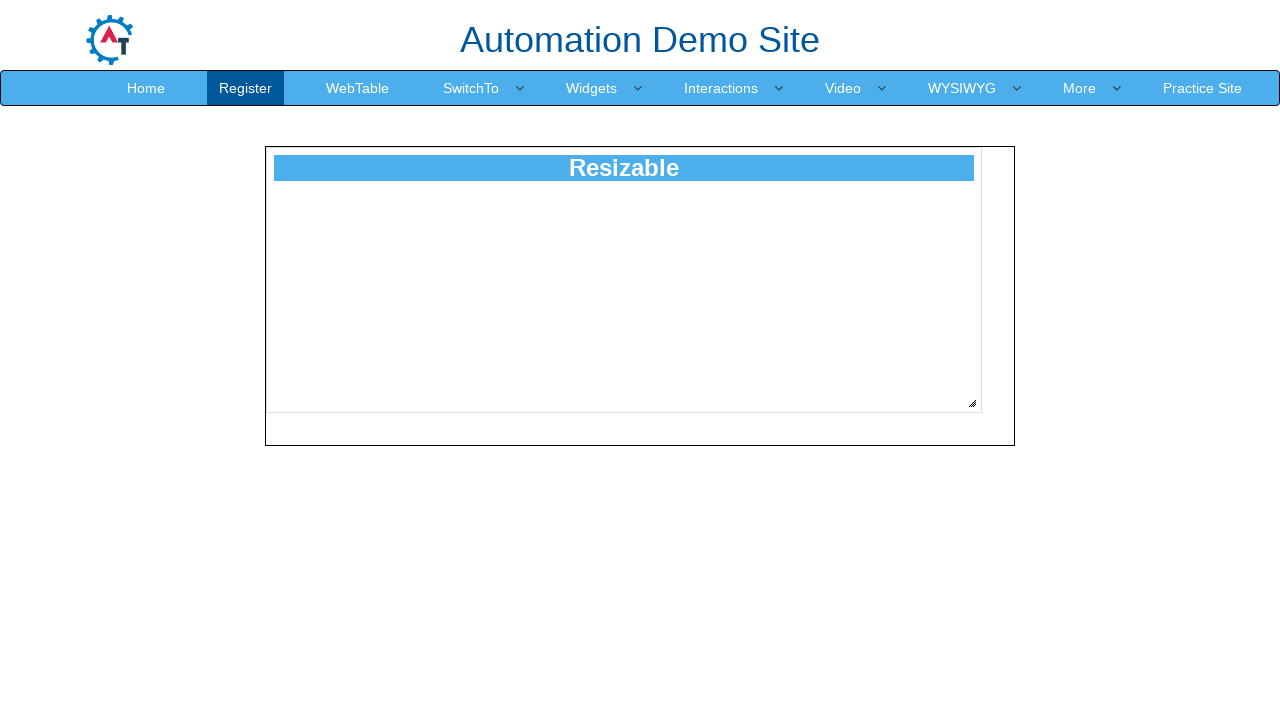

Dragged resize handle diagonally by 245 pixels at (1233, 664)
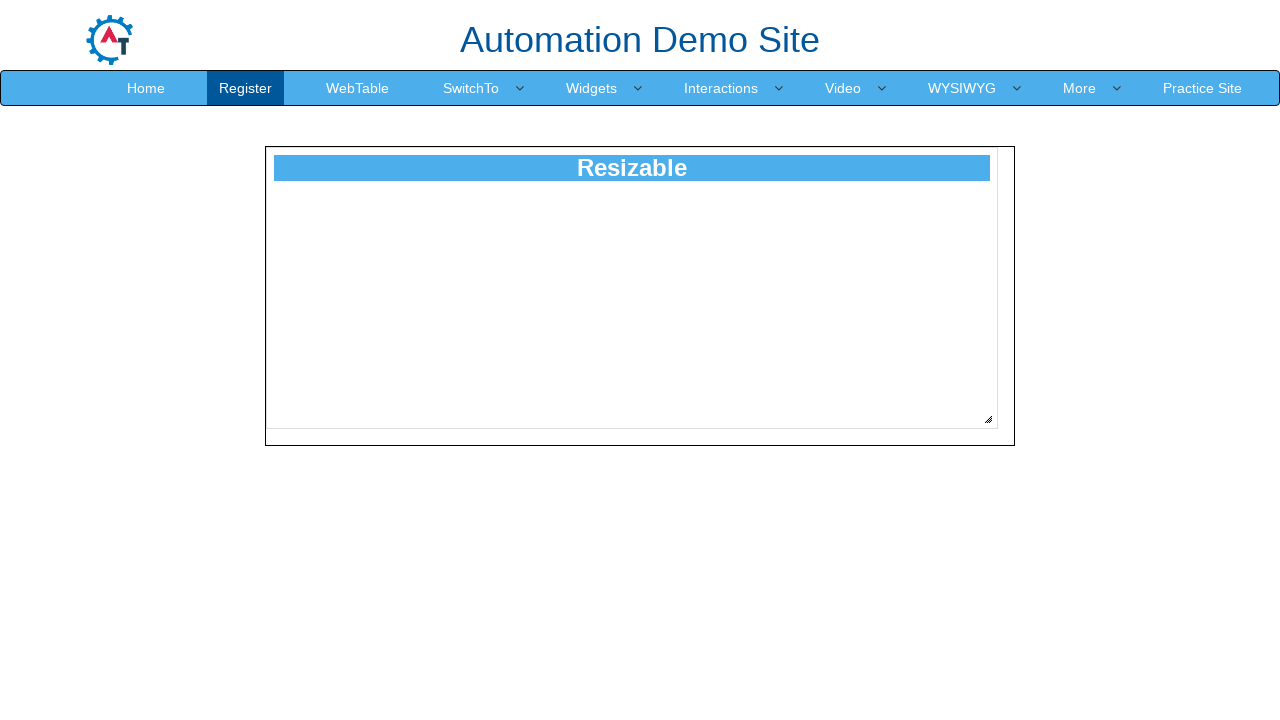

Released mouse button to complete resize at 245 pixels at (1233, 664)
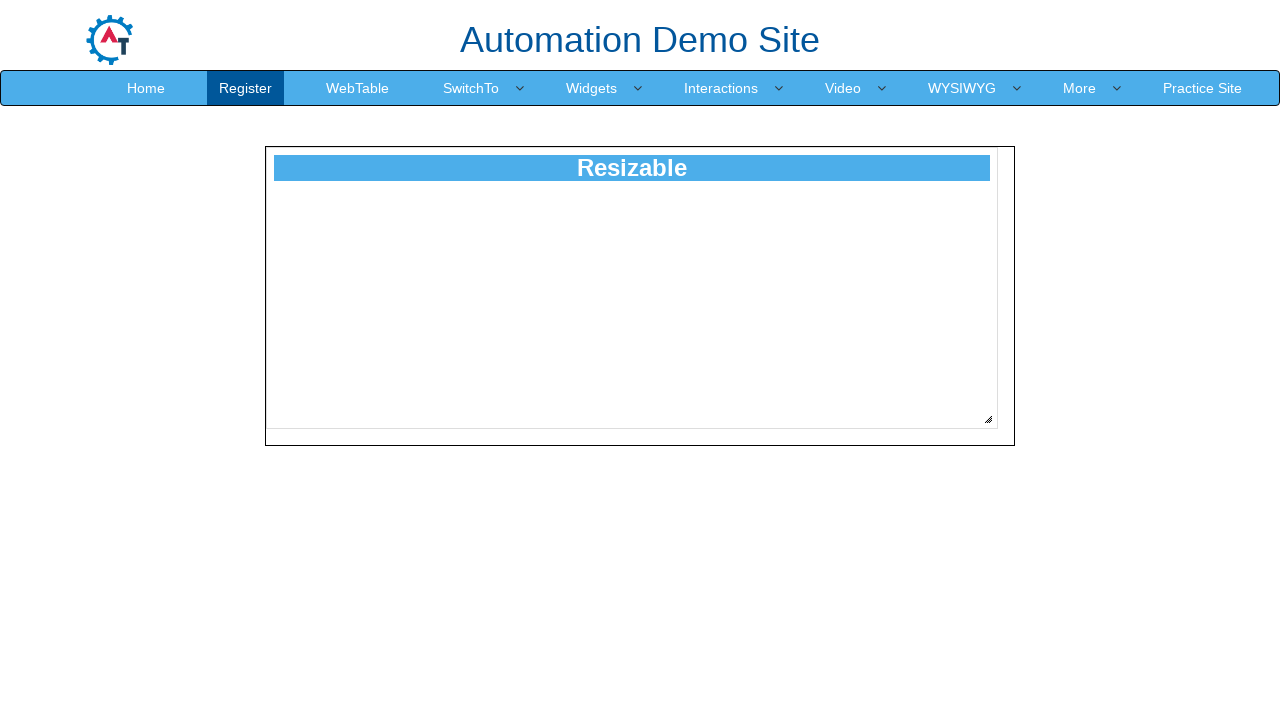

Moved mouse to resize handle position at (988, 419)
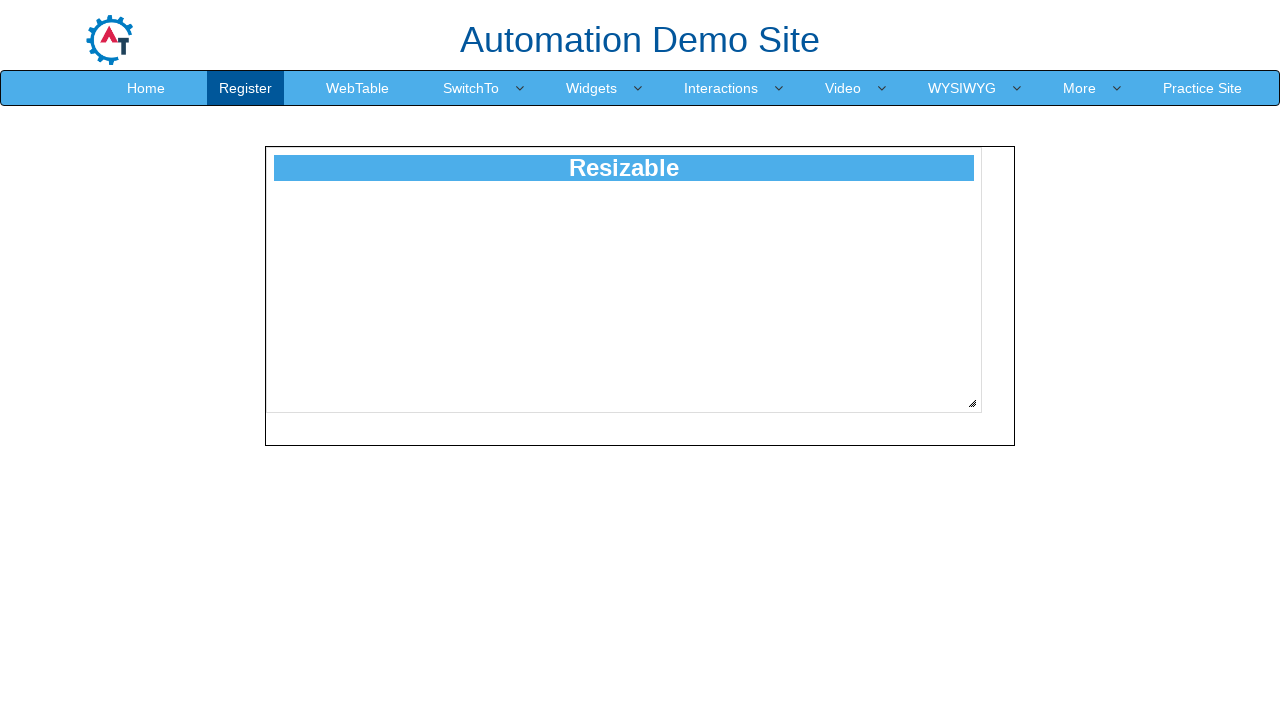

Pressed mouse button down on resize handle at (988, 419)
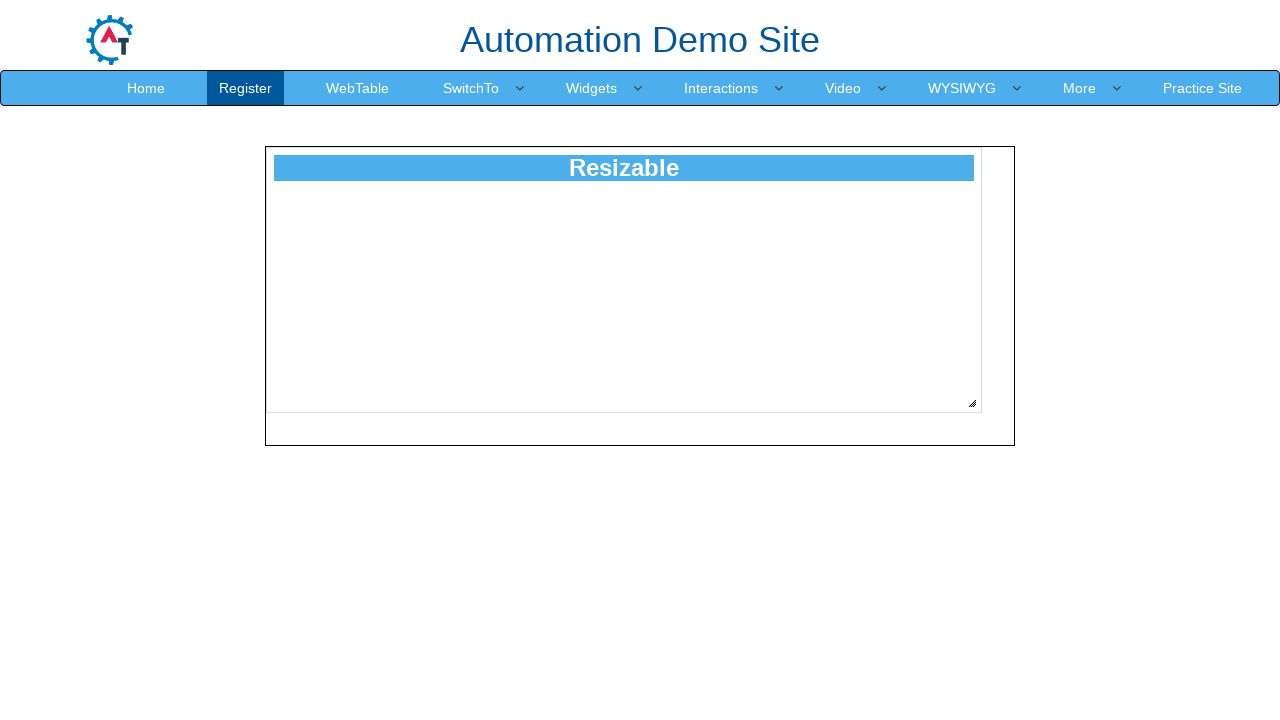

Dragged resize handle diagonally by 246 pixels at (1234, 665)
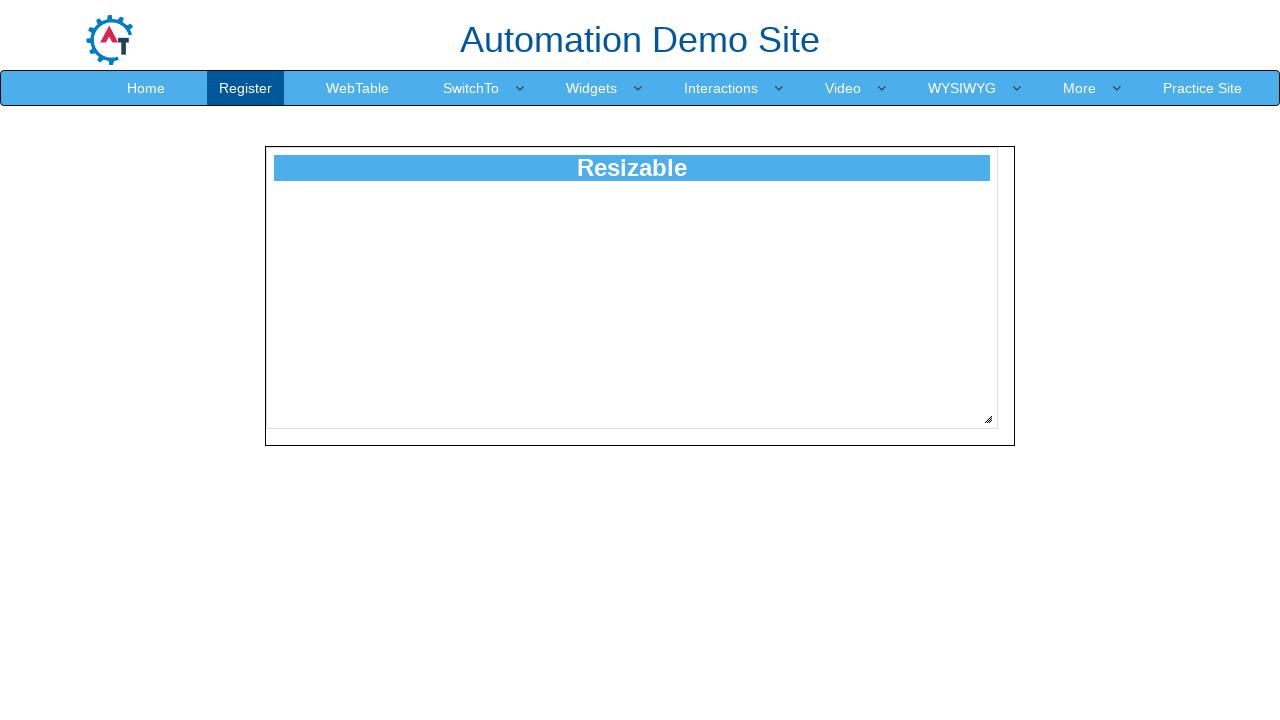

Released mouse button to complete resize at 246 pixels at (1234, 665)
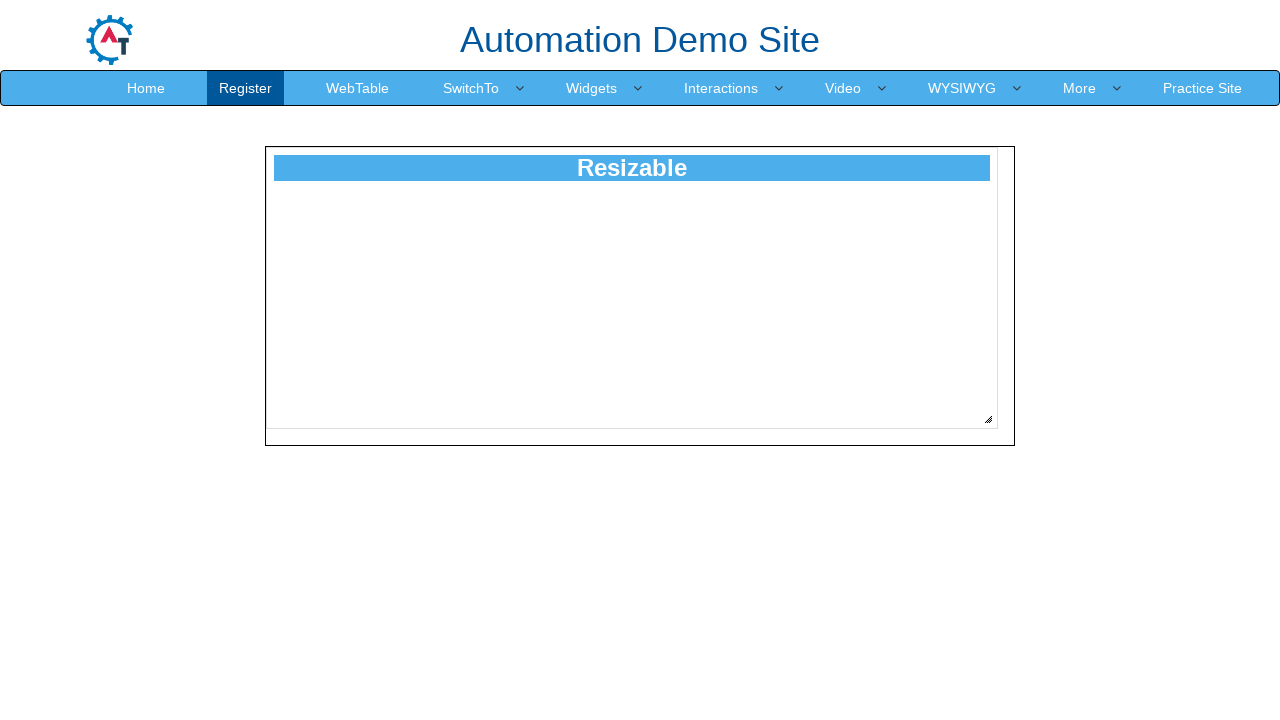

Moved mouse to resize handle position at (988, 419)
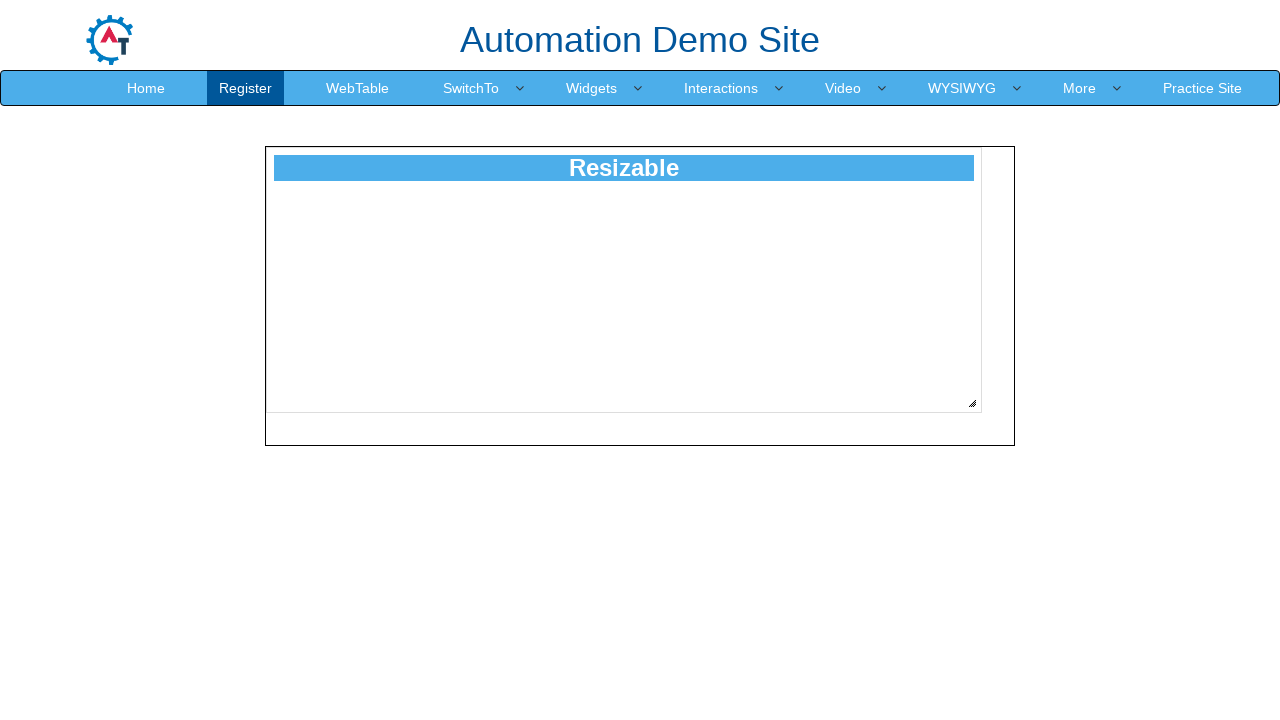

Pressed mouse button down on resize handle at (988, 419)
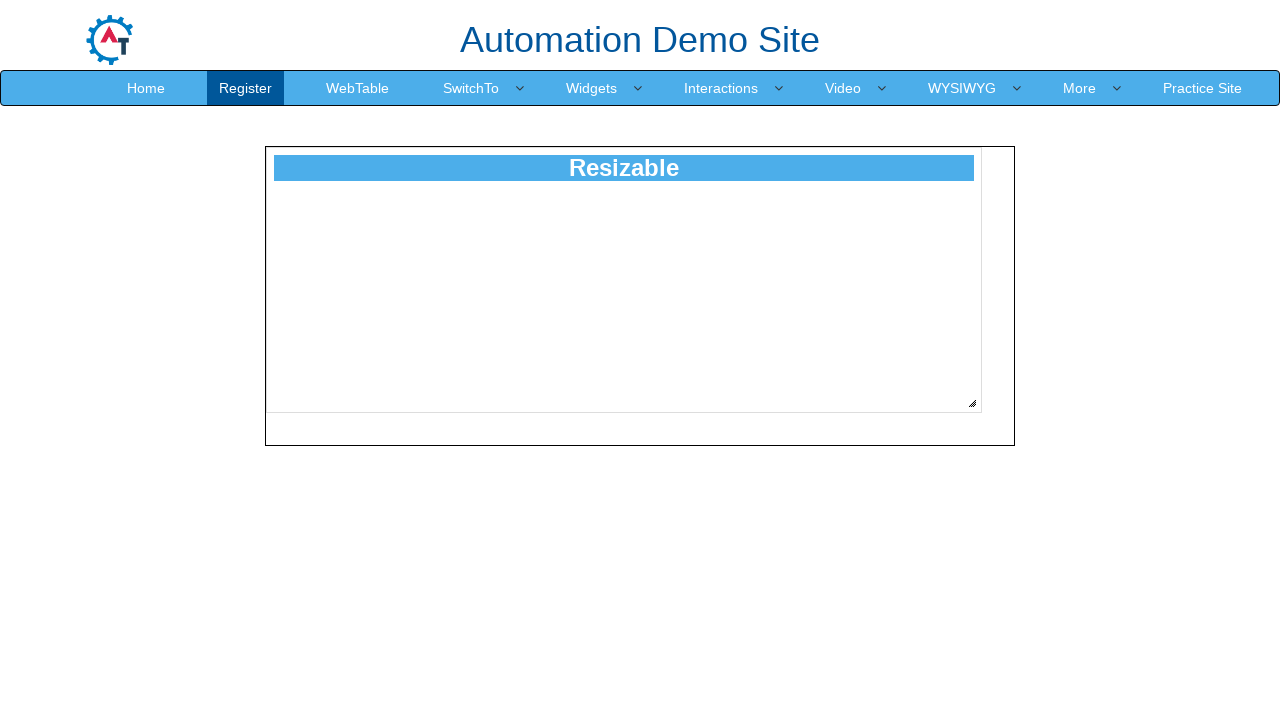

Dragged resize handle diagonally by 247 pixels at (1235, 666)
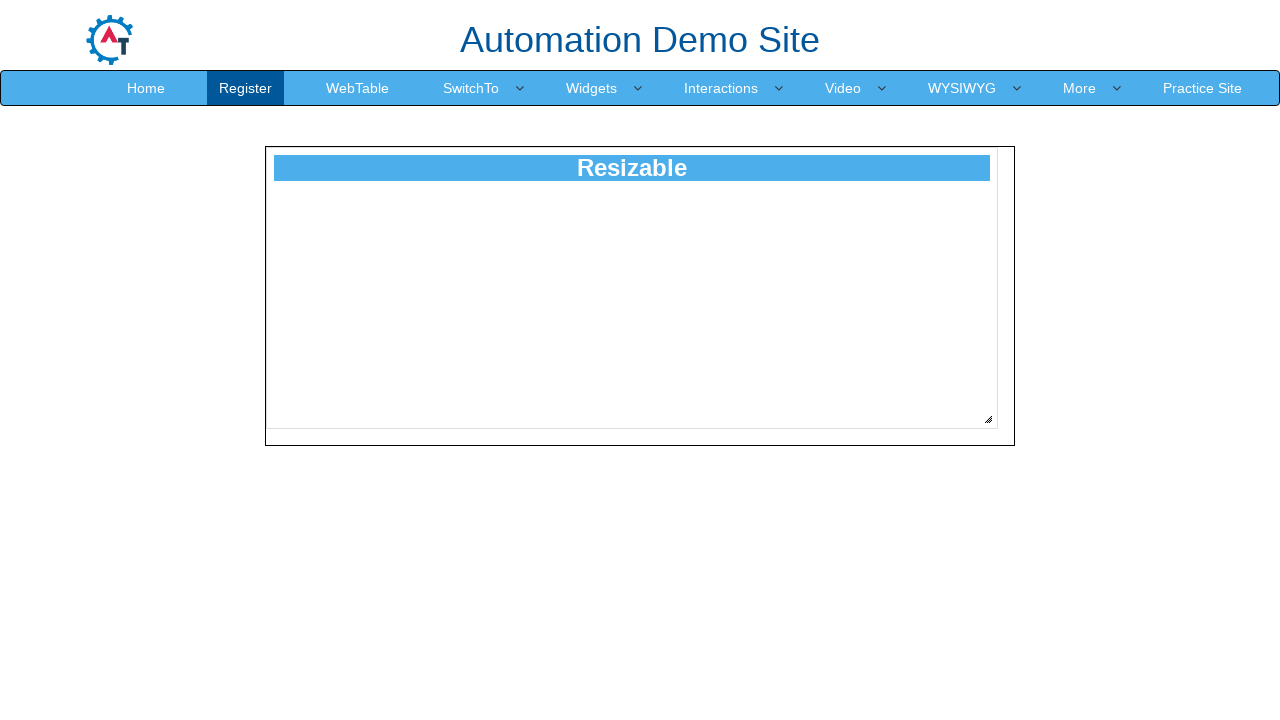

Released mouse button to complete resize at 247 pixels at (1235, 666)
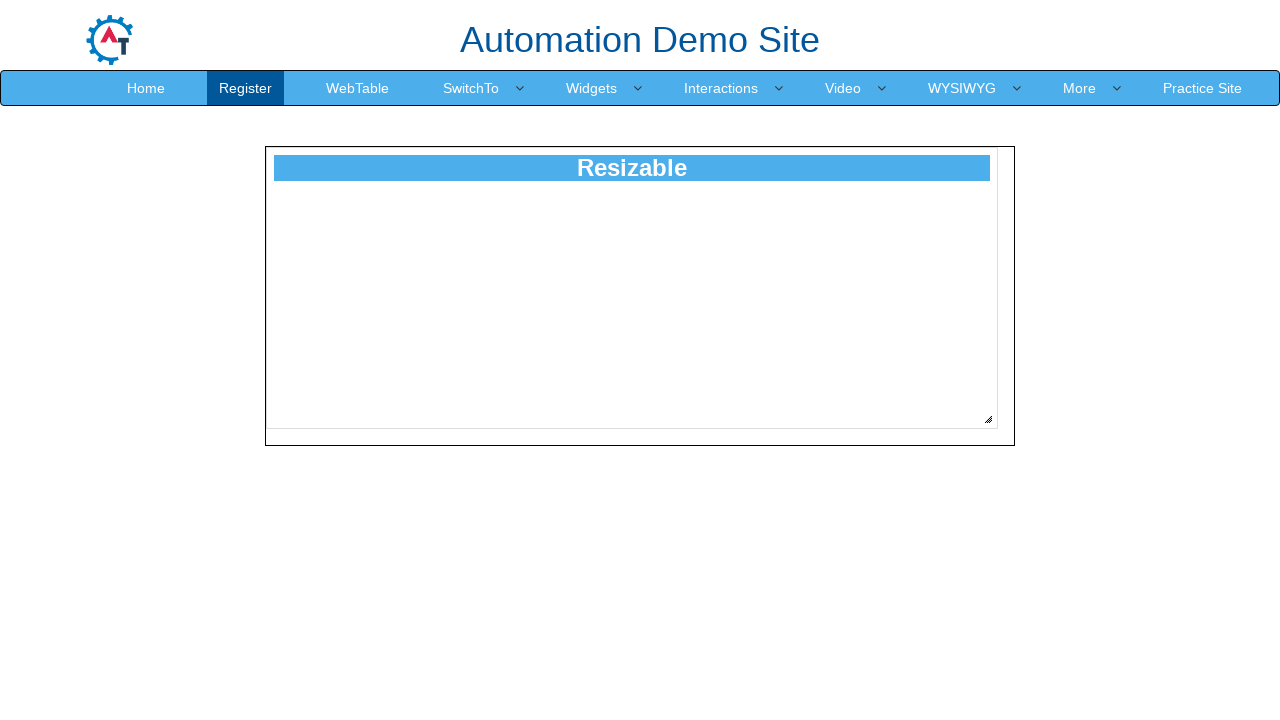

Moved mouse to resize handle position at (988, 419)
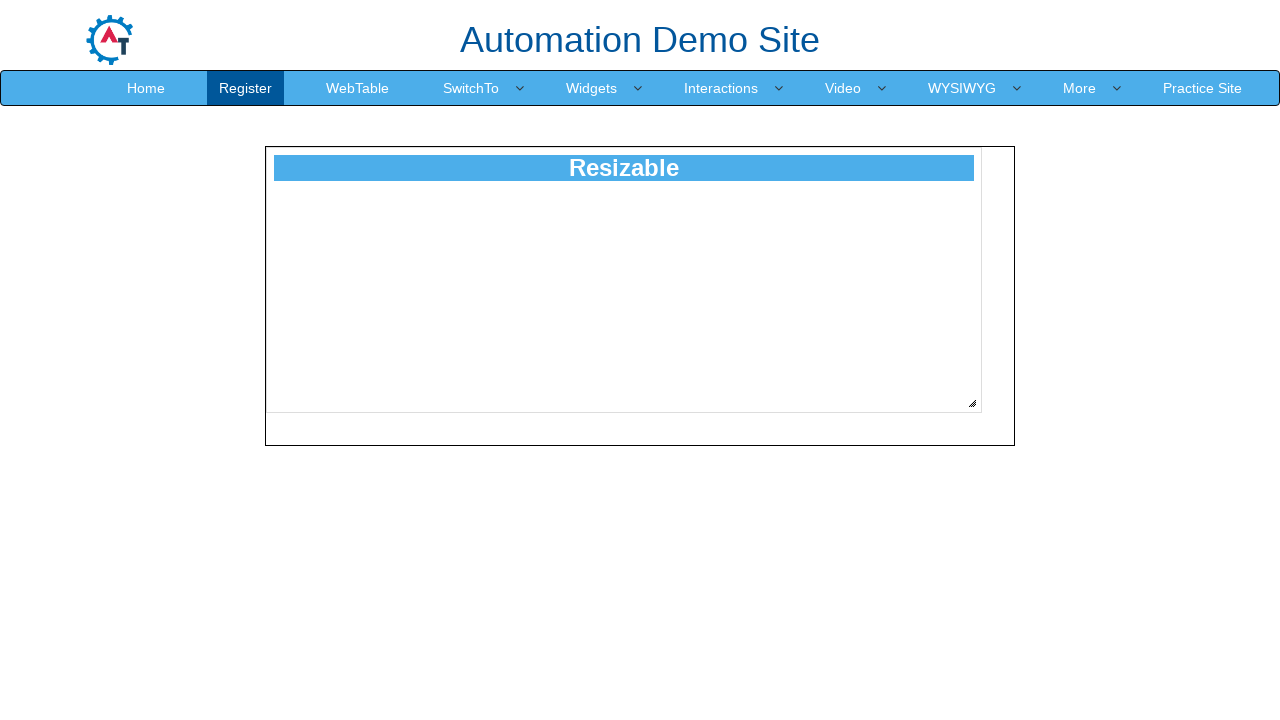

Pressed mouse button down on resize handle at (988, 419)
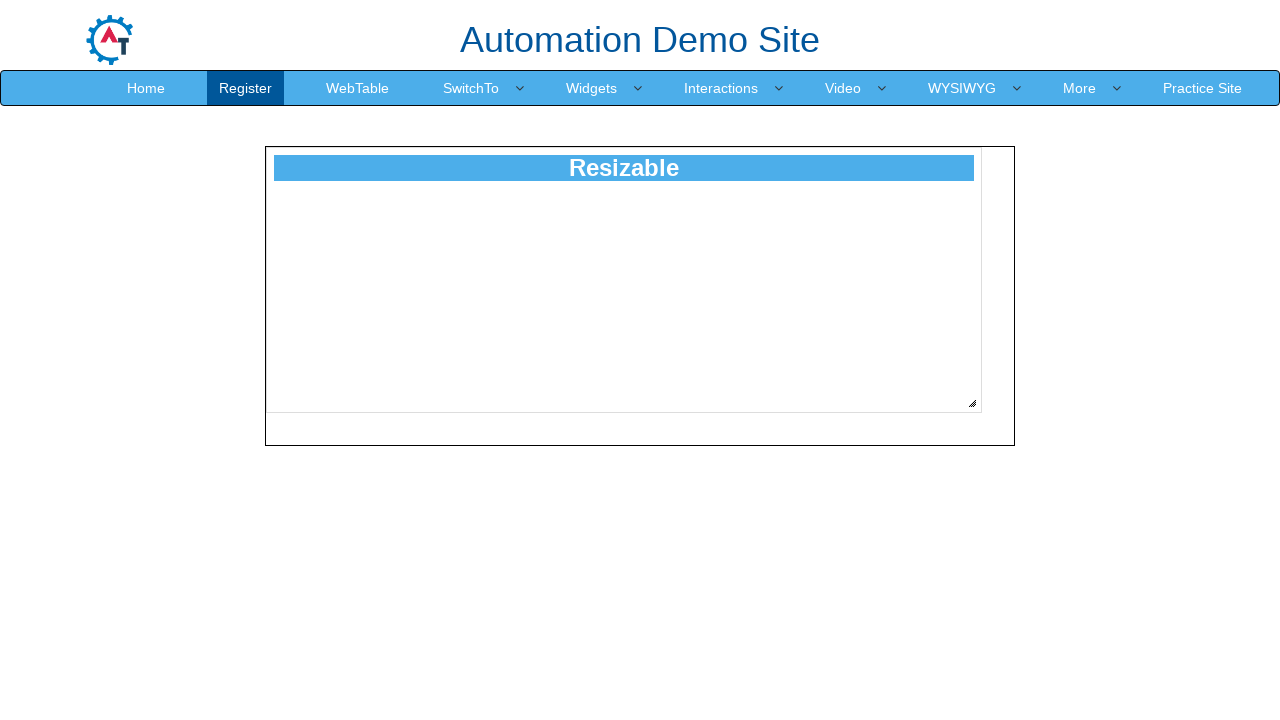

Dragged resize handle diagonally by 248 pixels at (1236, 667)
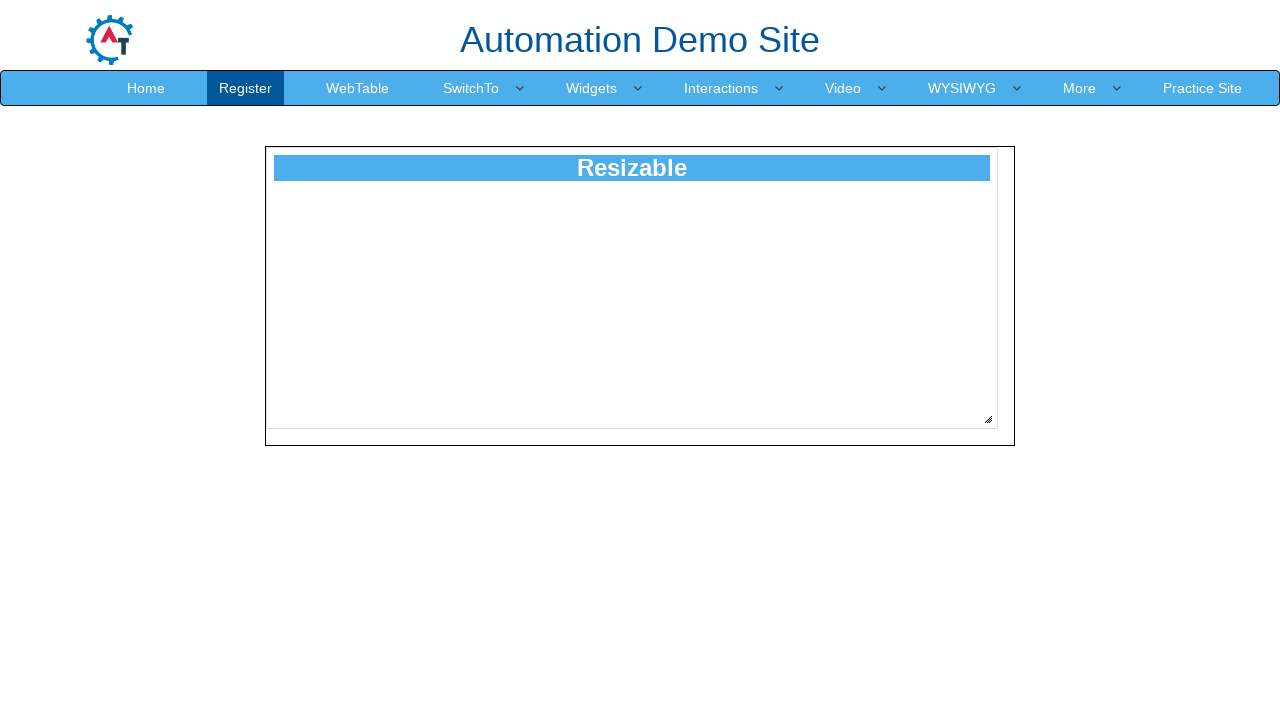

Released mouse button to complete resize at 248 pixels at (1236, 667)
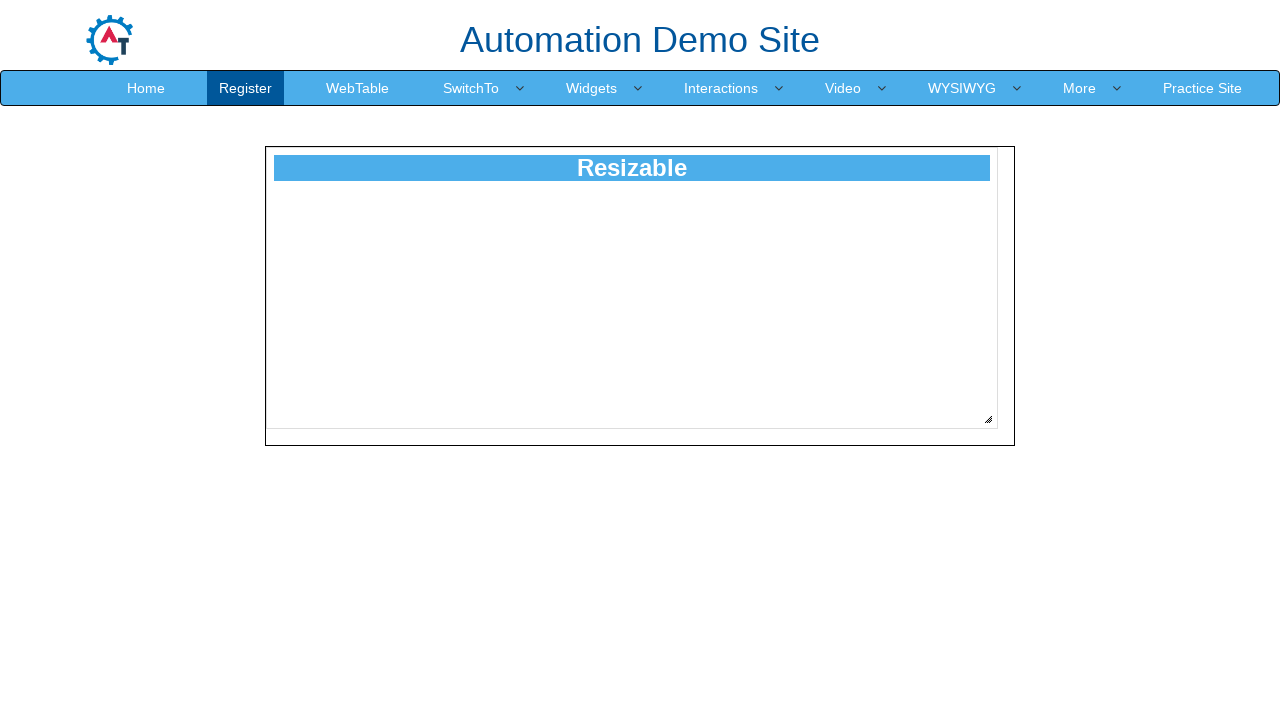

Moved mouse to resize handle position at (988, 419)
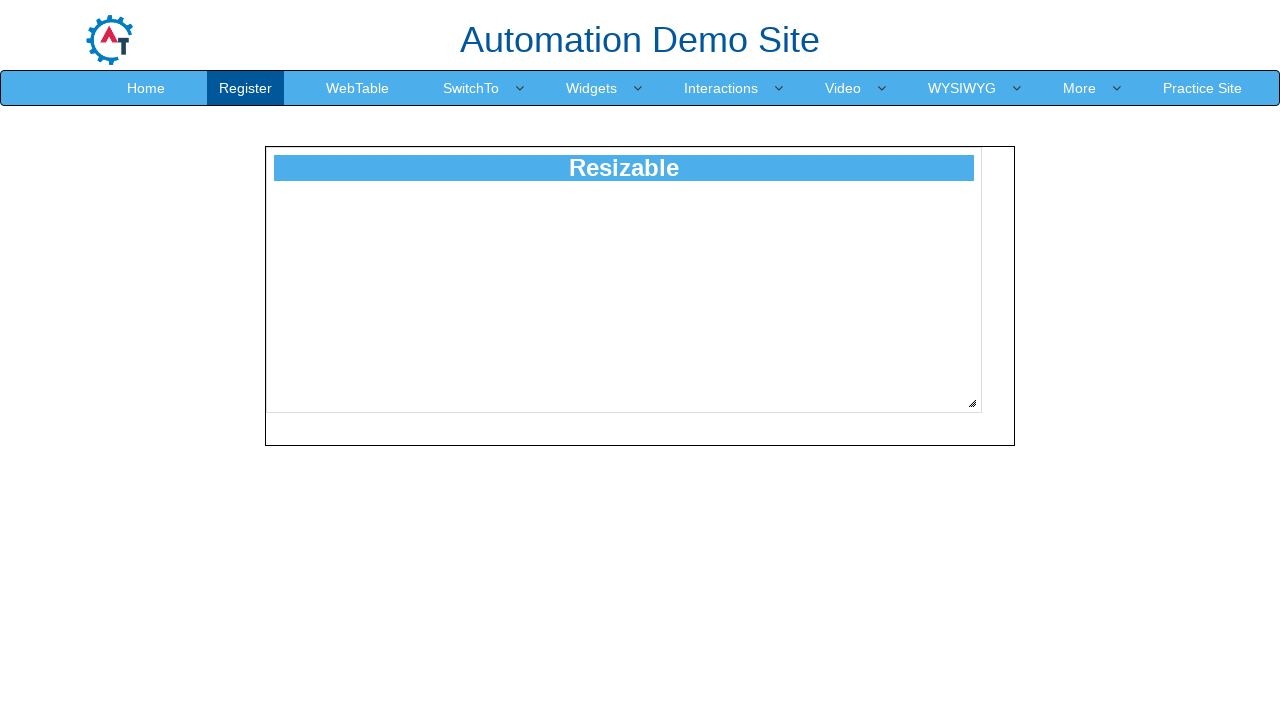

Pressed mouse button down on resize handle at (988, 419)
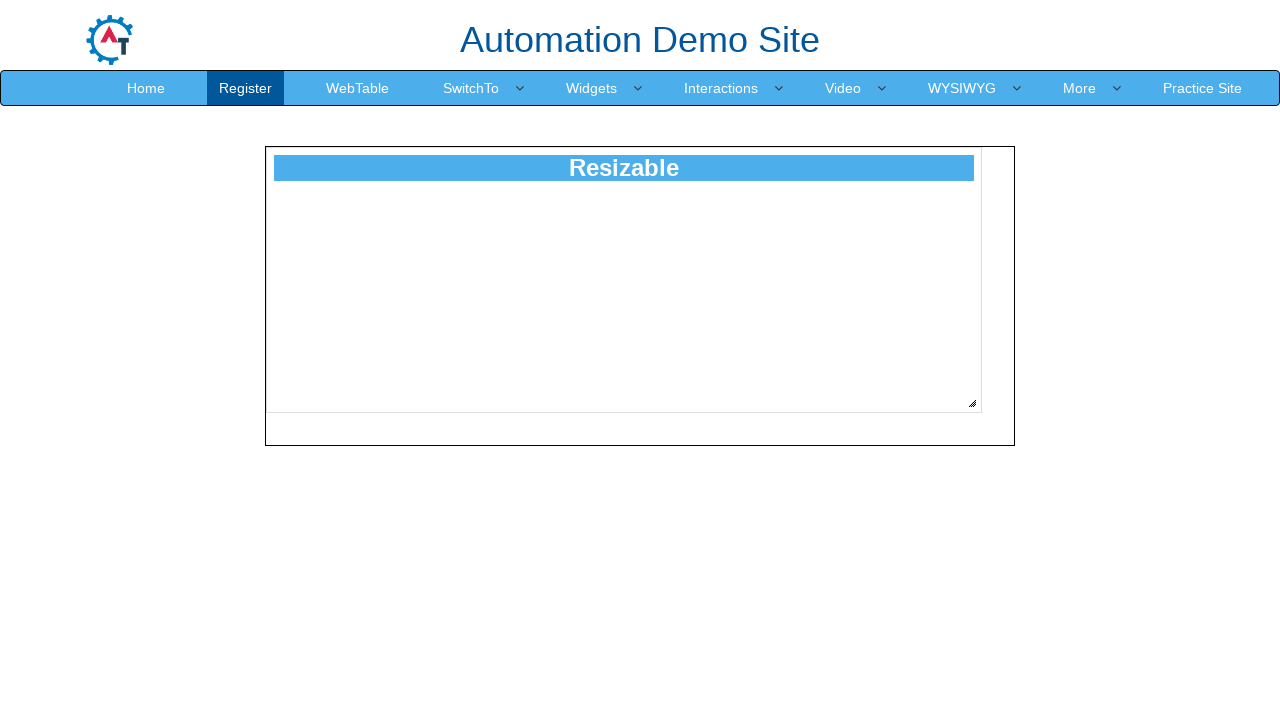

Dragged resize handle diagonally by 249 pixels at (1237, 668)
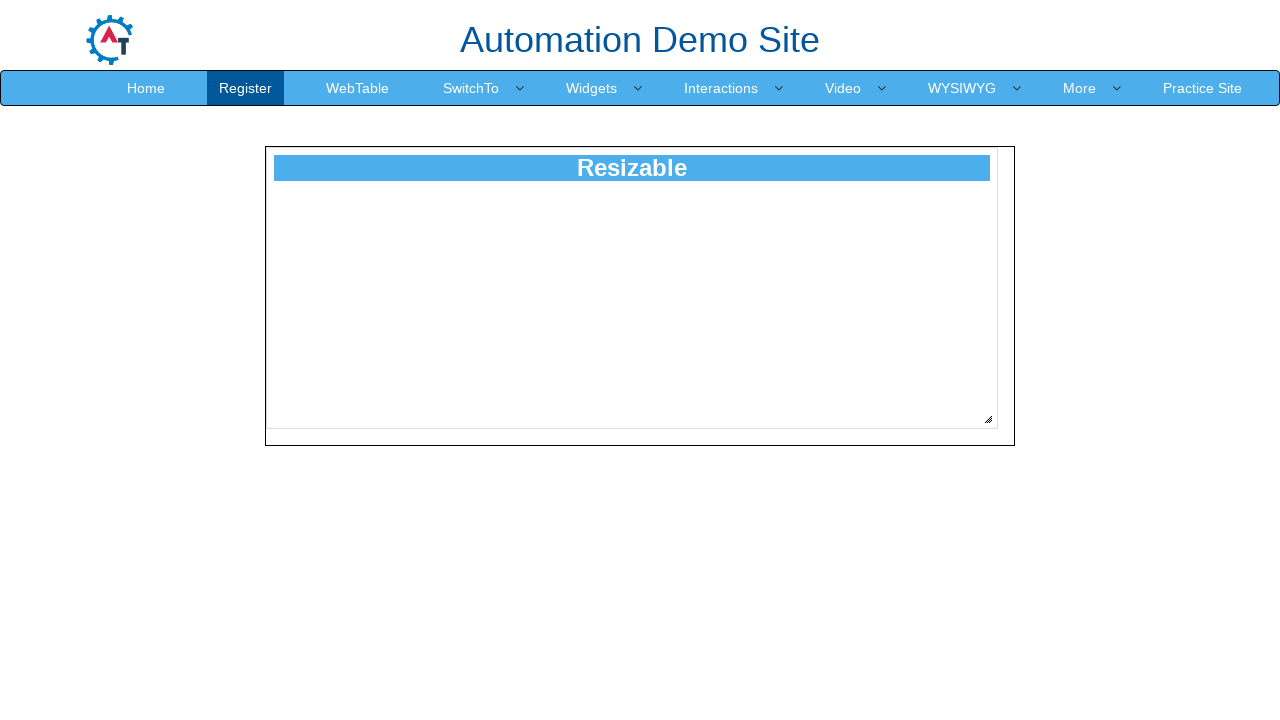

Released mouse button to complete resize at 249 pixels at (1237, 668)
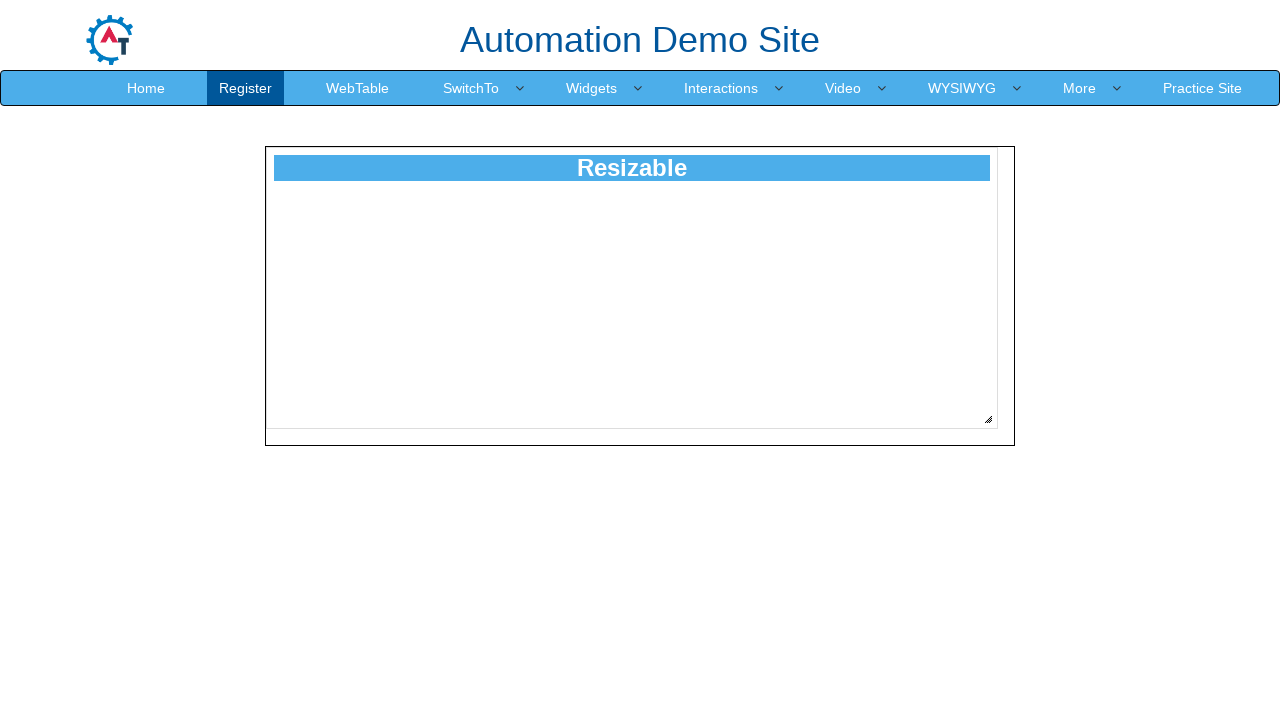

Moved mouse to resize handle position at (988, 419)
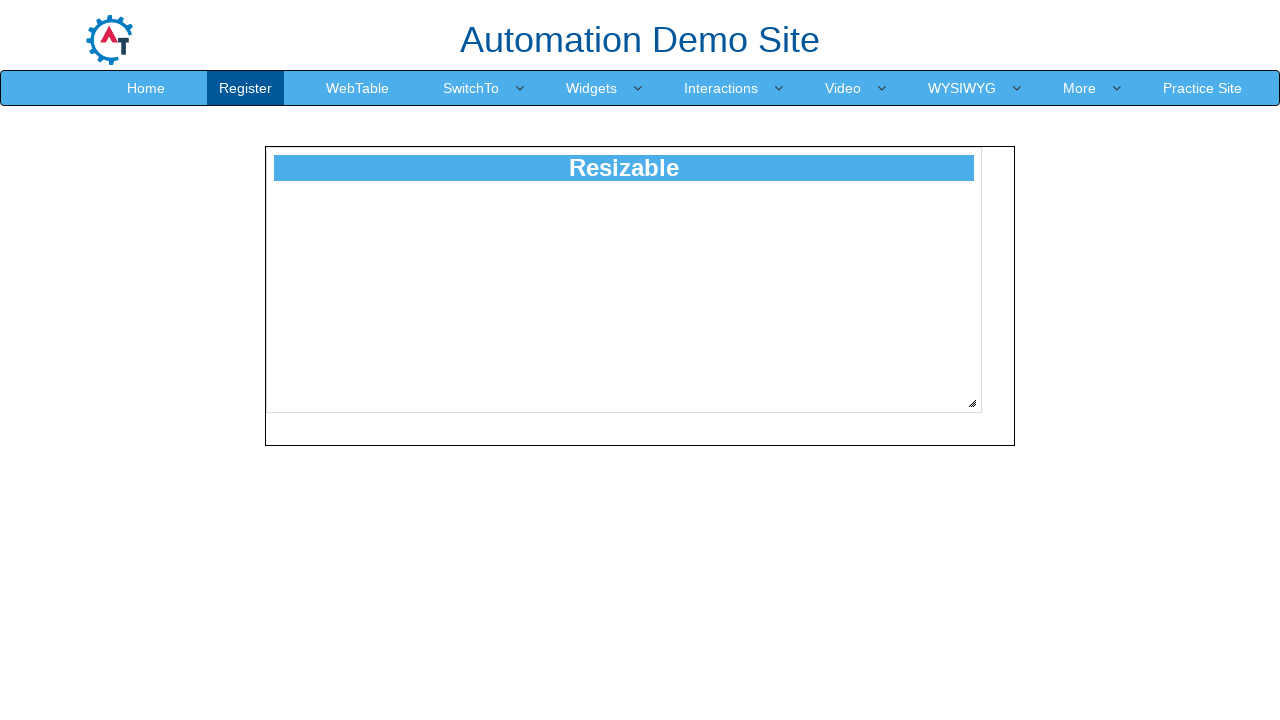

Pressed mouse button down on resize handle at (988, 419)
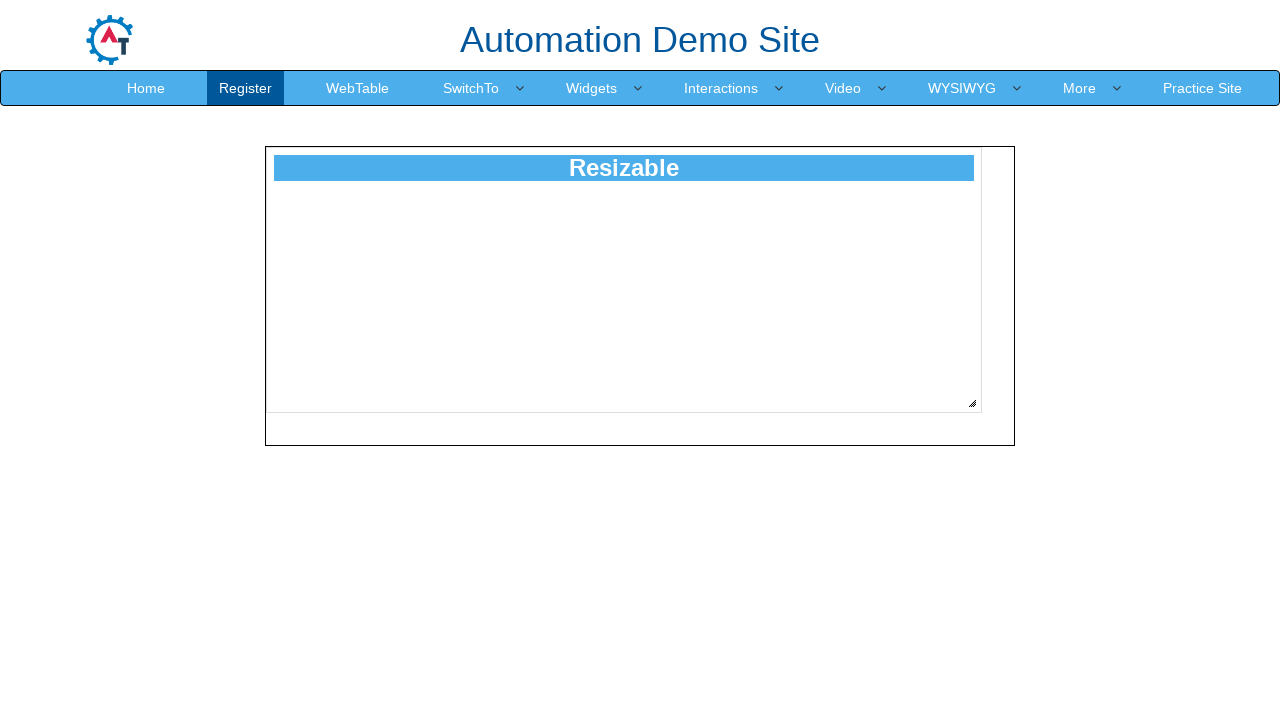

Dragged resize handle diagonally by 250 pixels at (1238, 669)
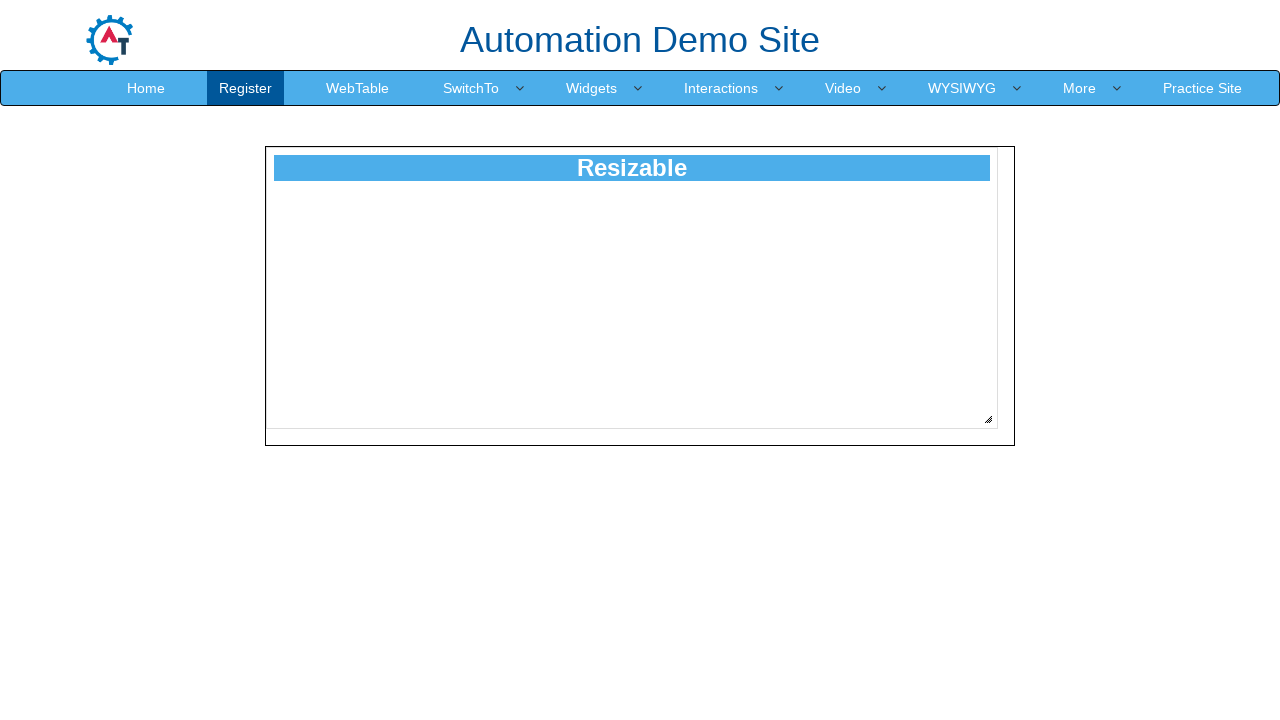

Released mouse button to complete resize at 250 pixels at (1238, 669)
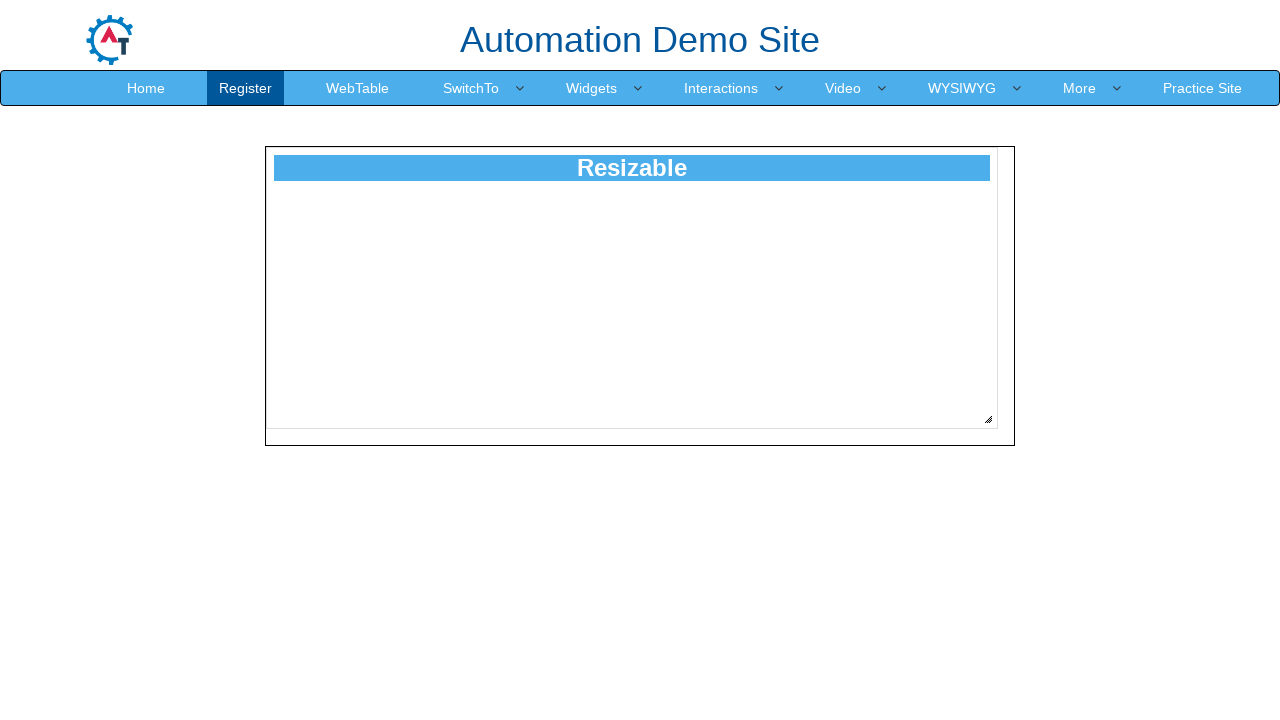

Moved mouse to resize handle position at (988, 419)
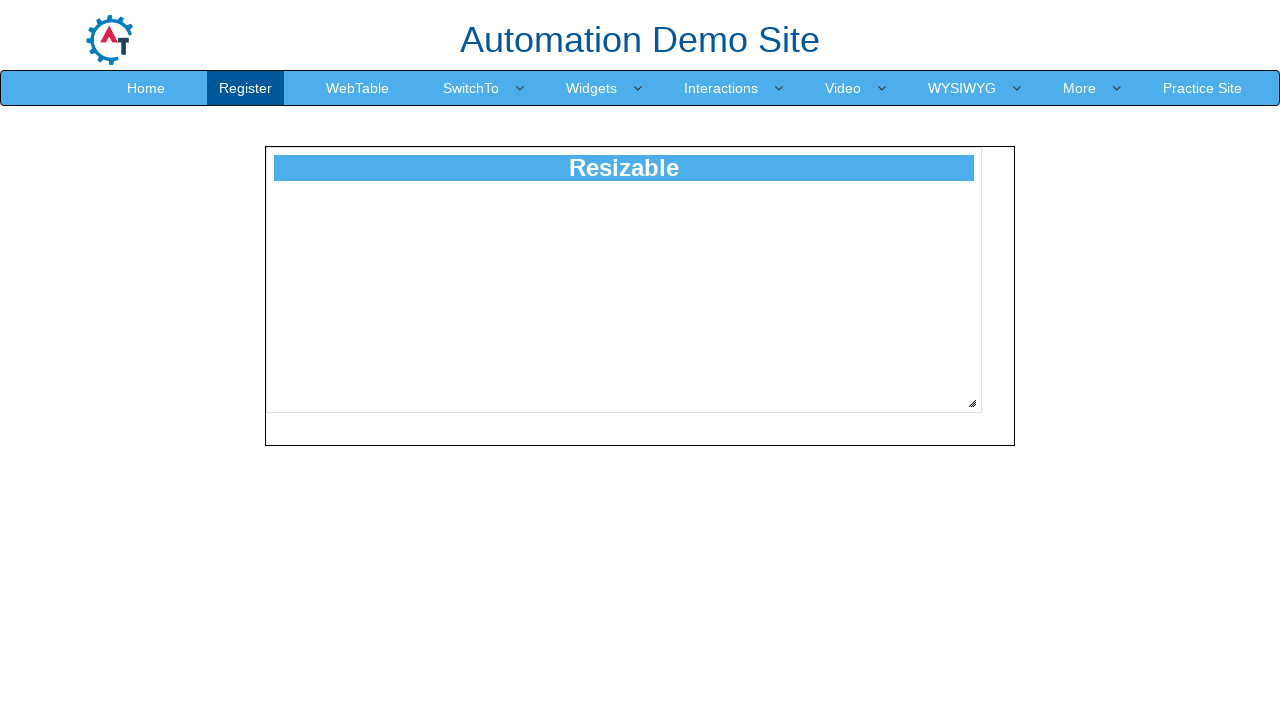

Pressed mouse button down on resize handle at (988, 419)
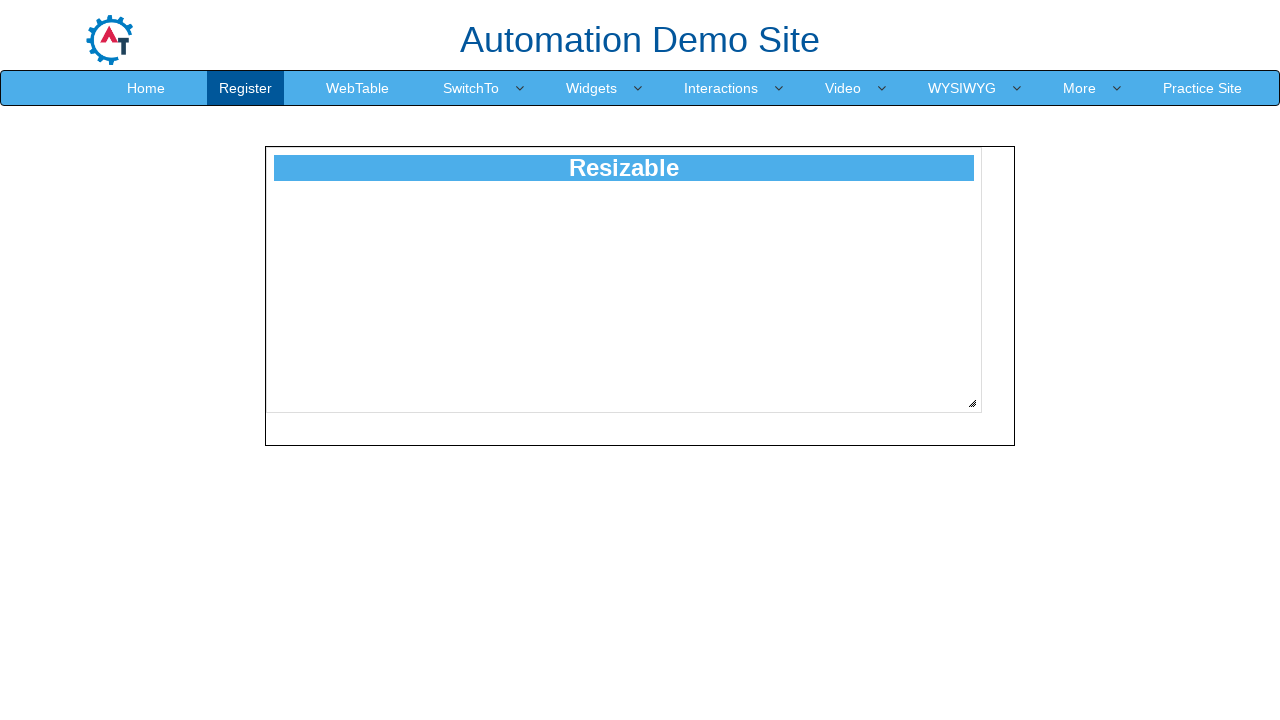

Dragged resize handle diagonally by 251 pixels at (1239, 670)
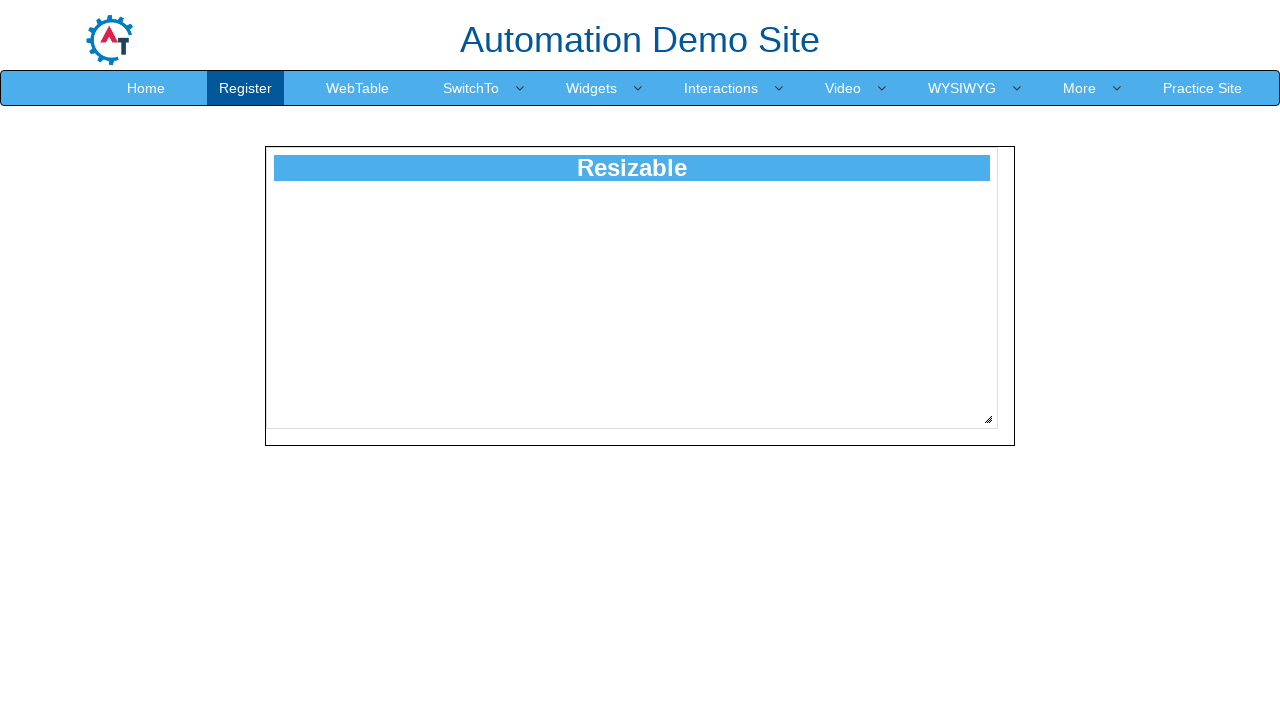

Released mouse button to complete resize at 251 pixels at (1239, 670)
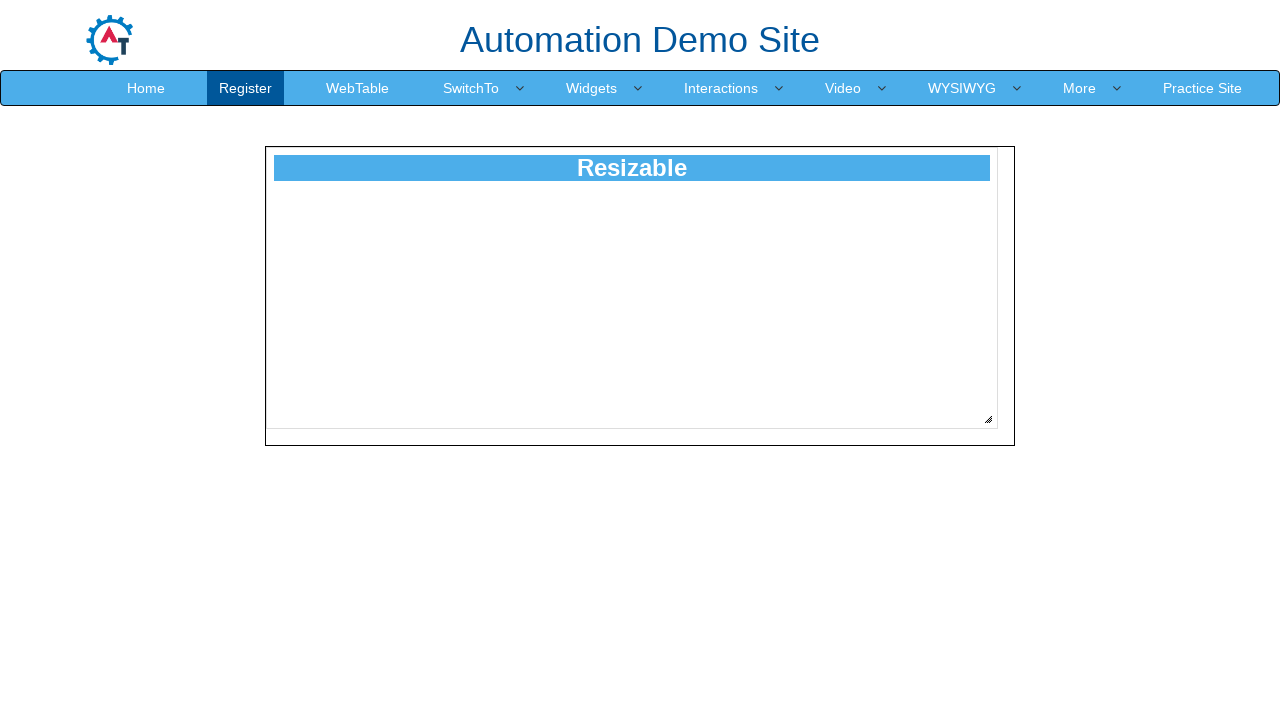

Moved mouse to resize handle position at (988, 419)
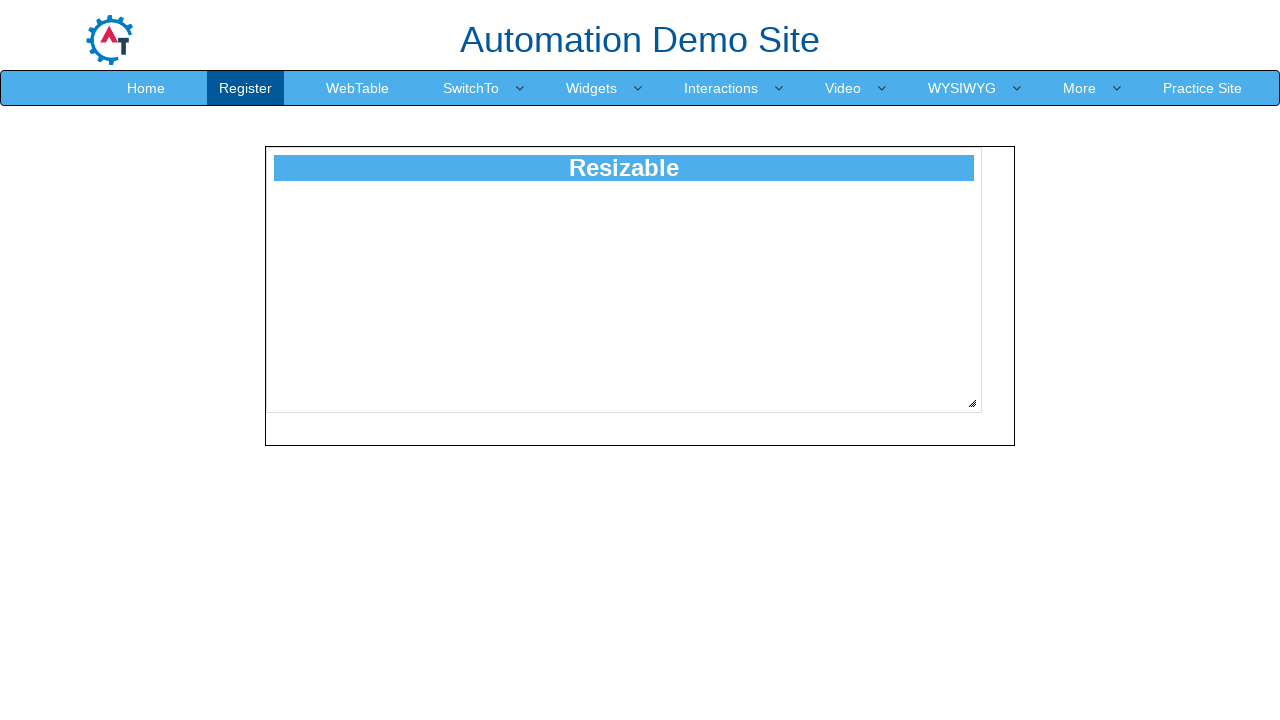

Pressed mouse button down on resize handle at (988, 419)
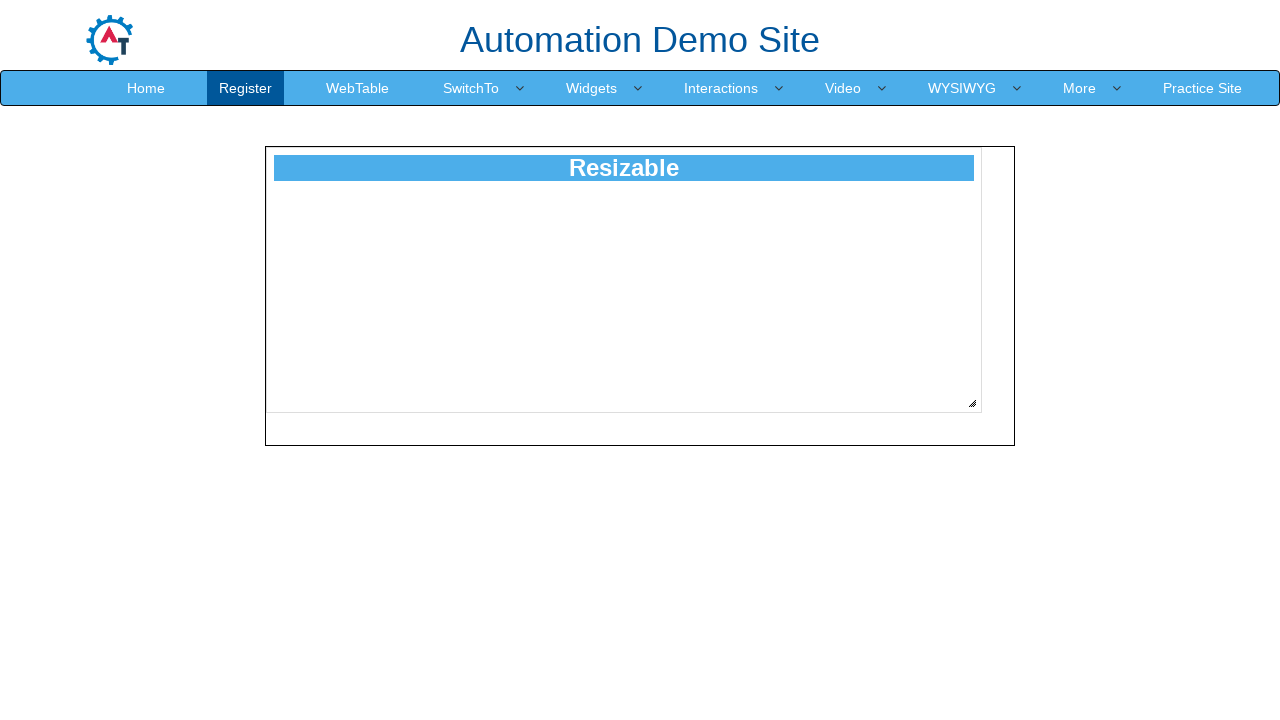

Dragged resize handle diagonally by 252 pixels at (1240, 671)
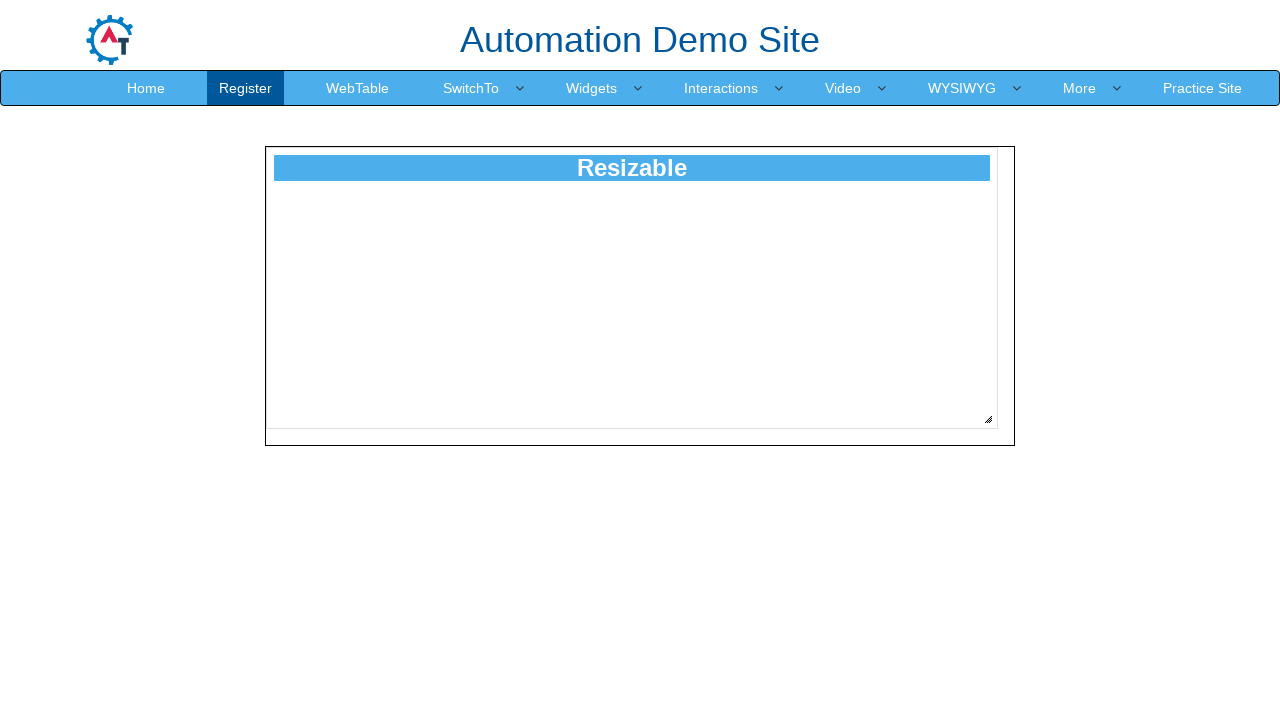

Released mouse button to complete resize at 252 pixels at (1240, 671)
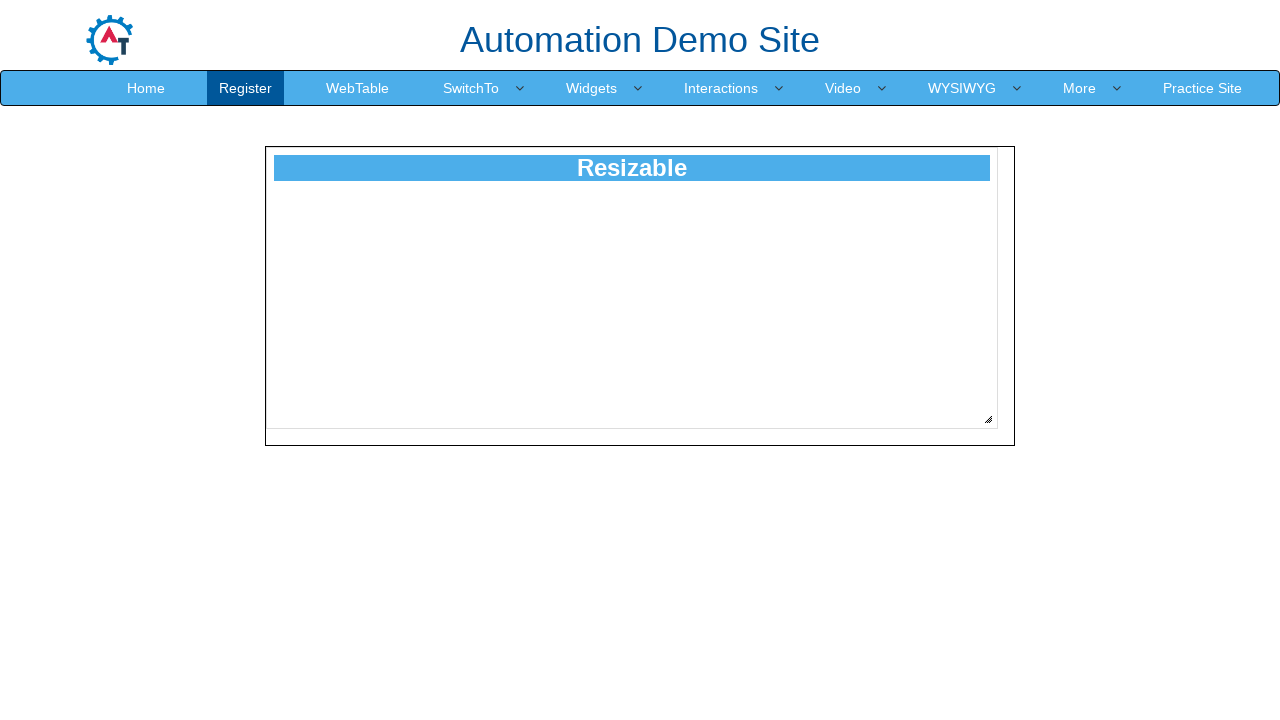

Moved mouse to resize handle position at (988, 419)
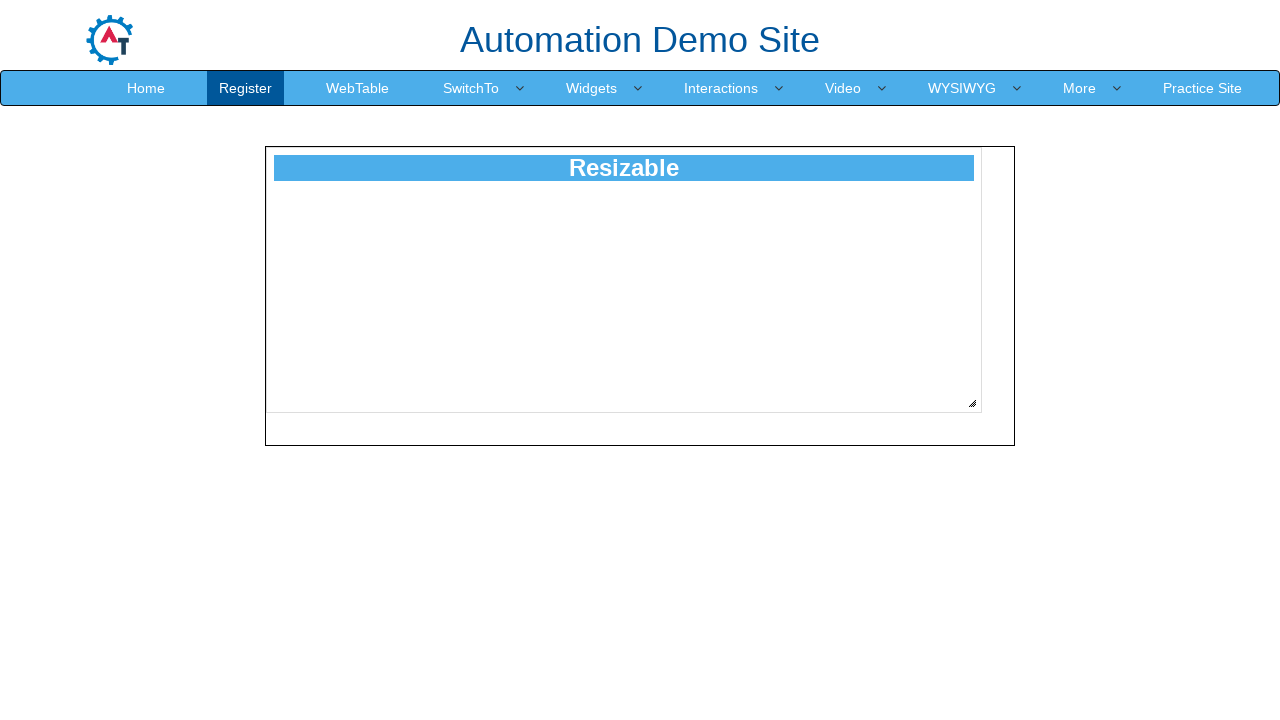

Pressed mouse button down on resize handle at (988, 419)
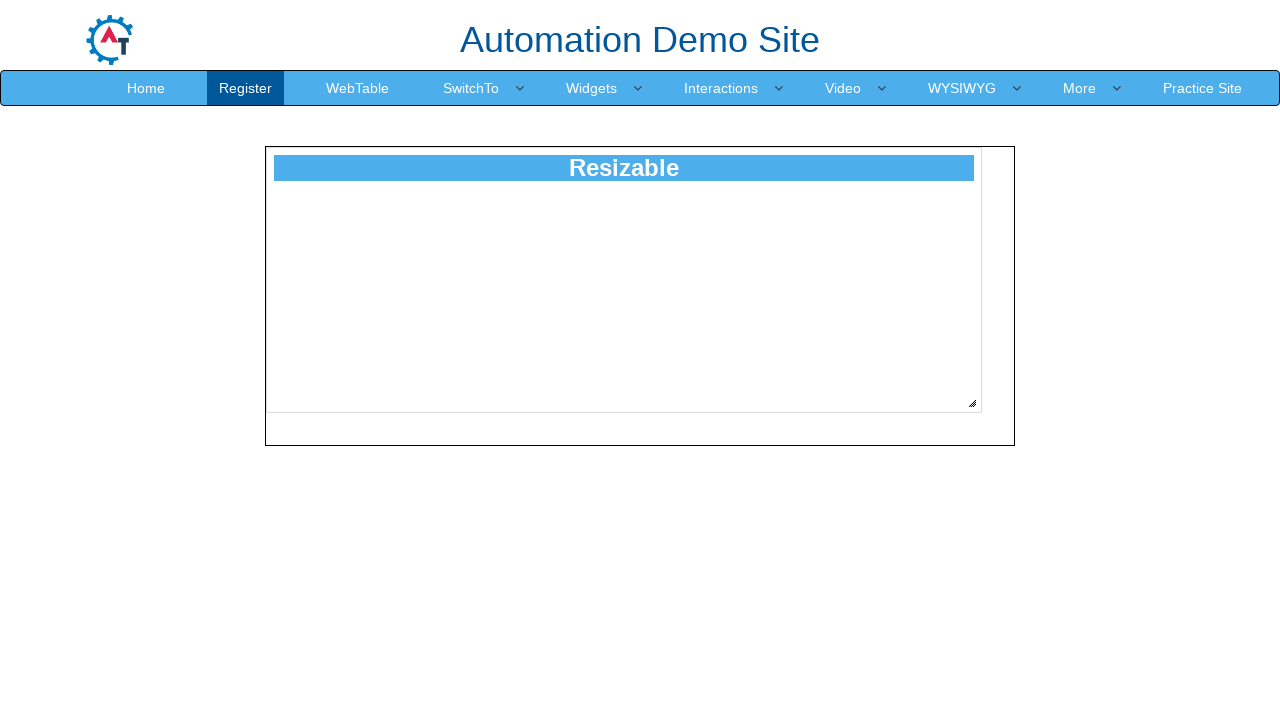

Dragged resize handle diagonally by 253 pixels at (1241, 672)
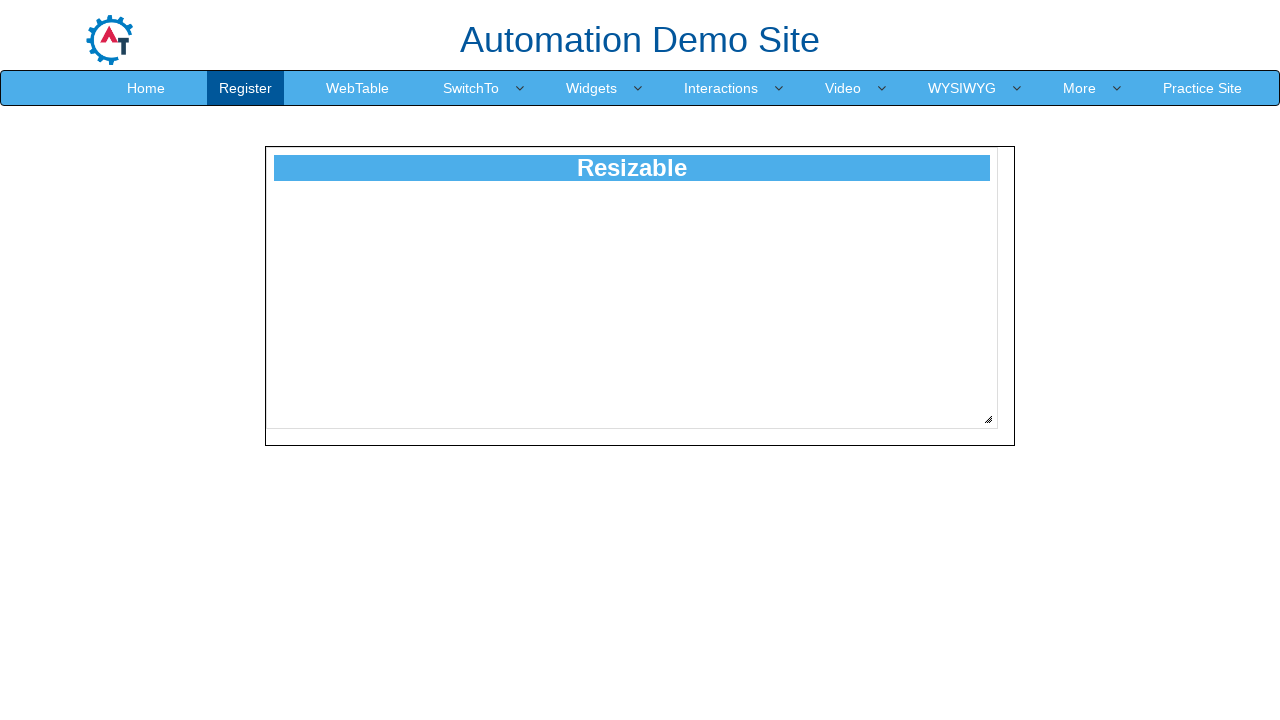

Released mouse button to complete resize at 253 pixels at (1241, 672)
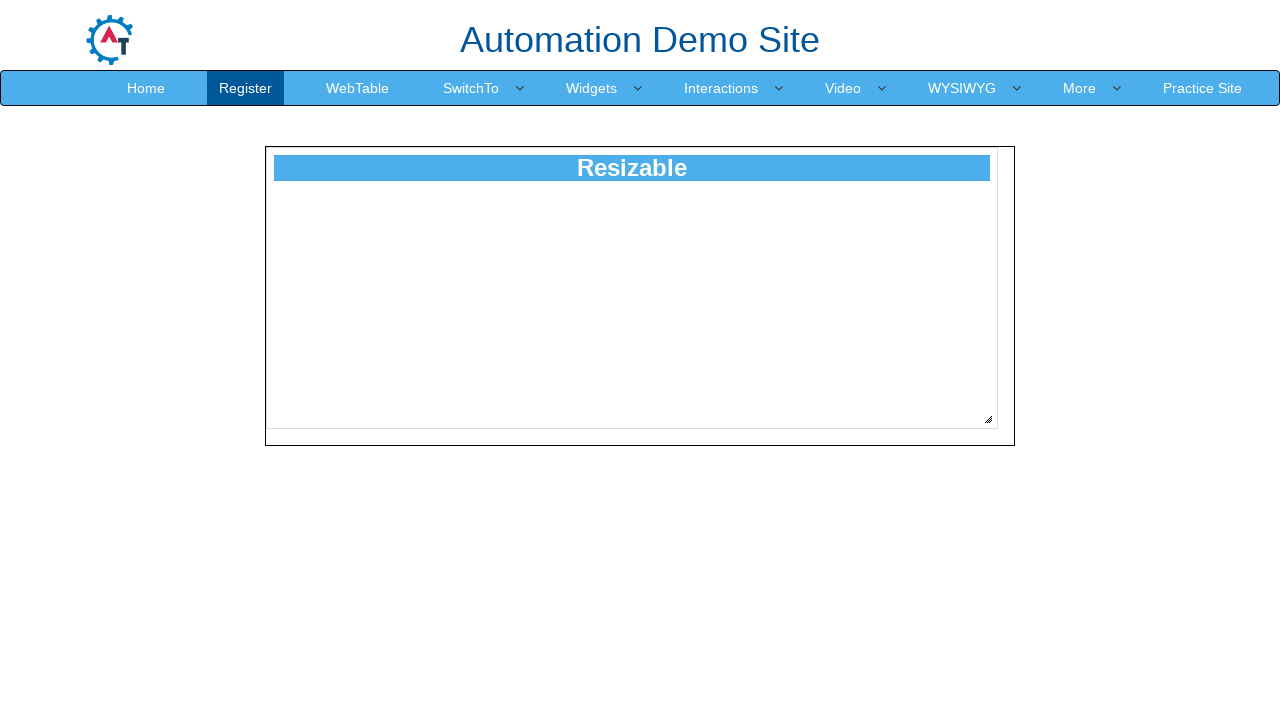

Moved mouse to resize handle position at (988, 419)
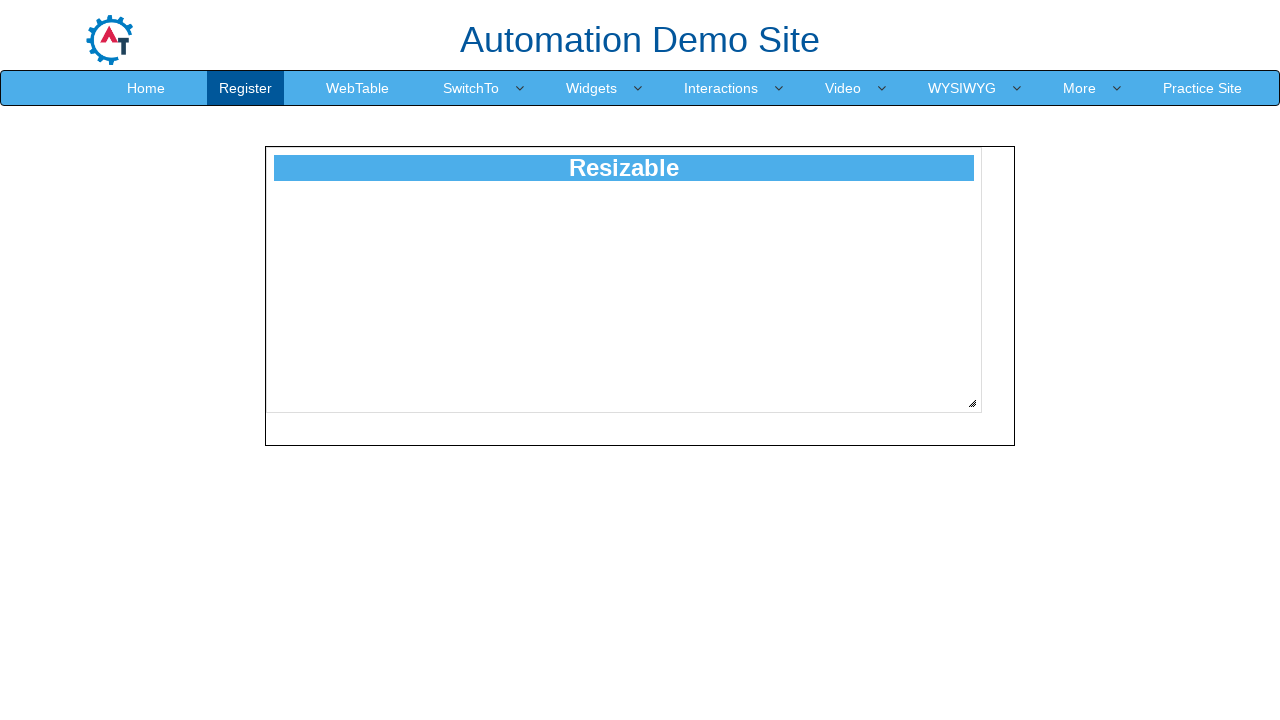

Pressed mouse button down on resize handle at (988, 419)
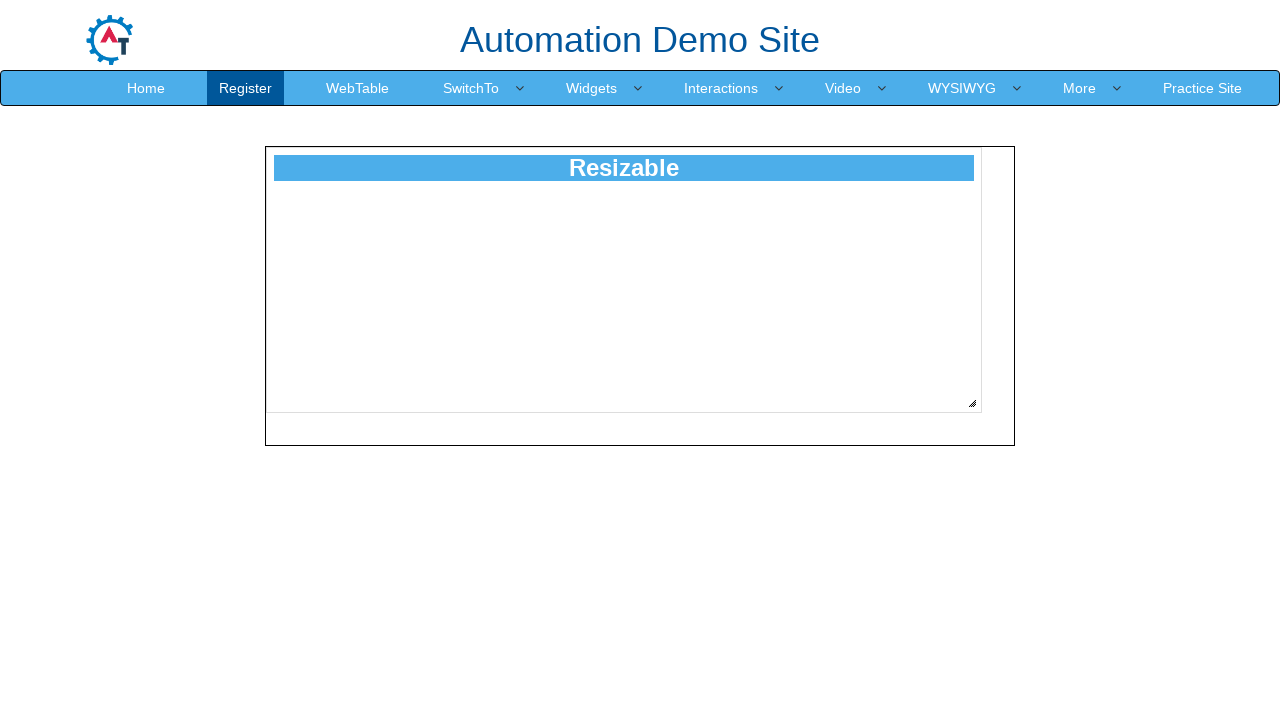

Dragged resize handle diagonally by 254 pixels at (1242, 673)
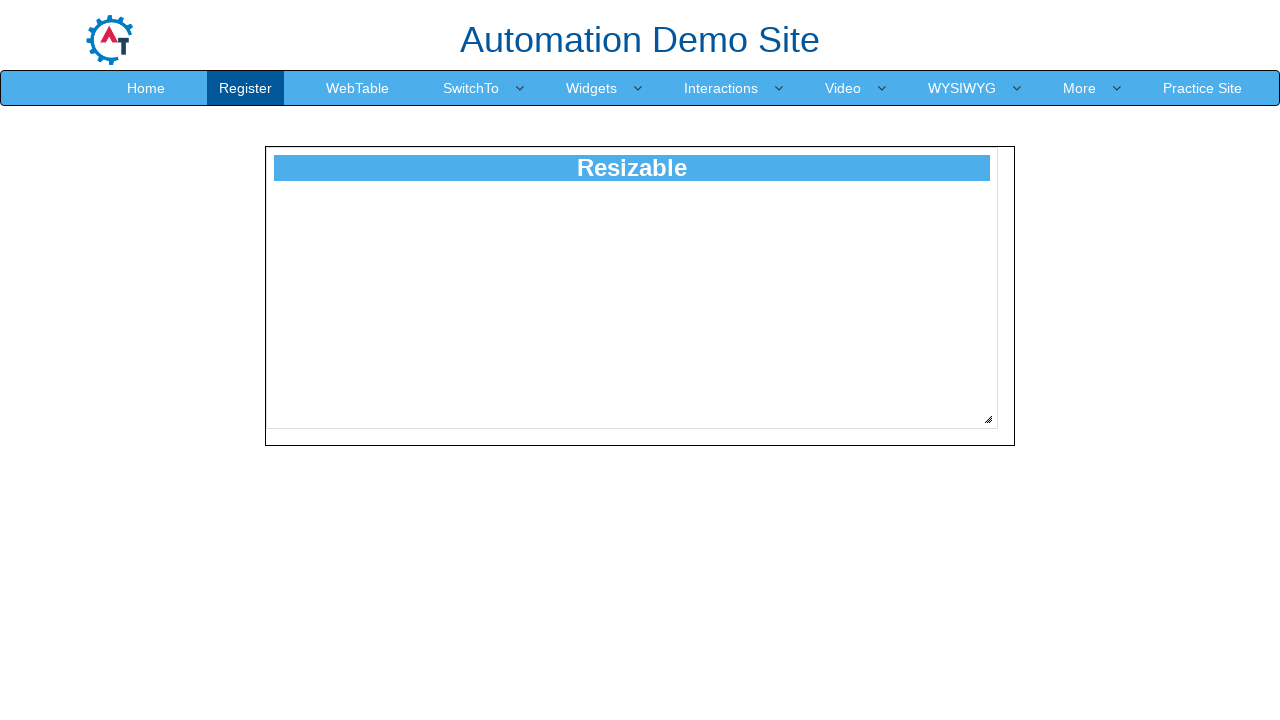

Released mouse button to complete resize at 254 pixels at (1242, 673)
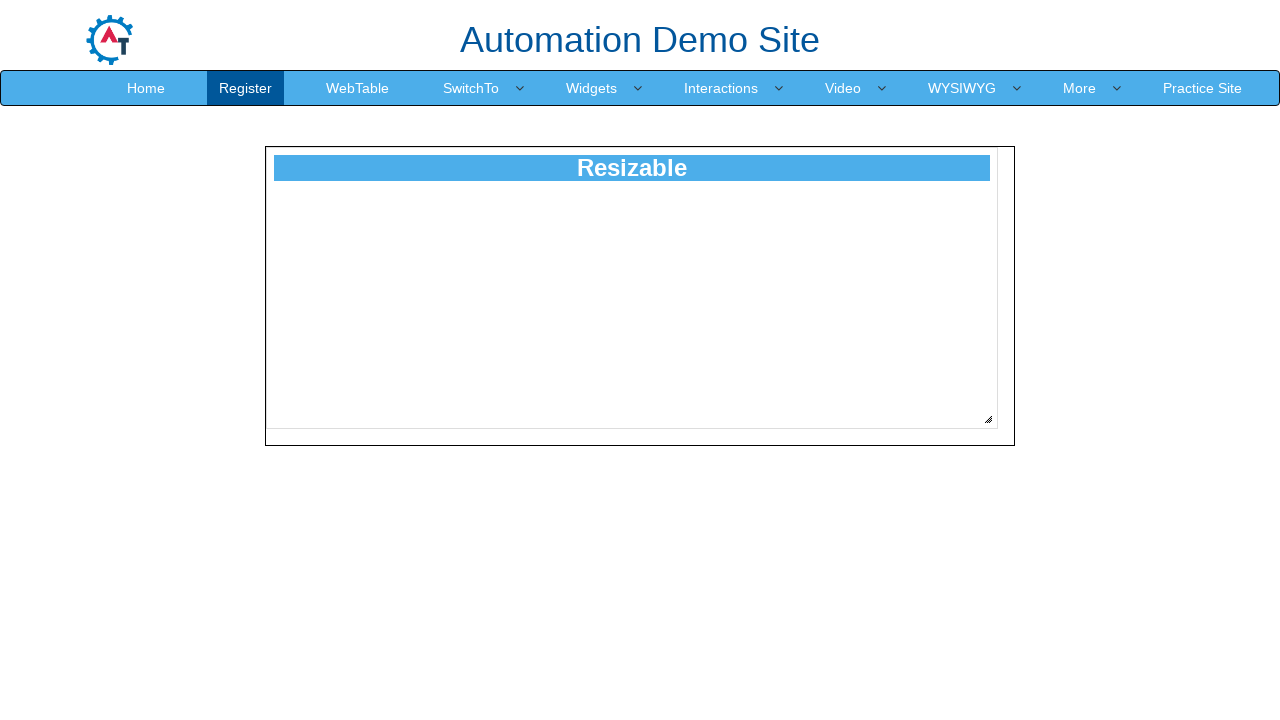

Moved mouse to resize handle position at (988, 419)
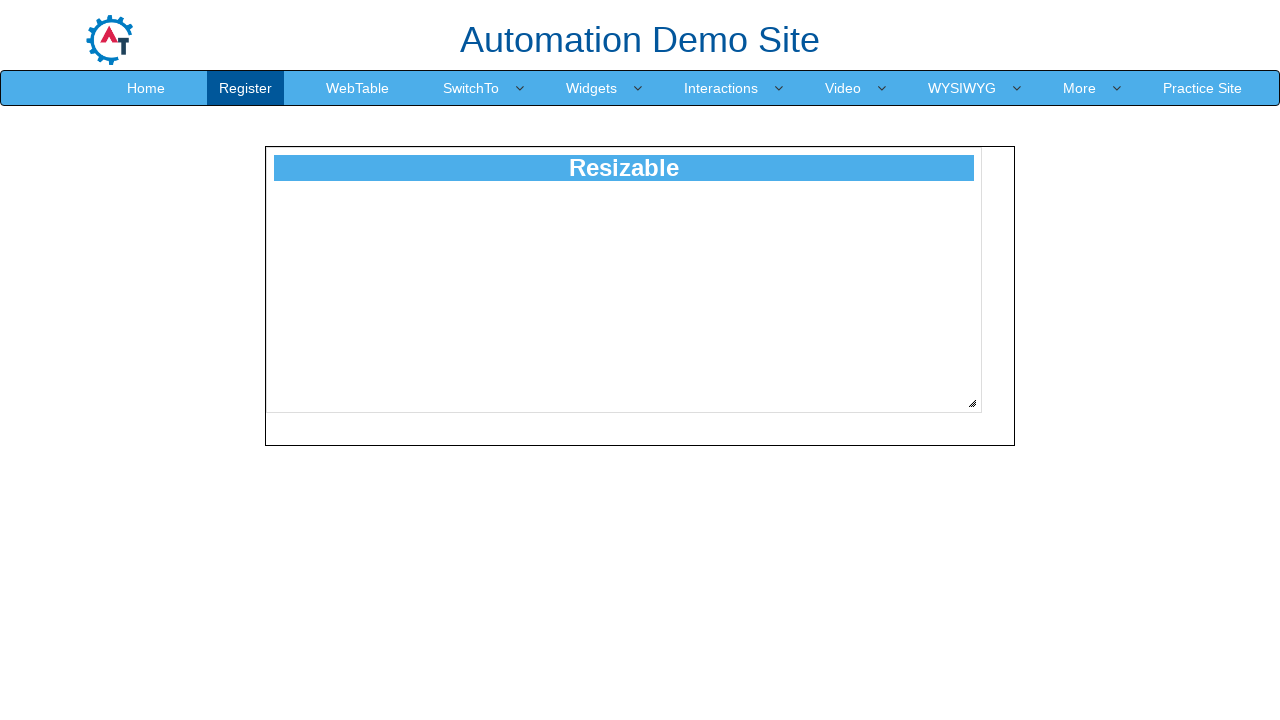

Pressed mouse button down on resize handle at (988, 419)
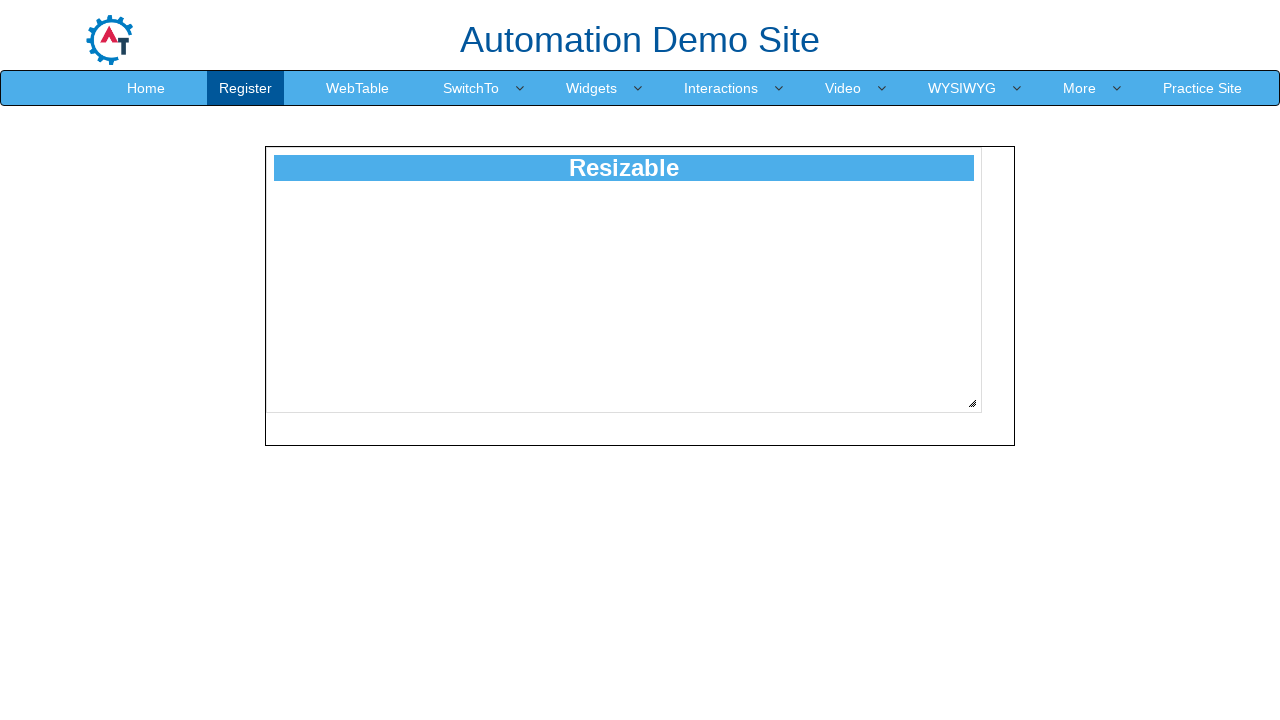

Dragged resize handle diagonally by 255 pixels at (1243, 674)
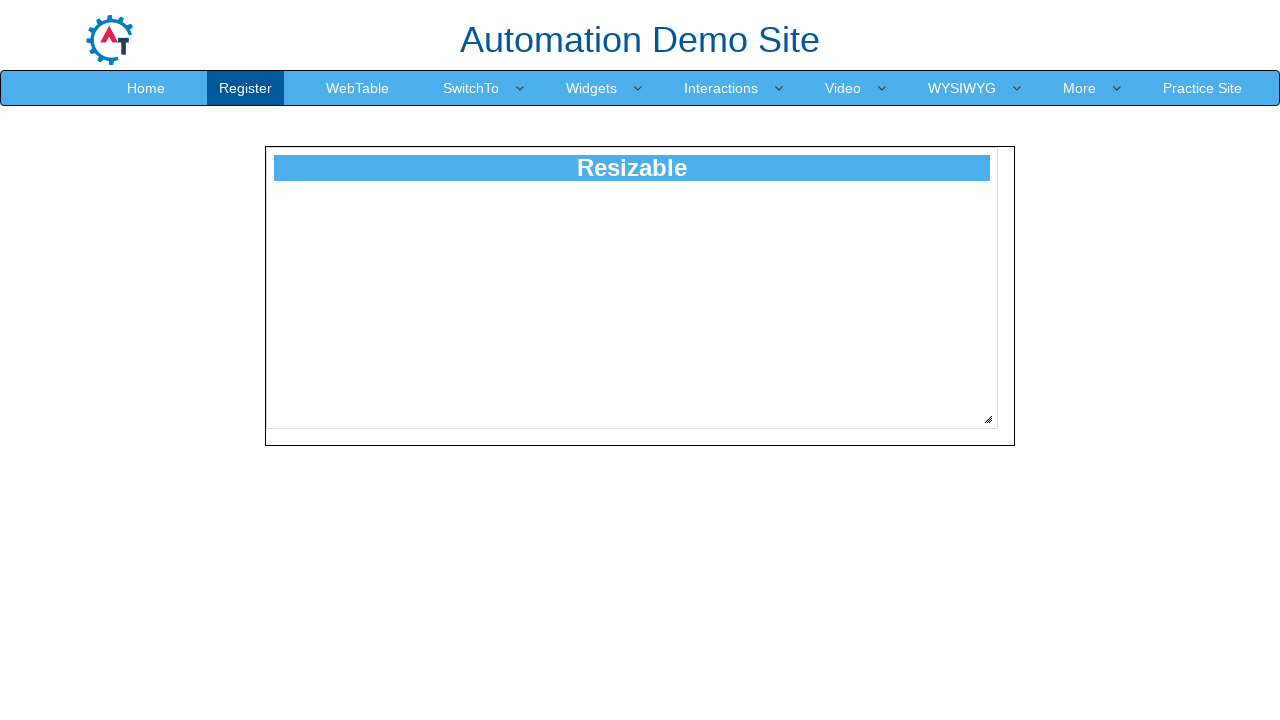

Released mouse button to complete resize at 255 pixels at (1243, 674)
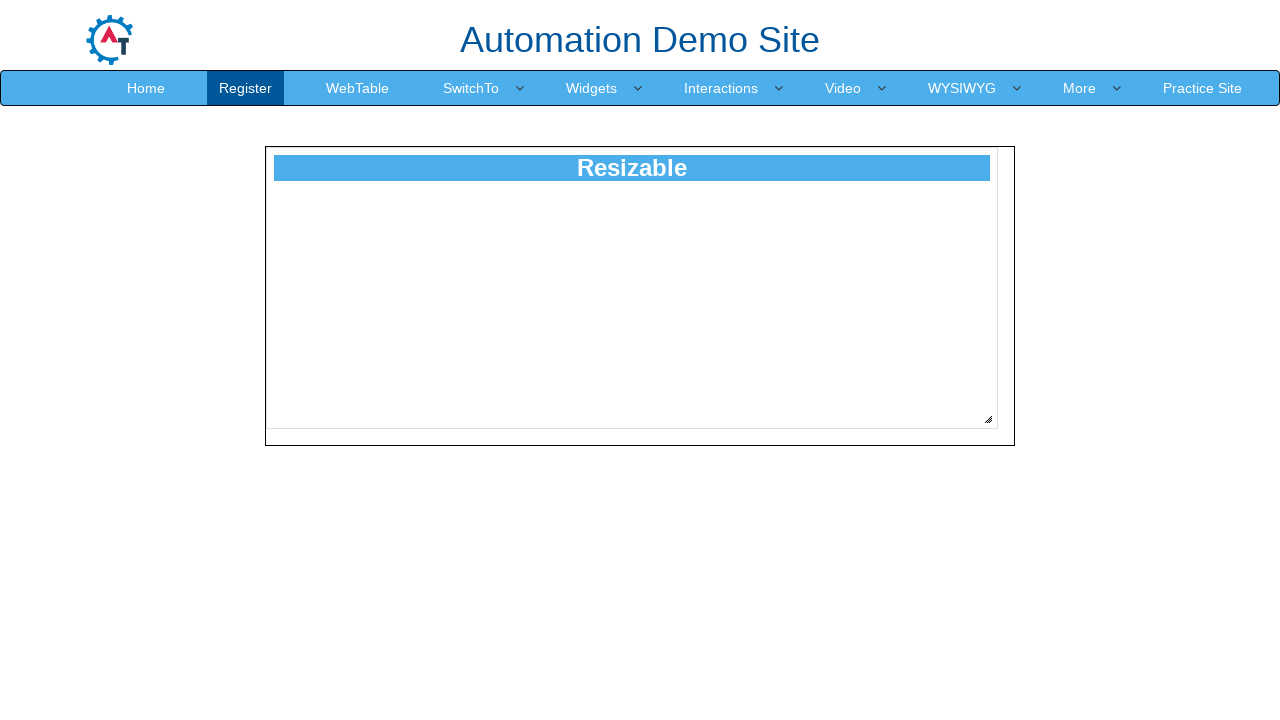

Moved mouse to resize handle position at (988, 419)
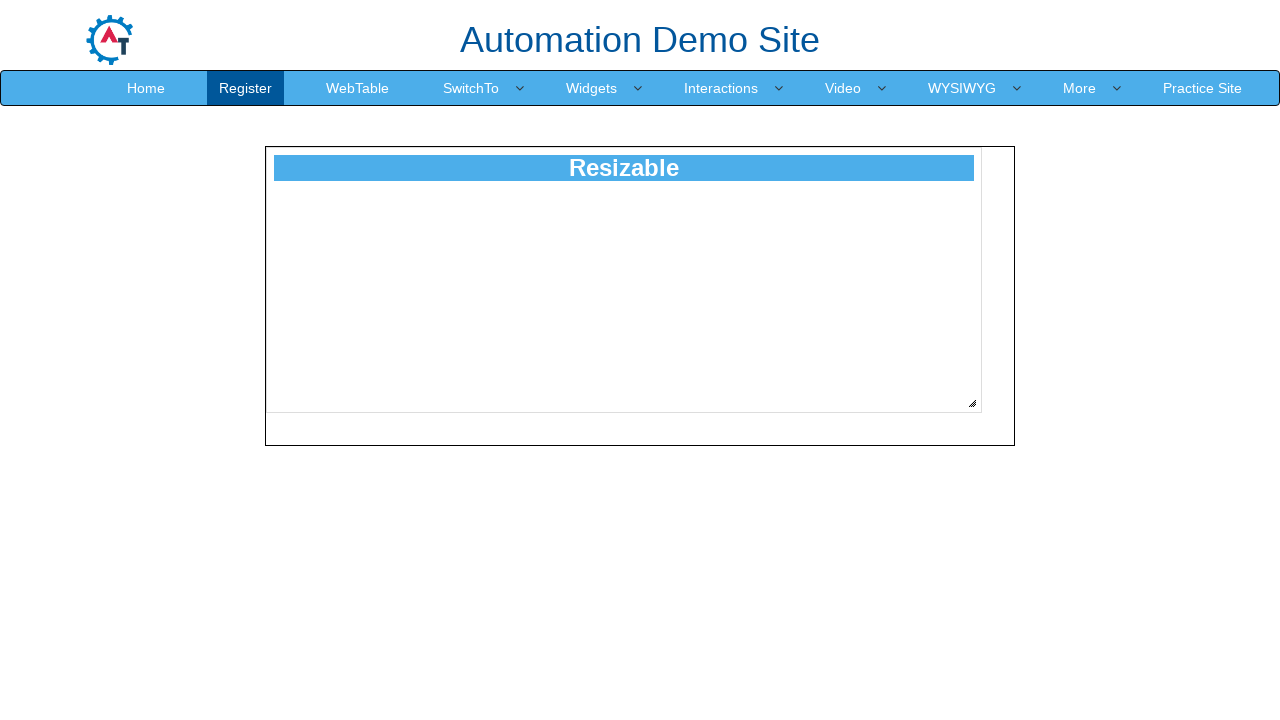

Pressed mouse button down on resize handle at (988, 419)
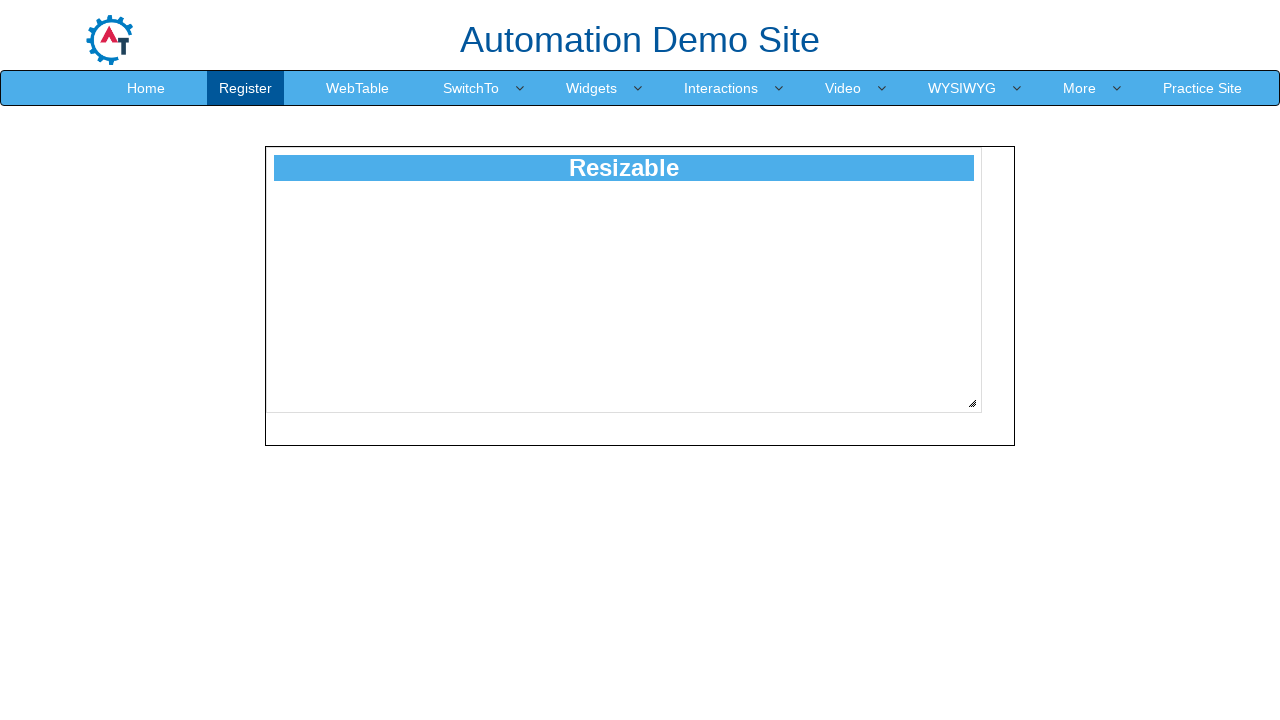

Dragged resize handle diagonally by 256 pixels at (1244, 675)
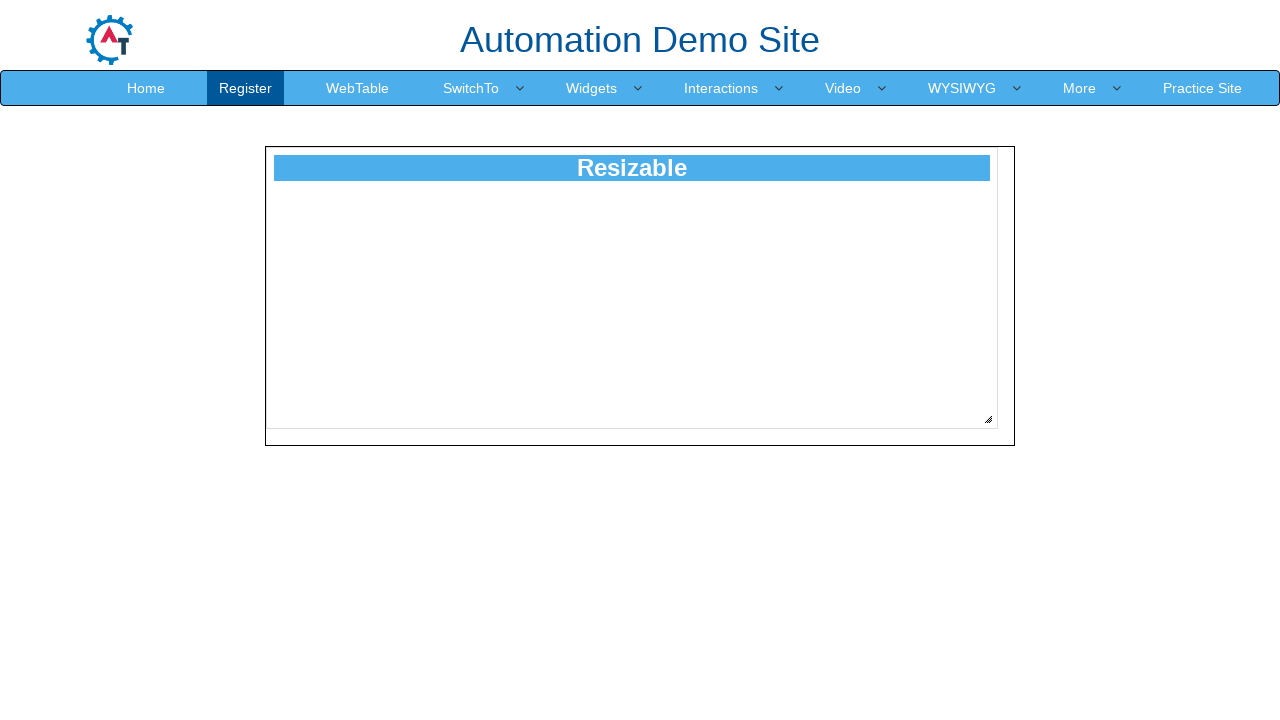

Released mouse button to complete resize at 256 pixels at (1244, 675)
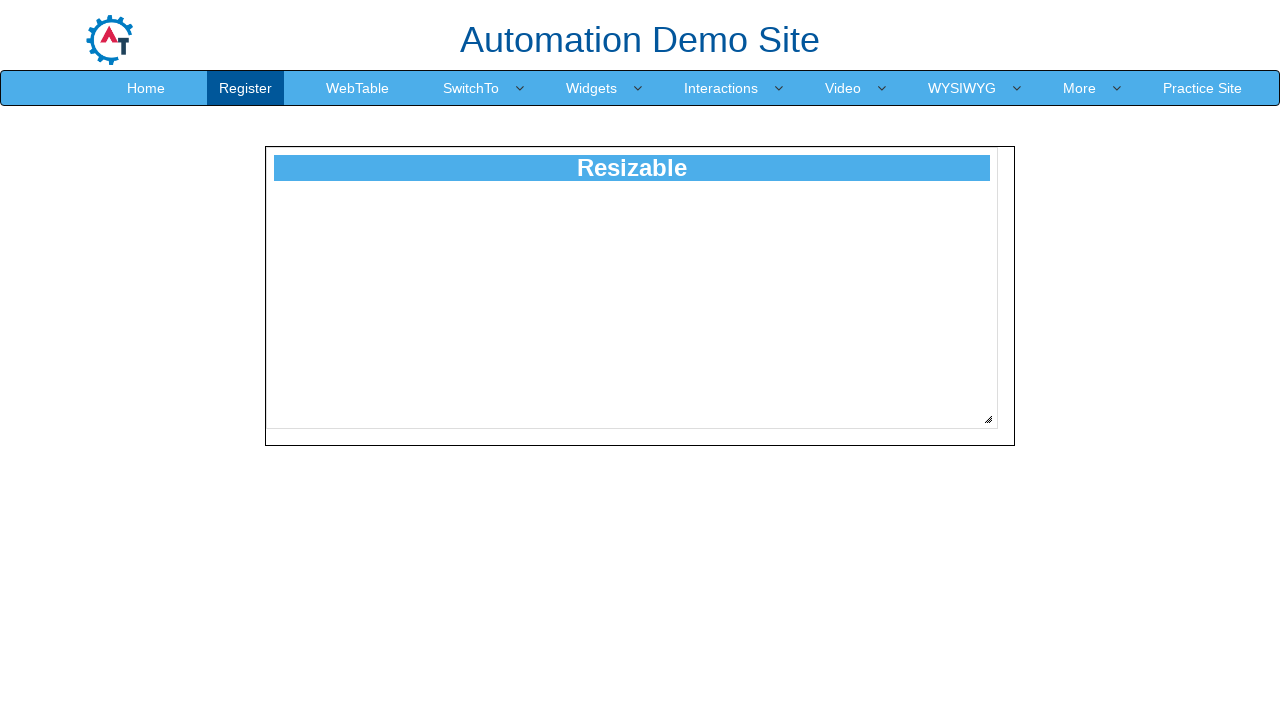

Moved mouse to resize handle position at (988, 419)
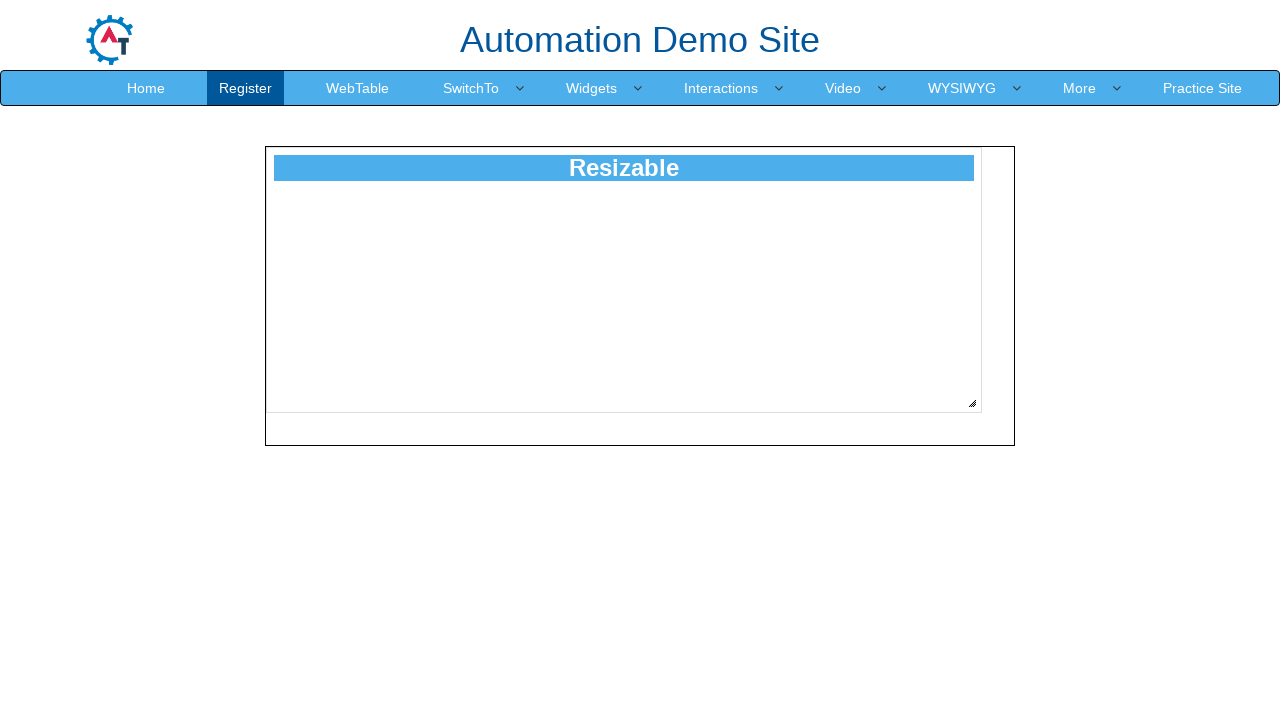

Pressed mouse button down on resize handle at (988, 419)
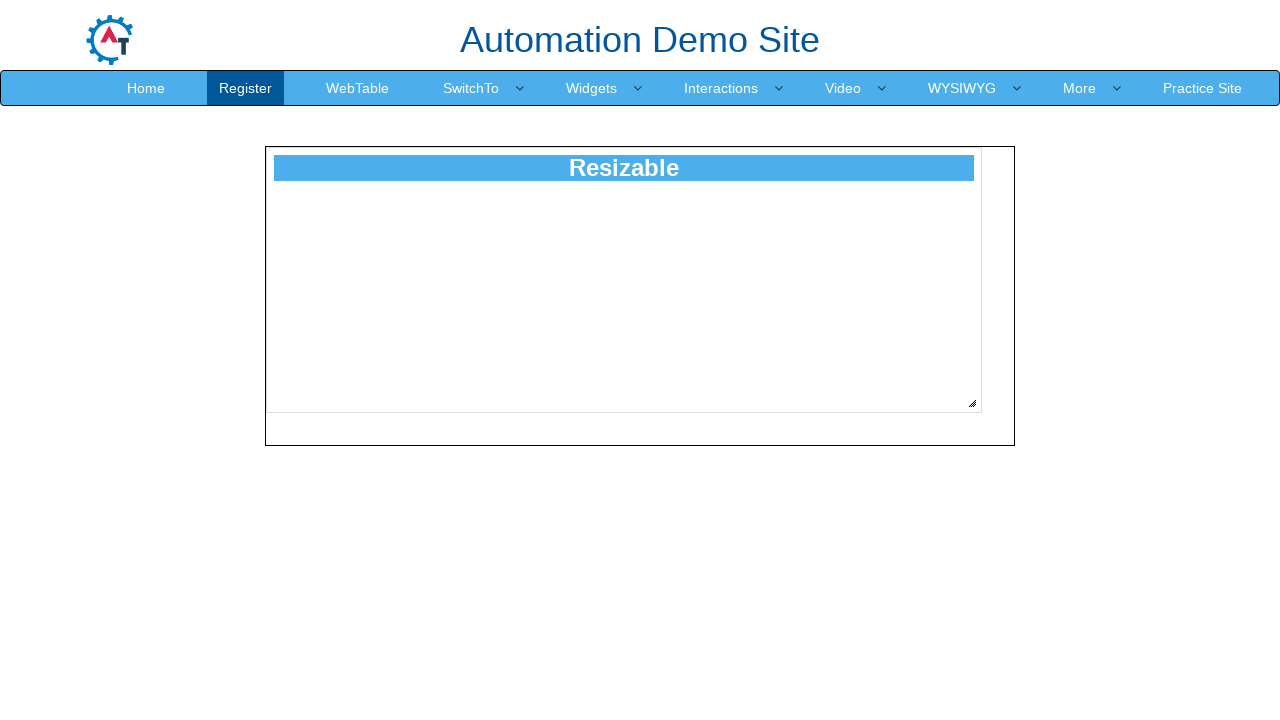

Dragged resize handle diagonally by 257 pixels at (1245, 676)
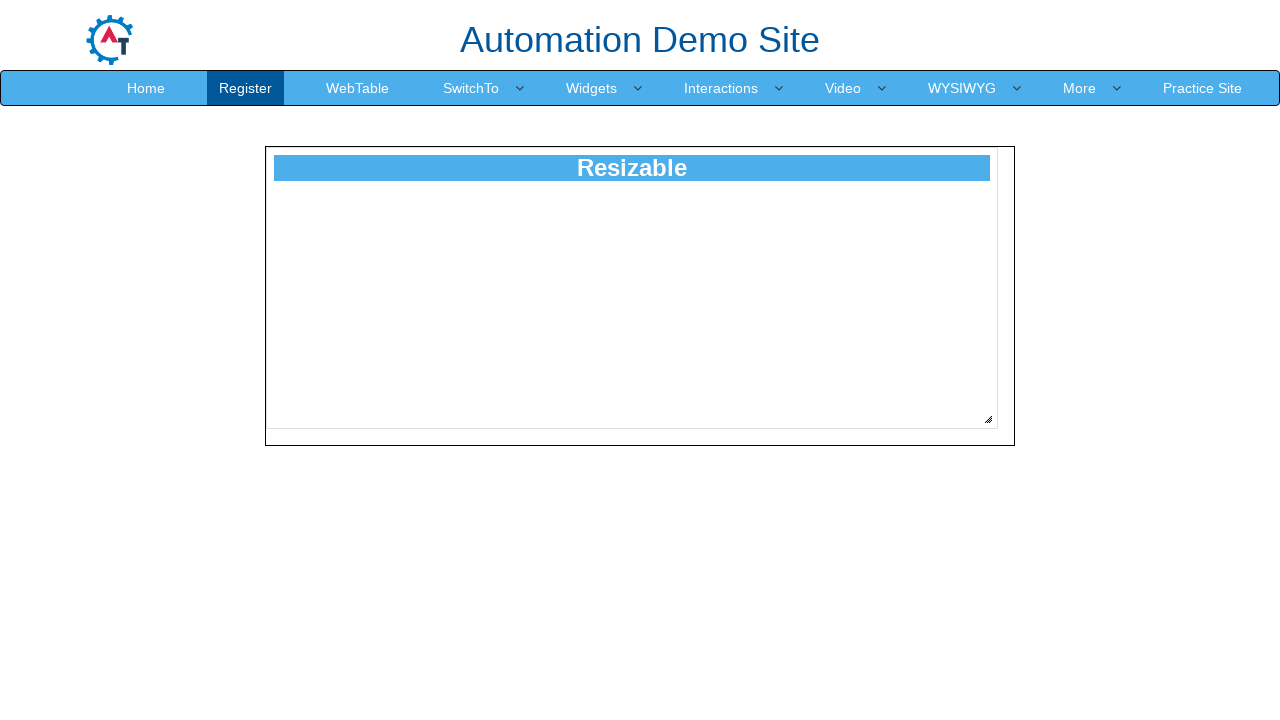

Released mouse button to complete resize at 257 pixels at (1245, 676)
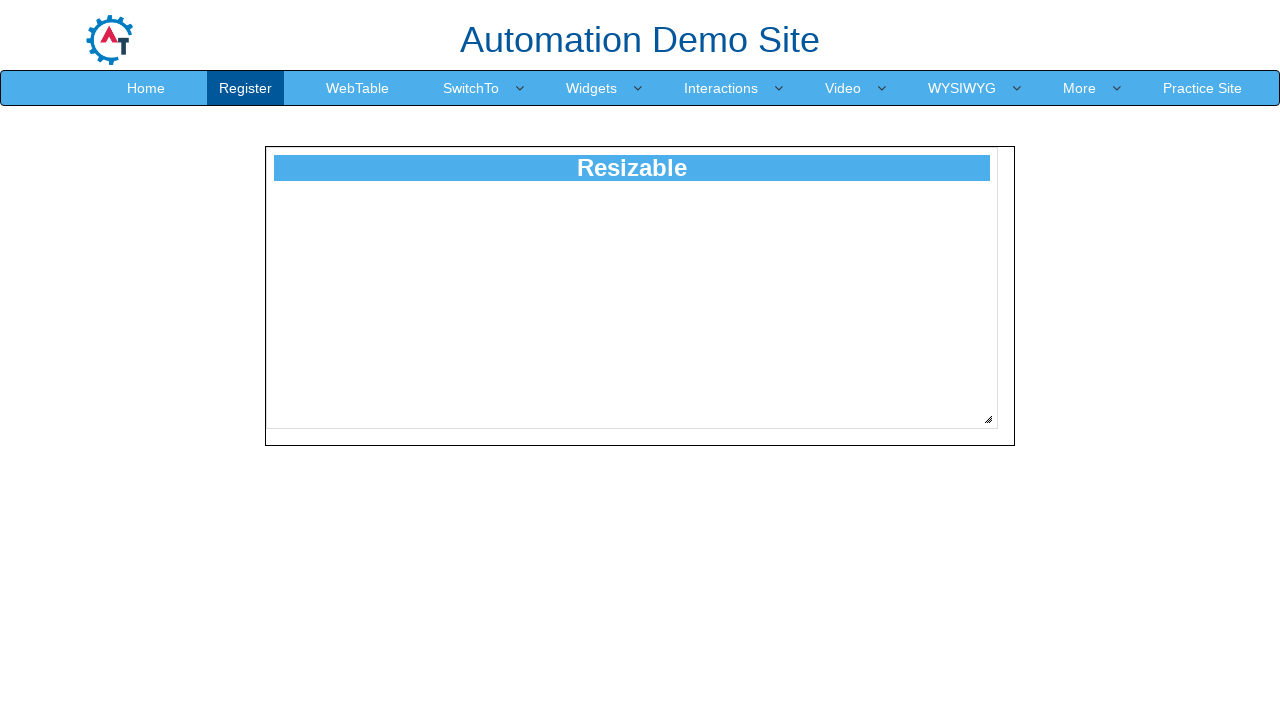

Moved mouse to resize handle position at (988, 419)
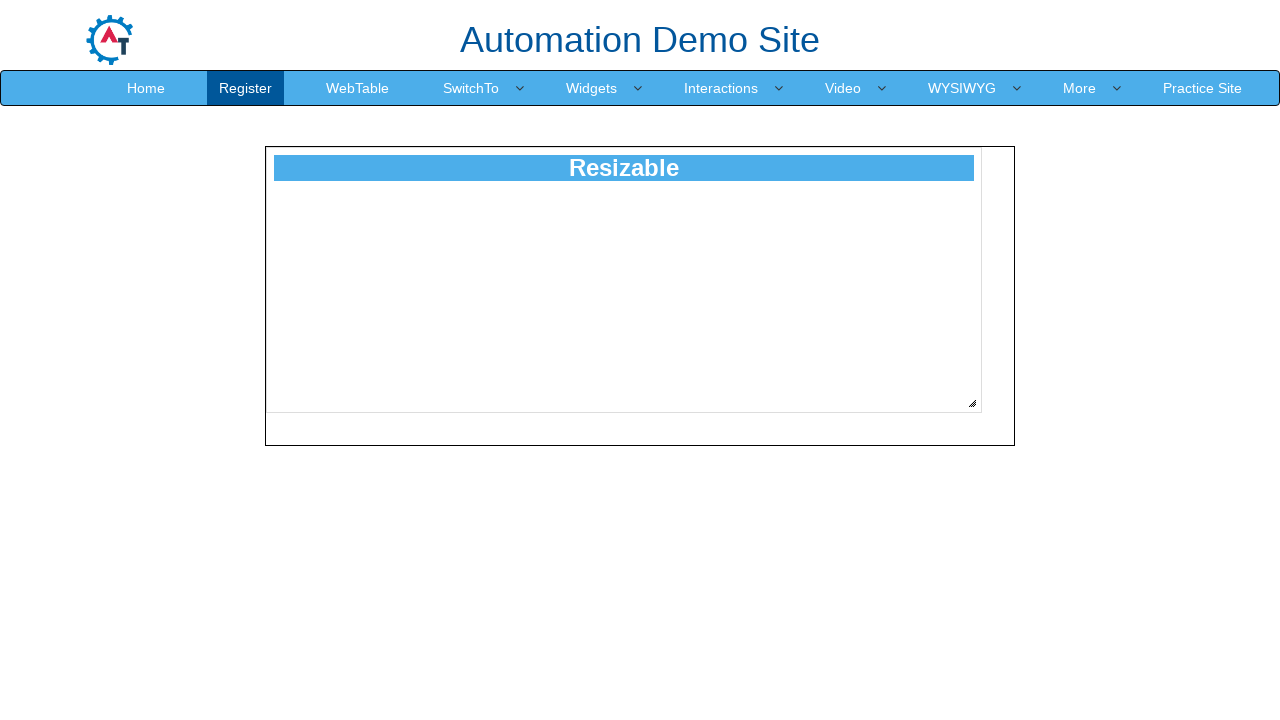

Pressed mouse button down on resize handle at (988, 419)
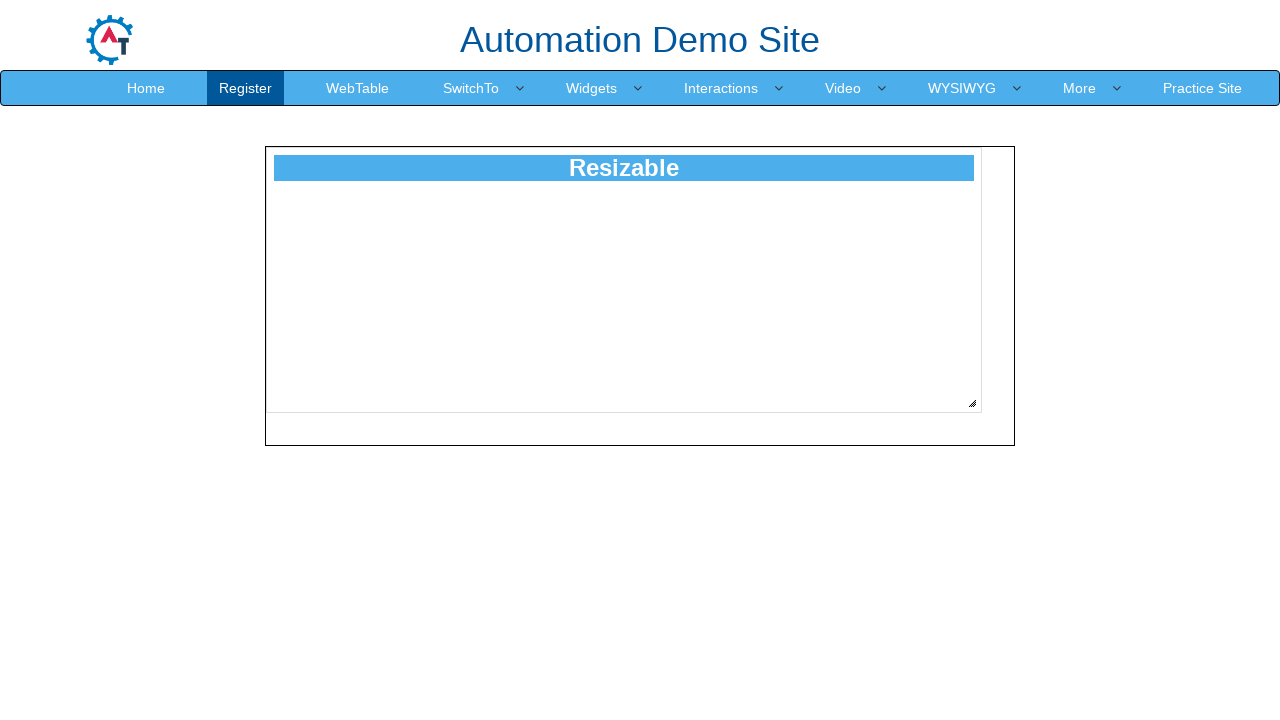

Dragged resize handle diagonally by 258 pixels at (1246, 677)
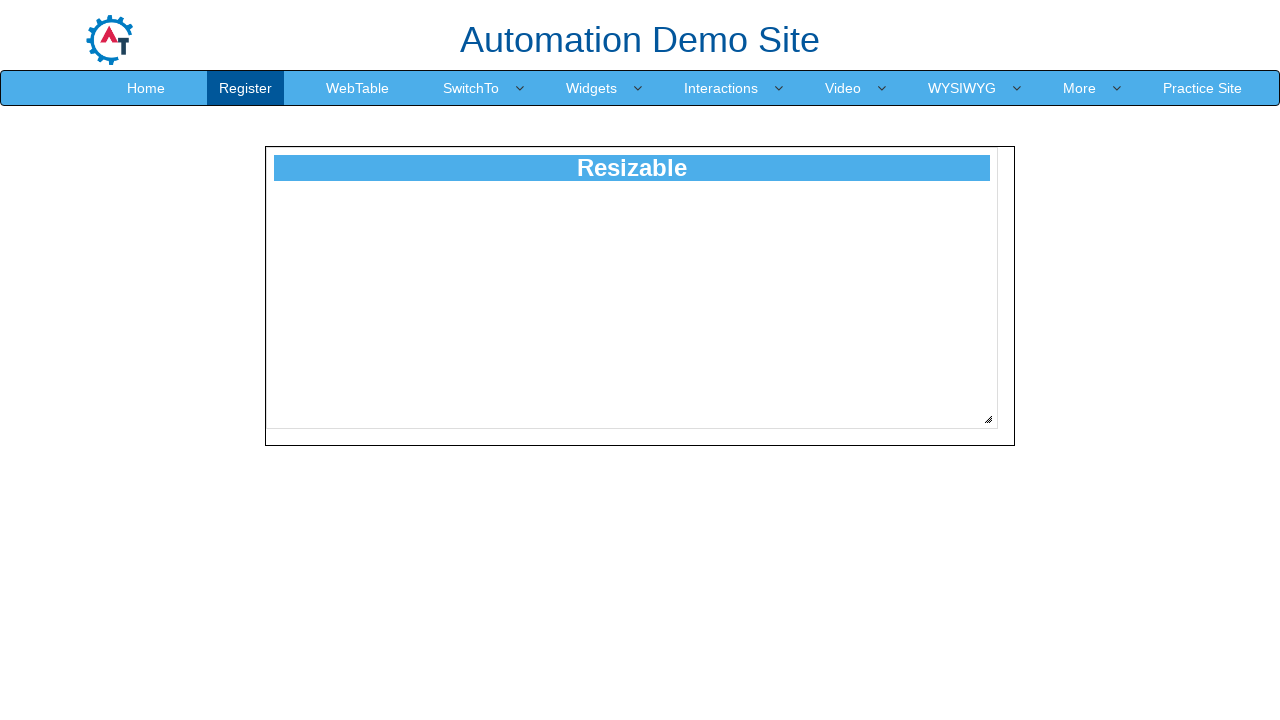

Released mouse button to complete resize at 258 pixels at (1246, 677)
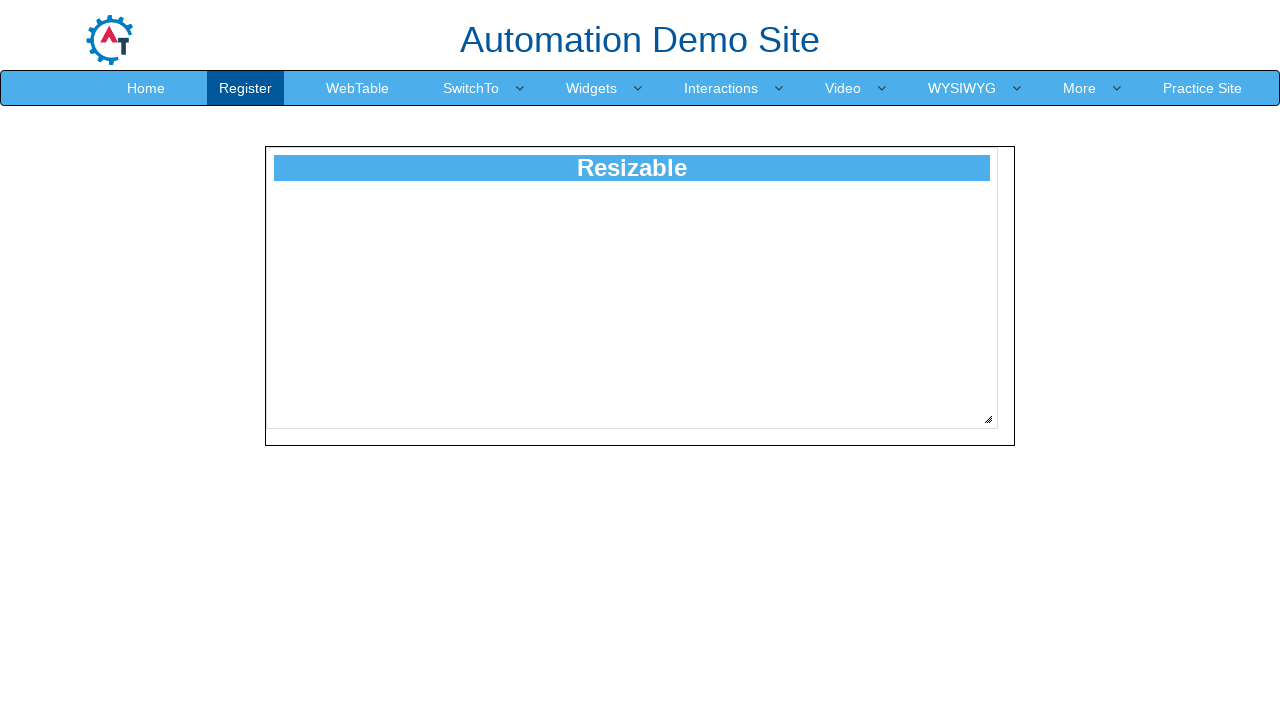

Moved mouse to resize handle position at (988, 419)
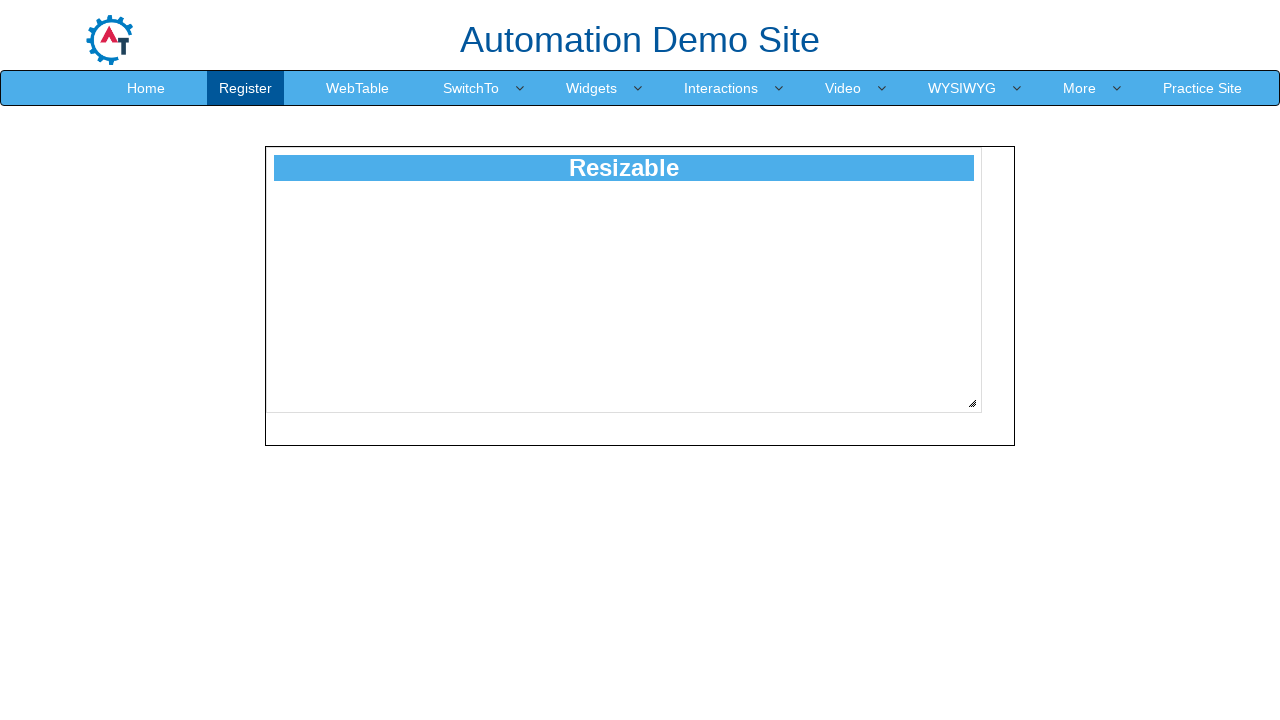

Pressed mouse button down on resize handle at (988, 419)
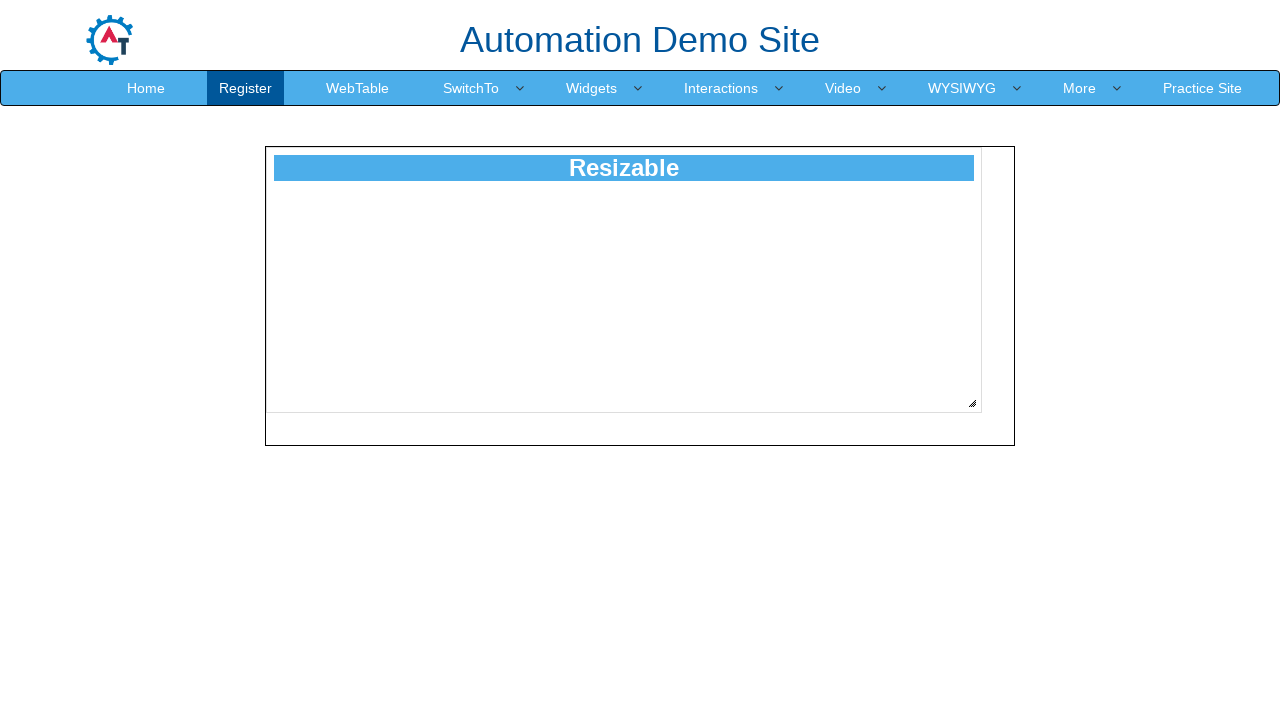

Dragged resize handle diagonally by 259 pixels at (1247, 678)
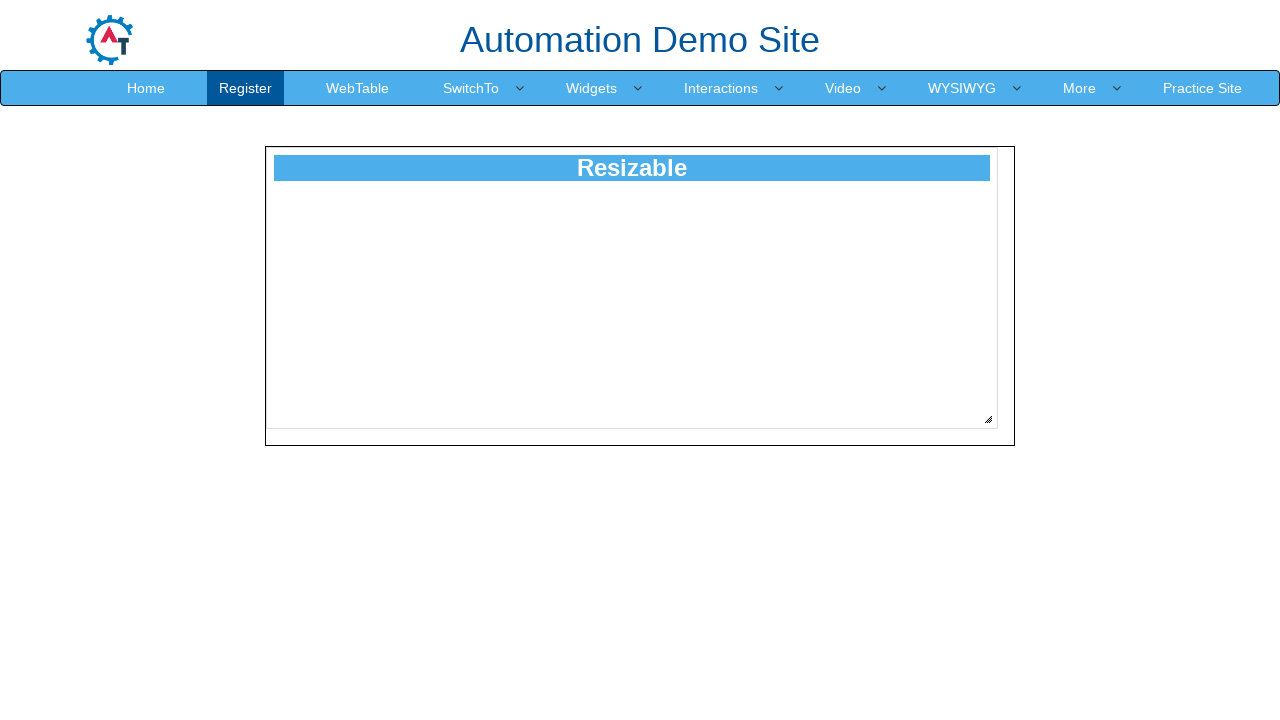

Released mouse button to complete resize at 259 pixels at (1247, 678)
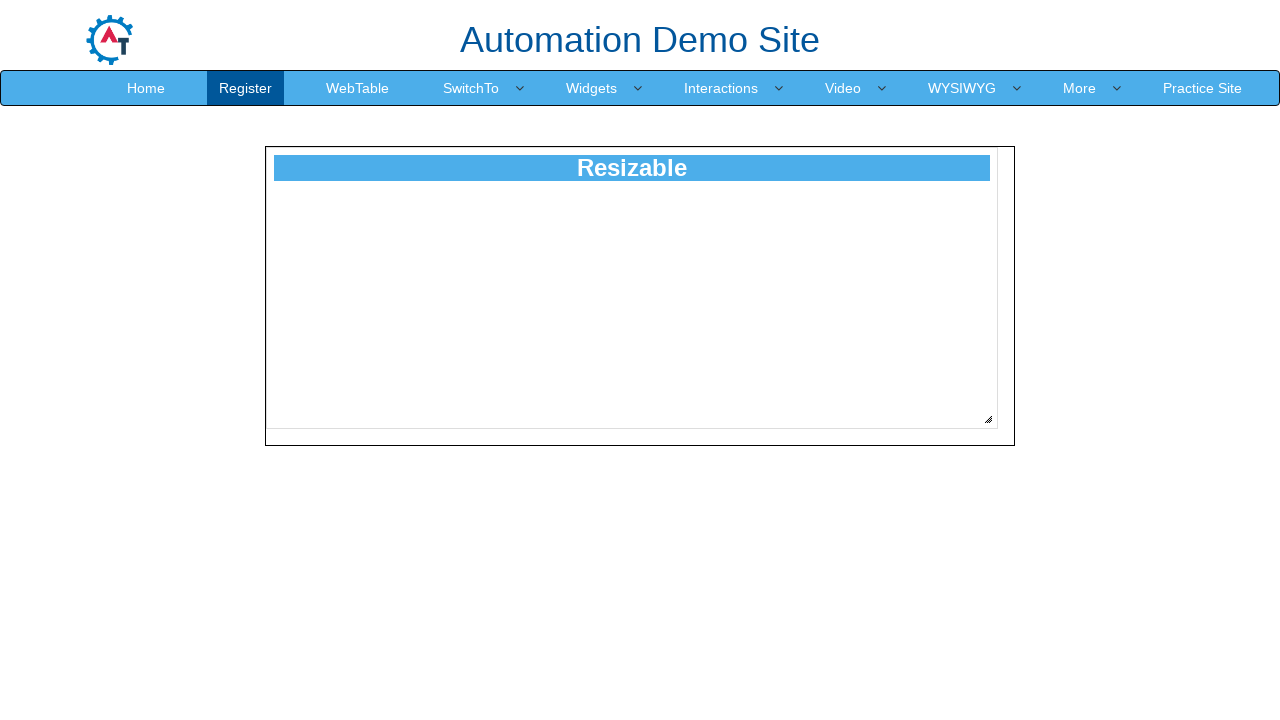

Moved mouse to resize handle position at (988, 419)
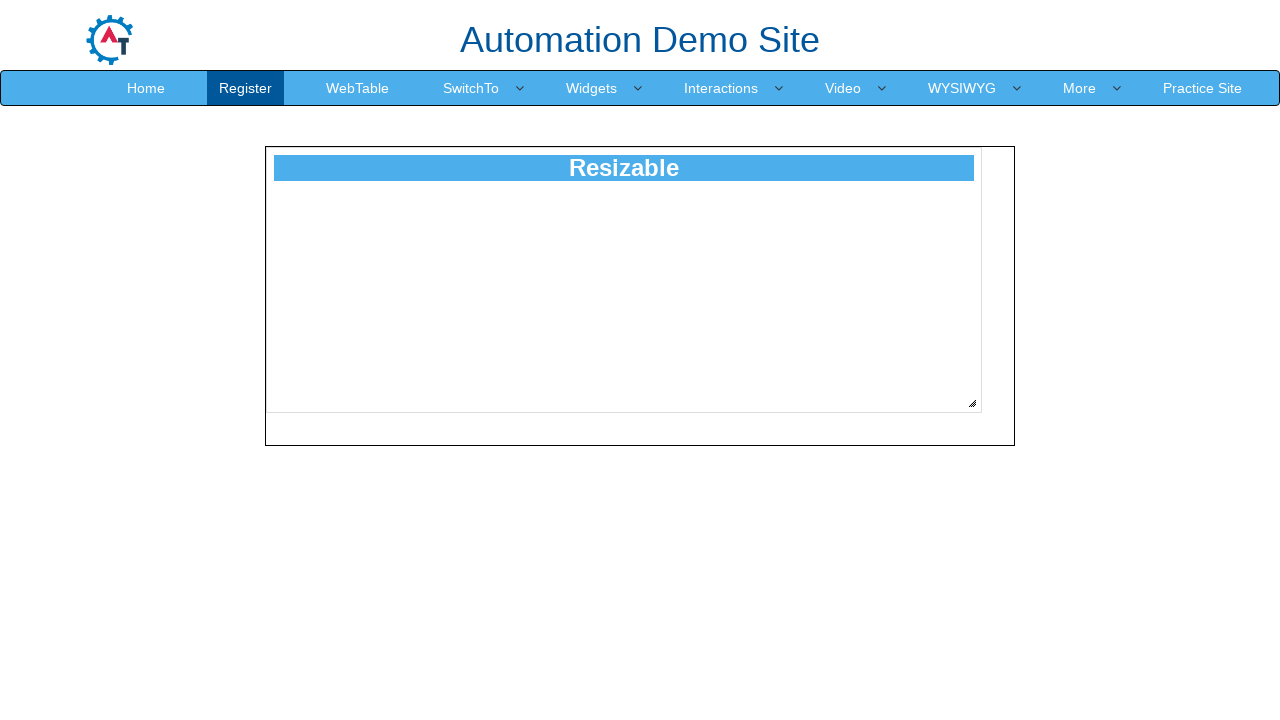

Pressed mouse button down on resize handle at (988, 419)
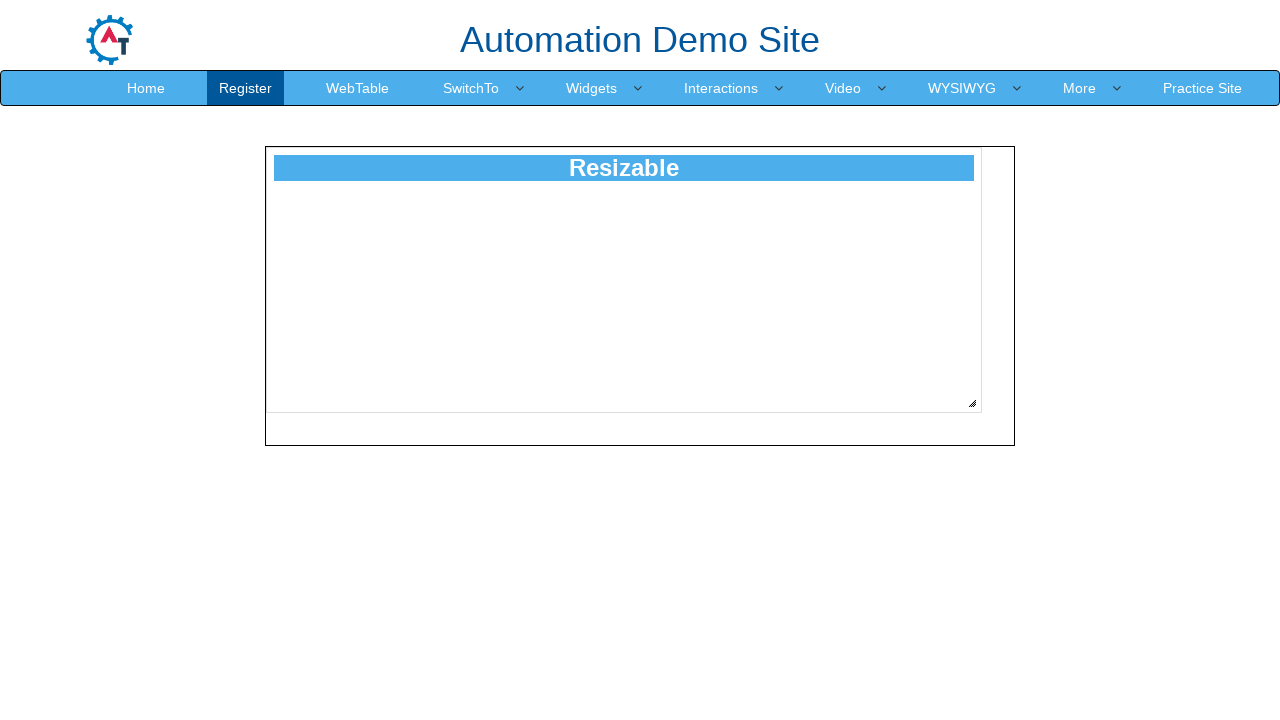

Dragged resize handle diagonally by 260 pixels at (1248, 679)
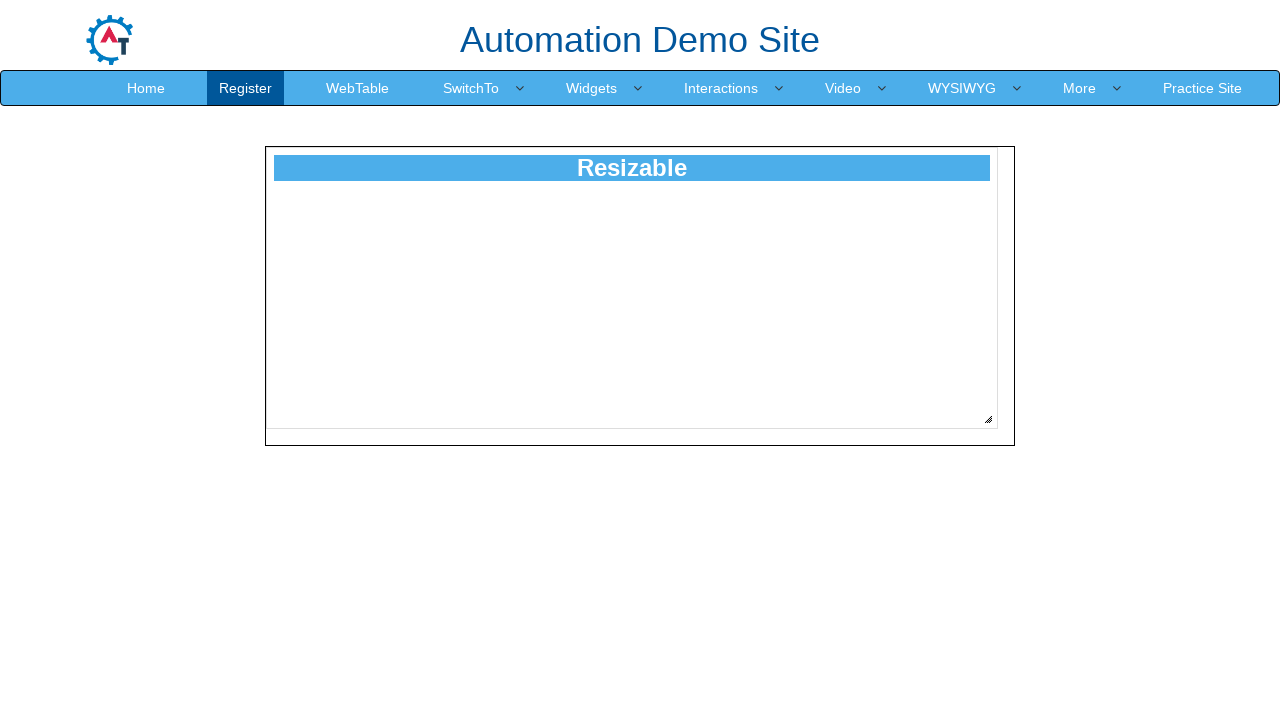

Released mouse button to complete resize at 260 pixels at (1248, 679)
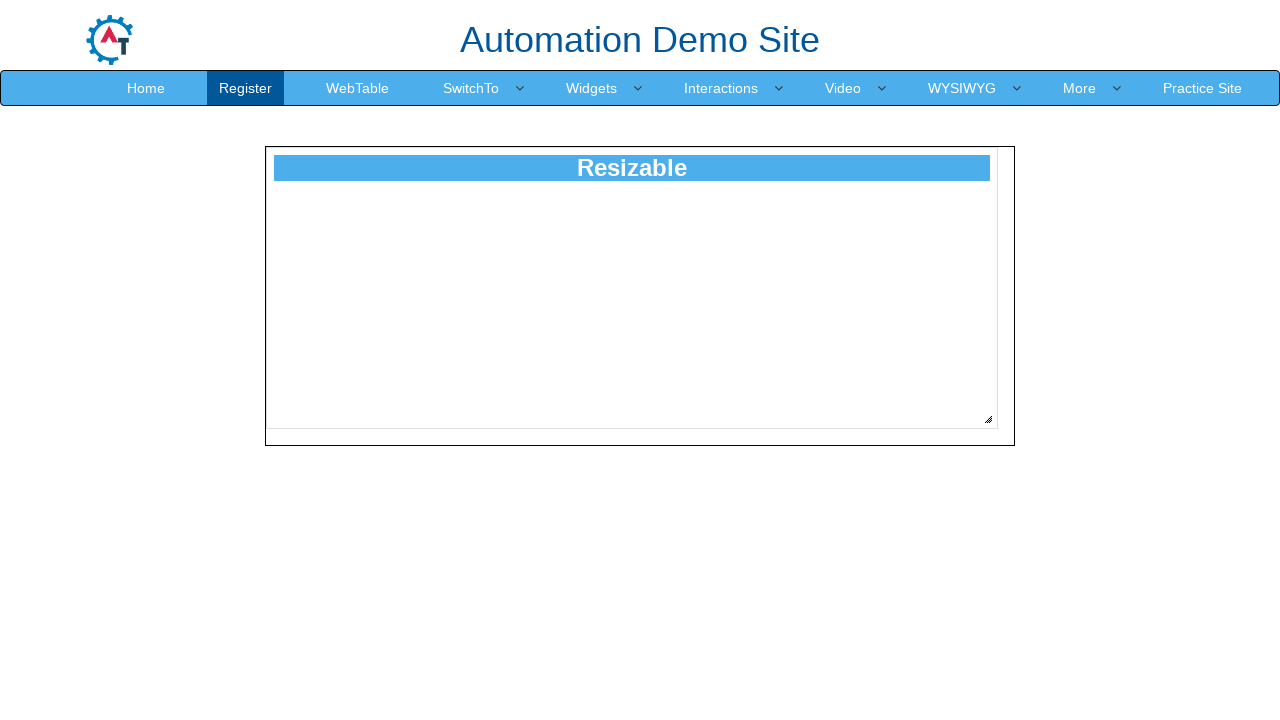

Moved mouse to resize handle position at (988, 419)
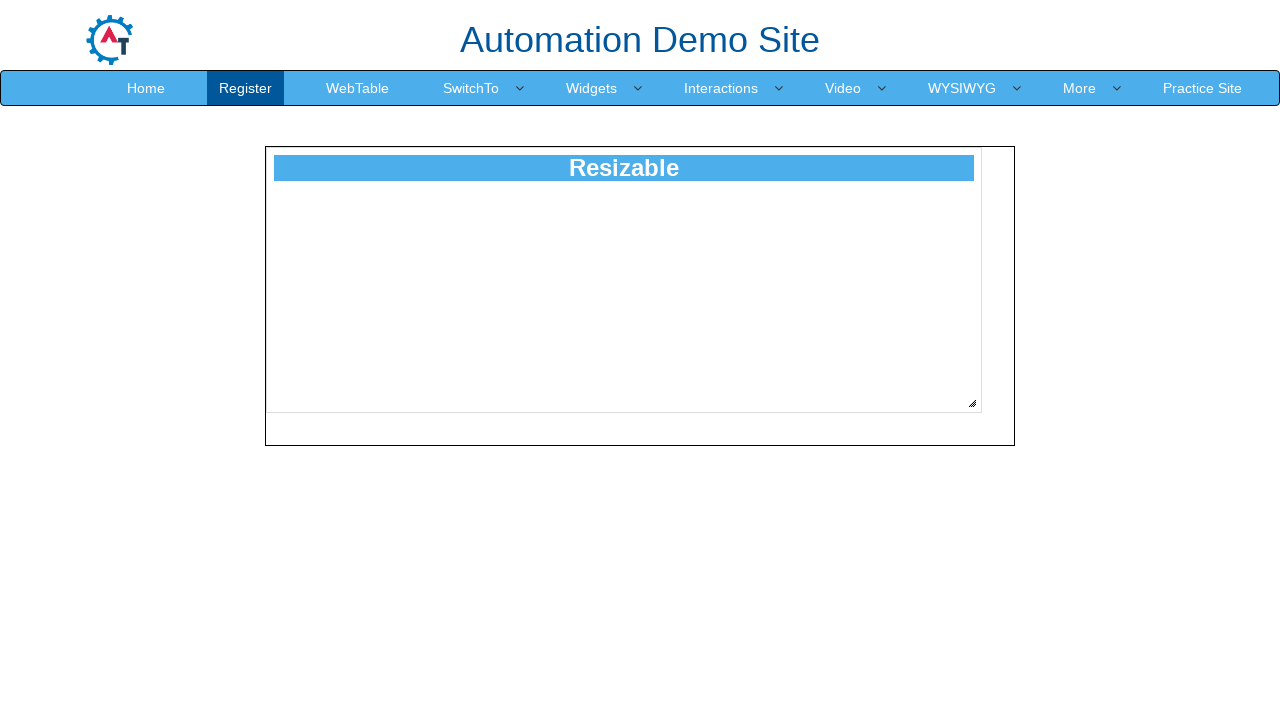

Pressed mouse button down on resize handle at (988, 419)
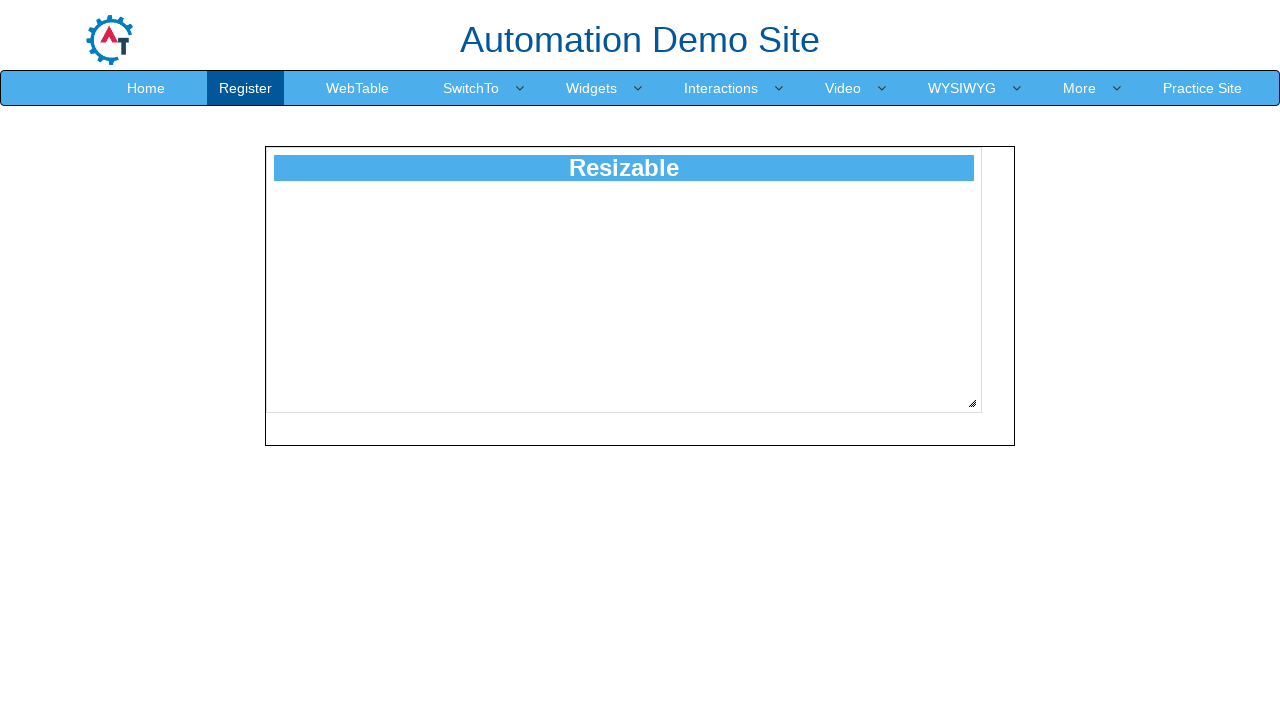

Dragged resize handle diagonally by 261 pixels at (1249, 680)
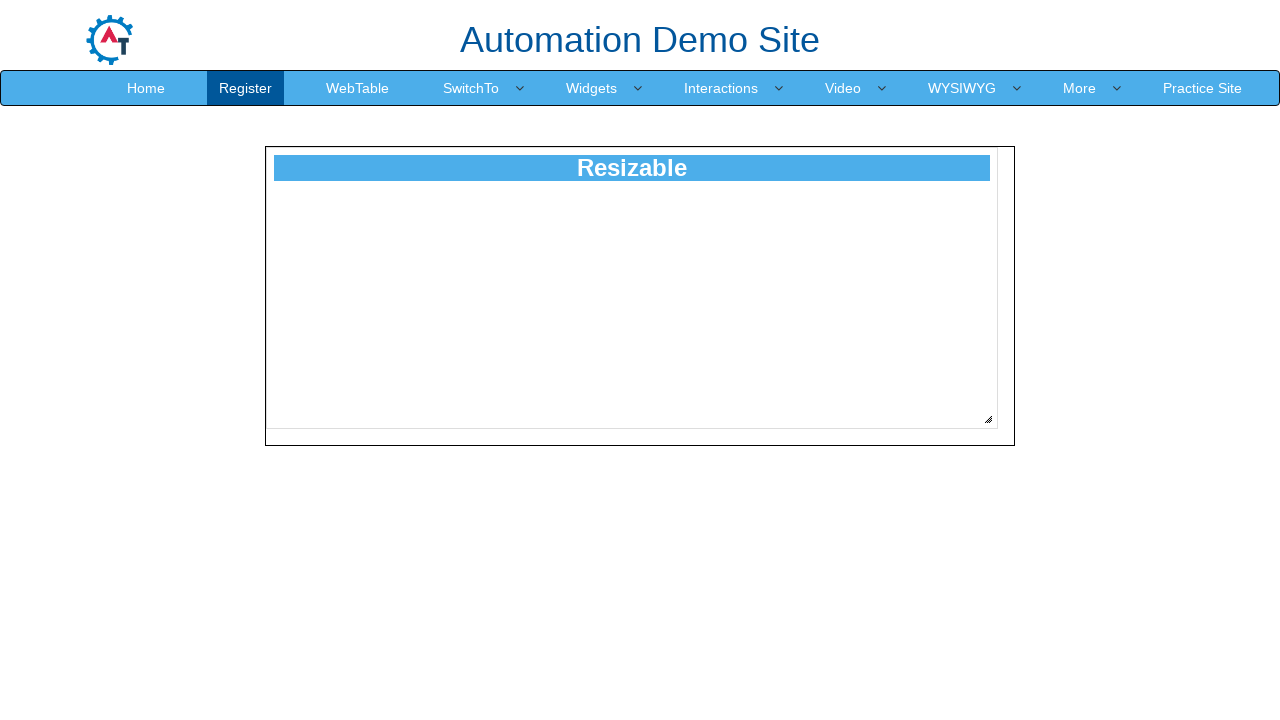

Released mouse button to complete resize at 261 pixels at (1249, 680)
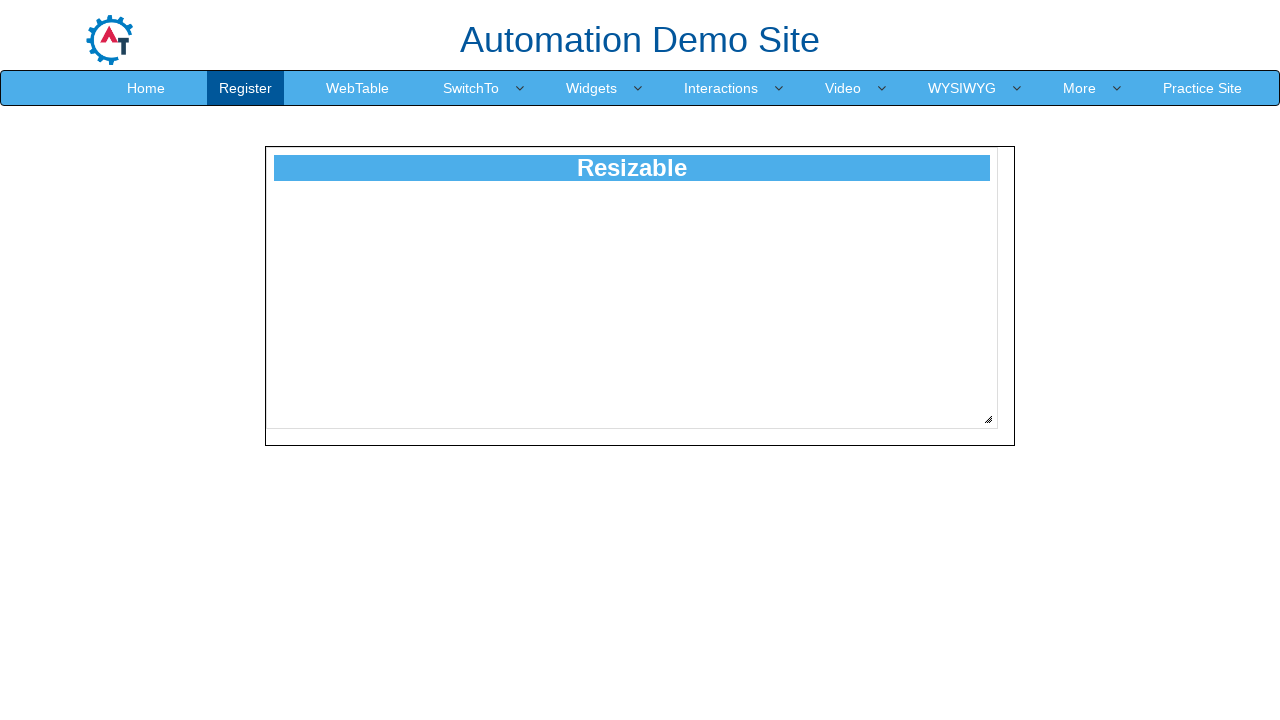

Moved mouse to resize handle position at (988, 419)
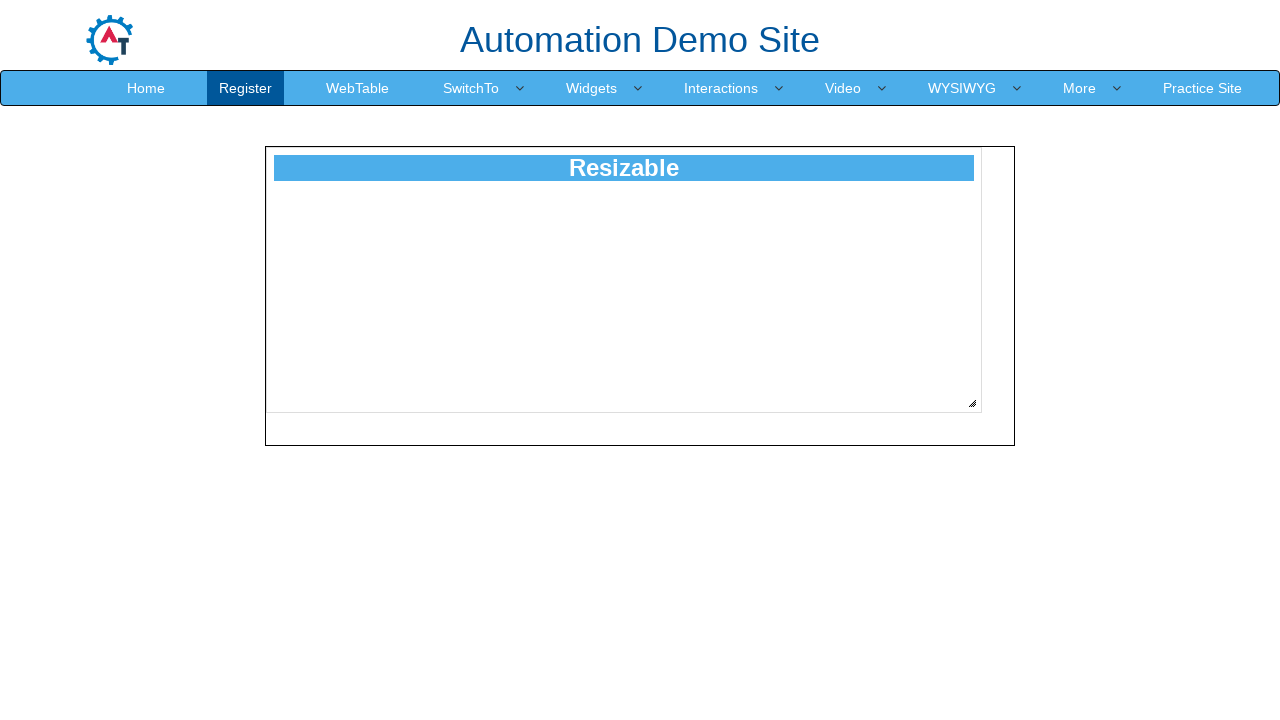

Pressed mouse button down on resize handle at (988, 419)
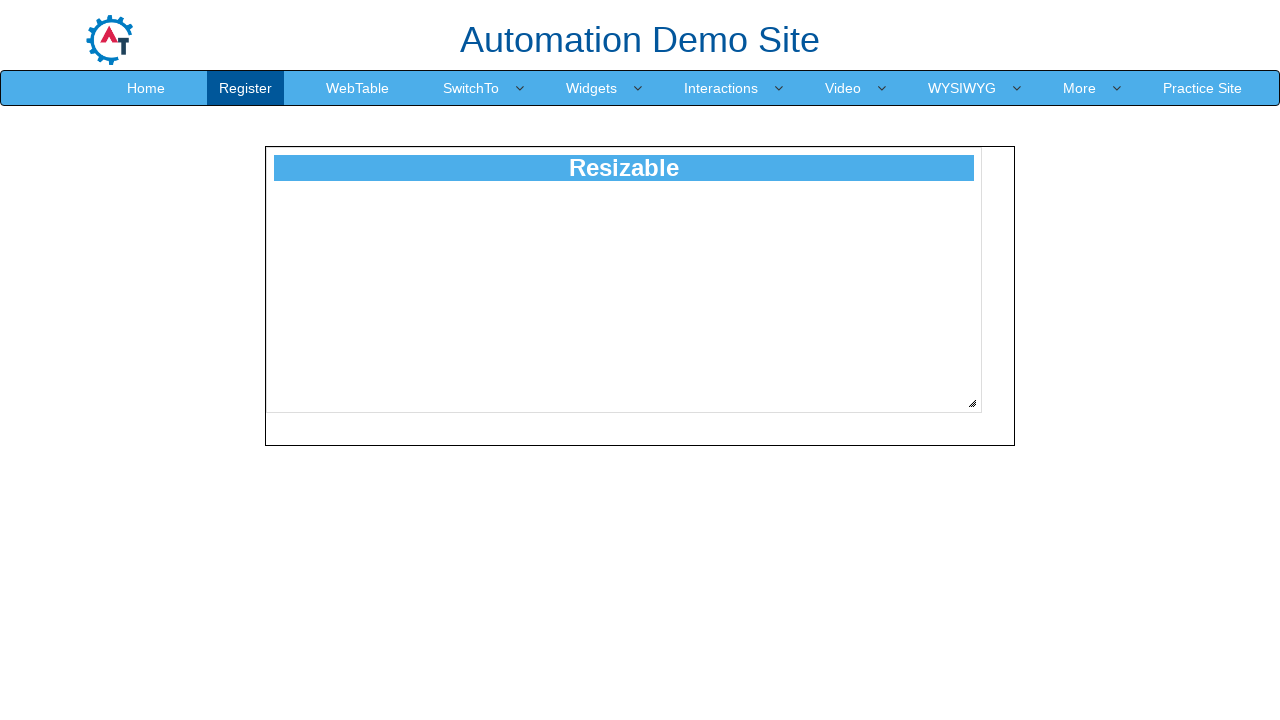

Dragged resize handle diagonally by 262 pixels at (1250, 681)
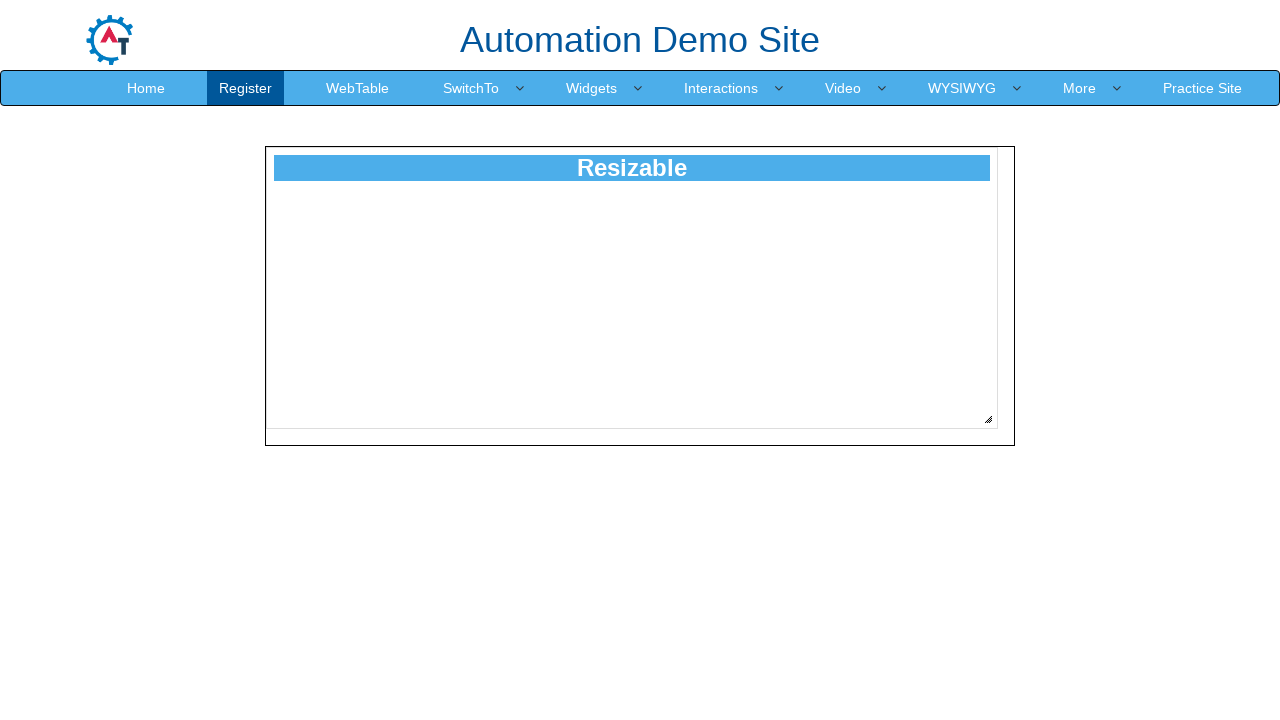

Released mouse button to complete resize at 262 pixels at (1250, 681)
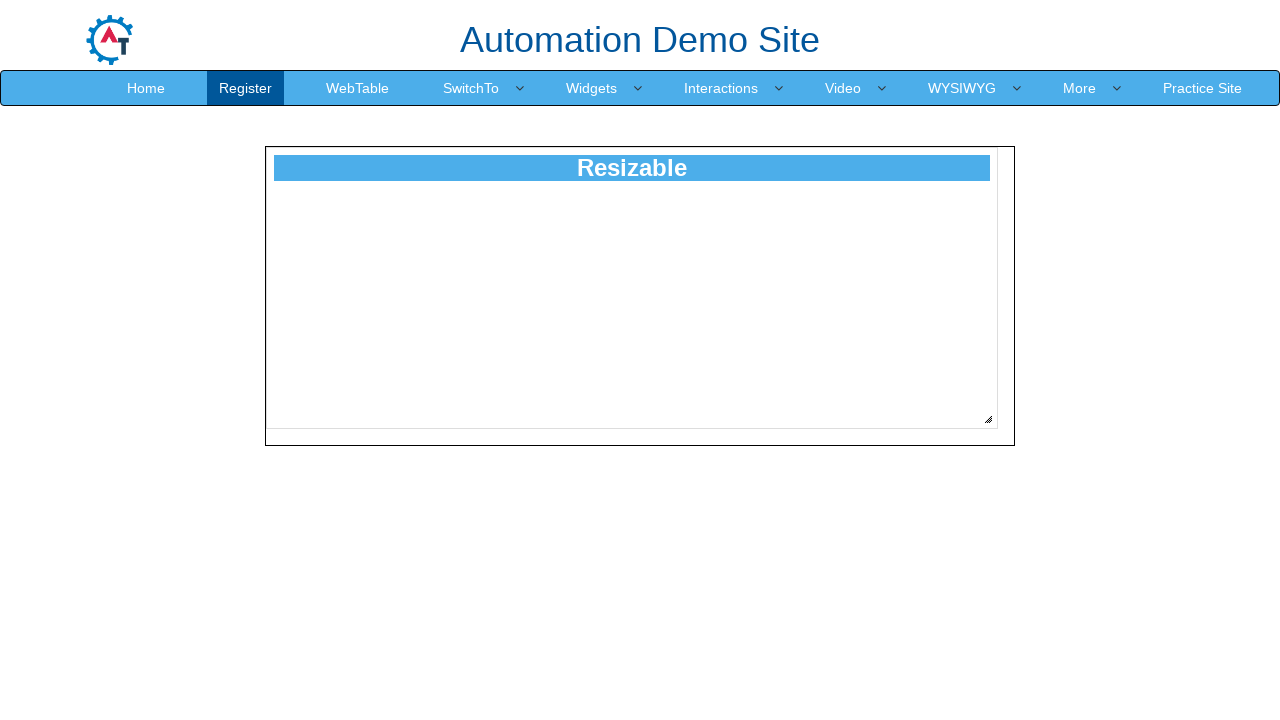

Moved mouse to resize handle position at (988, 419)
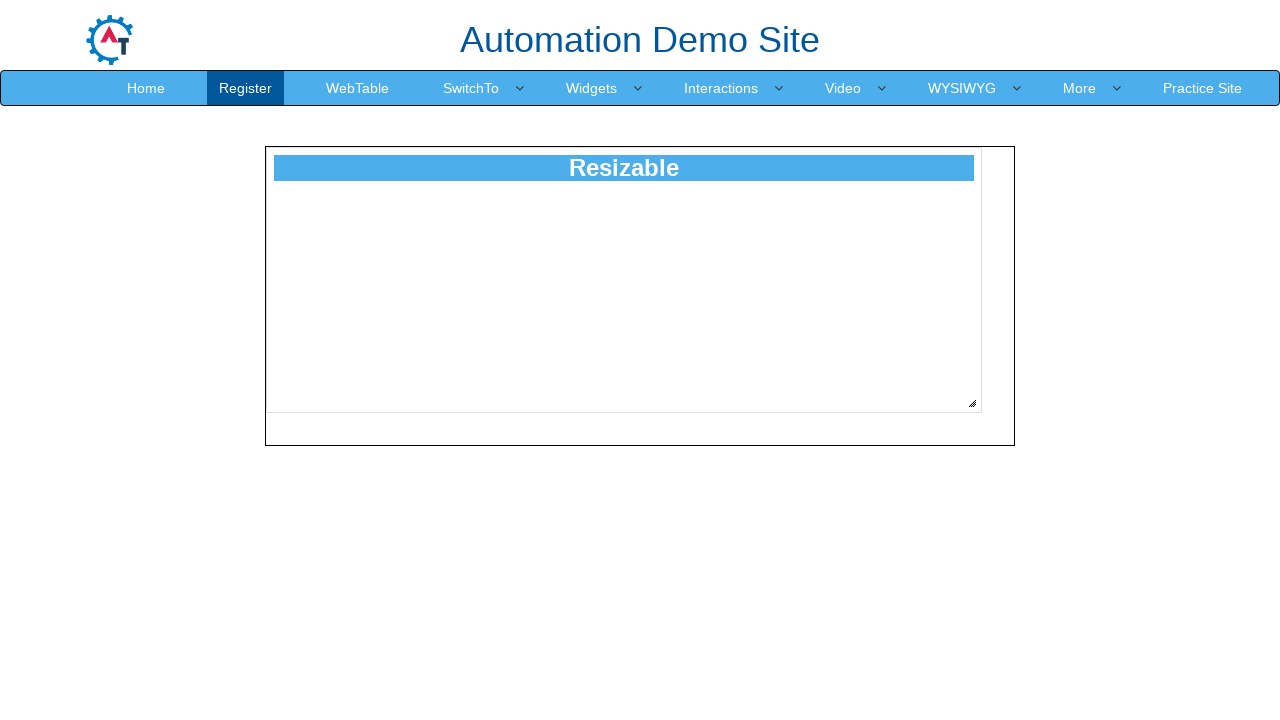

Pressed mouse button down on resize handle at (988, 419)
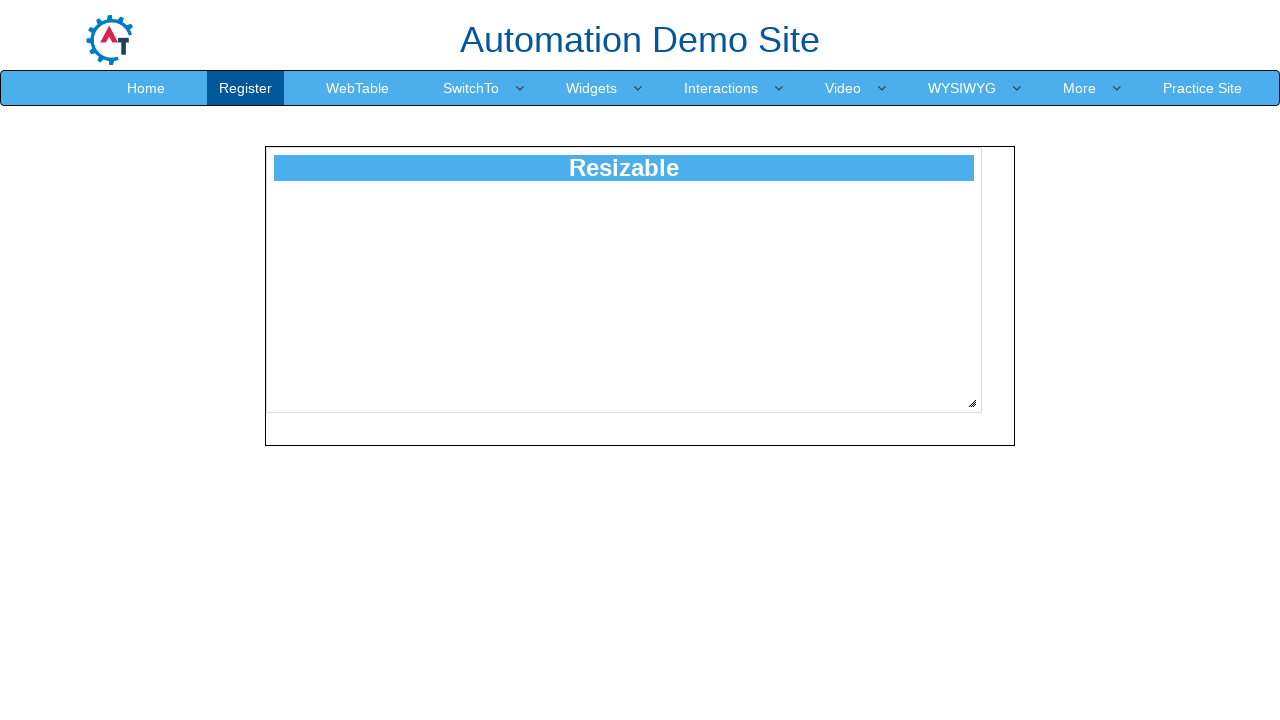

Dragged resize handle diagonally by 263 pixels at (1251, 682)
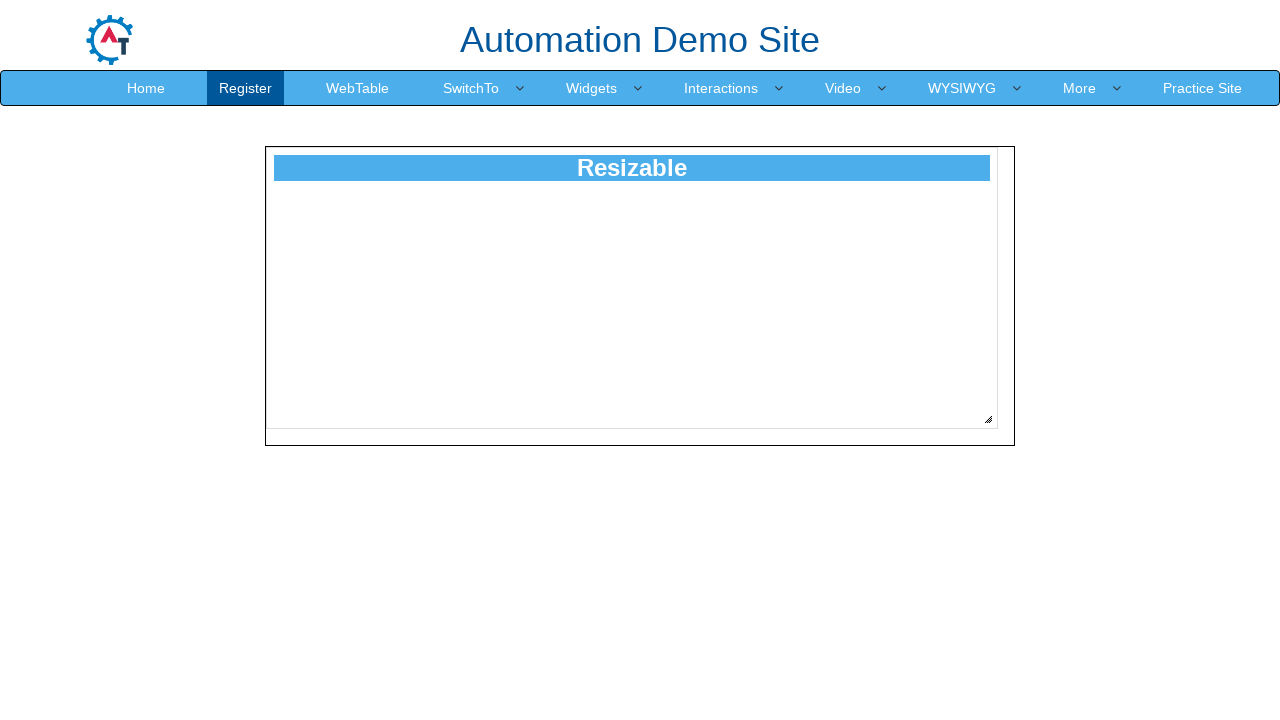

Released mouse button to complete resize at 263 pixels at (1251, 682)
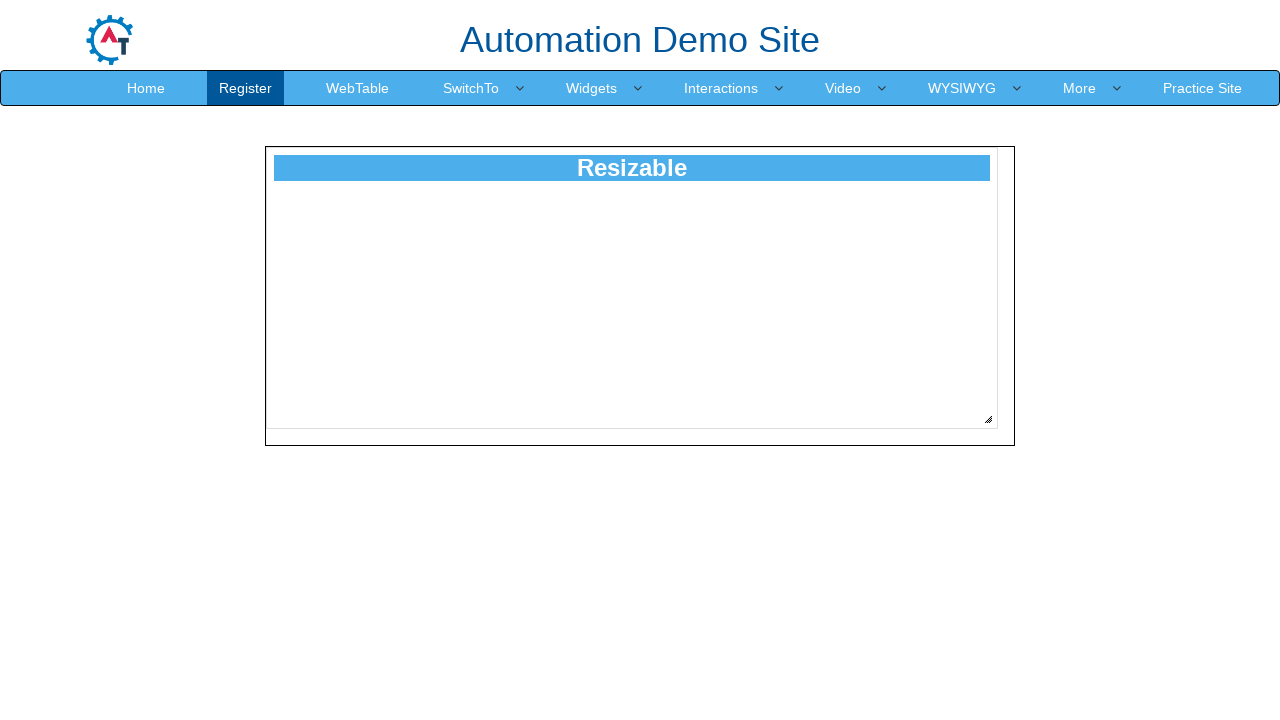

Moved mouse to resize handle position at (988, 419)
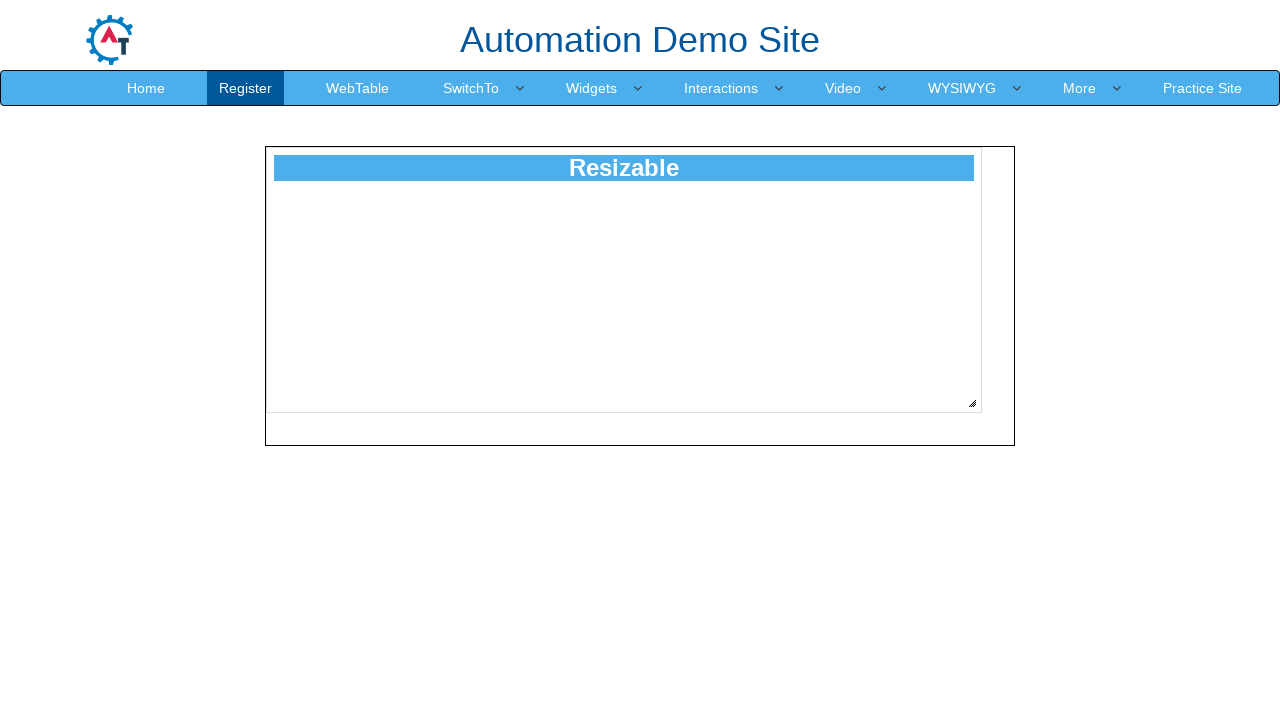

Pressed mouse button down on resize handle at (988, 419)
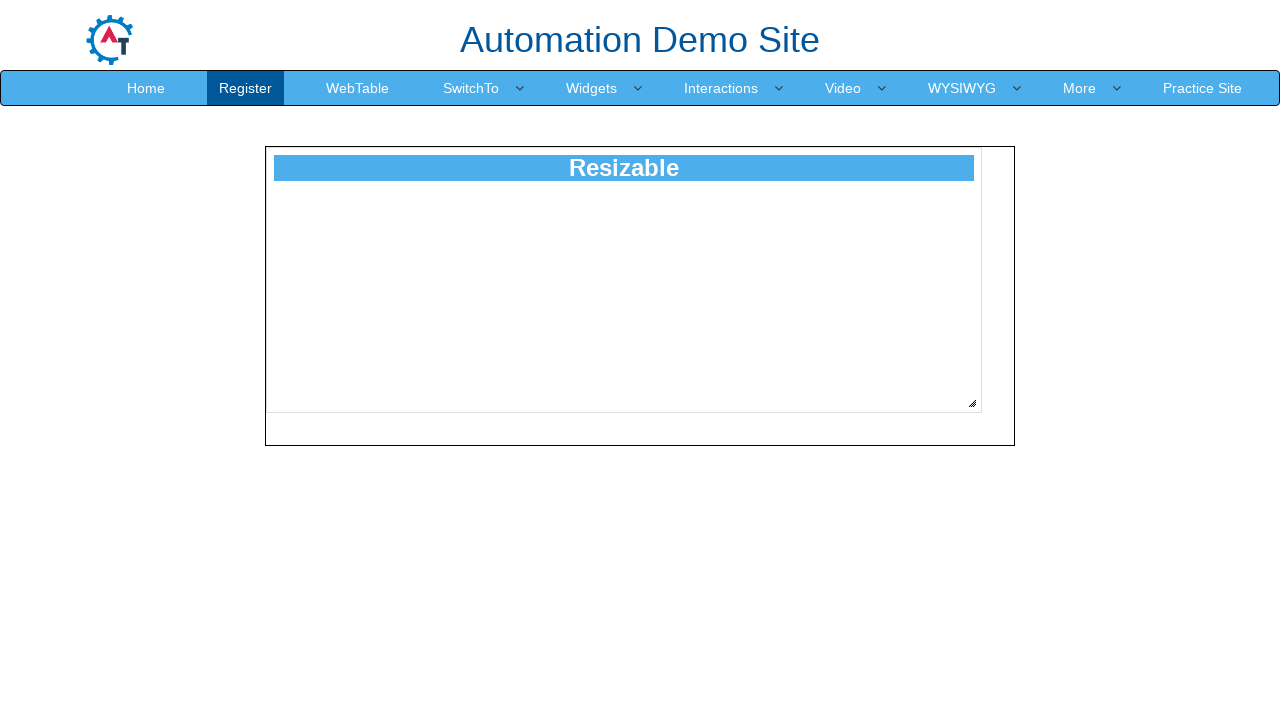

Dragged resize handle diagonally by 264 pixels at (1252, 683)
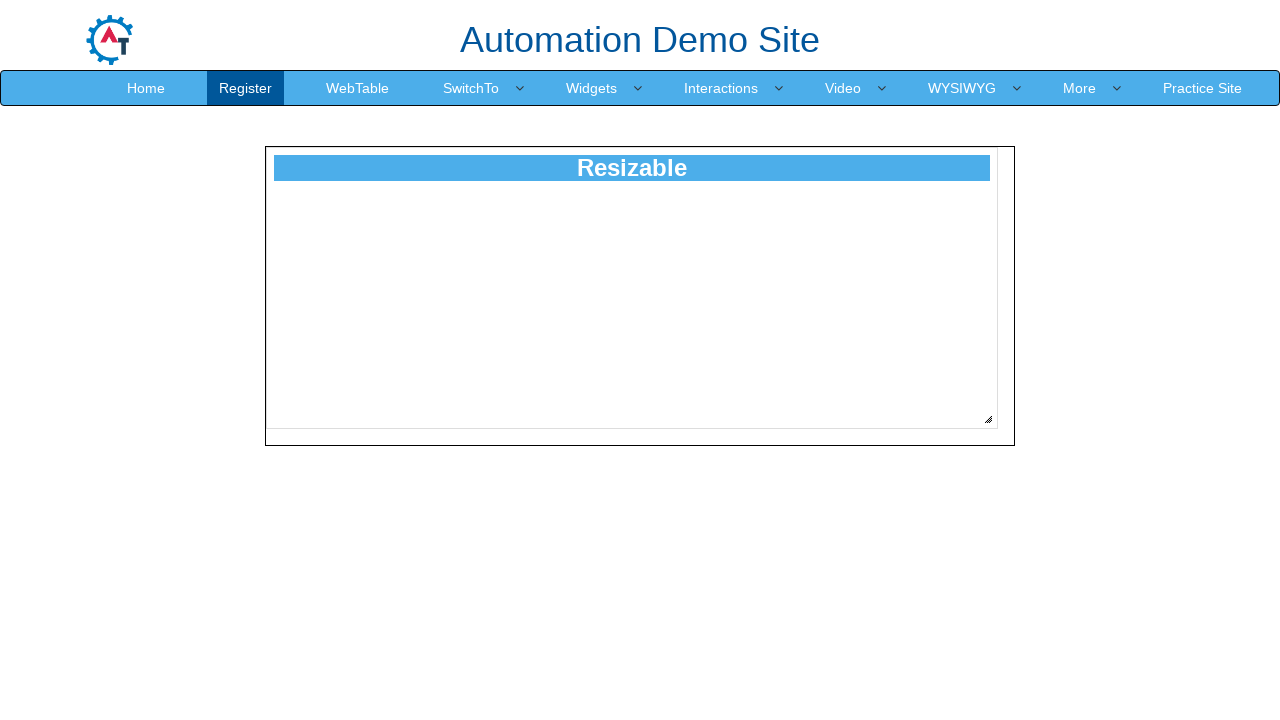

Released mouse button to complete resize at 264 pixels at (1252, 683)
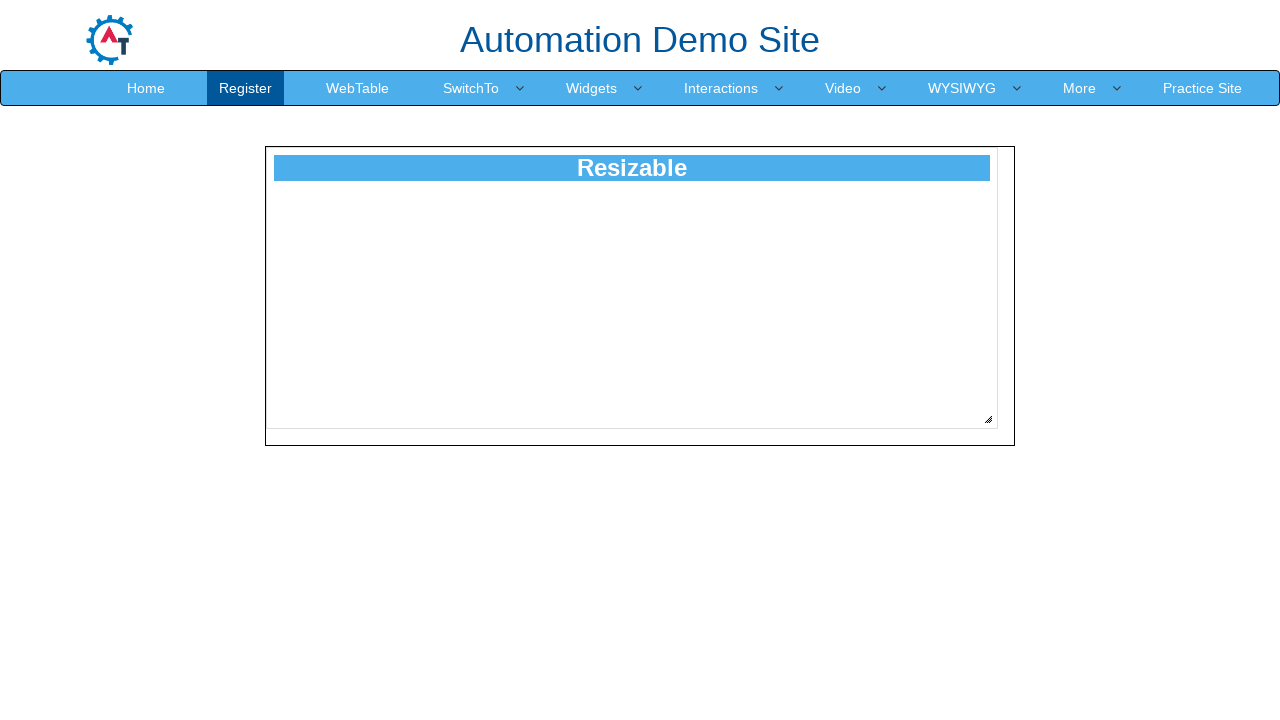

Moved mouse to resize handle position at (988, 419)
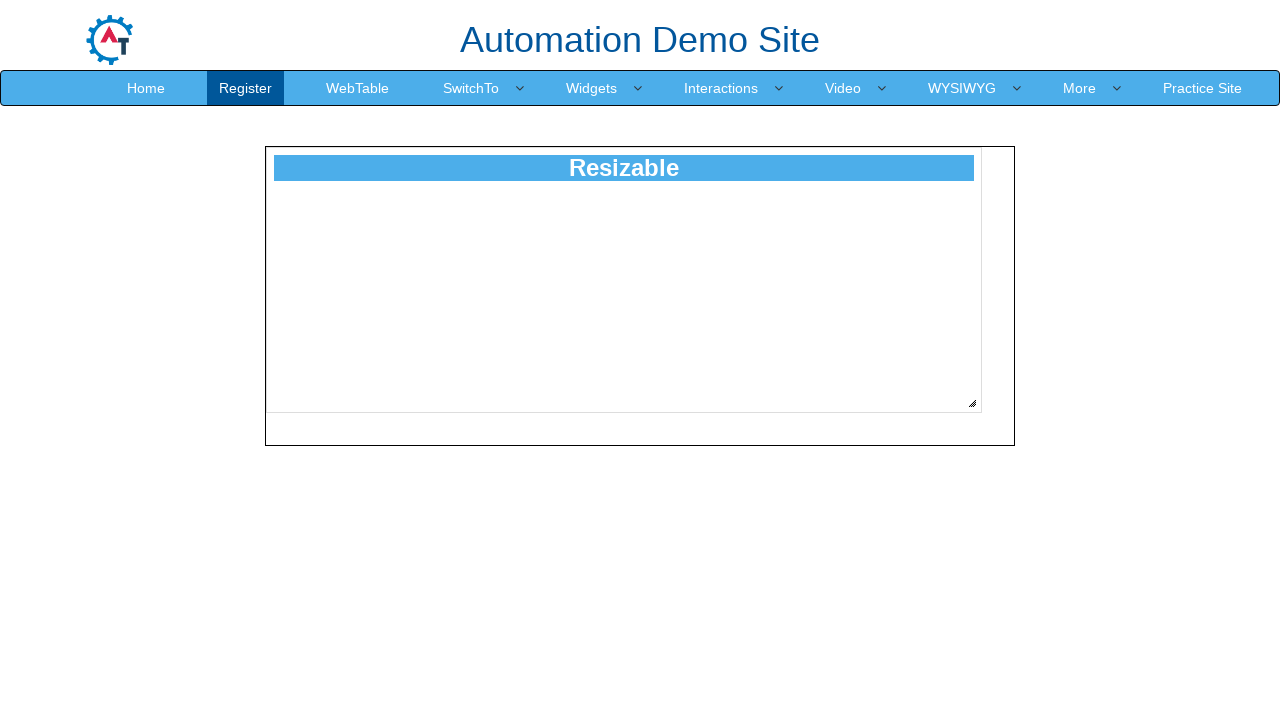

Pressed mouse button down on resize handle at (988, 419)
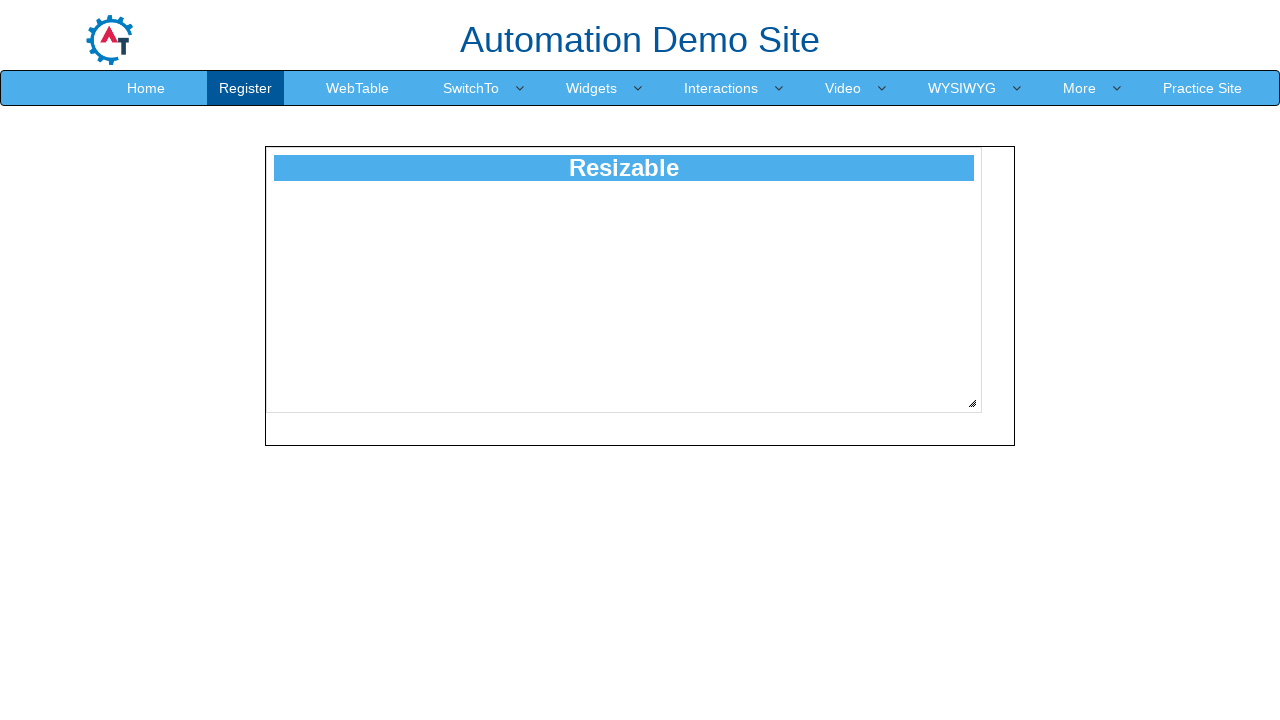

Dragged resize handle diagonally by 265 pixels at (1253, 684)
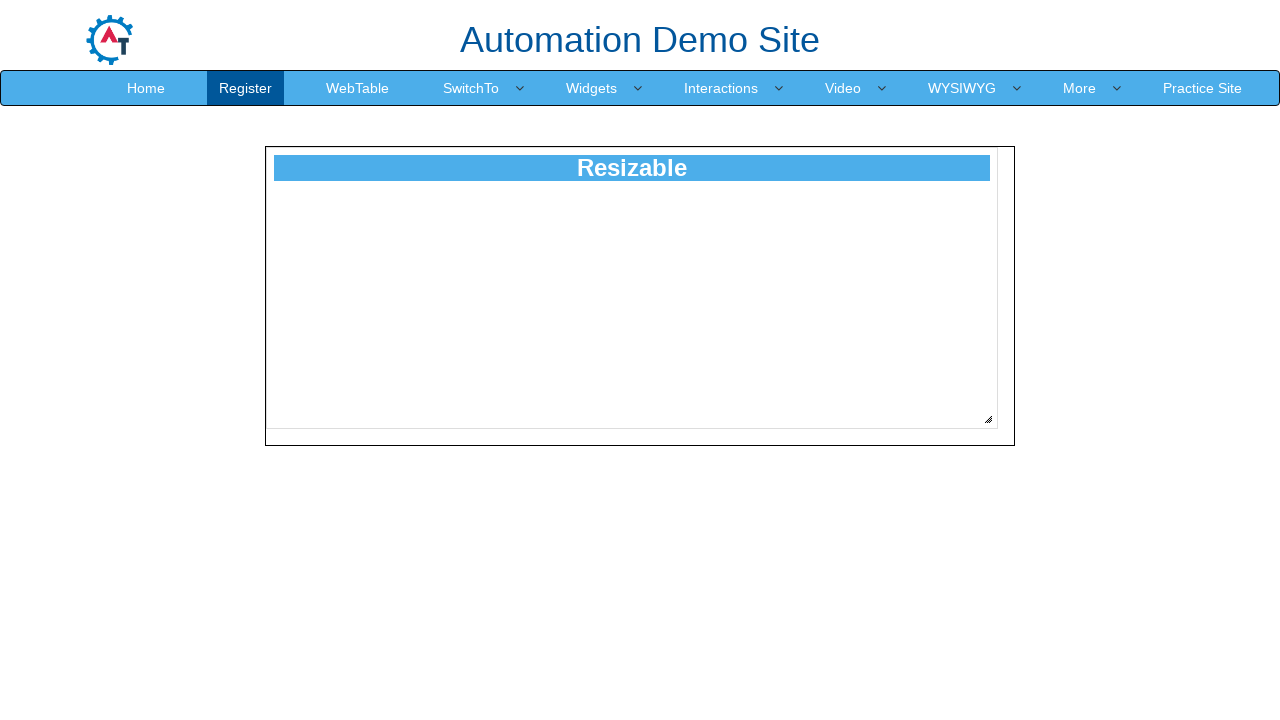

Released mouse button to complete resize at 265 pixels at (1253, 684)
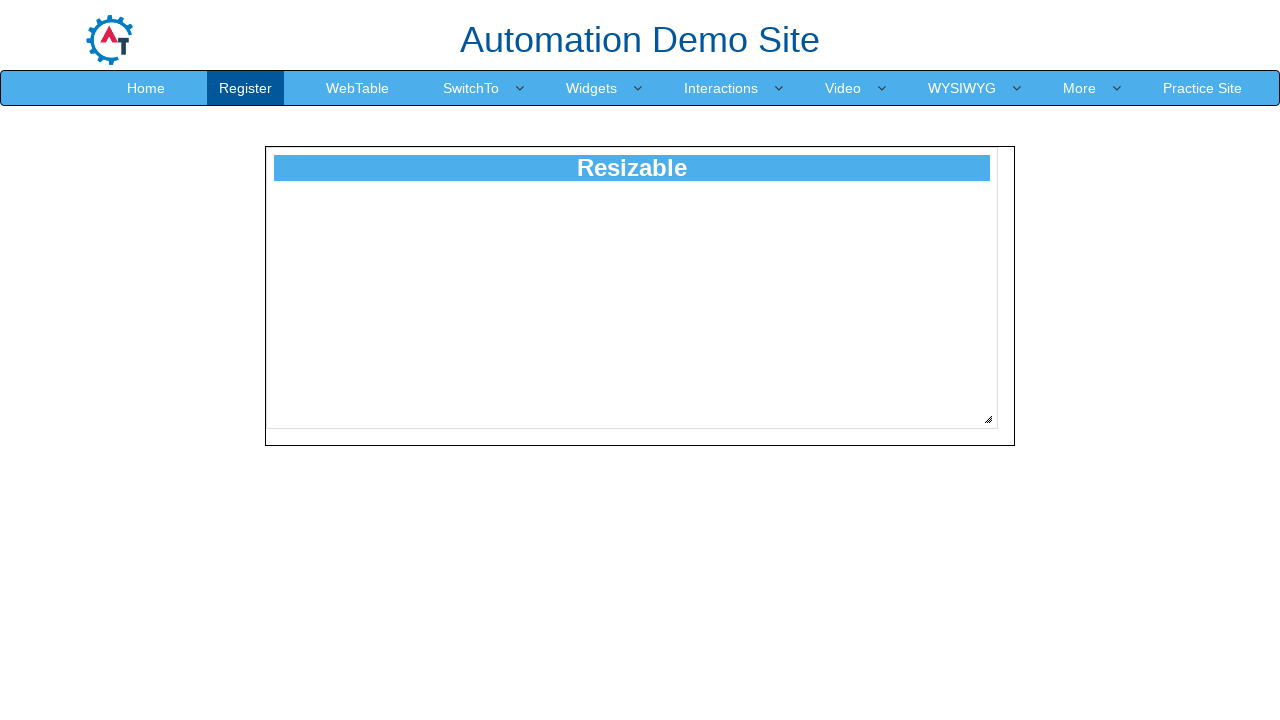

Moved mouse to resize handle position at (988, 419)
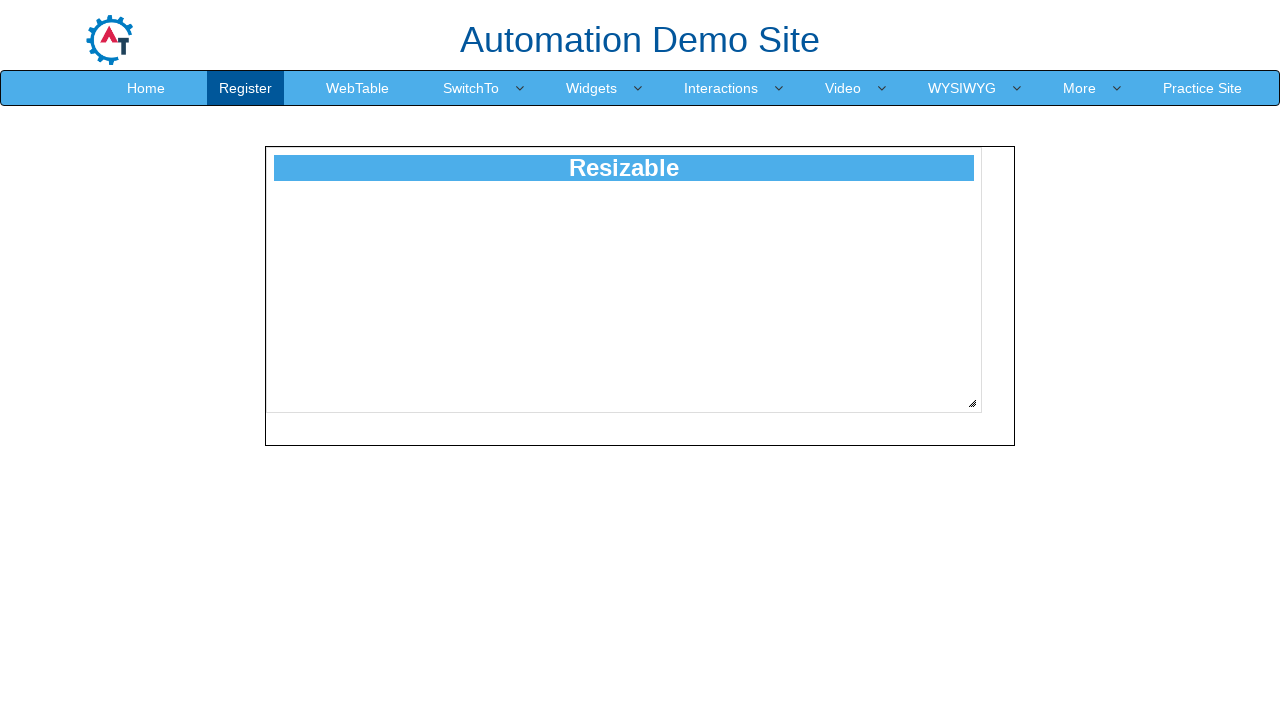

Pressed mouse button down on resize handle at (988, 419)
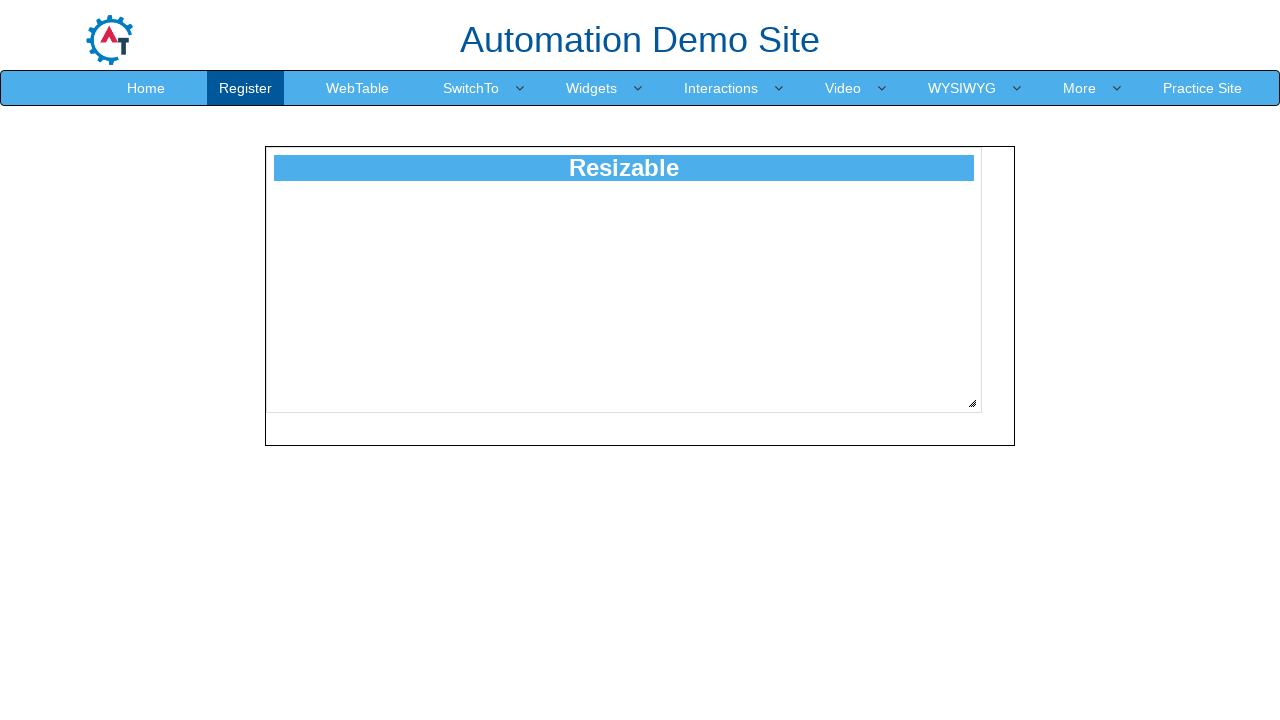

Dragged resize handle diagonally by 266 pixels at (1254, 685)
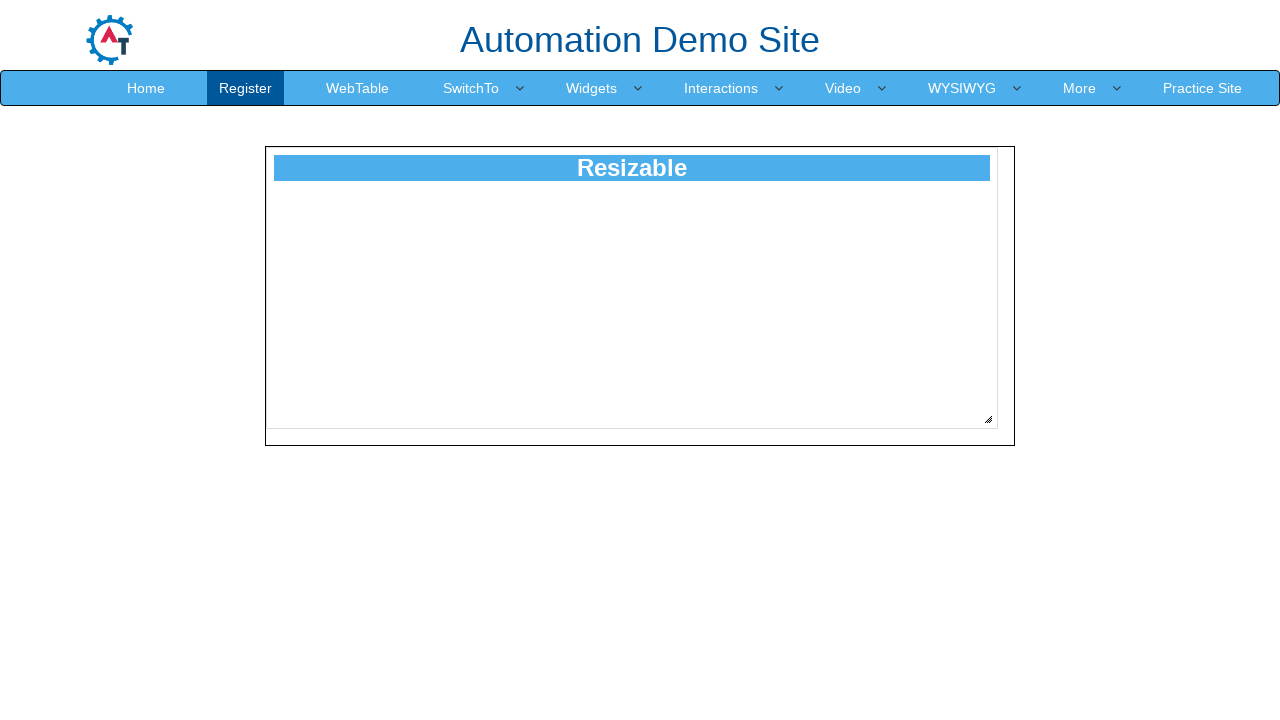

Released mouse button to complete resize at 266 pixels at (1254, 685)
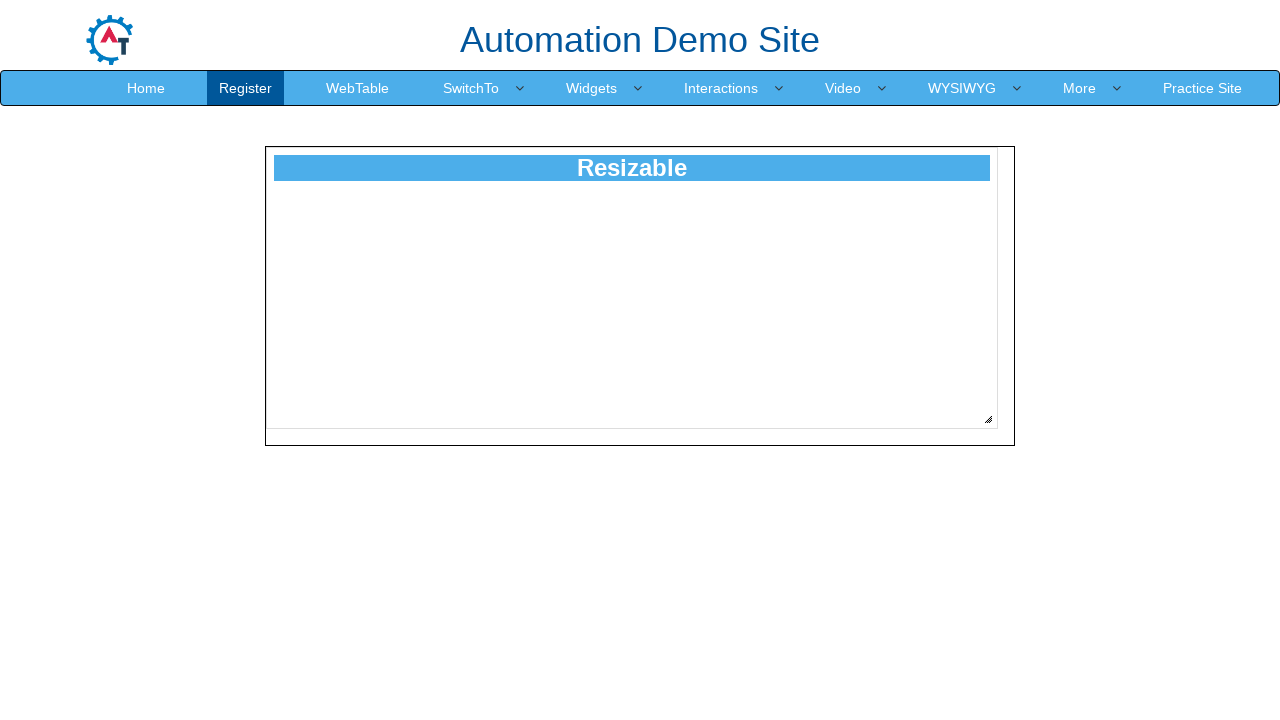

Moved mouse to resize handle position at (988, 419)
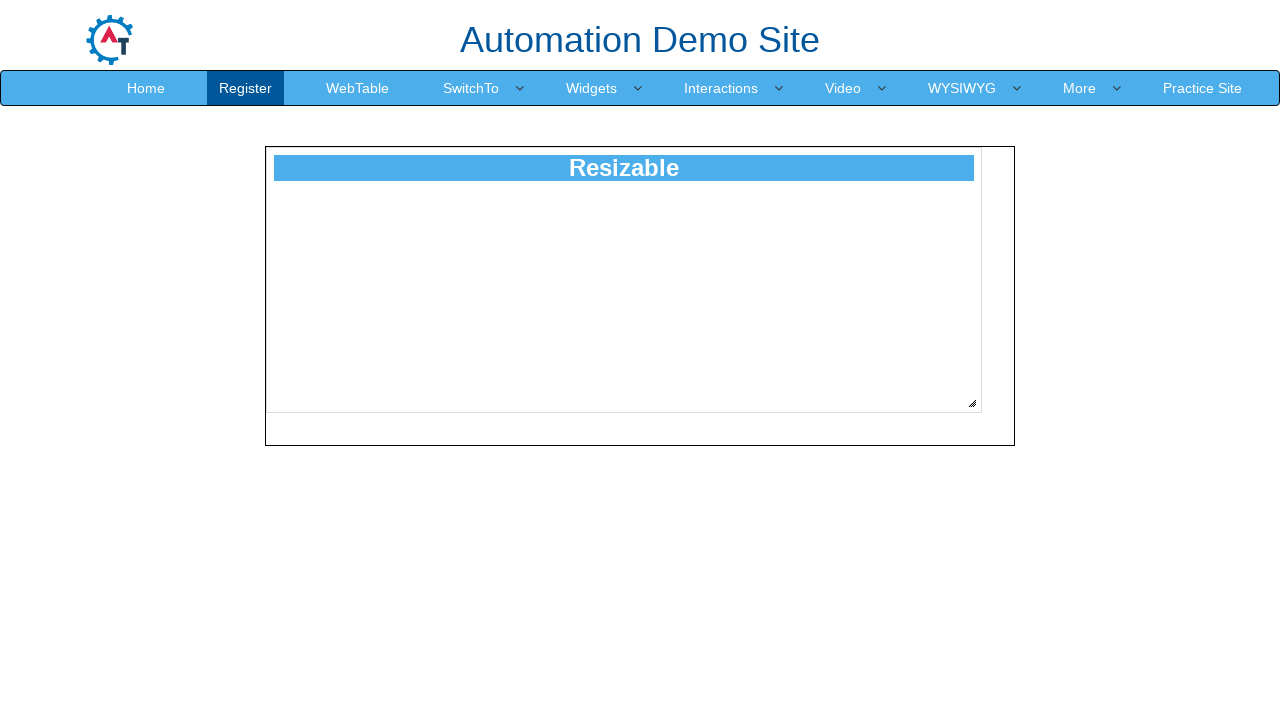

Pressed mouse button down on resize handle at (988, 419)
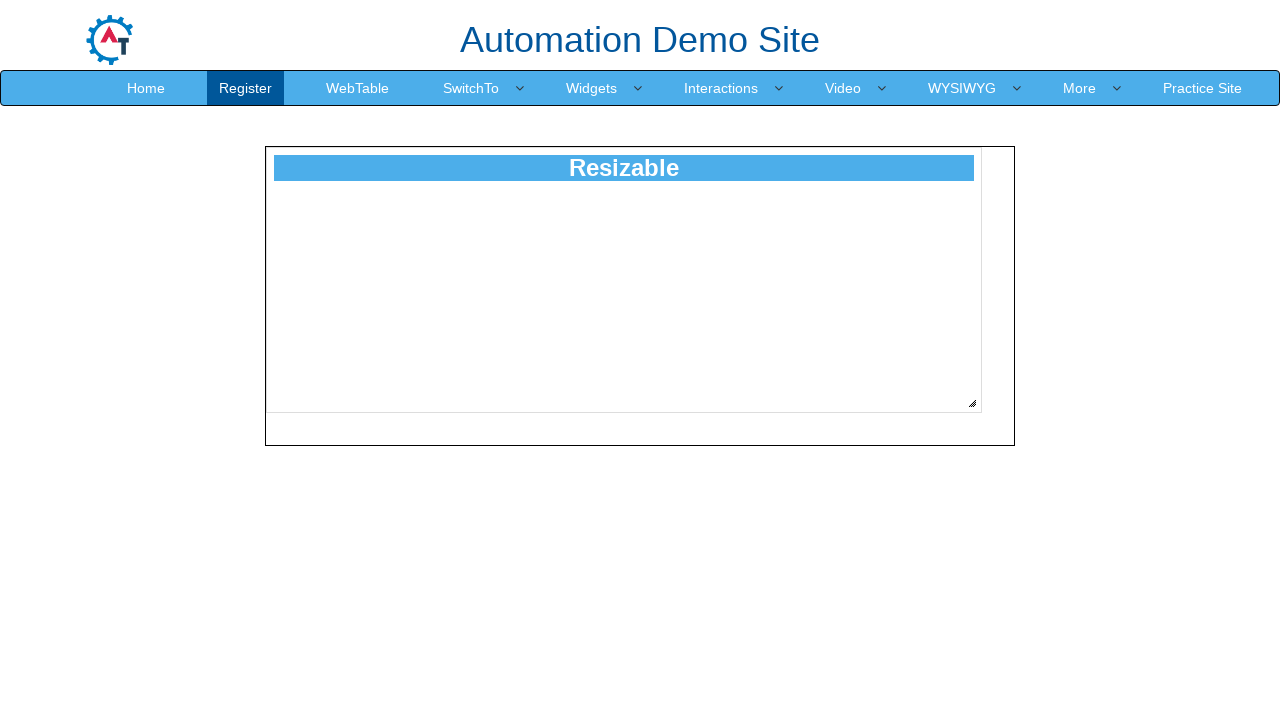

Dragged resize handle diagonally by 267 pixels at (1255, 686)
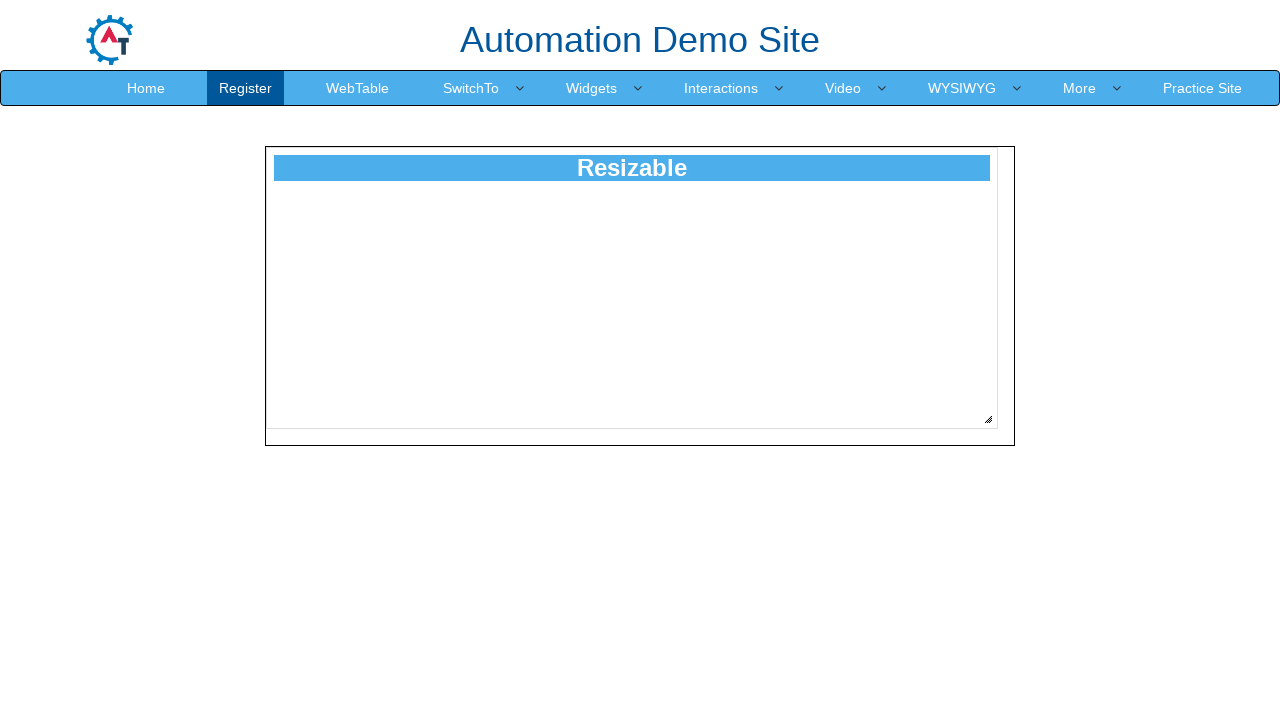

Released mouse button to complete resize at 267 pixels at (1255, 686)
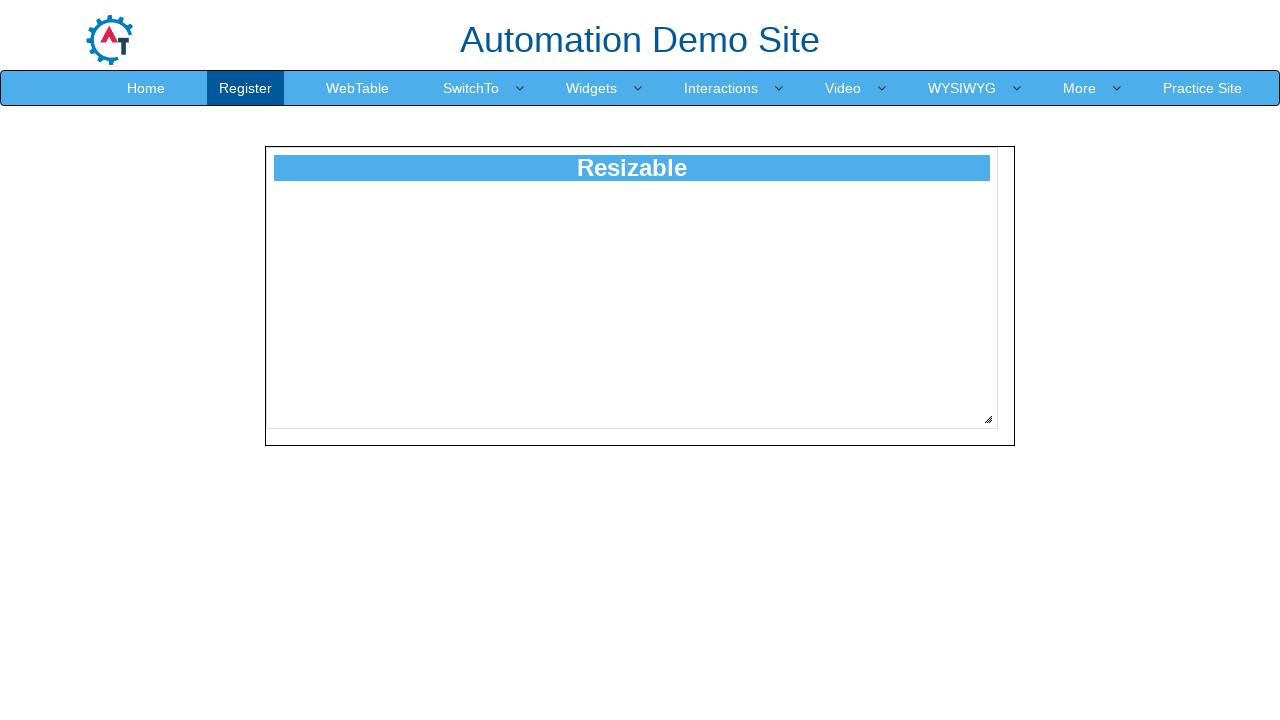

Moved mouse to resize handle position at (988, 419)
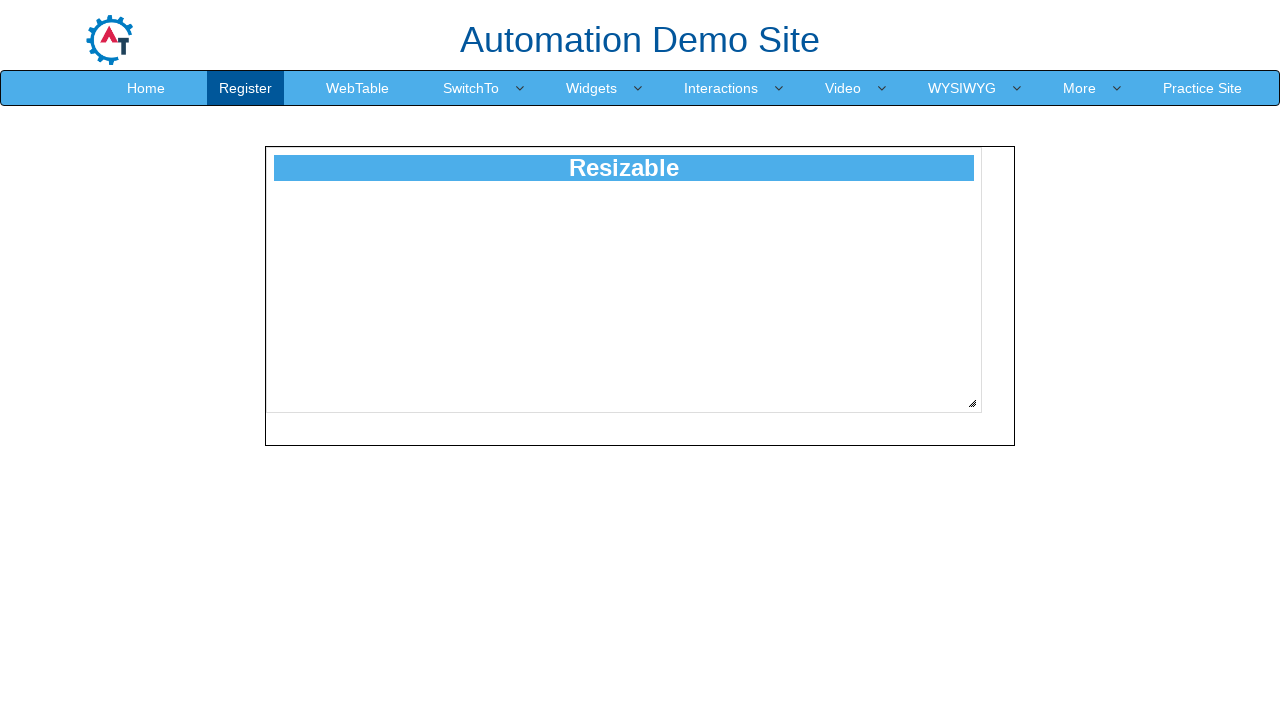

Pressed mouse button down on resize handle at (988, 419)
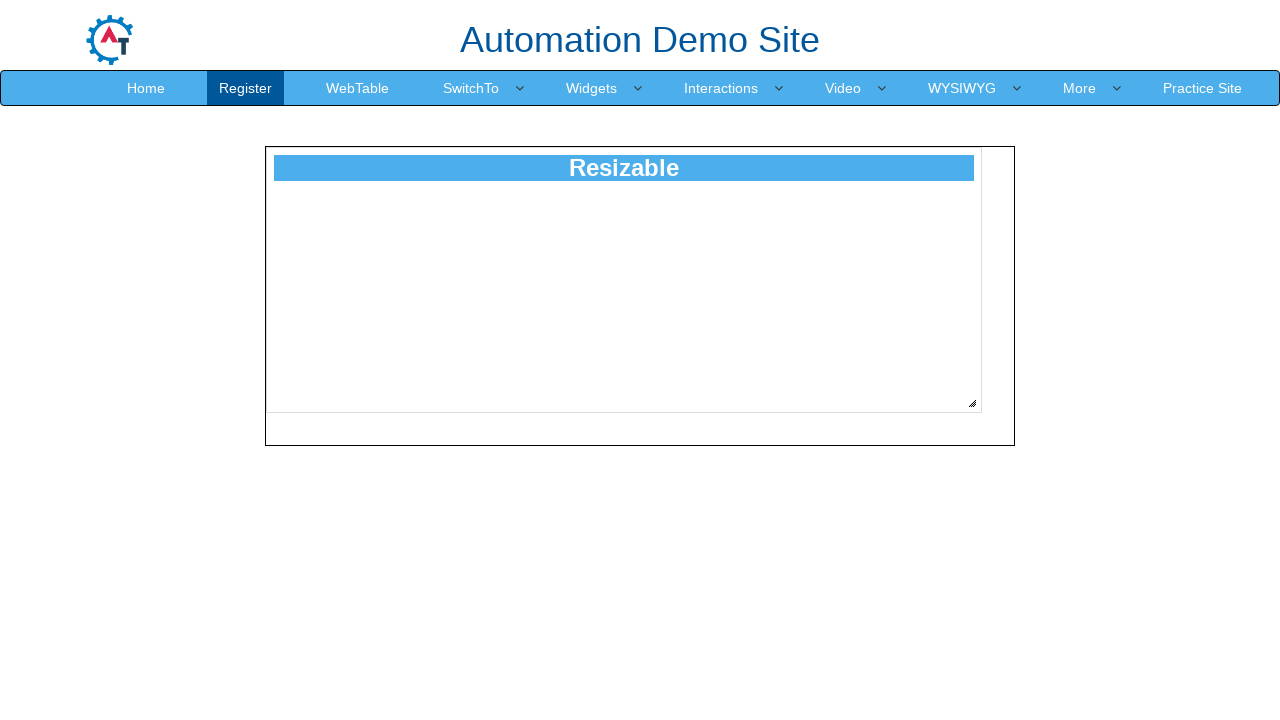

Dragged resize handle diagonally by 268 pixels at (1256, 687)
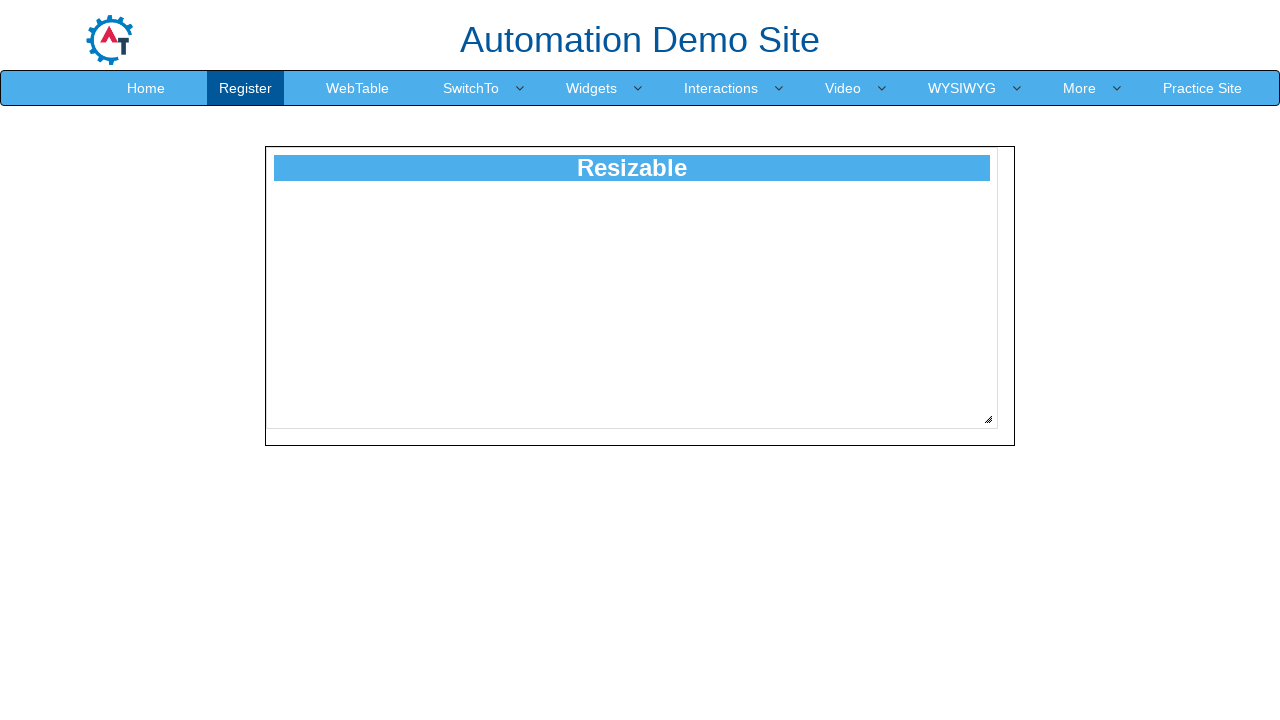

Released mouse button to complete resize at 268 pixels at (1256, 687)
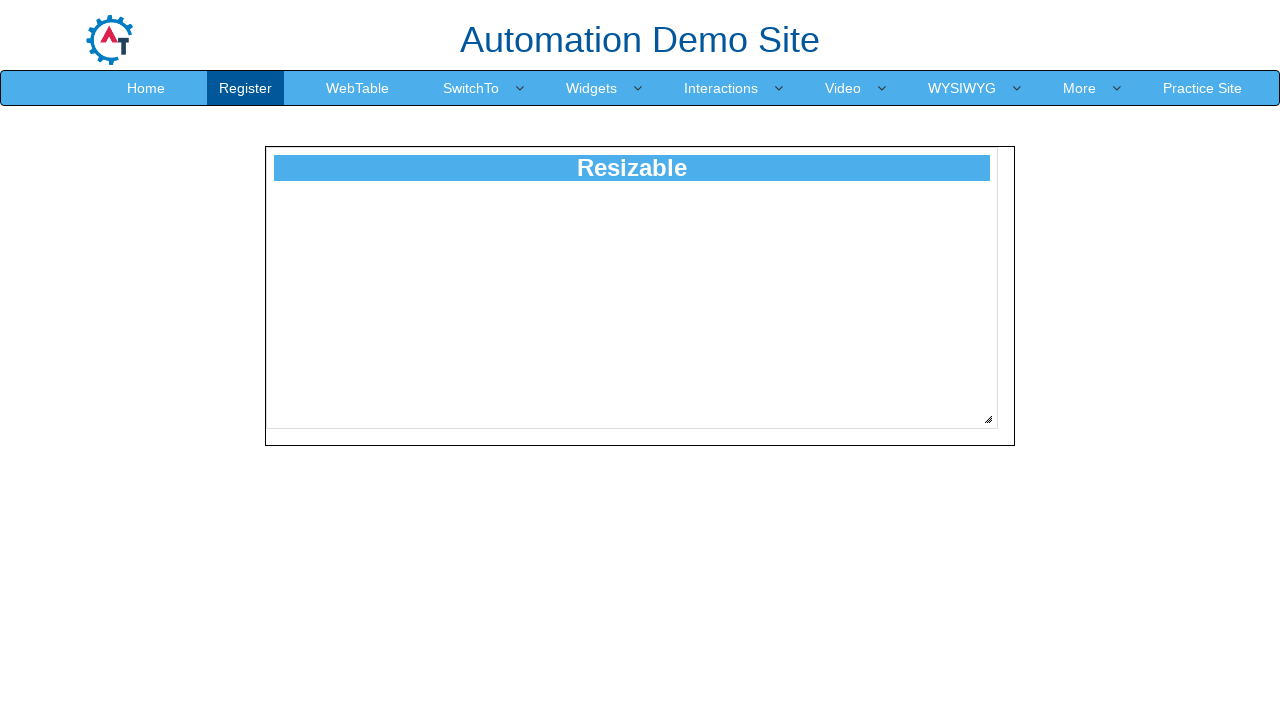

Moved mouse to resize handle position at (988, 419)
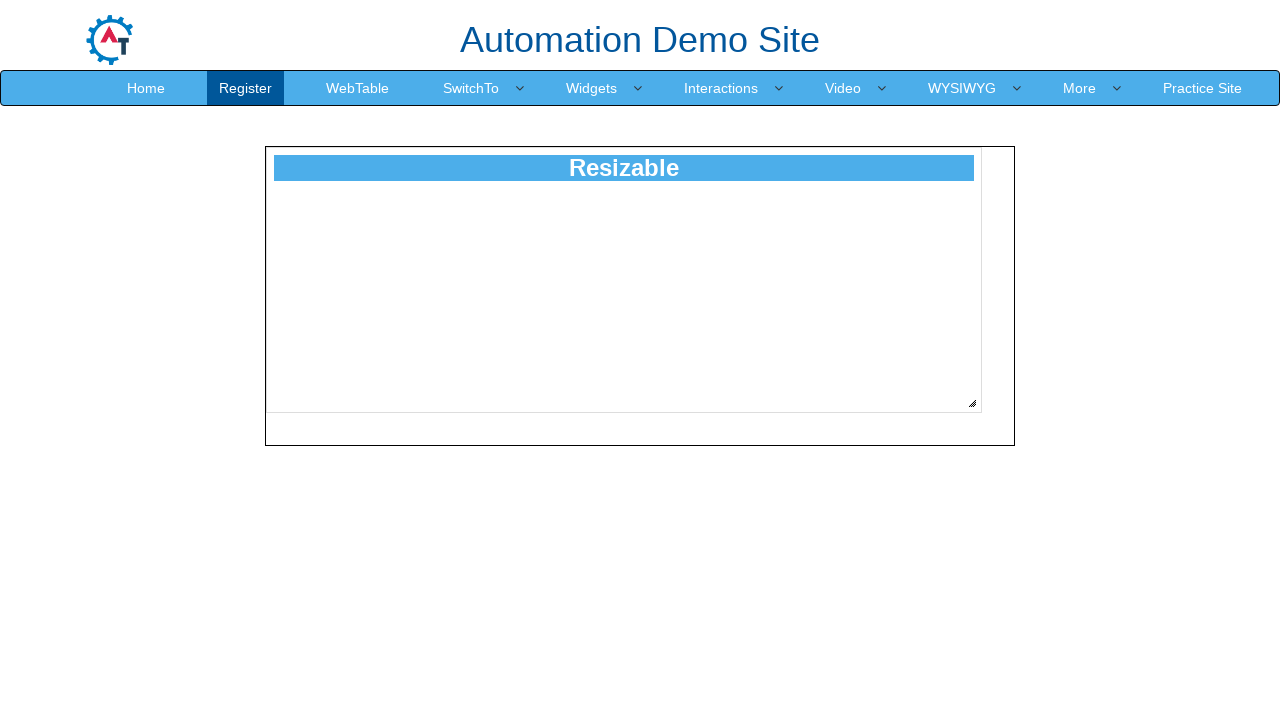

Pressed mouse button down on resize handle at (988, 419)
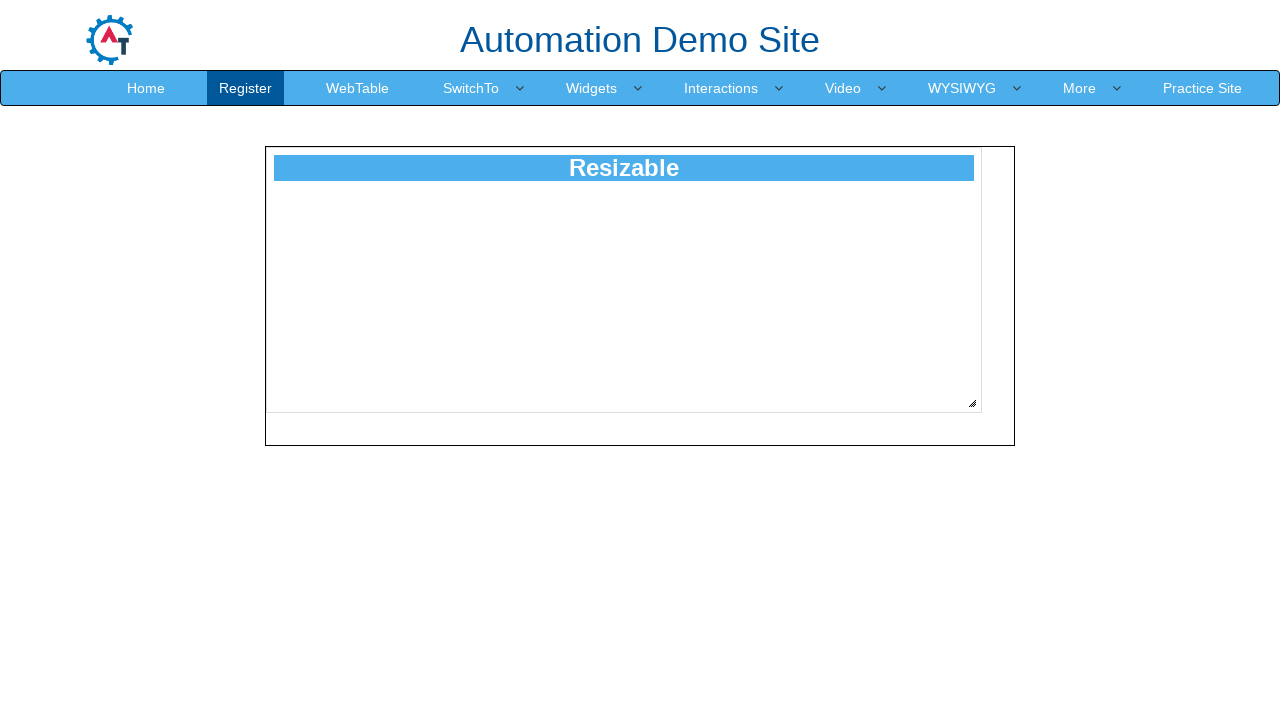

Dragged resize handle diagonally by 269 pixels at (1257, 688)
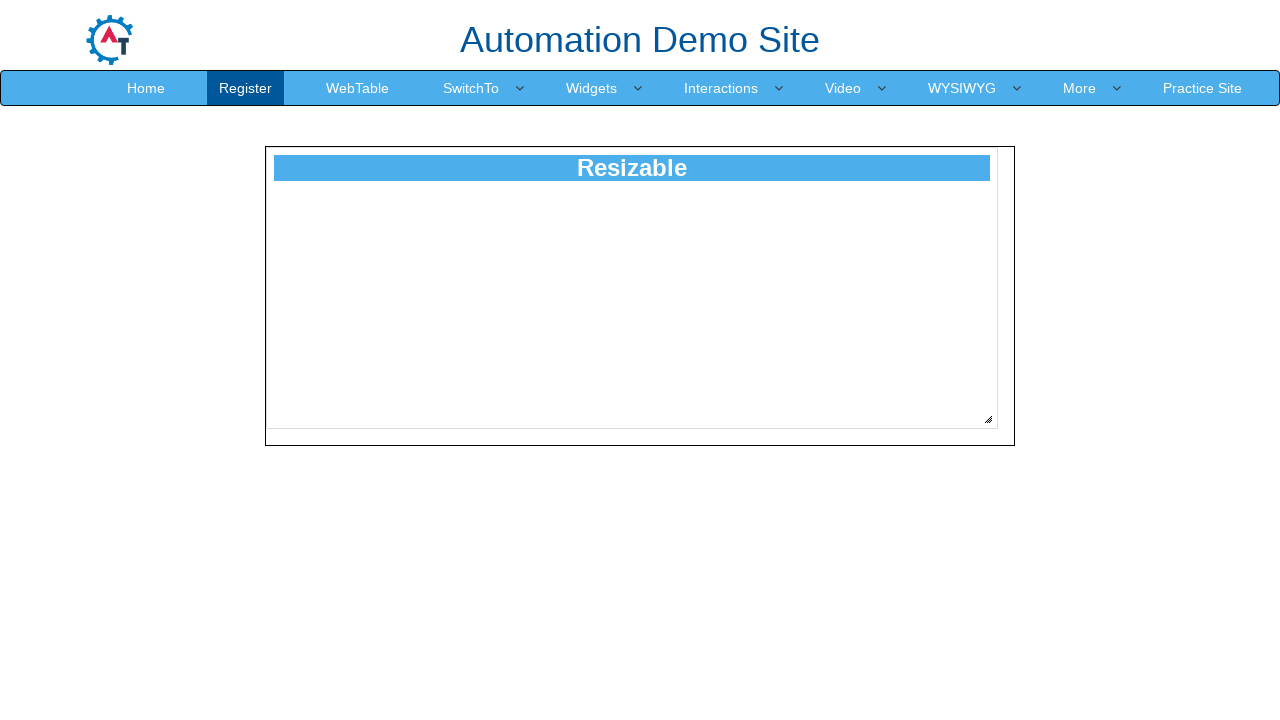

Released mouse button to complete resize at 269 pixels at (1257, 688)
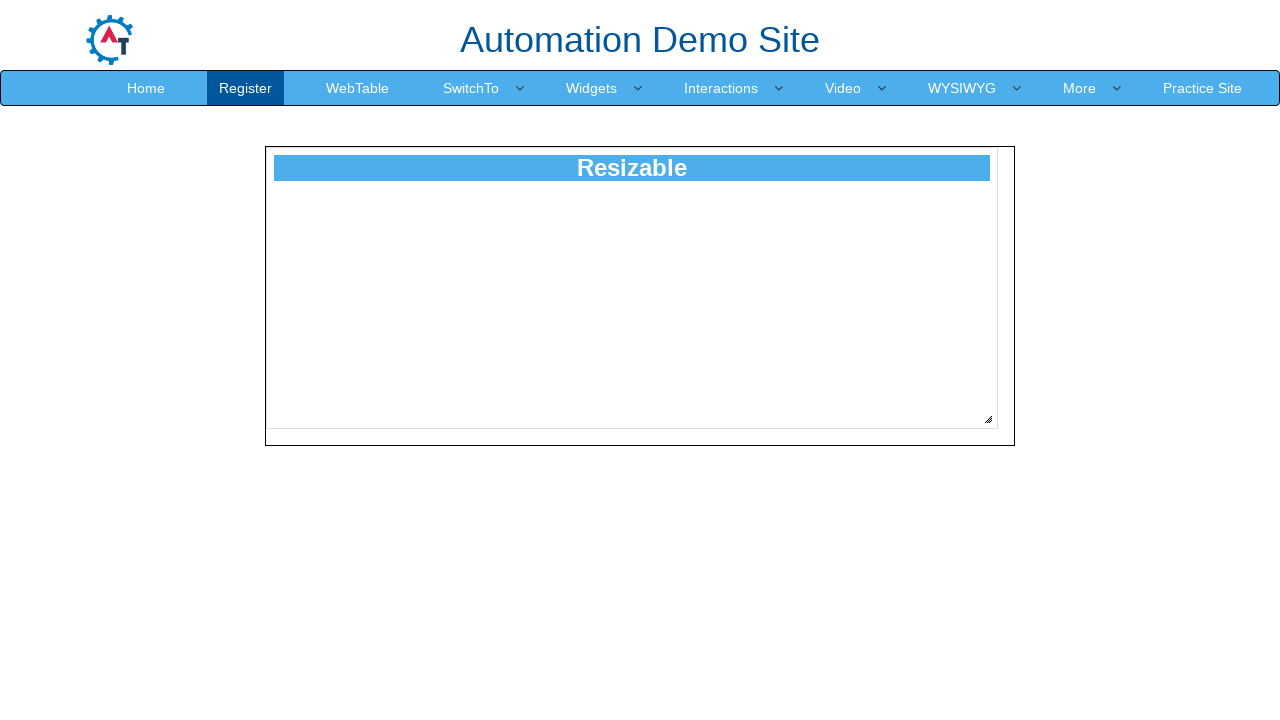

Moved mouse to resize handle position at (988, 419)
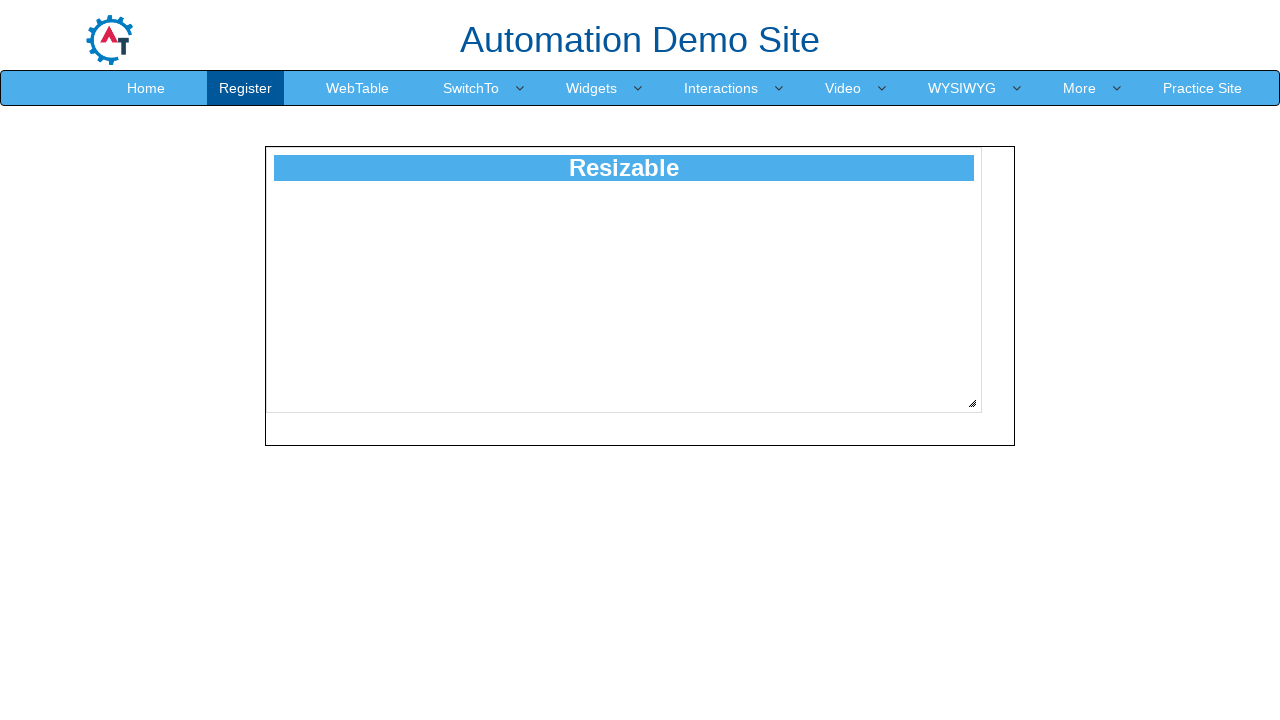

Pressed mouse button down on resize handle at (988, 419)
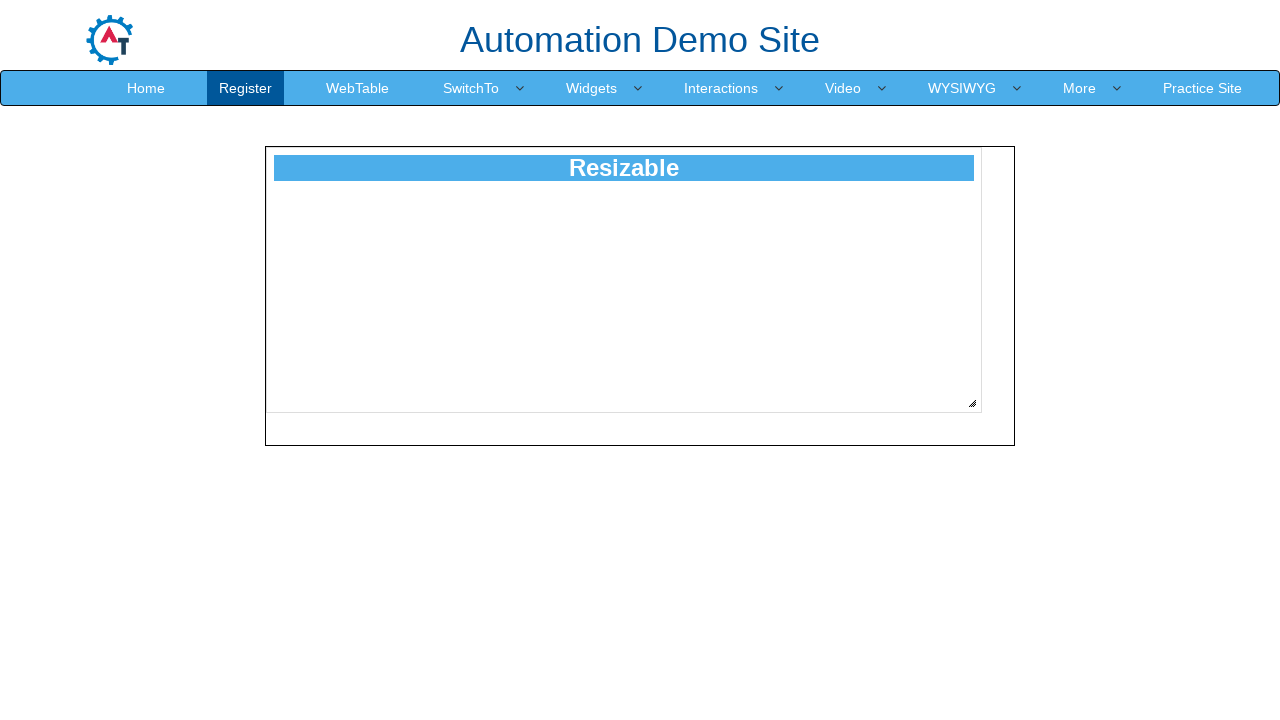

Dragged resize handle diagonally by 270 pixels at (1258, 689)
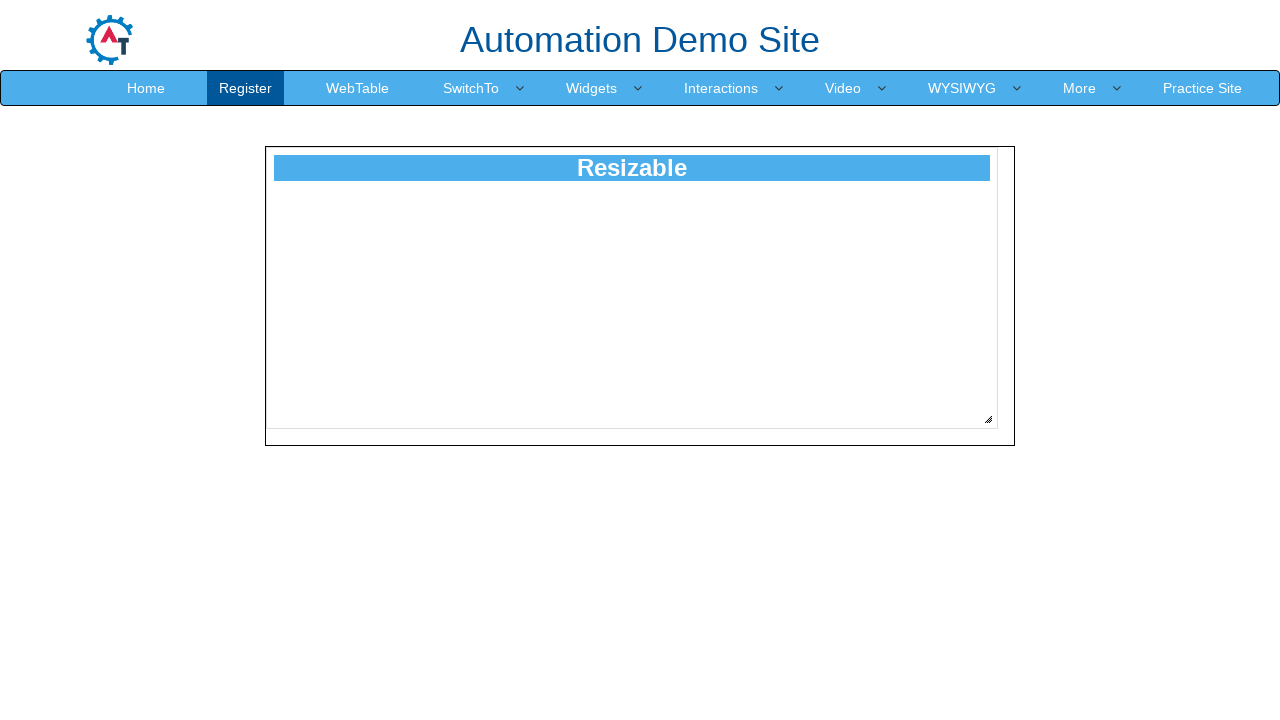

Released mouse button to complete resize at 270 pixels at (1258, 689)
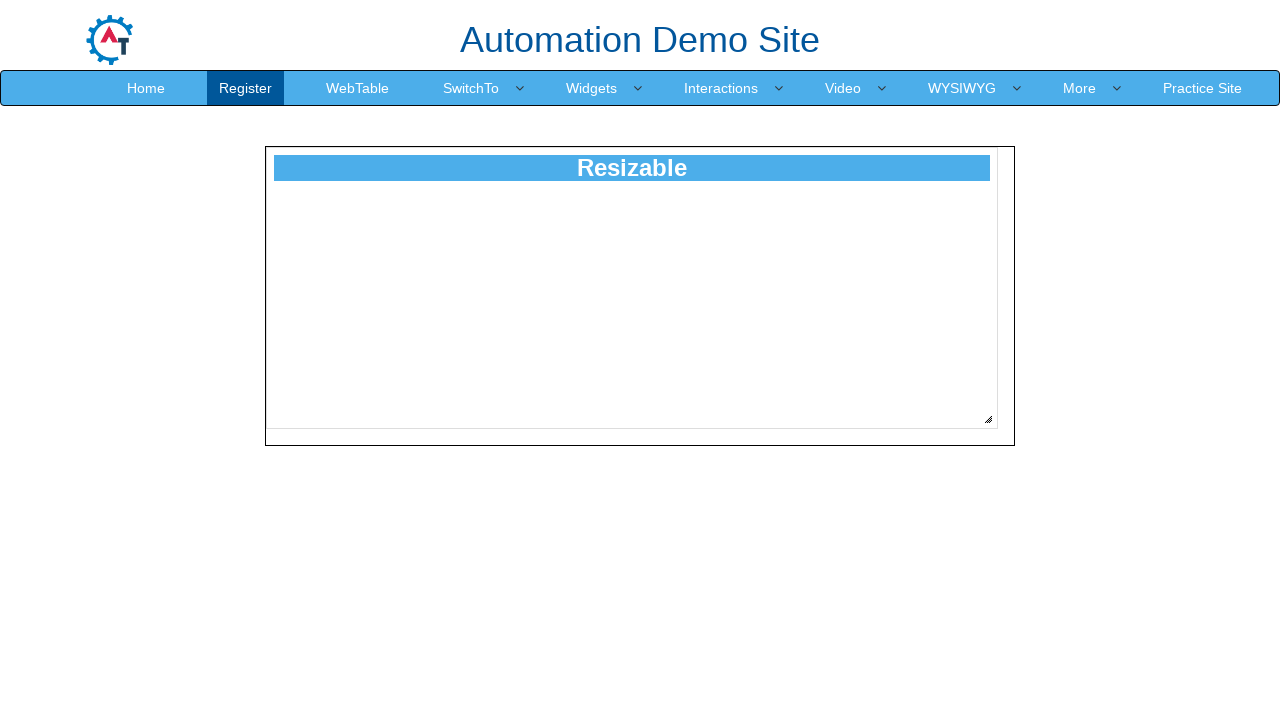

Moved mouse to resize handle position at (988, 419)
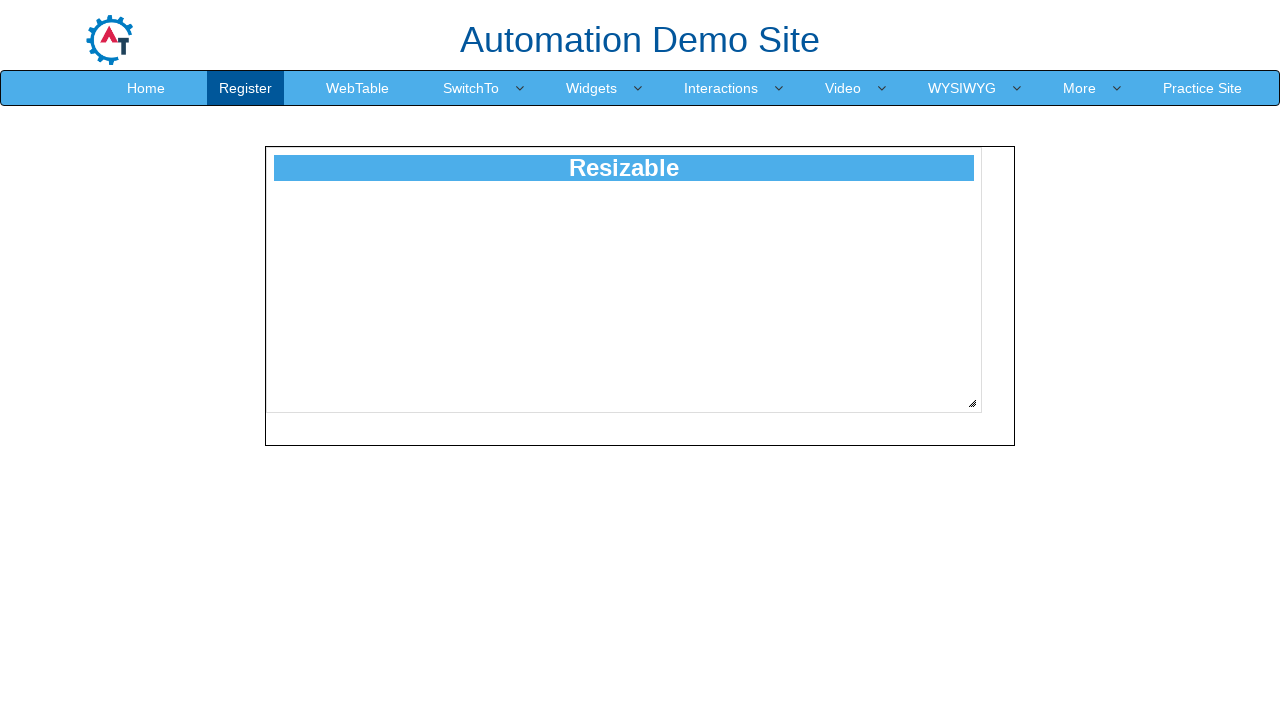

Pressed mouse button down on resize handle at (988, 419)
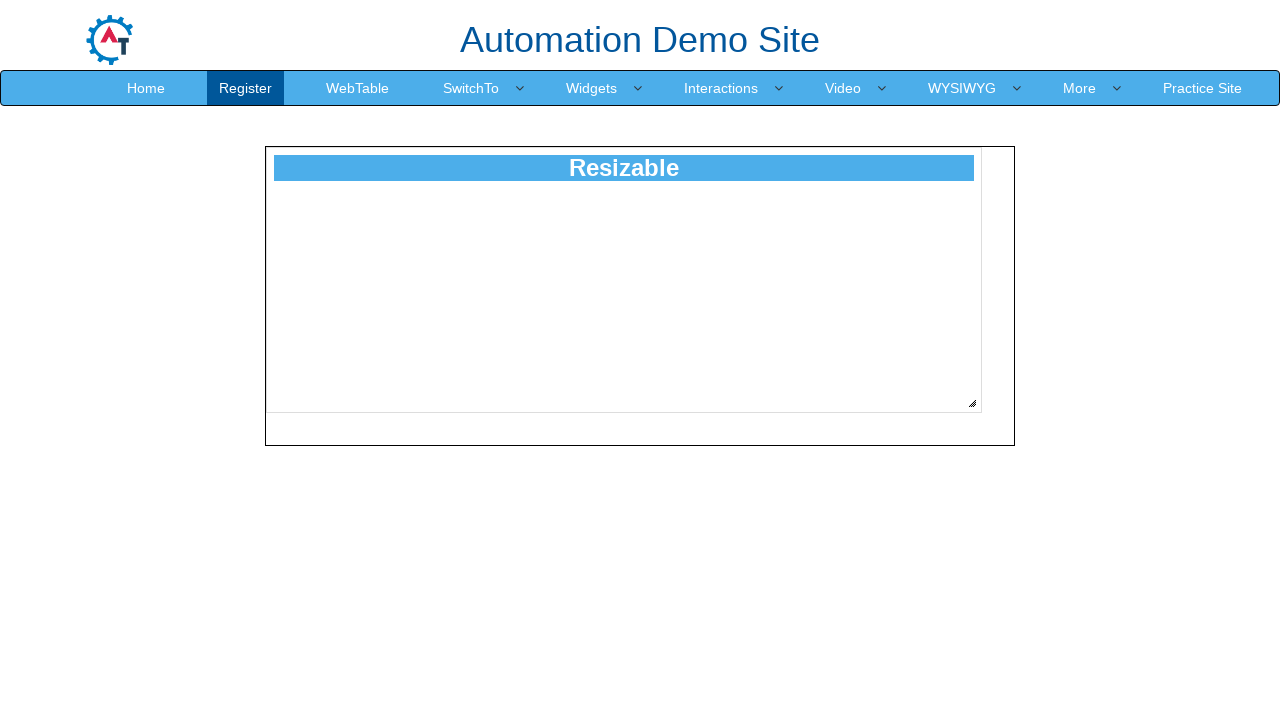

Dragged resize handle diagonally by 271 pixels at (1259, 690)
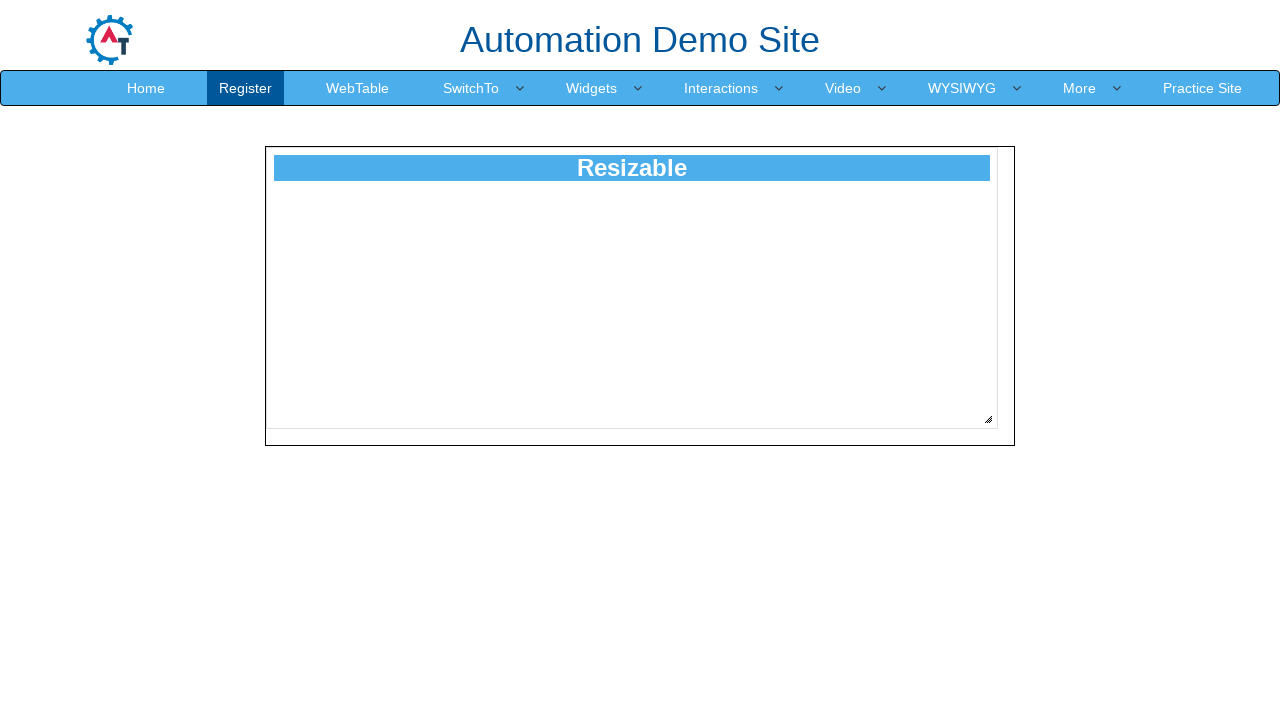

Released mouse button to complete resize at 271 pixels at (1259, 690)
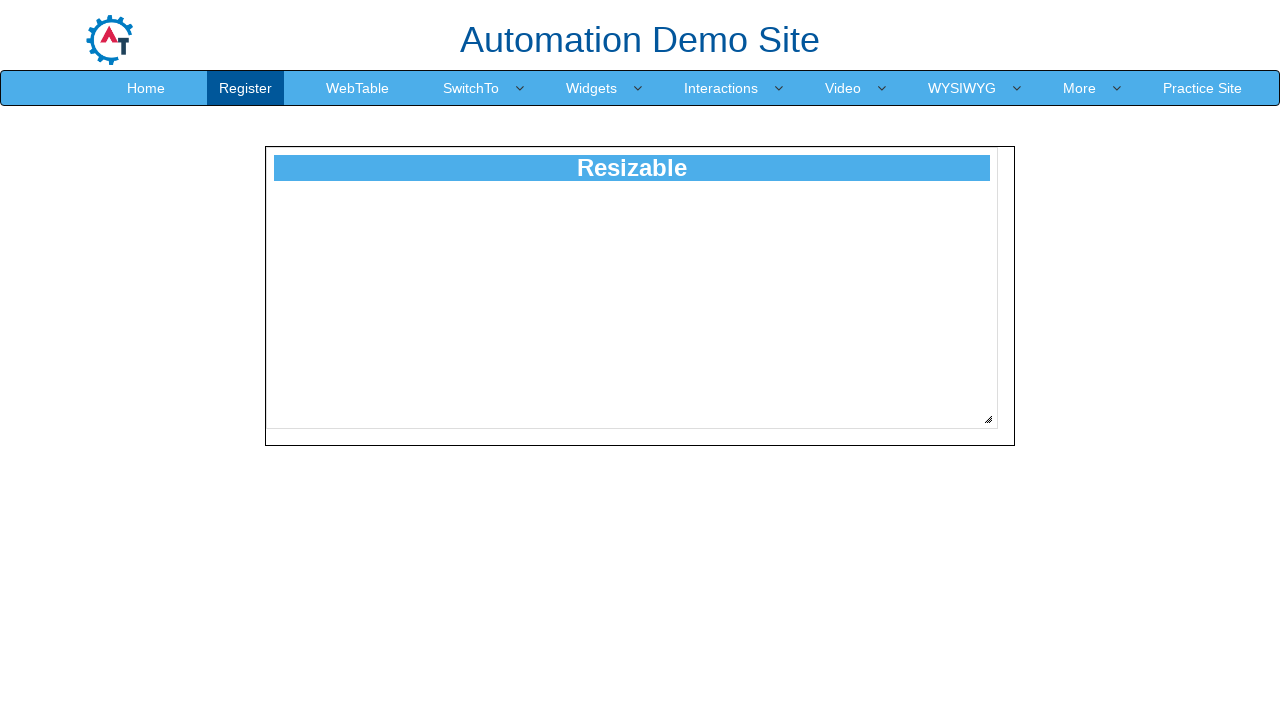

Moved mouse to resize handle position at (988, 419)
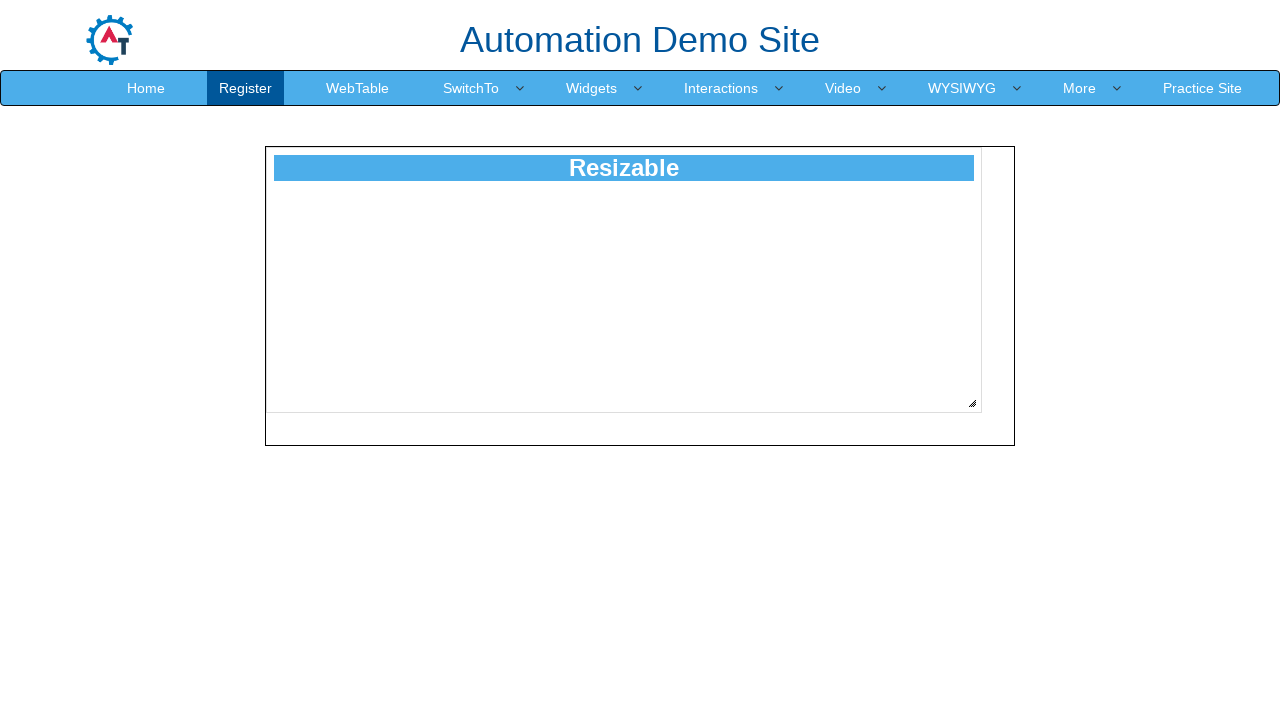

Pressed mouse button down on resize handle at (988, 419)
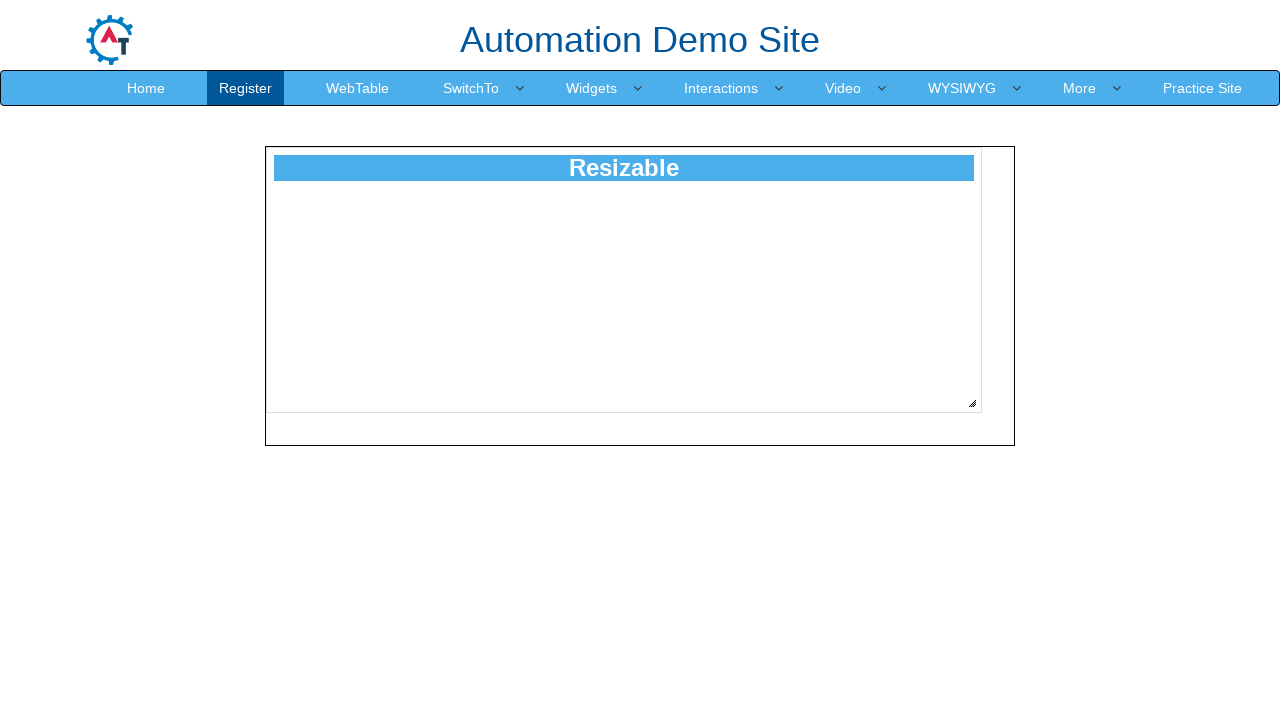

Dragged resize handle diagonally by 272 pixels at (1260, 691)
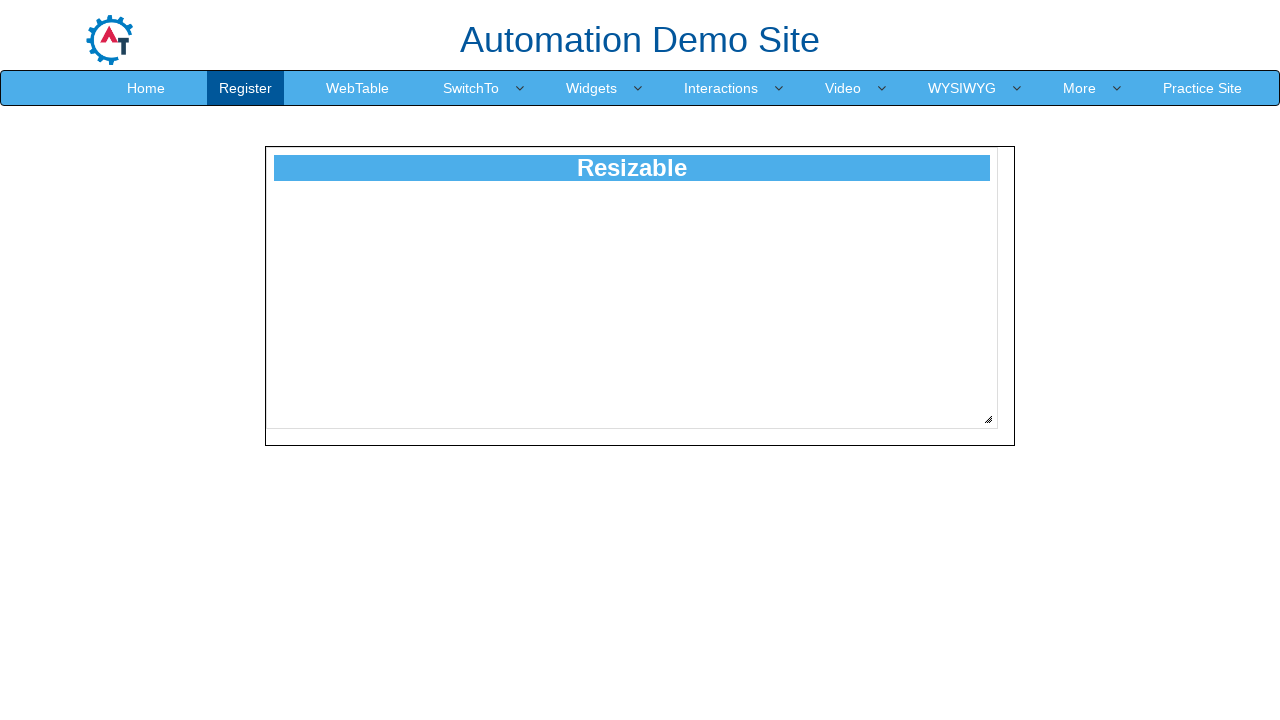

Released mouse button to complete resize at 272 pixels at (1260, 691)
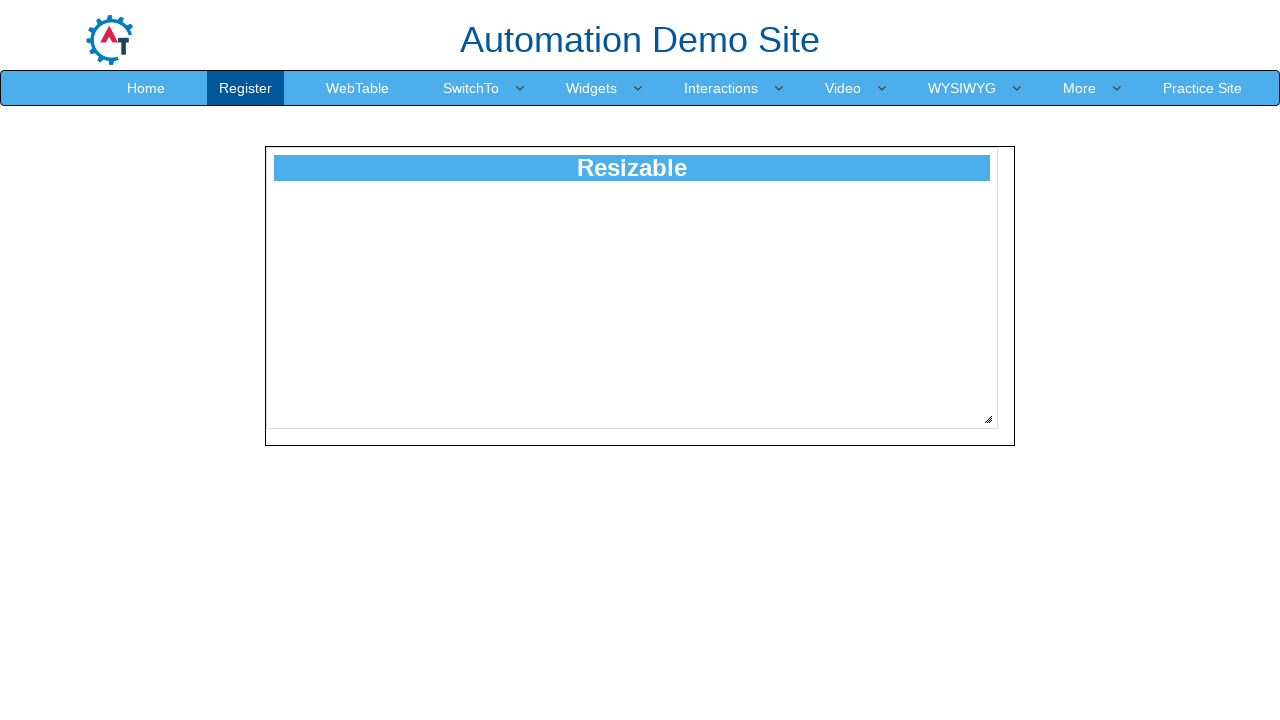

Moved mouse to resize handle position at (988, 419)
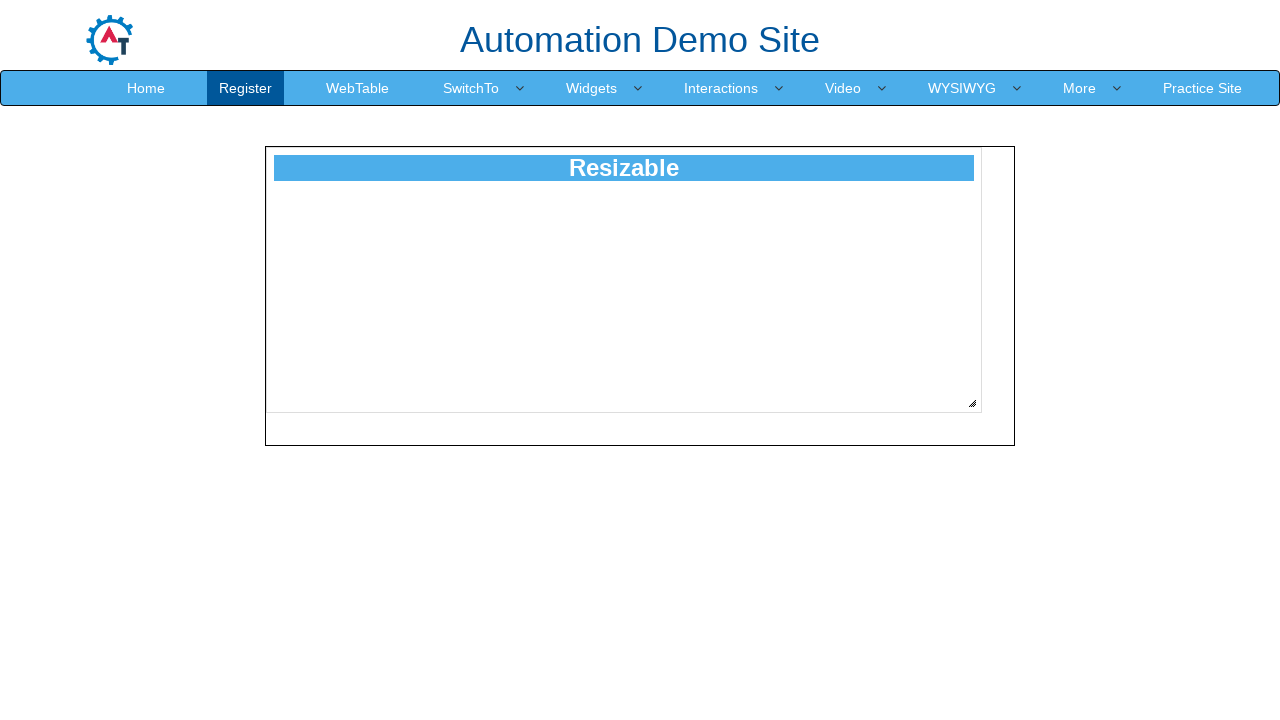

Pressed mouse button down on resize handle at (988, 419)
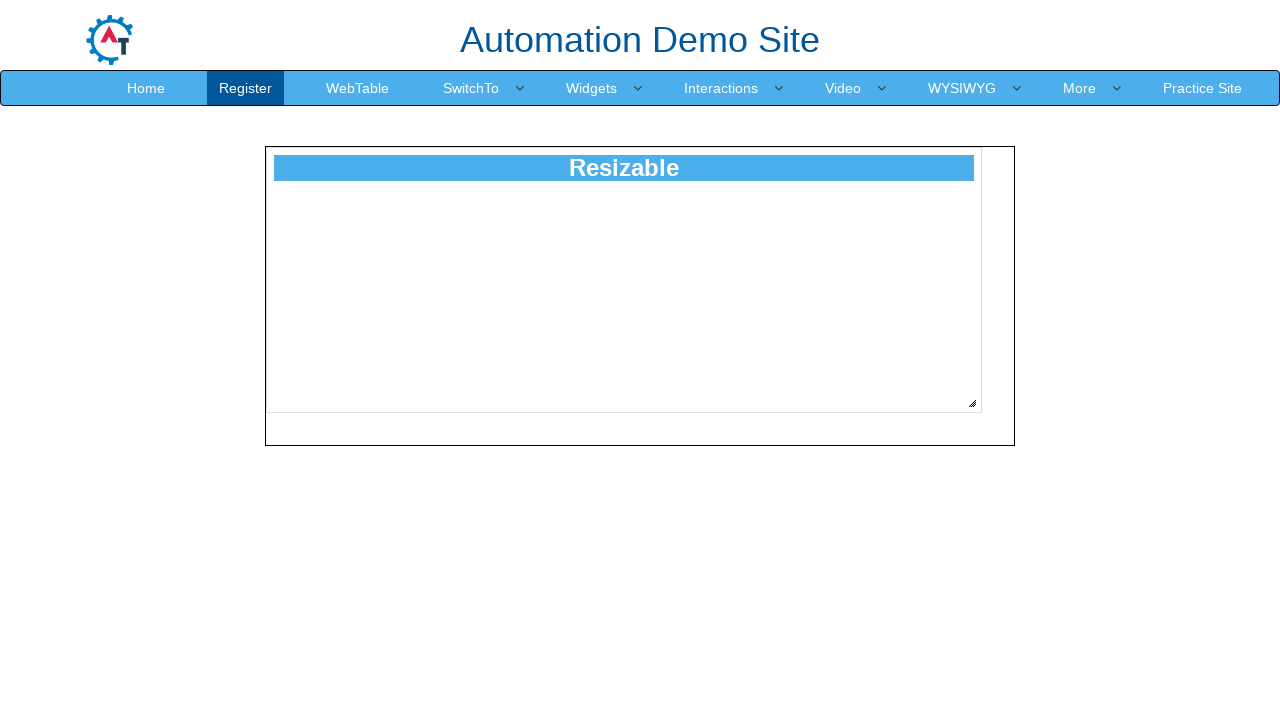

Dragged resize handle diagonally by 273 pixels at (1261, 692)
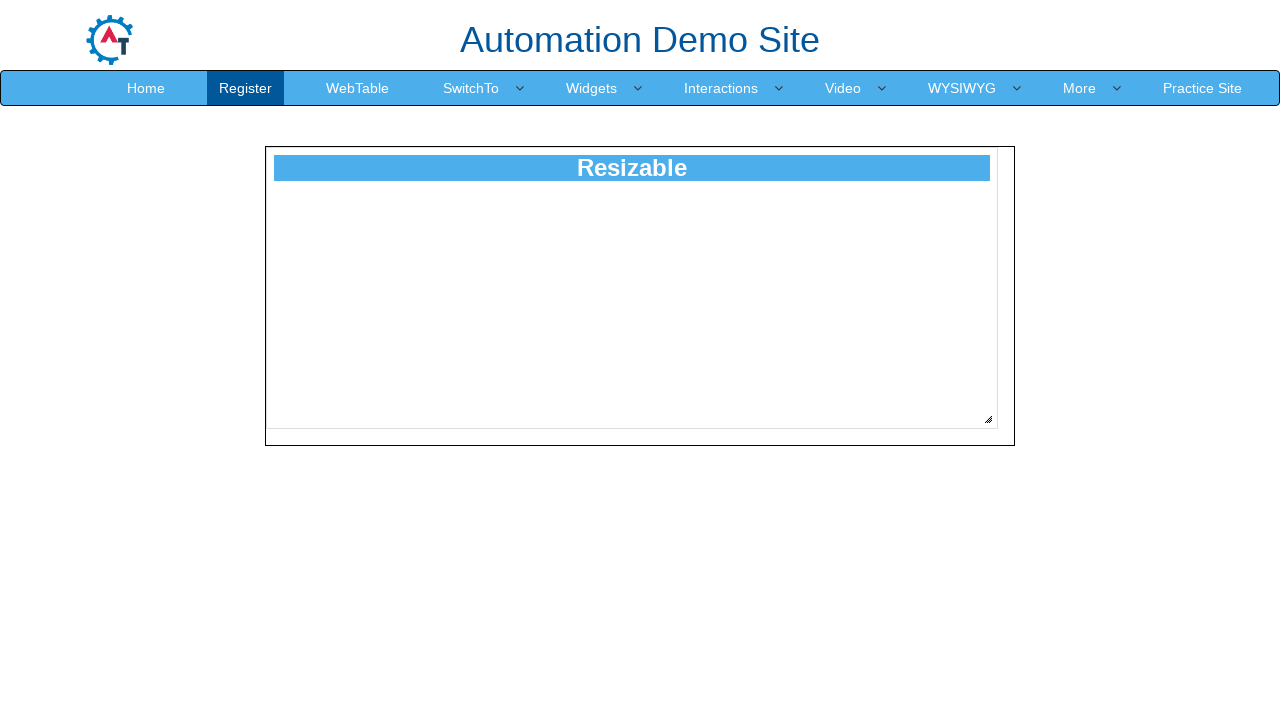

Released mouse button to complete resize at 273 pixels at (1261, 692)
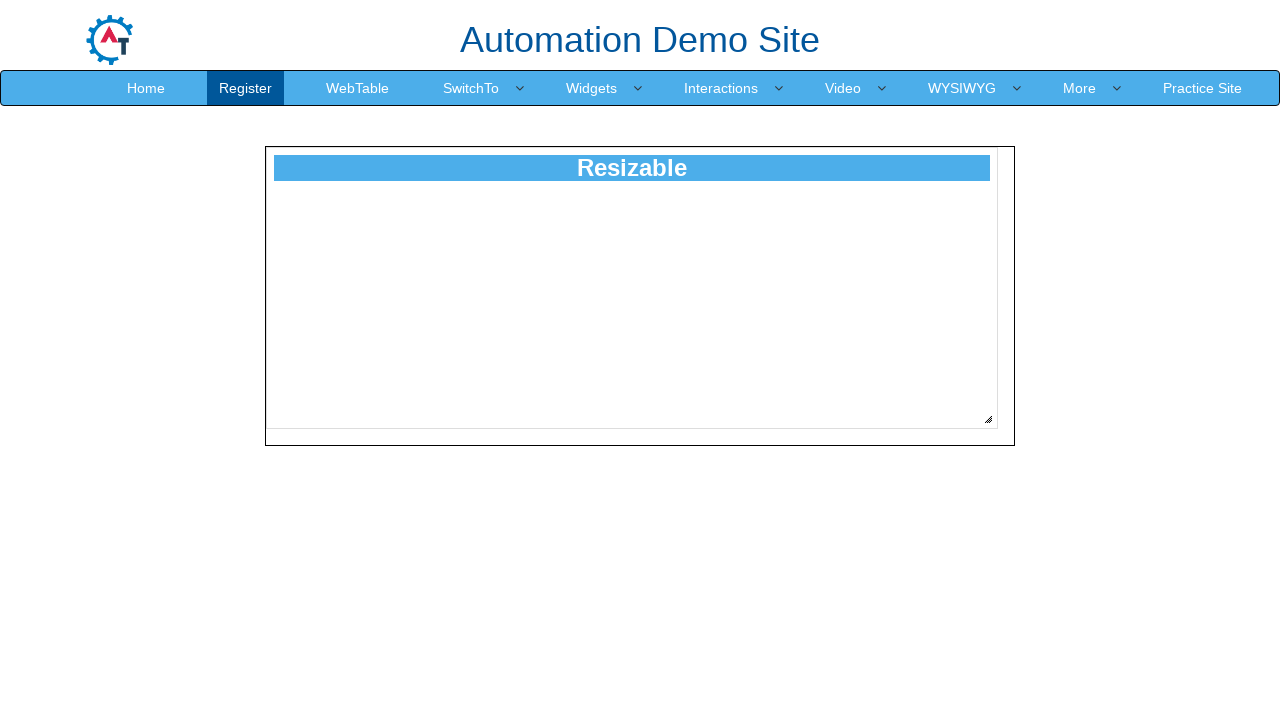

Moved mouse to resize handle position at (988, 419)
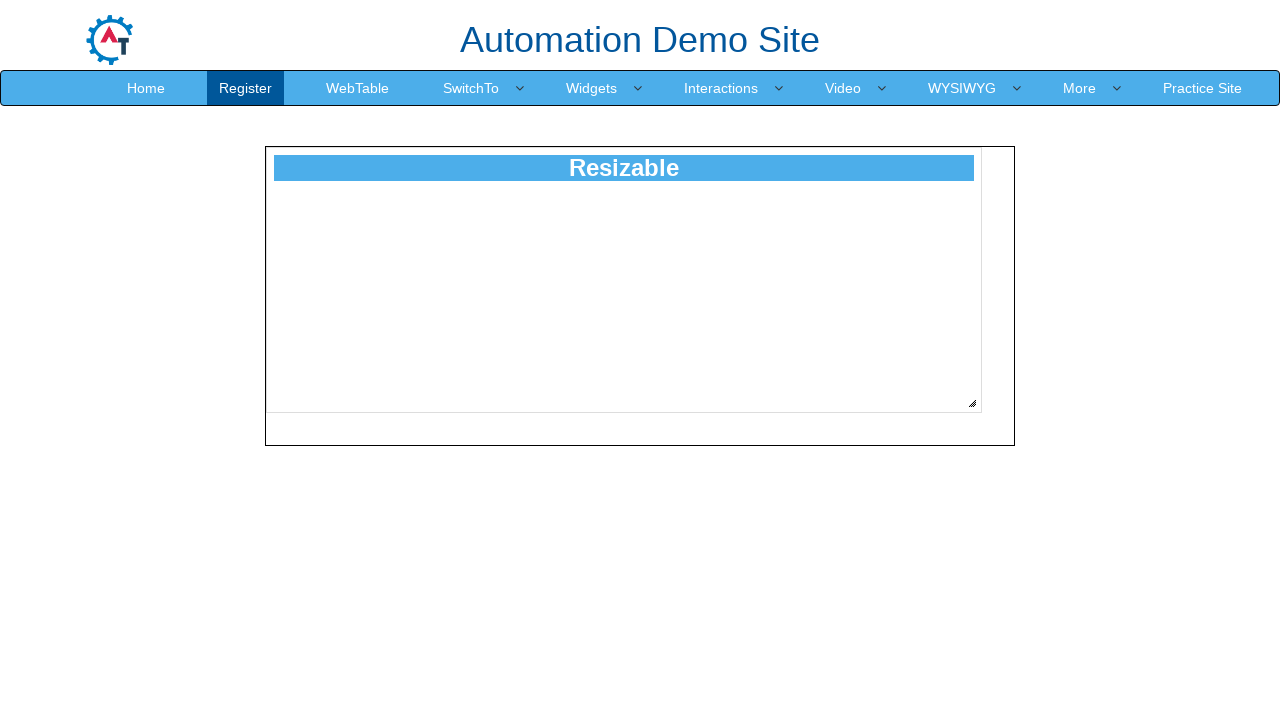

Pressed mouse button down on resize handle at (988, 419)
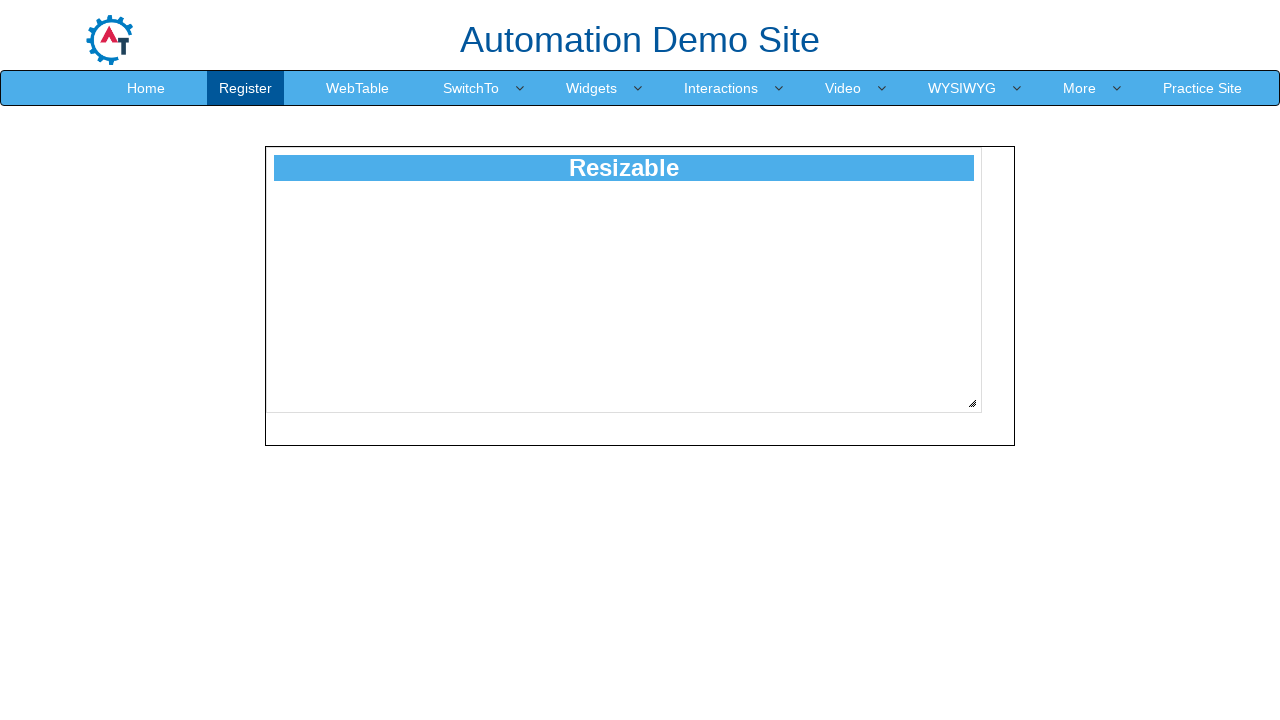

Dragged resize handle diagonally by 274 pixels at (1262, 693)
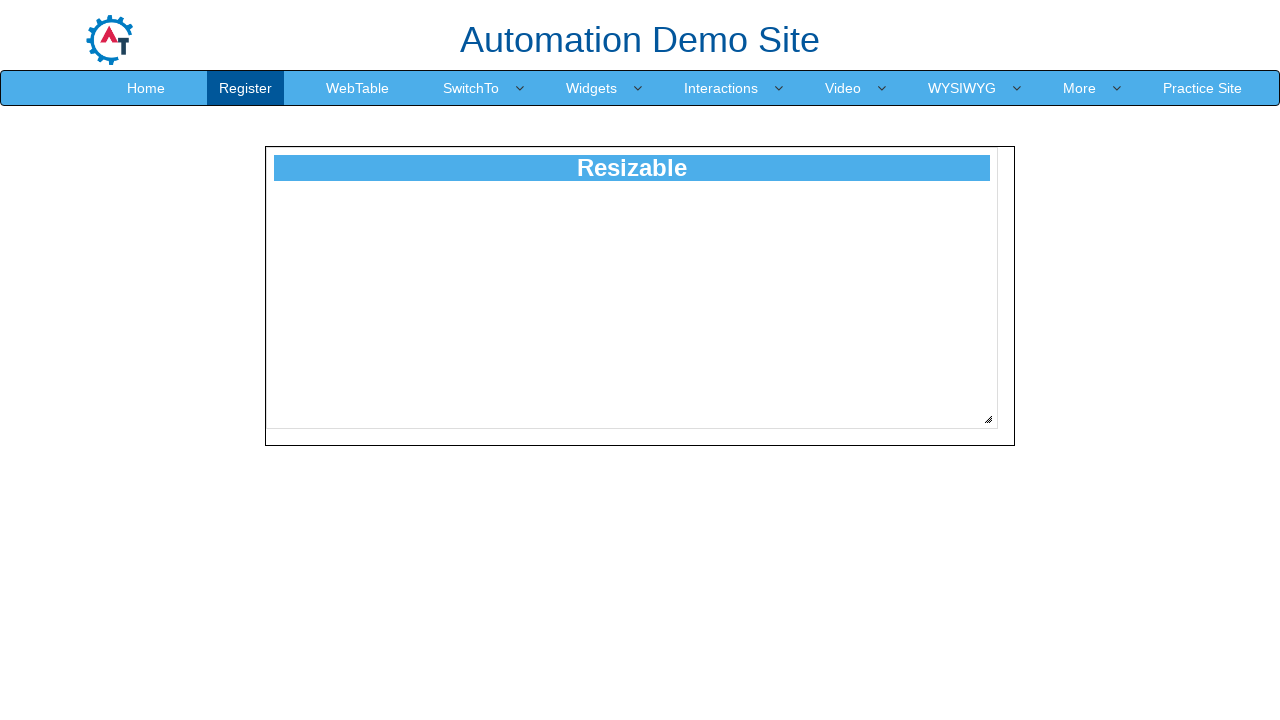

Released mouse button to complete resize at 274 pixels at (1262, 693)
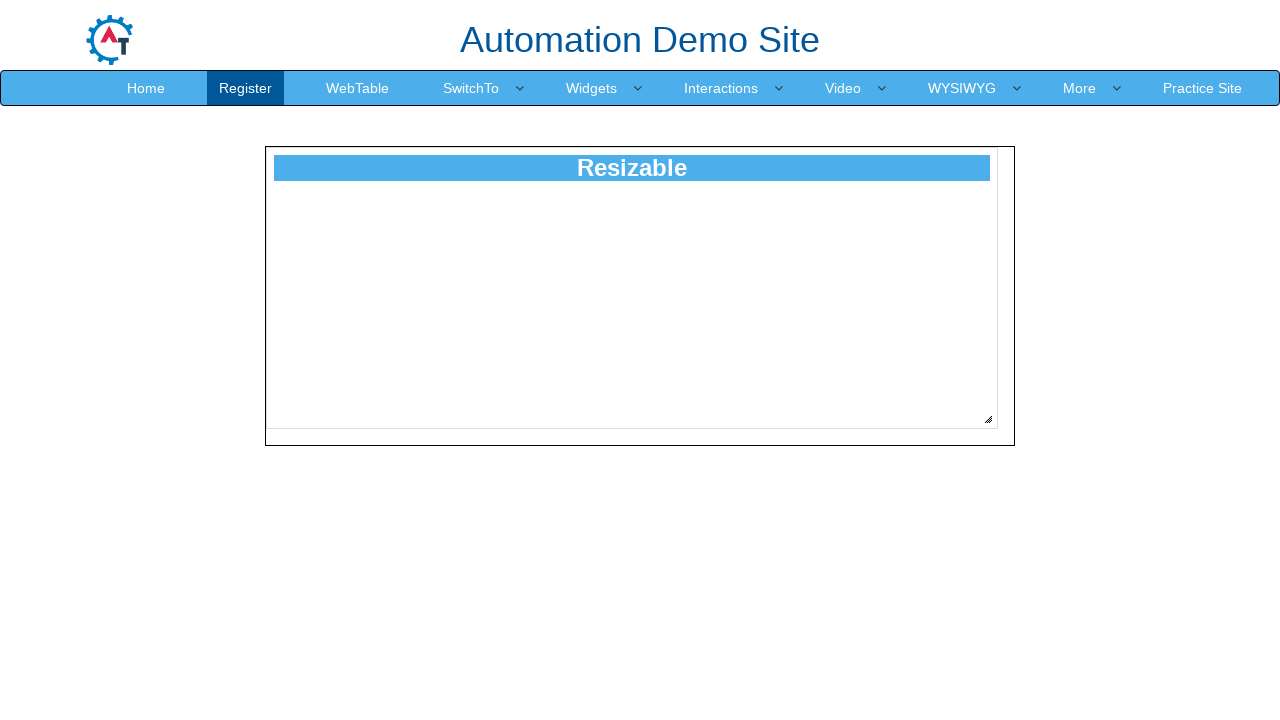

Moved mouse to resize handle position at (988, 419)
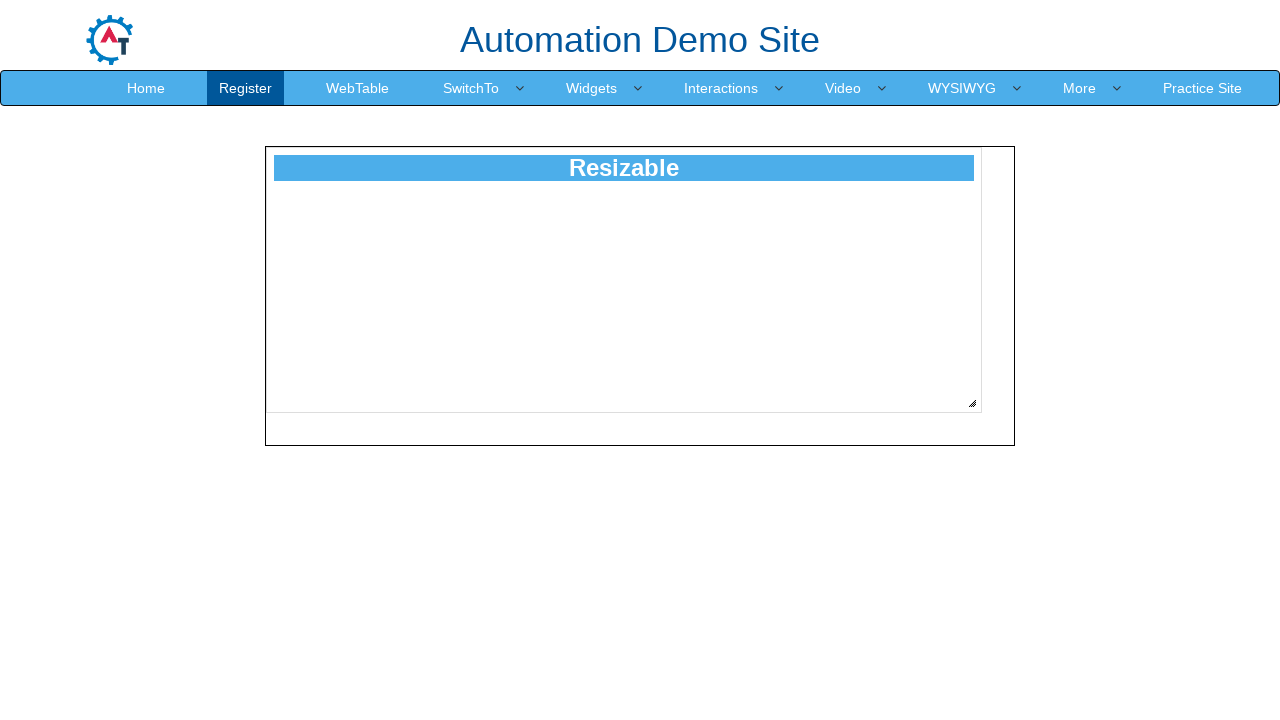

Pressed mouse button down on resize handle at (988, 419)
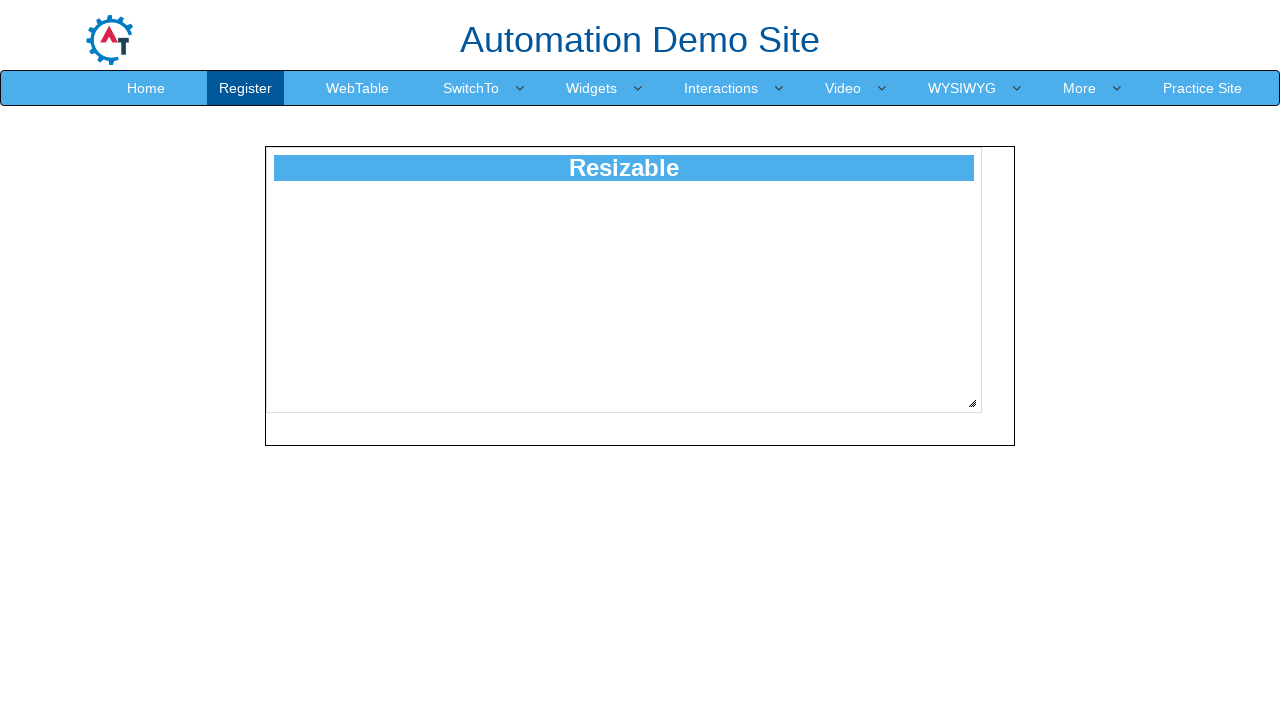

Dragged resize handle diagonally by 275 pixels at (1263, 694)
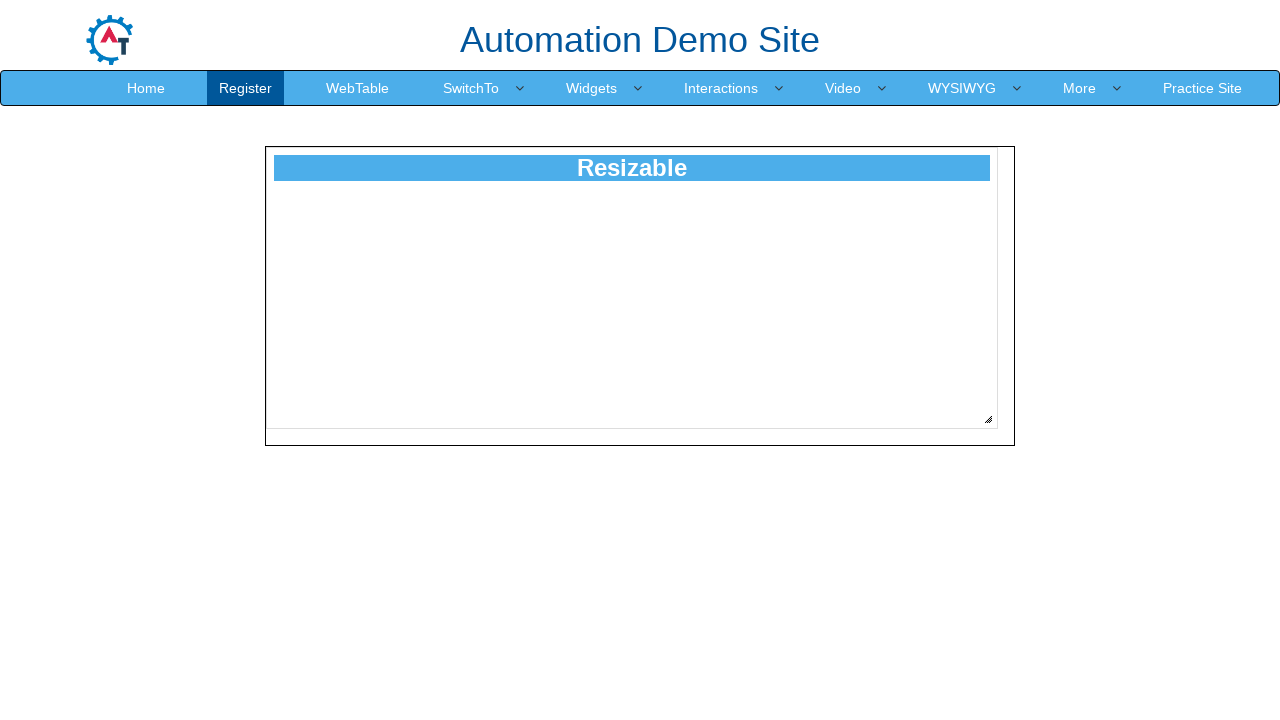

Released mouse button to complete resize at 275 pixels at (1263, 694)
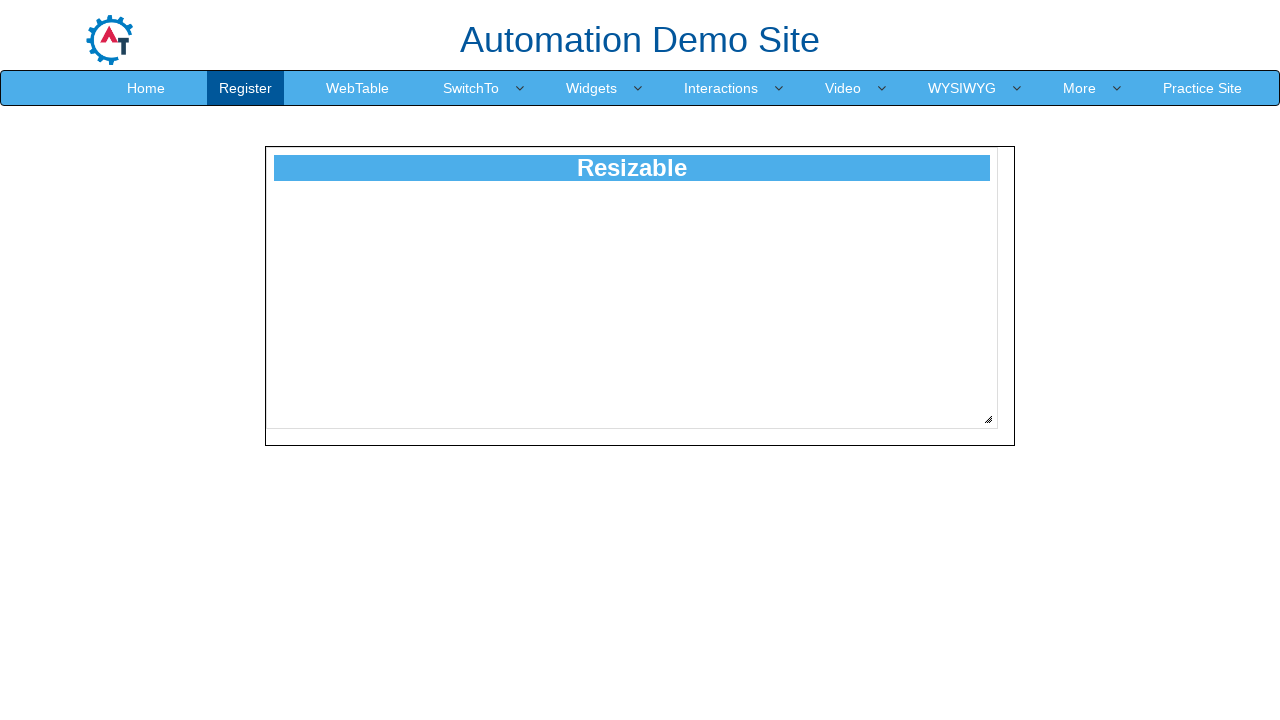

Moved mouse to resize handle position at (988, 419)
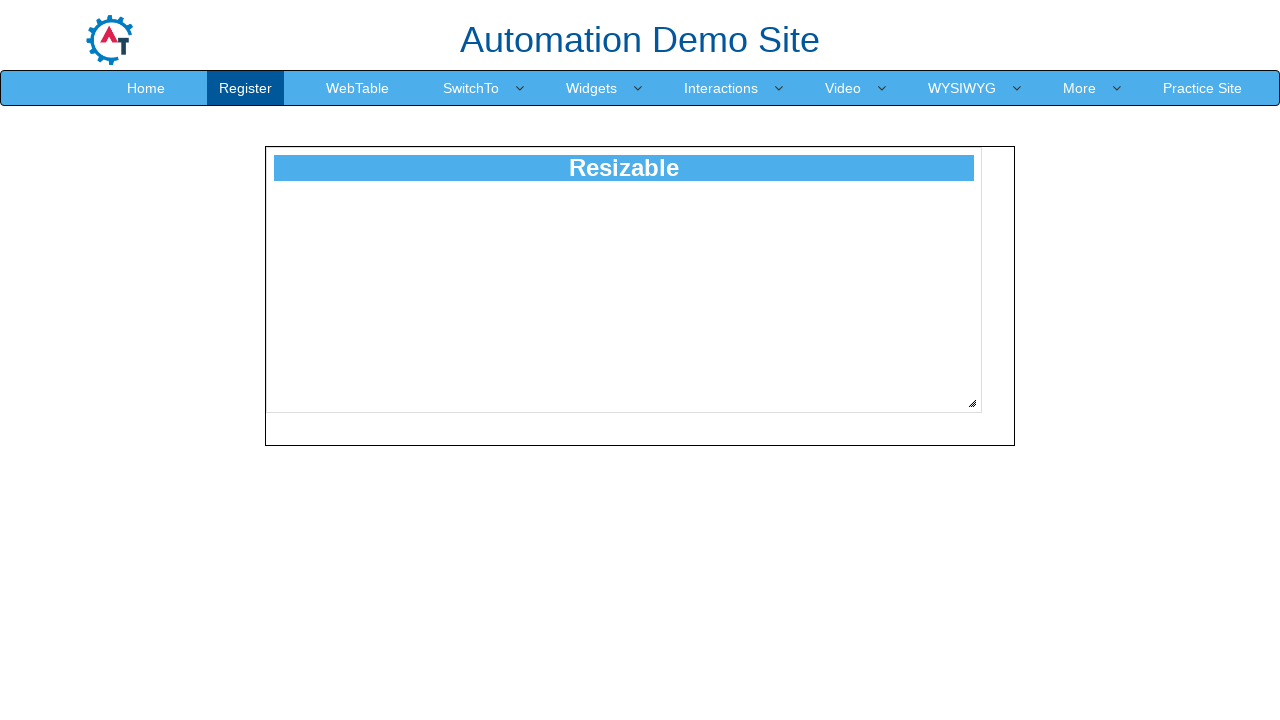

Pressed mouse button down on resize handle at (988, 419)
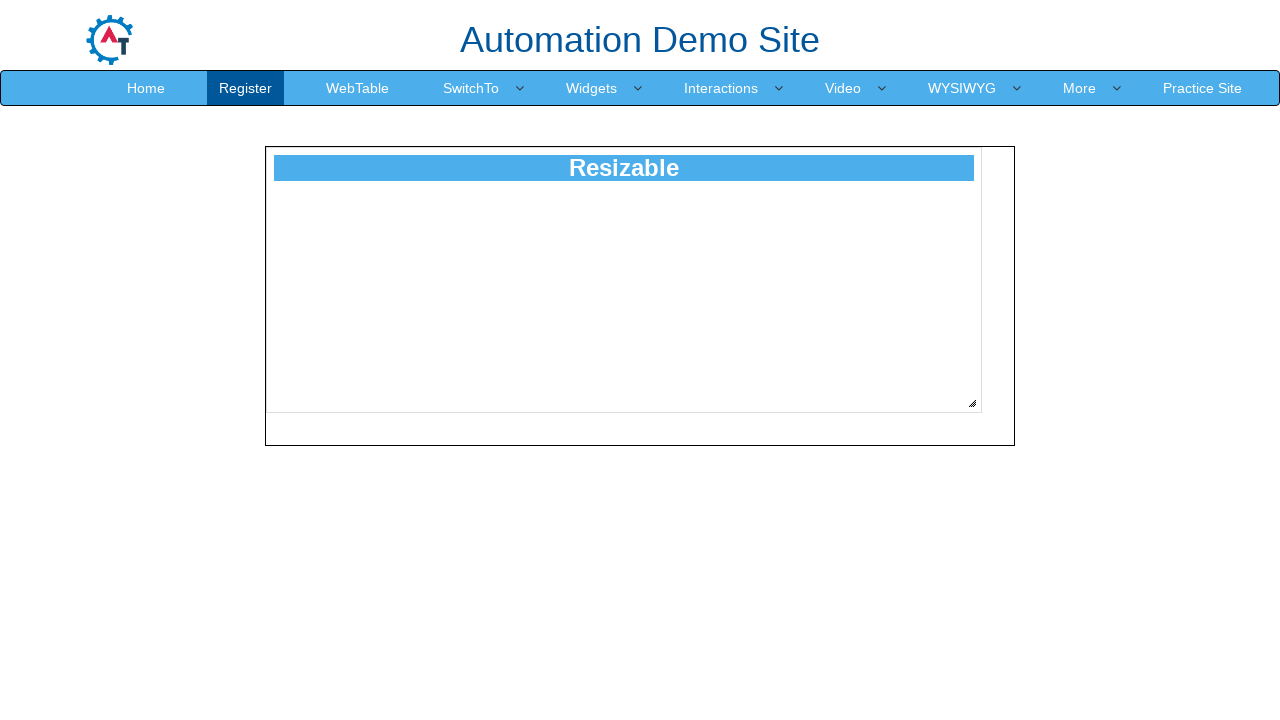

Dragged resize handle diagonally by 276 pixels at (1264, 695)
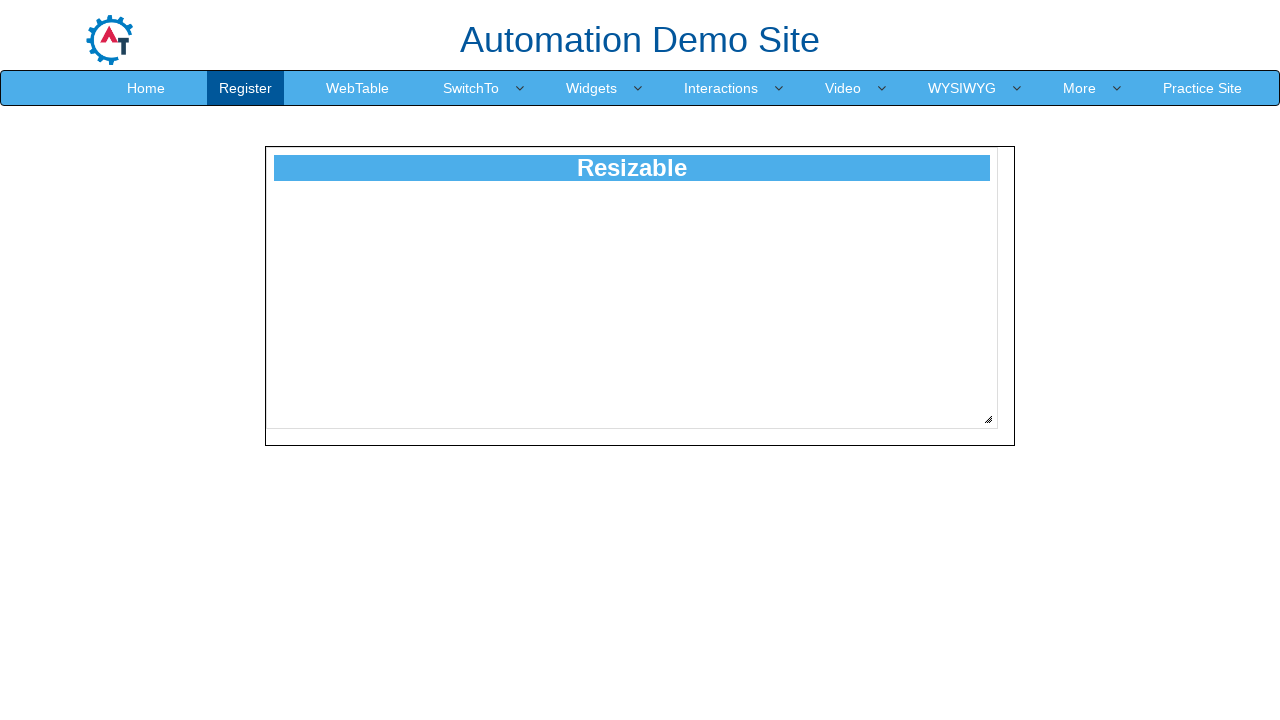

Released mouse button to complete resize at 276 pixels at (1264, 695)
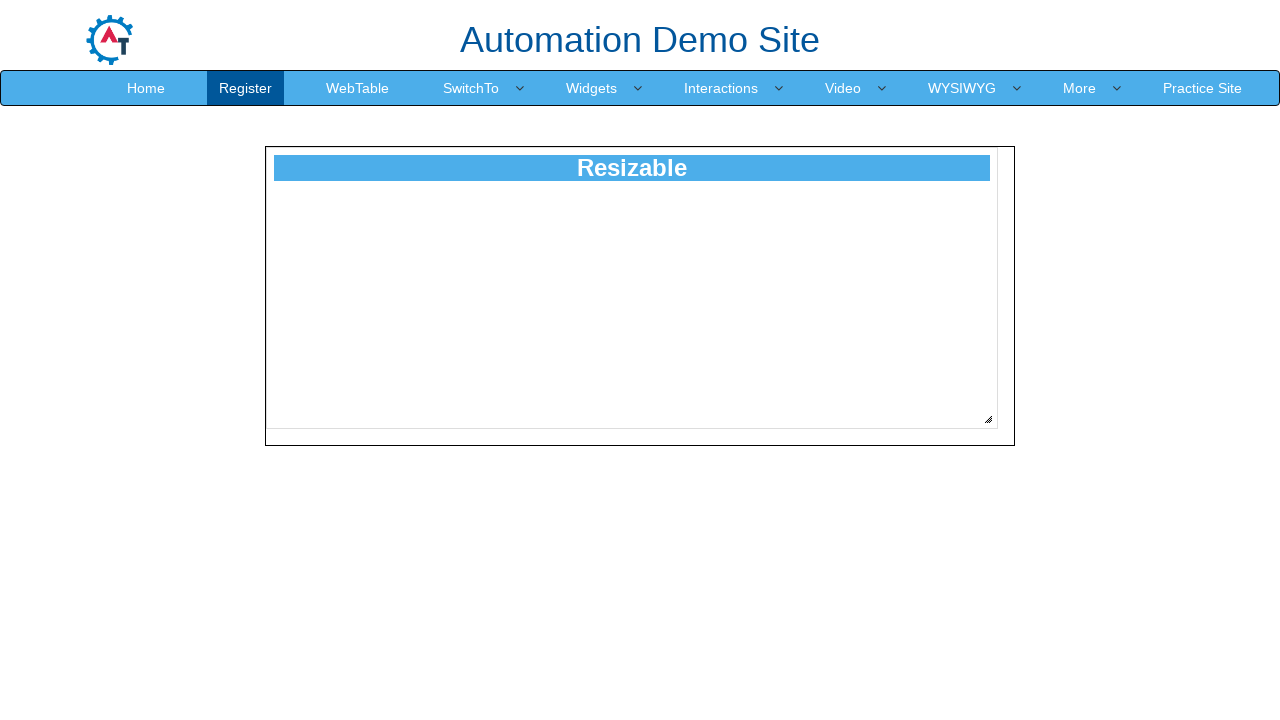

Moved mouse to resize handle position at (988, 419)
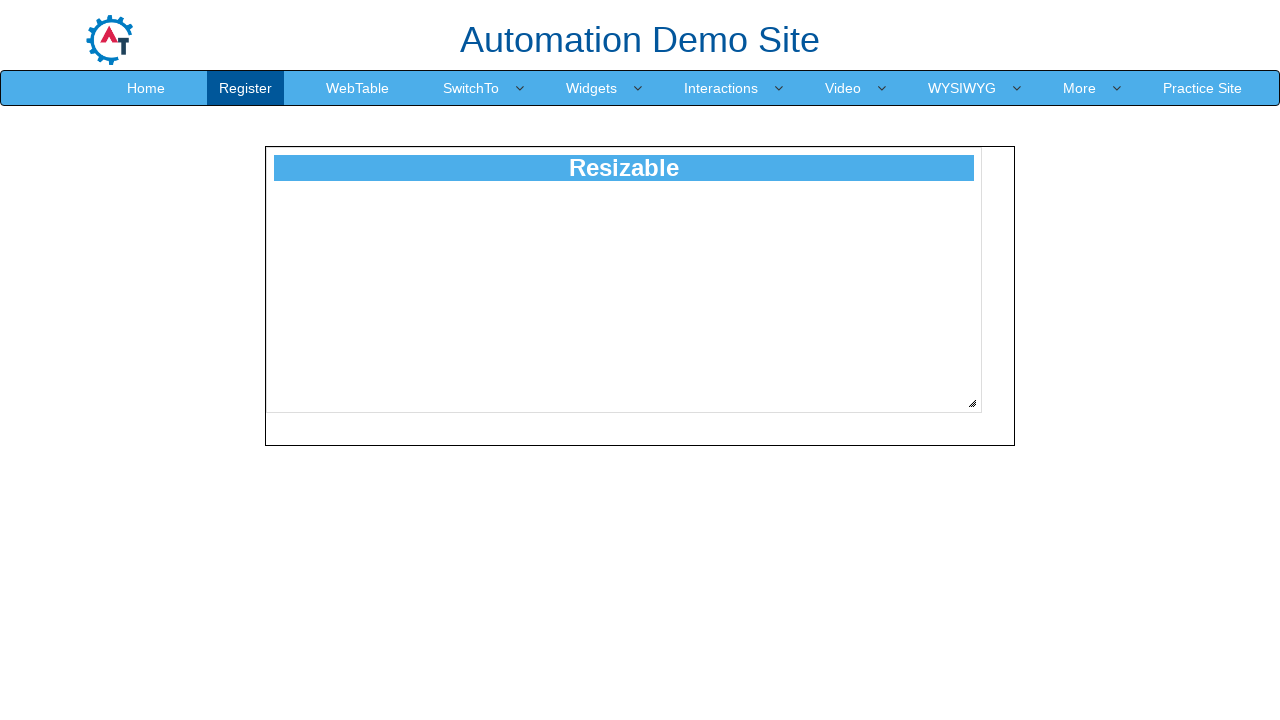

Pressed mouse button down on resize handle at (988, 419)
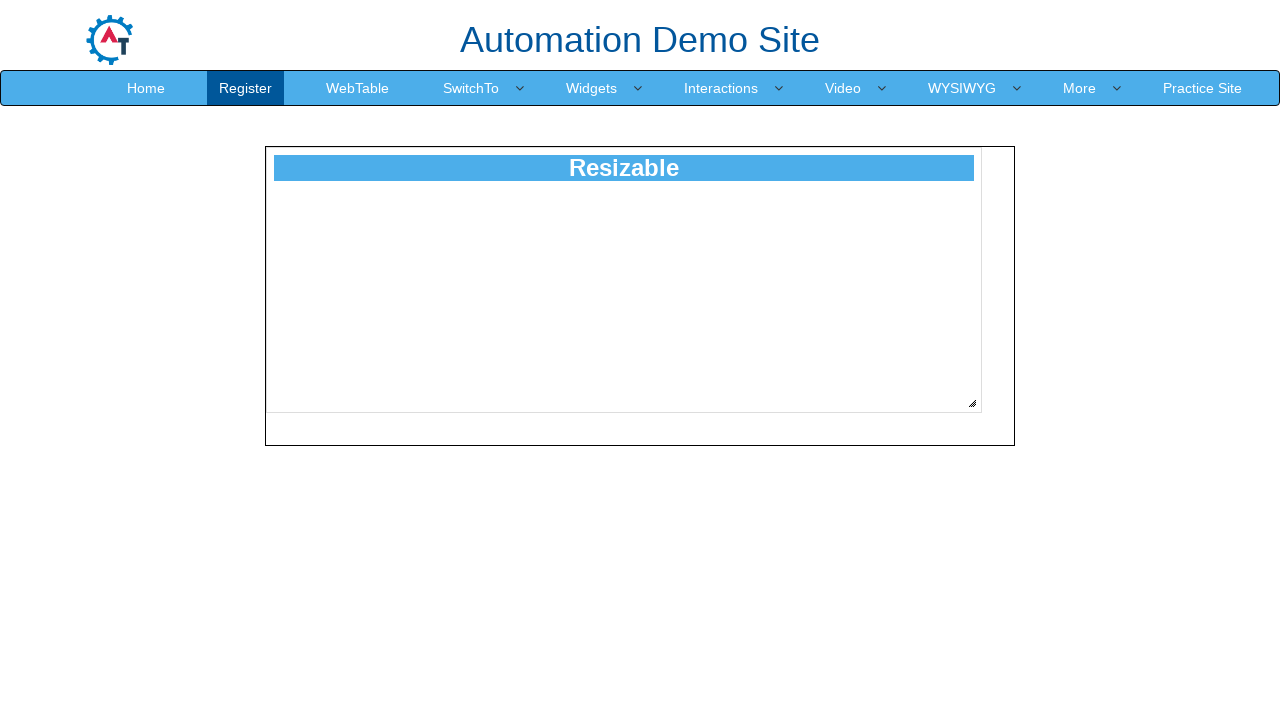

Dragged resize handle diagonally by 277 pixels at (1265, 696)
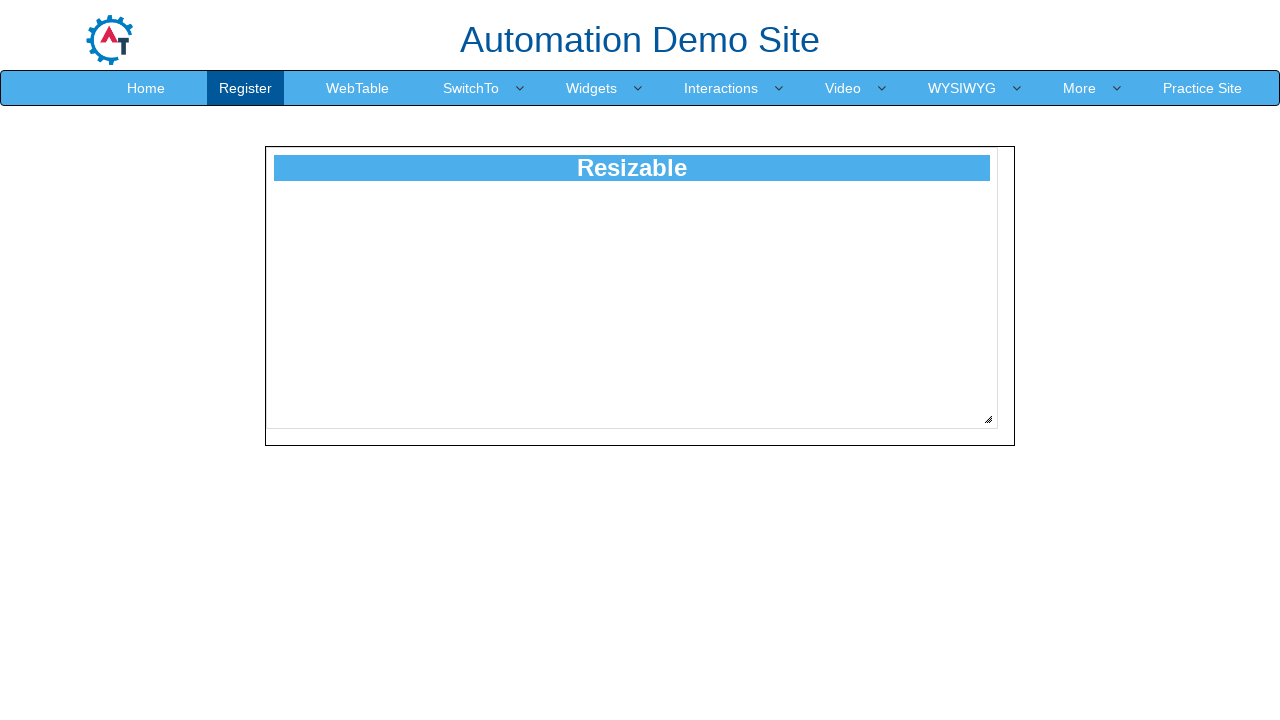

Released mouse button to complete resize at 277 pixels at (1265, 696)
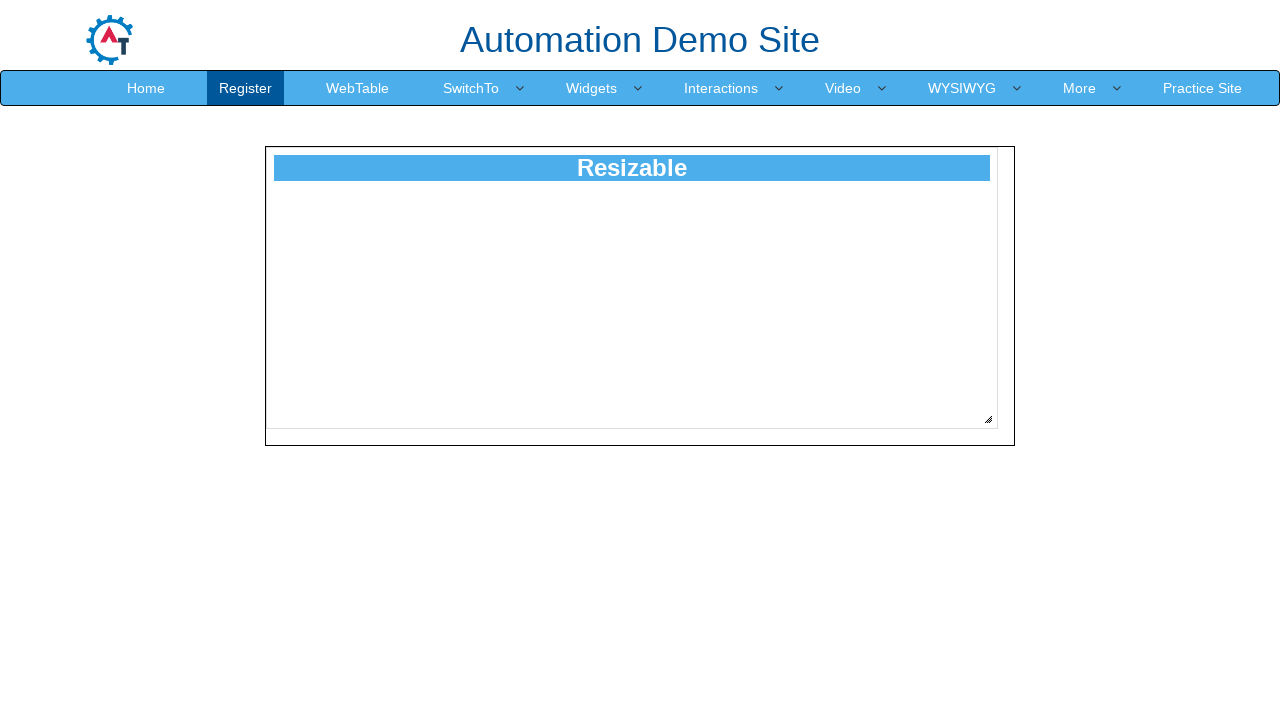

Moved mouse to resize handle position at (988, 419)
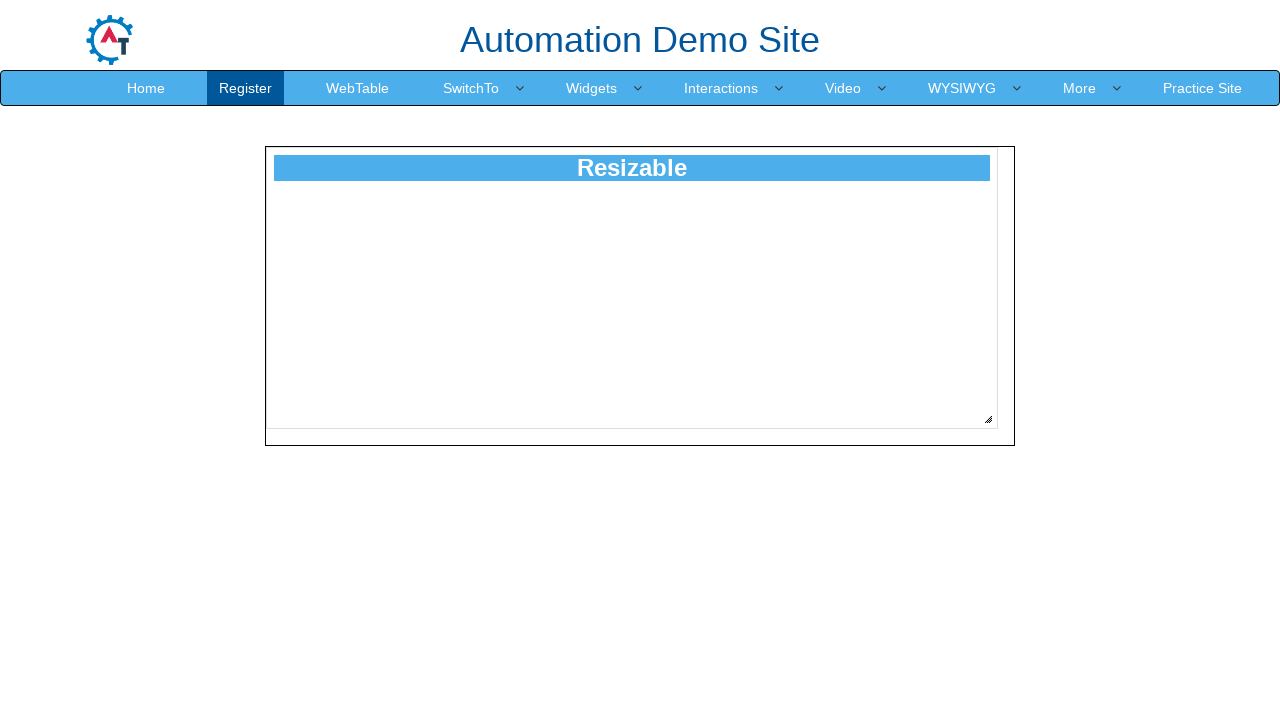

Pressed mouse button down on resize handle at (988, 419)
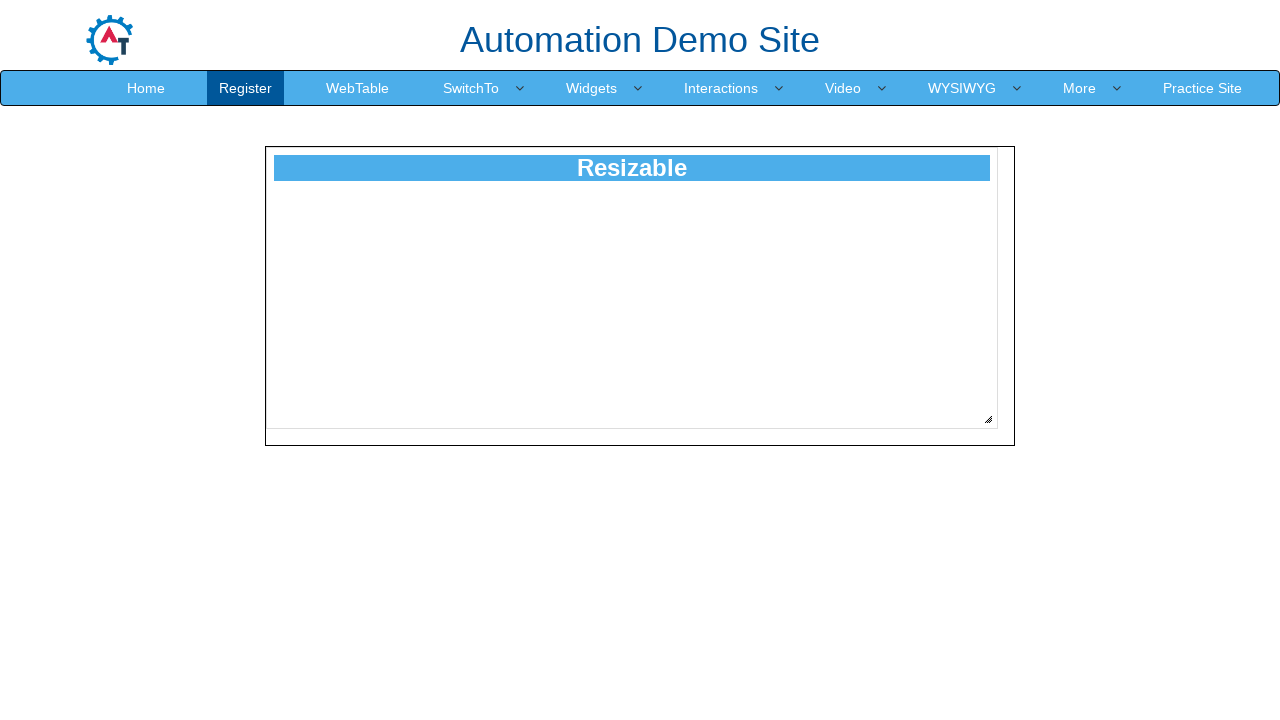

Dragged resize handle diagonally by 278 pixels at (1266, 697)
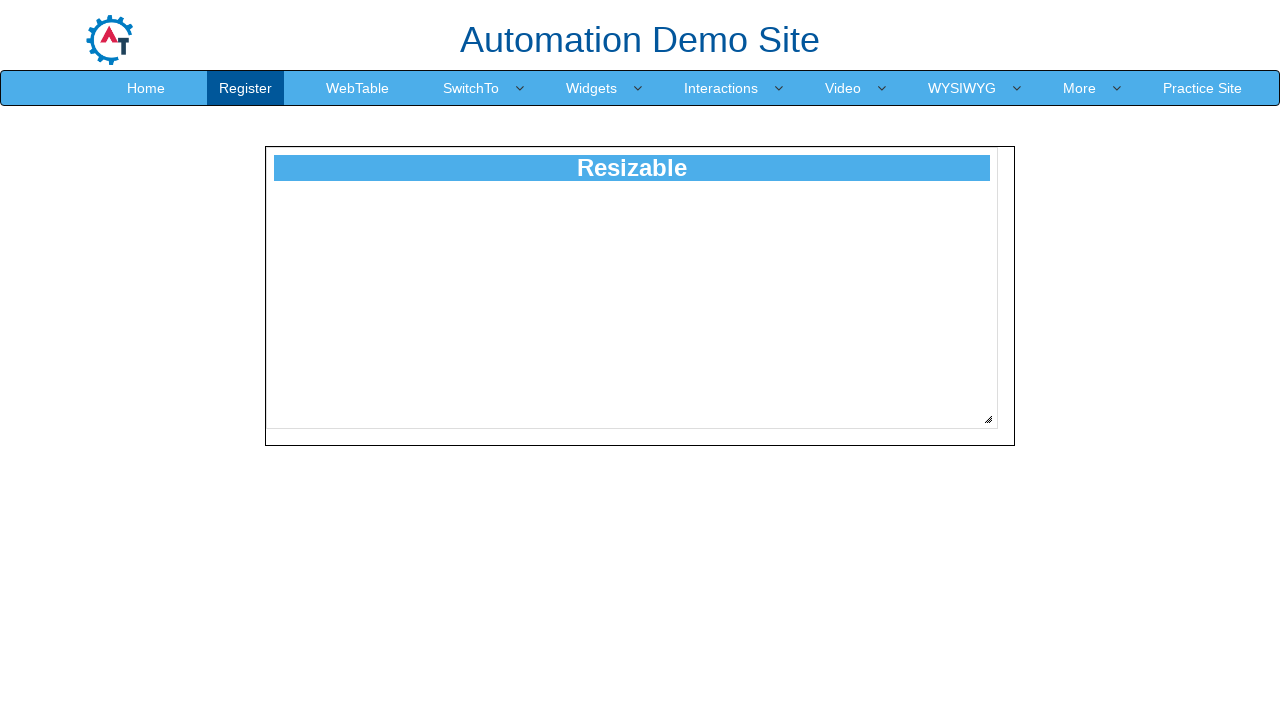

Released mouse button to complete resize at 278 pixels at (1266, 697)
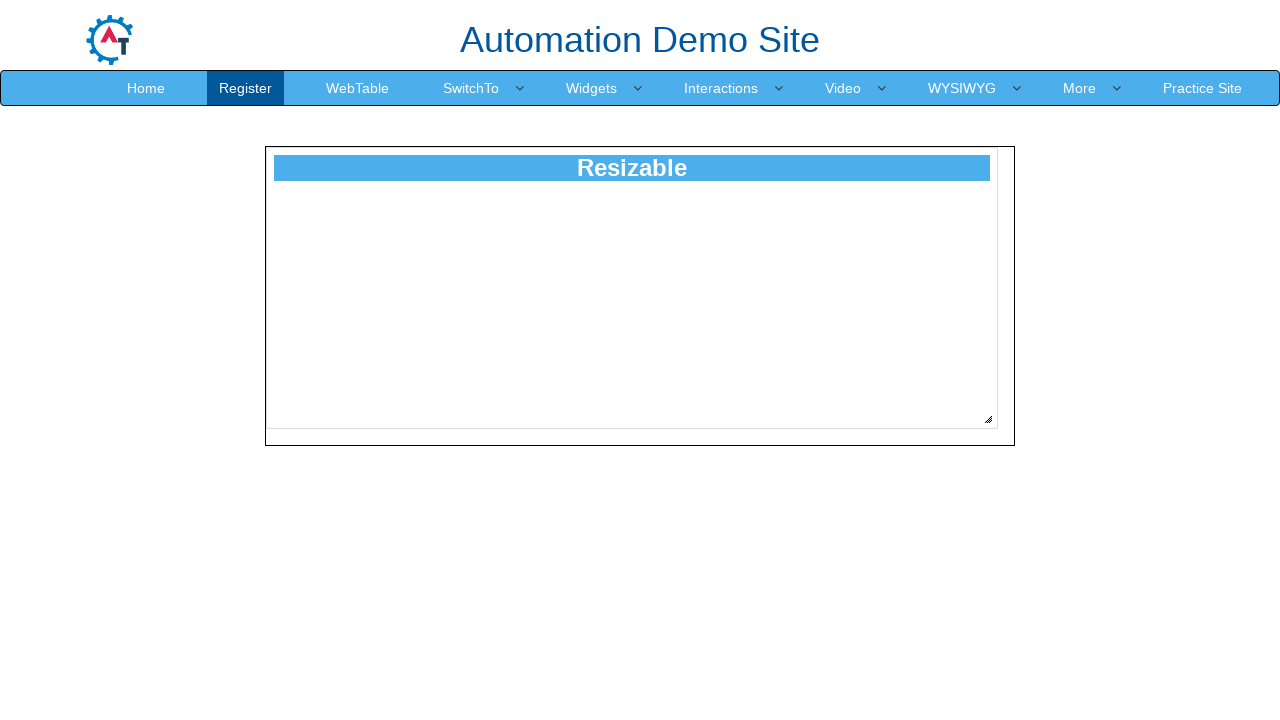

Moved mouse to resize handle position at (988, 419)
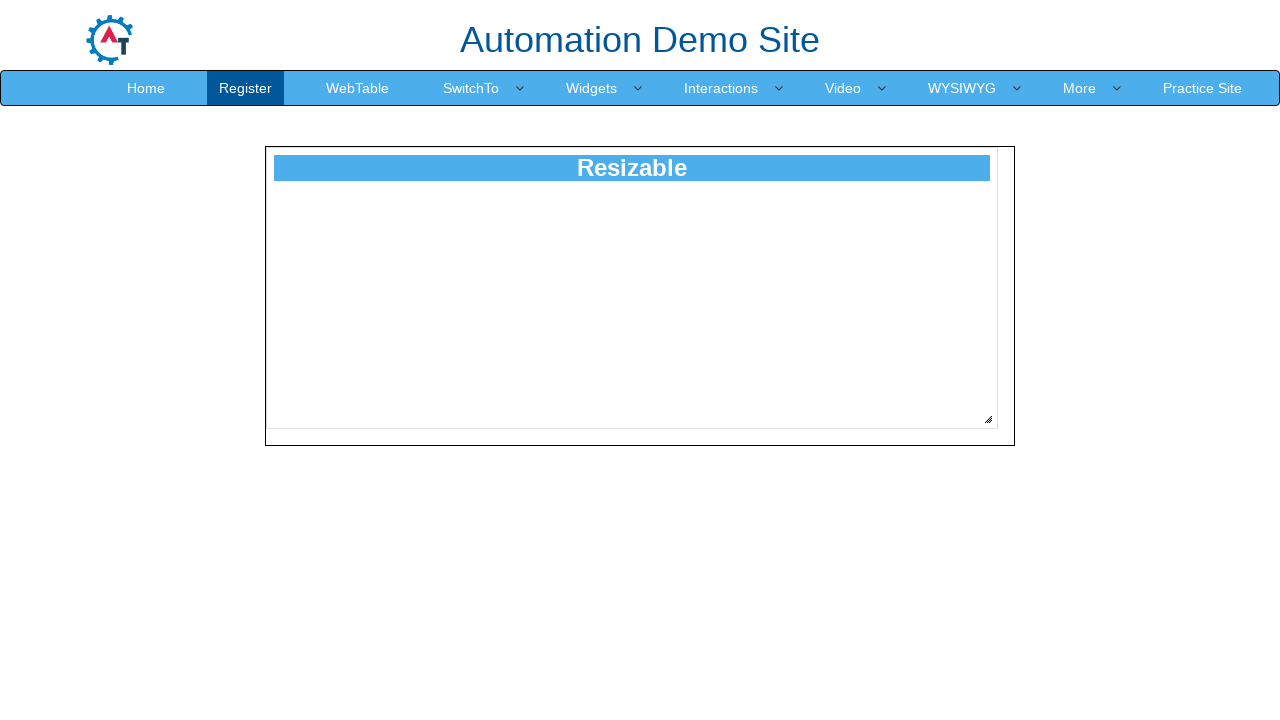

Pressed mouse button down on resize handle at (988, 419)
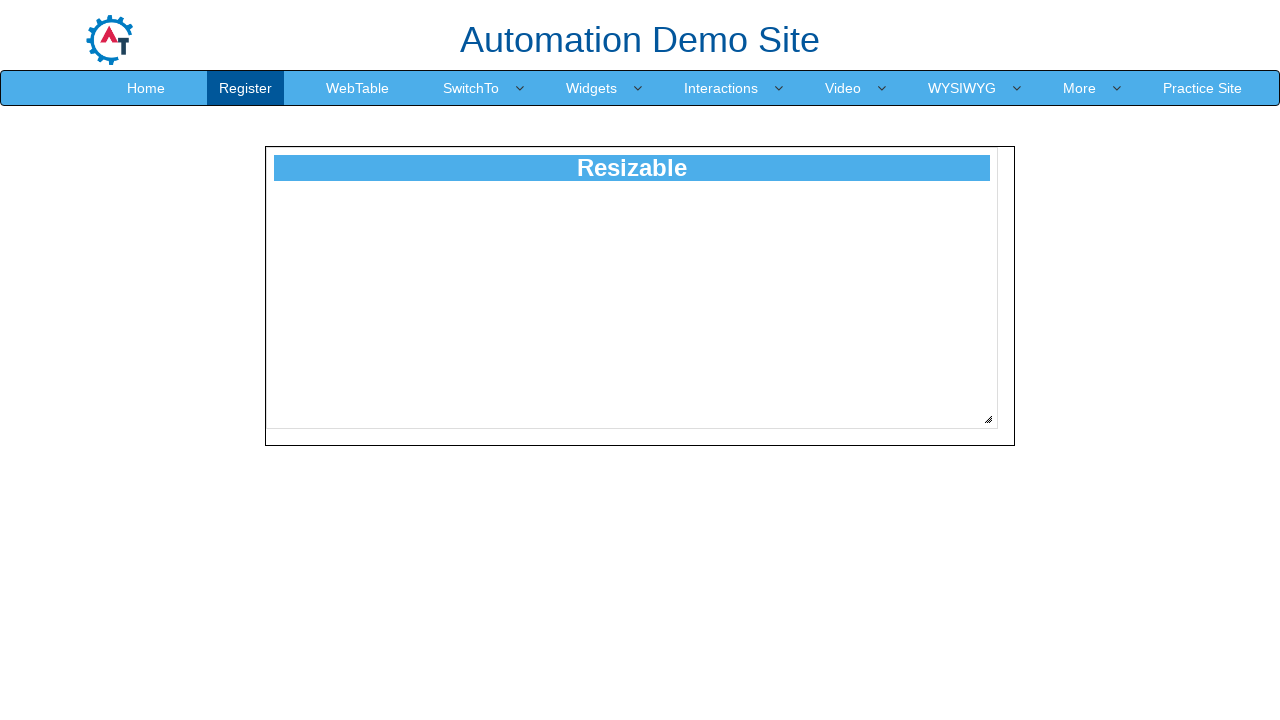

Dragged resize handle diagonally by 279 pixels at (1267, 698)
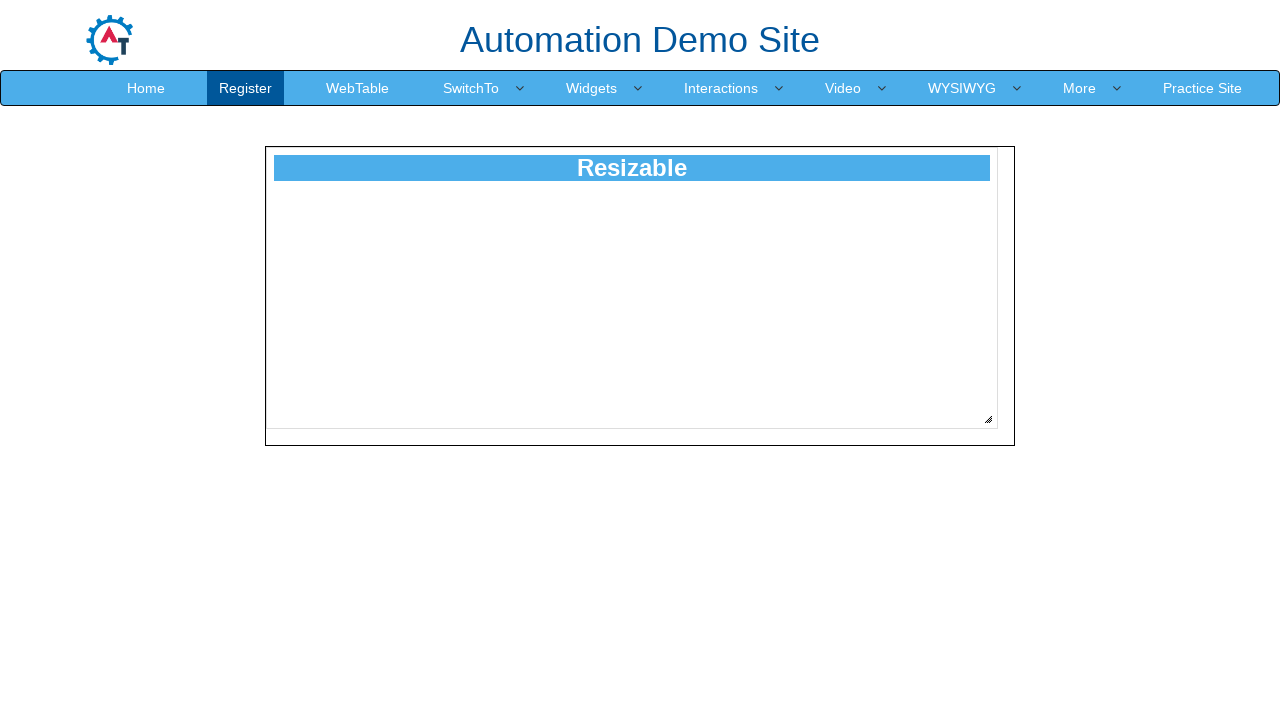

Released mouse button to complete resize at 279 pixels at (1267, 698)
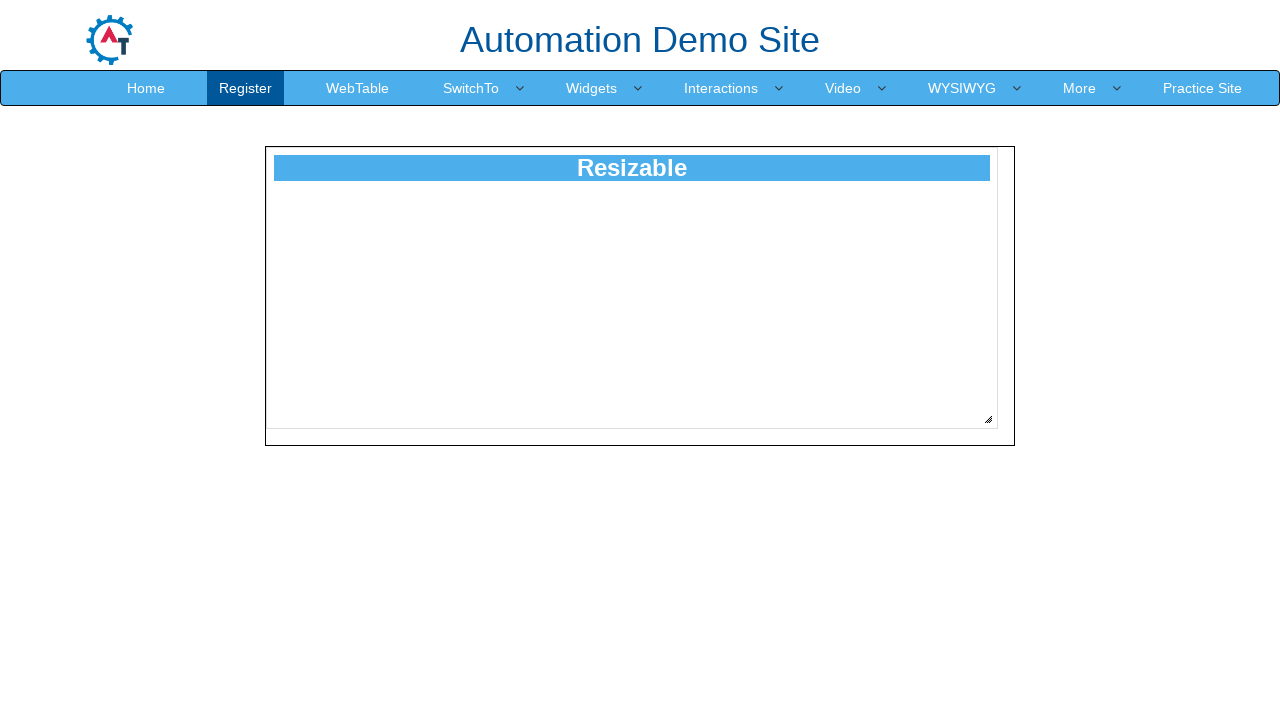

Moved mouse to resize handle position at (988, 419)
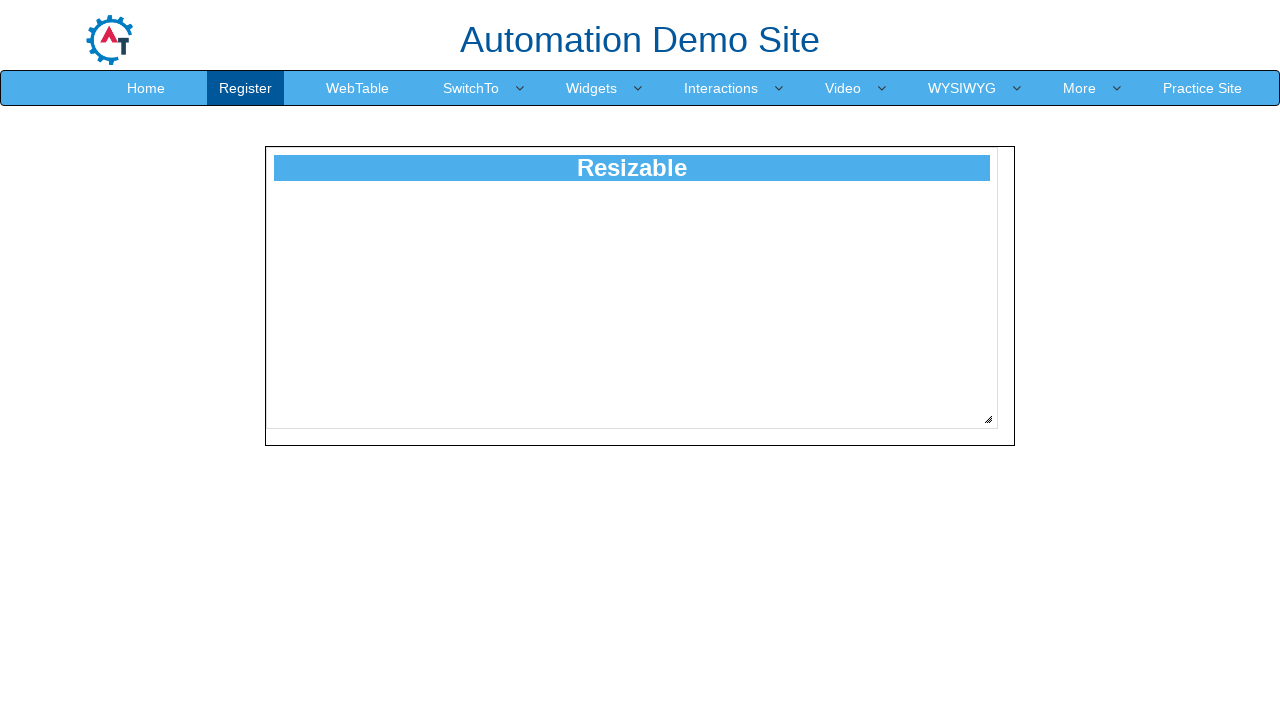

Pressed mouse button down on resize handle at (988, 419)
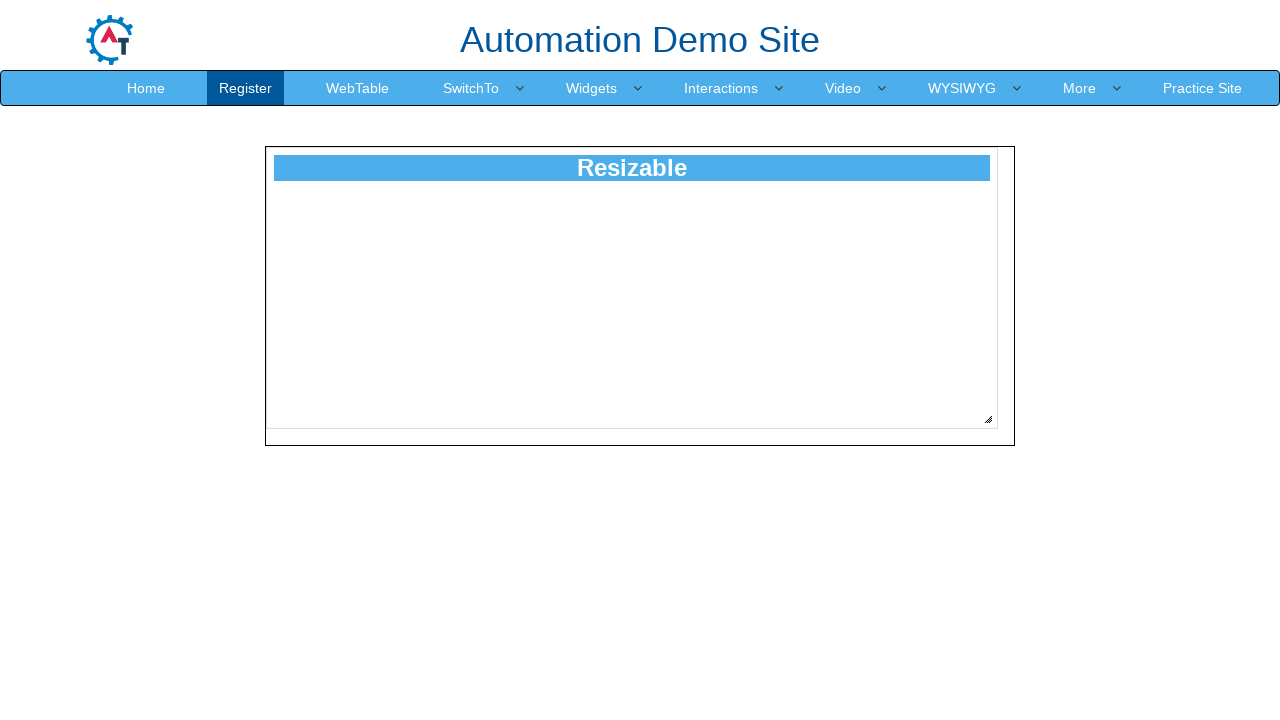

Dragged resize handle diagonally by 280 pixels at (1268, 699)
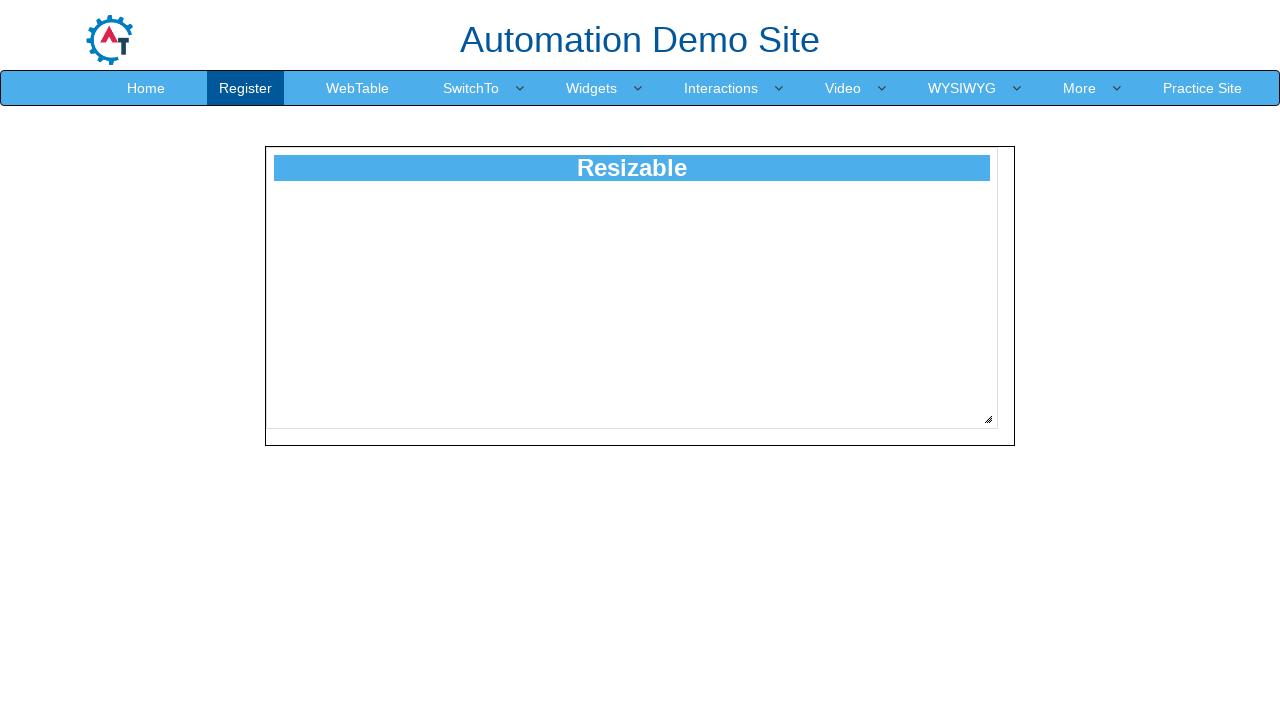

Released mouse button to complete resize at 280 pixels at (1268, 699)
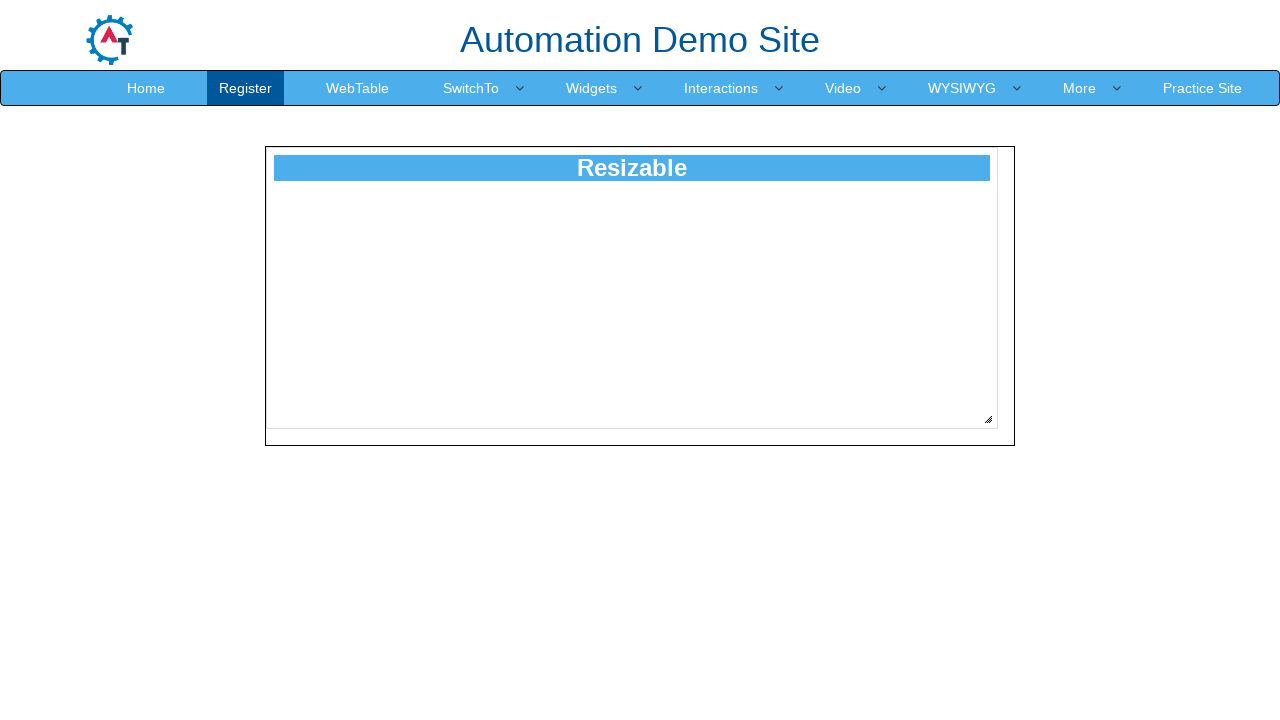

Moved mouse to resize handle position at (988, 419)
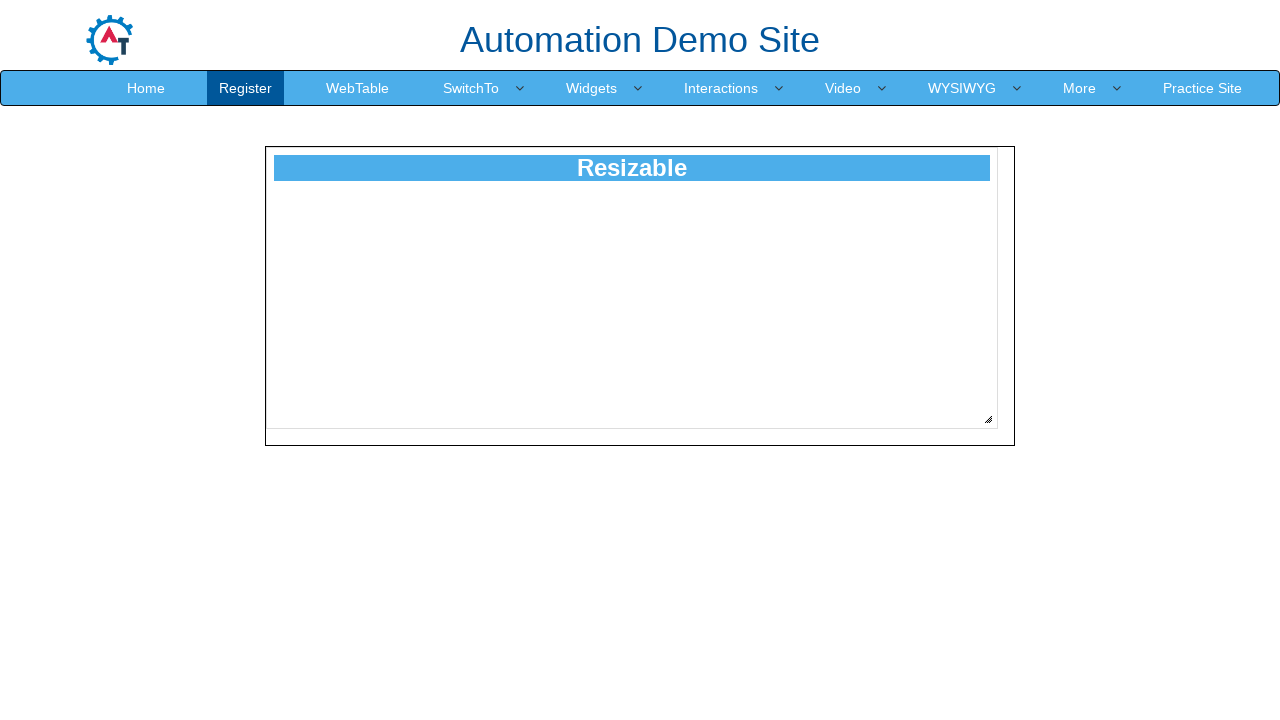

Pressed mouse button down on resize handle at (988, 419)
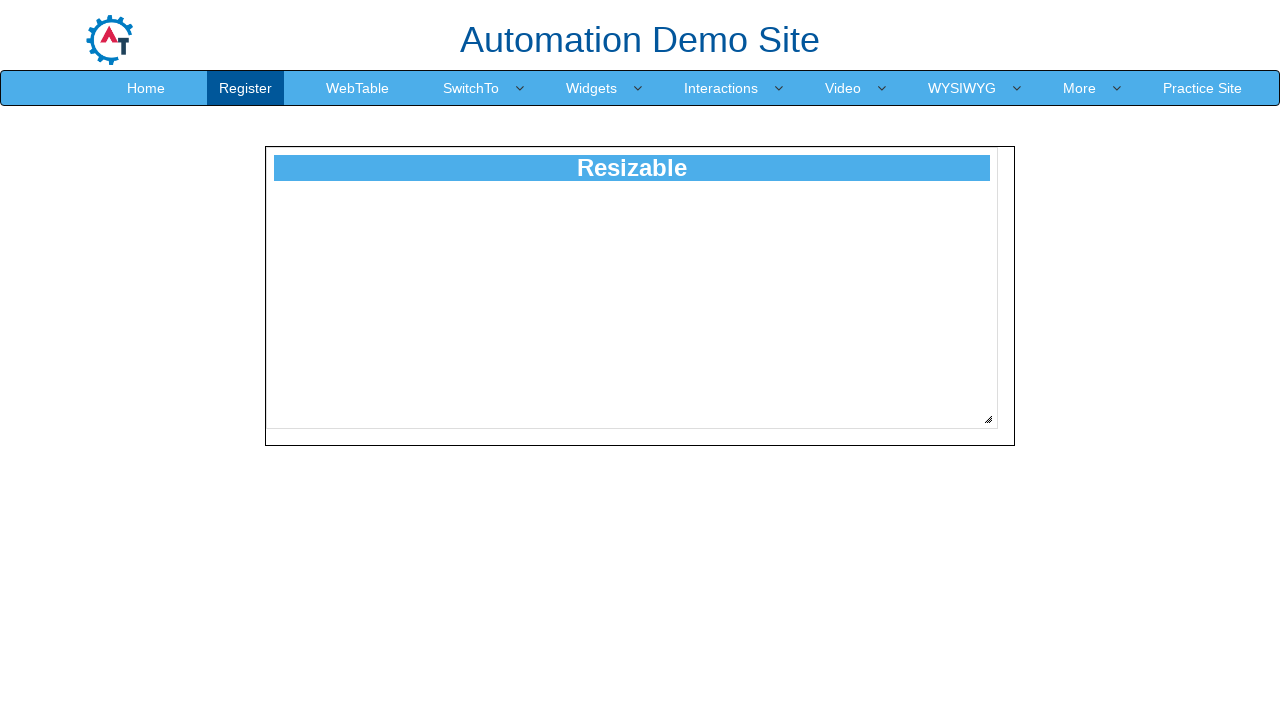

Dragged resize handle diagonally by 281 pixels at (1269, 700)
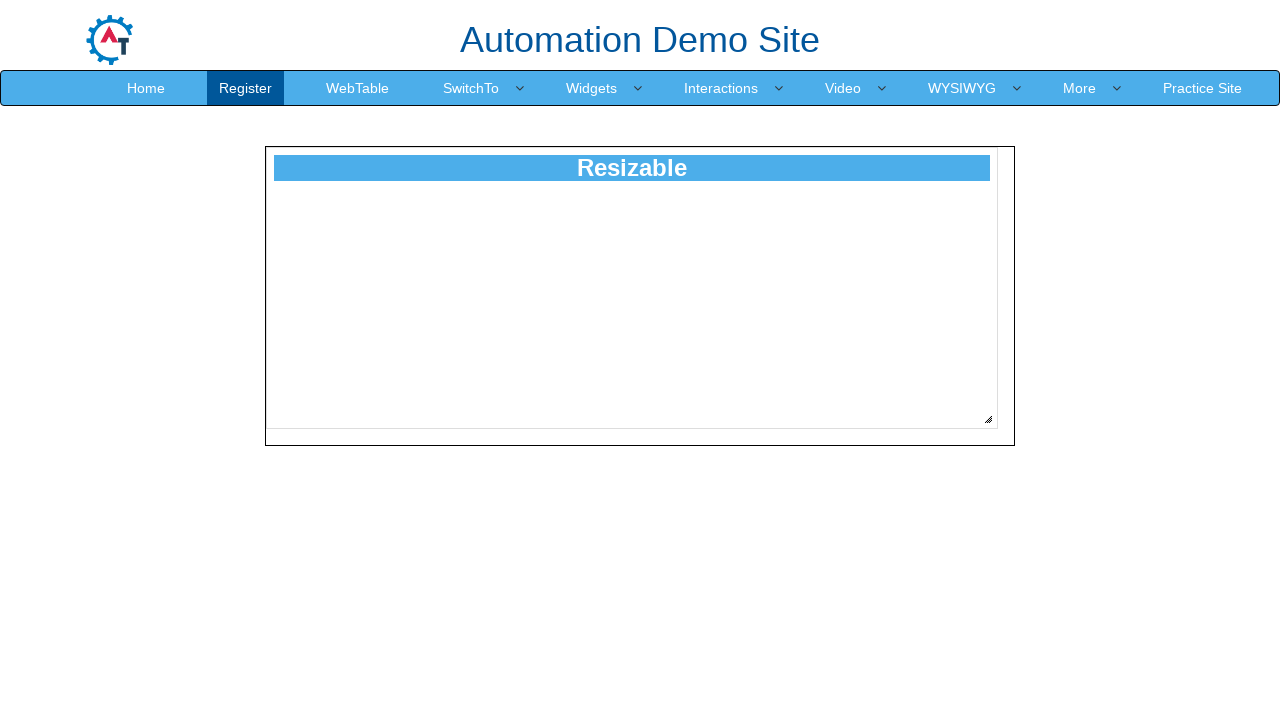

Released mouse button to complete resize at 281 pixels at (1269, 700)
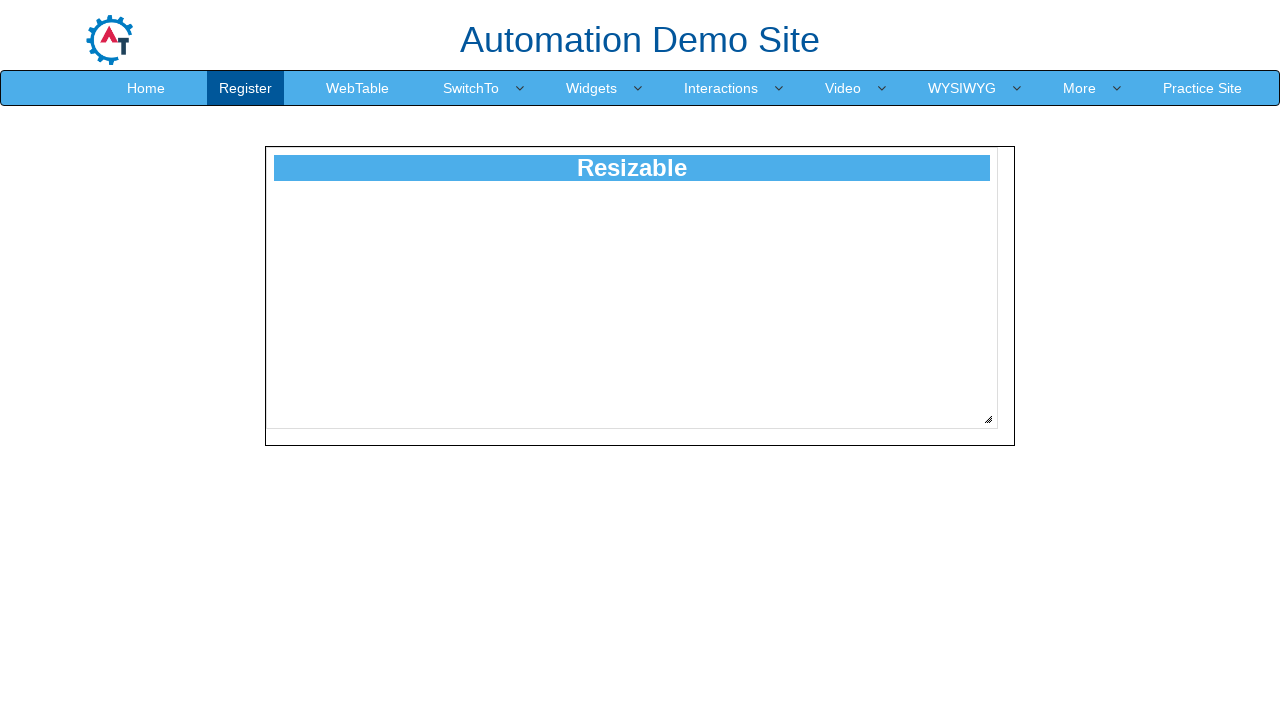

Moved mouse to resize handle position at (988, 419)
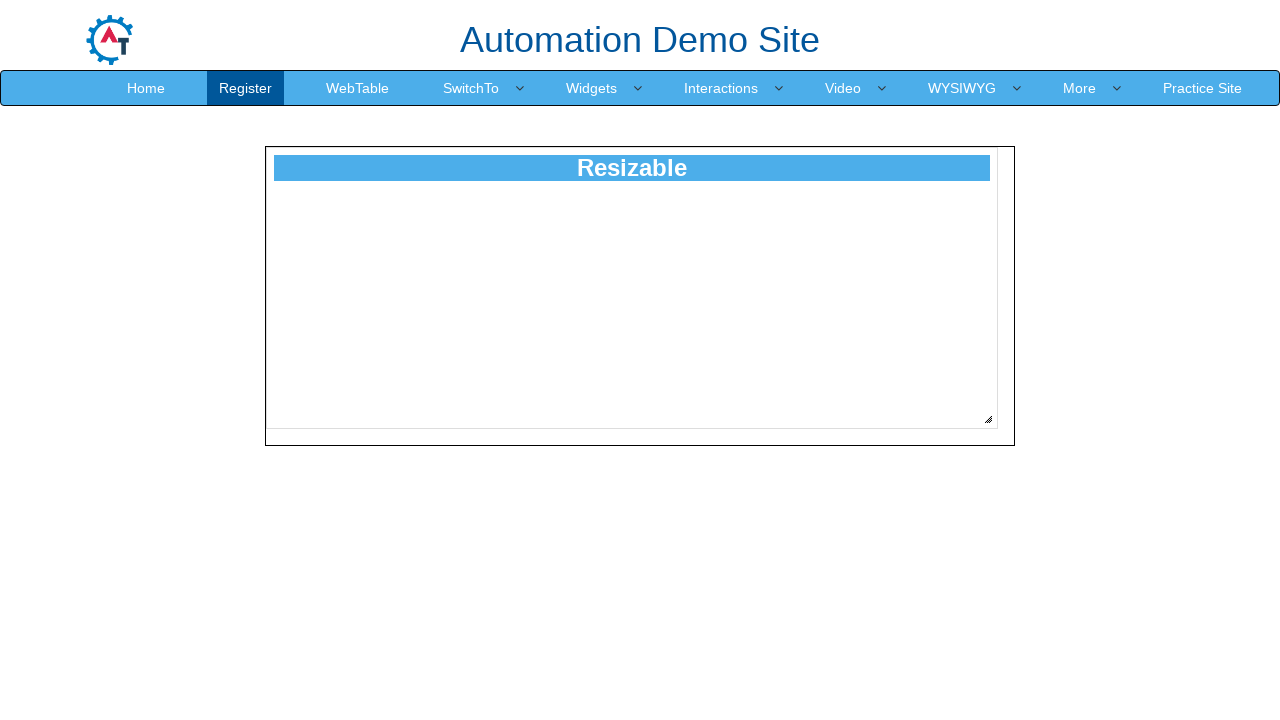

Pressed mouse button down on resize handle at (988, 419)
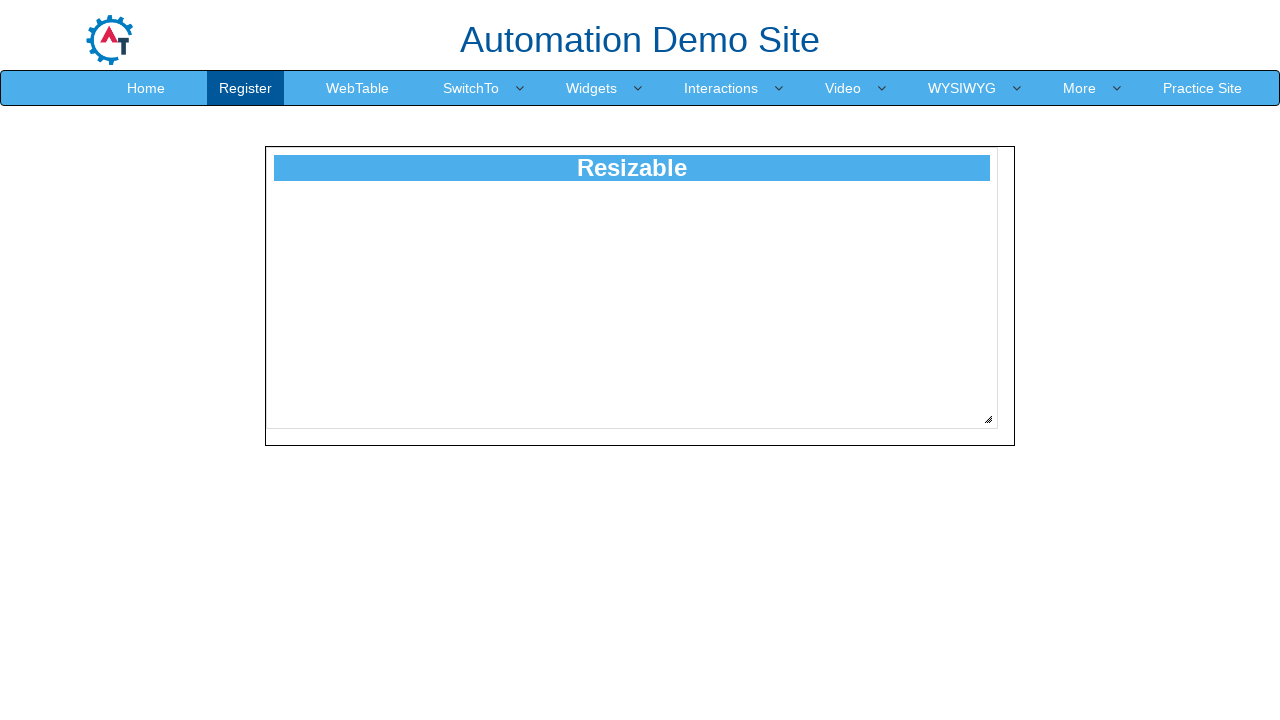

Dragged resize handle diagonally by 282 pixels at (1270, 701)
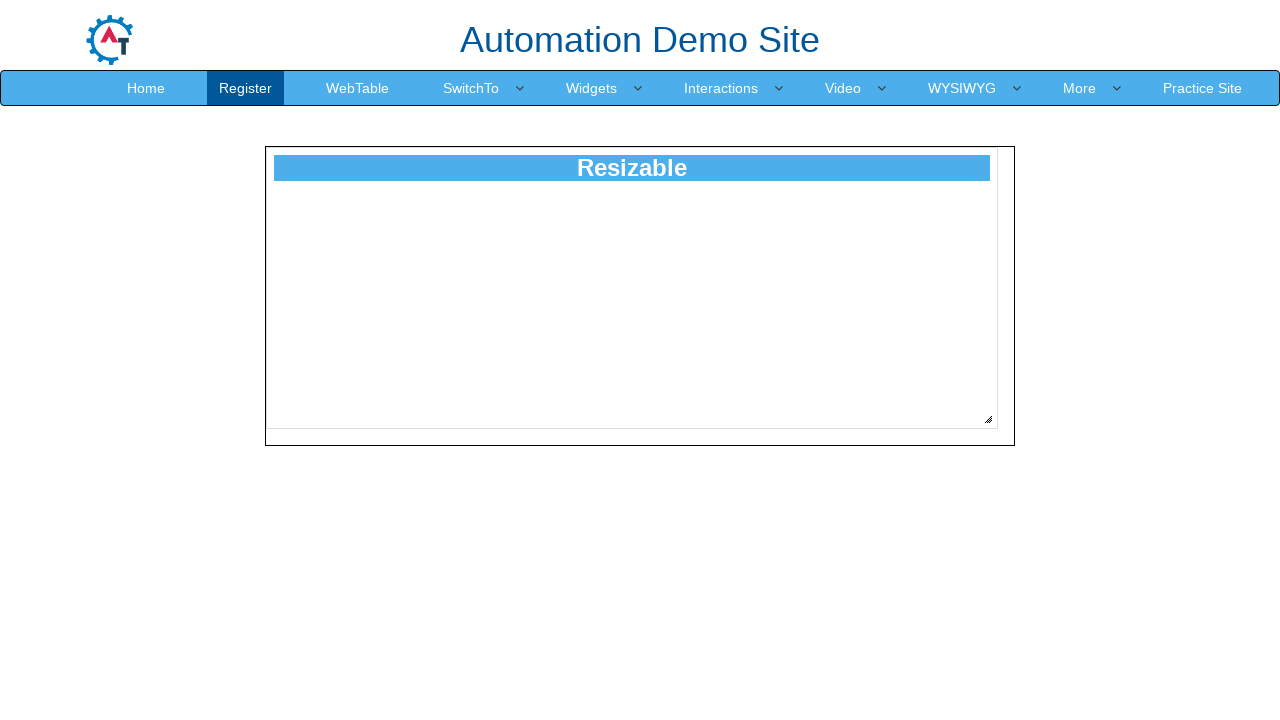

Released mouse button to complete resize at 282 pixels at (1270, 701)
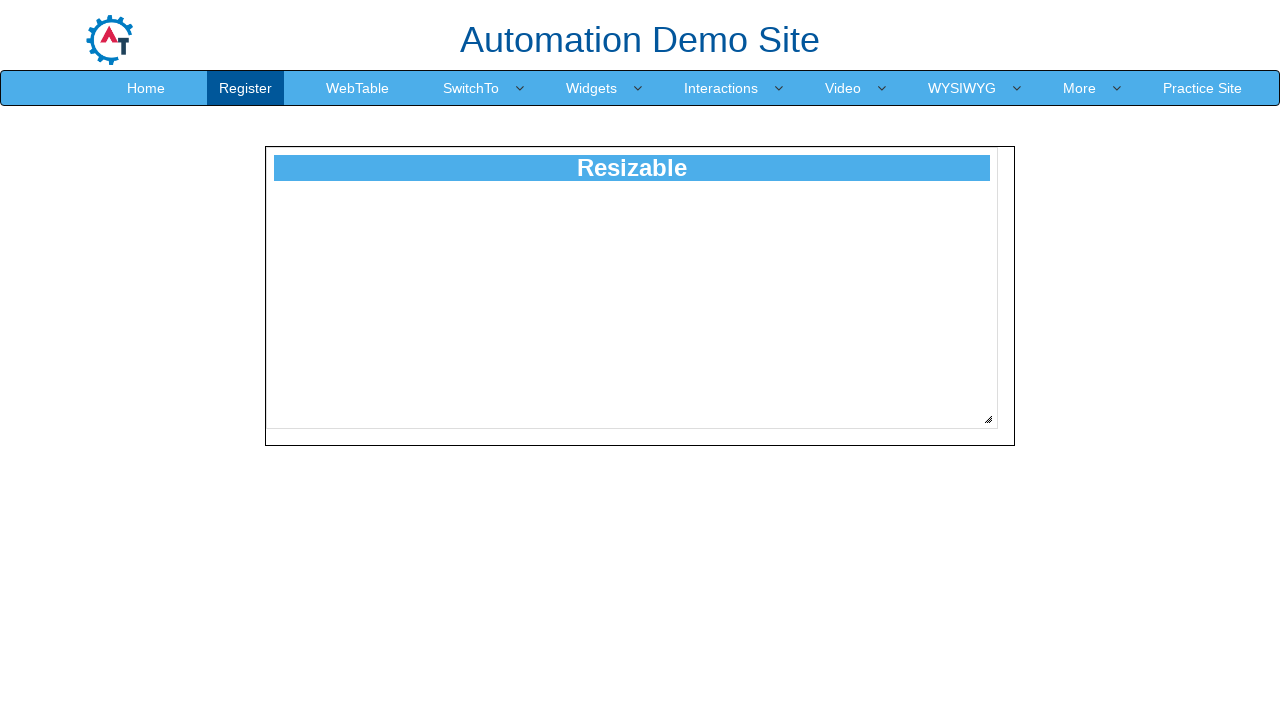

Moved mouse to resize handle position at (988, 419)
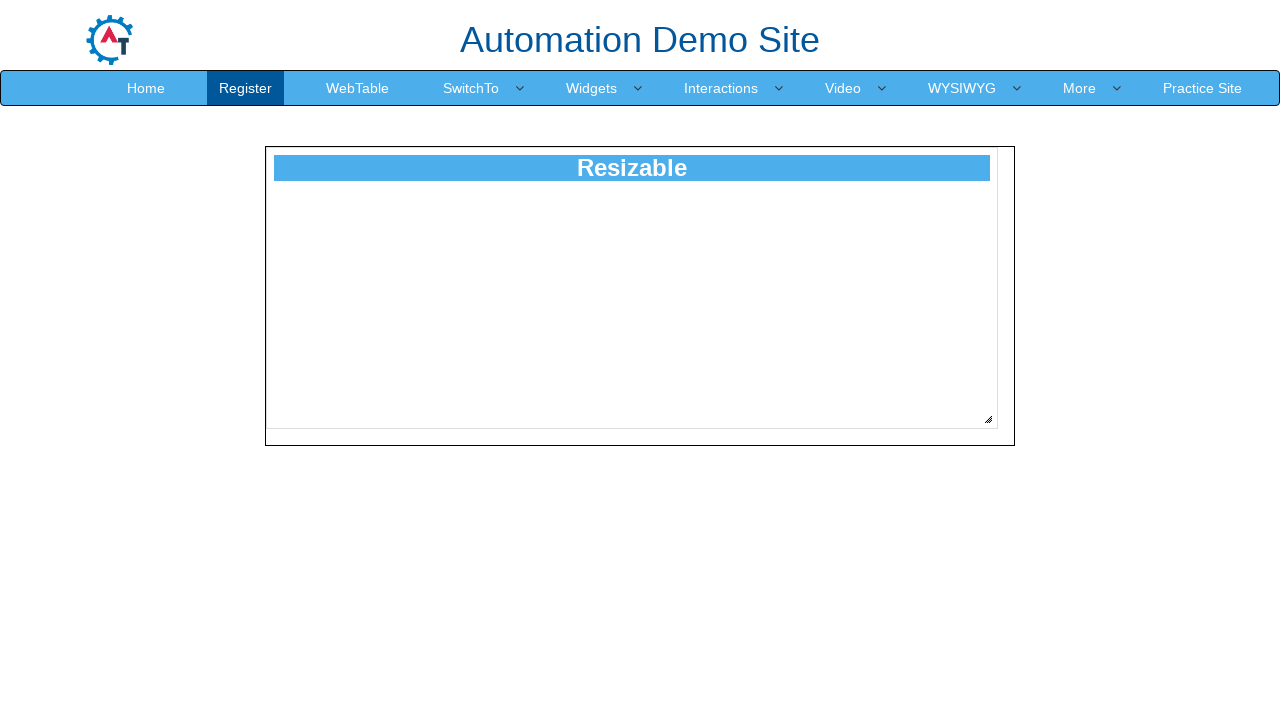

Pressed mouse button down on resize handle at (988, 419)
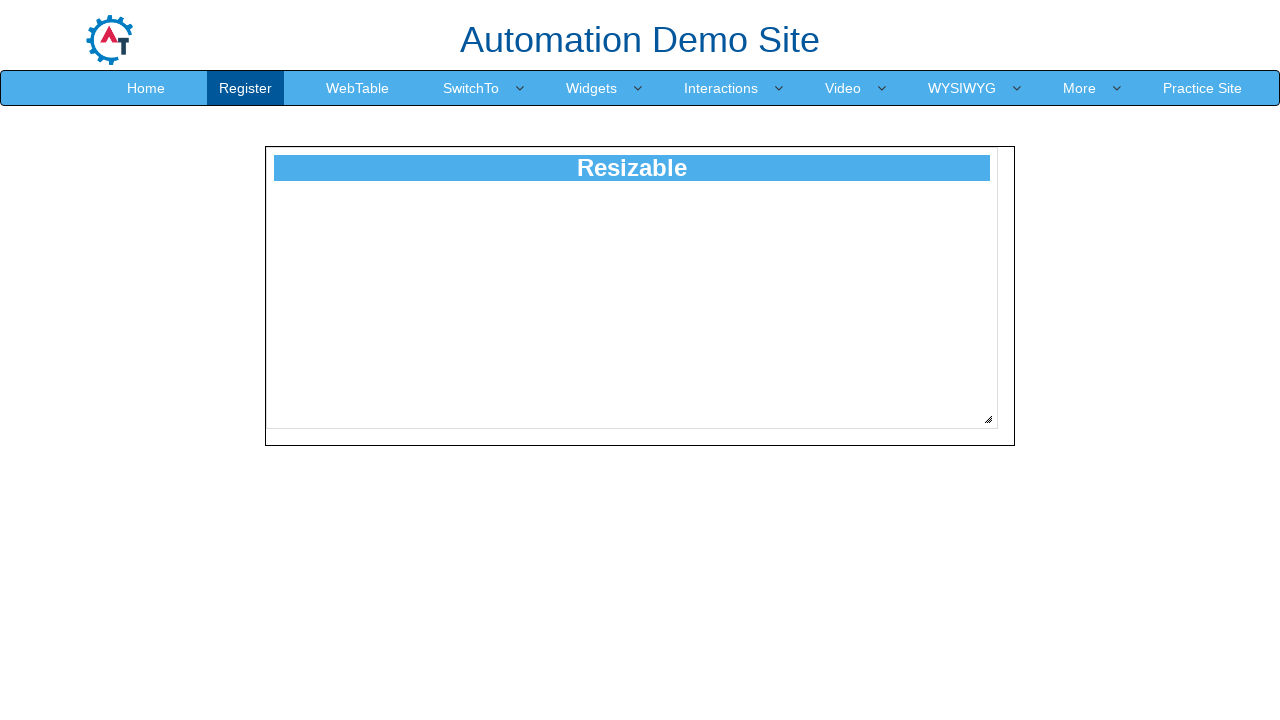

Dragged resize handle diagonally by 283 pixels at (1271, 702)
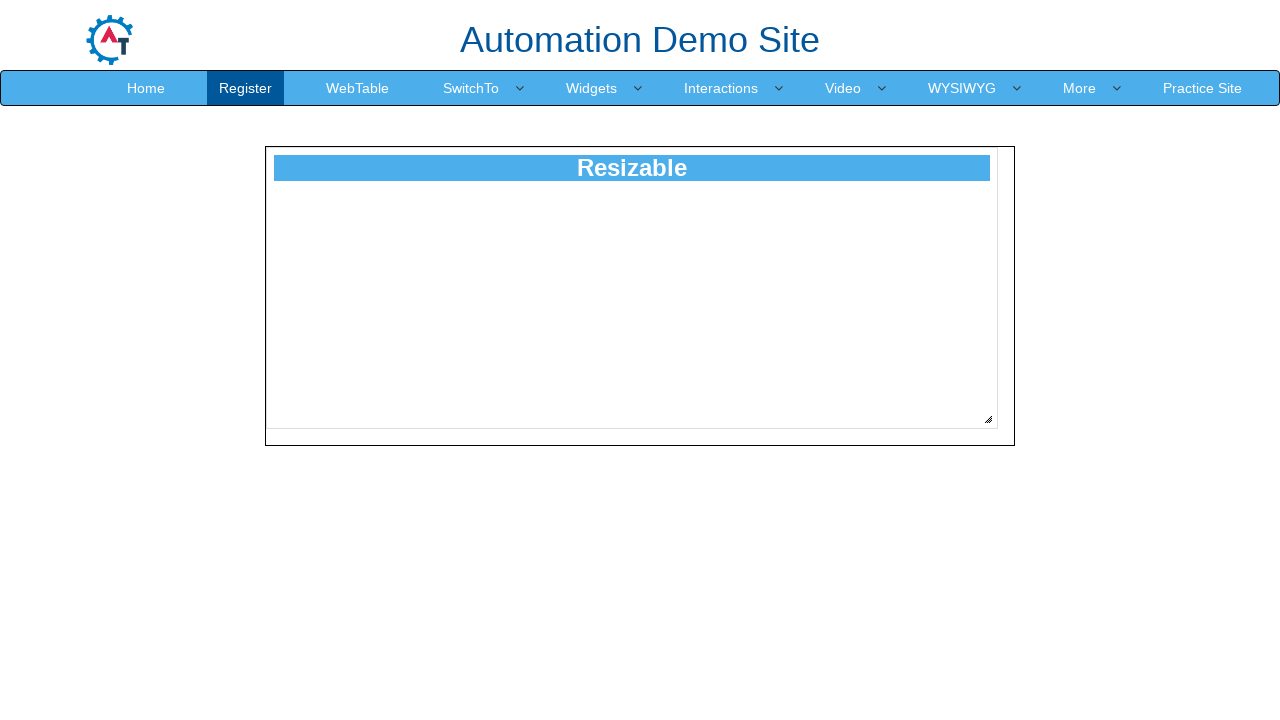

Released mouse button to complete resize at 283 pixels at (1271, 702)
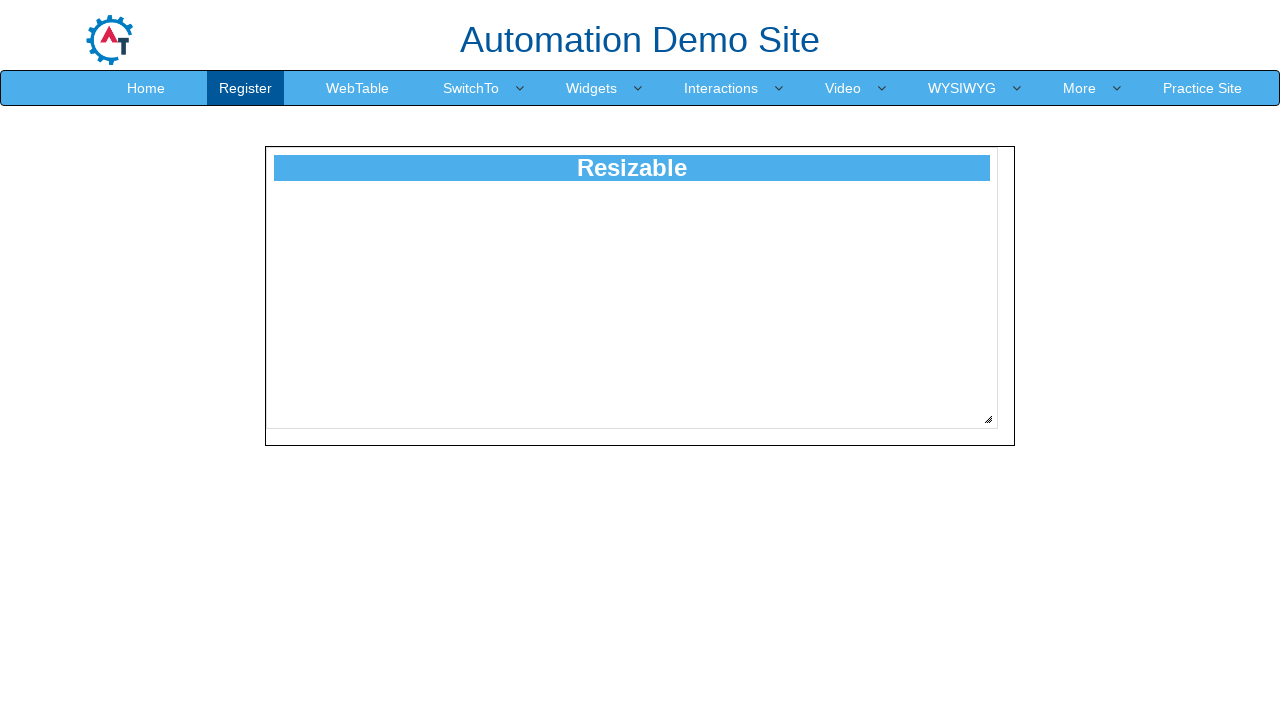

Moved mouse to resize handle position at (988, 419)
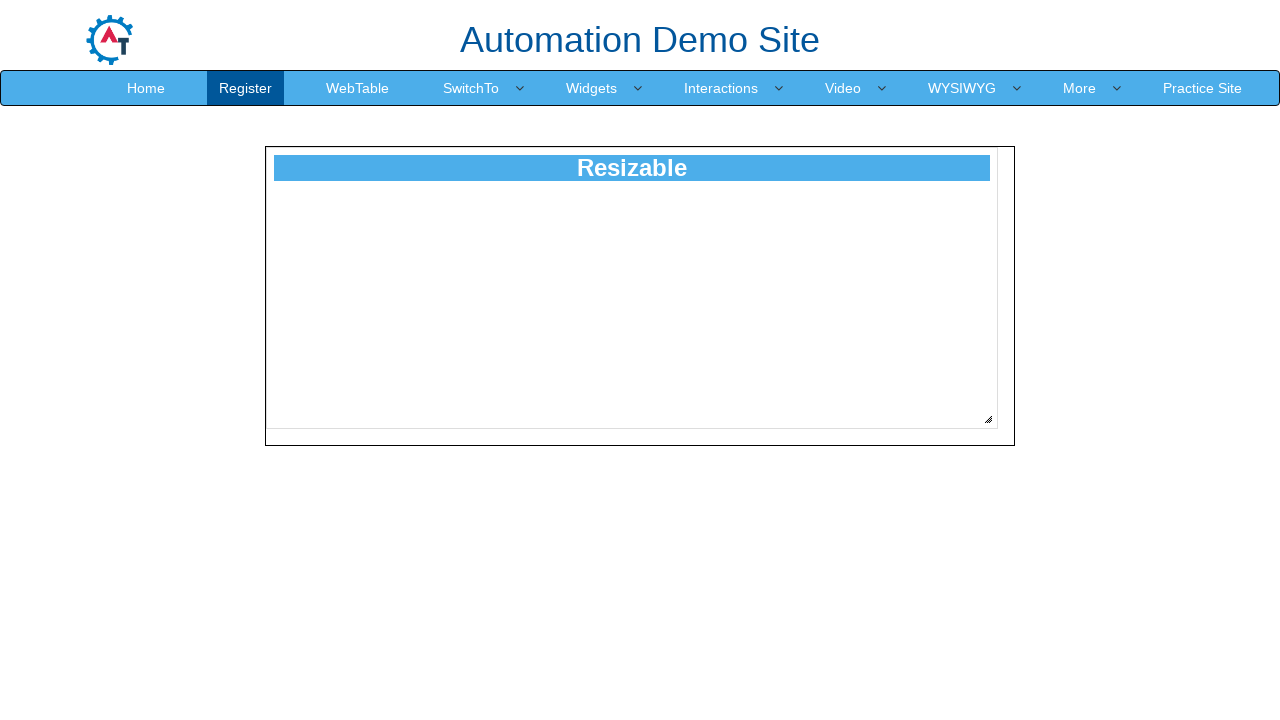

Pressed mouse button down on resize handle at (988, 419)
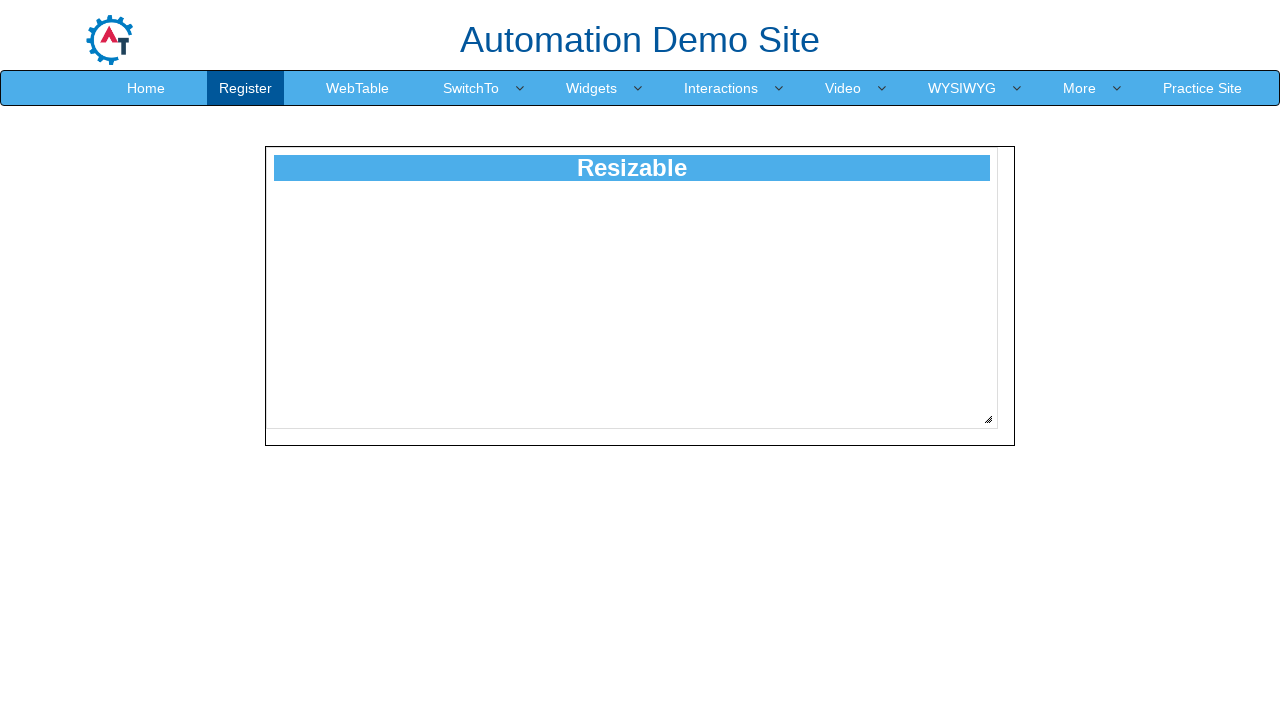

Dragged resize handle diagonally by 284 pixels at (1272, 703)
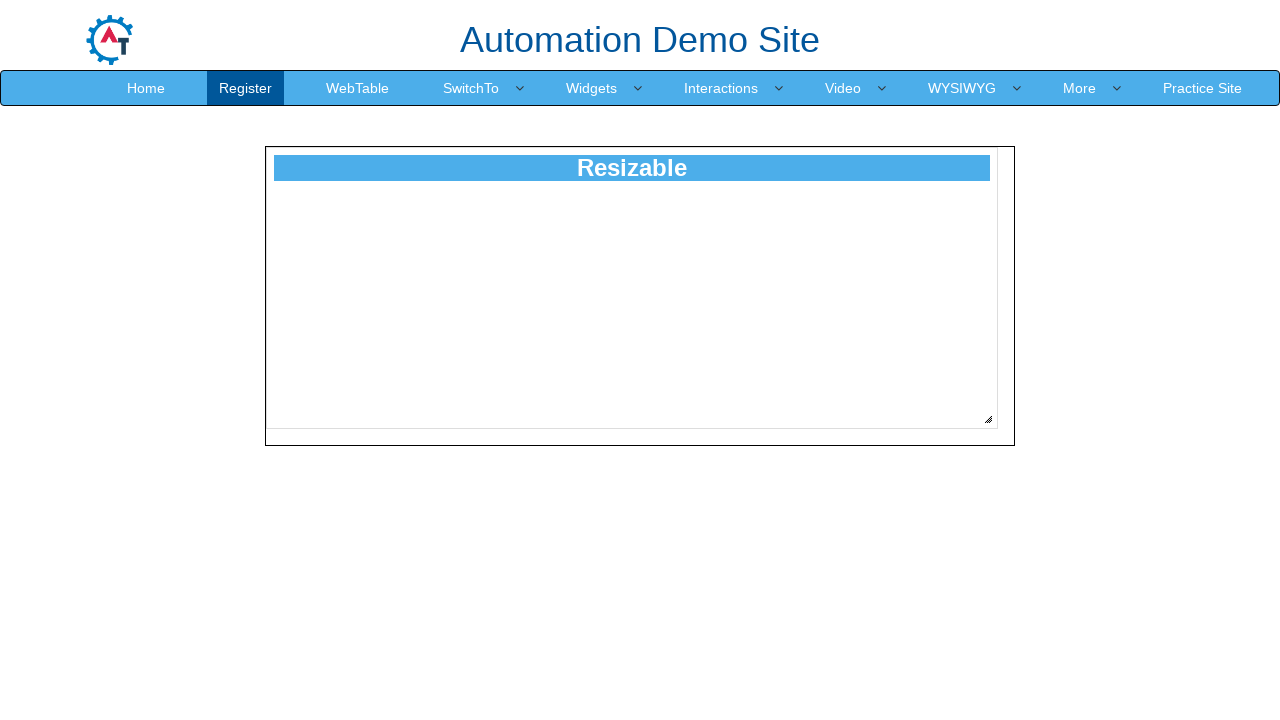

Released mouse button to complete resize at 284 pixels at (1272, 703)
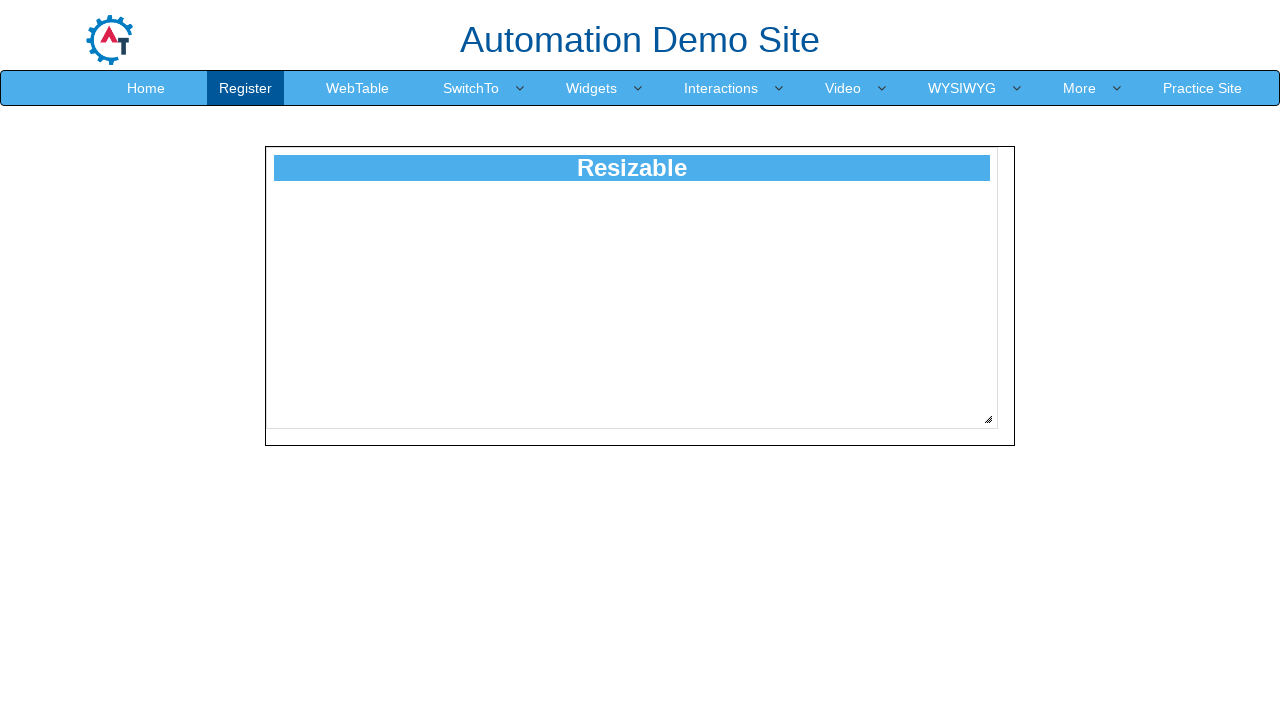

Moved mouse to resize handle position at (988, 419)
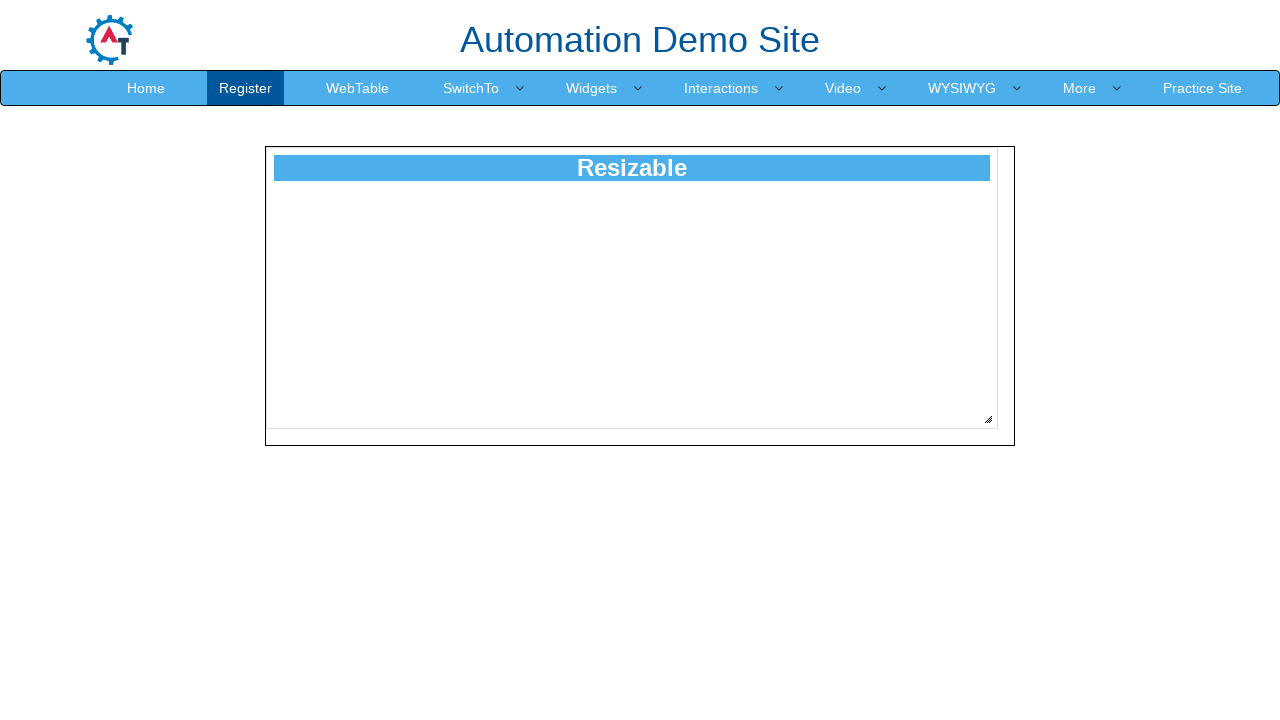

Pressed mouse button down on resize handle at (988, 419)
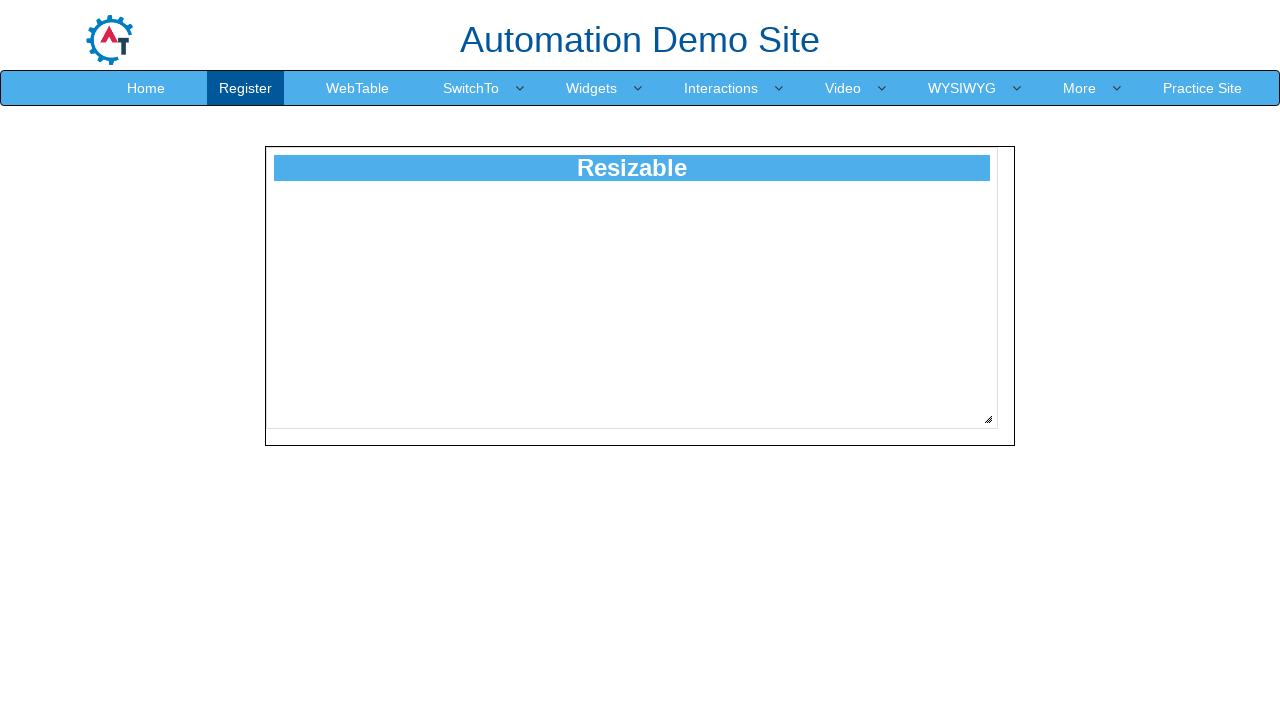

Dragged resize handle diagonally by 285 pixels at (1273, 704)
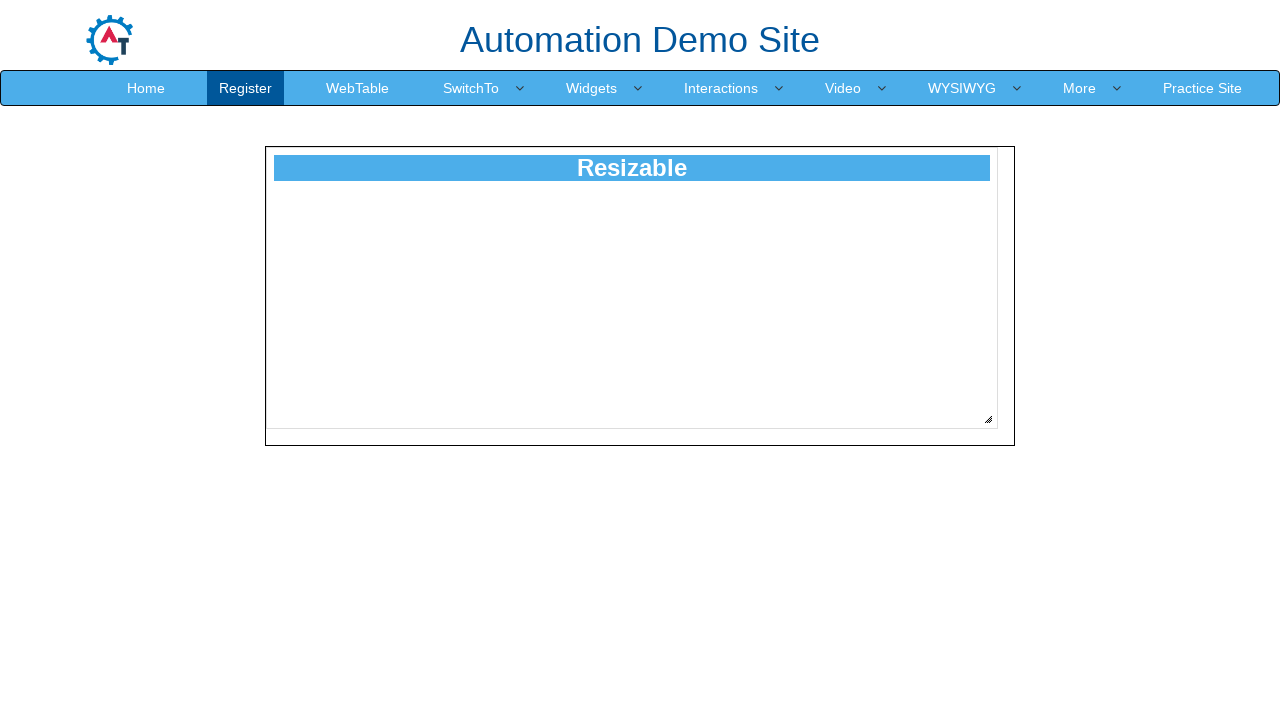

Released mouse button to complete resize at 285 pixels at (1273, 704)
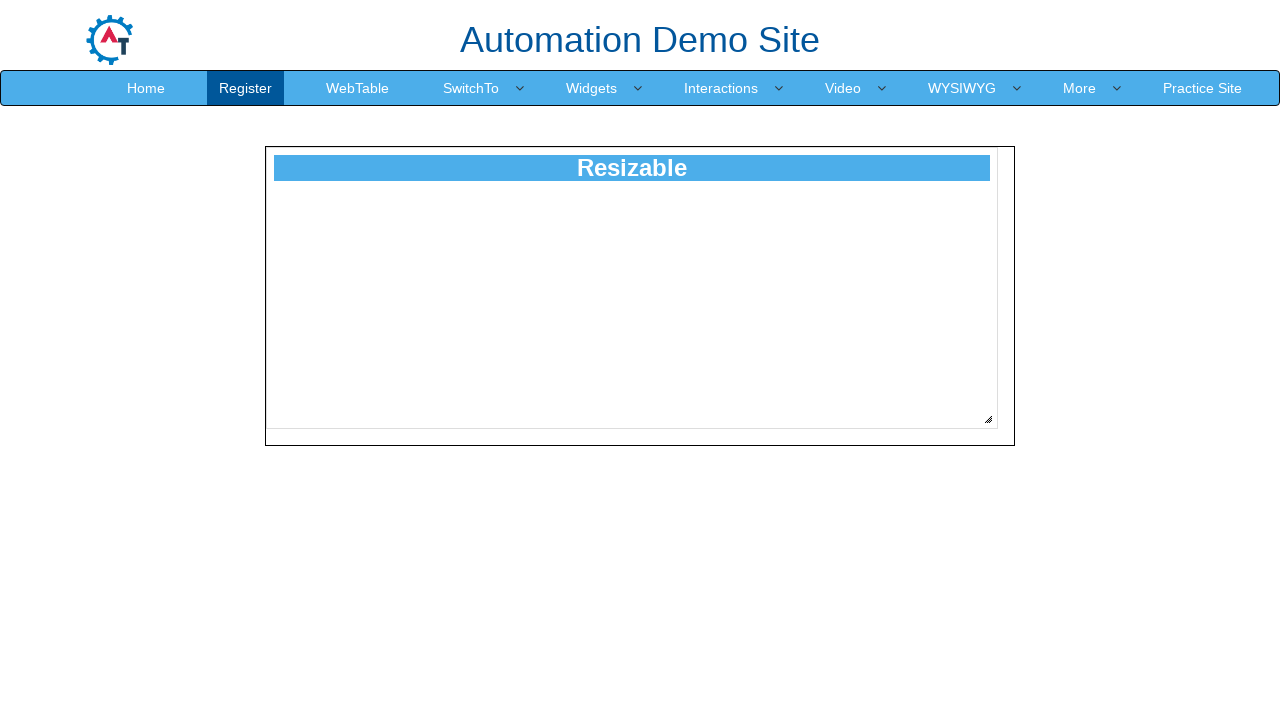

Moved mouse to resize handle position at (988, 419)
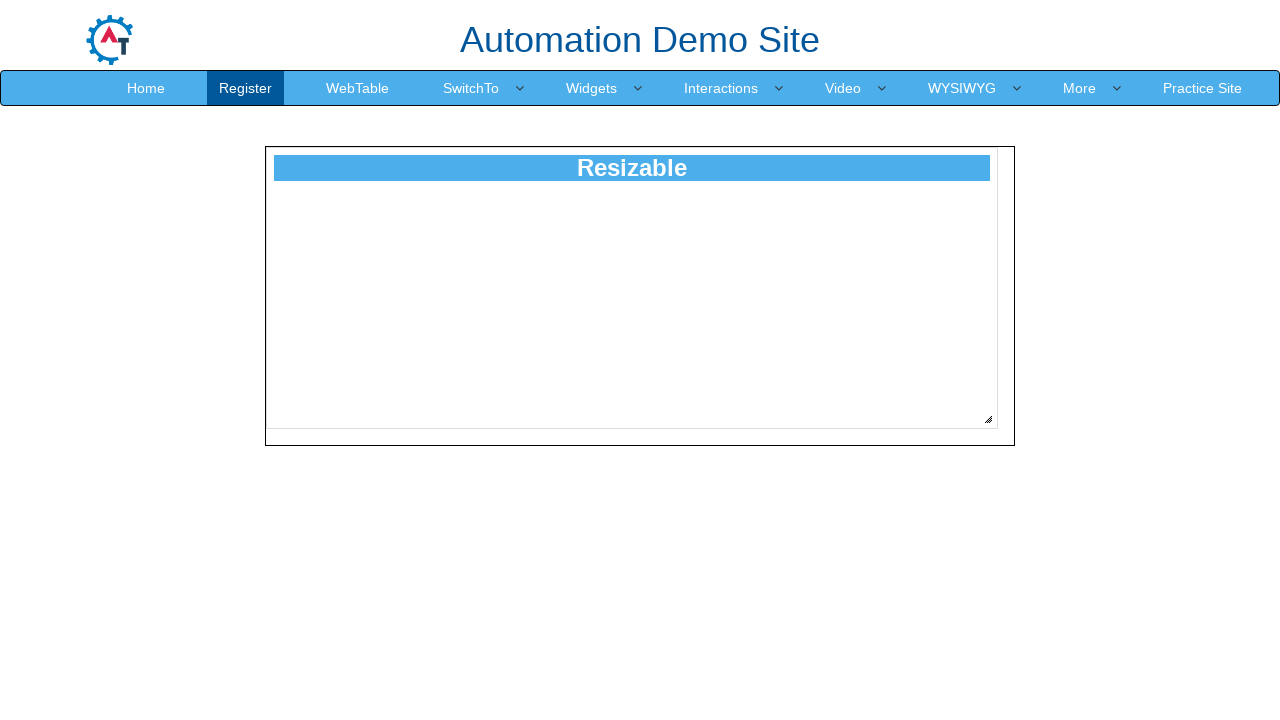

Pressed mouse button down on resize handle at (988, 419)
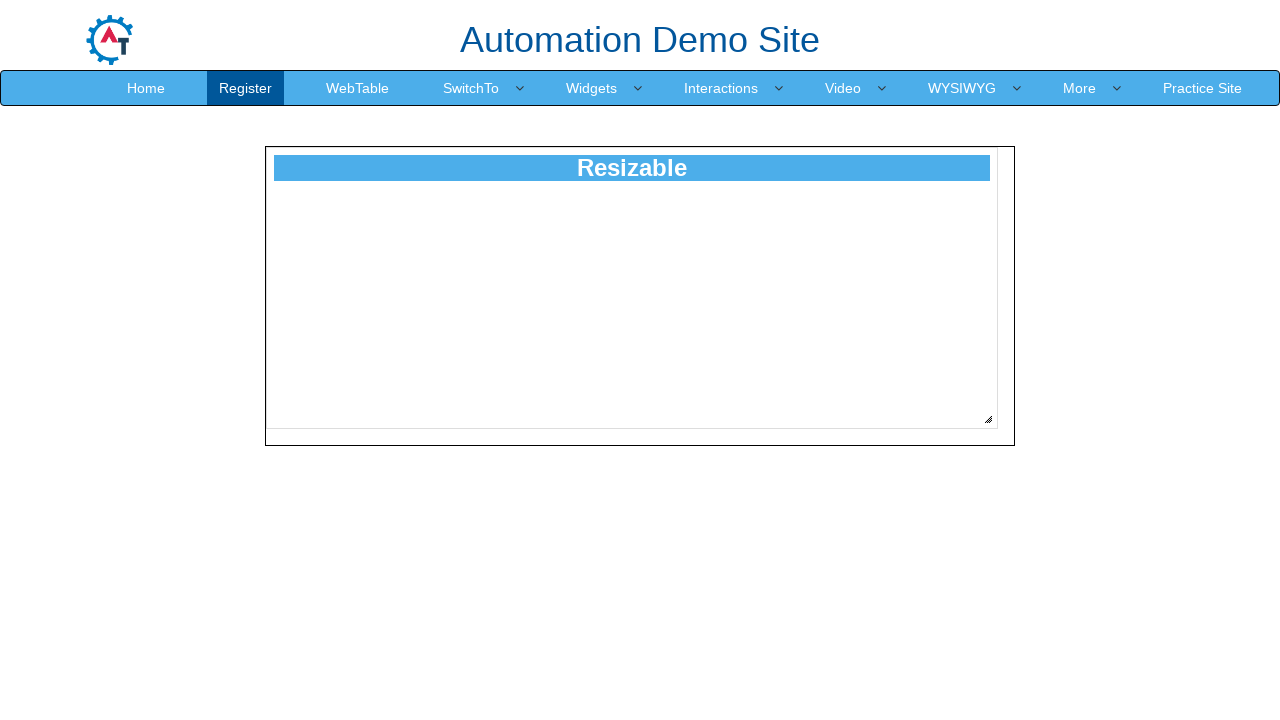

Dragged resize handle diagonally by 286 pixels at (1274, 705)
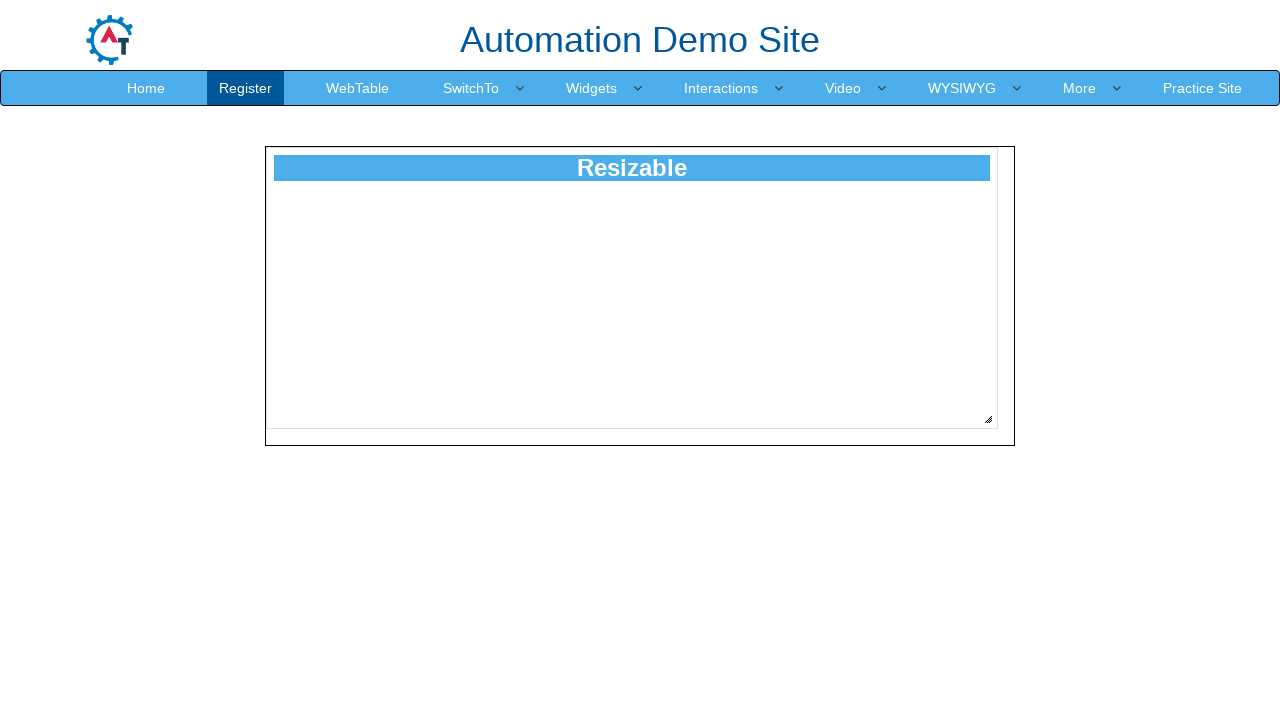

Released mouse button to complete resize at 286 pixels at (1274, 705)
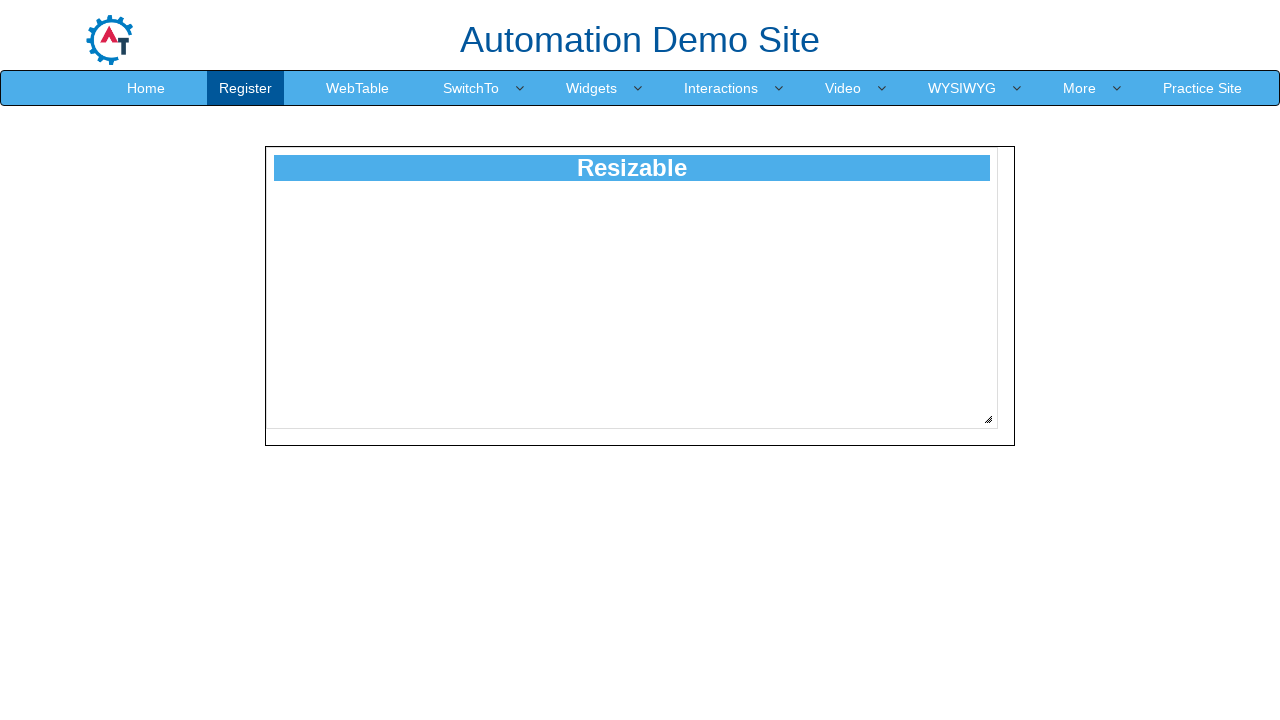

Moved mouse to resize handle position at (988, 419)
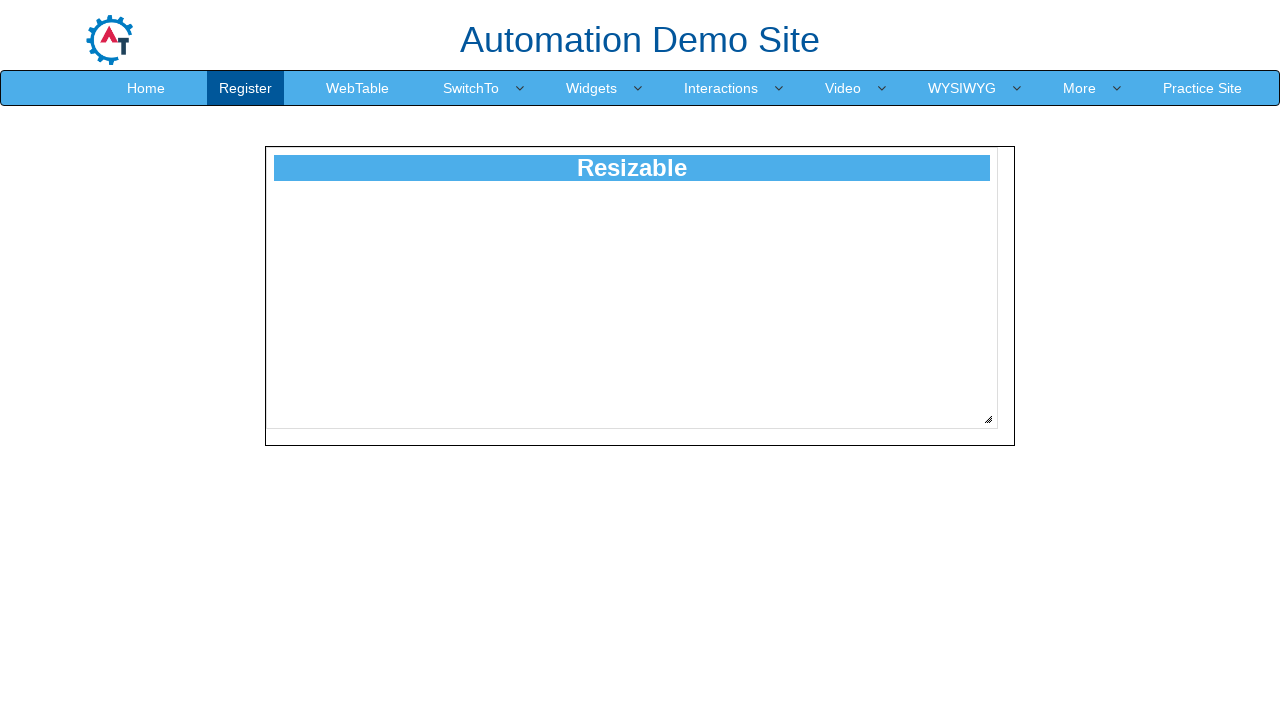

Pressed mouse button down on resize handle at (988, 419)
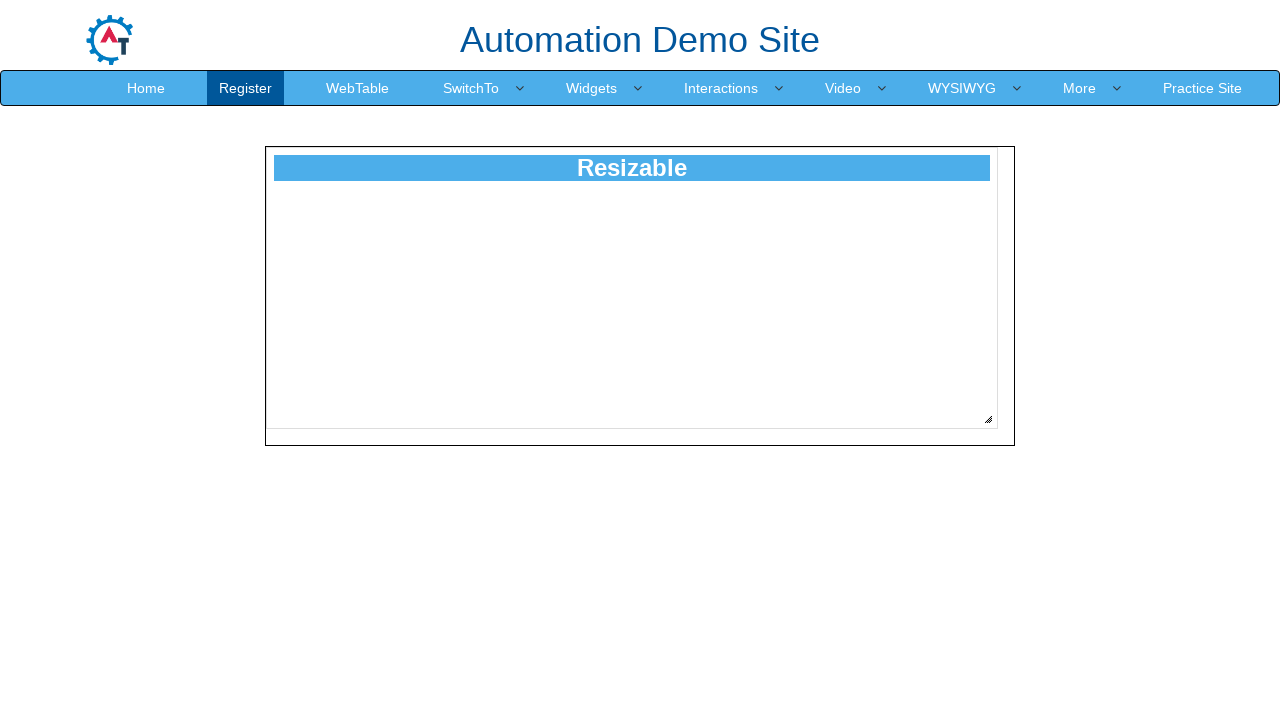

Dragged resize handle diagonally by 287 pixels at (1275, 706)
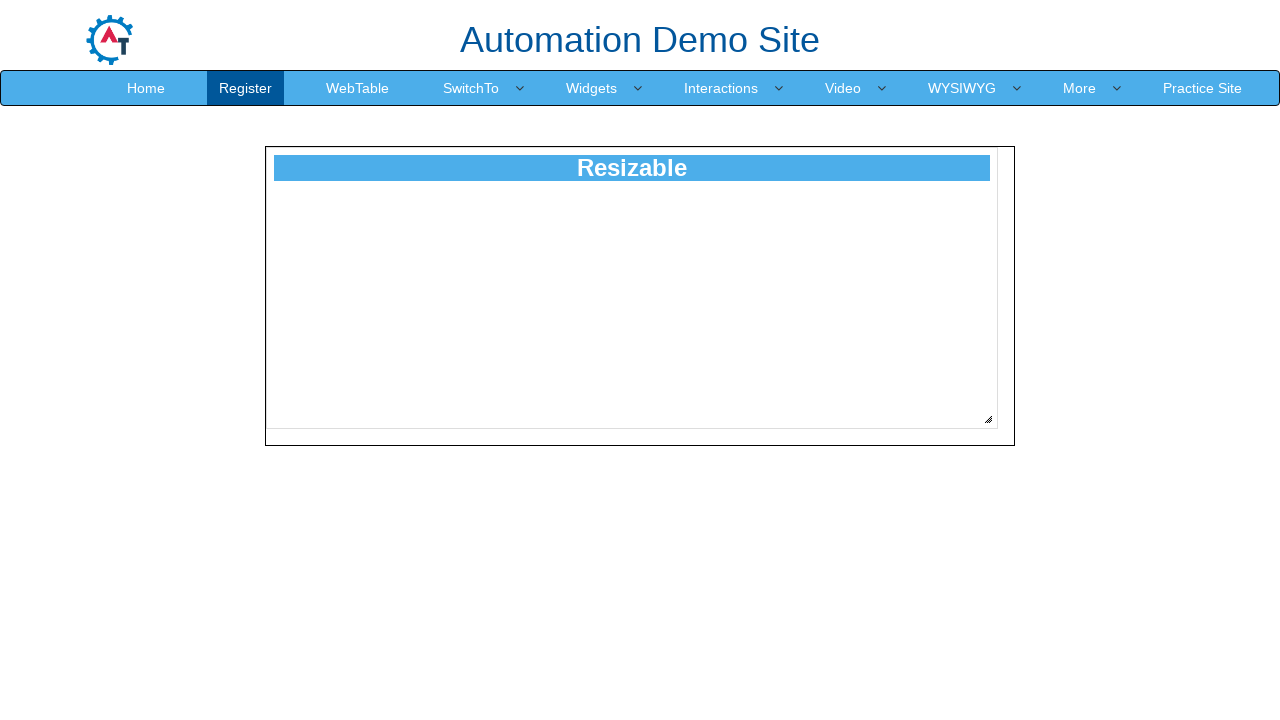

Released mouse button to complete resize at 287 pixels at (1275, 706)
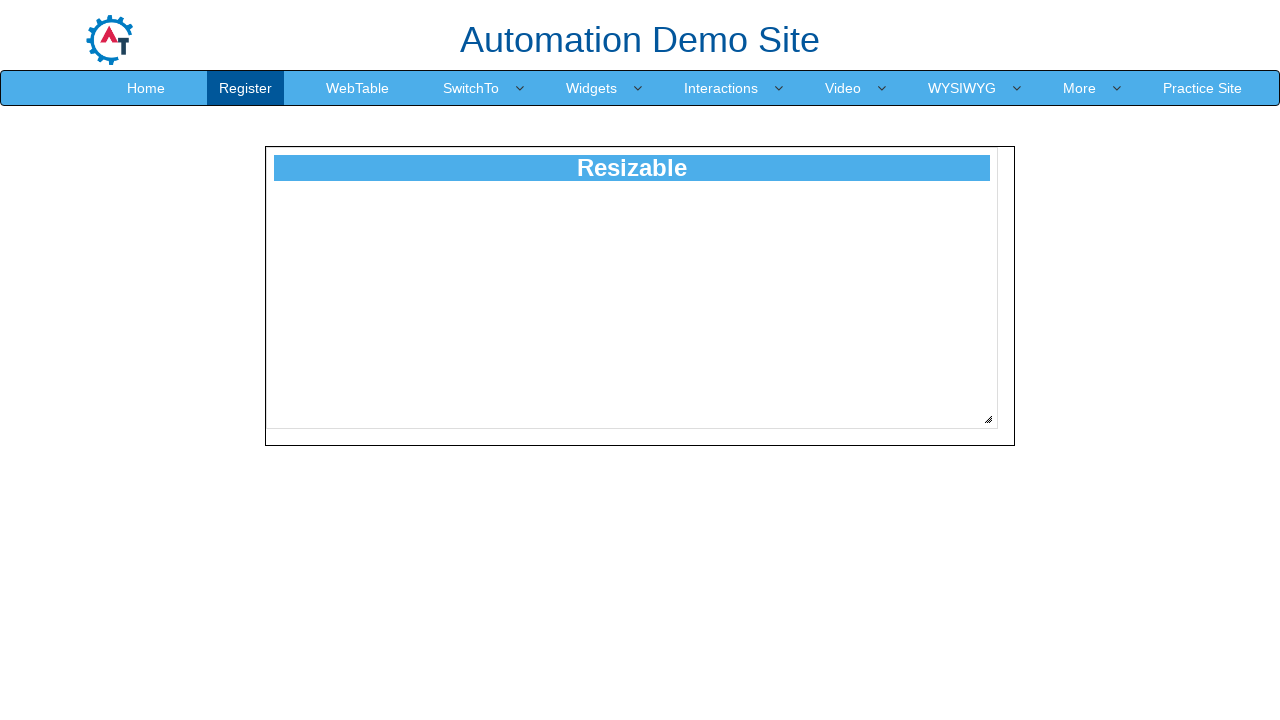

Moved mouse to resize handle position at (988, 419)
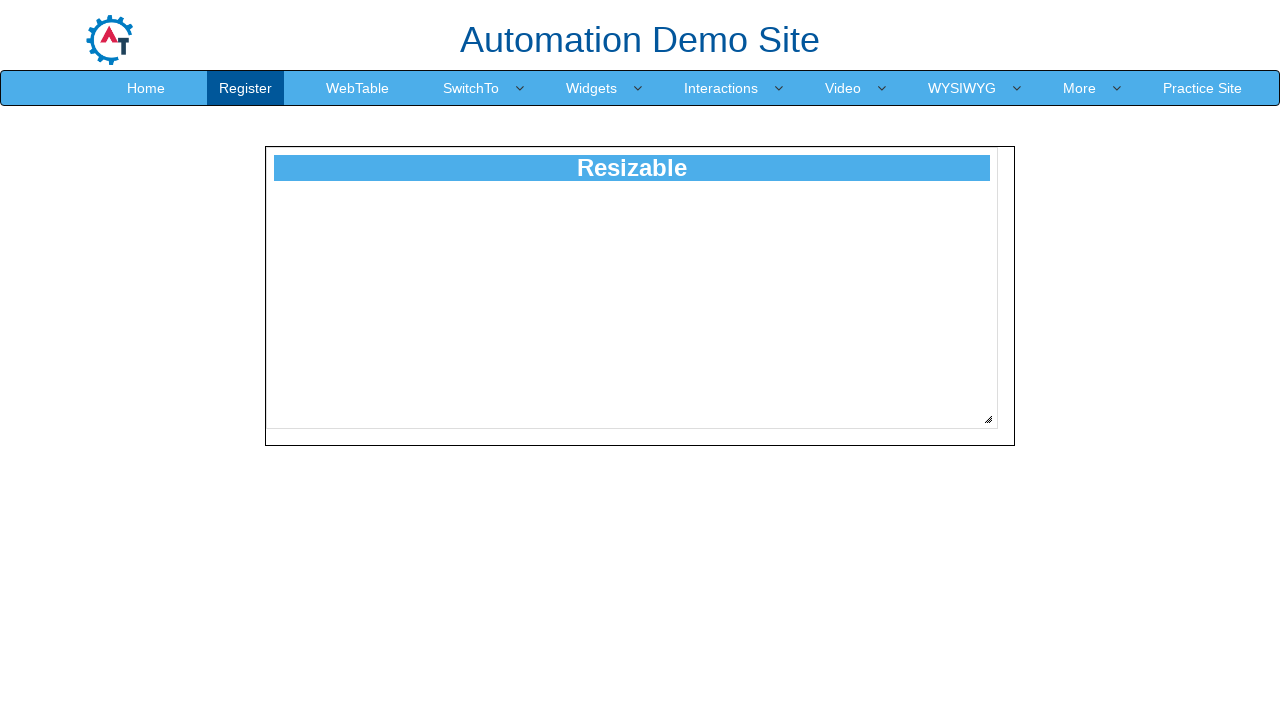

Pressed mouse button down on resize handle at (988, 419)
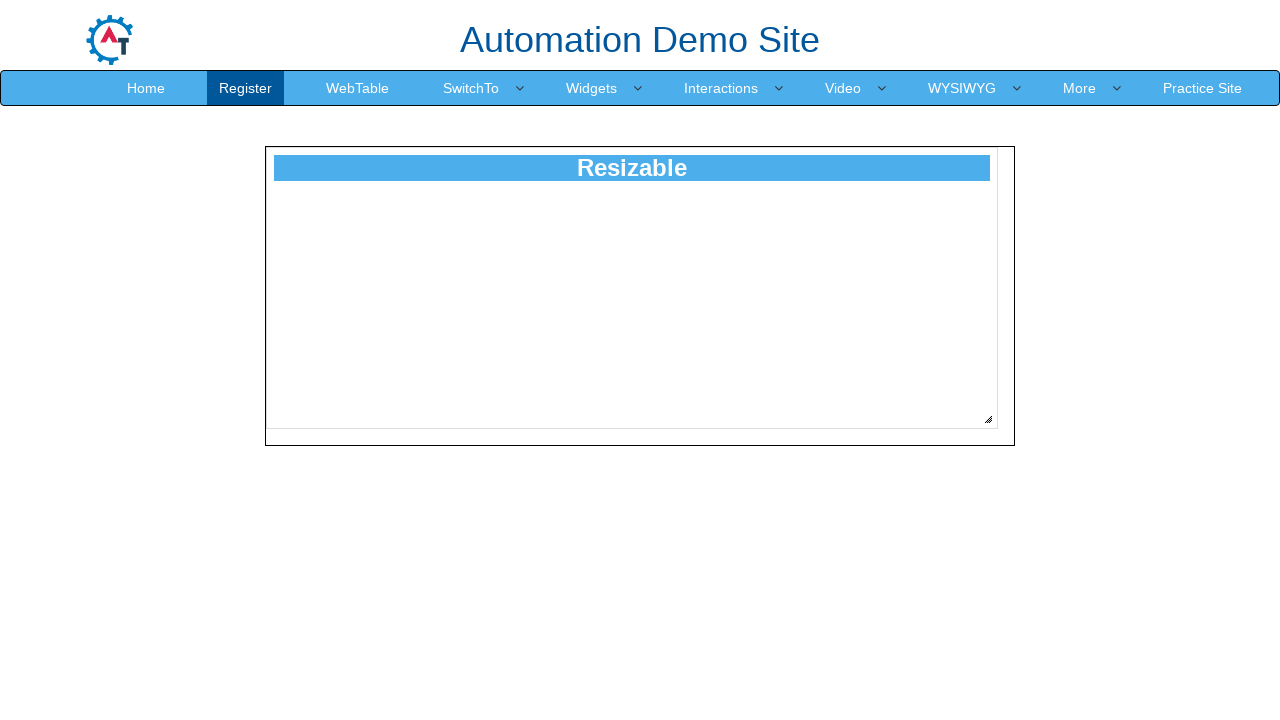

Dragged resize handle diagonally by 288 pixels at (1276, 707)
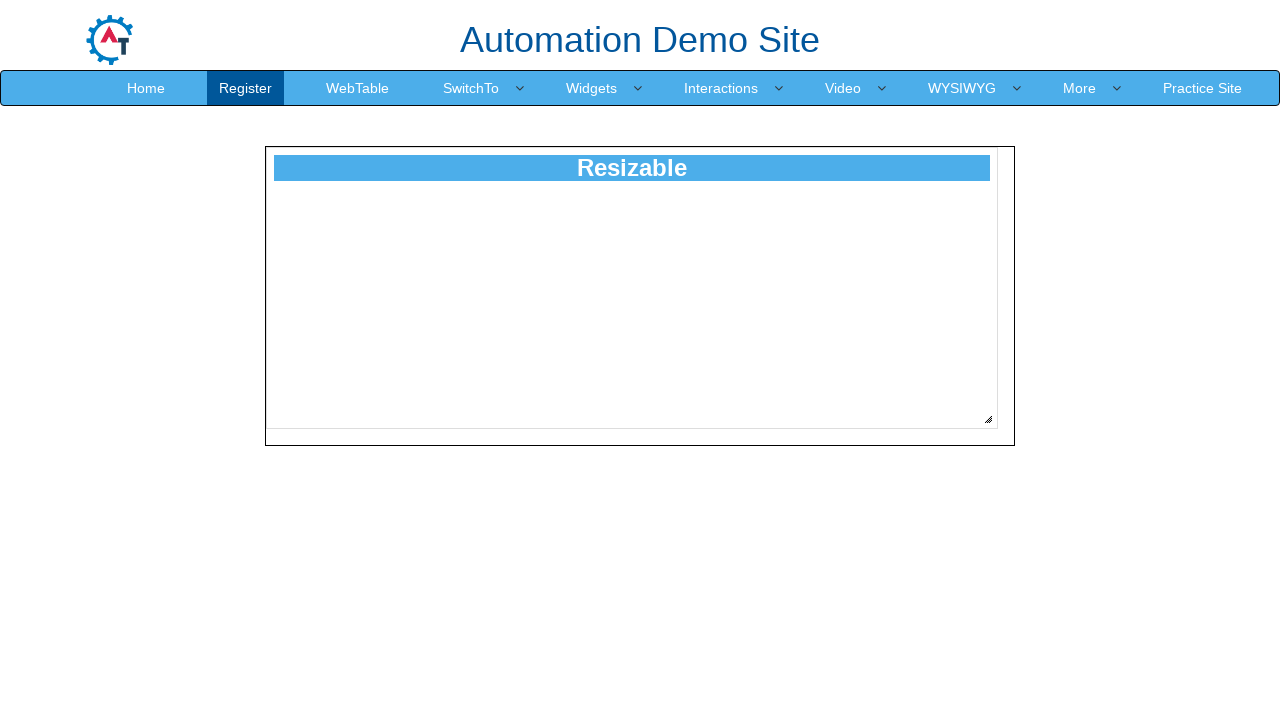

Released mouse button to complete resize at 288 pixels at (1276, 707)
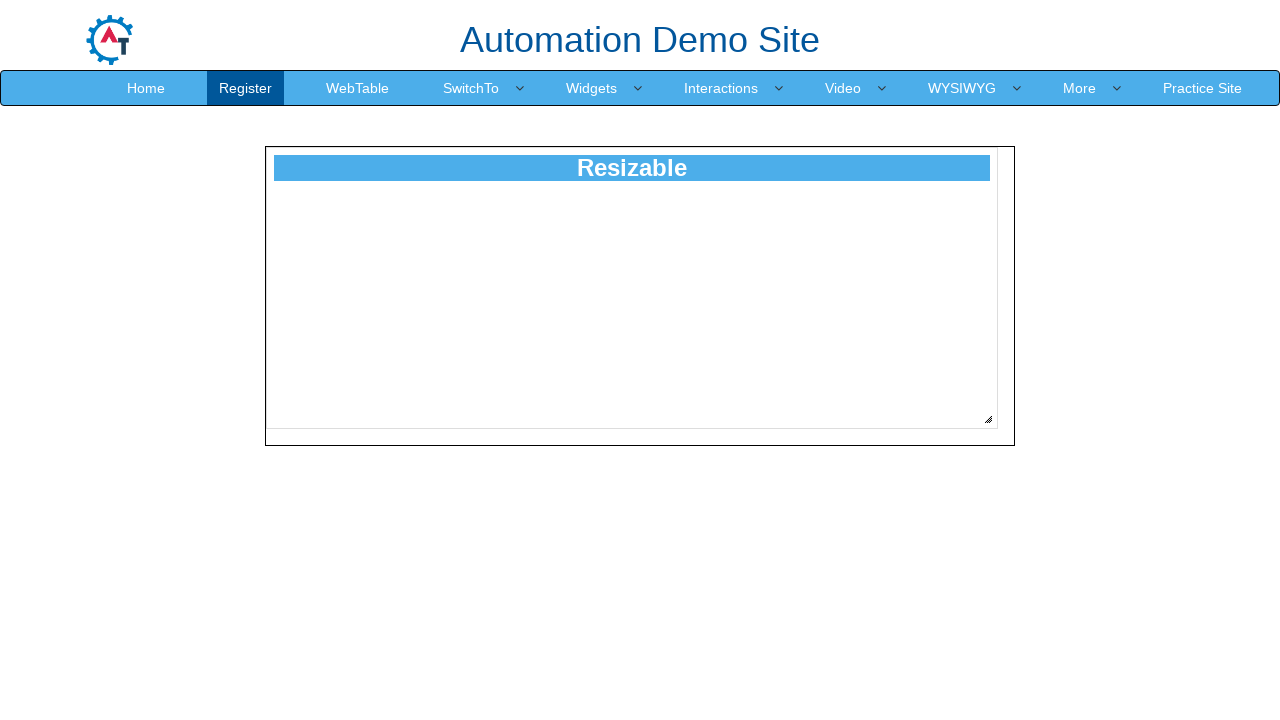

Moved mouse to resize handle position at (988, 419)
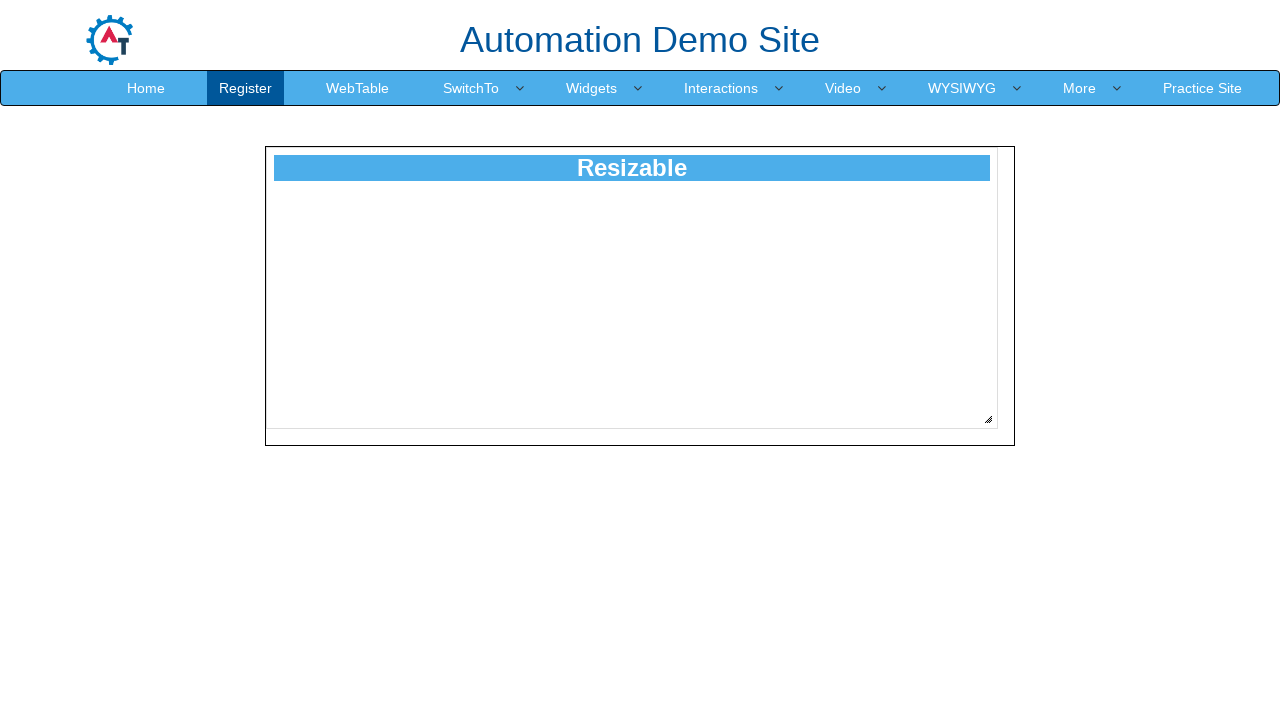

Pressed mouse button down on resize handle at (988, 419)
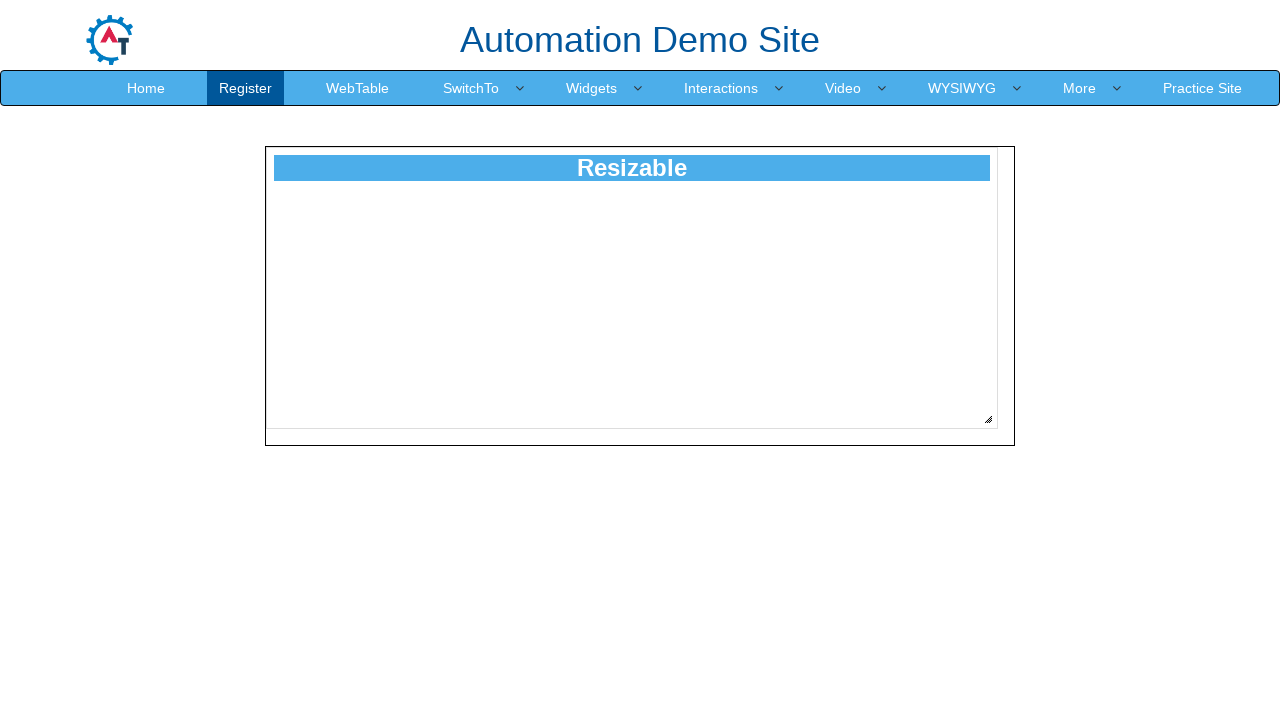

Dragged resize handle diagonally by 289 pixels at (1277, 708)
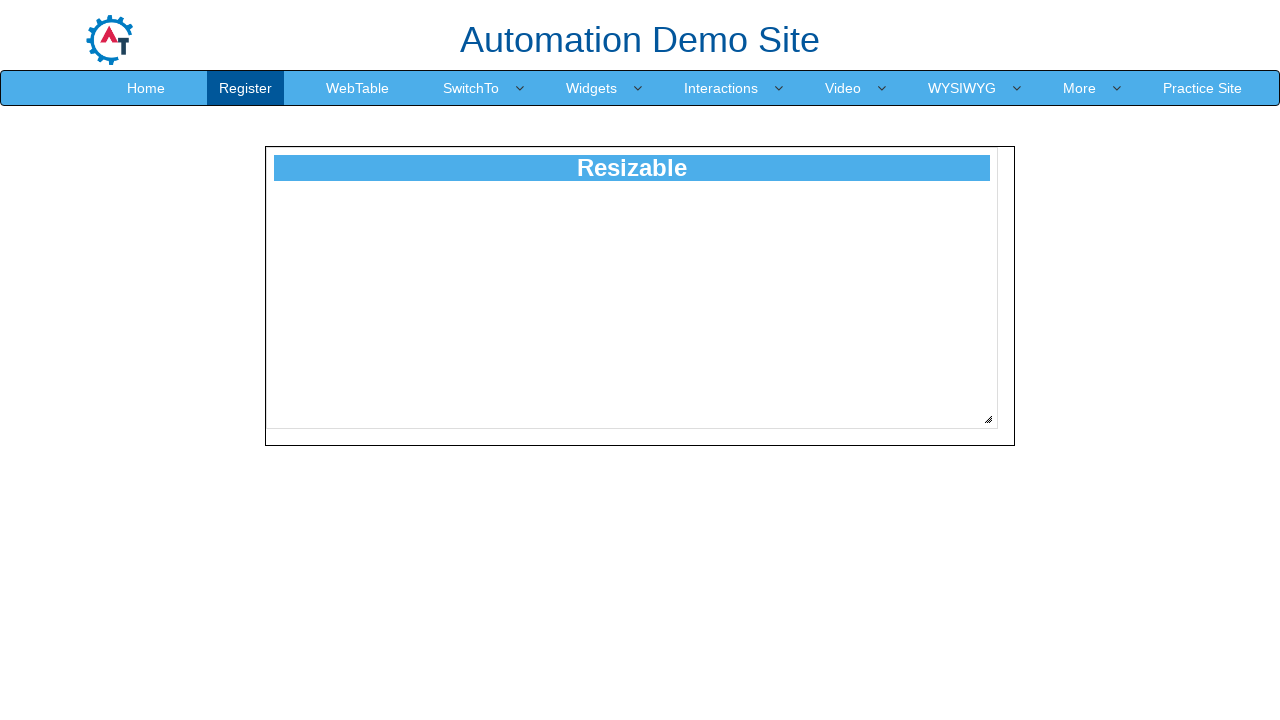

Released mouse button to complete resize at 289 pixels at (1277, 708)
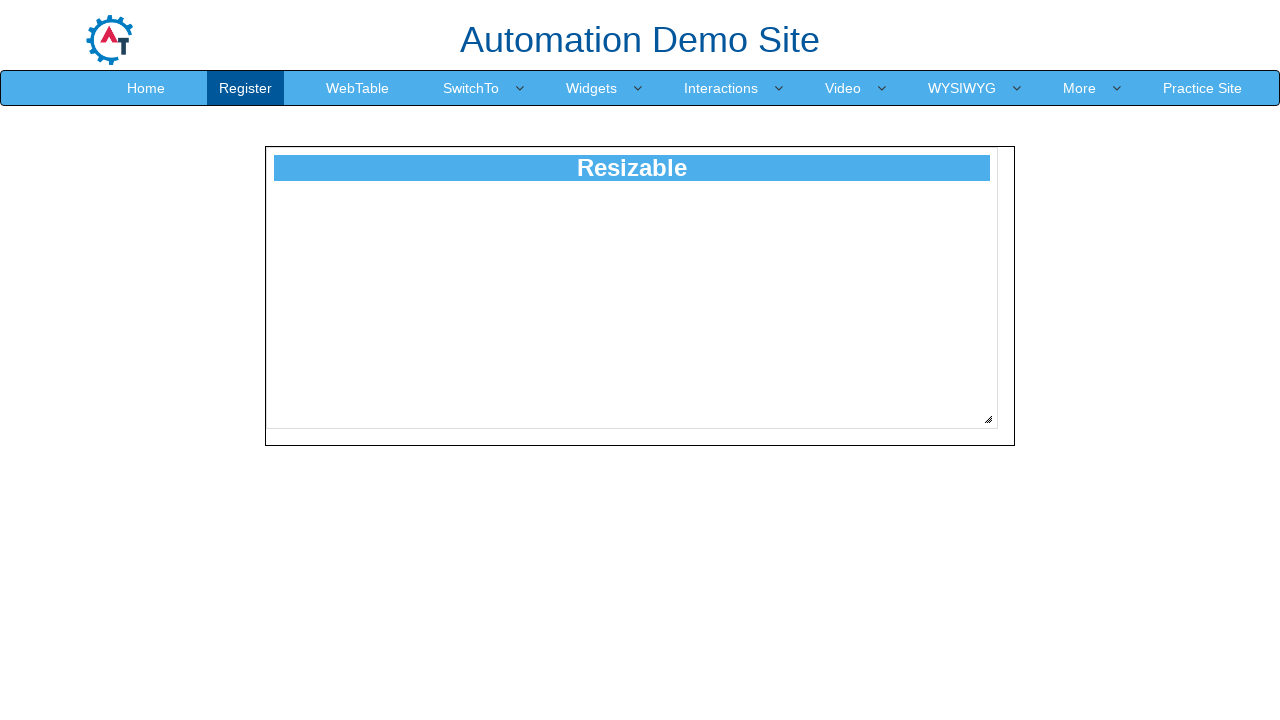

Moved mouse to resize handle position at (988, 419)
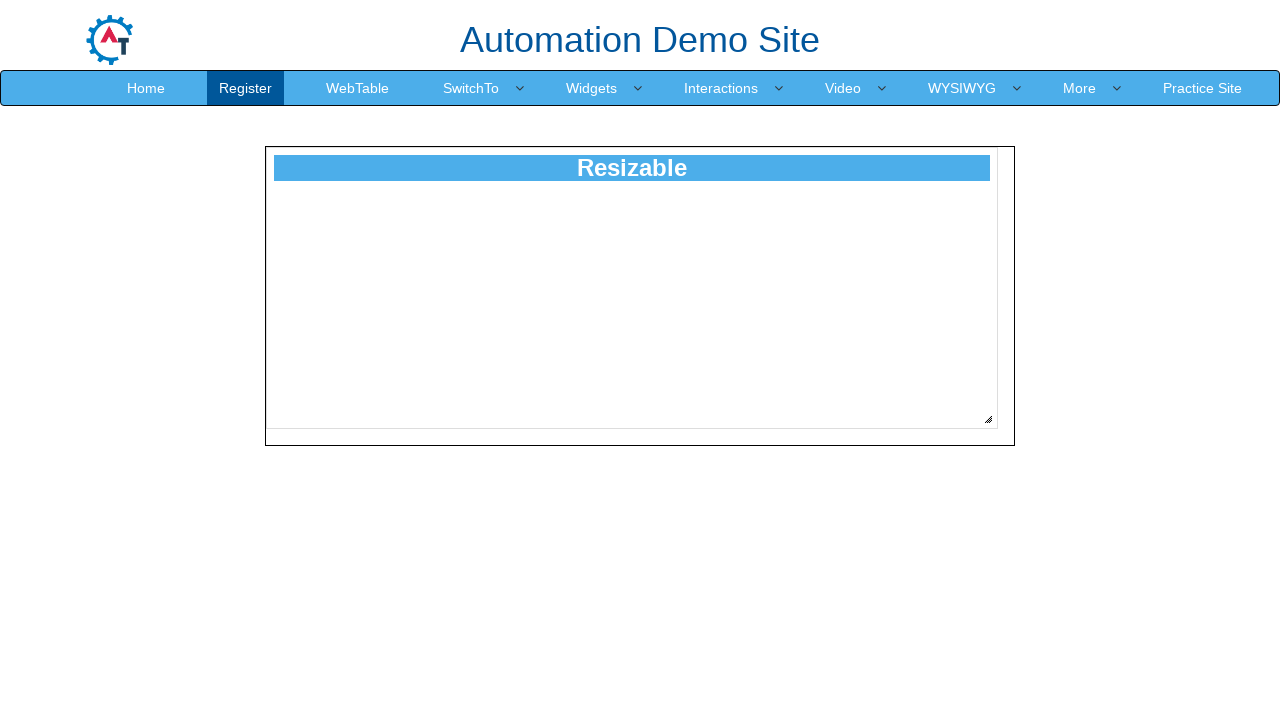

Pressed mouse button down on resize handle at (988, 419)
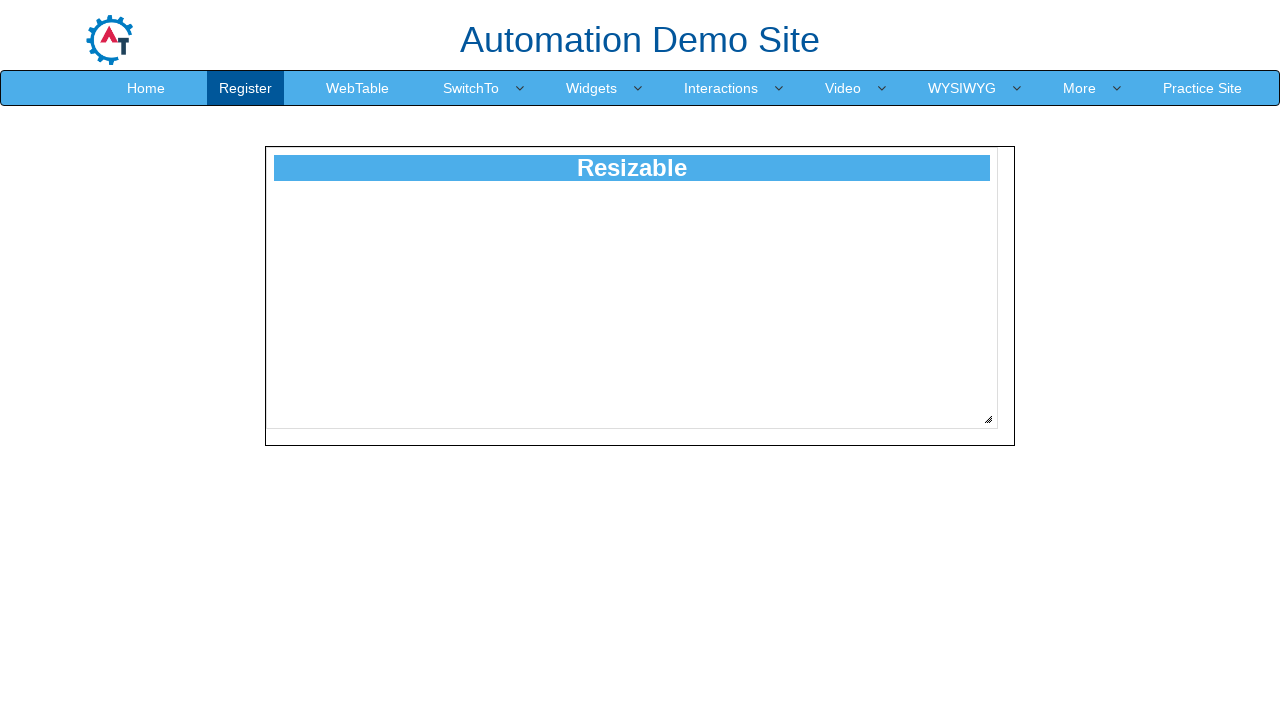

Dragged resize handle diagonally by 290 pixels at (1278, 709)
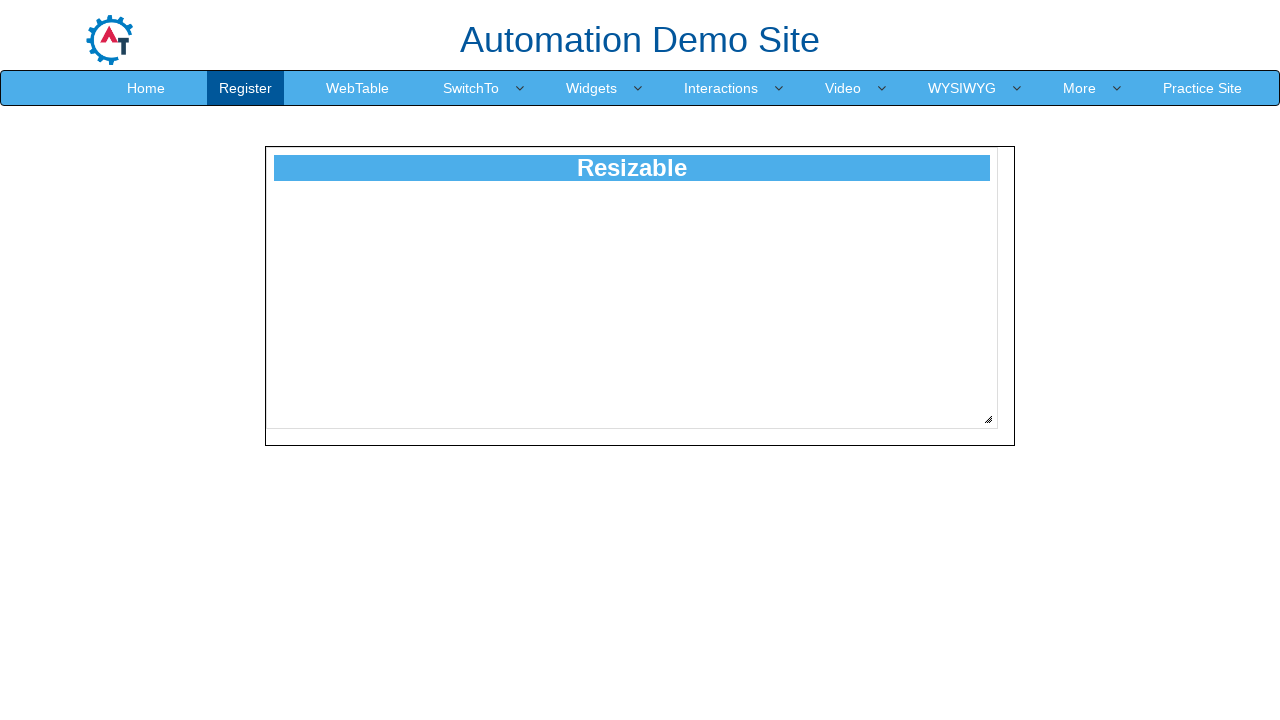

Released mouse button to complete resize at 290 pixels at (1278, 709)
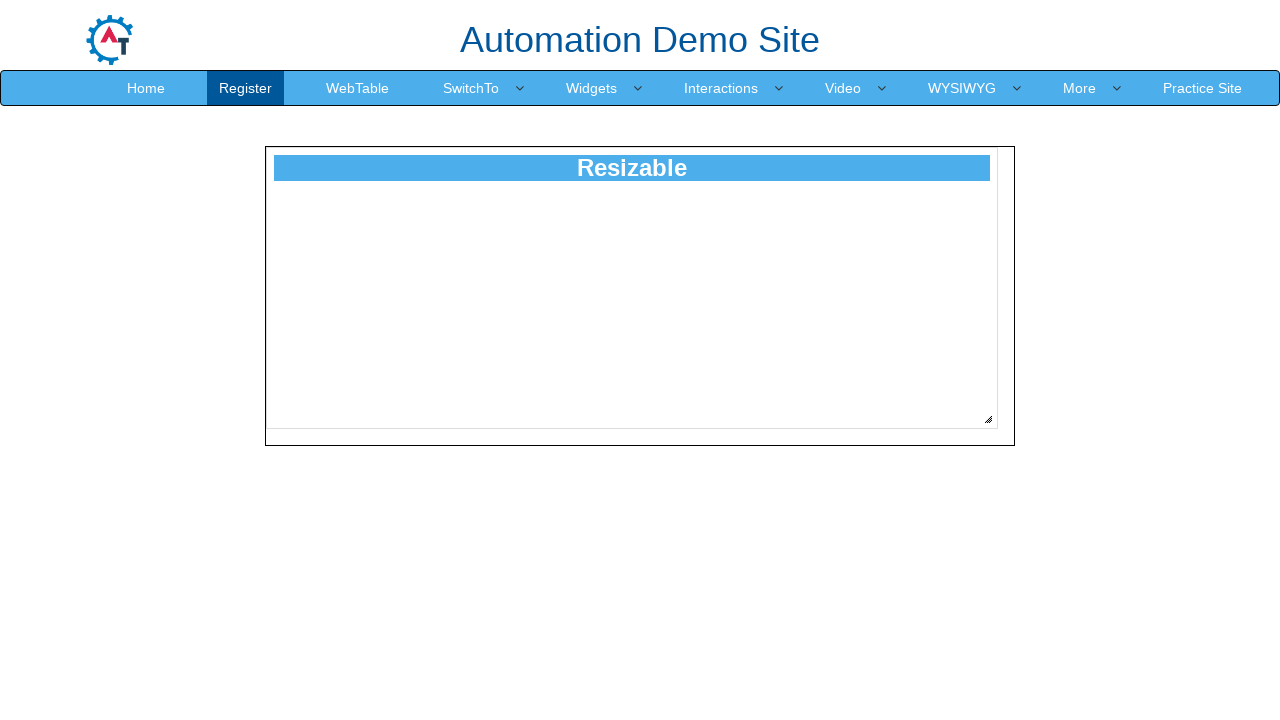

Moved mouse to resize handle position at (988, 419)
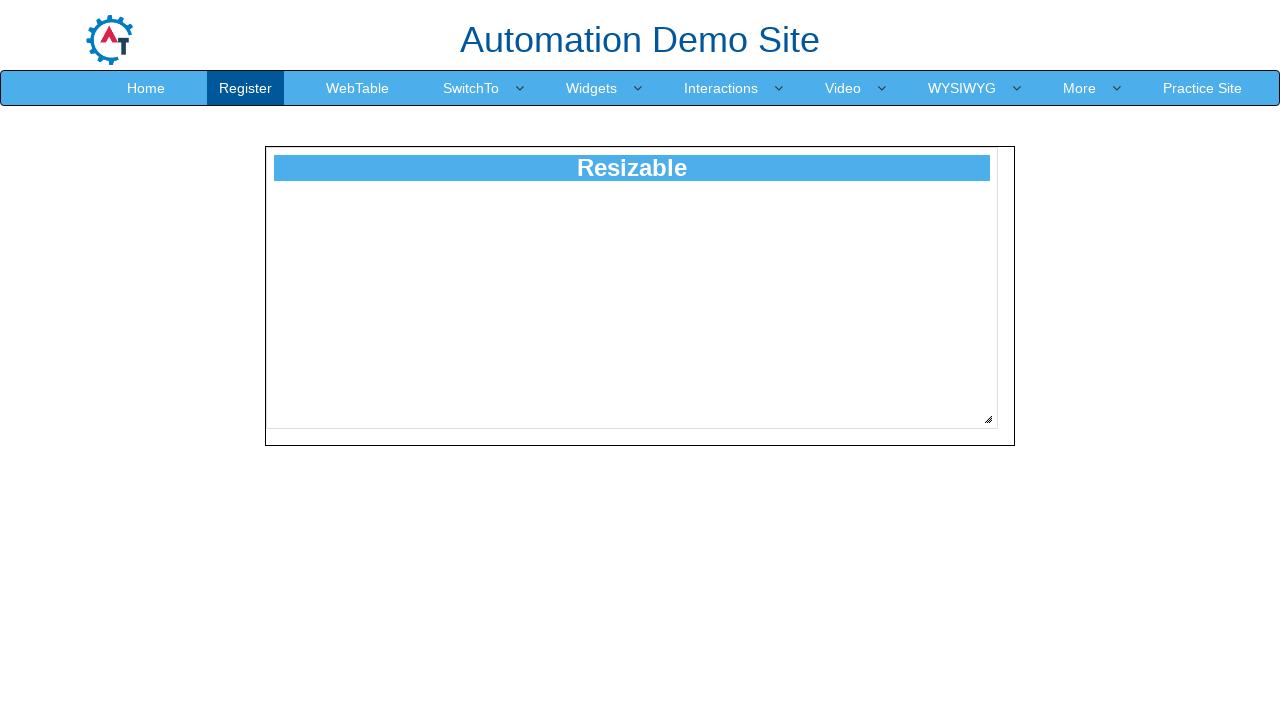

Pressed mouse button down on resize handle at (988, 419)
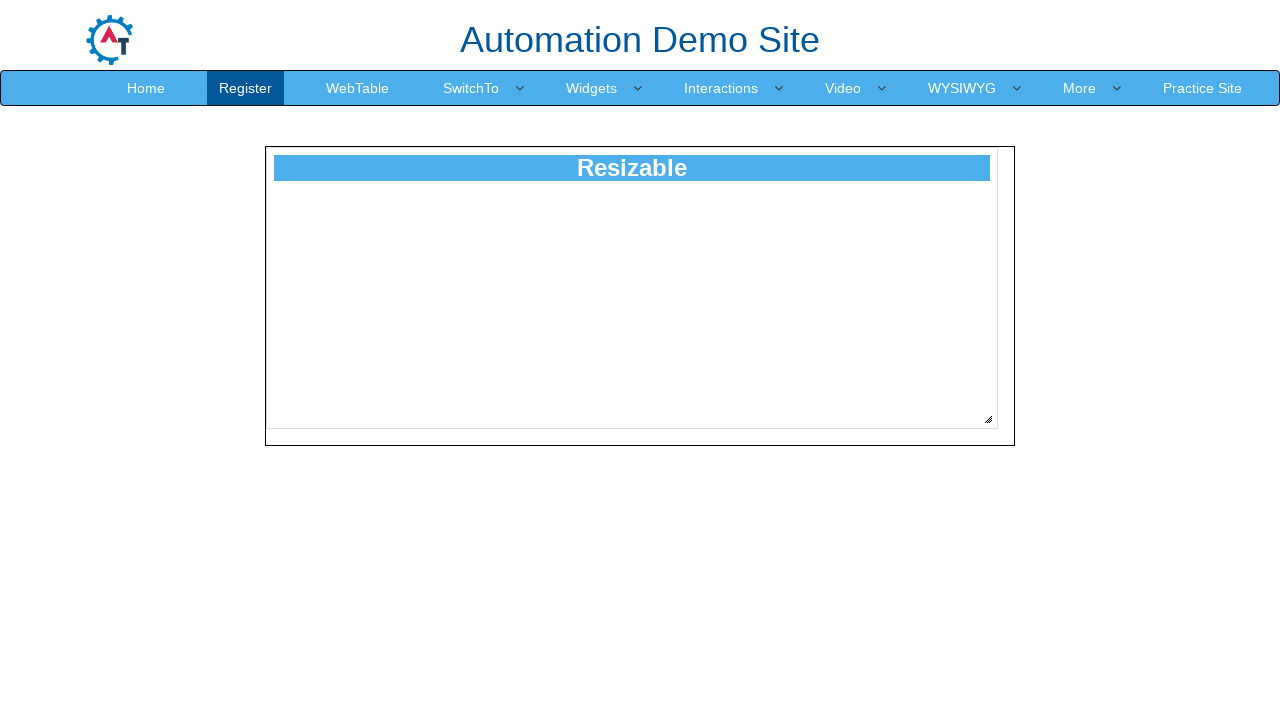

Dragged resize handle diagonally by 291 pixels at (1279, 710)
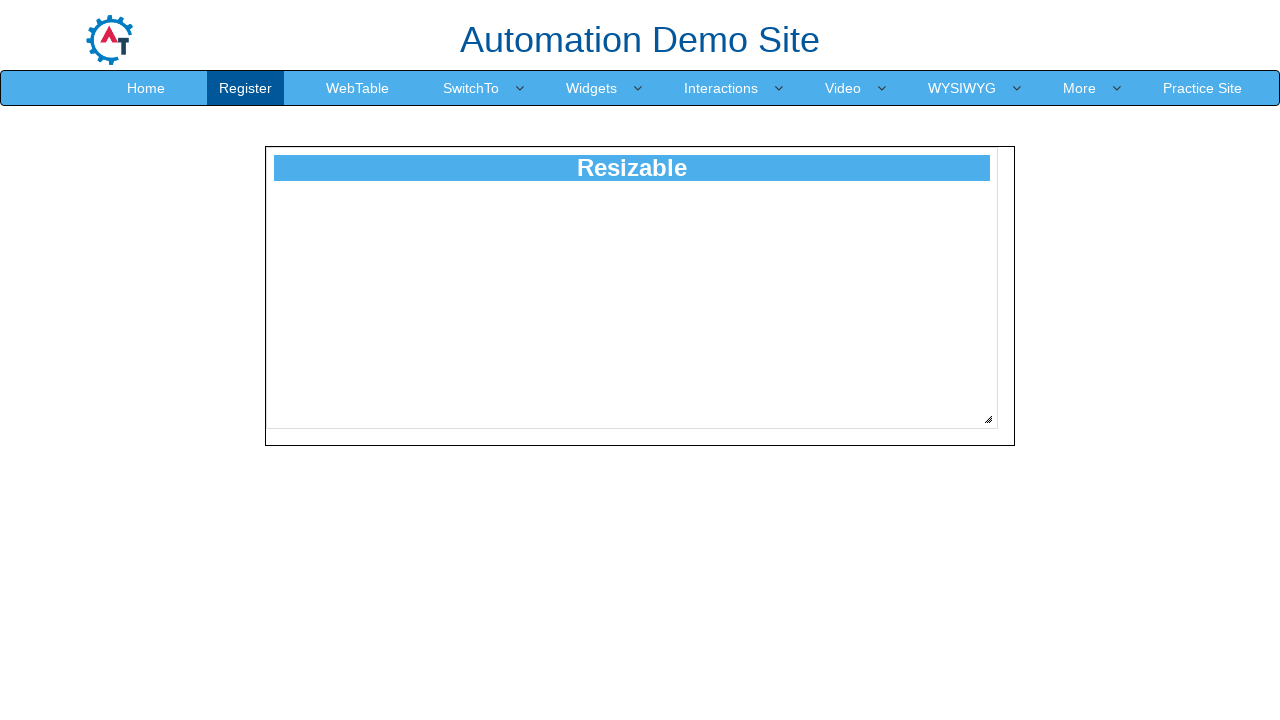

Released mouse button to complete resize at 291 pixels at (1279, 710)
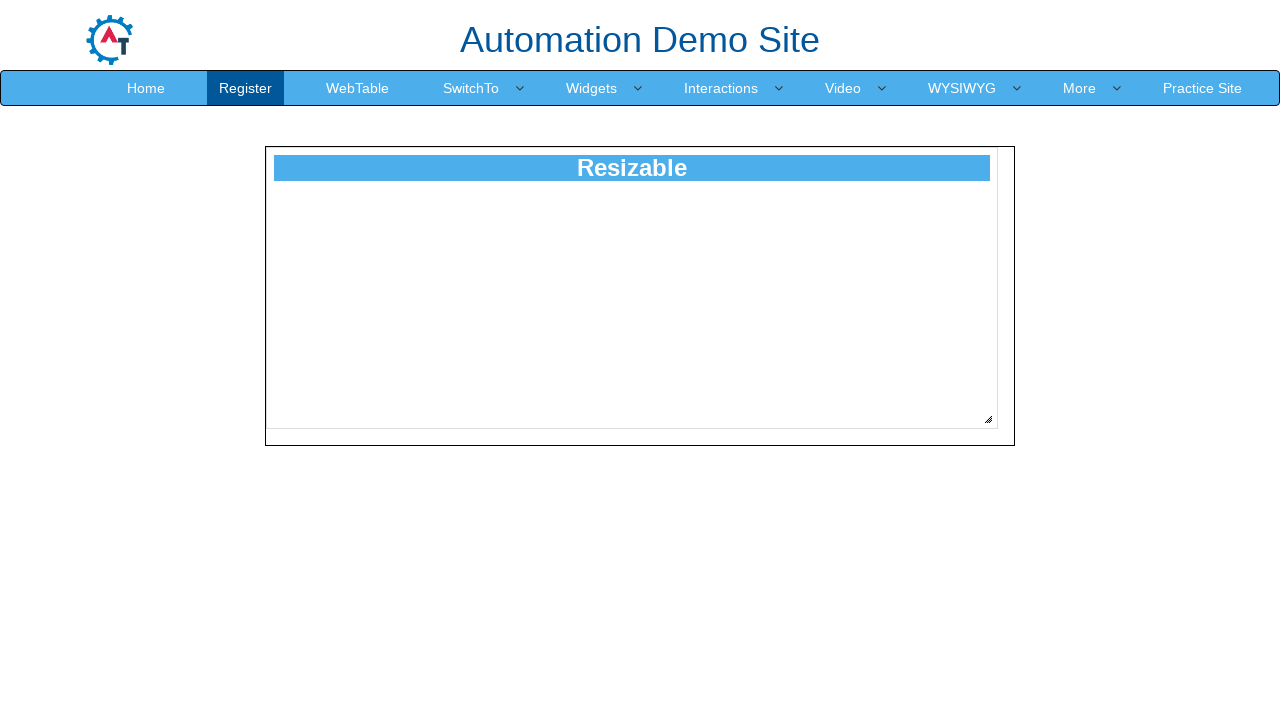

Moved mouse to resize handle position at (988, 419)
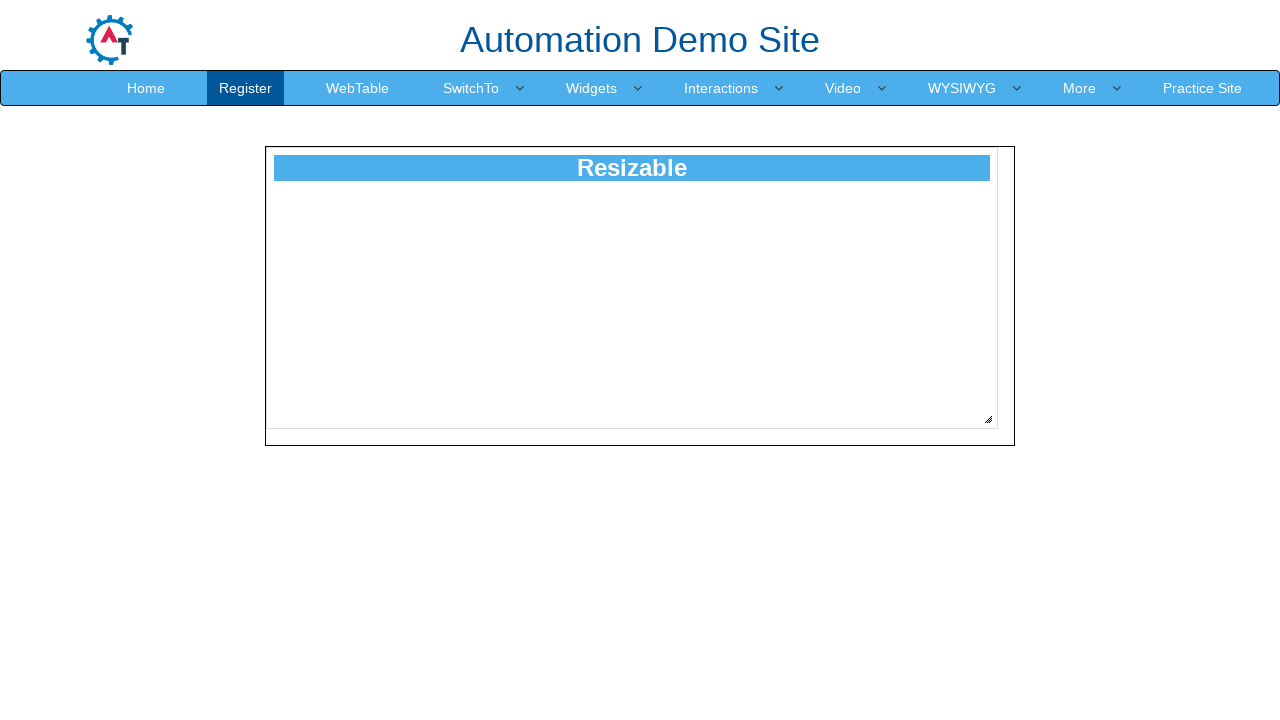

Pressed mouse button down on resize handle at (988, 419)
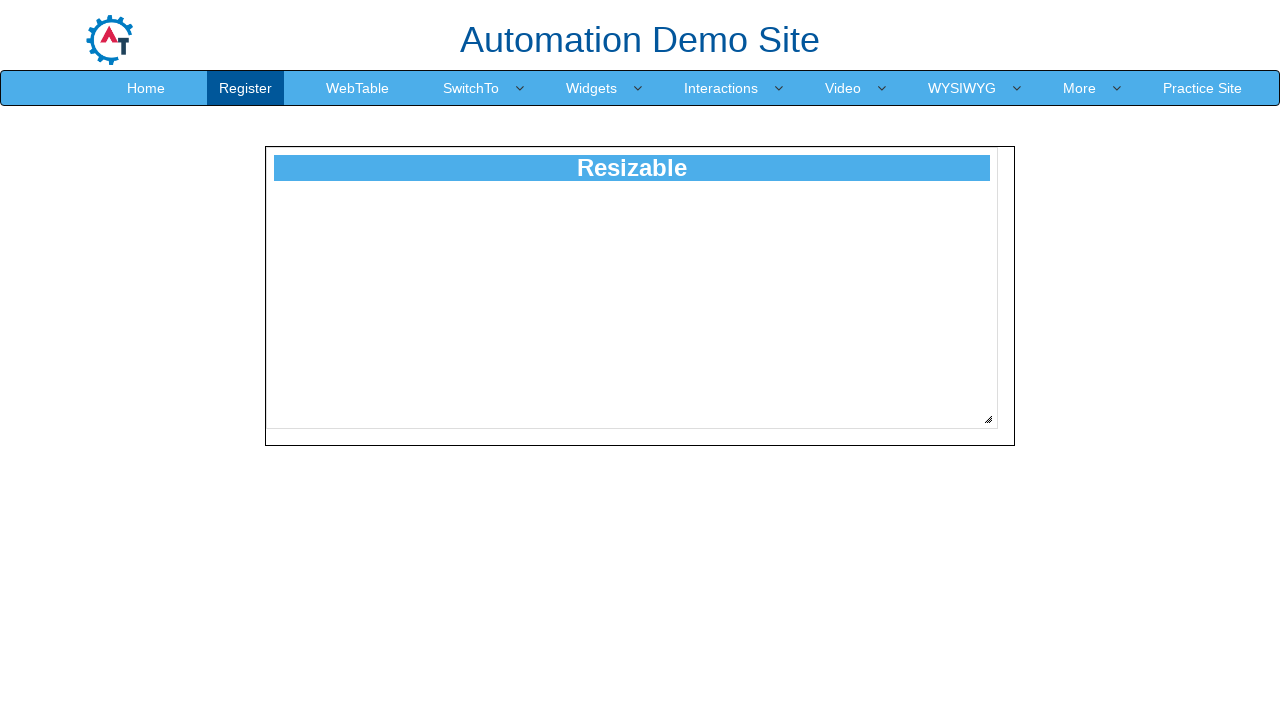

Dragged resize handle diagonally by 292 pixels at (1280, 711)
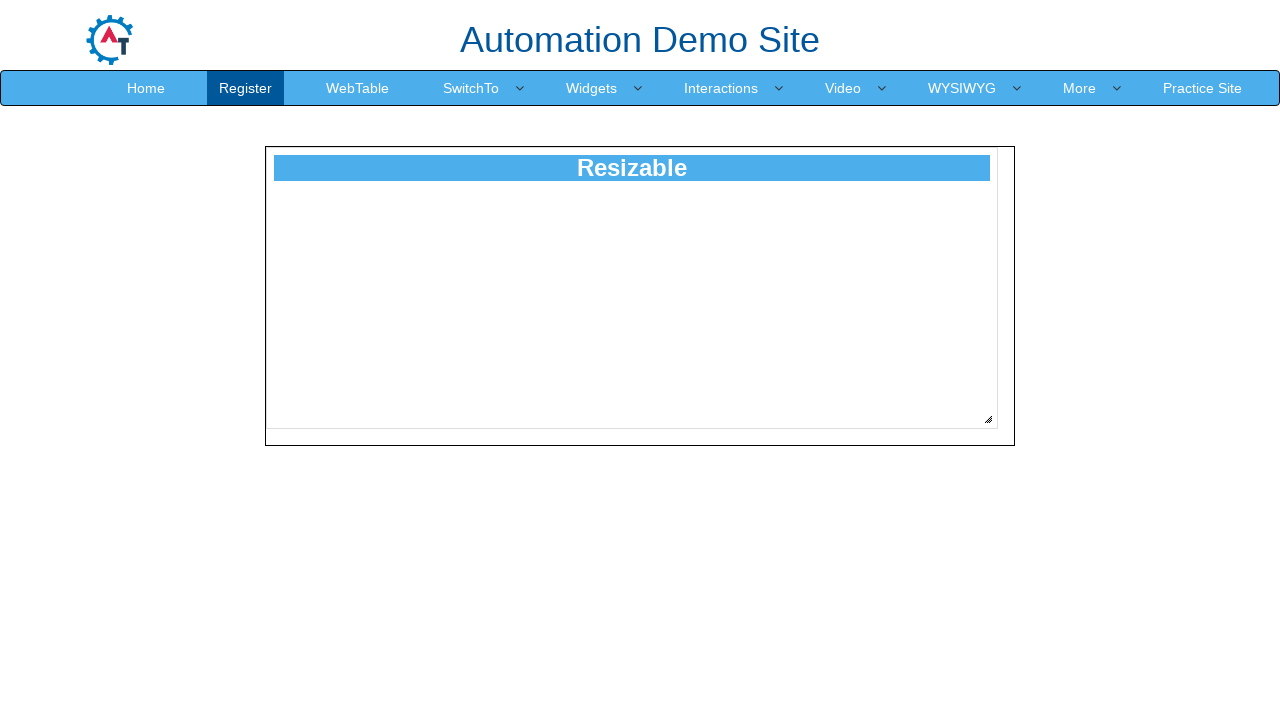

Released mouse button to complete resize at 292 pixels at (1280, 711)
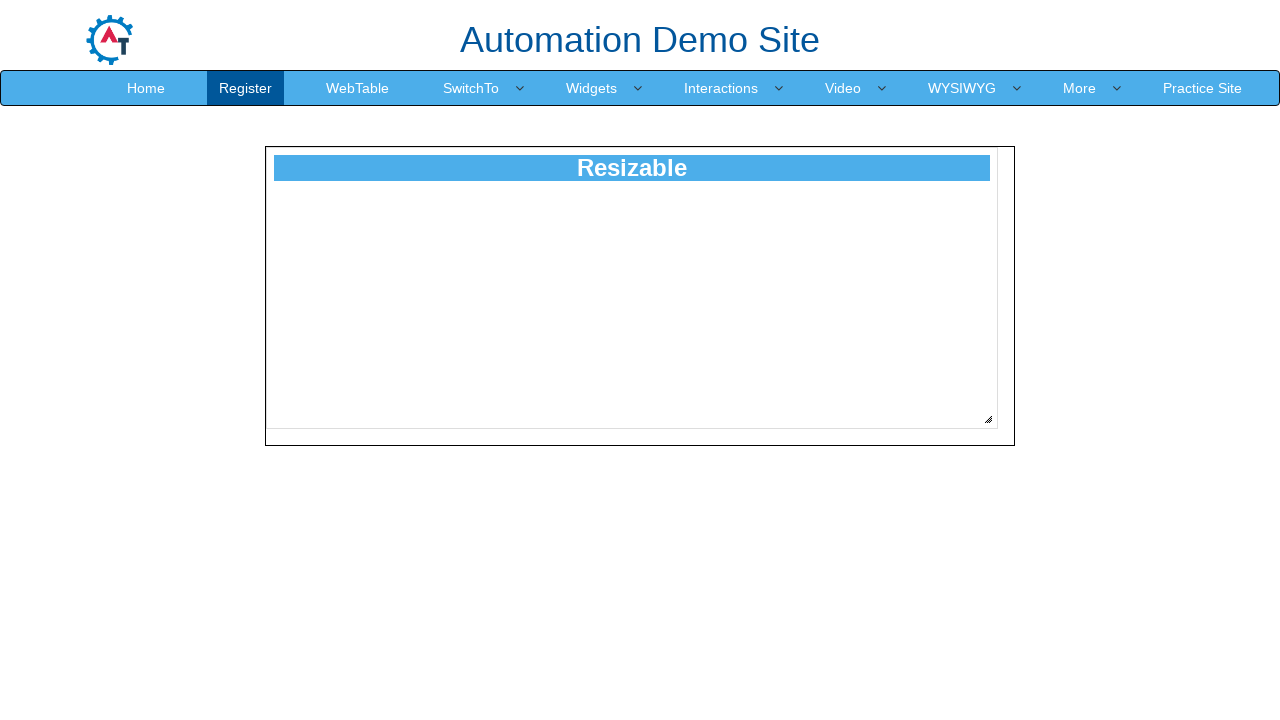

Moved mouse to resize handle position at (988, 419)
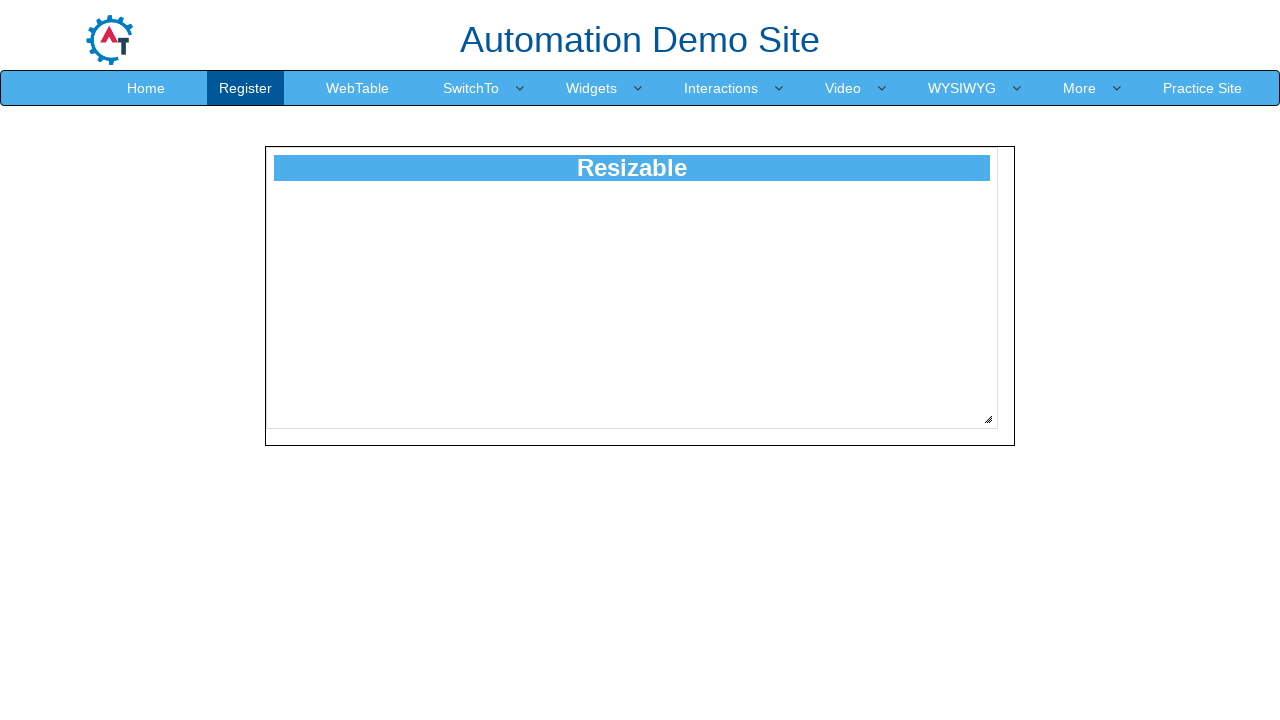

Pressed mouse button down on resize handle at (988, 419)
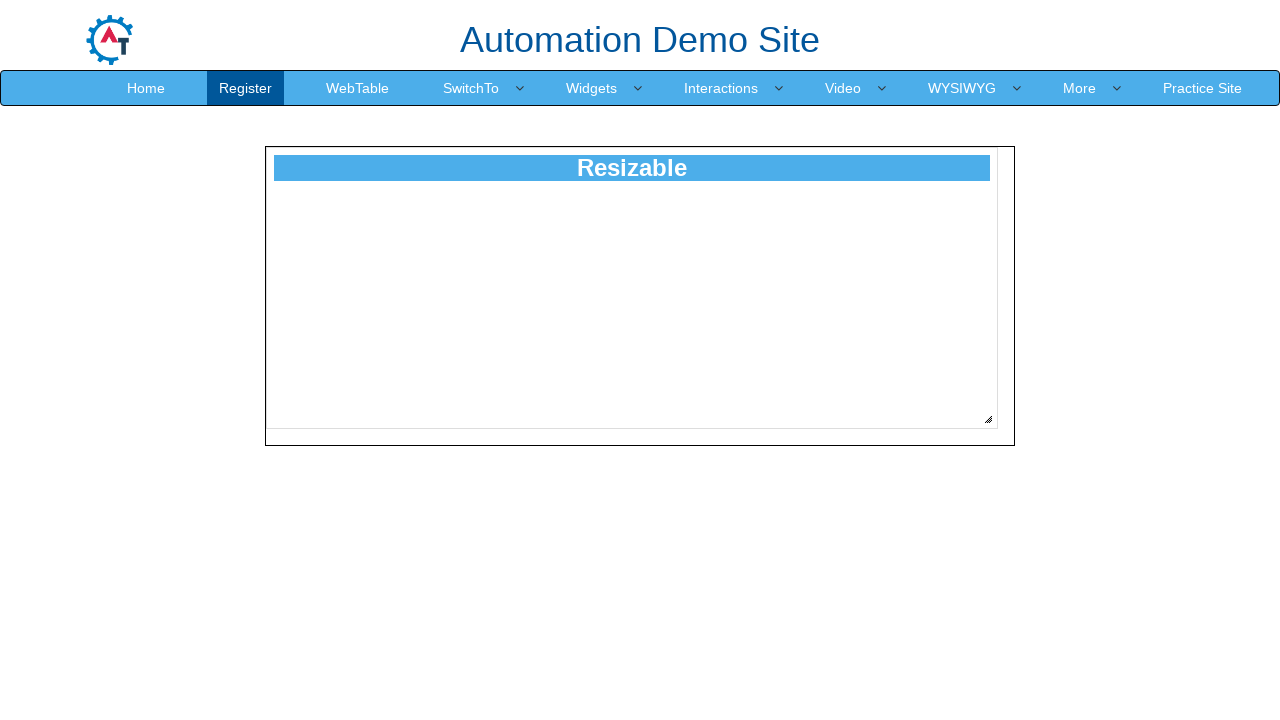

Dragged resize handle diagonally by 293 pixels at (1281, 712)
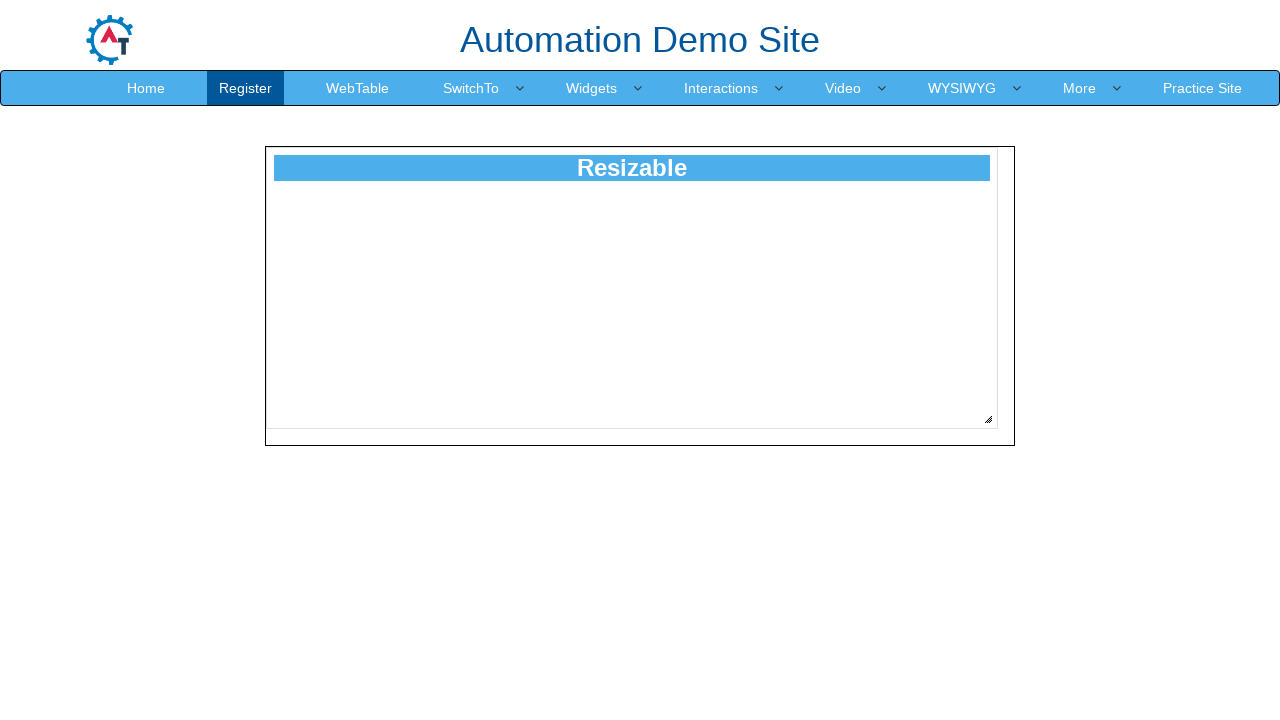

Released mouse button to complete resize at 293 pixels at (1281, 712)
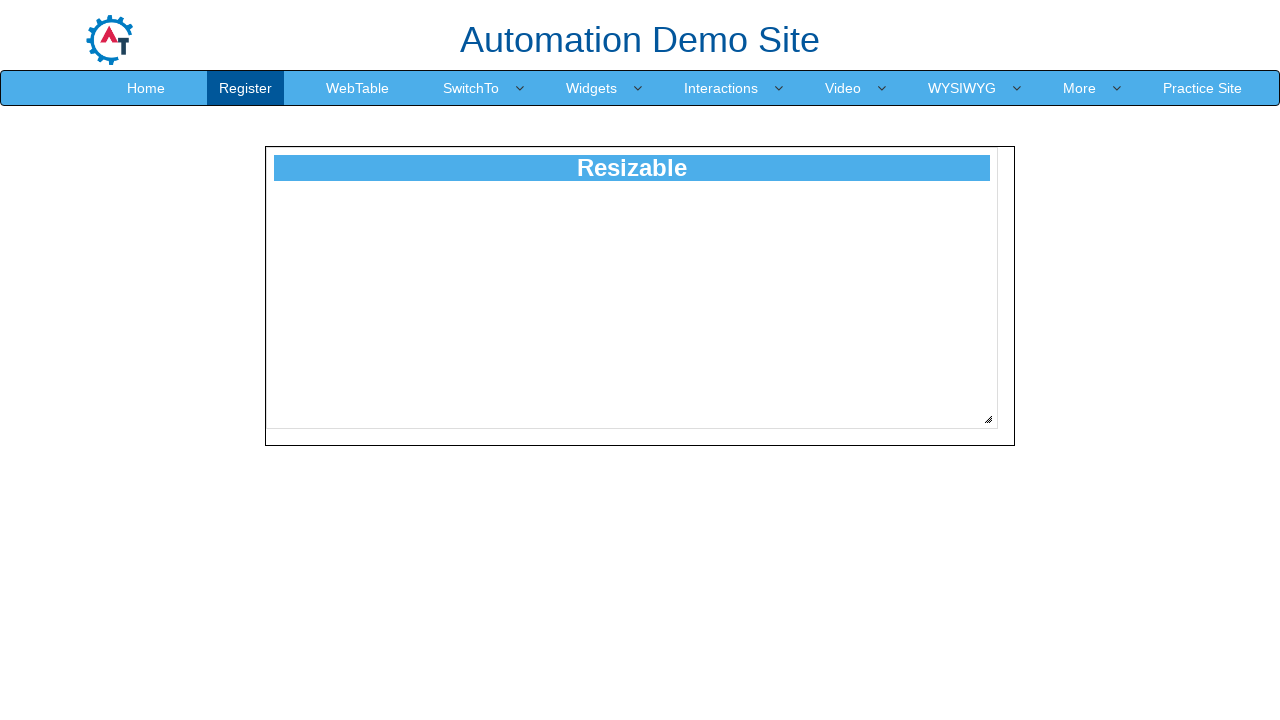

Moved mouse to resize handle position at (988, 419)
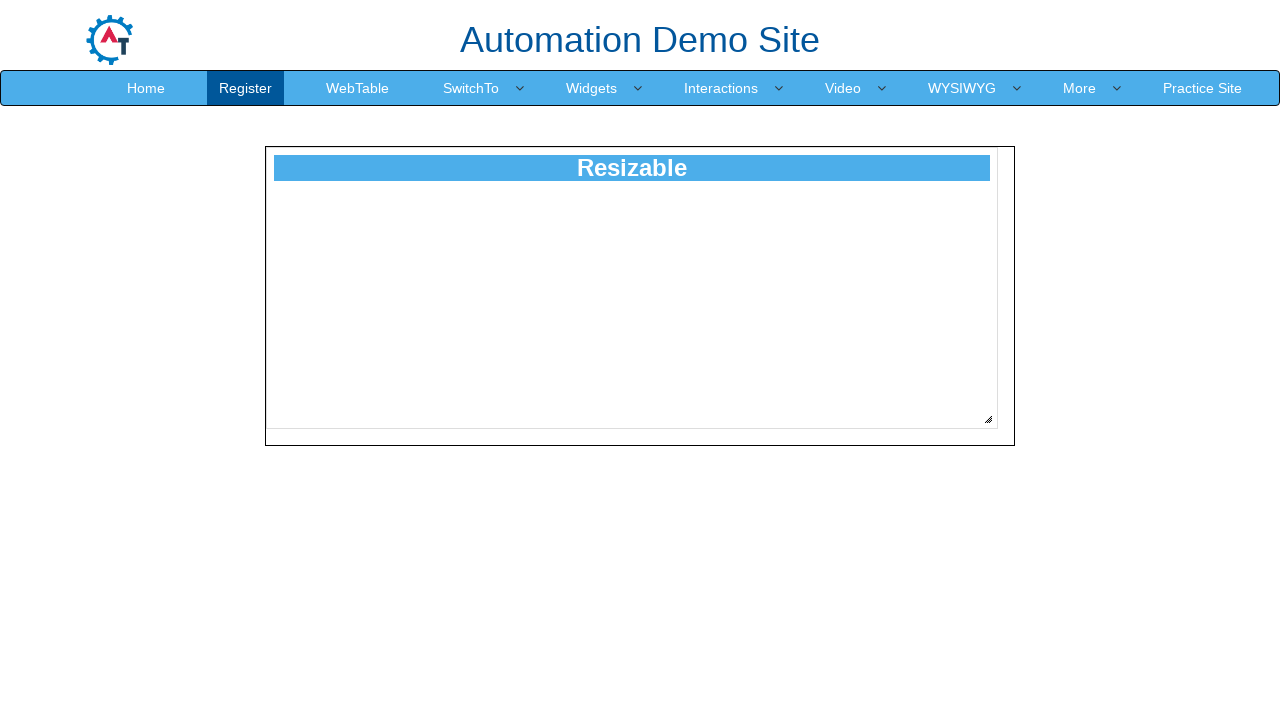

Pressed mouse button down on resize handle at (988, 419)
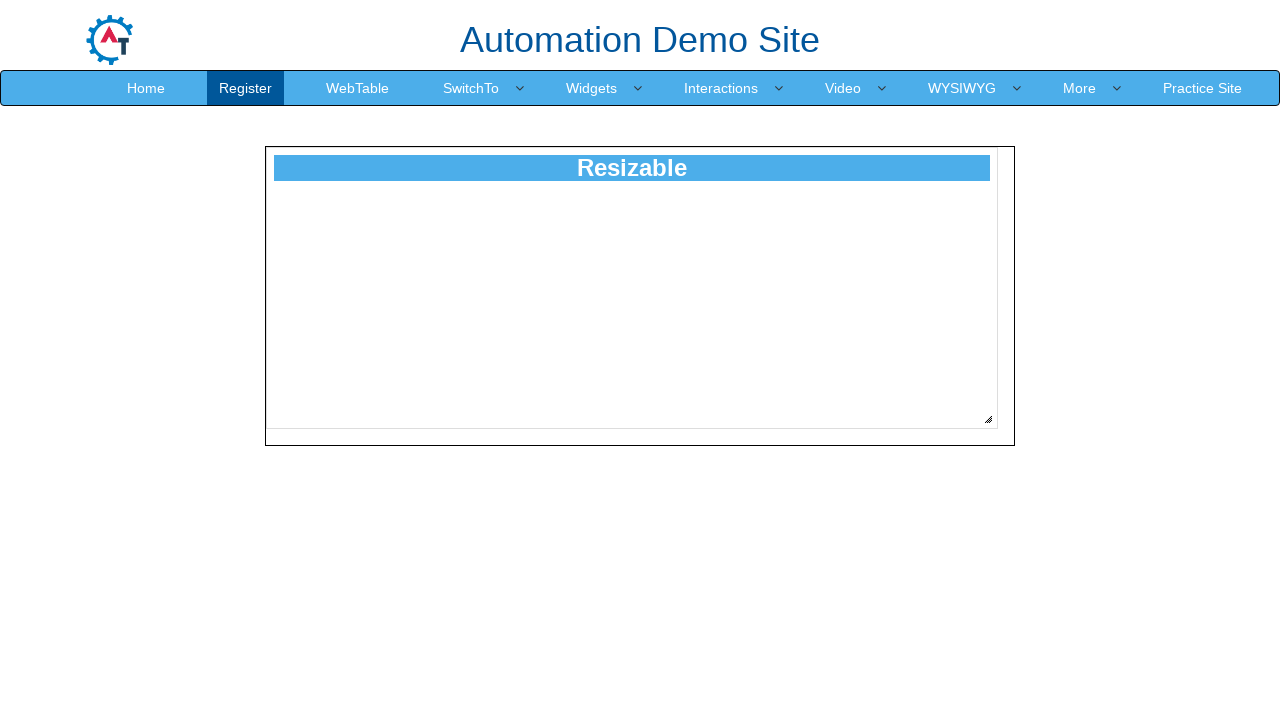

Dragged resize handle diagonally by 294 pixels at (1282, 713)
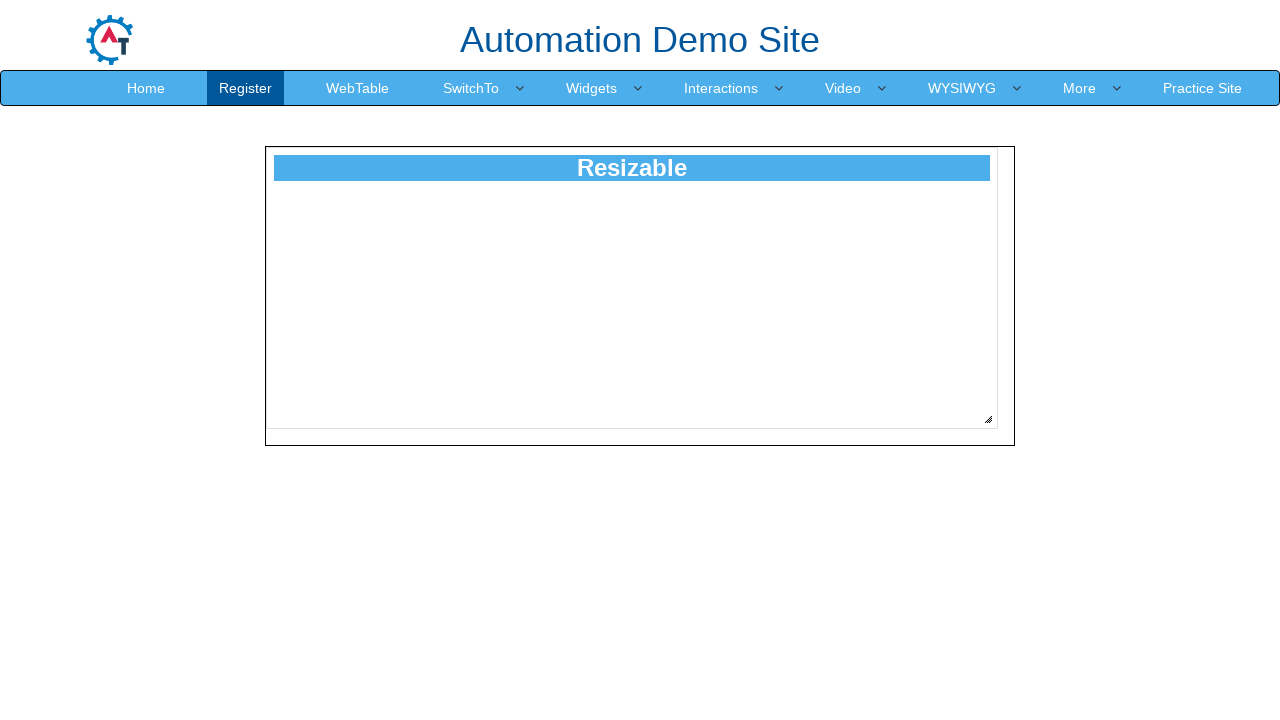

Released mouse button to complete resize at 294 pixels at (1282, 713)
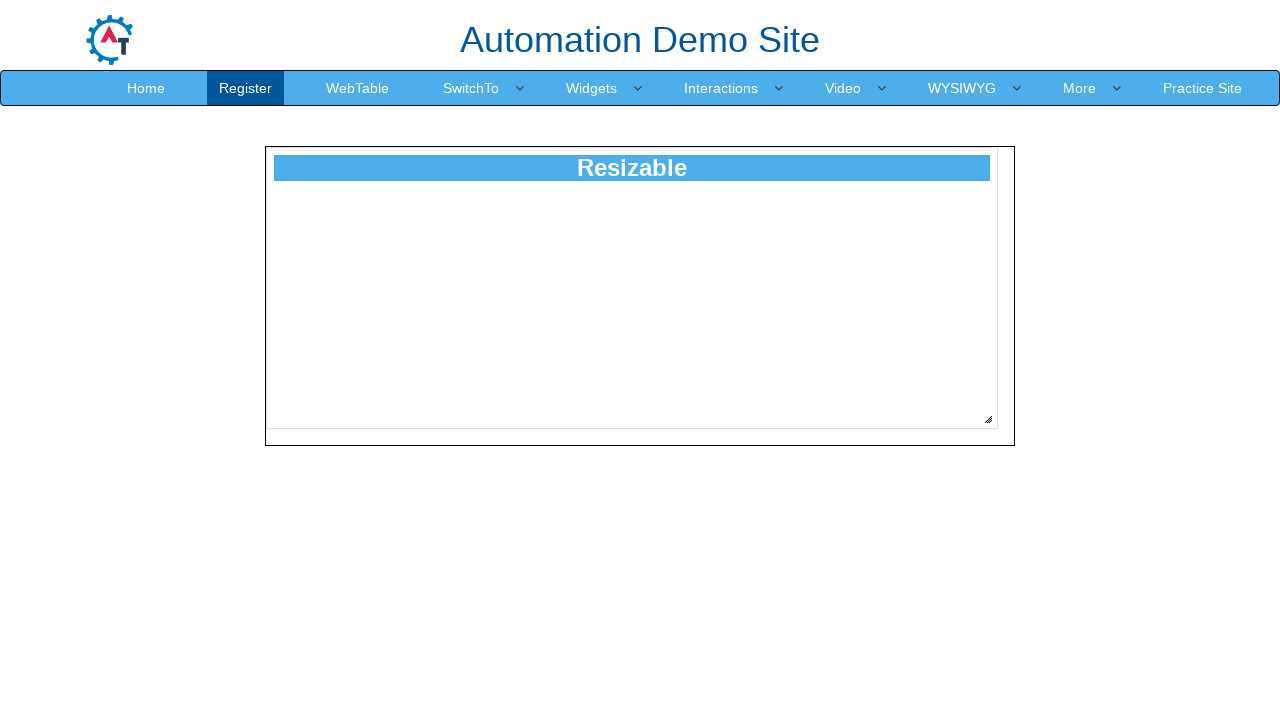

Moved mouse to resize handle position at (988, 419)
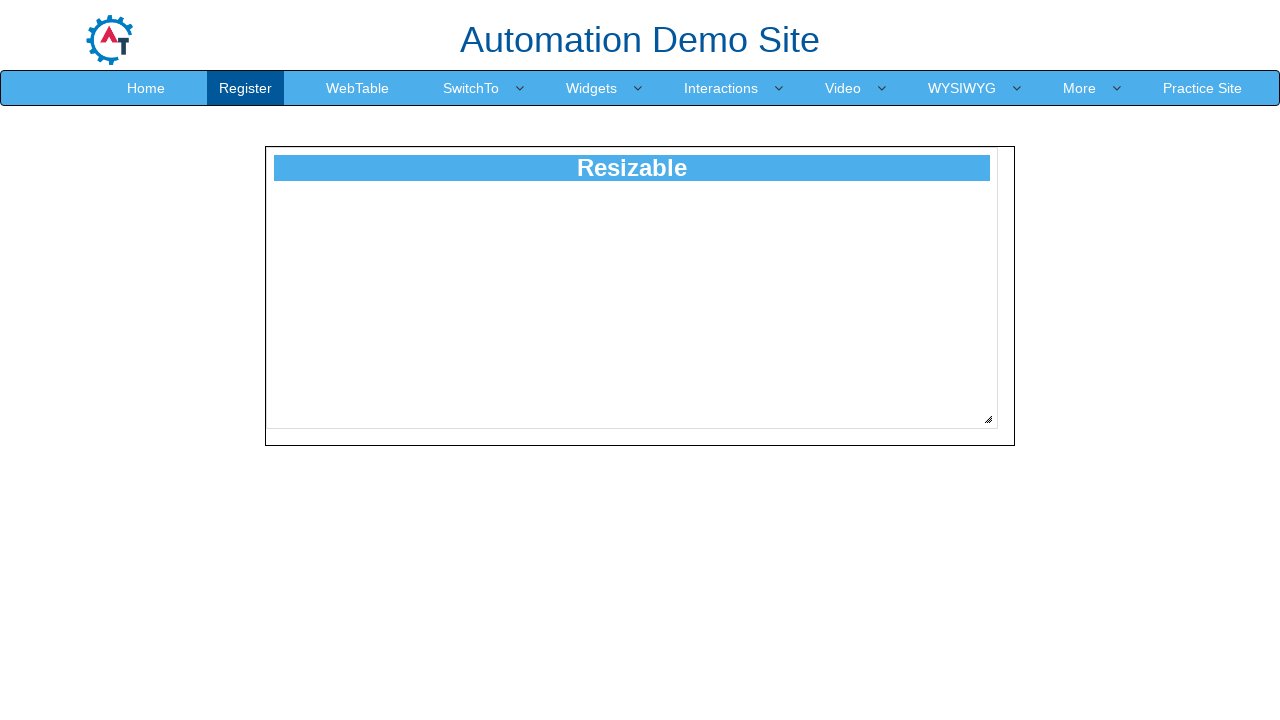

Pressed mouse button down on resize handle at (988, 419)
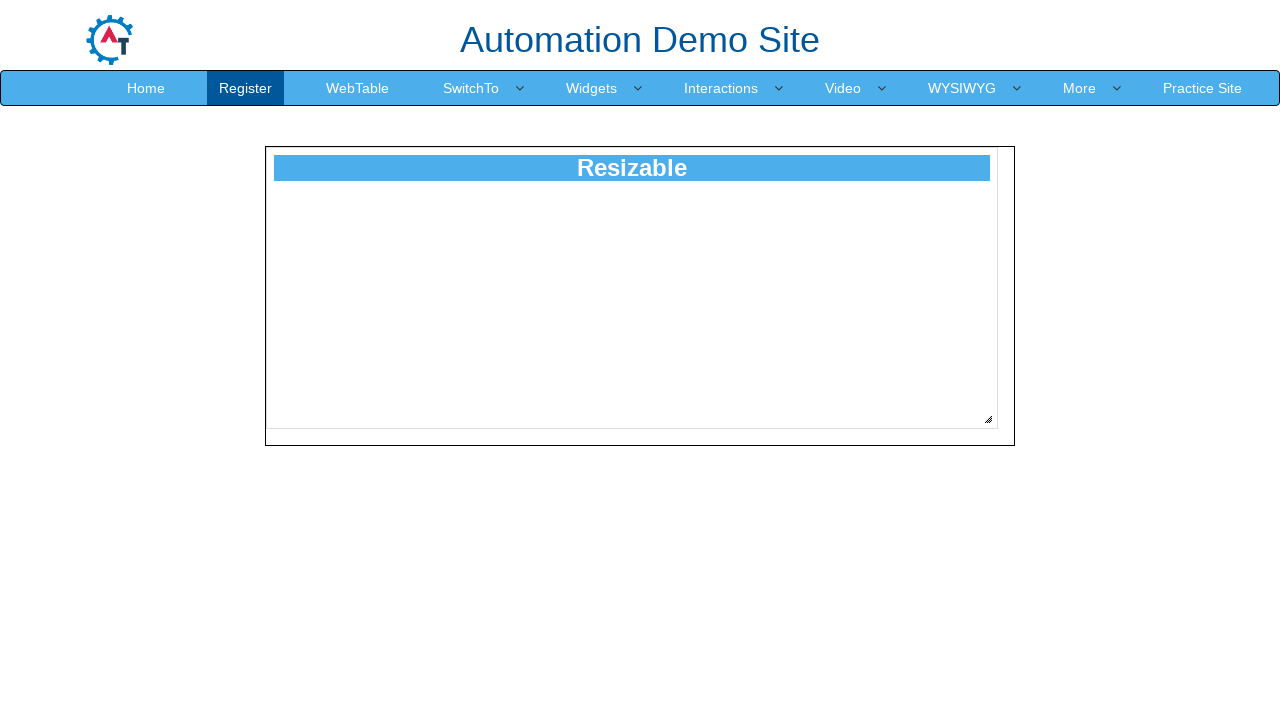

Dragged resize handle diagonally by 295 pixels at (1283, 714)
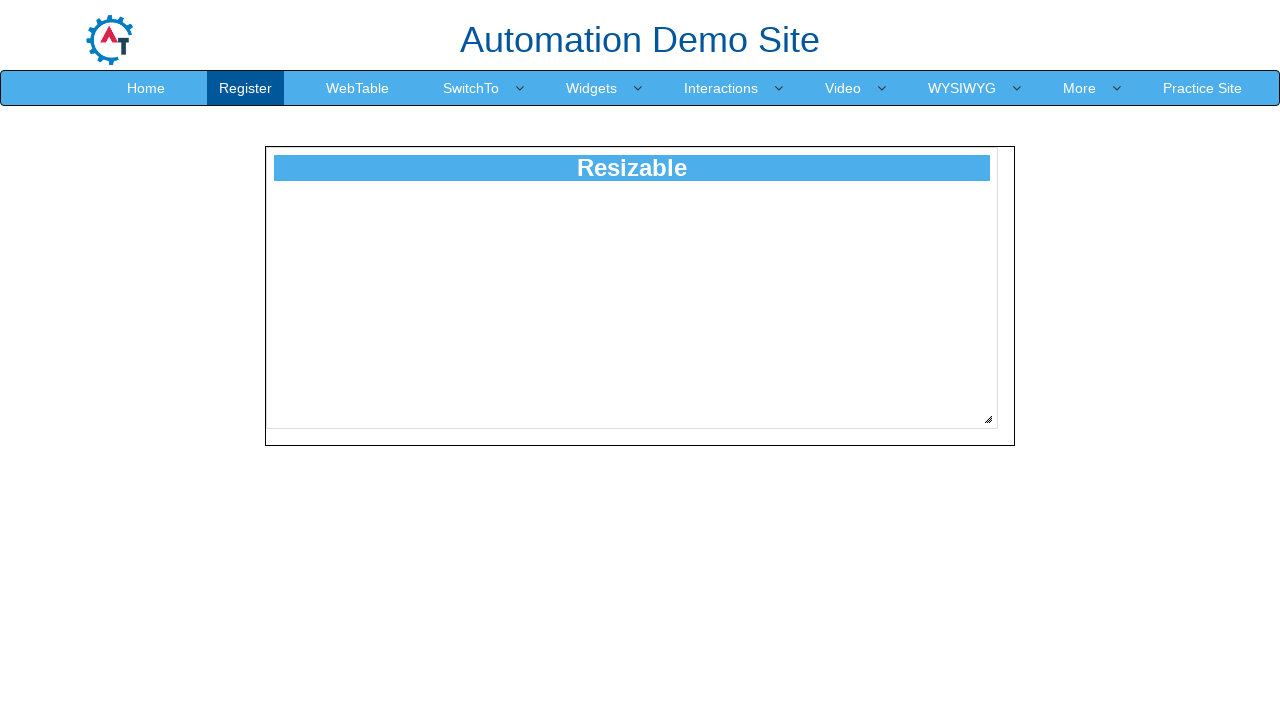

Released mouse button to complete resize at 295 pixels at (1283, 714)
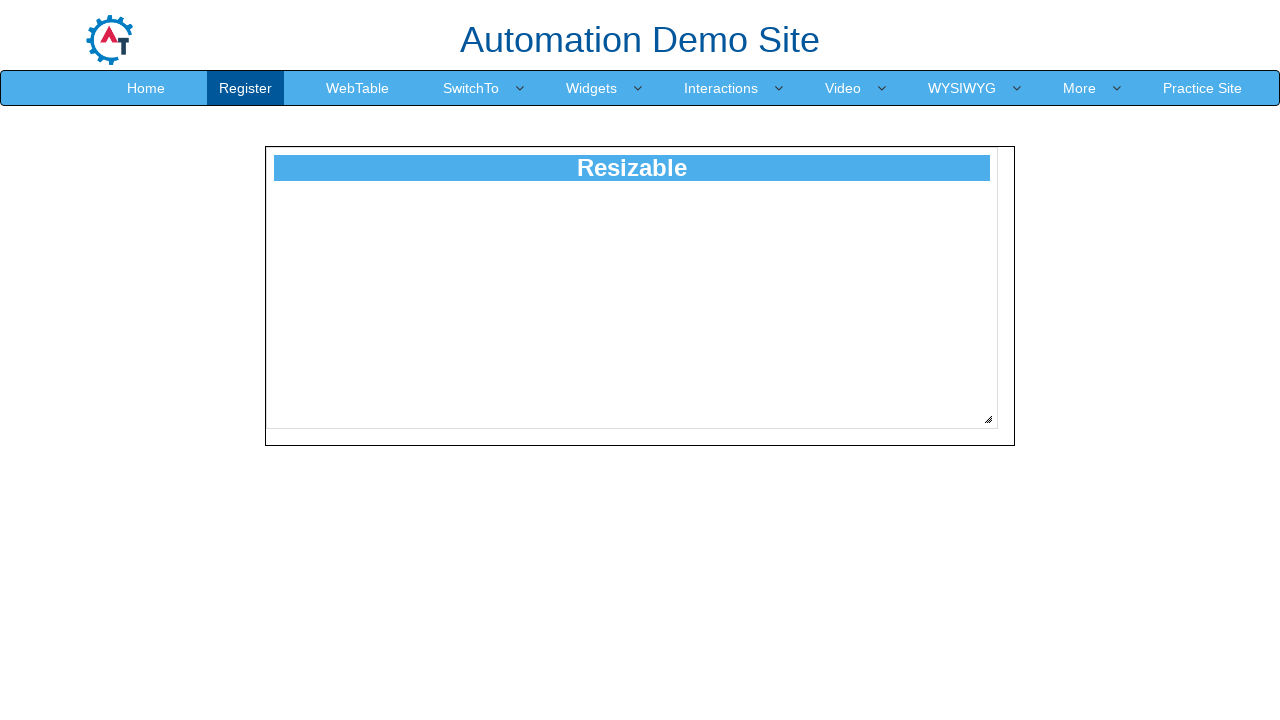

Moved mouse to resize handle position at (988, 419)
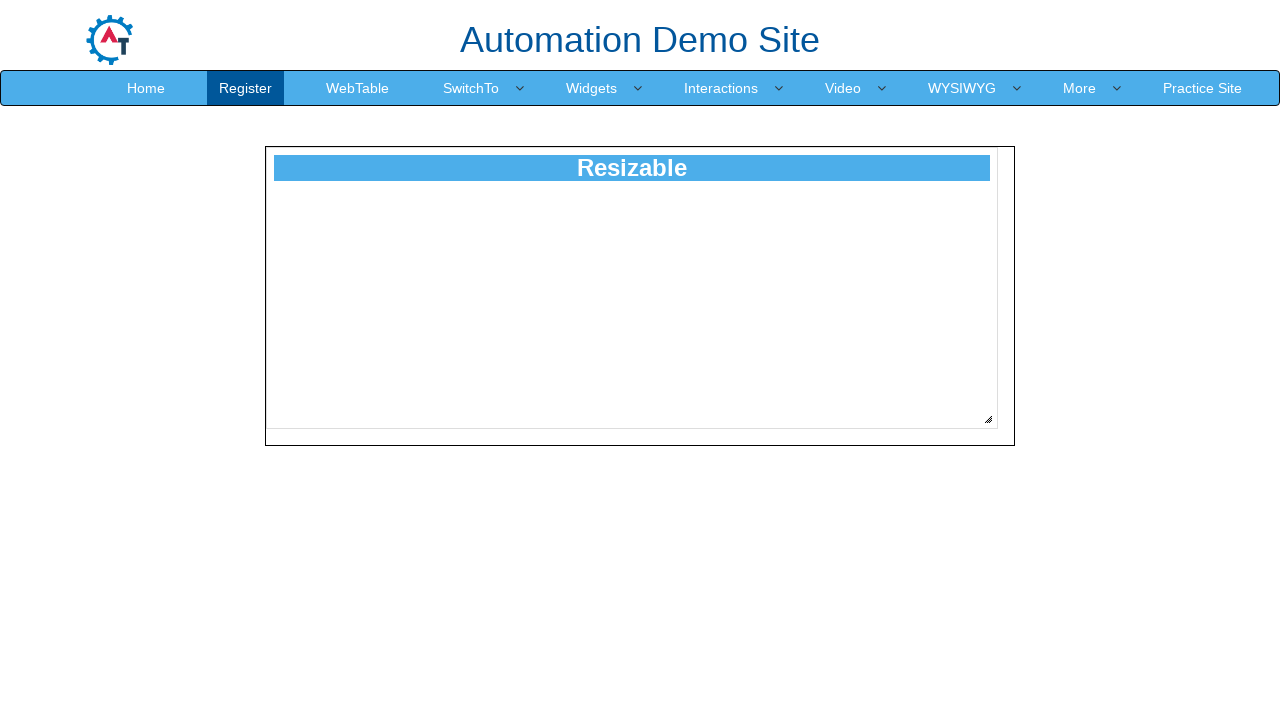

Pressed mouse button down on resize handle at (988, 419)
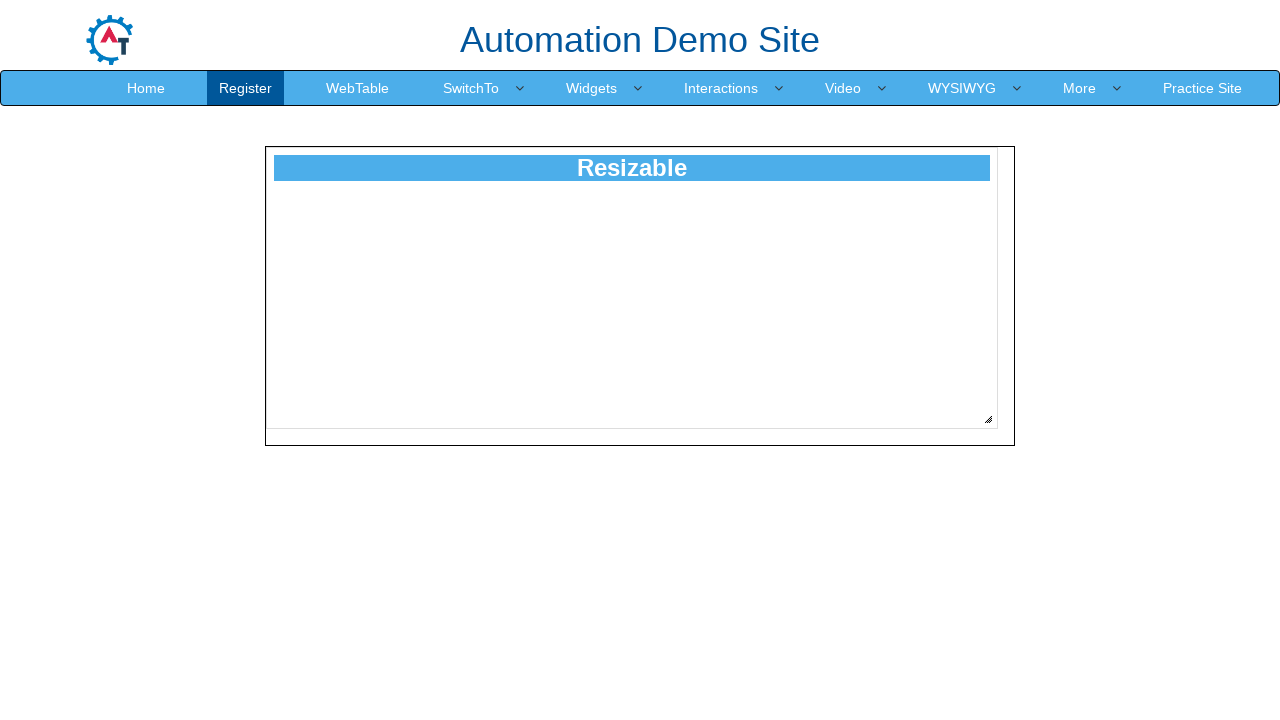

Dragged resize handle diagonally by 296 pixels at (1284, 715)
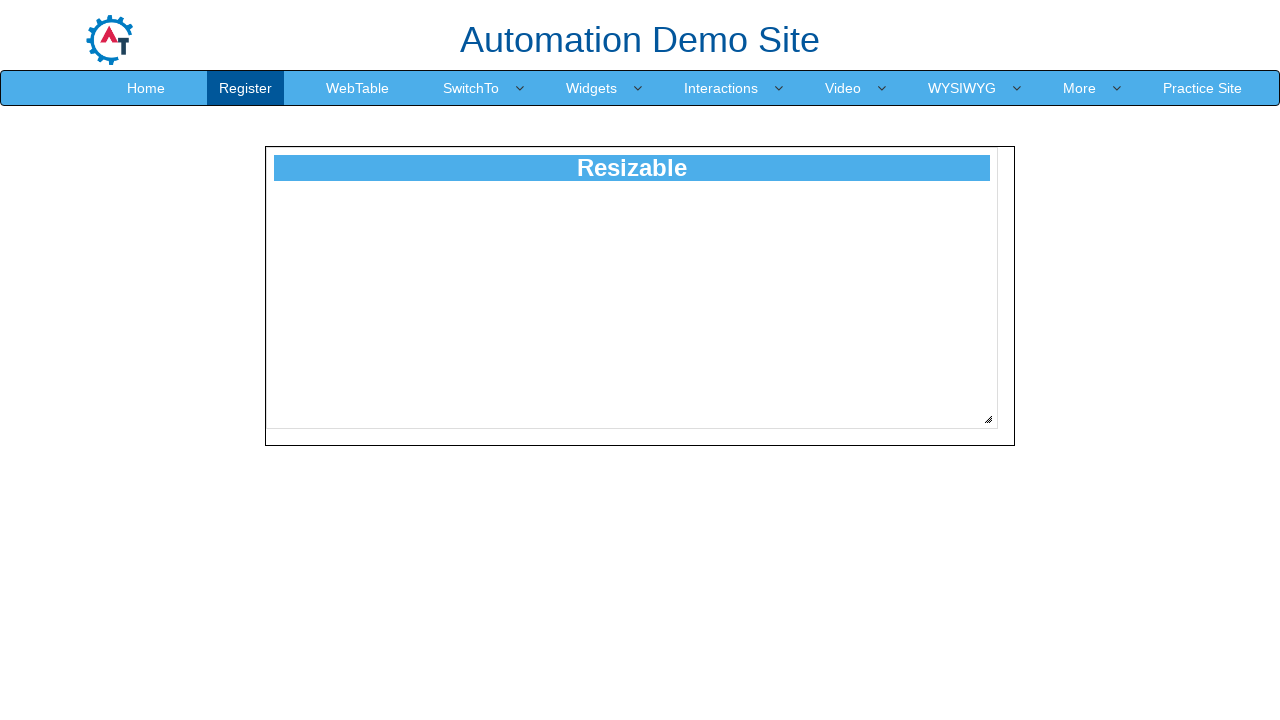

Released mouse button to complete resize at 296 pixels at (1284, 715)
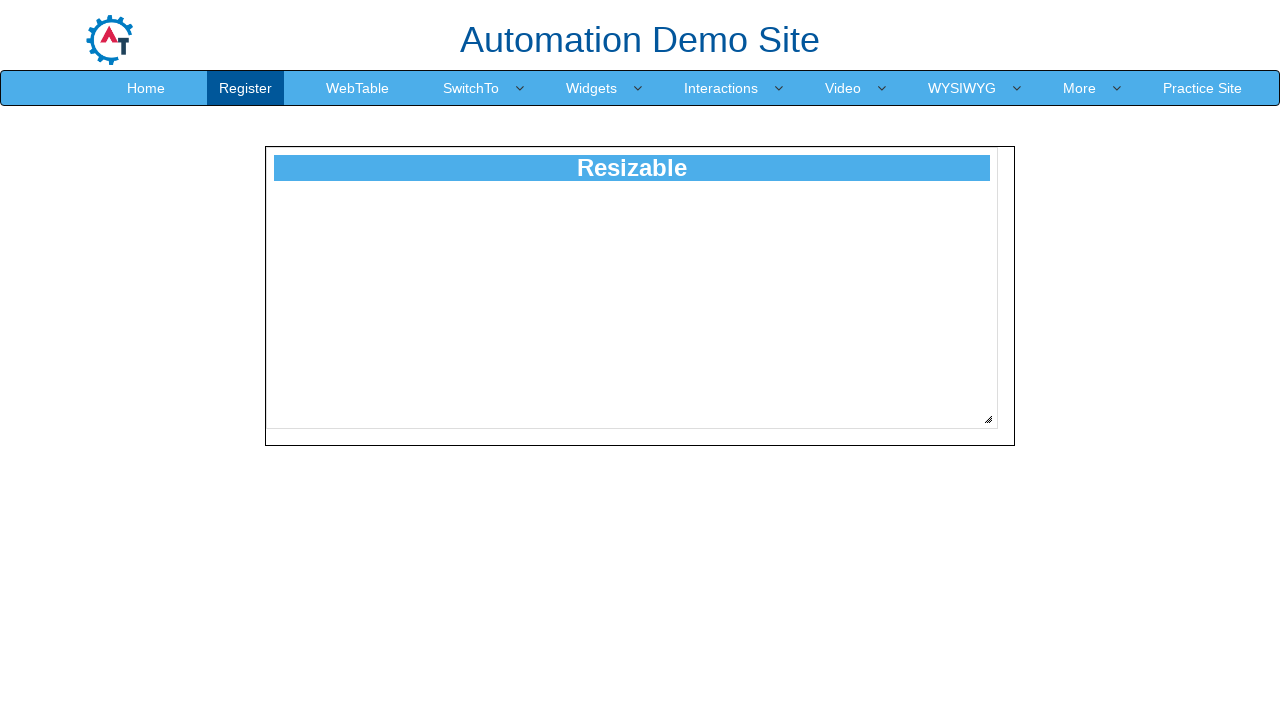

Moved mouse to resize handle position at (988, 419)
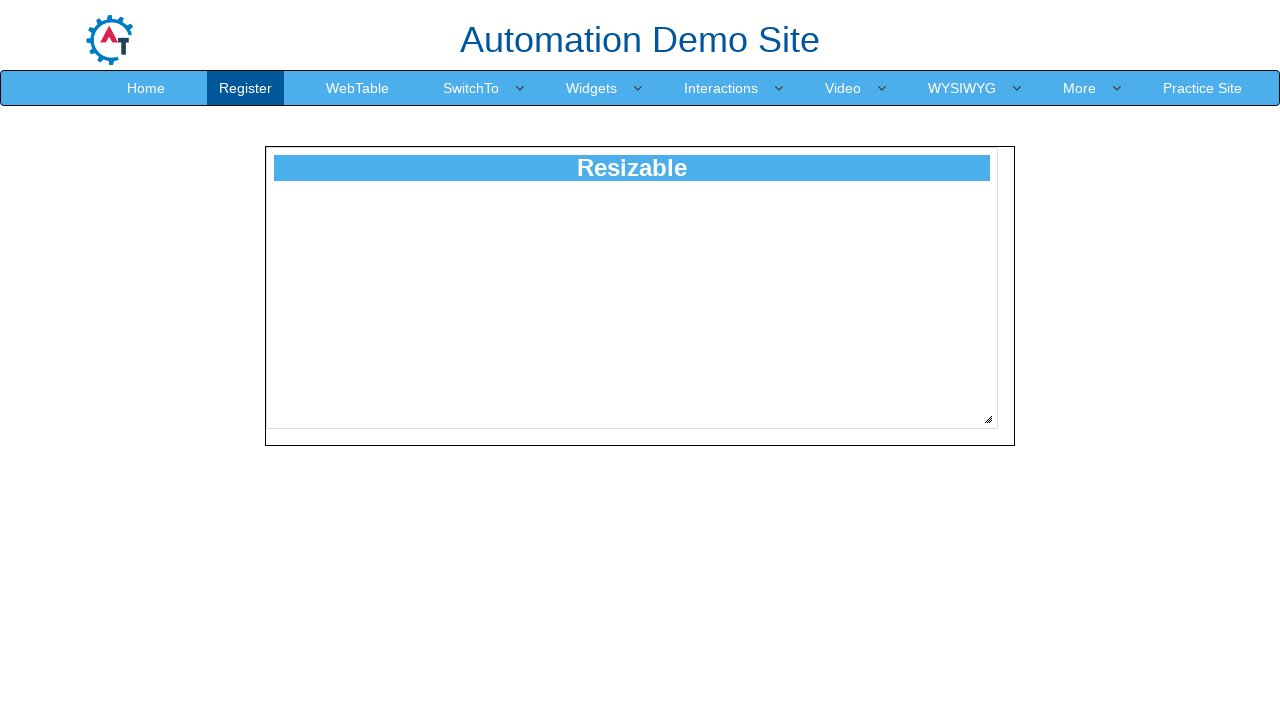

Pressed mouse button down on resize handle at (988, 419)
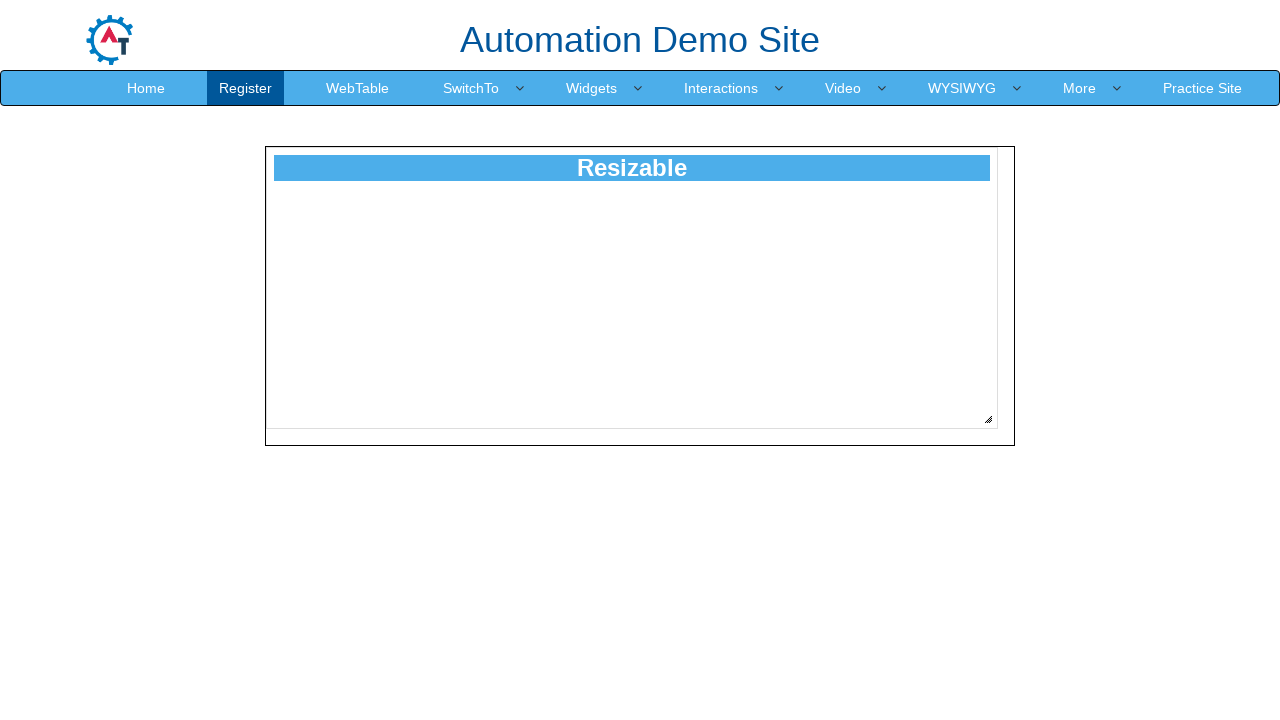

Dragged resize handle diagonally by 297 pixels at (1285, 716)
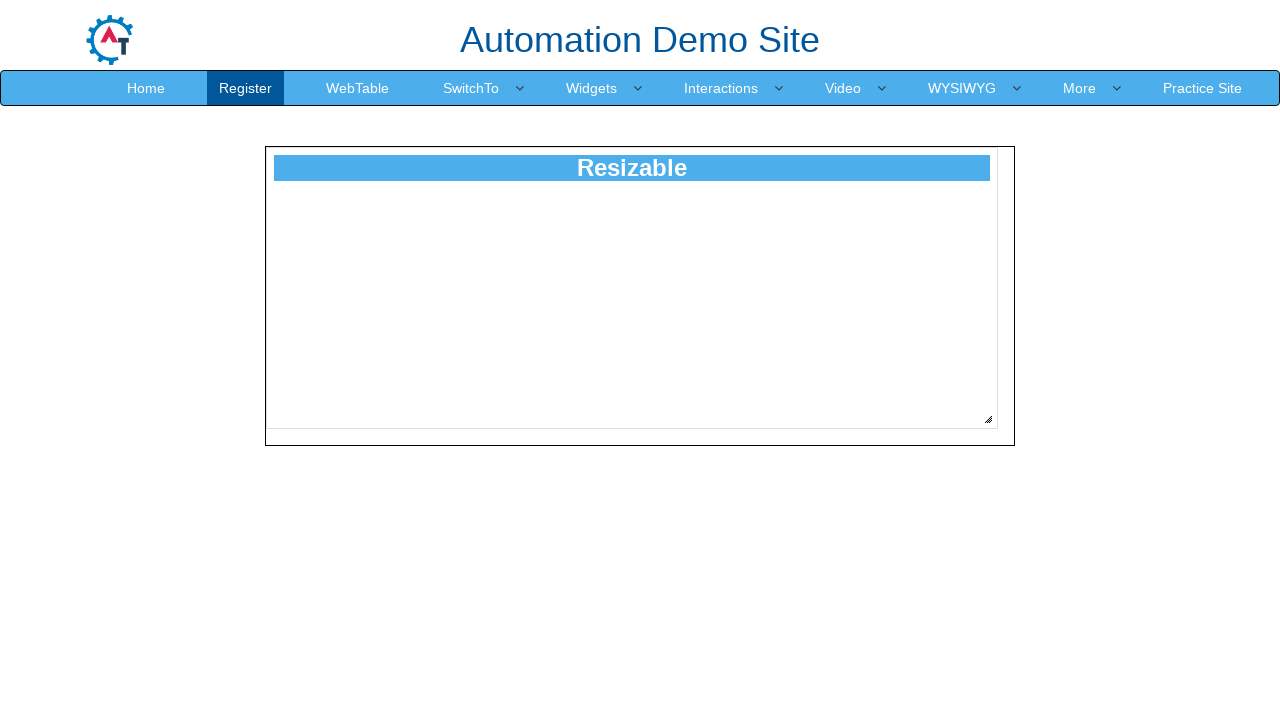

Released mouse button to complete resize at 297 pixels at (1285, 716)
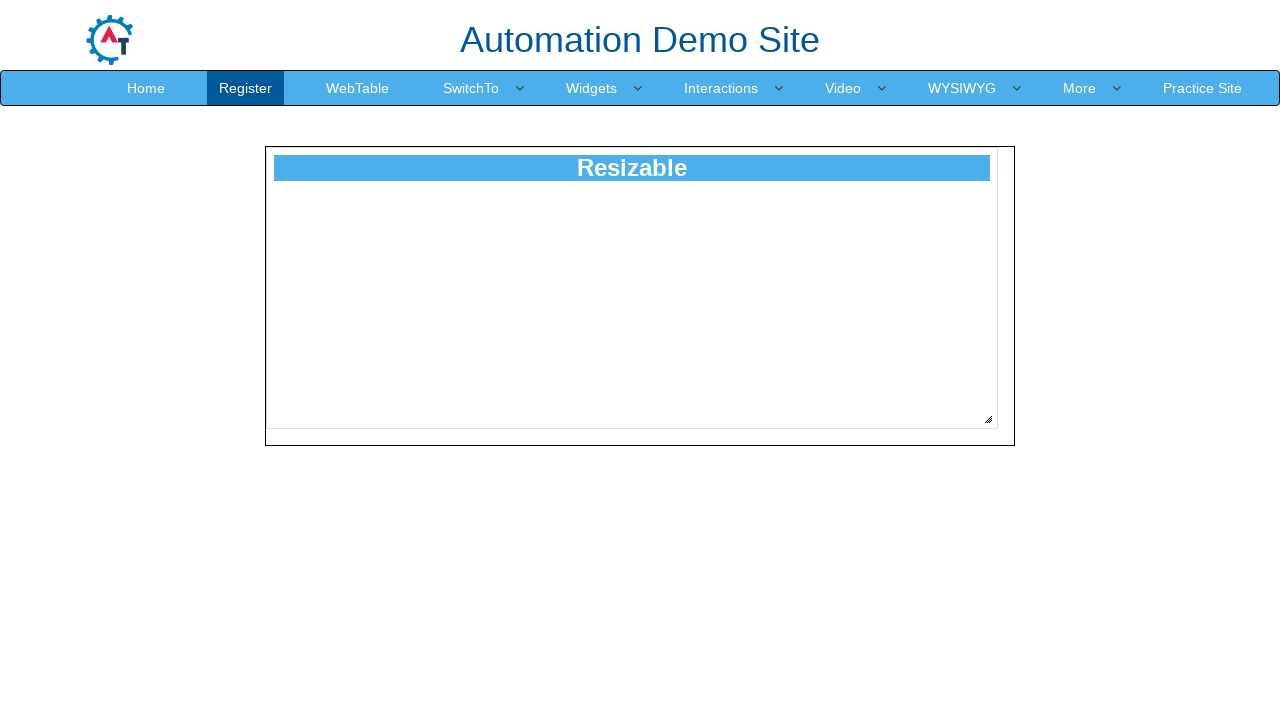

Moved mouse to resize handle position at (988, 419)
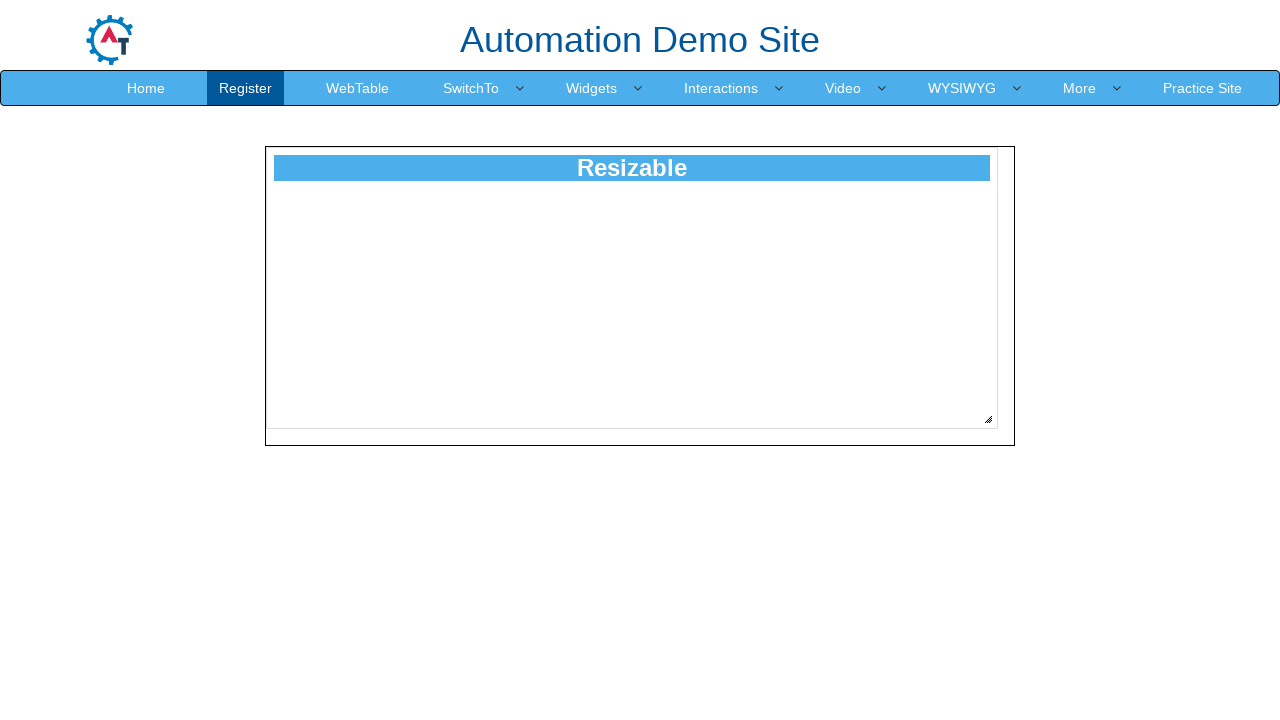

Pressed mouse button down on resize handle at (988, 419)
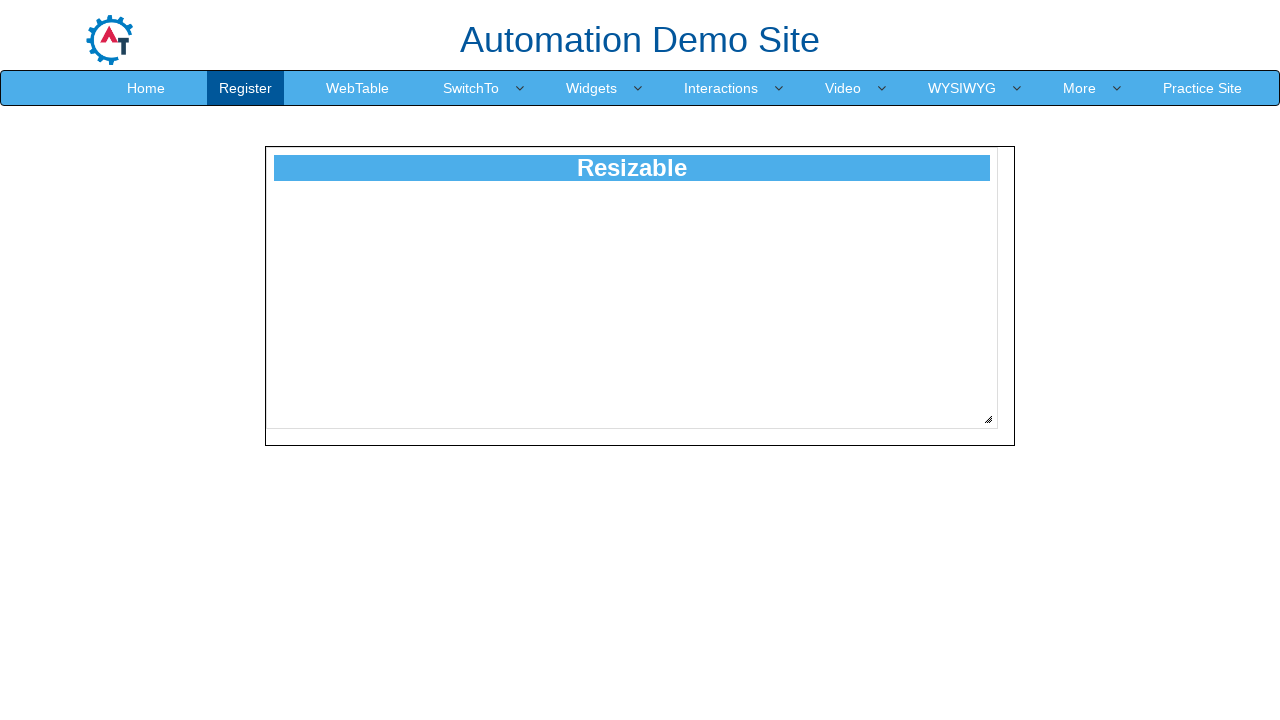

Dragged resize handle diagonally by 298 pixels at (1286, 717)
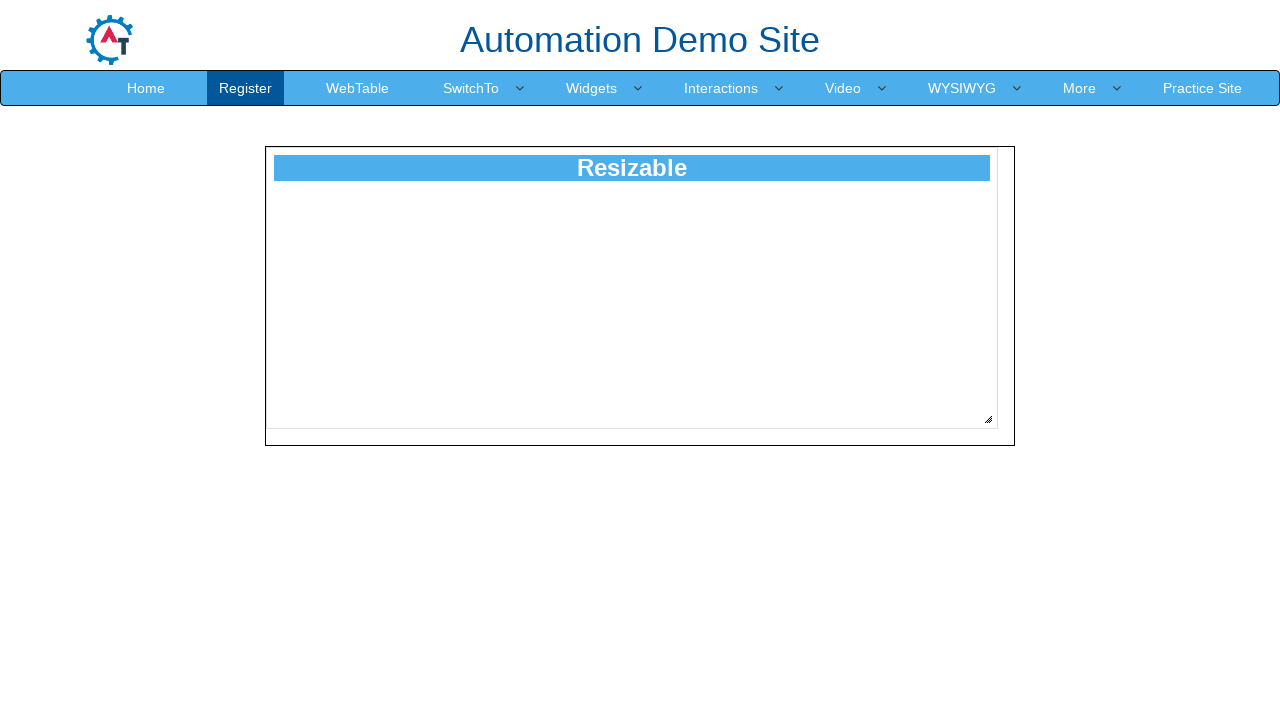

Released mouse button to complete resize at 298 pixels at (1286, 717)
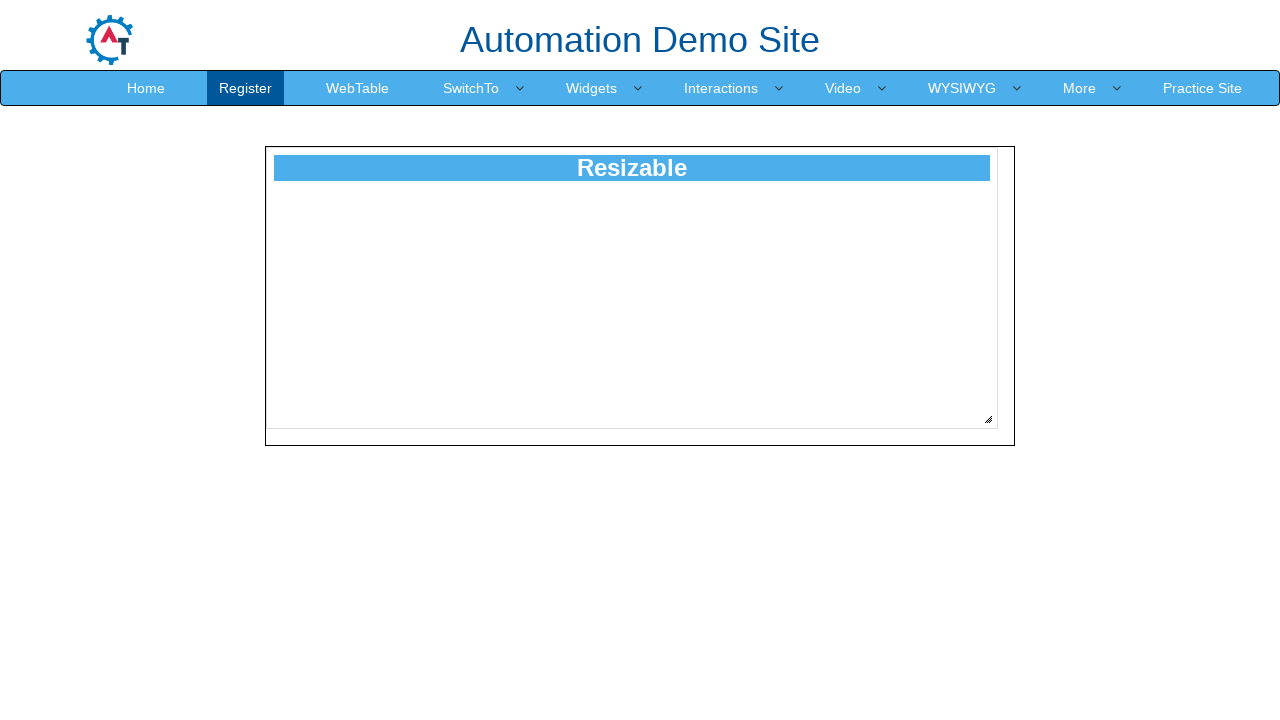

Moved mouse to resize handle position at (988, 419)
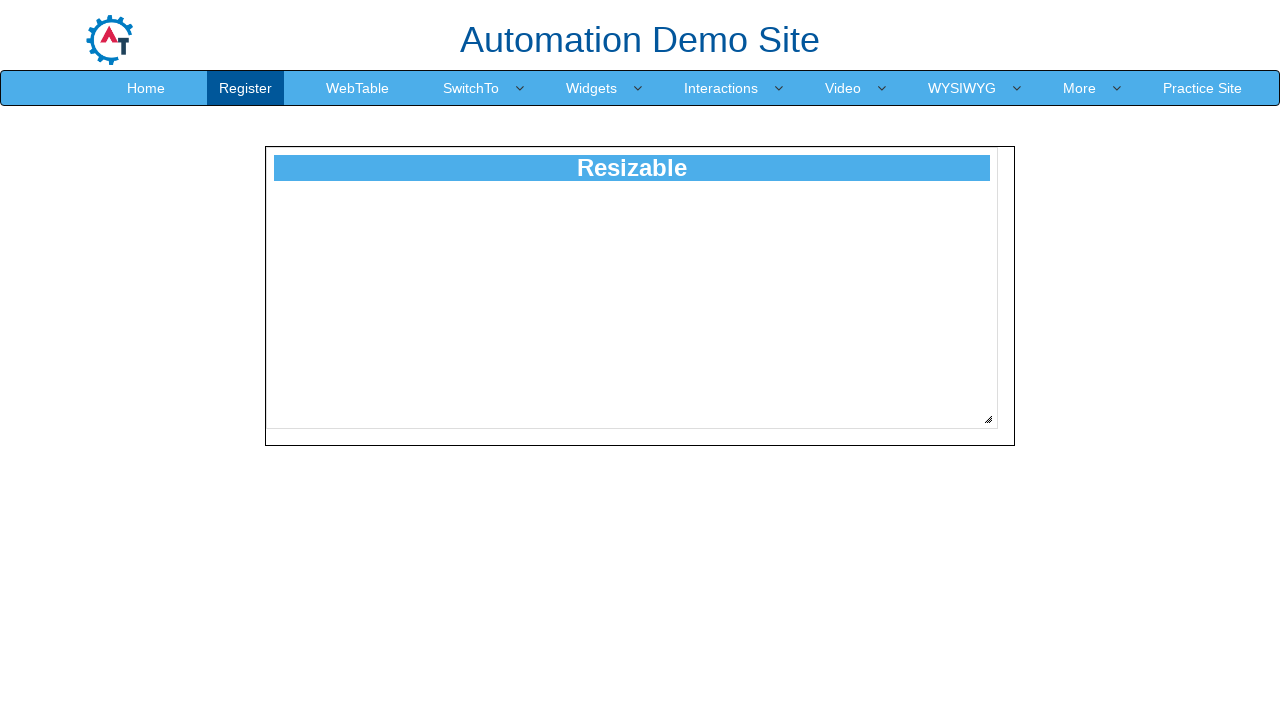

Pressed mouse button down on resize handle at (988, 419)
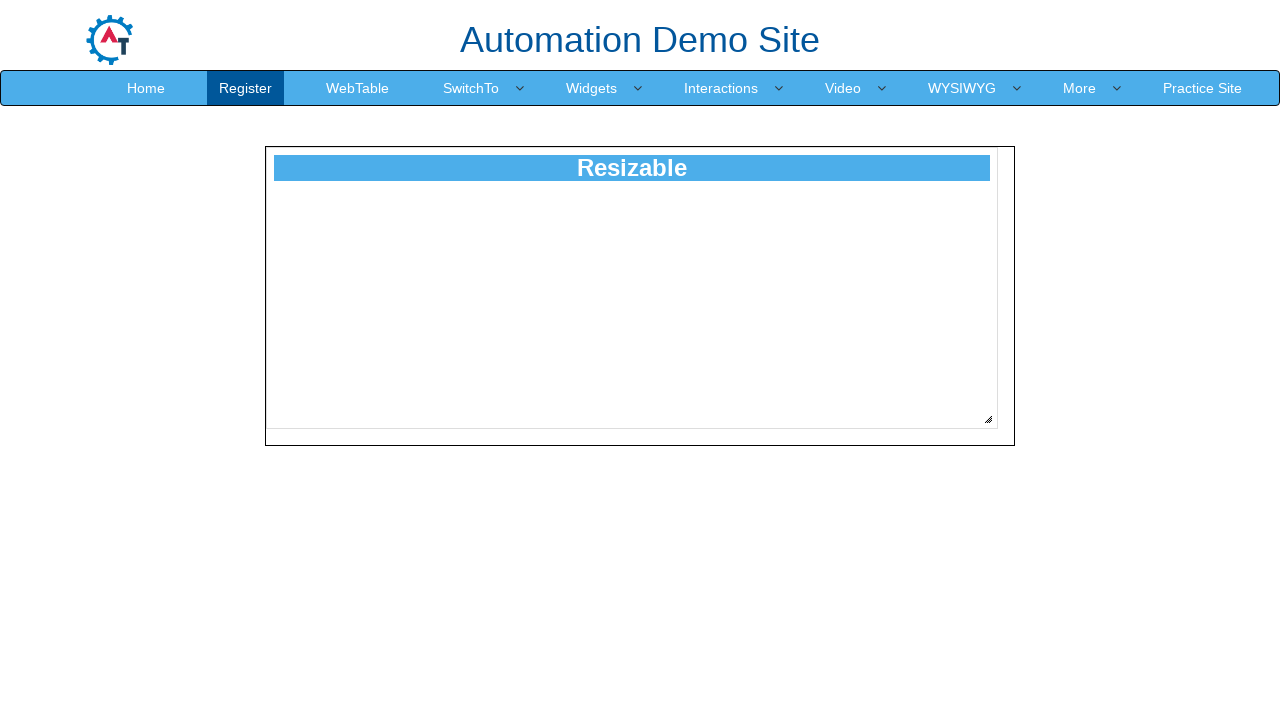

Dragged resize handle diagonally by 299 pixels at (1287, 718)
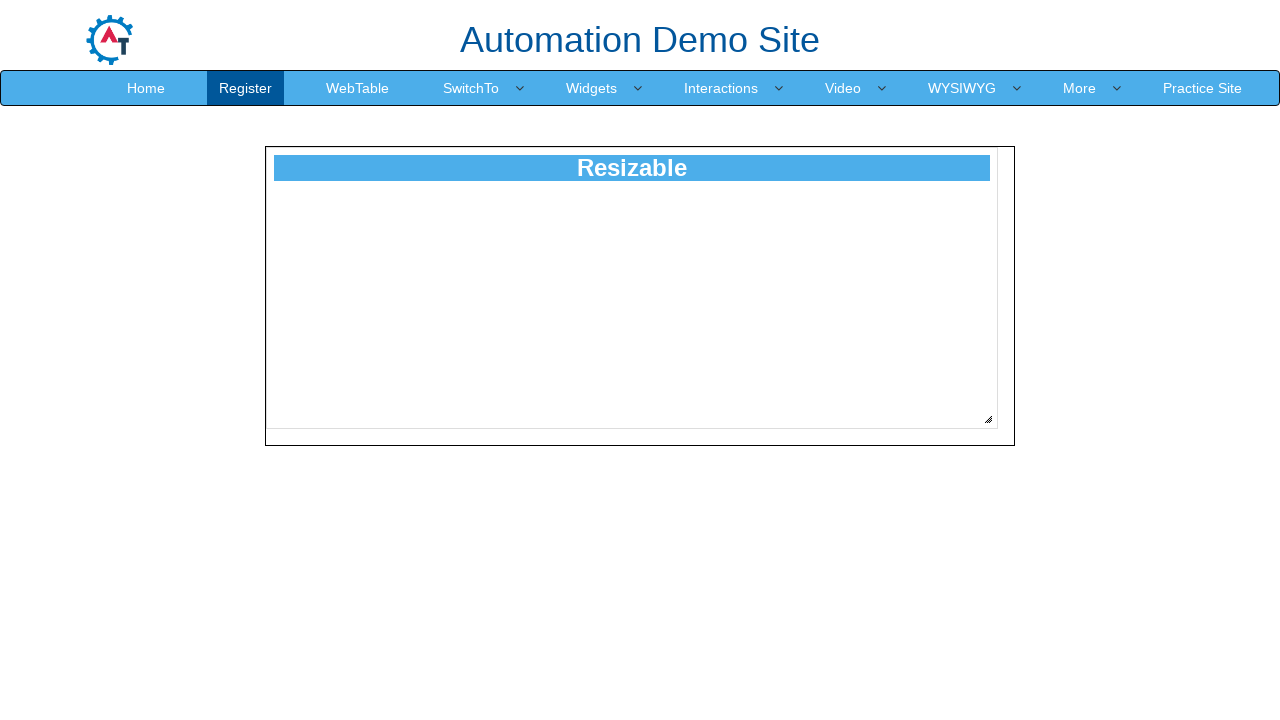

Released mouse button to complete resize at 299 pixels at (1287, 718)
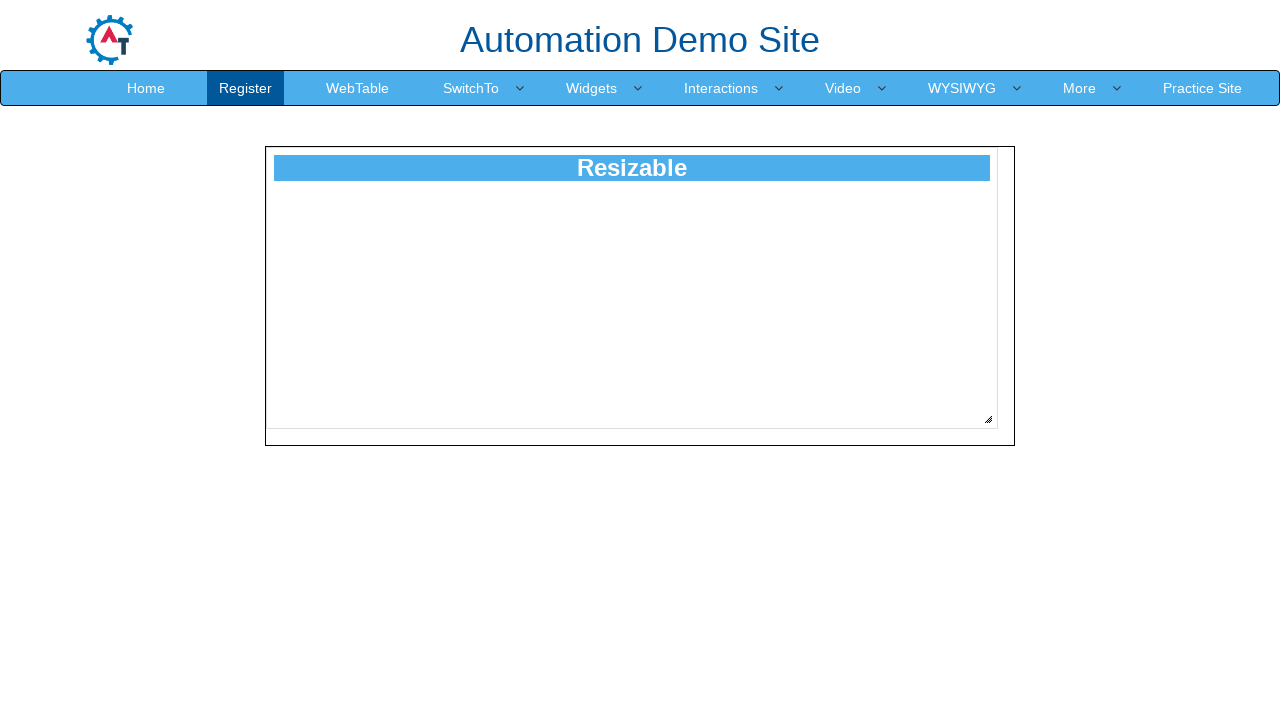

Moved mouse to resize handle position at (988, 419)
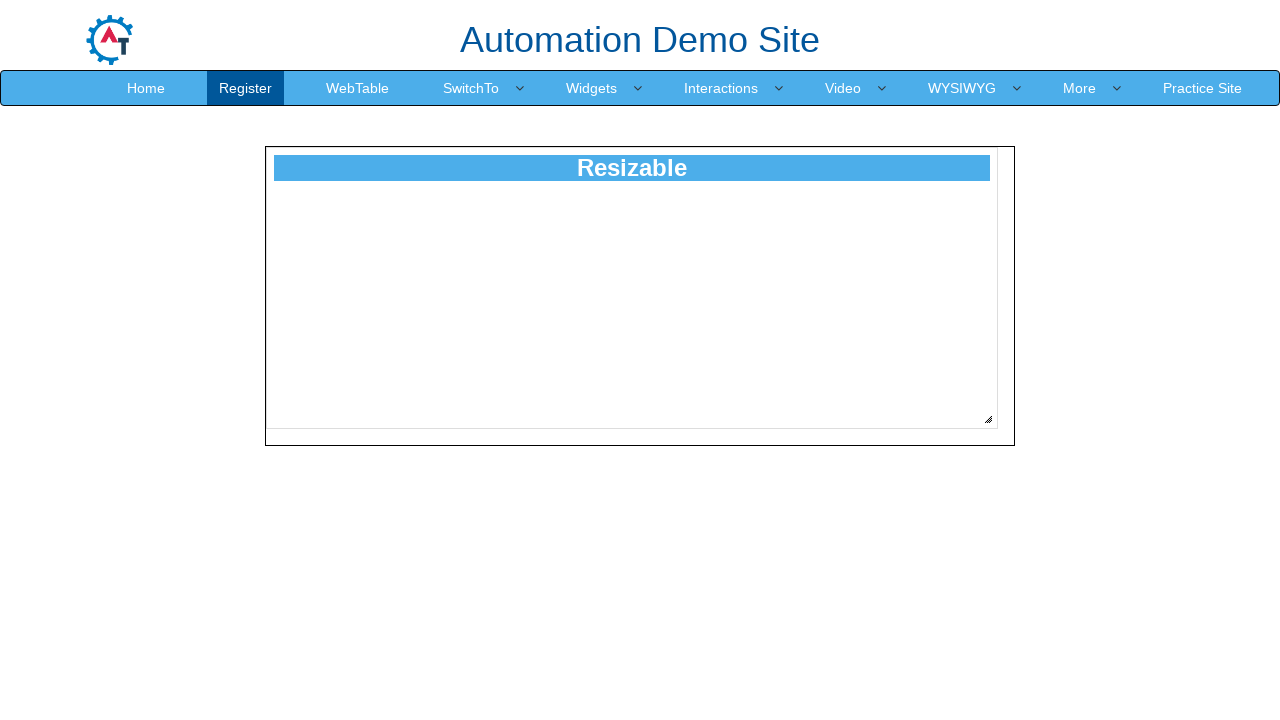

Pressed mouse button down on resize handle at (988, 419)
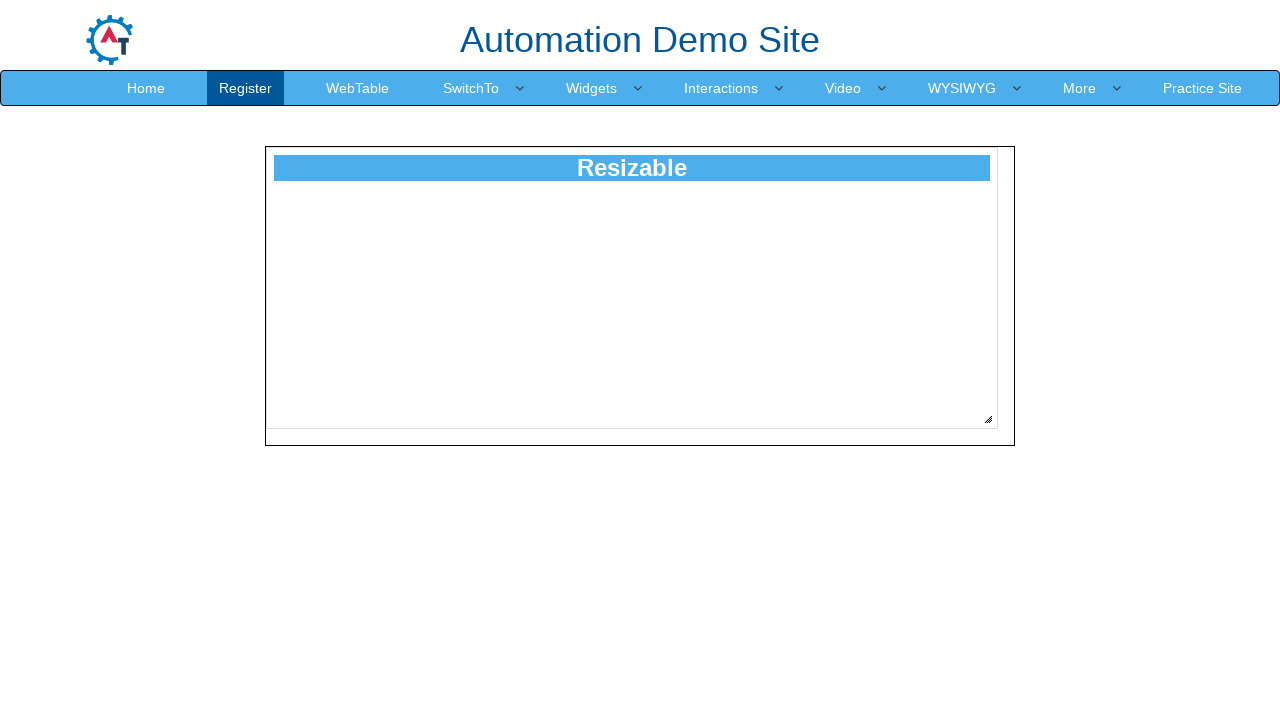

Dragged resize handle diagonally by 300 pixels at (1288, 719)
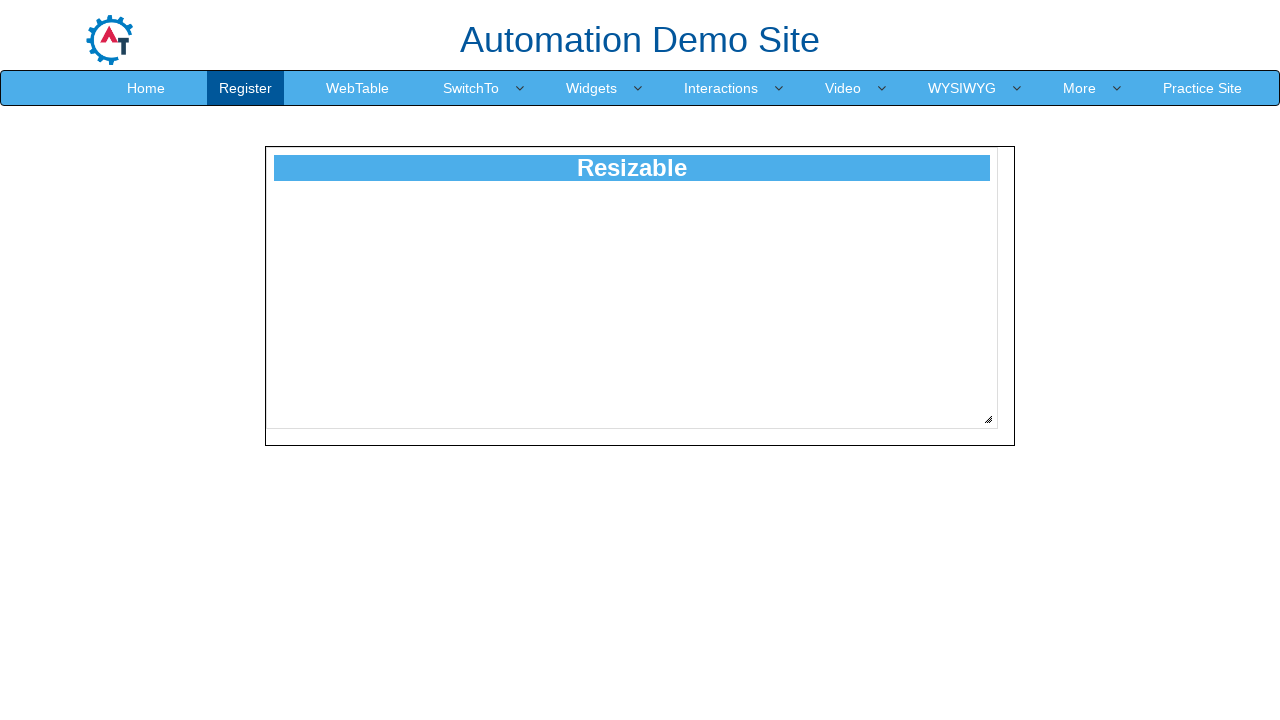

Released mouse button to complete resize at 300 pixels at (1288, 719)
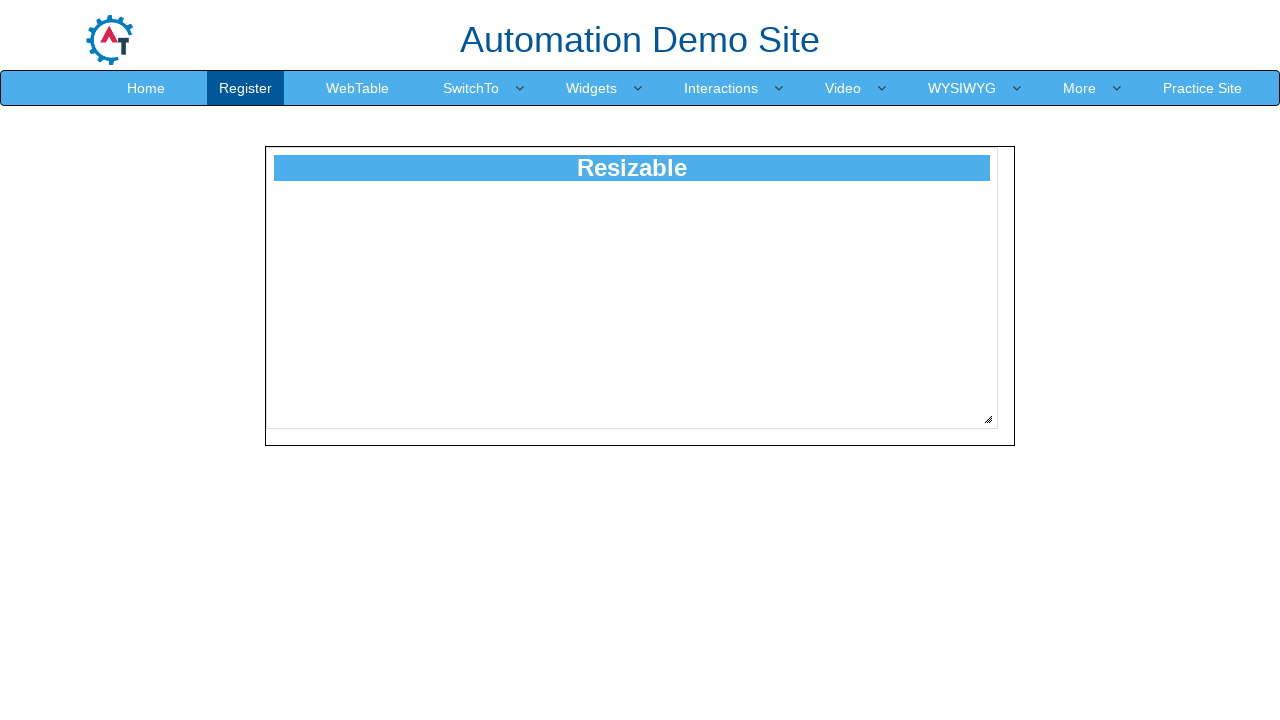

Waited 2 seconds to observe final resized state
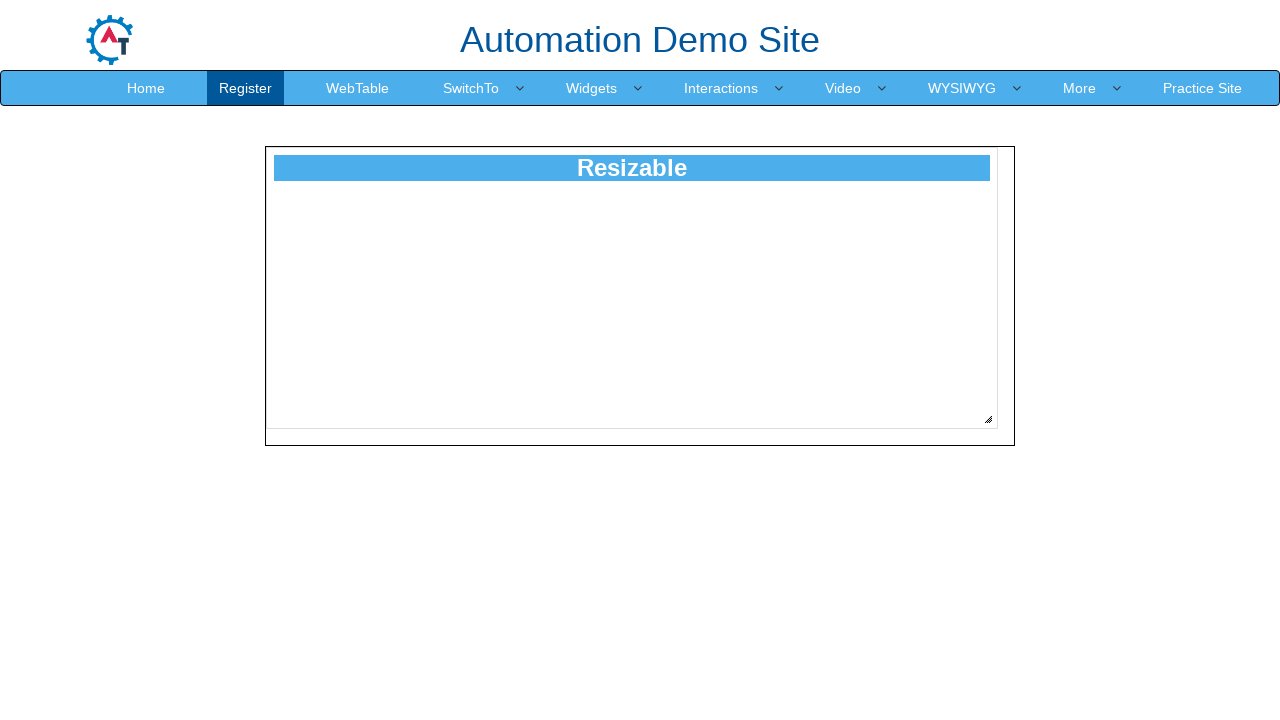

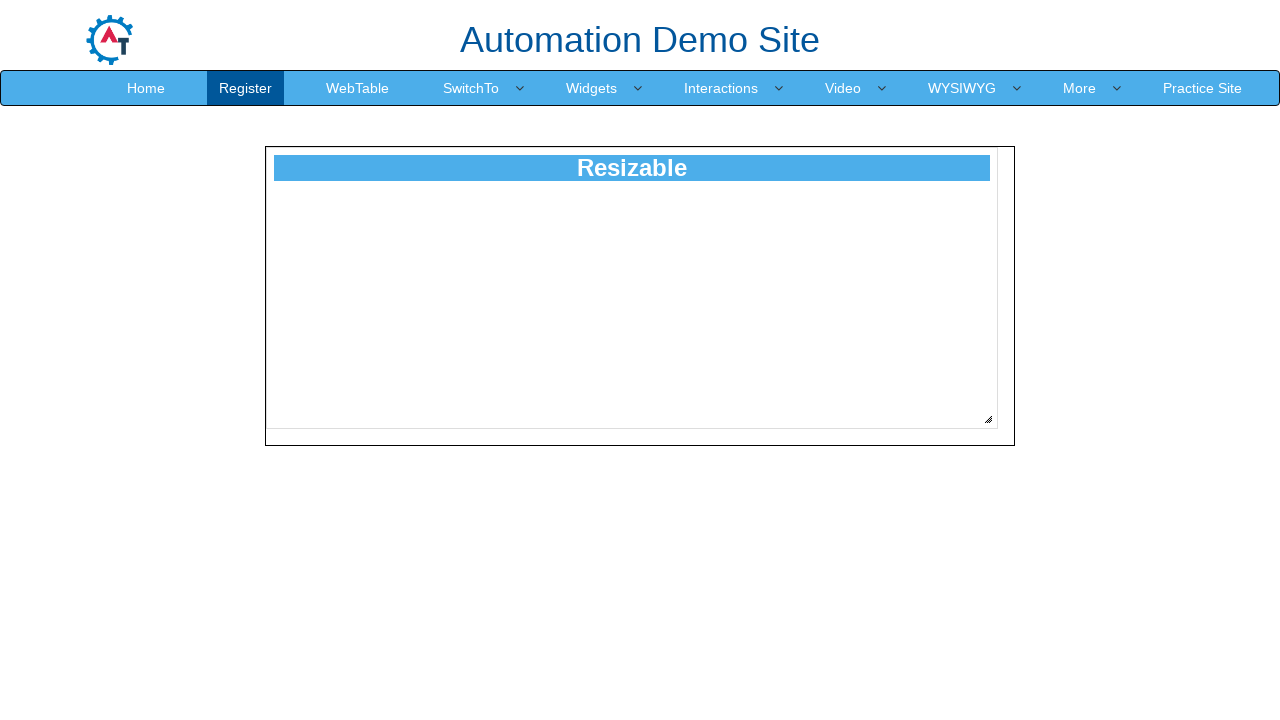